Tests jQuery UI datepicker by opening the calendar, navigating backwards through months to reach a specific date (March 2001), and selecting day 18

Starting URL: https://jqueryui.com/datepicker/

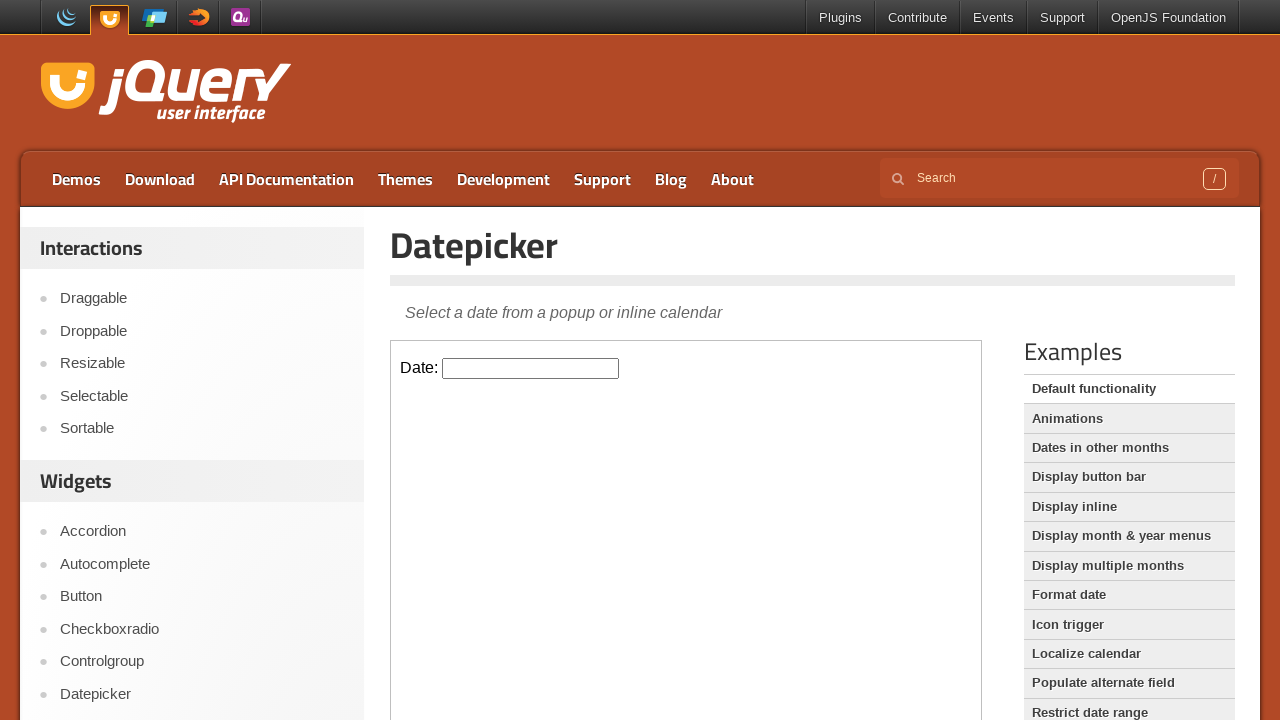

Clicked on datepicker input to open calendar at (531, 368) on iframe.demo-frame >> internal:control=enter-frame >> #datepicker
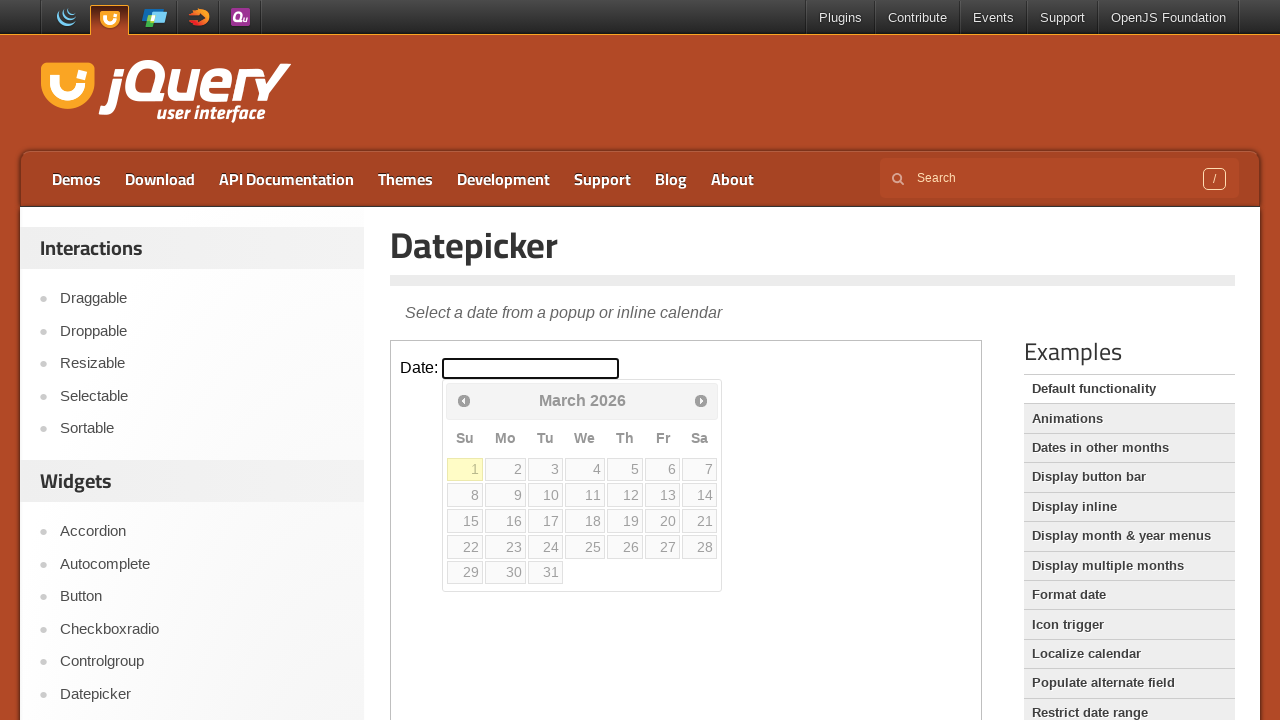

Retrieved current month from datepicker
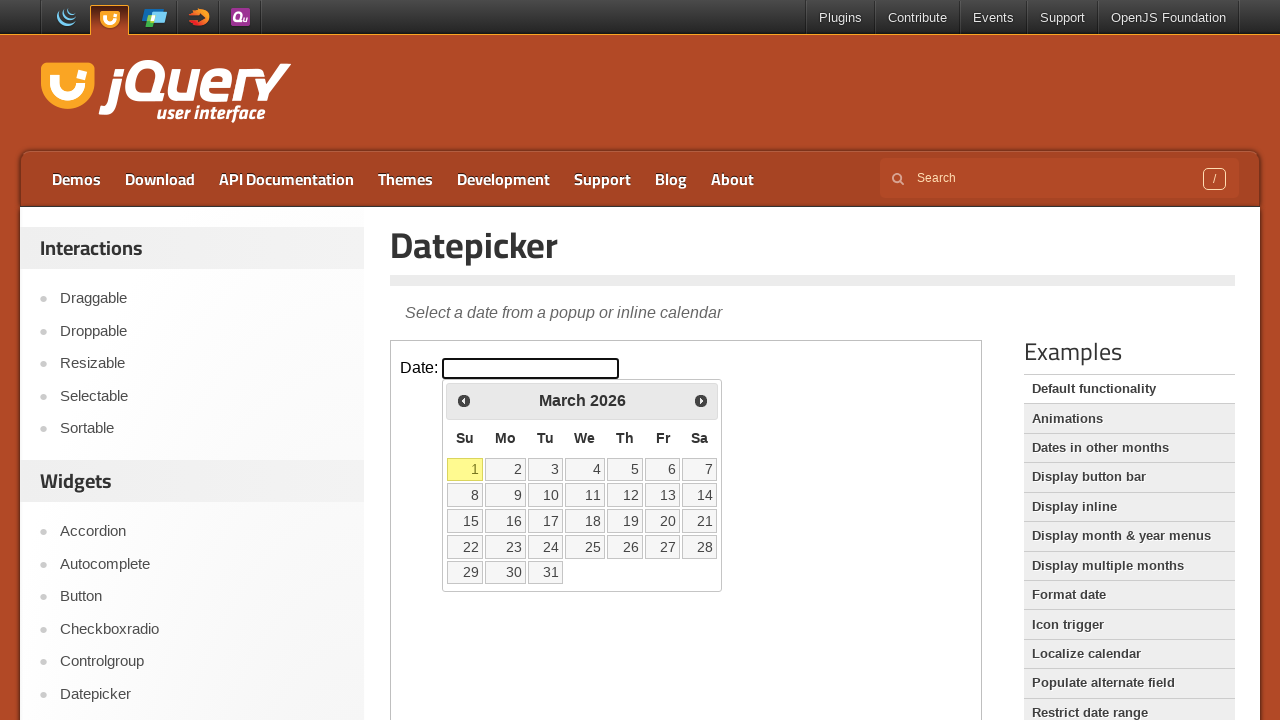

Retrieved current year from datepicker
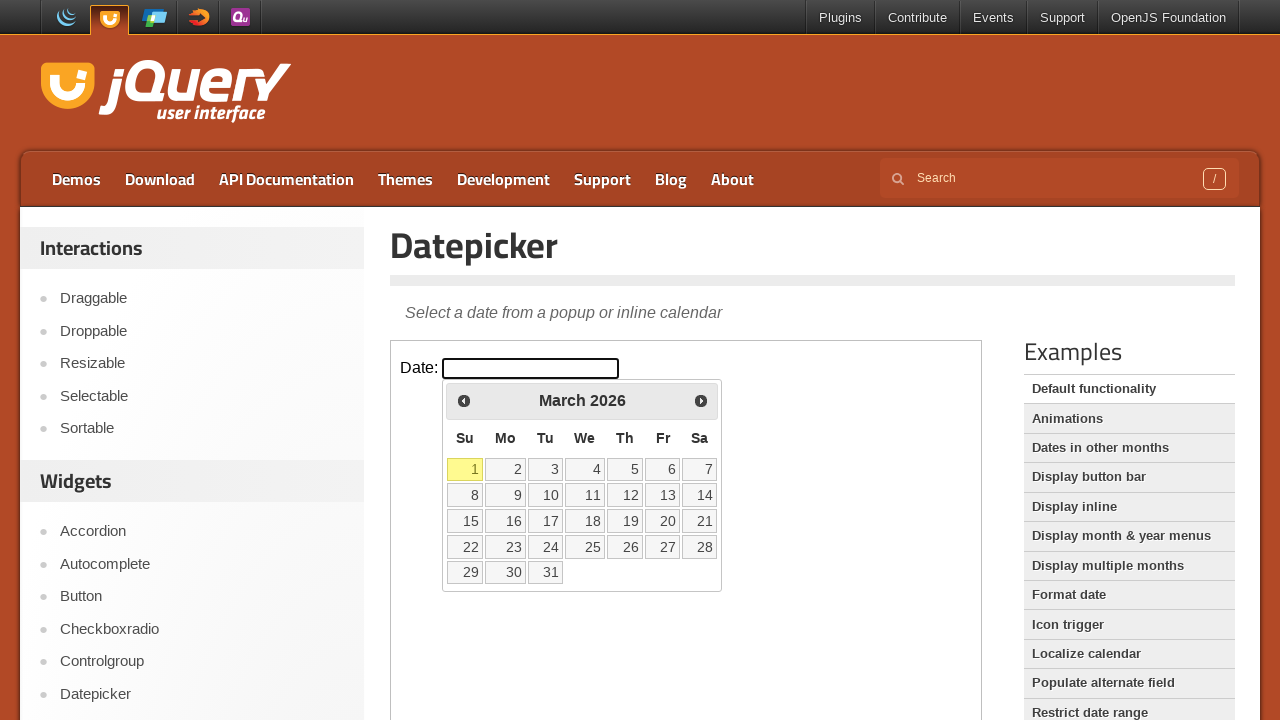

Clicked Prev button to navigate to previous month (currently at March 2026) at (464, 400) on iframe.demo-frame >> internal:control=enter-frame >> span:text('Prev')
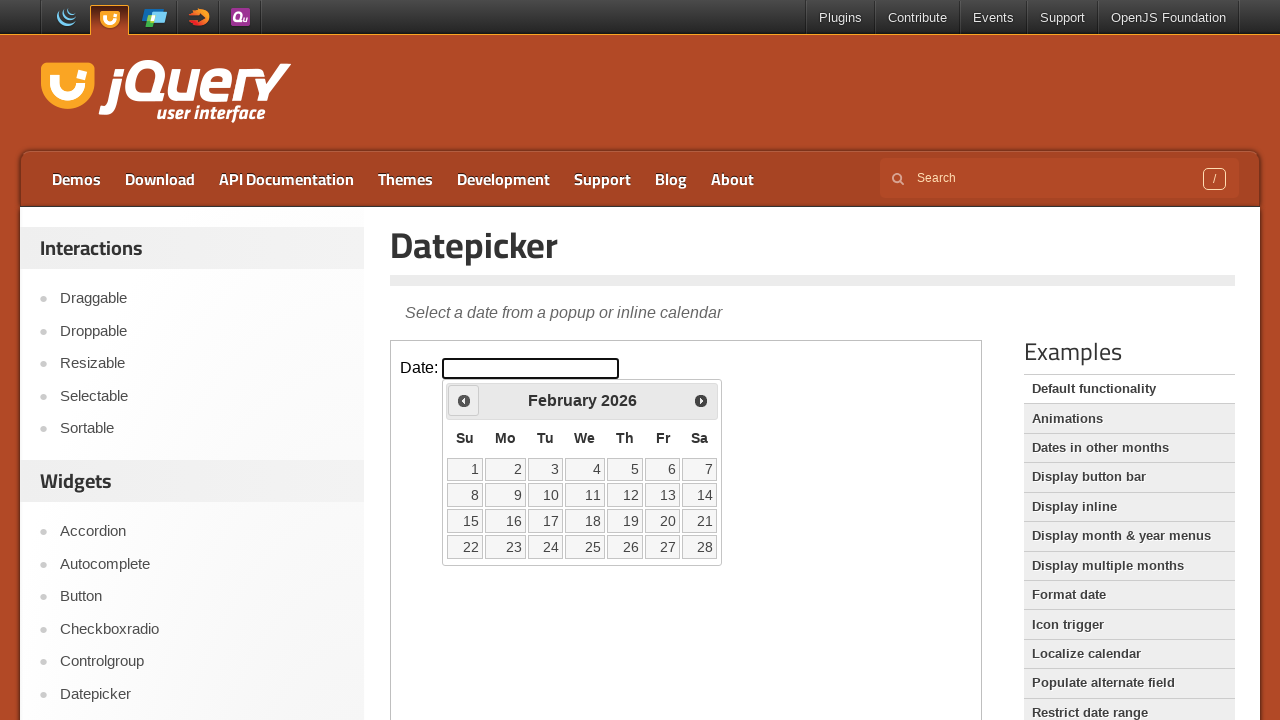

Retrieved updated month from datepicker
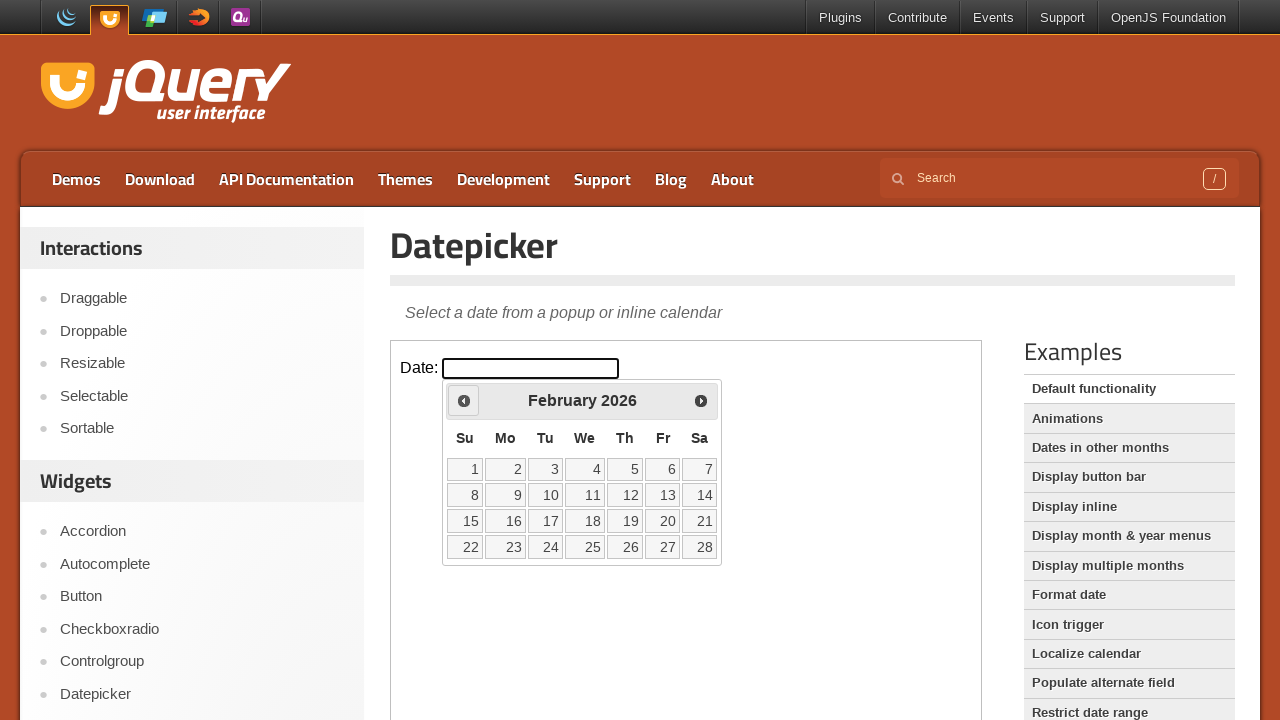

Retrieved updated year from datepicker
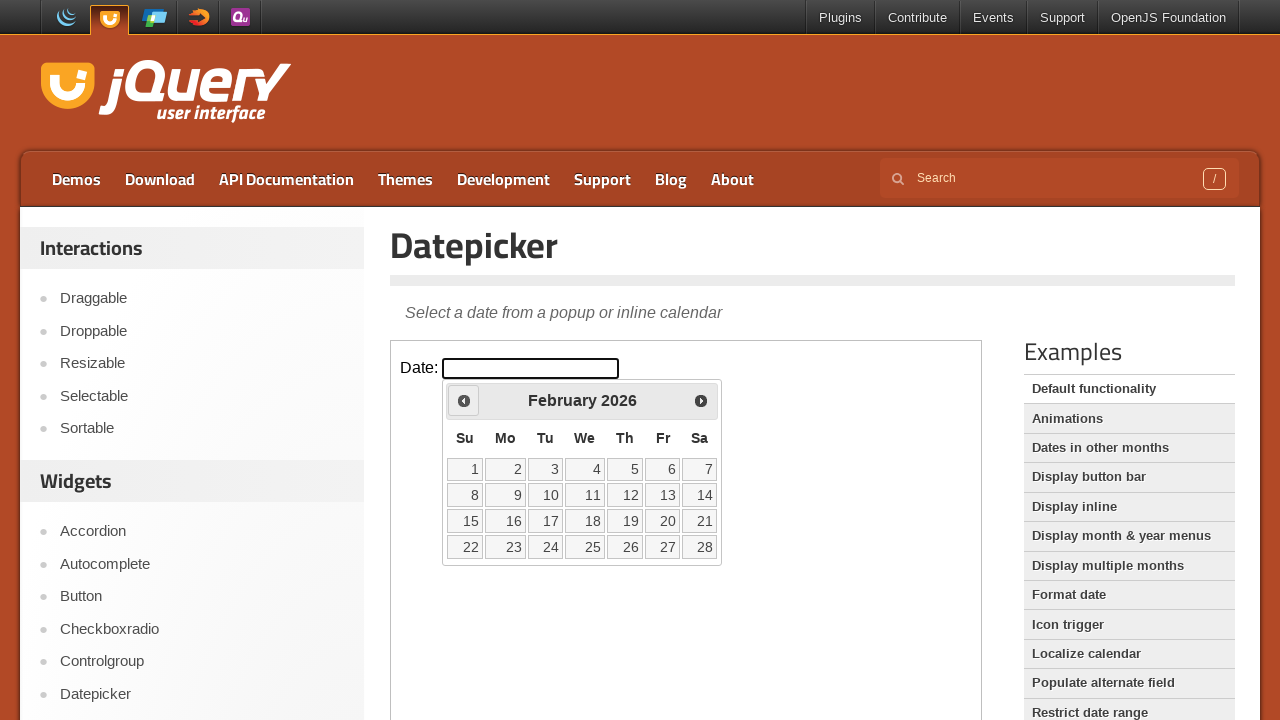

Clicked Prev button to navigate to previous month (currently at February 2026) at (464, 400) on iframe.demo-frame >> internal:control=enter-frame >> span:text('Prev')
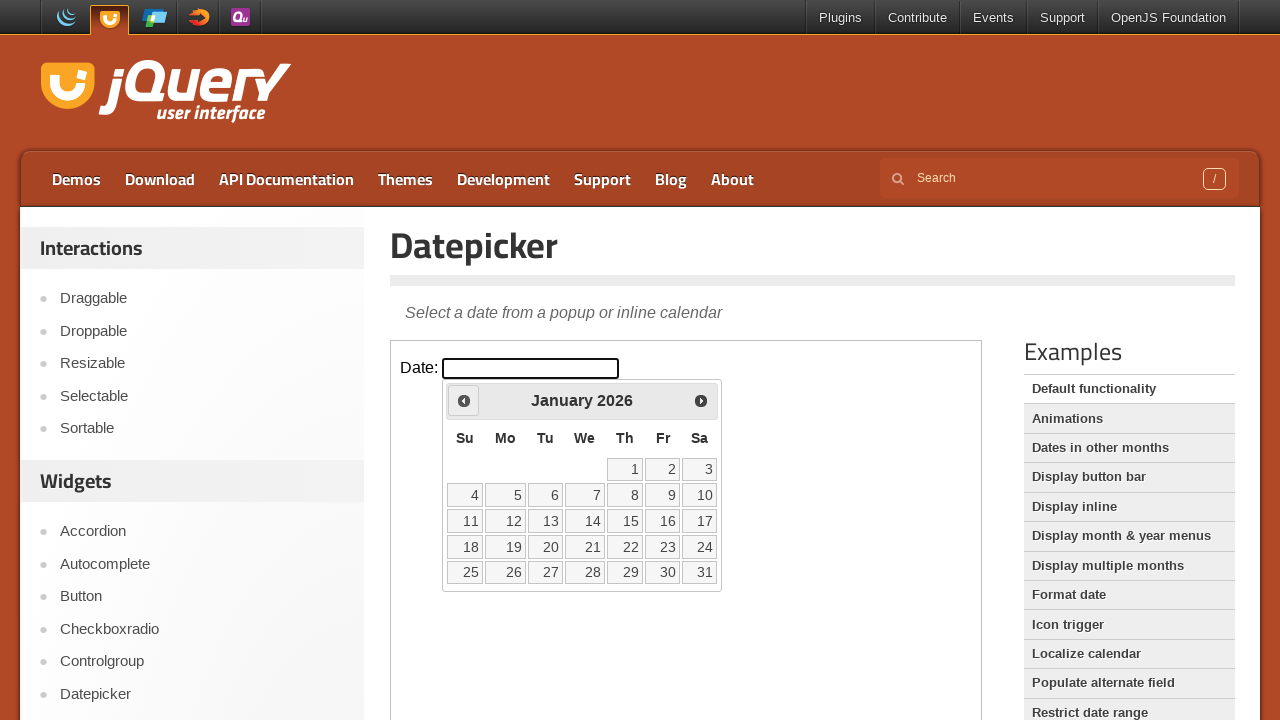

Retrieved updated month from datepicker
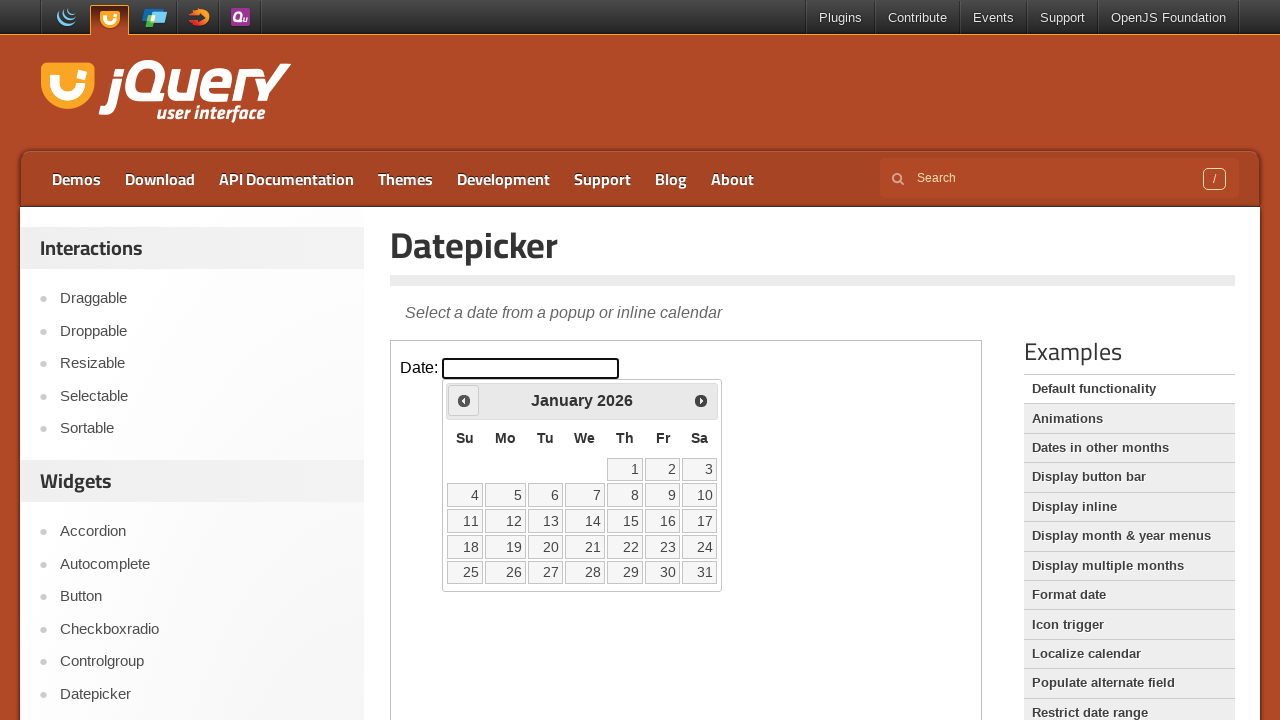

Retrieved updated year from datepicker
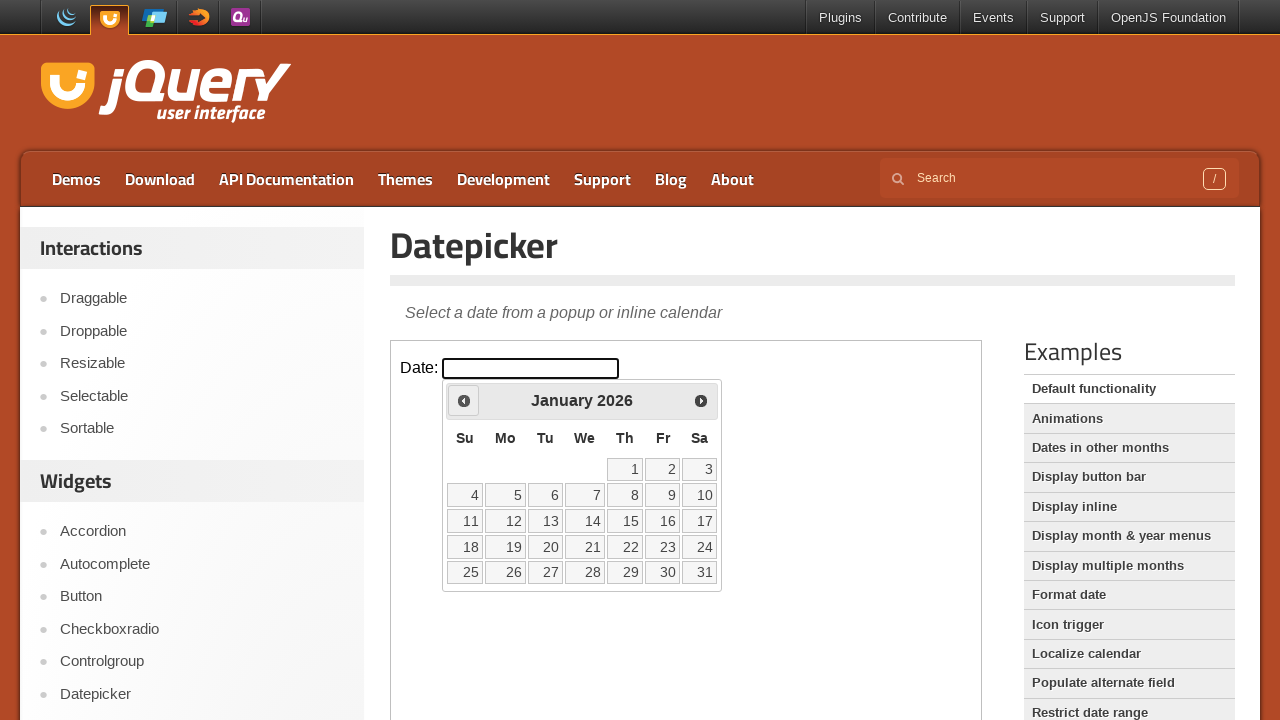

Clicked Prev button to navigate to previous month (currently at January 2026) at (464, 400) on iframe.demo-frame >> internal:control=enter-frame >> span:text('Prev')
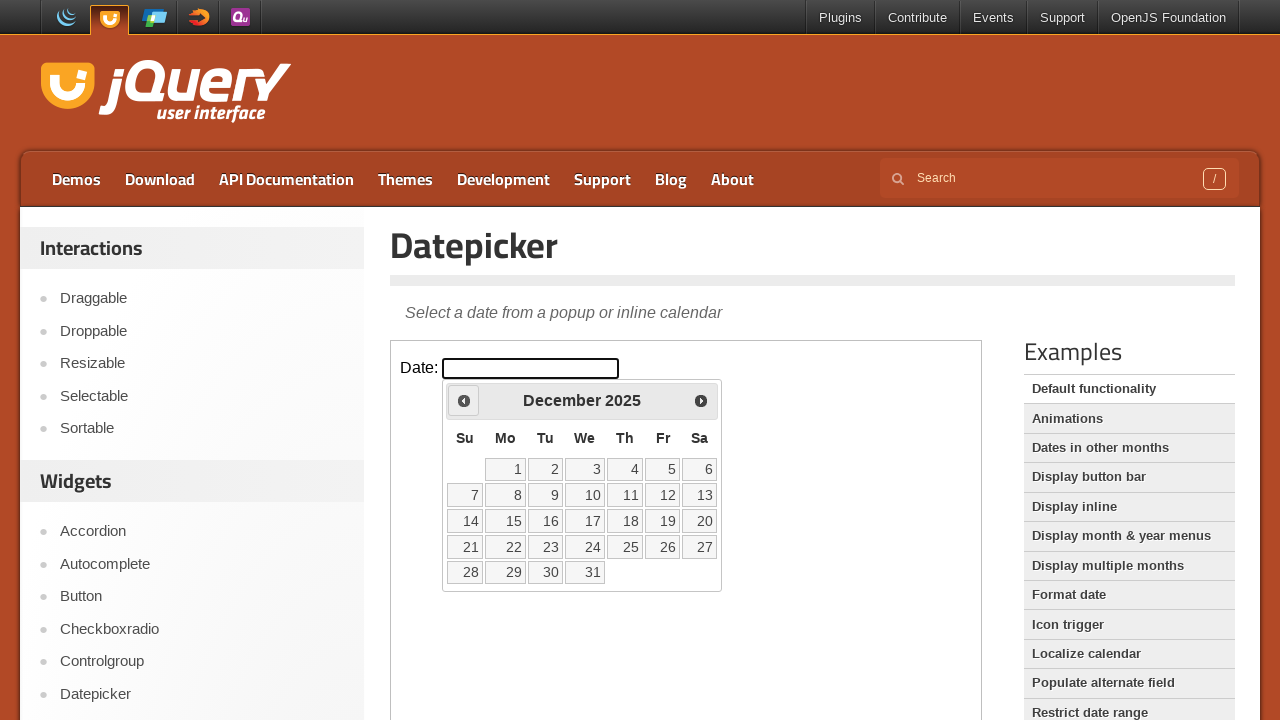

Retrieved updated month from datepicker
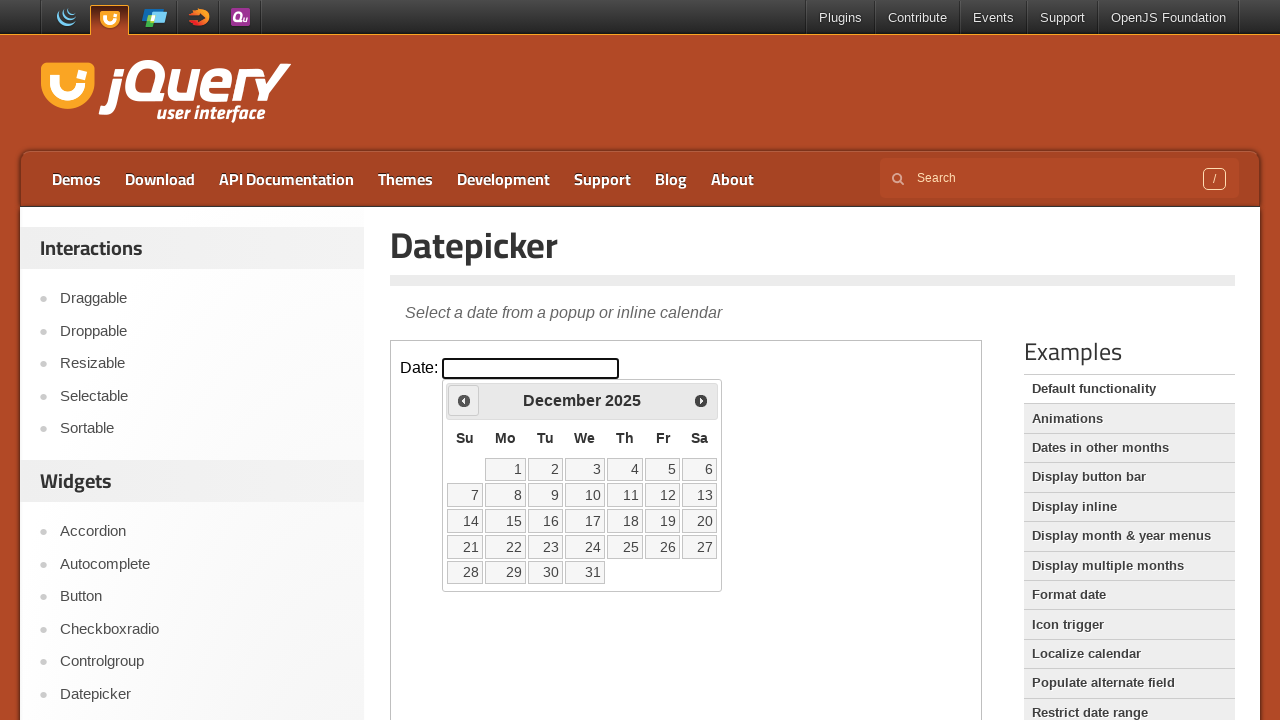

Retrieved updated year from datepicker
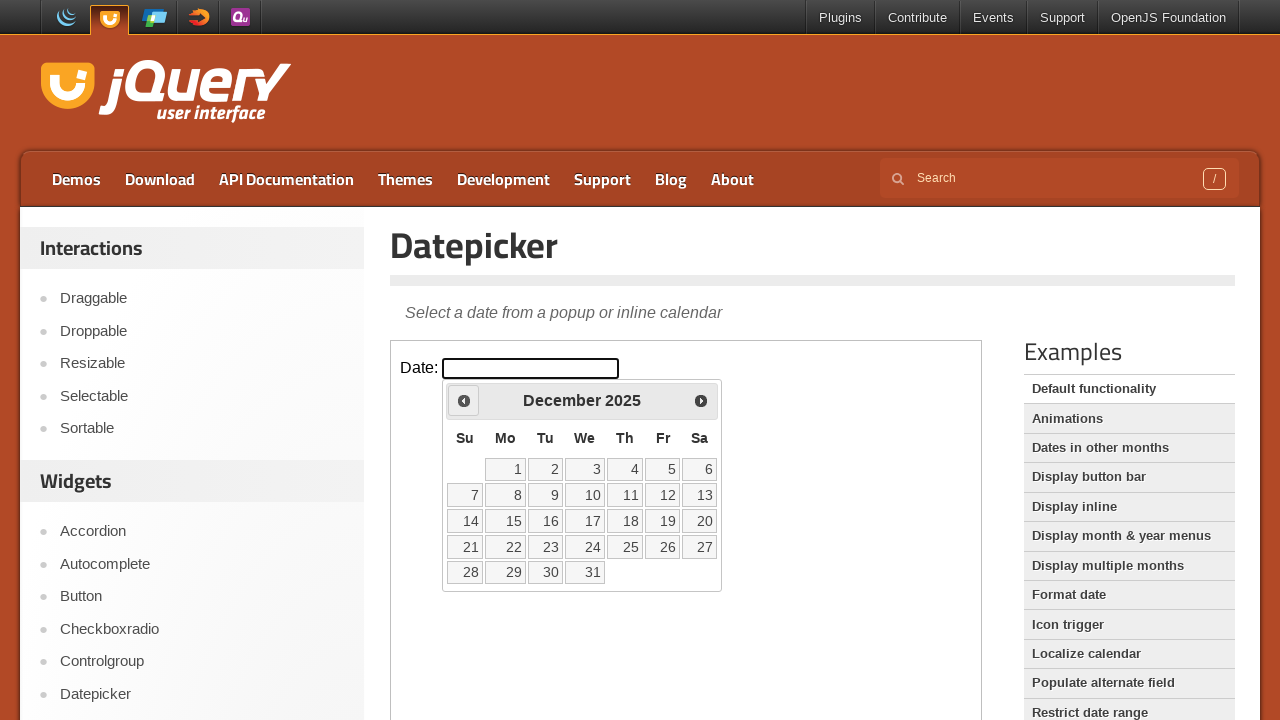

Clicked Prev button to navigate to previous month (currently at December 2025) at (464, 400) on iframe.demo-frame >> internal:control=enter-frame >> span:text('Prev')
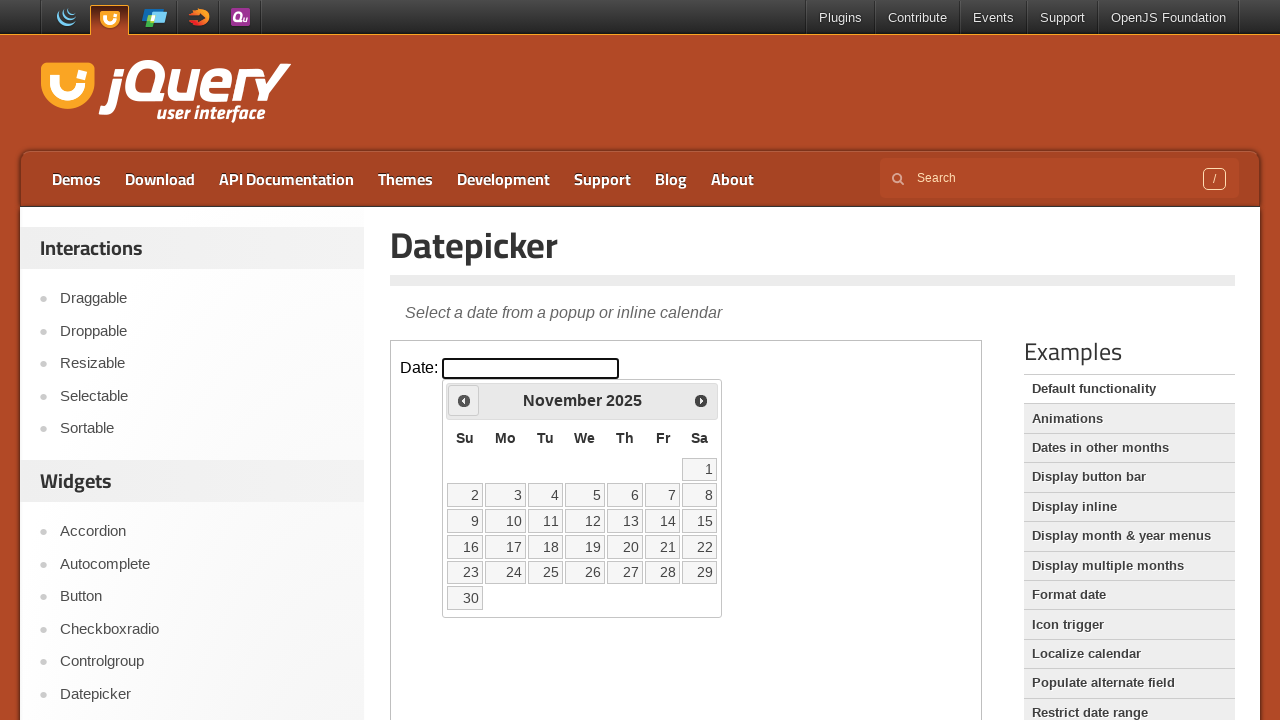

Retrieved updated month from datepicker
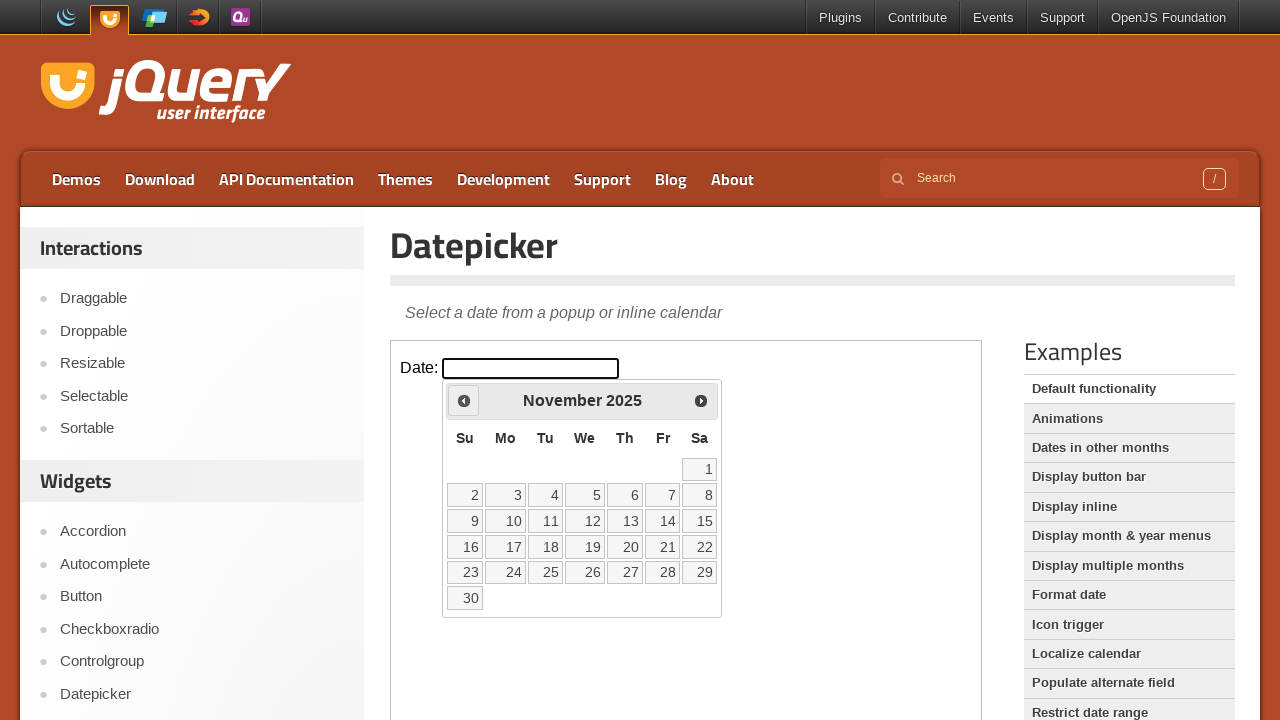

Retrieved updated year from datepicker
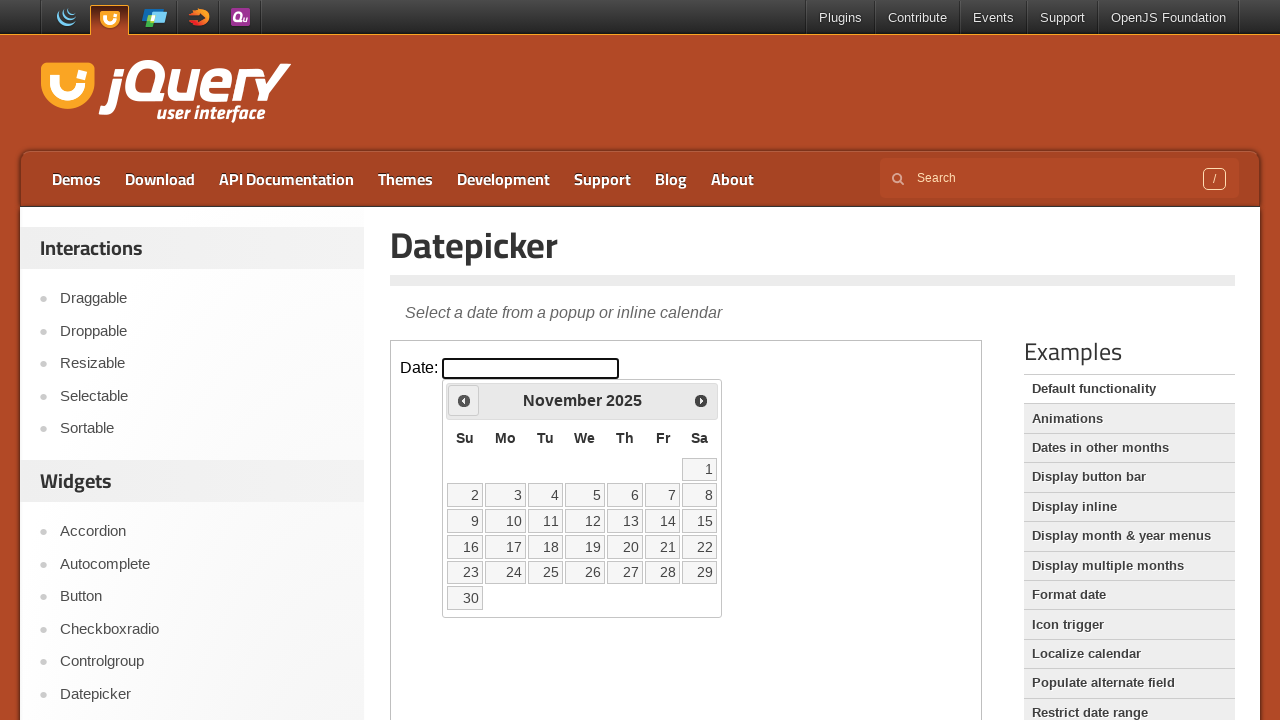

Clicked Prev button to navigate to previous month (currently at November 2025) at (464, 400) on iframe.demo-frame >> internal:control=enter-frame >> span:text('Prev')
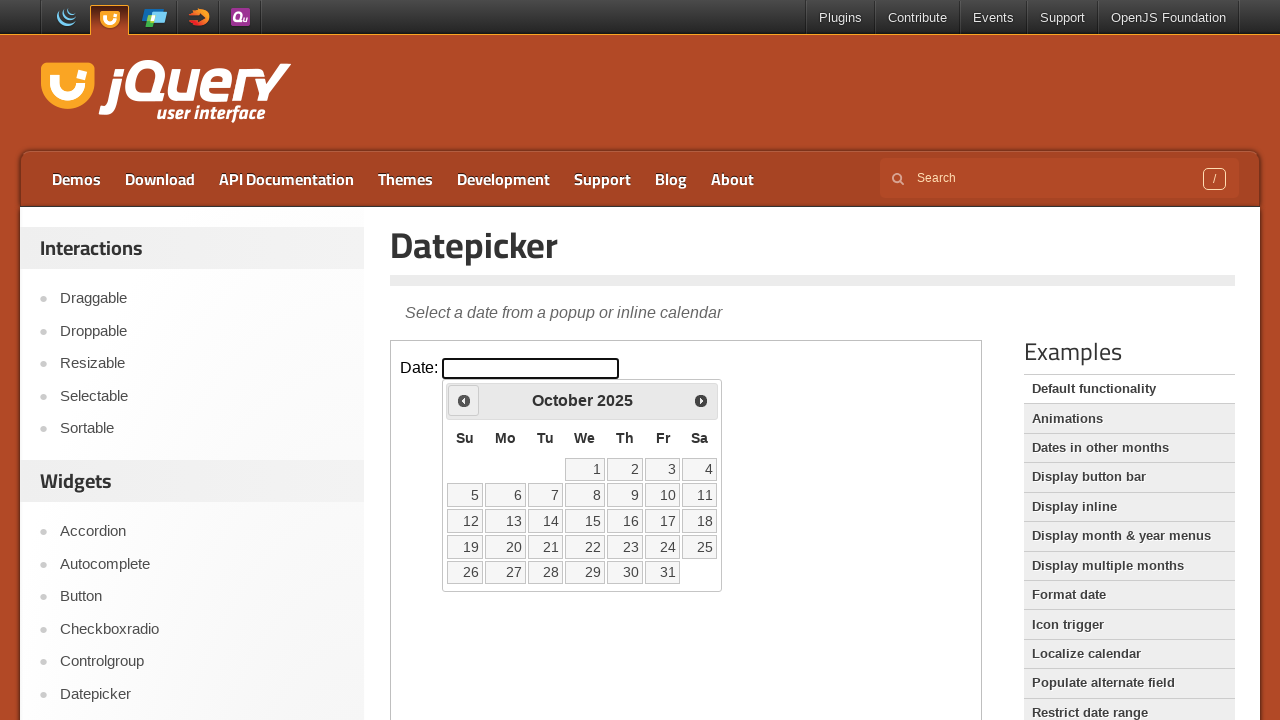

Retrieved updated month from datepicker
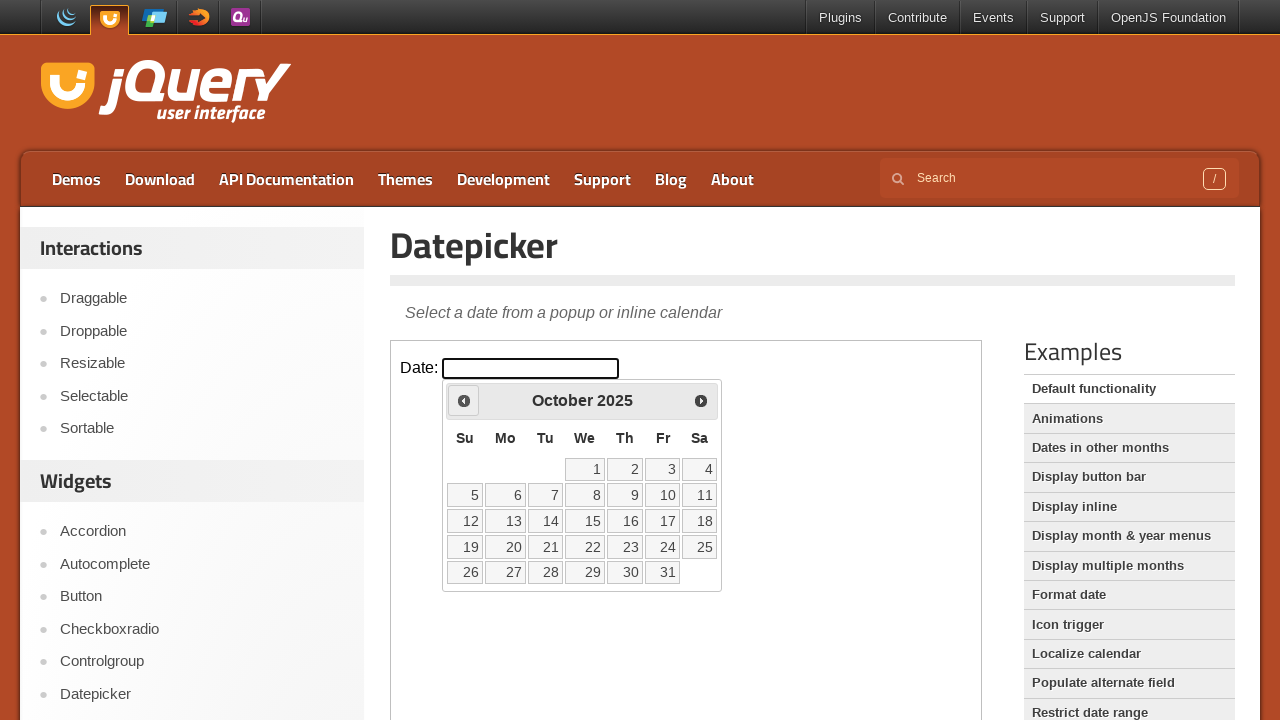

Retrieved updated year from datepicker
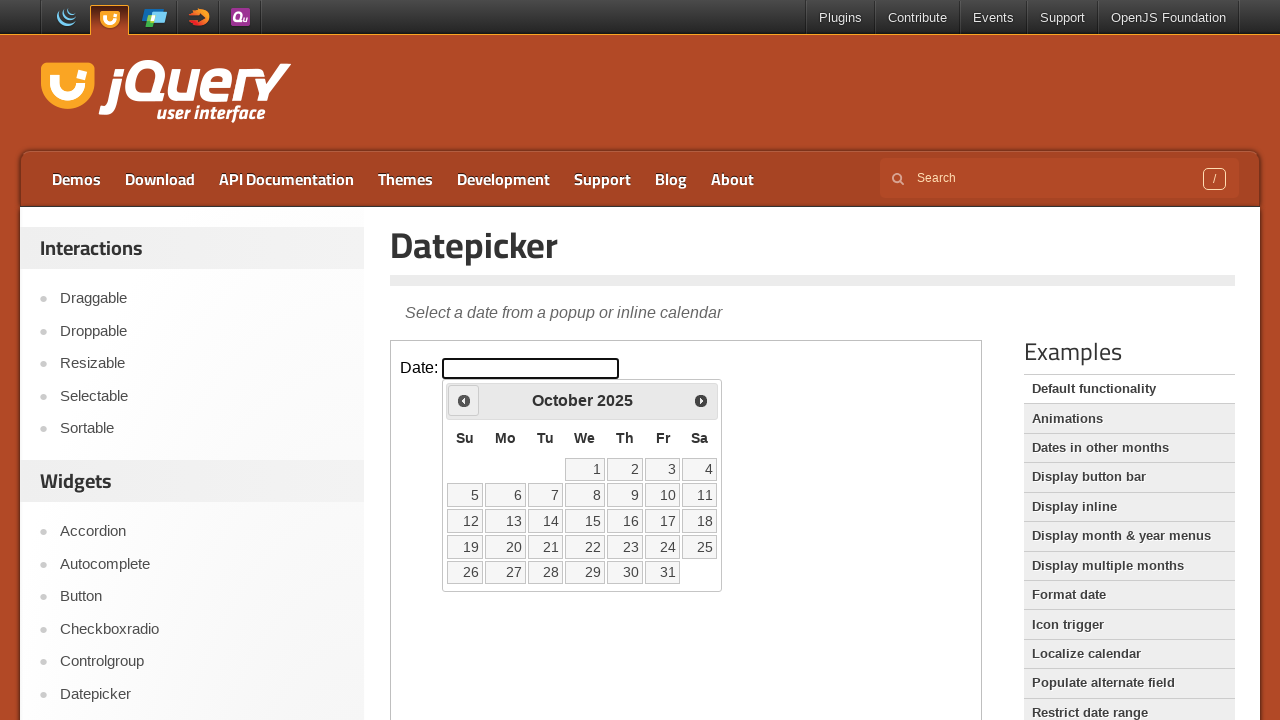

Clicked Prev button to navigate to previous month (currently at October 2025) at (464, 400) on iframe.demo-frame >> internal:control=enter-frame >> span:text('Prev')
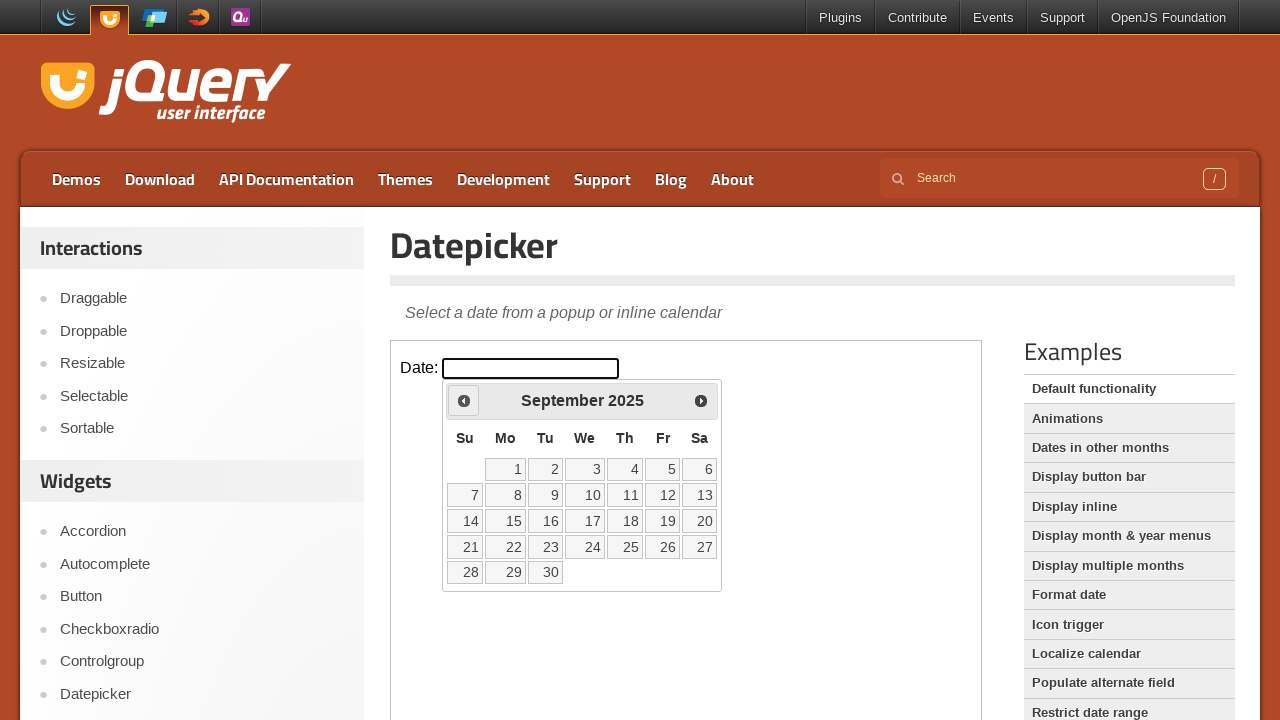

Retrieved updated month from datepicker
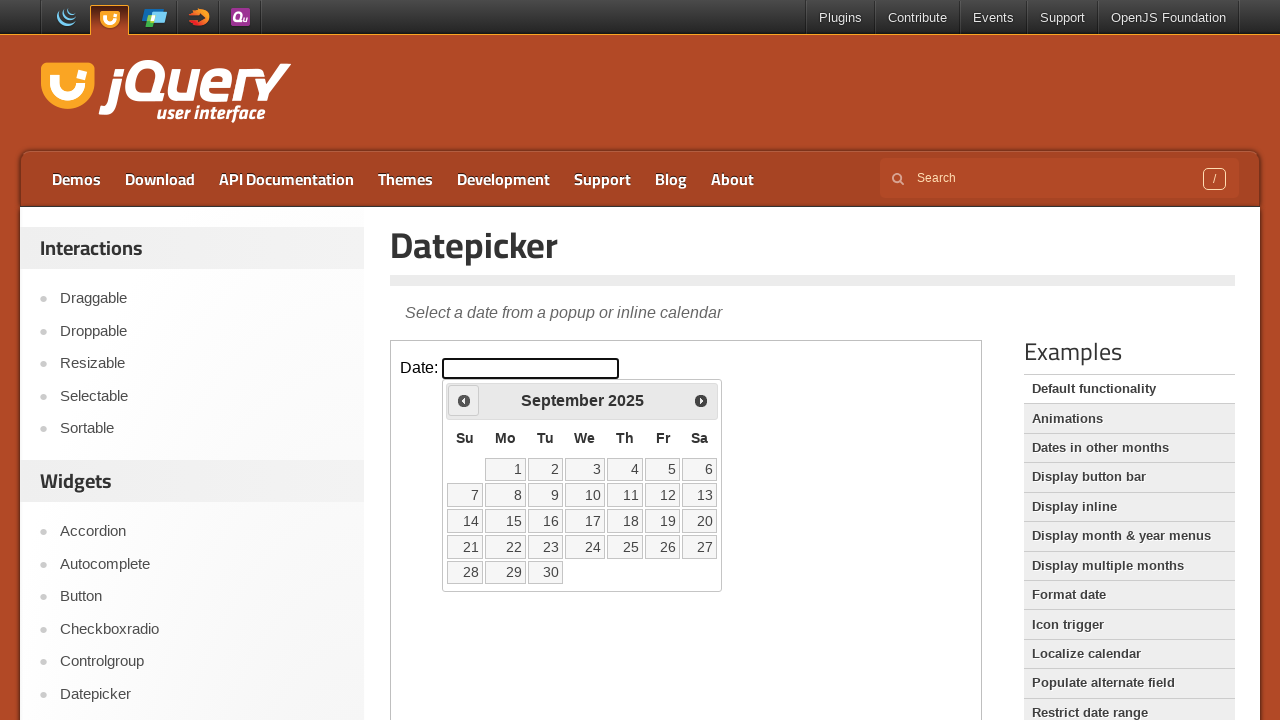

Retrieved updated year from datepicker
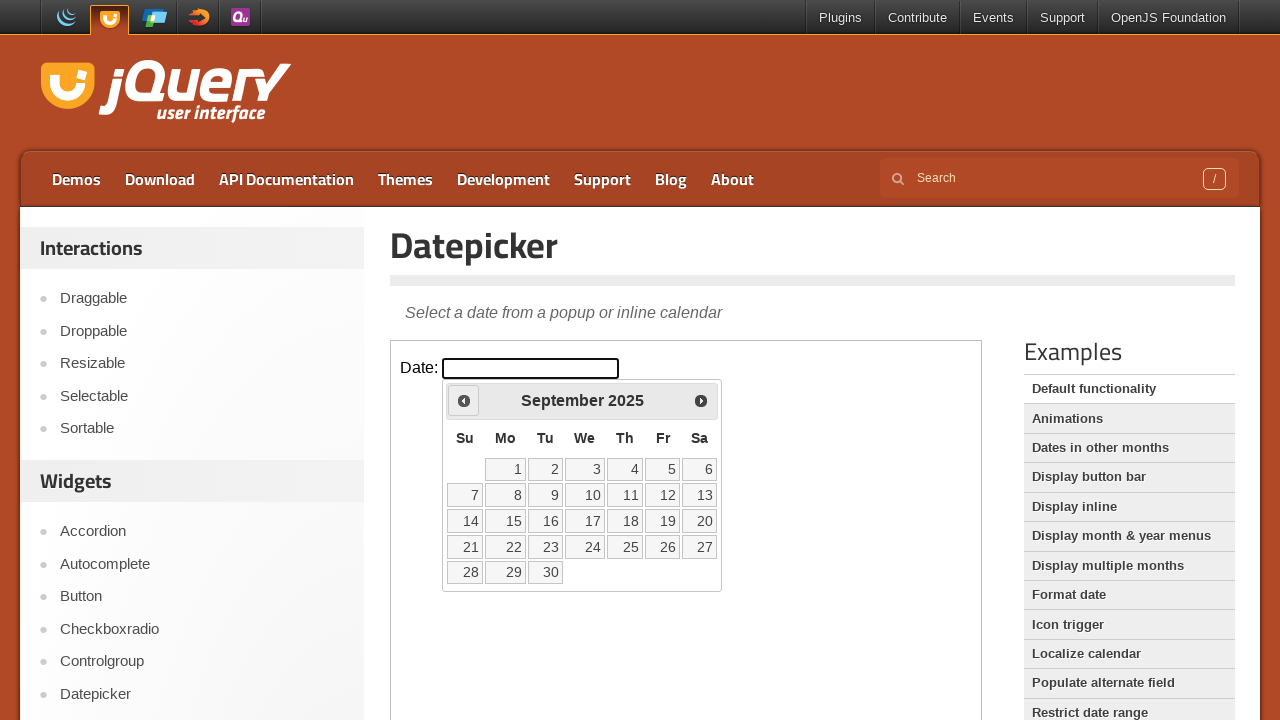

Clicked Prev button to navigate to previous month (currently at September 2025) at (464, 400) on iframe.demo-frame >> internal:control=enter-frame >> span:text('Prev')
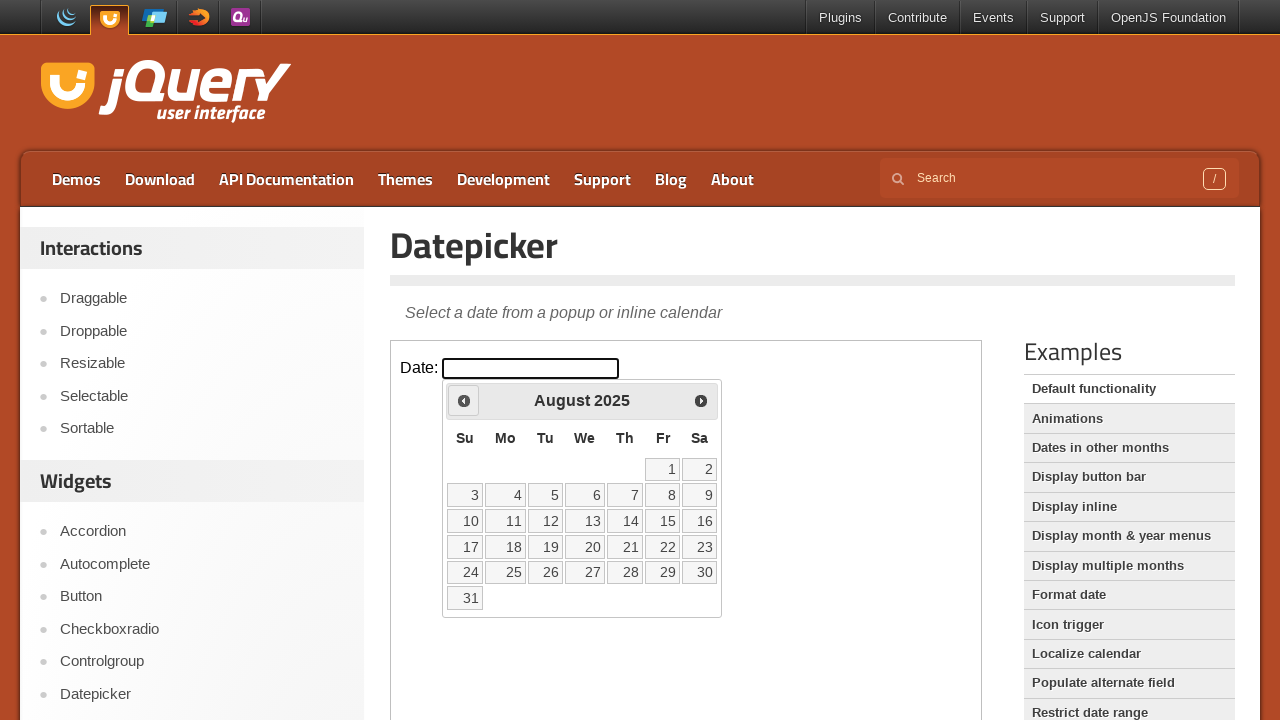

Retrieved updated month from datepicker
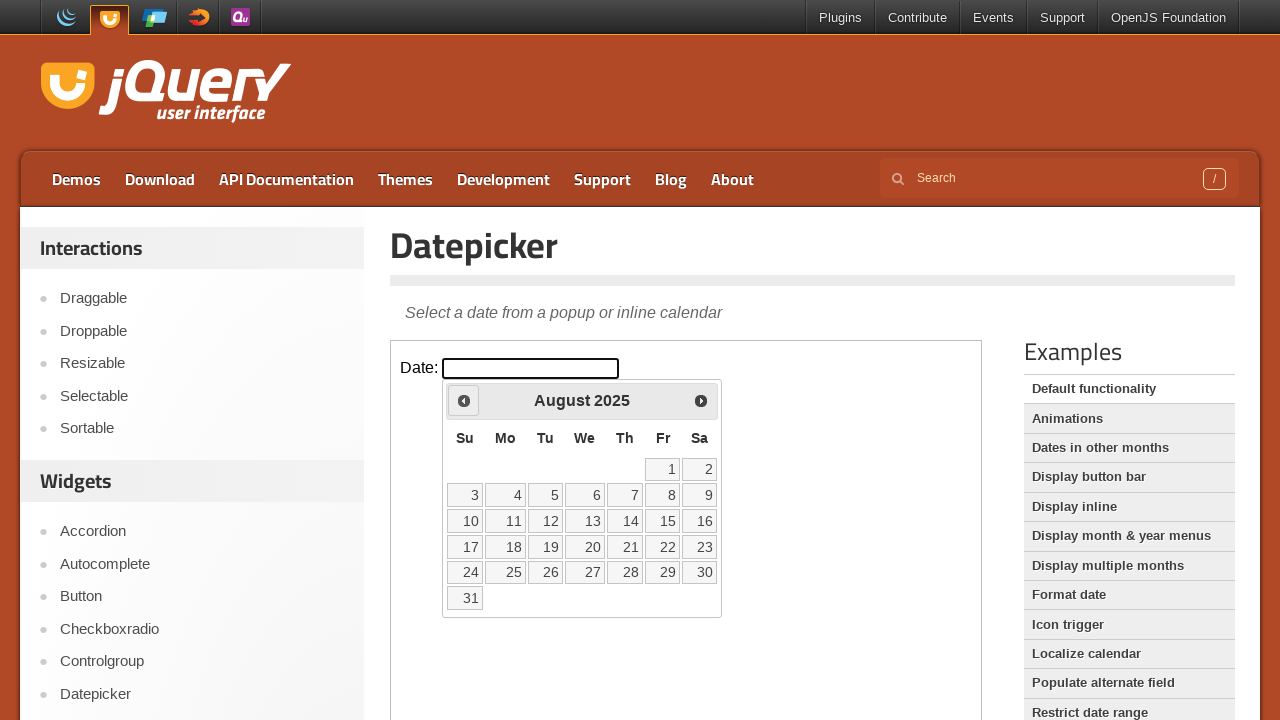

Retrieved updated year from datepicker
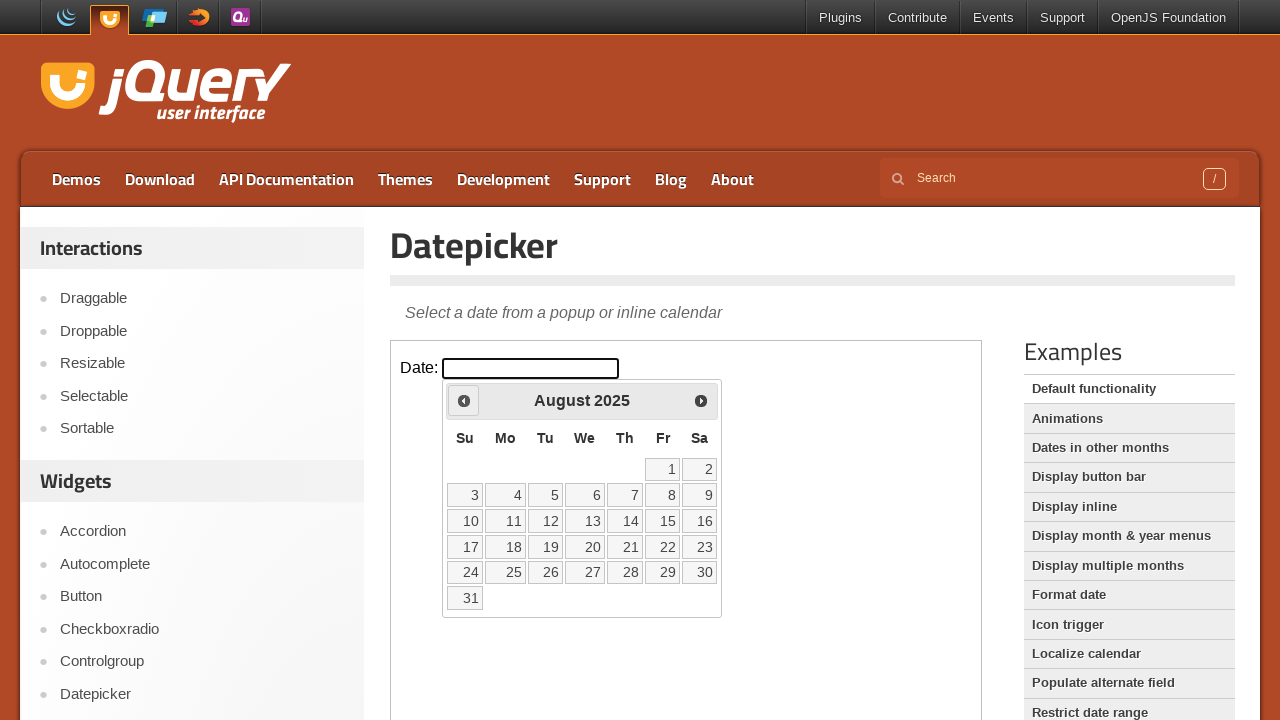

Clicked Prev button to navigate to previous month (currently at August 2025) at (464, 400) on iframe.demo-frame >> internal:control=enter-frame >> span:text('Prev')
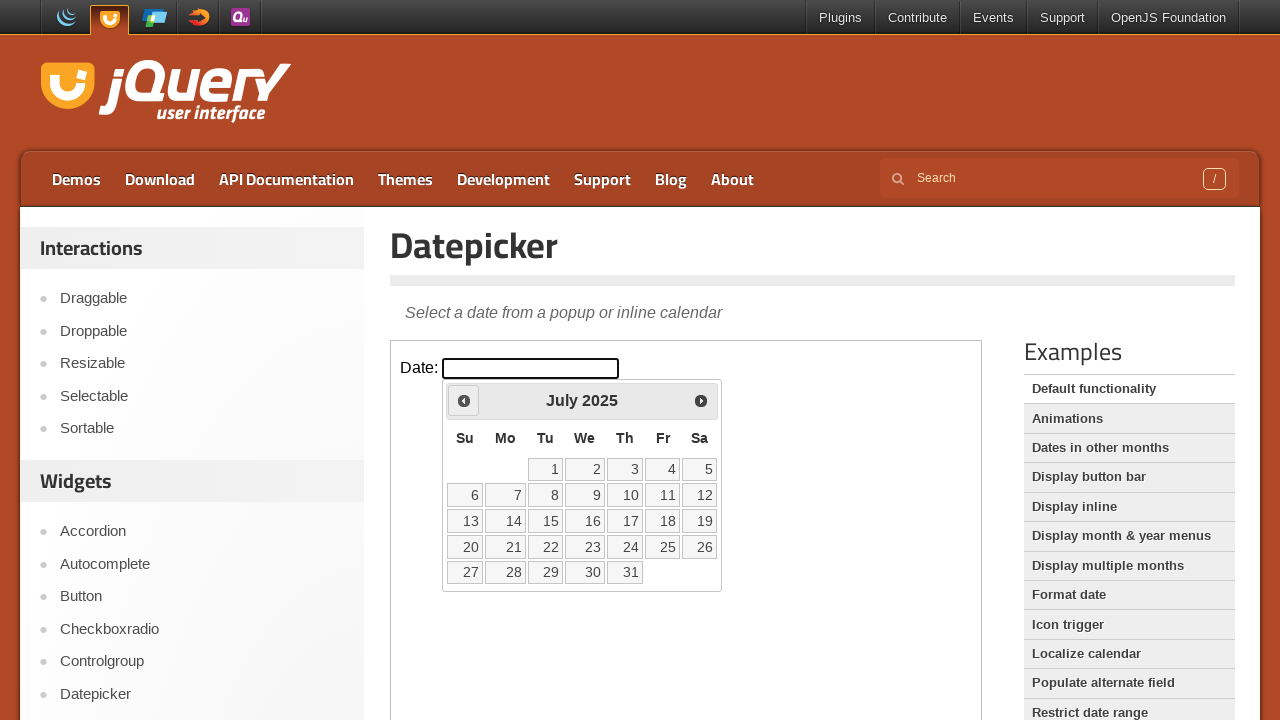

Retrieved updated month from datepicker
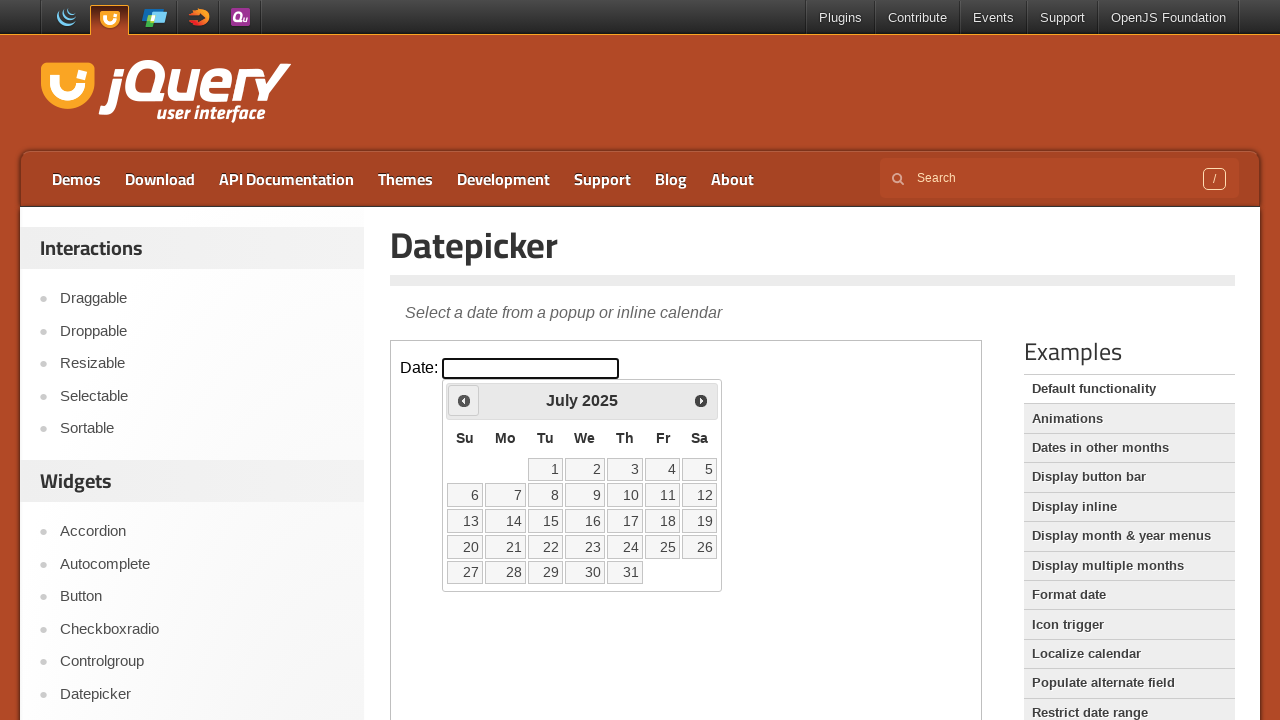

Retrieved updated year from datepicker
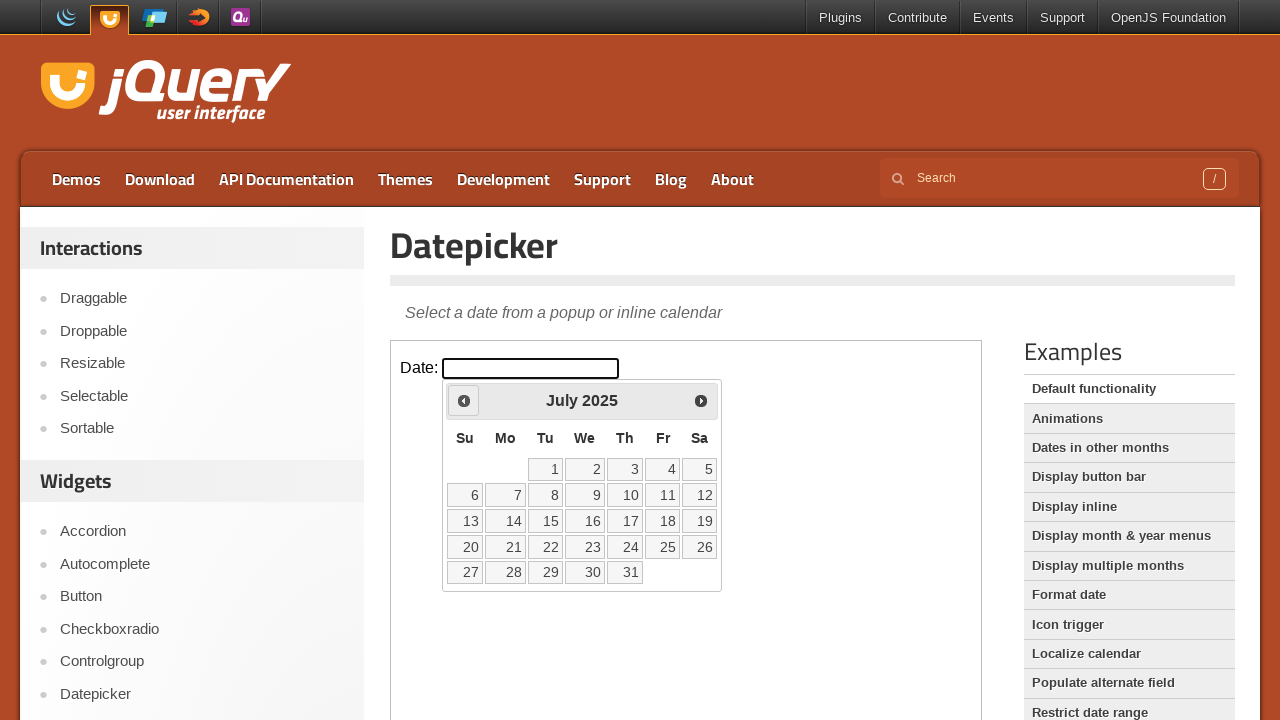

Clicked Prev button to navigate to previous month (currently at July 2025) at (464, 400) on iframe.demo-frame >> internal:control=enter-frame >> span:text('Prev')
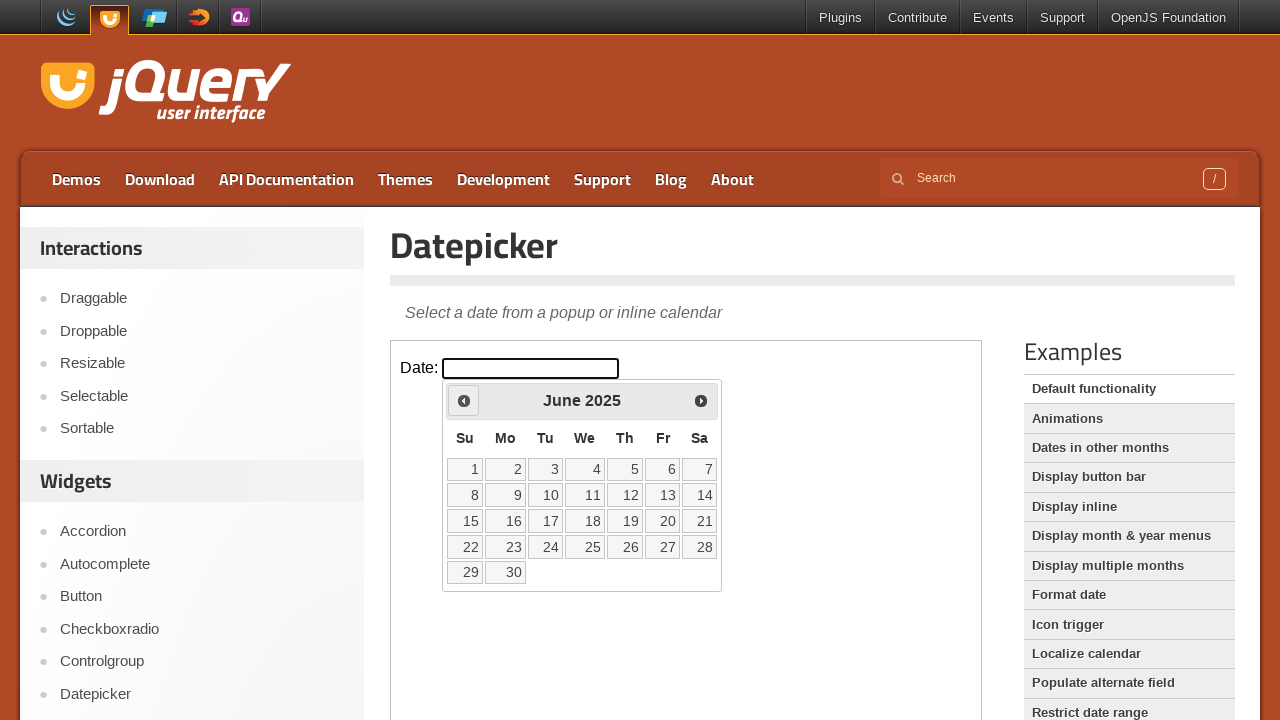

Retrieved updated month from datepicker
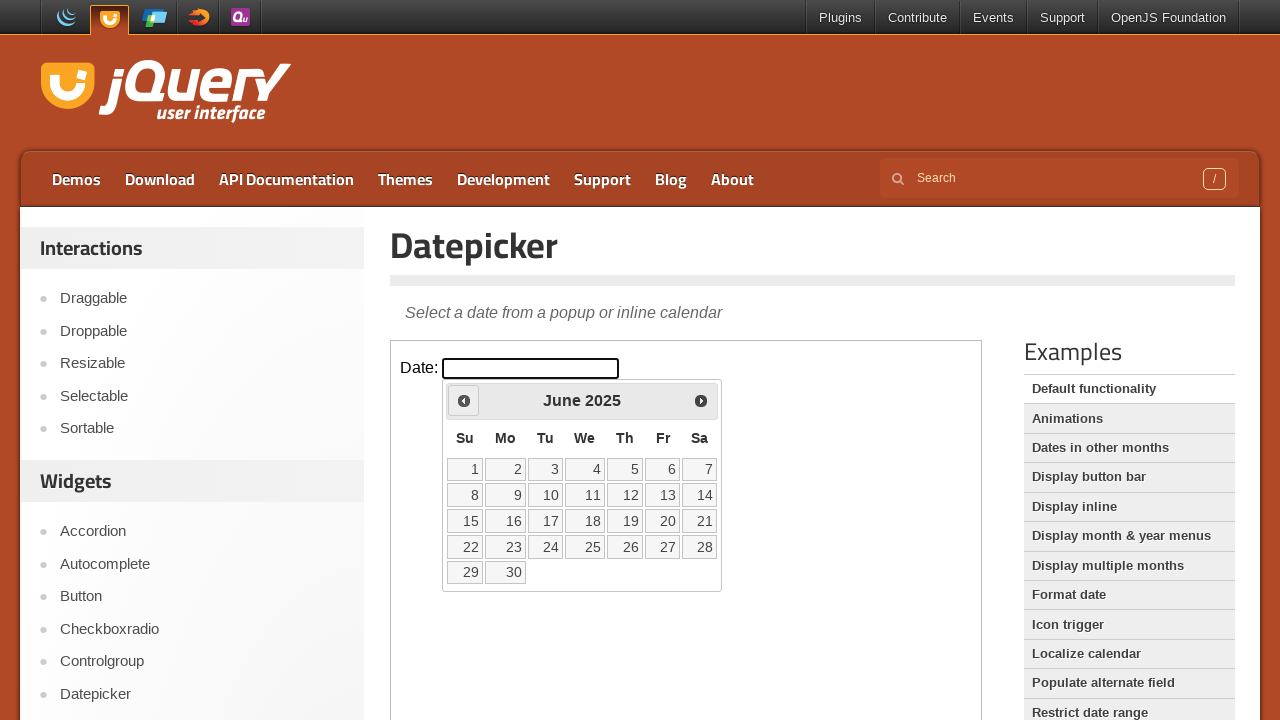

Retrieved updated year from datepicker
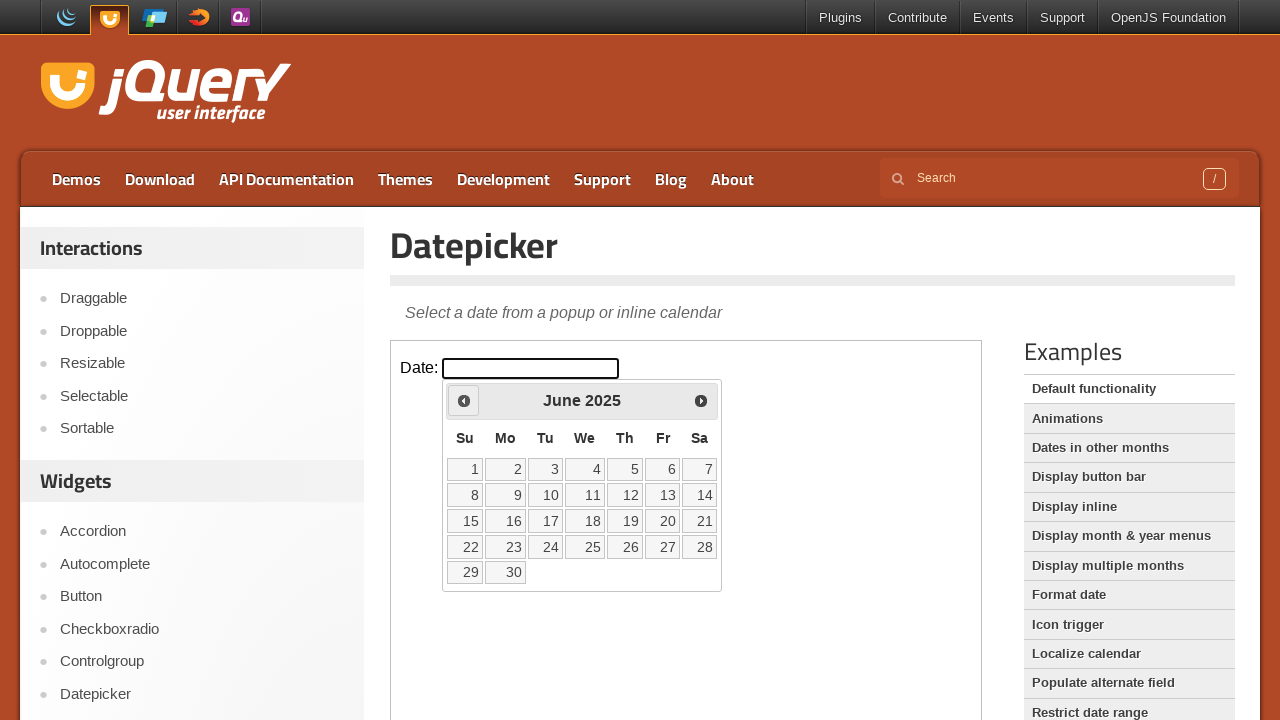

Clicked Prev button to navigate to previous month (currently at June 2025) at (464, 400) on iframe.demo-frame >> internal:control=enter-frame >> span:text('Prev')
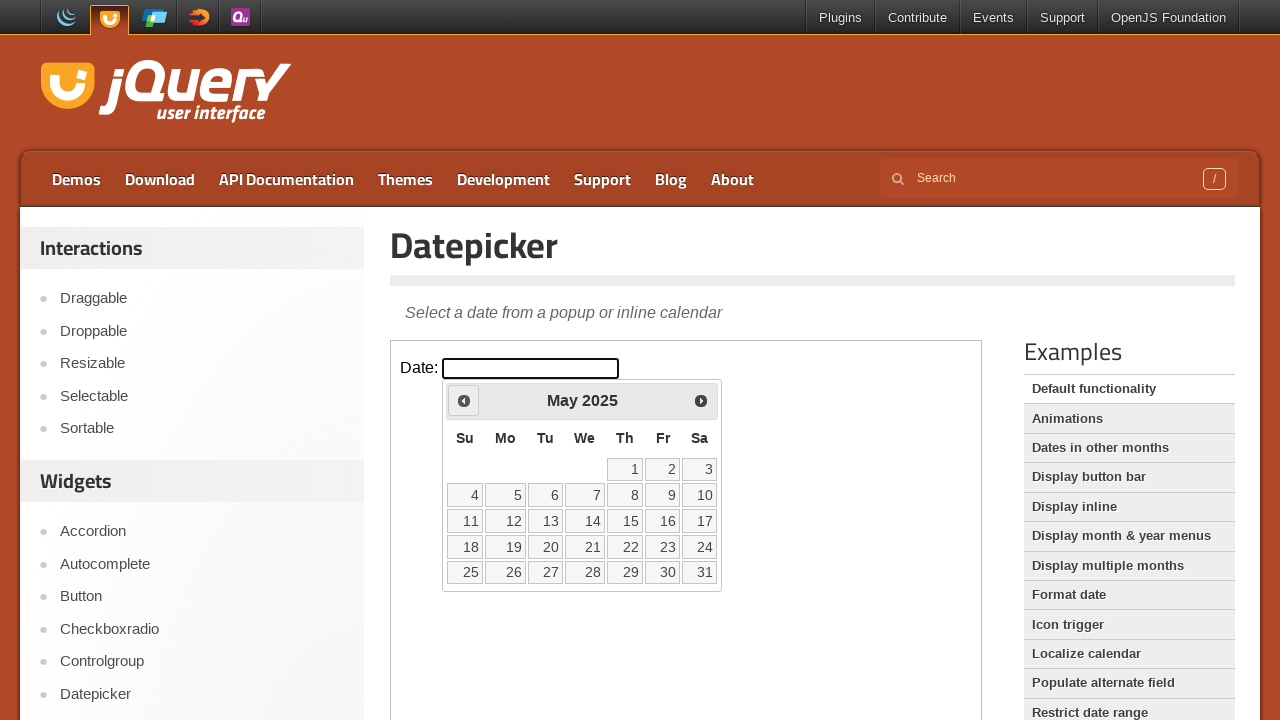

Retrieved updated month from datepicker
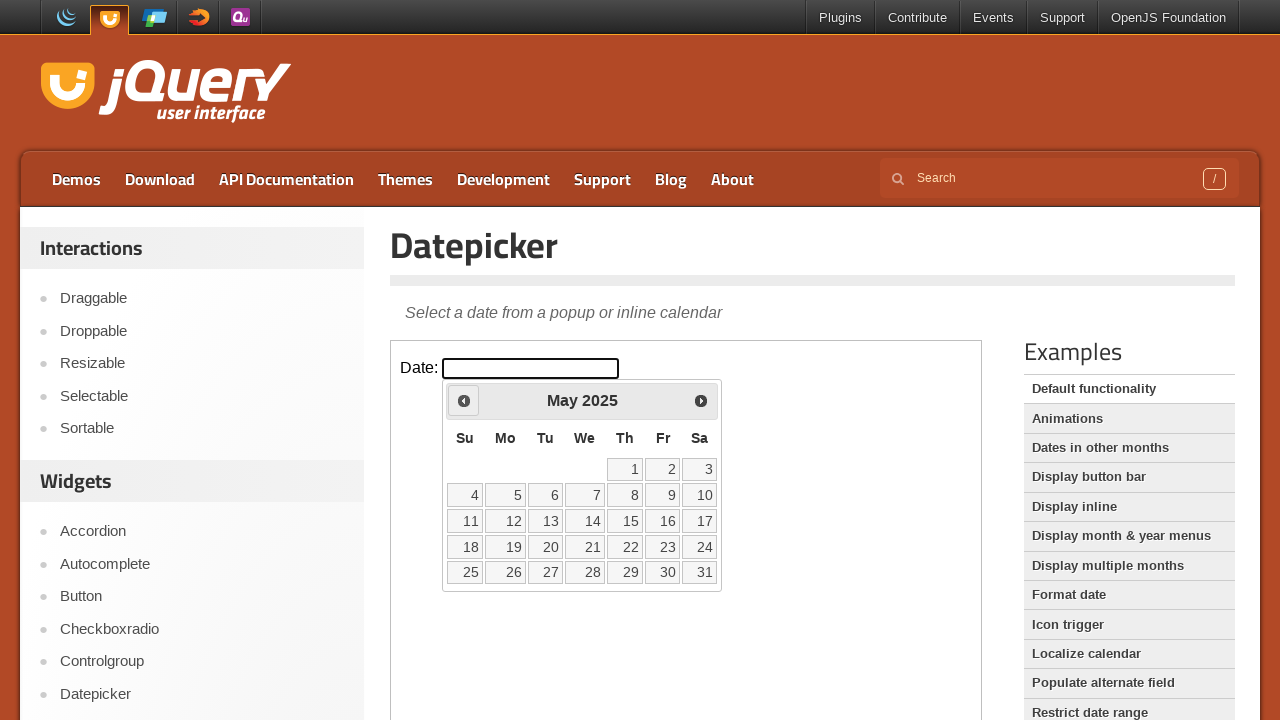

Retrieved updated year from datepicker
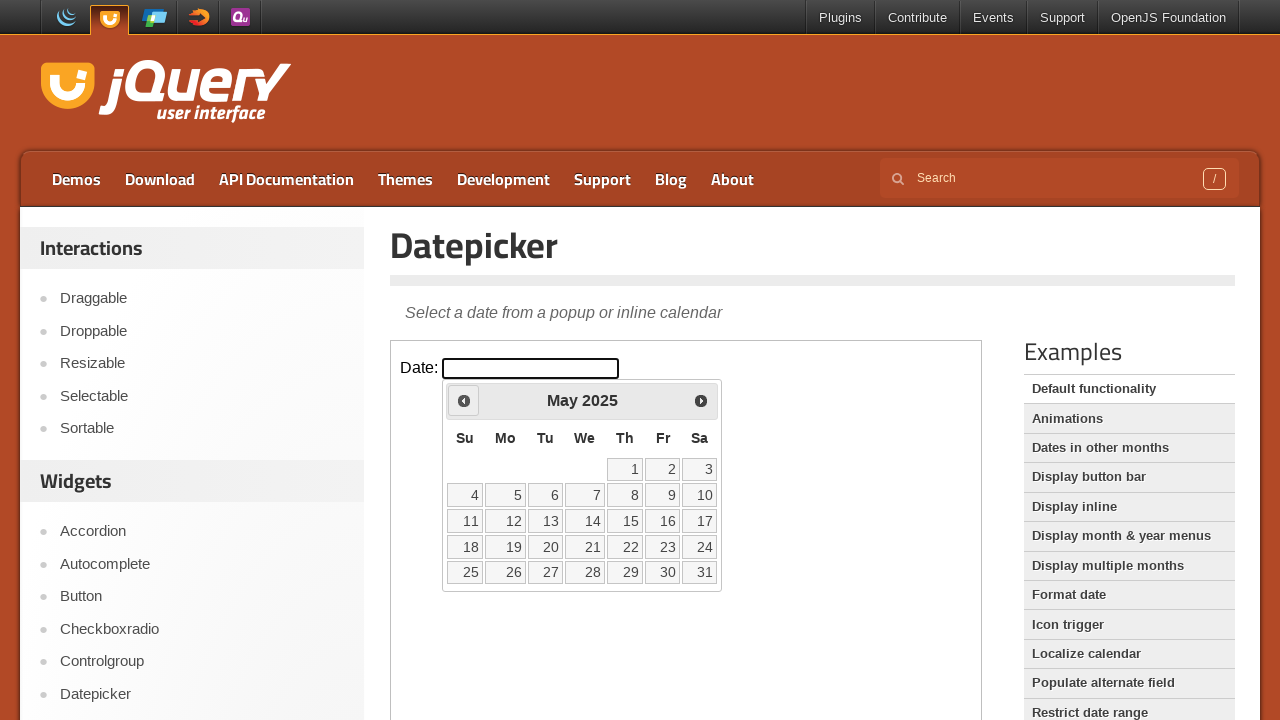

Clicked Prev button to navigate to previous month (currently at May 2025) at (464, 400) on iframe.demo-frame >> internal:control=enter-frame >> span:text('Prev')
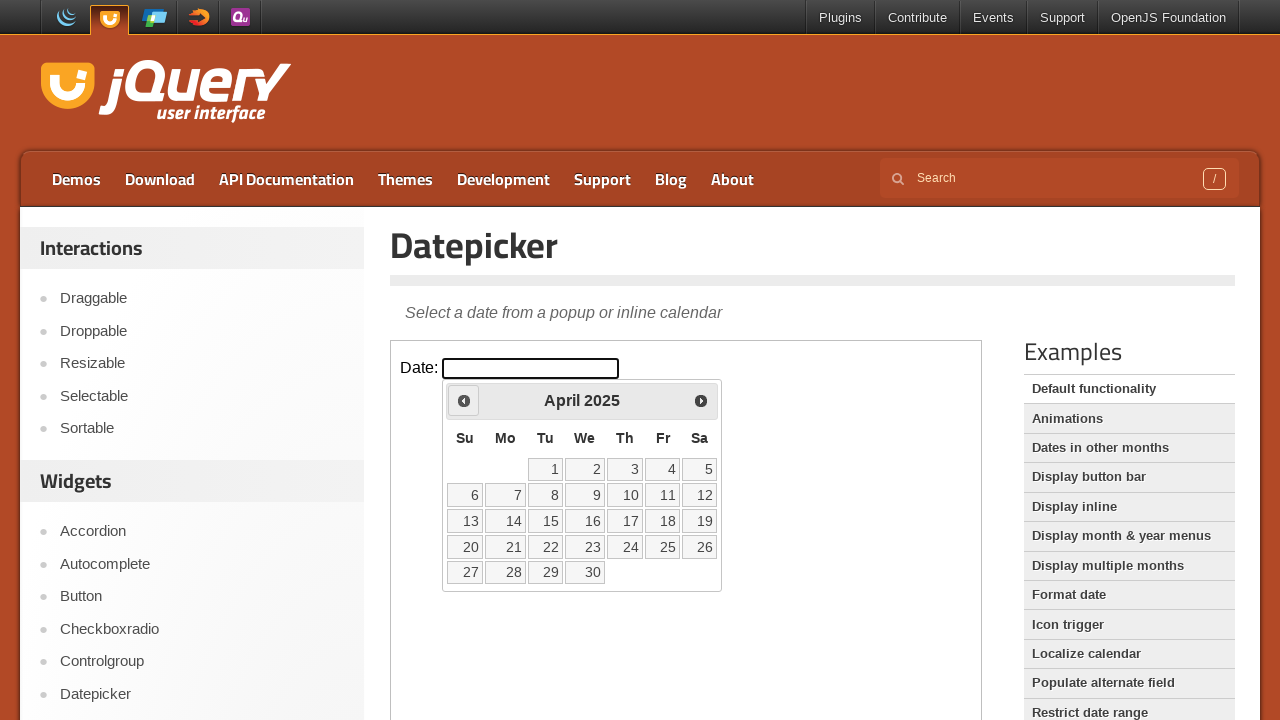

Retrieved updated month from datepicker
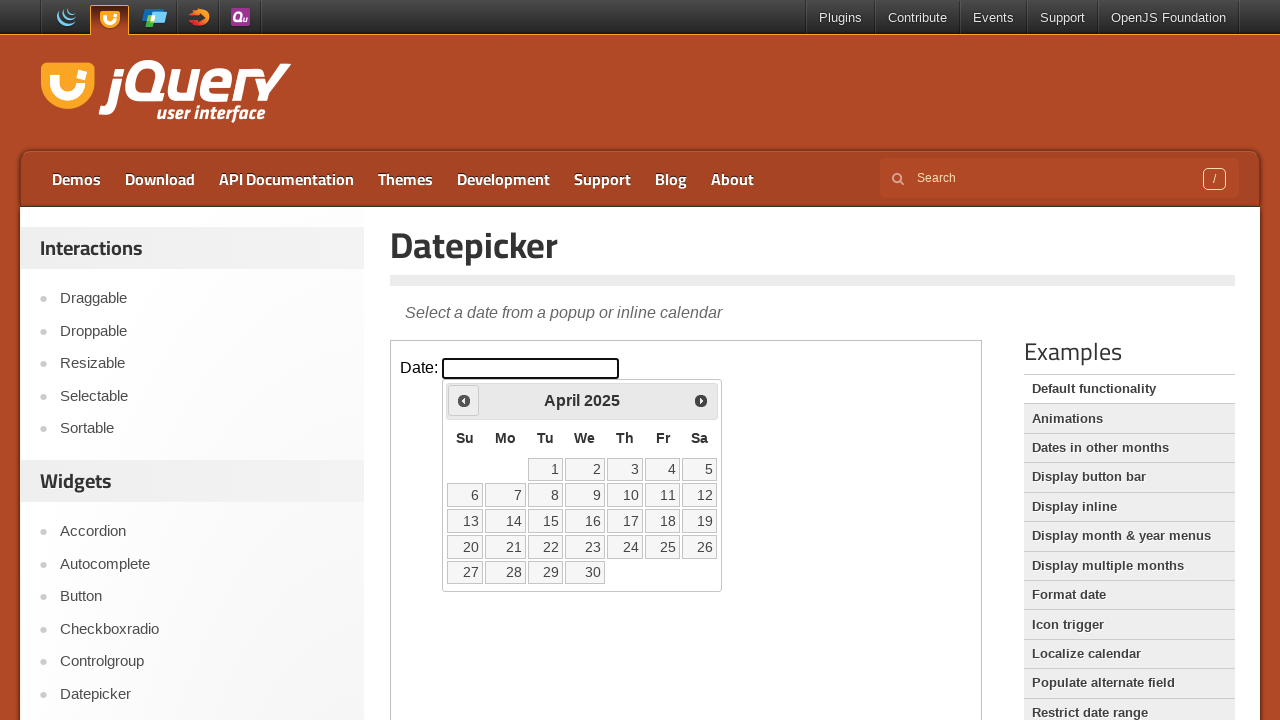

Retrieved updated year from datepicker
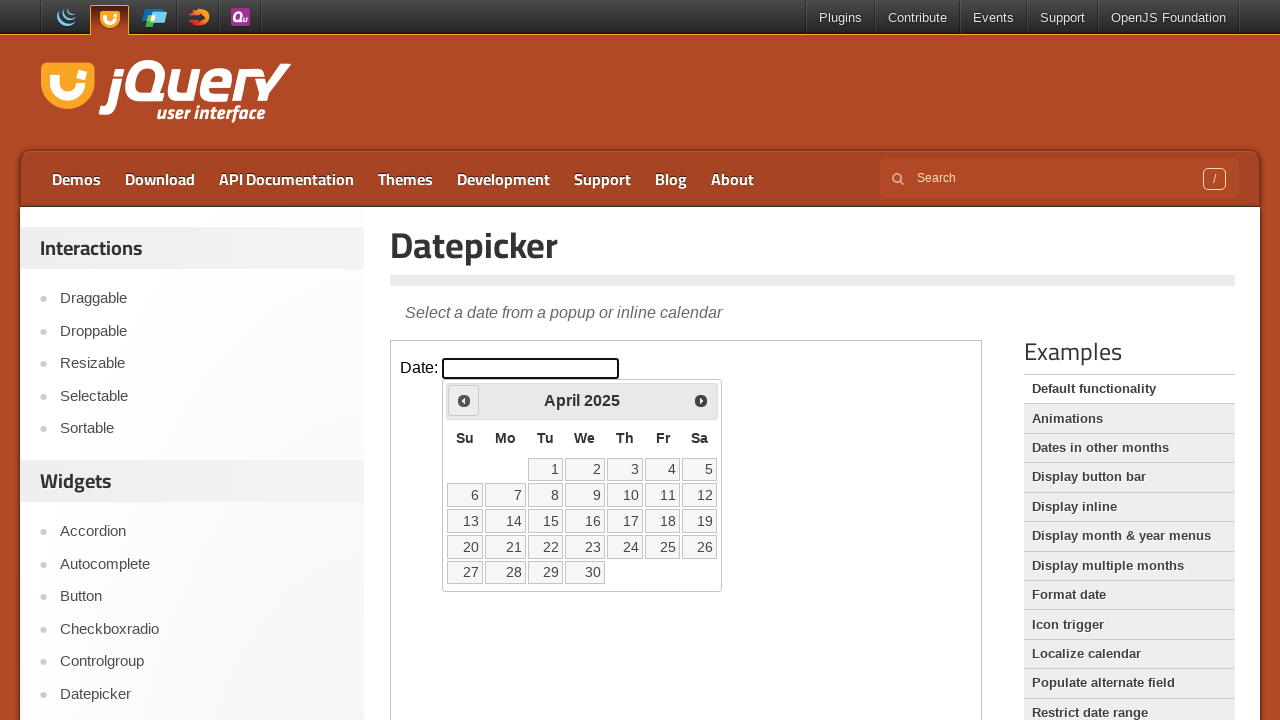

Clicked Prev button to navigate to previous month (currently at April 2025) at (464, 400) on iframe.demo-frame >> internal:control=enter-frame >> span:text('Prev')
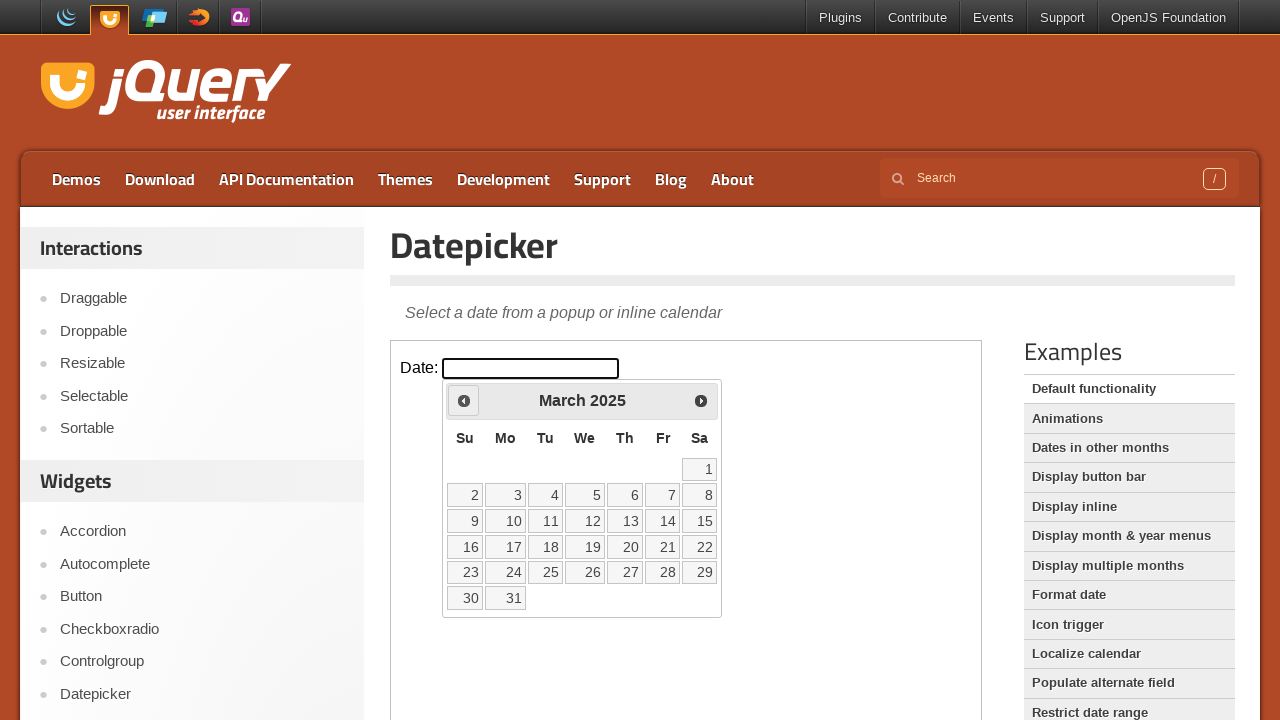

Retrieved updated month from datepicker
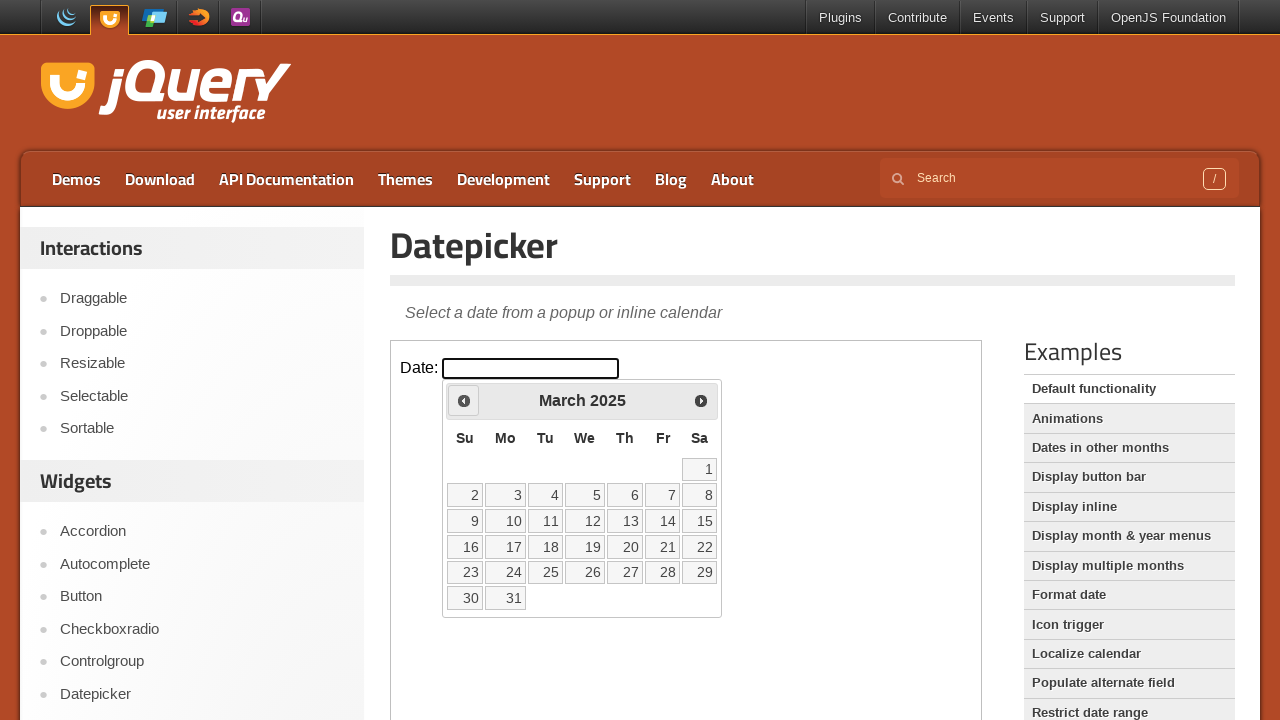

Retrieved updated year from datepicker
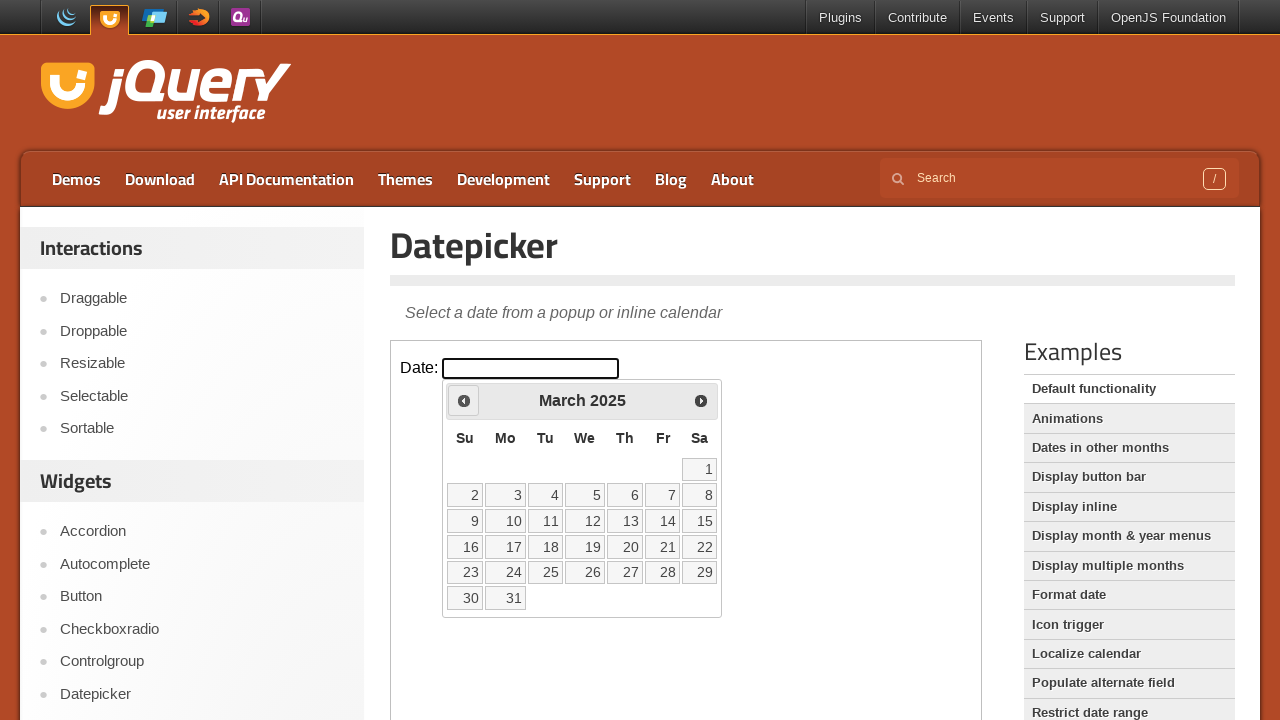

Clicked Prev button to navigate to previous month (currently at March 2025) at (464, 400) on iframe.demo-frame >> internal:control=enter-frame >> span:text('Prev')
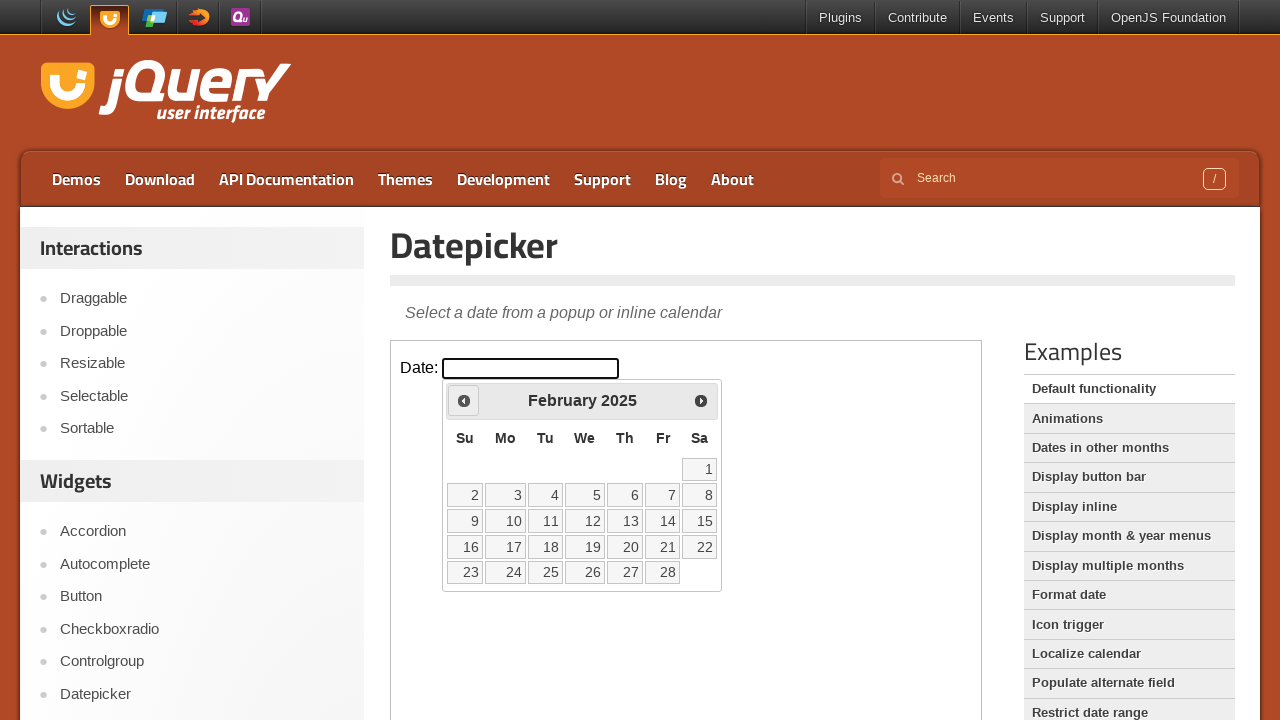

Retrieved updated month from datepicker
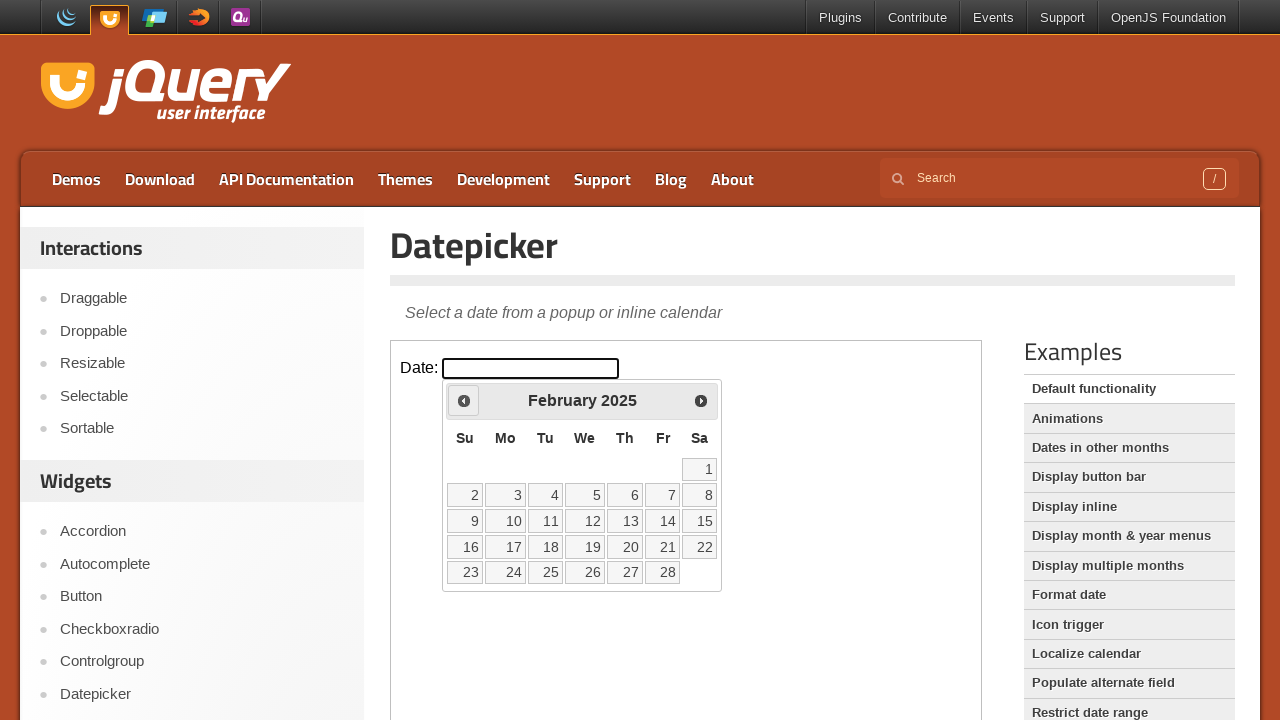

Retrieved updated year from datepicker
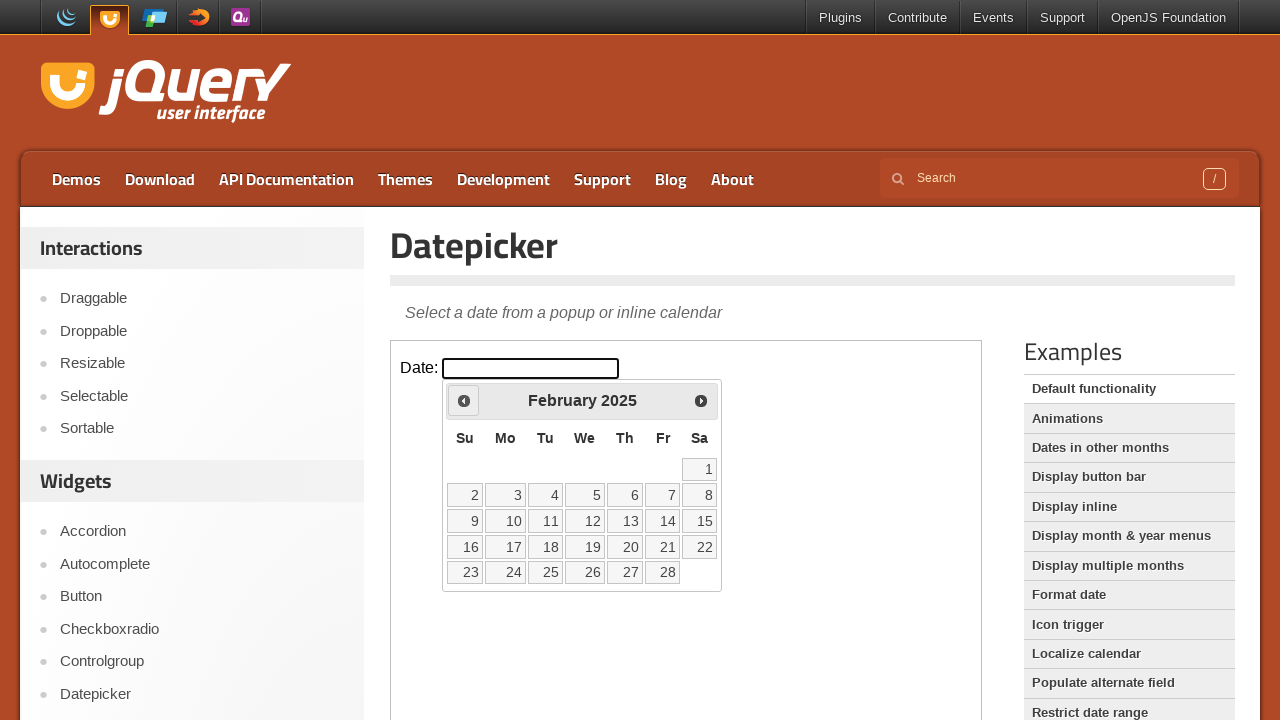

Clicked Prev button to navigate to previous month (currently at February 2025) at (464, 400) on iframe.demo-frame >> internal:control=enter-frame >> span:text('Prev')
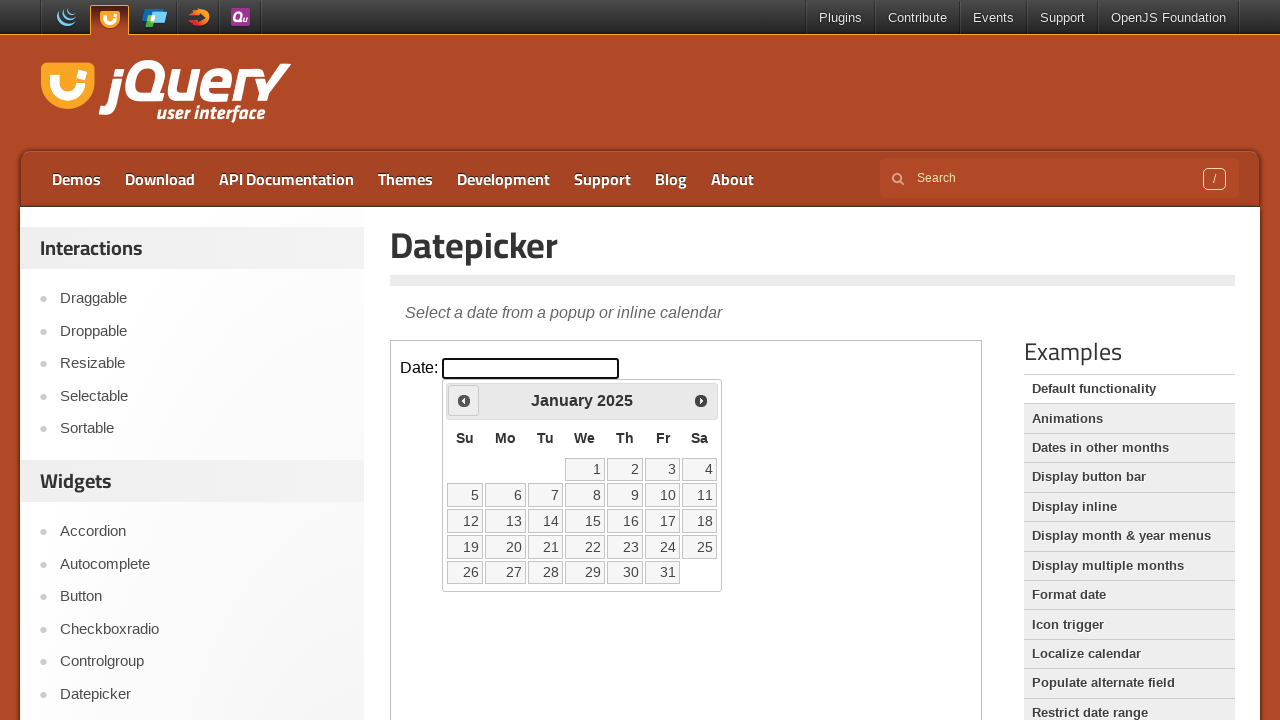

Retrieved updated month from datepicker
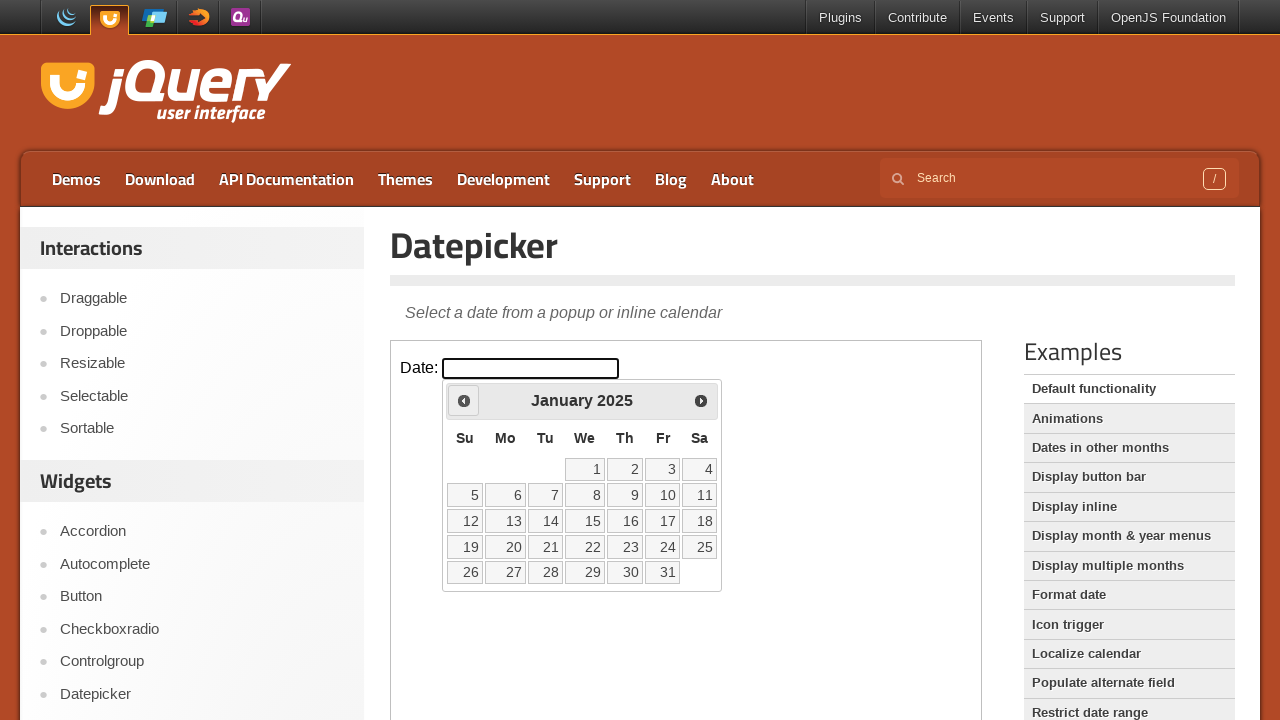

Retrieved updated year from datepicker
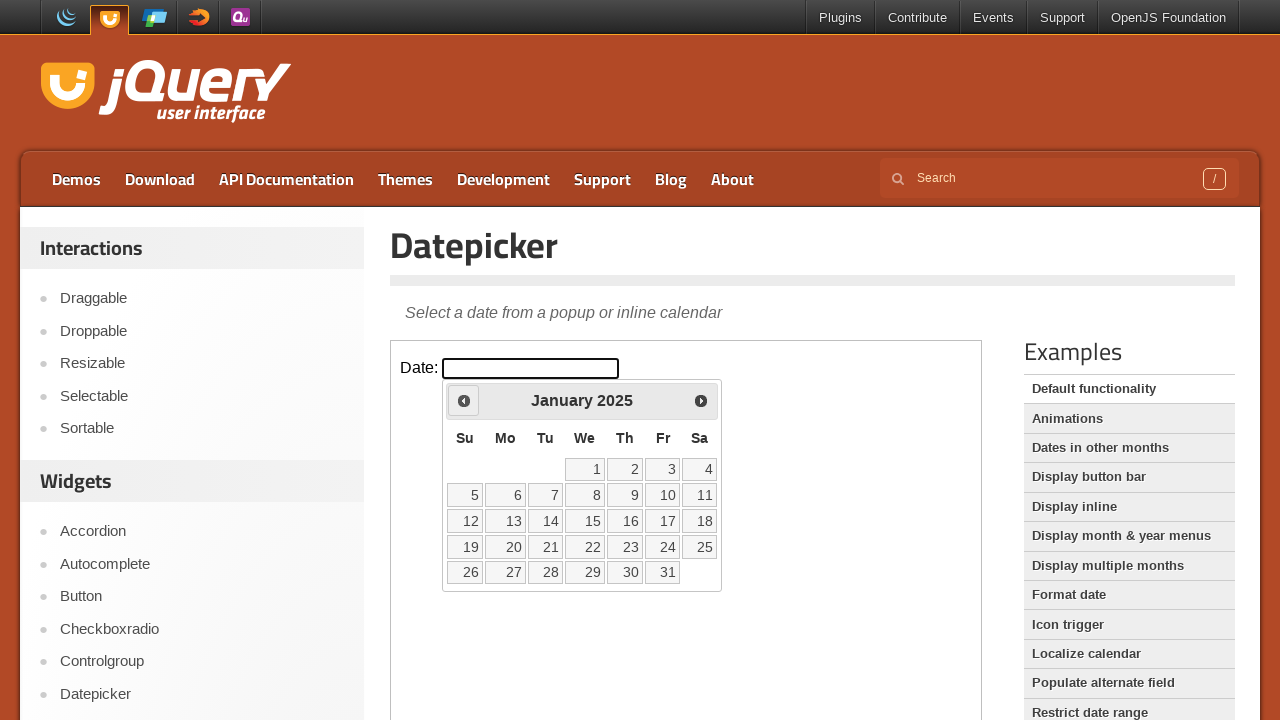

Clicked Prev button to navigate to previous month (currently at January 2025) at (464, 400) on iframe.demo-frame >> internal:control=enter-frame >> span:text('Prev')
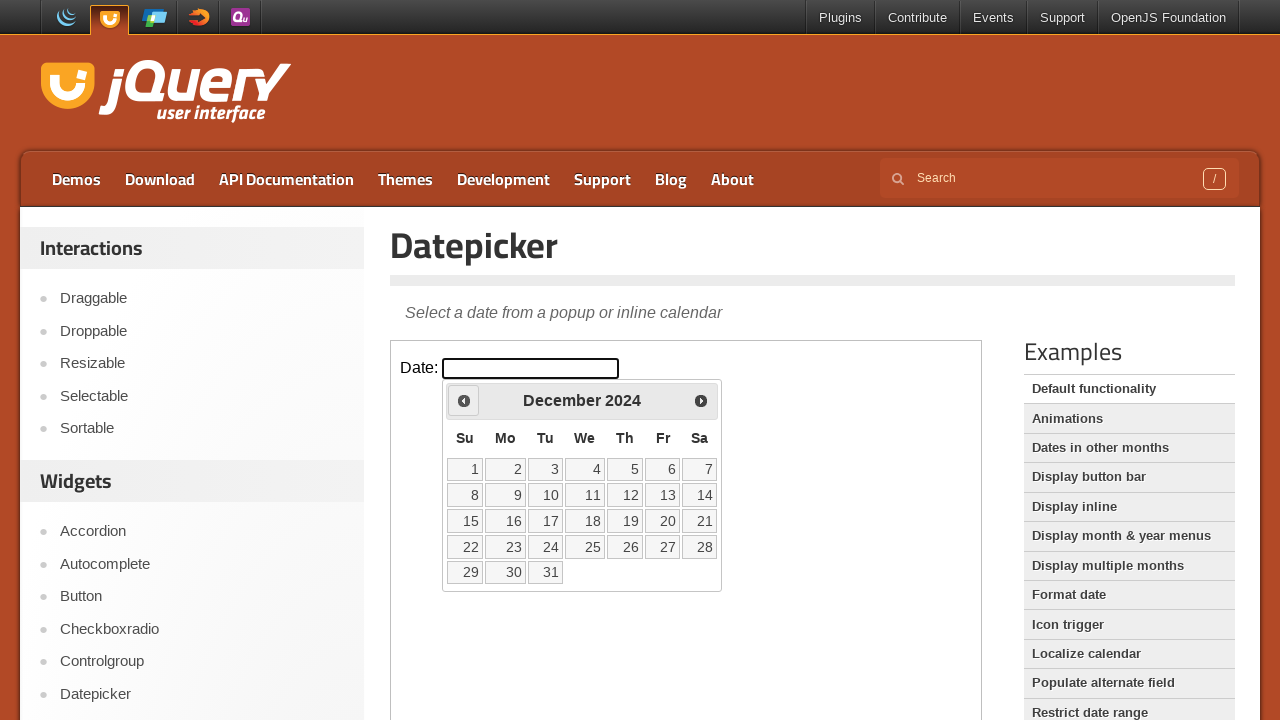

Retrieved updated month from datepicker
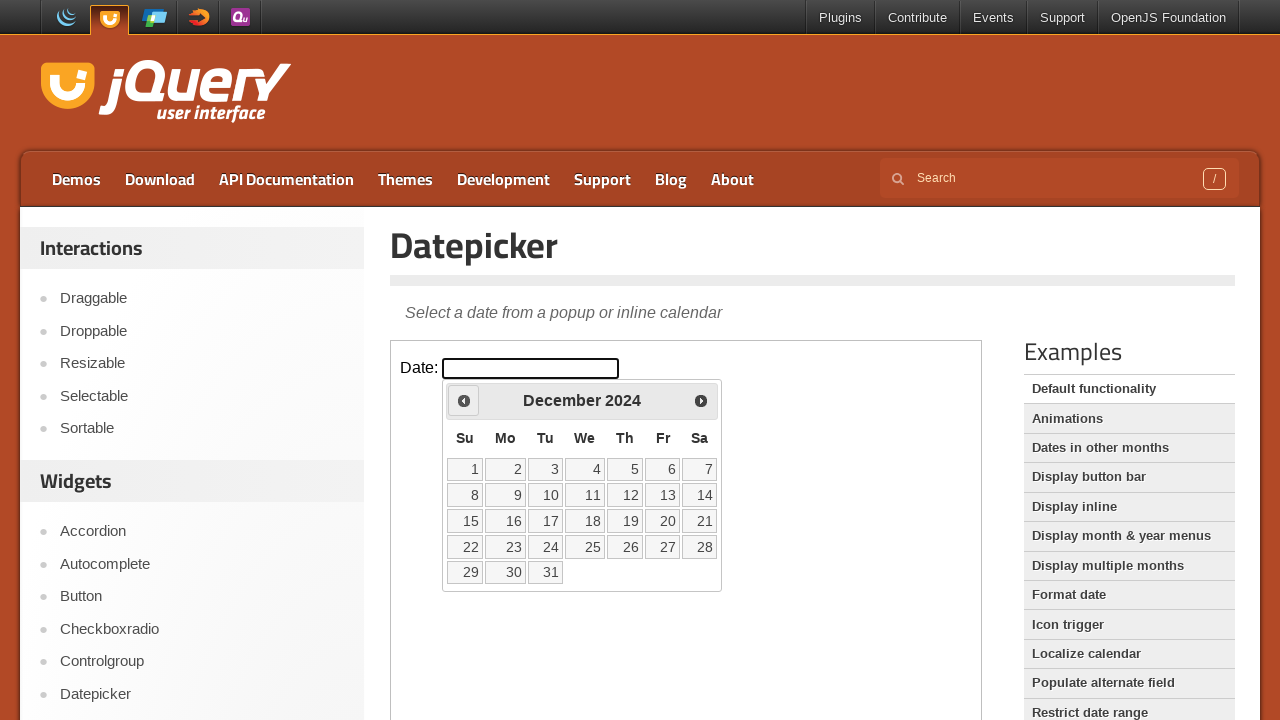

Retrieved updated year from datepicker
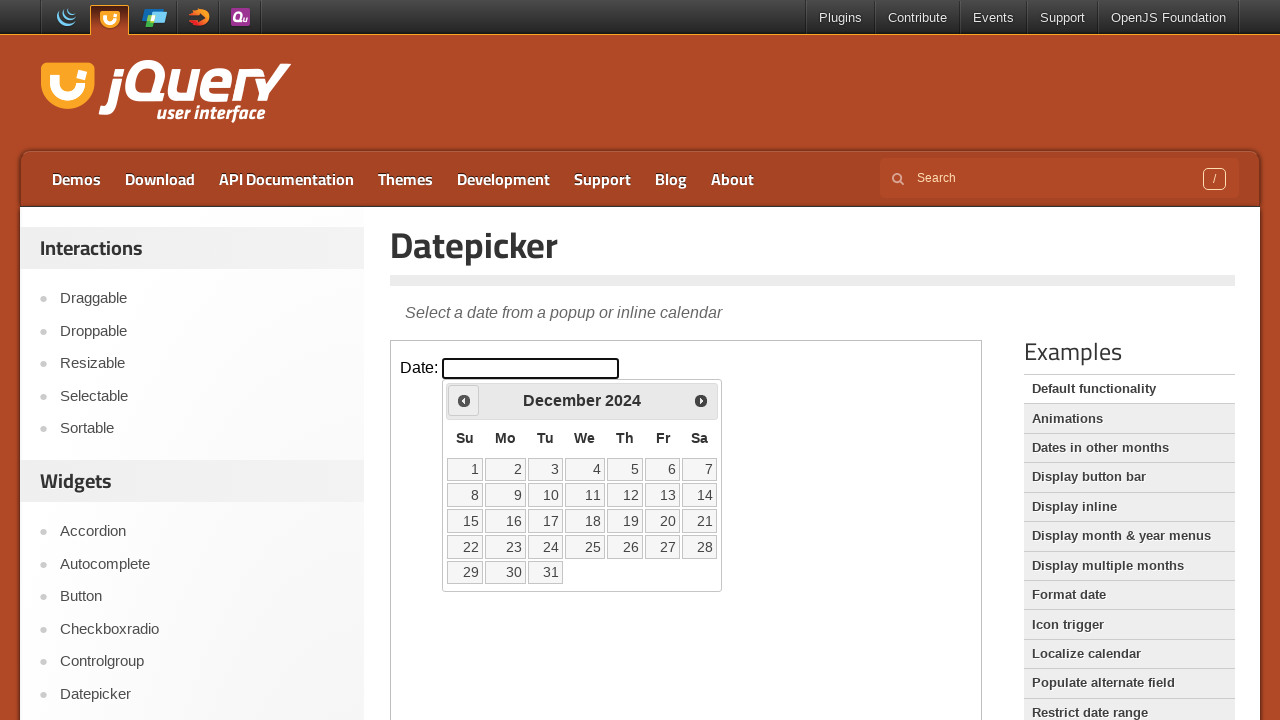

Clicked Prev button to navigate to previous month (currently at December 2024) at (464, 400) on iframe.demo-frame >> internal:control=enter-frame >> span:text('Prev')
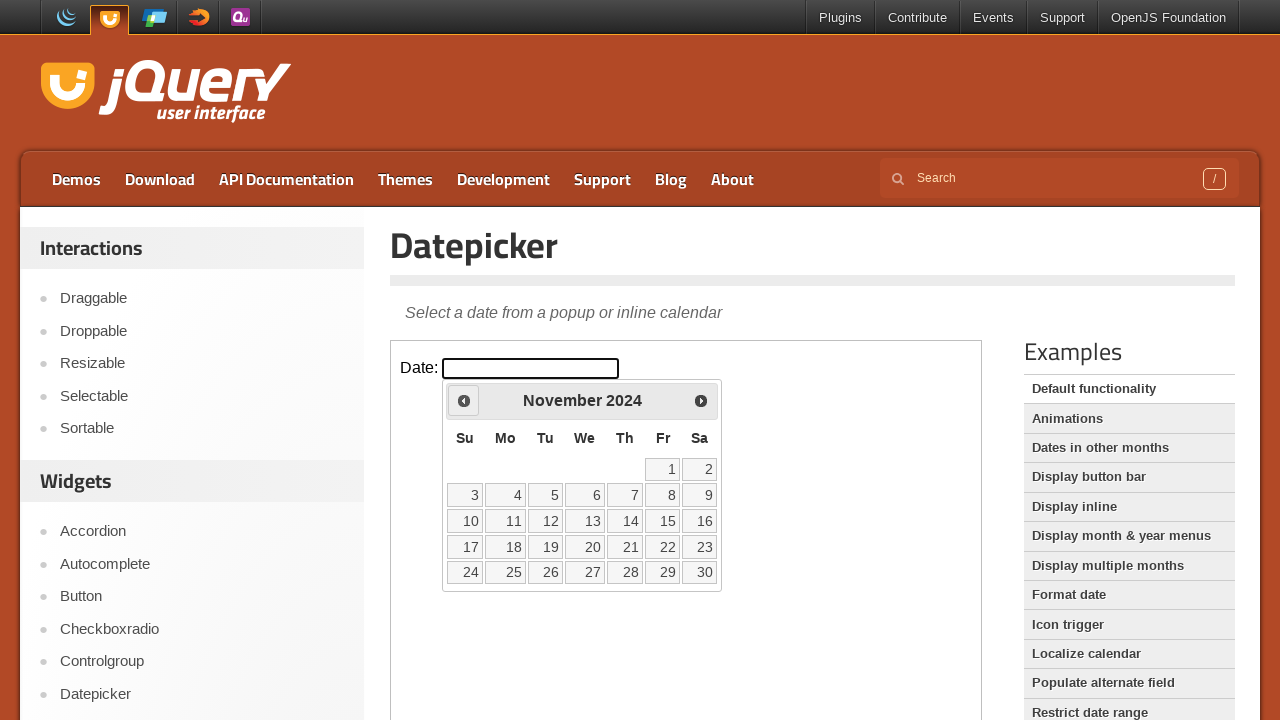

Retrieved updated month from datepicker
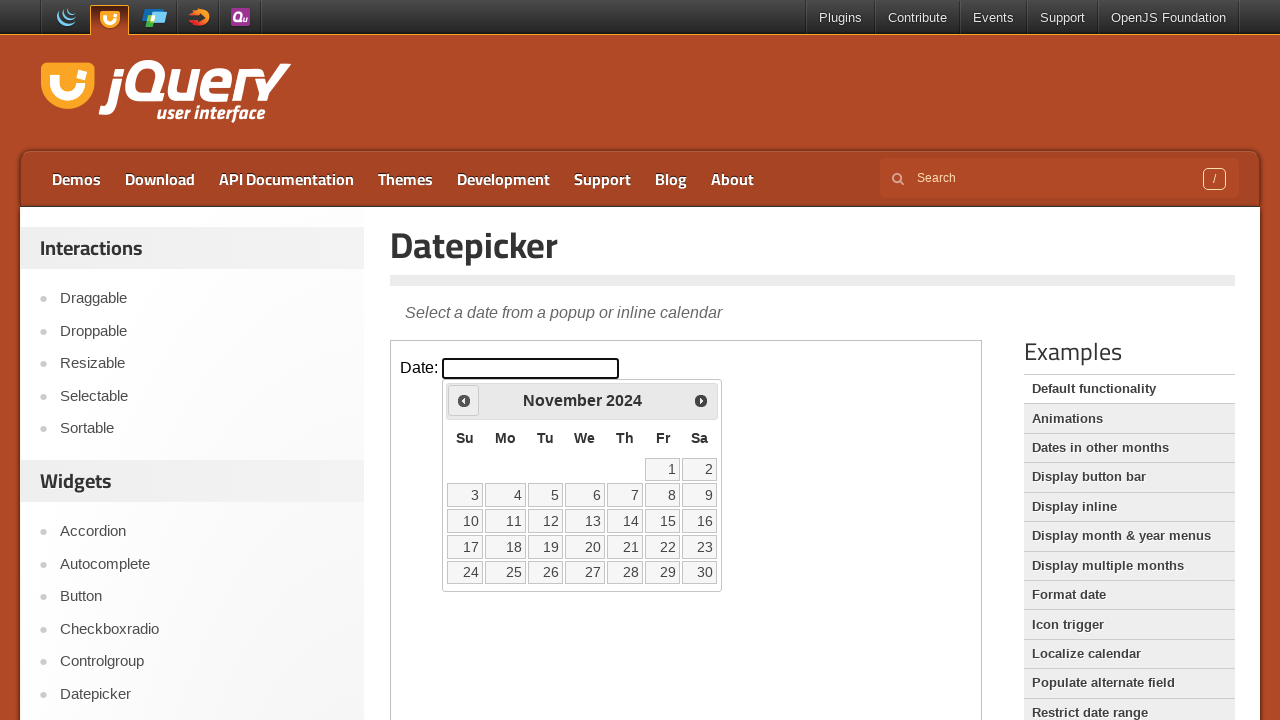

Retrieved updated year from datepicker
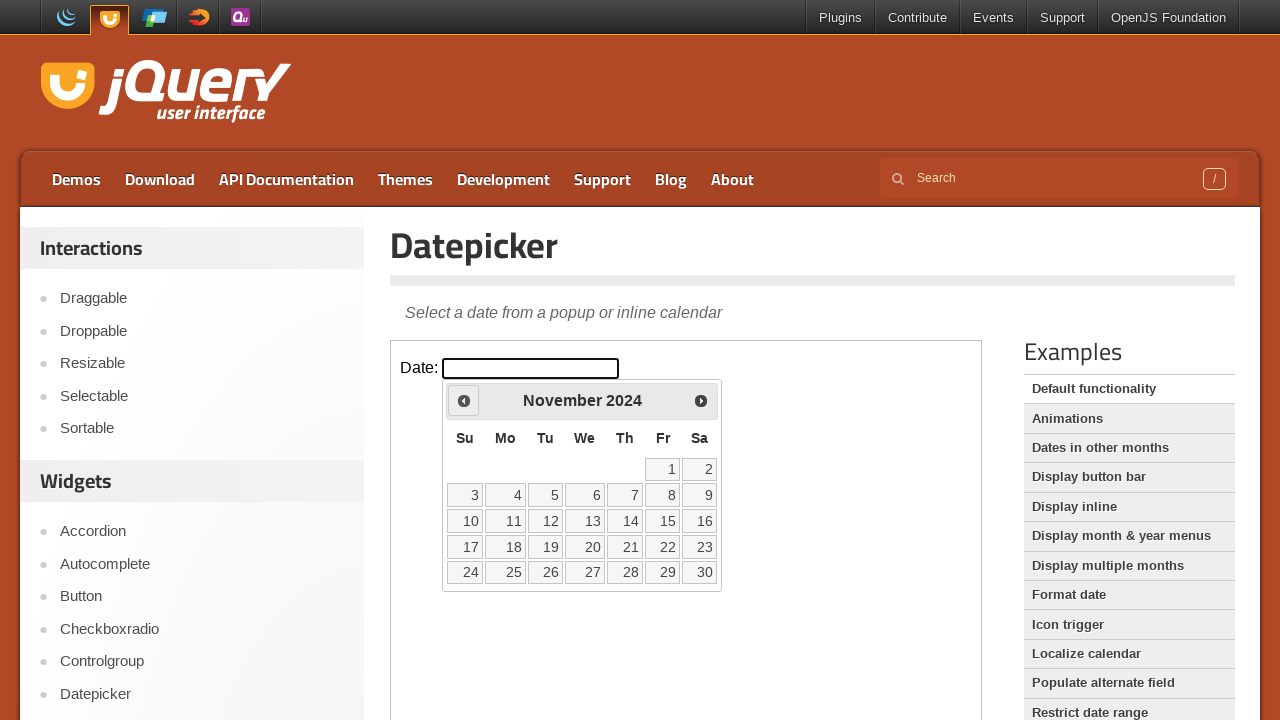

Clicked Prev button to navigate to previous month (currently at November 2024) at (464, 400) on iframe.demo-frame >> internal:control=enter-frame >> span:text('Prev')
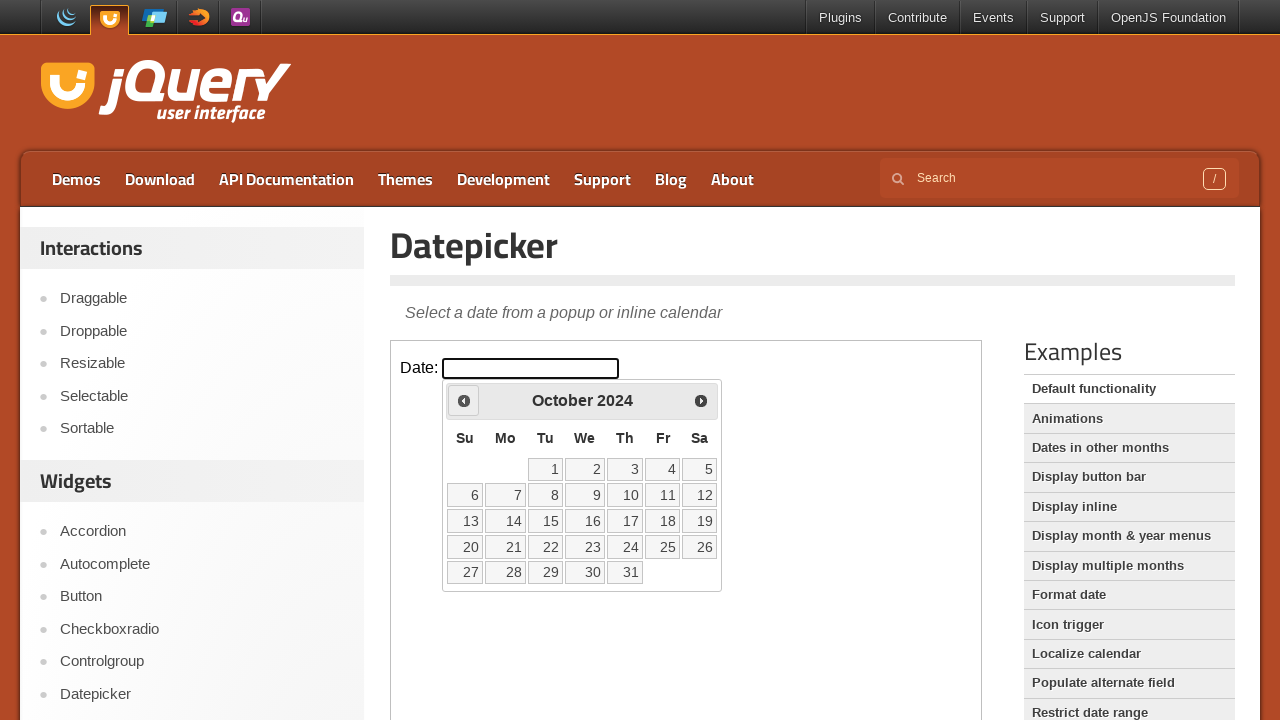

Retrieved updated month from datepicker
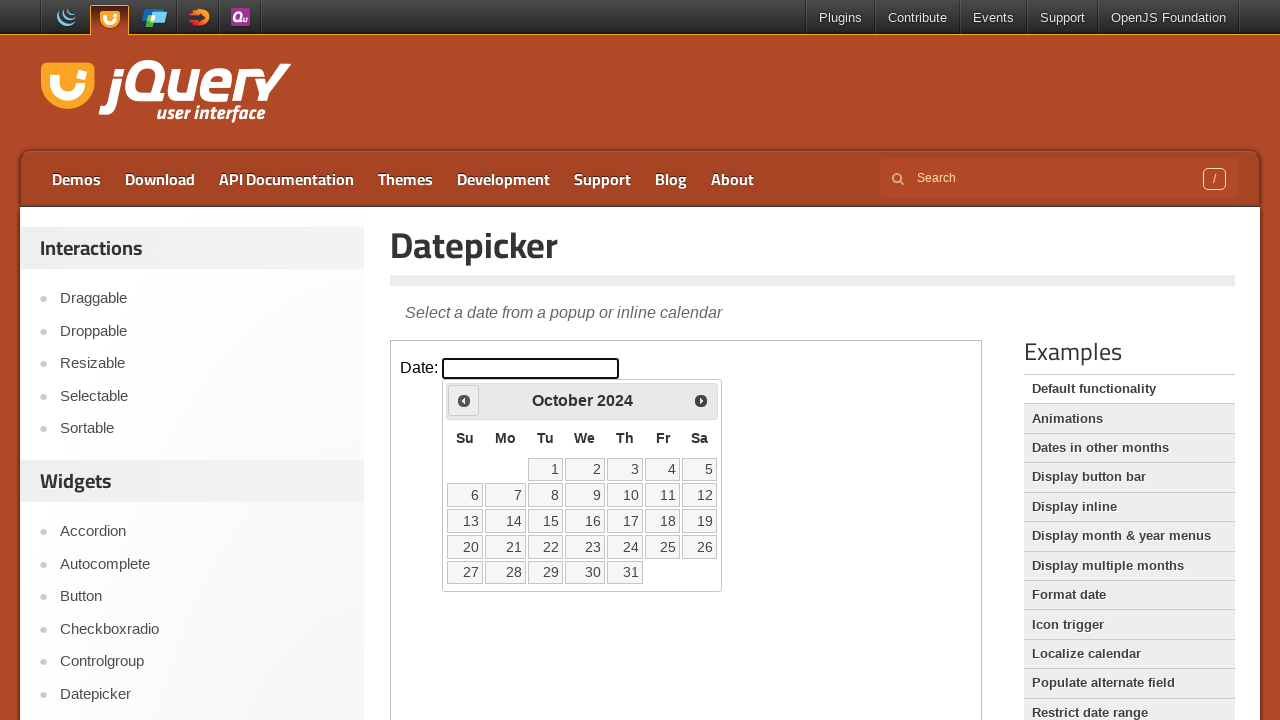

Retrieved updated year from datepicker
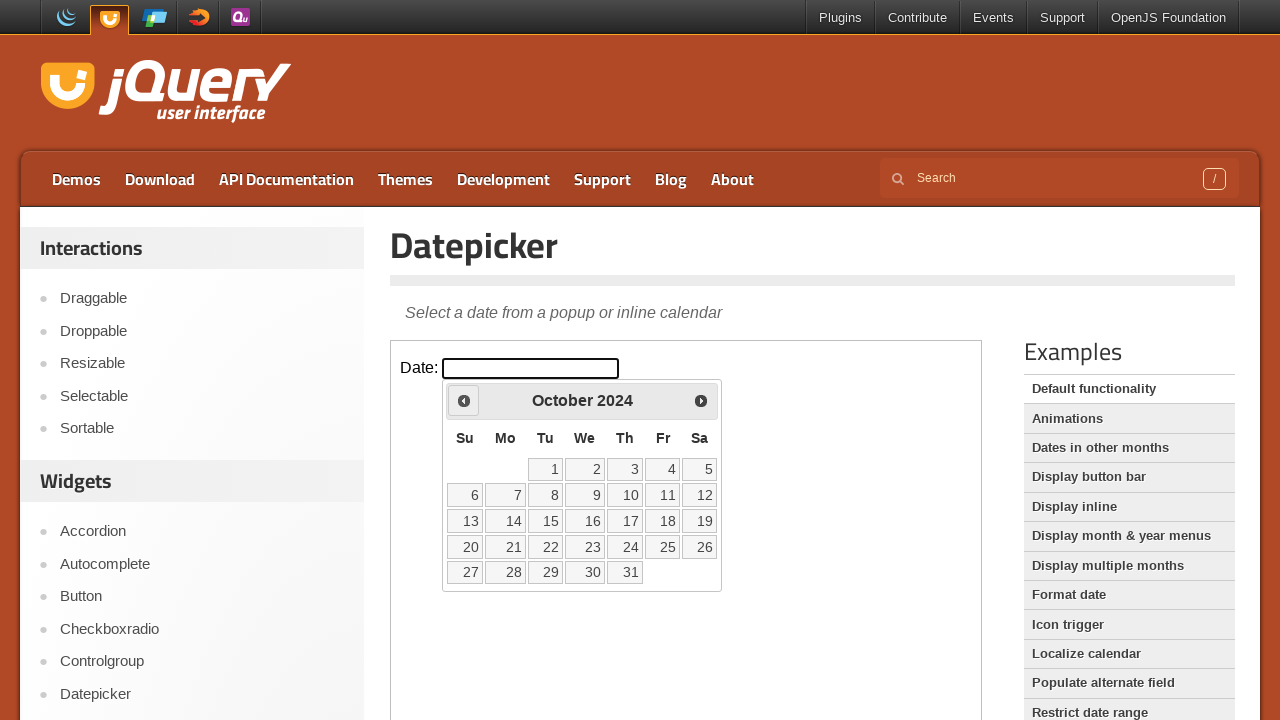

Clicked Prev button to navigate to previous month (currently at October 2024) at (464, 400) on iframe.demo-frame >> internal:control=enter-frame >> span:text('Prev')
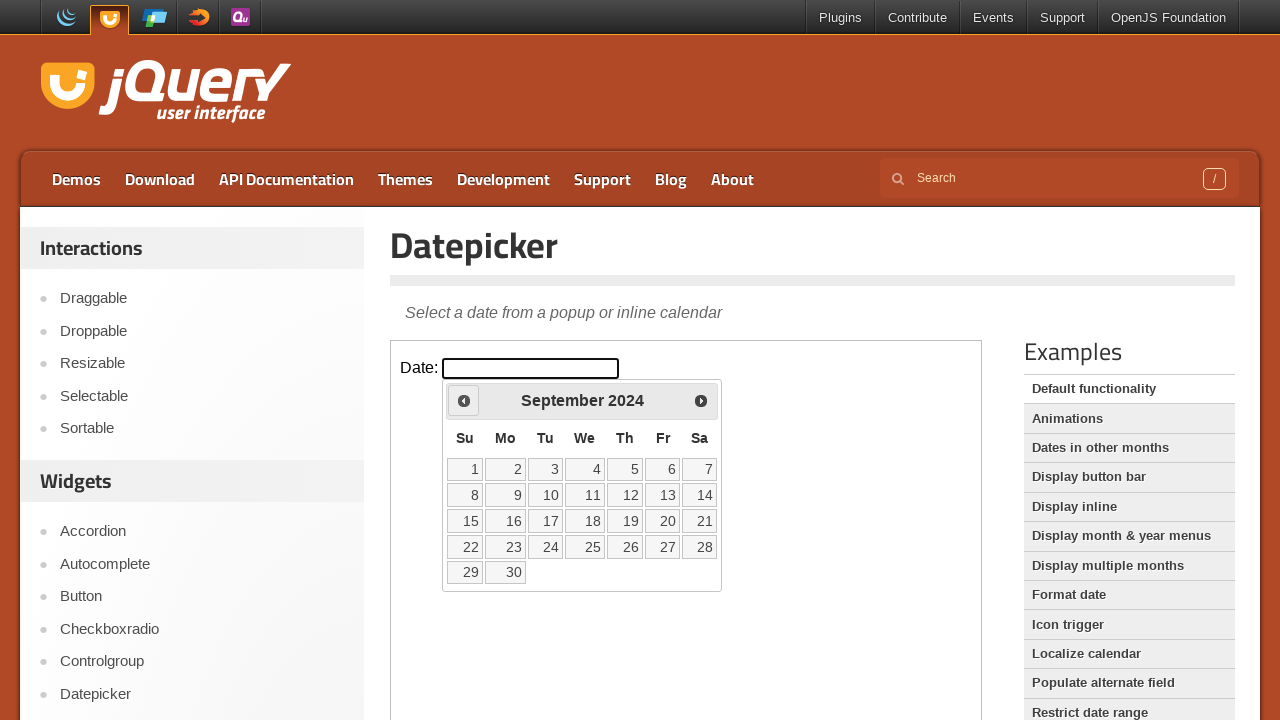

Retrieved updated month from datepicker
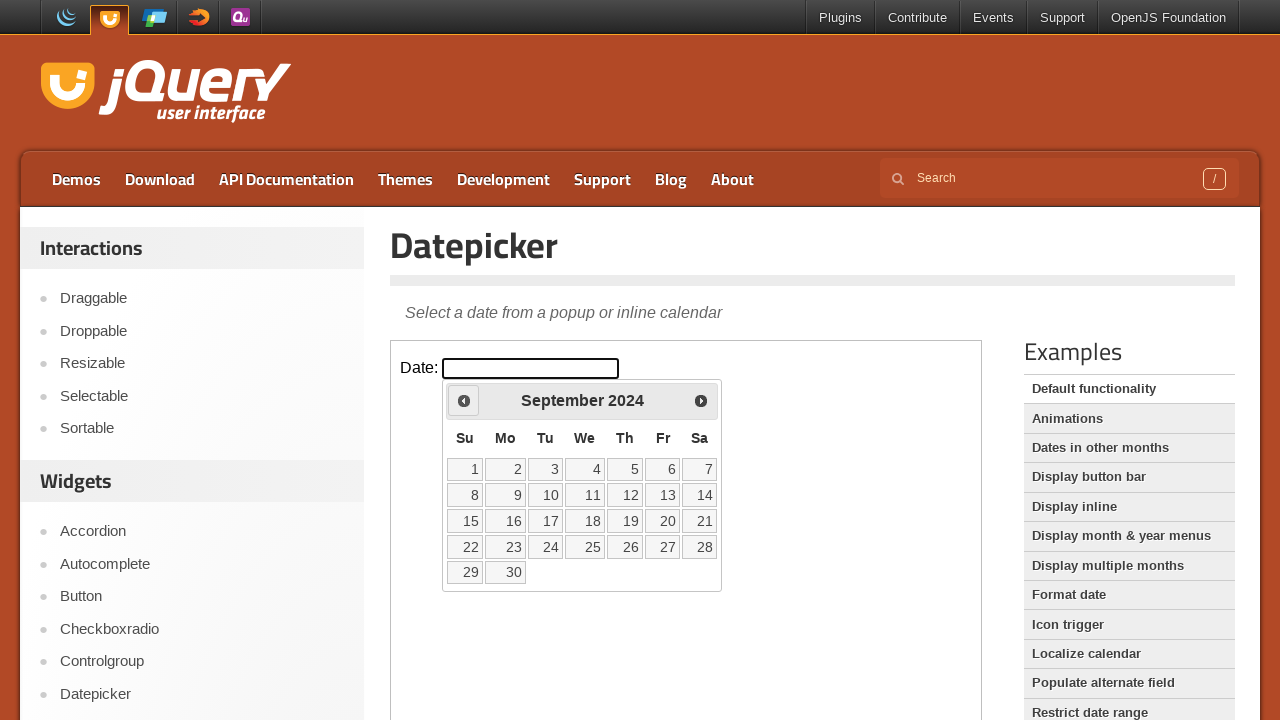

Retrieved updated year from datepicker
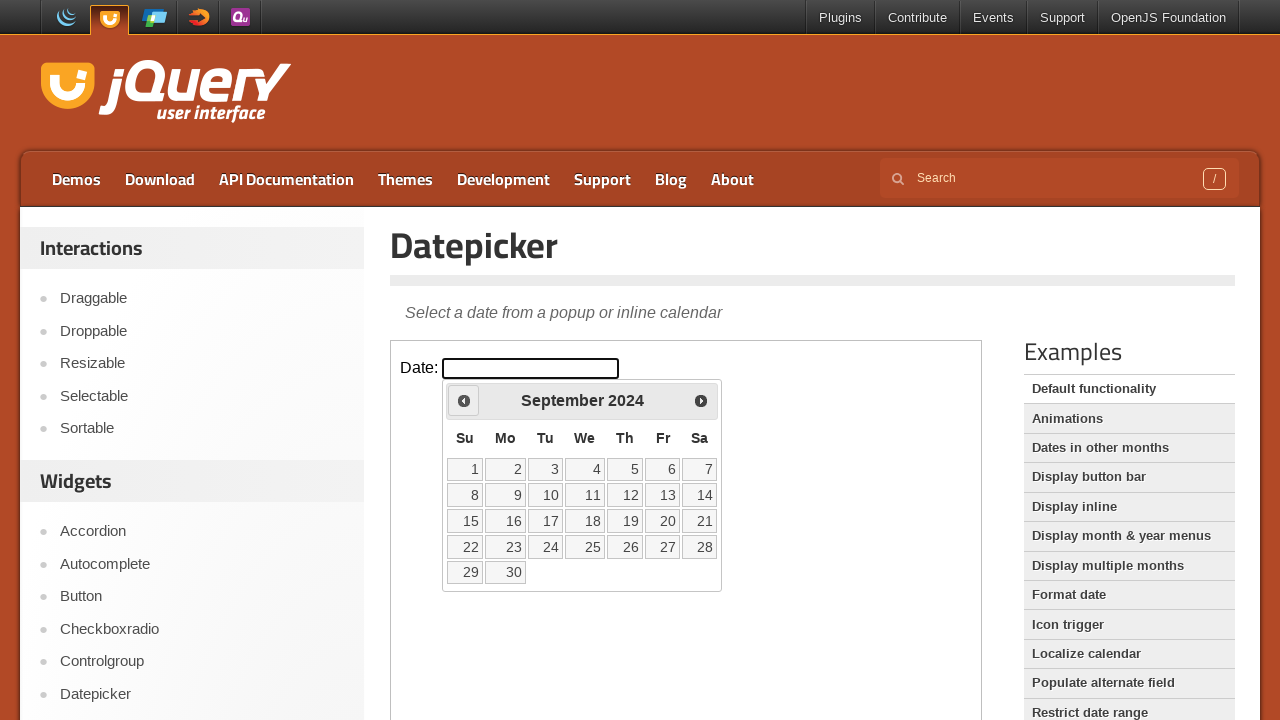

Clicked Prev button to navigate to previous month (currently at September 2024) at (464, 400) on iframe.demo-frame >> internal:control=enter-frame >> span:text('Prev')
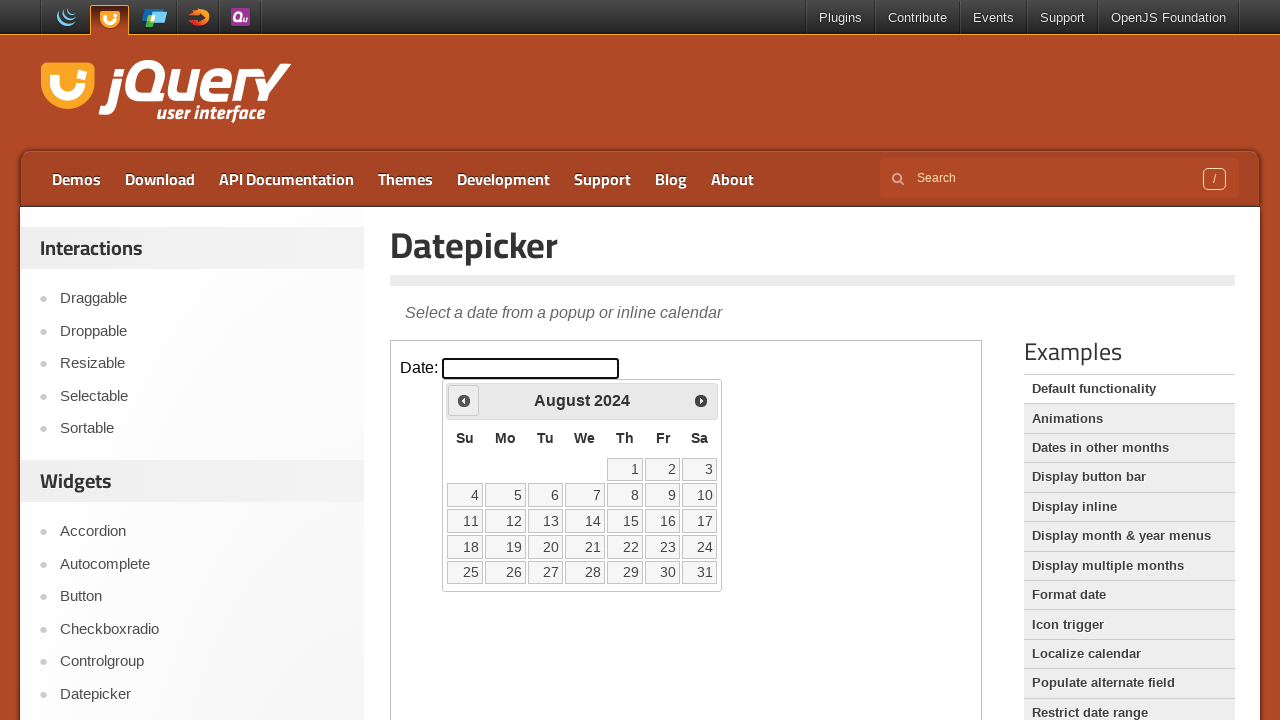

Retrieved updated month from datepicker
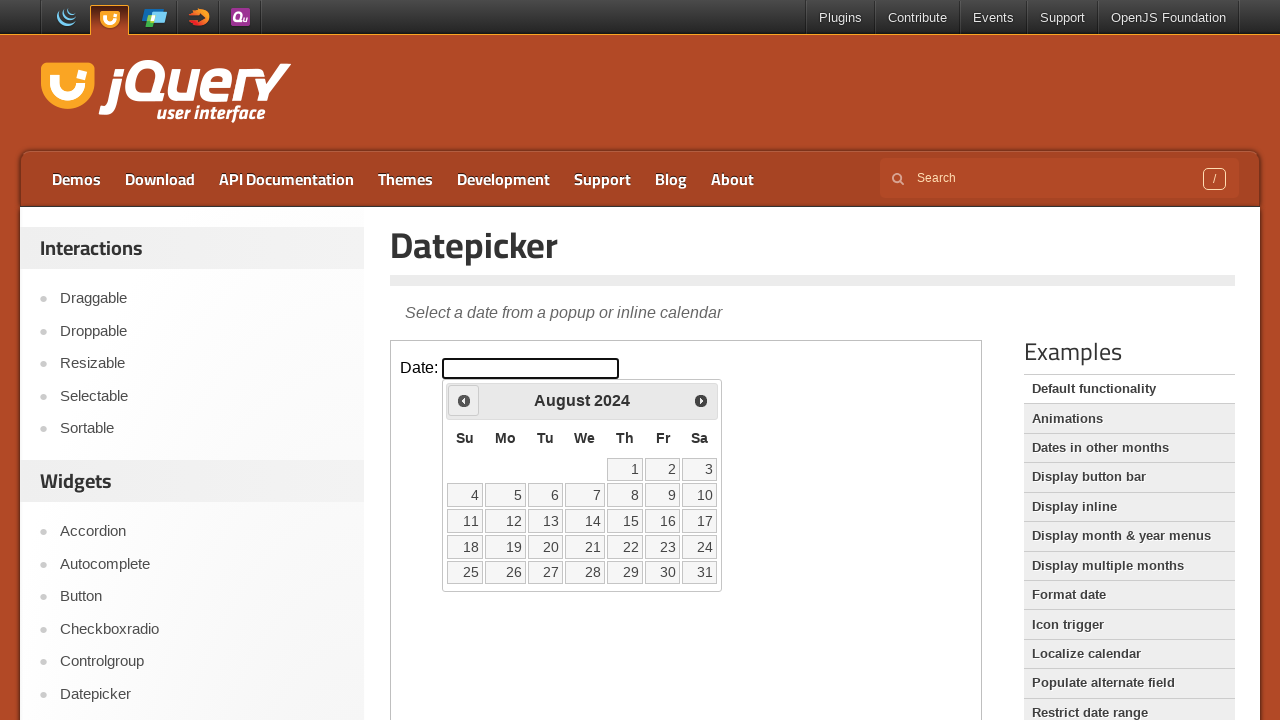

Retrieved updated year from datepicker
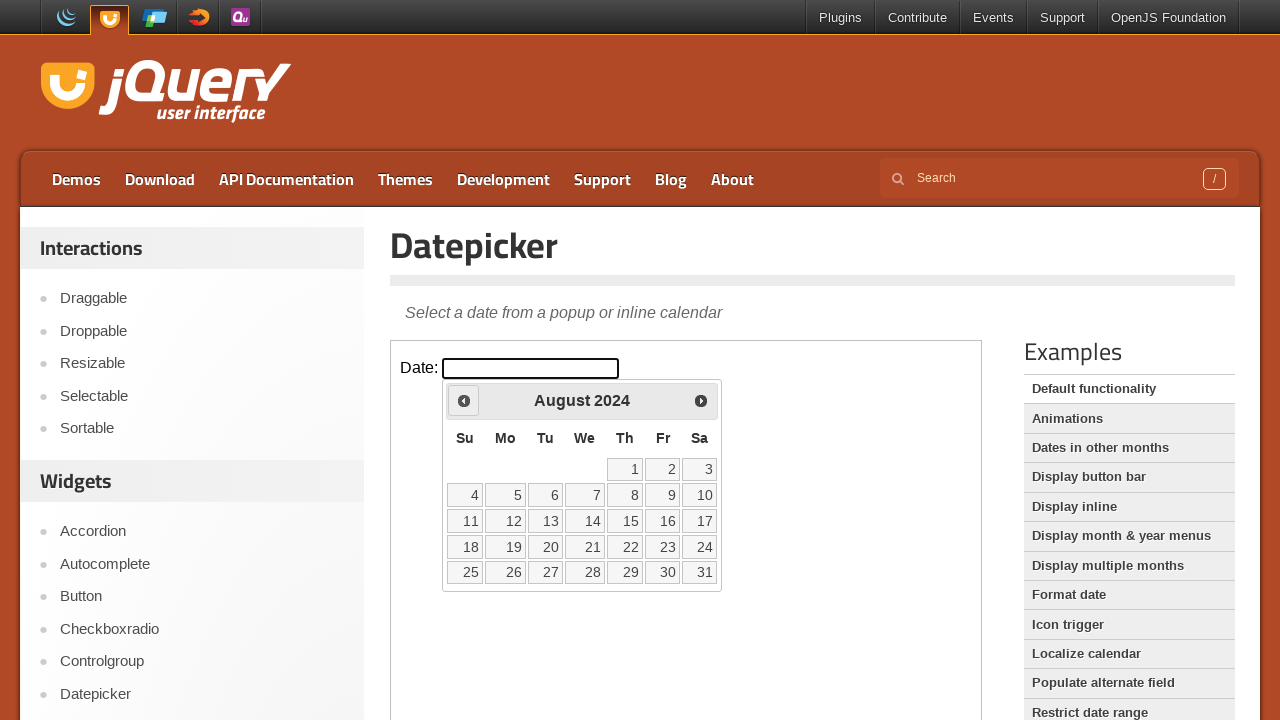

Clicked Prev button to navigate to previous month (currently at August 2024) at (464, 400) on iframe.demo-frame >> internal:control=enter-frame >> span:text('Prev')
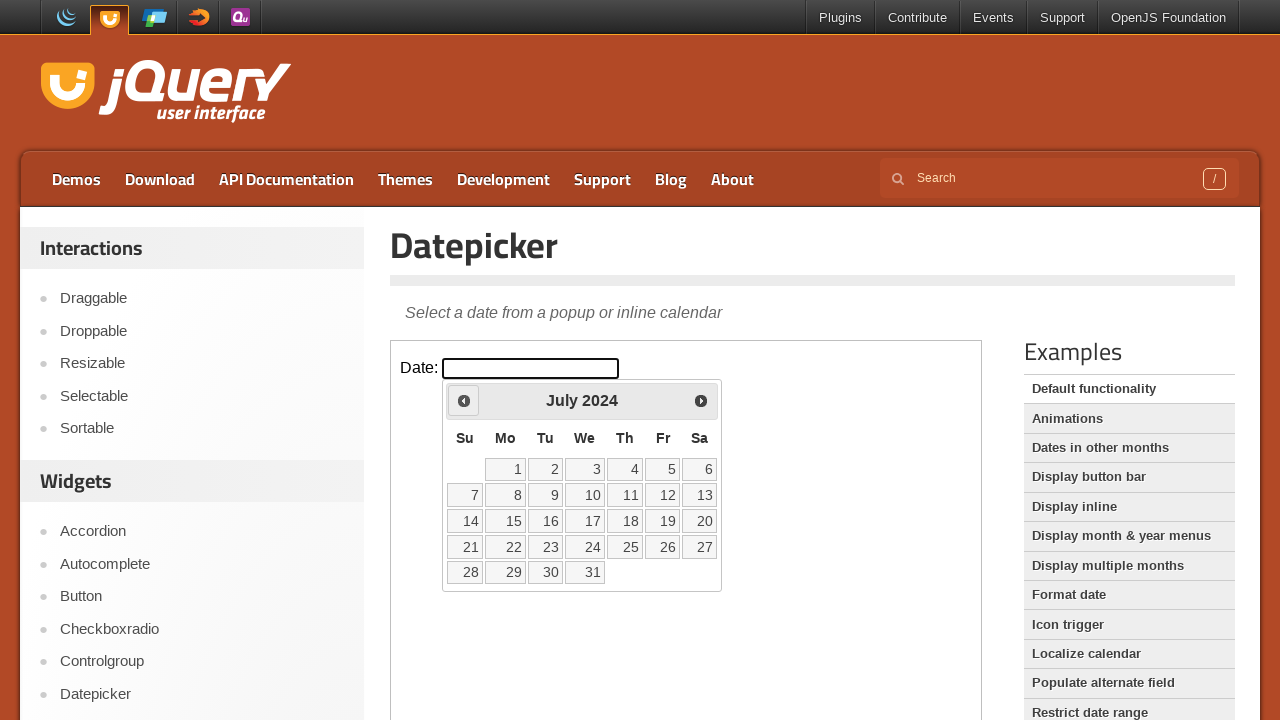

Retrieved updated month from datepicker
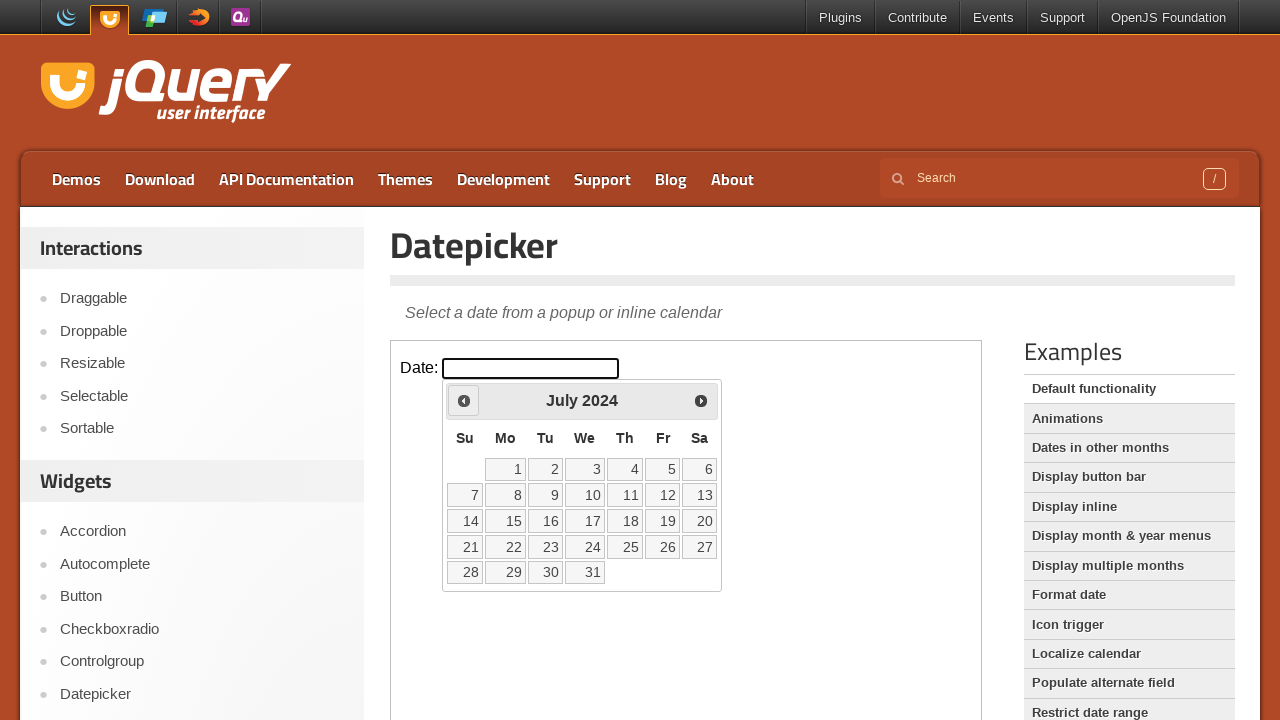

Retrieved updated year from datepicker
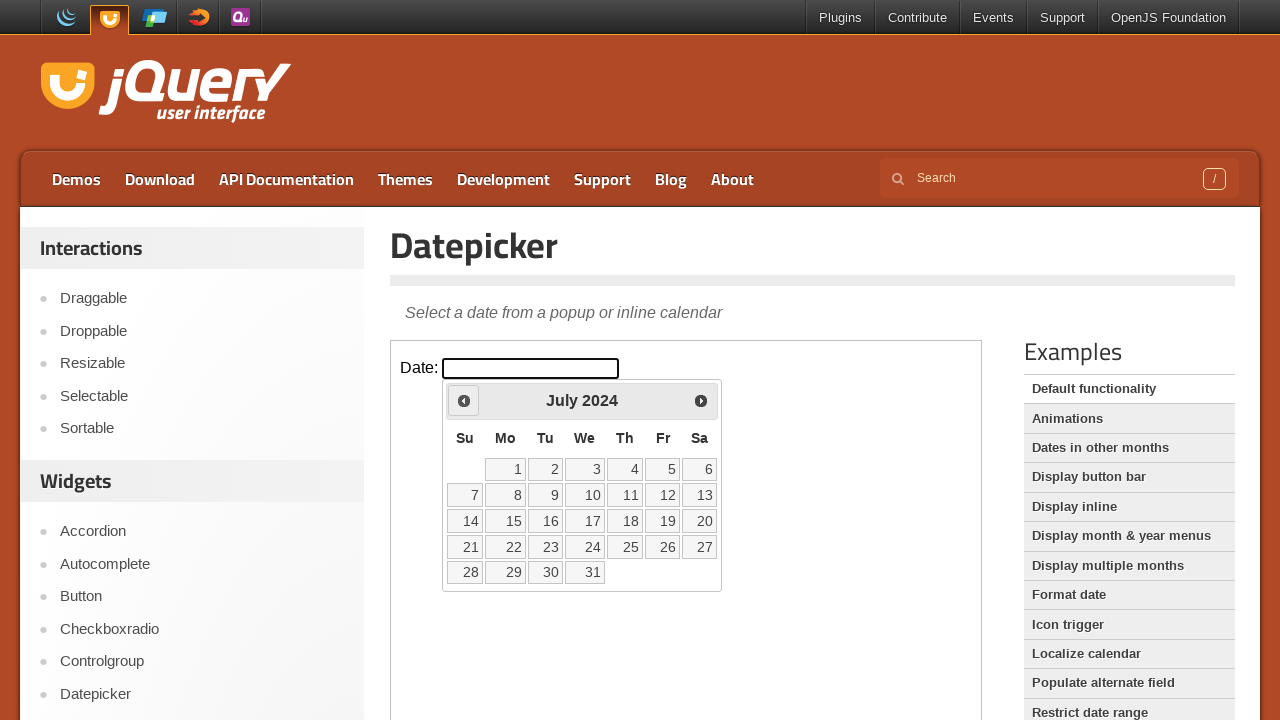

Clicked Prev button to navigate to previous month (currently at July 2024) at (464, 400) on iframe.demo-frame >> internal:control=enter-frame >> span:text('Prev')
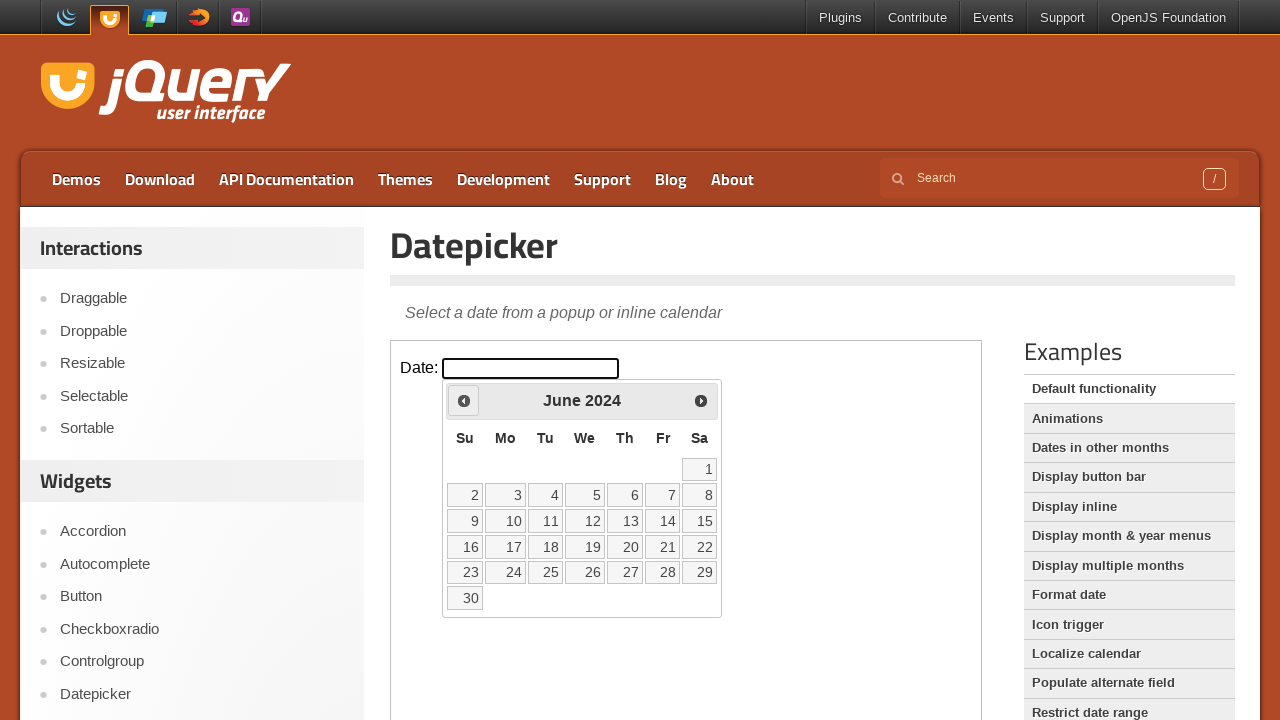

Retrieved updated month from datepicker
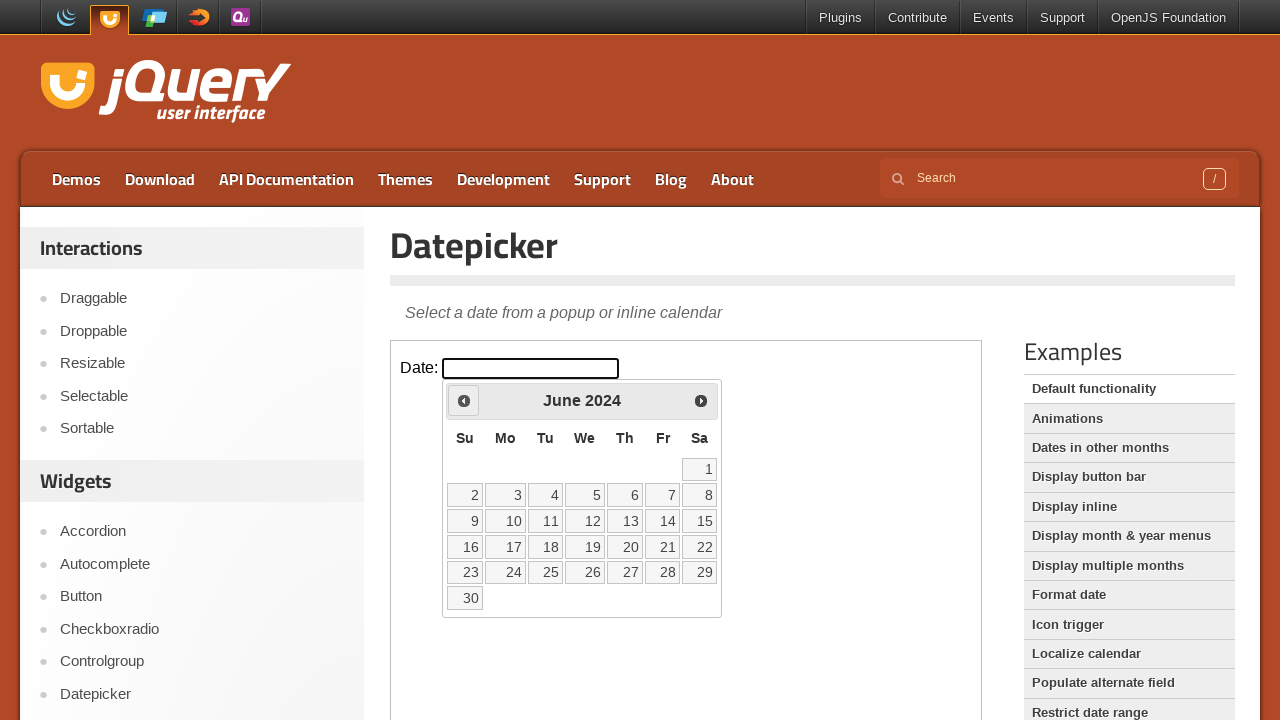

Retrieved updated year from datepicker
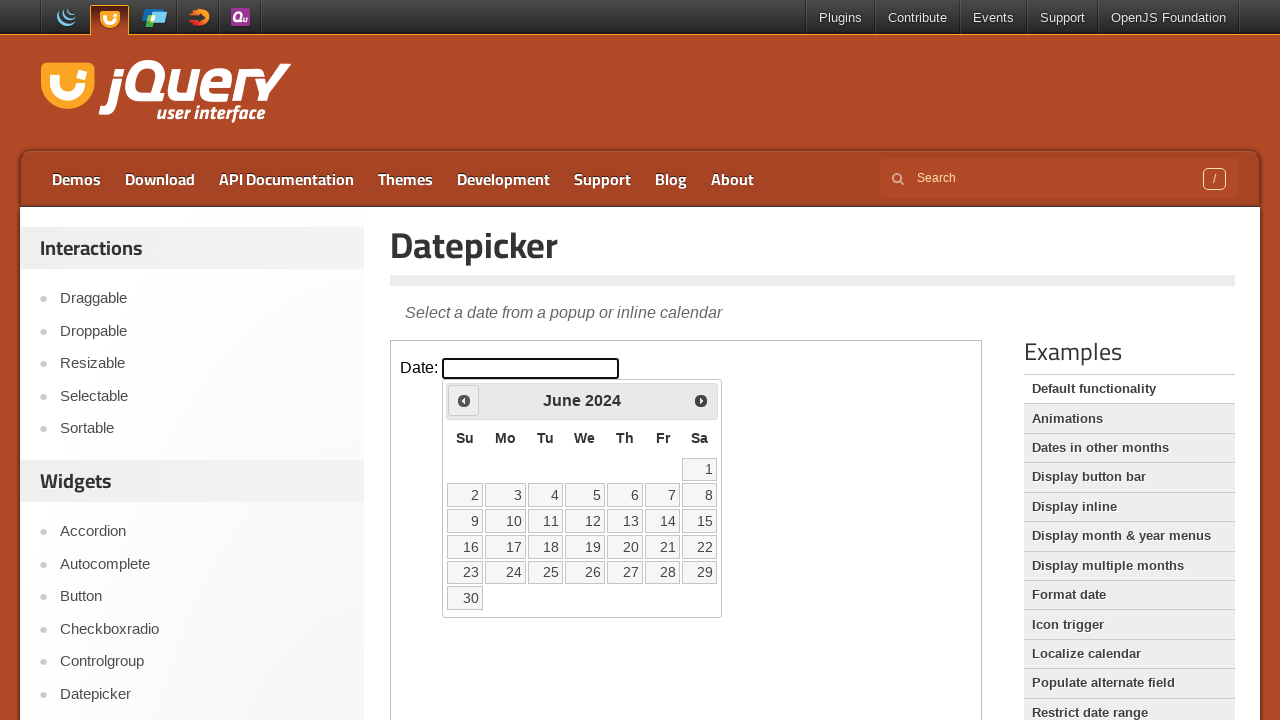

Clicked Prev button to navigate to previous month (currently at June 2024) at (464, 400) on iframe.demo-frame >> internal:control=enter-frame >> span:text('Prev')
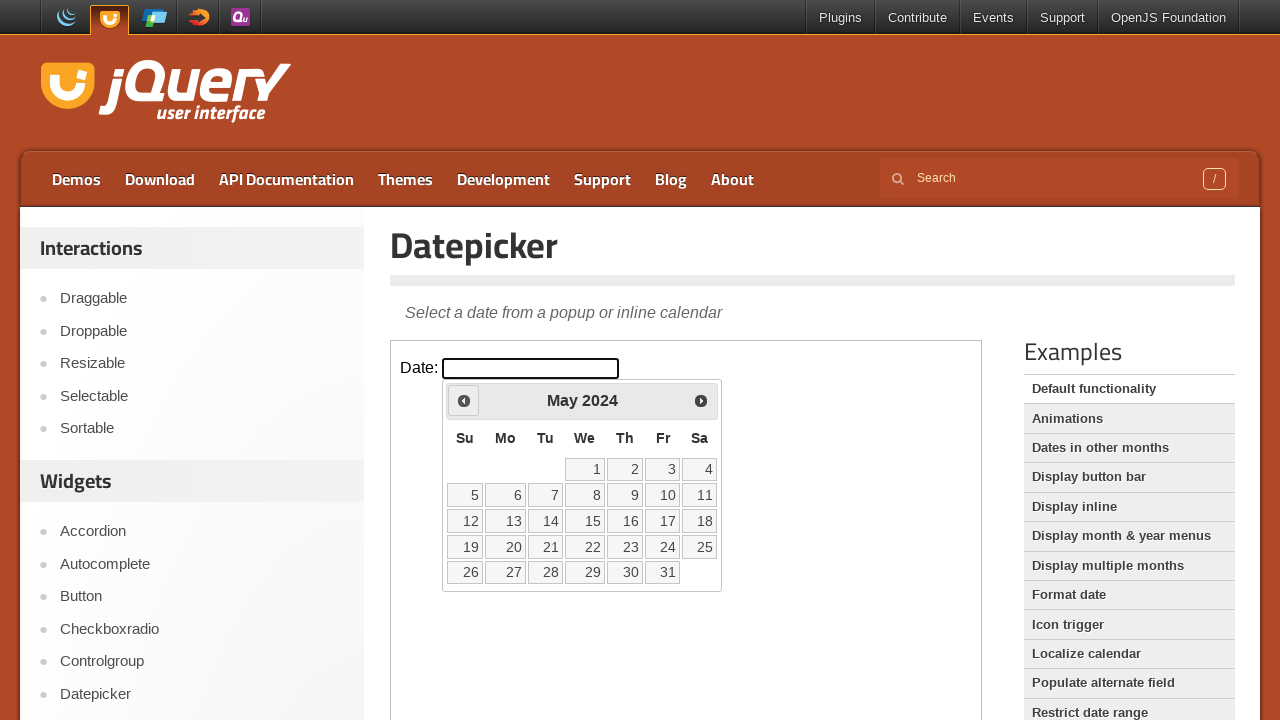

Retrieved updated month from datepicker
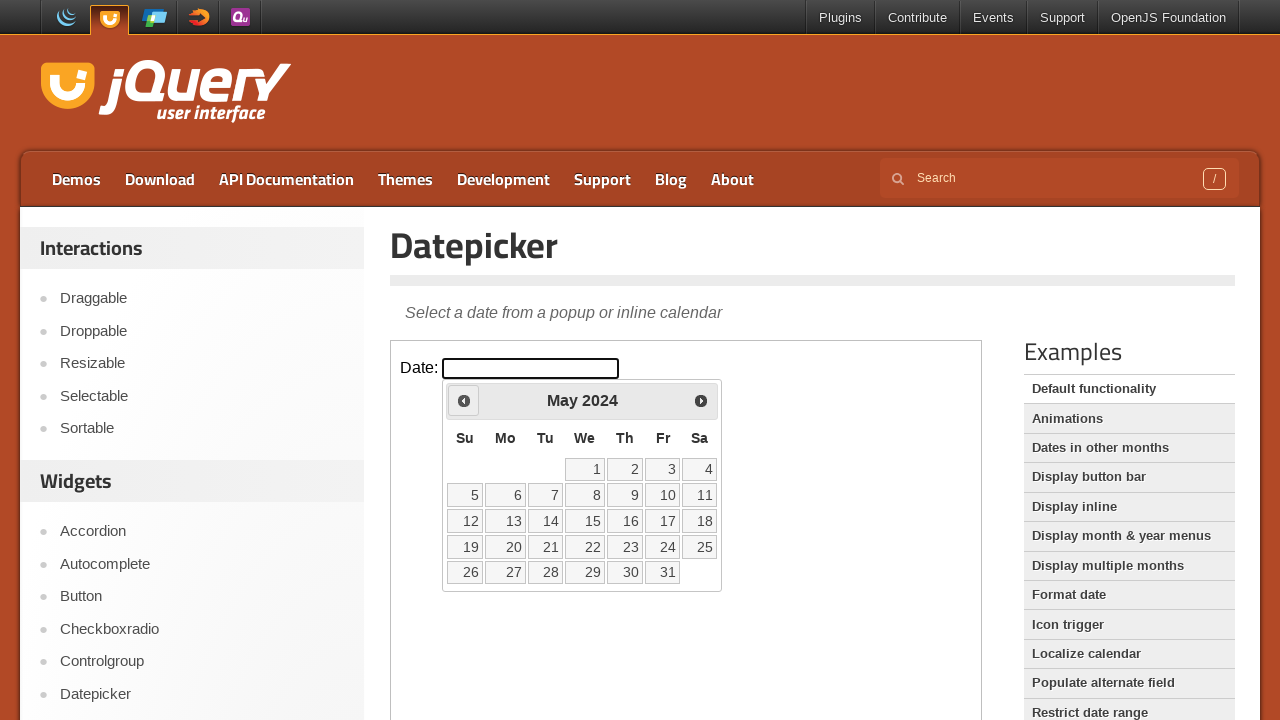

Retrieved updated year from datepicker
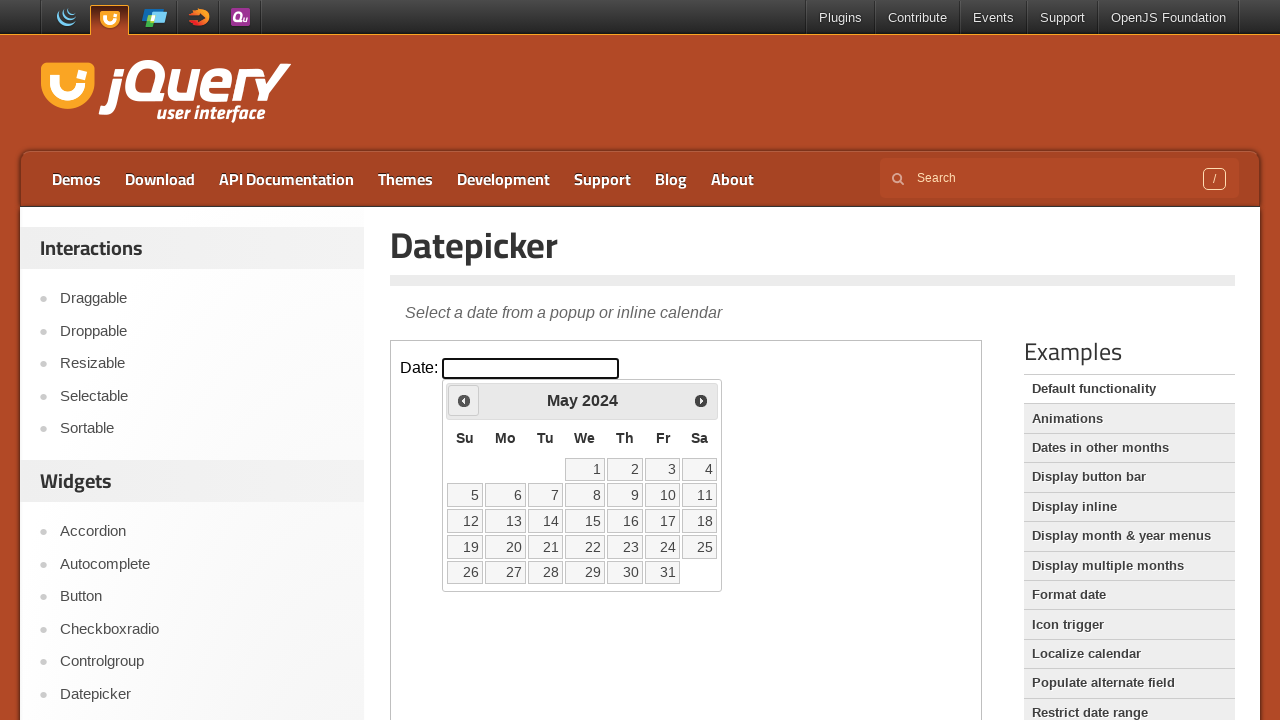

Clicked Prev button to navigate to previous month (currently at May 2024) at (464, 400) on iframe.demo-frame >> internal:control=enter-frame >> span:text('Prev')
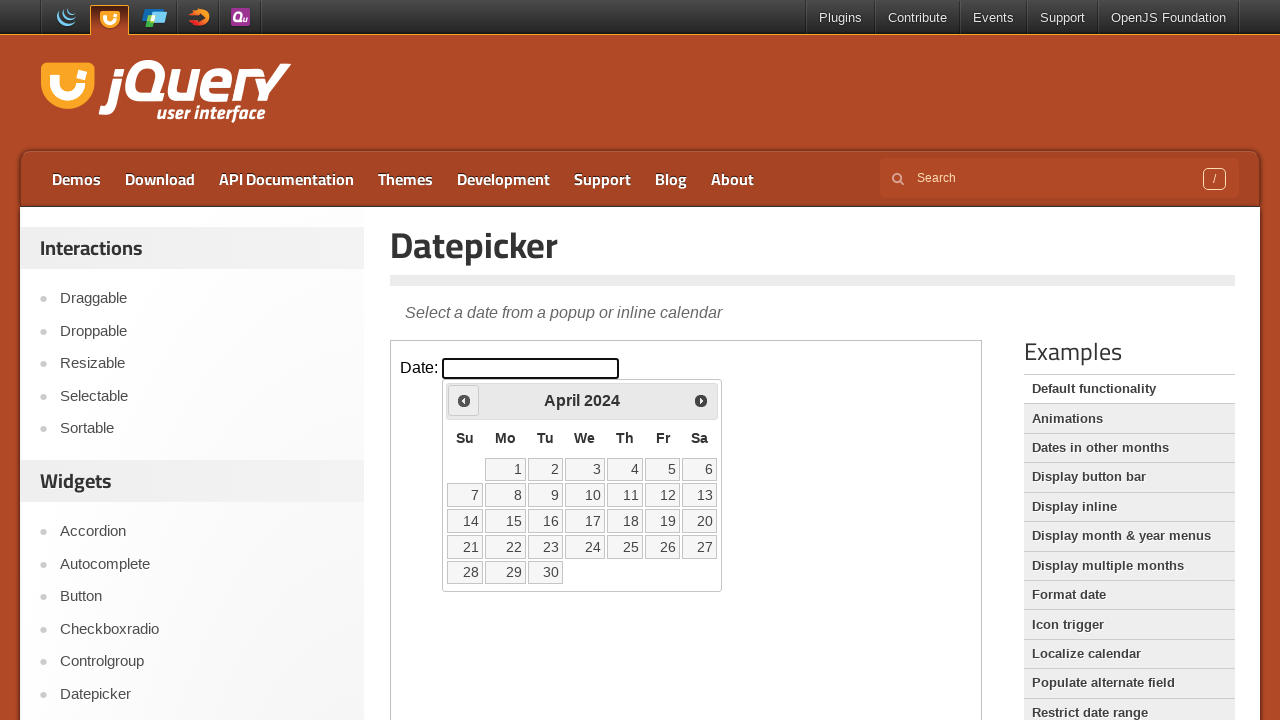

Retrieved updated month from datepicker
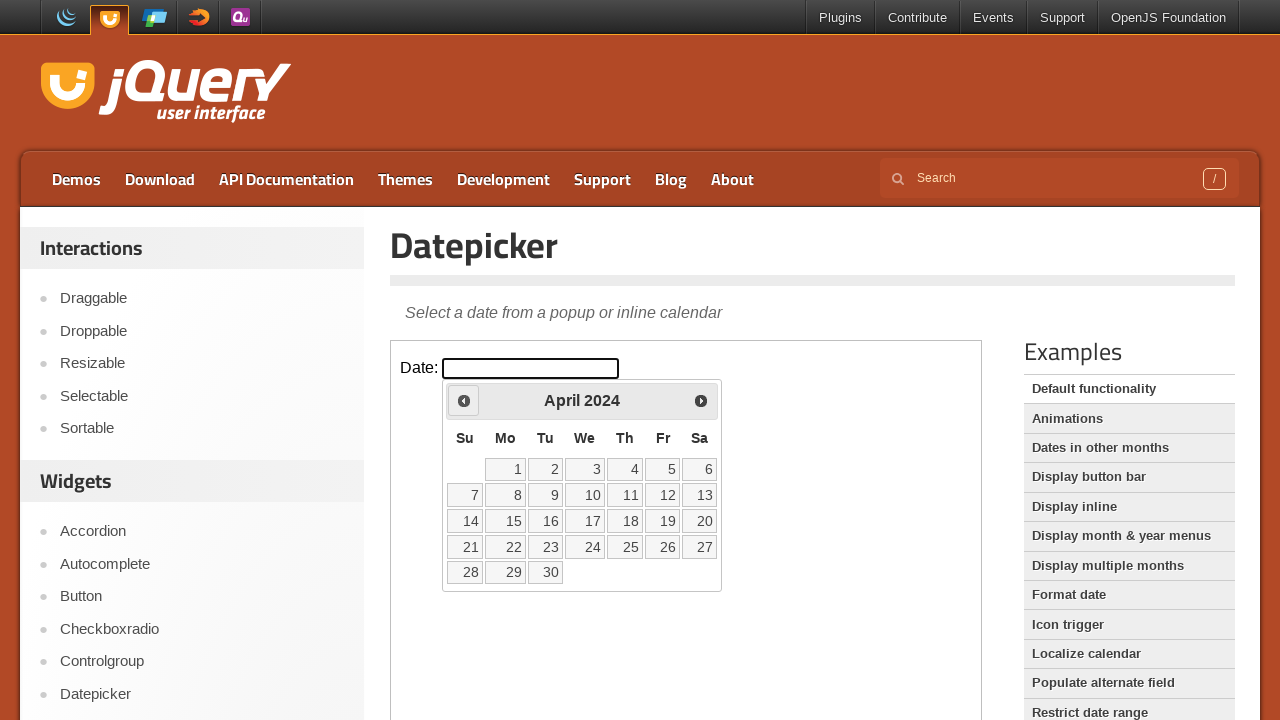

Retrieved updated year from datepicker
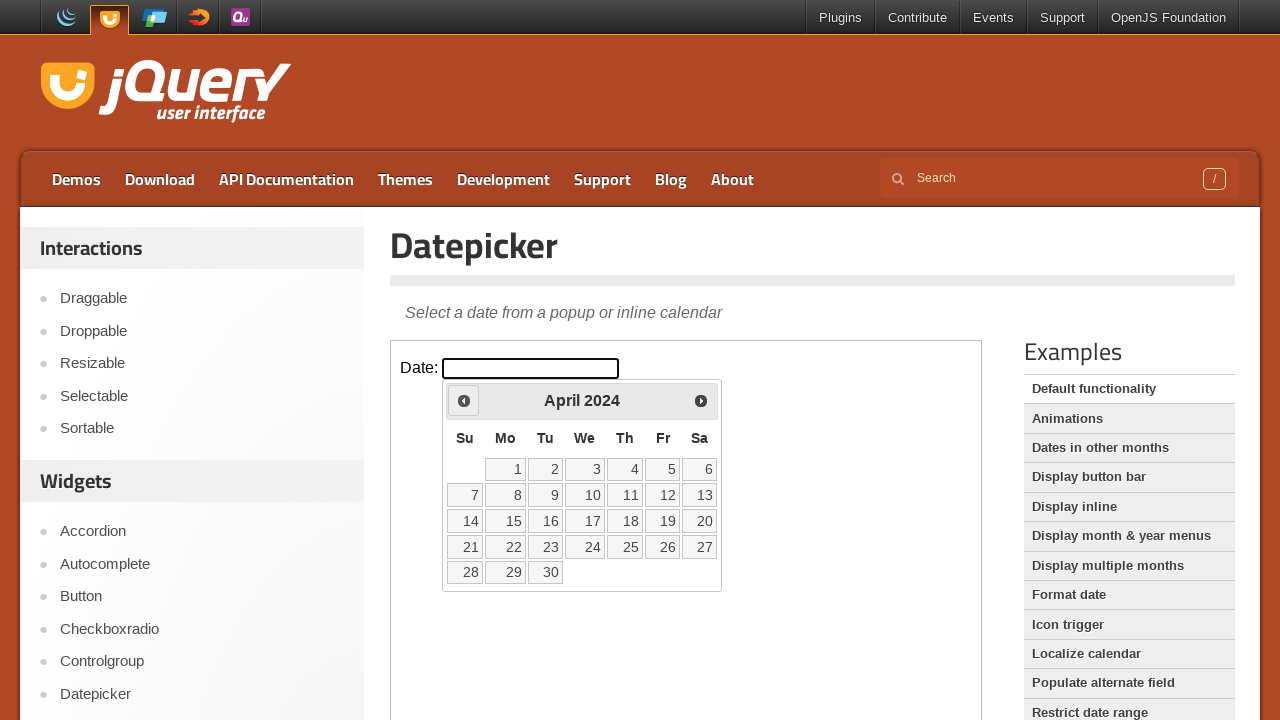

Clicked Prev button to navigate to previous month (currently at April 2024) at (464, 400) on iframe.demo-frame >> internal:control=enter-frame >> span:text('Prev')
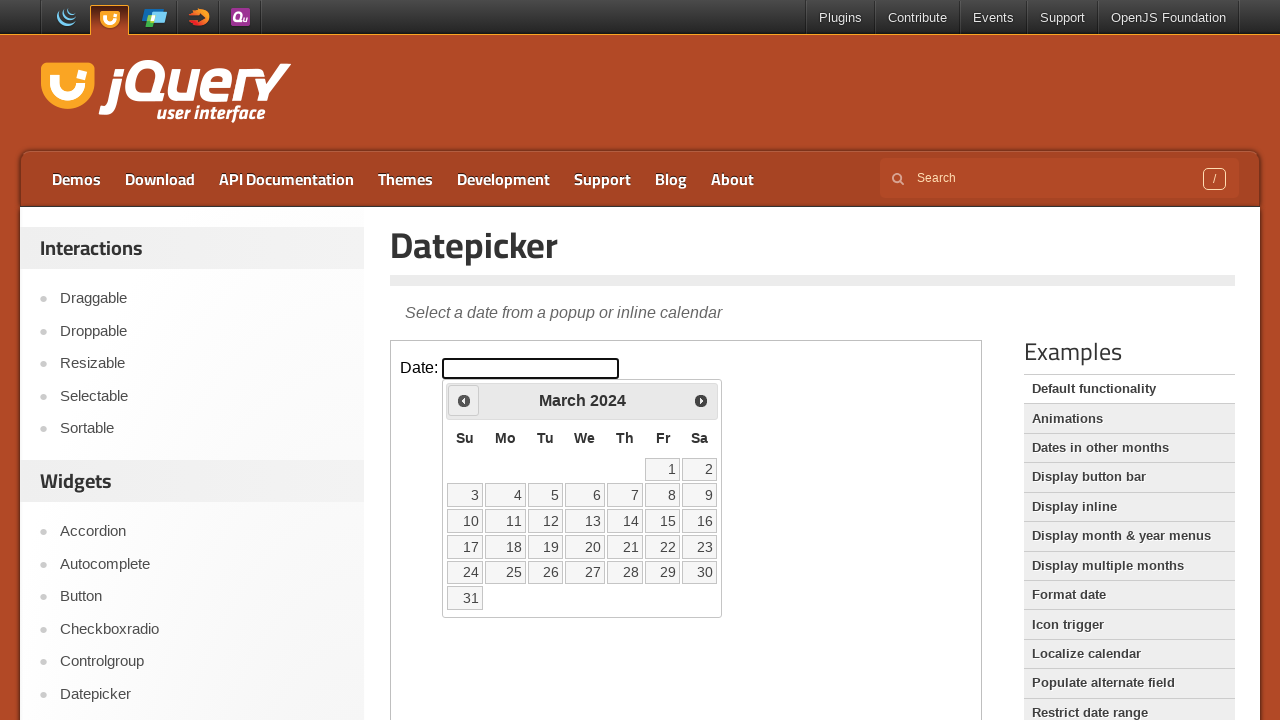

Retrieved updated month from datepicker
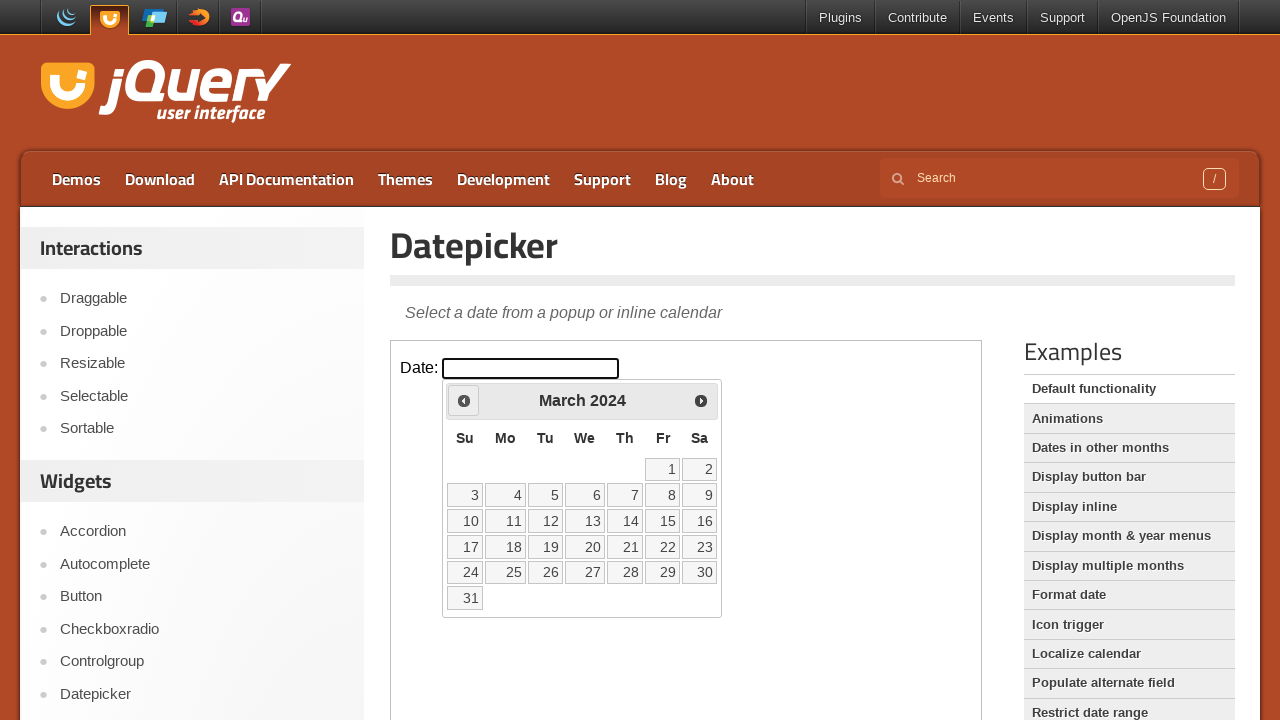

Retrieved updated year from datepicker
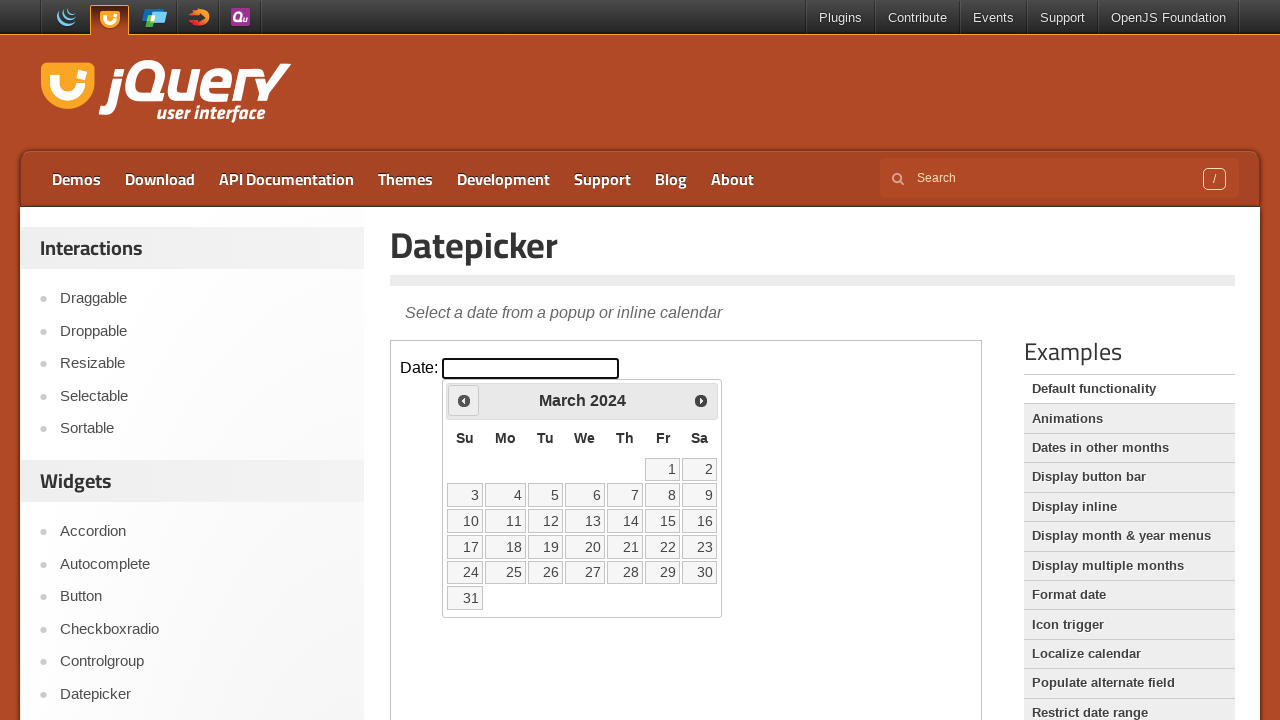

Clicked Prev button to navigate to previous month (currently at March 2024) at (464, 400) on iframe.demo-frame >> internal:control=enter-frame >> span:text('Prev')
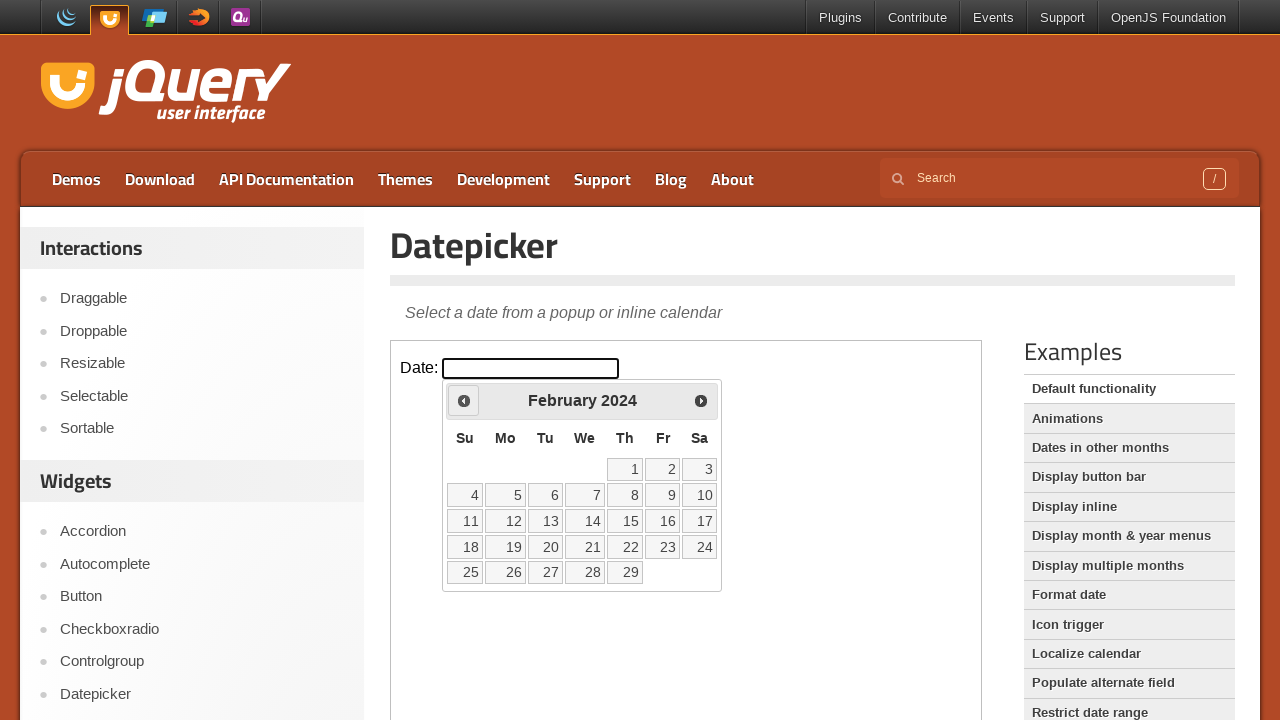

Retrieved updated month from datepicker
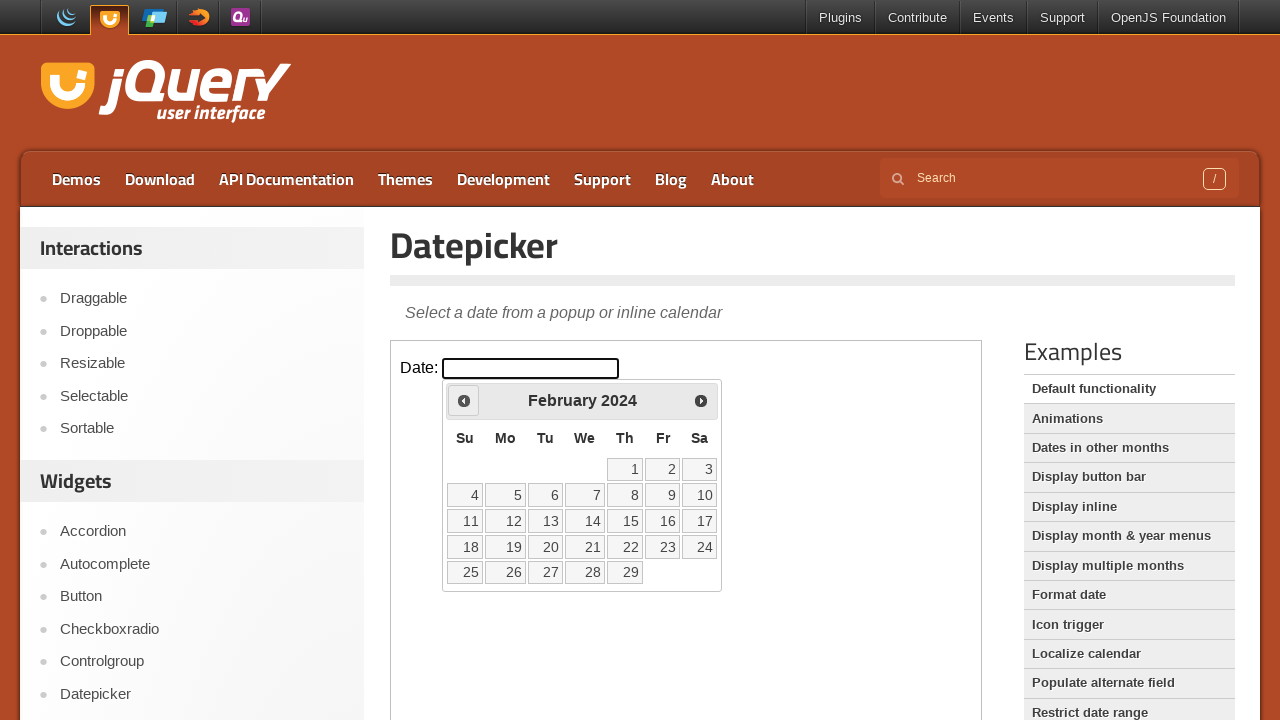

Retrieved updated year from datepicker
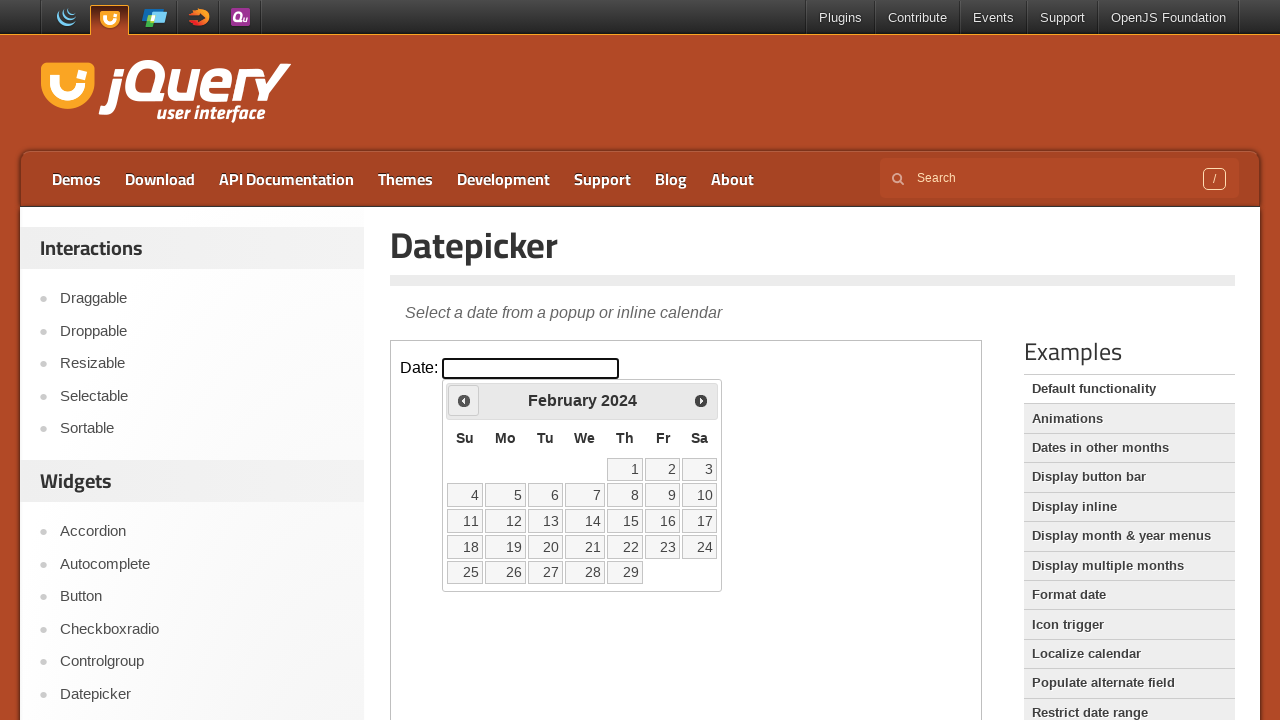

Clicked Prev button to navigate to previous month (currently at February 2024) at (464, 400) on iframe.demo-frame >> internal:control=enter-frame >> span:text('Prev')
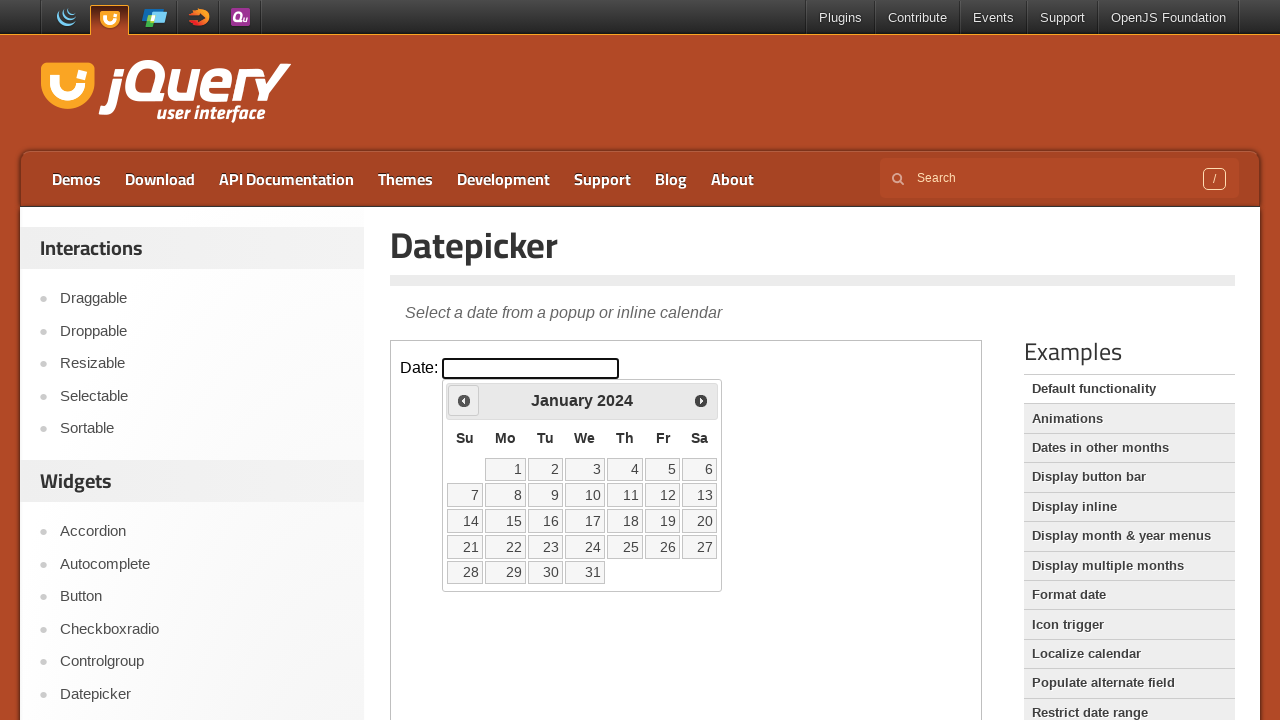

Retrieved updated month from datepicker
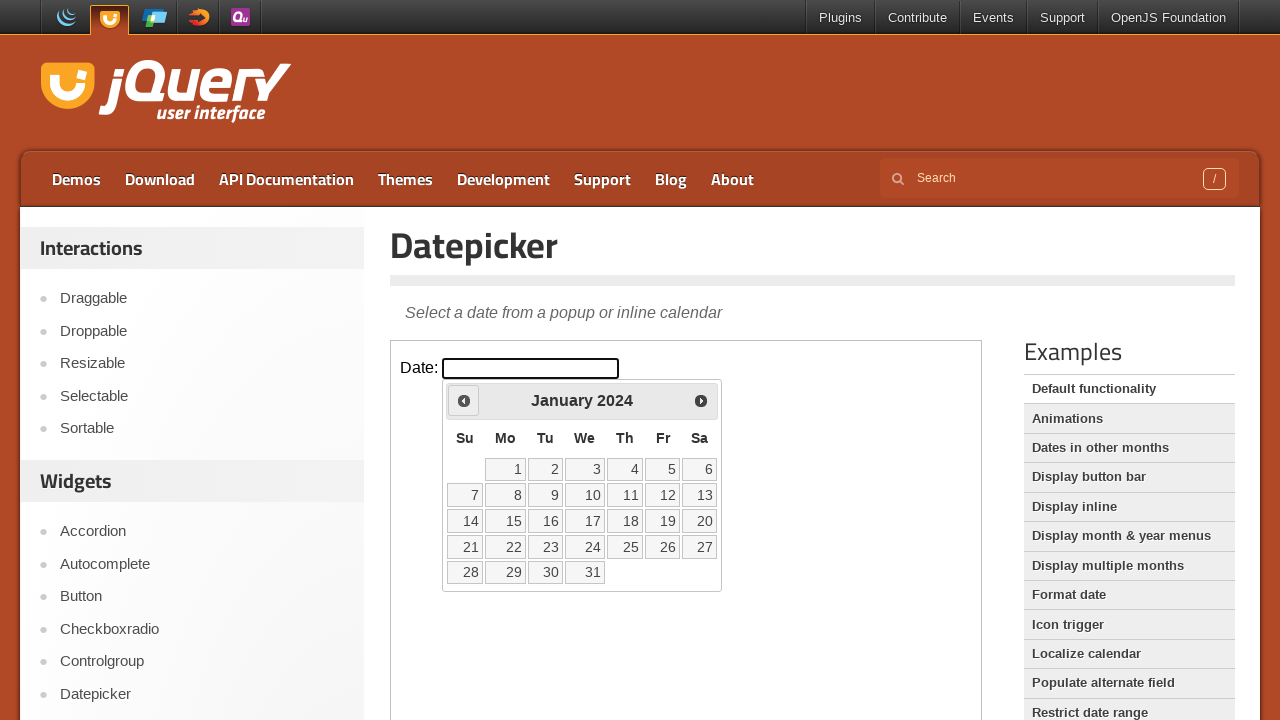

Retrieved updated year from datepicker
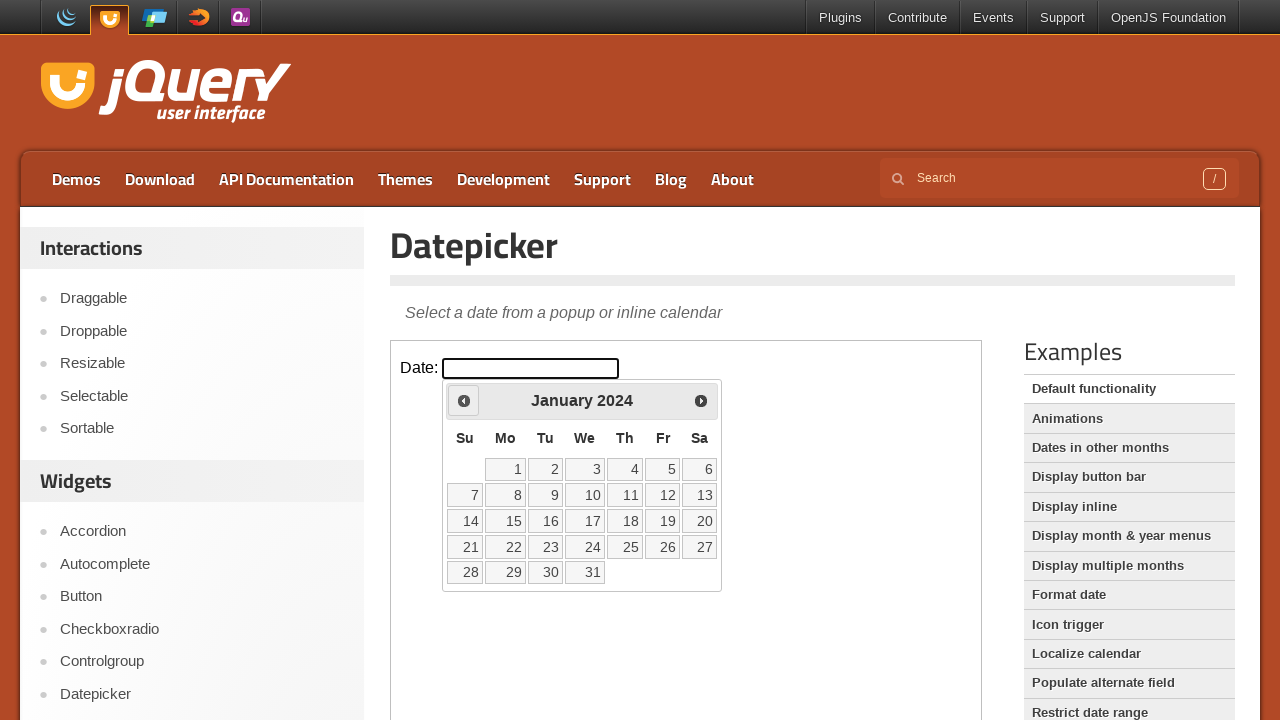

Clicked Prev button to navigate to previous month (currently at January 2024) at (464, 400) on iframe.demo-frame >> internal:control=enter-frame >> span:text('Prev')
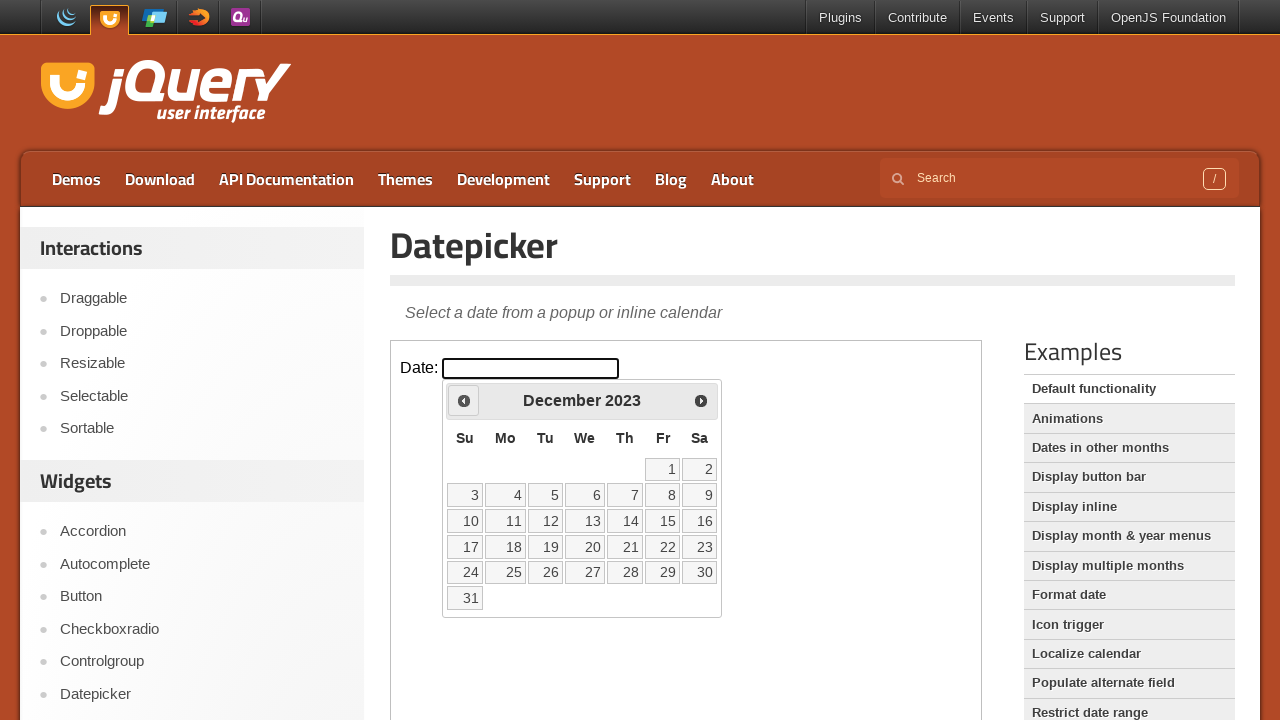

Retrieved updated month from datepicker
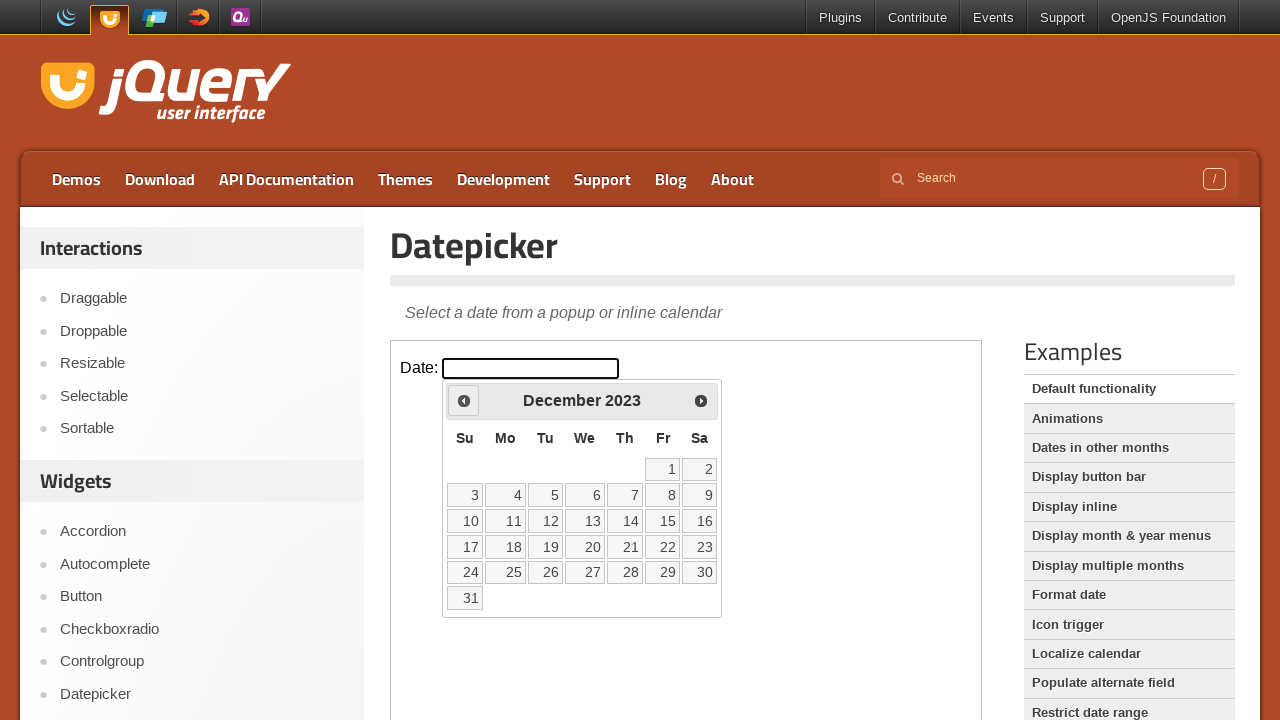

Retrieved updated year from datepicker
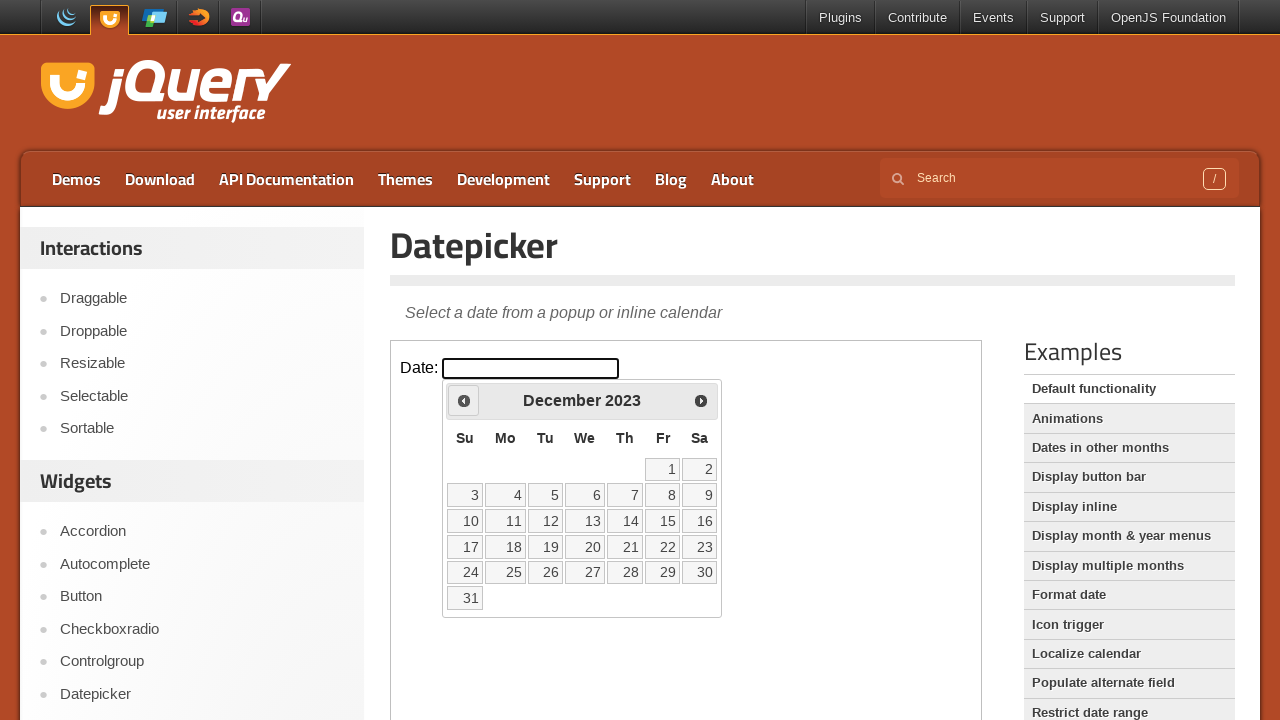

Clicked Prev button to navigate to previous month (currently at December 2023) at (464, 400) on iframe.demo-frame >> internal:control=enter-frame >> span:text('Prev')
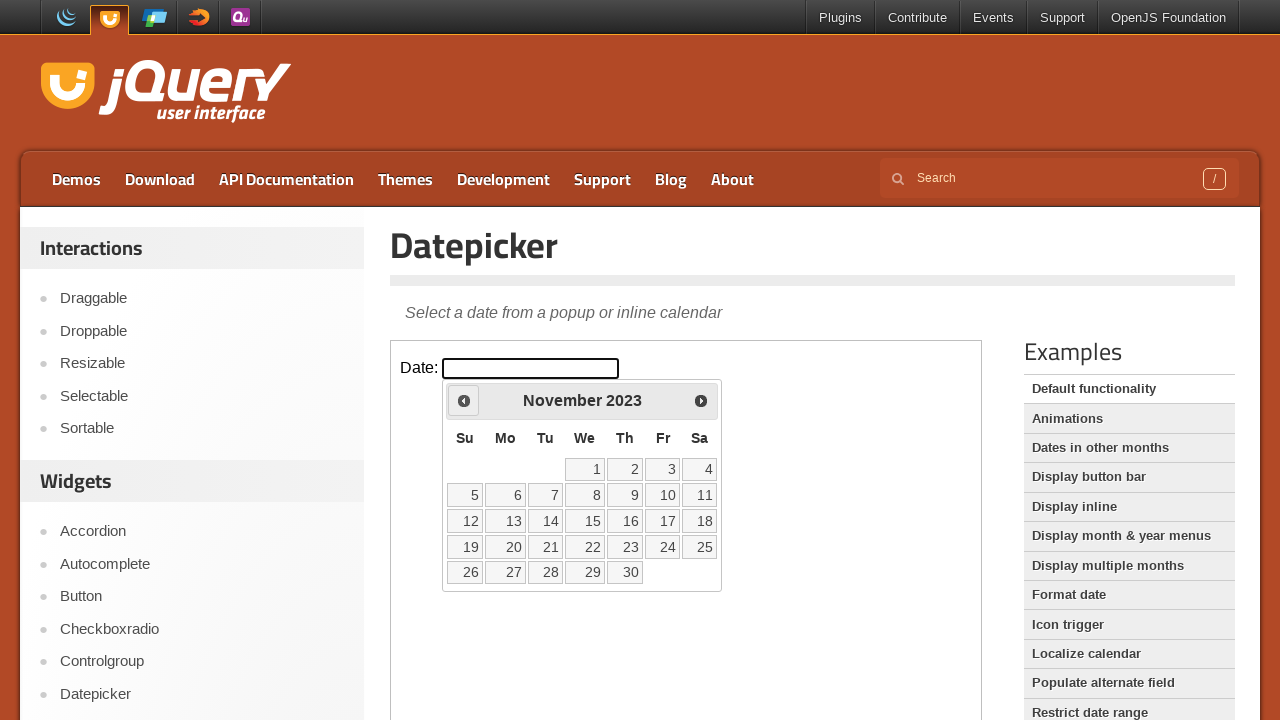

Retrieved updated month from datepicker
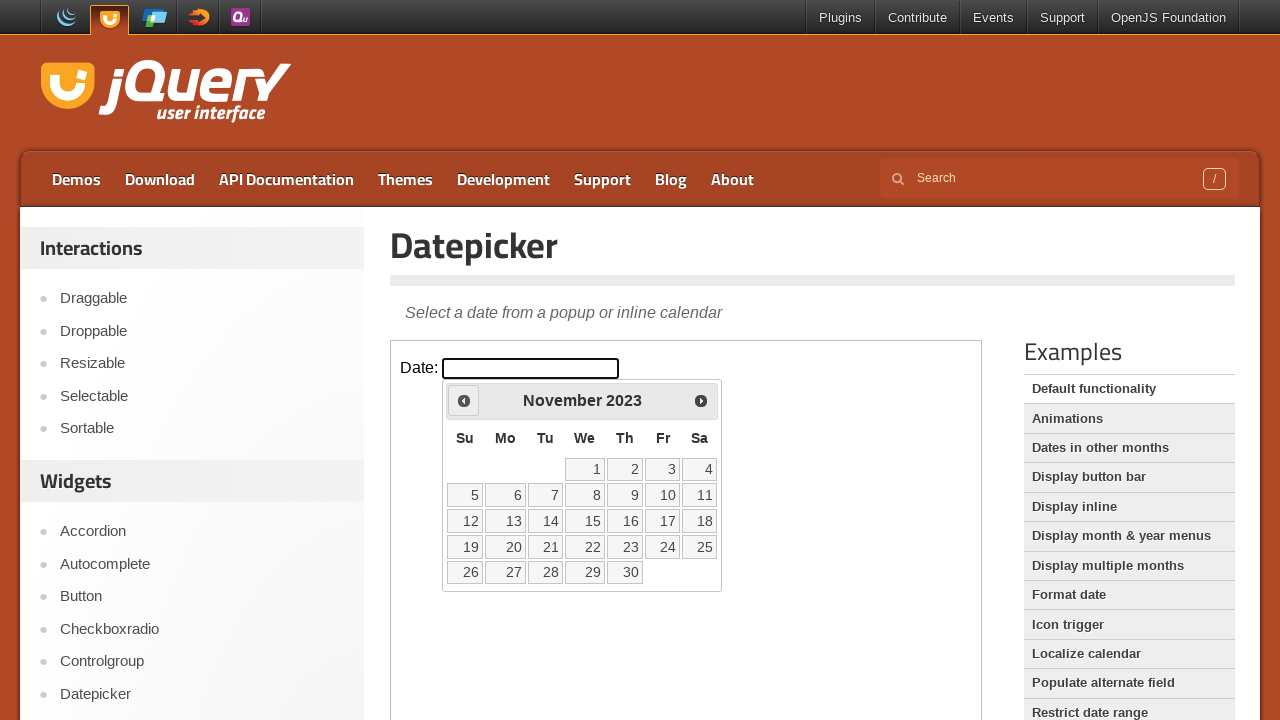

Retrieved updated year from datepicker
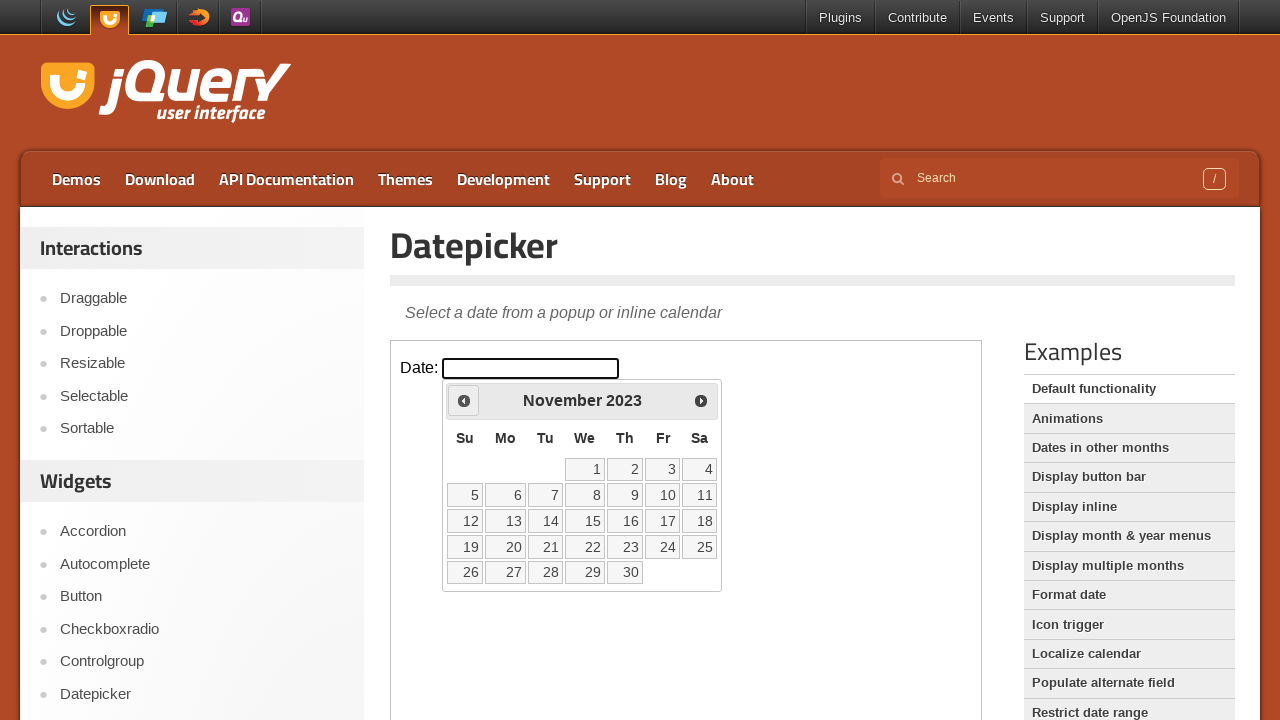

Clicked Prev button to navigate to previous month (currently at November 2023) at (464, 400) on iframe.demo-frame >> internal:control=enter-frame >> span:text('Prev')
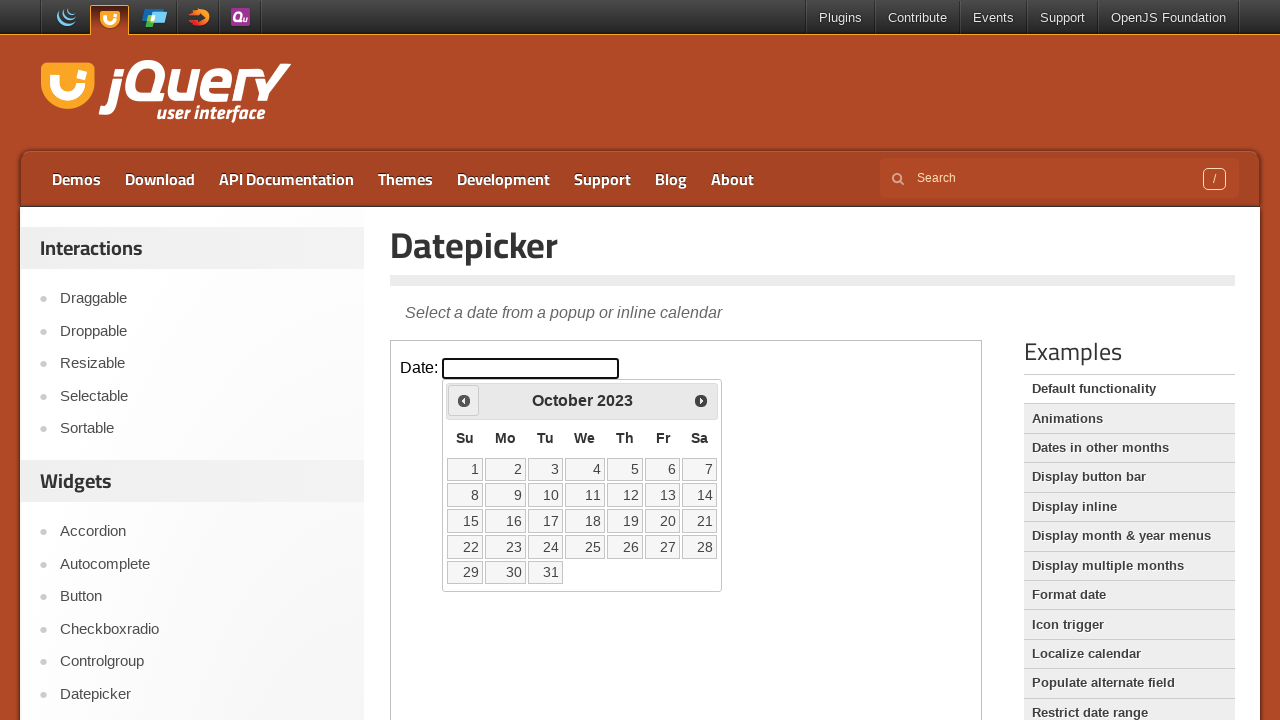

Retrieved updated month from datepicker
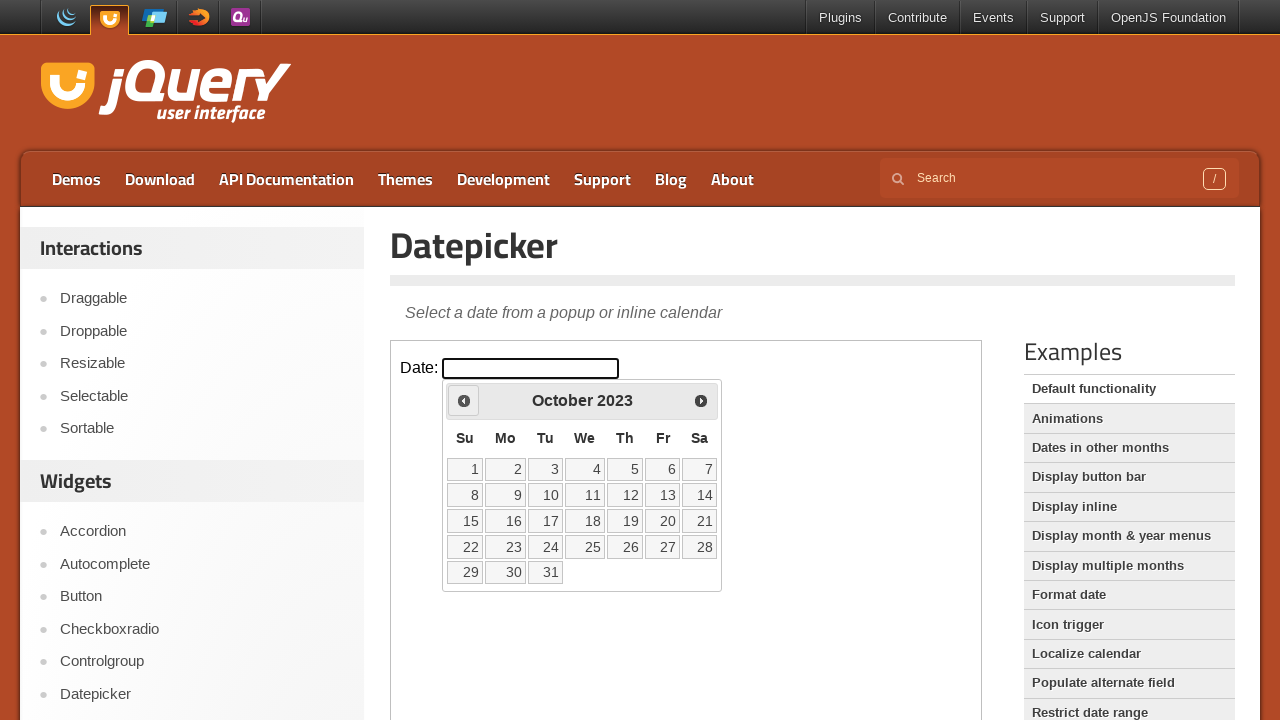

Retrieved updated year from datepicker
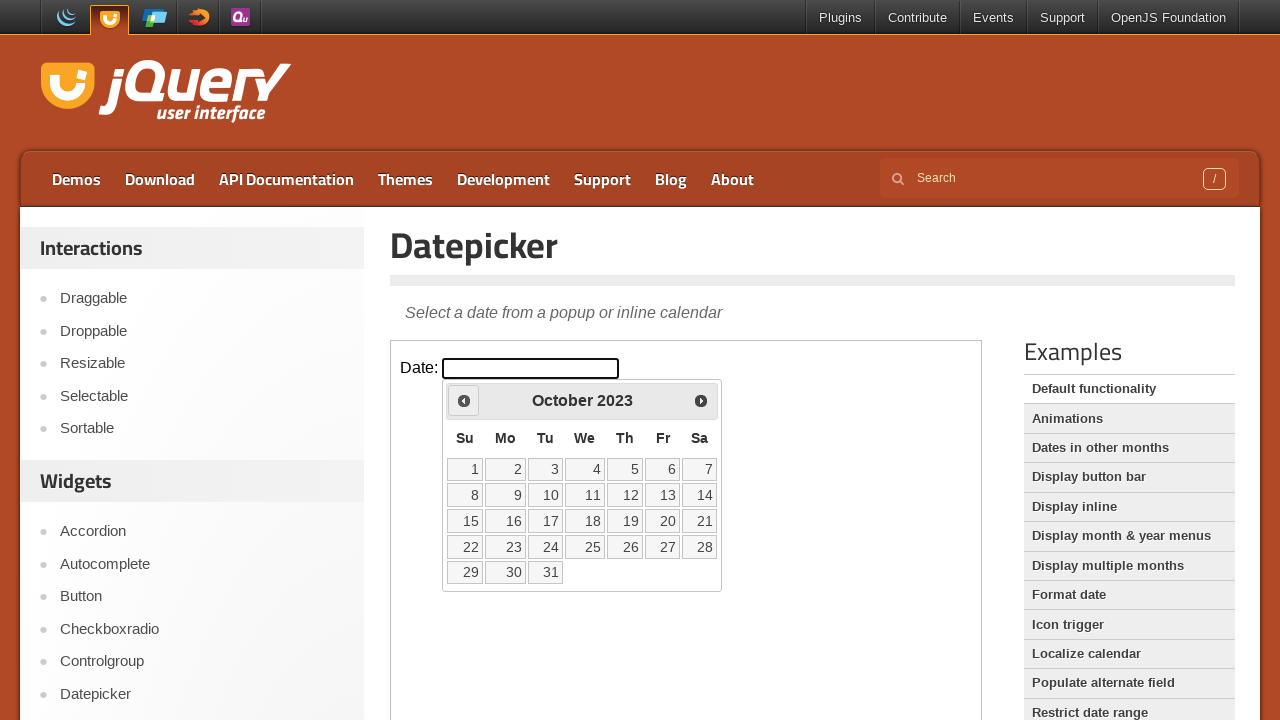

Clicked Prev button to navigate to previous month (currently at October 2023) at (464, 400) on iframe.demo-frame >> internal:control=enter-frame >> span:text('Prev')
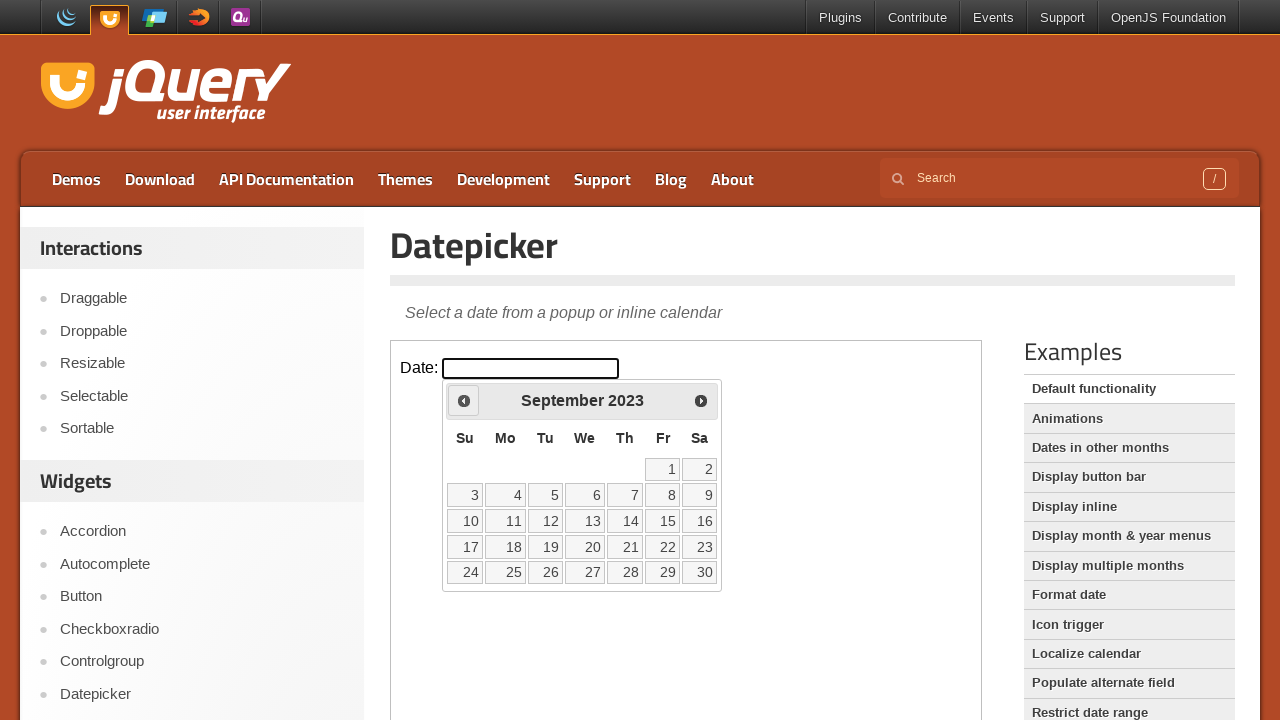

Retrieved updated month from datepicker
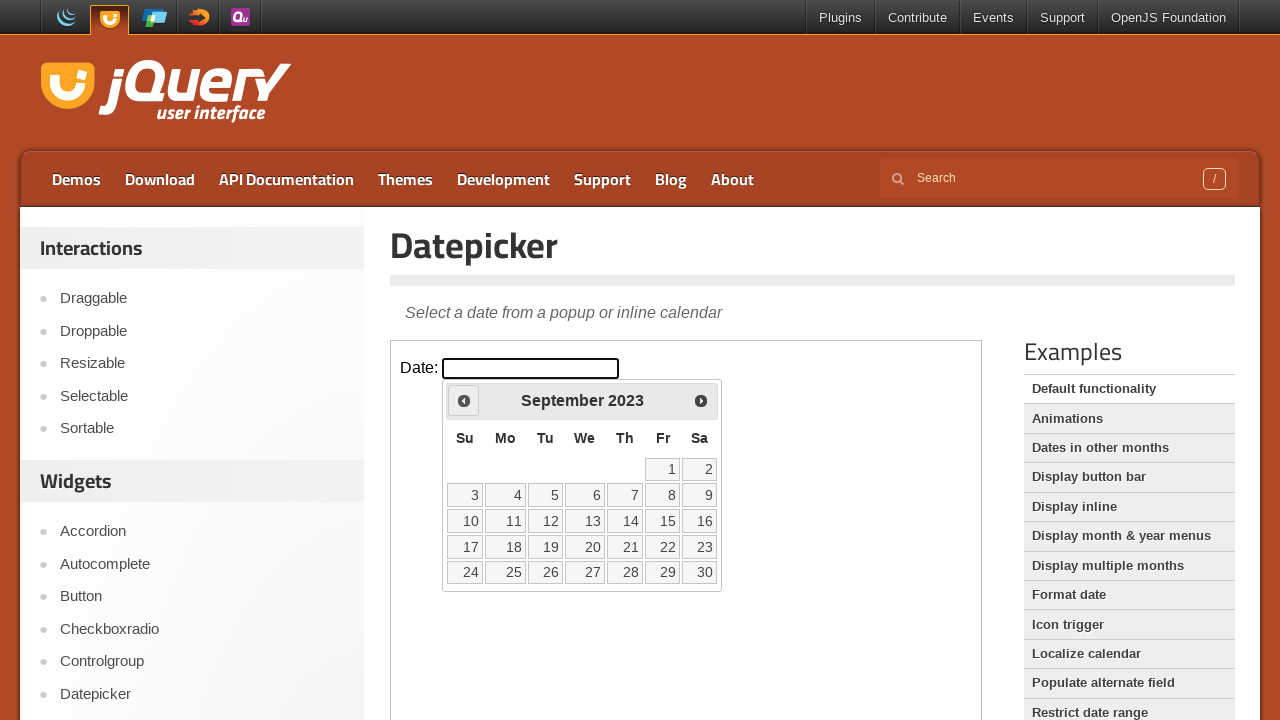

Retrieved updated year from datepicker
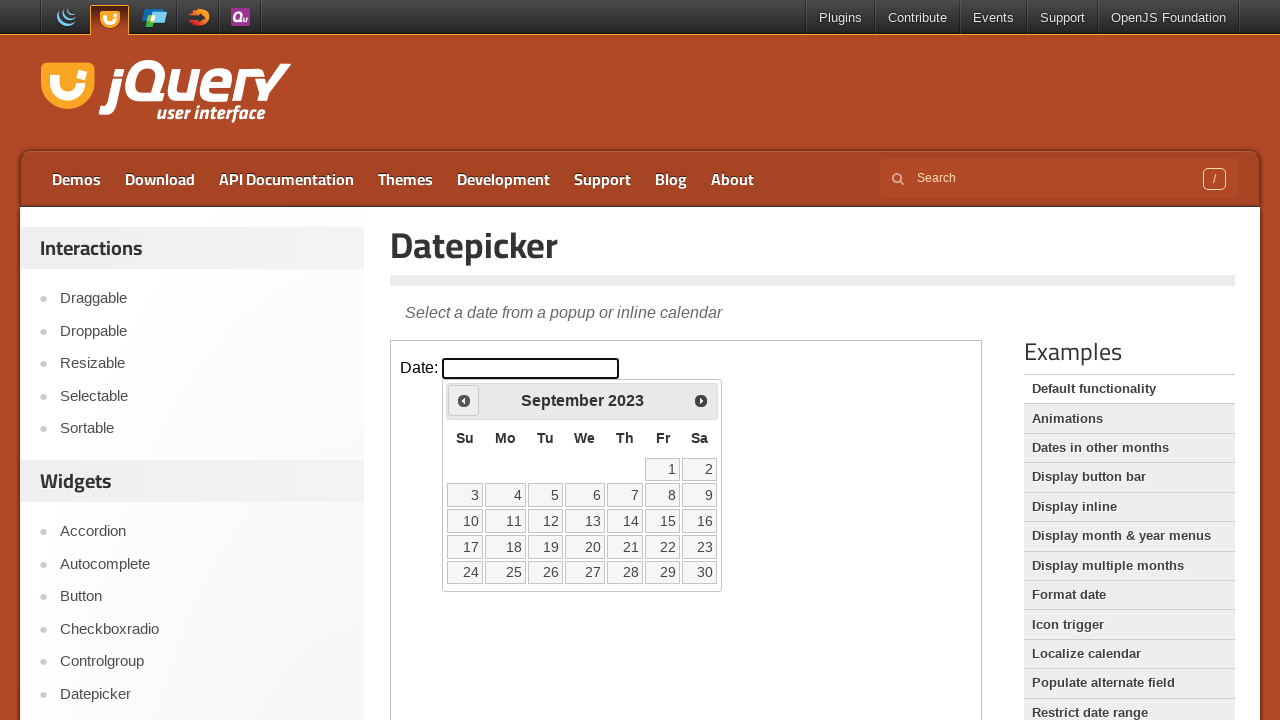

Clicked Prev button to navigate to previous month (currently at September 2023) at (464, 400) on iframe.demo-frame >> internal:control=enter-frame >> span:text('Prev')
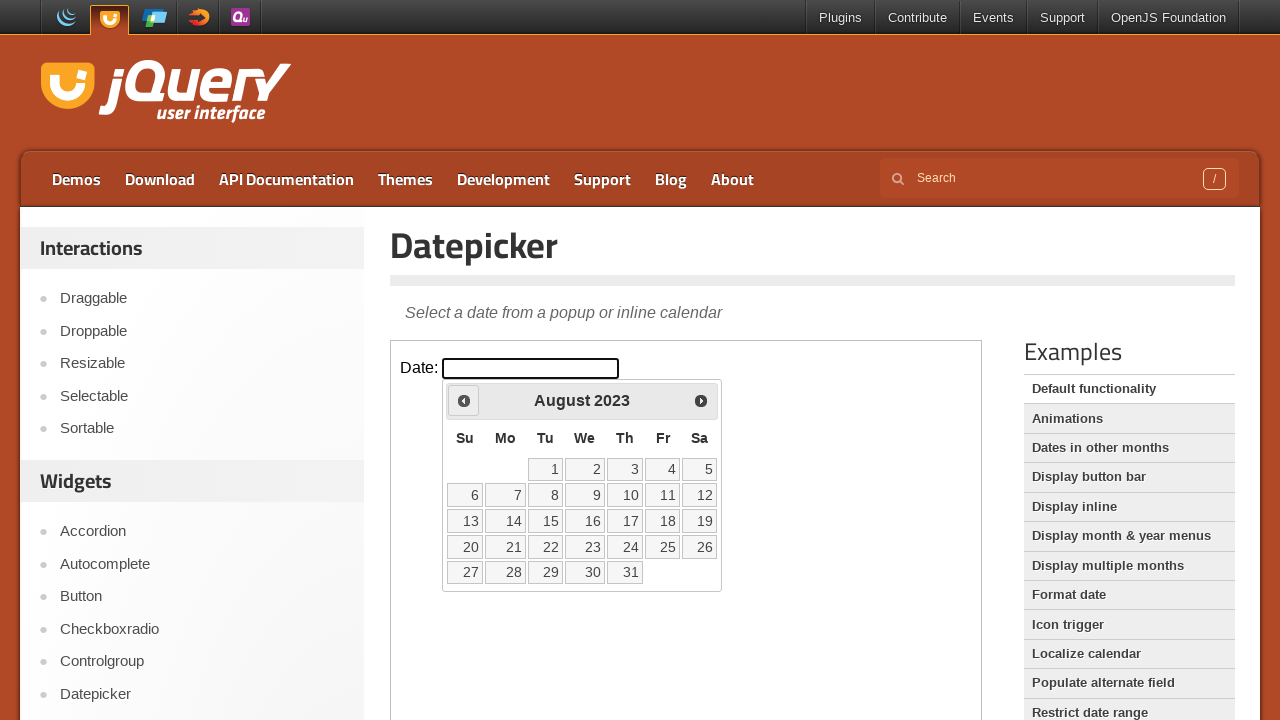

Retrieved updated month from datepicker
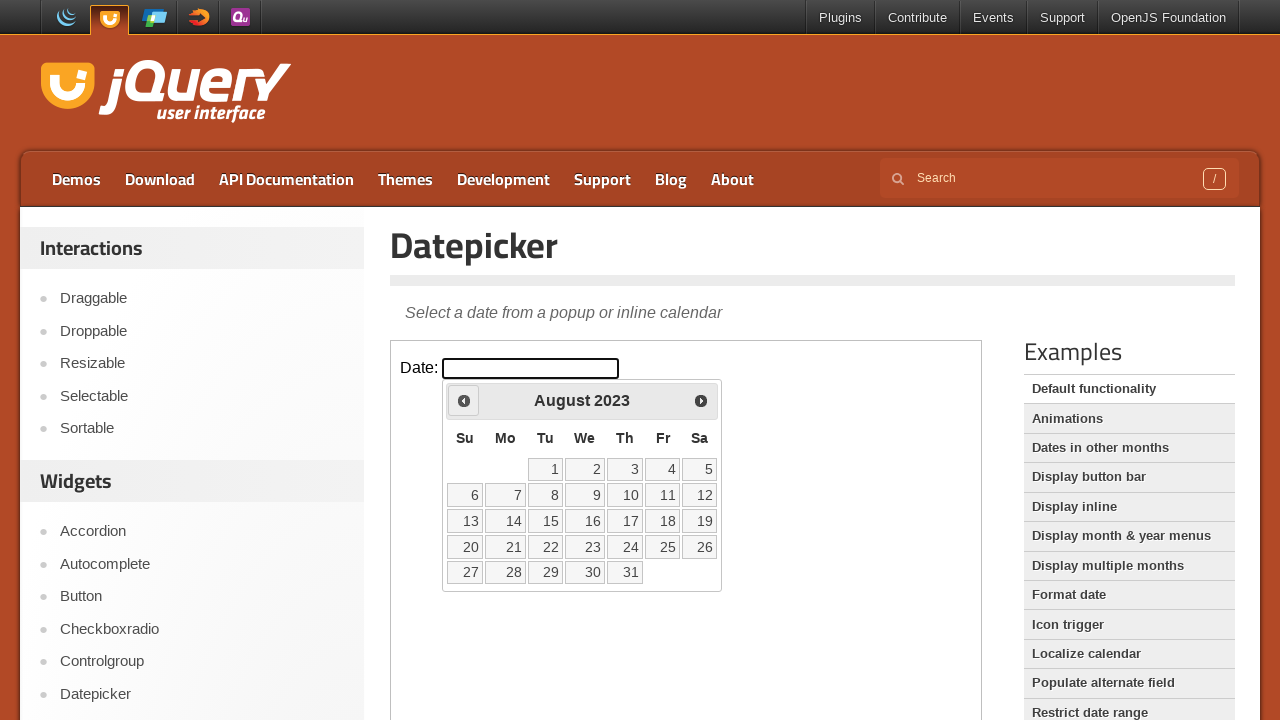

Retrieved updated year from datepicker
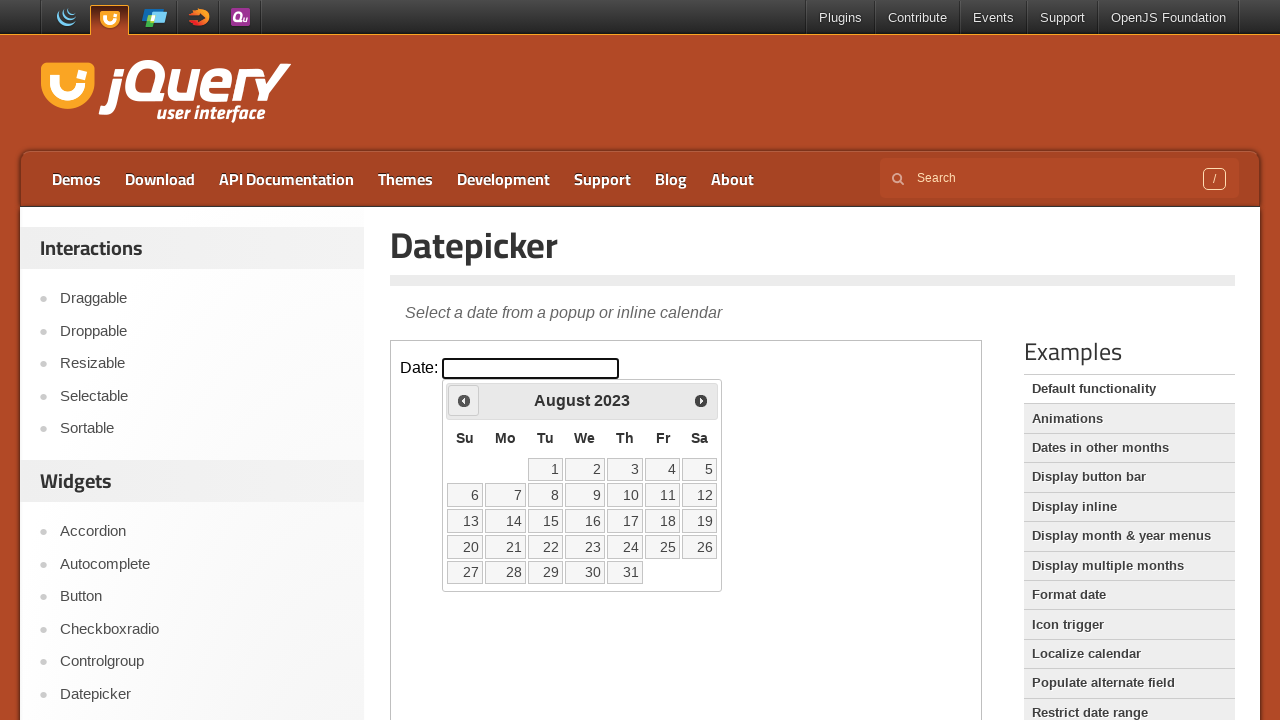

Clicked Prev button to navigate to previous month (currently at August 2023) at (464, 400) on iframe.demo-frame >> internal:control=enter-frame >> span:text('Prev')
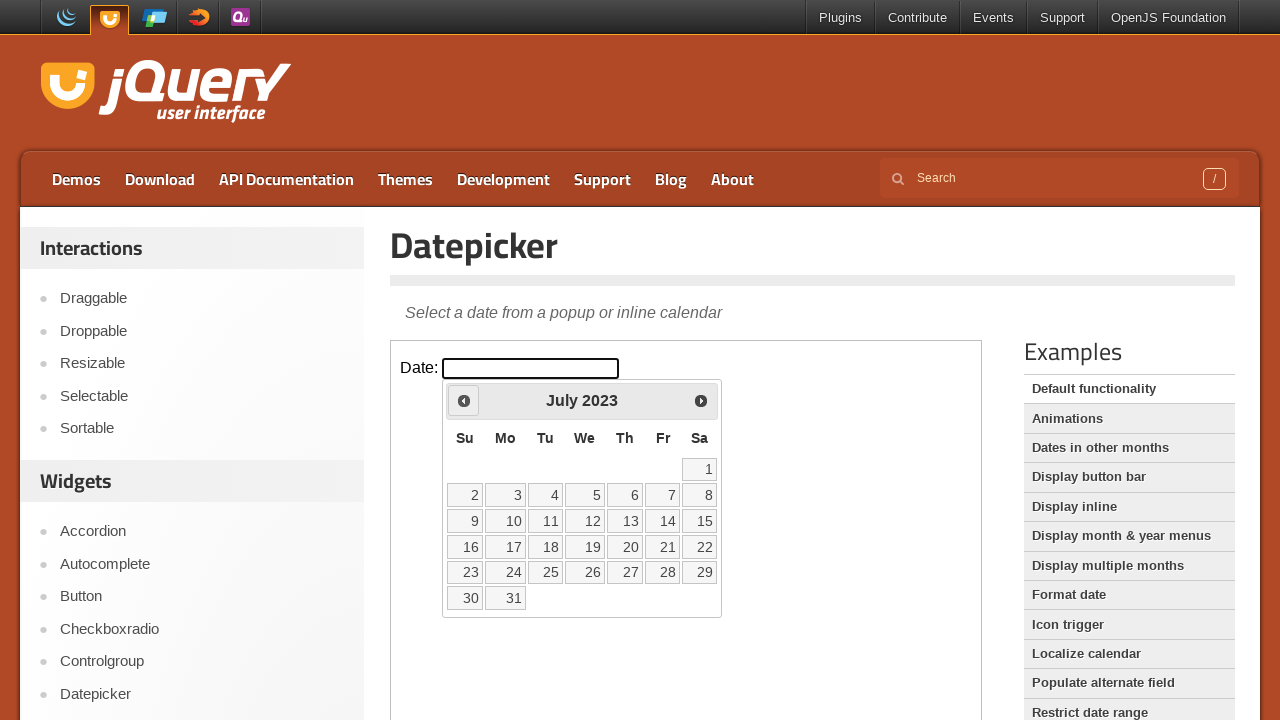

Retrieved updated month from datepicker
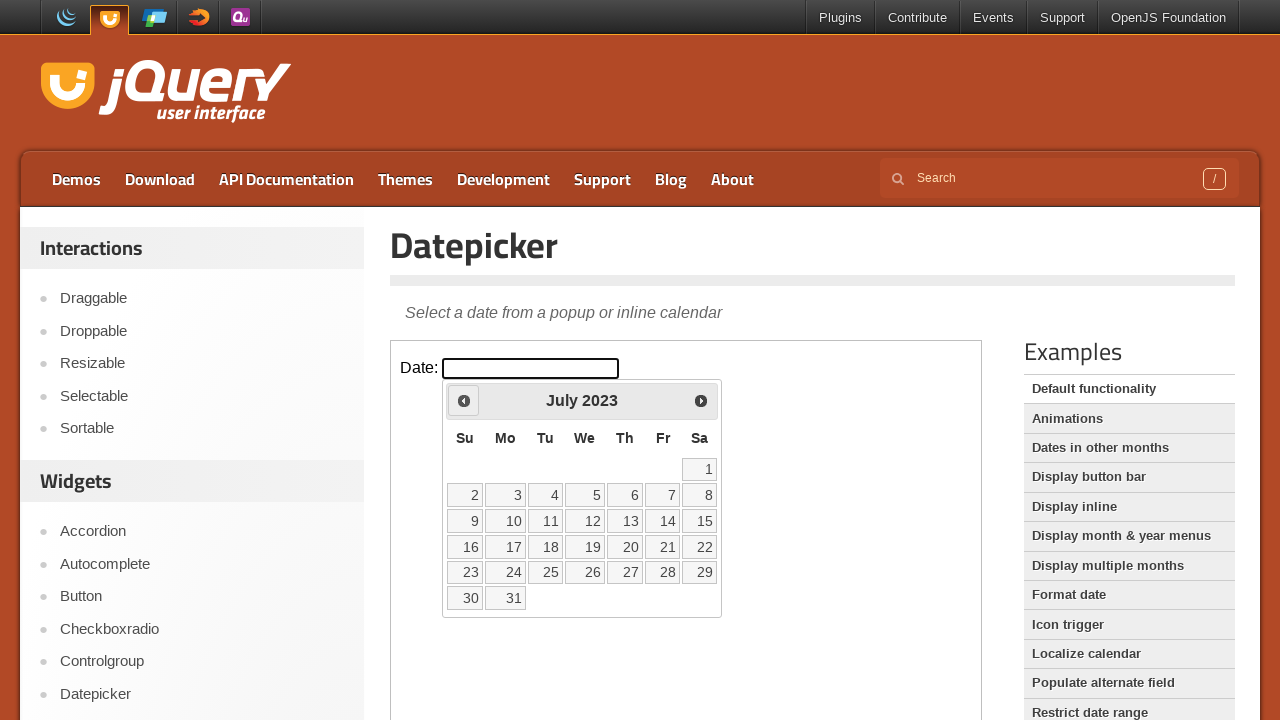

Retrieved updated year from datepicker
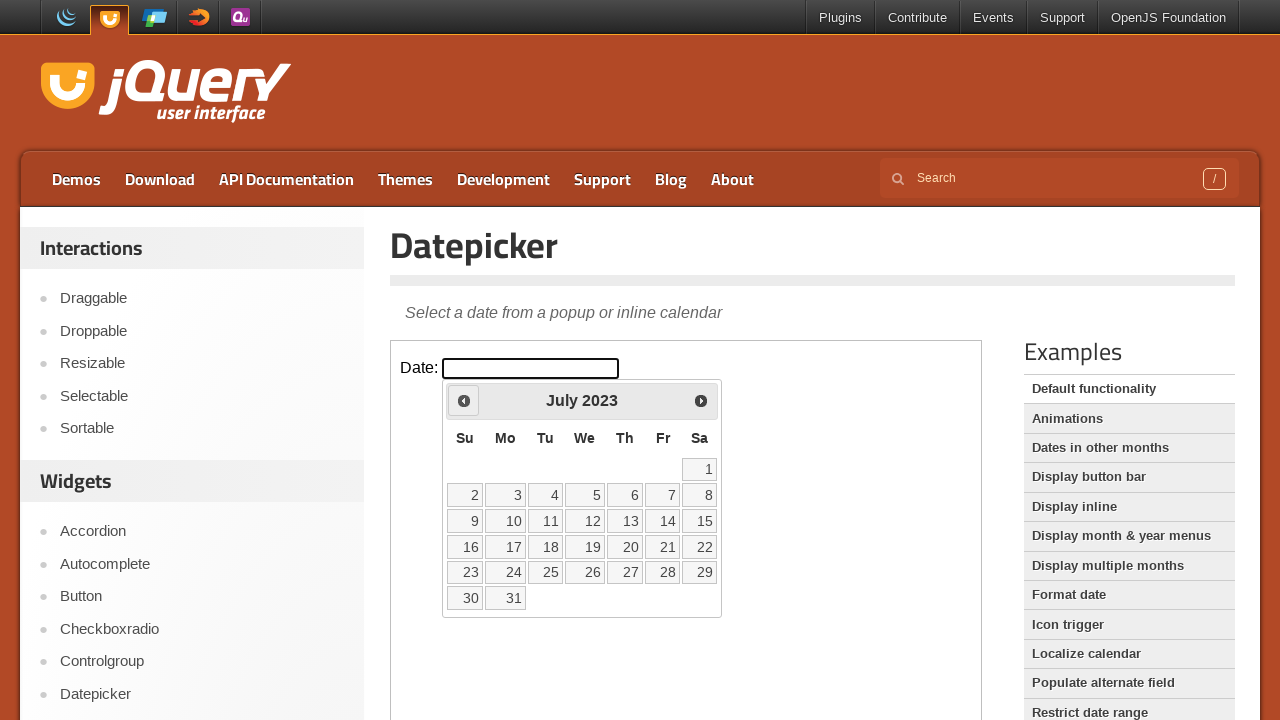

Clicked Prev button to navigate to previous month (currently at July 2023) at (464, 400) on iframe.demo-frame >> internal:control=enter-frame >> span:text('Prev')
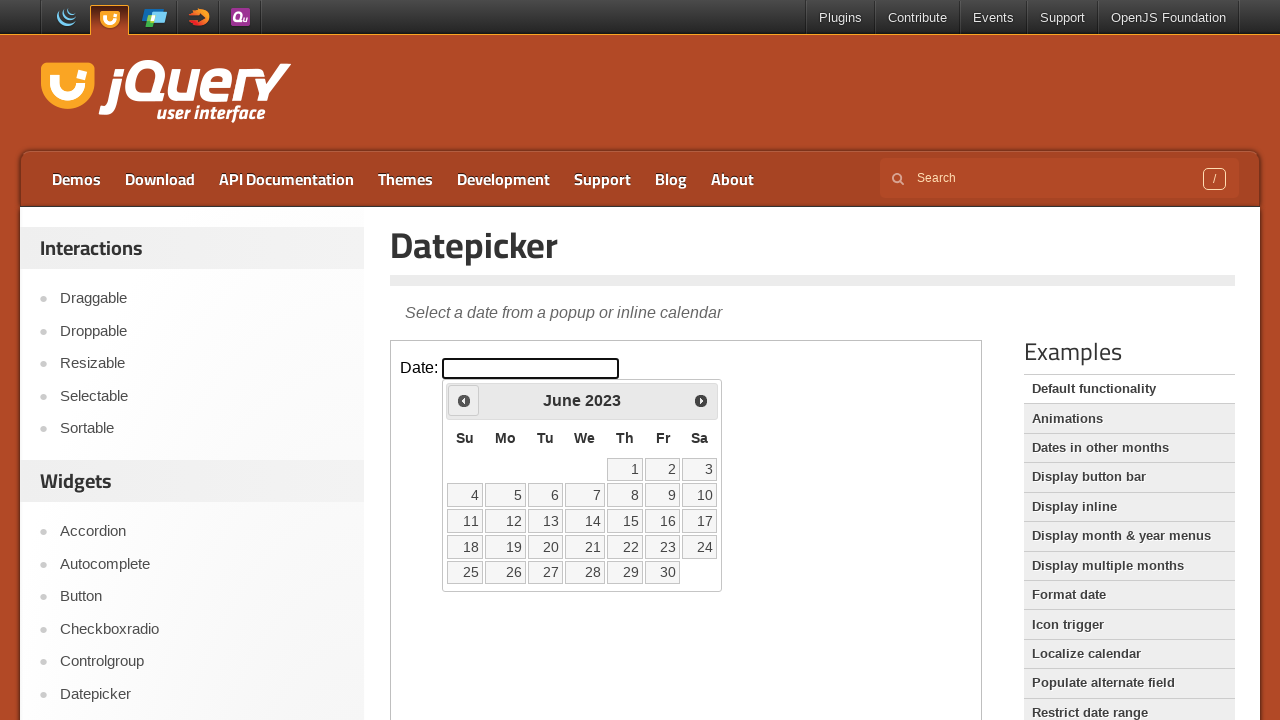

Retrieved updated month from datepicker
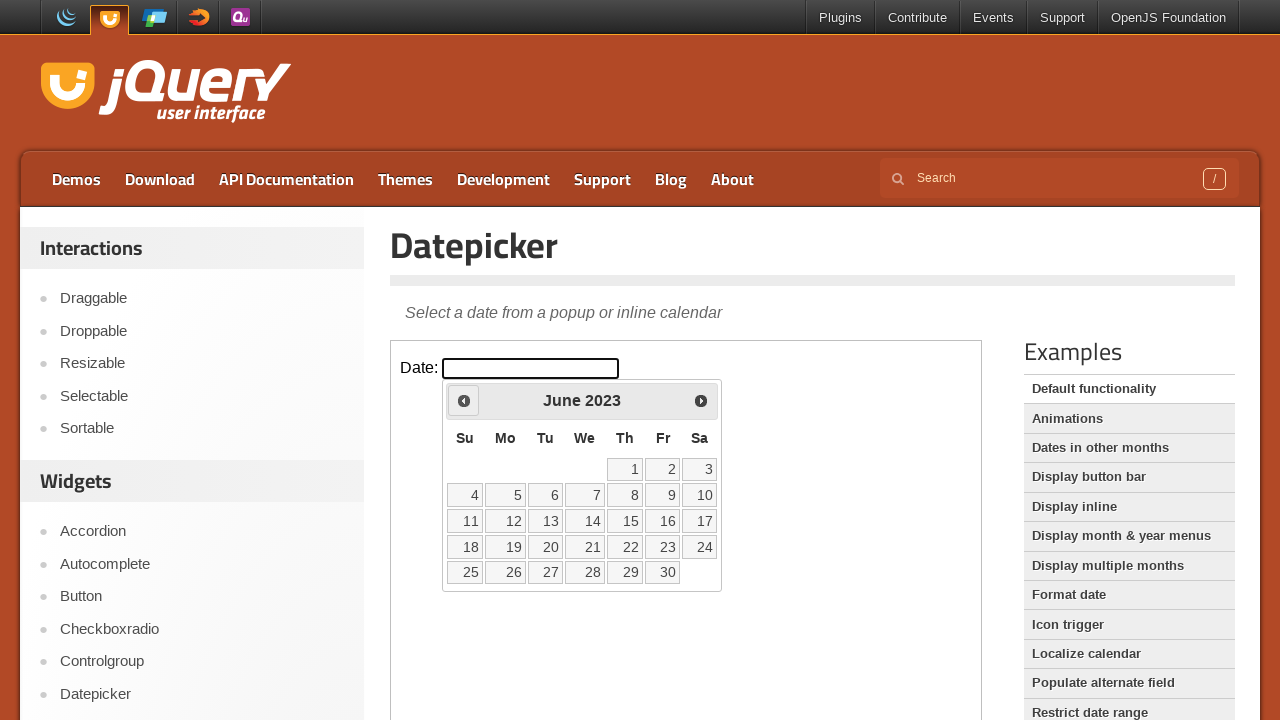

Retrieved updated year from datepicker
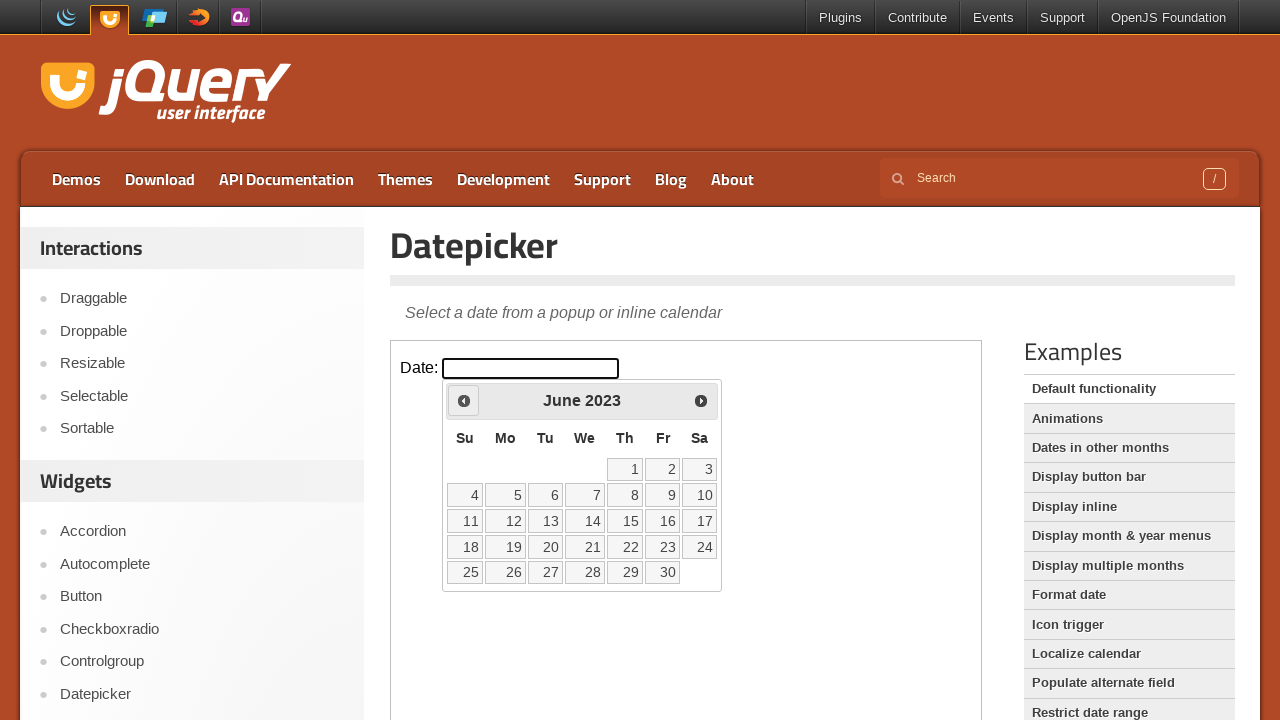

Clicked Prev button to navigate to previous month (currently at June 2023) at (464, 400) on iframe.demo-frame >> internal:control=enter-frame >> span:text('Prev')
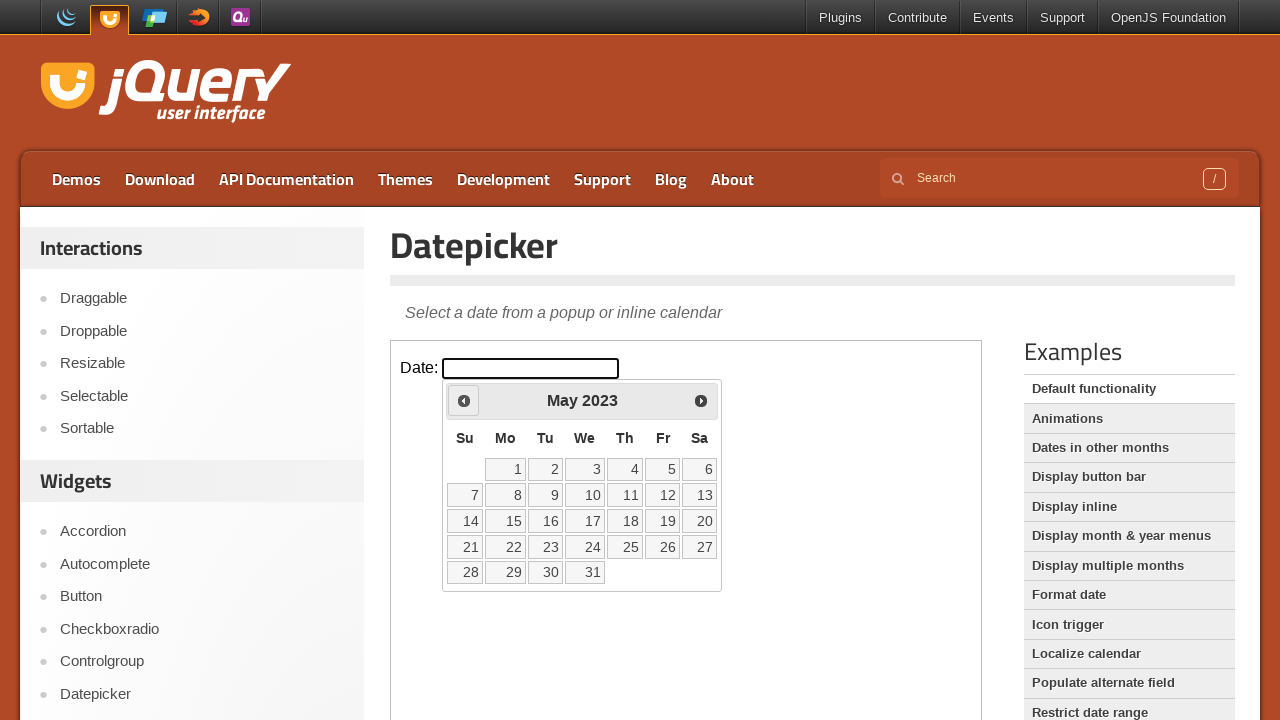

Retrieved updated month from datepicker
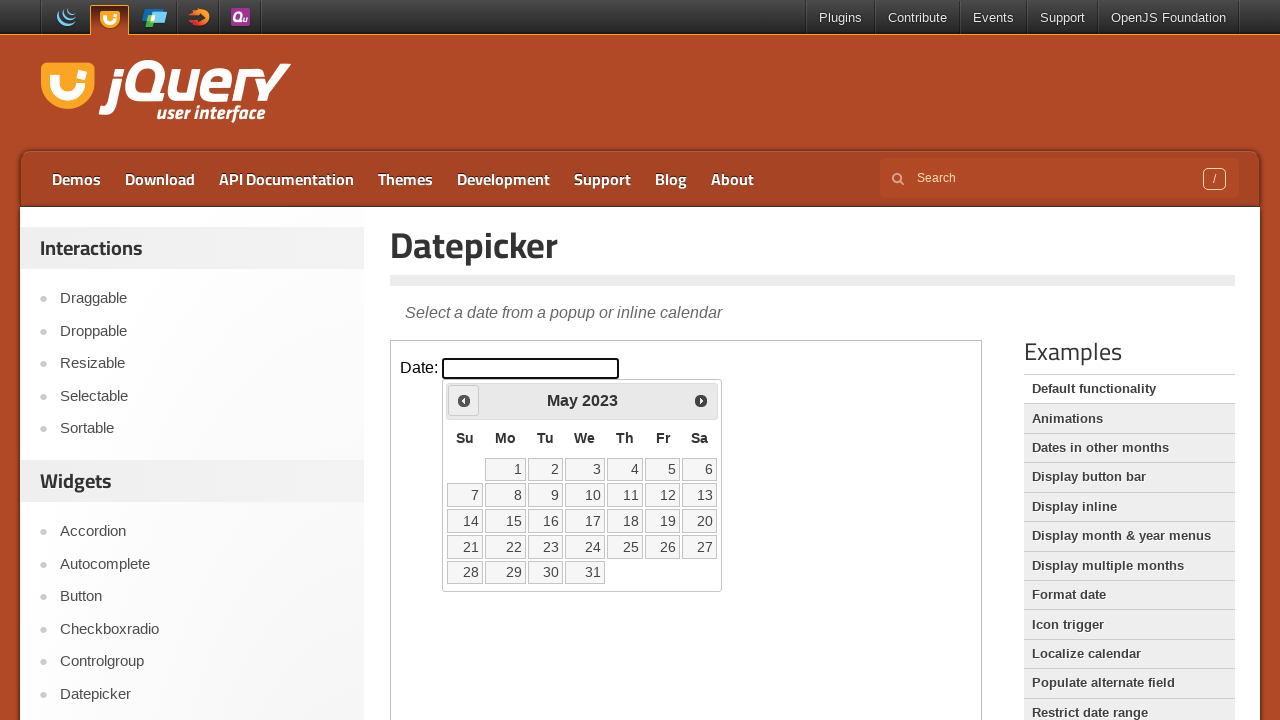

Retrieved updated year from datepicker
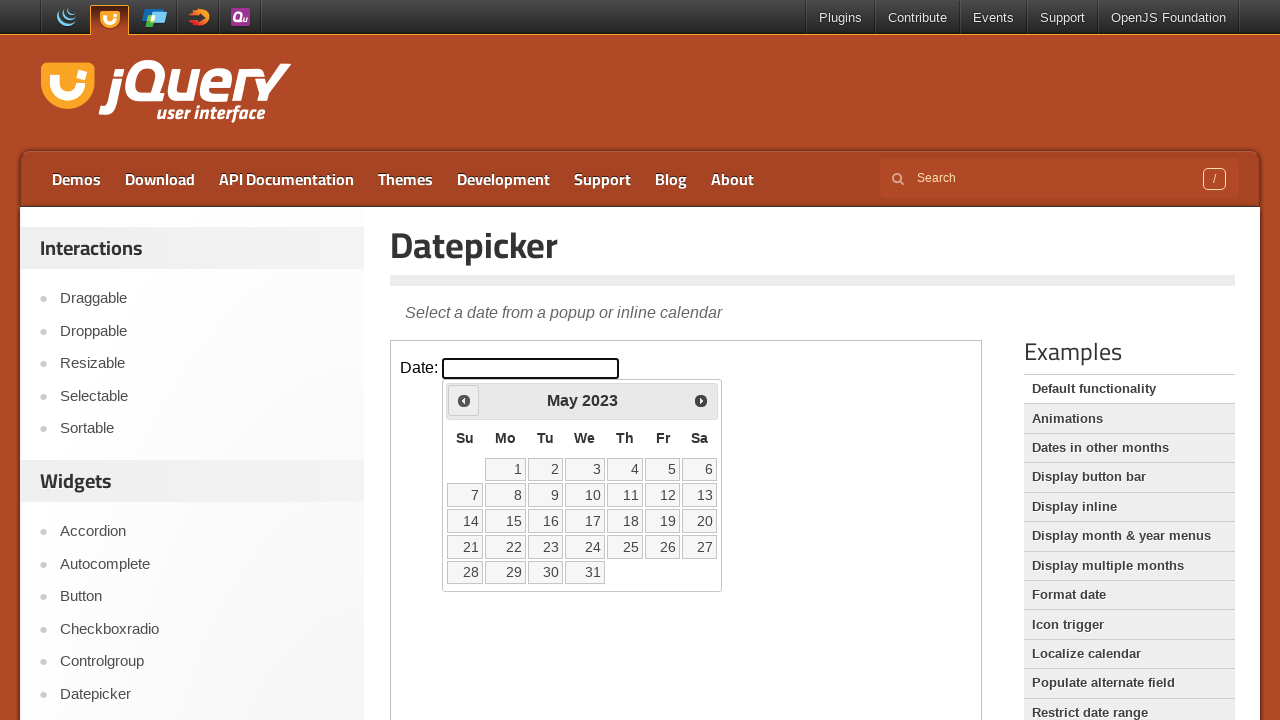

Clicked Prev button to navigate to previous month (currently at May 2023) at (464, 400) on iframe.demo-frame >> internal:control=enter-frame >> span:text('Prev')
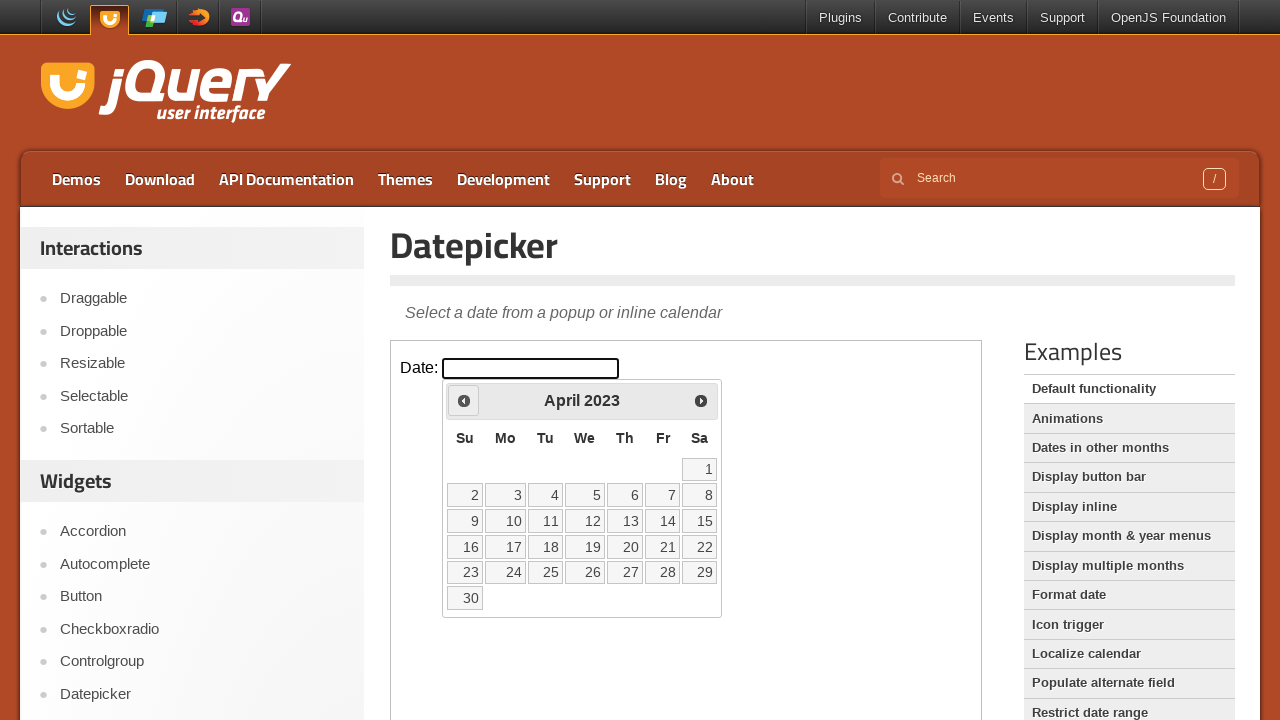

Retrieved updated month from datepicker
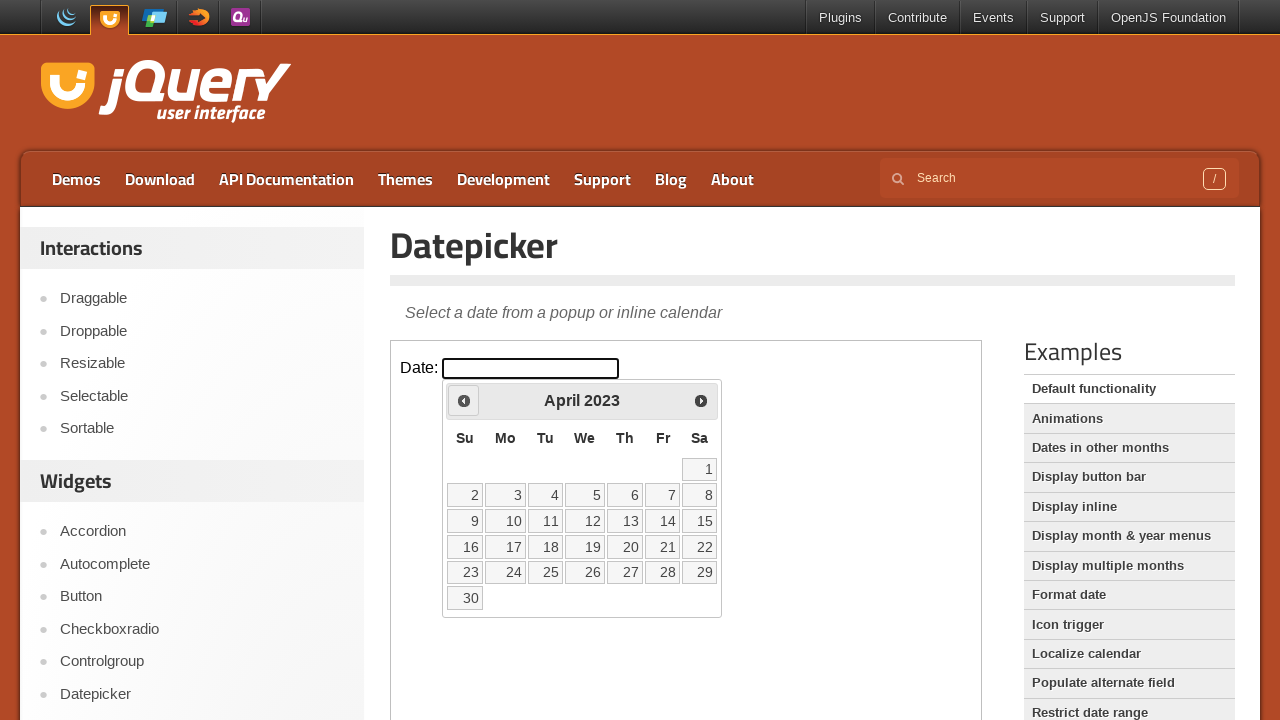

Retrieved updated year from datepicker
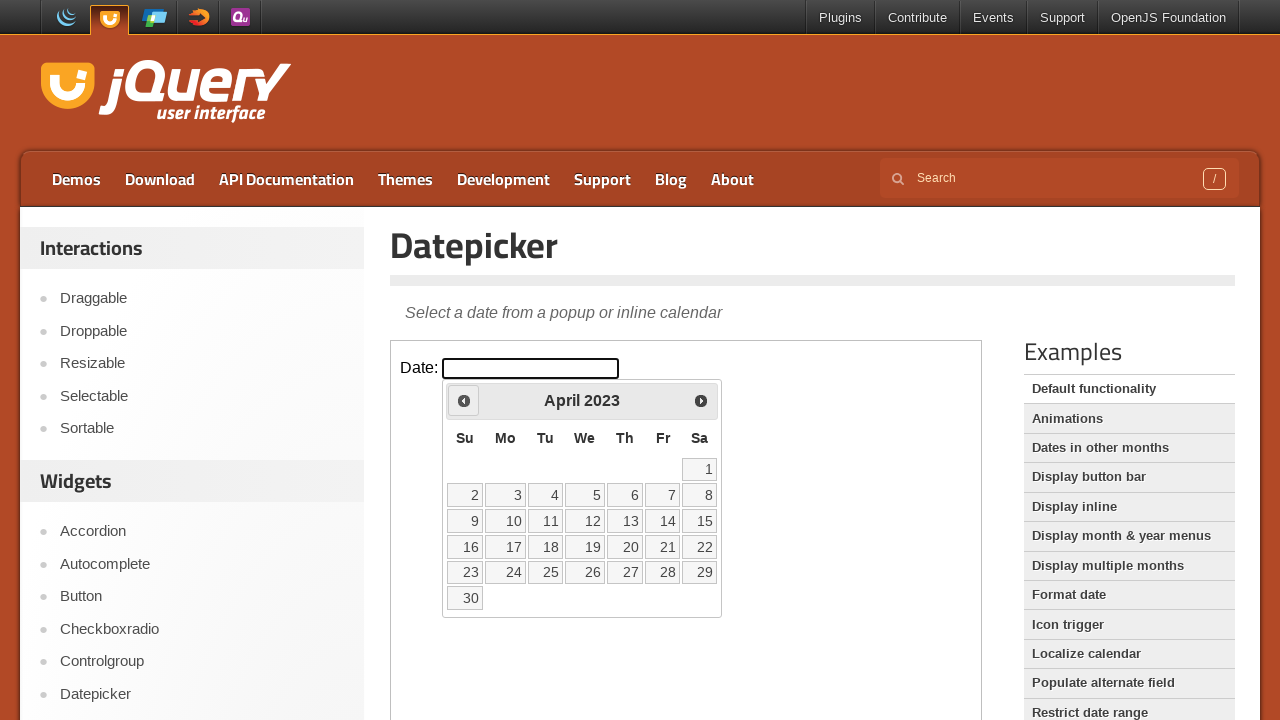

Clicked Prev button to navigate to previous month (currently at April 2023) at (464, 400) on iframe.demo-frame >> internal:control=enter-frame >> span:text('Prev')
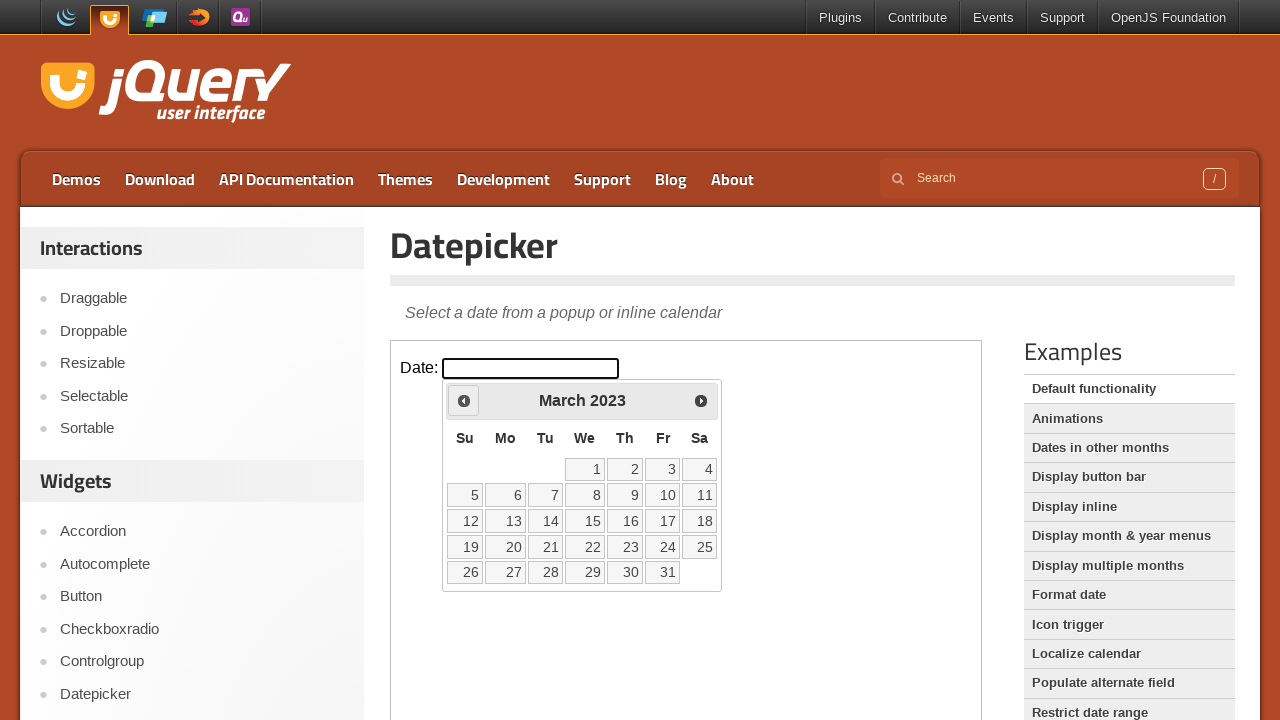

Retrieved updated month from datepicker
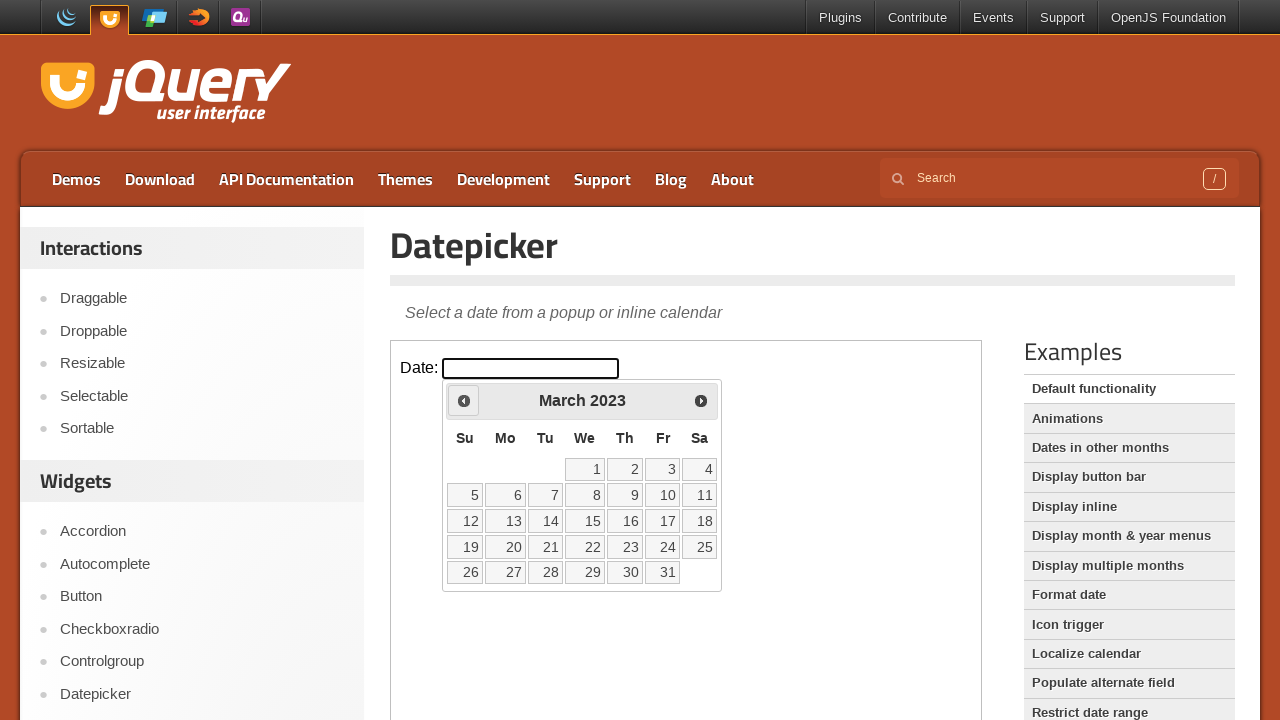

Retrieved updated year from datepicker
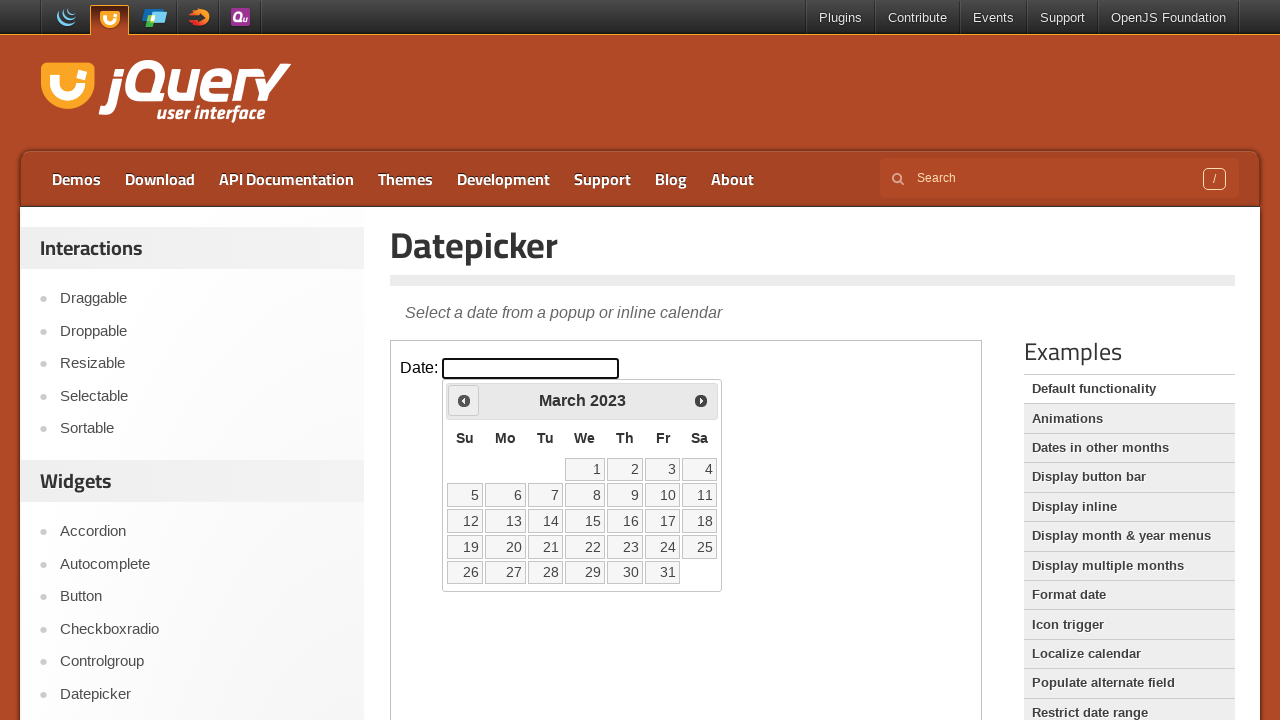

Clicked Prev button to navigate to previous month (currently at March 2023) at (464, 400) on iframe.demo-frame >> internal:control=enter-frame >> span:text('Prev')
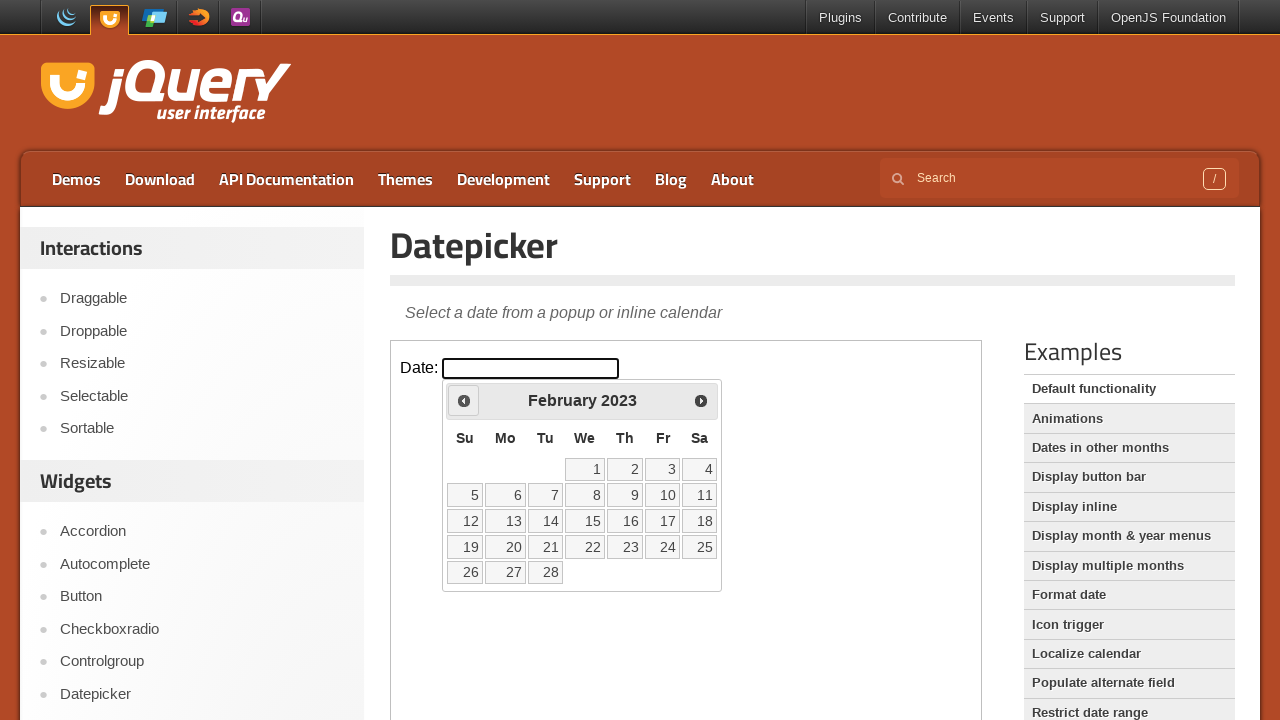

Retrieved updated month from datepicker
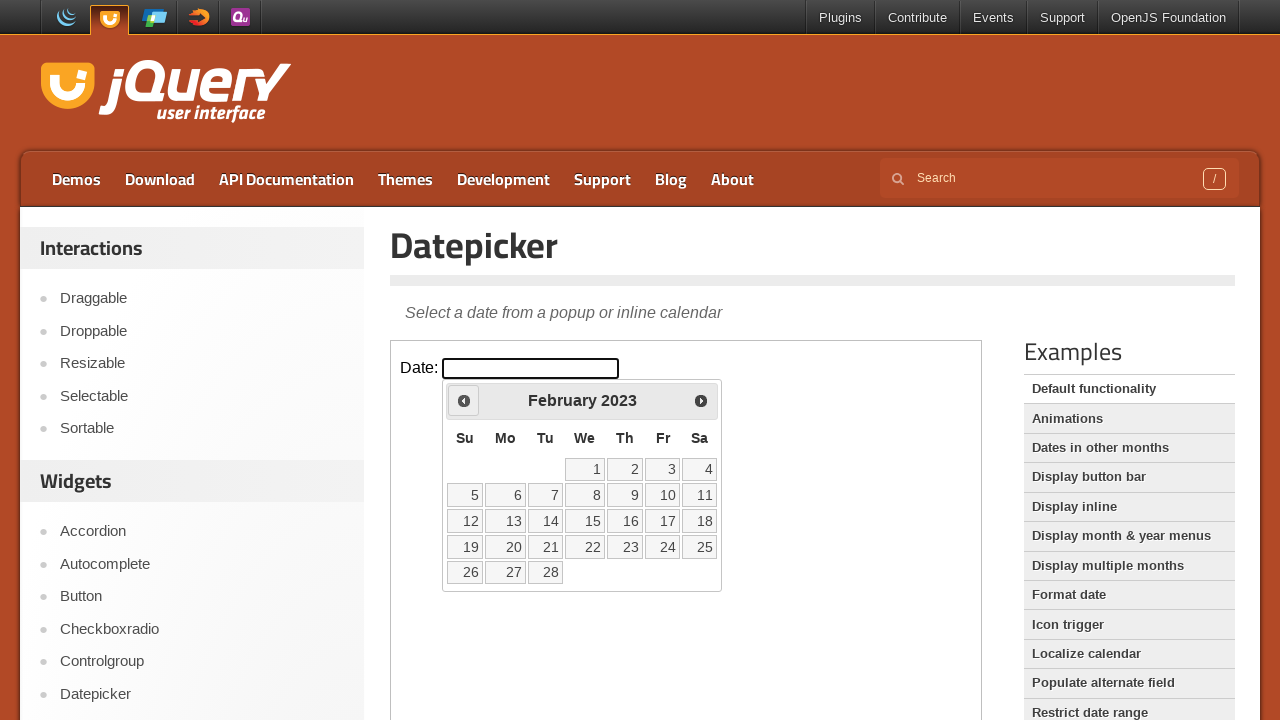

Retrieved updated year from datepicker
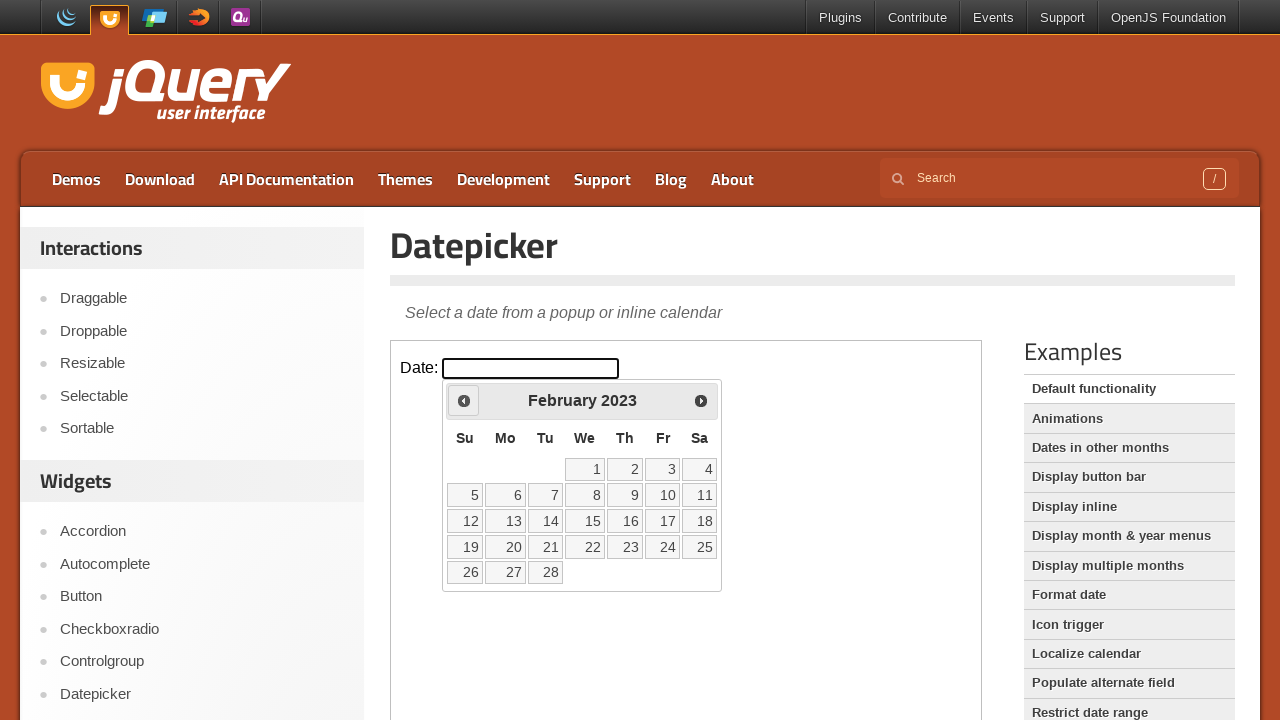

Clicked Prev button to navigate to previous month (currently at February 2023) at (464, 400) on iframe.demo-frame >> internal:control=enter-frame >> span:text('Prev')
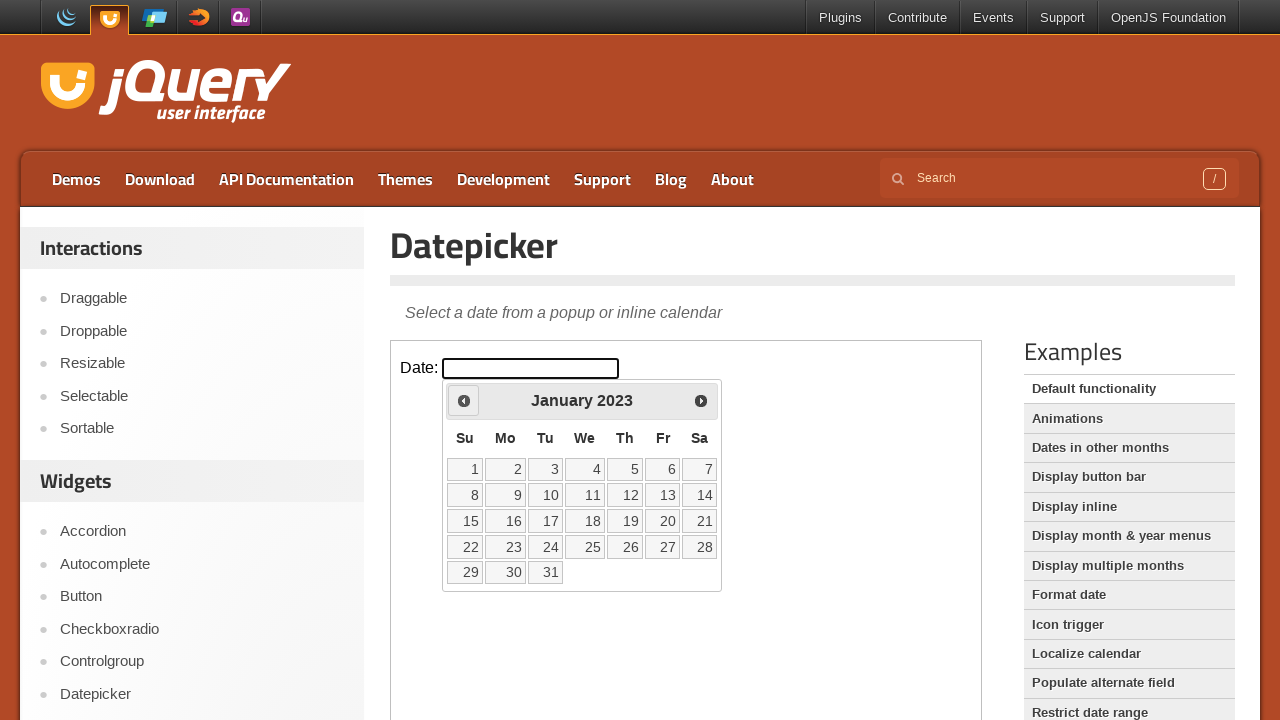

Retrieved updated month from datepicker
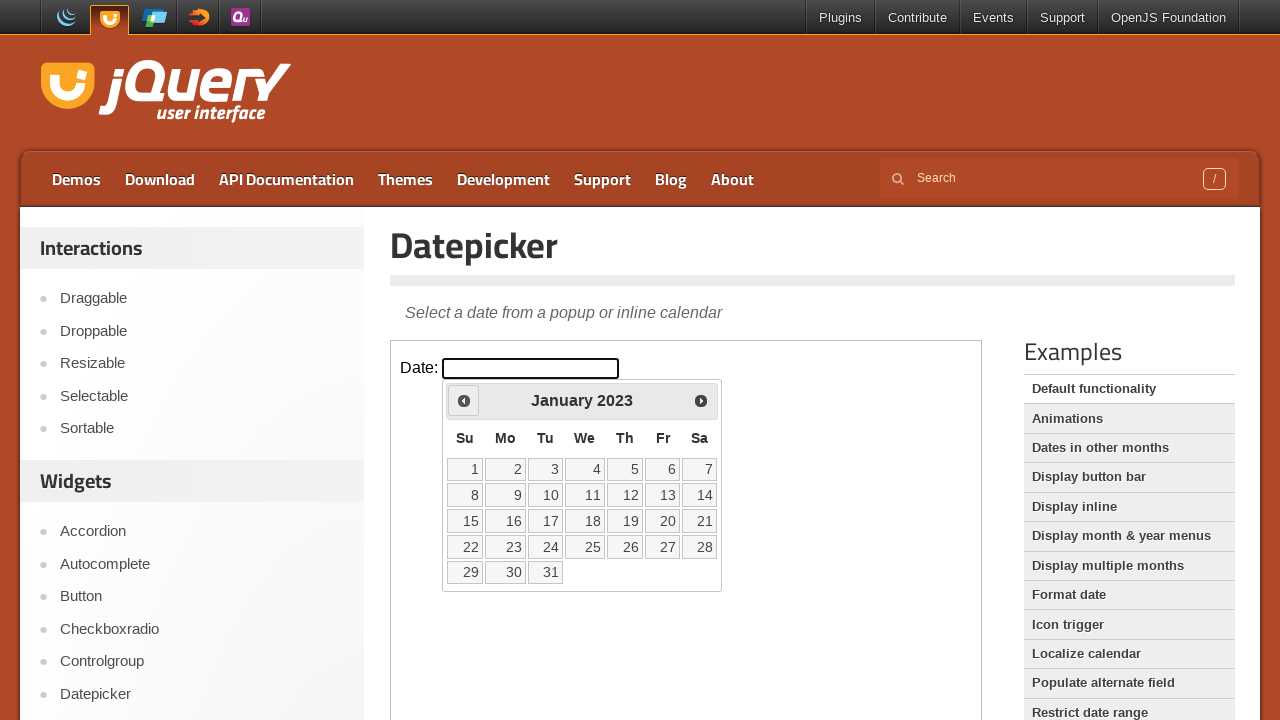

Retrieved updated year from datepicker
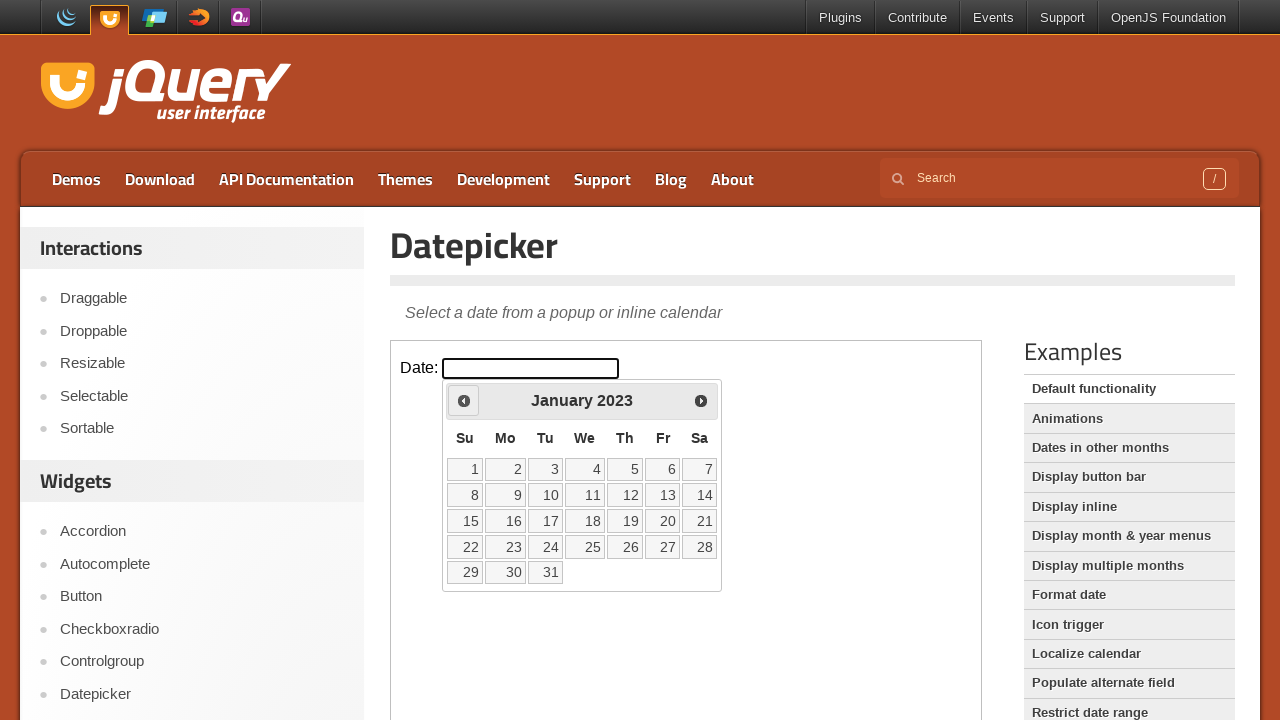

Clicked Prev button to navigate to previous month (currently at January 2023) at (464, 400) on iframe.demo-frame >> internal:control=enter-frame >> span:text('Prev')
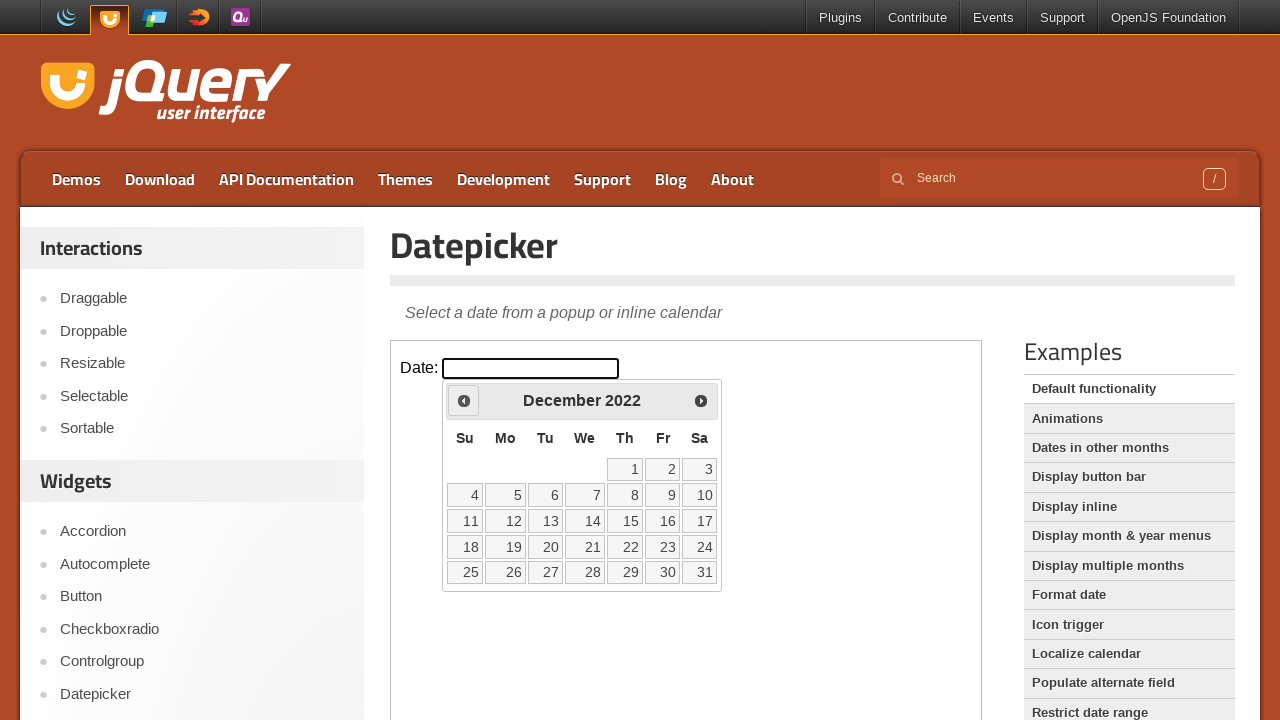

Retrieved updated month from datepicker
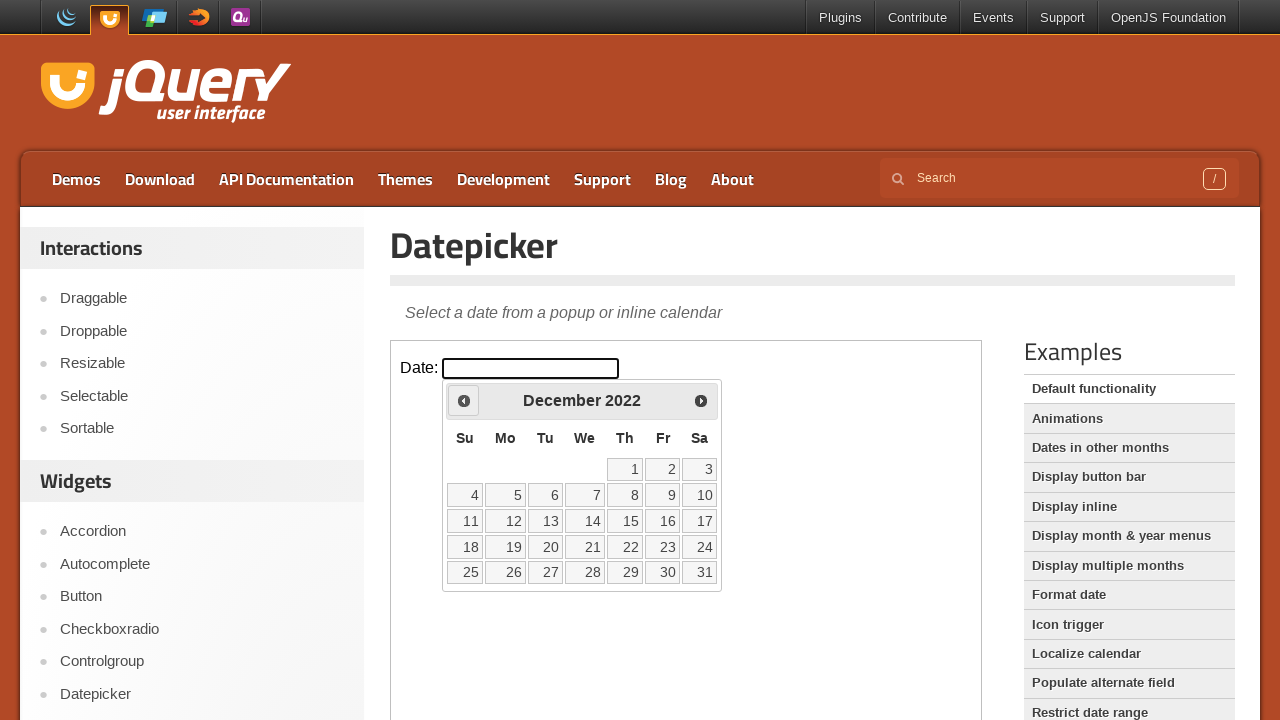

Retrieved updated year from datepicker
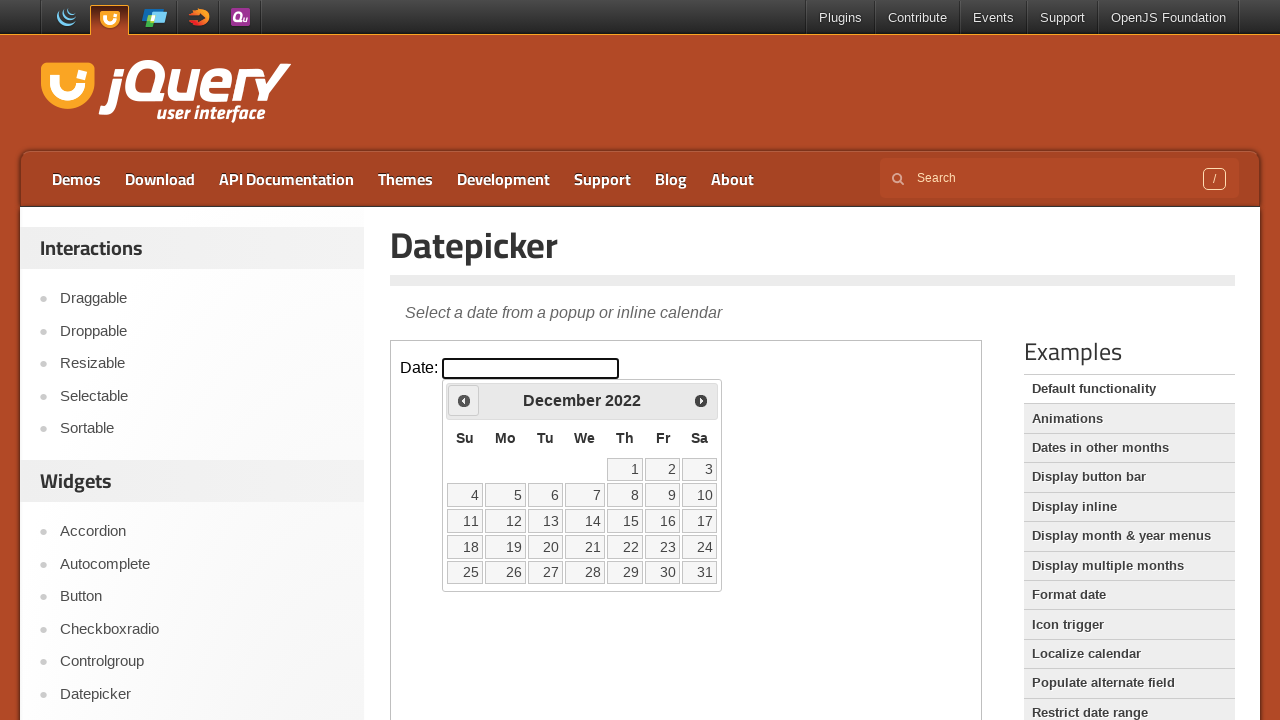

Clicked Prev button to navigate to previous month (currently at December 2022) at (464, 400) on iframe.demo-frame >> internal:control=enter-frame >> span:text('Prev')
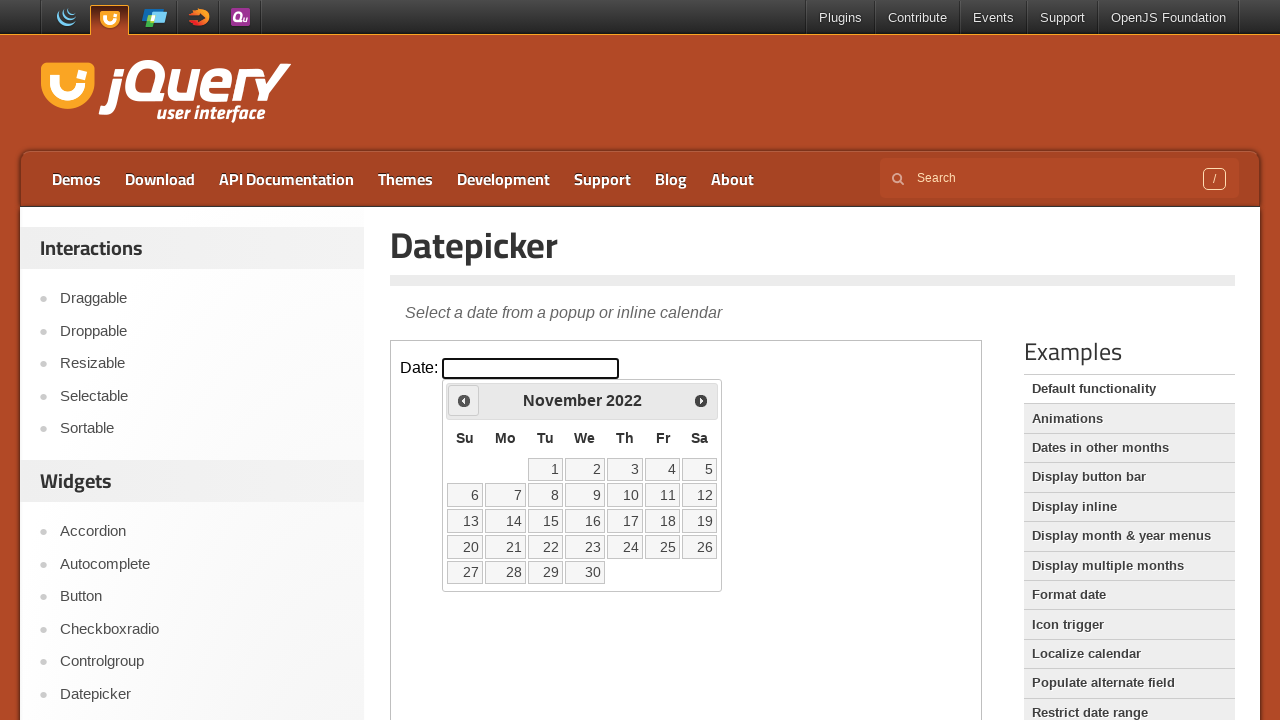

Retrieved updated month from datepicker
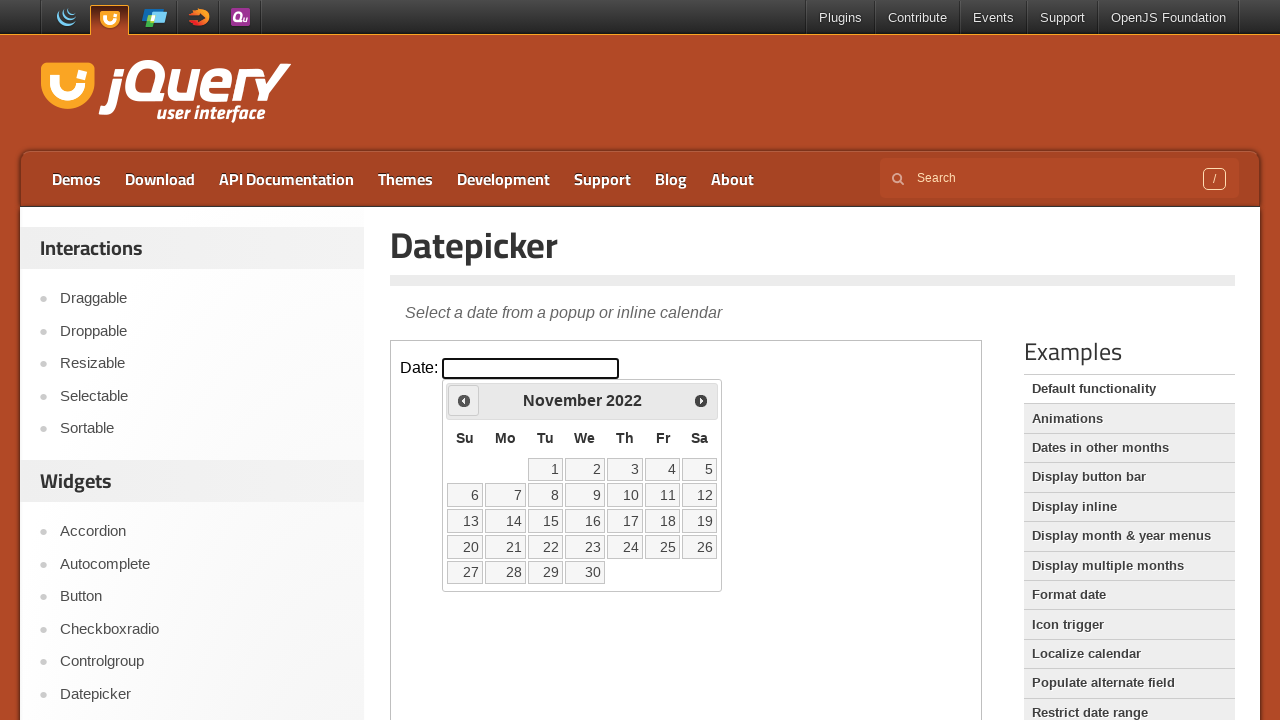

Retrieved updated year from datepicker
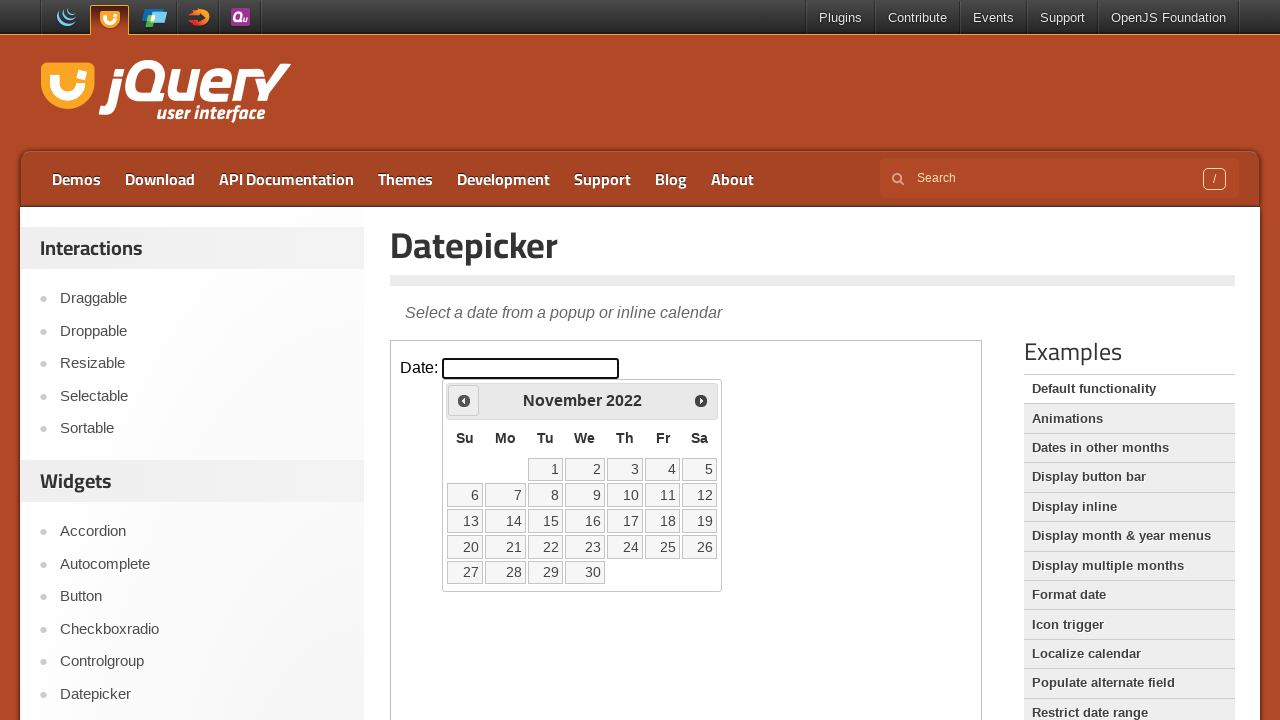

Clicked Prev button to navigate to previous month (currently at November 2022) at (464, 400) on iframe.demo-frame >> internal:control=enter-frame >> span:text('Prev')
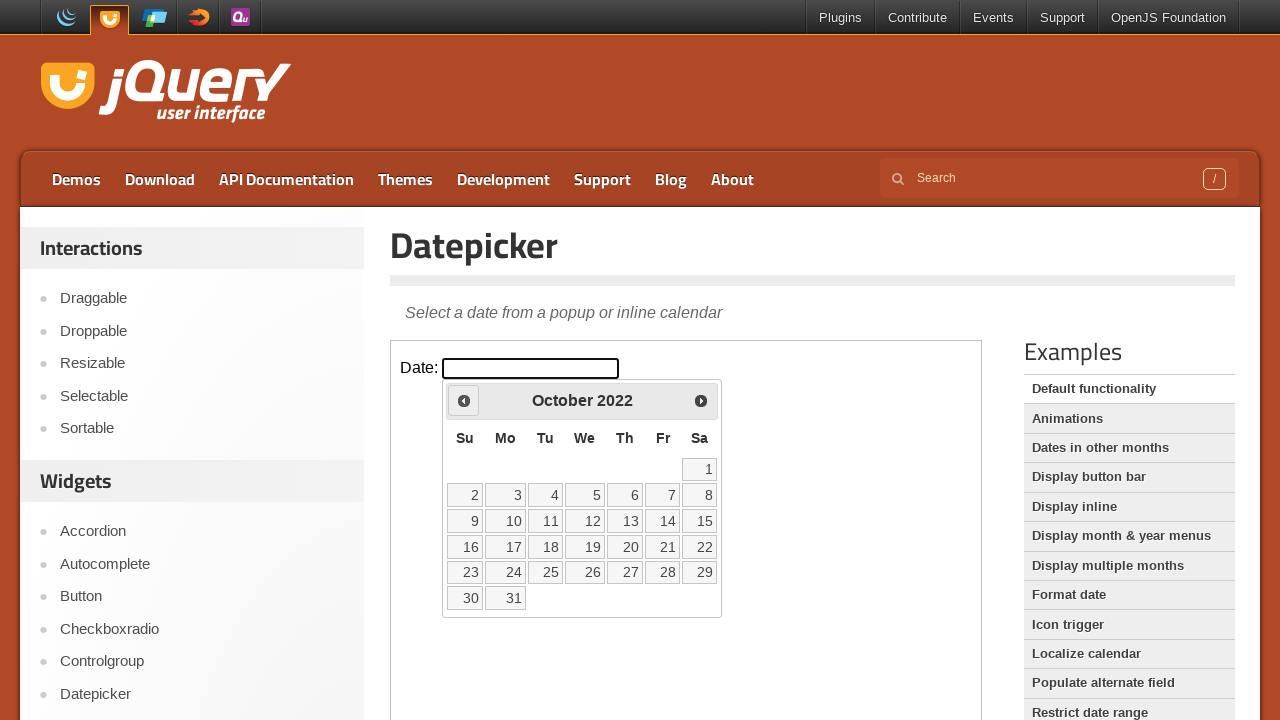

Retrieved updated month from datepicker
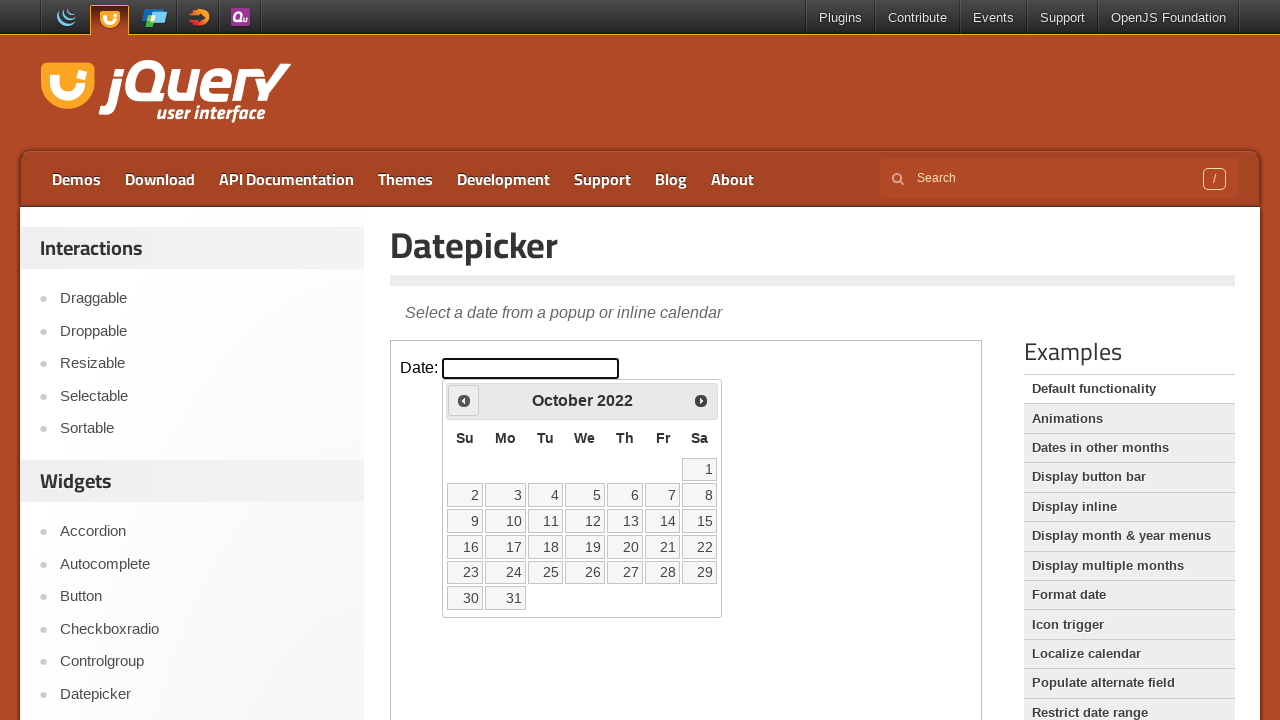

Retrieved updated year from datepicker
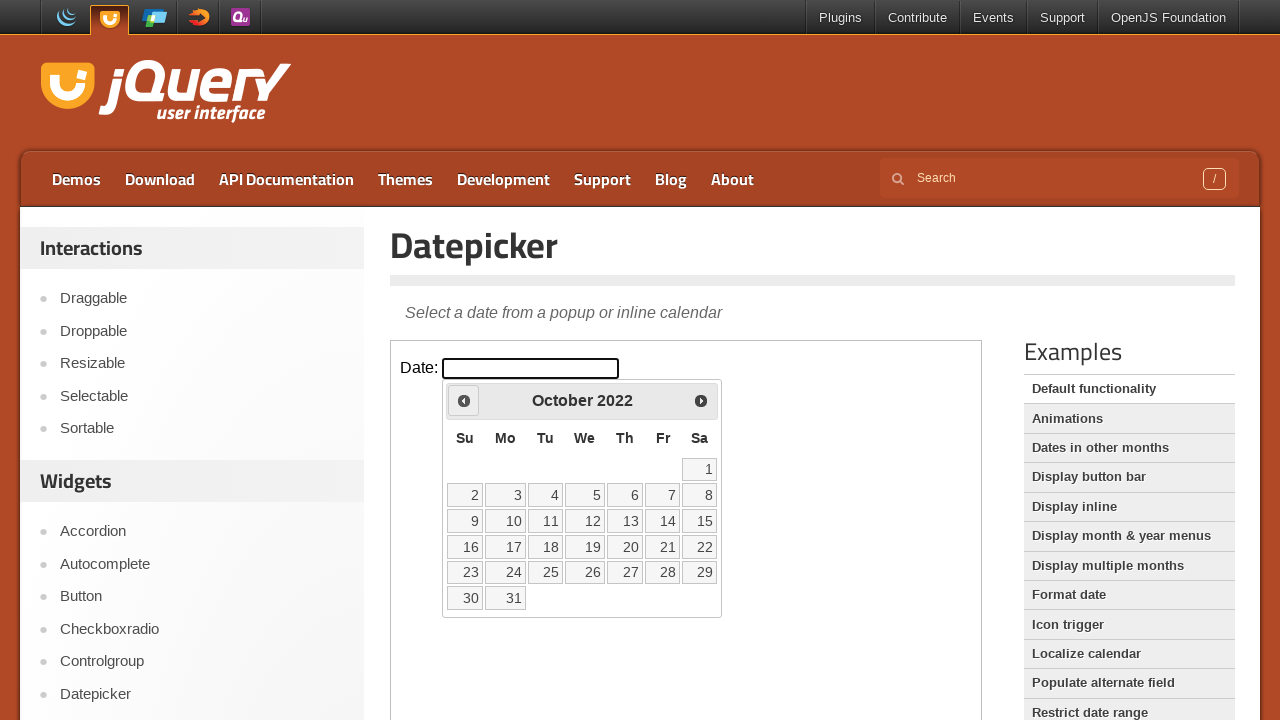

Clicked Prev button to navigate to previous month (currently at October 2022) at (464, 400) on iframe.demo-frame >> internal:control=enter-frame >> span:text('Prev')
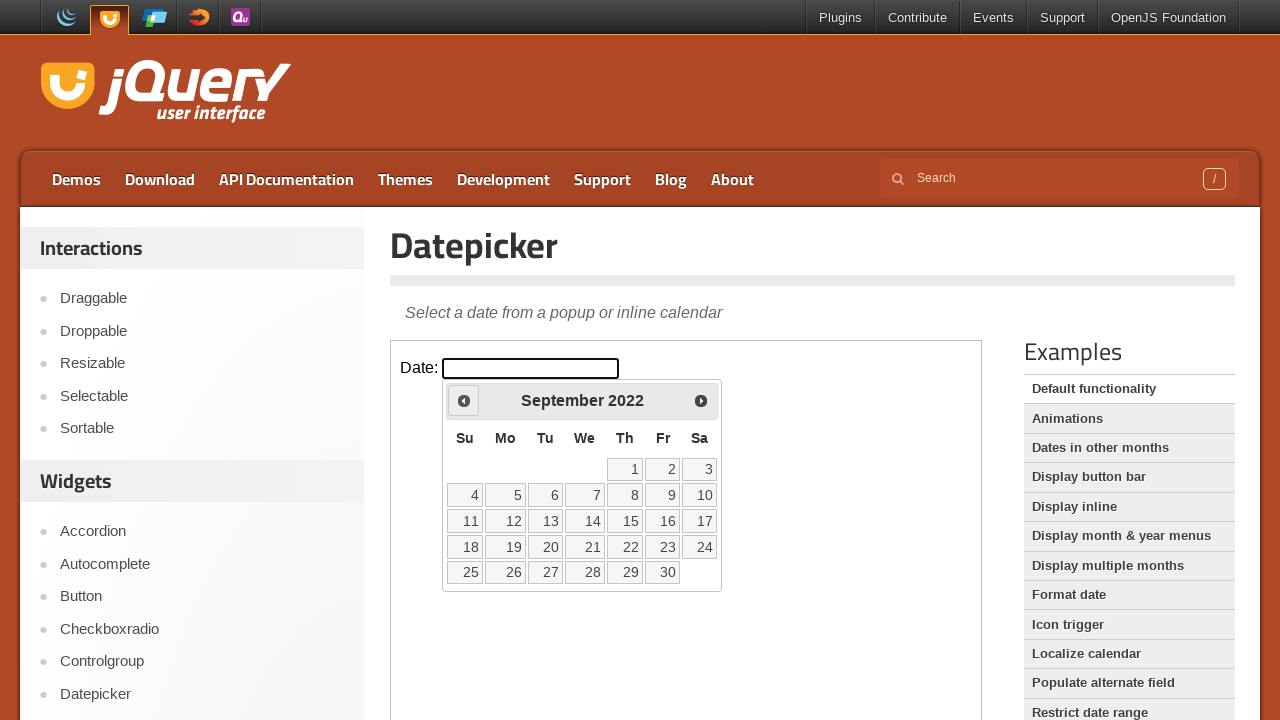

Retrieved updated month from datepicker
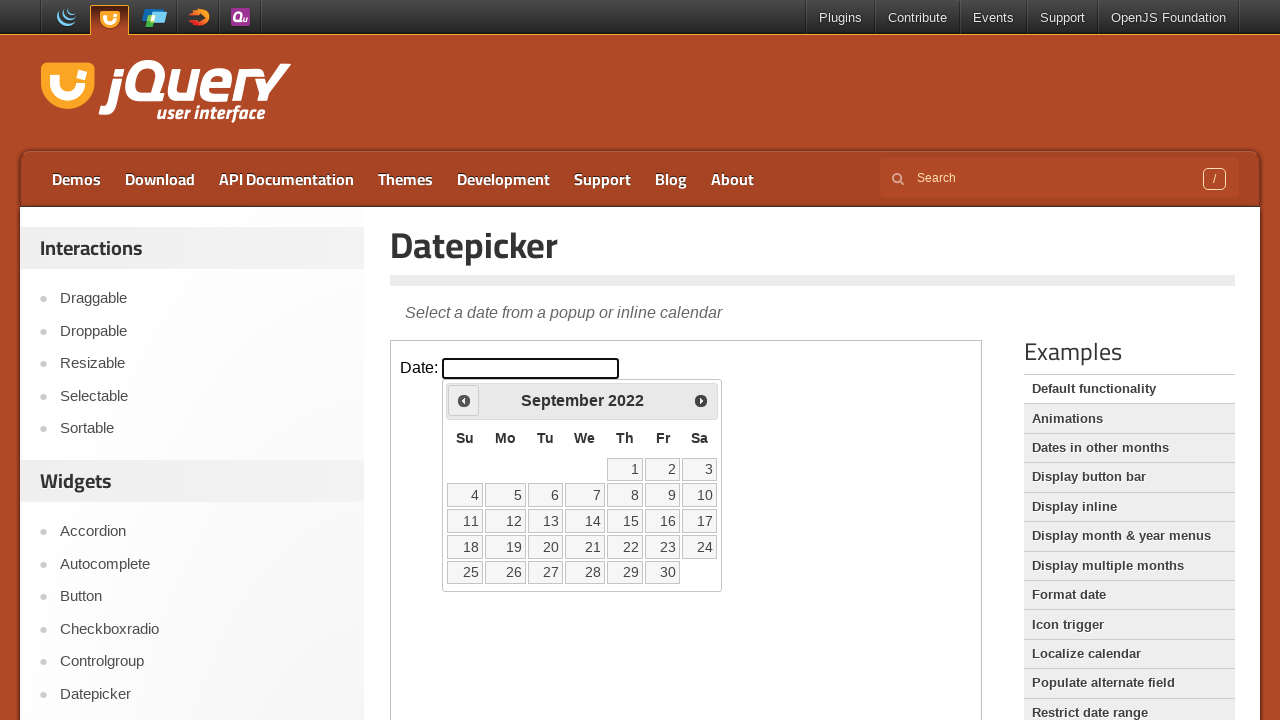

Retrieved updated year from datepicker
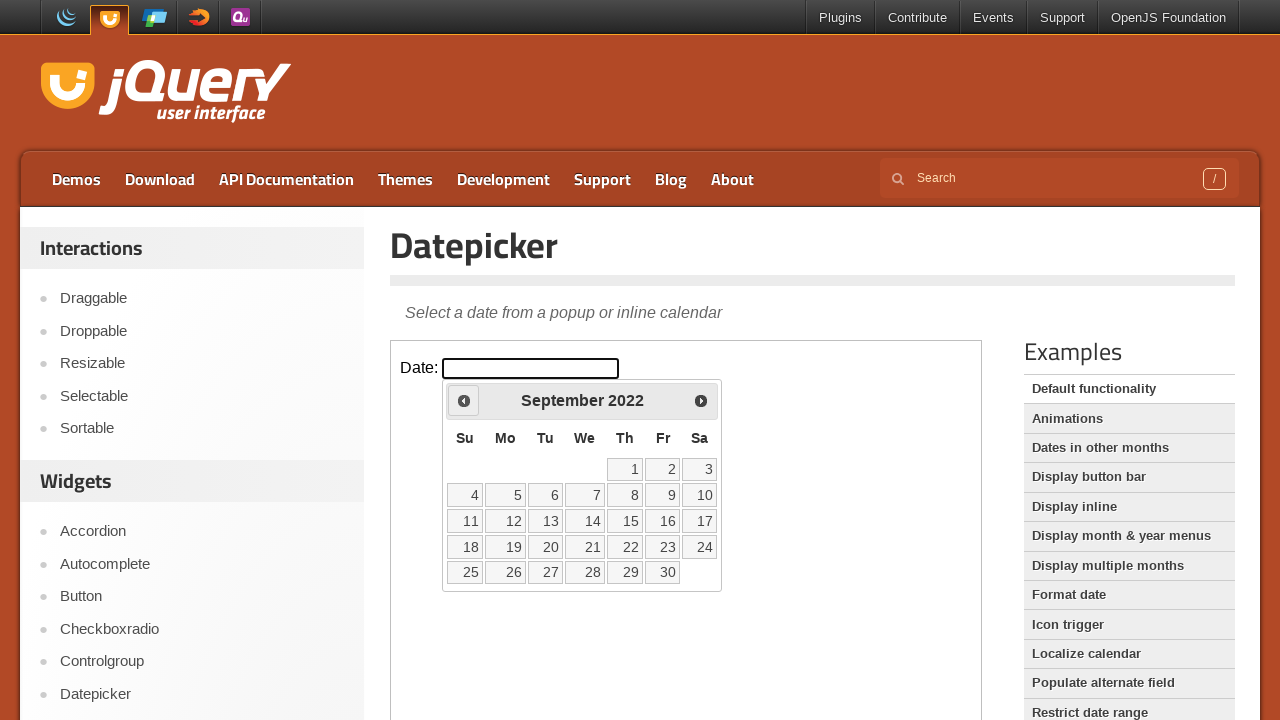

Clicked Prev button to navigate to previous month (currently at September 2022) at (464, 400) on iframe.demo-frame >> internal:control=enter-frame >> span:text('Prev')
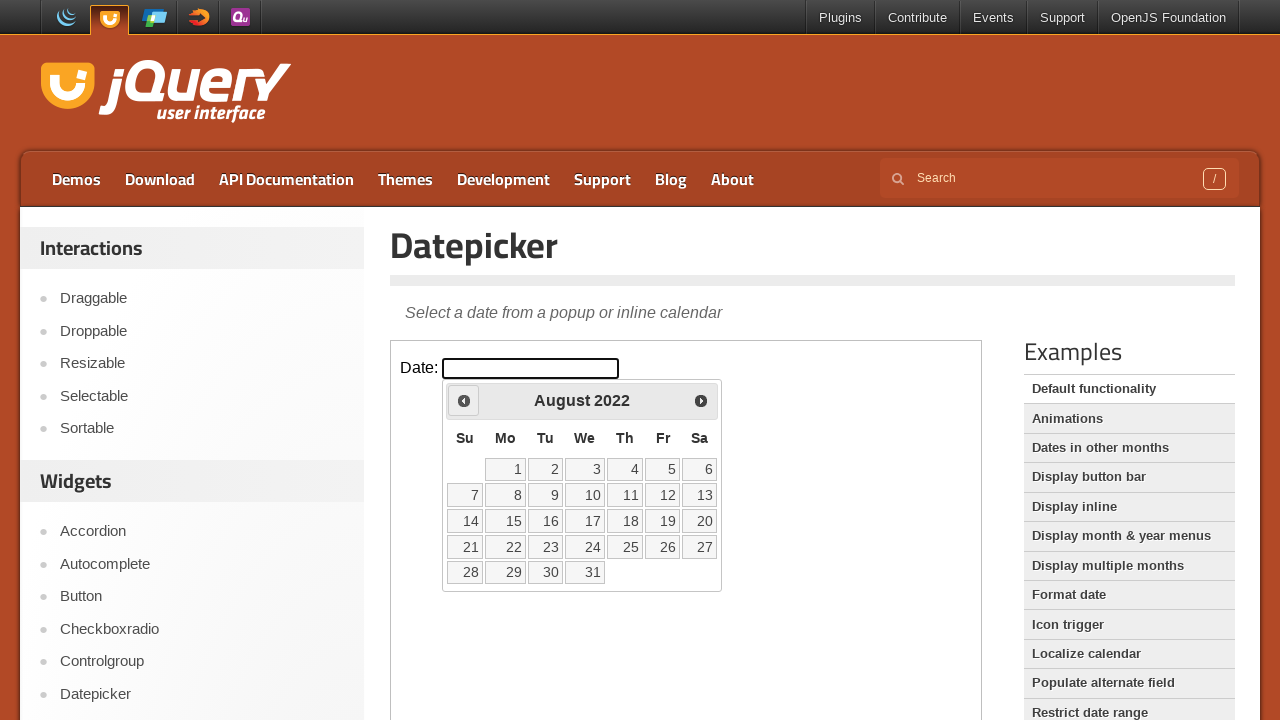

Retrieved updated month from datepicker
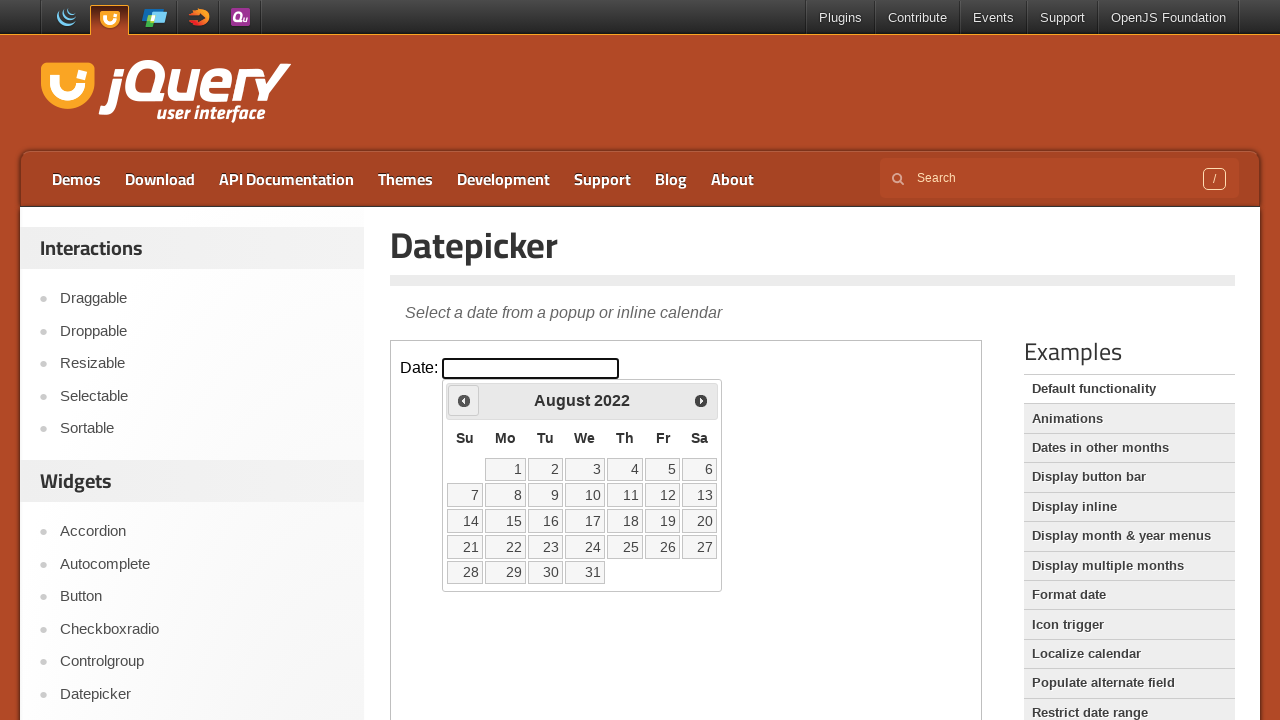

Retrieved updated year from datepicker
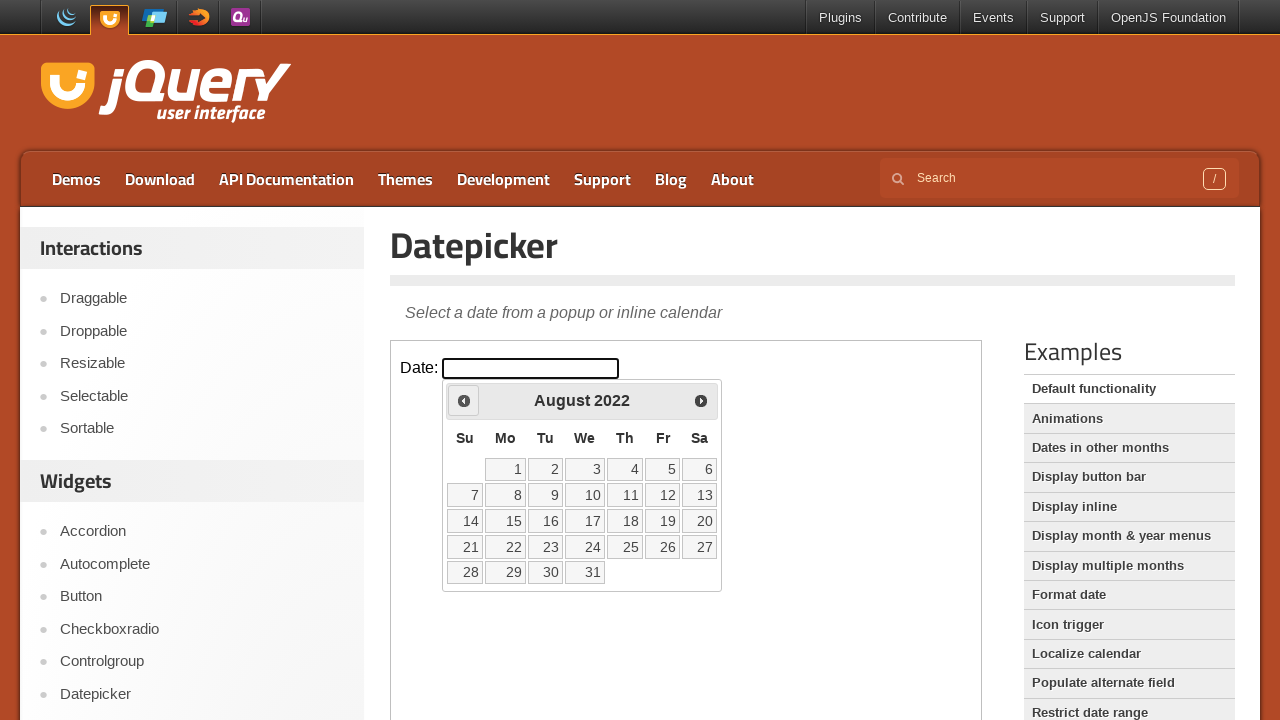

Clicked Prev button to navigate to previous month (currently at August 2022) at (464, 400) on iframe.demo-frame >> internal:control=enter-frame >> span:text('Prev')
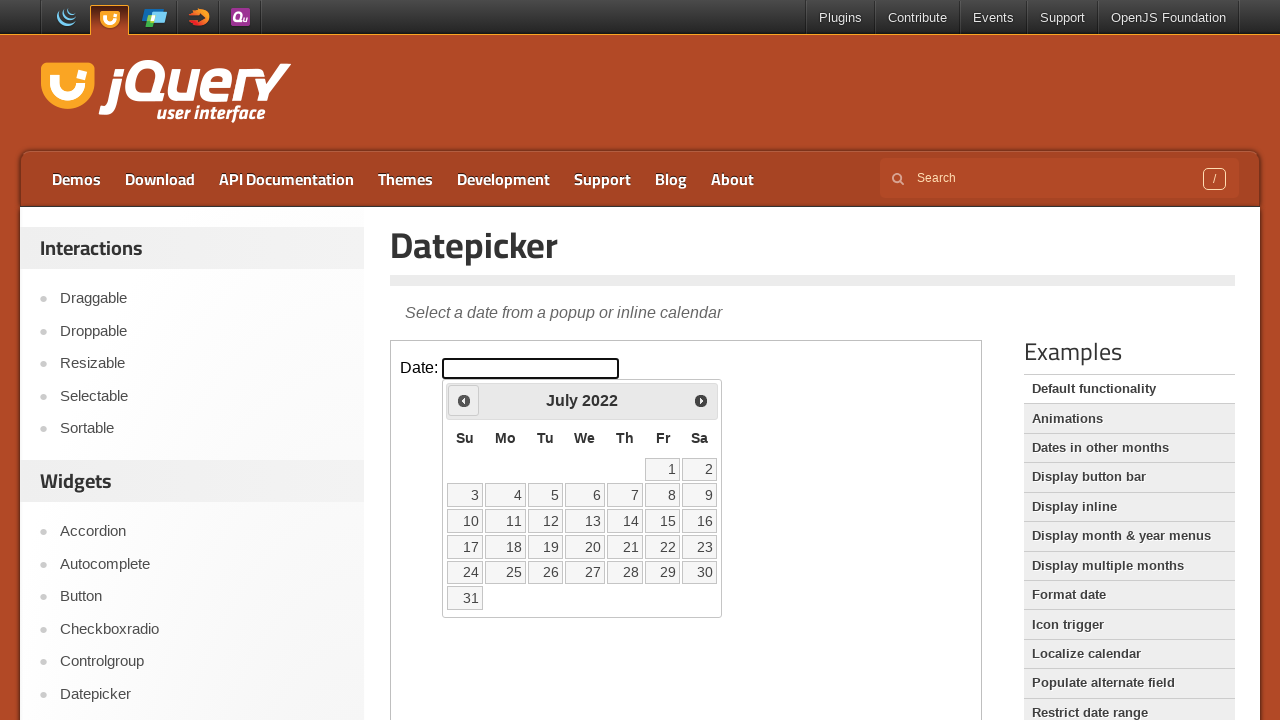

Retrieved updated month from datepicker
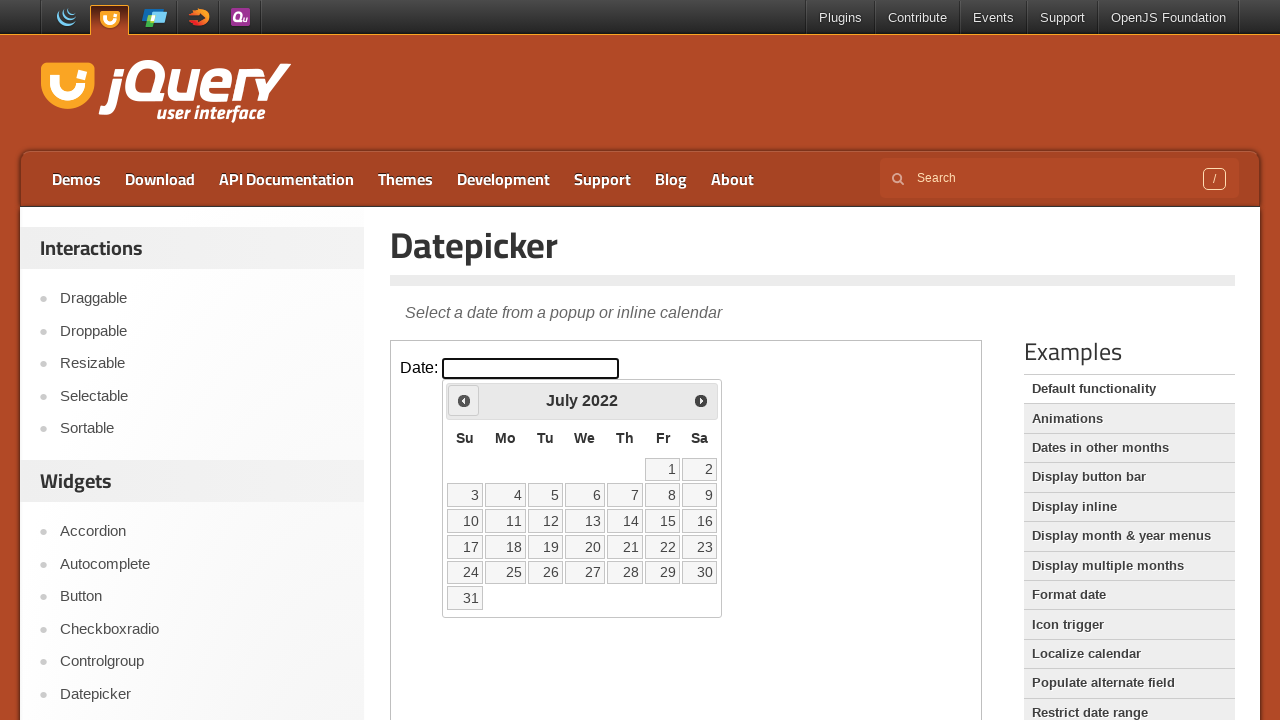

Retrieved updated year from datepicker
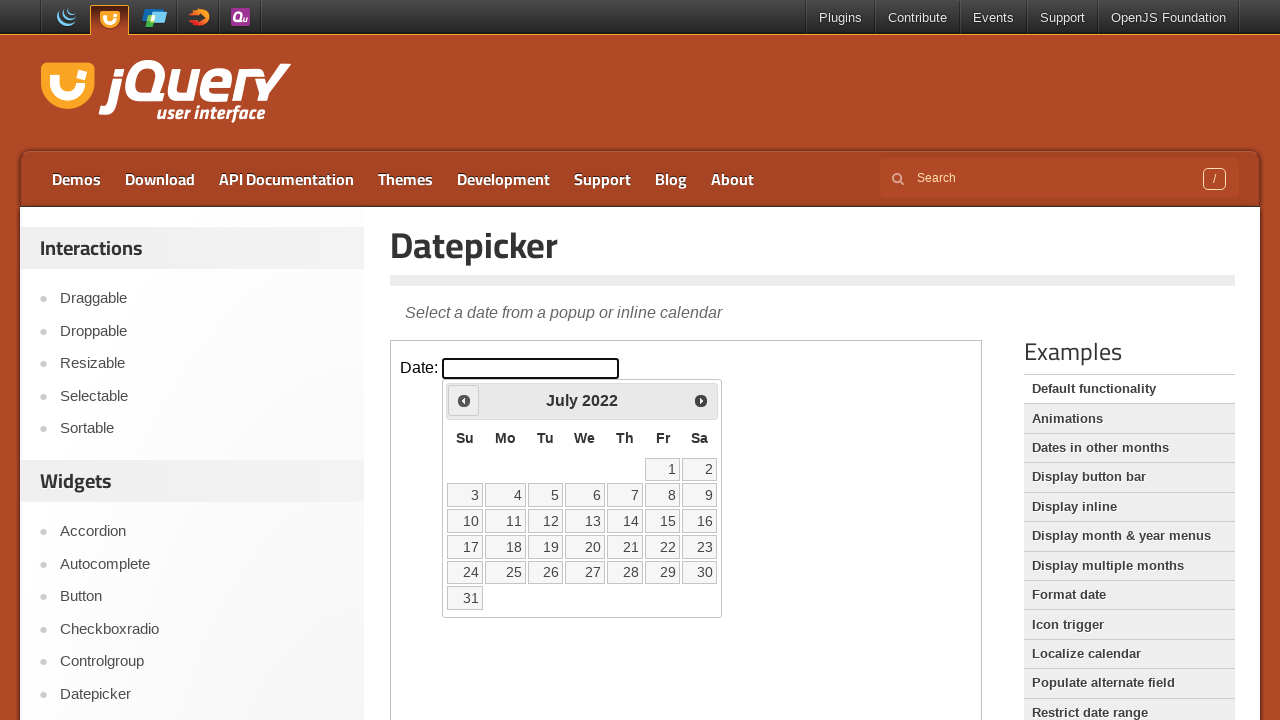

Clicked Prev button to navigate to previous month (currently at July 2022) at (464, 400) on iframe.demo-frame >> internal:control=enter-frame >> span:text('Prev')
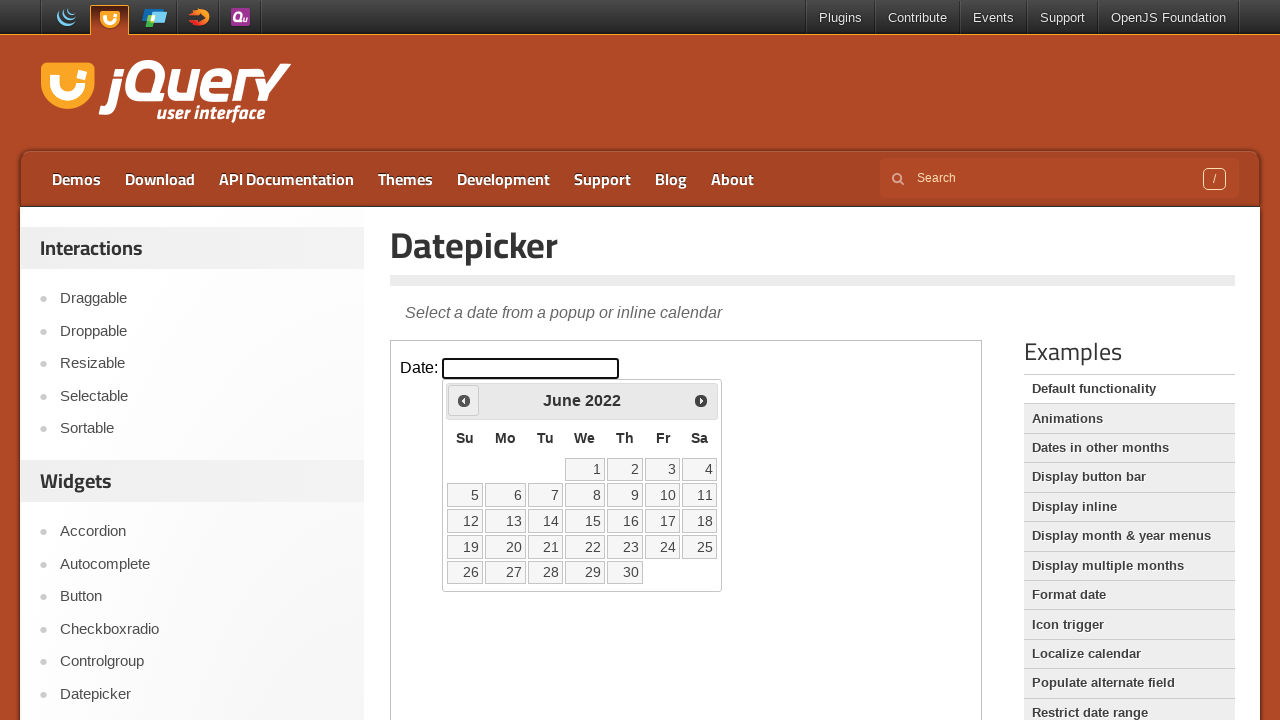

Retrieved updated month from datepicker
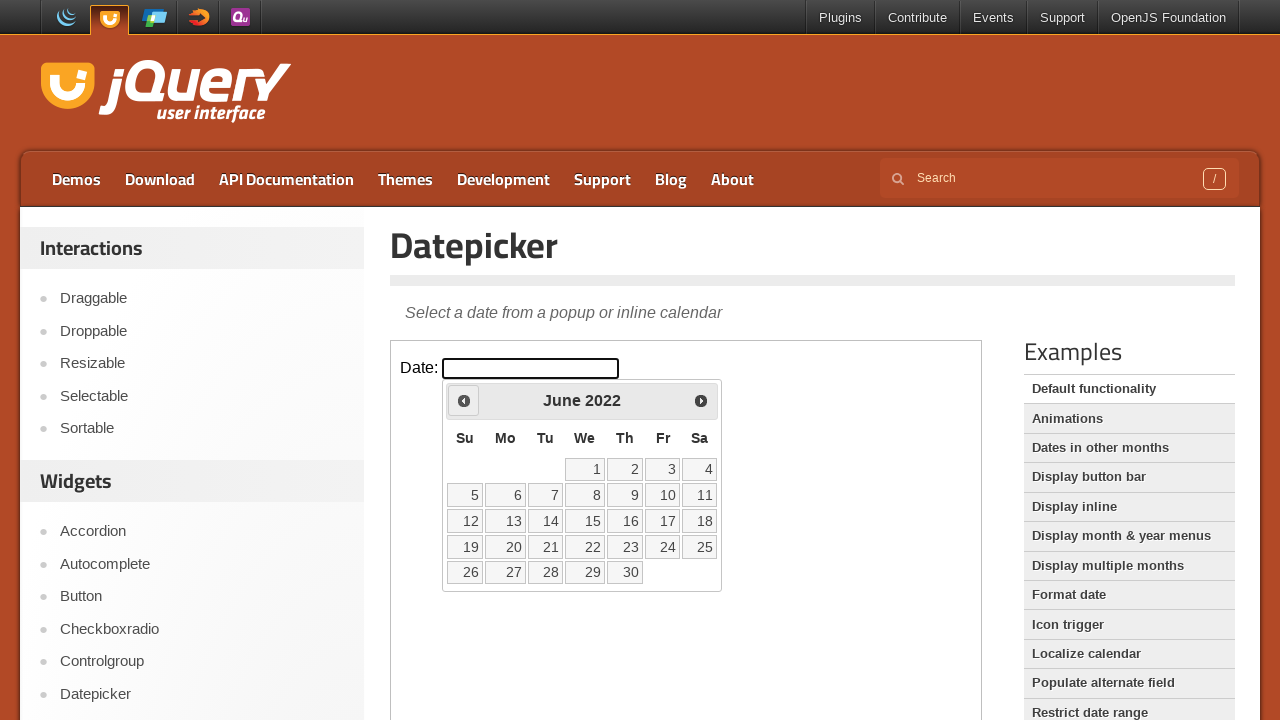

Retrieved updated year from datepicker
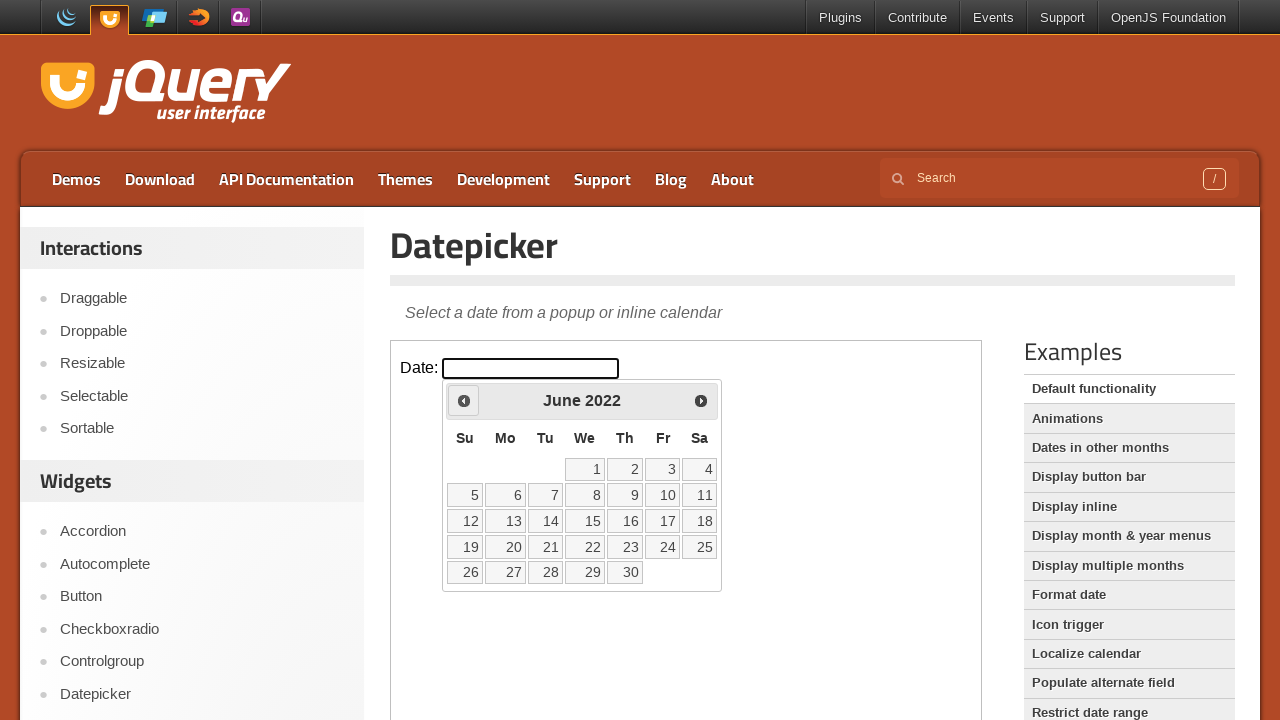

Clicked Prev button to navigate to previous month (currently at June 2022) at (464, 400) on iframe.demo-frame >> internal:control=enter-frame >> span:text('Prev')
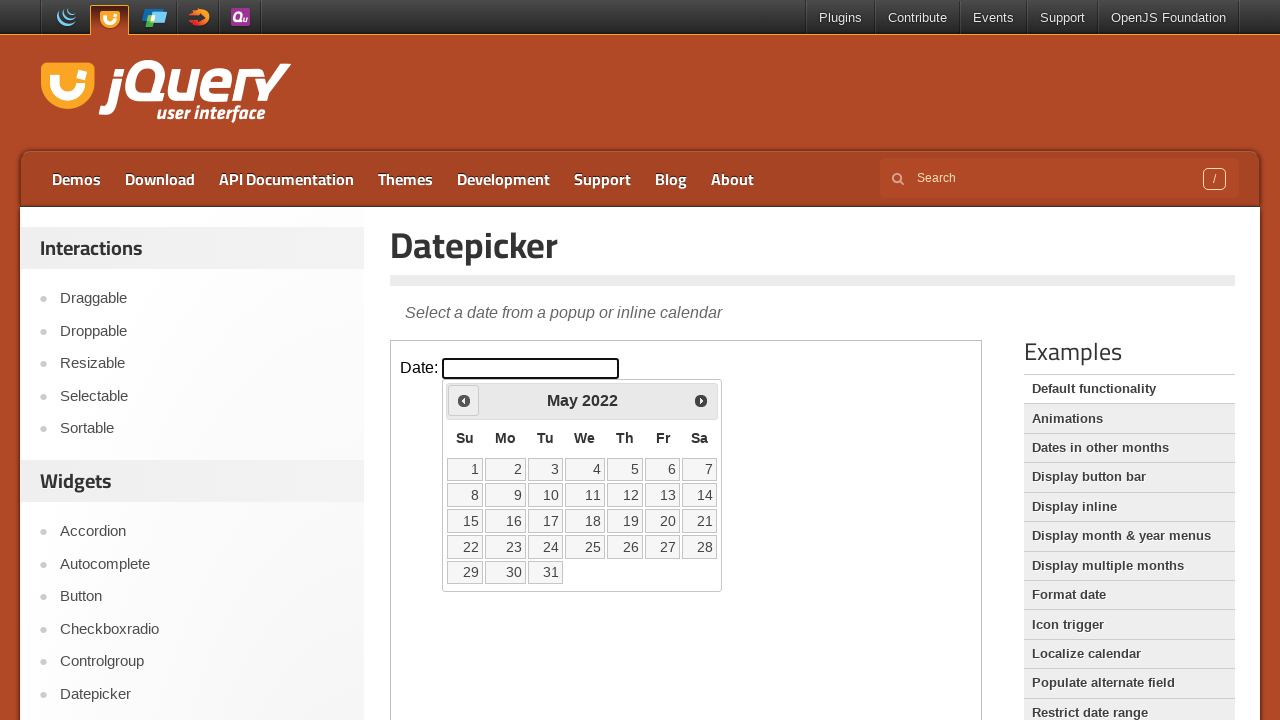

Retrieved updated month from datepicker
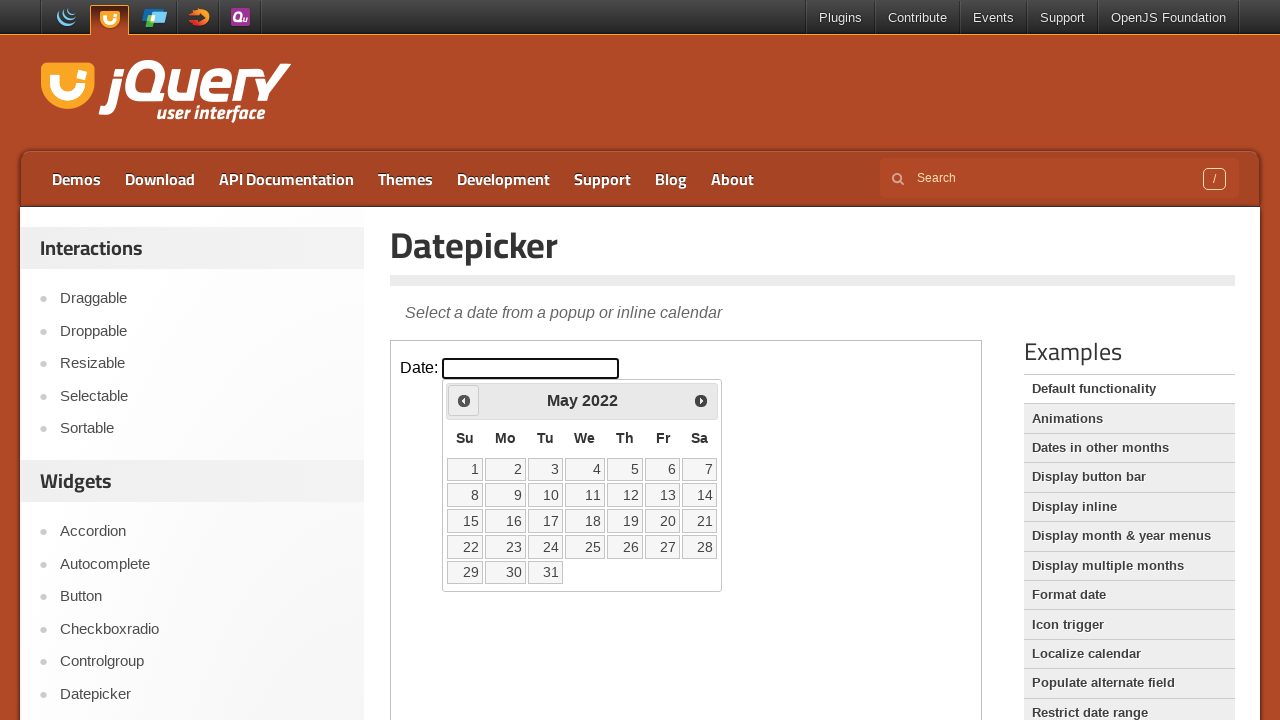

Retrieved updated year from datepicker
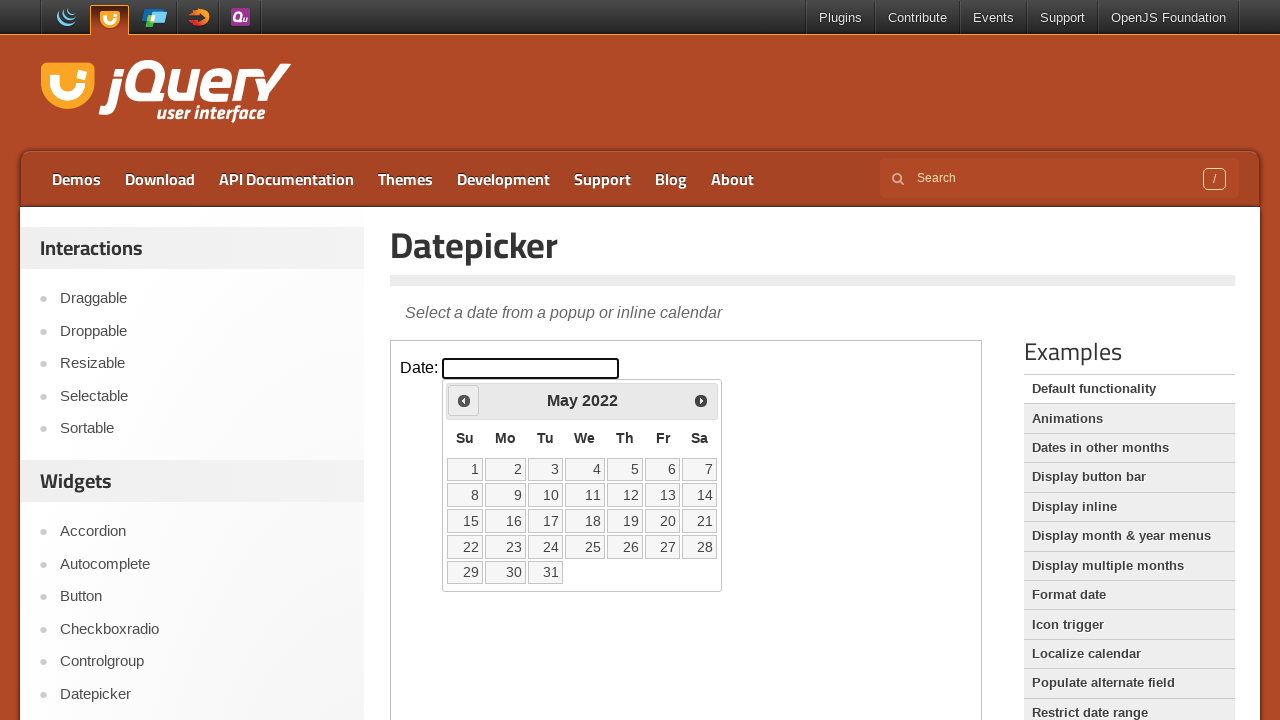

Clicked Prev button to navigate to previous month (currently at May 2022) at (464, 400) on iframe.demo-frame >> internal:control=enter-frame >> span:text('Prev')
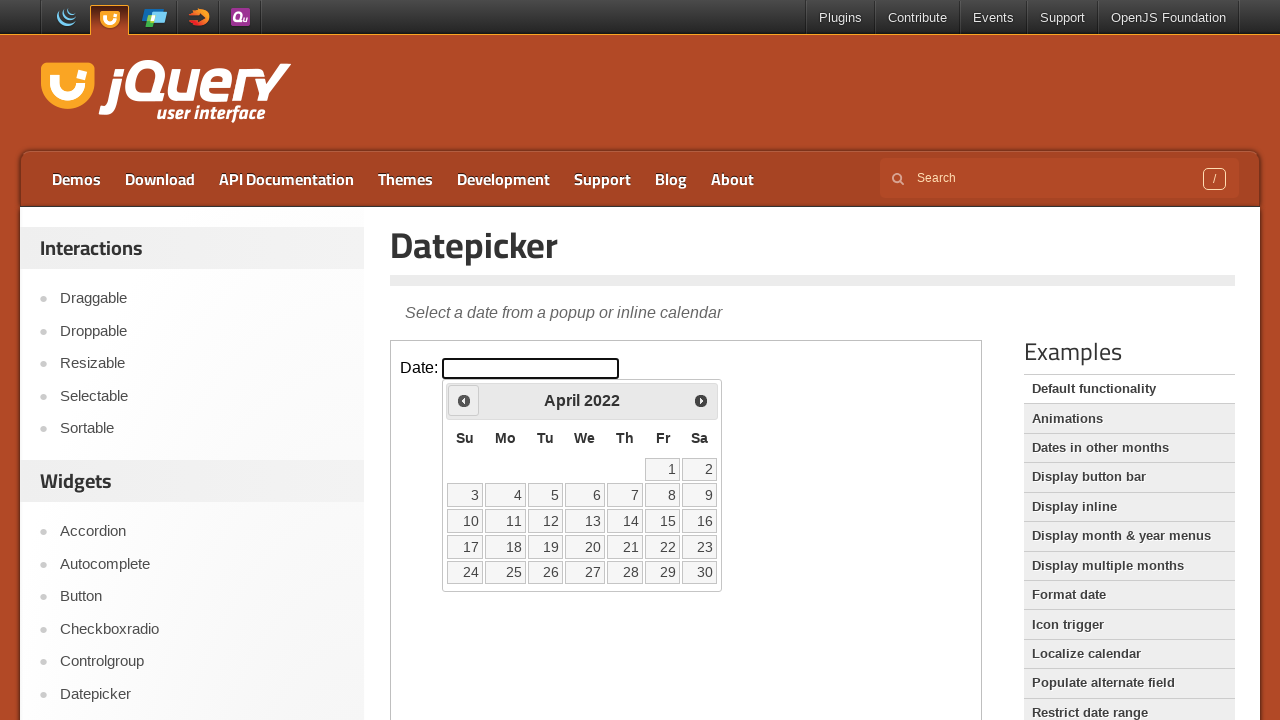

Retrieved updated month from datepicker
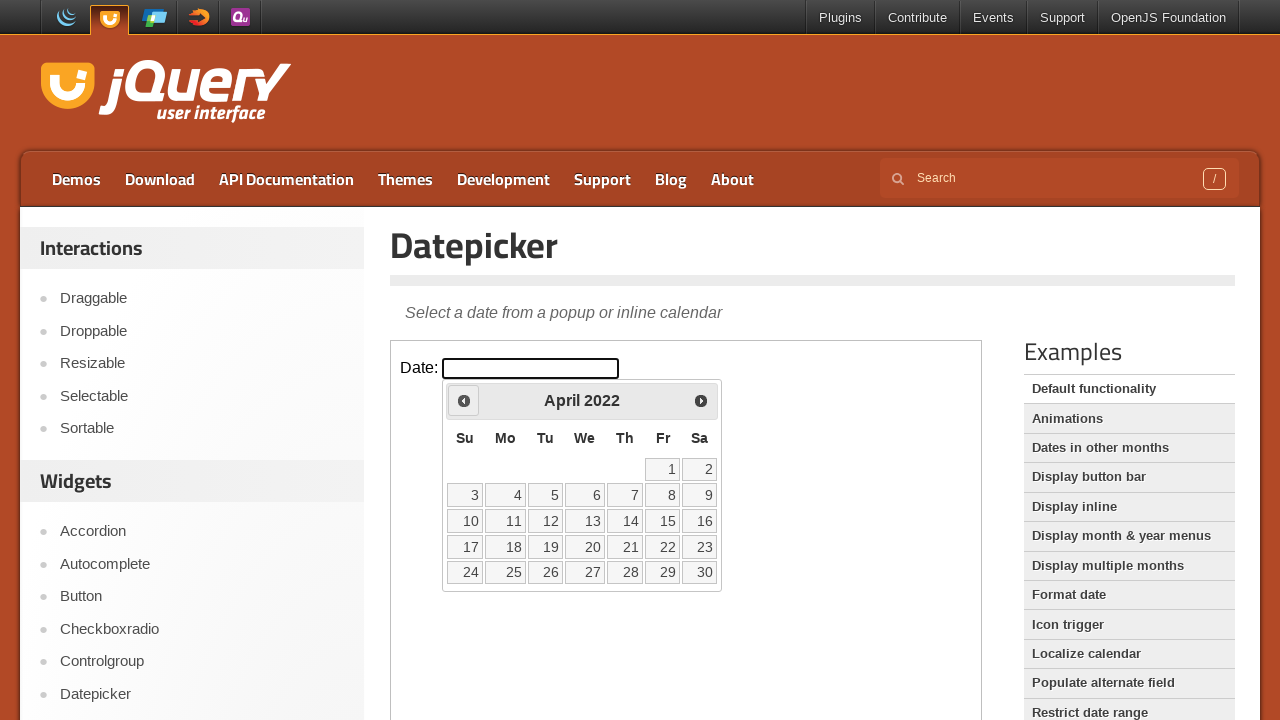

Retrieved updated year from datepicker
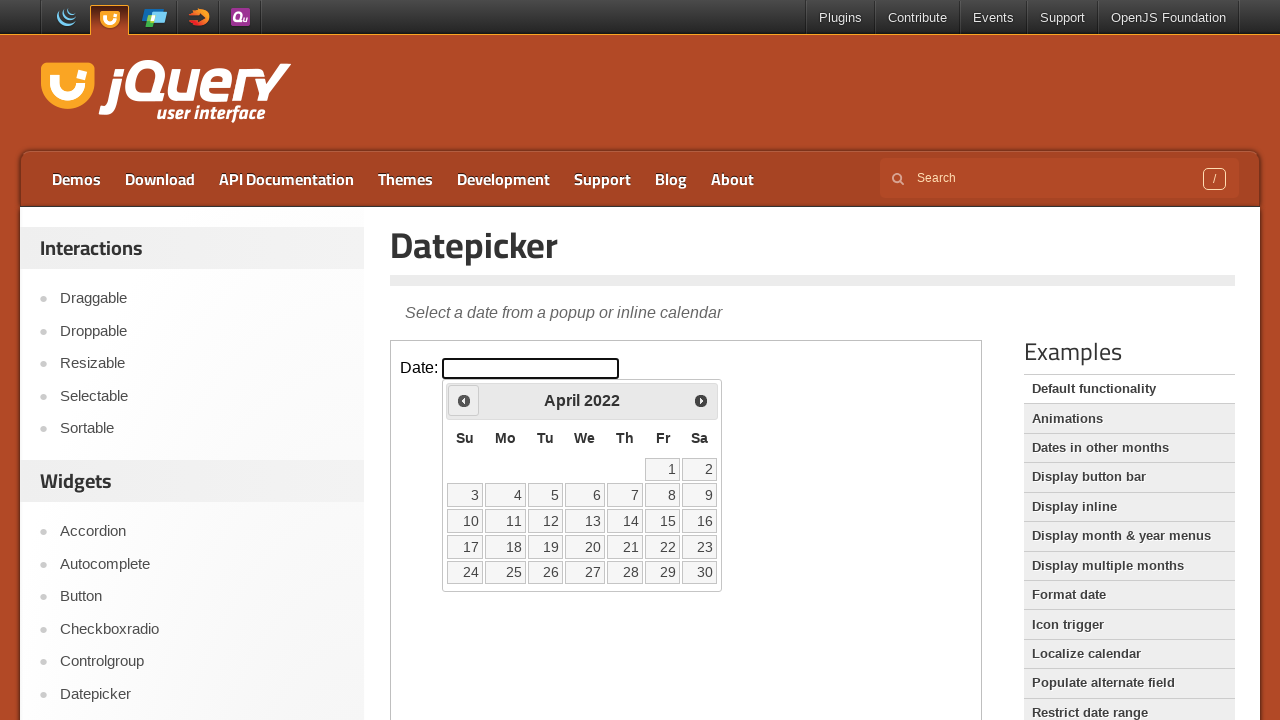

Clicked Prev button to navigate to previous month (currently at April 2022) at (464, 400) on iframe.demo-frame >> internal:control=enter-frame >> span:text('Prev')
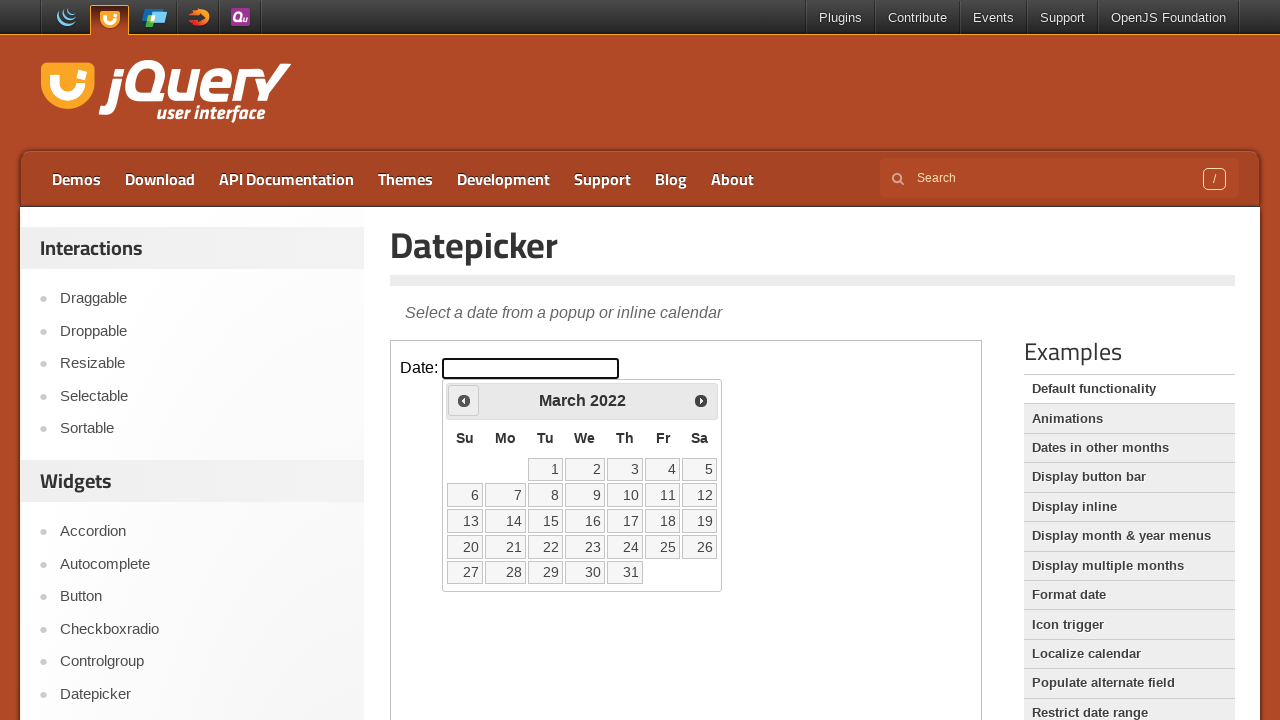

Retrieved updated month from datepicker
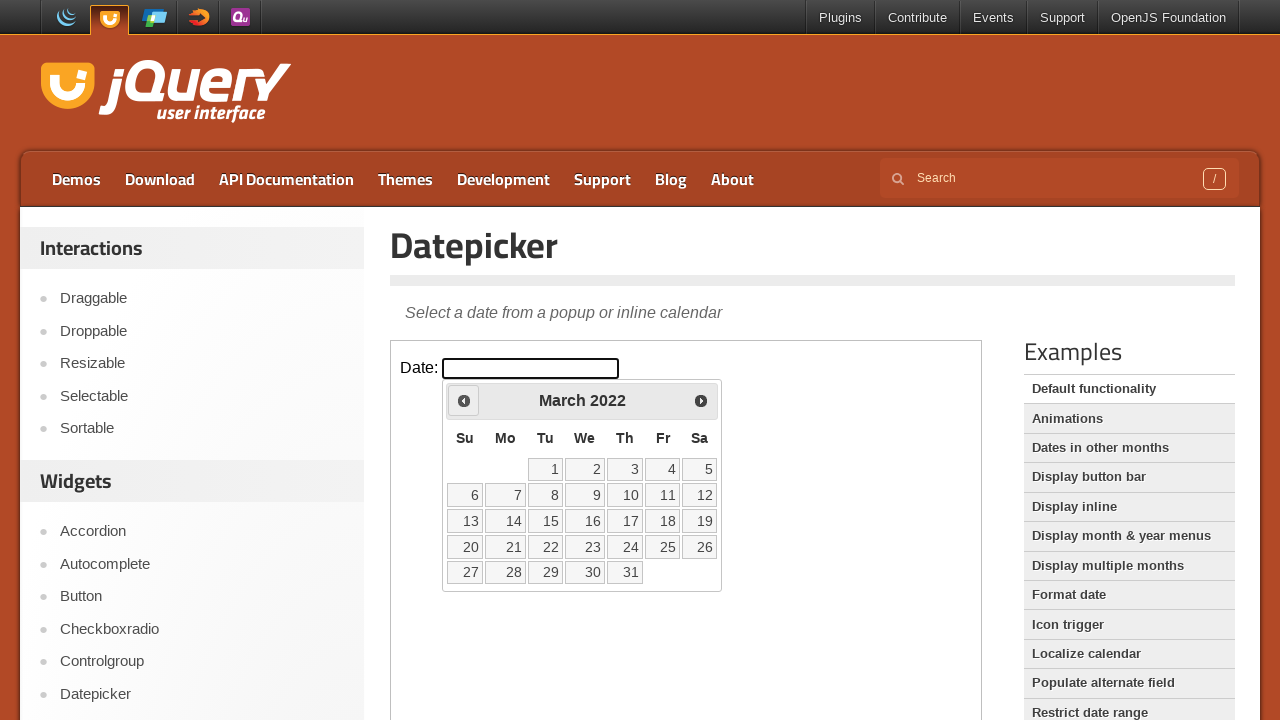

Retrieved updated year from datepicker
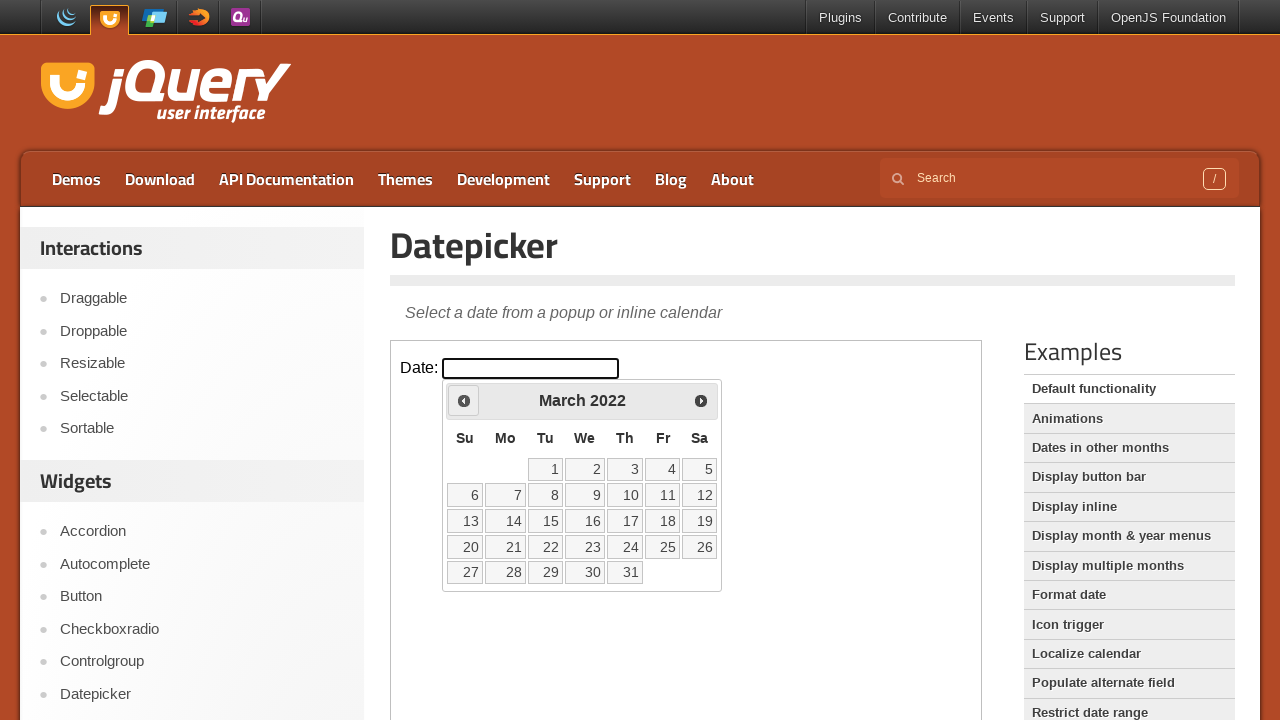

Clicked Prev button to navigate to previous month (currently at March 2022) at (464, 400) on iframe.demo-frame >> internal:control=enter-frame >> span:text('Prev')
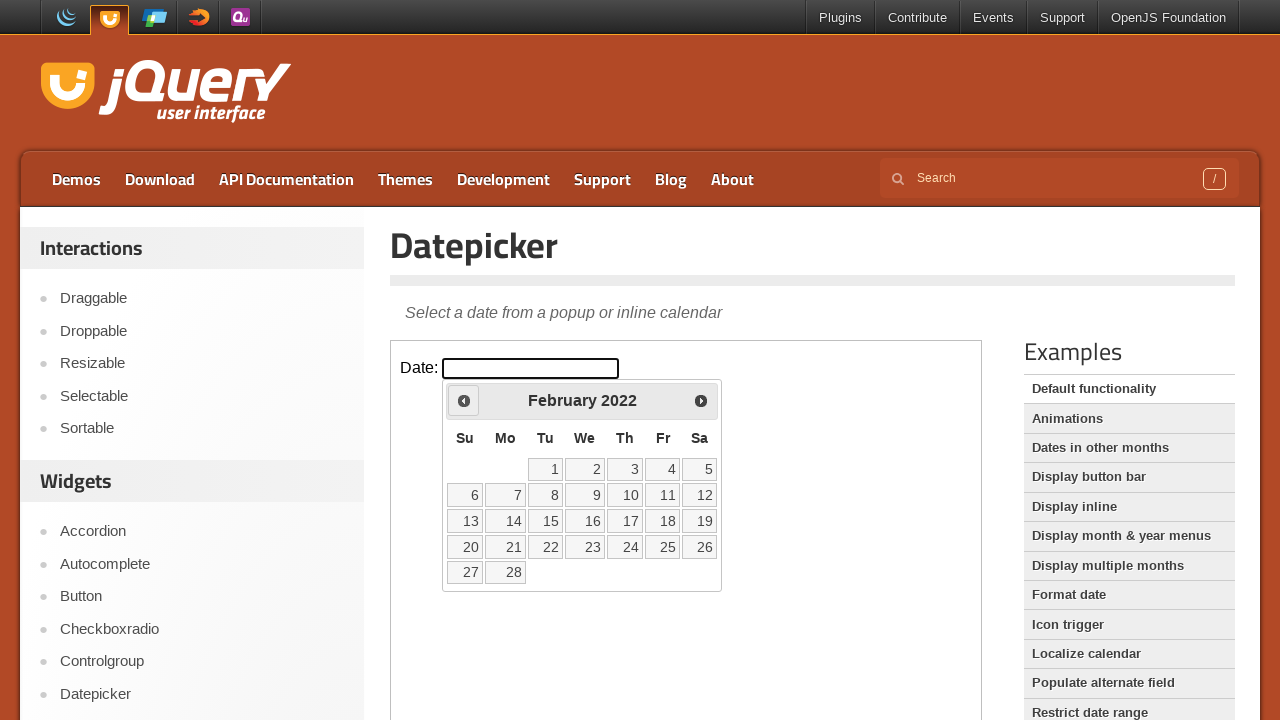

Retrieved updated month from datepicker
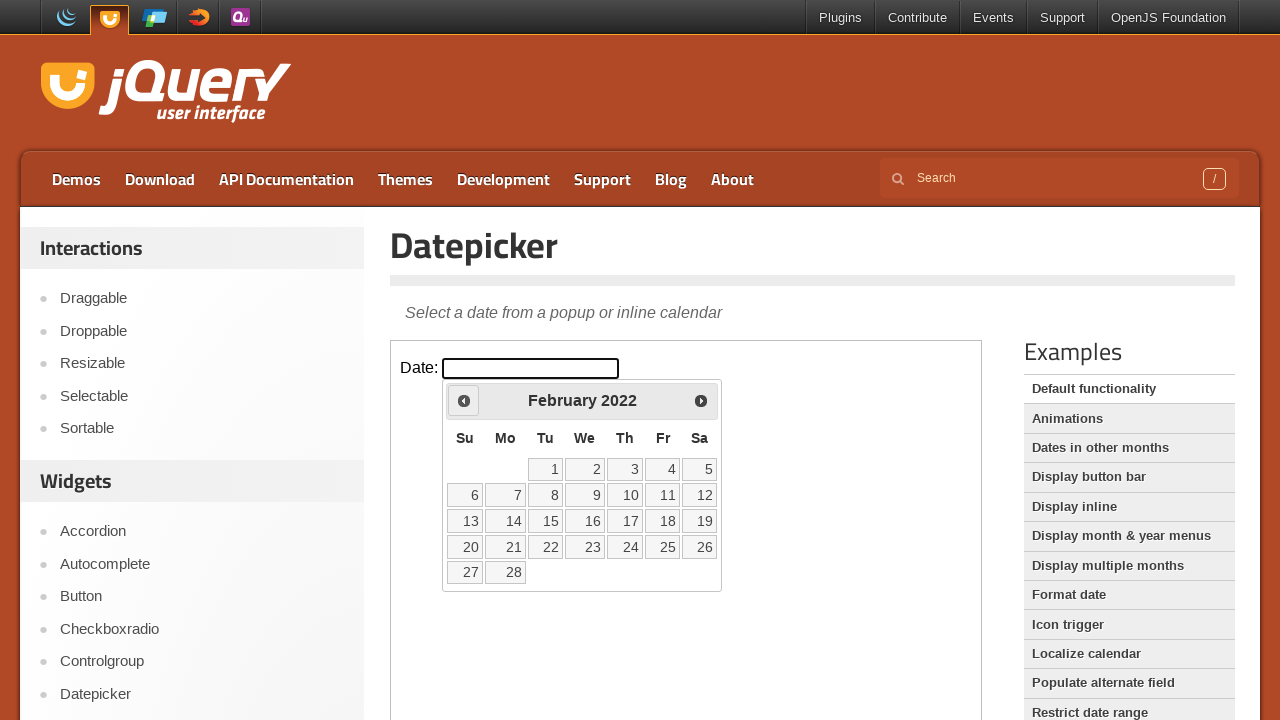

Retrieved updated year from datepicker
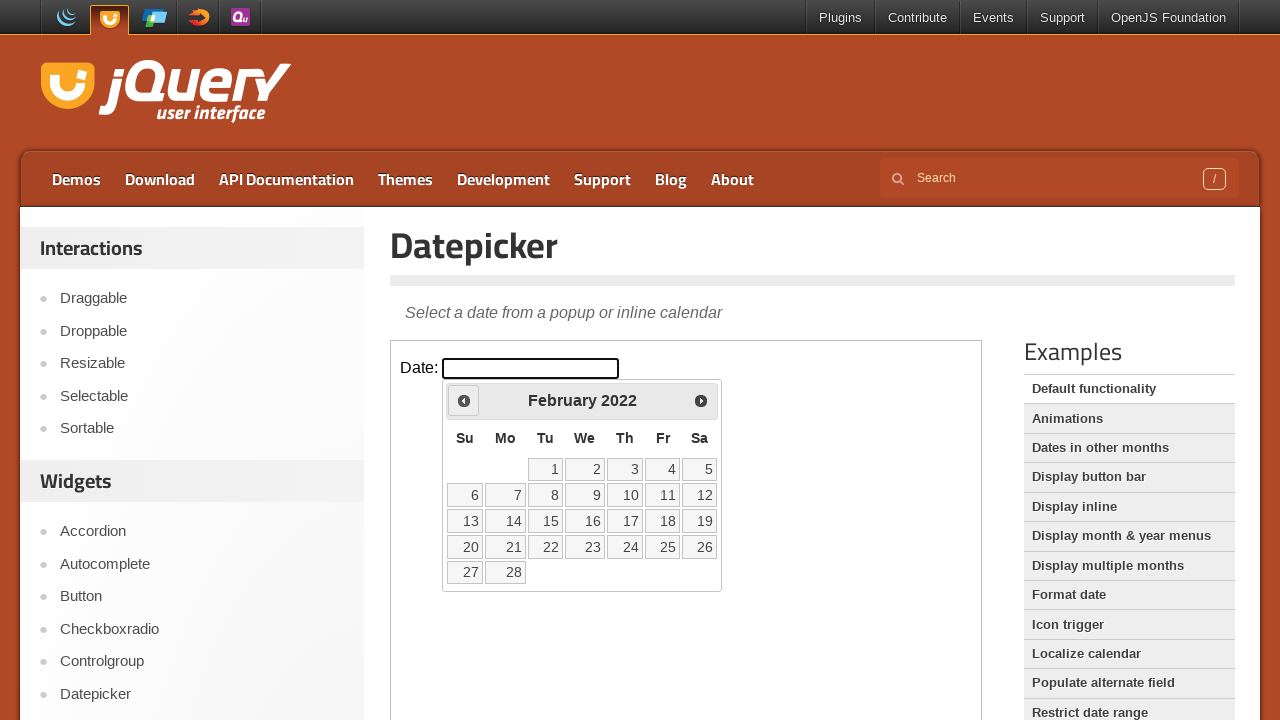

Clicked Prev button to navigate to previous month (currently at February 2022) at (464, 400) on iframe.demo-frame >> internal:control=enter-frame >> span:text('Prev')
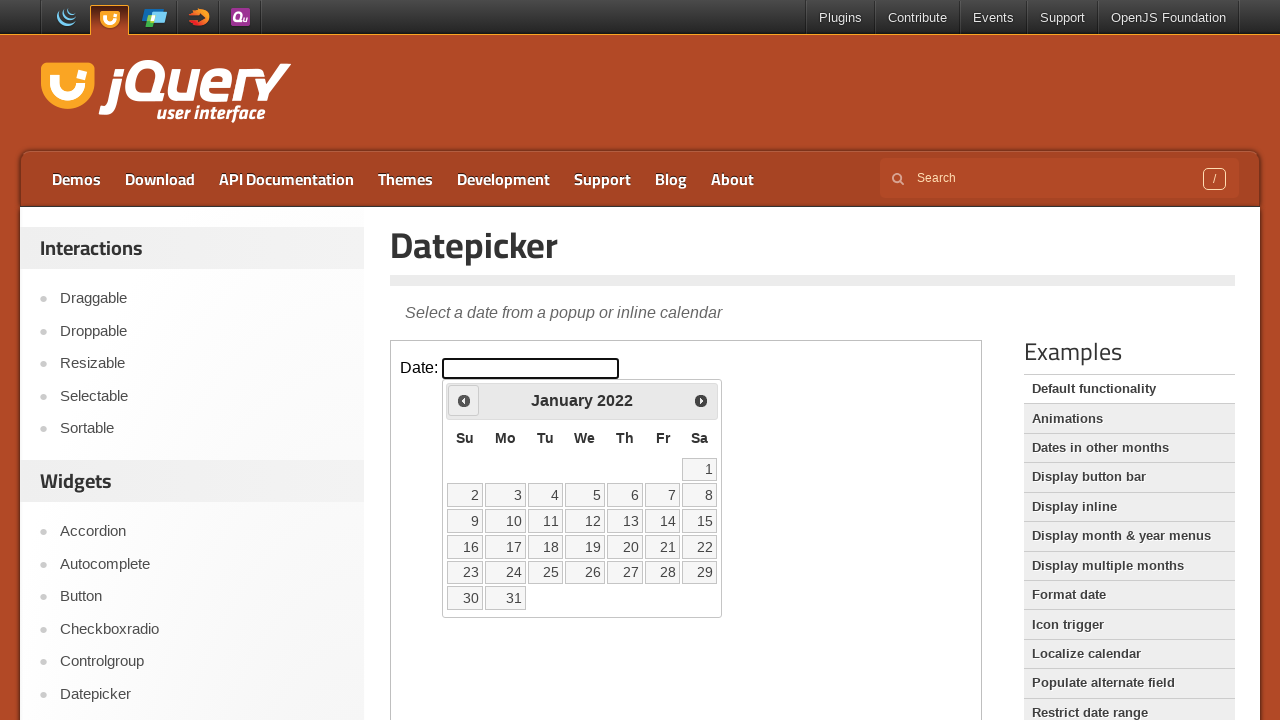

Retrieved updated month from datepicker
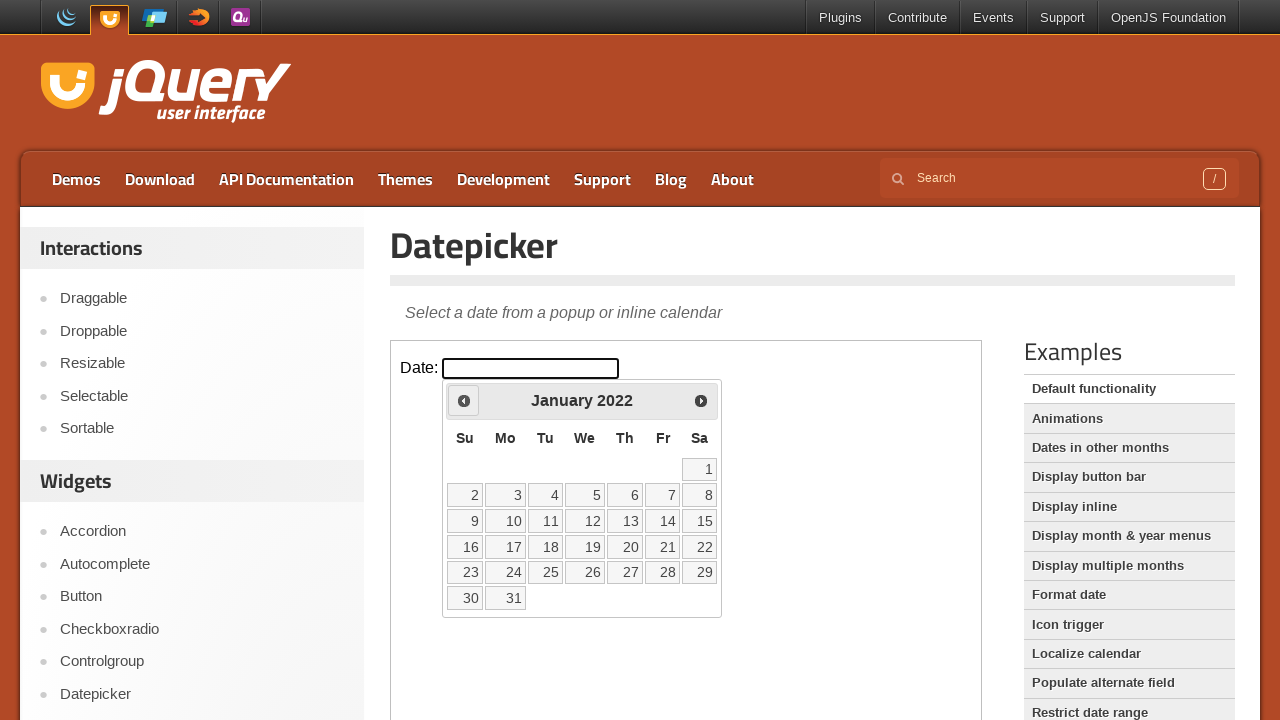

Retrieved updated year from datepicker
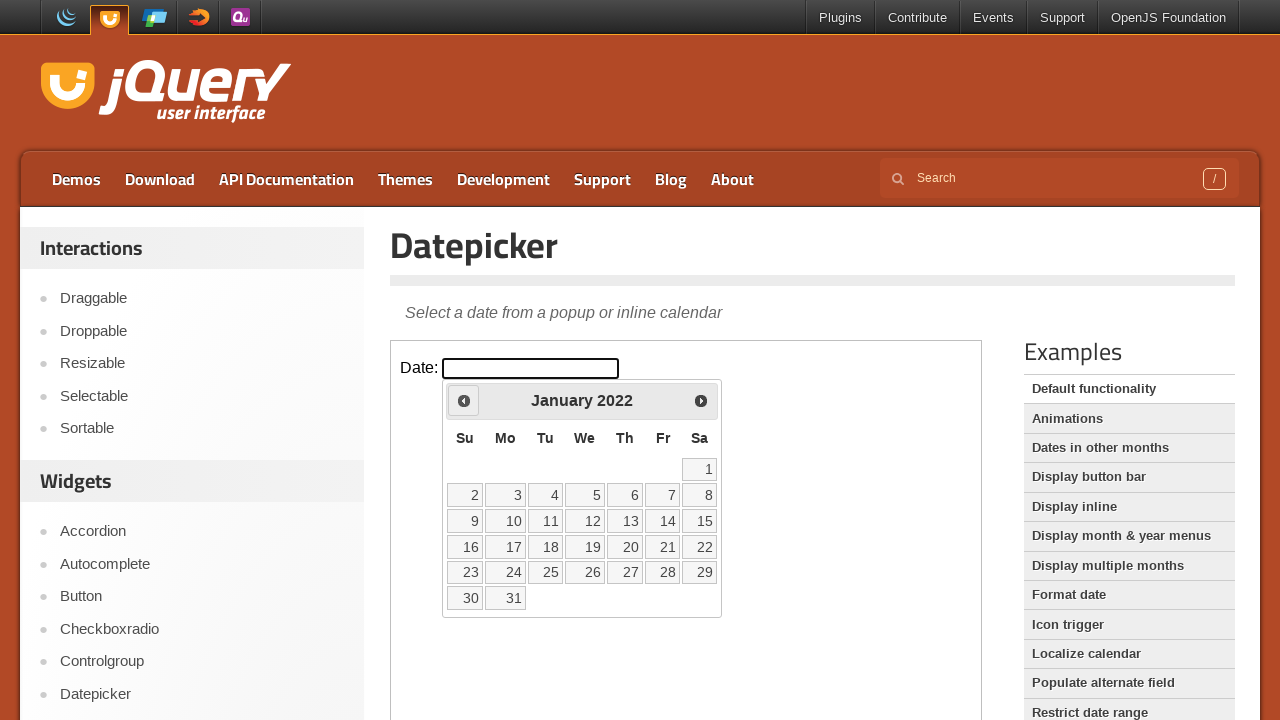

Clicked Prev button to navigate to previous month (currently at January 2022) at (464, 400) on iframe.demo-frame >> internal:control=enter-frame >> span:text('Prev')
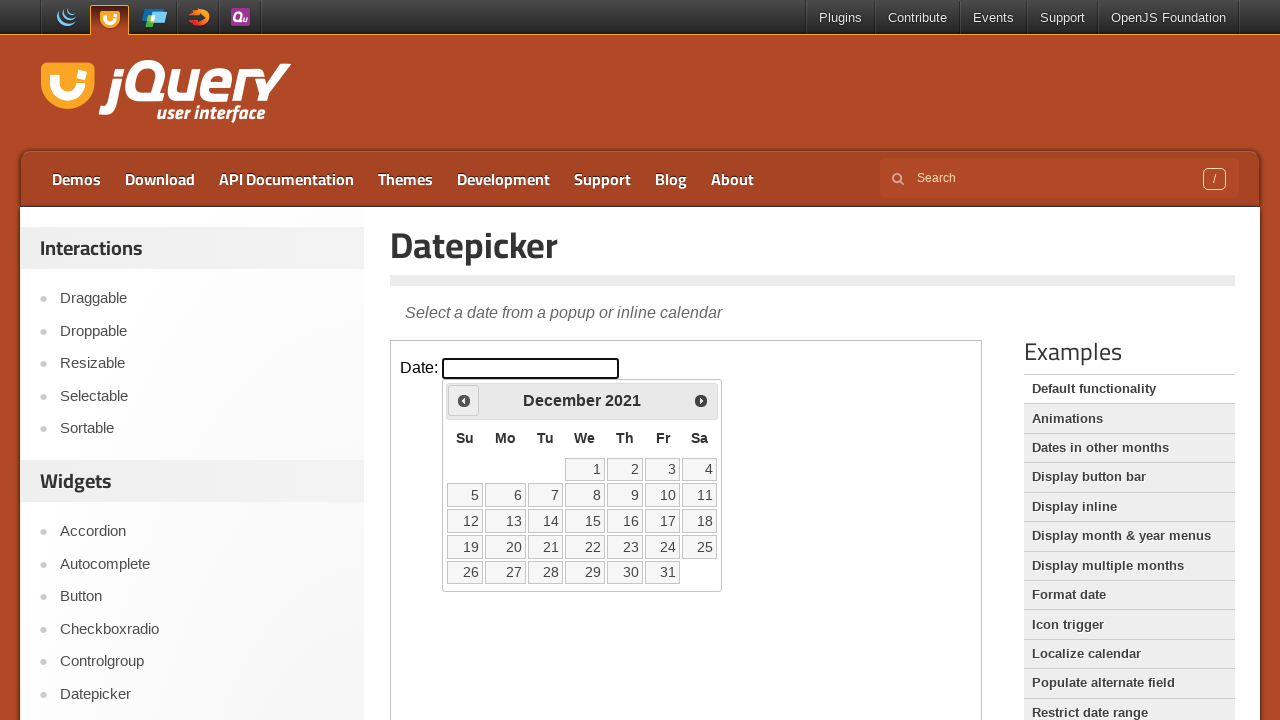

Retrieved updated month from datepicker
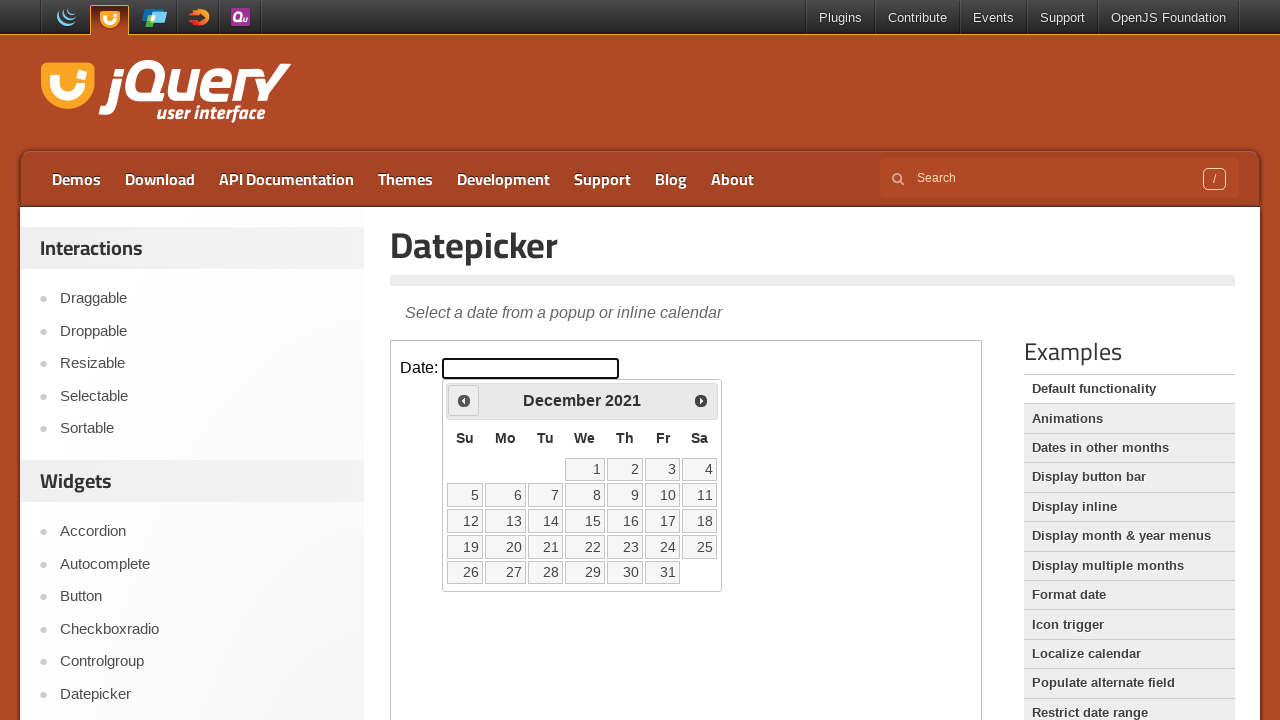

Retrieved updated year from datepicker
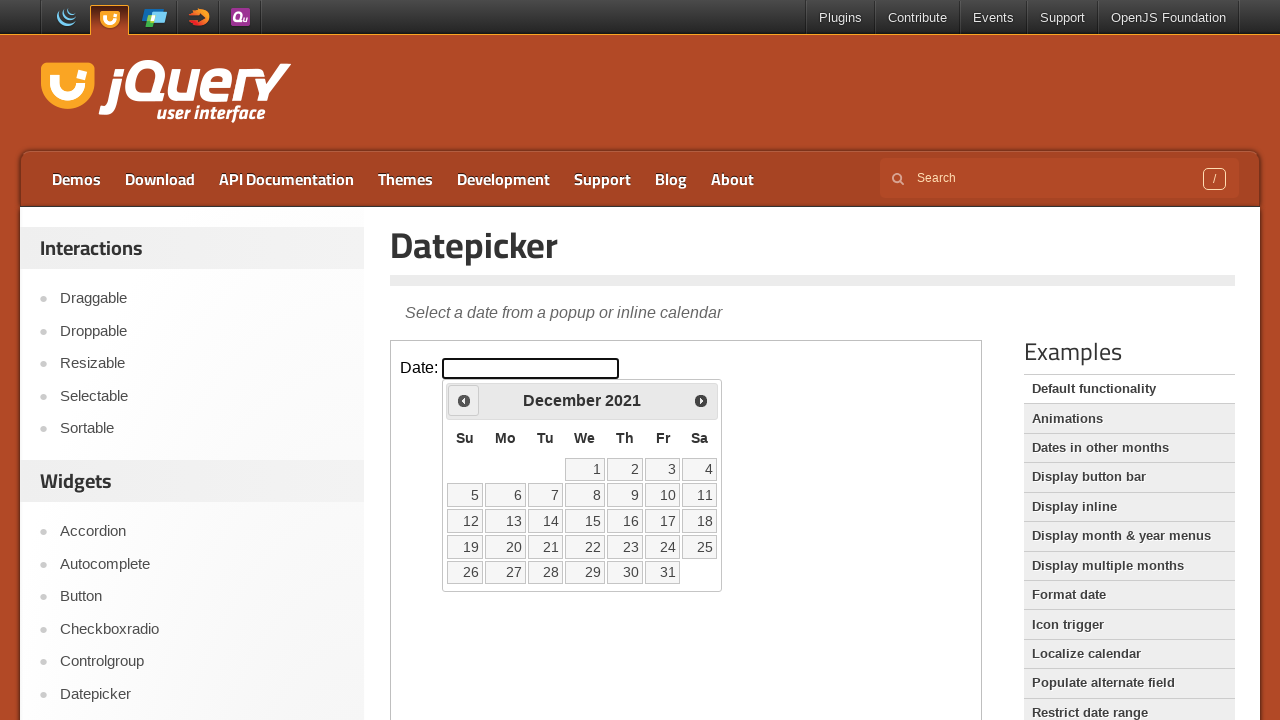

Clicked Prev button to navigate to previous month (currently at December 2021) at (464, 400) on iframe.demo-frame >> internal:control=enter-frame >> span:text('Prev')
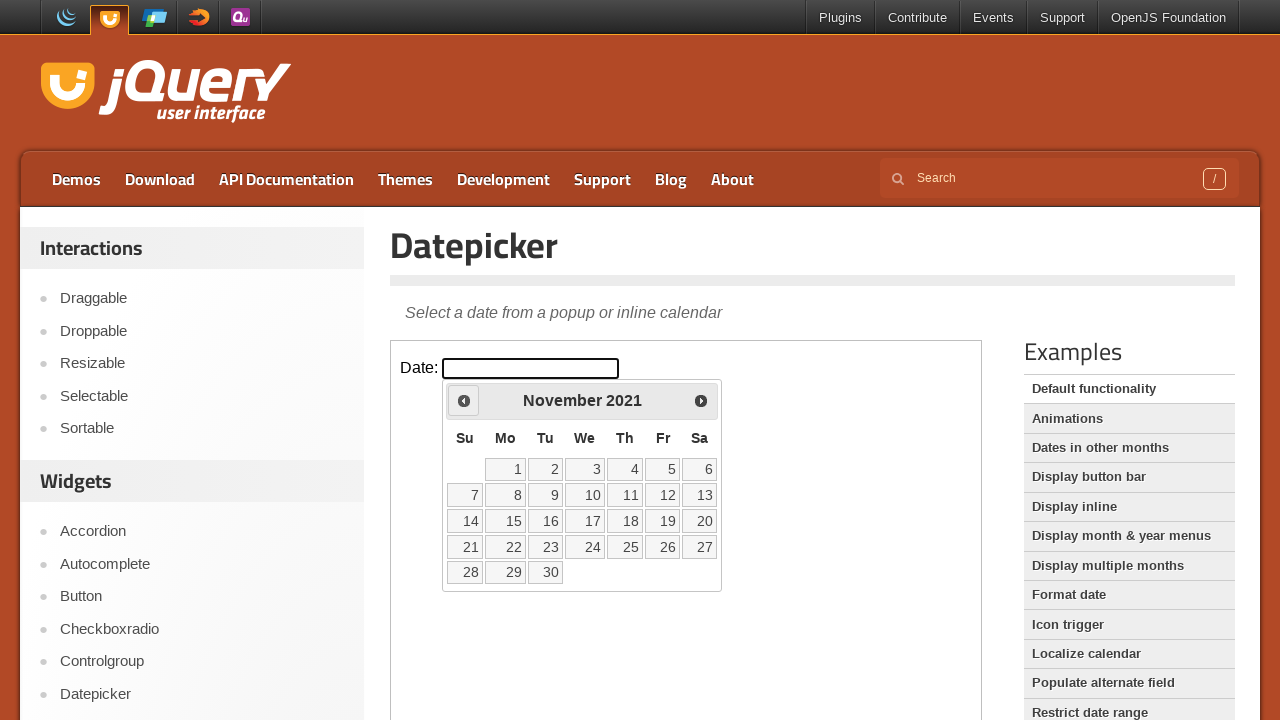

Retrieved updated month from datepicker
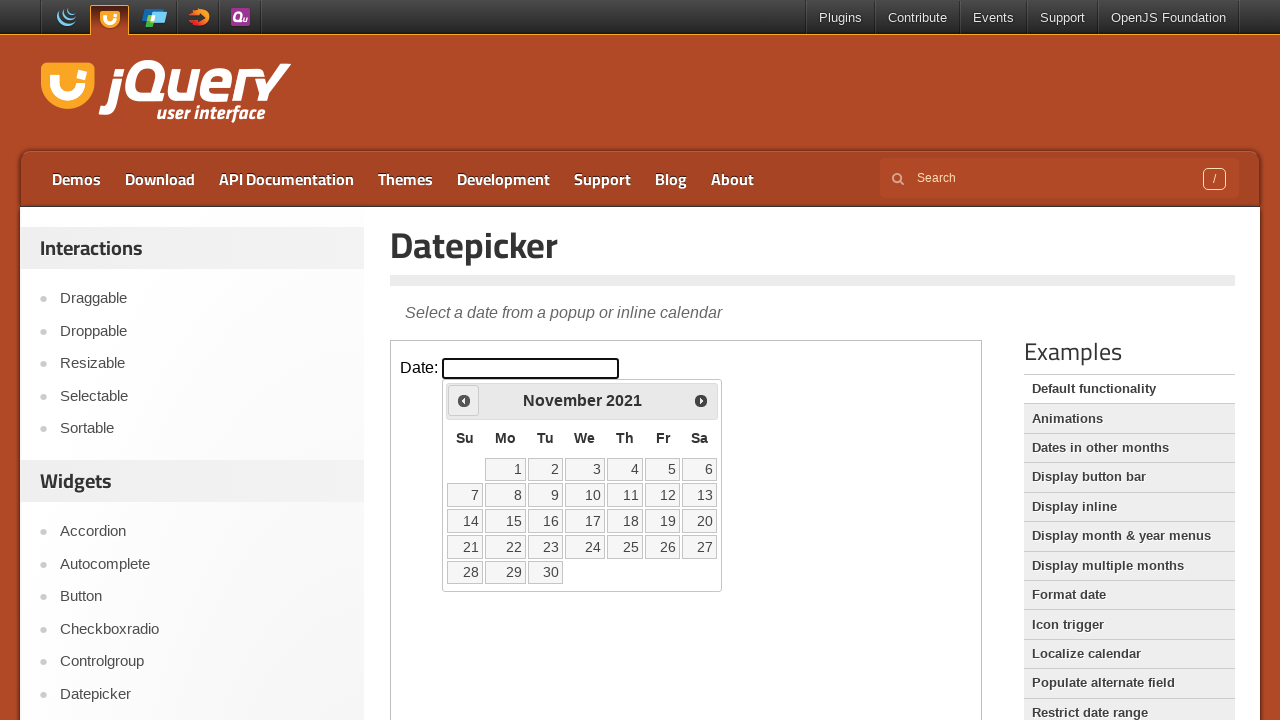

Retrieved updated year from datepicker
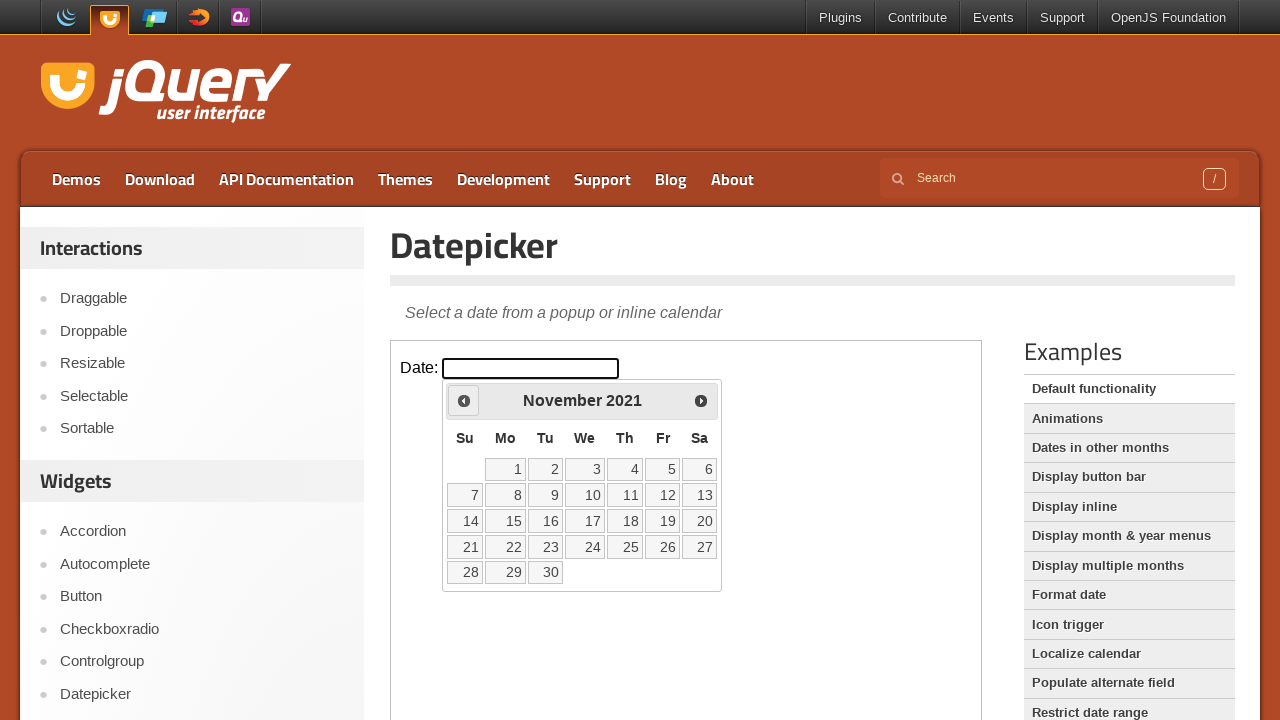

Clicked Prev button to navigate to previous month (currently at November 2021) at (464, 400) on iframe.demo-frame >> internal:control=enter-frame >> span:text('Prev')
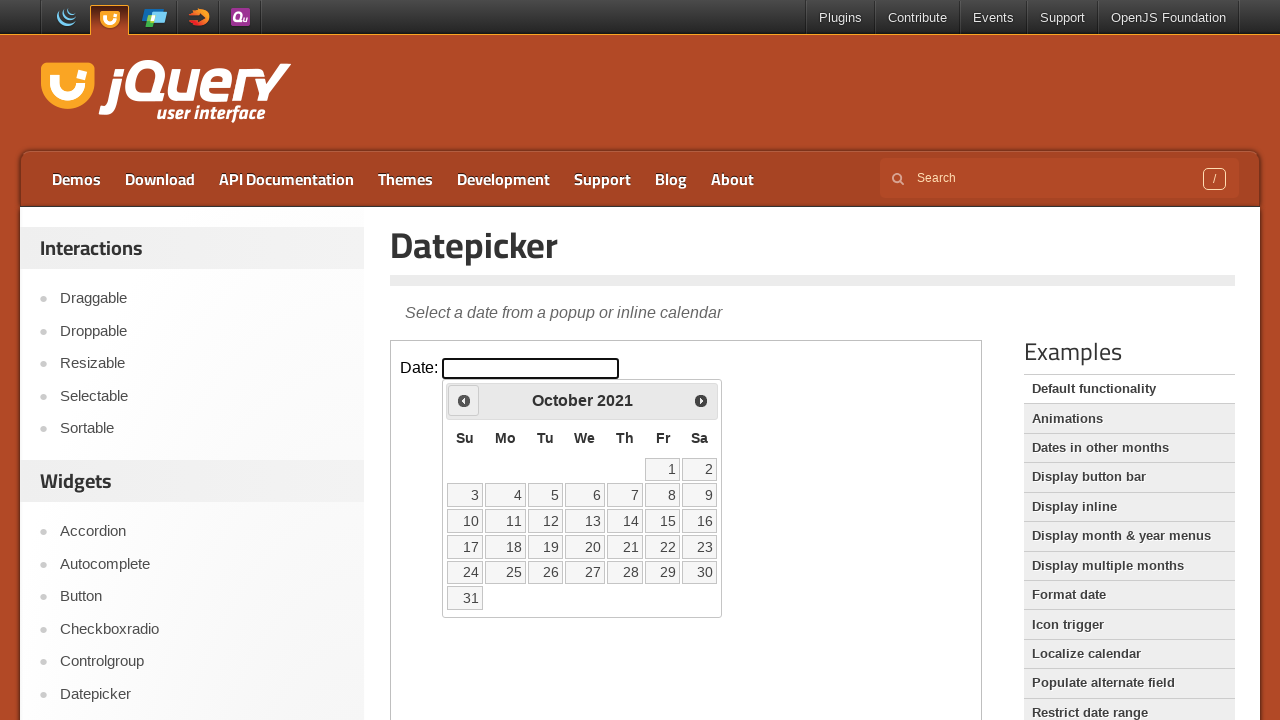

Retrieved updated month from datepicker
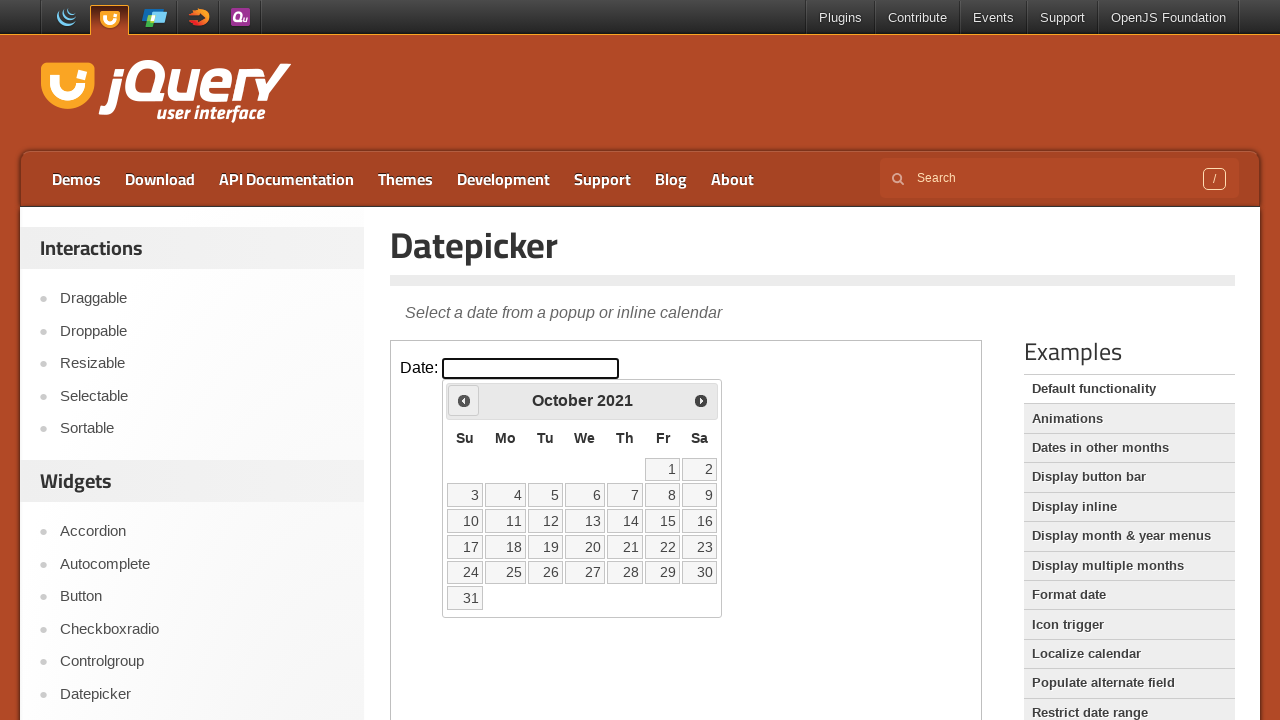

Retrieved updated year from datepicker
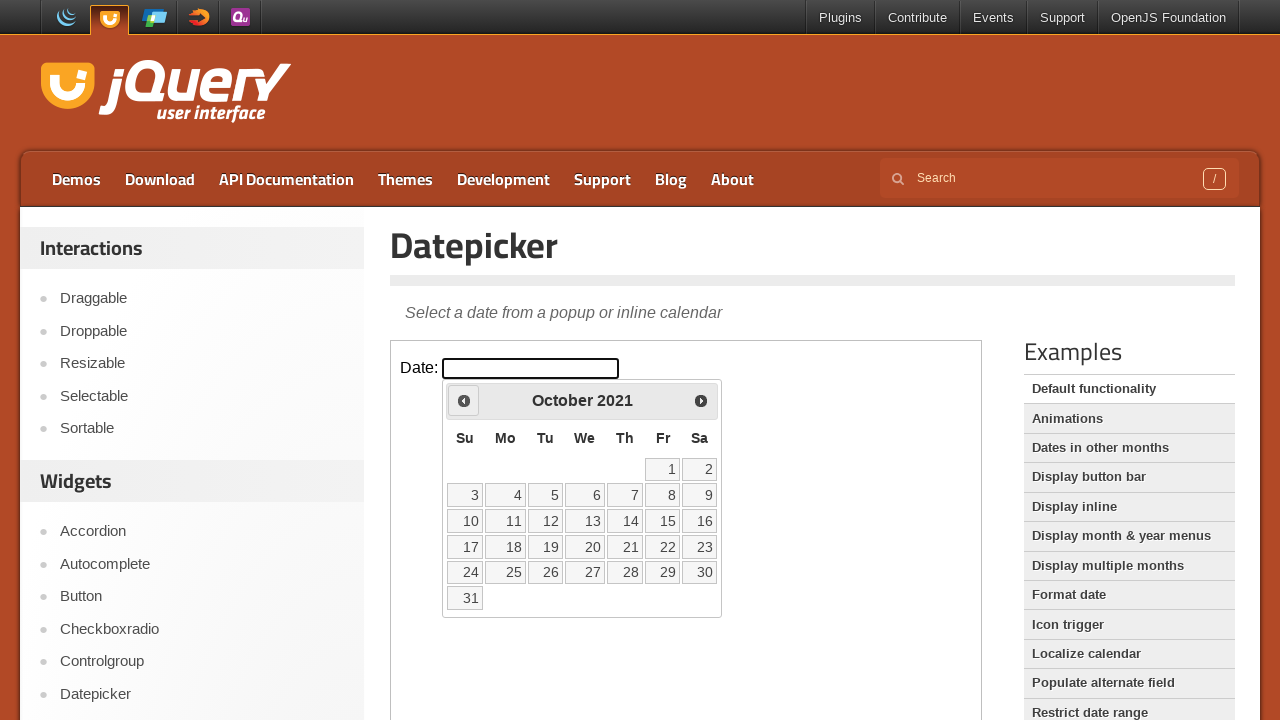

Clicked Prev button to navigate to previous month (currently at October 2021) at (464, 400) on iframe.demo-frame >> internal:control=enter-frame >> span:text('Prev')
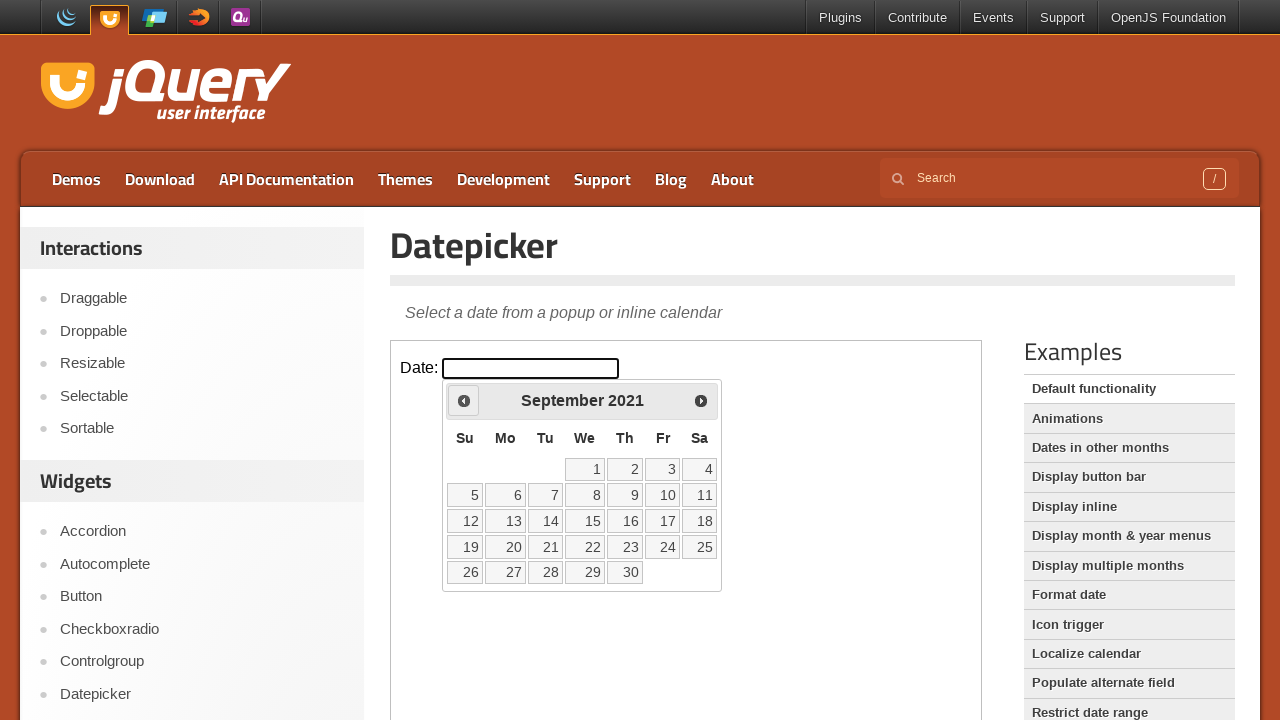

Retrieved updated month from datepicker
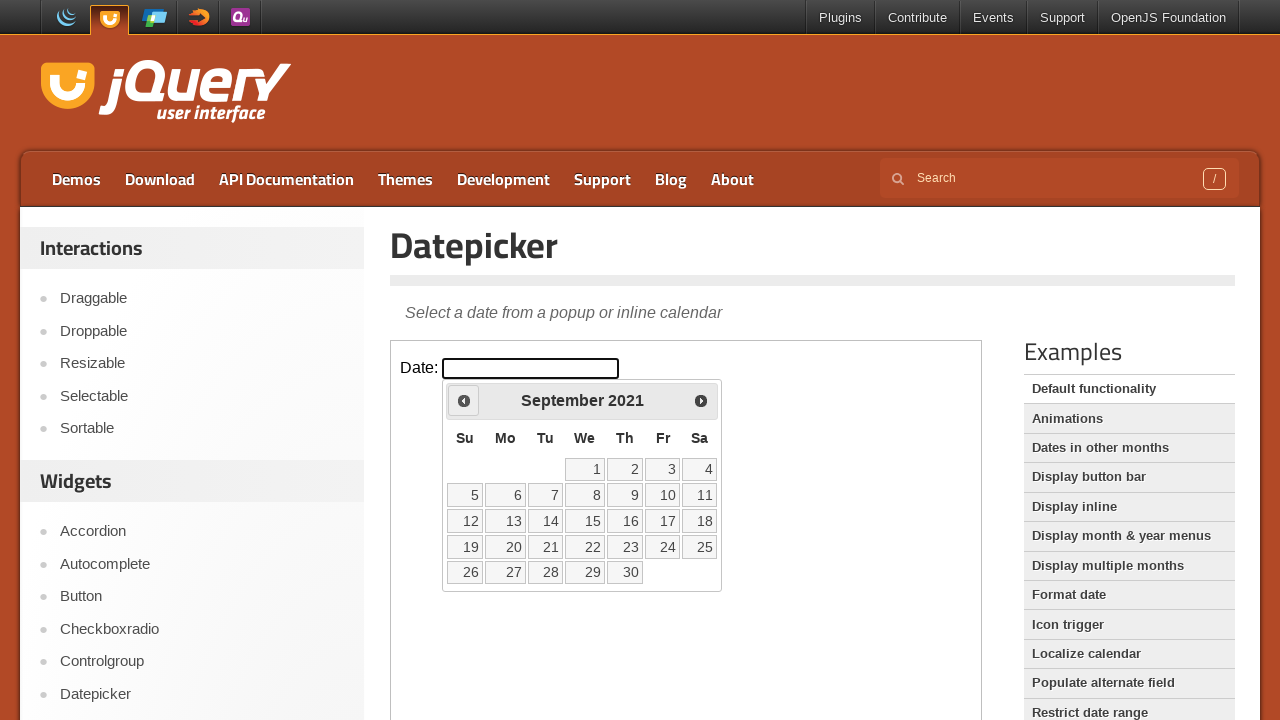

Retrieved updated year from datepicker
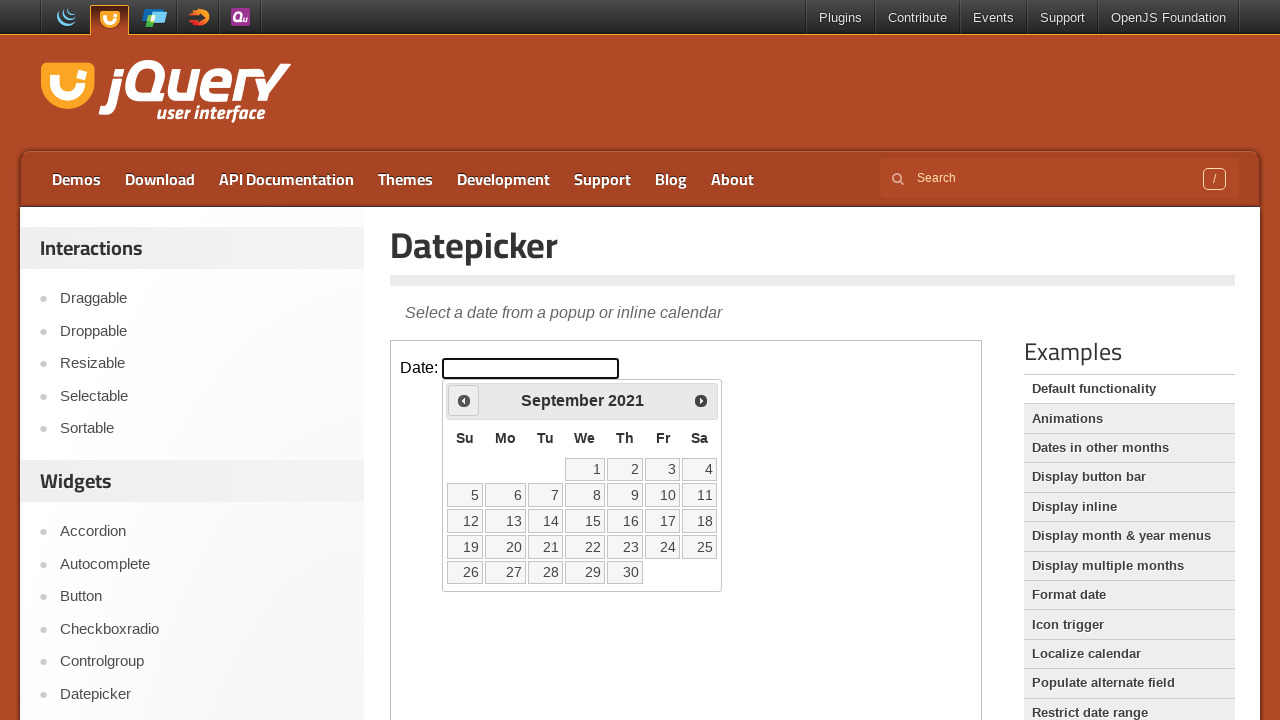

Clicked Prev button to navigate to previous month (currently at September 2021) at (464, 400) on iframe.demo-frame >> internal:control=enter-frame >> span:text('Prev')
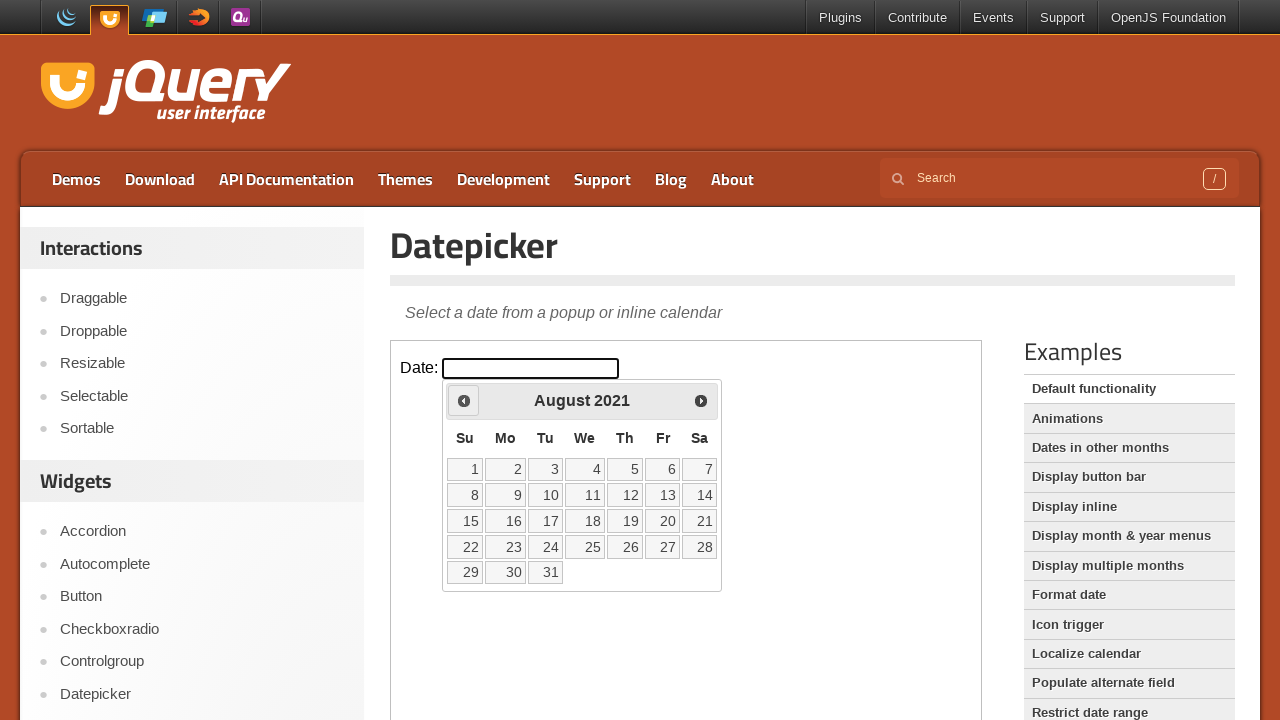

Retrieved updated month from datepicker
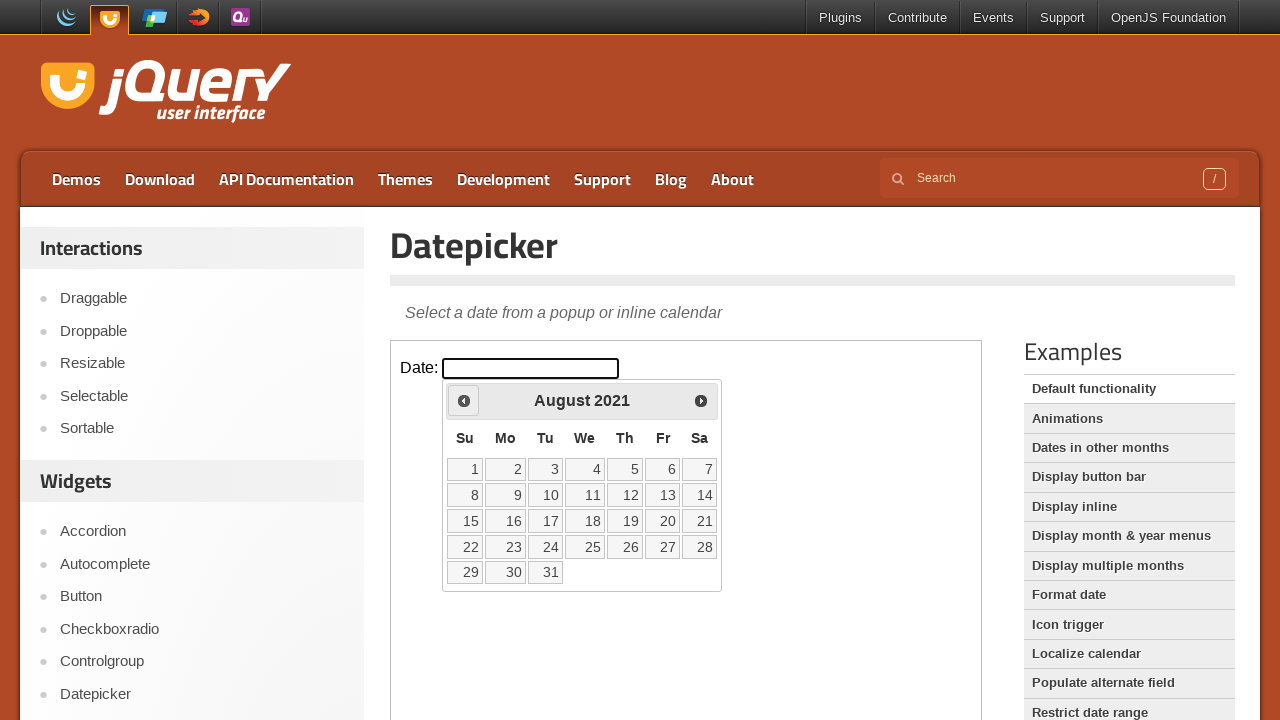

Retrieved updated year from datepicker
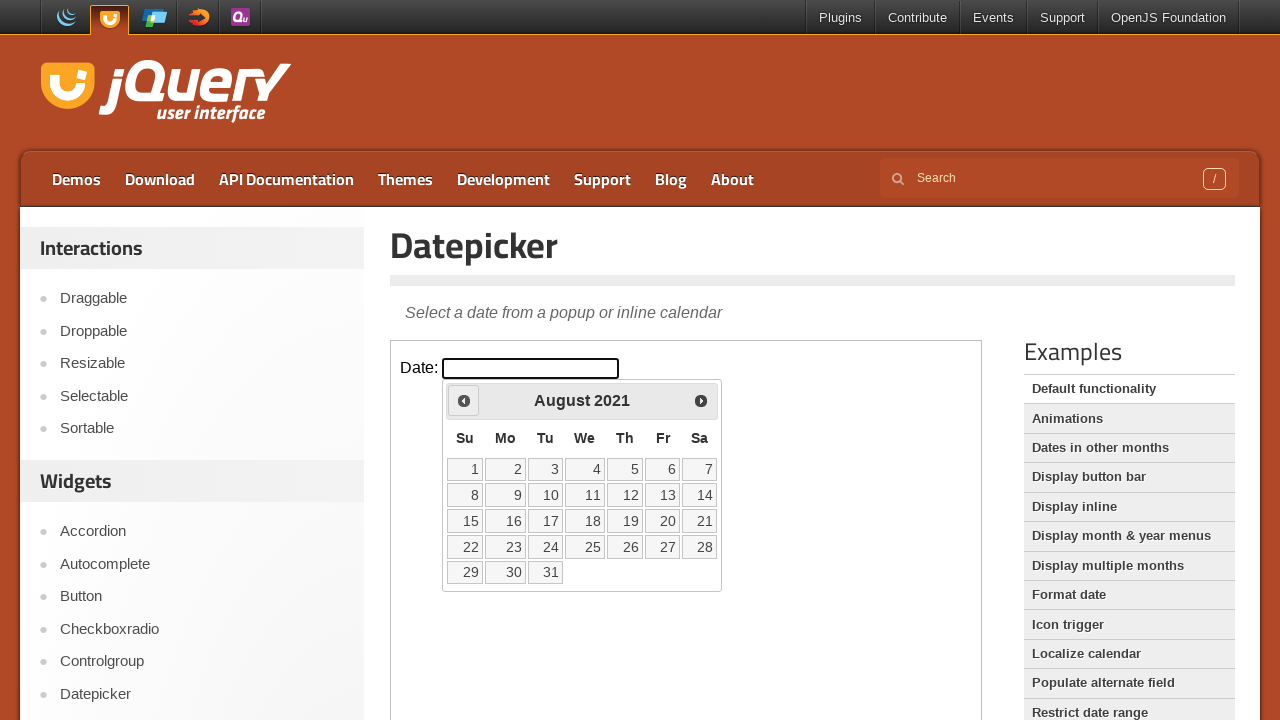

Clicked Prev button to navigate to previous month (currently at August 2021) at (464, 400) on iframe.demo-frame >> internal:control=enter-frame >> span:text('Prev')
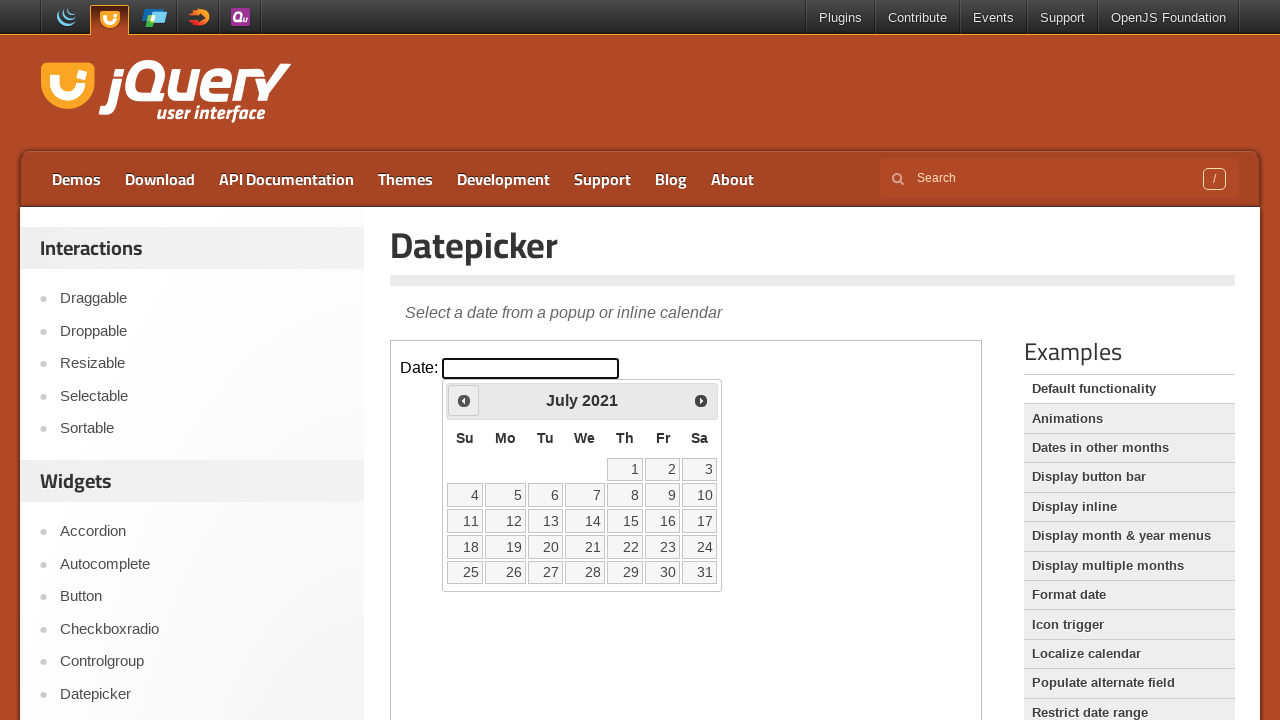

Retrieved updated month from datepicker
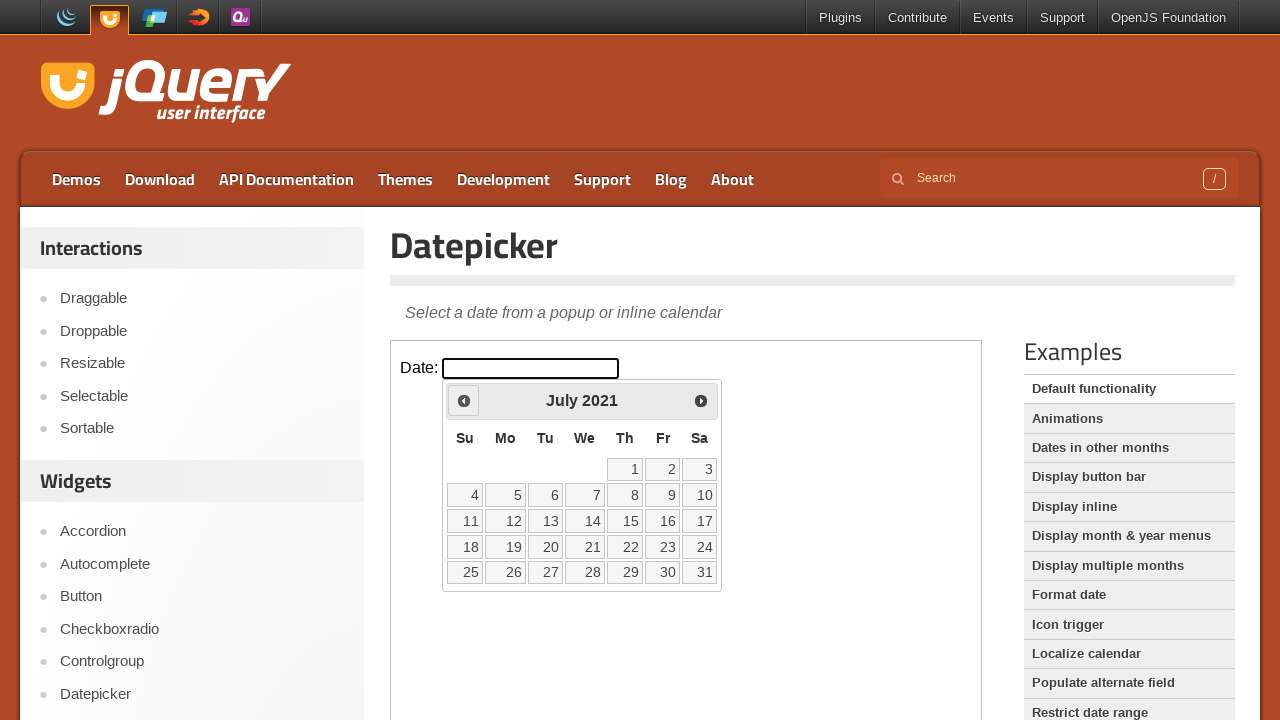

Retrieved updated year from datepicker
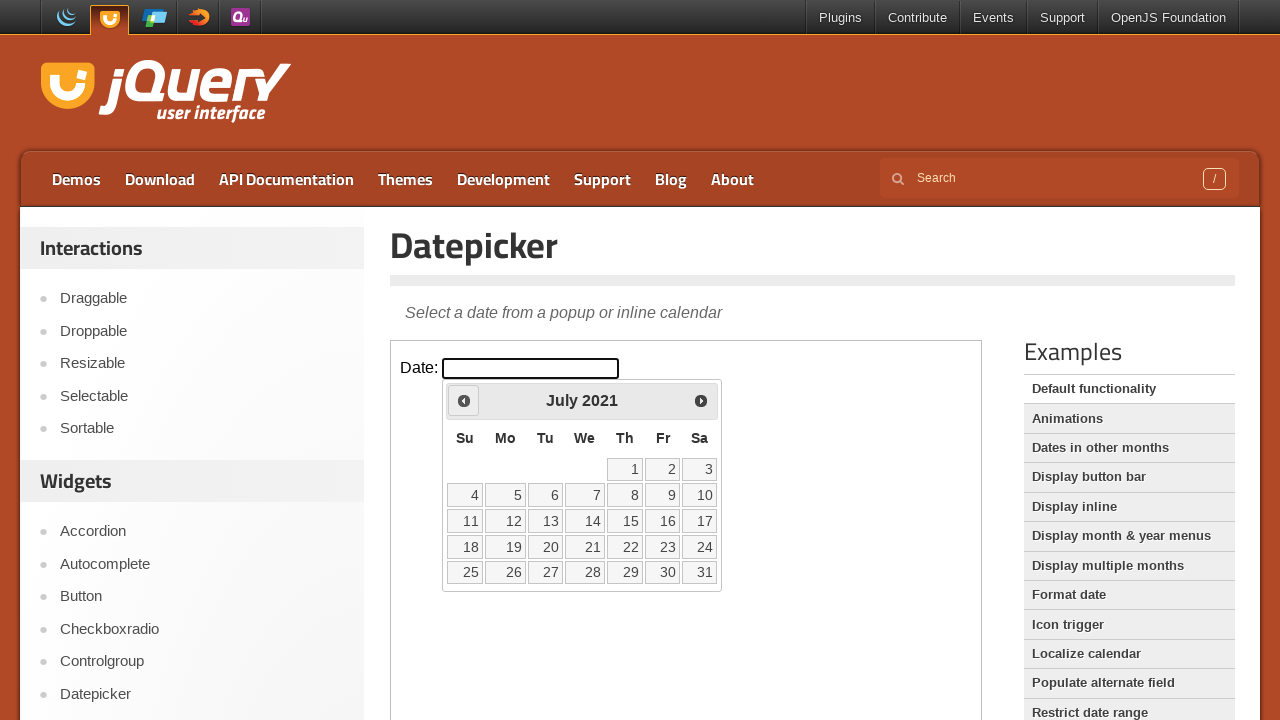

Clicked Prev button to navigate to previous month (currently at July 2021) at (464, 400) on iframe.demo-frame >> internal:control=enter-frame >> span:text('Prev')
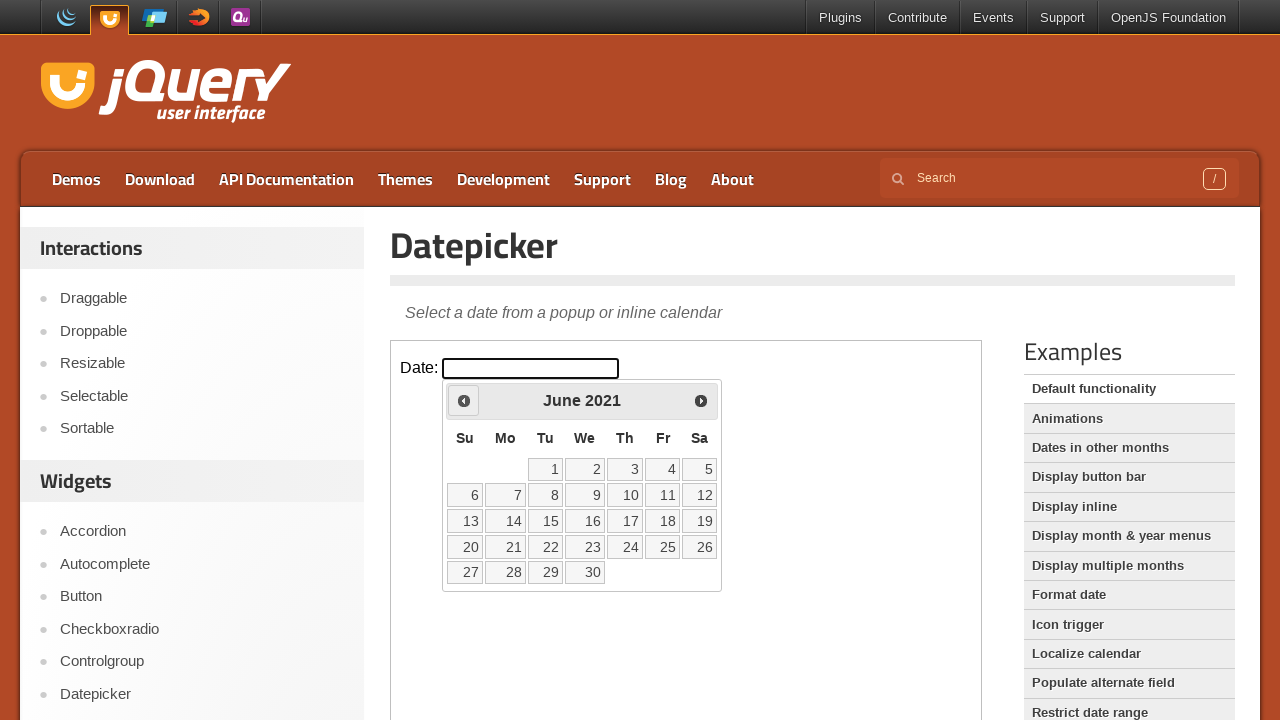

Retrieved updated month from datepicker
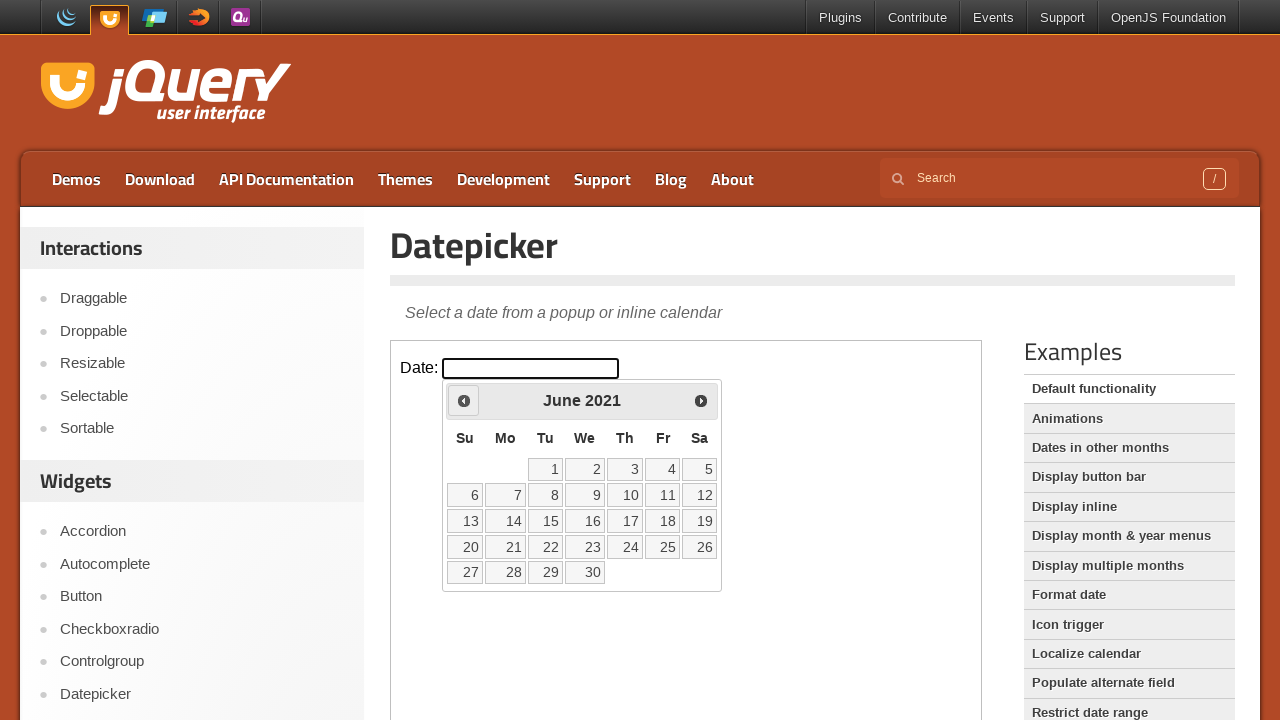

Retrieved updated year from datepicker
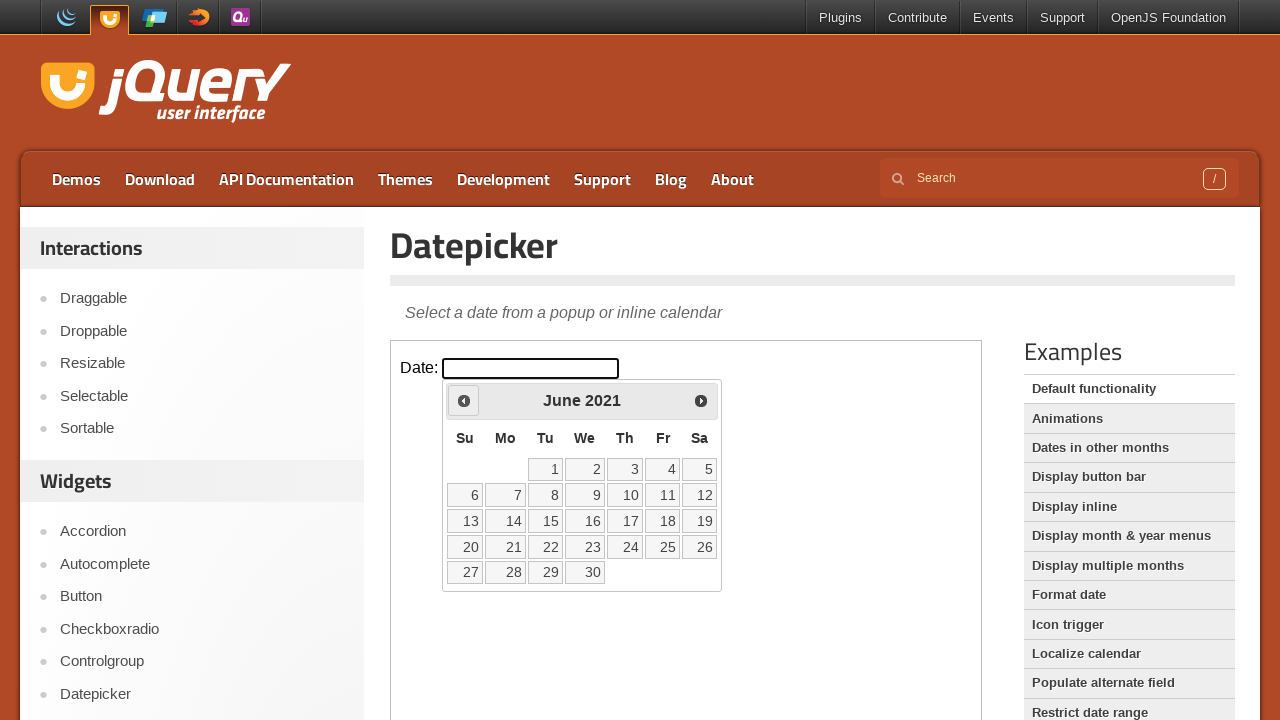

Clicked Prev button to navigate to previous month (currently at June 2021) at (464, 400) on iframe.demo-frame >> internal:control=enter-frame >> span:text('Prev')
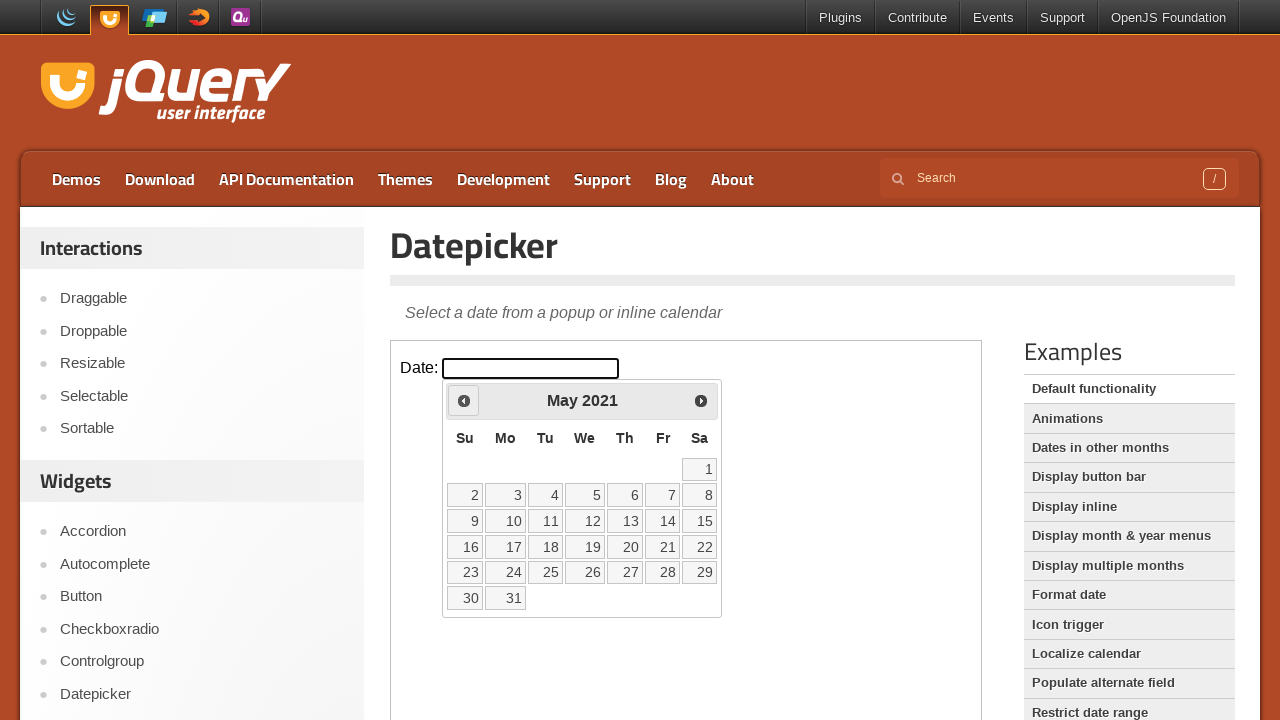

Retrieved updated month from datepicker
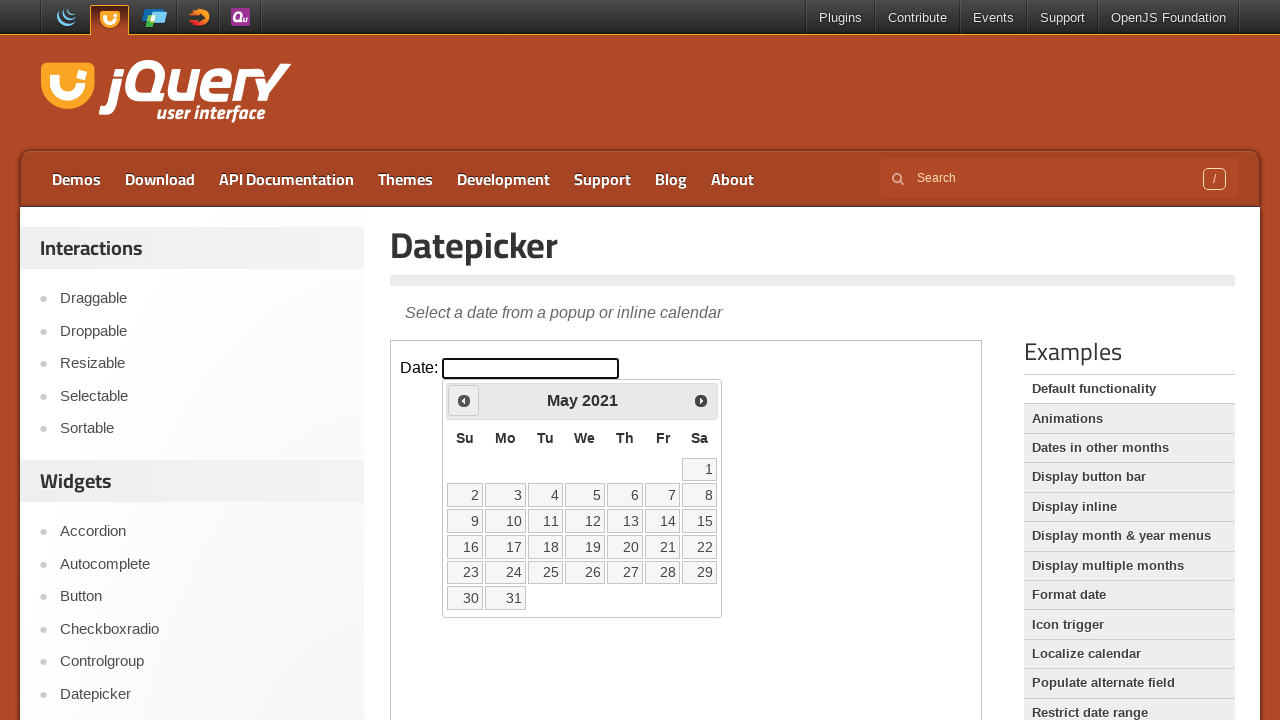

Retrieved updated year from datepicker
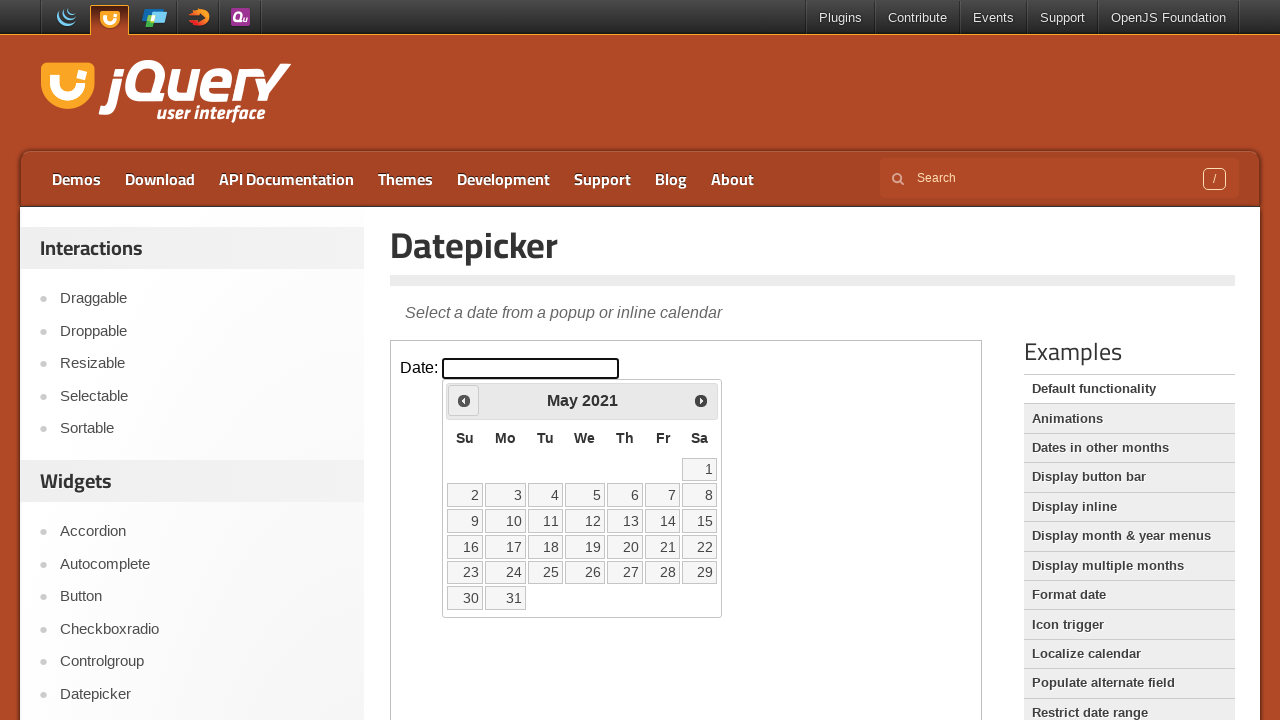

Clicked Prev button to navigate to previous month (currently at May 2021) at (464, 400) on iframe.demo-frame >> internal:control=enter-frame >> span:text('Prev')
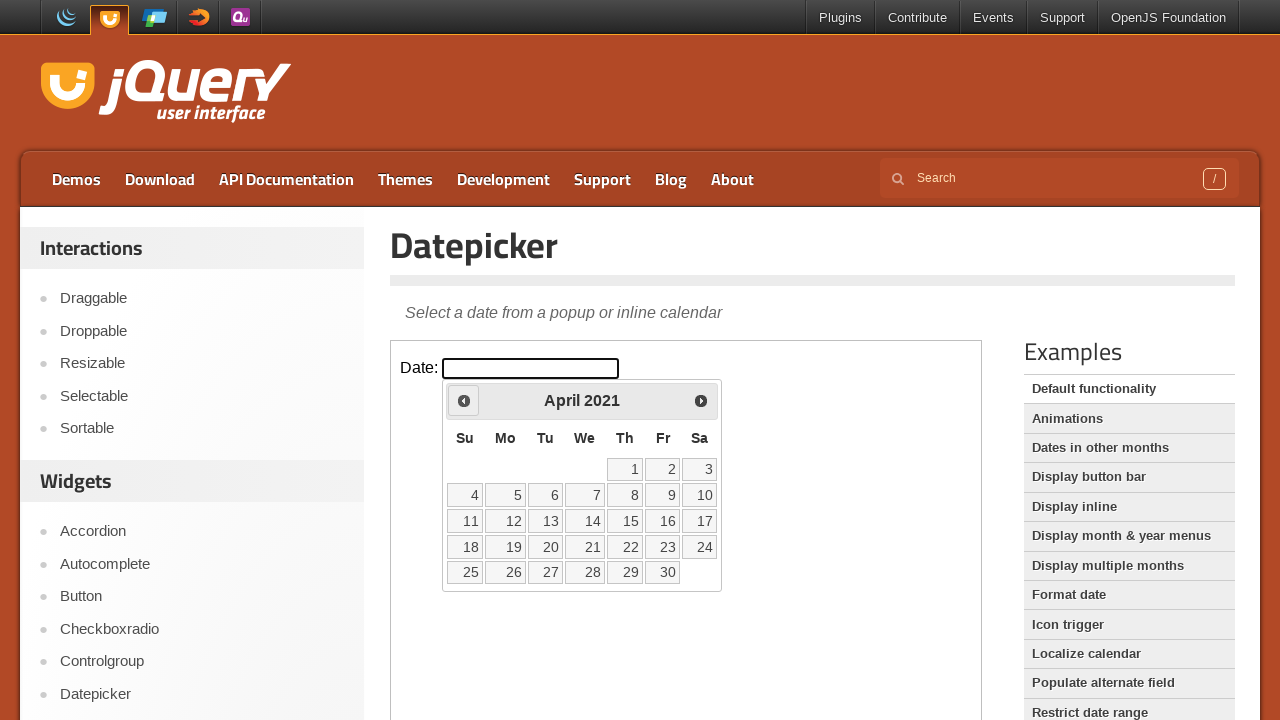

Retrieved updated month from datepicker
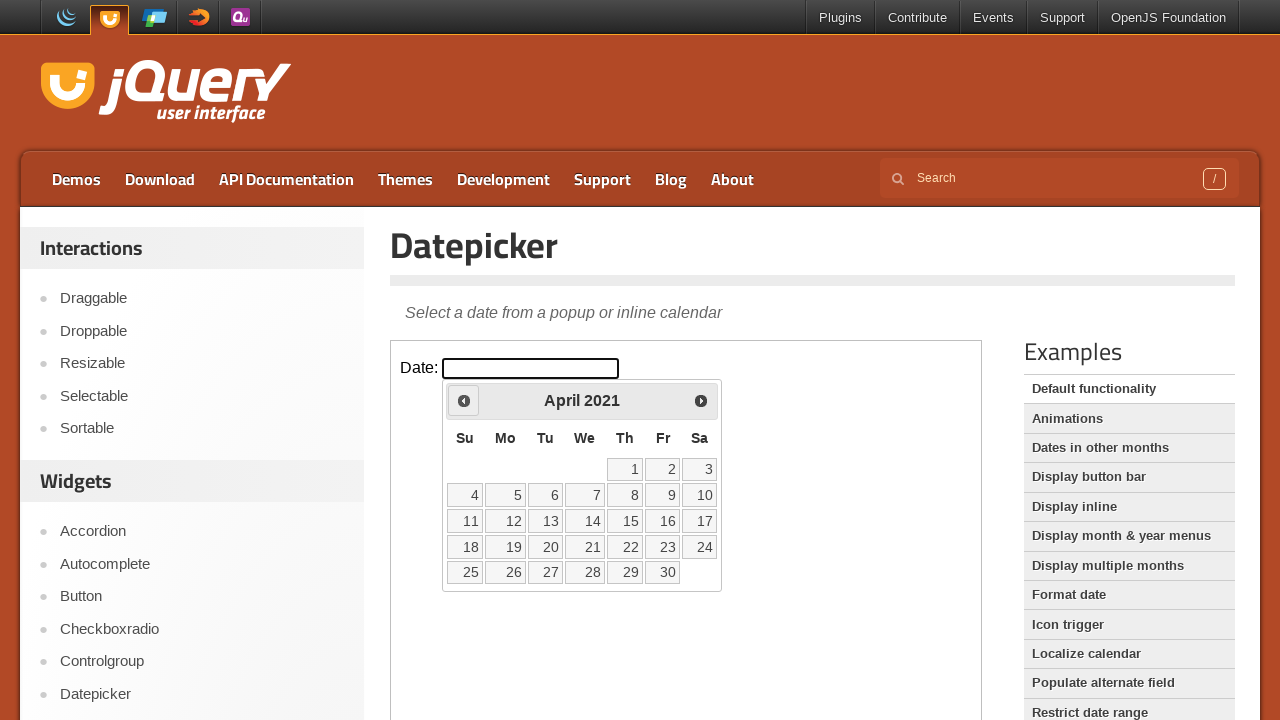

Retrieved updated year from datepicker
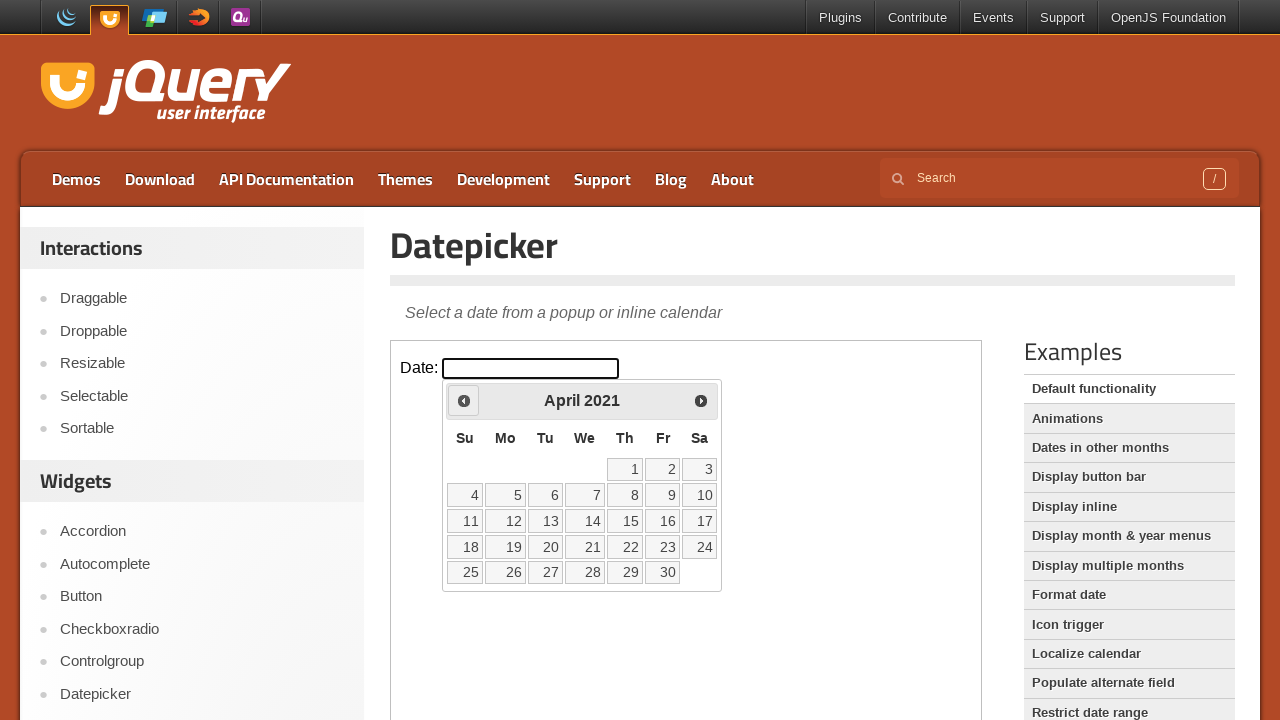

Clicked Prev button to navigate to previous month (currently at April 2021) at (464, 400) on iframe.demo-frame >> internal:control=enter-frame >> span:text('Prev')
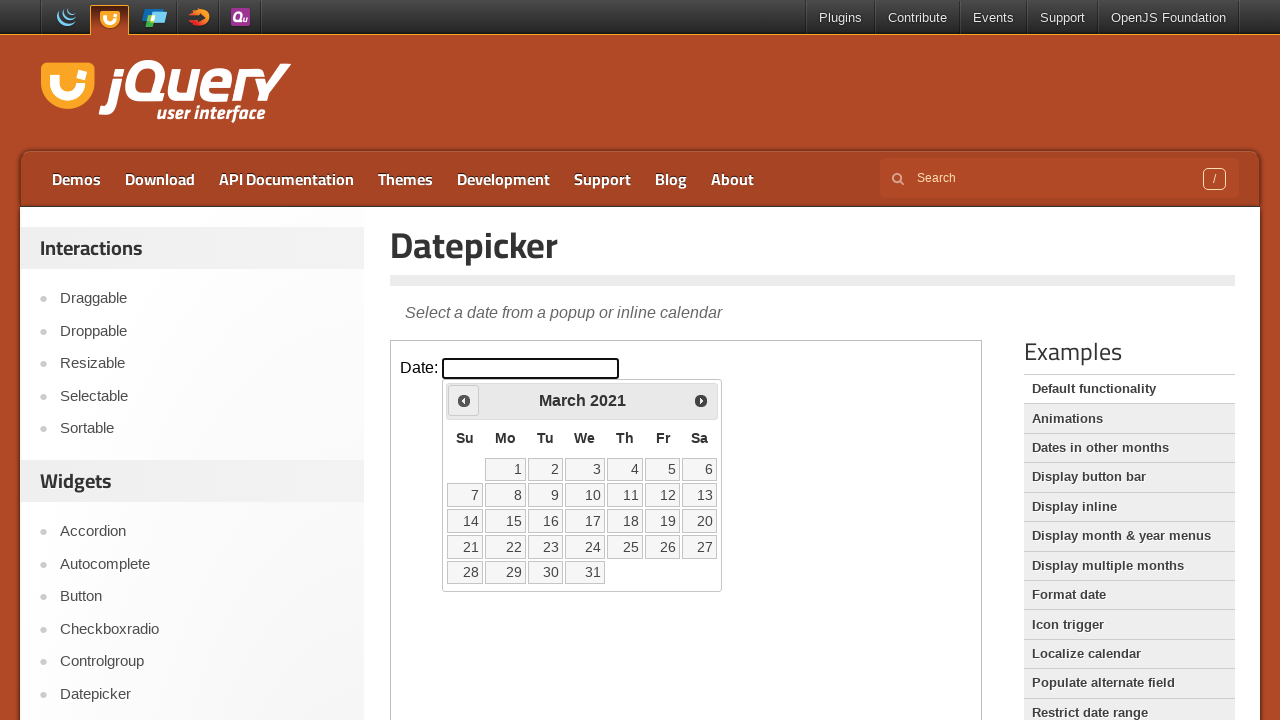

Retrieved updated month from datepicker
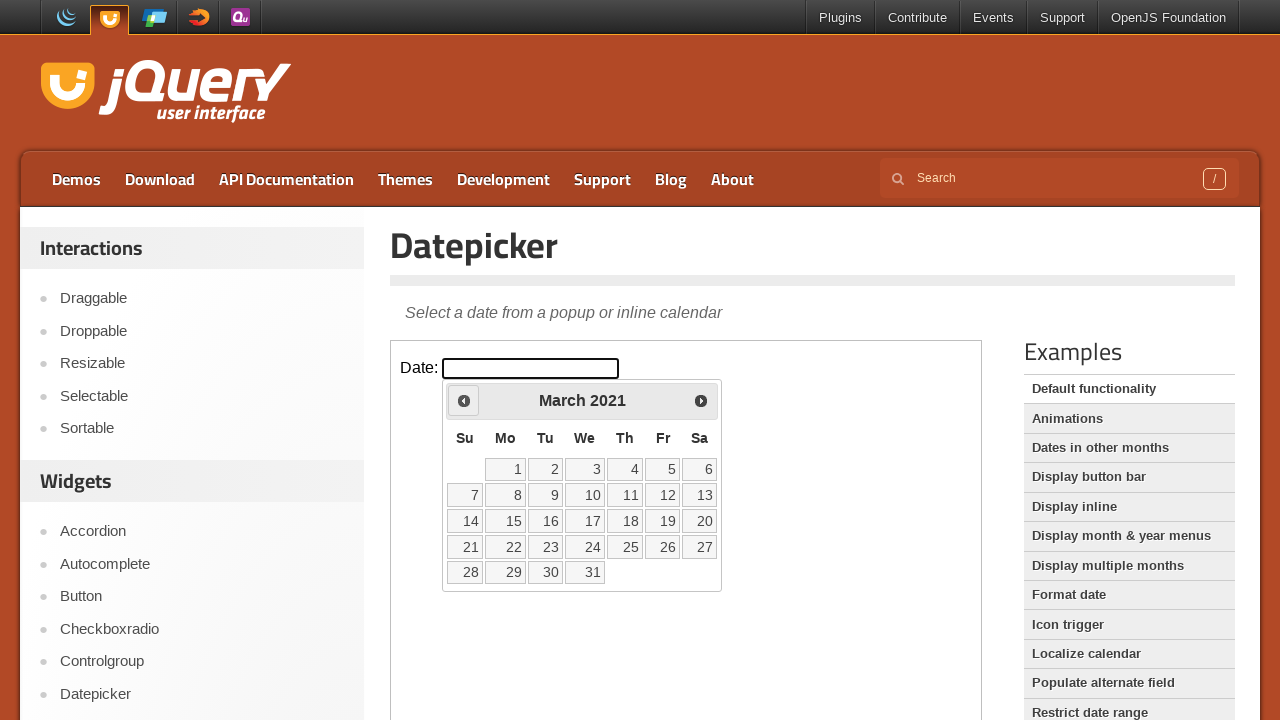

Retrieved updated year from datepicker
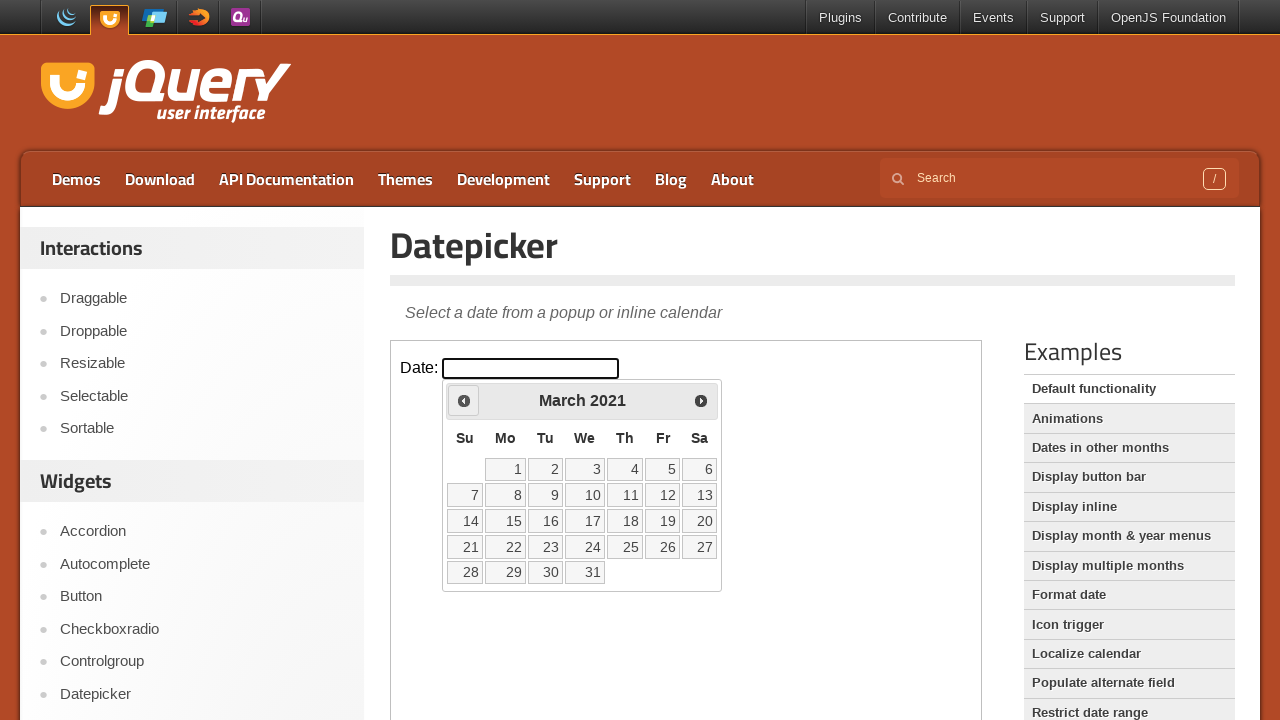

Clicked Prev button to navigate to previous month (currently at March 2021) at (464, 400) on iframe.demo-frame >> internal:control=enter-frame >> span:text('Prev')
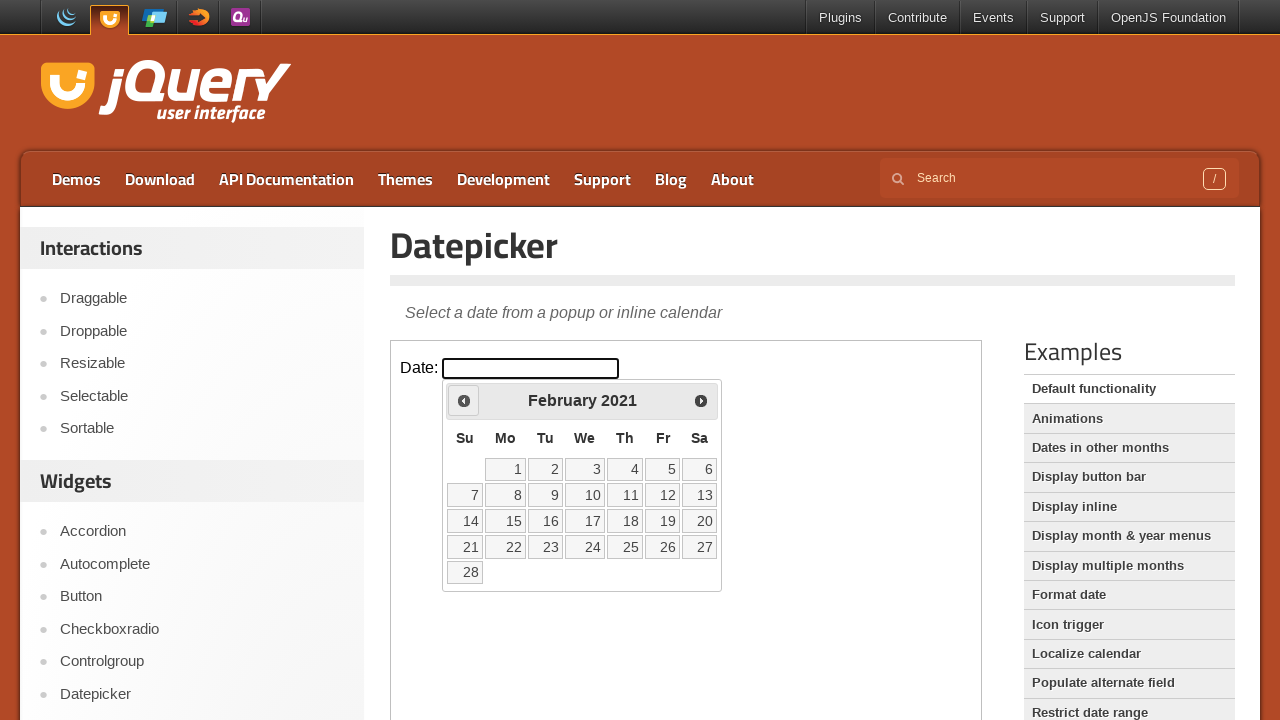

Retrieved updated month from datepicker
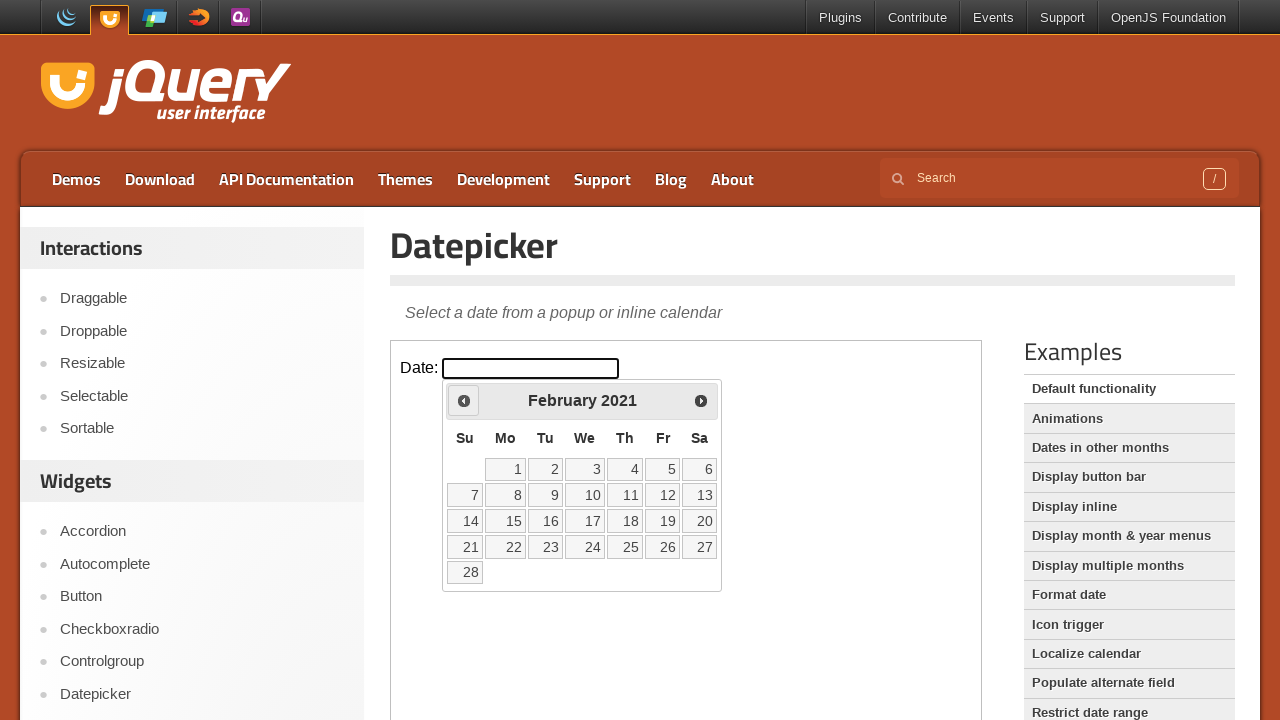

Retrieved updated year from datepicker
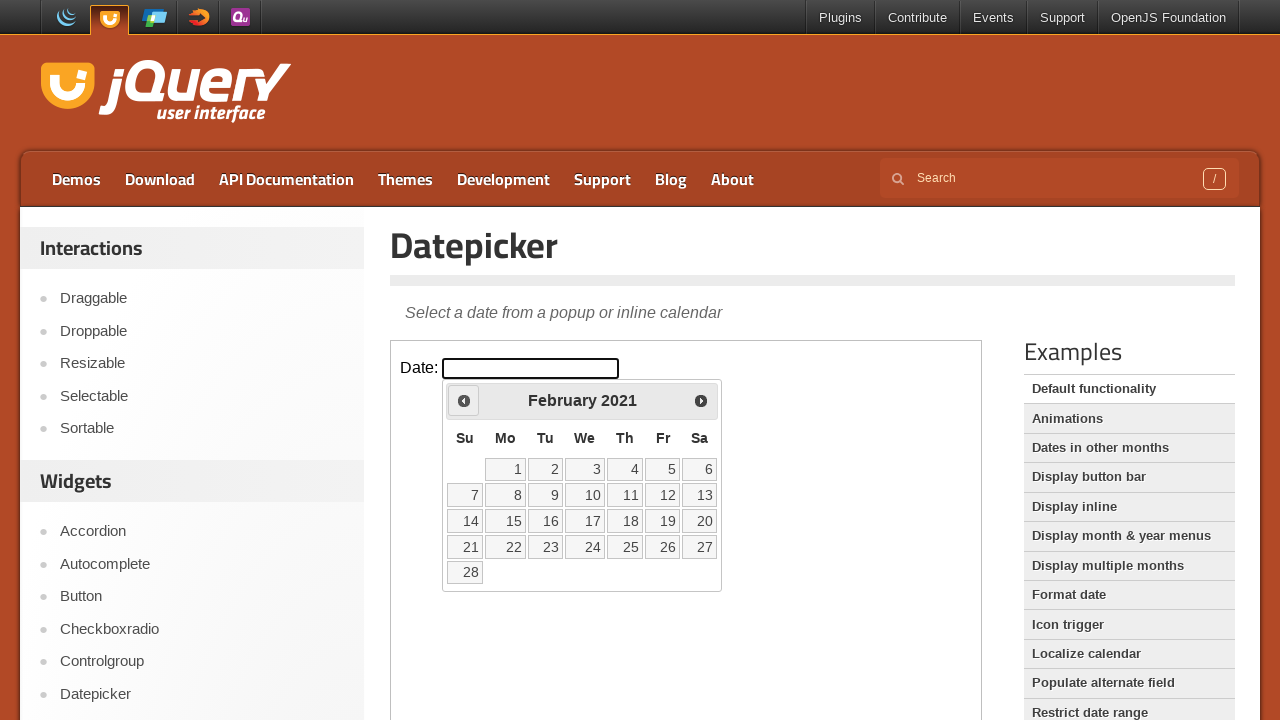

Clicked Prev button to navigate to previous month (currently at February 2021) at (464, 400) on iframe.demo-frame >> internal:control=enter-frame >> span:text('Prev')
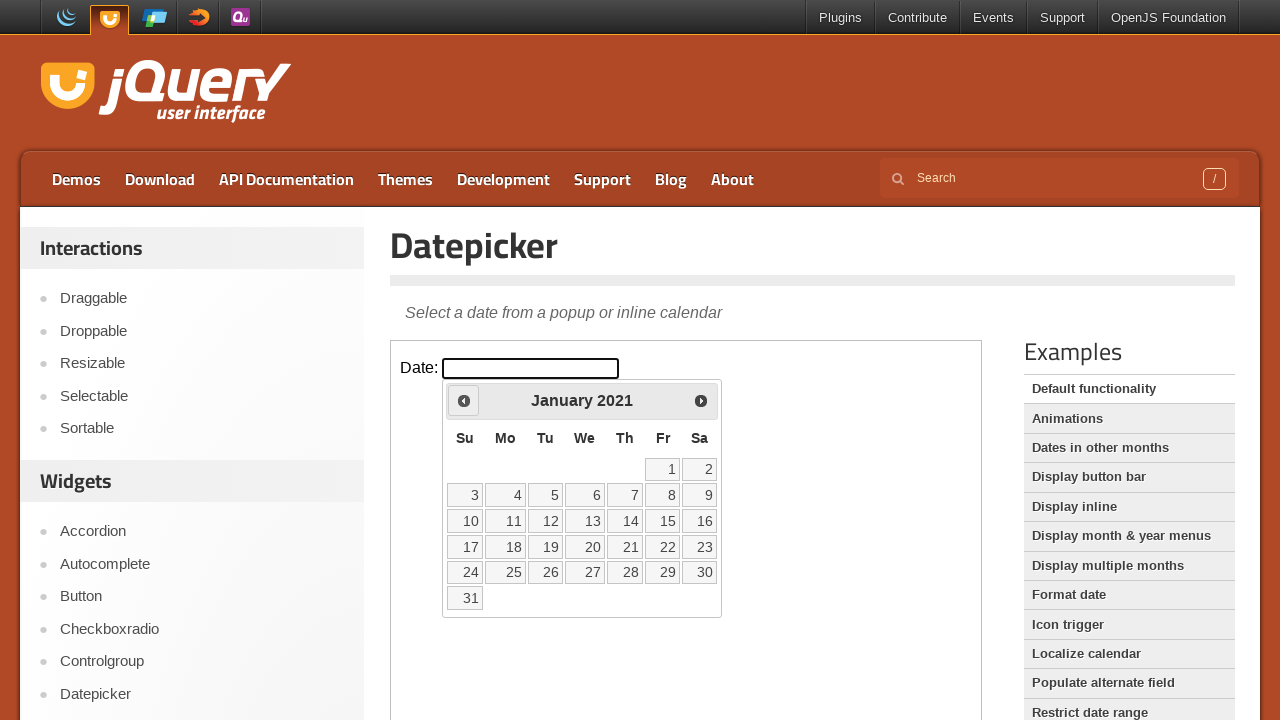

Retrieved updated month from datepicker
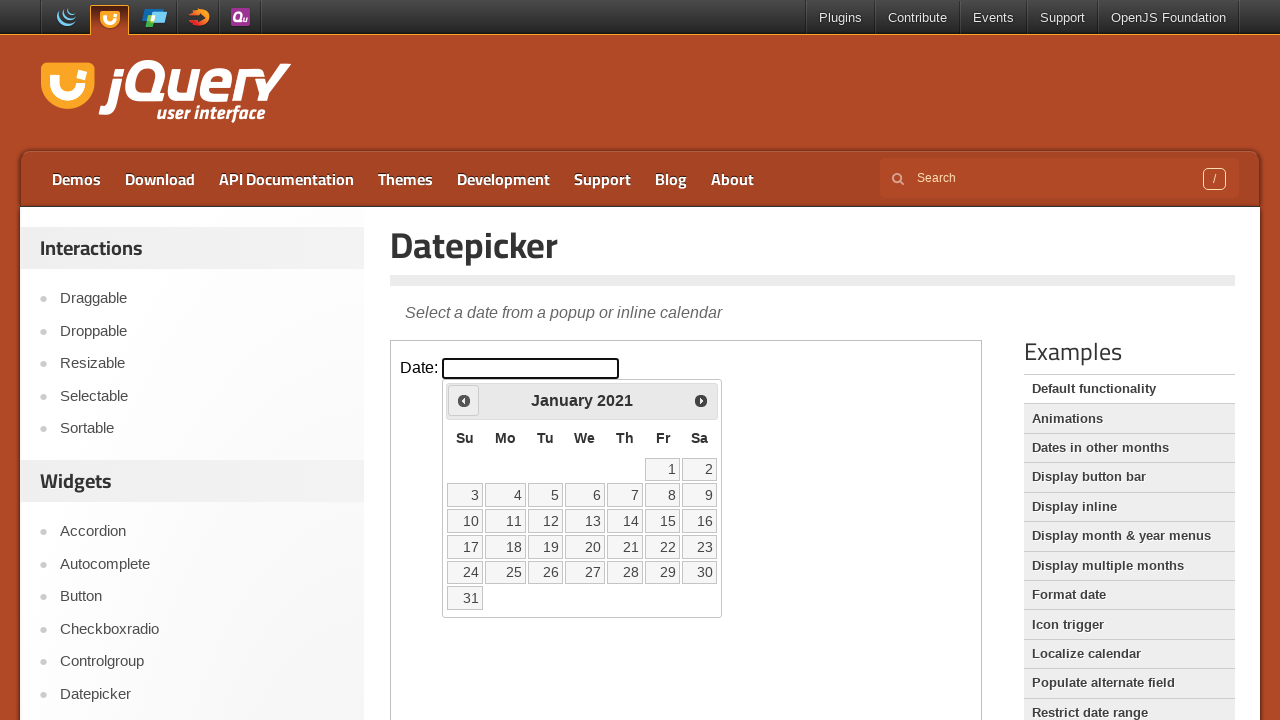

Retrieved updated year from datepicker
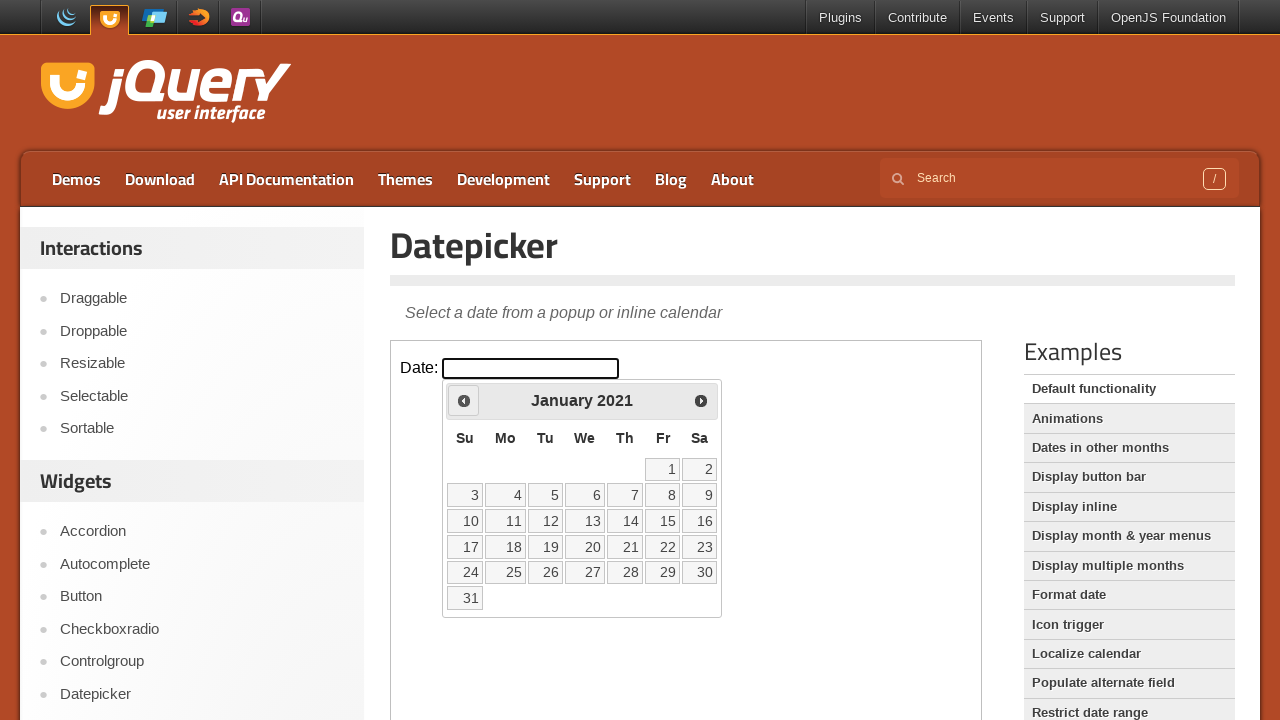

Clicked Prev button to navigate to previous month (currently at January 2021) at (464, 400) on iframe.demo-frame >> internal:control=enter-frame >> span:text('Prev')
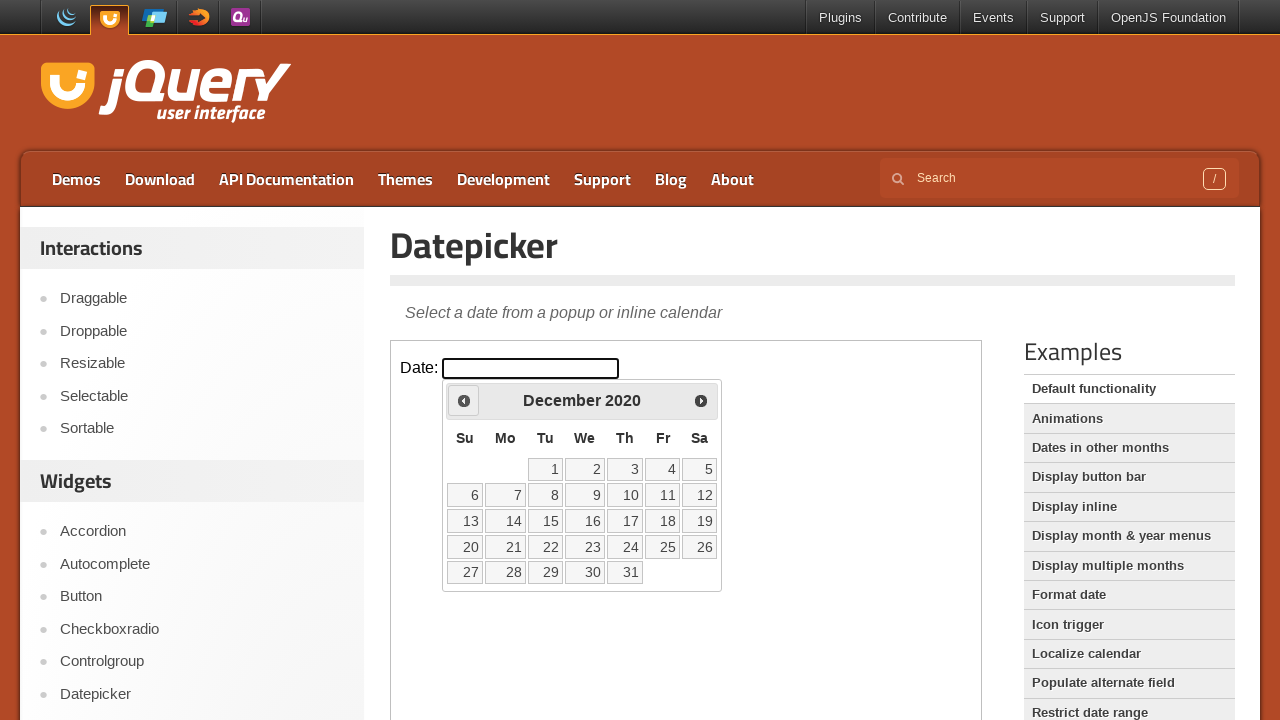

Retrieved updated month from datepicker
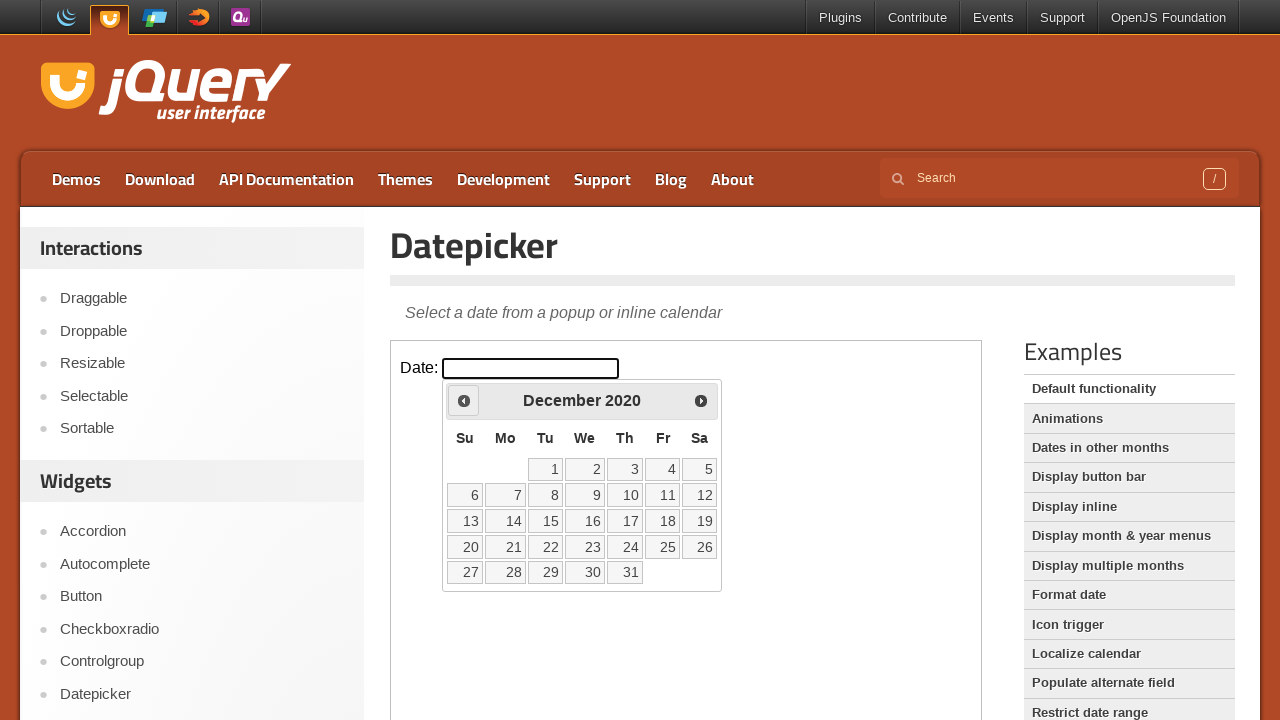

Retrieved updated year from datepicker
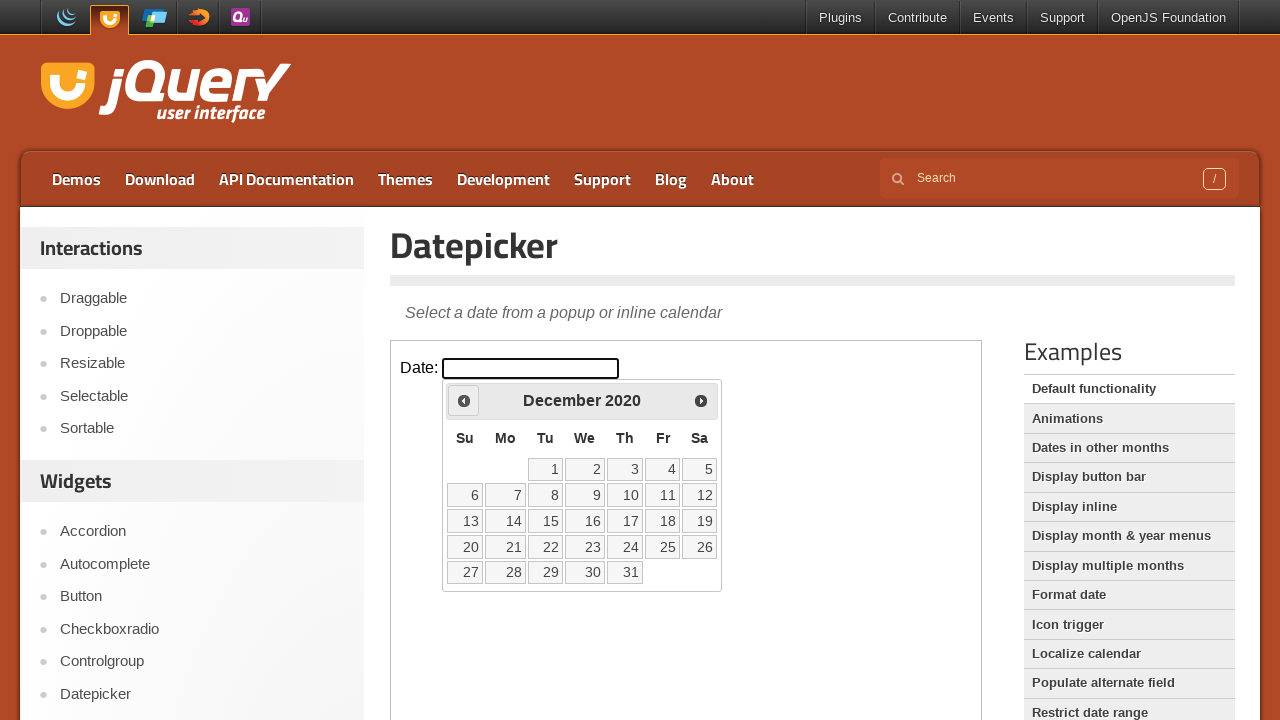

Clicked Prev button to navigate to previous month (currently at December 2020) at (464, 400) on iframe.demo-frame >> internal:control=enter-frame >> span:text('Prev')
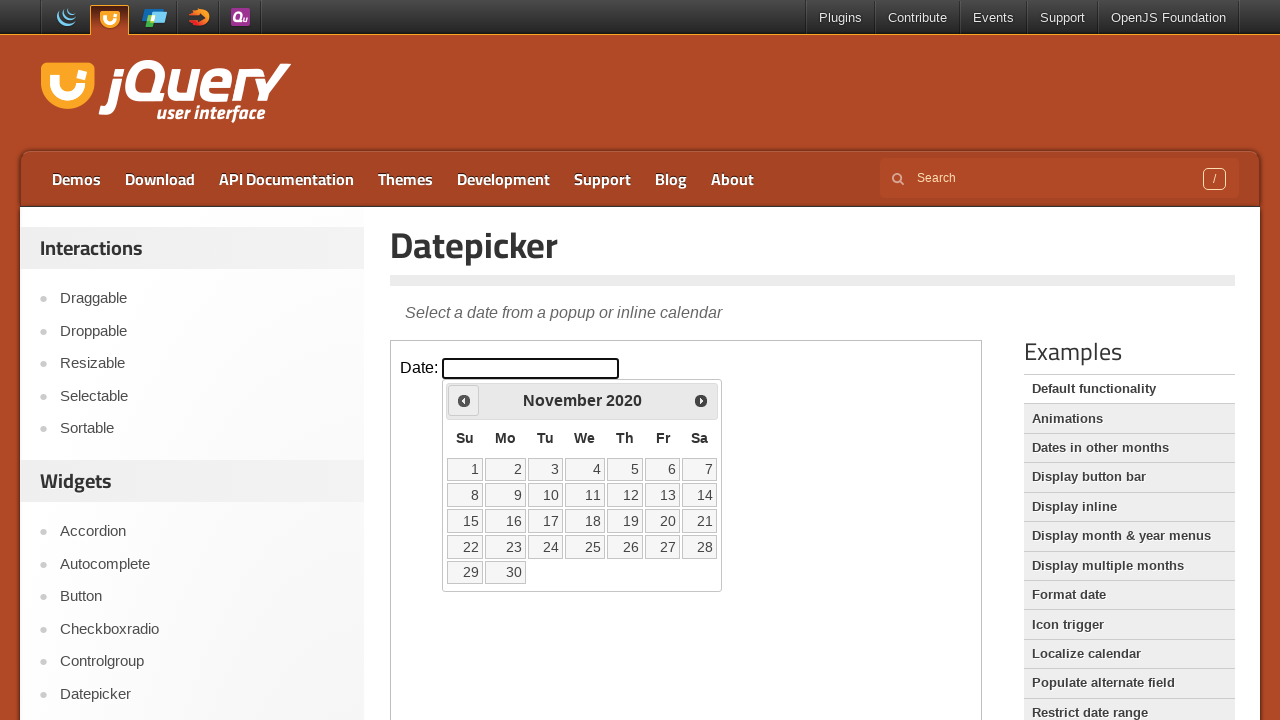

Retrieved updated month from datepicker
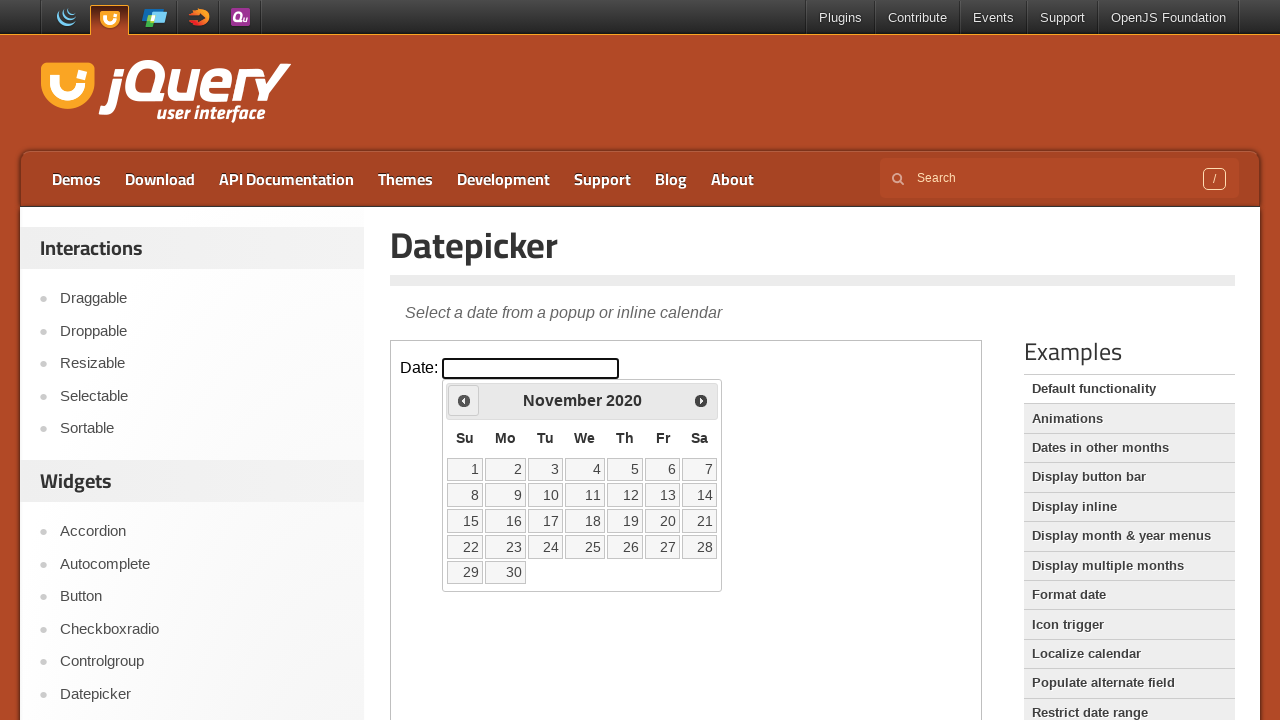

Retrieved updated year from datepicker
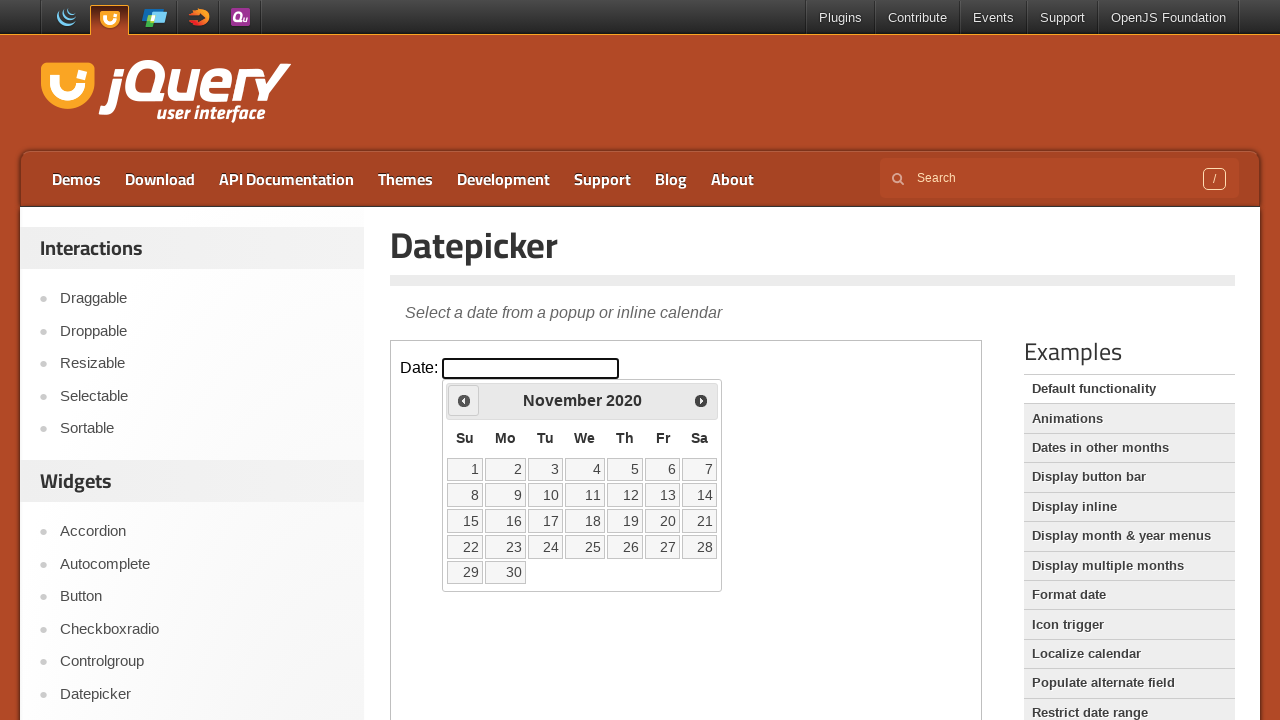

Clicked Prev button to navigate to previous month (currently at November 2020) at (464, 400) on iframe.demo-frame >> internal:control=enter-frame >> span:text('Prev')
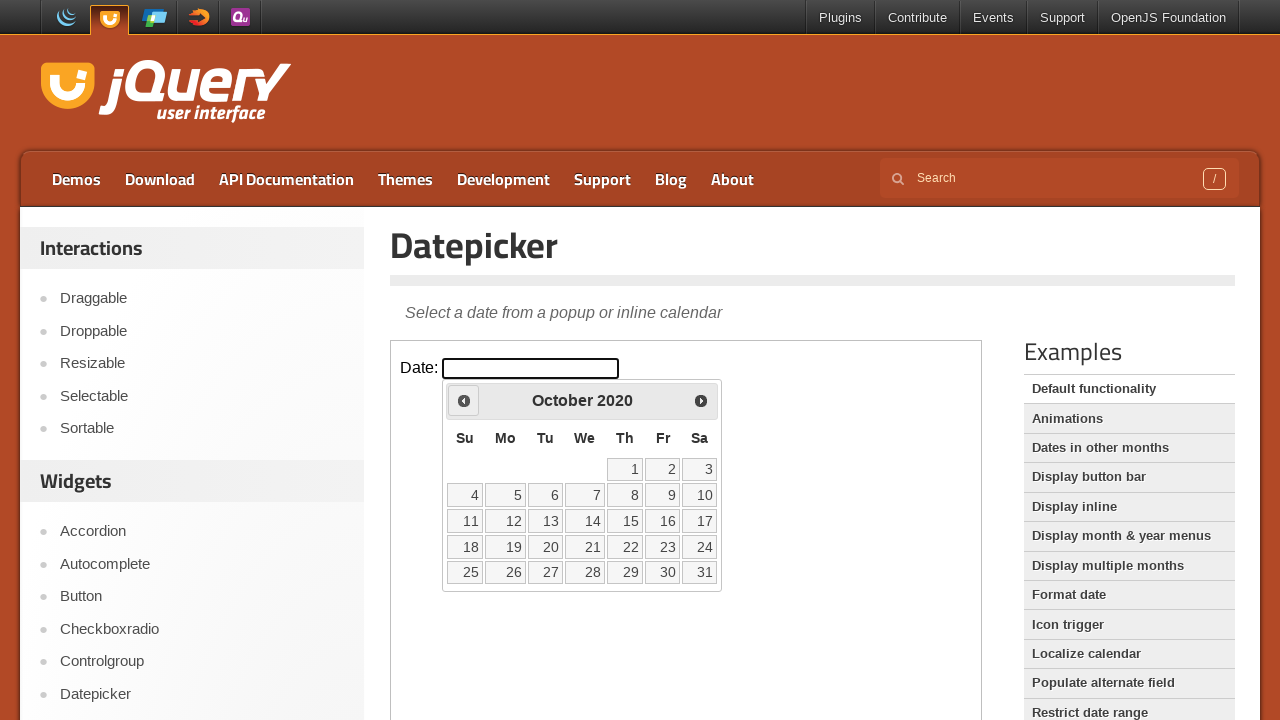

Retrieved updated month from datepicker
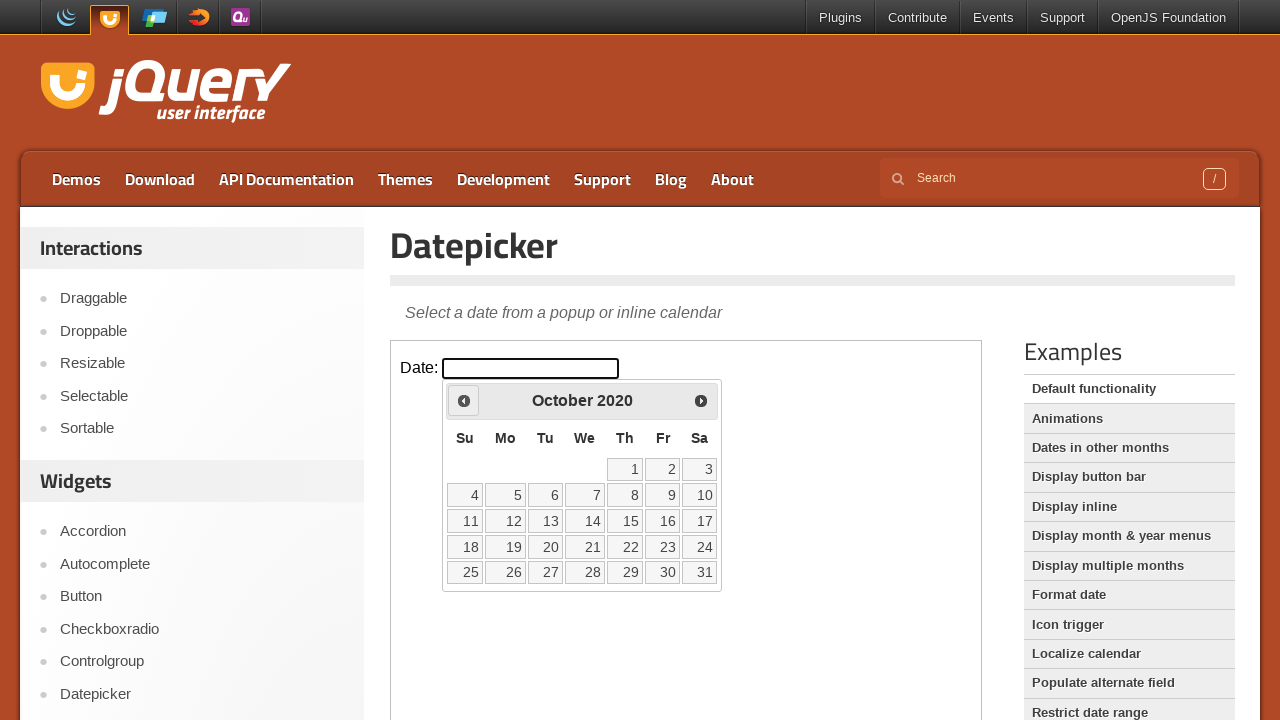

Retrieved updated year from datepicker
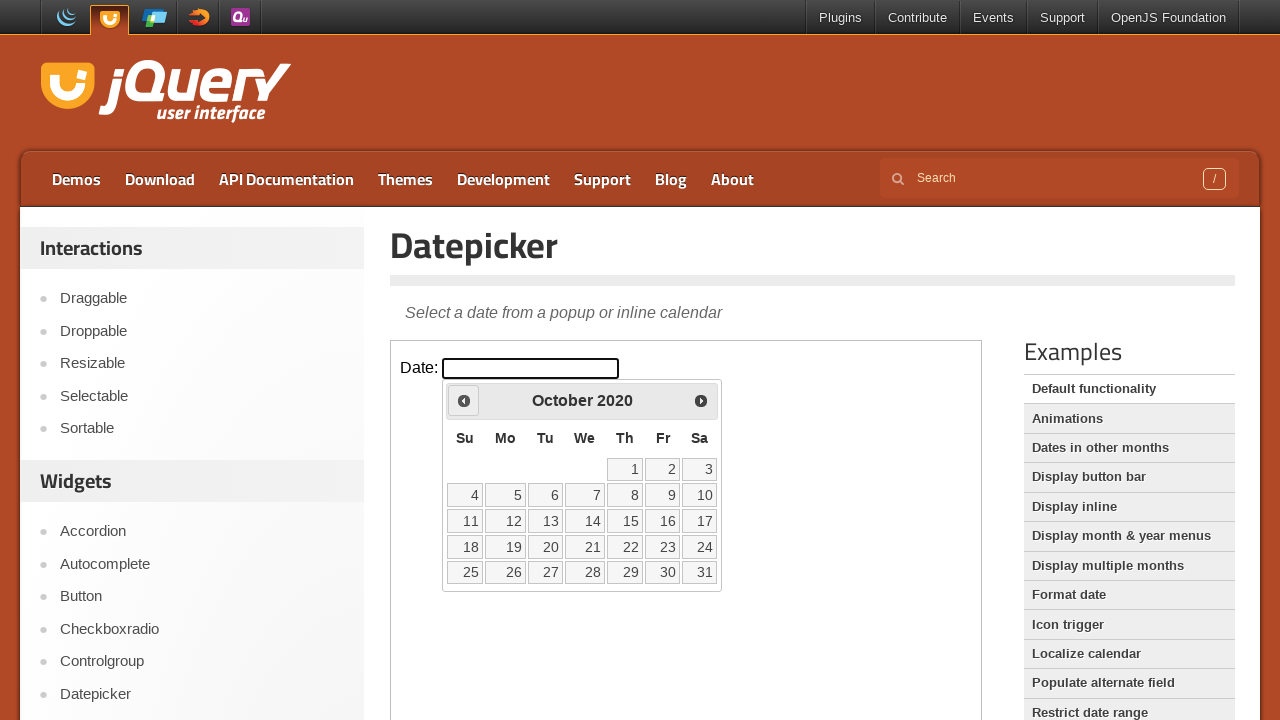

Clicked Prev button to navigate to previous month (currently at October 2020) at (464, 400) on iframe.demo-frame >> internal:control=enter-frame >> span:text('Prev')
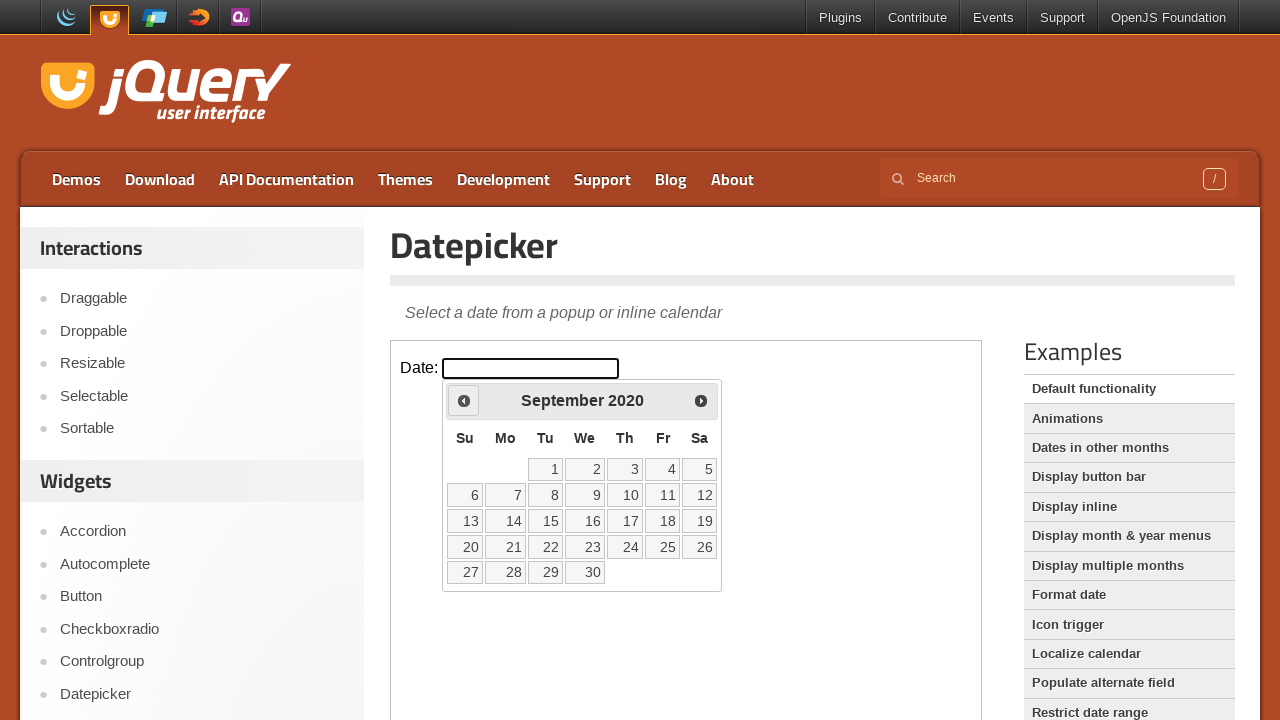

Retrieved updated month from datepicker
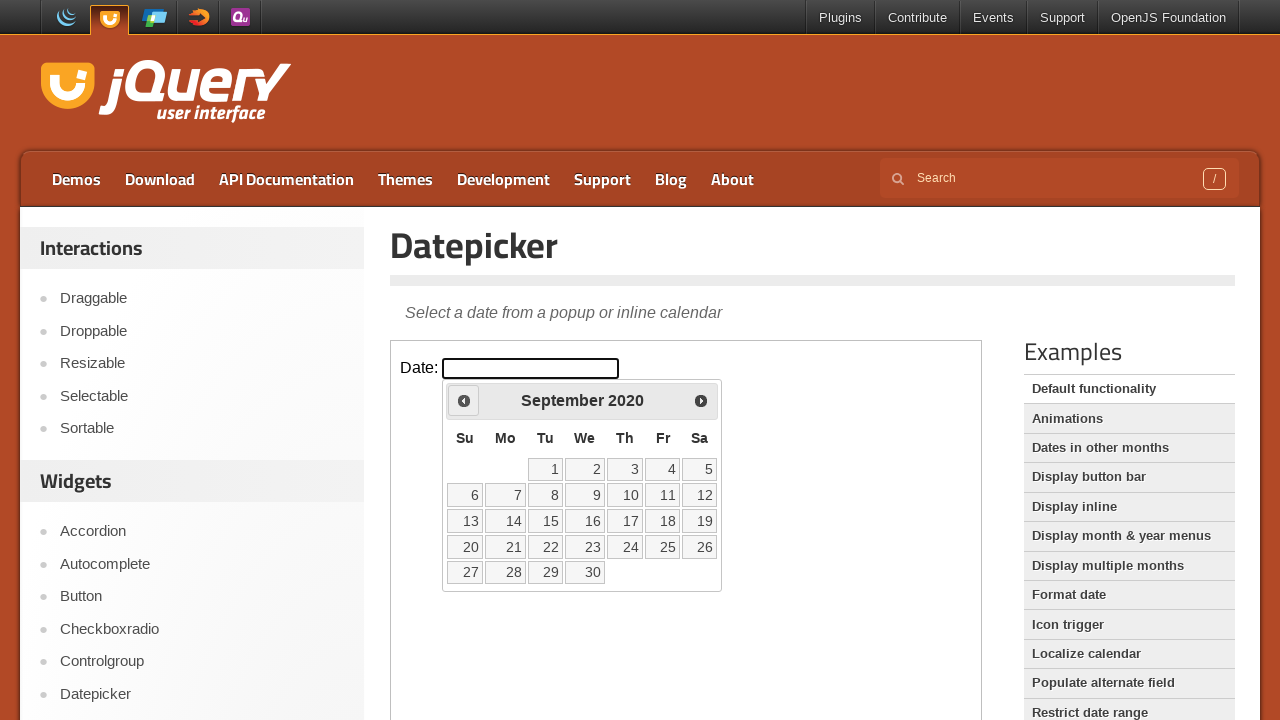

Retrieved updated year from datepicker
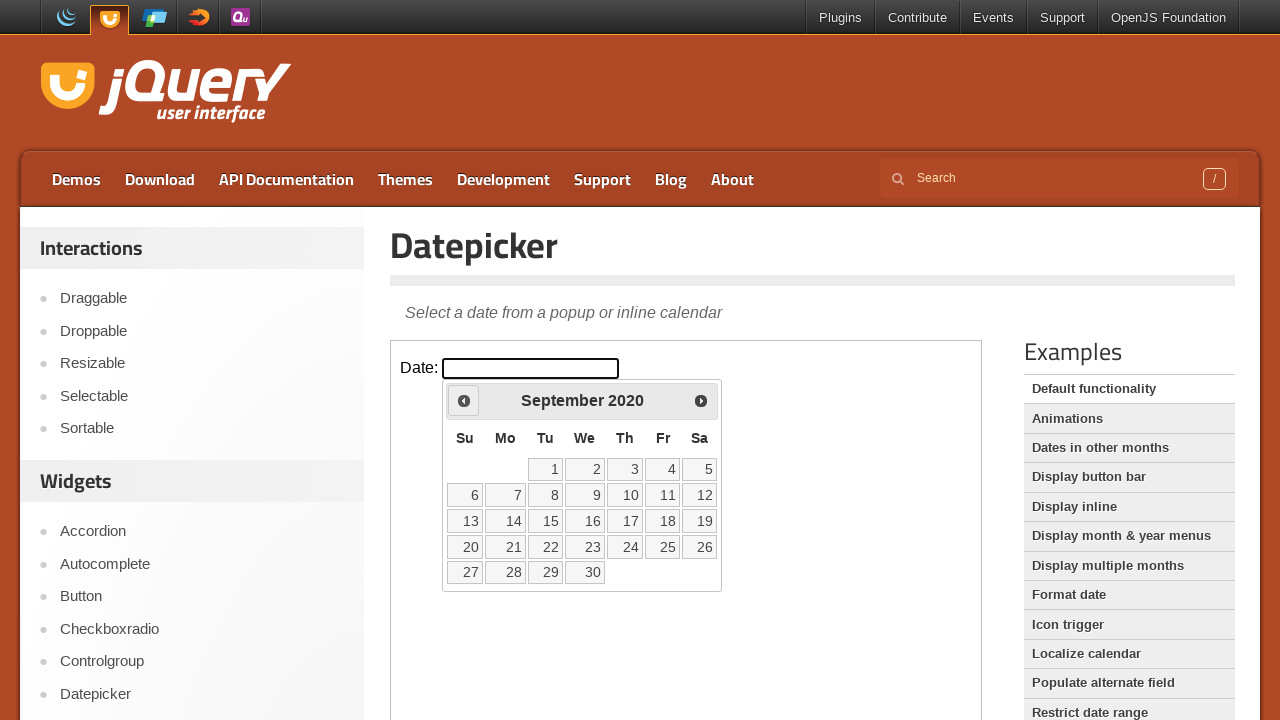

Clicked Prev button to navigate to previous month (currently at September 2020) at (464, 400) on iframe.demo-frame >> internal:control=enter-frame >> span:text('Prev')
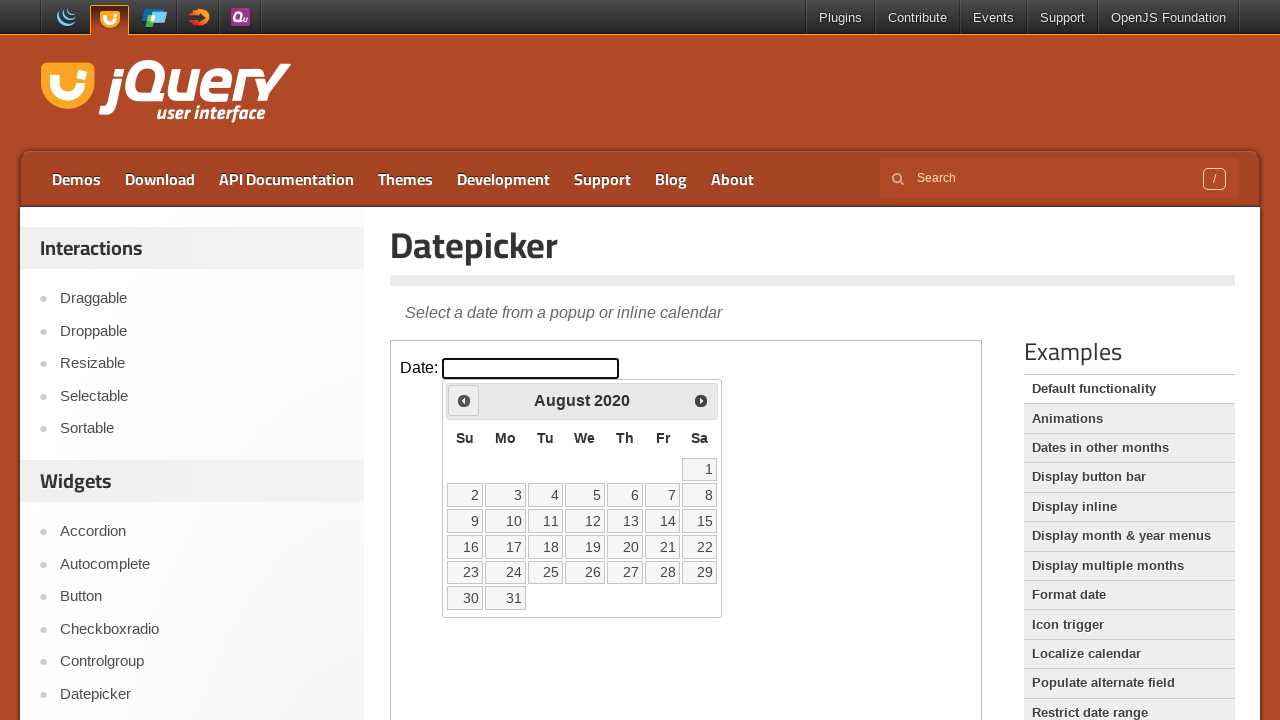

Retrieved updated month from datepicker
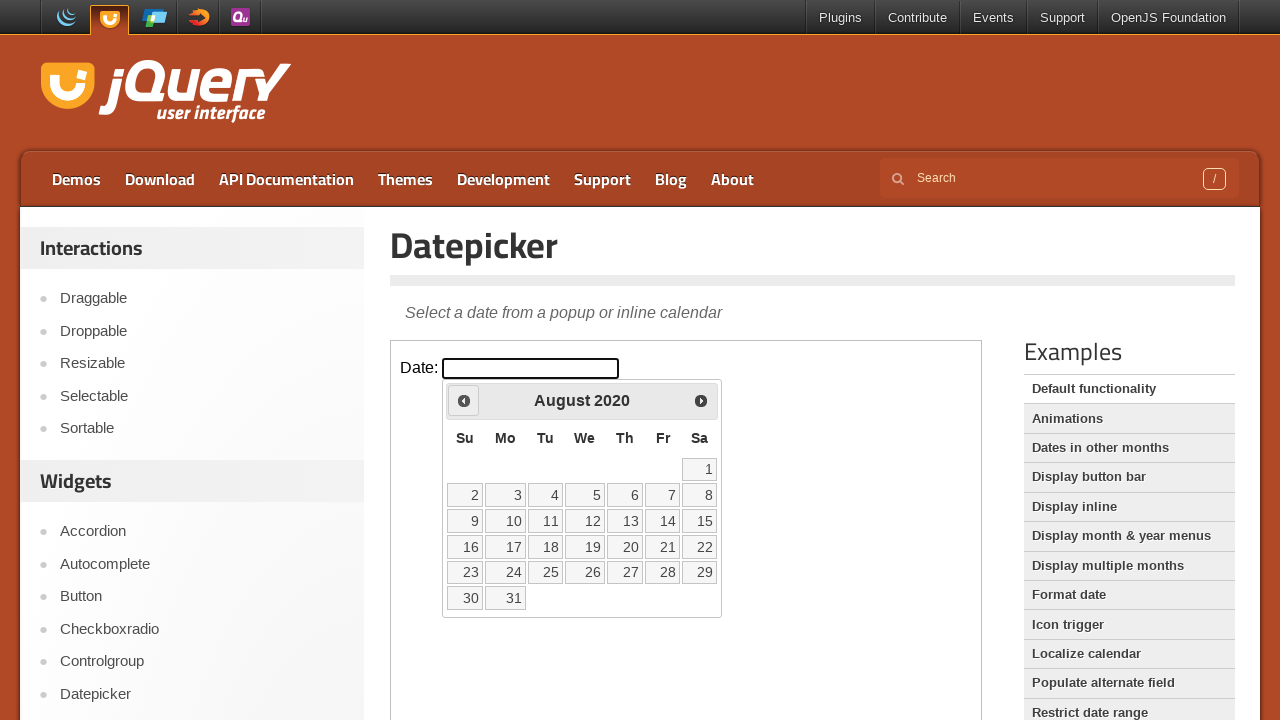

Retrieved updated year from datepicker
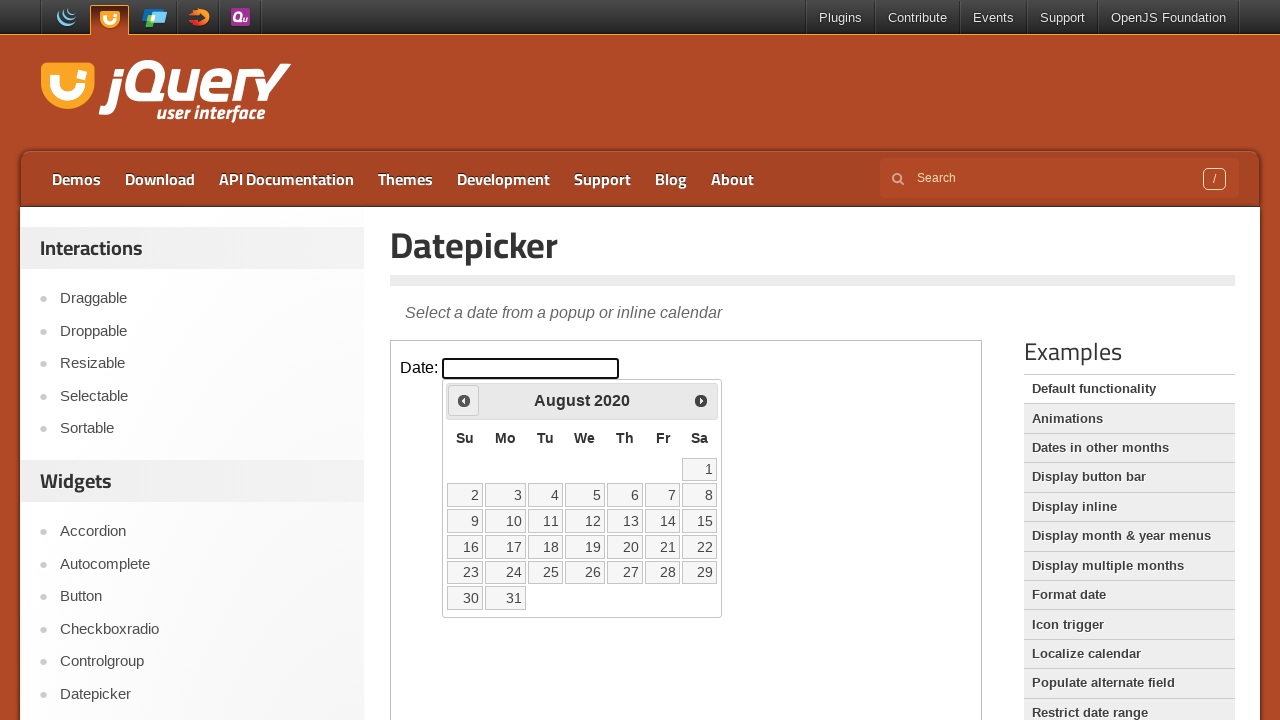

Clicked Prev button to navigate to previous month (currently at August 2020) at (464, 400) on iframe.demo-frame >> internal:control=enter-frame >> span:text('Prev')
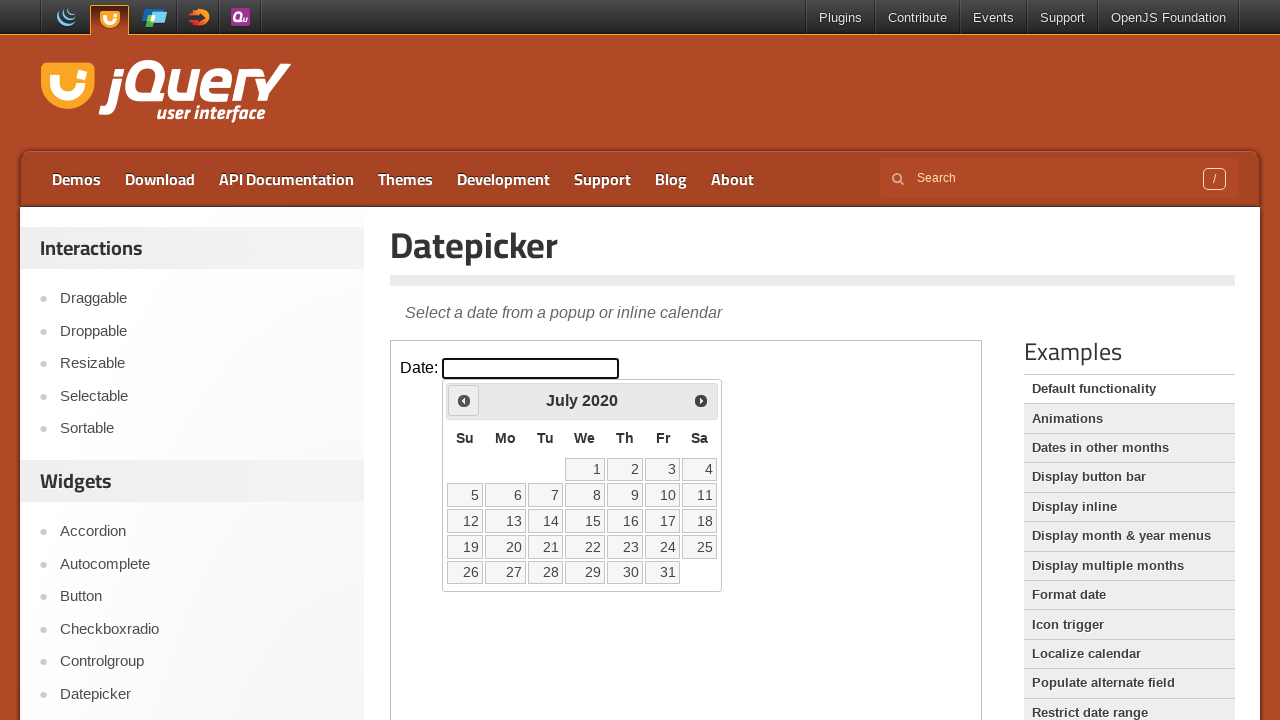

Retrieved updated month from datepicker
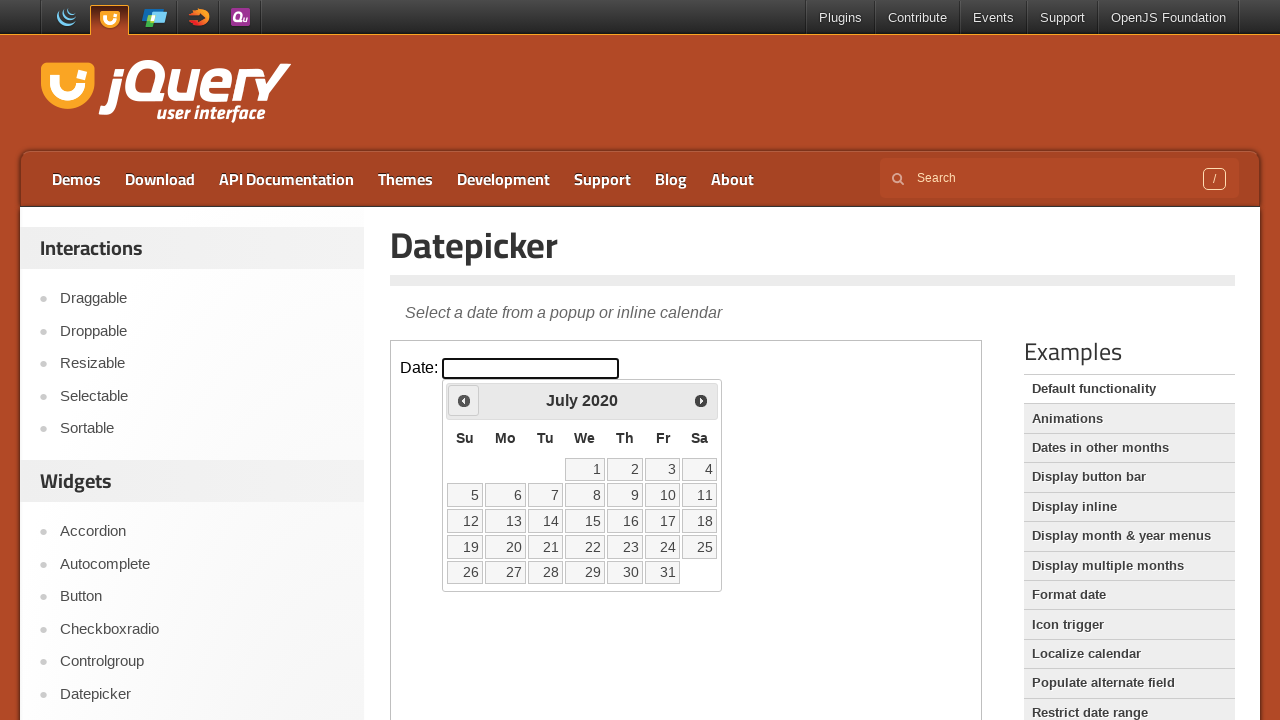

Retrieved updated year from datepicker
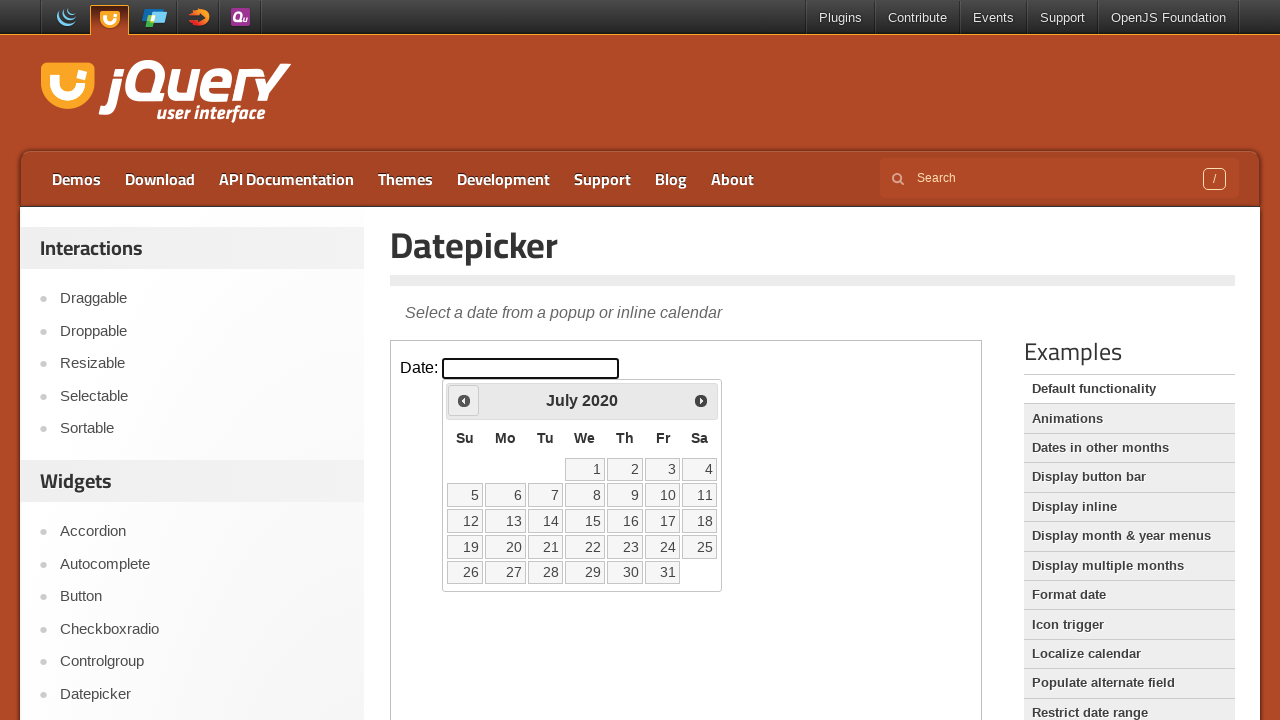

Clicked Prev button to navigate to previous month (currently at July 2020) at (464, 400) on iframe.demo-frame >> internal:control=enter-frame >> span:text('Prev')
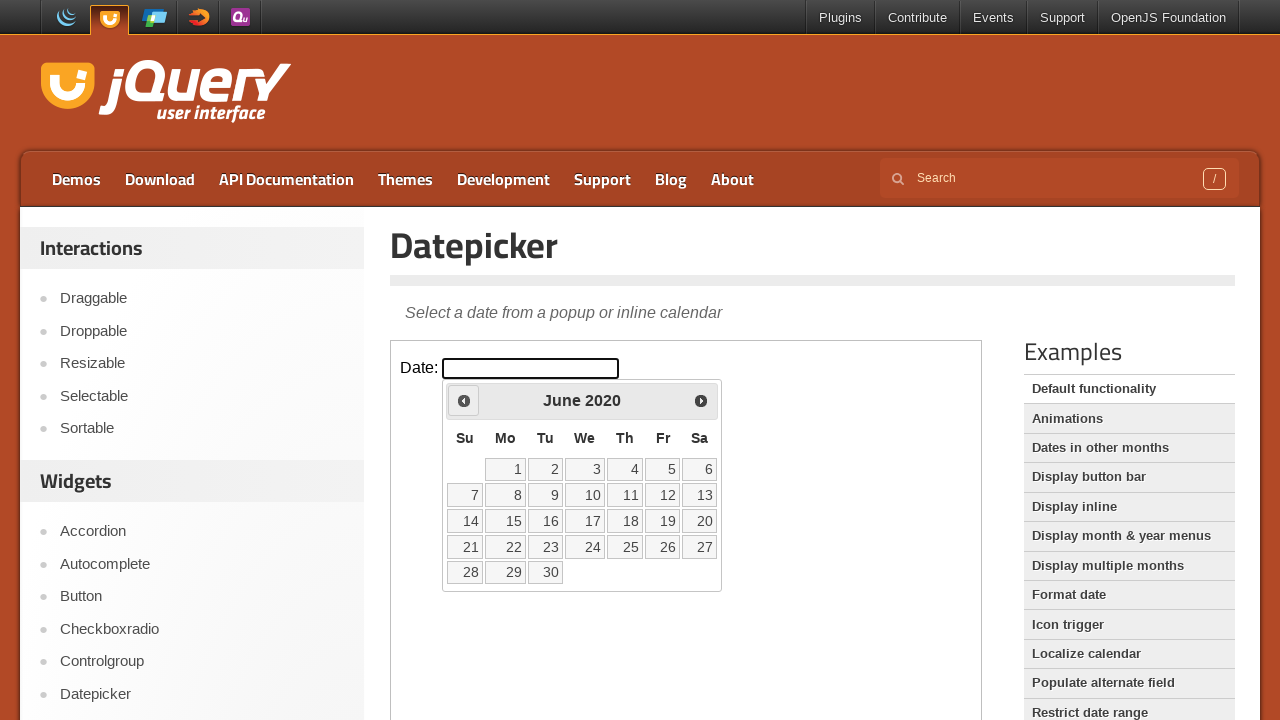

Retrieved updated month from datepicker
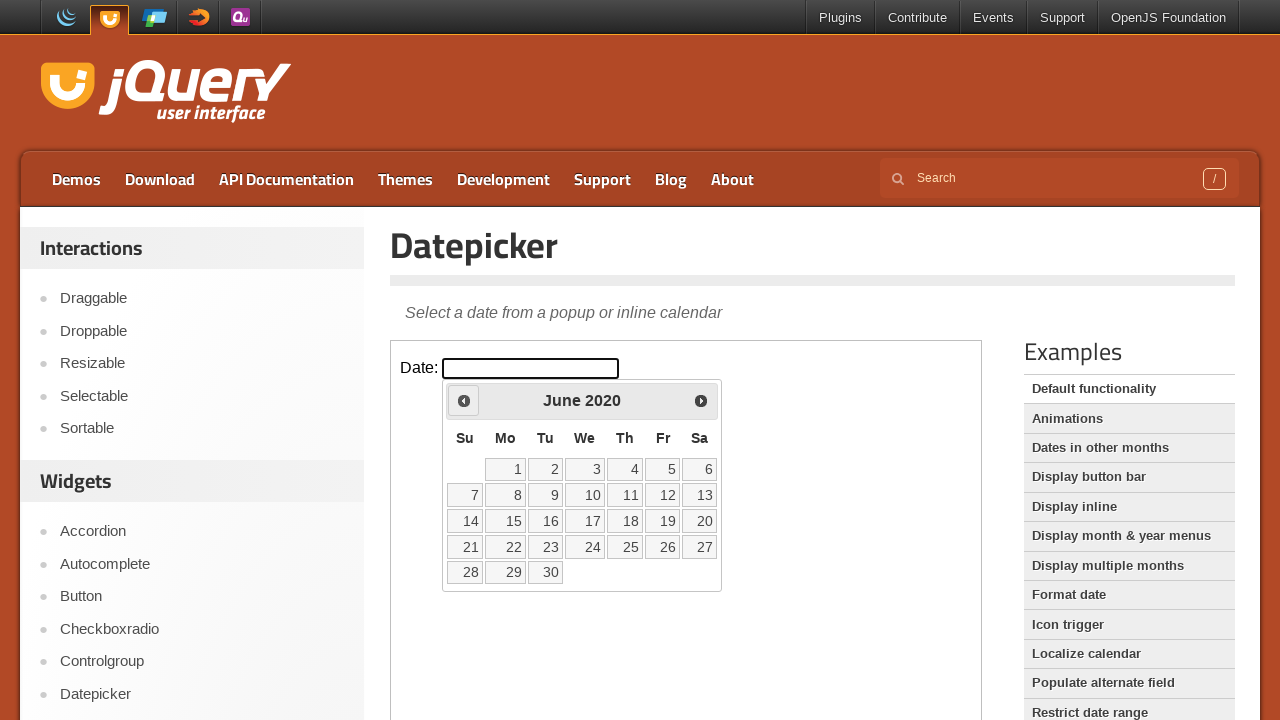

Retrieved updated year from datepicker
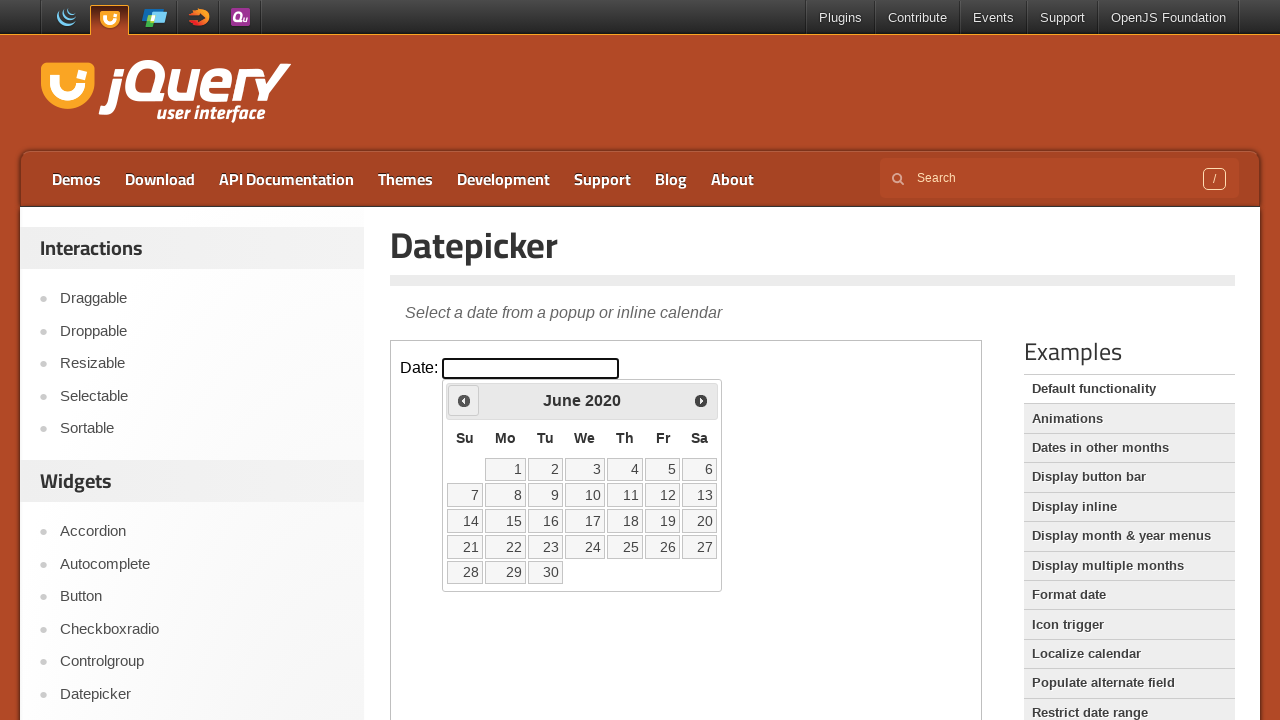

Clicked Prev button to navigate to previous month (currently at June 2020) at (464, 400) on iframe.demo-frame >> internal:control=enter-frame >> span:text('Prev')
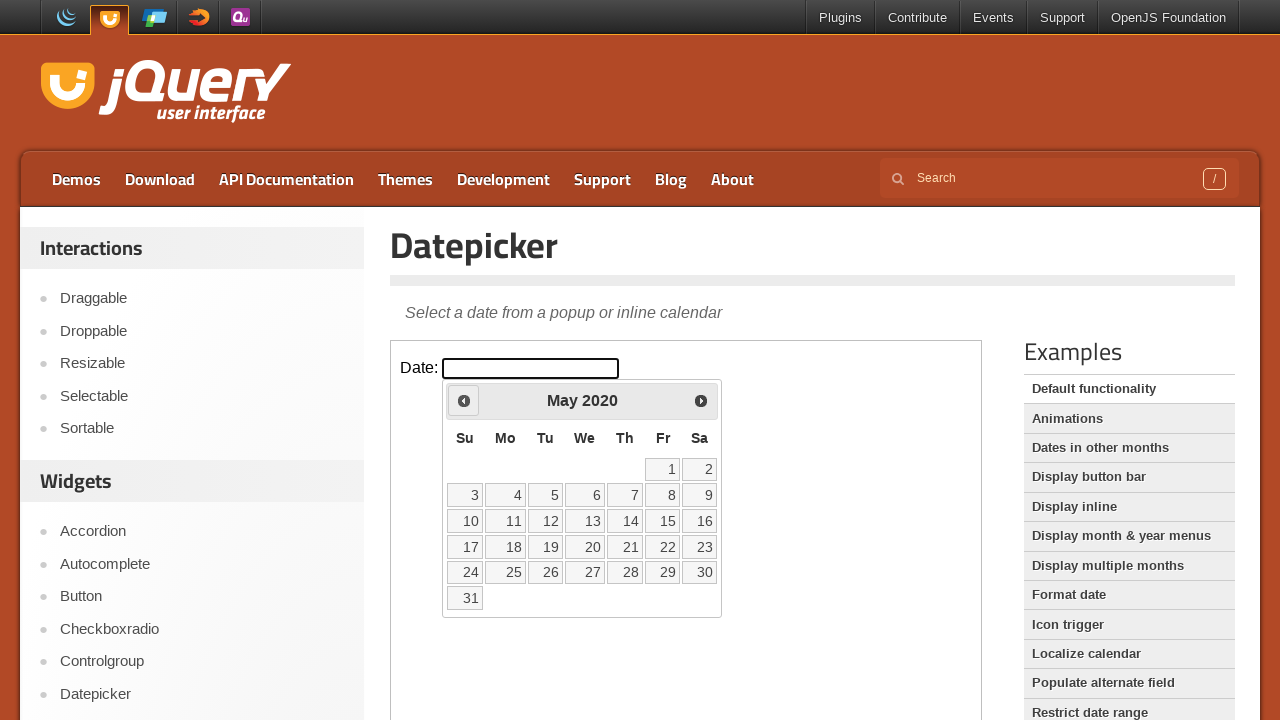

Retrieved updated month from datepicker
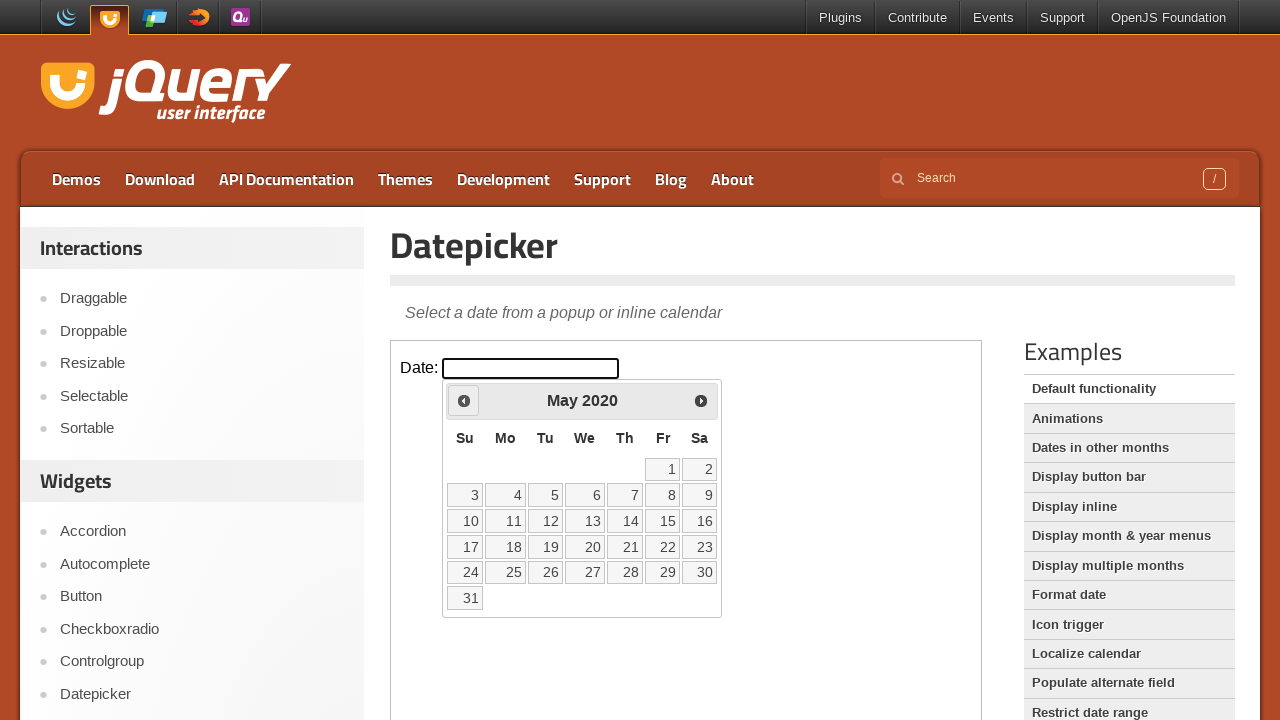

Retrieved updated year from datepicker
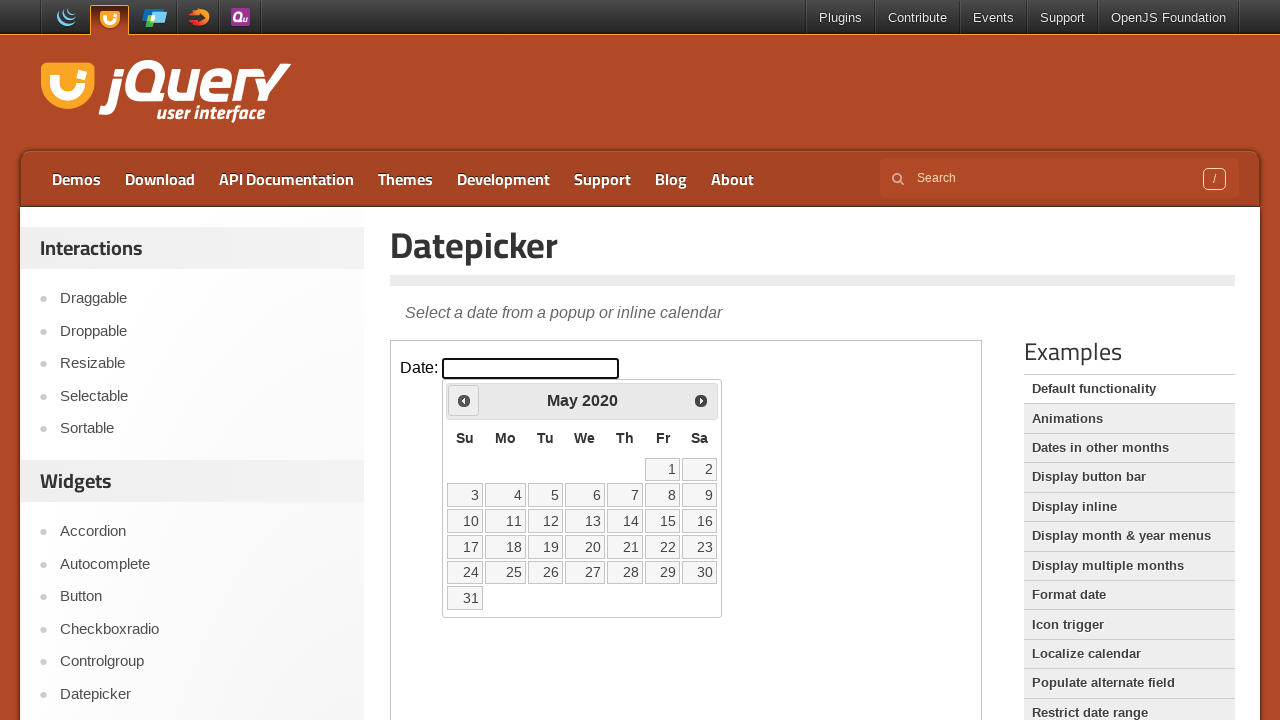

Clicked Prev button to navigate to previous month (currently at May 2020) at (464, 400) on iframe.demo-frame >> internal:control=enter-frame >> span:text('Prev')
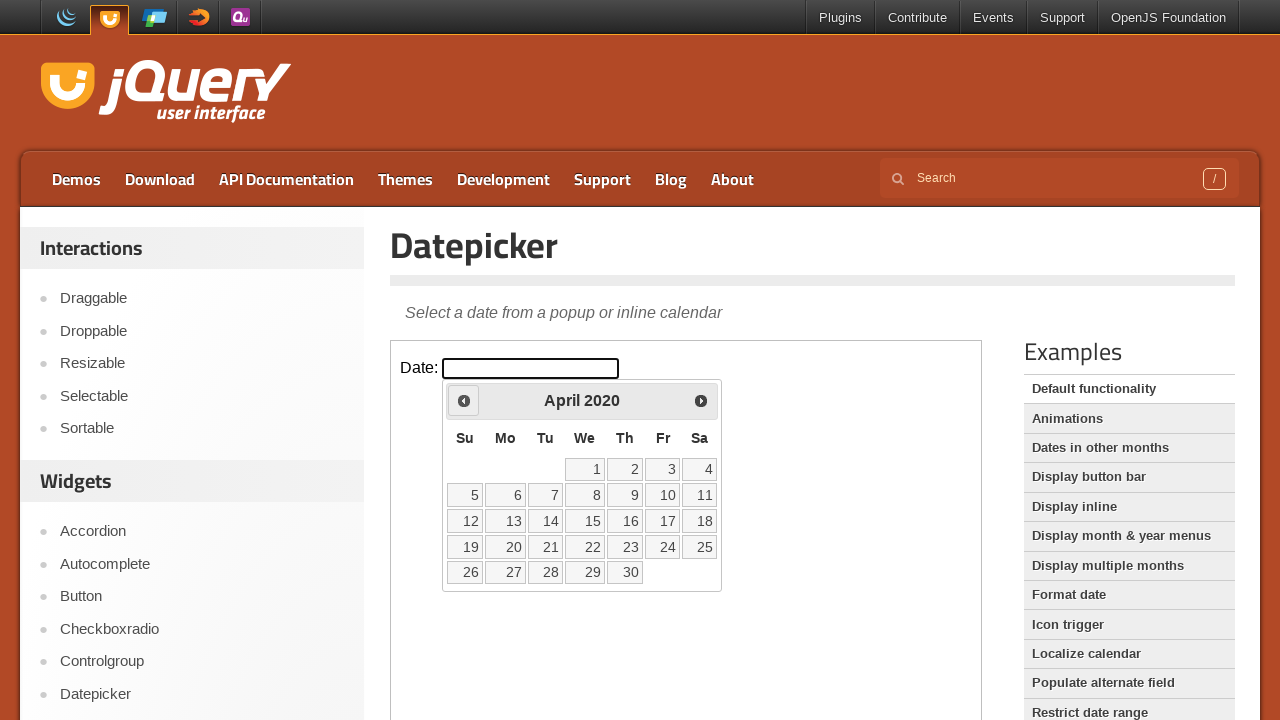

Retrieved updated month from datepicker
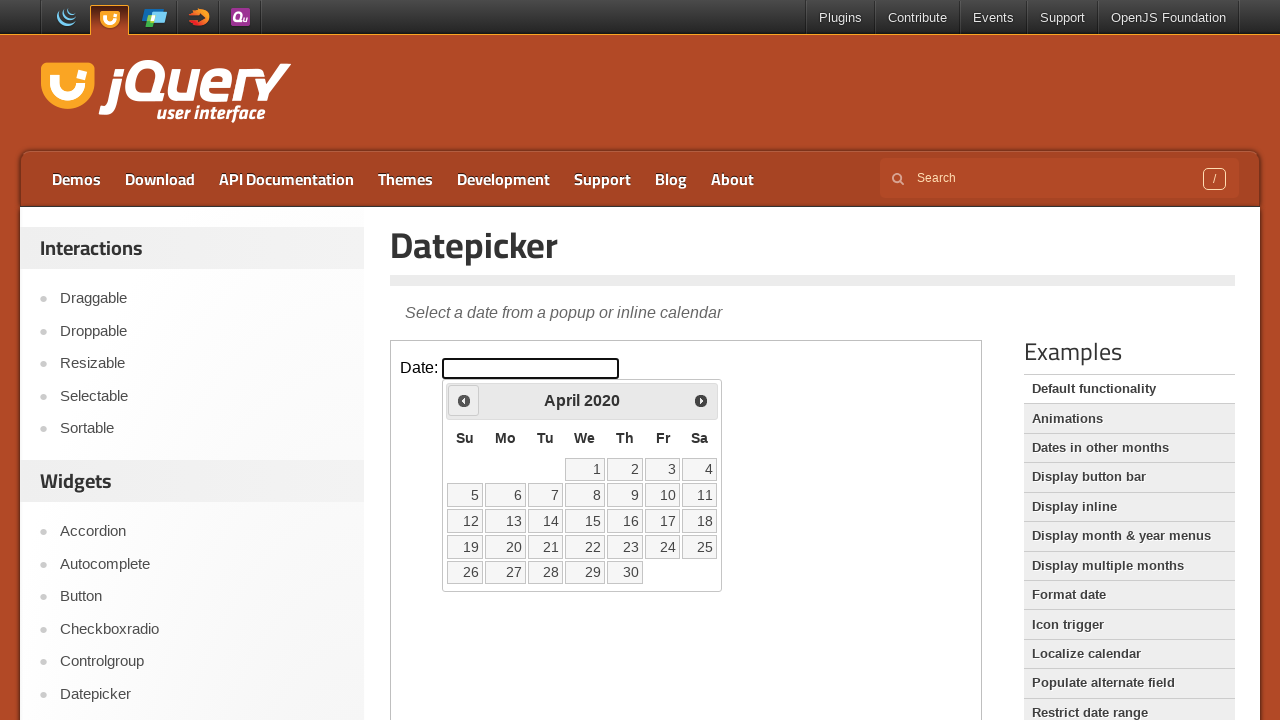

Retrieved updated year from datepicker
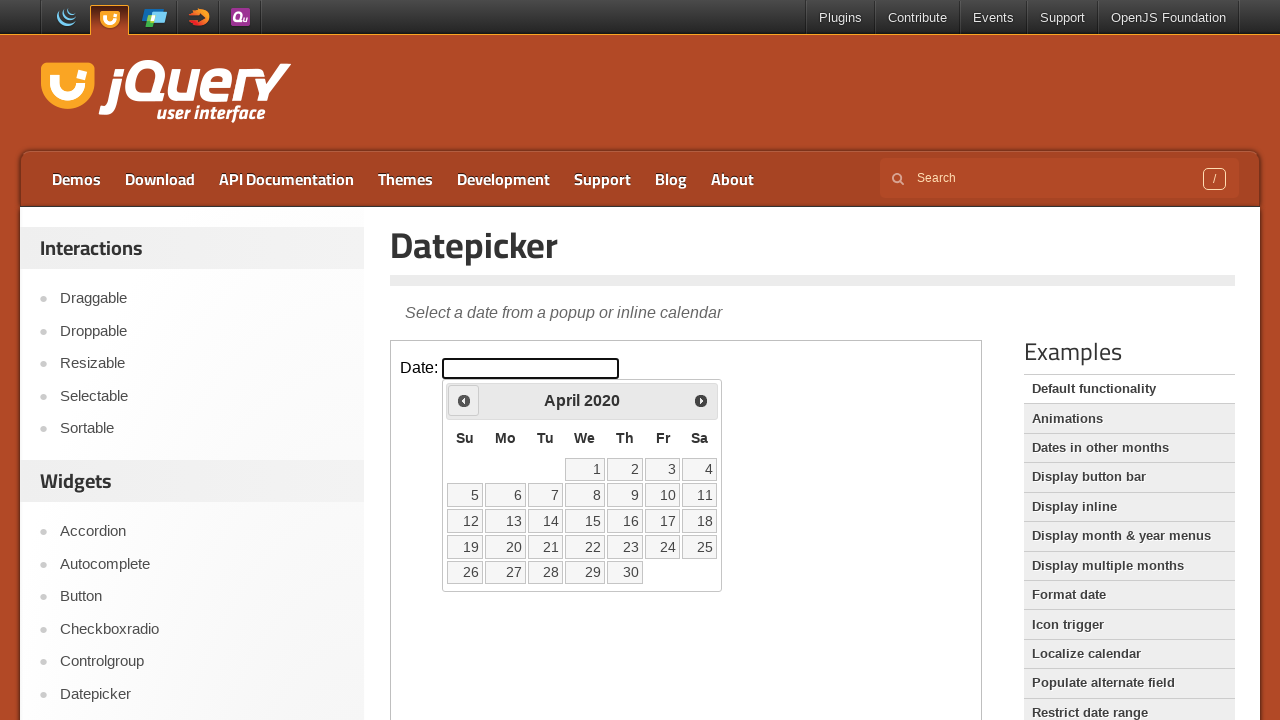

Clicked Prev button to navigate to previous month (currently at April 2020) at (464, 400) on iframe.demo-frame >> internal:control=enter-frame >> span:text('Prev')
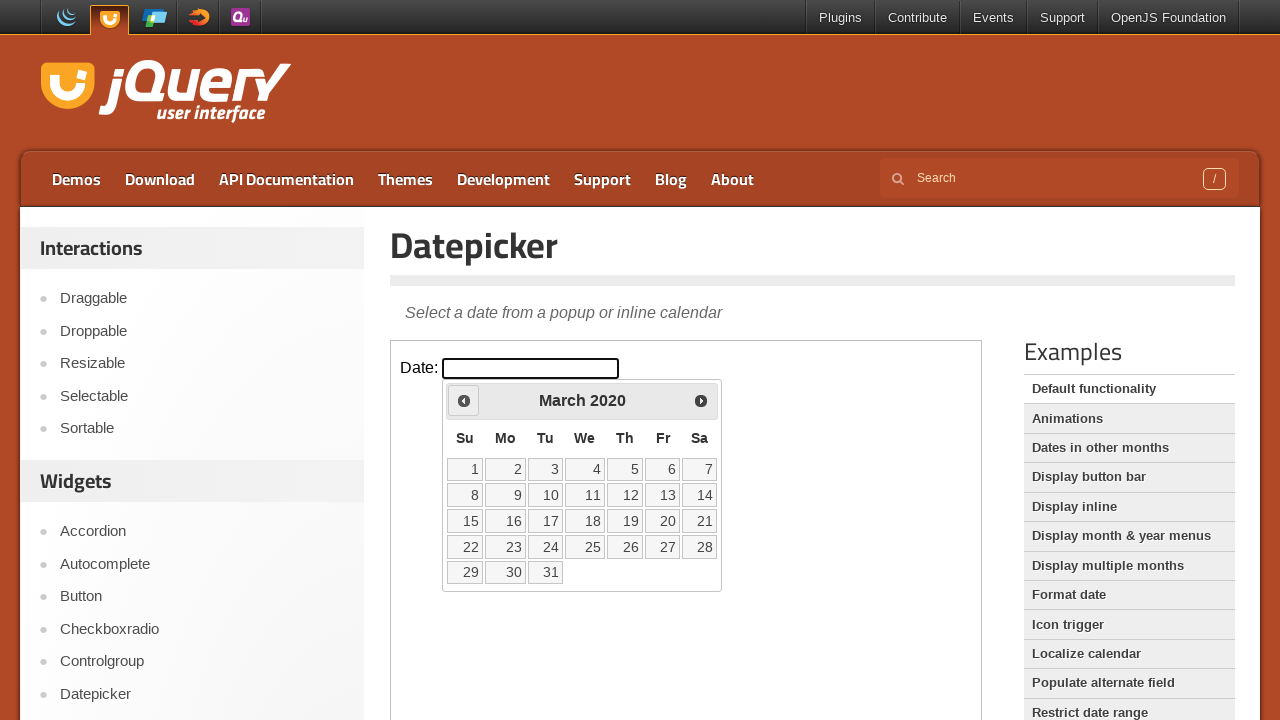

Retrieved updated month from datepicker
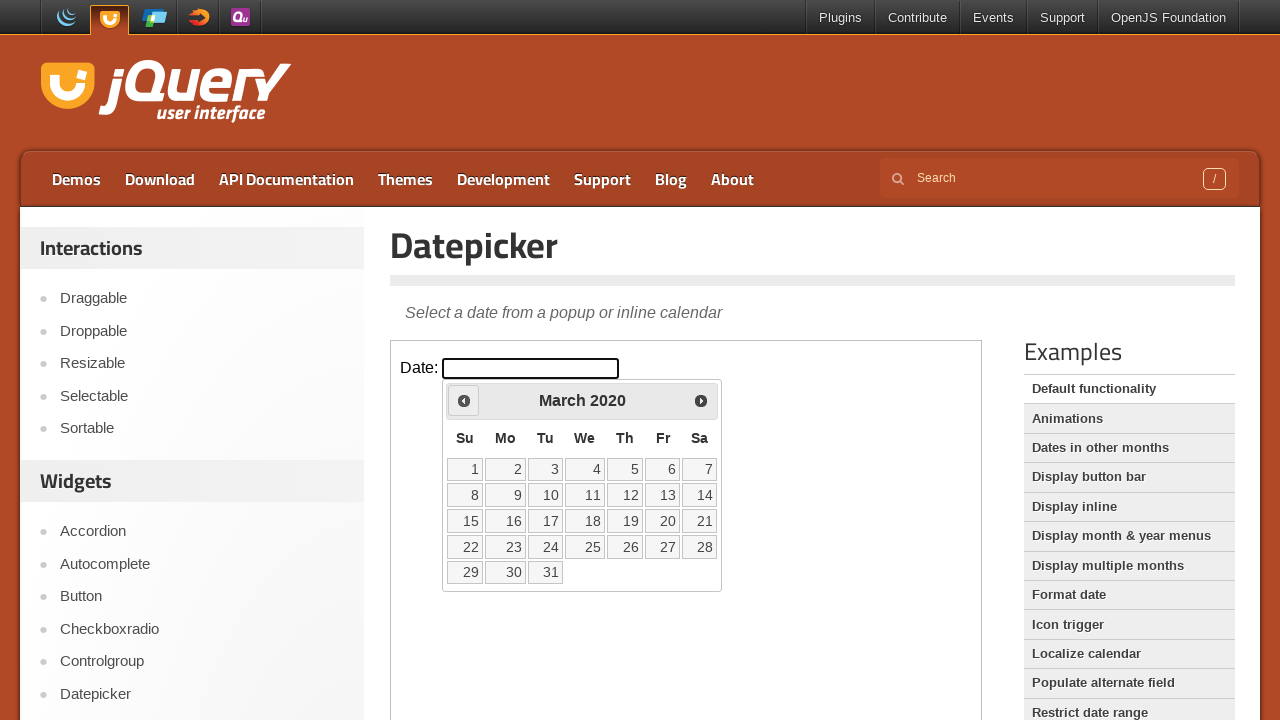

Retrieved updated year from datepicker
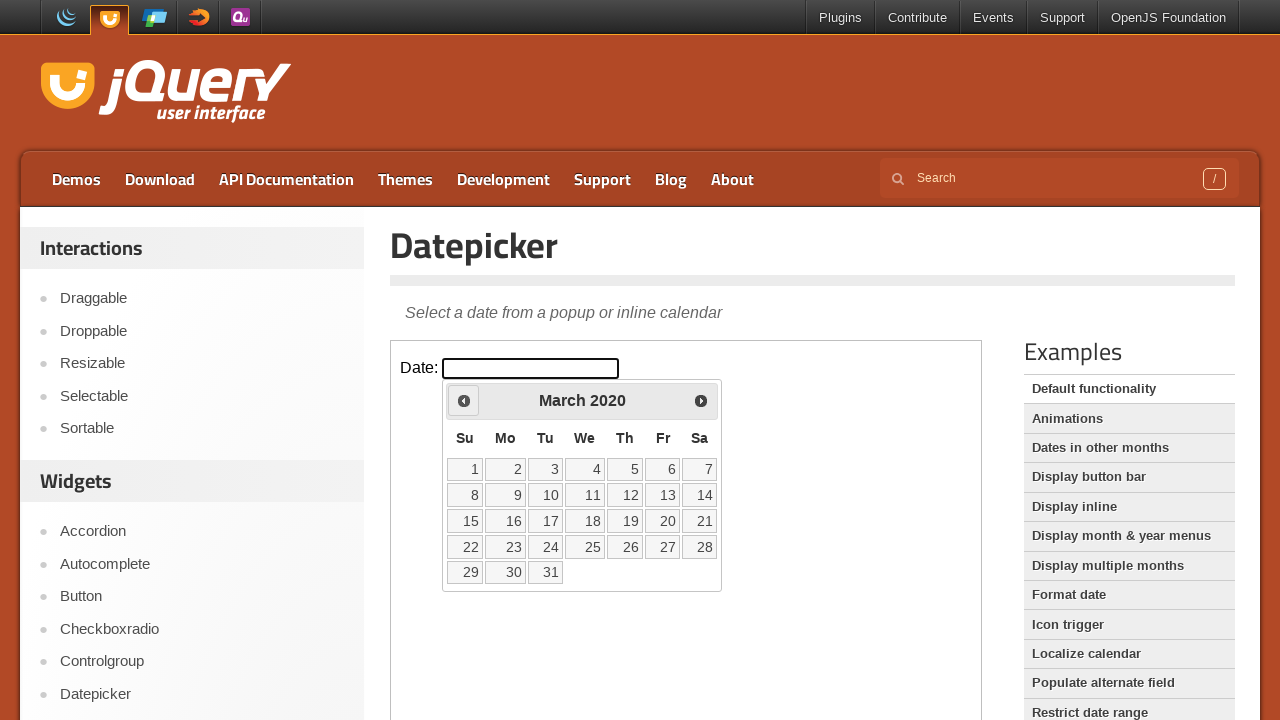

Clicked Prev button to navigate to previous month (currently at March 2020) at (464, 400) on iframe.demo-frame >> internal:control=enter-frame >> span:text('Prev')
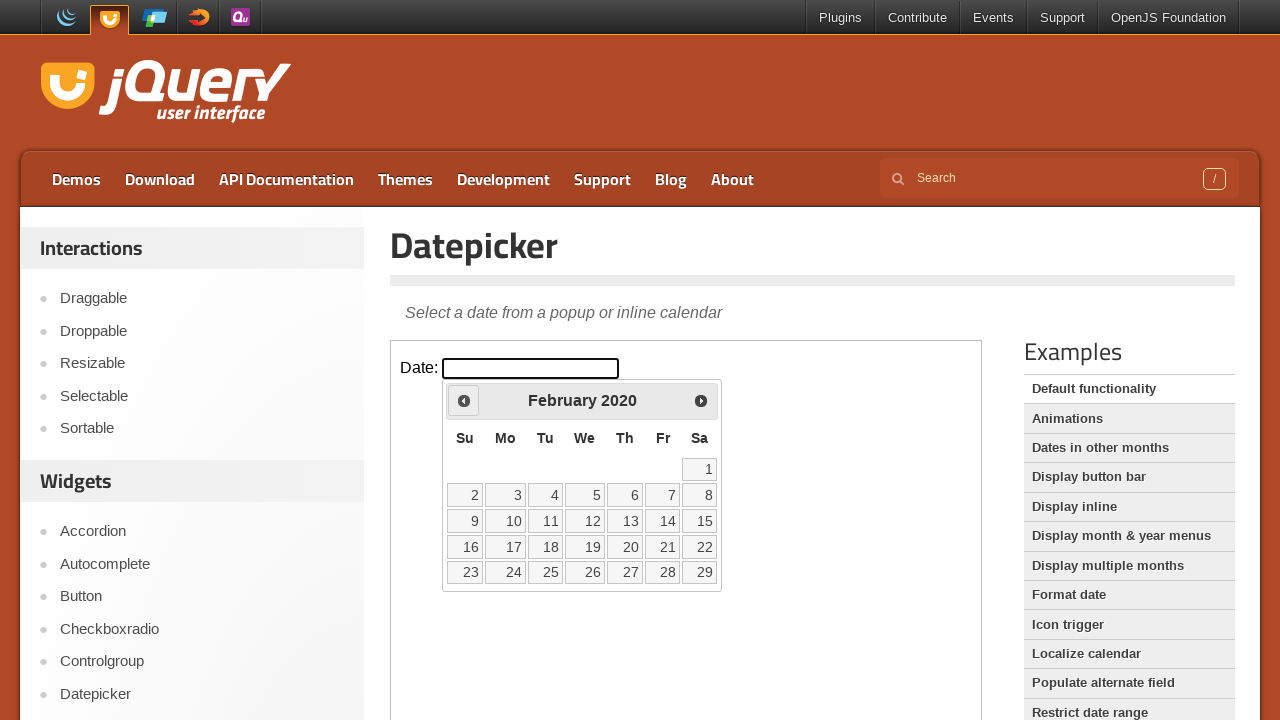

Retrieved updated month from datepicker
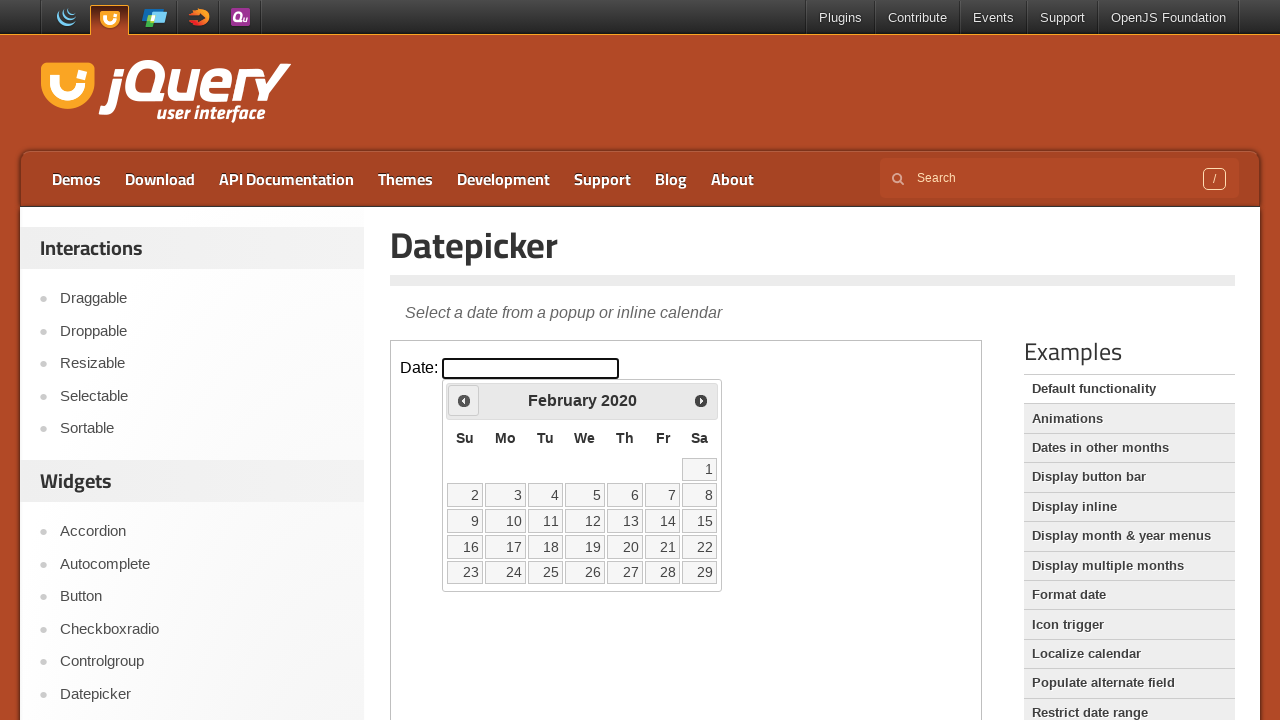

Retrieved updated year from datepicker
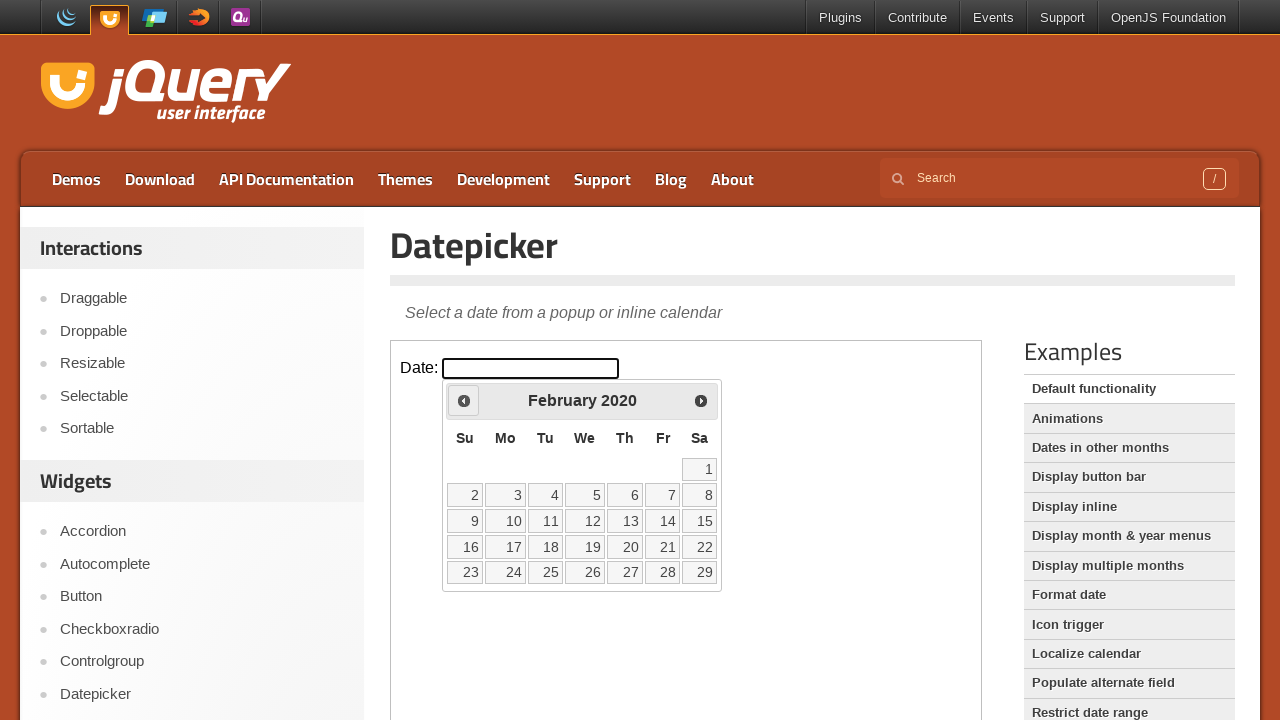

Clicked Prev button to navigate to previous month (currently at February 2020) at (464, 400) on iframe.demo-frame >> internal:control=enter-frame >> span:text('Prev')
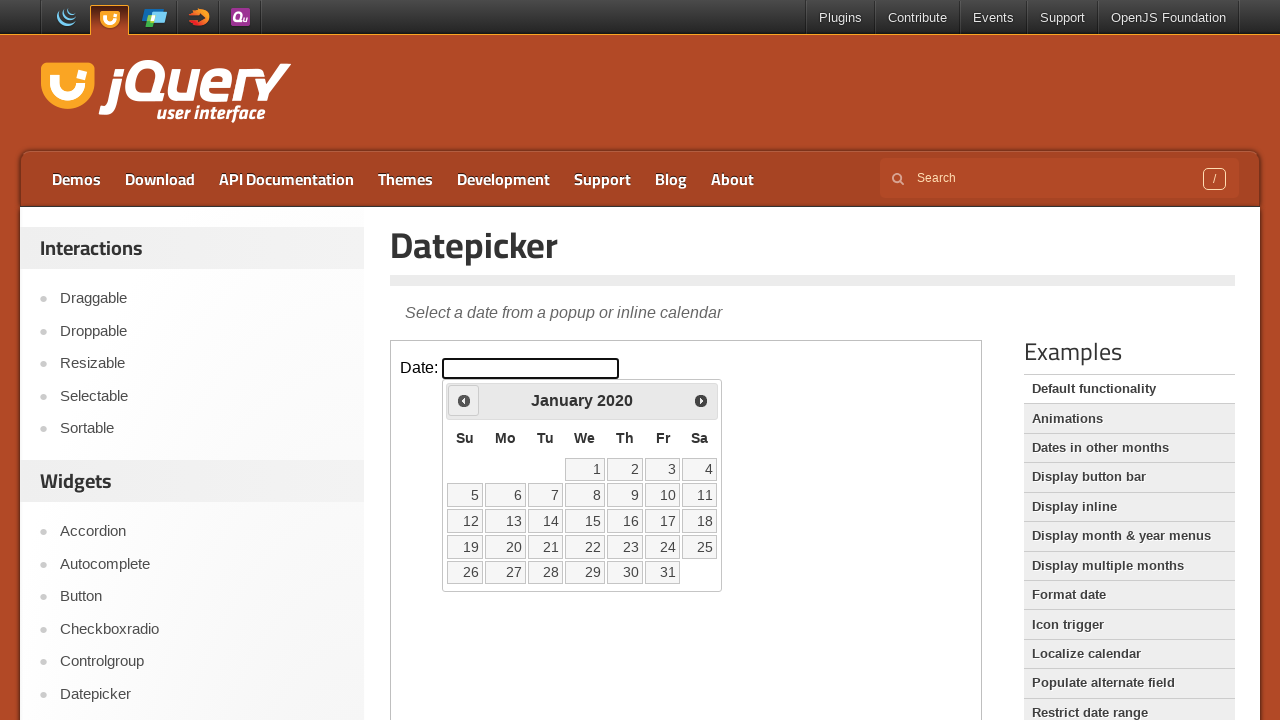

Retrieved updated month from datepicker
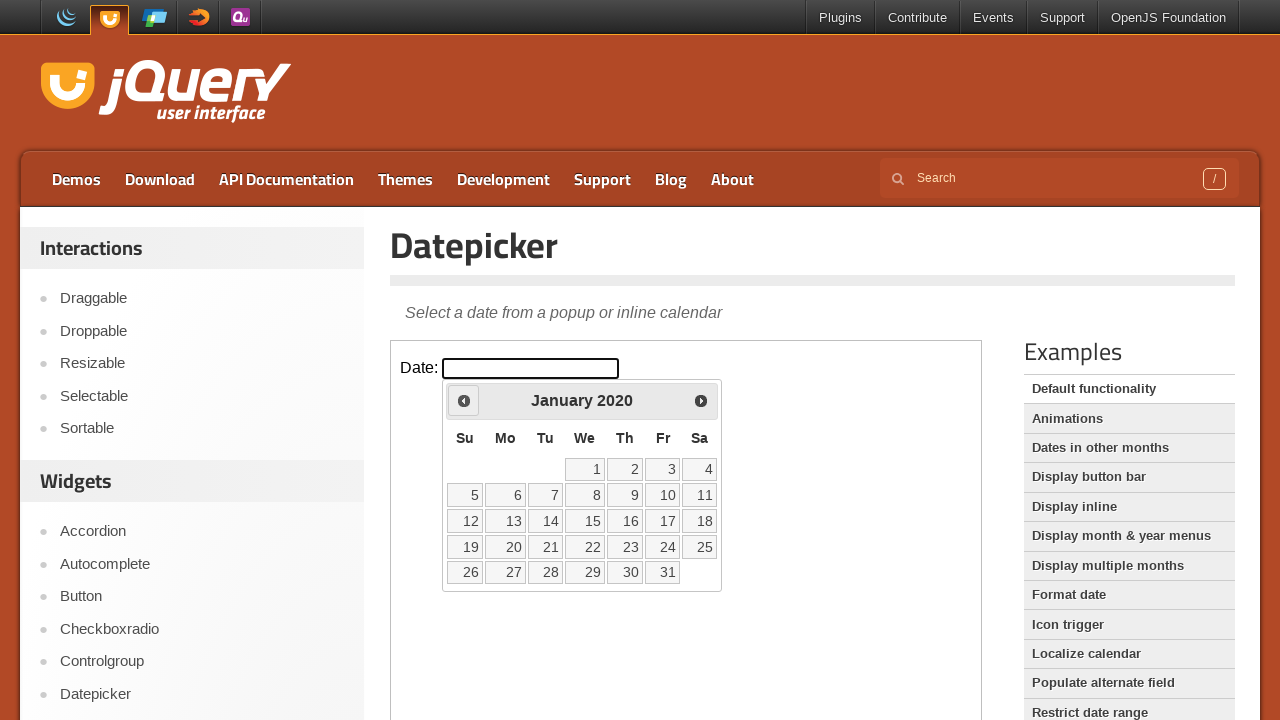

Retrieved updated year from datepicker
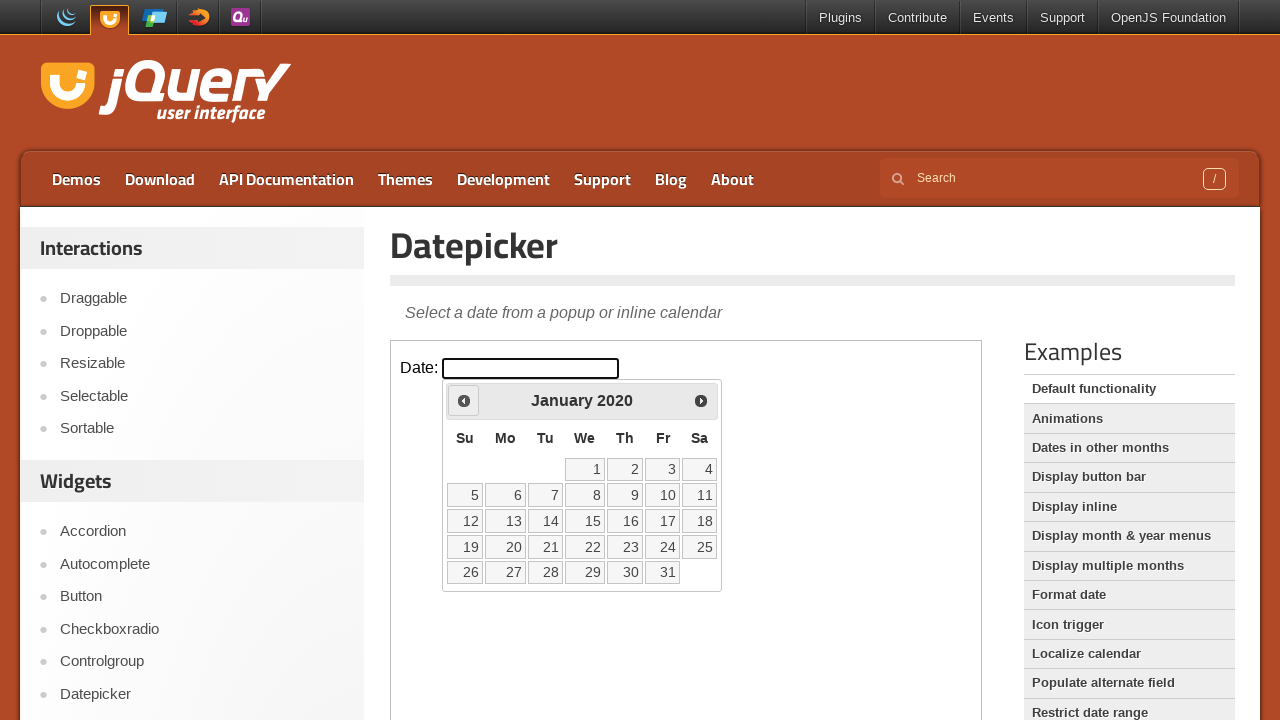

Clicked Prev button to navigate to previous month (currently at January 2020) at (464, 400) on iframe.demo-frame >> internal:control=enter-frame >> span:text('Prev')
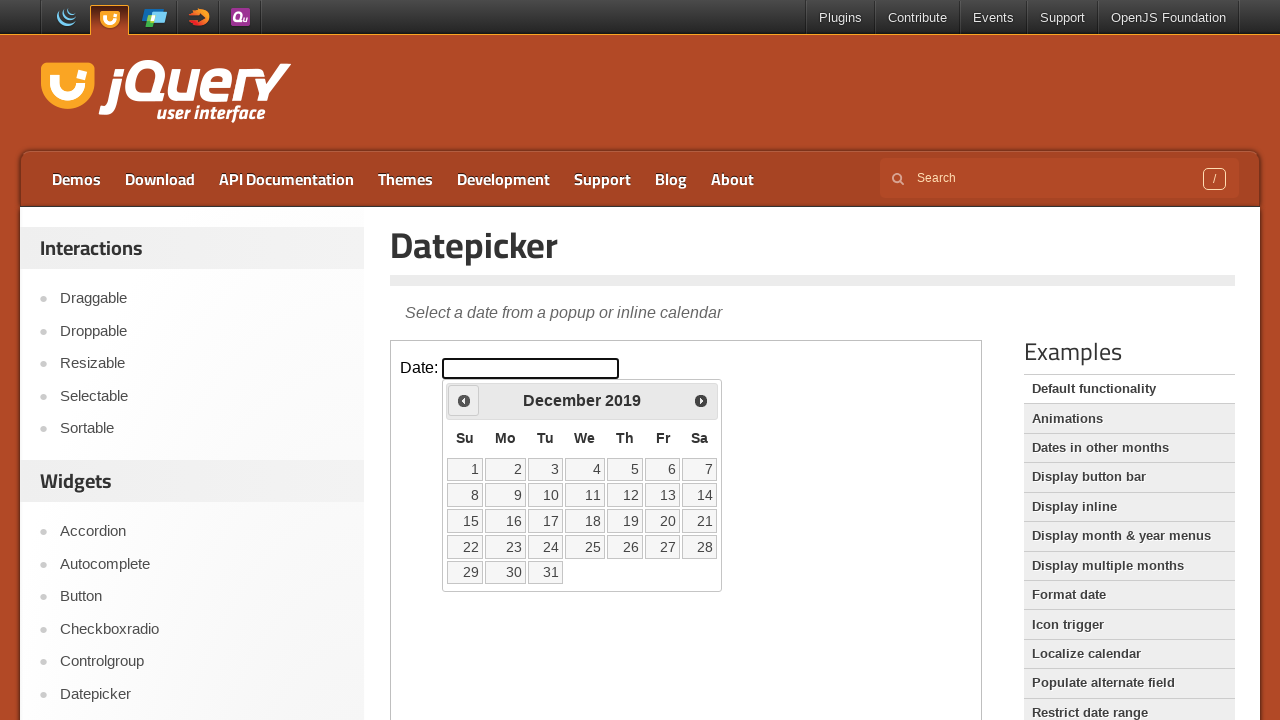

Retrieved updated month from datepicker
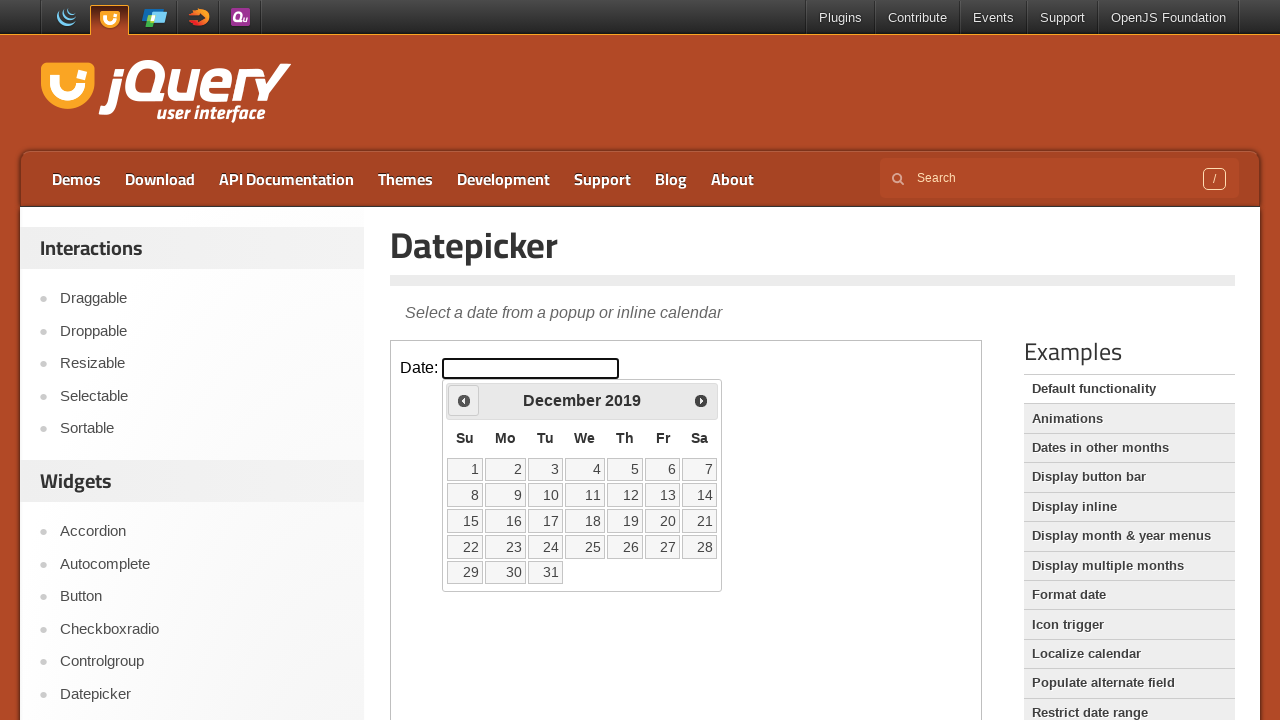

Retrieved updated year from datepicker
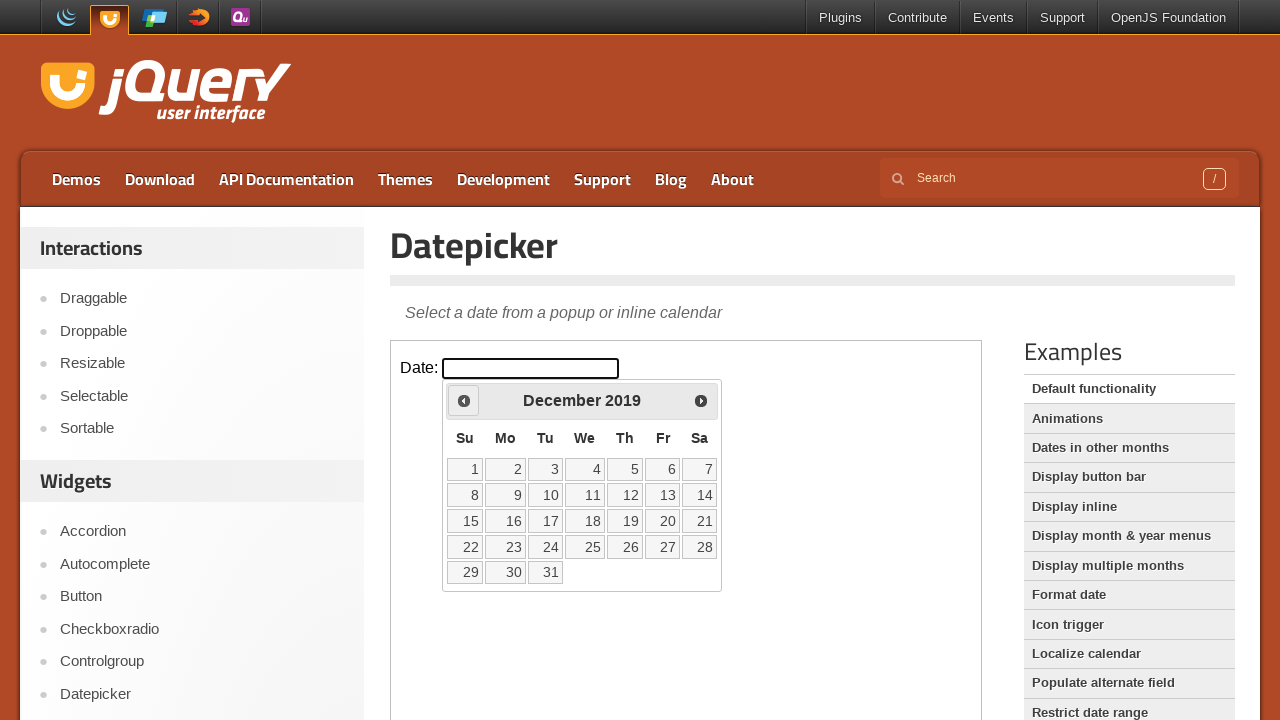

Clicked Prev button to navigate to previous month (currently at December 2019) at (464, 400) on iframe.demo-frame >> internal:control=enter-frame >> span:text('Prev')
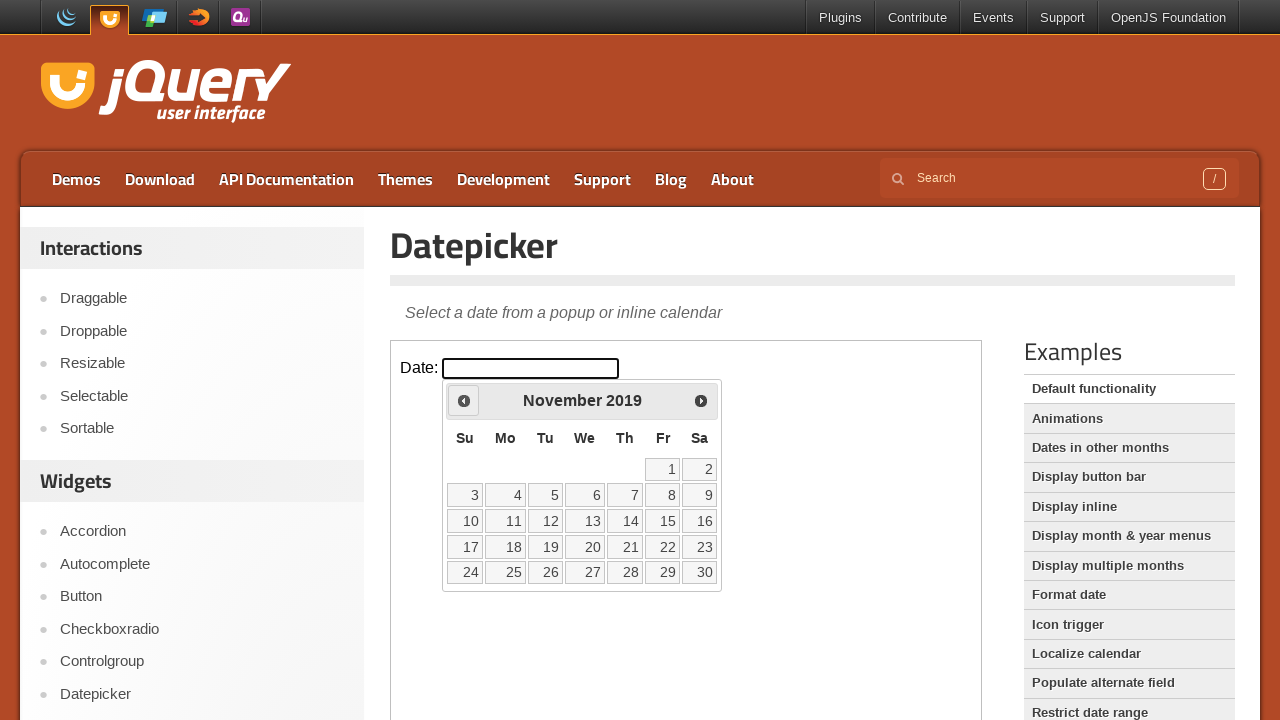

Retrieved updated month from datepicker
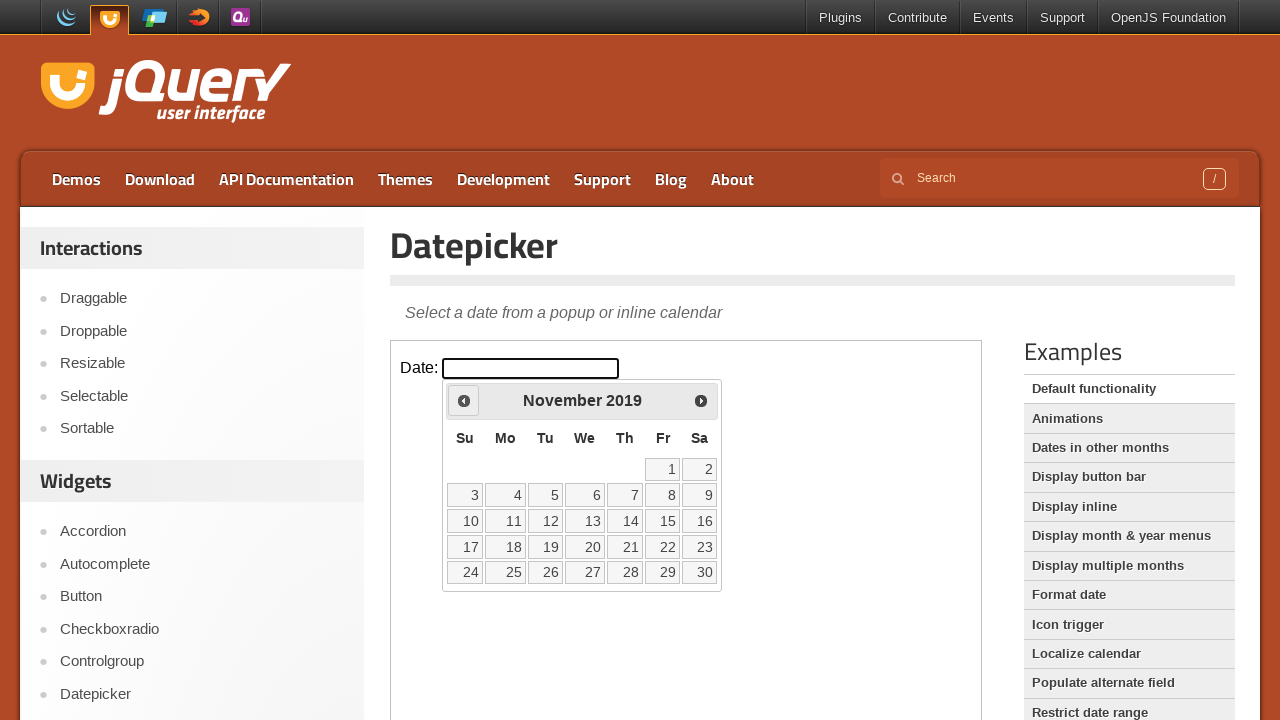

Retrieved updated year from datepicker
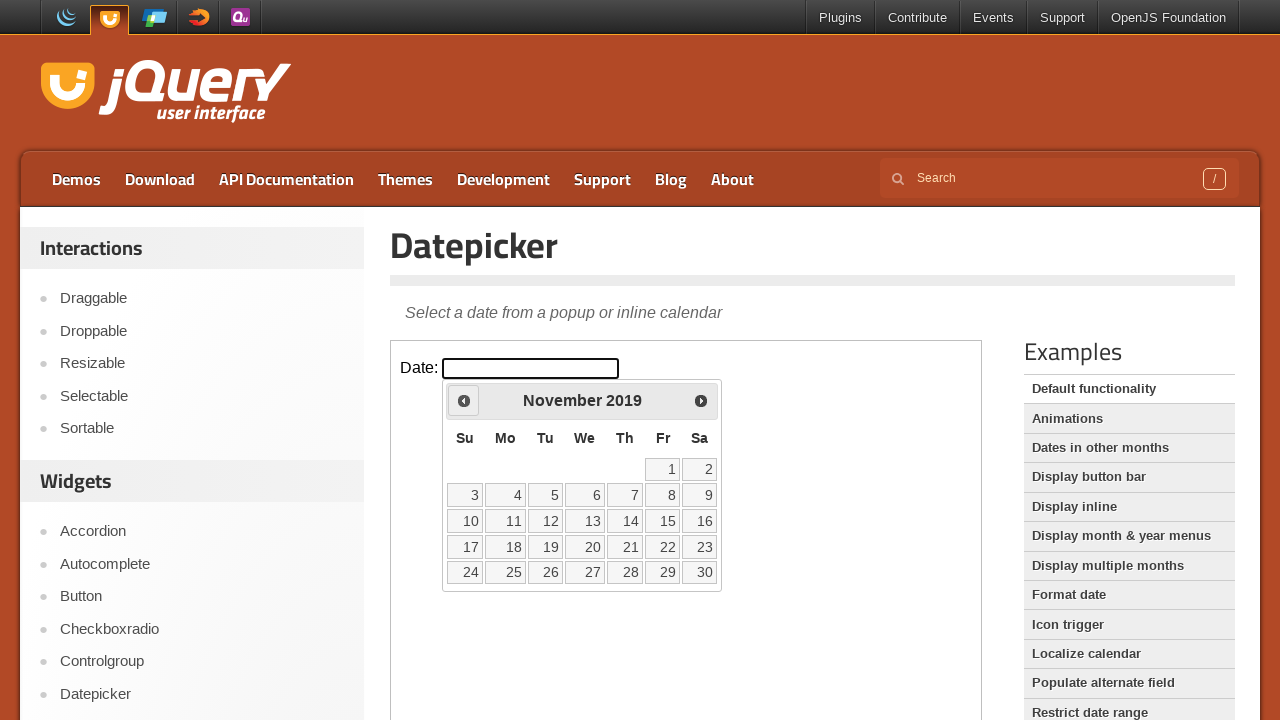

Clicked Prev button to navigate to previous month (currently at November 2019) at (464, 400) on iframe.demo-frame >> internal:control=enter-frame >> span:text('Prev')
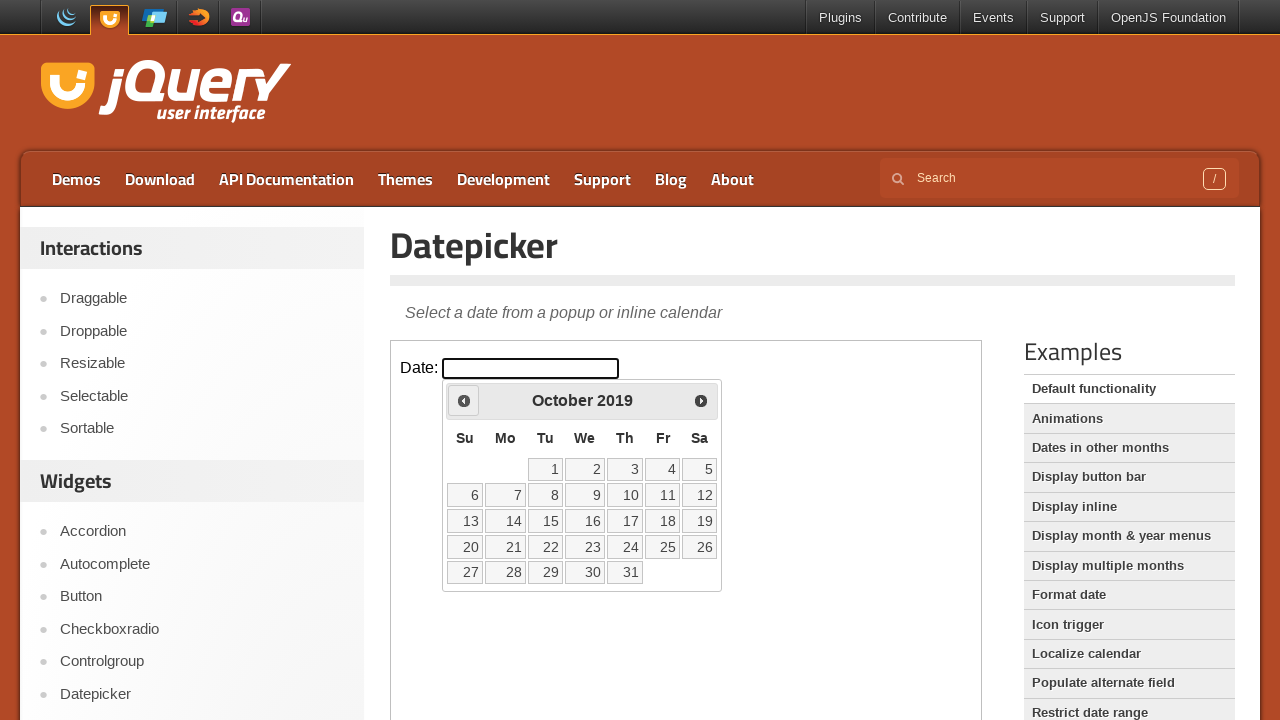

Retrieved updated month from datepicker
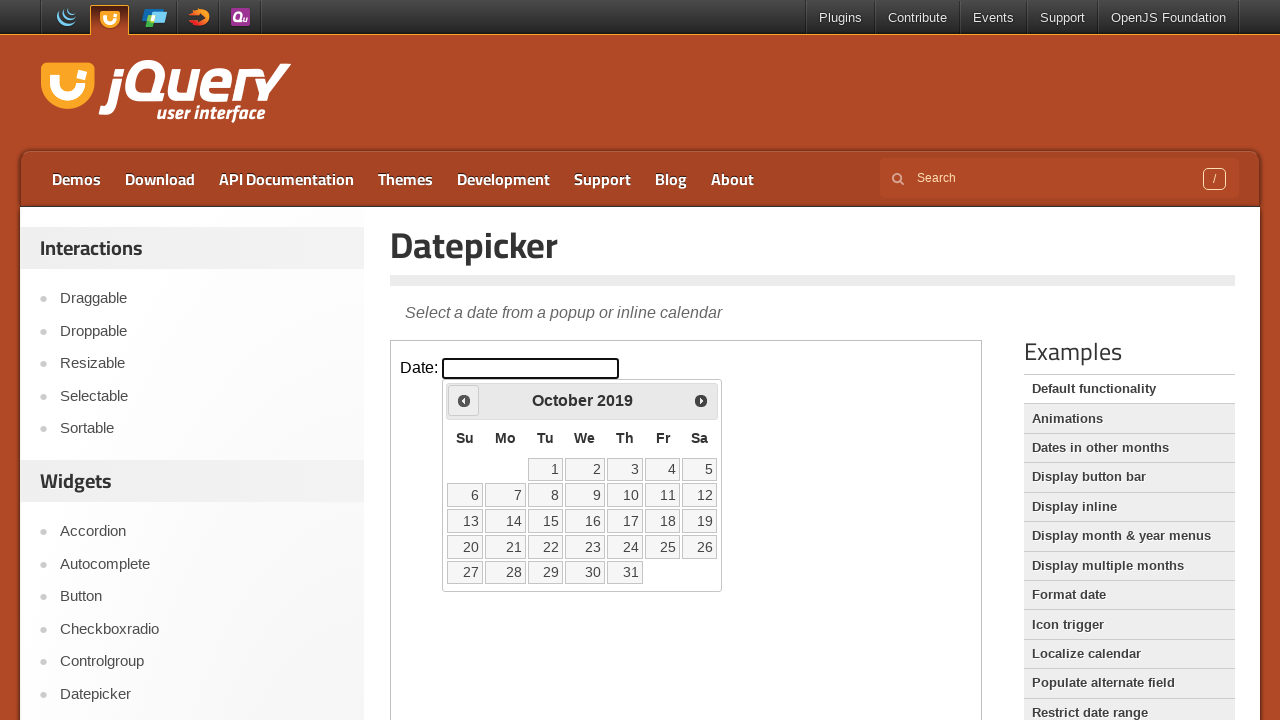

Retrieved updated year from datepicker
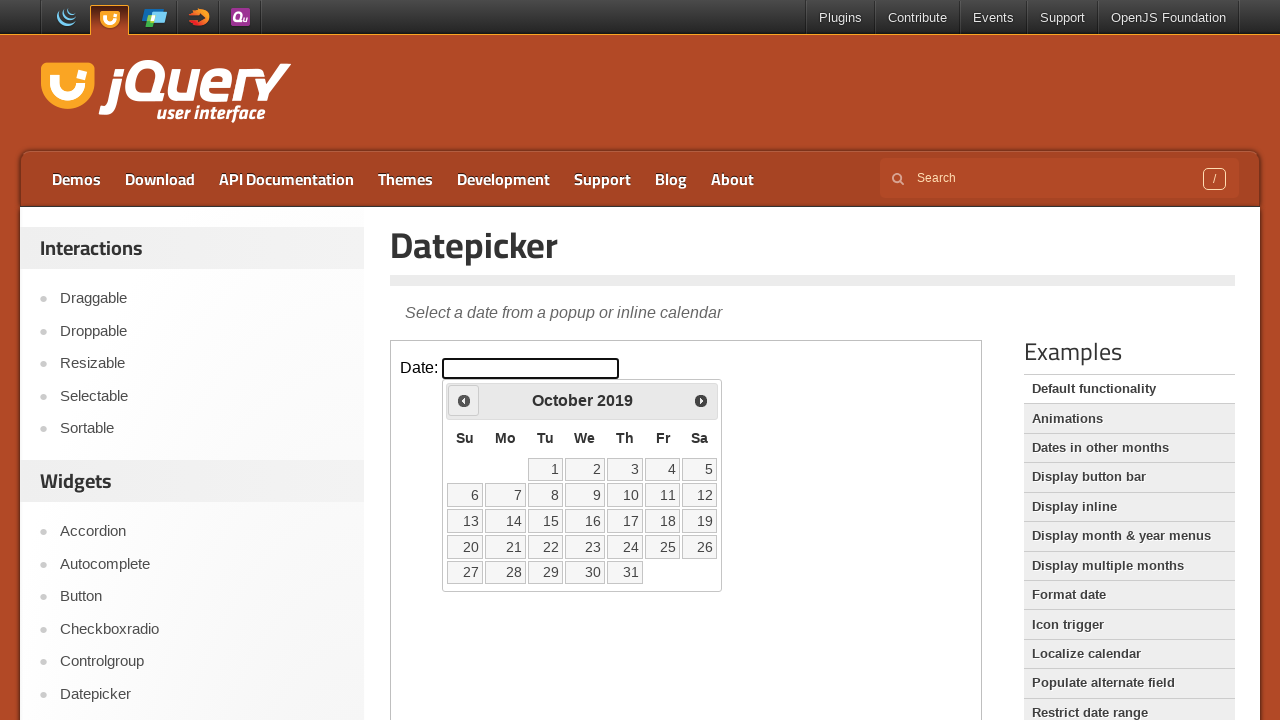

Clicked Prev button to navigate to previous month (currently at October 2019) at (464, 400) on iframe.demo-frame >> internal:control=enter-frame >> span:text('Prev')
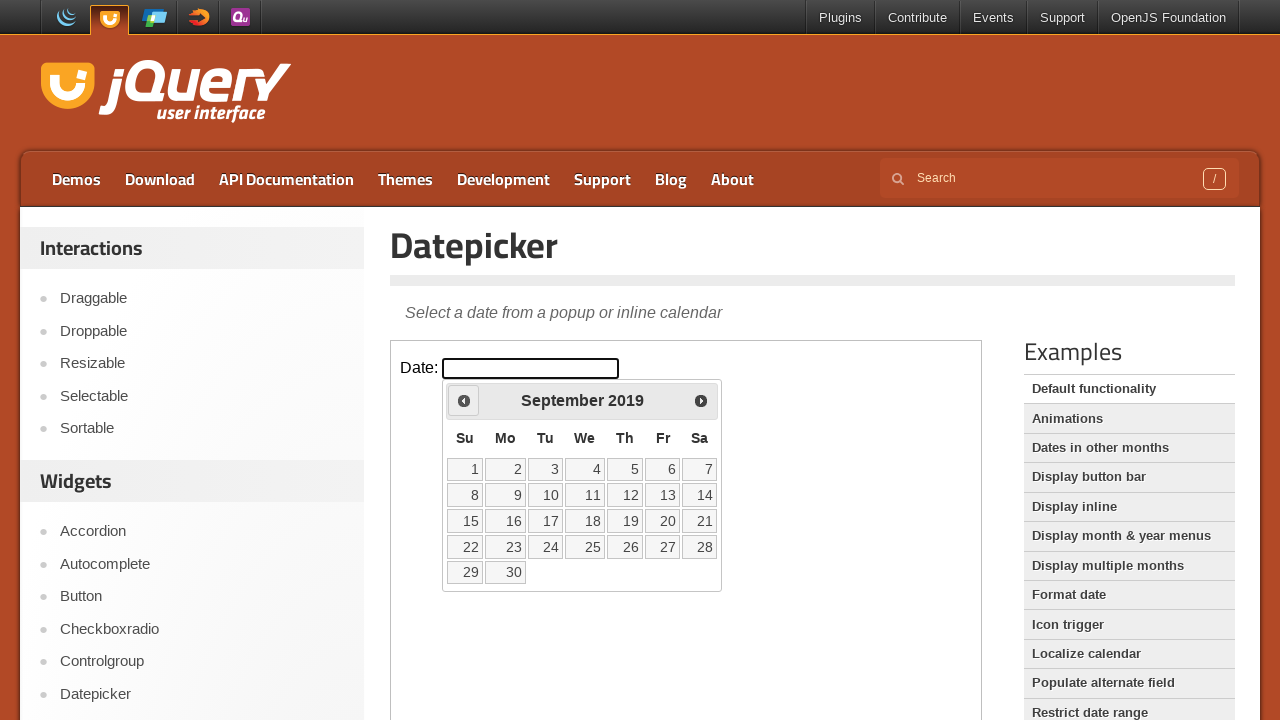

Retrieved updated month from datepicker
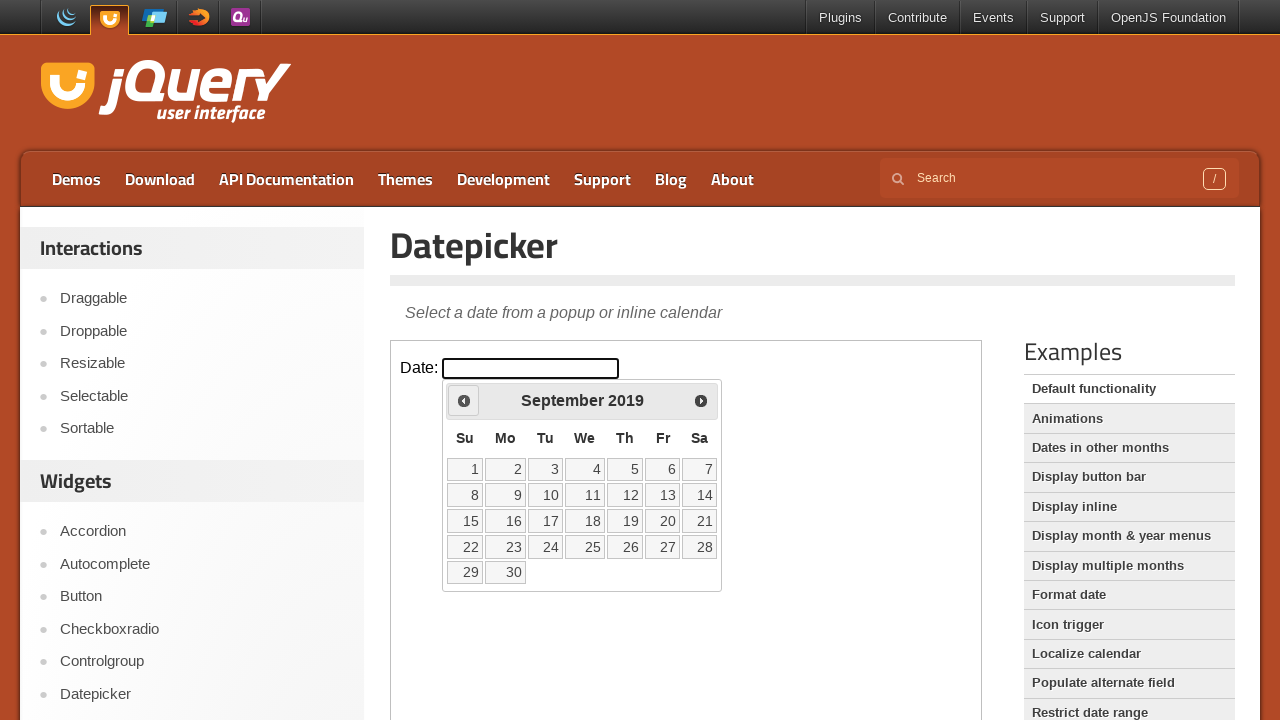

Retrieved updated year from datepicker
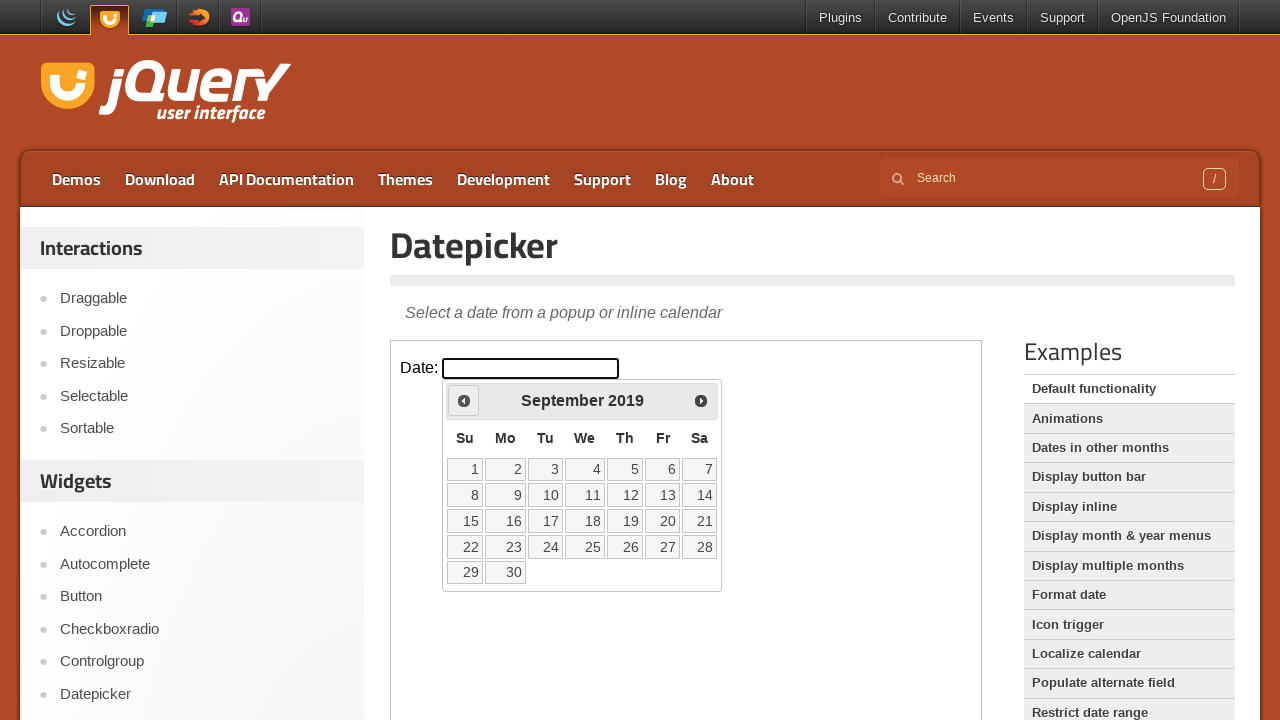

Clicked Prev button to navigate to previous month (currently at September 2019) at (464, 400) on iframe.demo-frame >> internal:control=enter-frame >> span:text('Prev')
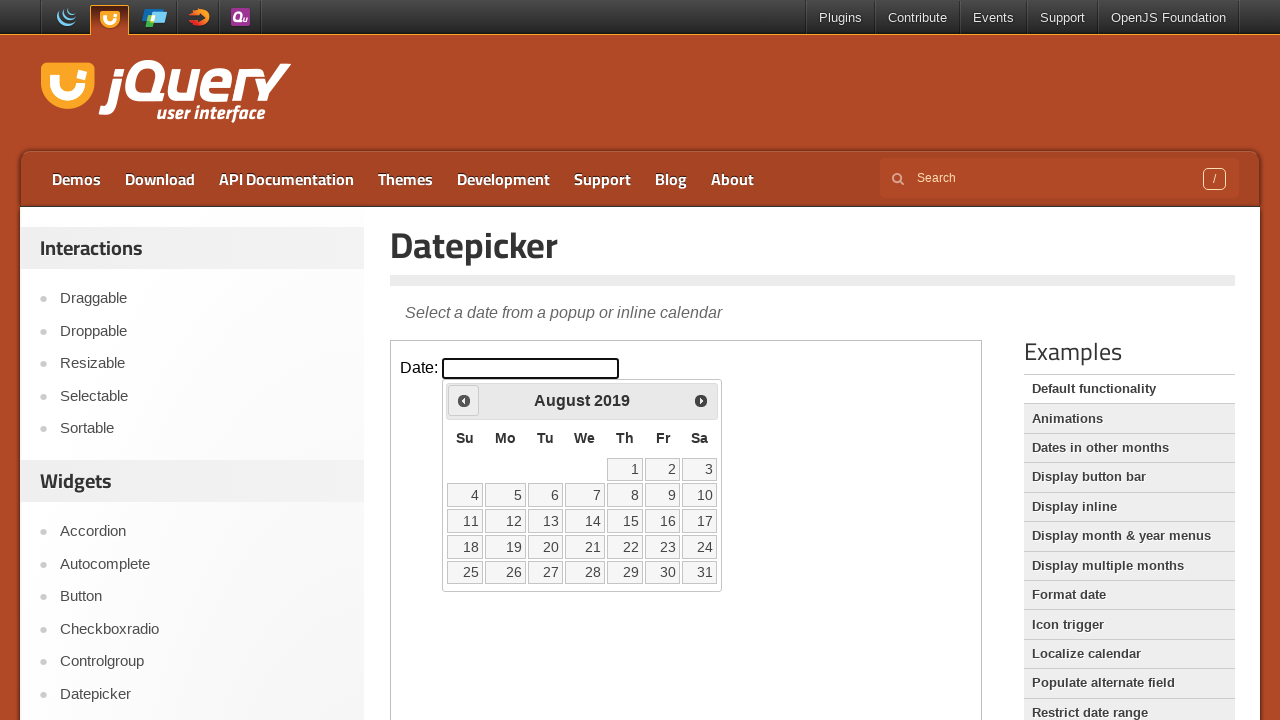

Retrieved updated month from datepicker
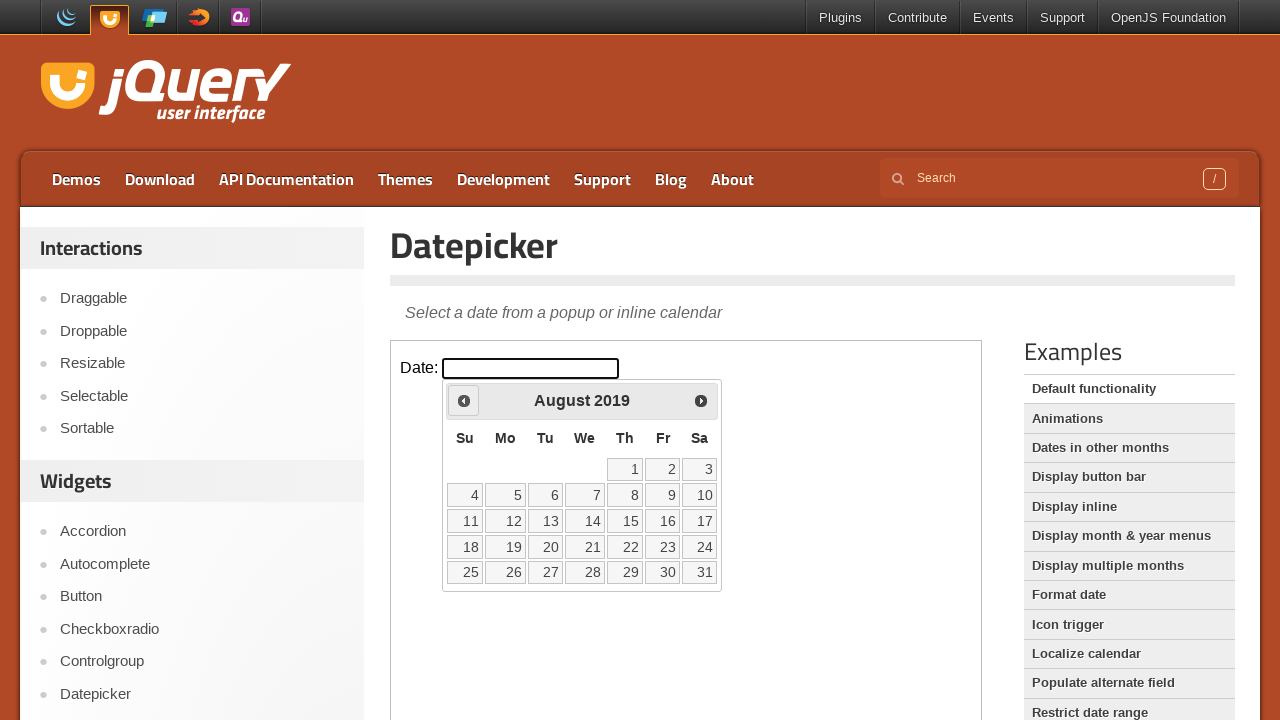

Retrieved updated year from datepicker
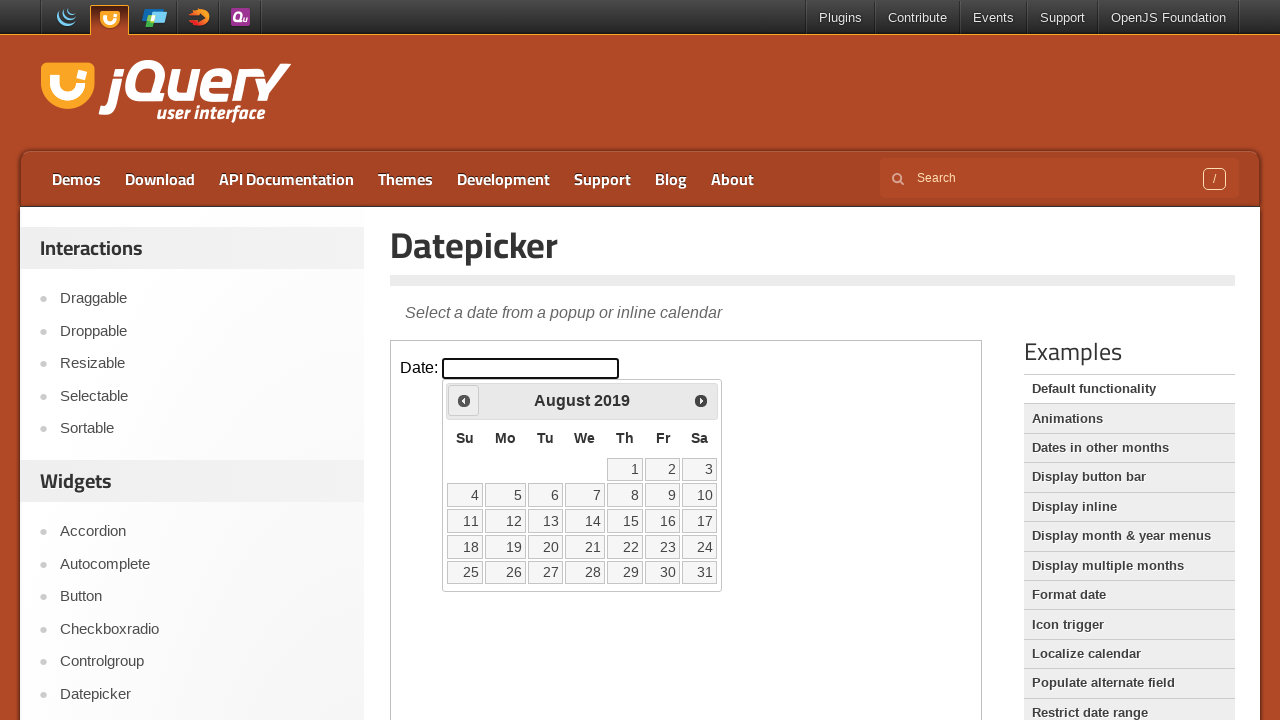

Clicked Prev button to navigate to previous month (currently at August 2019) at (464, 400) on iframe.demo-frame >> internal:control=enter-frame >> span:text('Prev')
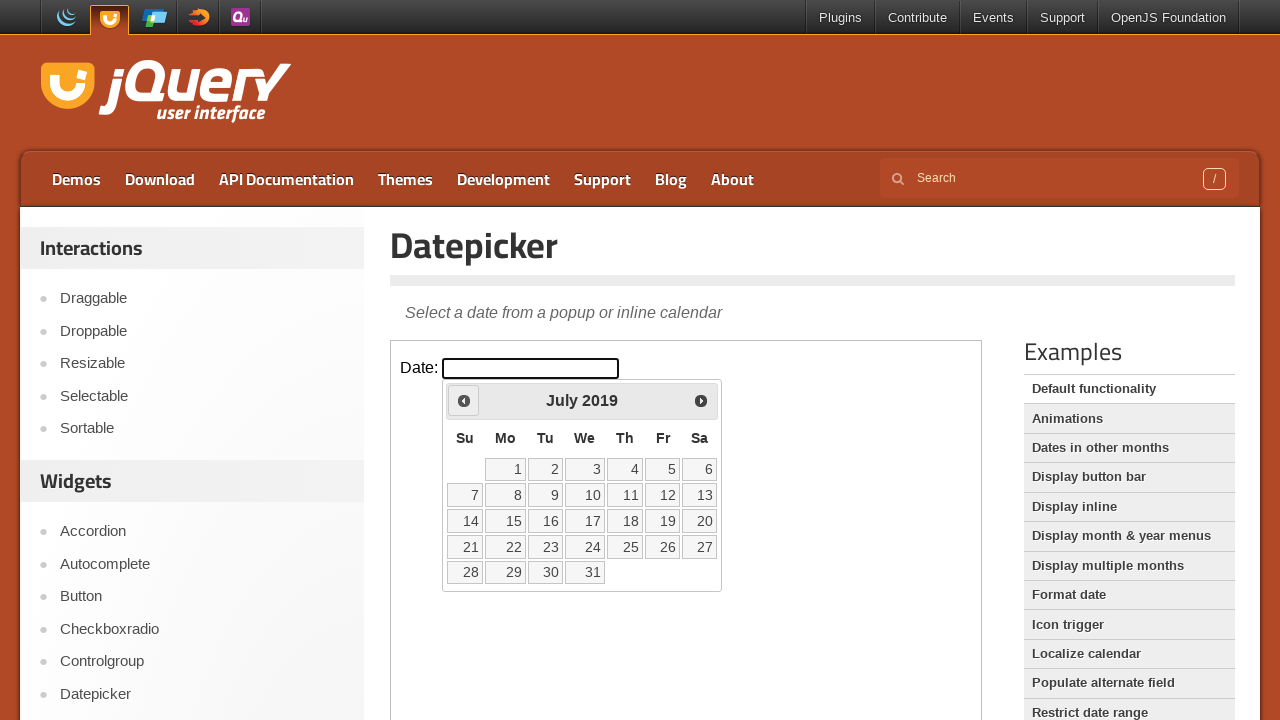

Retrieved updated month from datepicker
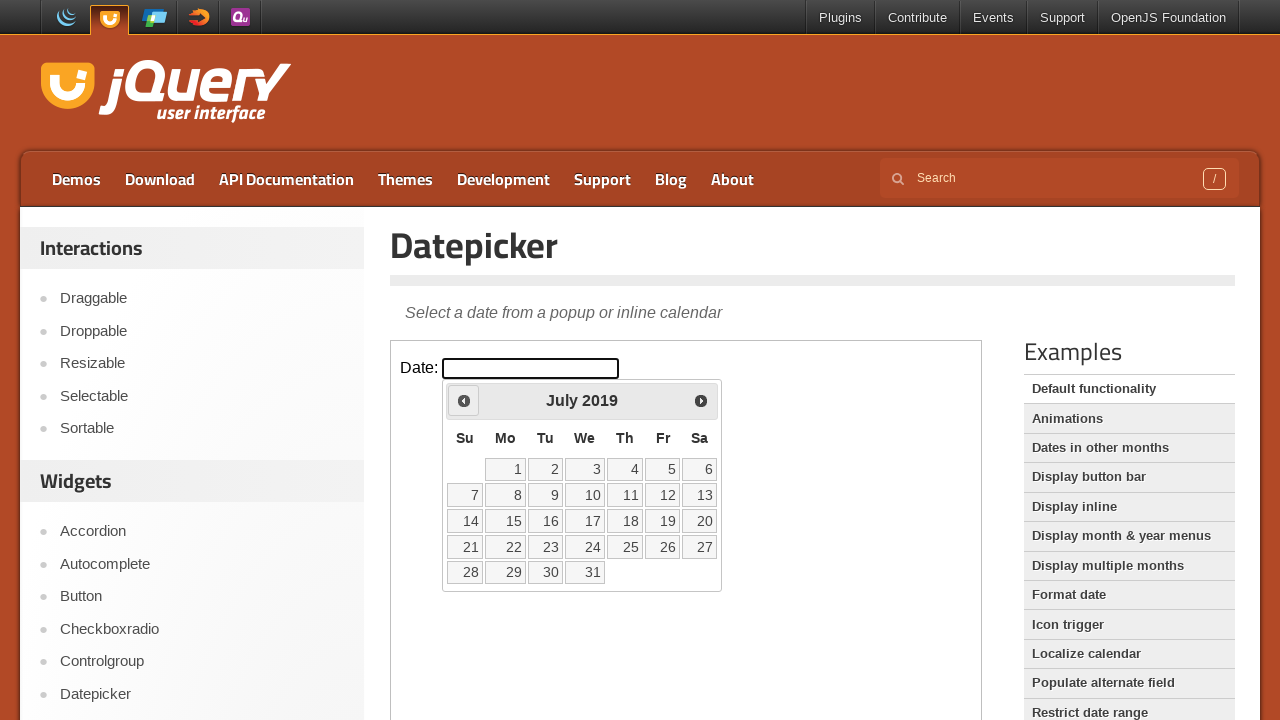

Retrieved updated year from datepicker
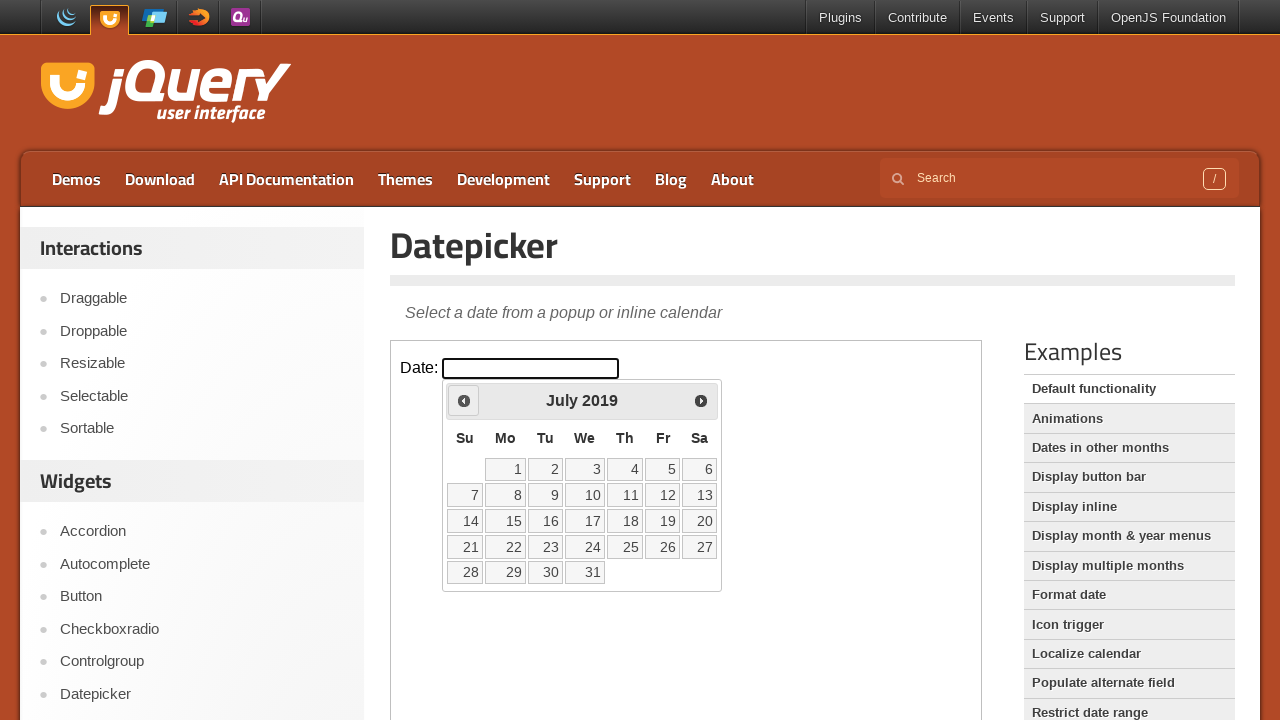

Clicked Prev button to navigate to previous month (currently at July 2019) at (464, 400) on iframe.demo-frame >> internal:control=enter-frame >> span:text('Prev')
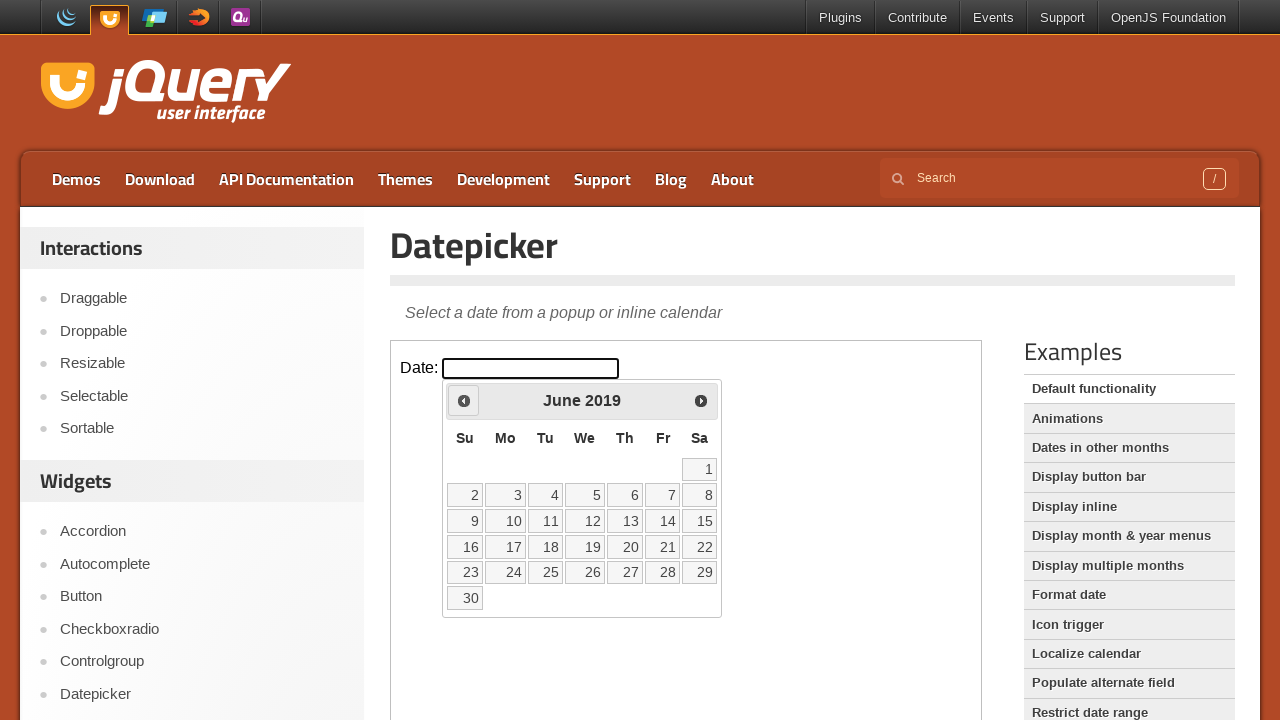

Retrieved updated month from datepicker
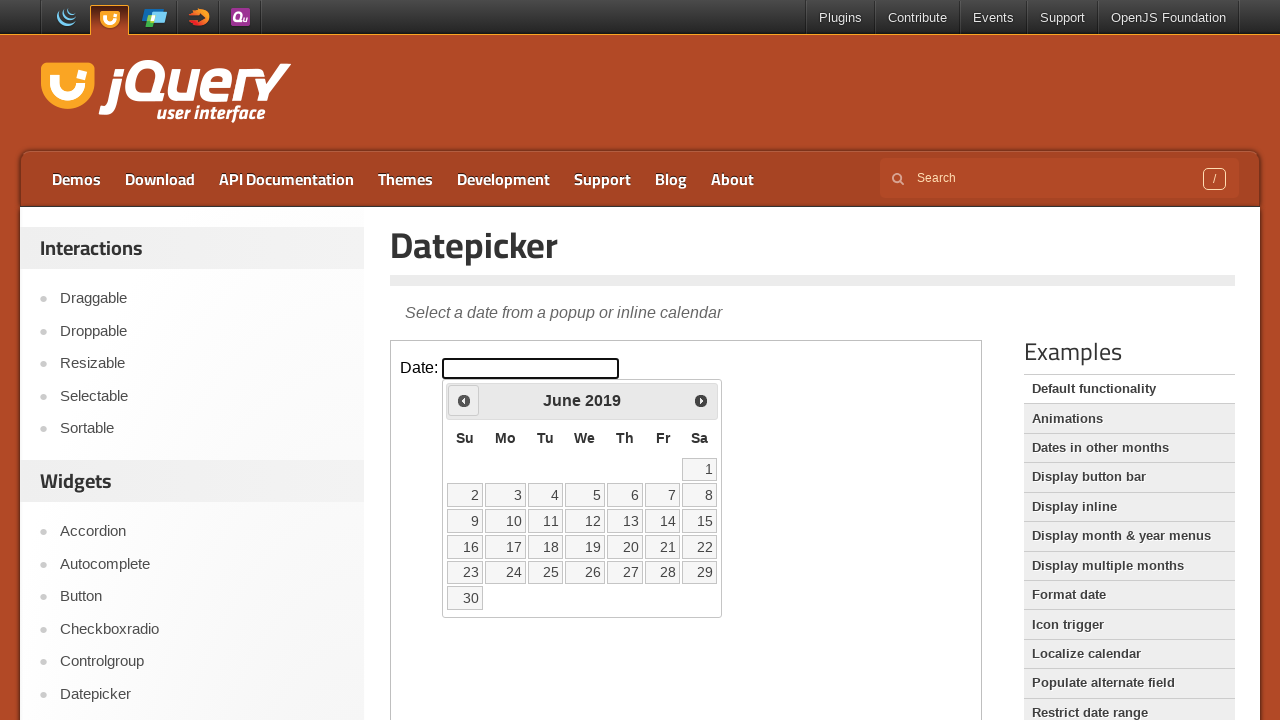

Retrieved updated year from datepicker
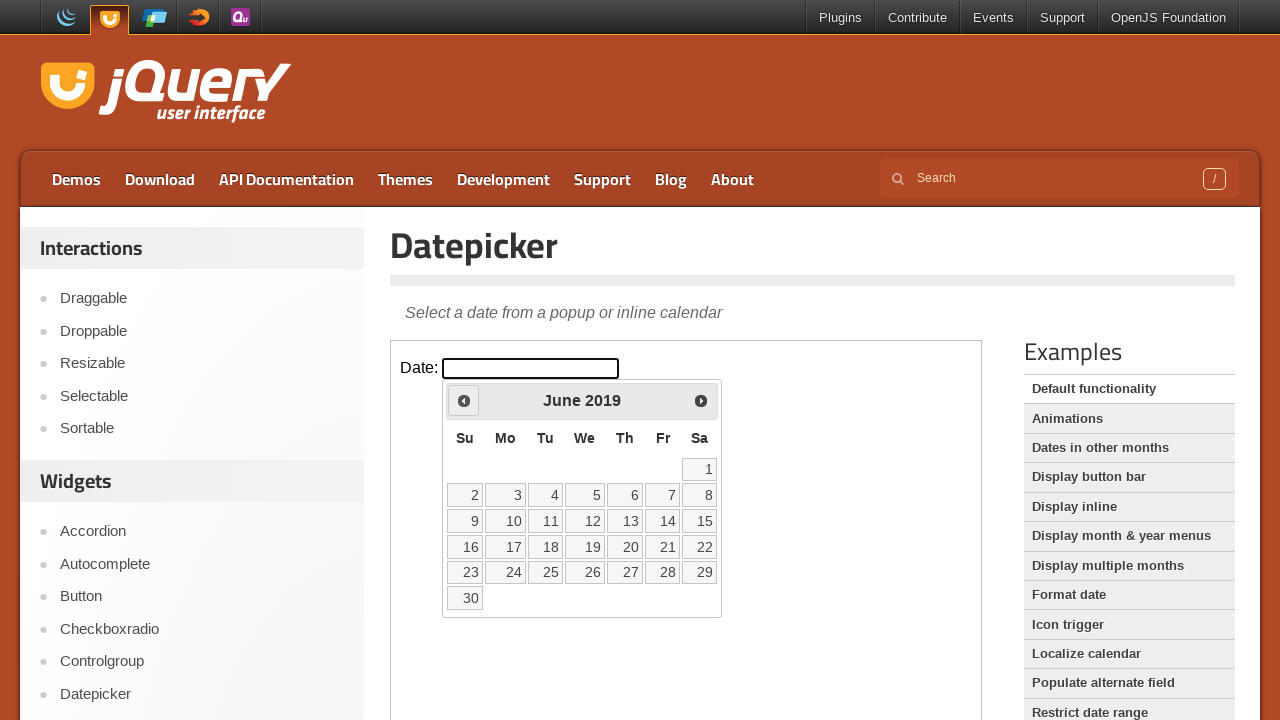

Clicked Prev button to navigate to previous month (currently at June 2019) at (464, 400) on iframe.demo-frame >> internal:control=enter-frame >> span:text('Prev')
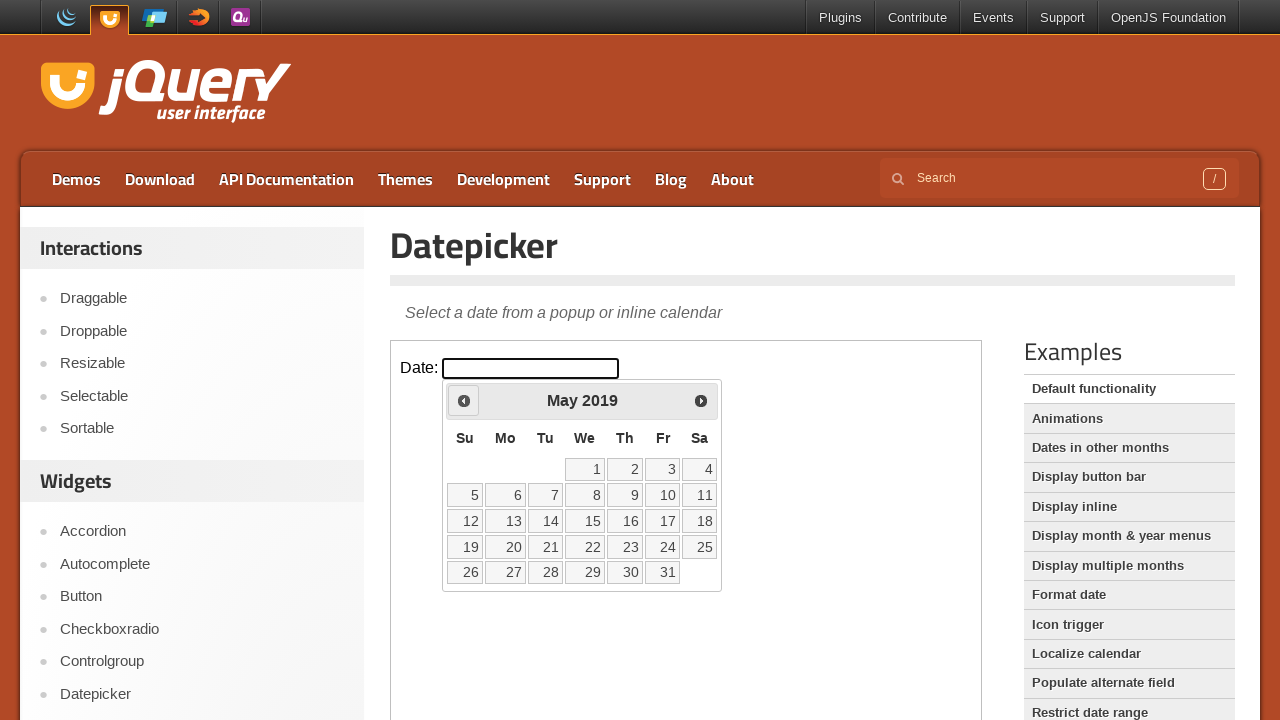

Retrieved updated month from datepicker
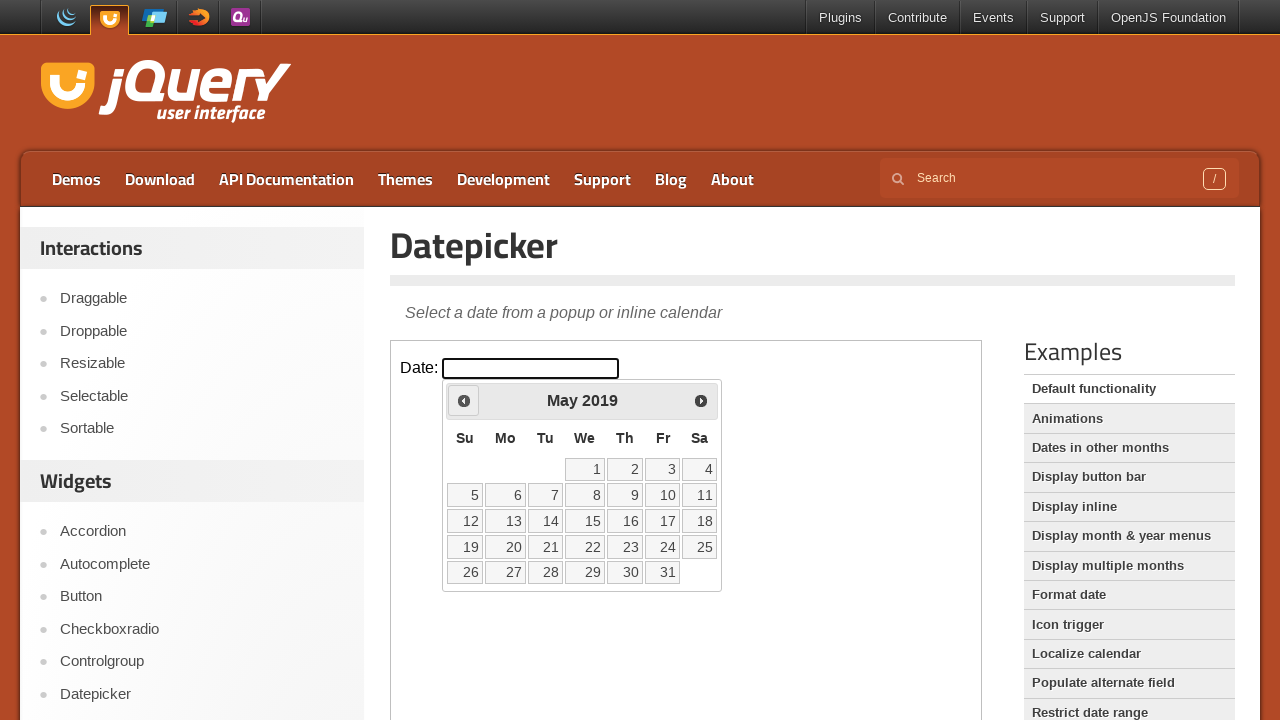

Retrieved updated year from datepicker
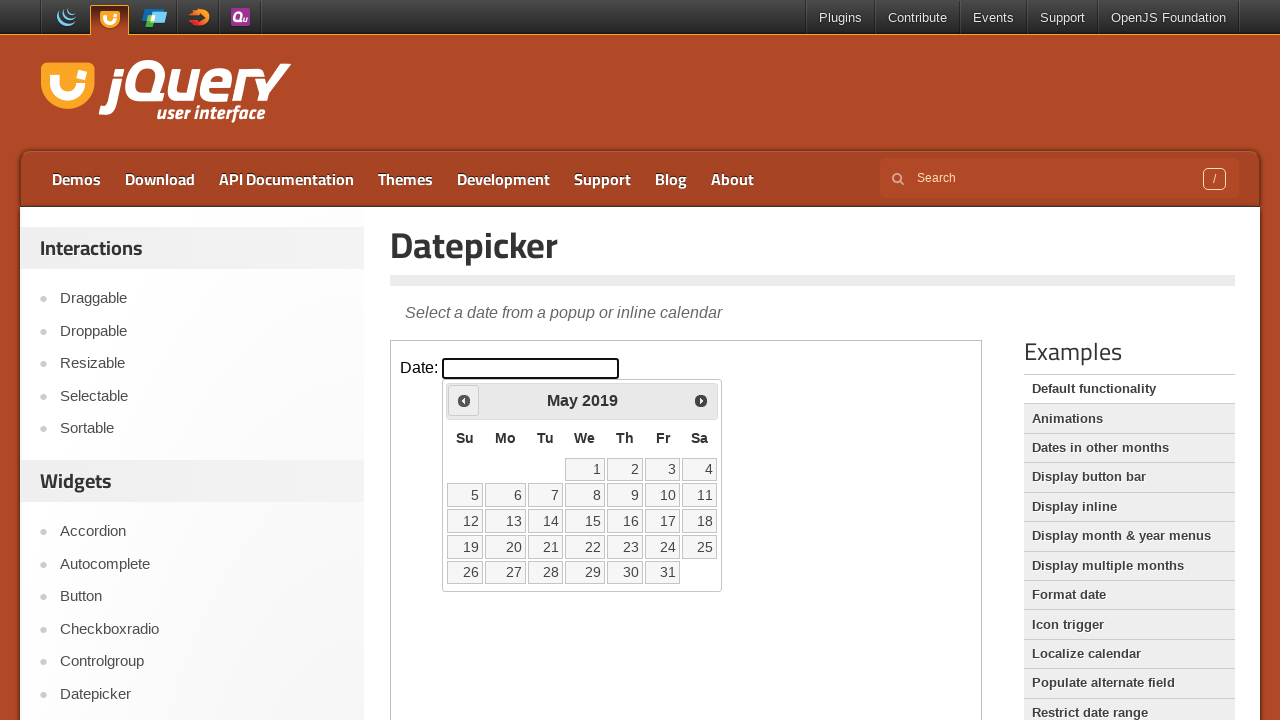

Clicked Prev button to navigate to previous month (currently at May 2019) at (464, 400) on iframe.demo-frame >> internal:control=enter-frame >> span:text('Prev')
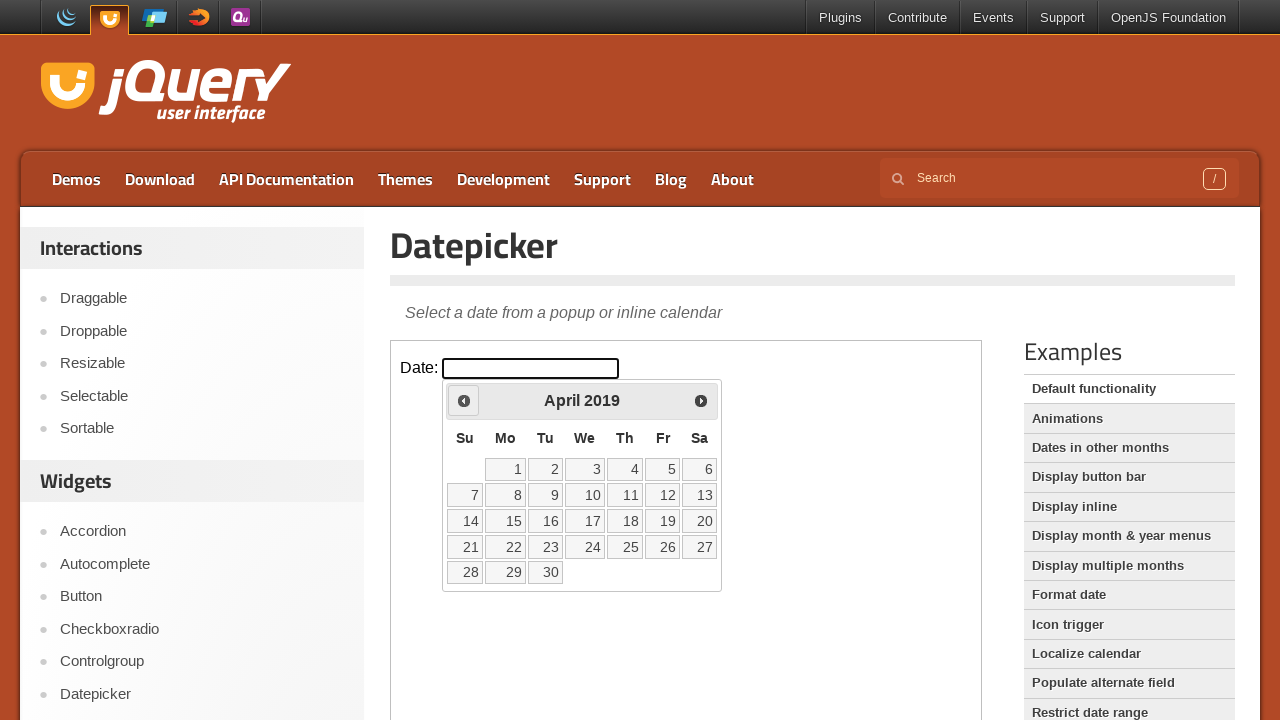

Retrieved updated month from datepicker
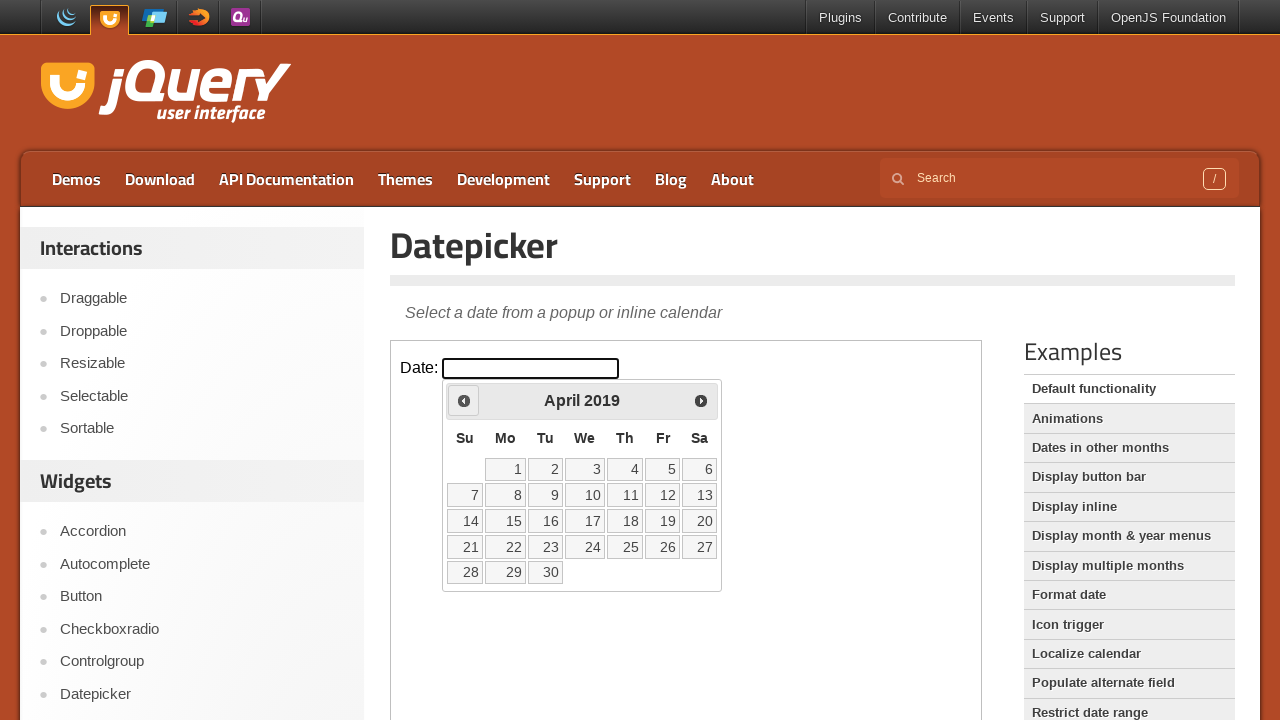

Retrieved updated year from datepicker
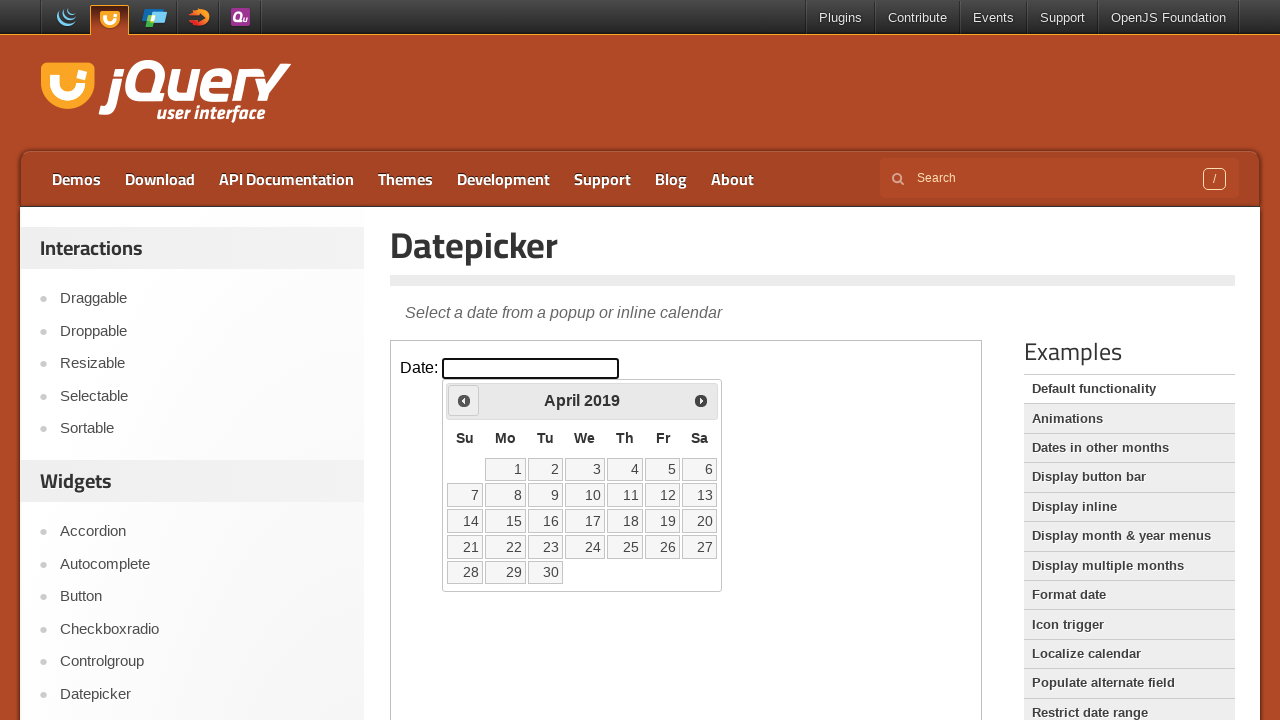

Clicked Prev button to navigate to previous month (currently at April 2019) at (464, 400) on iframe.demo-frame >> internal:control=enter-frame >> span:text('Prev')
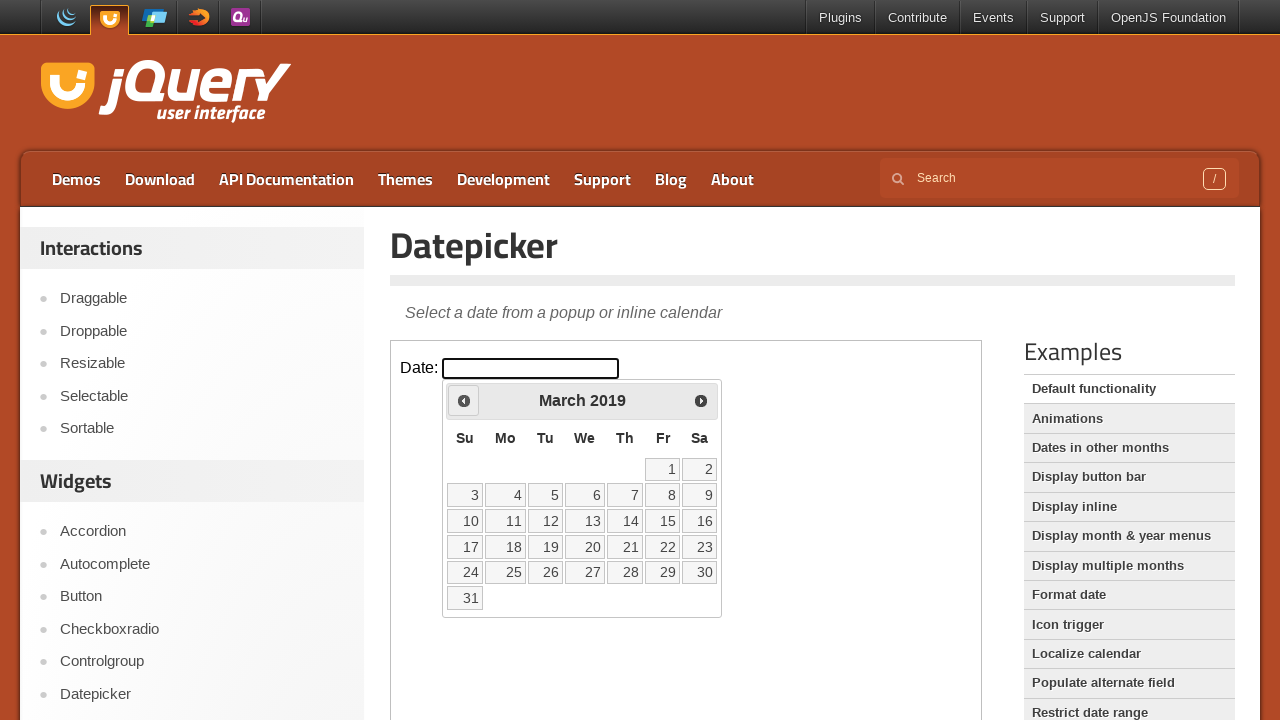

Retrieved updated month from datepicker
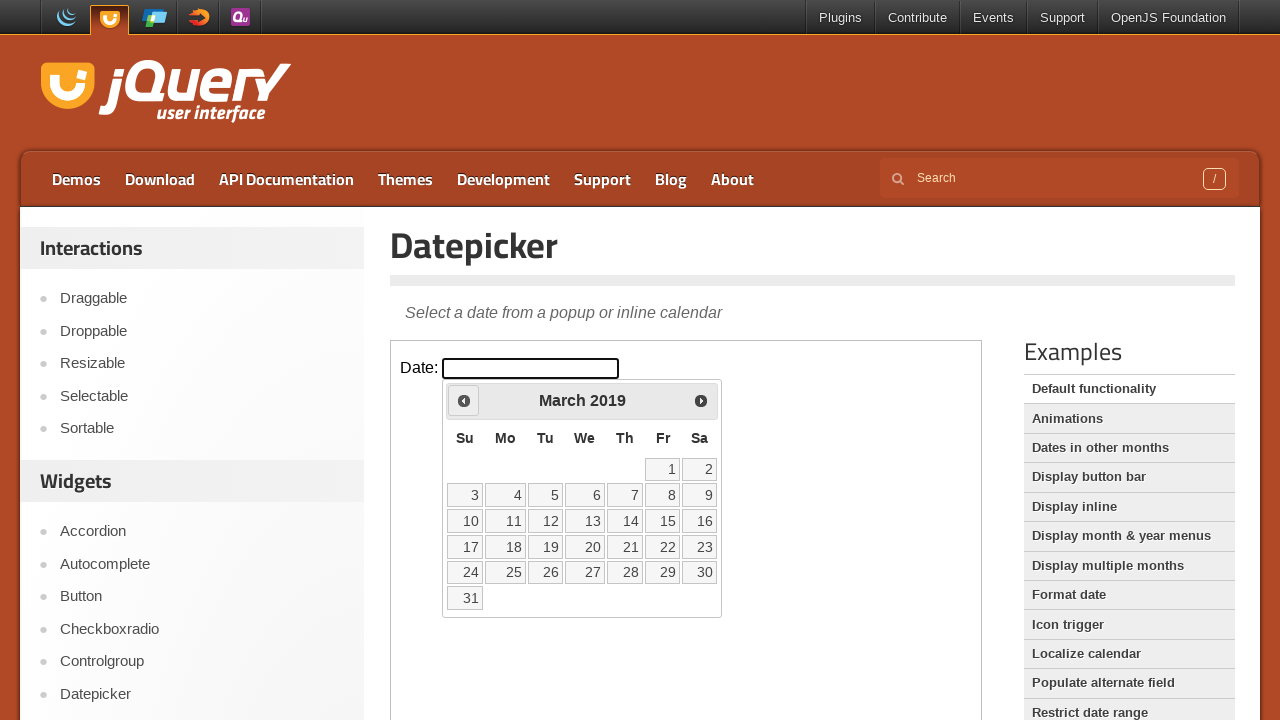

Retrieved updated year from datepicker
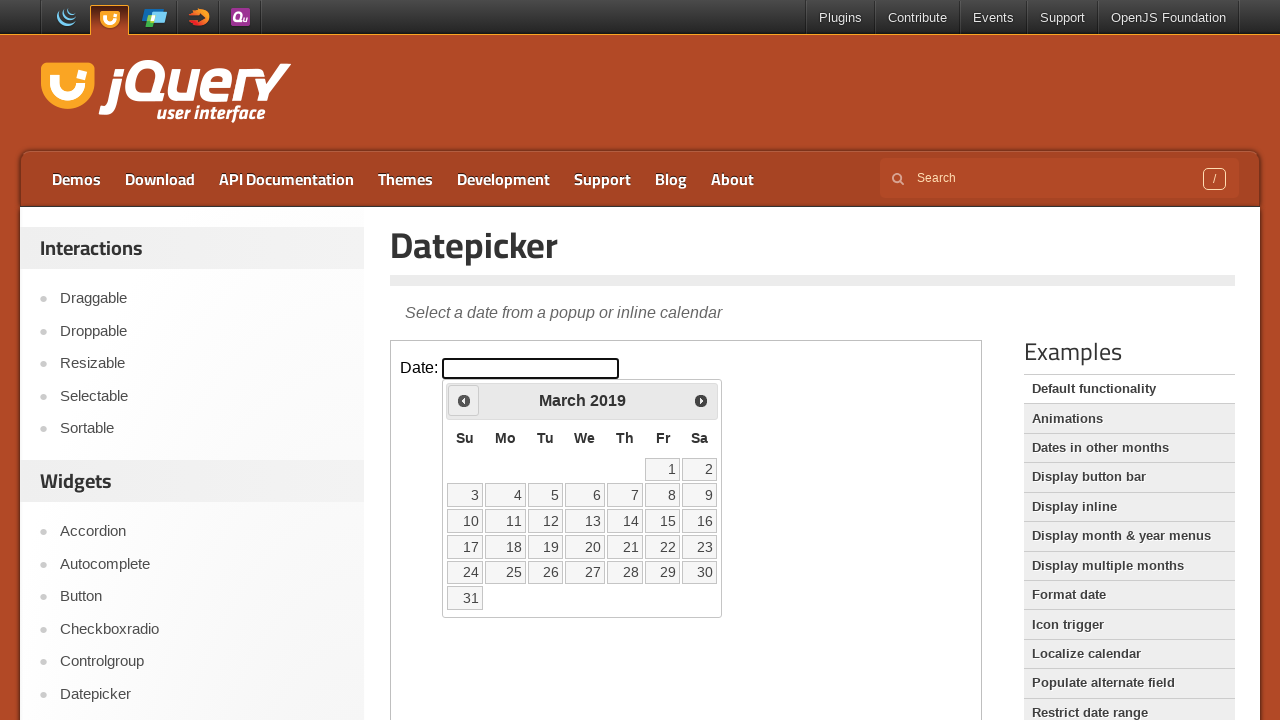

Clicked Prev button to navigate to previous month (currently at March 2019) at (464, 400) on iframe.demo-frame >> internal:control=enter-frame >> span:text('Prev')
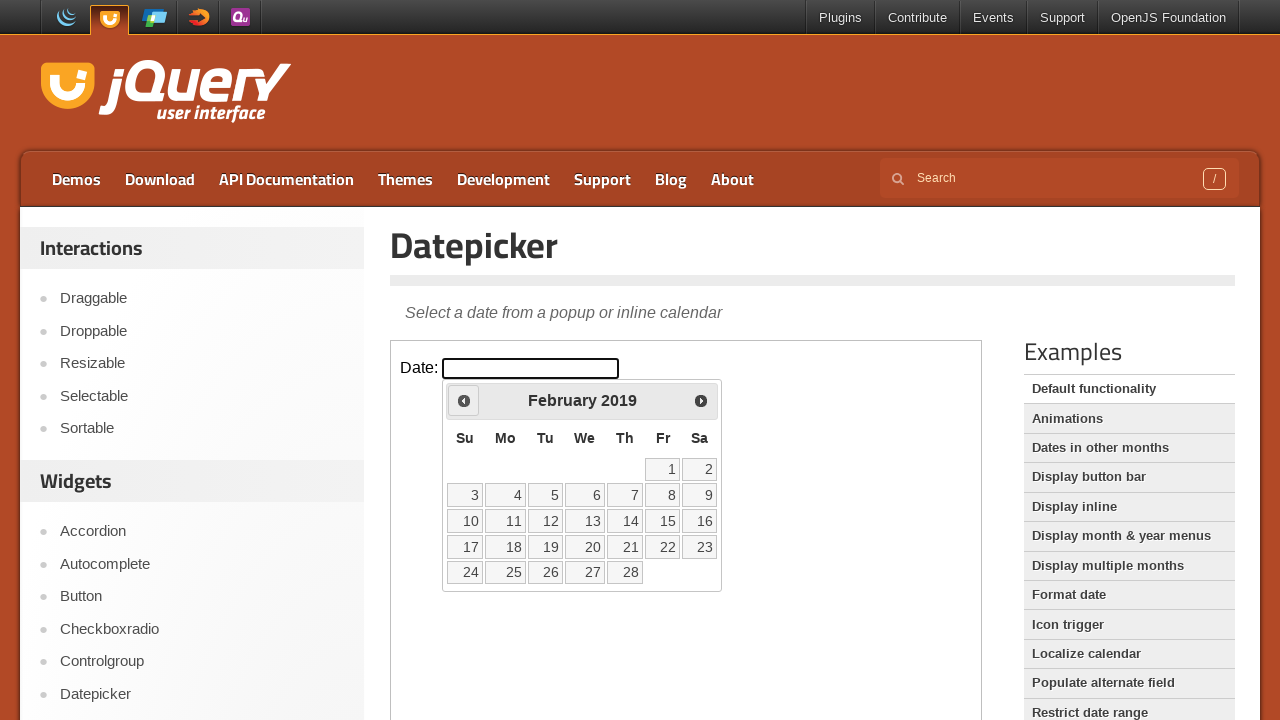

Retrieved updated month from datepicker
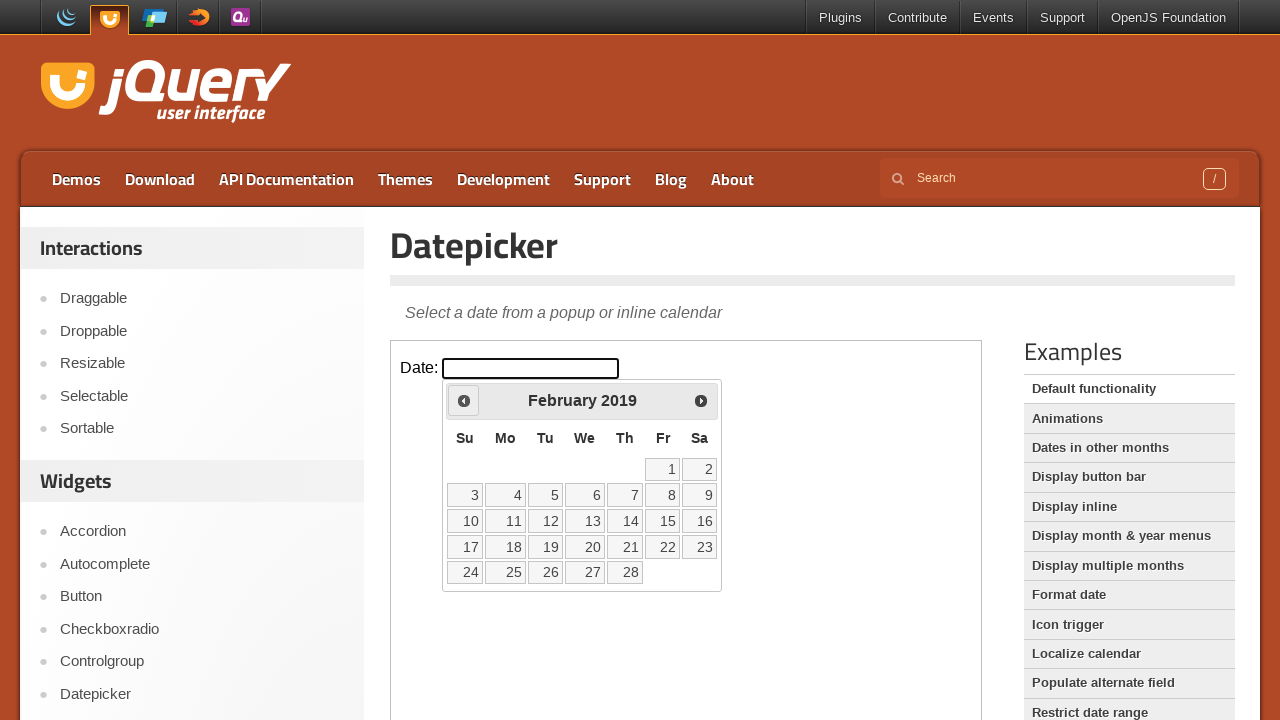

Retrieved updated year from datepicker
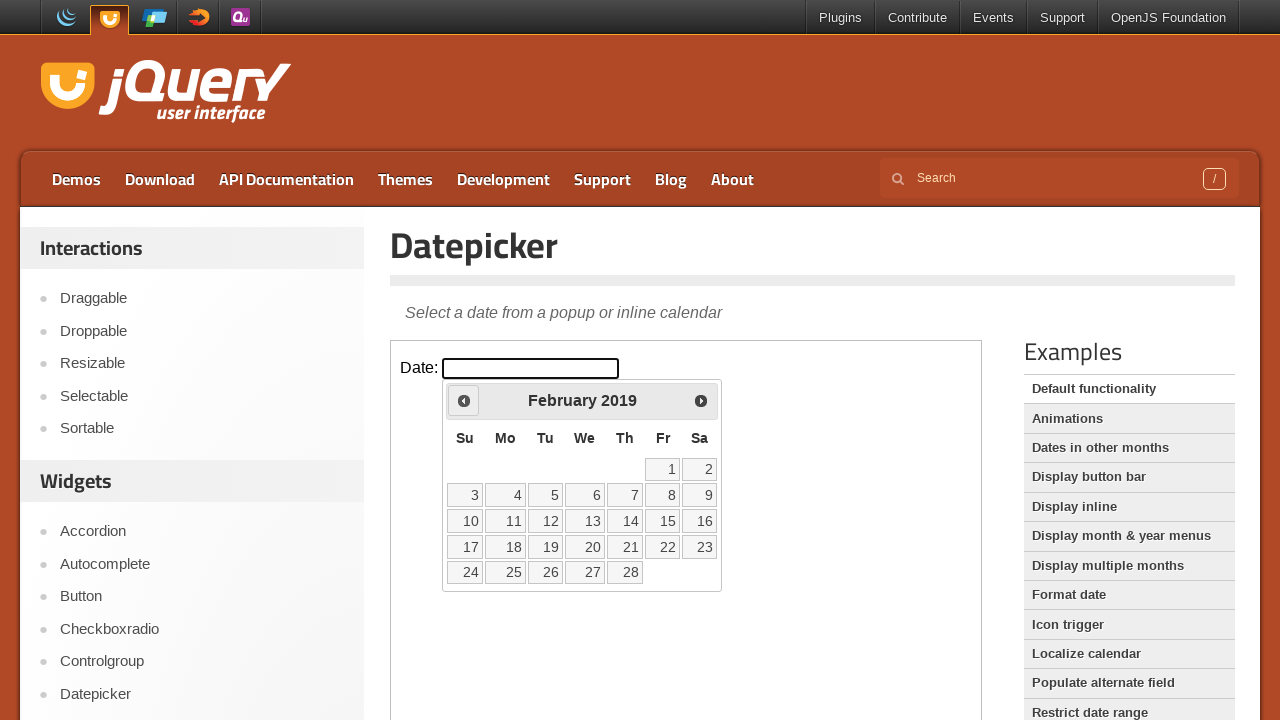

Clicked Prev button to navigate to previous month (currently at February 2019) at (464, 400) on iframe.demo-frame >> internal:control=enter-frame >> span:text('Prev')
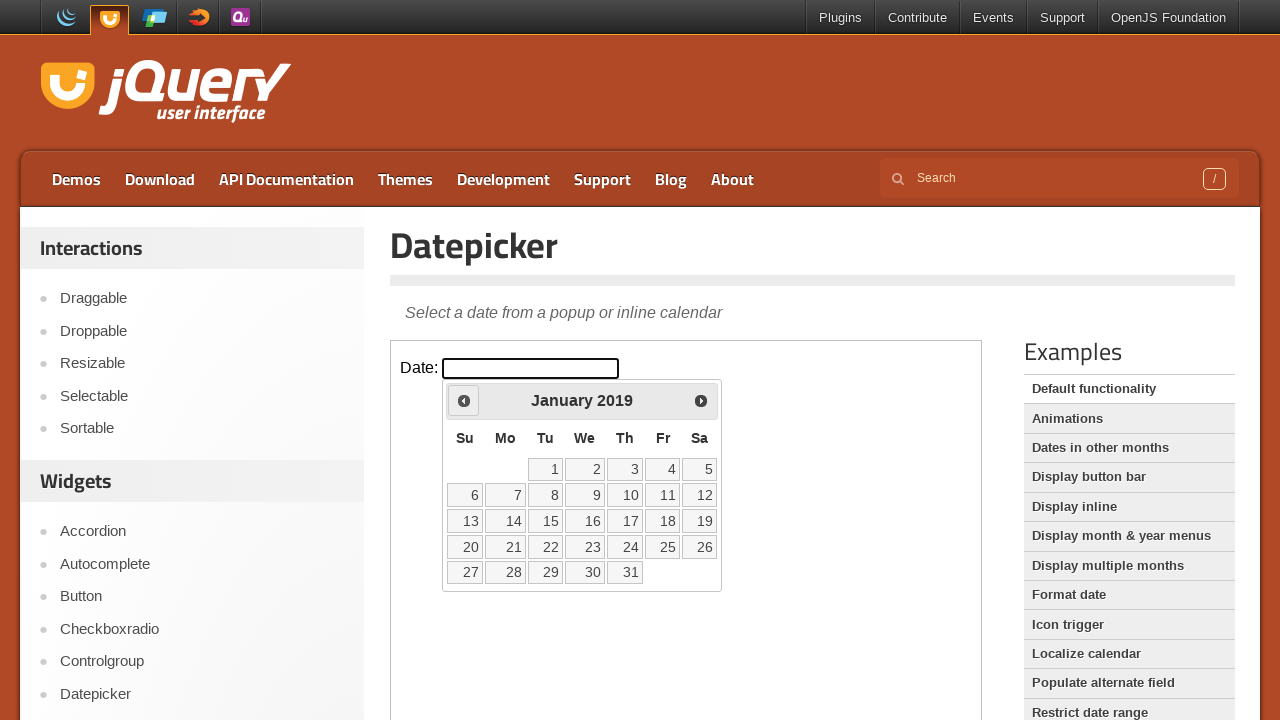

Retrieved updated month from datepicker
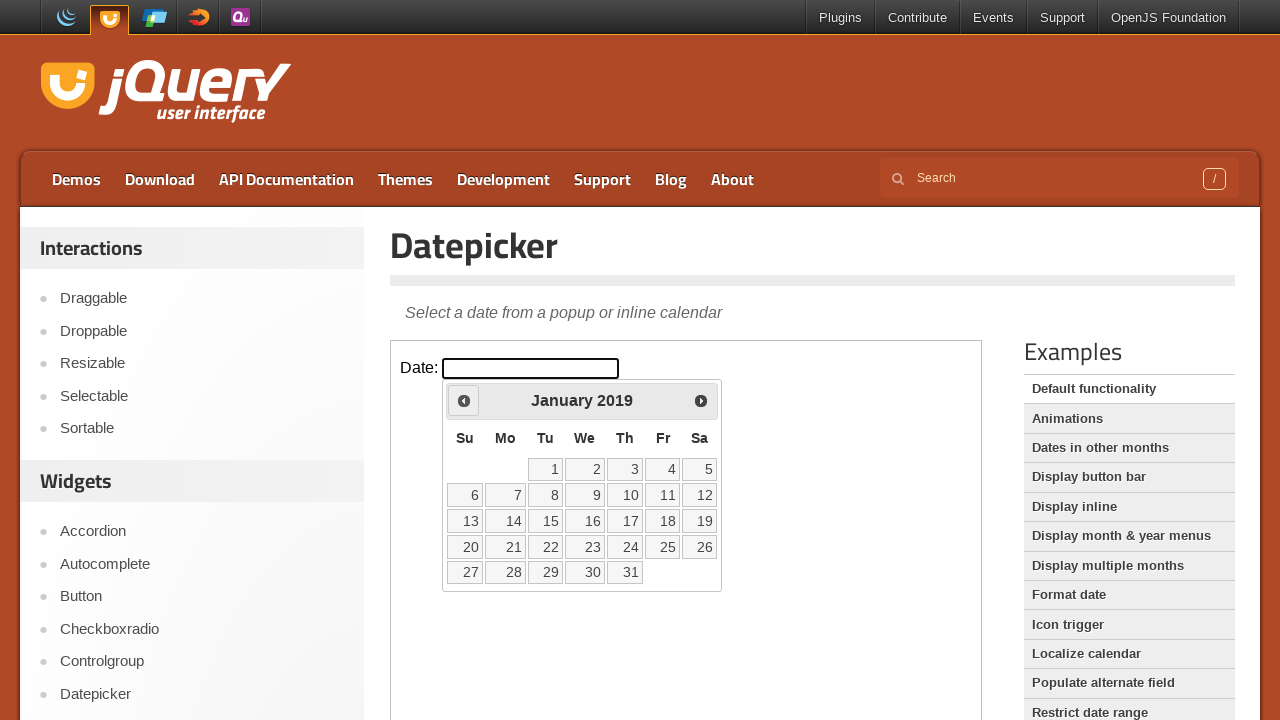

Retrieved updated year from datepicker
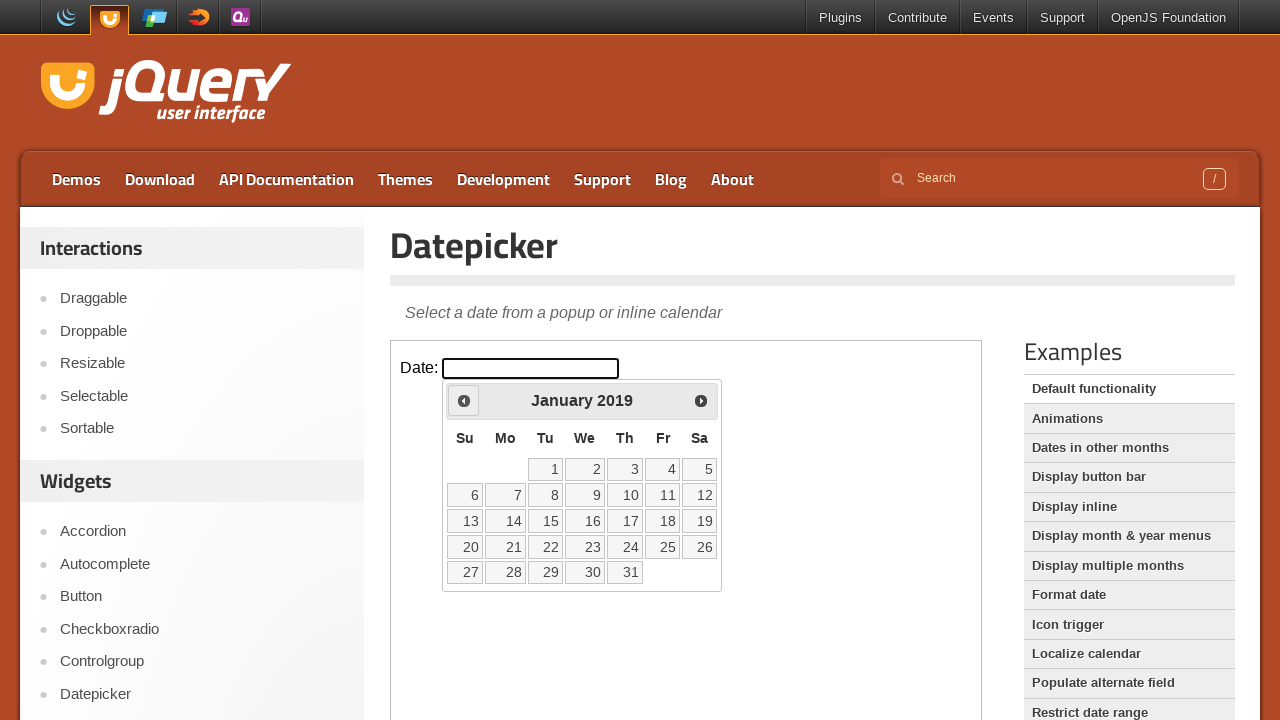

Clicked Prev button to navigate to previous month (currently at January 2019) at (464, 400) on iframe.demo-frame >> internal:control=enter-frame >> span:text('Prev')
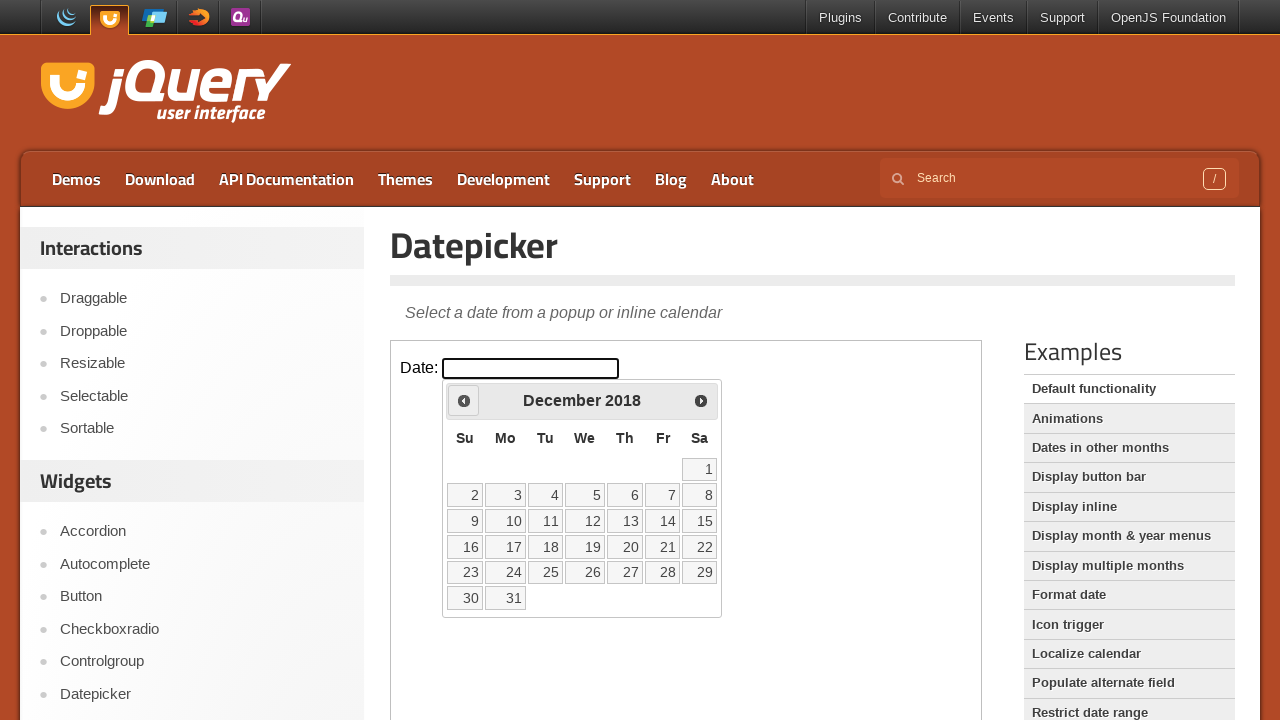

Retrieved updated month from datepicker
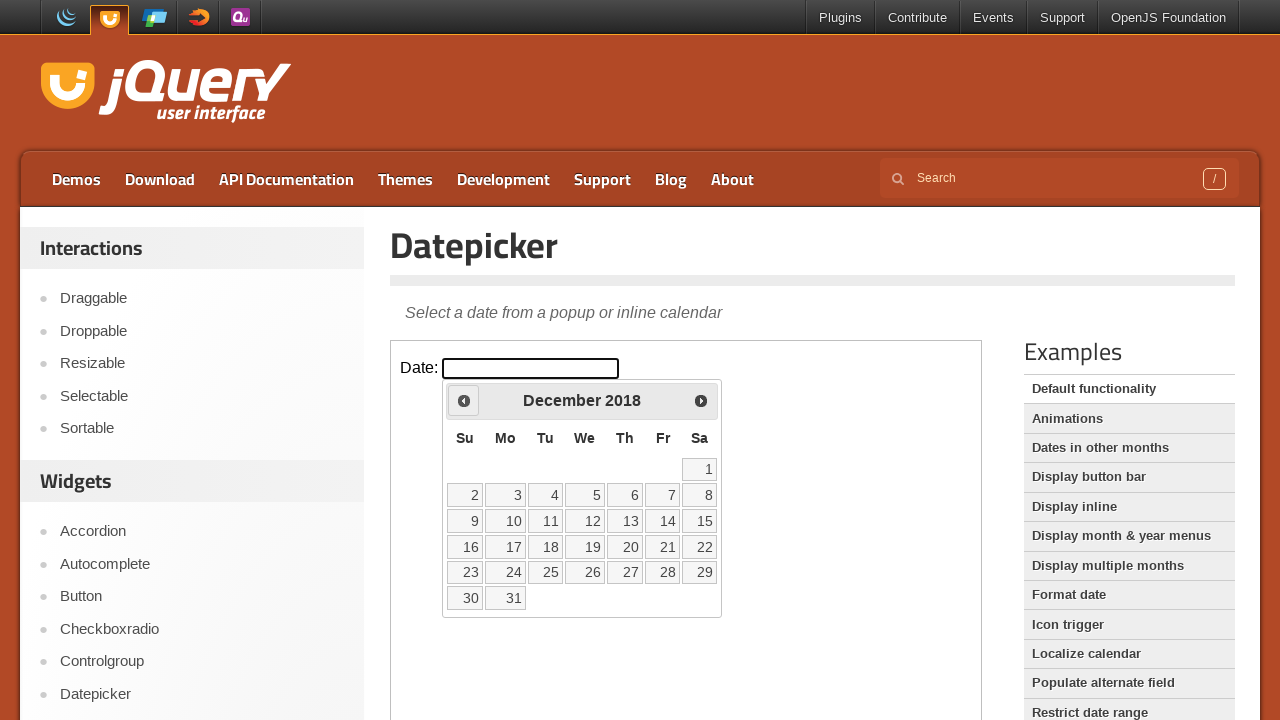

Retrieved updated year from datepicker
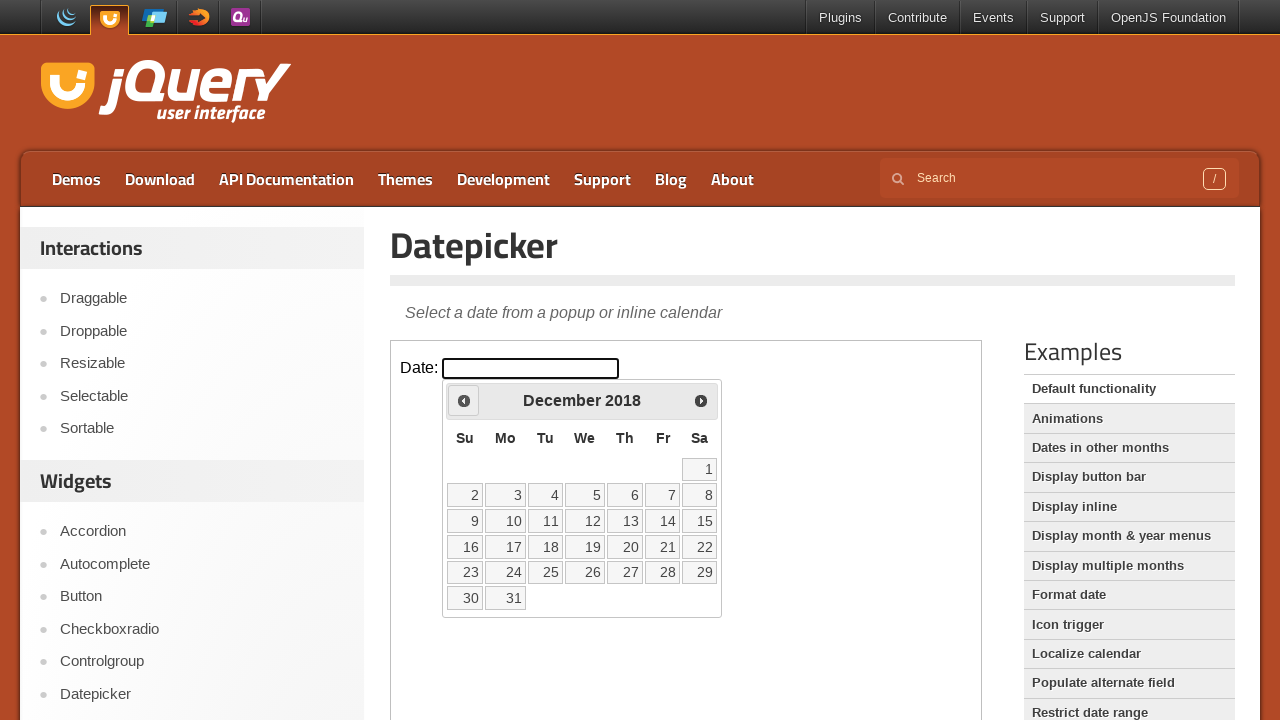

Clicked Prev button to navigate to previous month (currently at December 2018) at (464, 400) on iframe.demo-frame >> internal:control=enter-frame >> span:text('Prev')
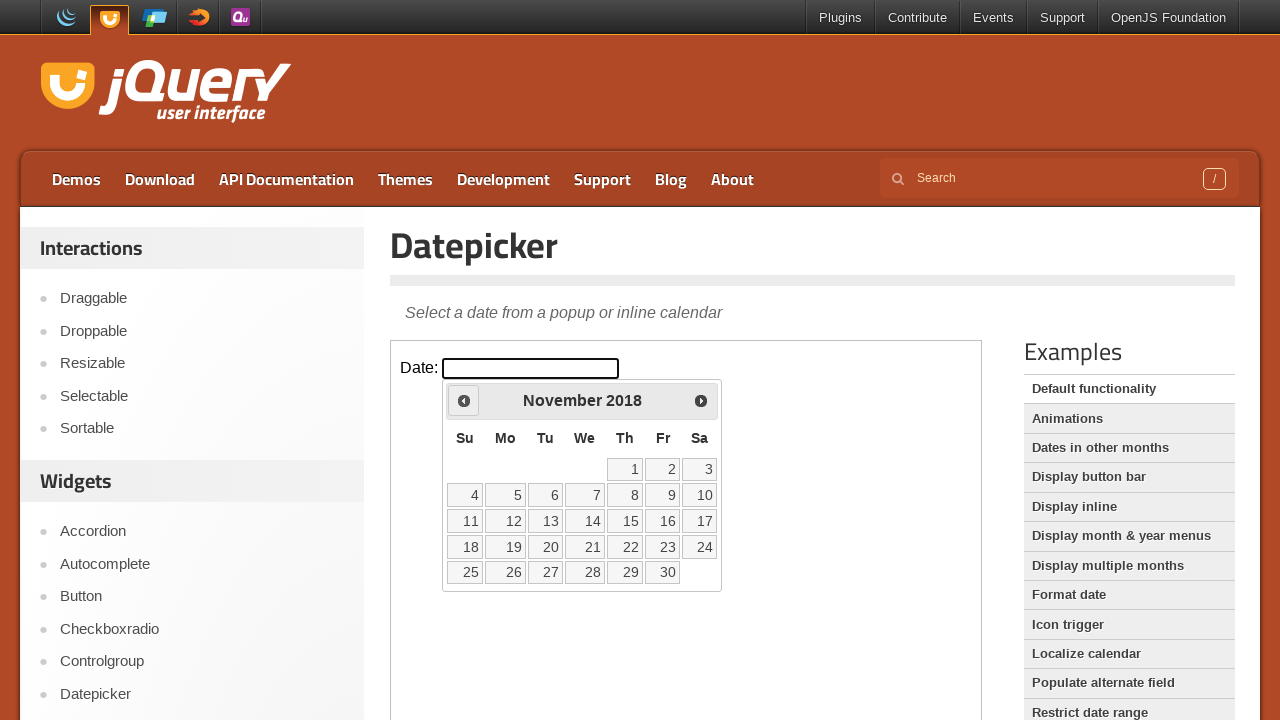

Retrieved updated month from datepicker
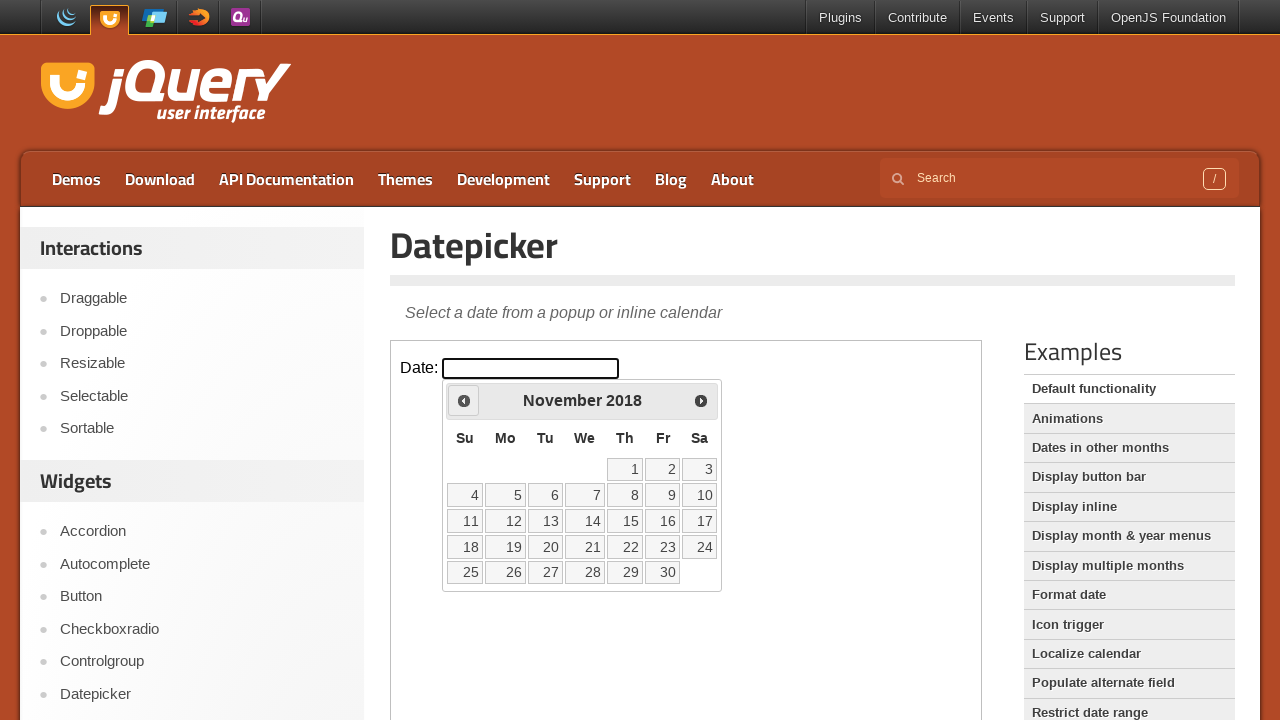

Retrieved updated year from datepicker
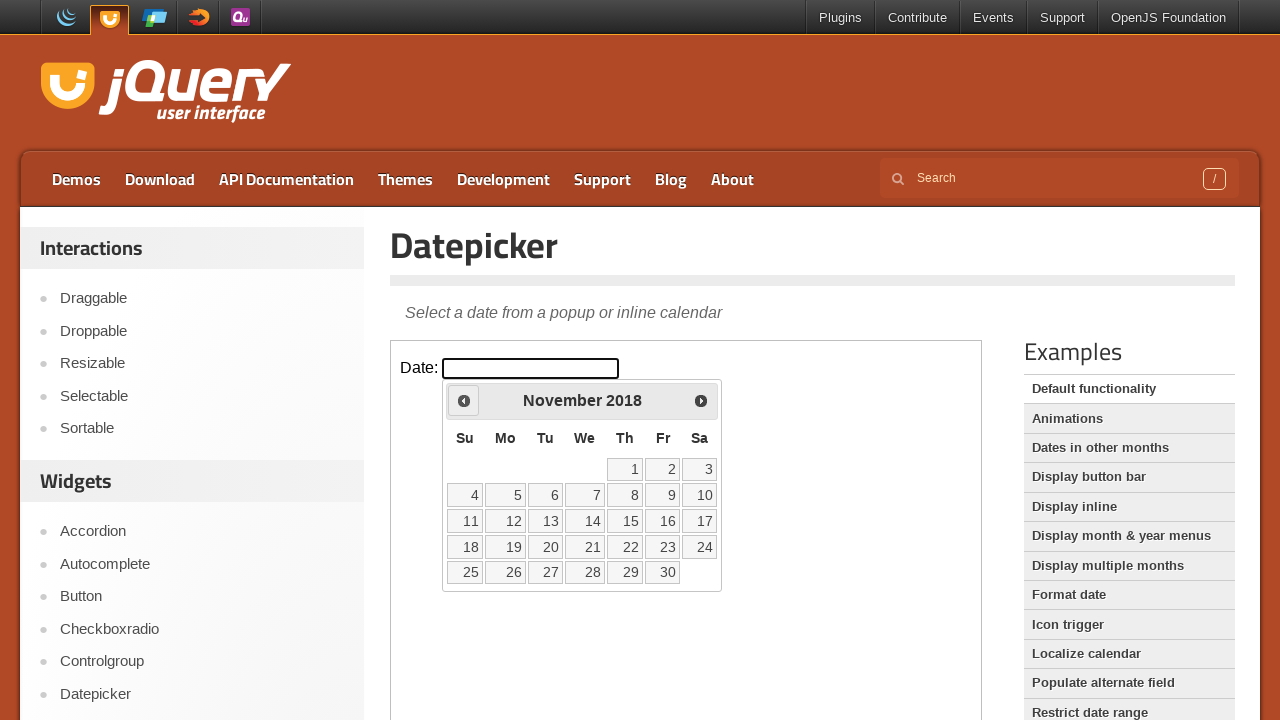

Clicked Prev button to navigate to previous month (currently at November 2018) at (464, 400) on iframe.demo-frame >> internal:control=enter-frame >> span:text('Prev')
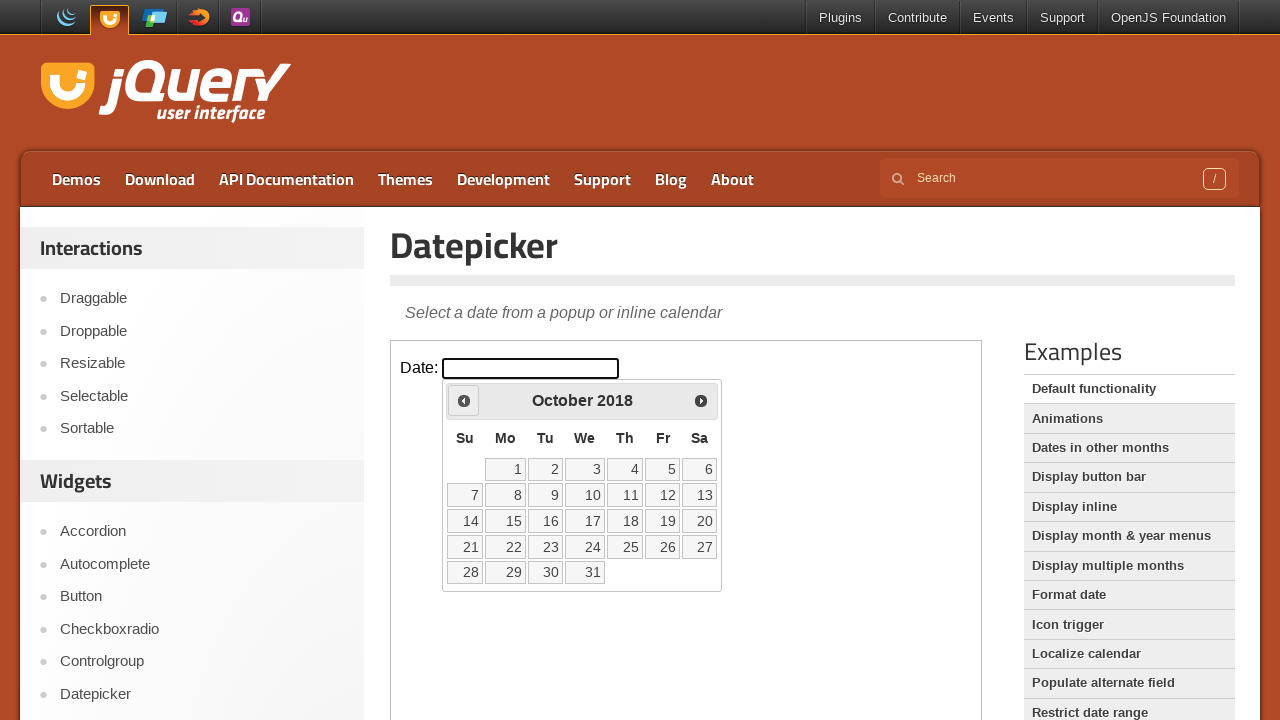

Retrieved updated month from datepicker
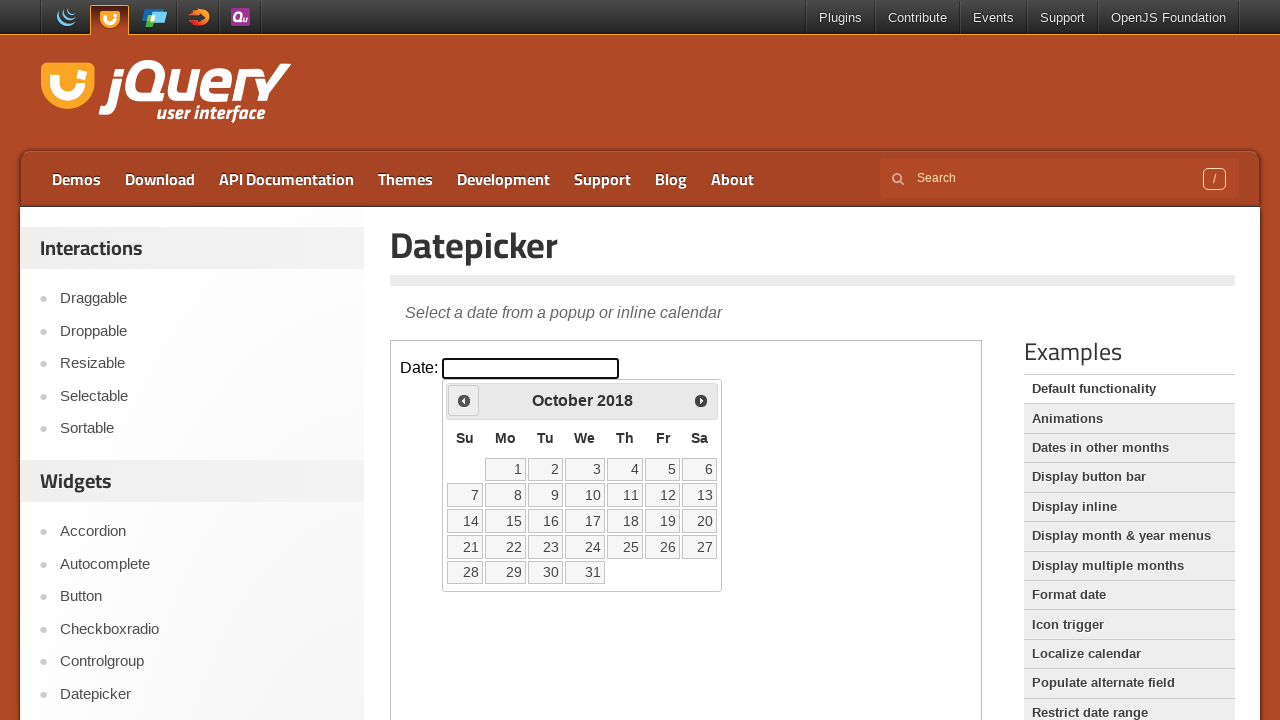

Retrieved updated year from datepicker
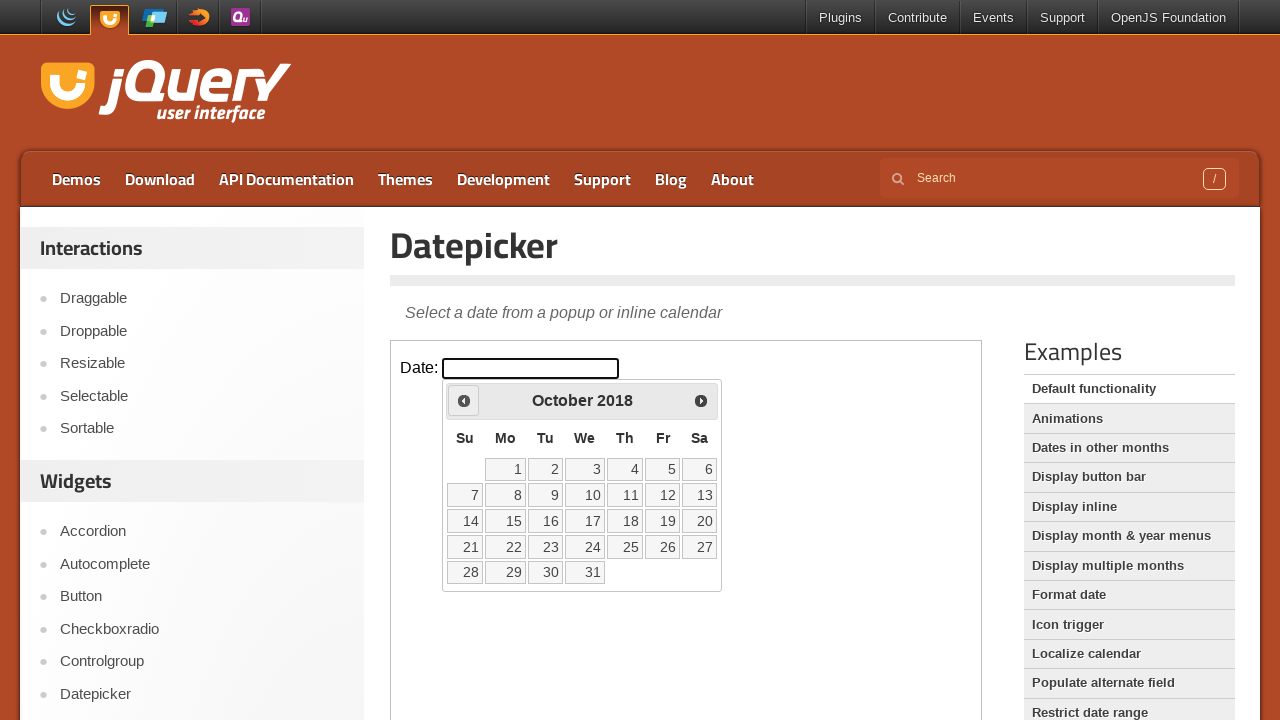

Clicked Prev button to navigate to previous month (currently at October 2018) at (464, 400) on iframe.demo-frame >> internal:control=enter-frame >> span:text('Prev')
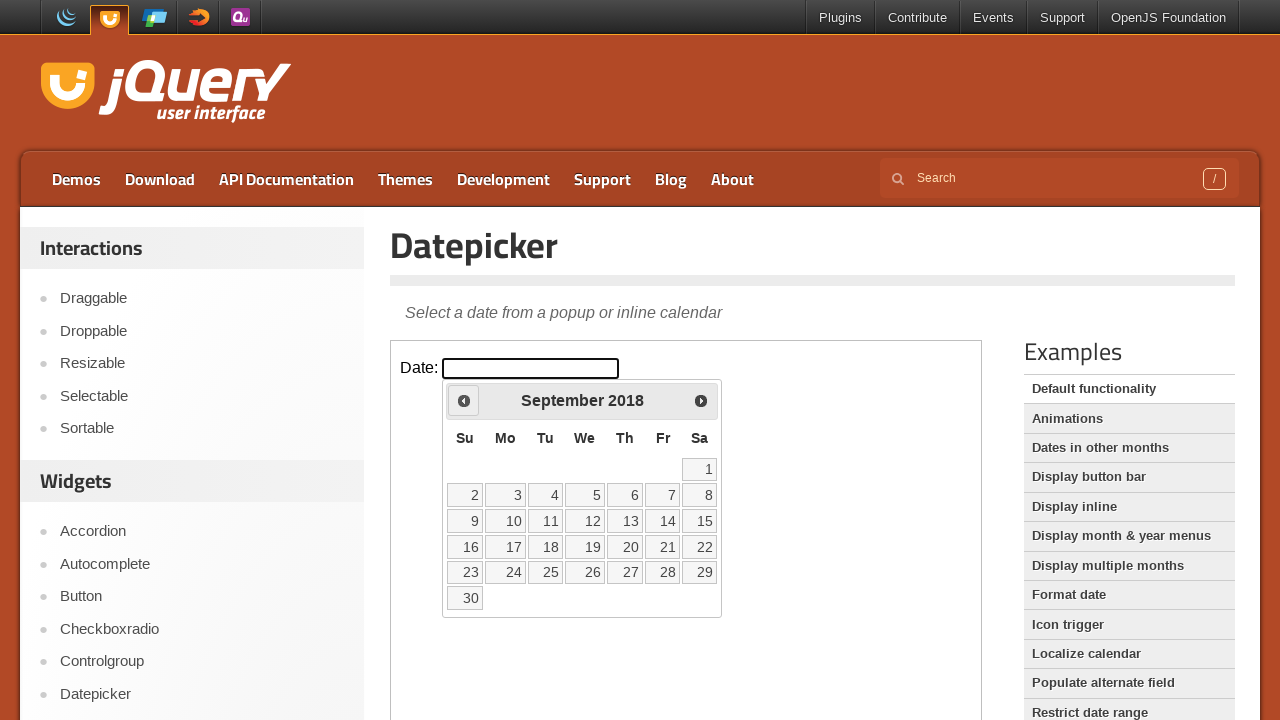

Retrieved updated month from datepicker
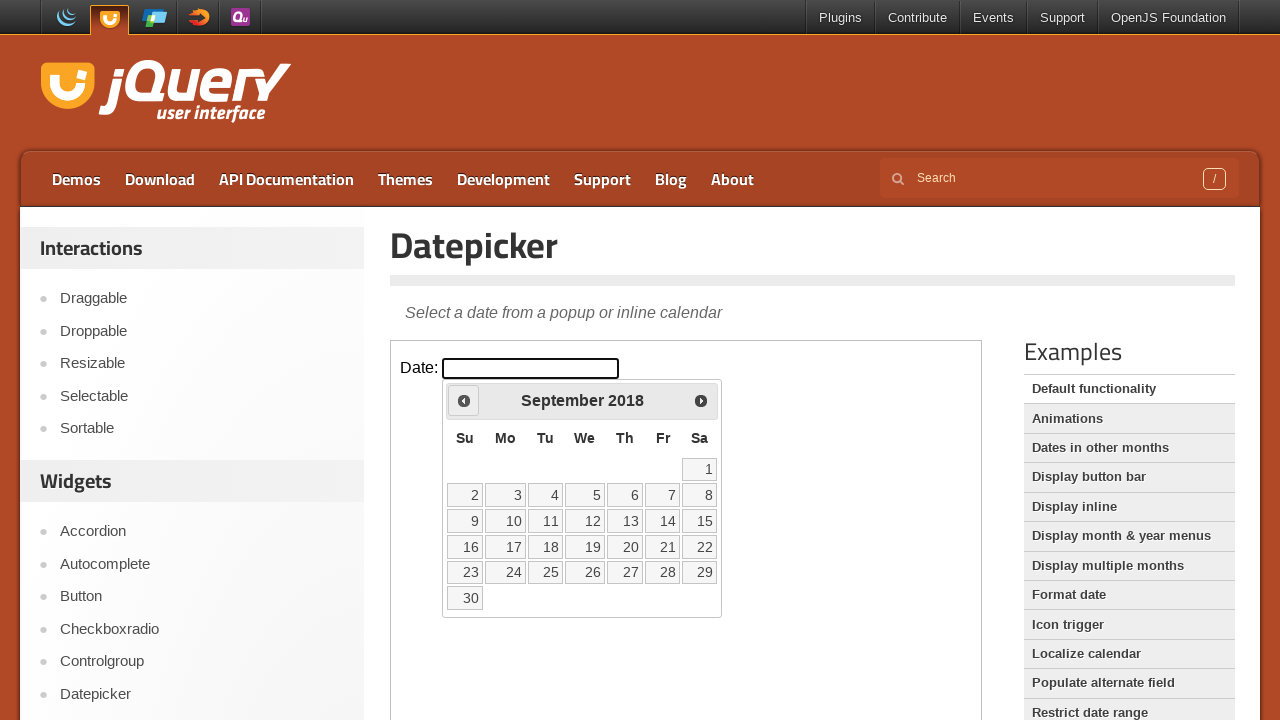

Retrieved updated year from datepicker
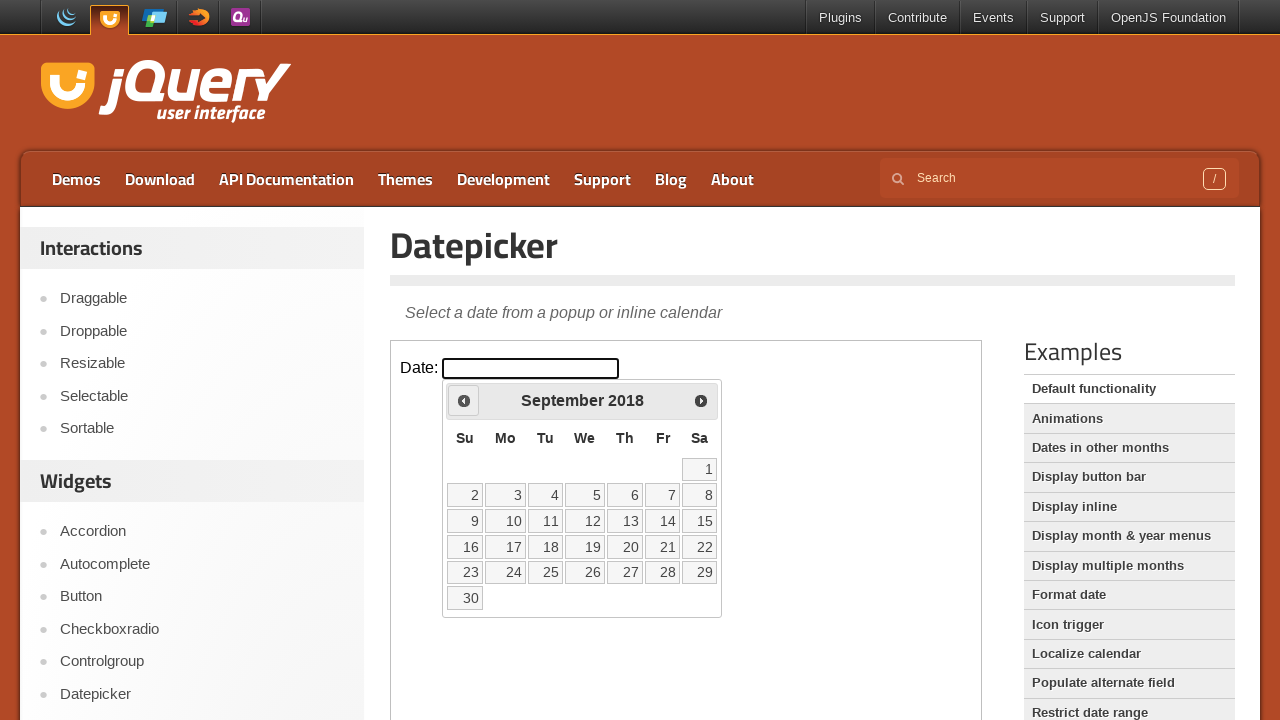

Clicked Prev button to navigate to previous month (currently at September 2018) at (464, 400) on iframe.demo-frame >> internal:control=enter-frame >> span:text('Prev')
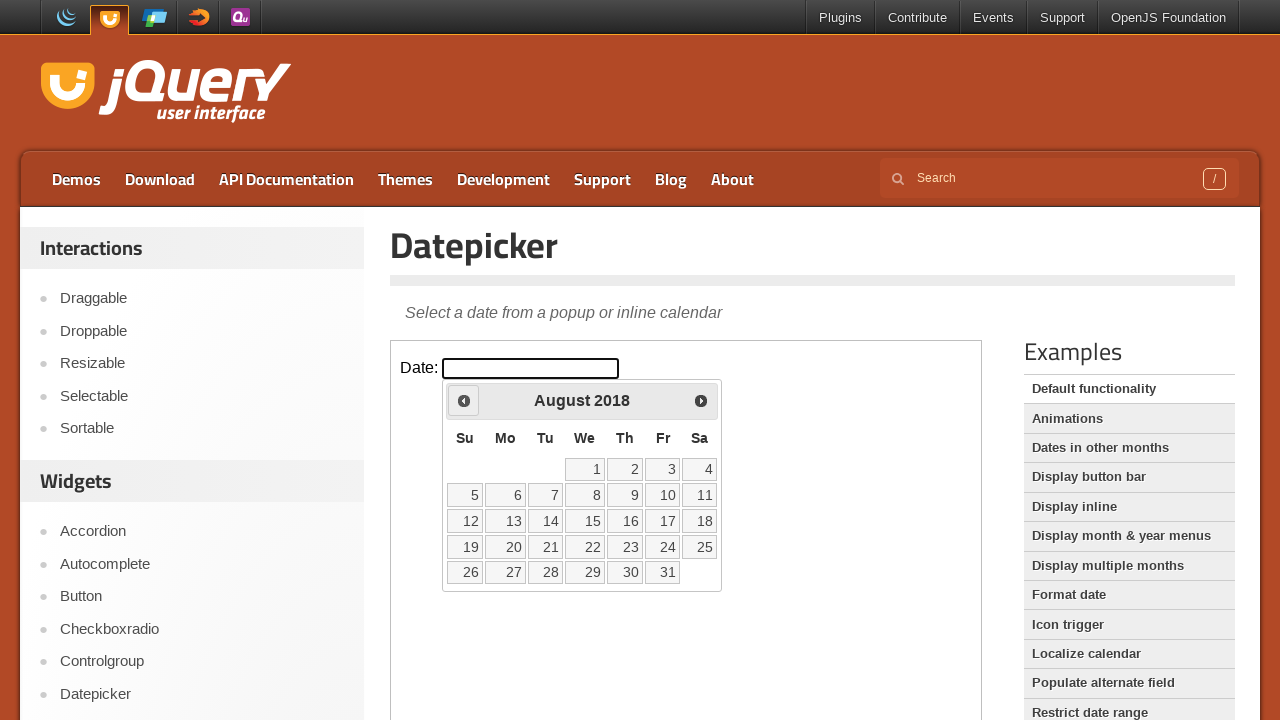

Retrieved updated month from datepicker
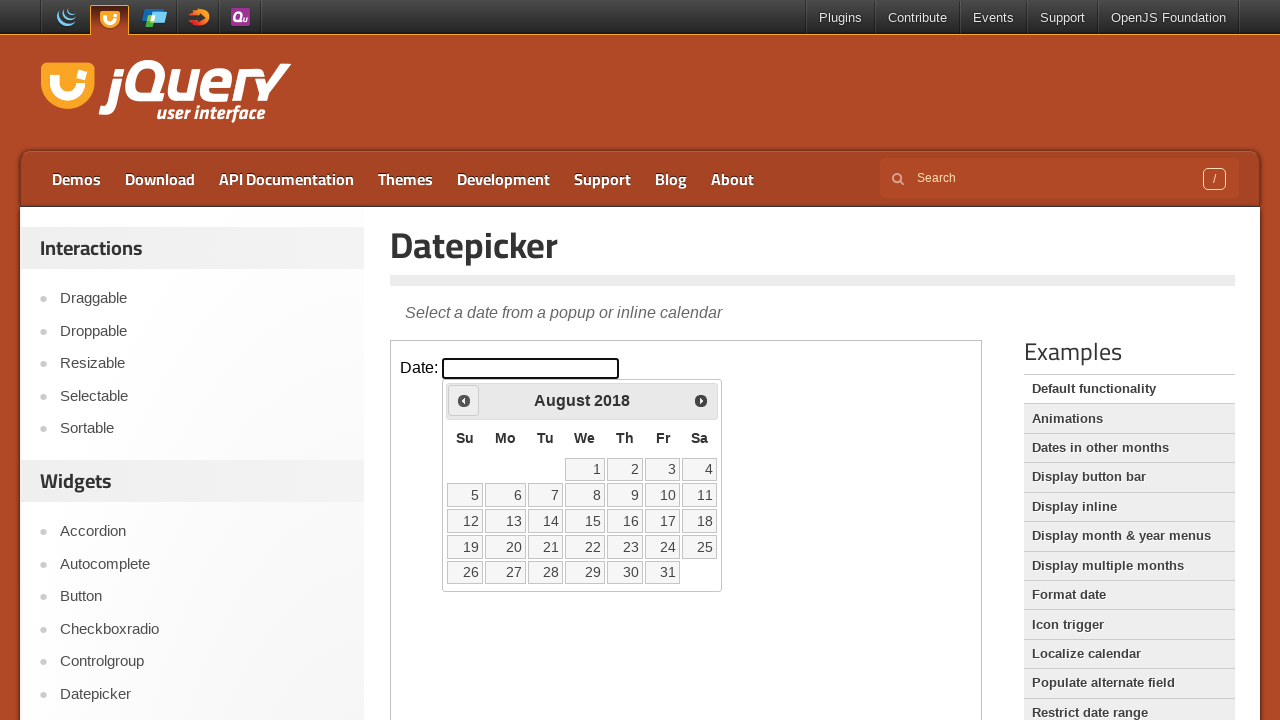

Retrieved updated year from datepicker
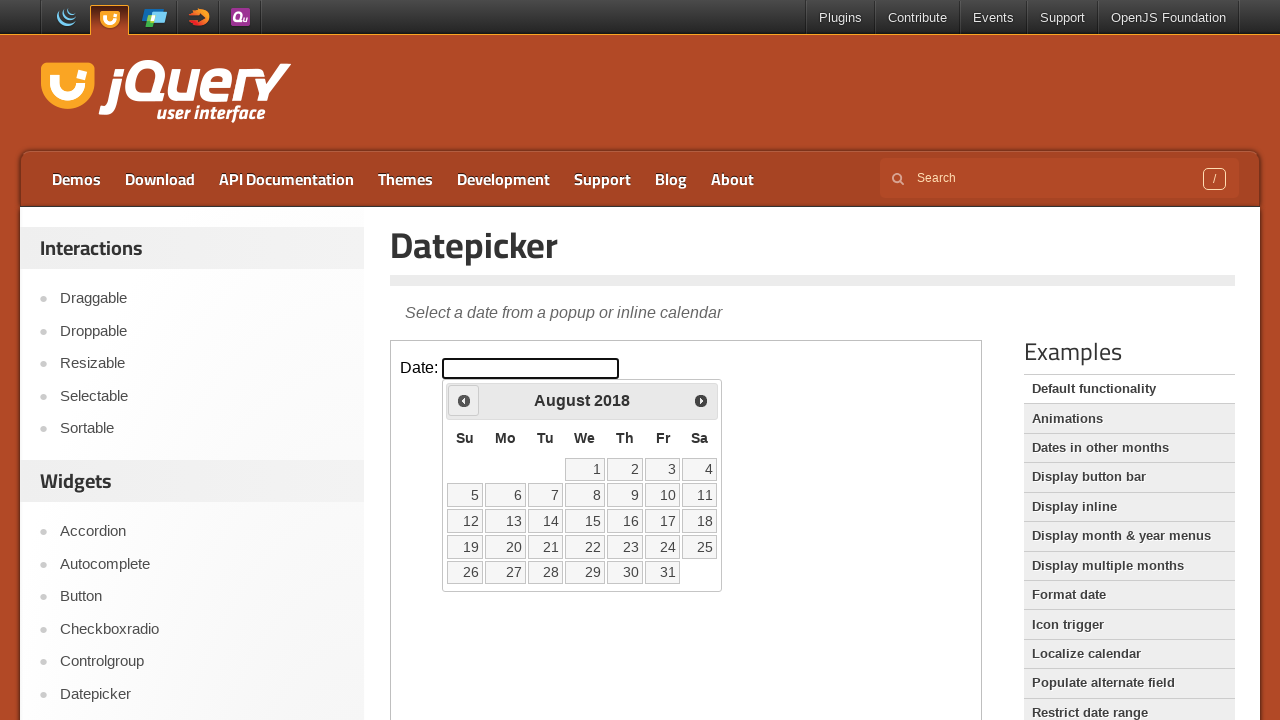

Clicked Prev button to navigate to previous month (currently at August 2018) at (464, 400) on iframe.demo-frame >> internal:control=enter-frame >> span:text('Prev')
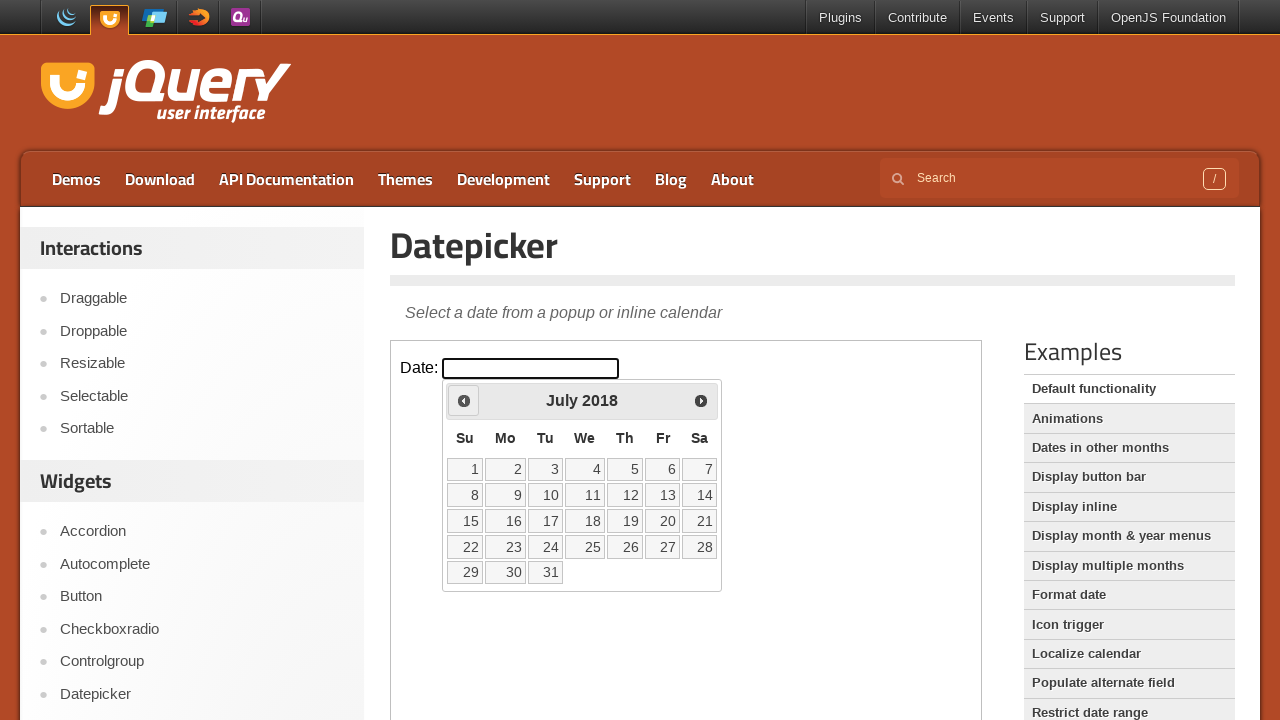

Retrieved updated month from datepicker
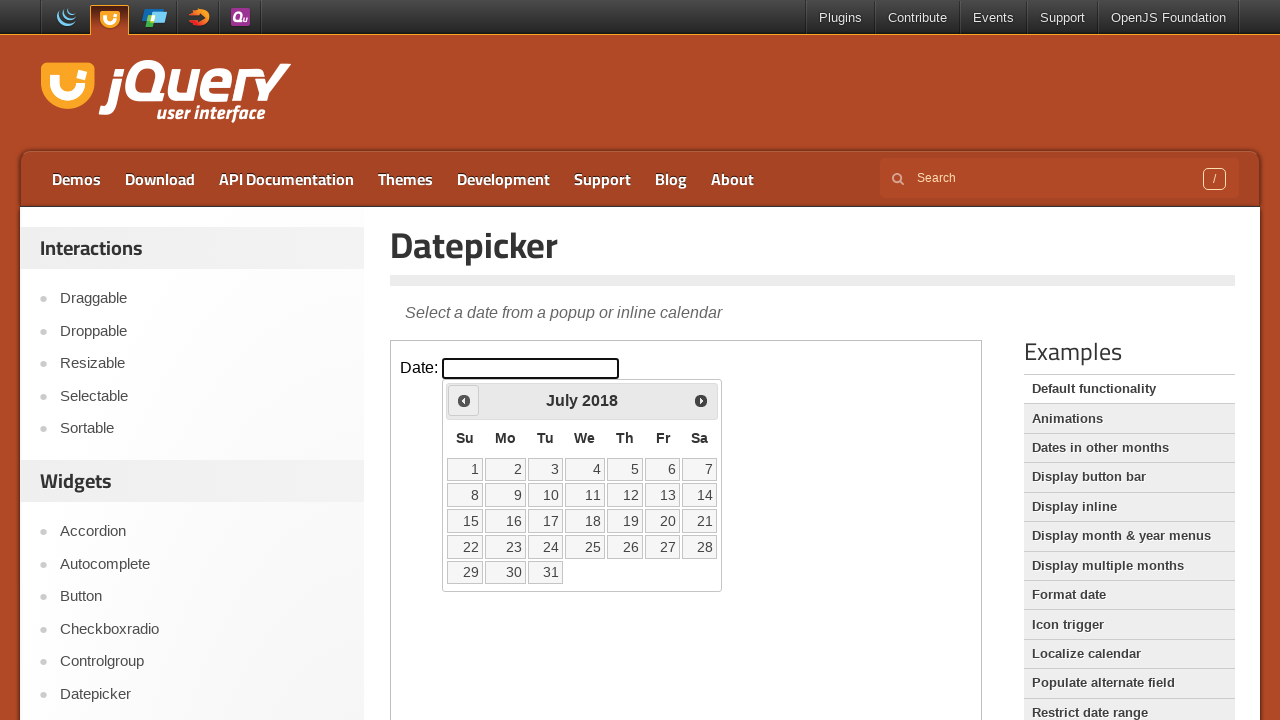

Retrieved updated year from datepicker
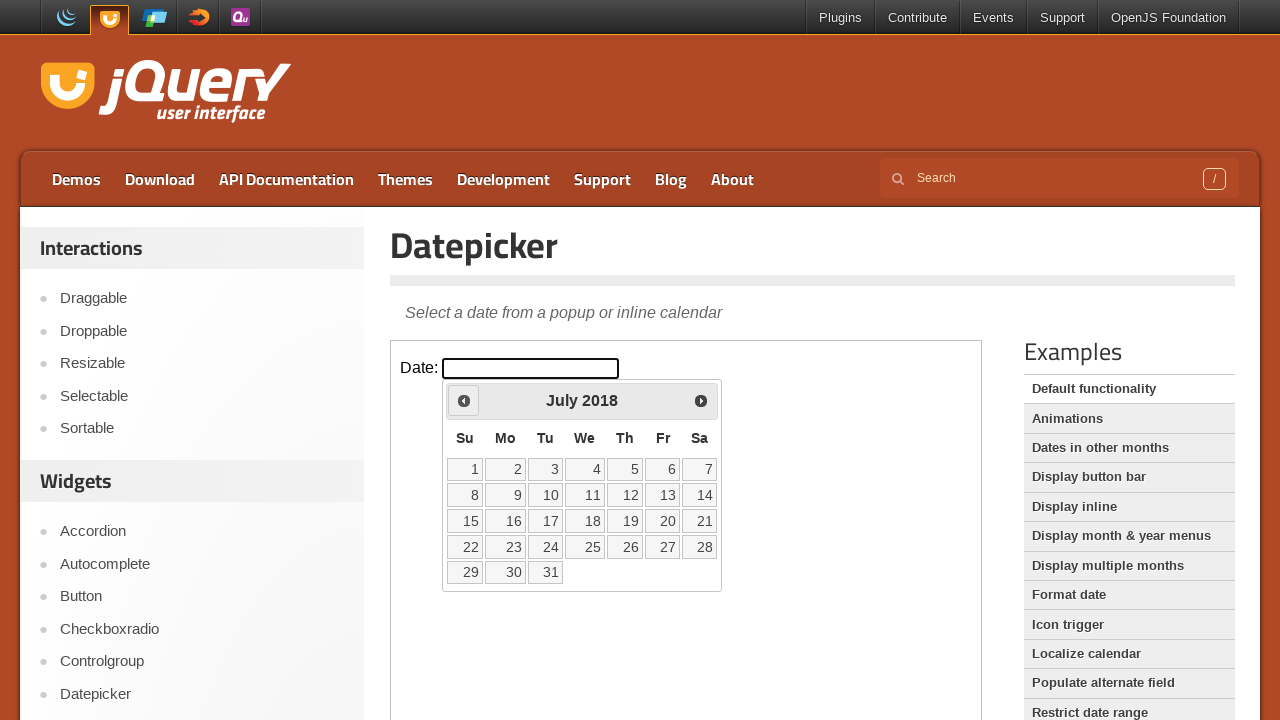

Clicked Prev button to navigate to previous month (currently at July 2018) at (464, 400) on iframe.demo-frame >> internal:control=enter-frame >> span:text('Prev')
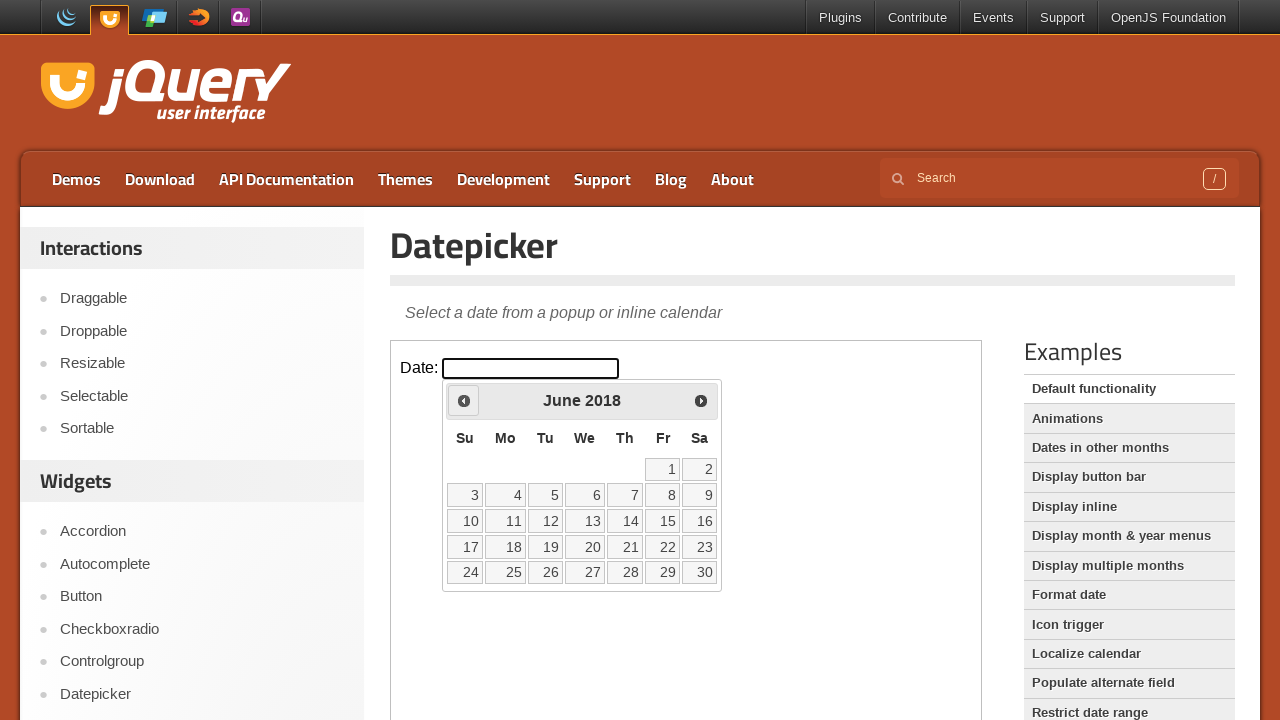

Retrieved updated month from datepicker
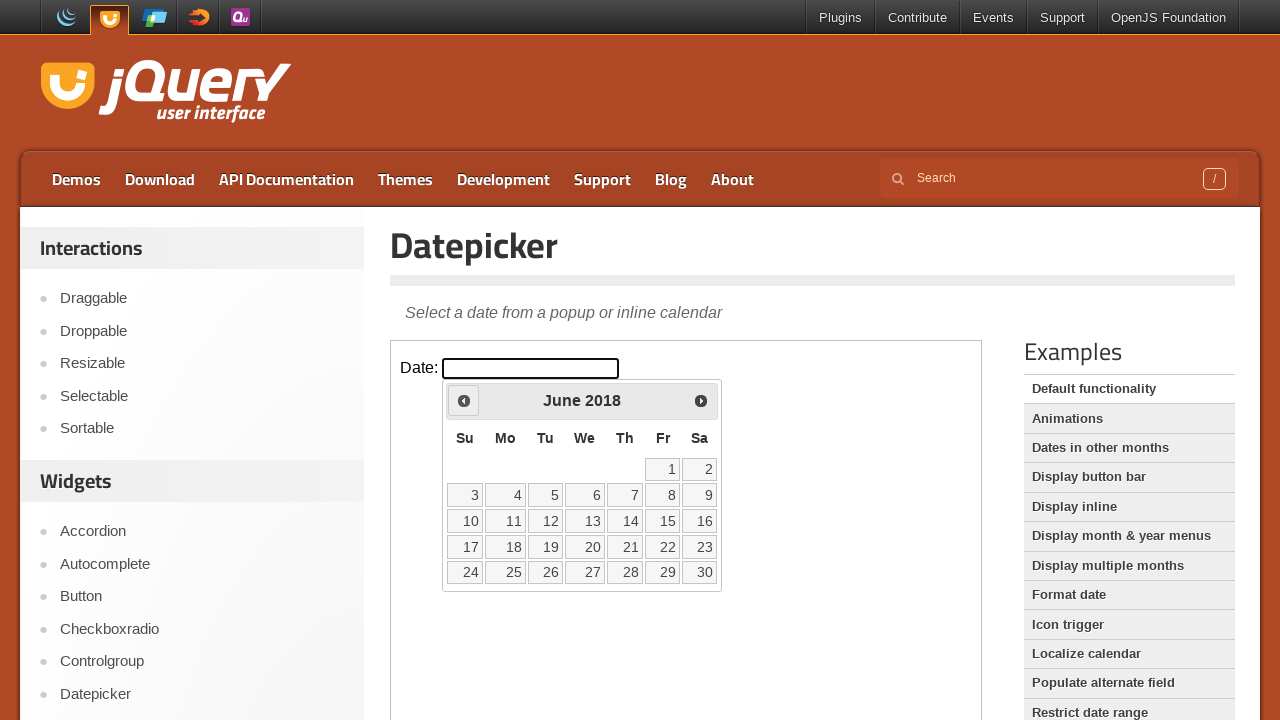

Retrieved updated year from datepicker
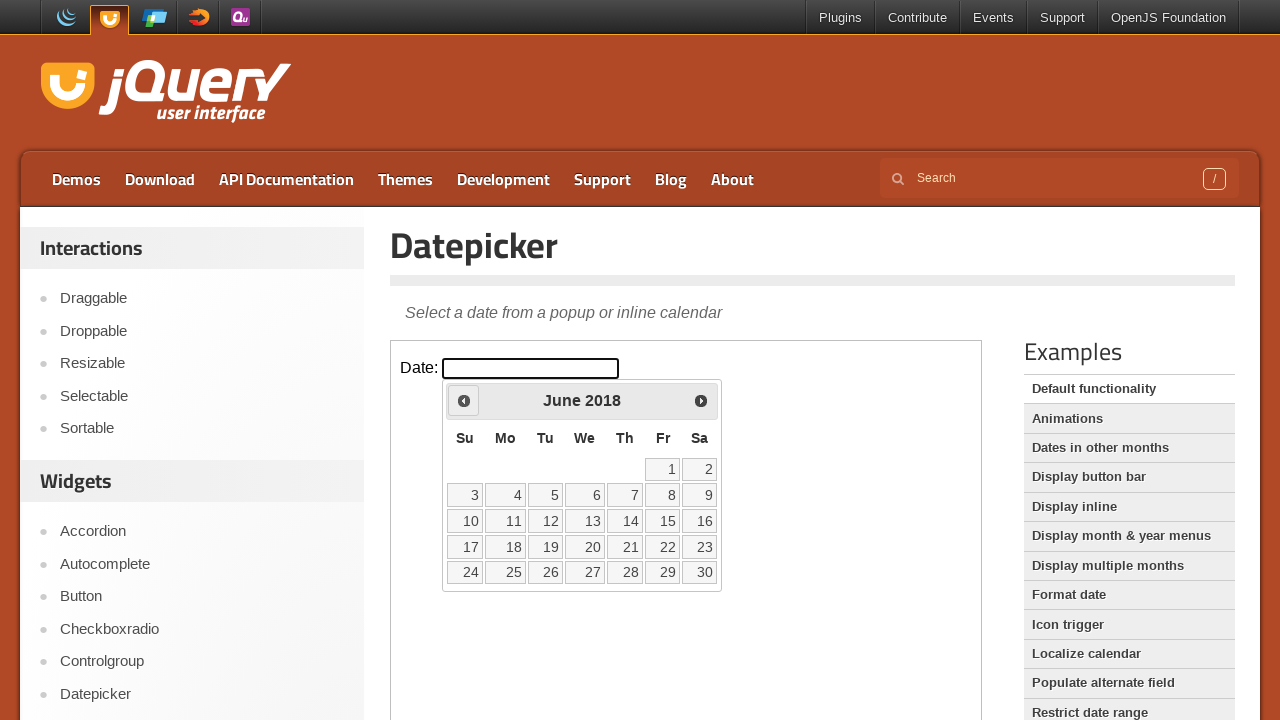

Clicked Prev button to navigate to previous month (currently at June 2018) at (464, 400) on iframe.demo-frame >> internal:control=enter-frame >> span:text('Prev')
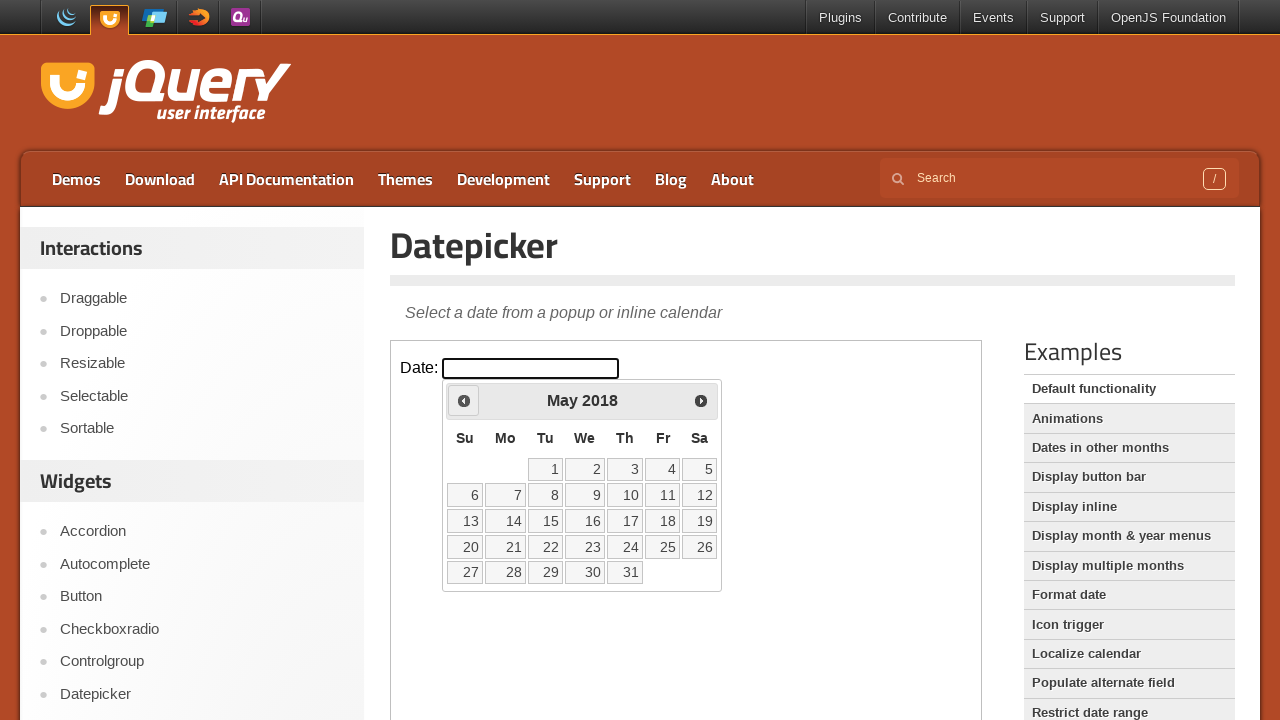

Retrieved updated month from datepicker
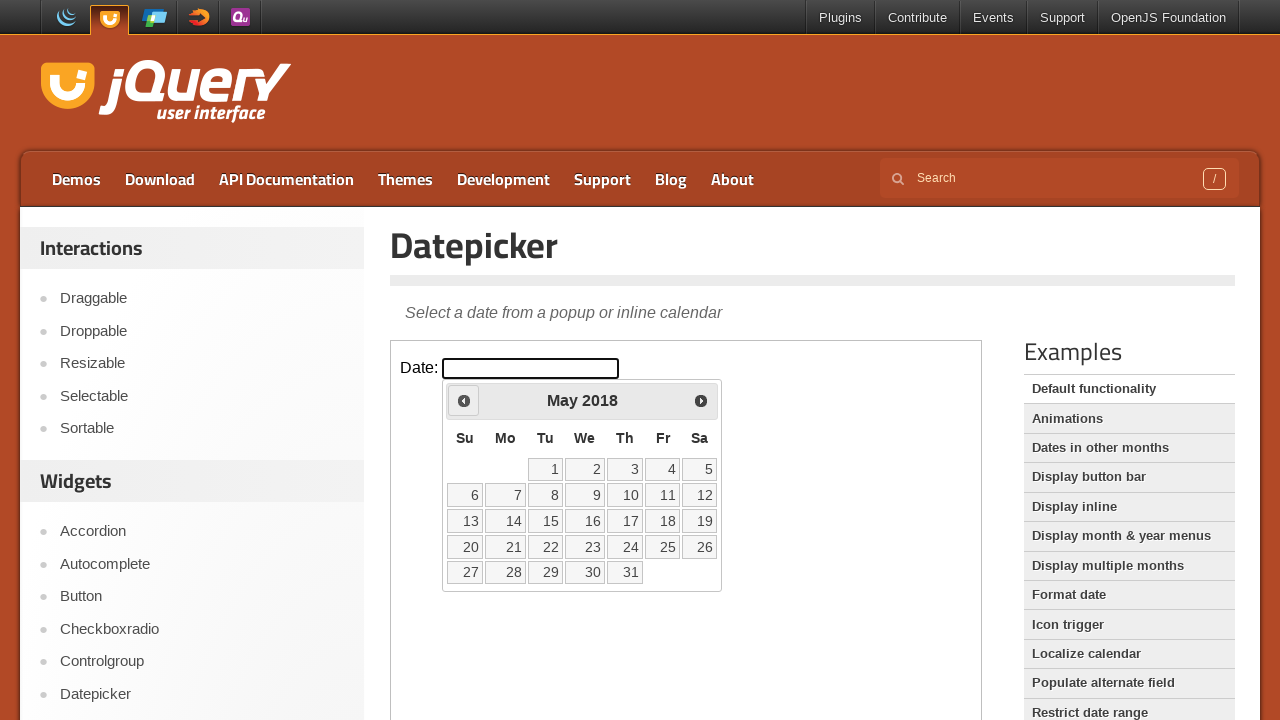

Retrieved updated year from datepicker
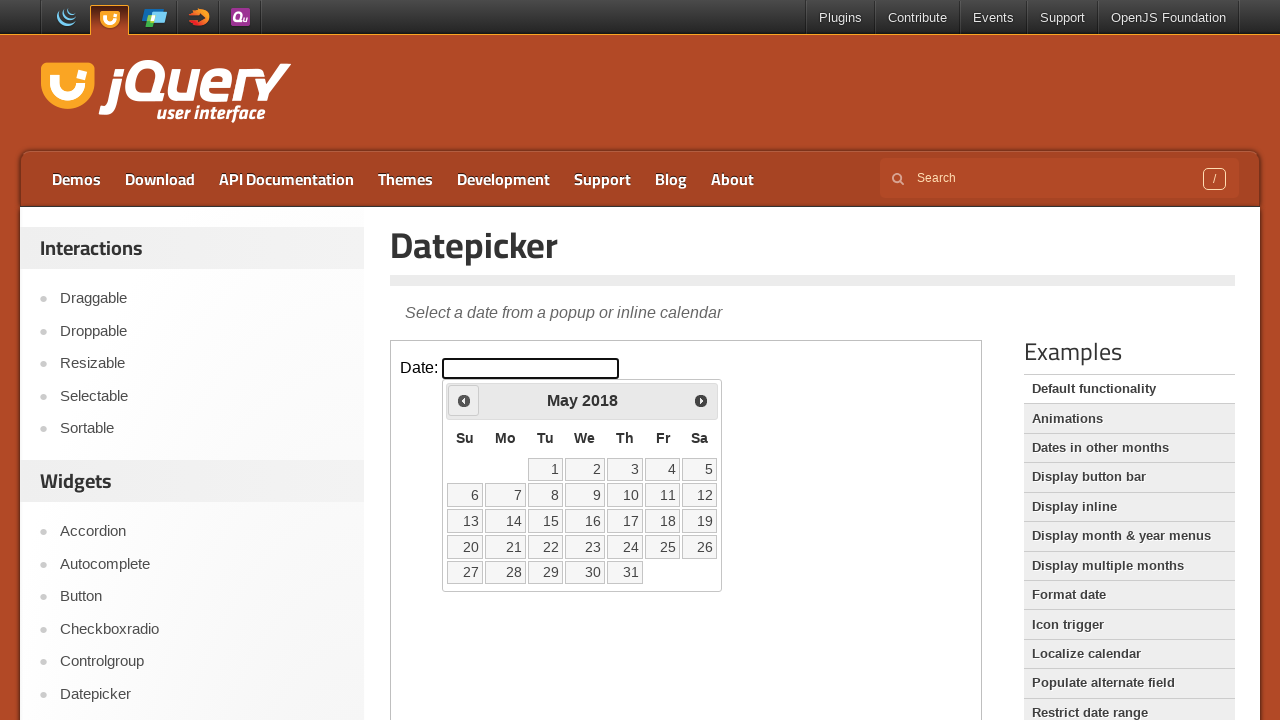

Clicked Prev button to navigate to previous month (currently at May 2018) at (464, 400) on iframe.demo-frame >> internal:control=enter-frame >> span:text('Prev')
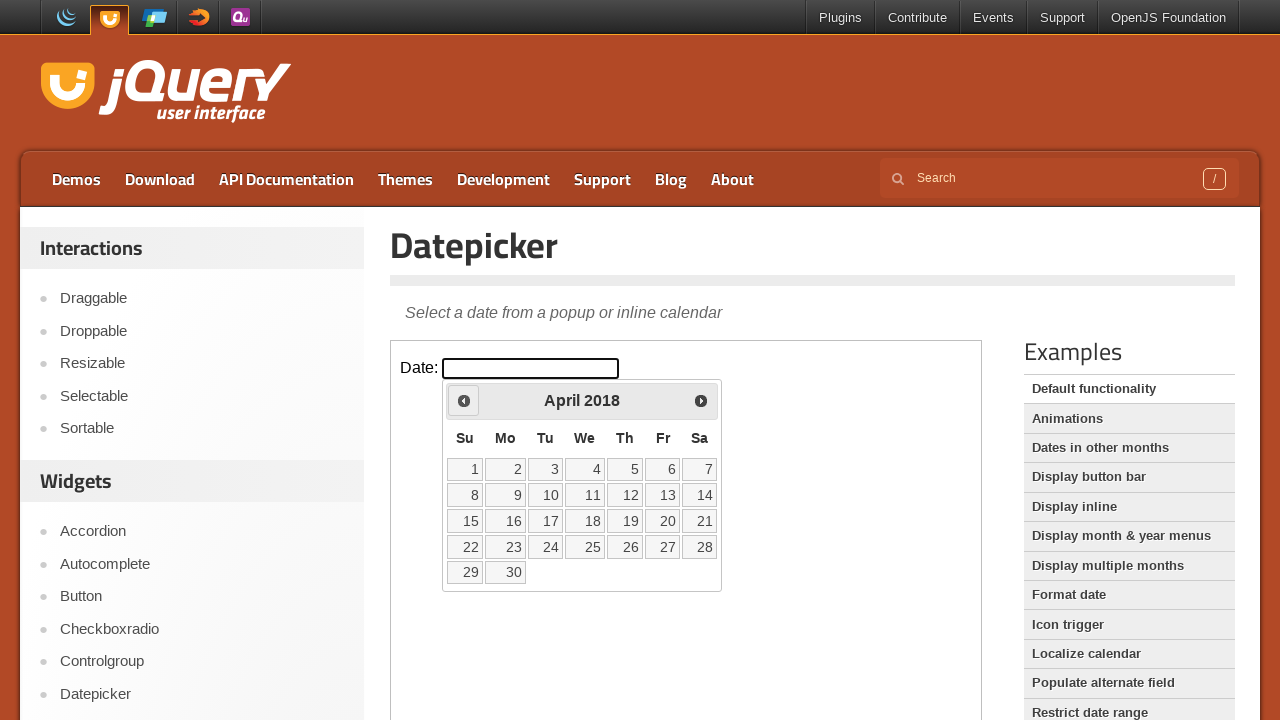

Retrieved updated month from datepicker
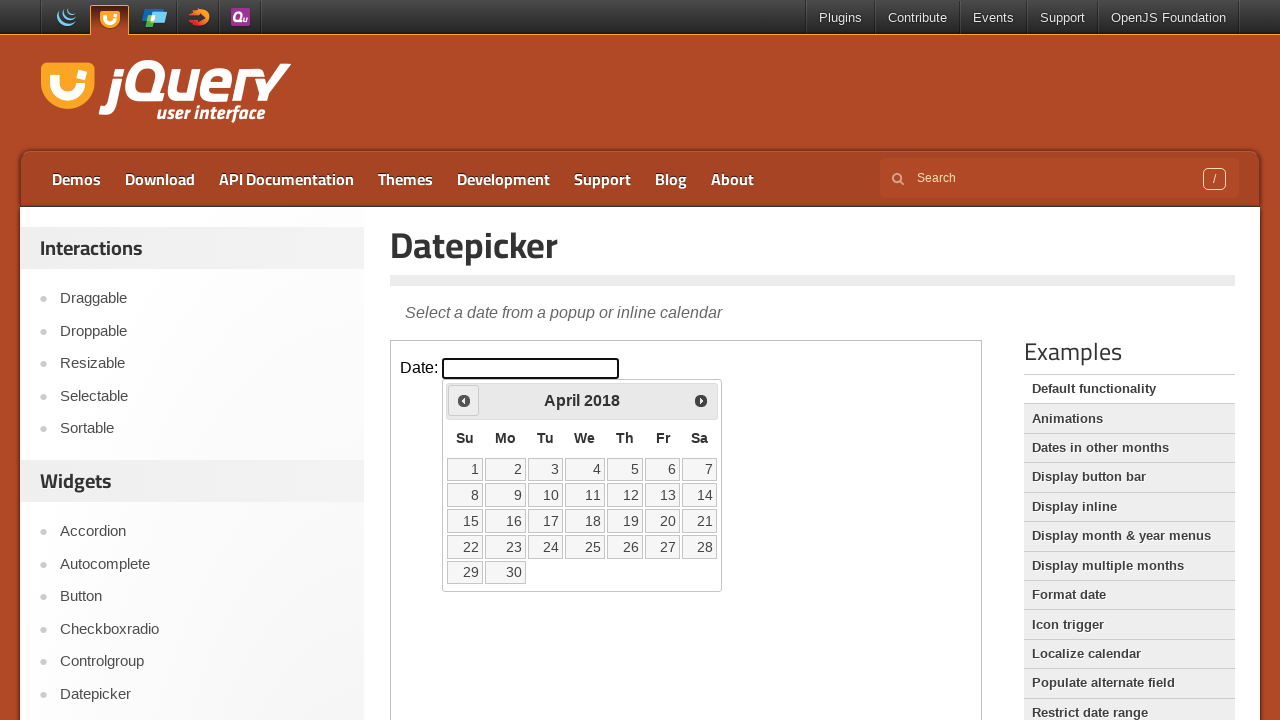

Retrieved updated year from datepicker
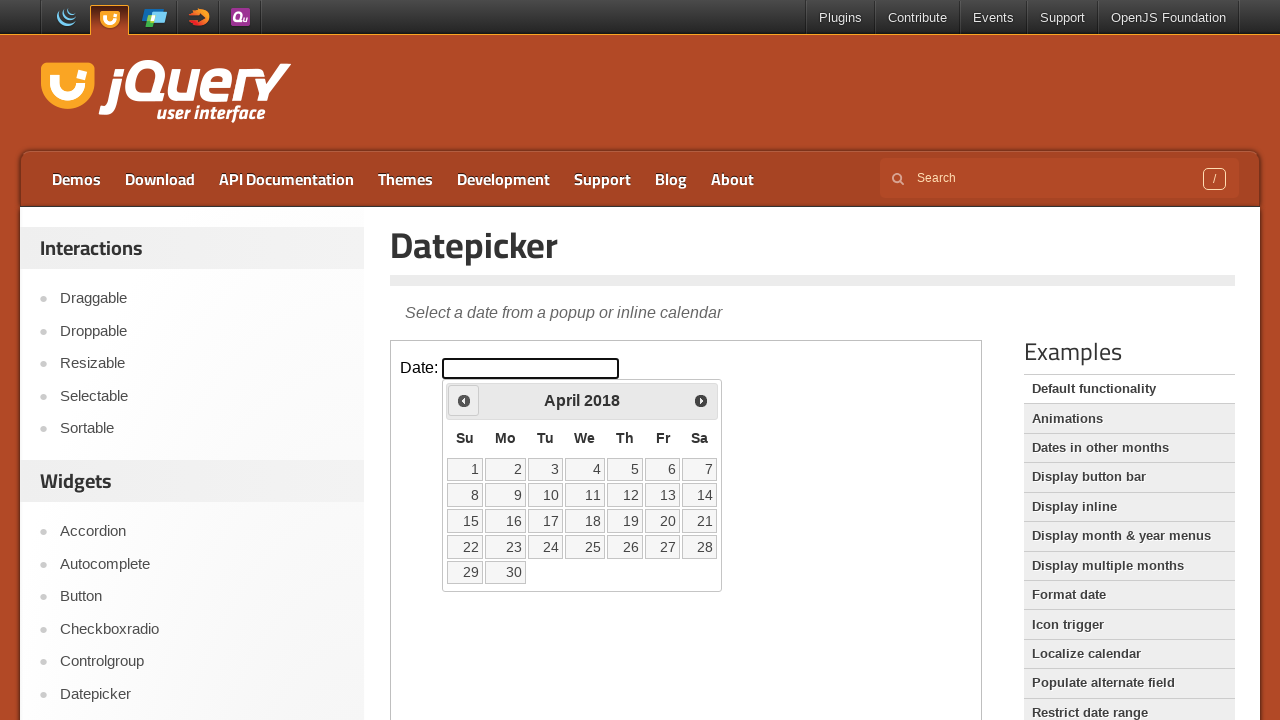

Clicked Prev button to navigate to previous month (currently at April 2018) at (464, 400) on iframe.demo-frame >> internal:control=enter-frame >> span:text('Prev')
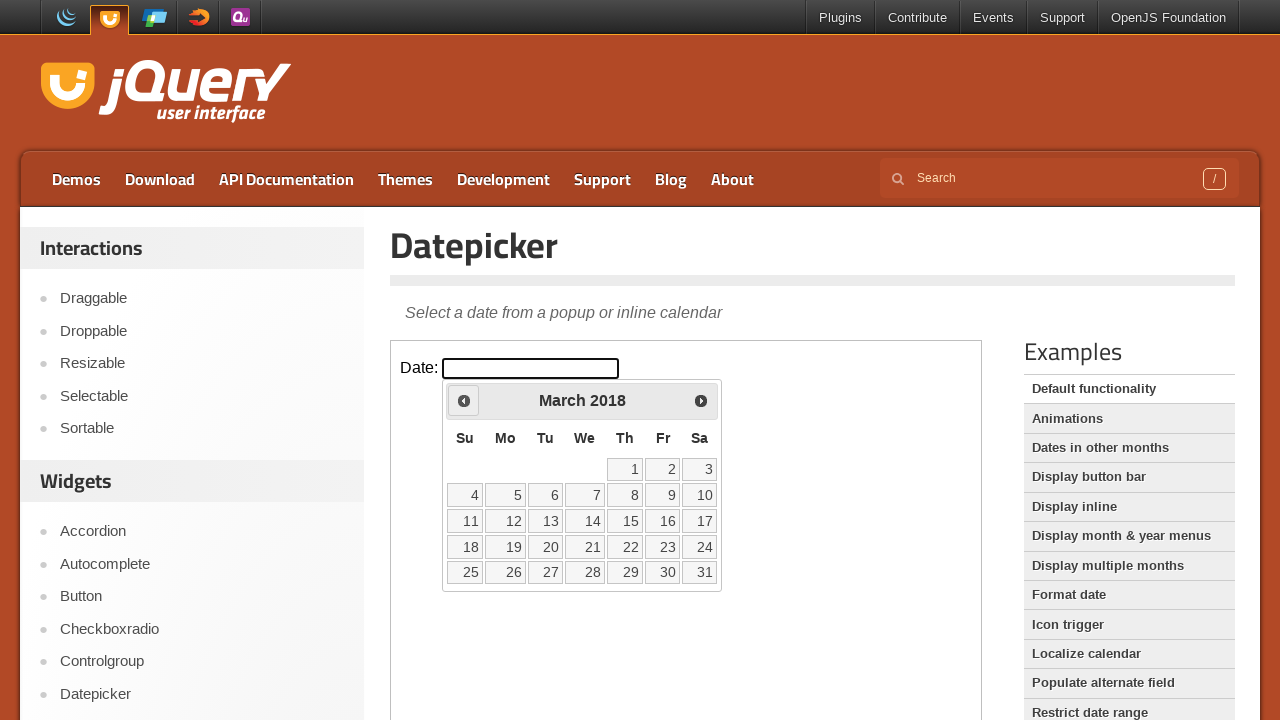

Retrieved updated month from datepicker
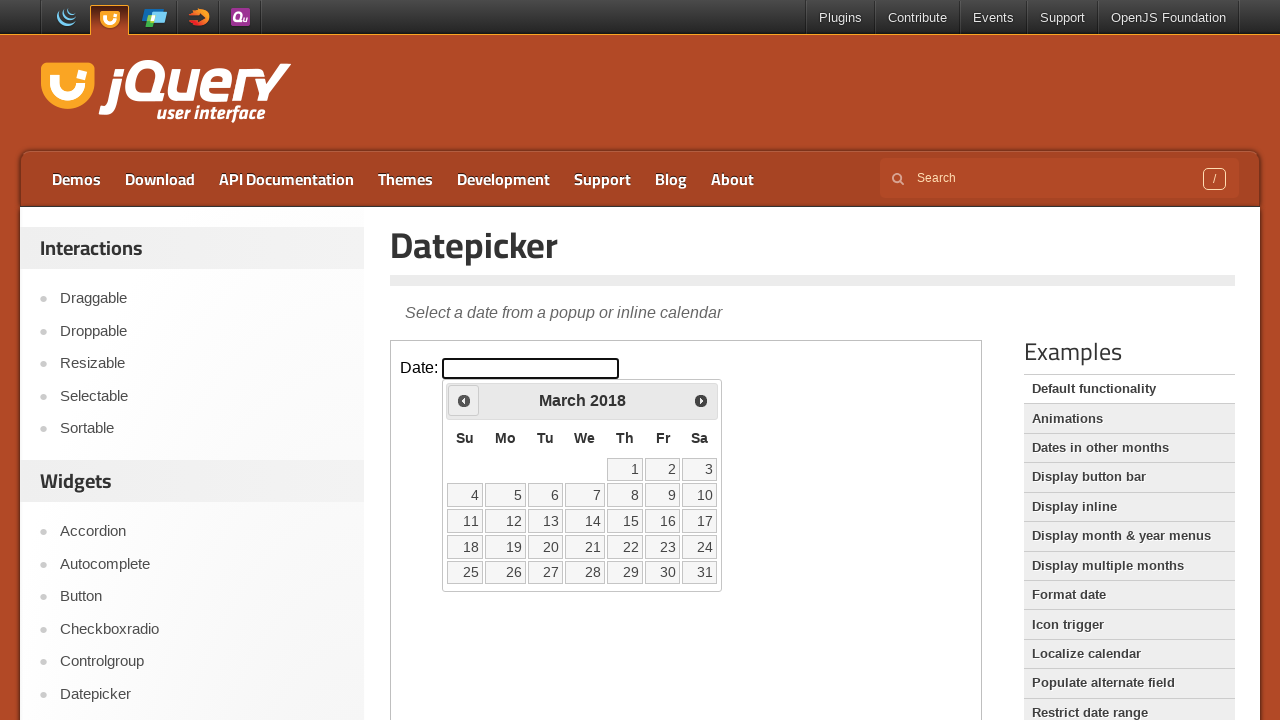

Retrieved updated year from datepicker
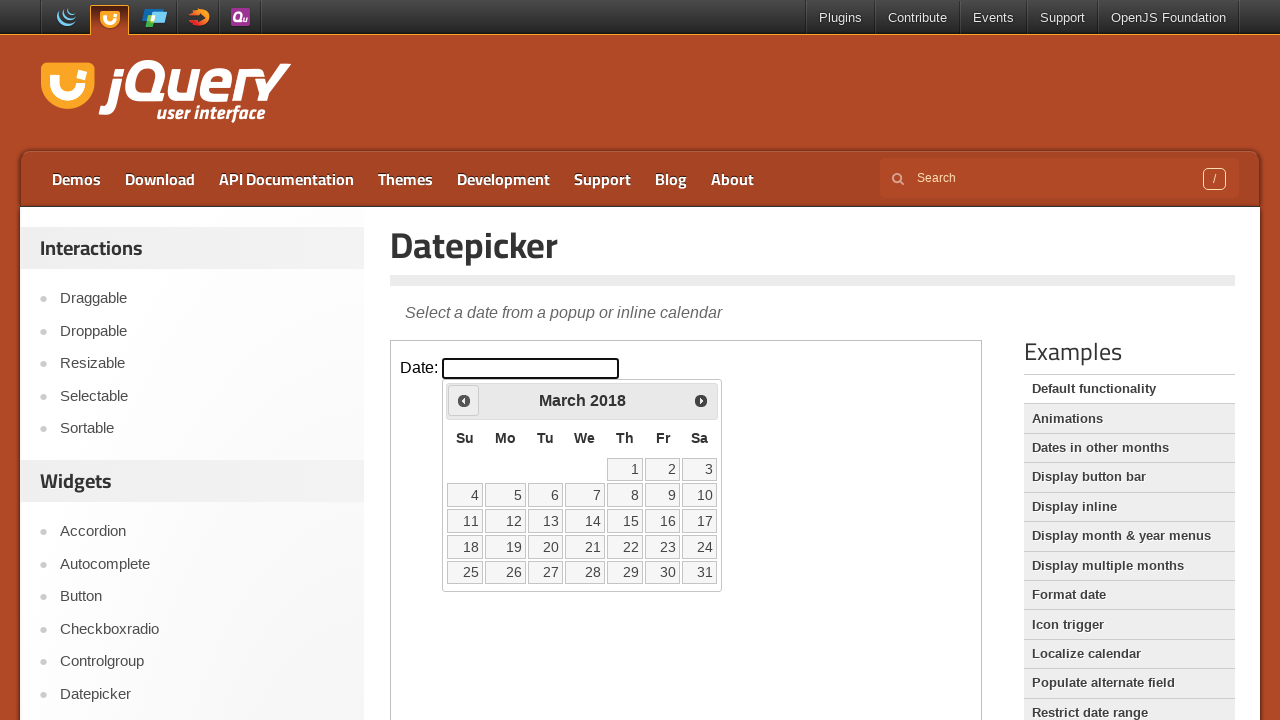

Clicked Prev button to navigate to previous month (currently at March 2018) at (464, 400) on iframe.demo-frame >> internal:control=enter-frame >> span:text('Prev')
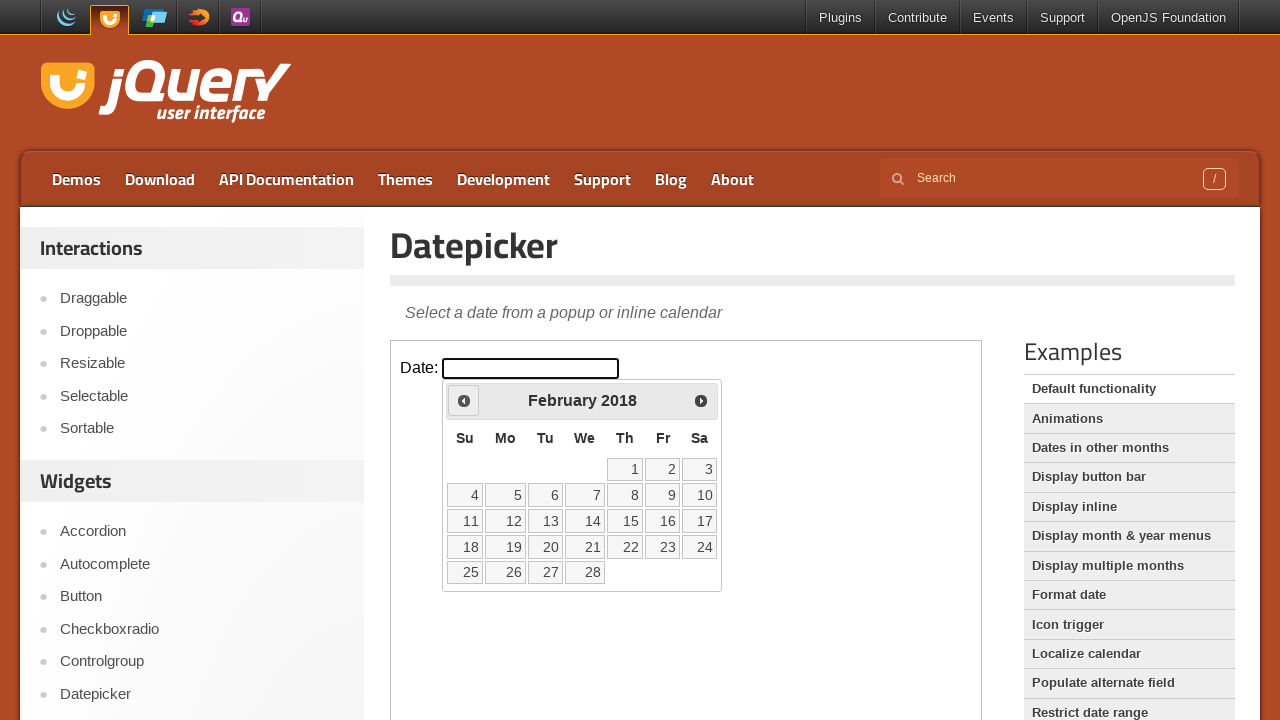

Retrieved updated month from datepicker
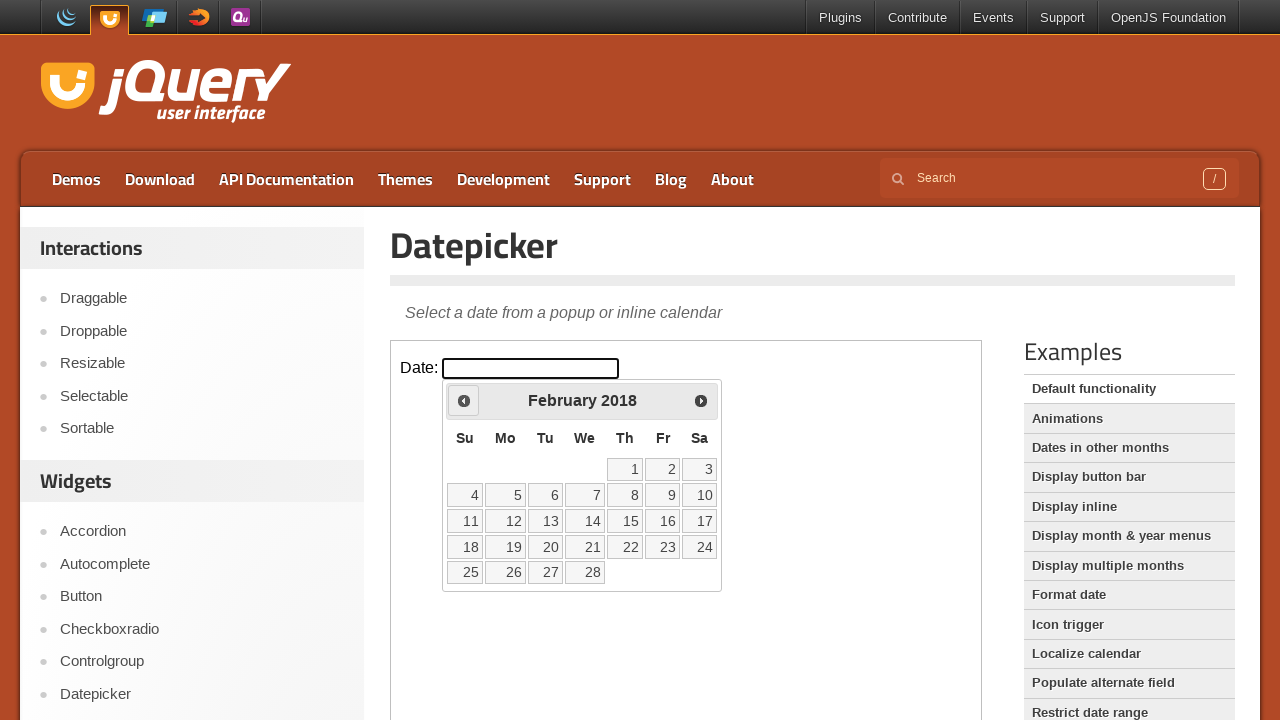

Retrieved updated year from datepicker
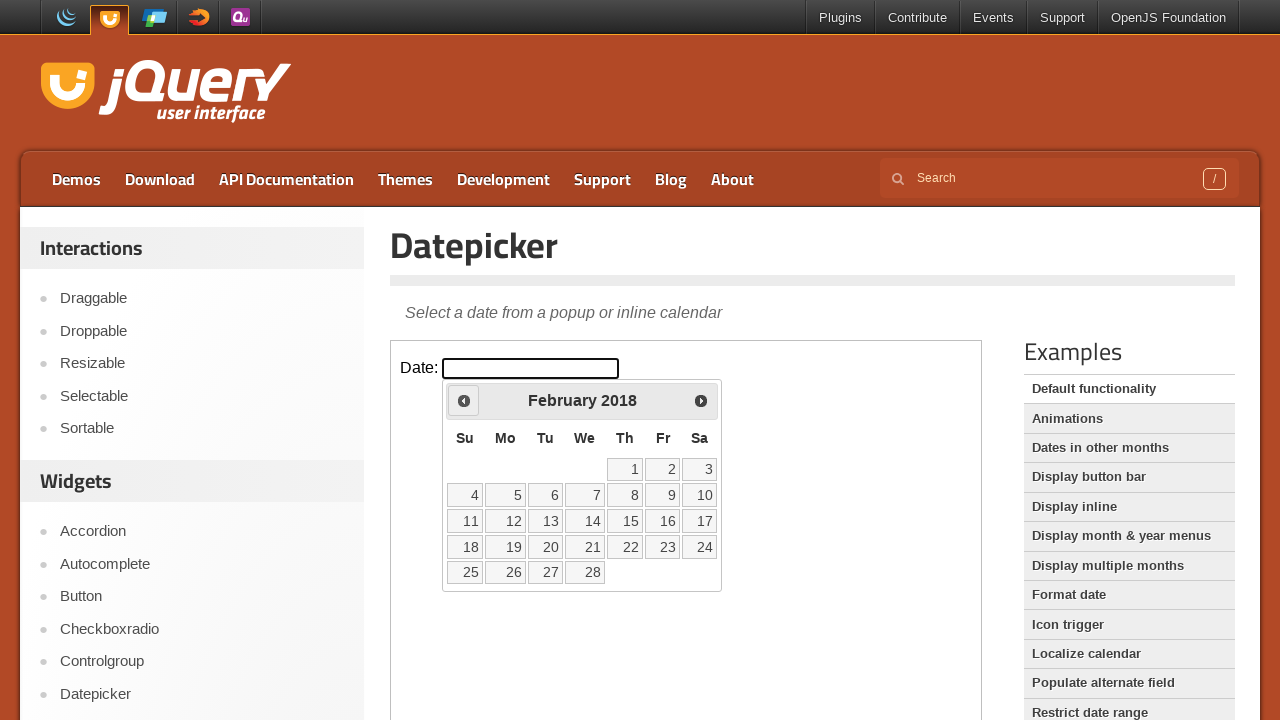

Clicked Prev button to navigate to previous month (currently at February 2018) at (464, 400) on iframe.demo-frame >> internal:control=enter-frame >> span:text('Prev')
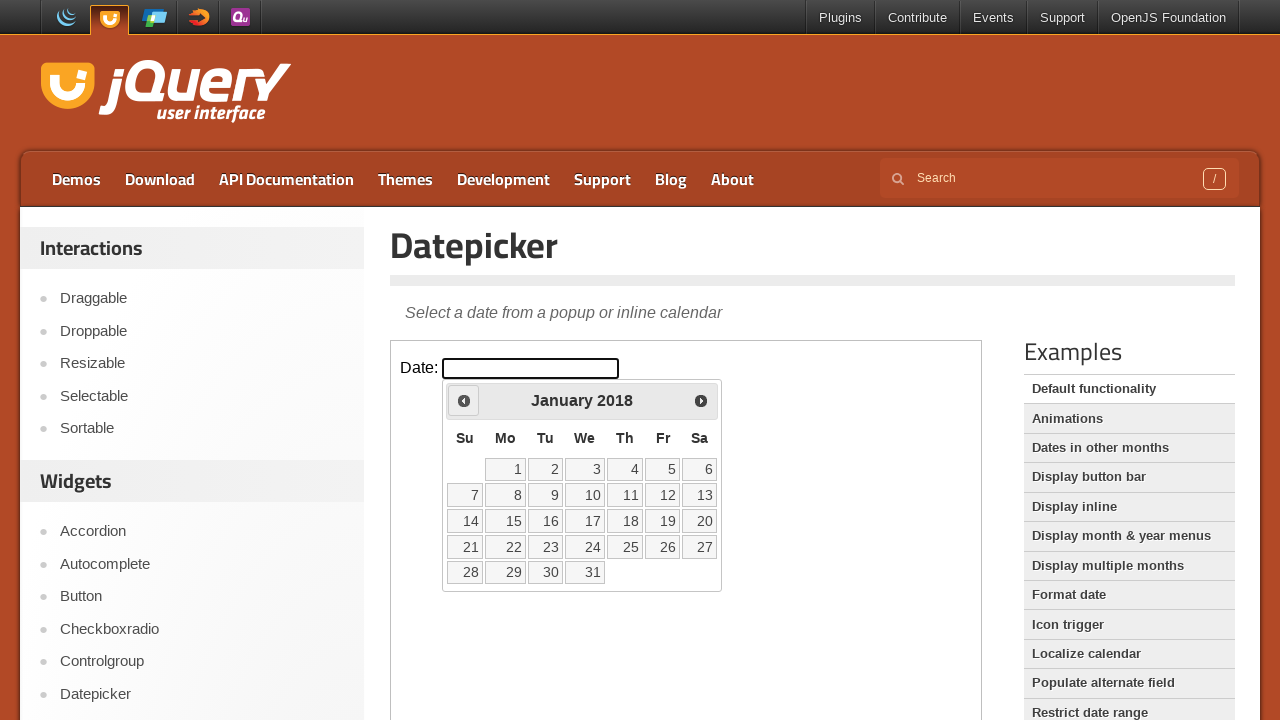

Retrieved updated month from datepicker
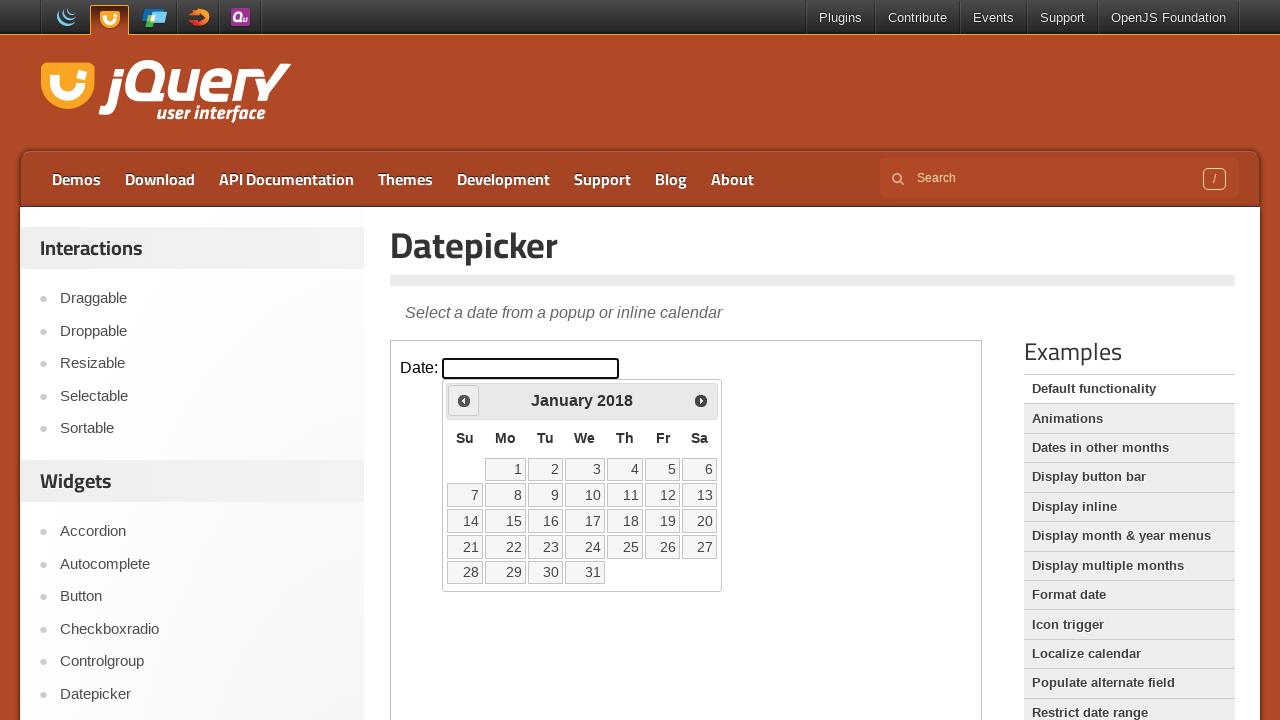

Retrieved updated year from datepicker
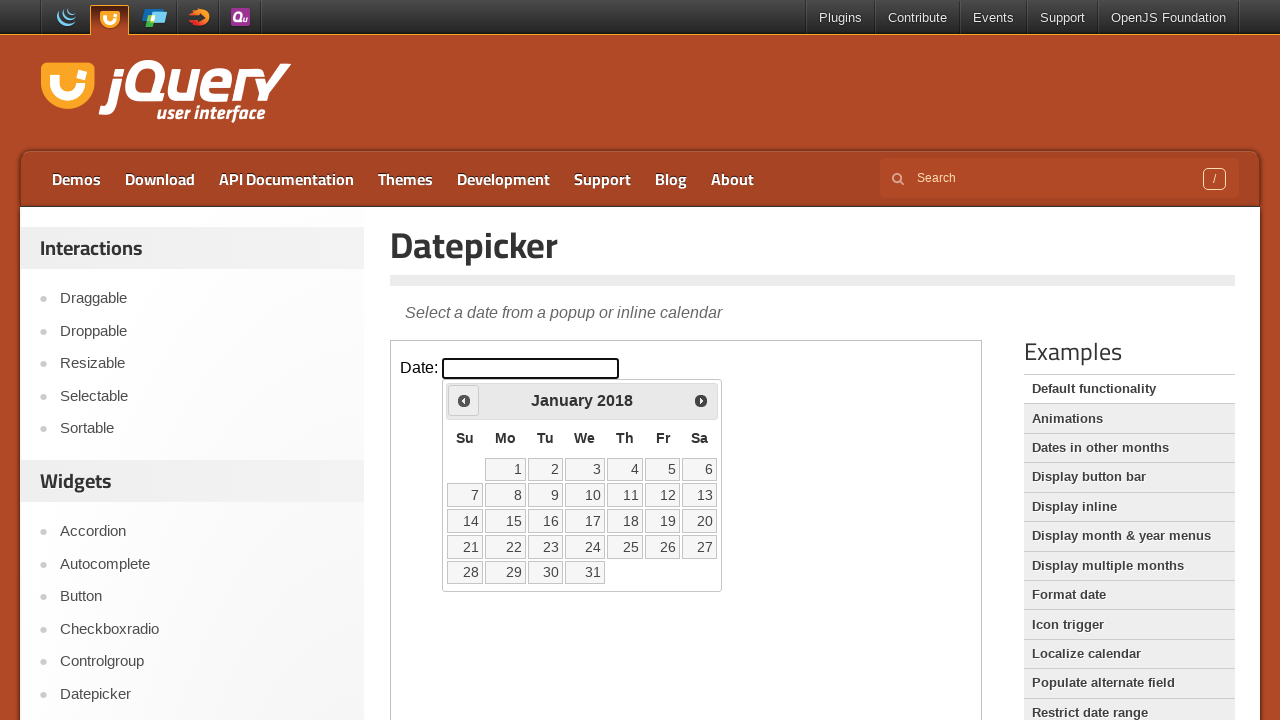

Clicked Prev button to navigate to previous month (currently at January 2018) at (464, 400) on iframe.demo-frame >> internal:control=enter-frame >> span:text('Prev')
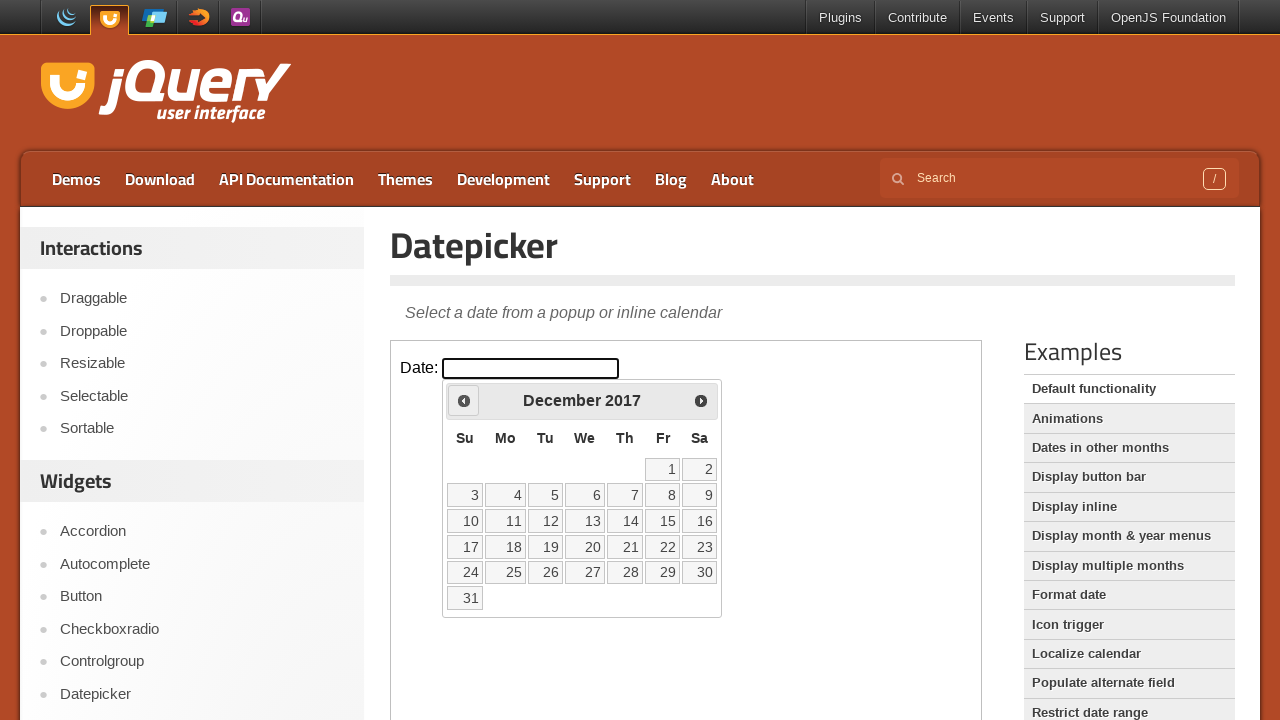

Retrieved updated month from datepicker
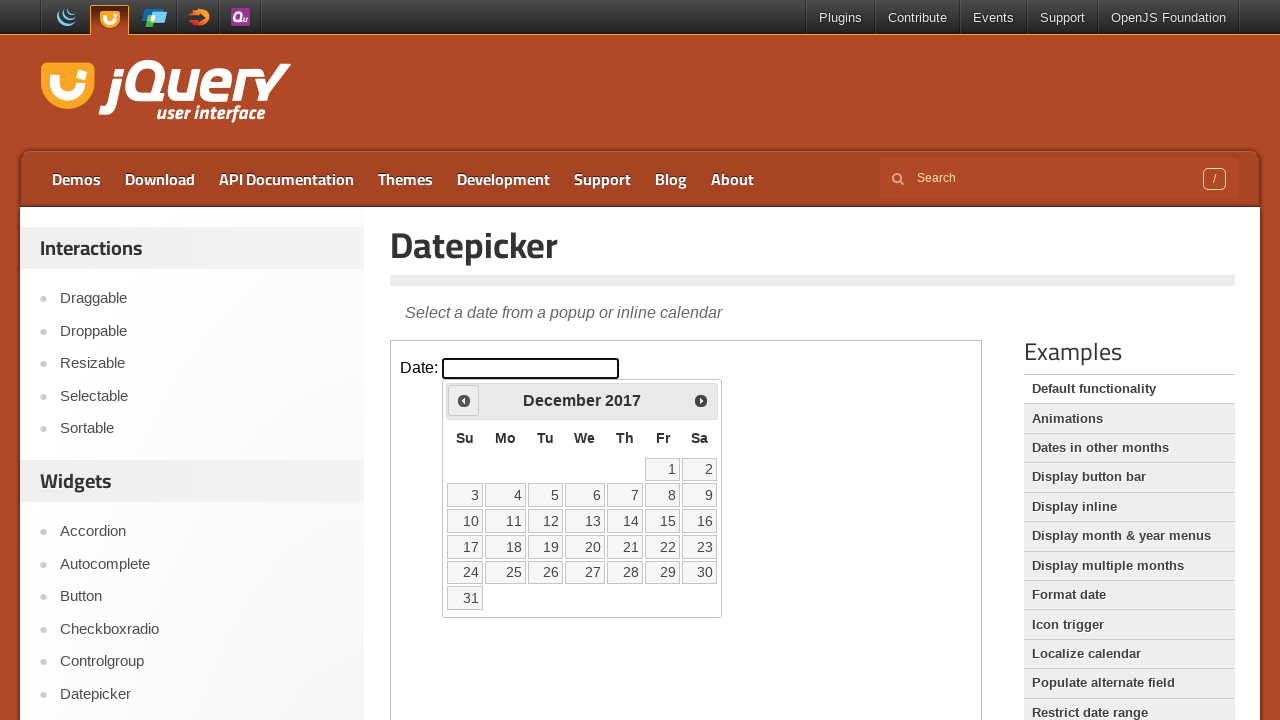

Retrieved updated year from datepicker
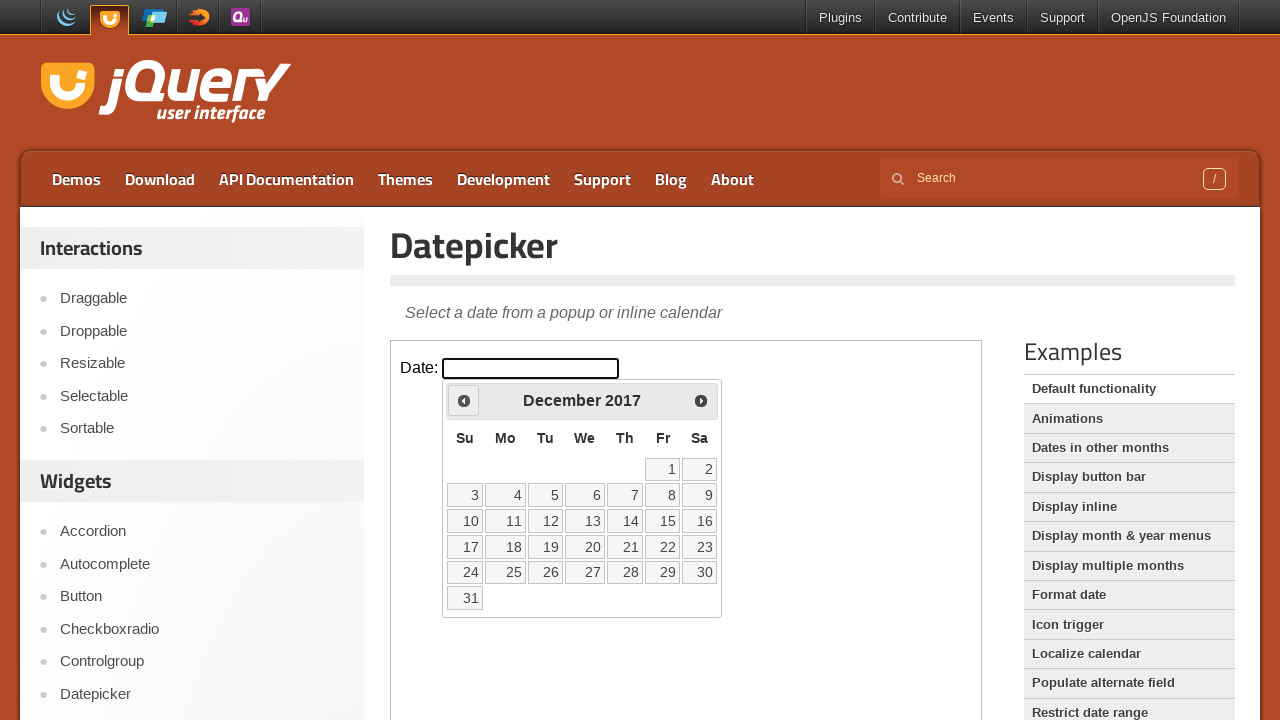

Clicked Prev button to navigate to previous month (currently at December 2017) at (464, 400) on iframe.demo-frame >> internal:control=enter-frame >> span:text('Prev')
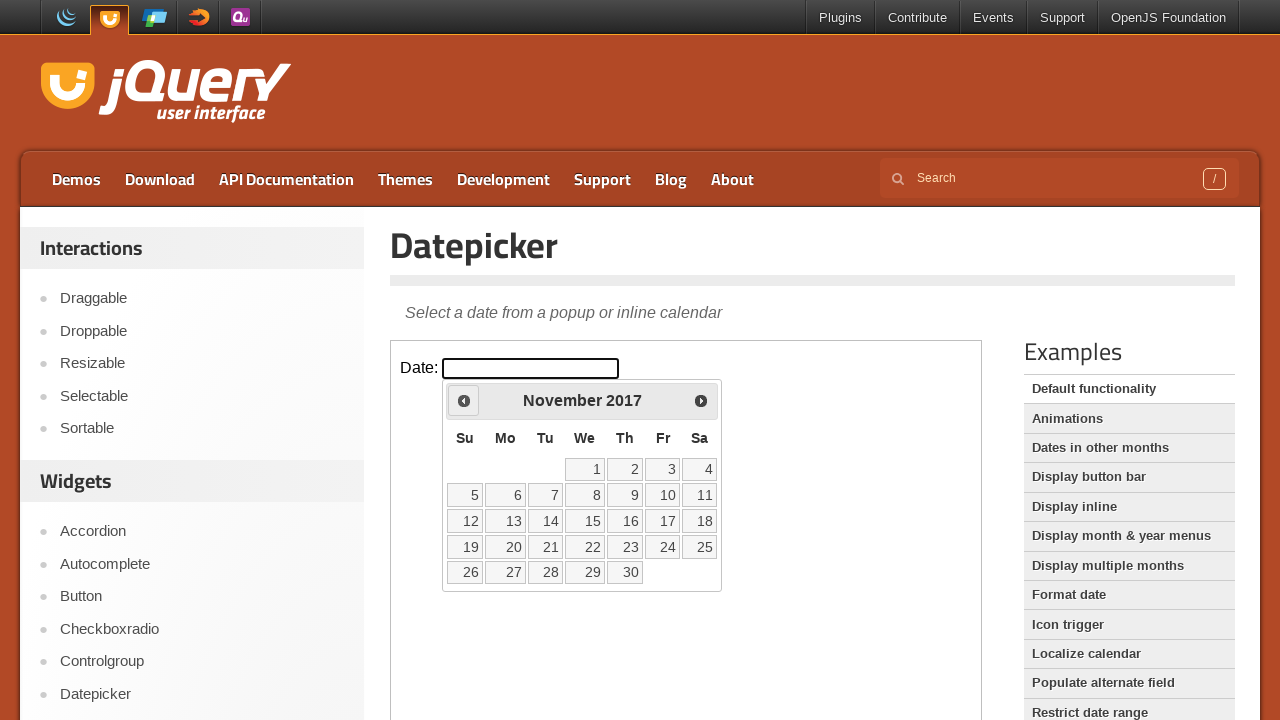

Retrieved updated month from datepicker
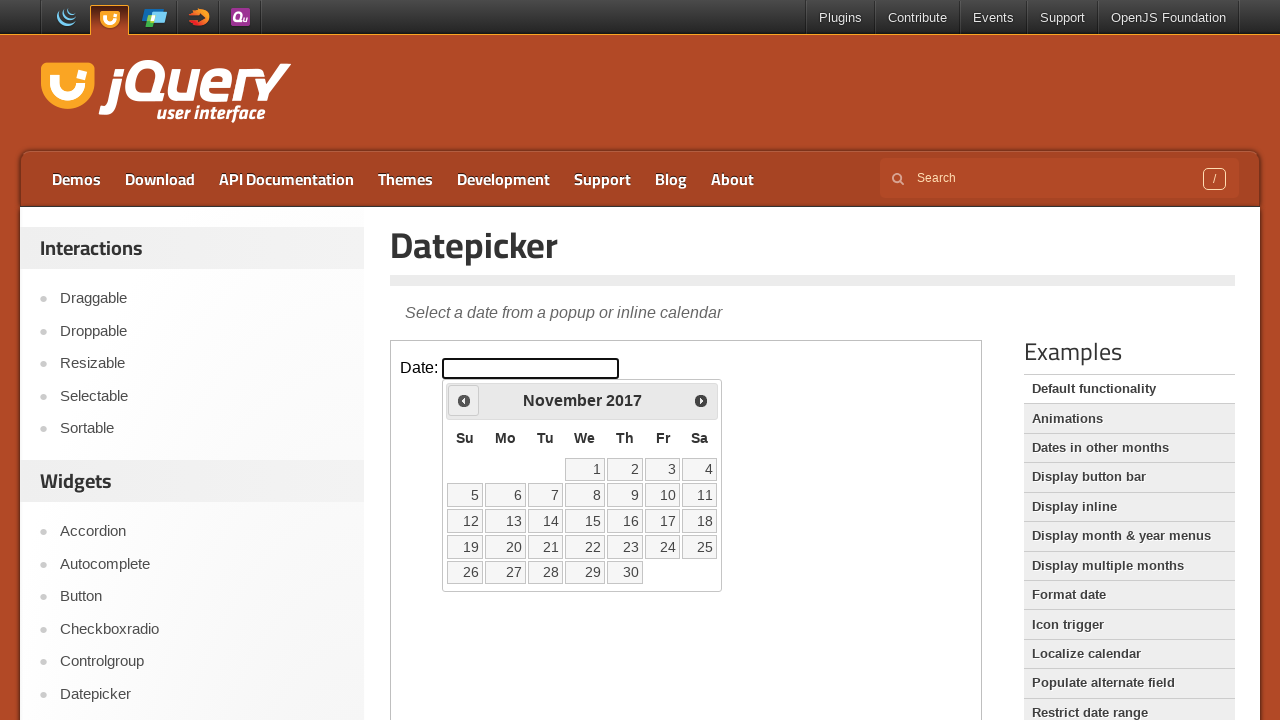

Retrieved updated year from datepicker
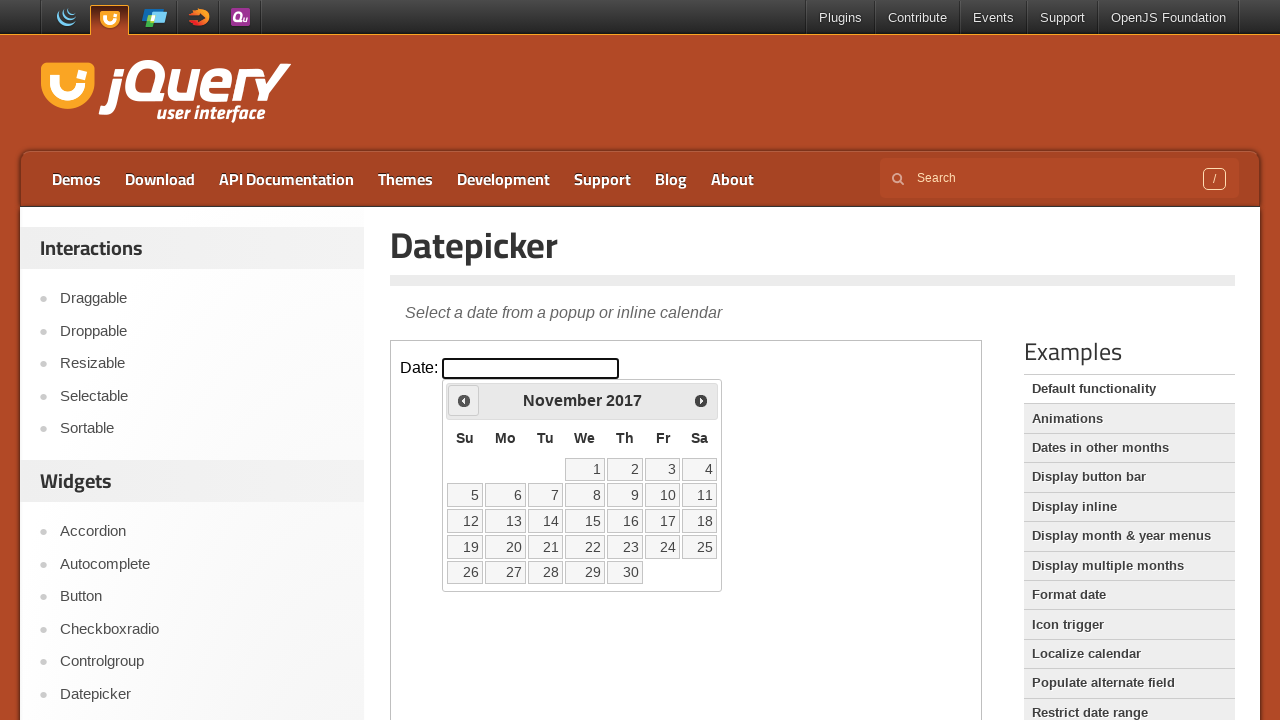

Clicked Prev button to navigate to previous month (currently at November 2017) at (464, 400) on iframe.demo-frame >> internal:control=enter-frame >> span:text('Prev')
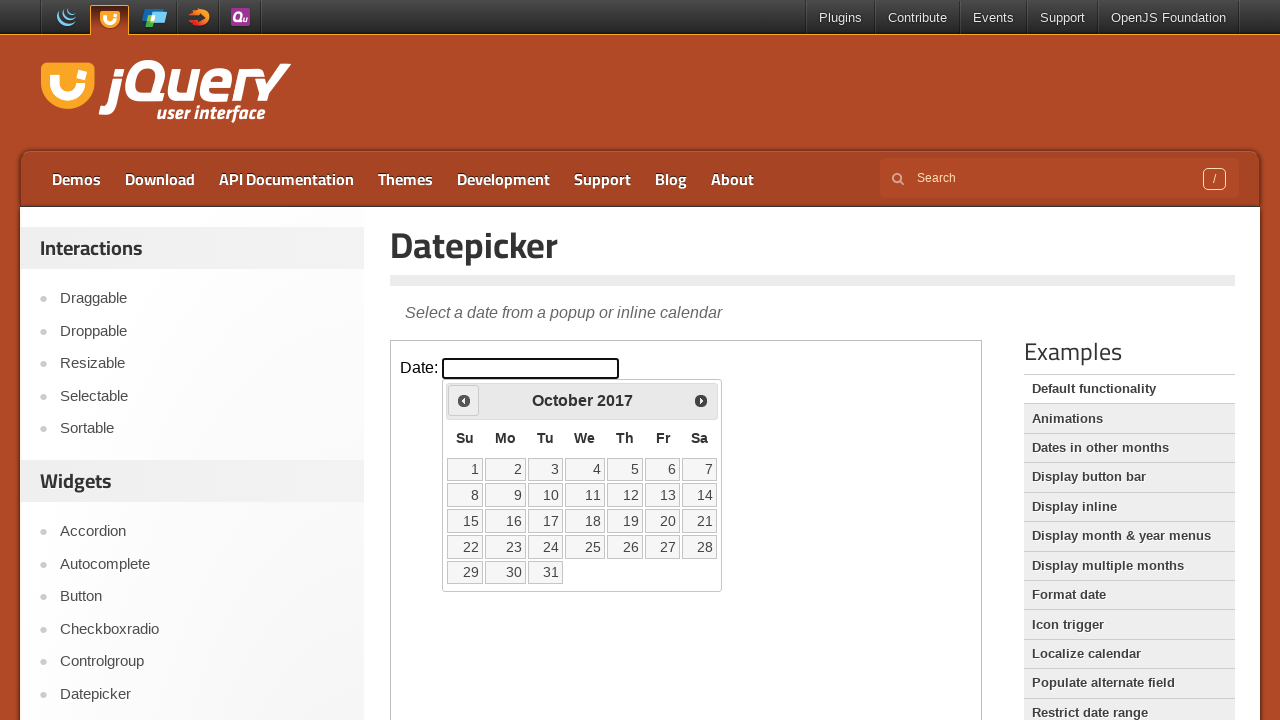

Retrieved updated month from datepicker
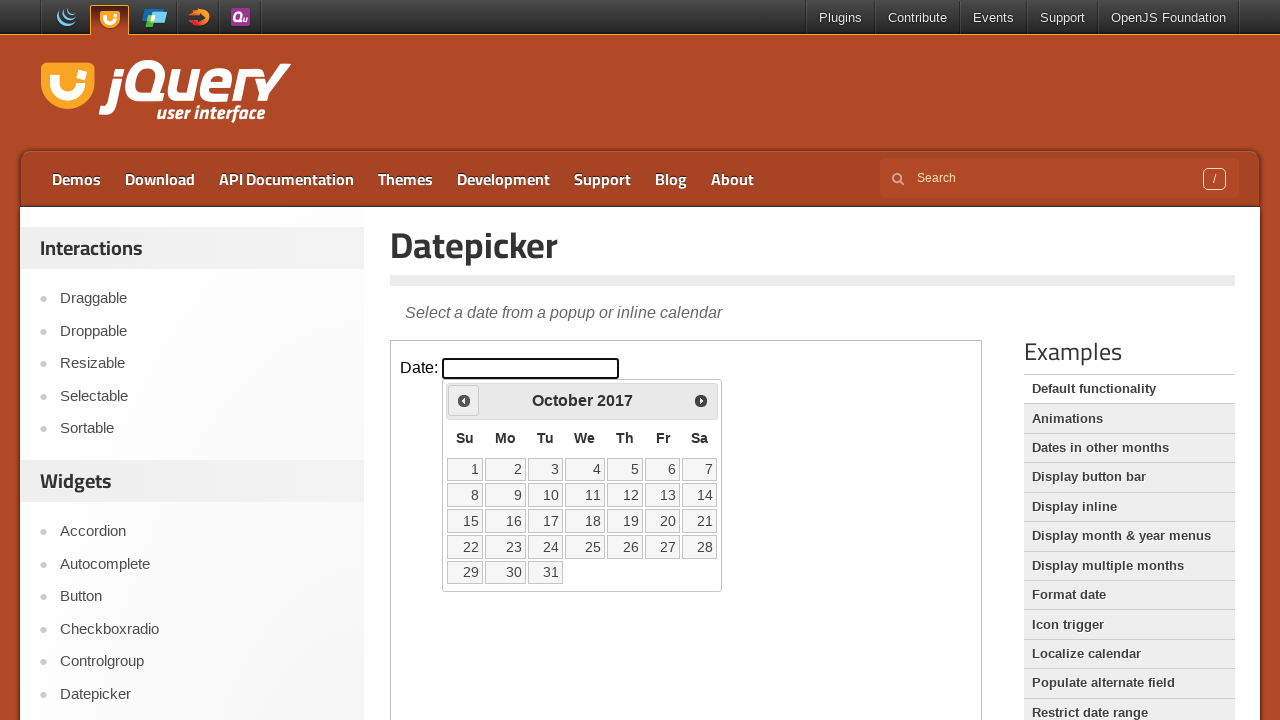

Retrieved updated year from datepicker
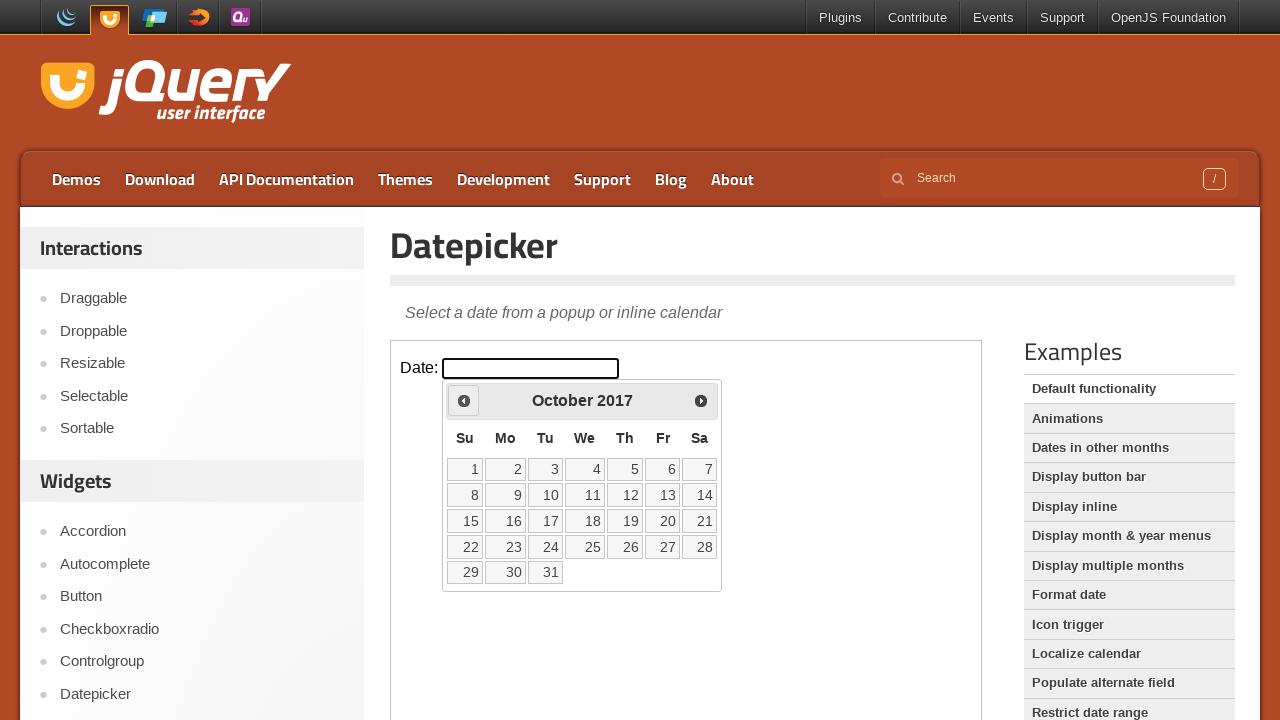

Clicked Prev button to navigate to previous month (currently at October 2017) at (464, 400) on iframe.demo-frame >> internal:control=enter-frame >> span:text('Prev')
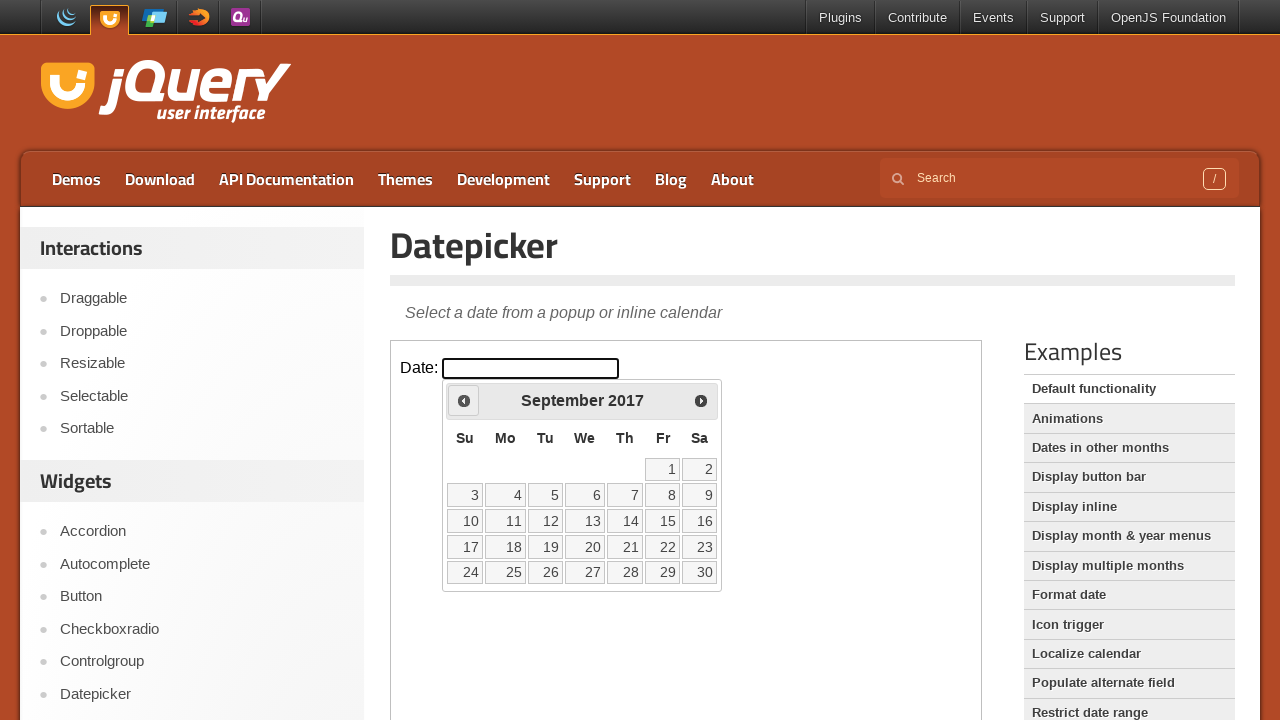

Retrieved updated month from datepicker
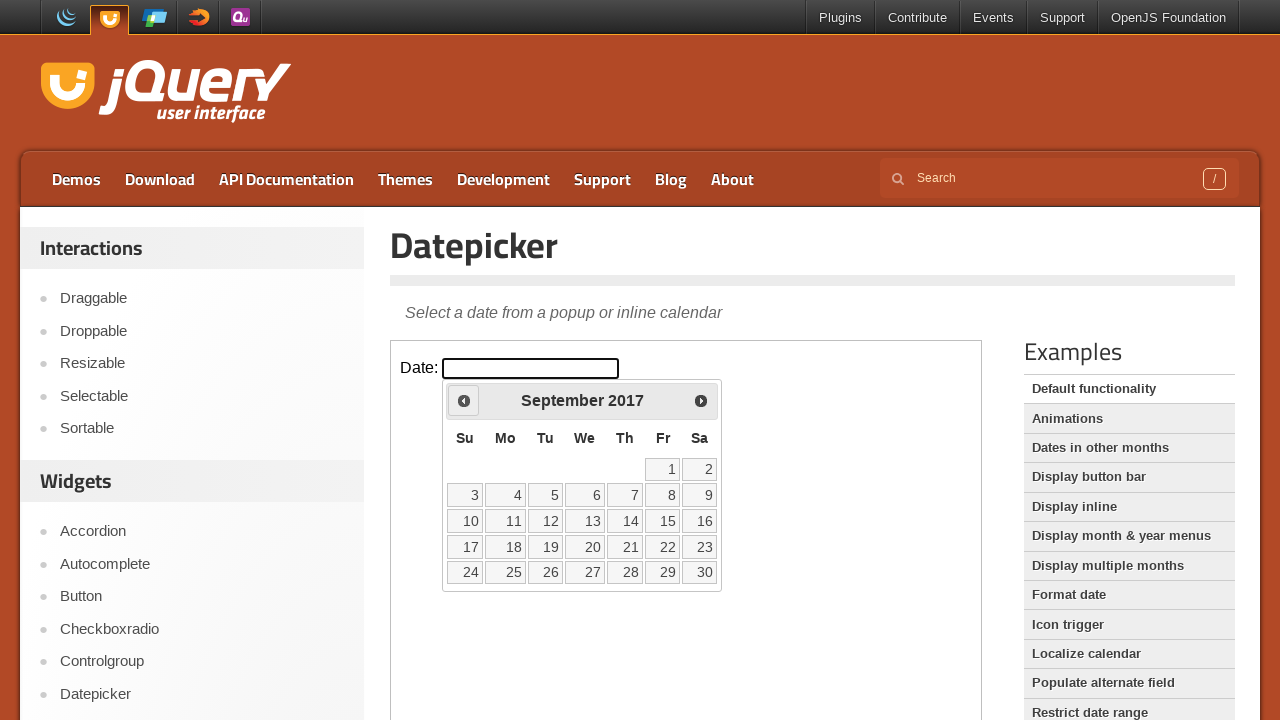

Retrieved updated year from datepicker
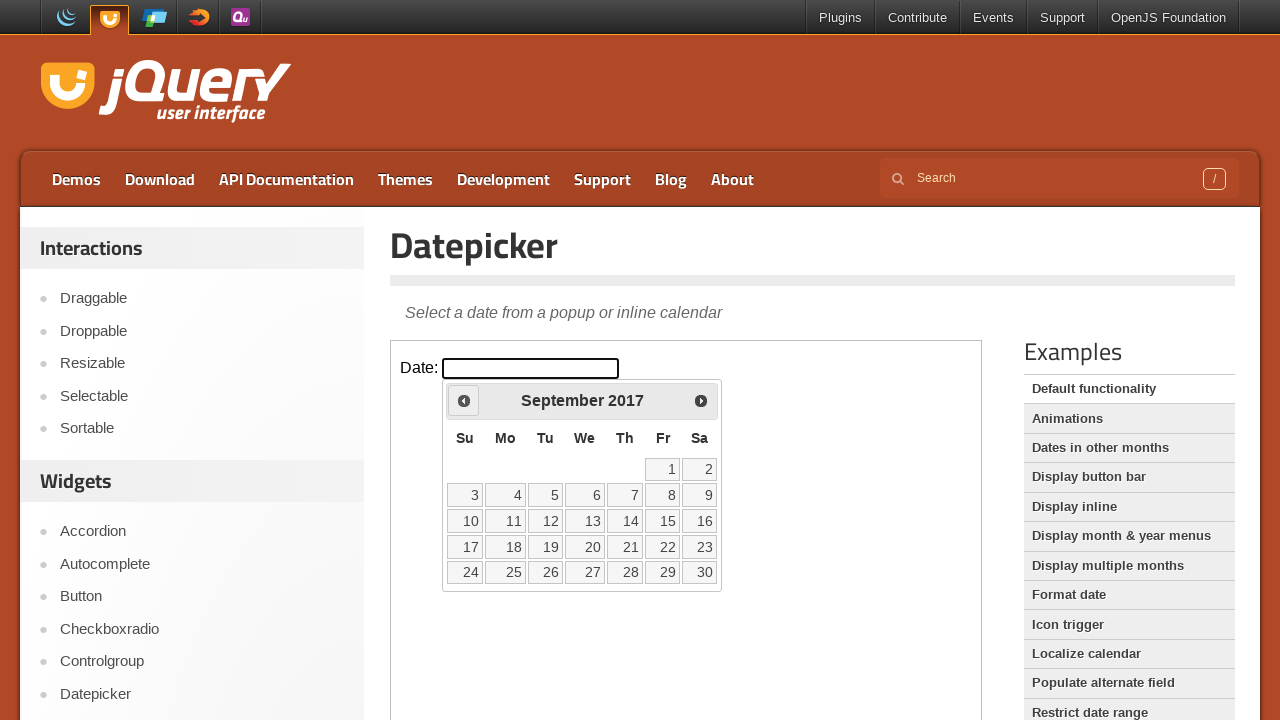

Clicked Prev button to navigate to previous month (currently at September 2017) at (464, 400) on iframe.demo-frame >> internal:control=enter-frame >> span:text('Prev')
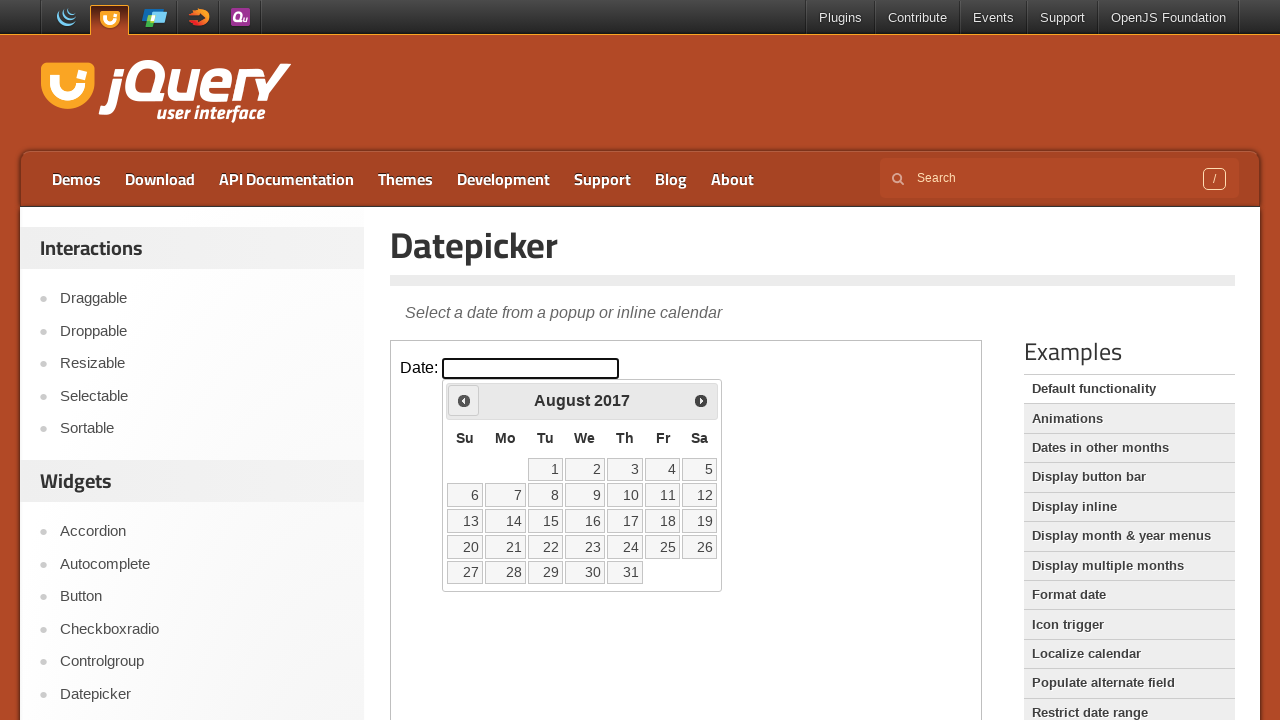

Retrieved updated month from datepicker
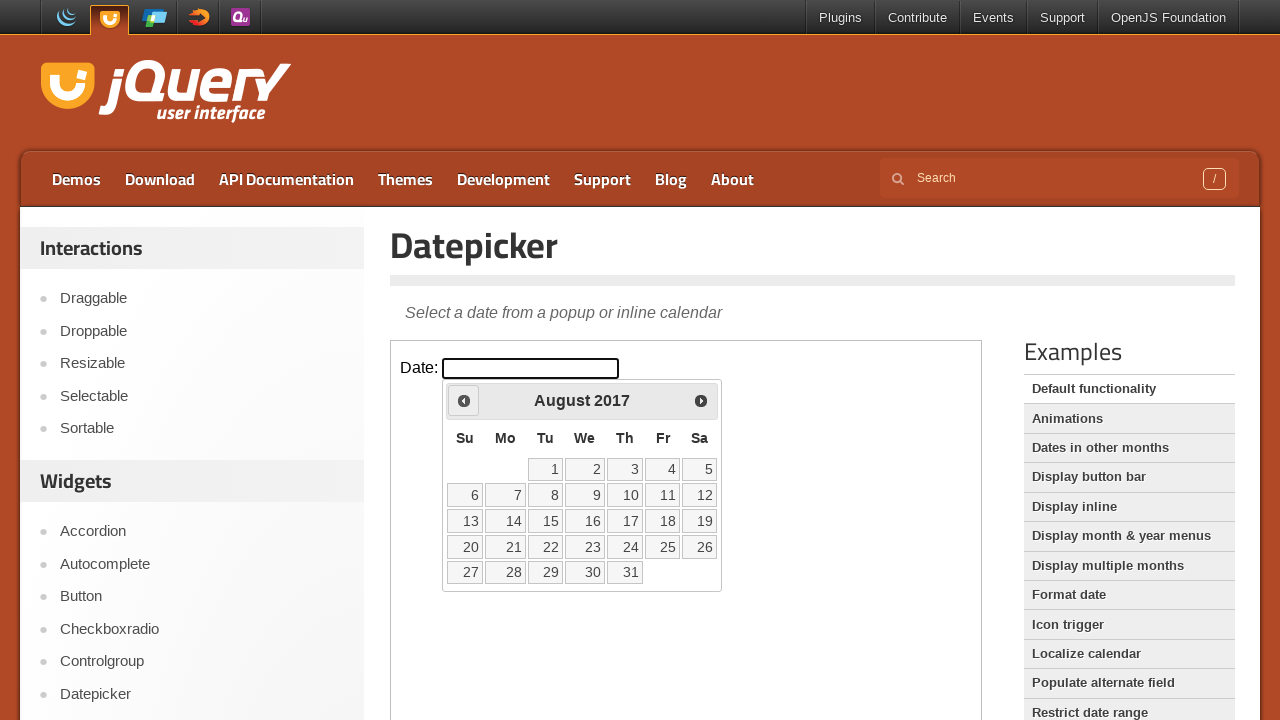

Retrieved updated year from datepicker
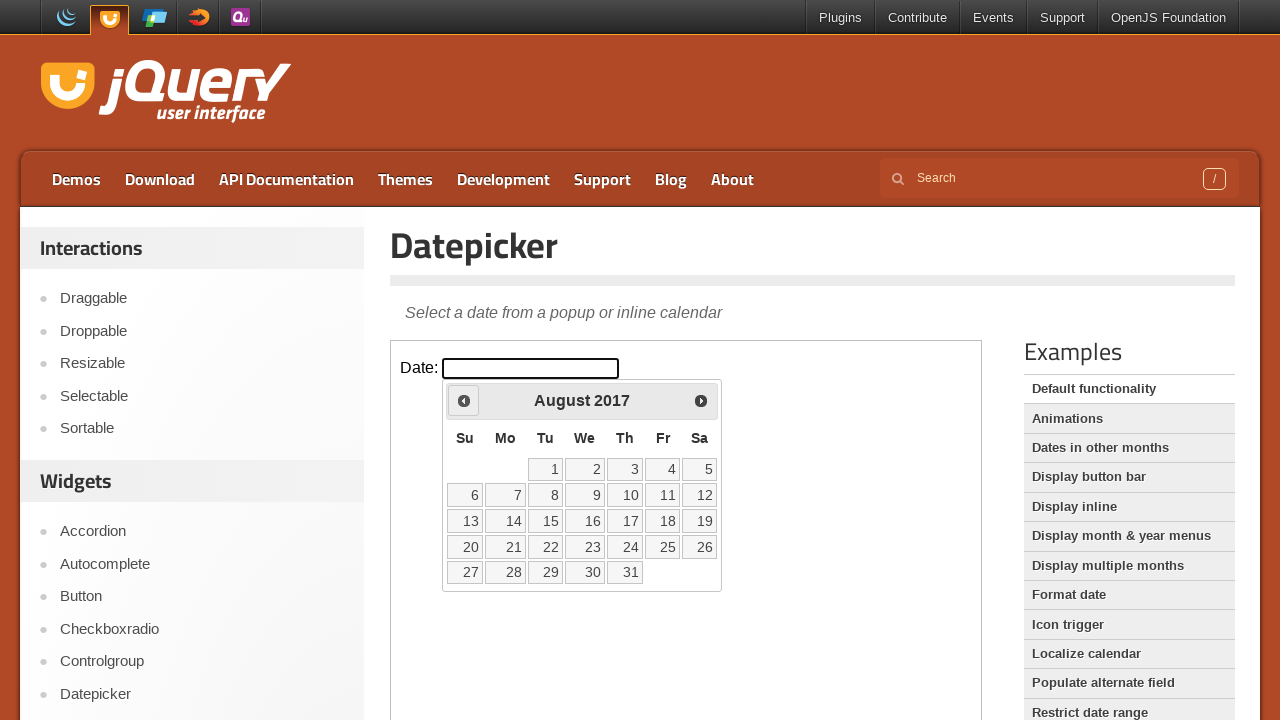

Clicked Prev button to navigate to previous month (currently at August 2017) at (464, 400) on iframe.demo-frame >> internal:control=enter-frame >> span:text('Prev')
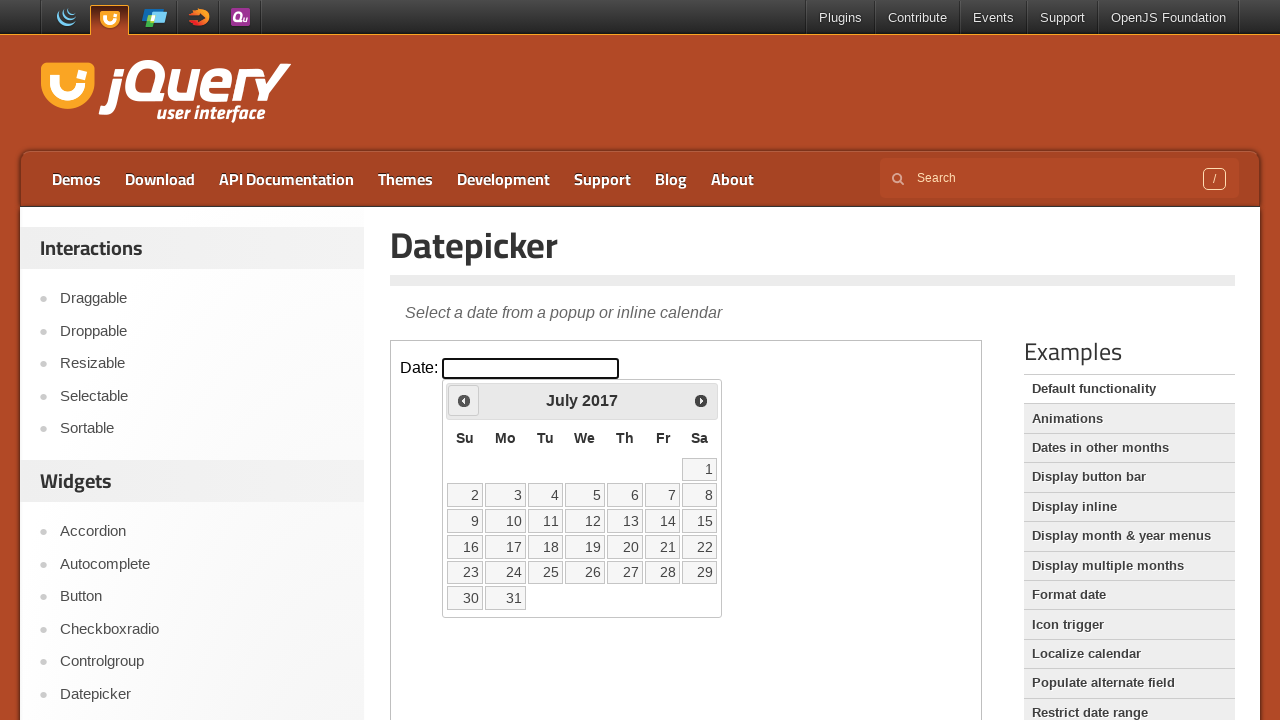

Retrieved updated month from datepicker
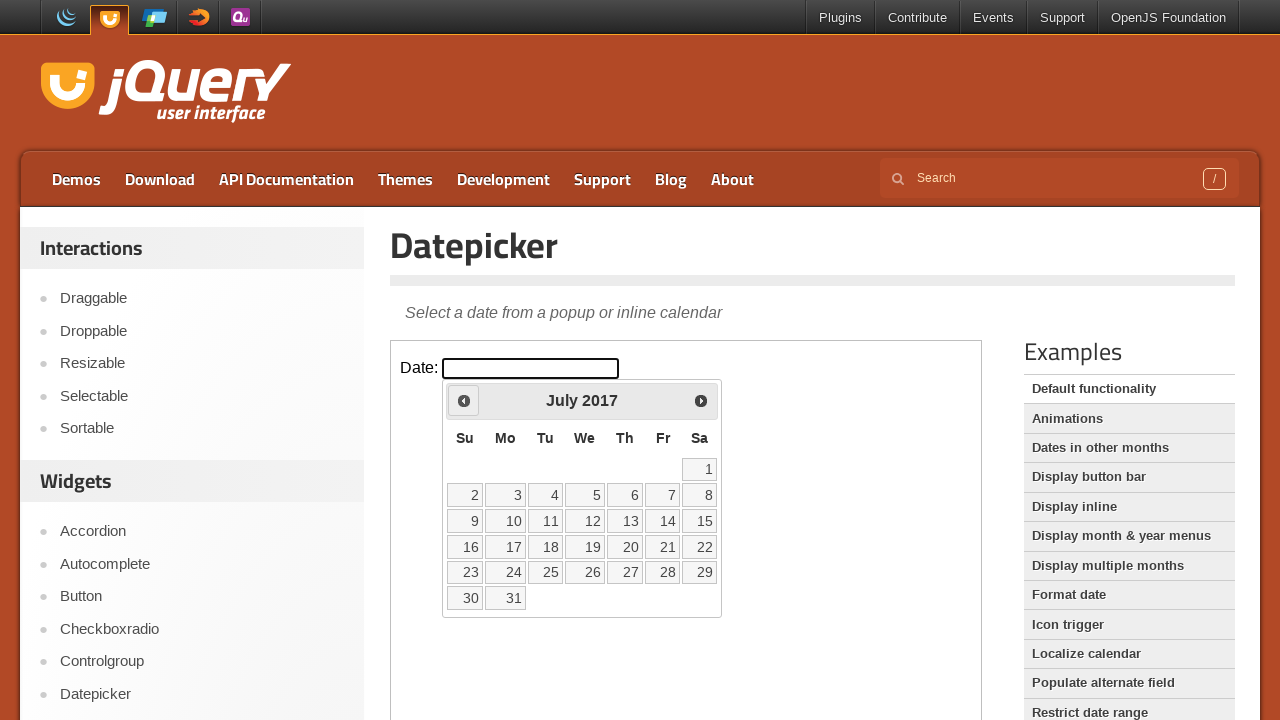

Retrieved updated year from datepicker
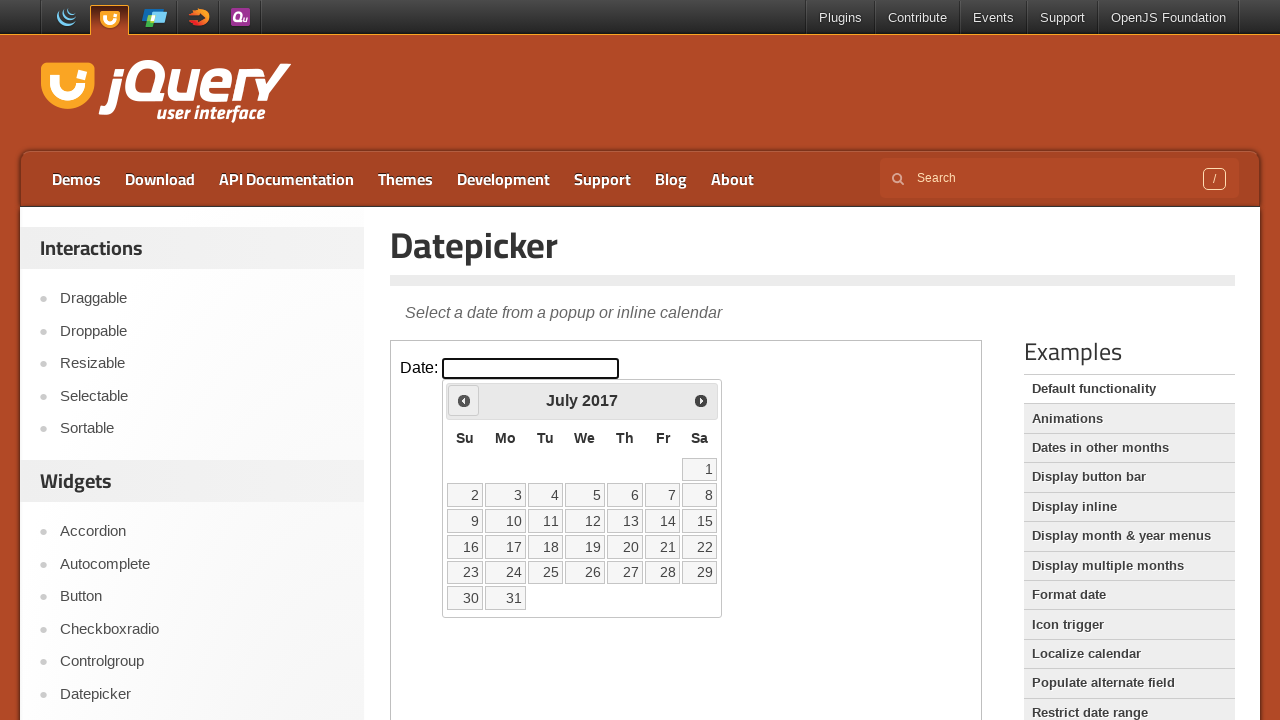

Clicked Prev button to navigate to previous month (currently at July 2017) at (464, 400) on iframe.demo-frame >> internal:control=enter-frame >> span:text('Prev')
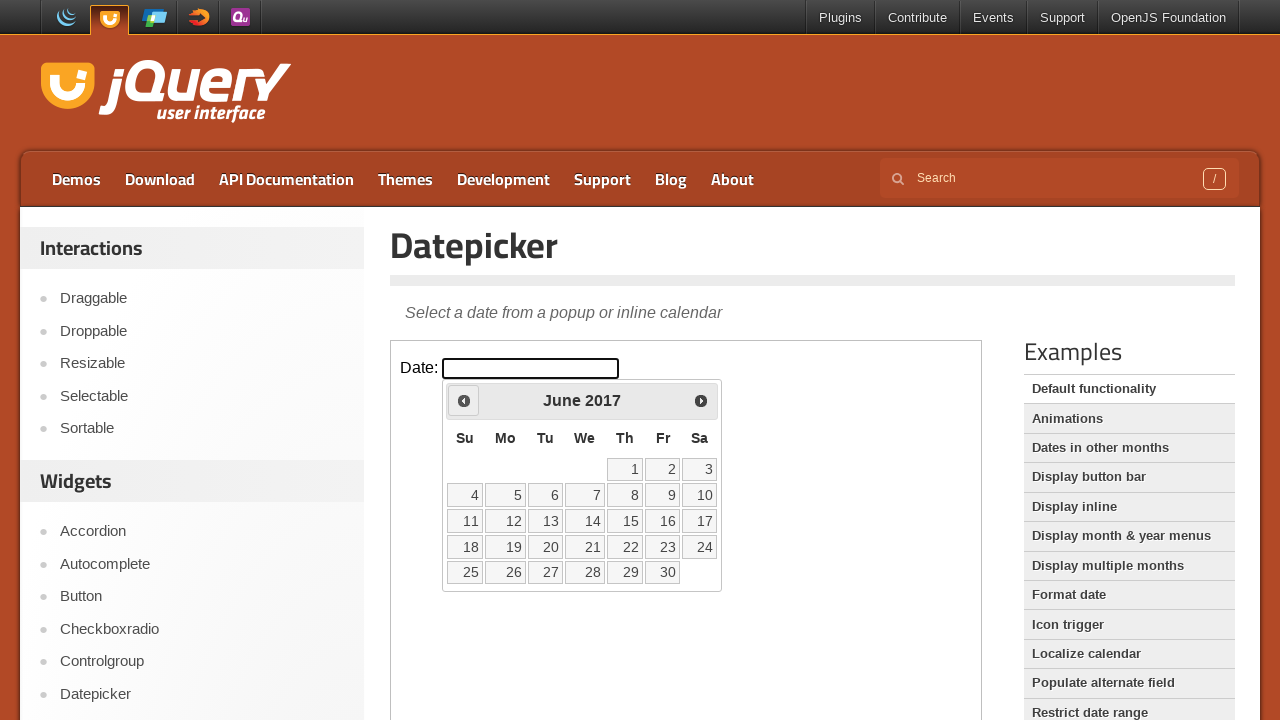

Retrieved updated month from datepicker
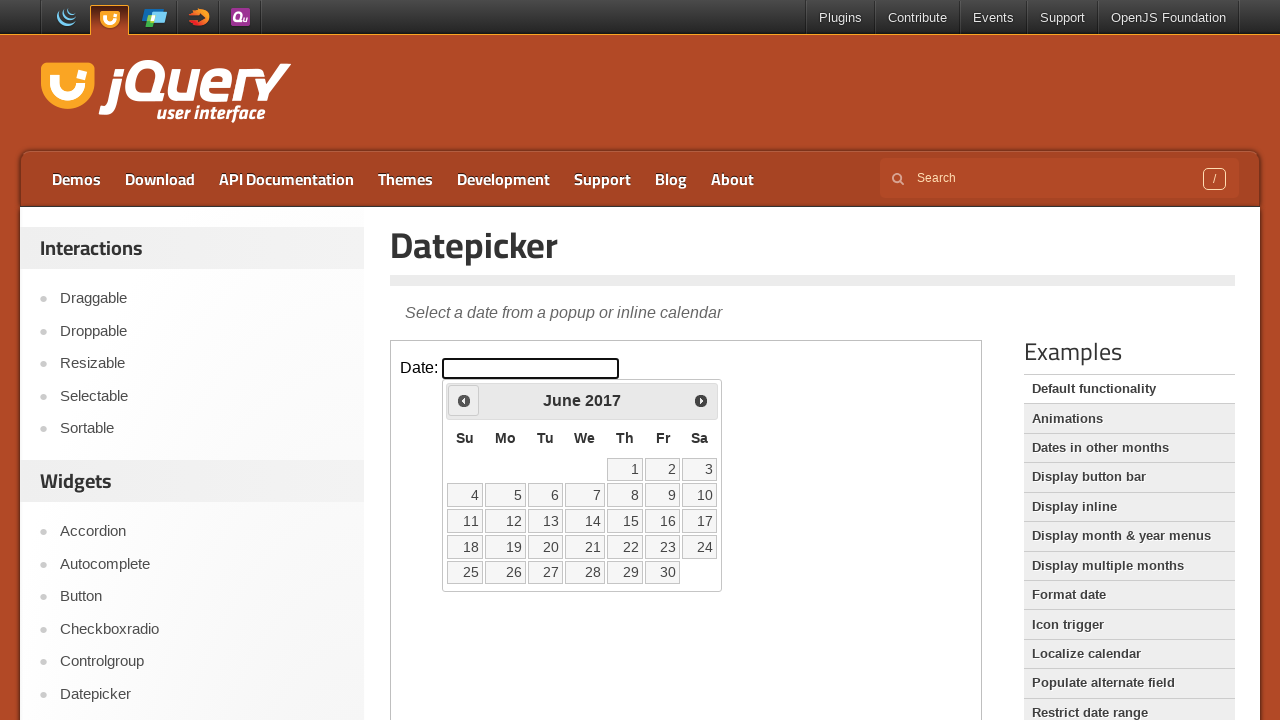

Retrieved updated year from datepicker
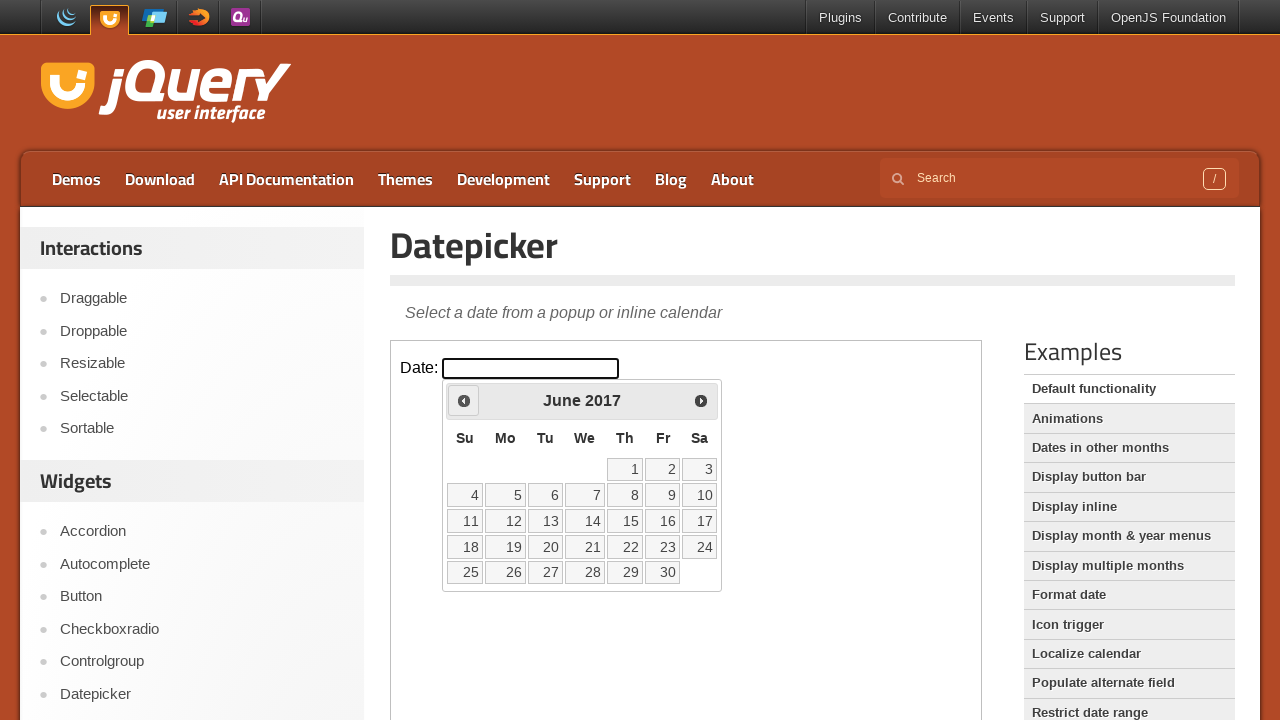

Clicked Prev button to navigate to previous month (currently at June 2017) at (464, 400) on iframe.demo-frame >> internal:control=enter-frame >> span:text('Prev')
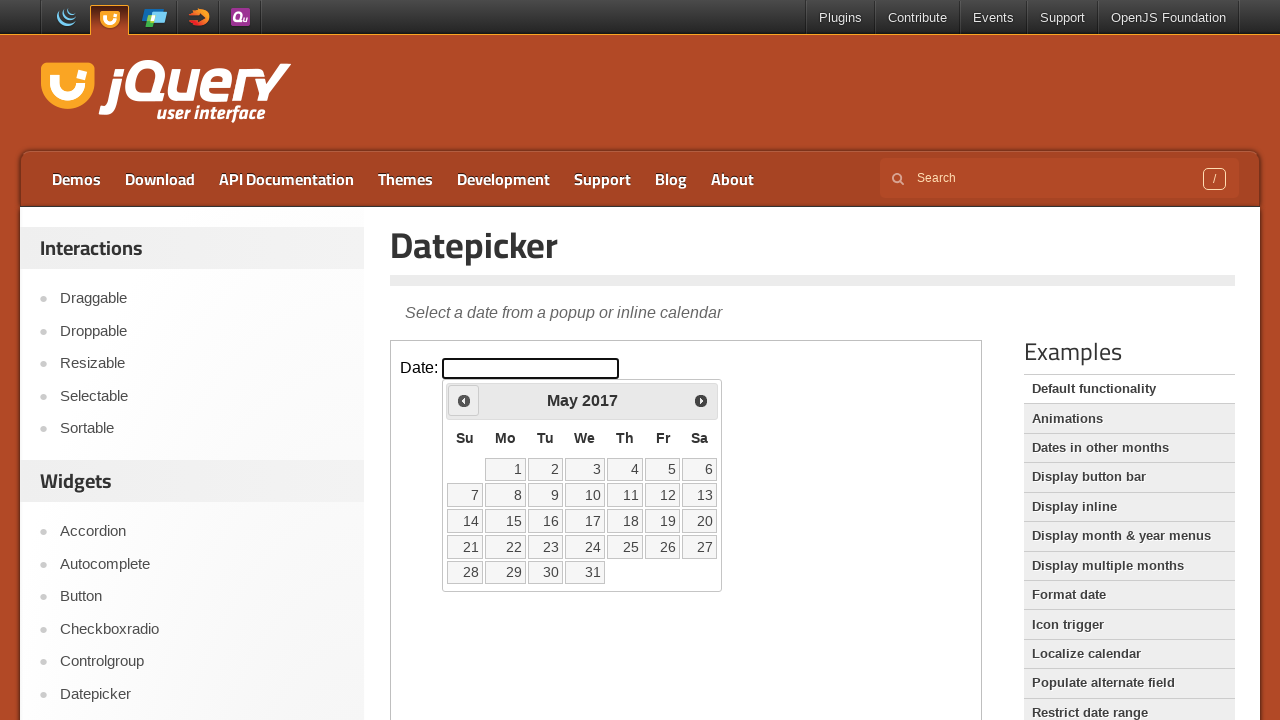

Retrieved updated month from datepicker
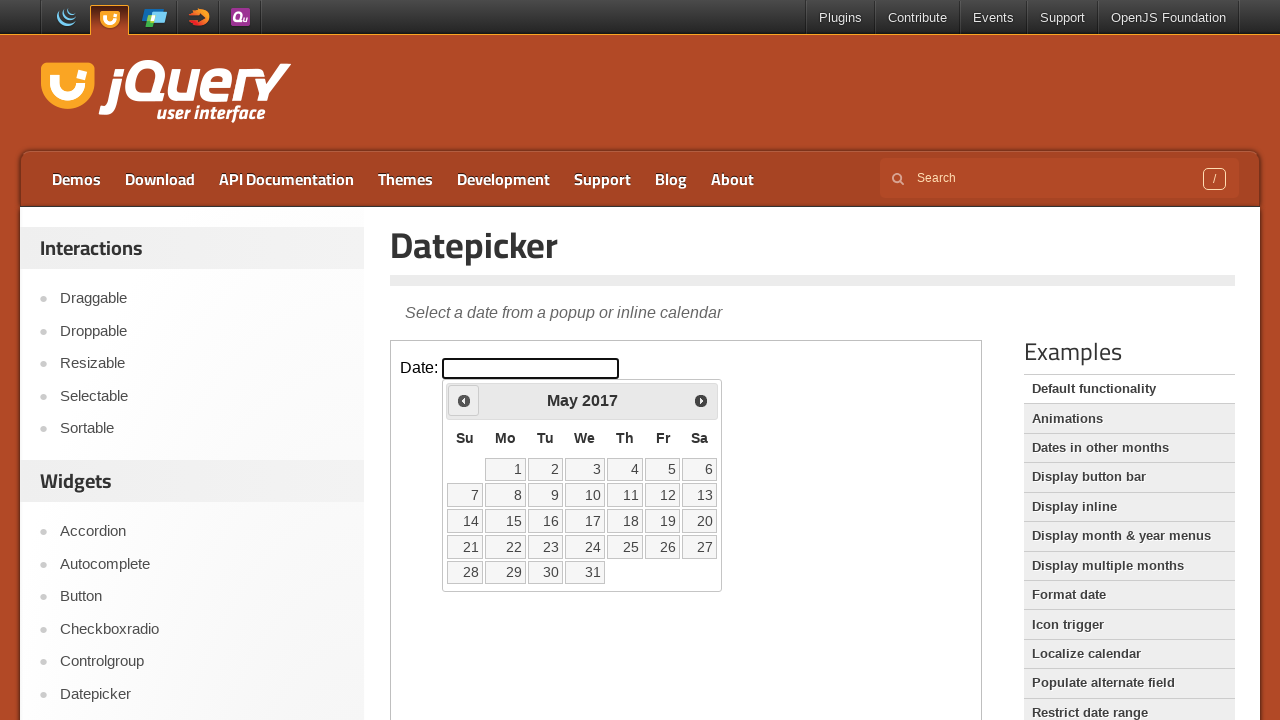

Retrieved updated year from datepicker
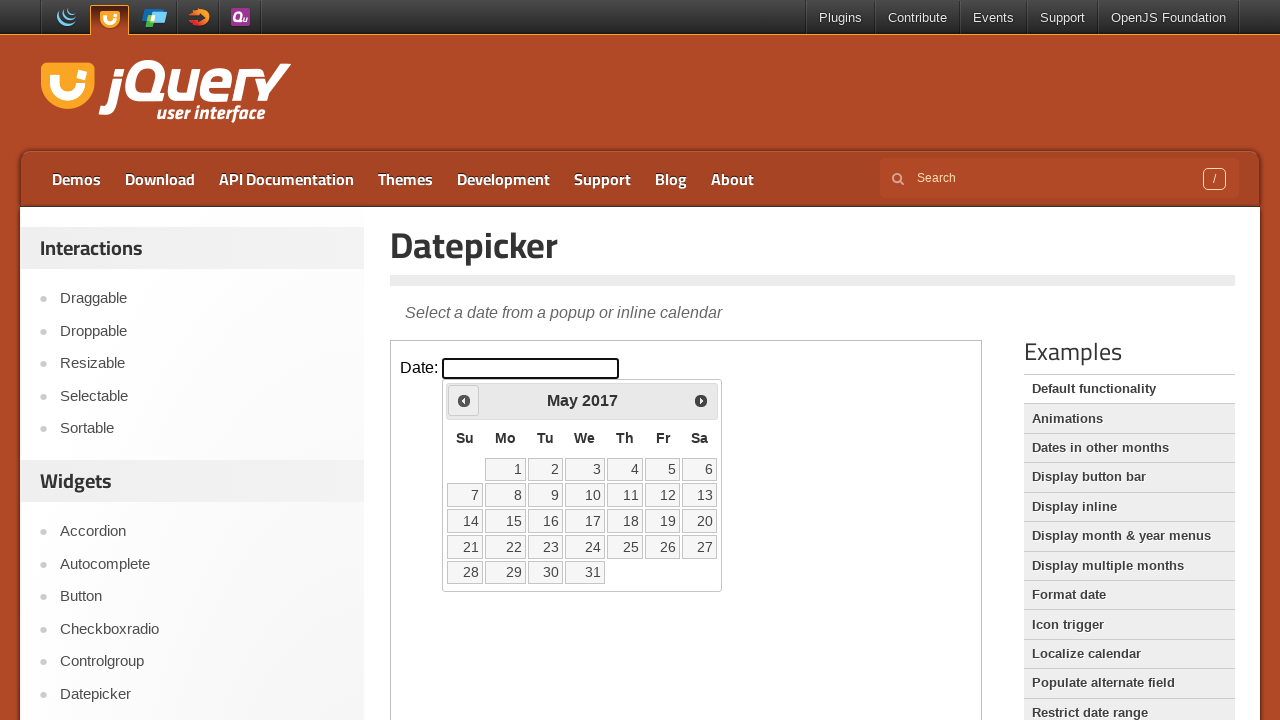

Clicked Prev button to navigate to previous month (currently at May 2017) at (464, 400) on iframe.demo-frame >> internal:control=enter-frame >> span:text('Prev')
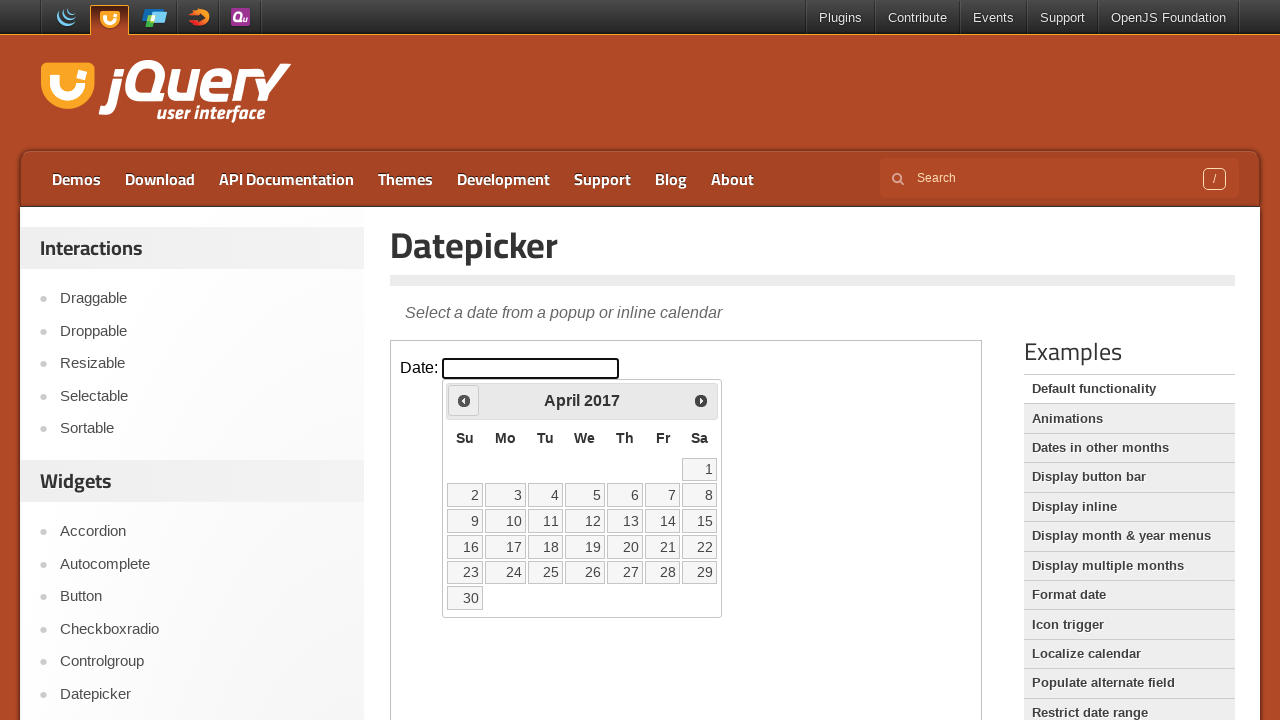

Retrieved updated month from datepicker
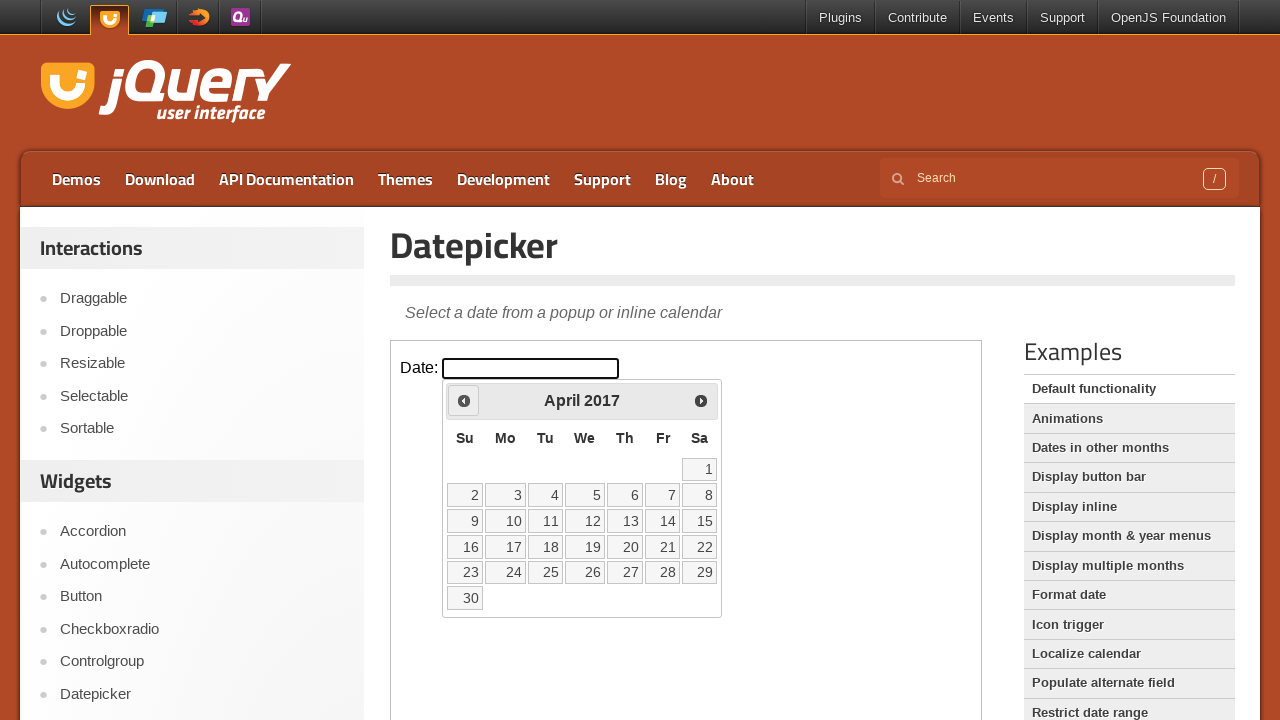

Retrieved updated year from datepicker
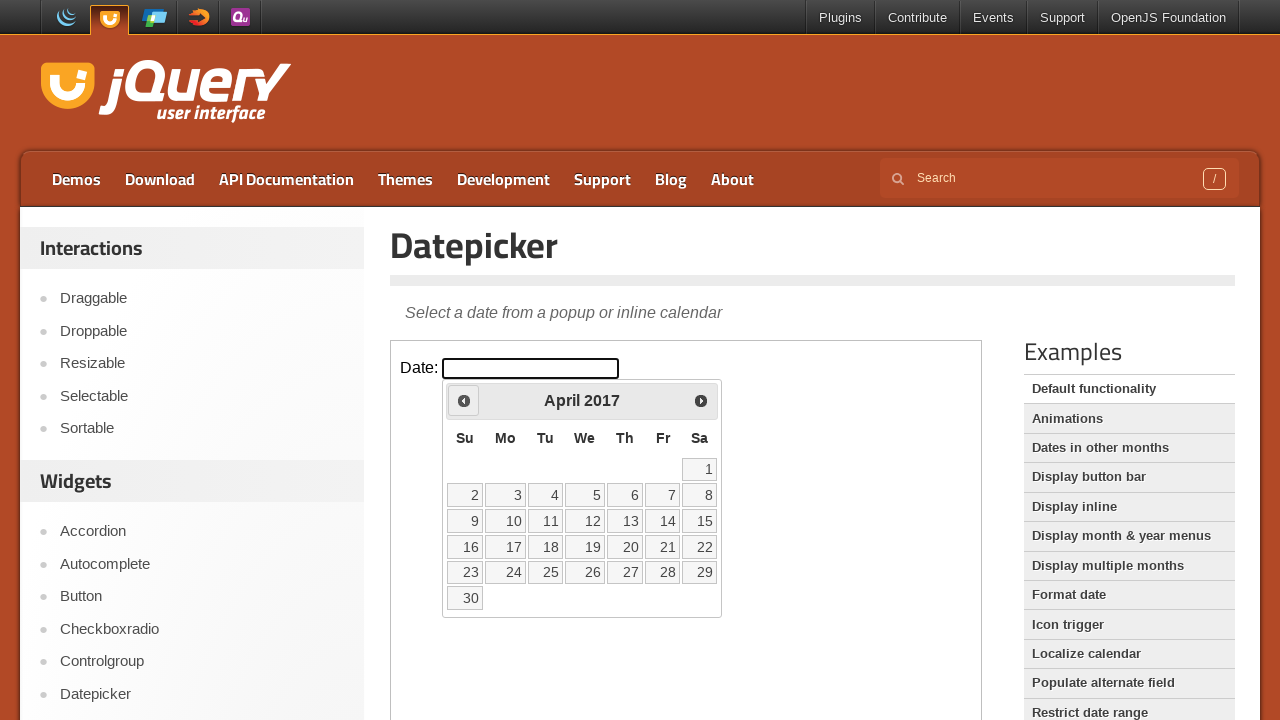

Clicked Prev button to navigate to previous month (currently at April 2017) at (464, 400) on iframe.demo-frame >> internal:control=enter-frame >> span:text('Prev')
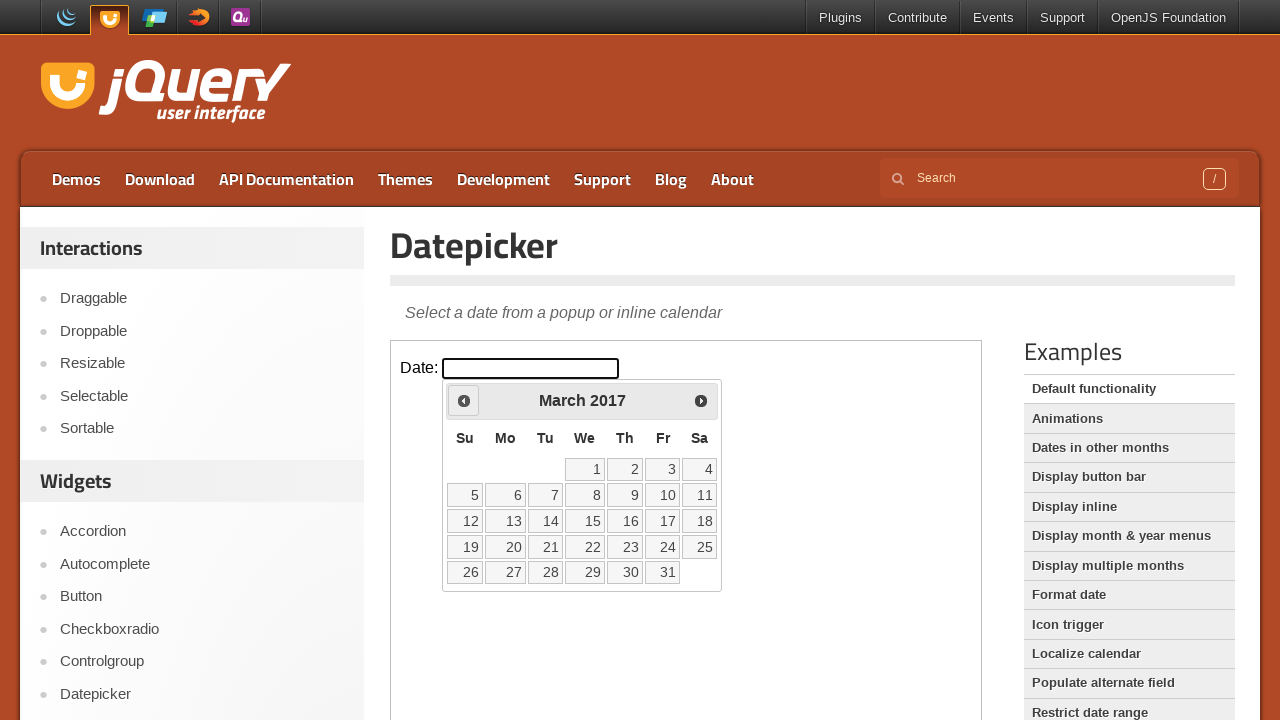

Retrieved updated month from datepicker
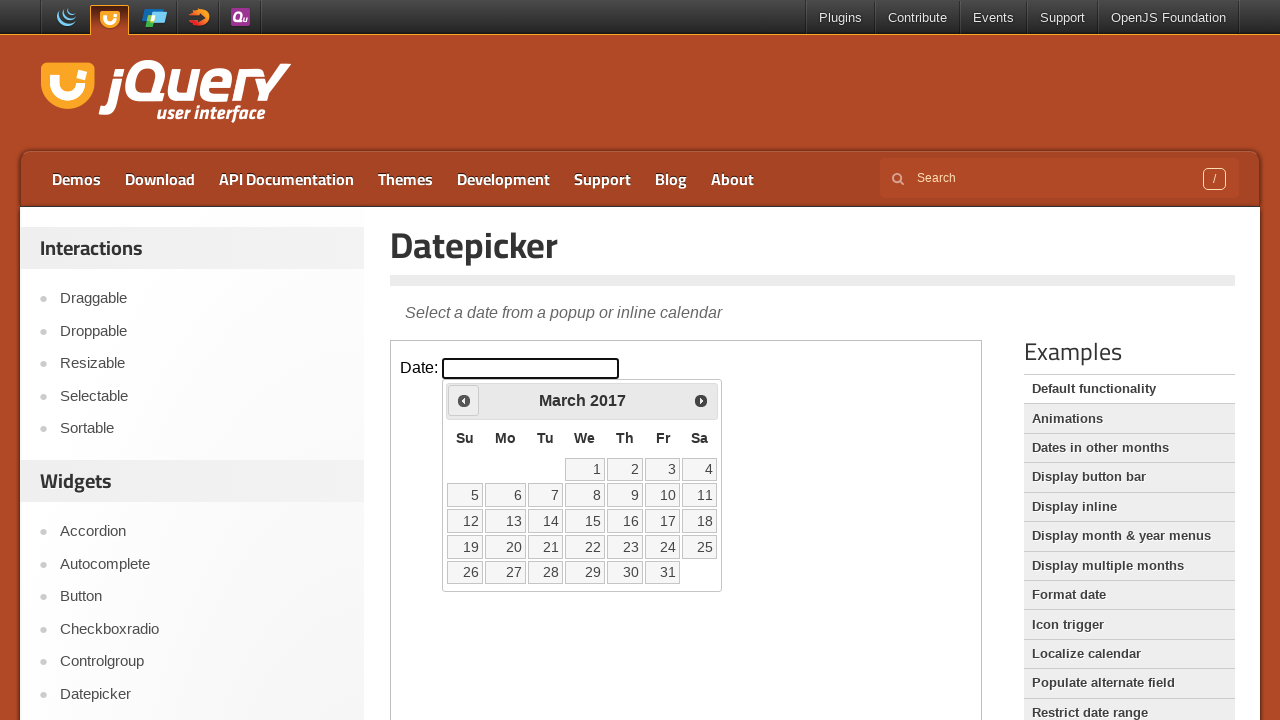

Retrieved updated year from datepicker
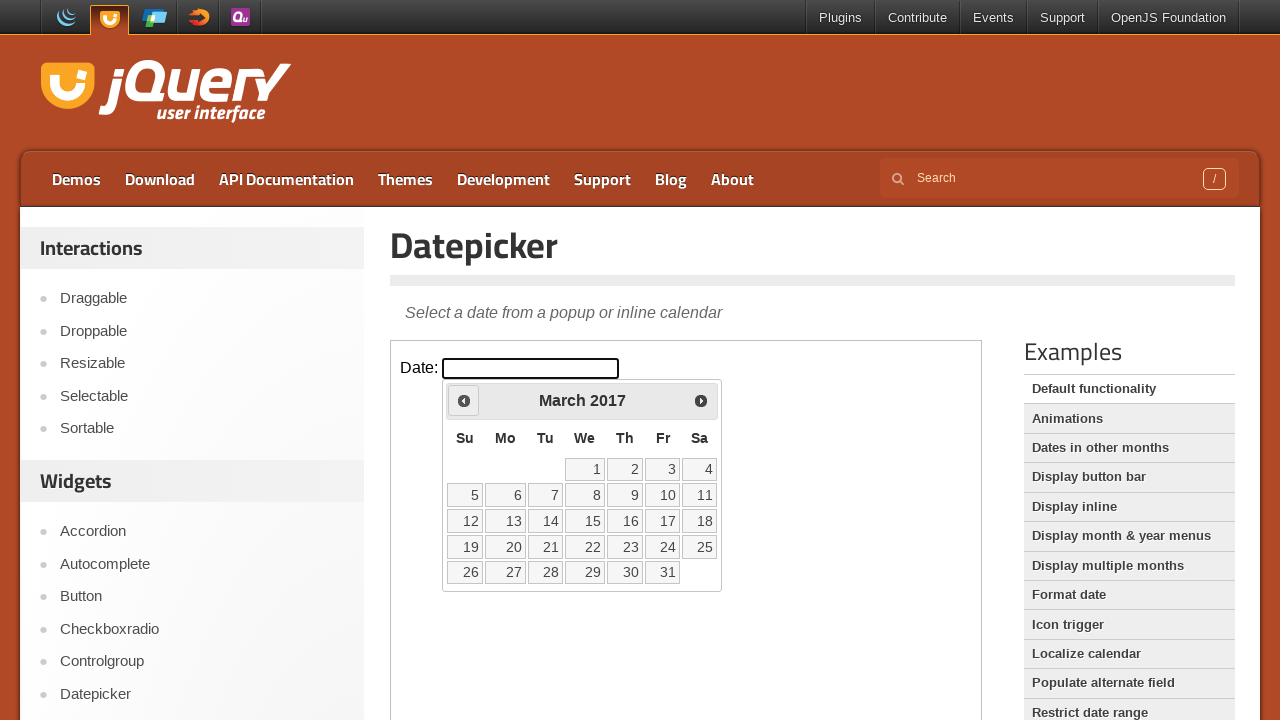

Clicked Prev button to navigate to previous month (currently at March 2017) at (464, 400) on iframe.demo-frame >> internal:control=enter-frame >> span:text('Prev')
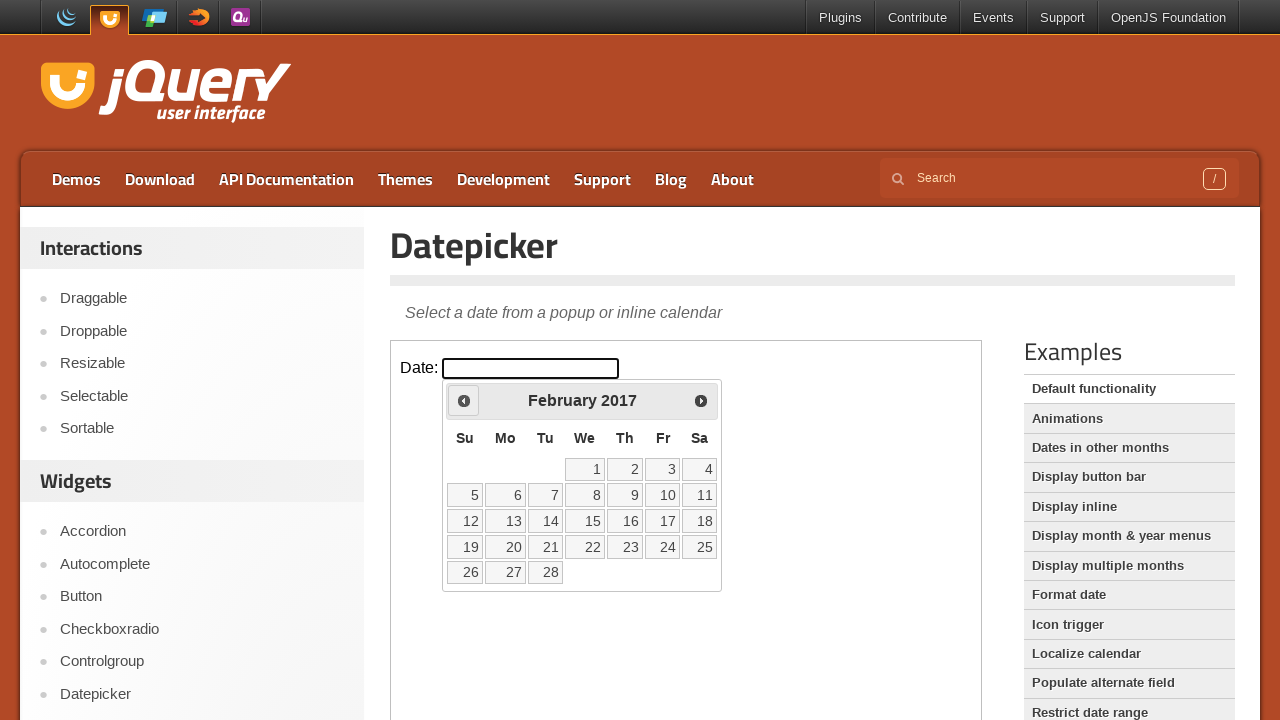

Retrieved updated month from datepicker
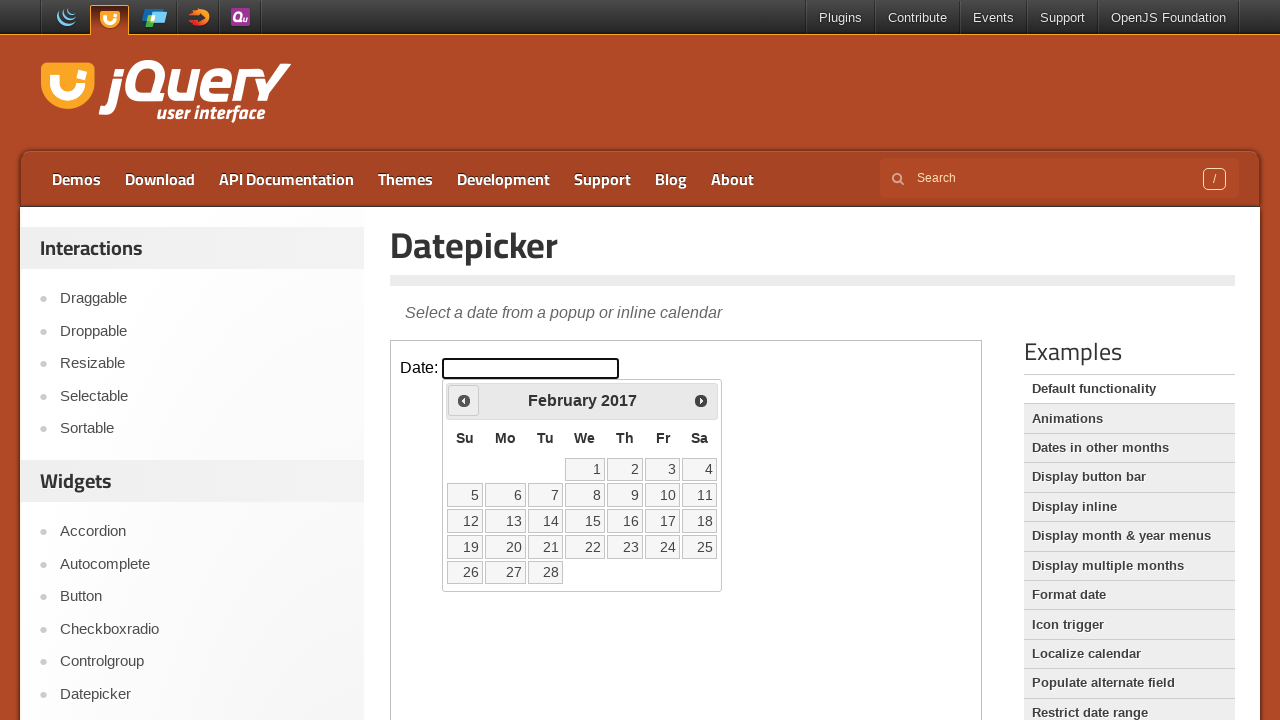

Retrieved updated year from datepicker
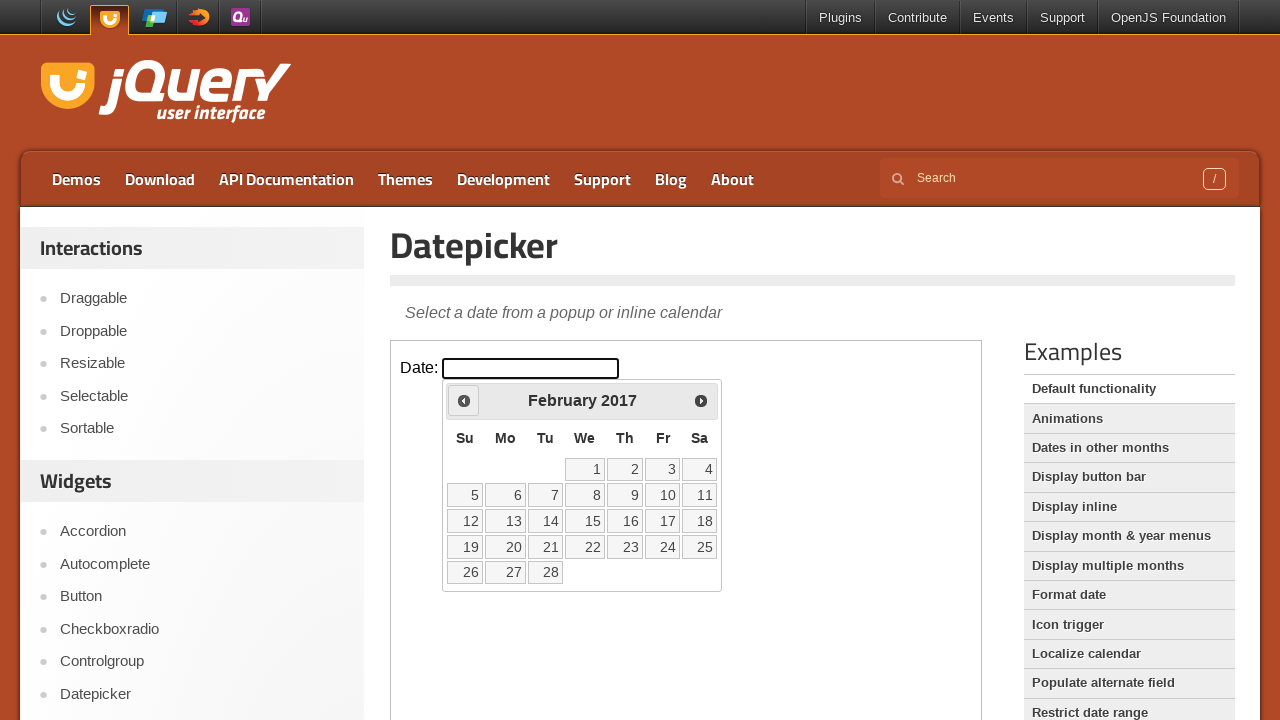

Clicked Prev button to navigate to previous month (currently at February 2017) at (464, 400) on iframe.demo-frame >> internal:control=enter-frame >> span:text('Prev')
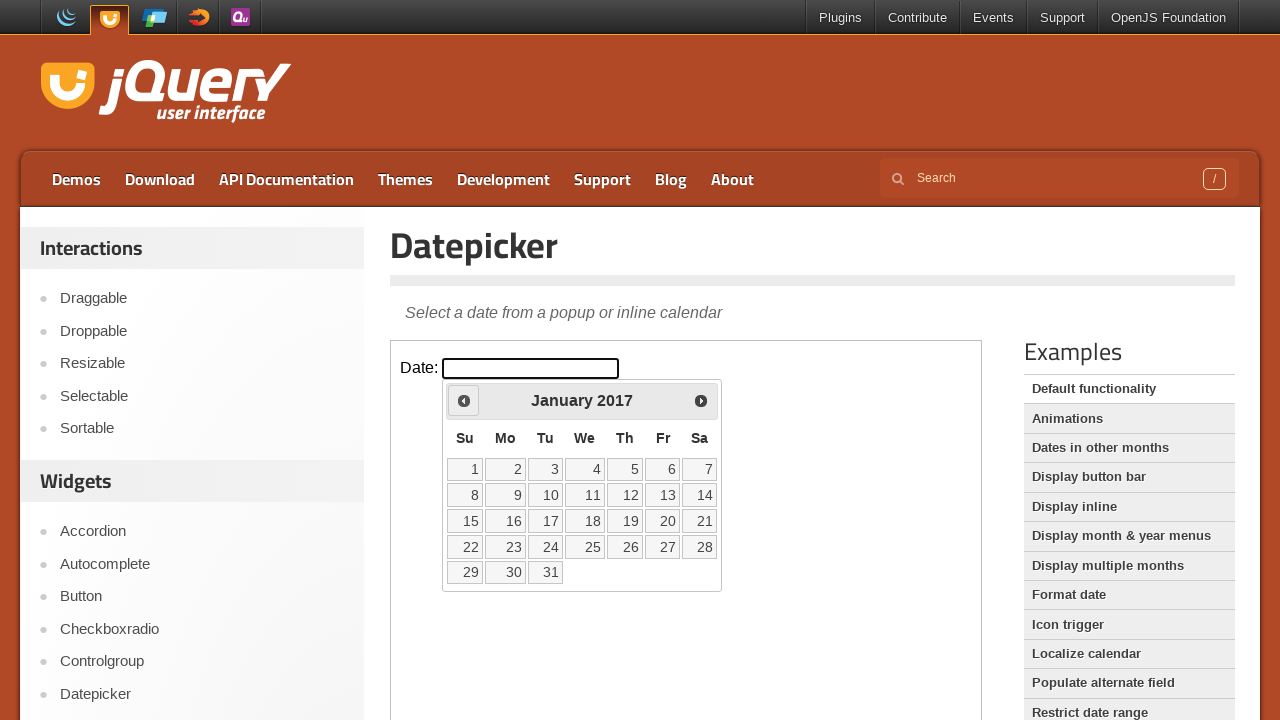

Retrieved updated month from datepicker
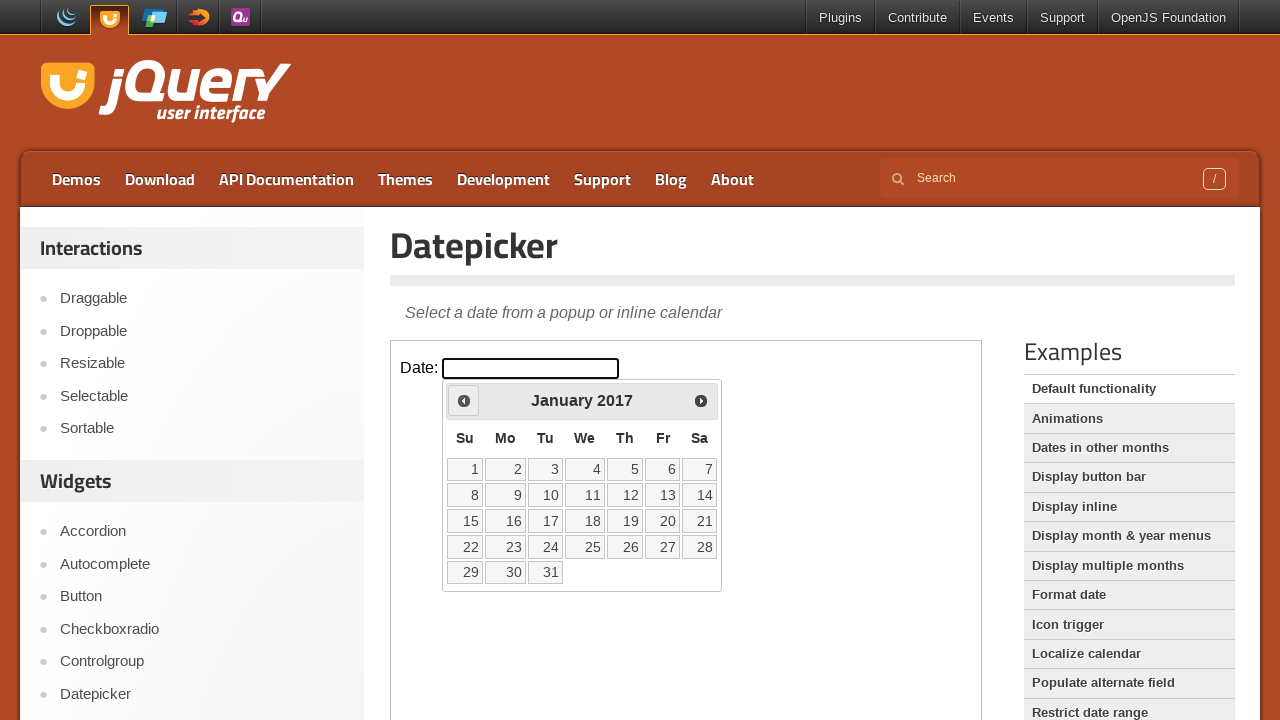

Retrieved updated year from datepicker
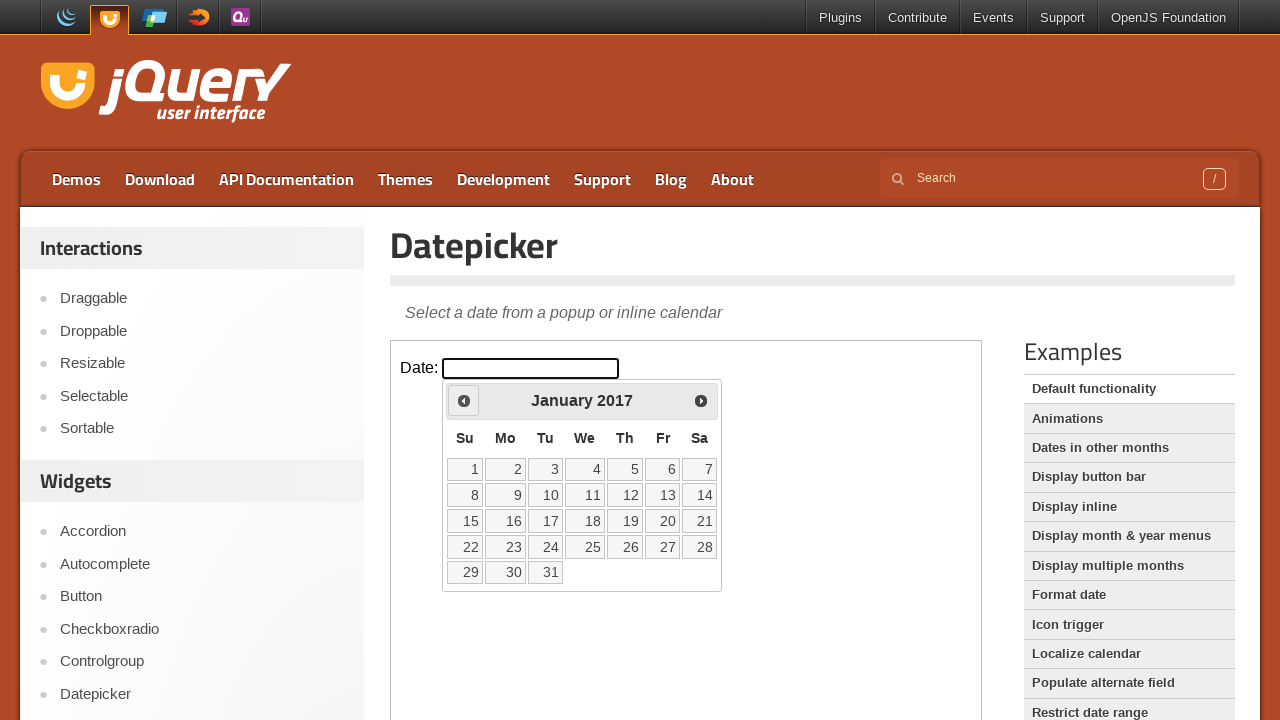

Clicked Prev button to navigate to previous month (currently at January 2017) at (464, 400) on iframe.demo-frame >> internal:control=enter-frame >> span:text('Prev')
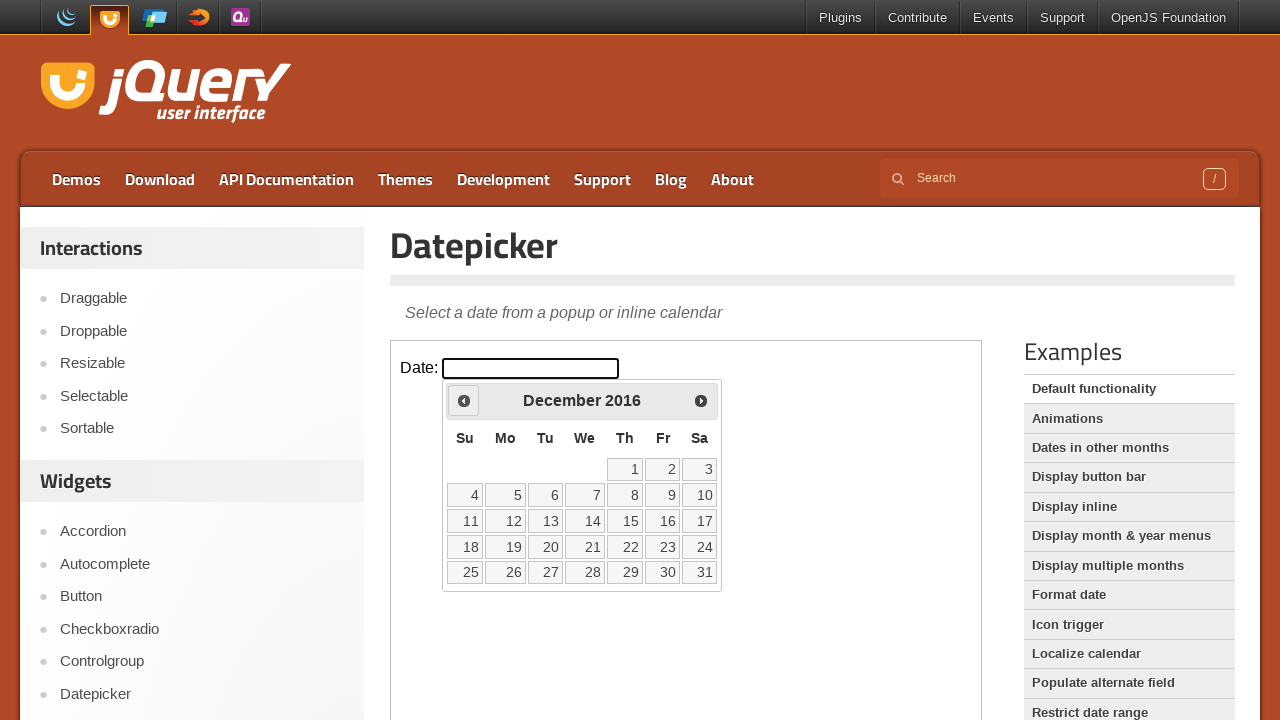

Retrieved updated month from datepicker
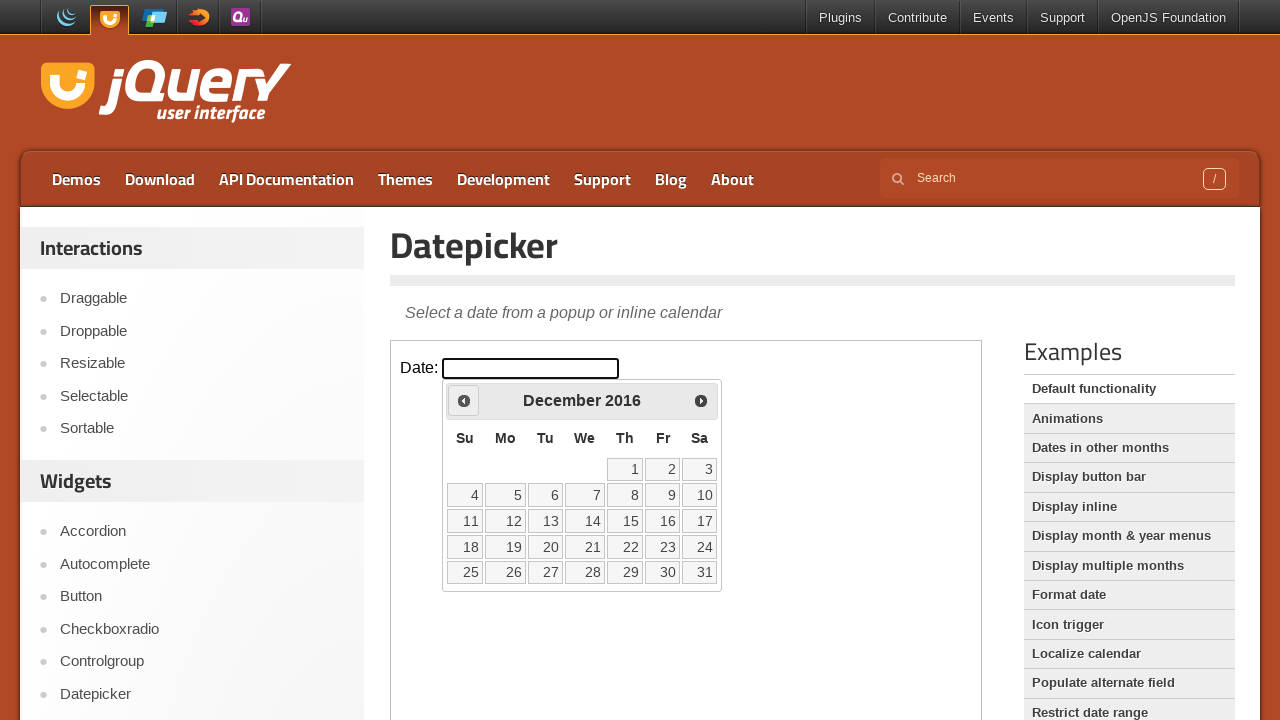

Retrieved updated year from datepicker
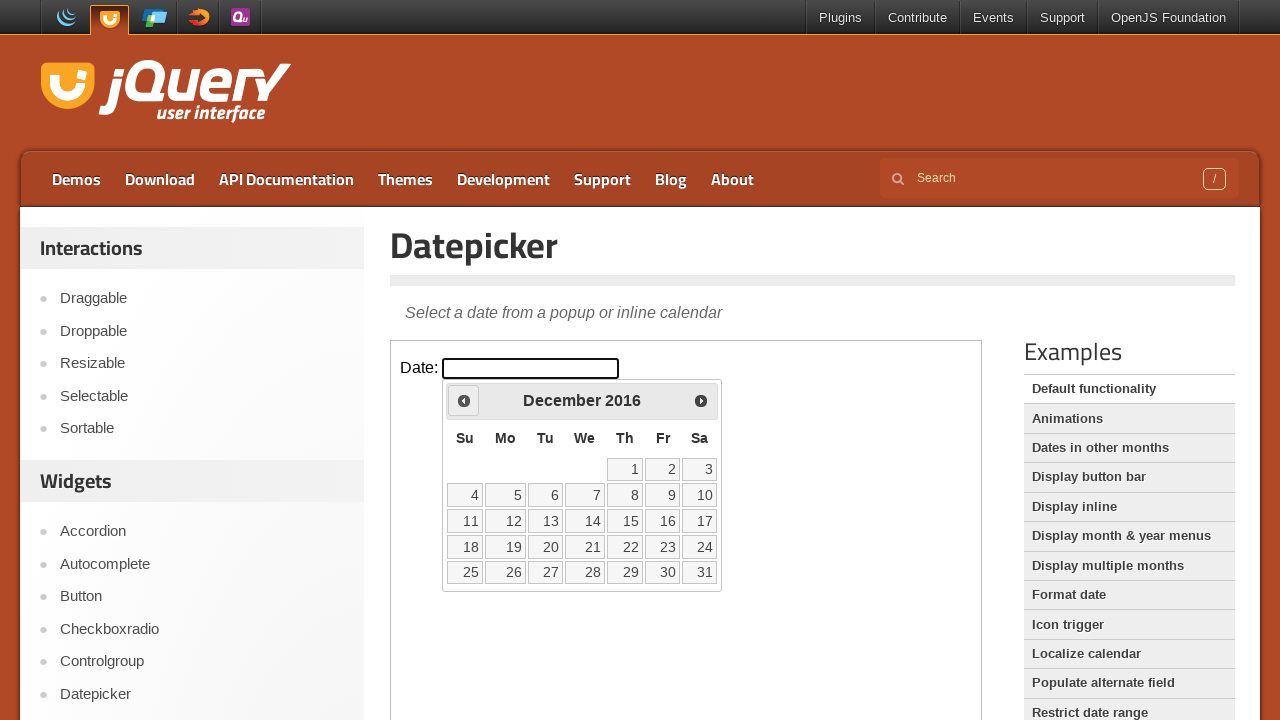

Clicked Prev button to navigate to previous month (currently at December 2016) at (464, 400) on iframe.demo-frame >> internal:control=enter-frame >> span:text('Prev')
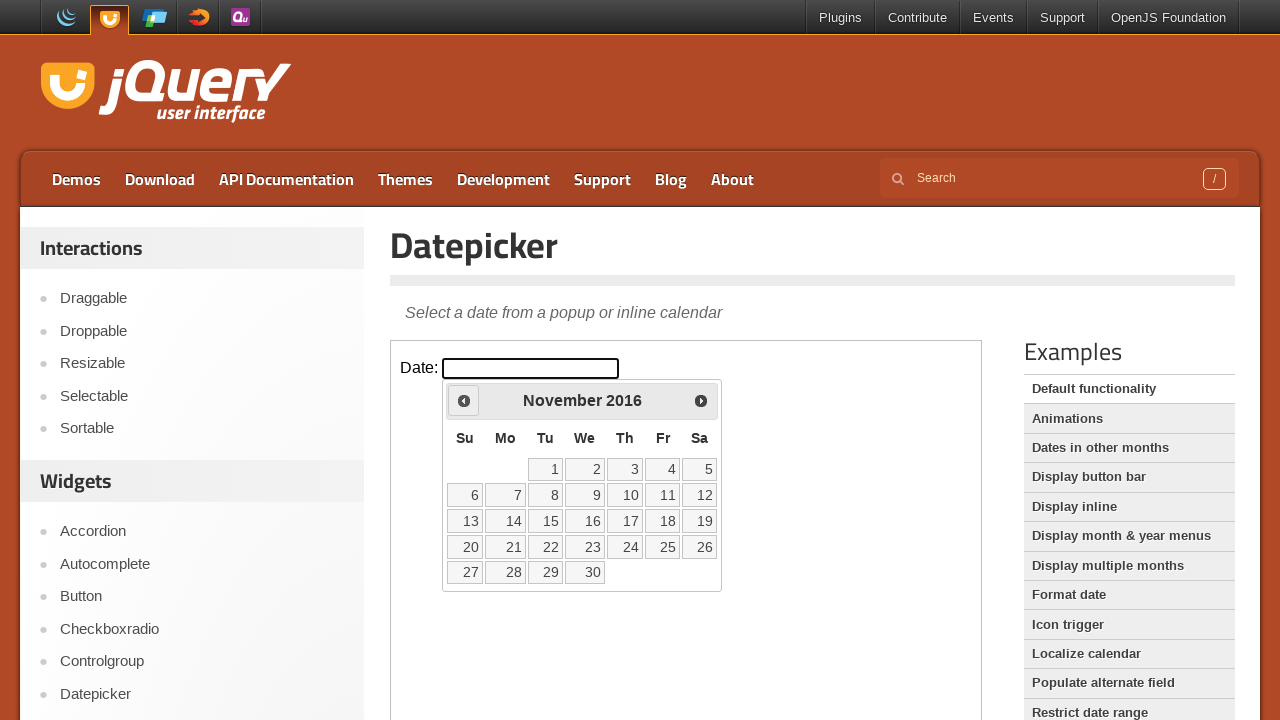

Retrieved updated month from datepicker
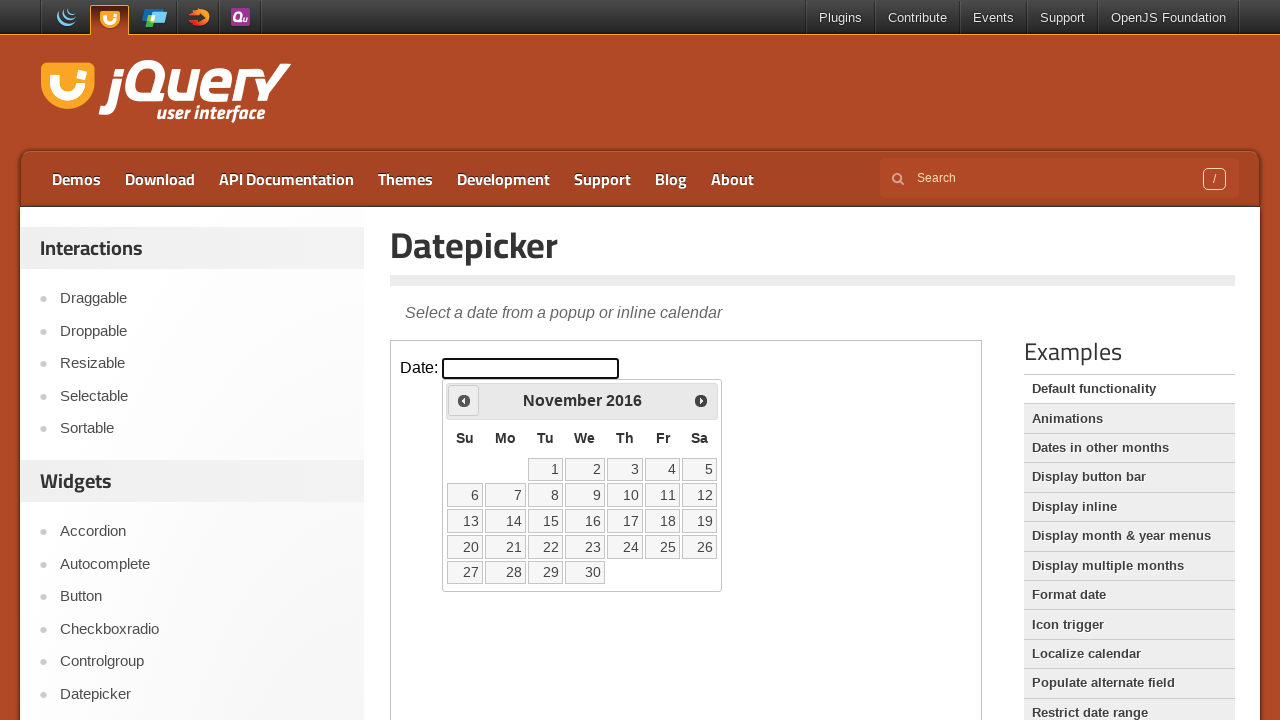

Retrieved updated year from datepicker
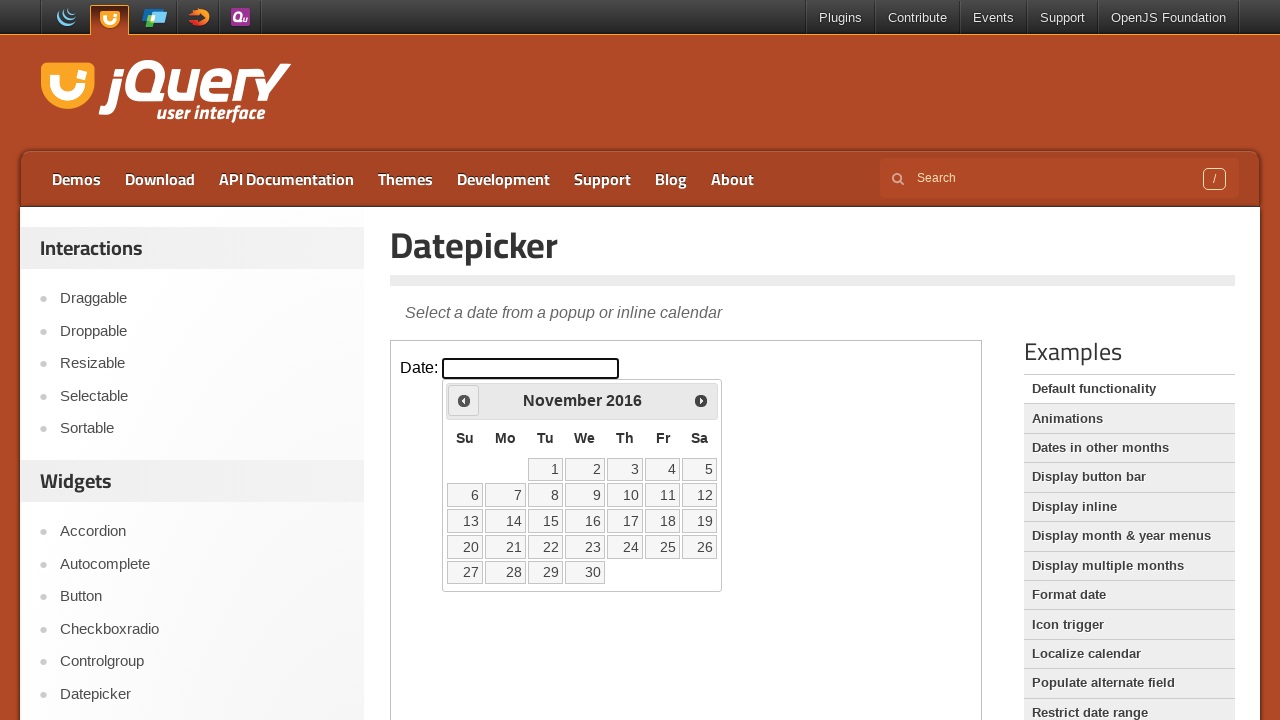

Clicked Prev button to navigate to previous month (currently at November 2016) at (464, 400) on iframe.demo-frame >> internal:control=enter-frame >> span:text('Prev')
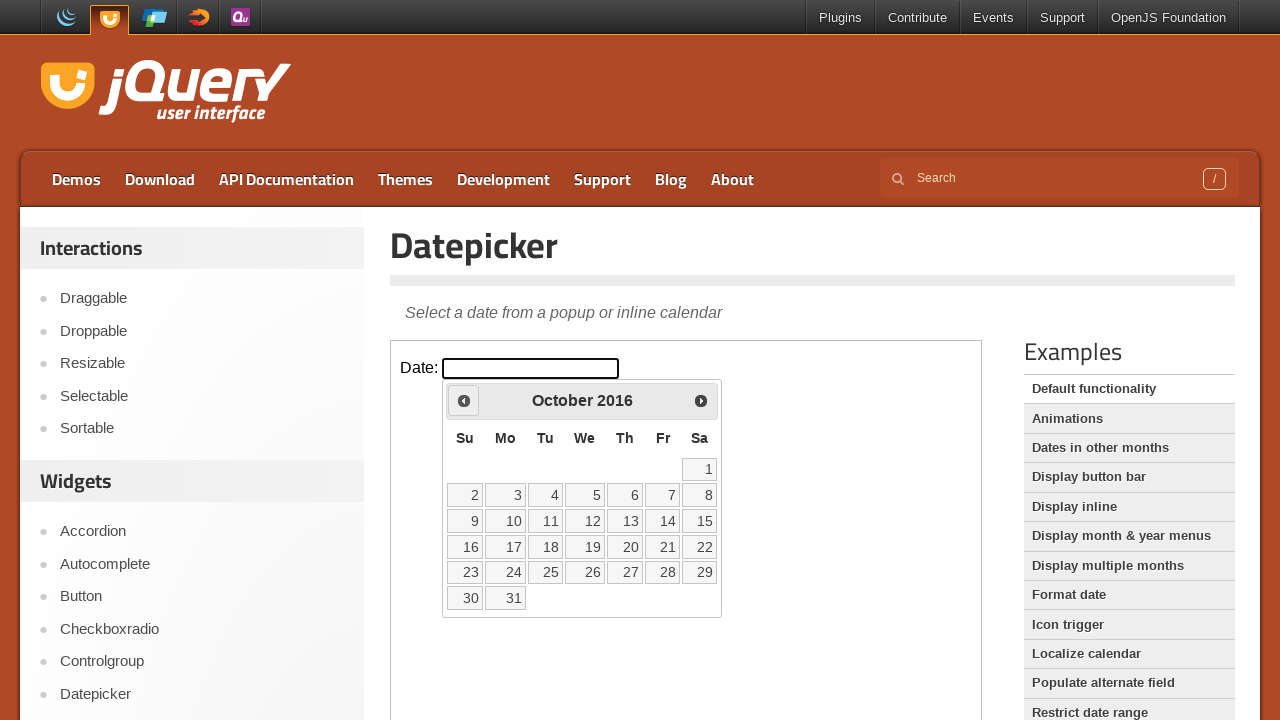

Retrieved updated month from datepicker
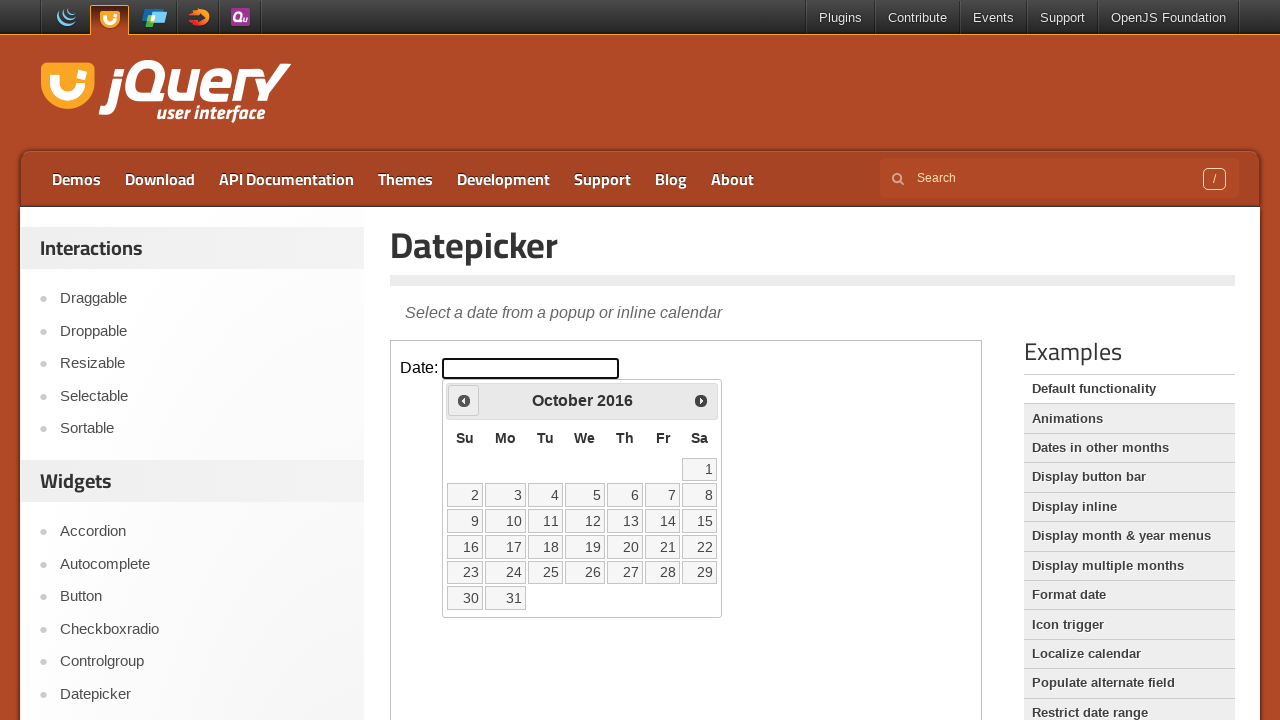

Retrieved updated year from datepicker
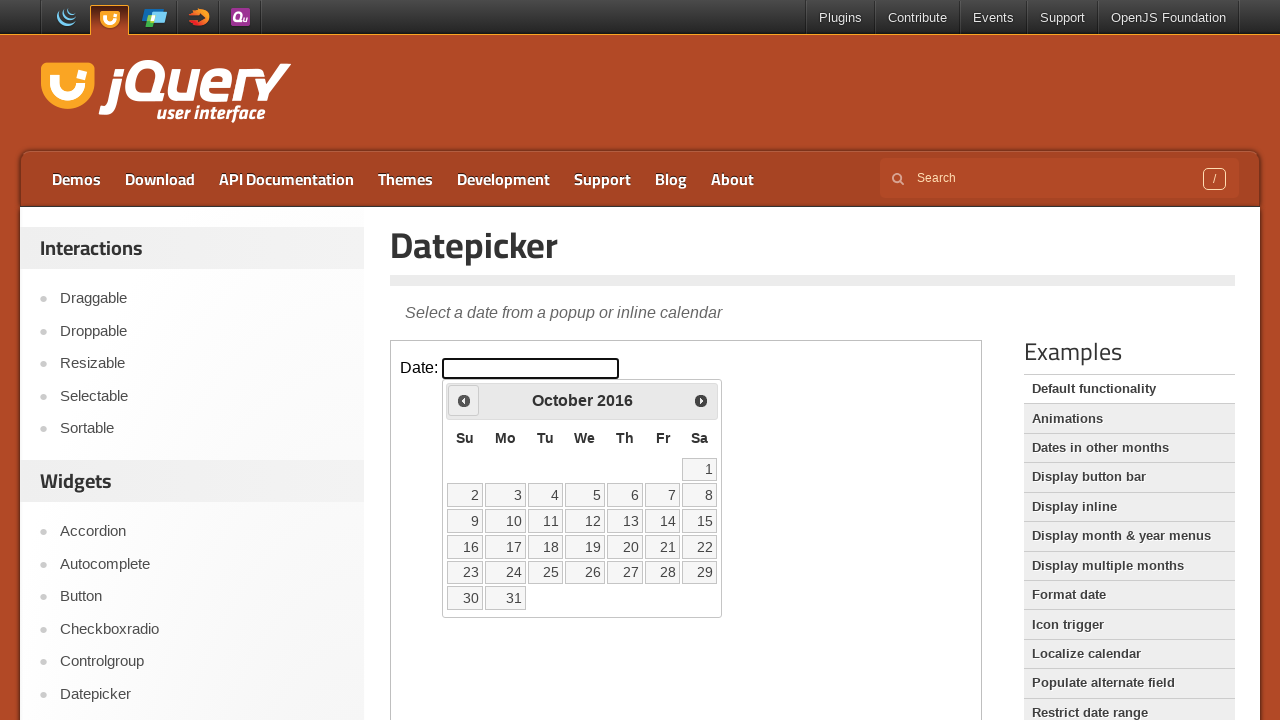

Clicked Prev button to navigate to previous month (currently at October 2016) at (464, 400) on iframe.demo-frame >> internal:control=enter-frame >> span:text('Prev')
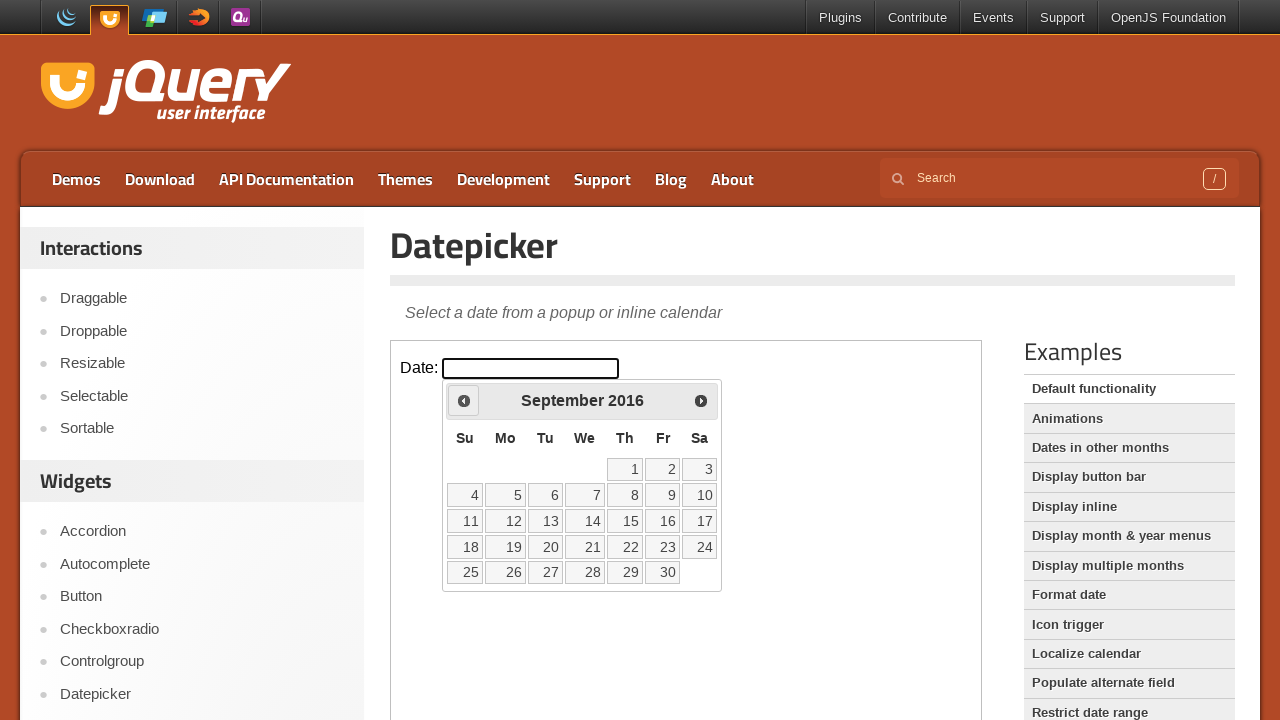

Retrieved updated month from datepicker
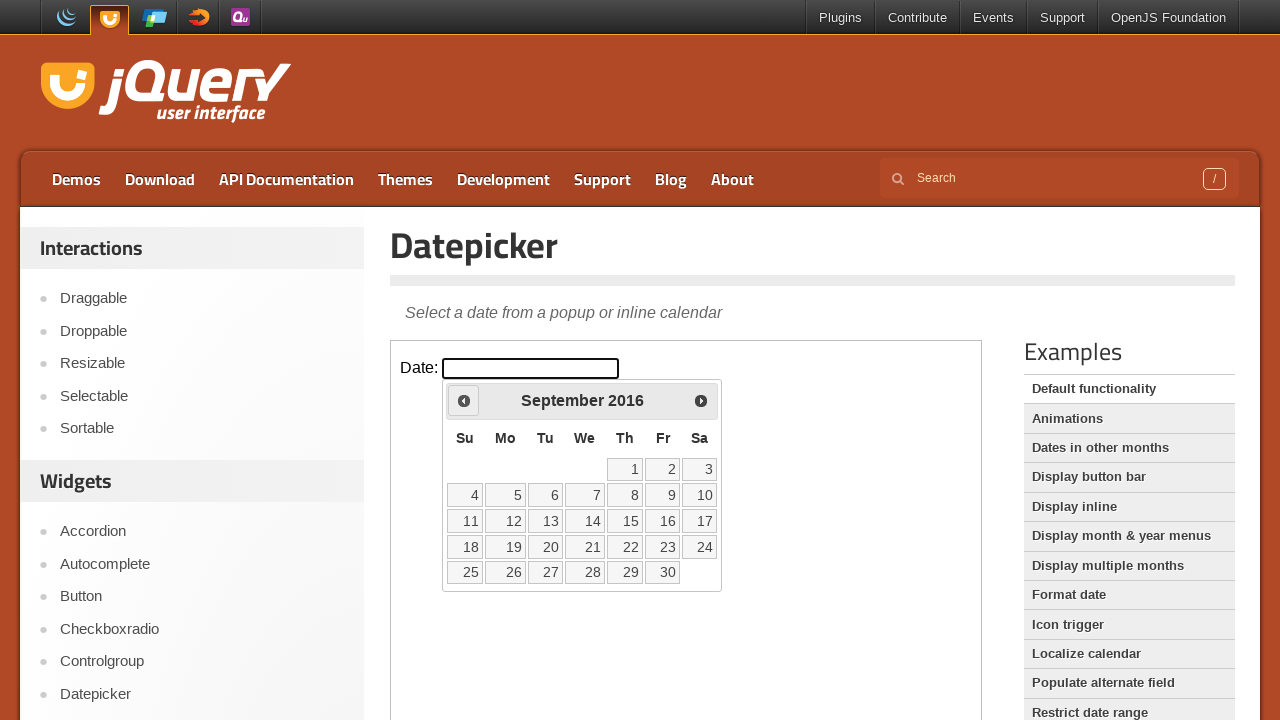

Retrieved updated year from datepicker
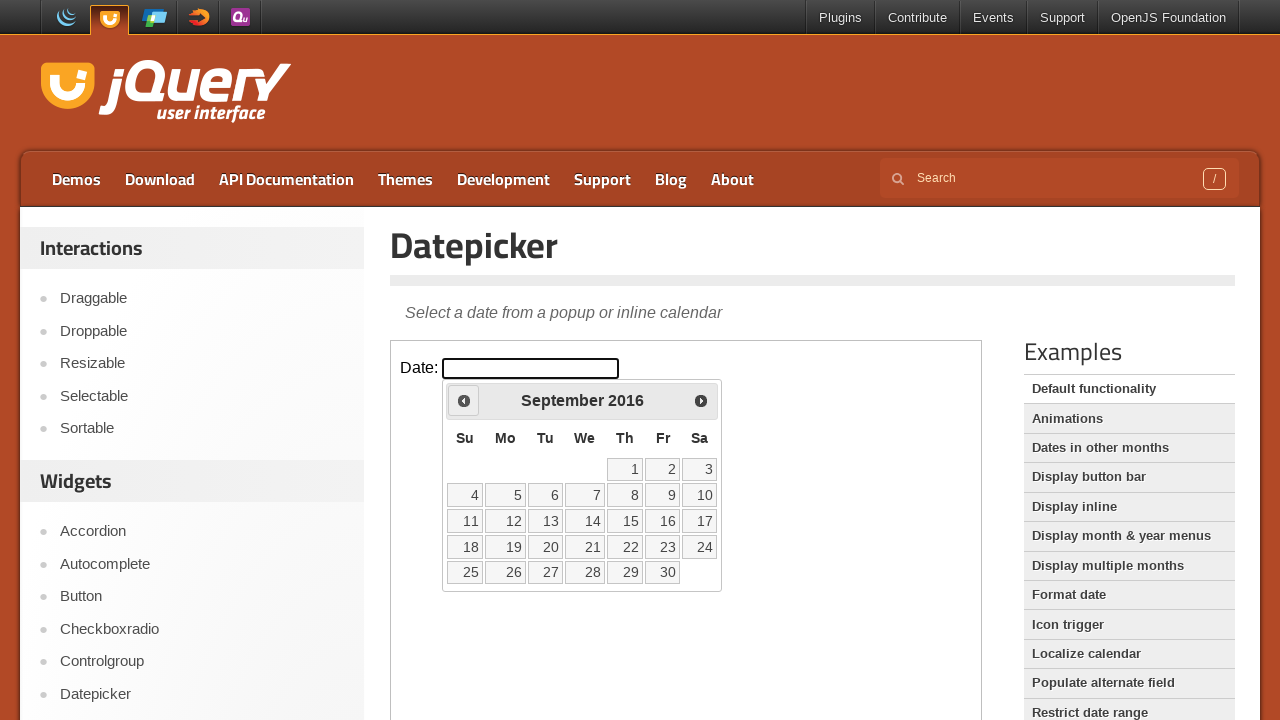

Clicked Prev button to navigate to previous month (currently at September 2016) at (464, 400) on iframe.demo-frame >> internal:control=enter-frame >> span:text('Prev')
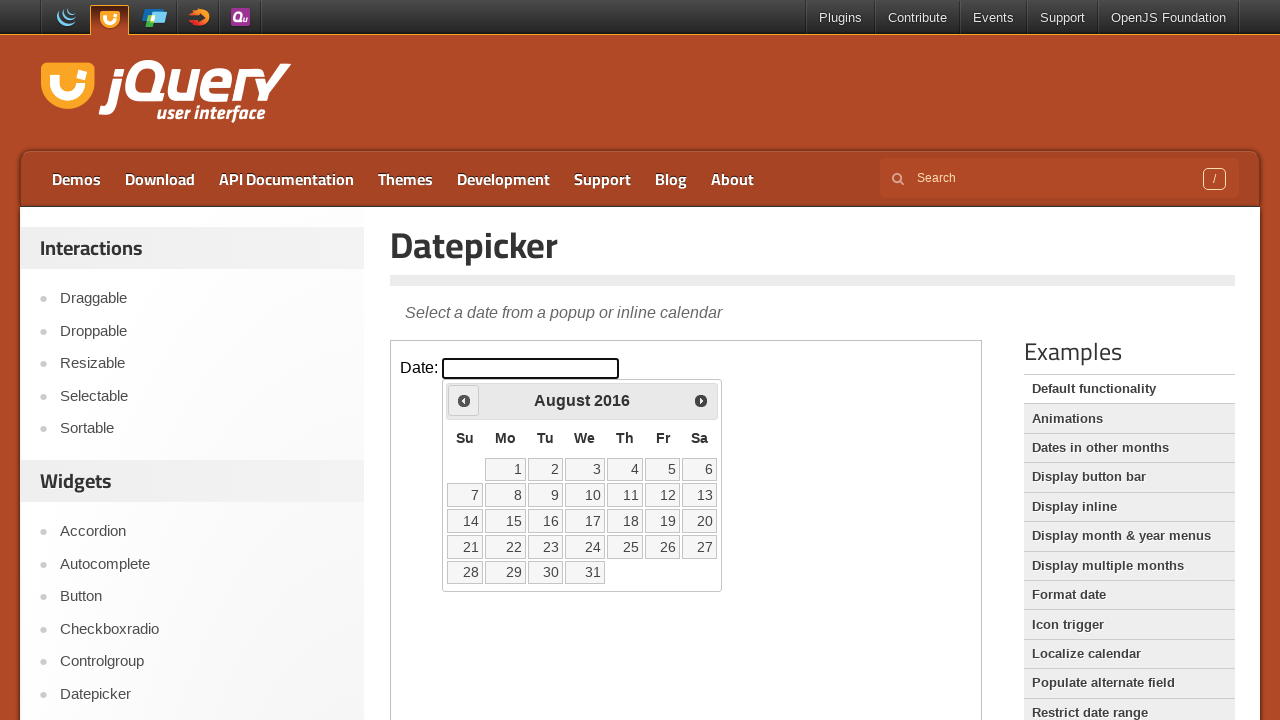

Retrieved updated month from datepicker
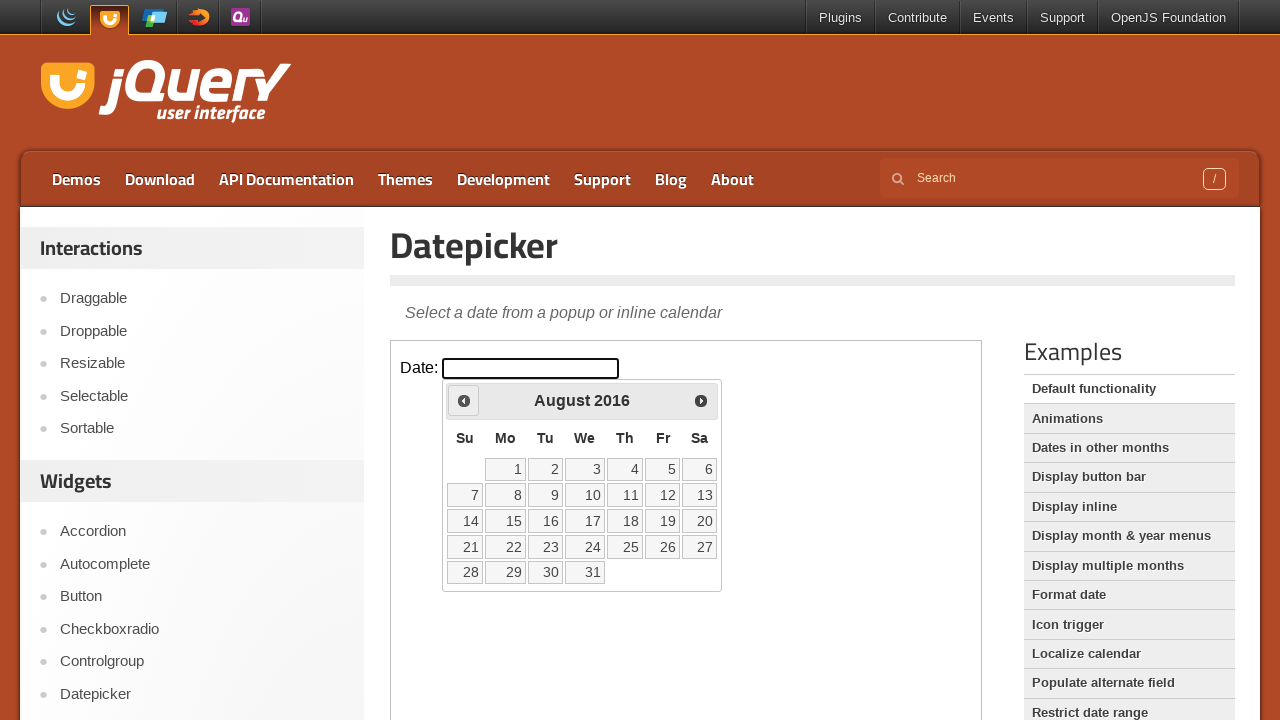

Retrieved updated year from datepicker
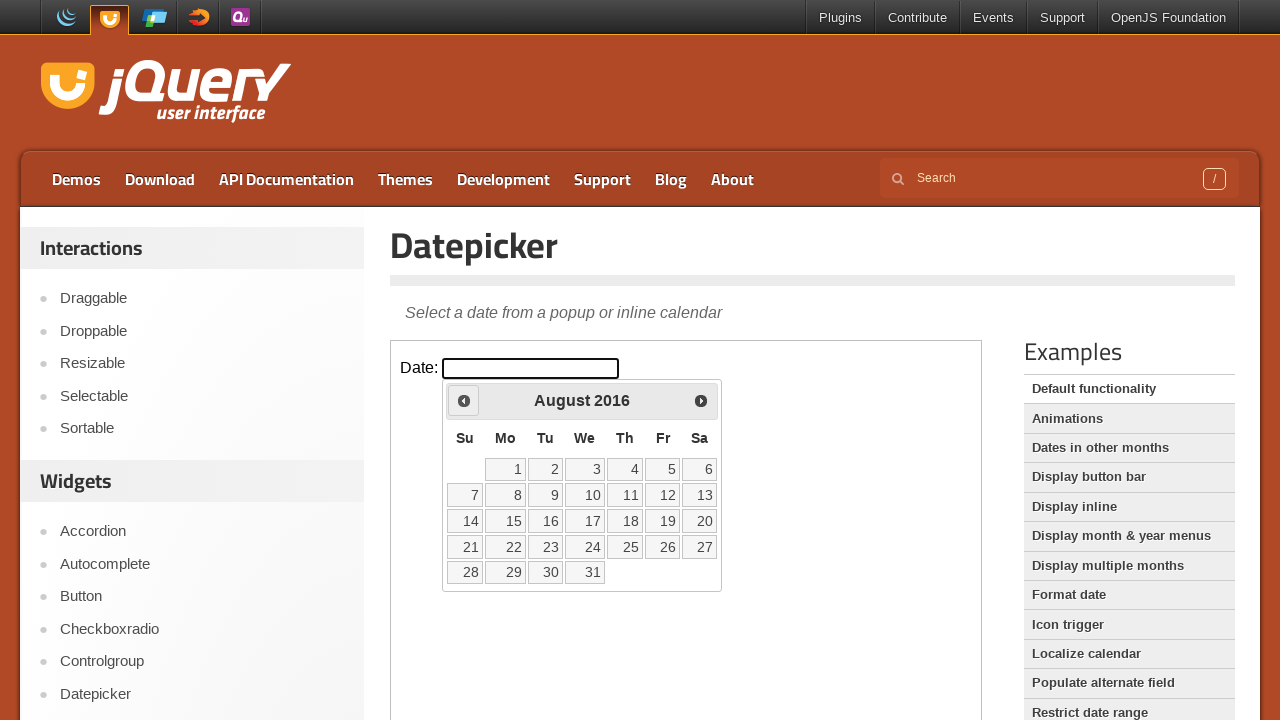

Clicked Prev button to navigate to previous month (currently at August 2016) at (464, 400) on iframe.demo-frame >> internal:control=enter-frame >> span:text('Prev')
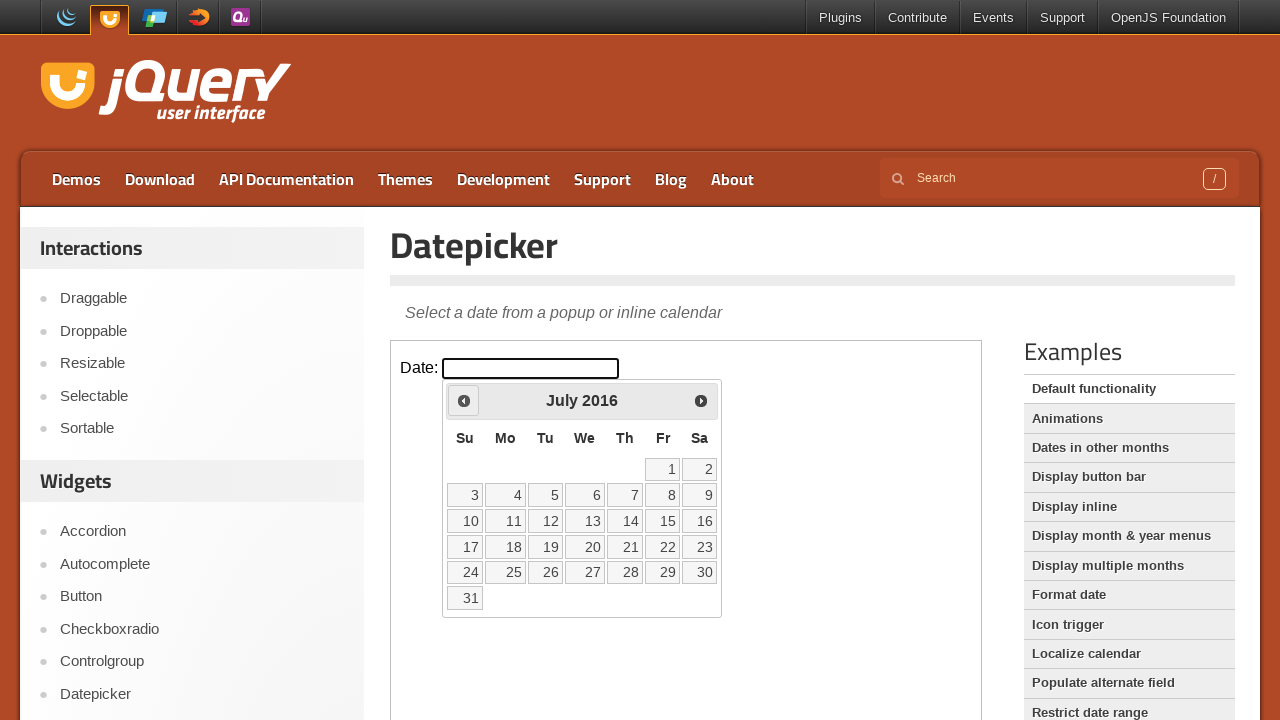

Retrieved updated month from datepicker
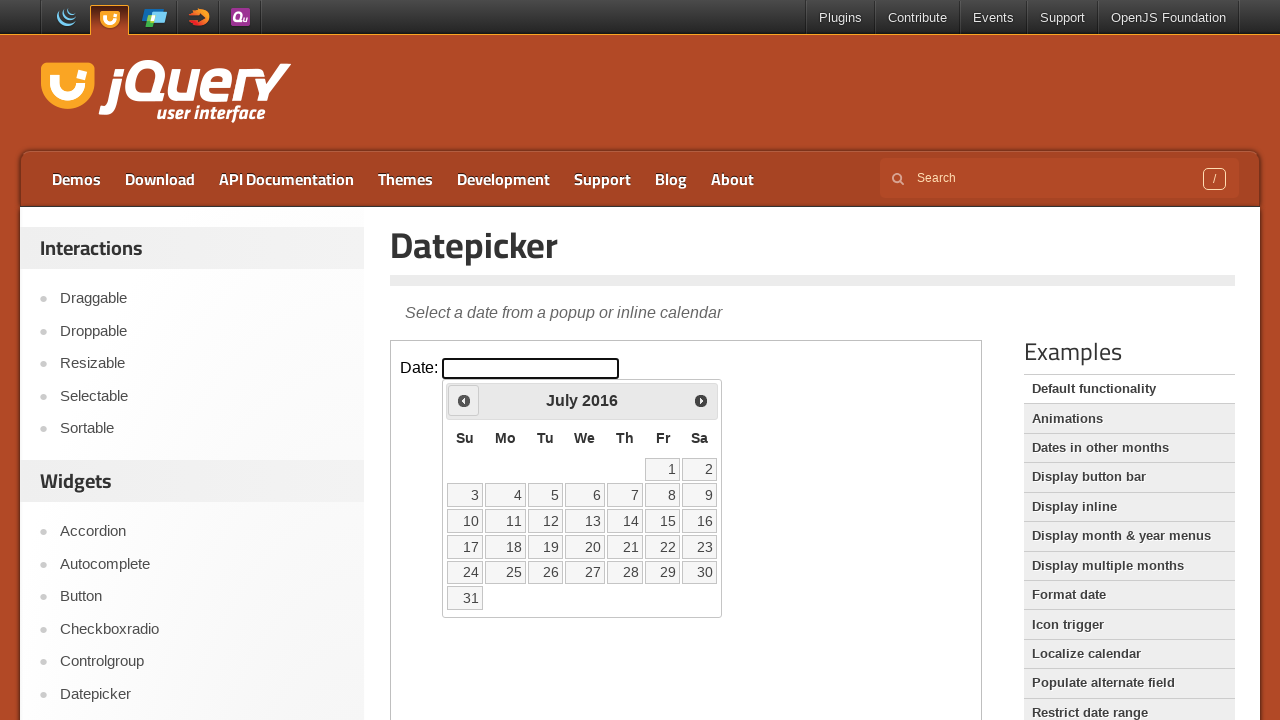

Retrieved updated year from datepicker
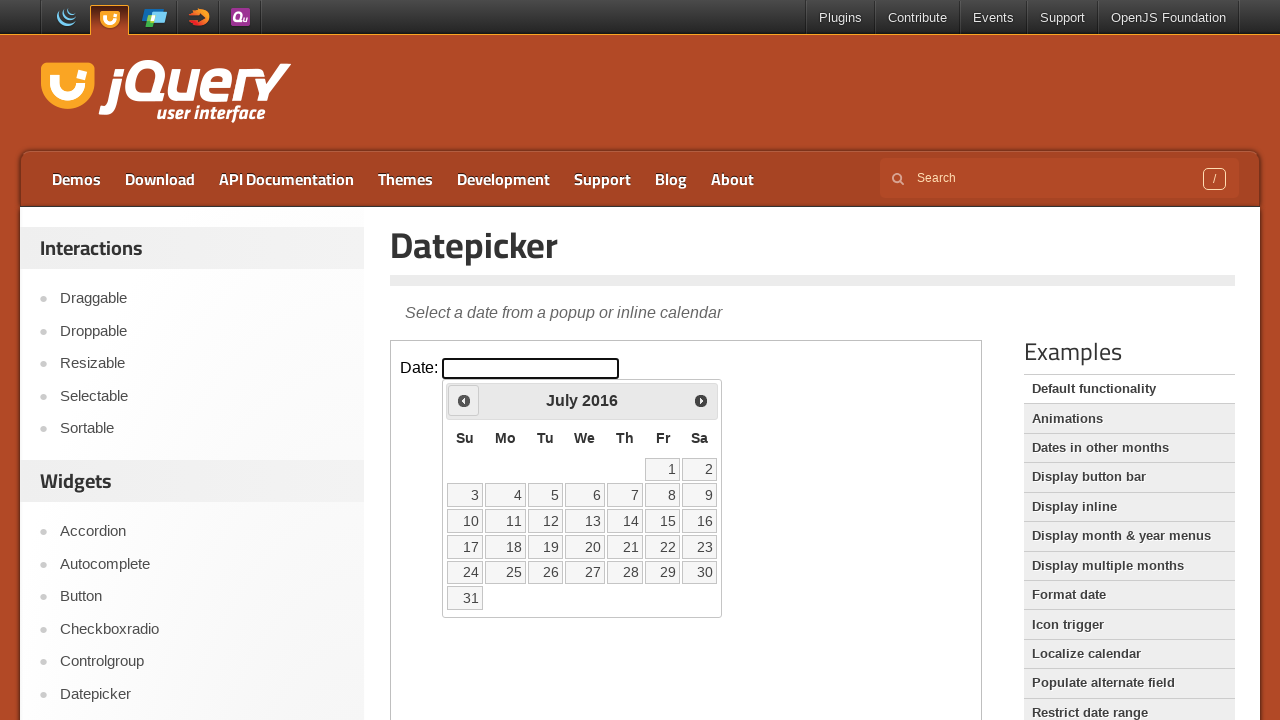

Clicked Prev button to navigate to previous month (currently at July 2016) at (464, 400) on iframe.demo-frame >> internal:control=enter-frame >> span:text('Prev')
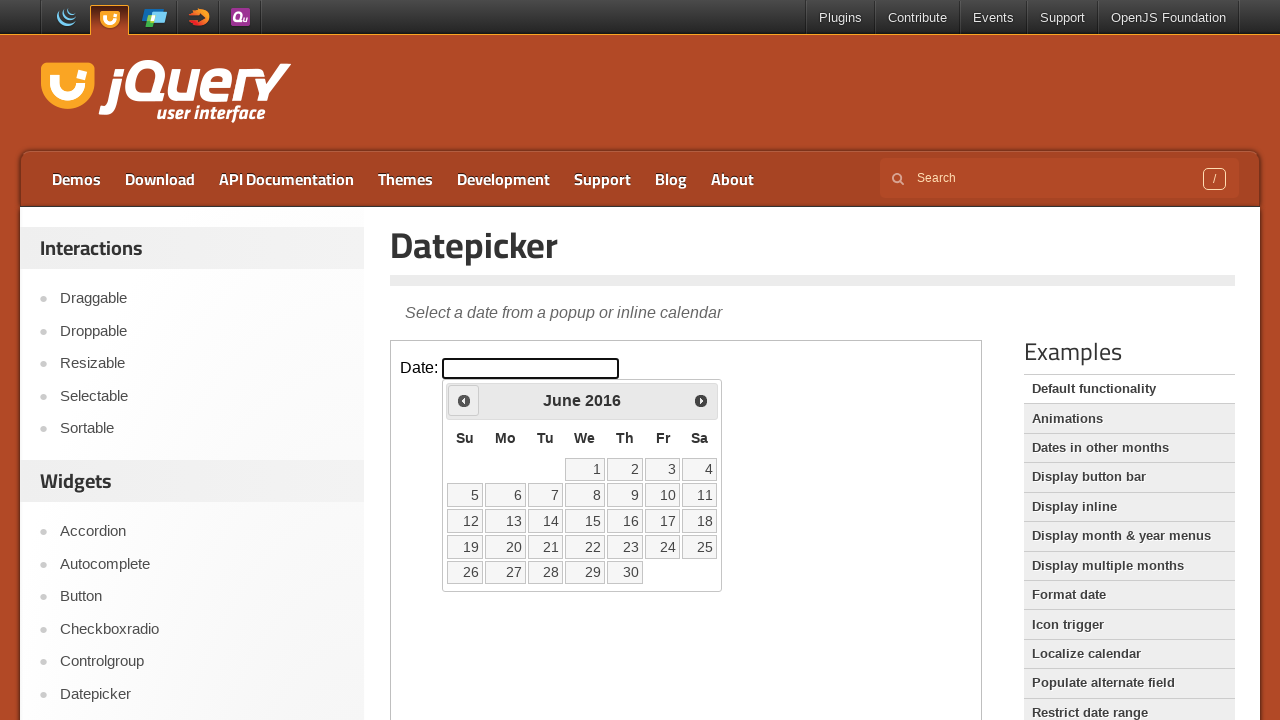

Retrieved updated month from datepicker
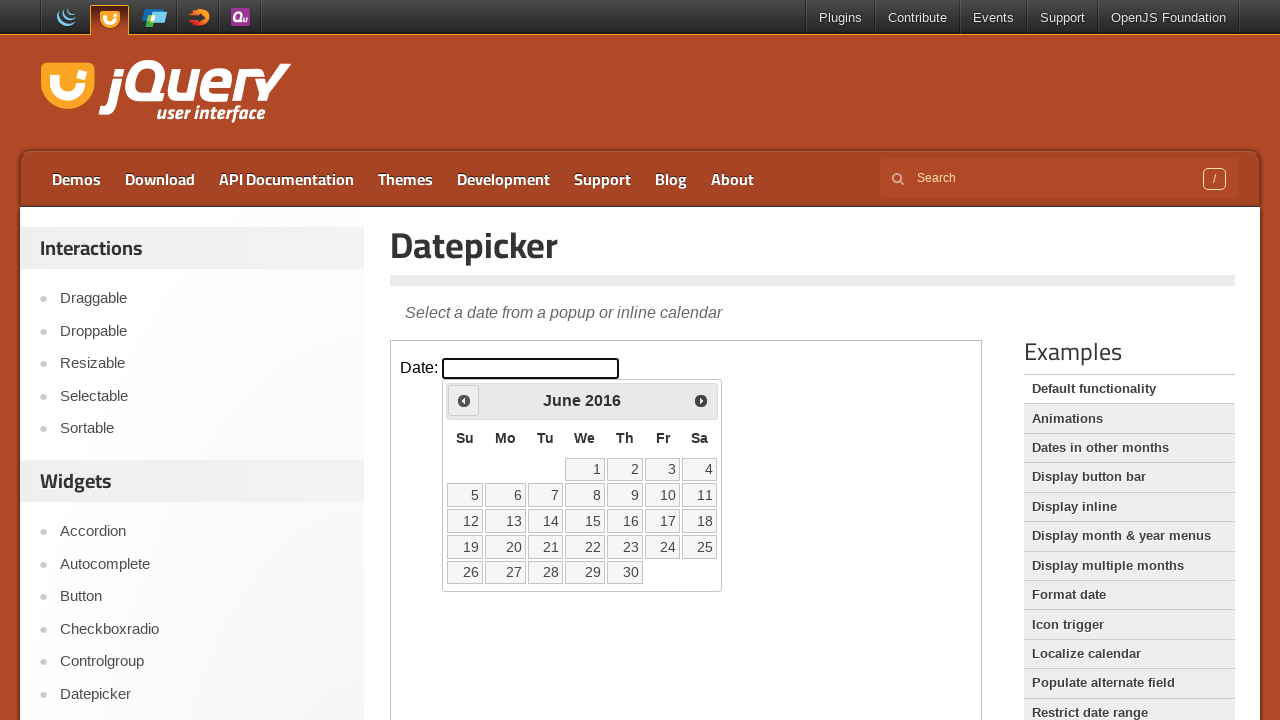

Retrieved updated year from datepicker
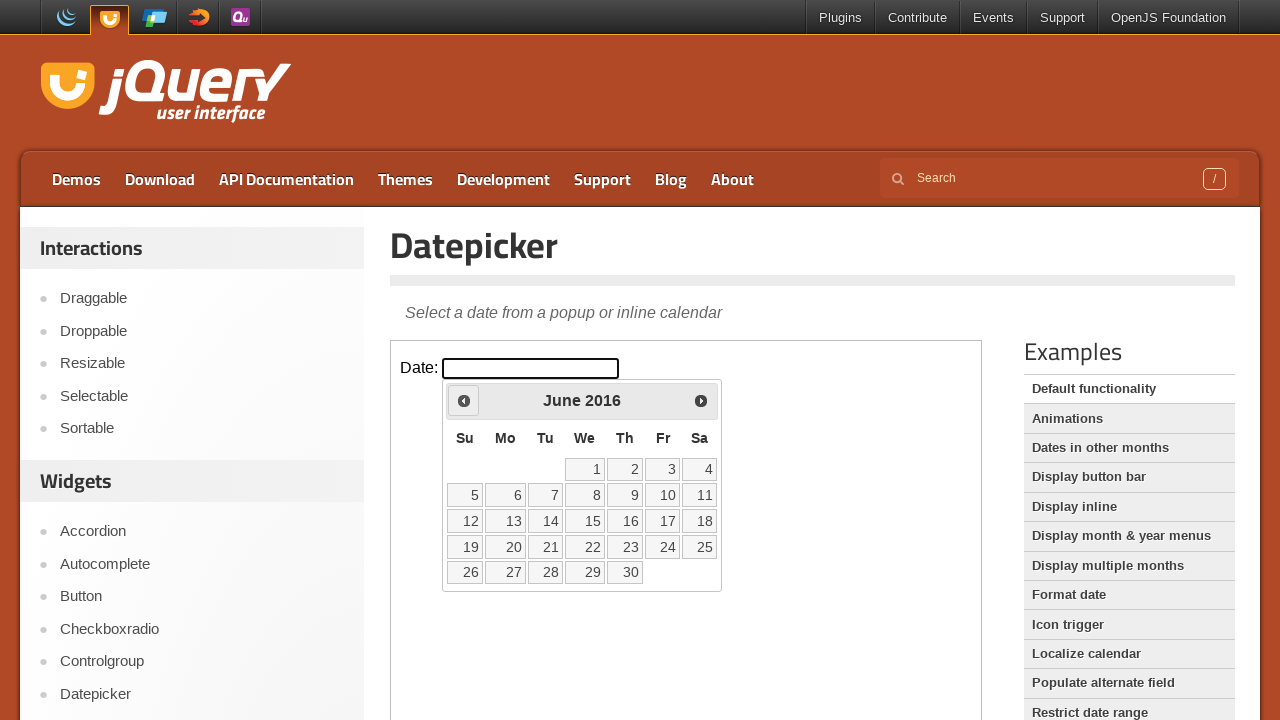

Clicked Prev button to navigate to previous month (currently at June 2016) at (464, 400) on iframe.demo-frame >> internal:control=enter-frame >> span:text('Prev')
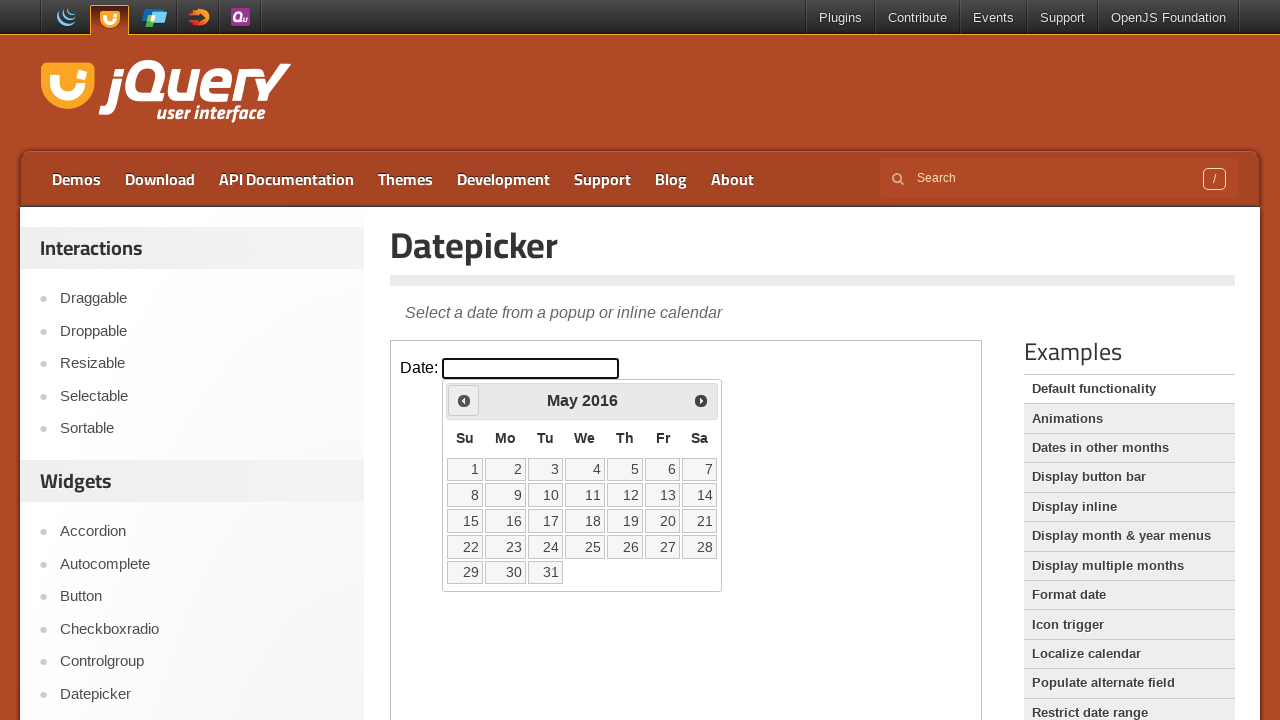

Retrieved updated month from datepicker
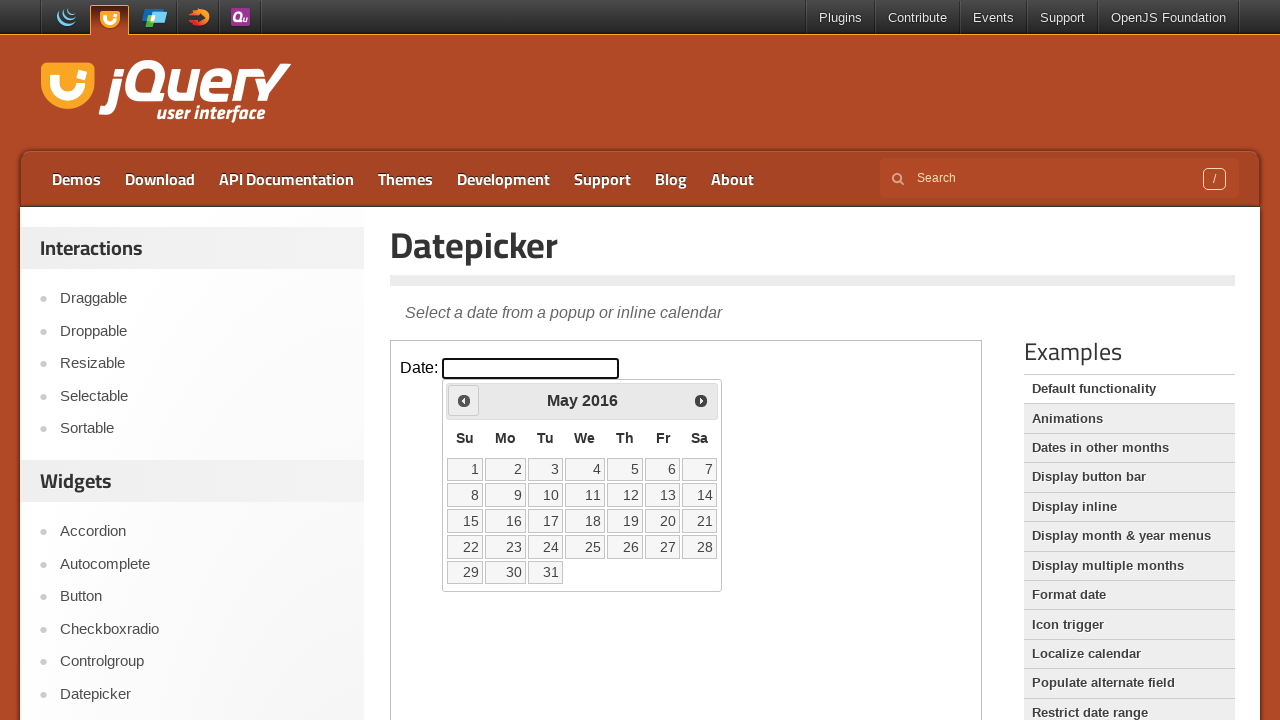

Retrieved updated year from datepicker
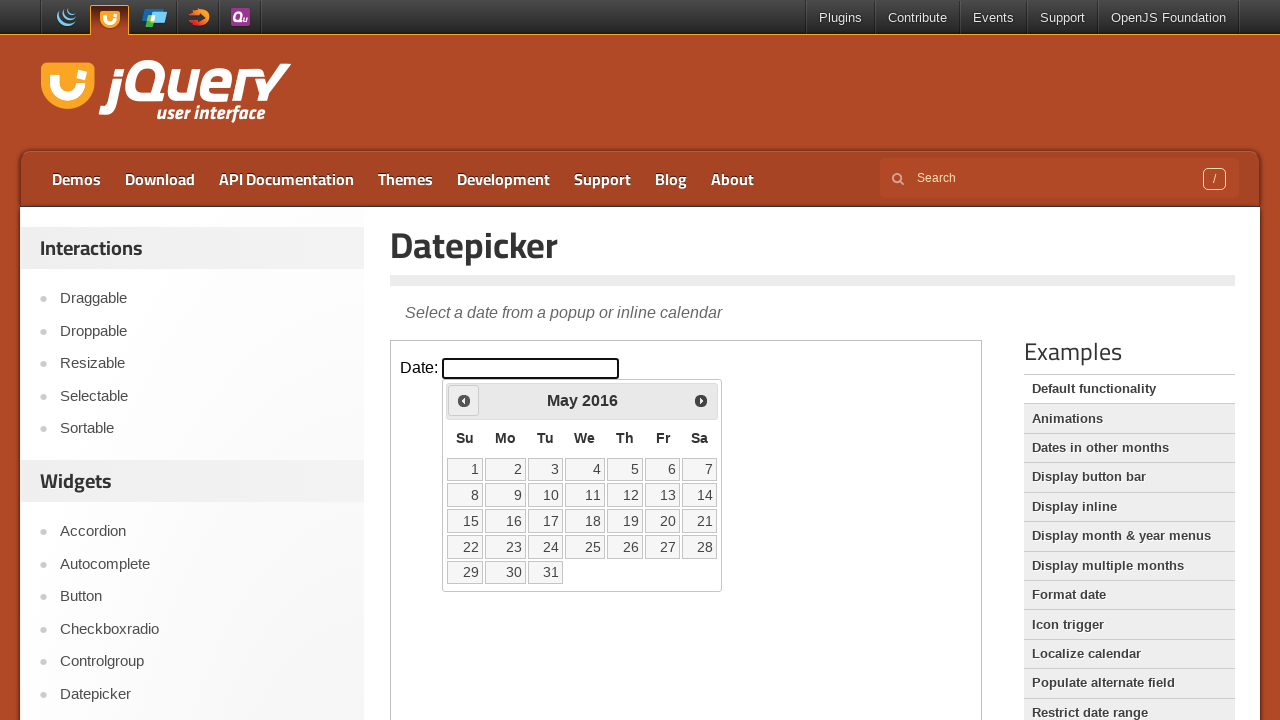

Clicked Prev button to navigate to previous month (currently at May 2016) at (464, 400) on iframe.demo-frame >> internal:control=enter-frame >> span:text('Prev')
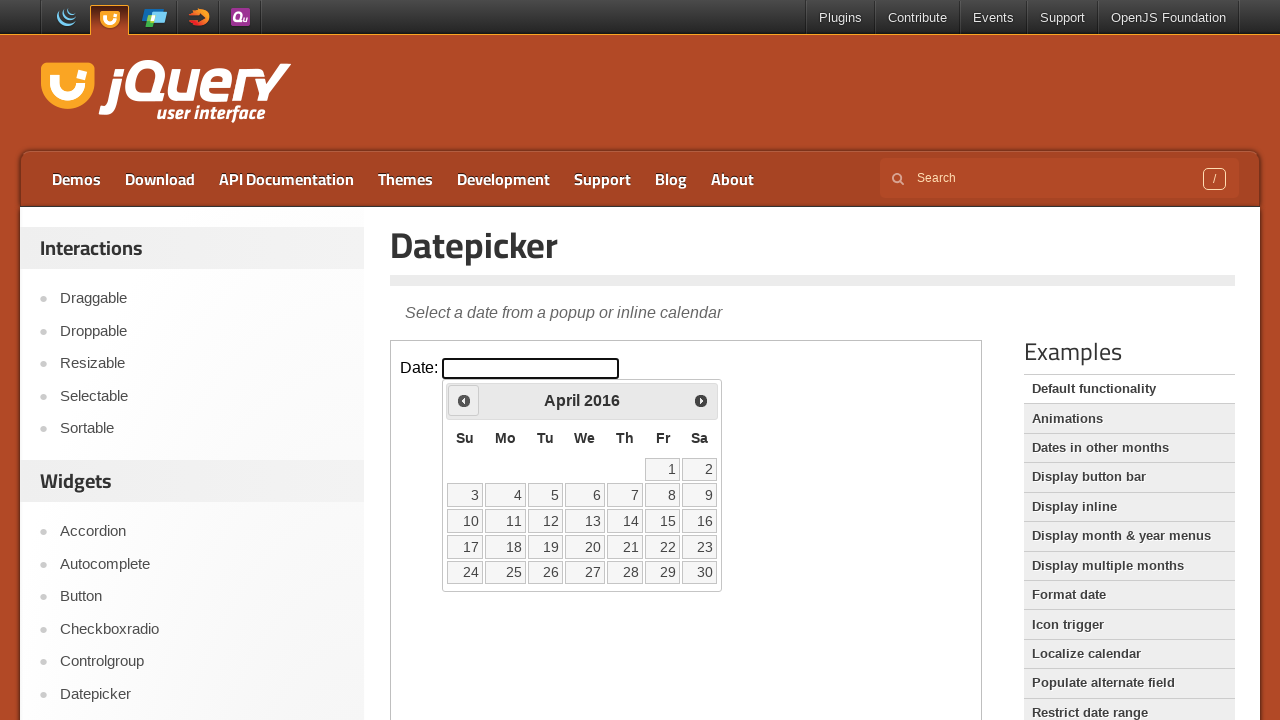

Retrieved updated month from datepicker
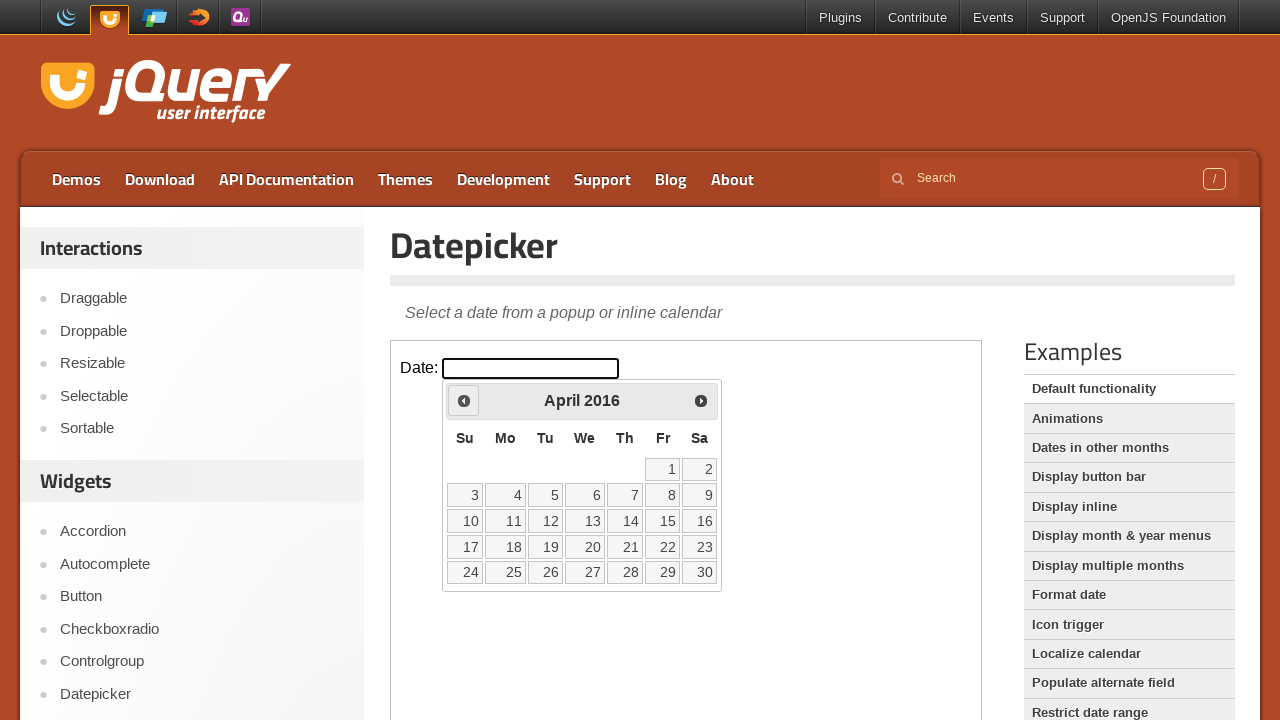

Retrieved updated year from datepicker
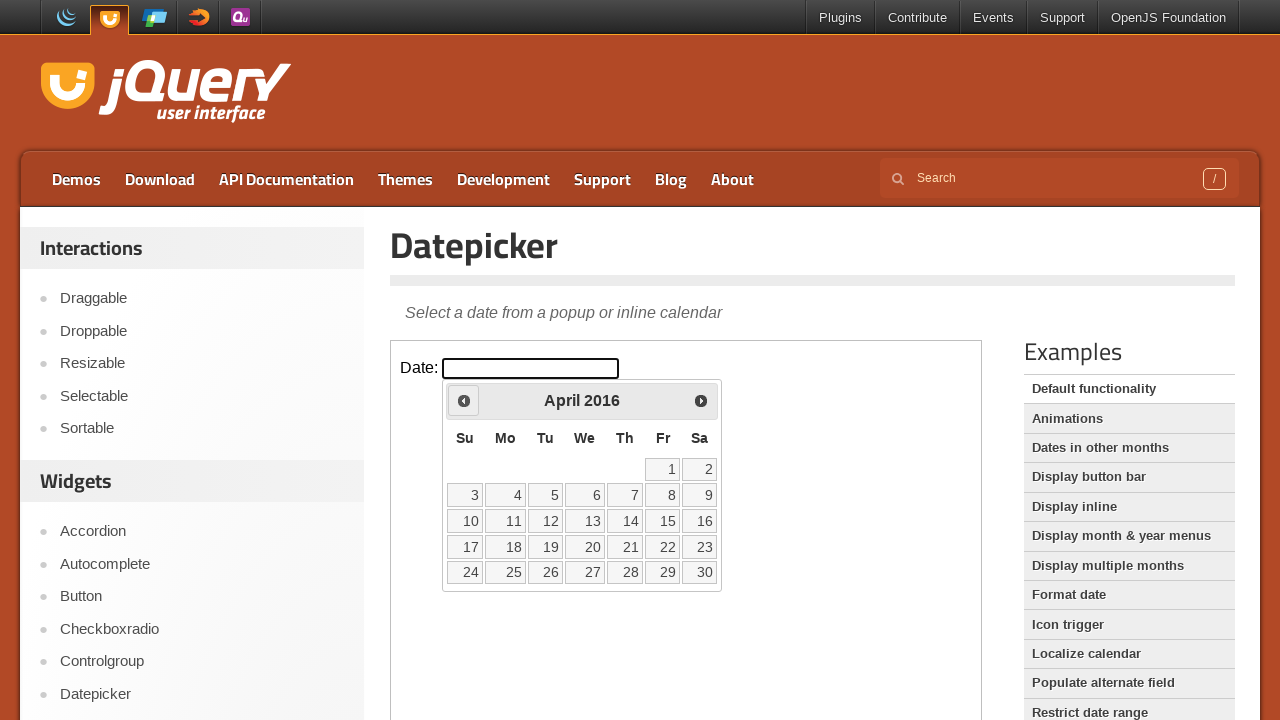

Clicked Prev button to navigate to previous month (currently at April 2016) at (464, 400) on iframe.demo-frame >> internal:control=enter-frame >> span:text('Prev')
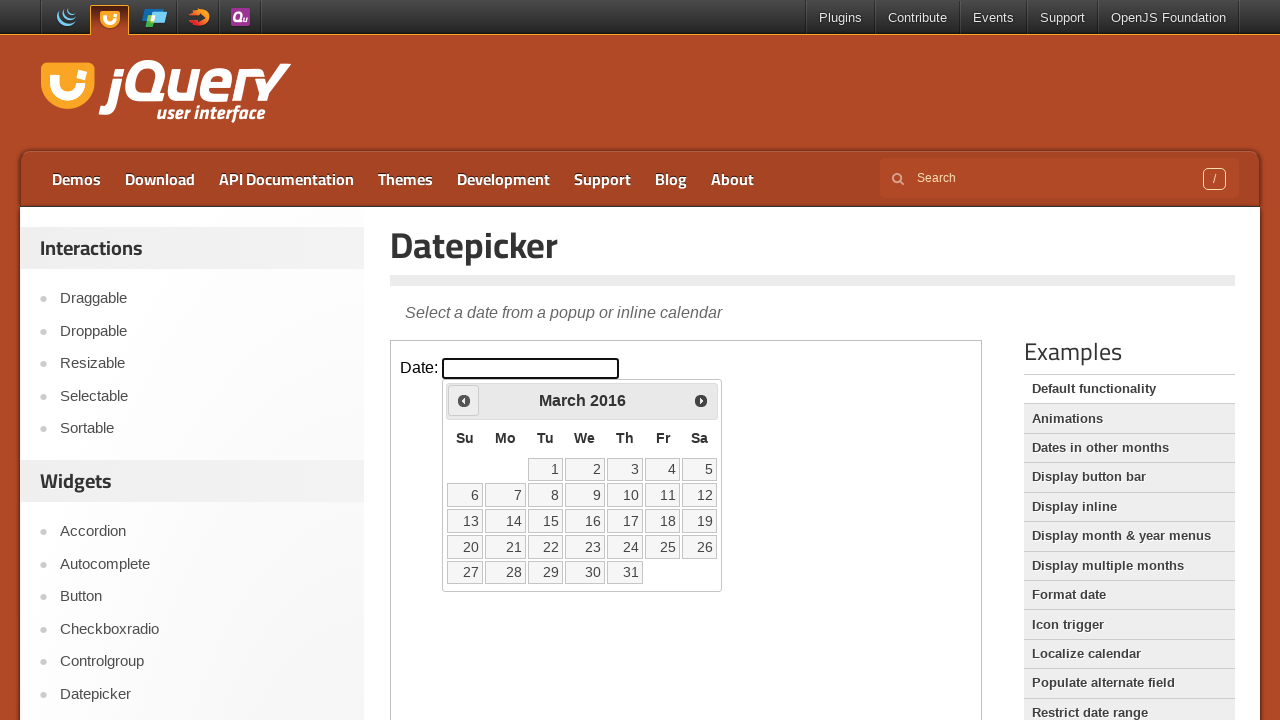

Retrieved updated month from datepicker
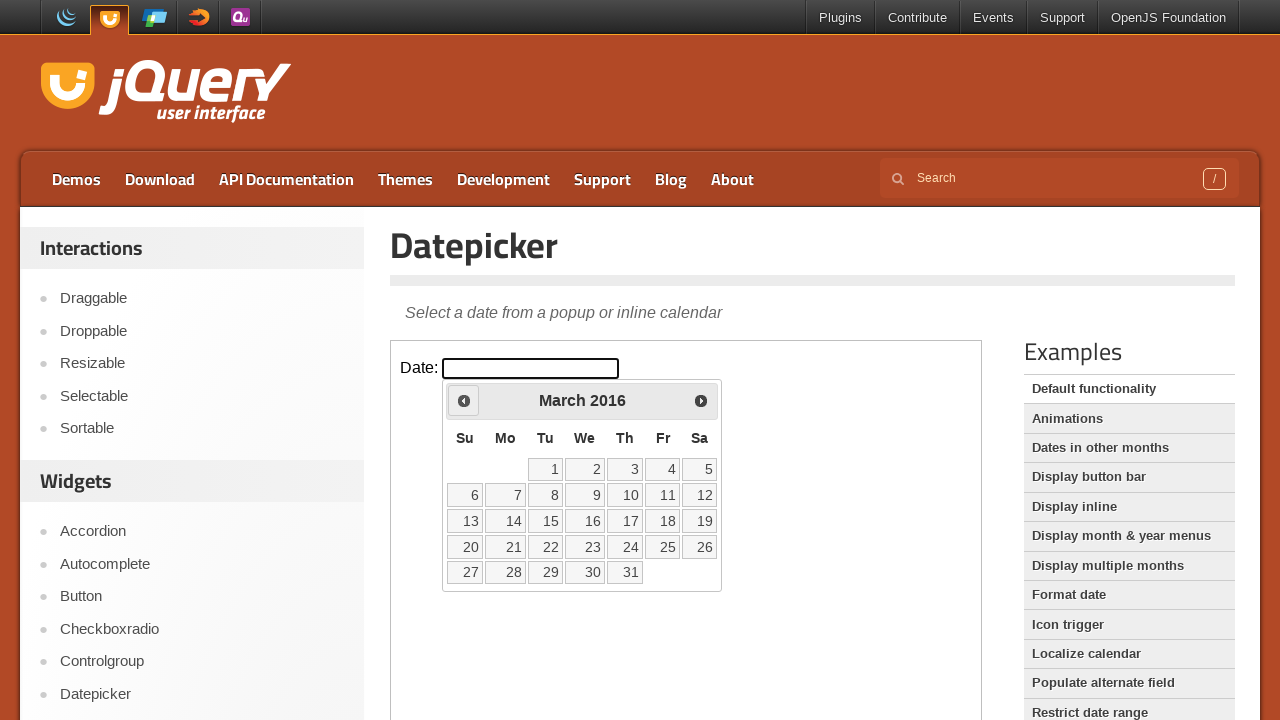

Retrieved updated year from datepicker
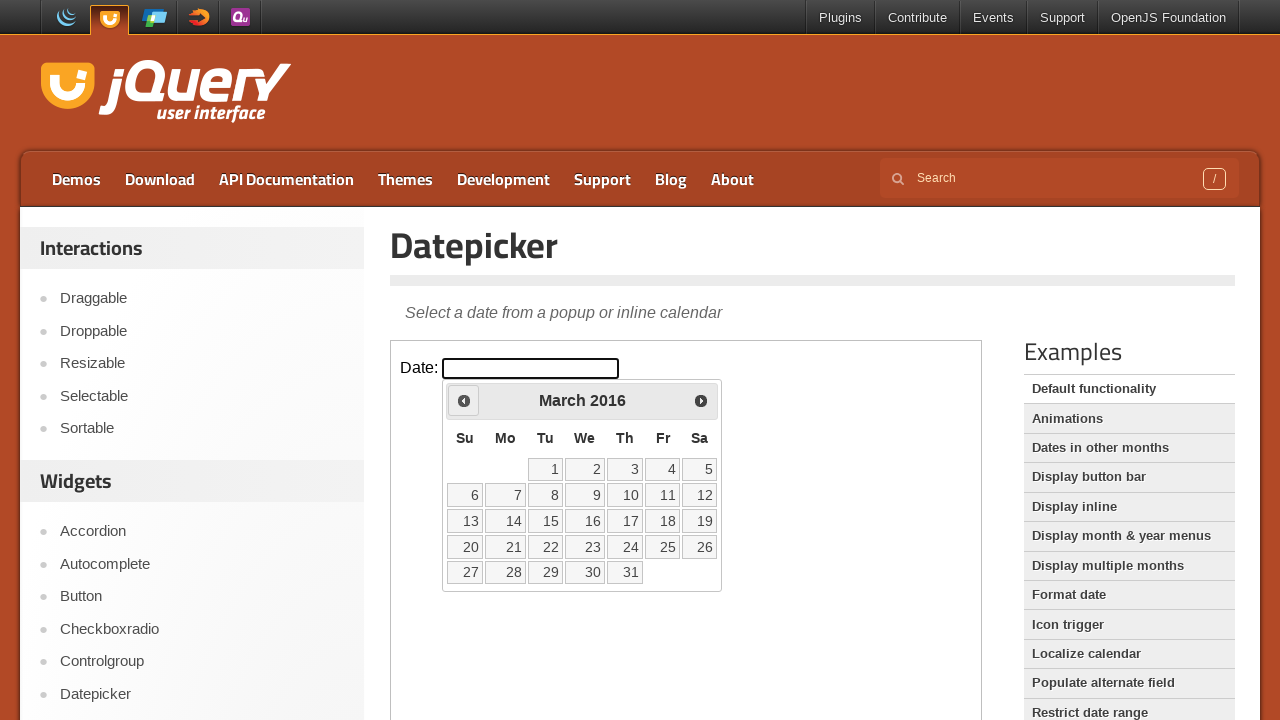

Clicked Prev button to navigate to previous month (currently at March 2016) at (464, 400) on iframe.demo-frame >> internal:control=enter-frame >> span:text('Prev')
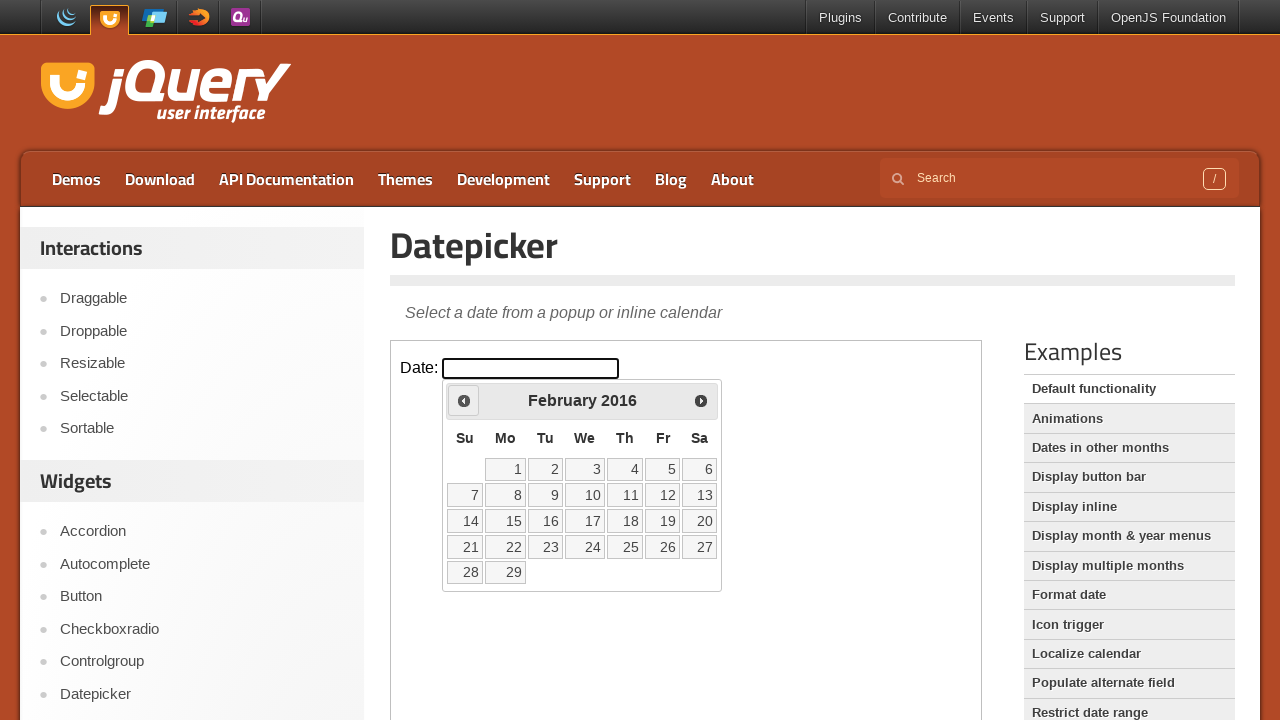

Retrieved updated month from datepicker
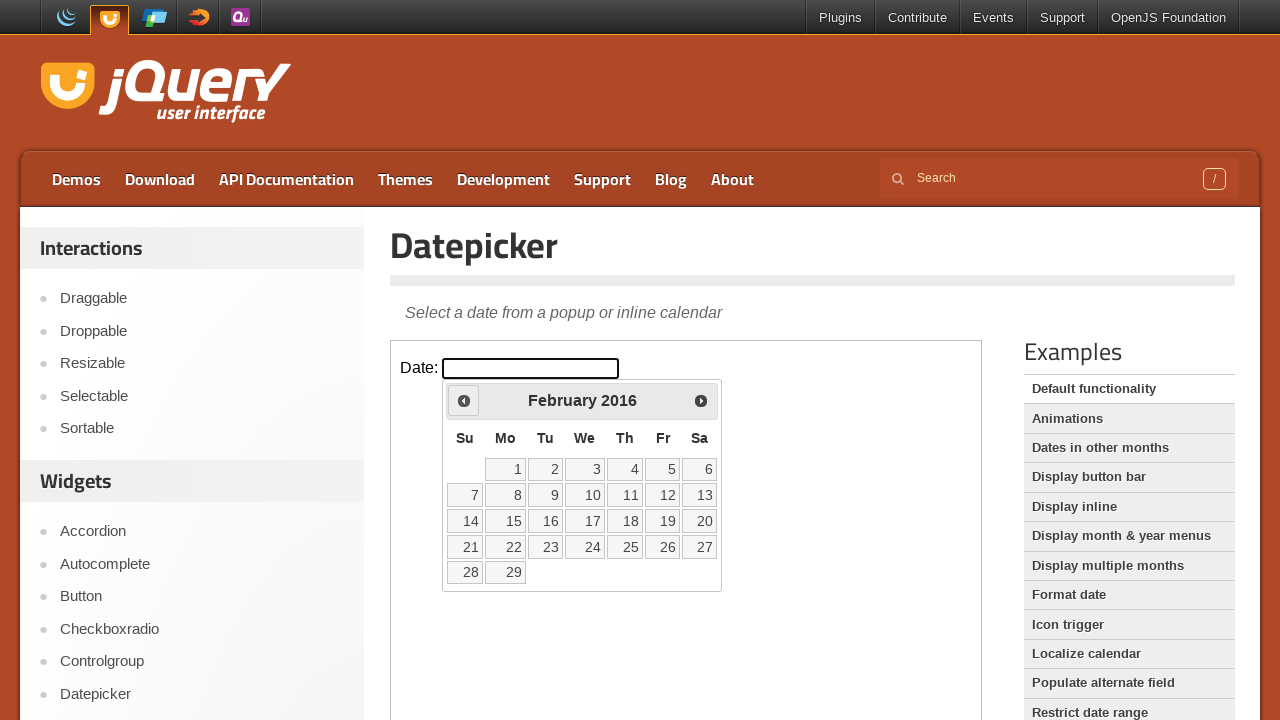

Retrieved updated year from datepicker
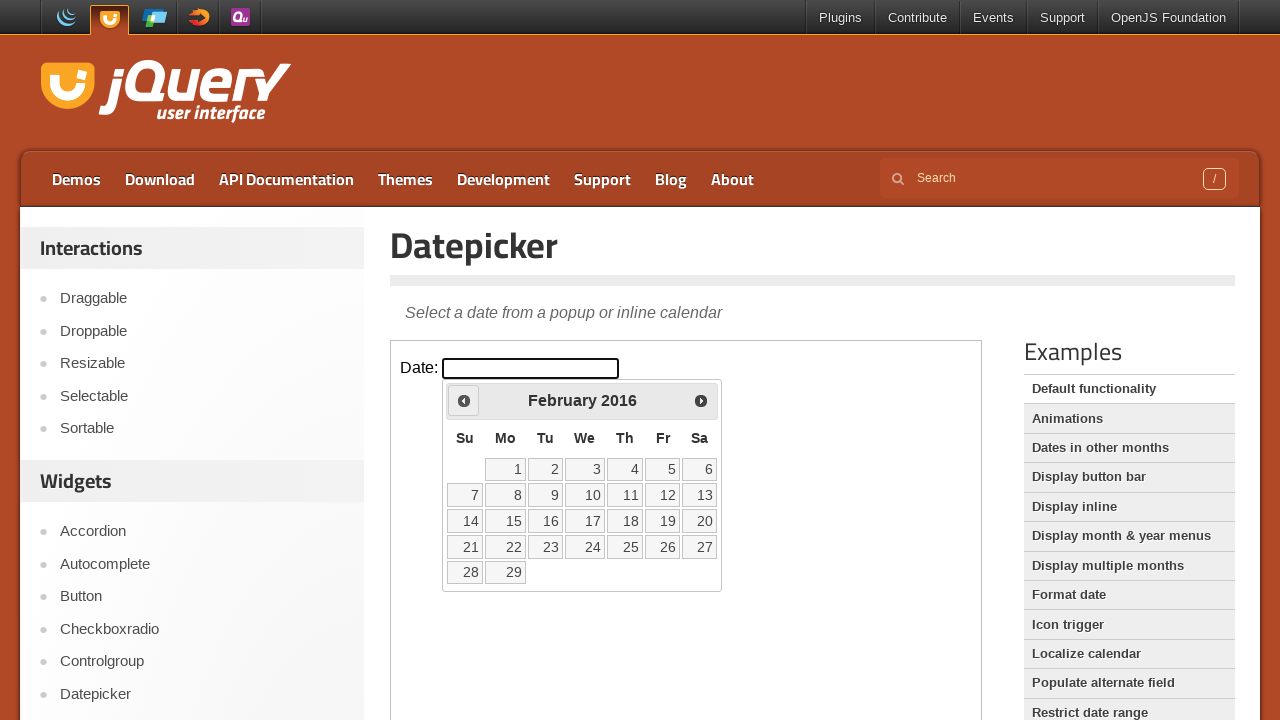

Clicked Prev button to navigate to previous month (currently at February 2016) at (464, 400) on iframe.demo-frame >> internal:control=enter-frame >> span:text('Prev')
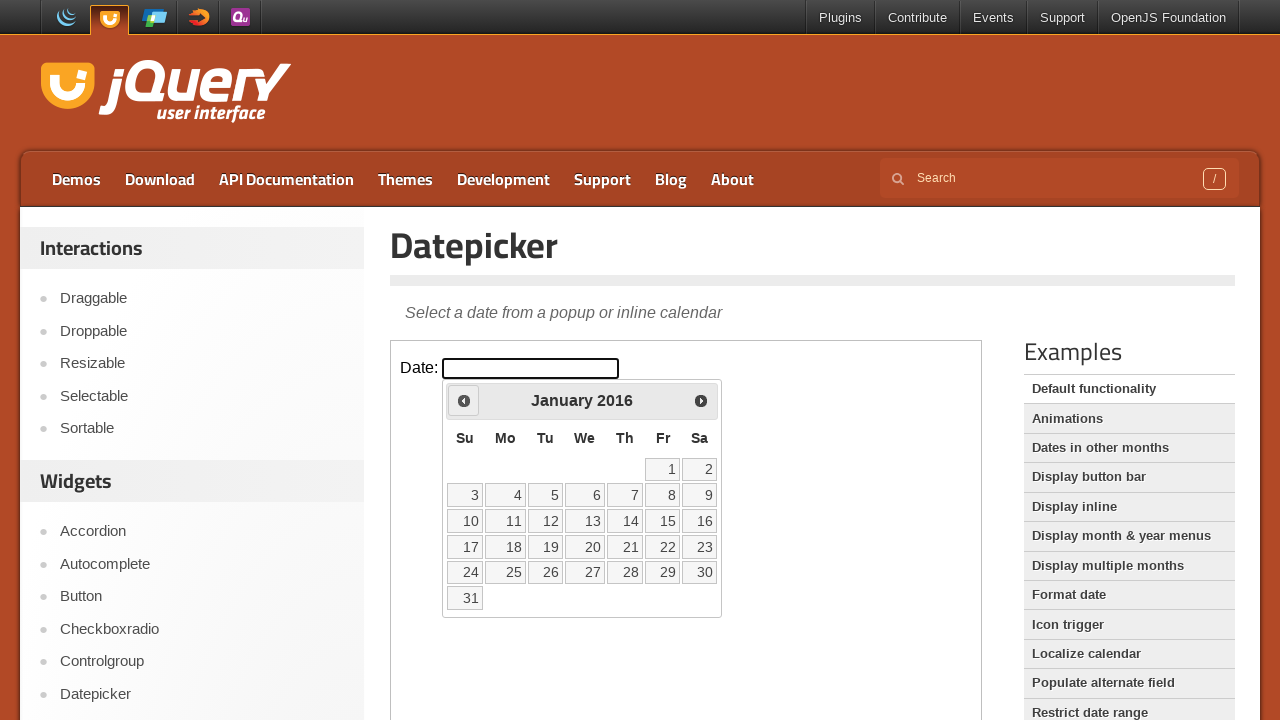

Retrieved updated month from datepicker
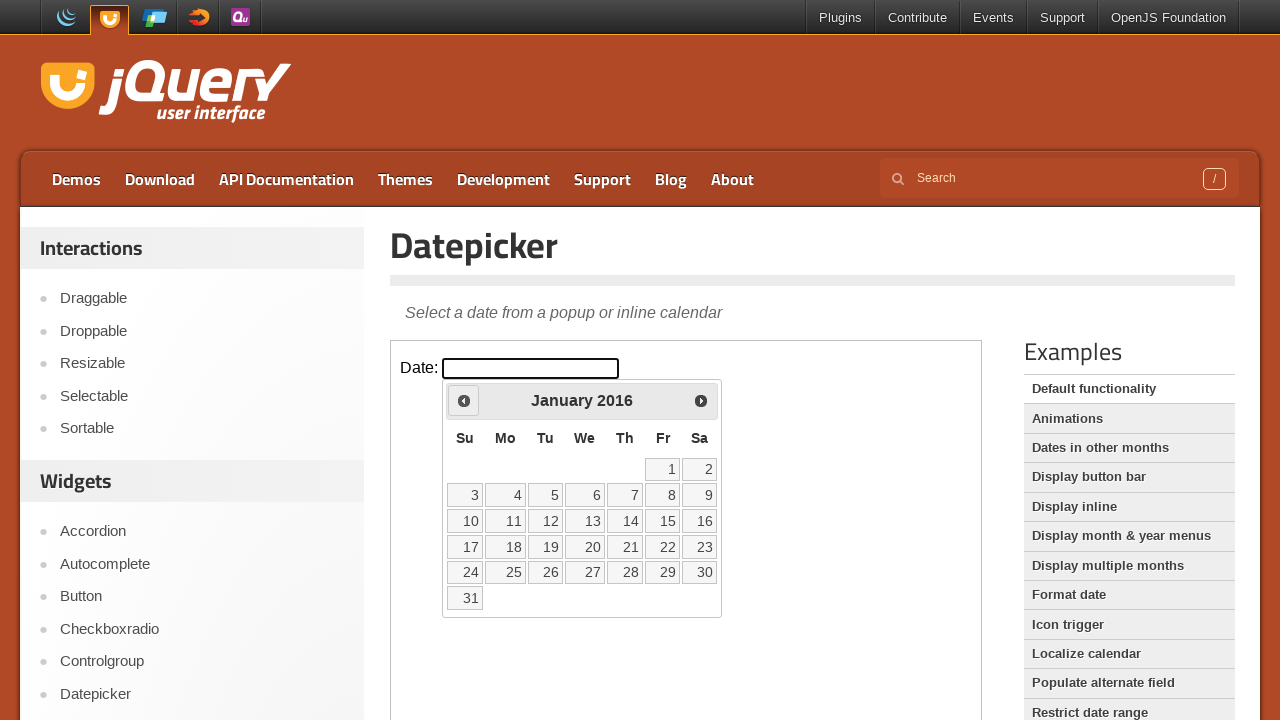

Retrieved updated year from datepicker
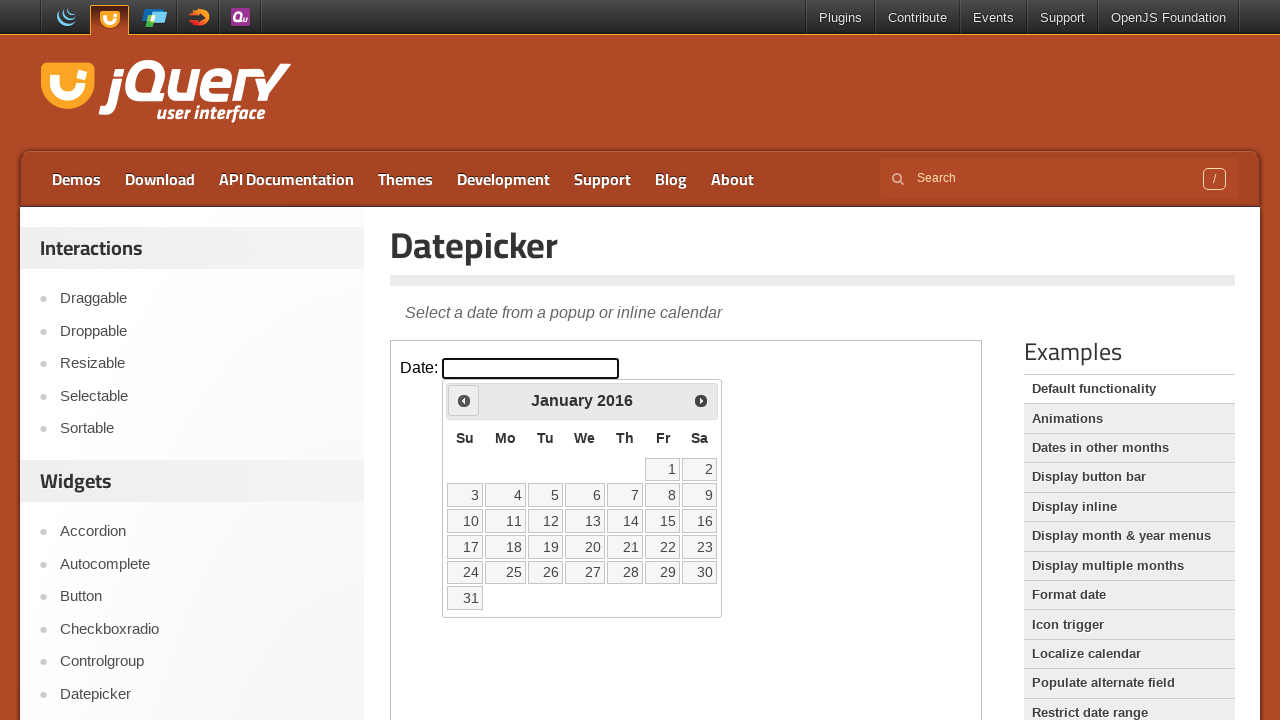

Clicked Prev button to navigate to previous month (currently at January 2016) at (464, 400) on iframe.demo-frame >> internal:control=enter-frame >> span:text('Prev')
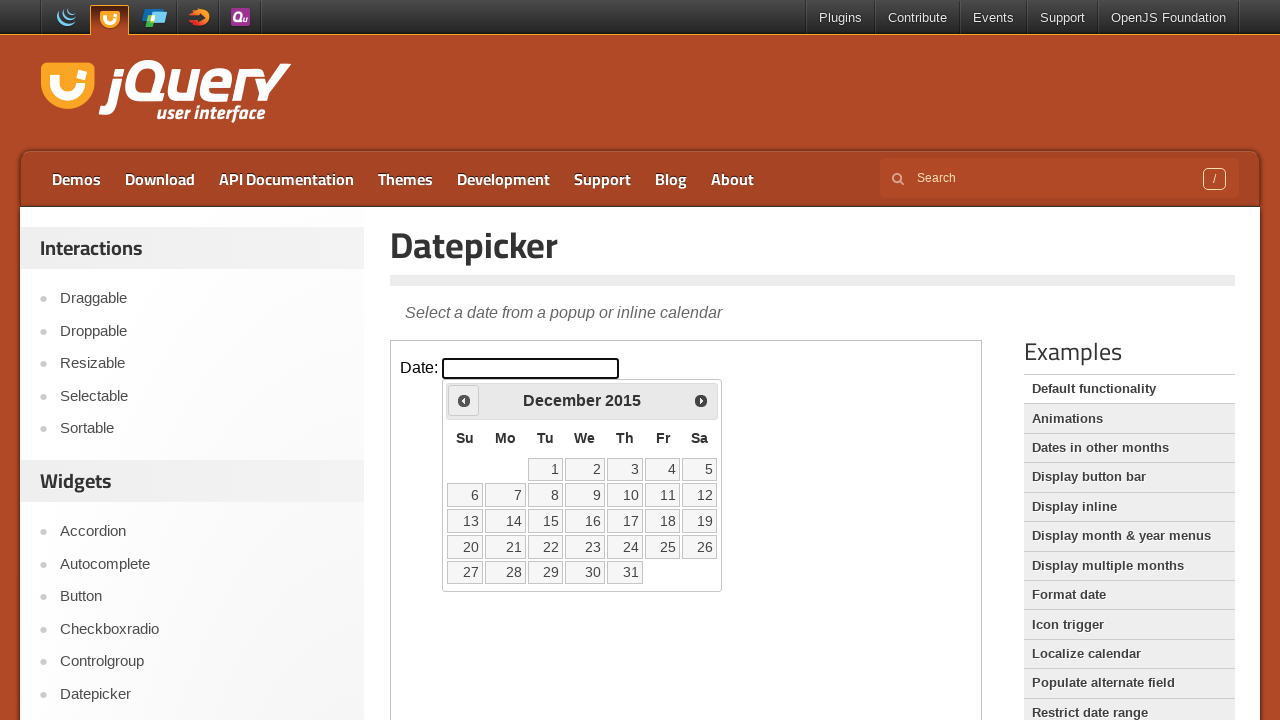

Retrieved updated month from datepicker
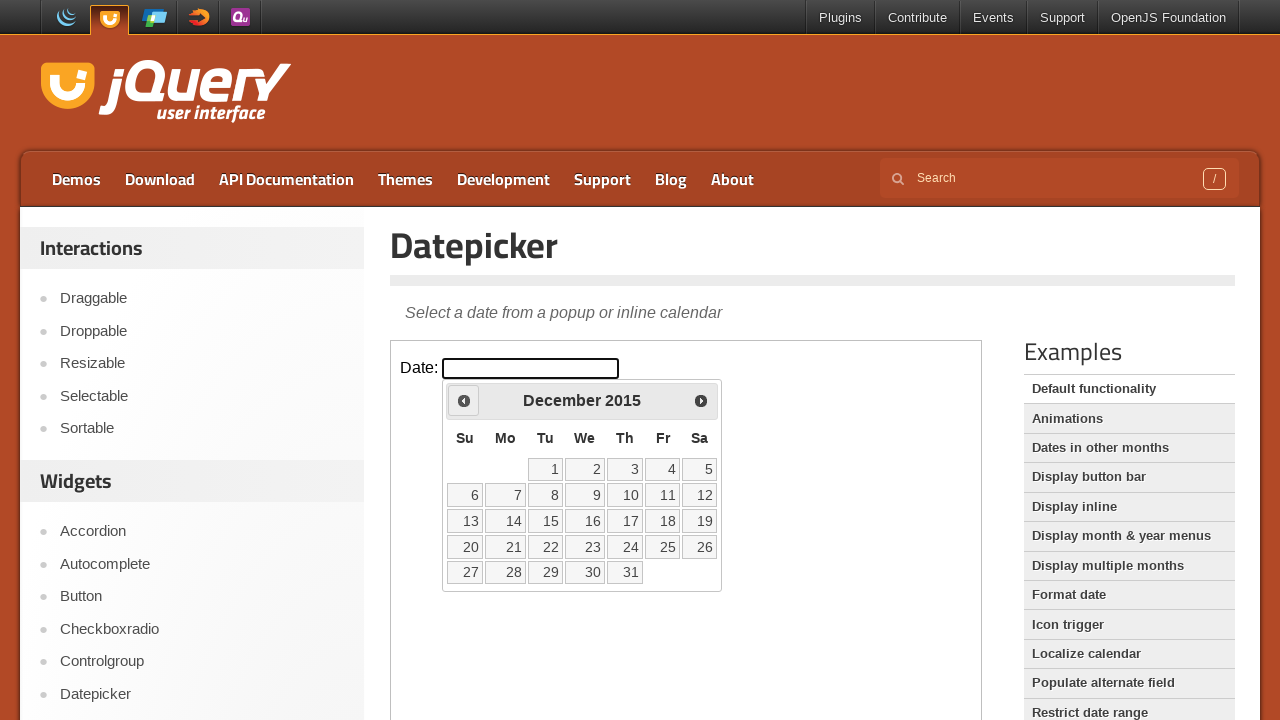

Retrieved updated year from datepicker
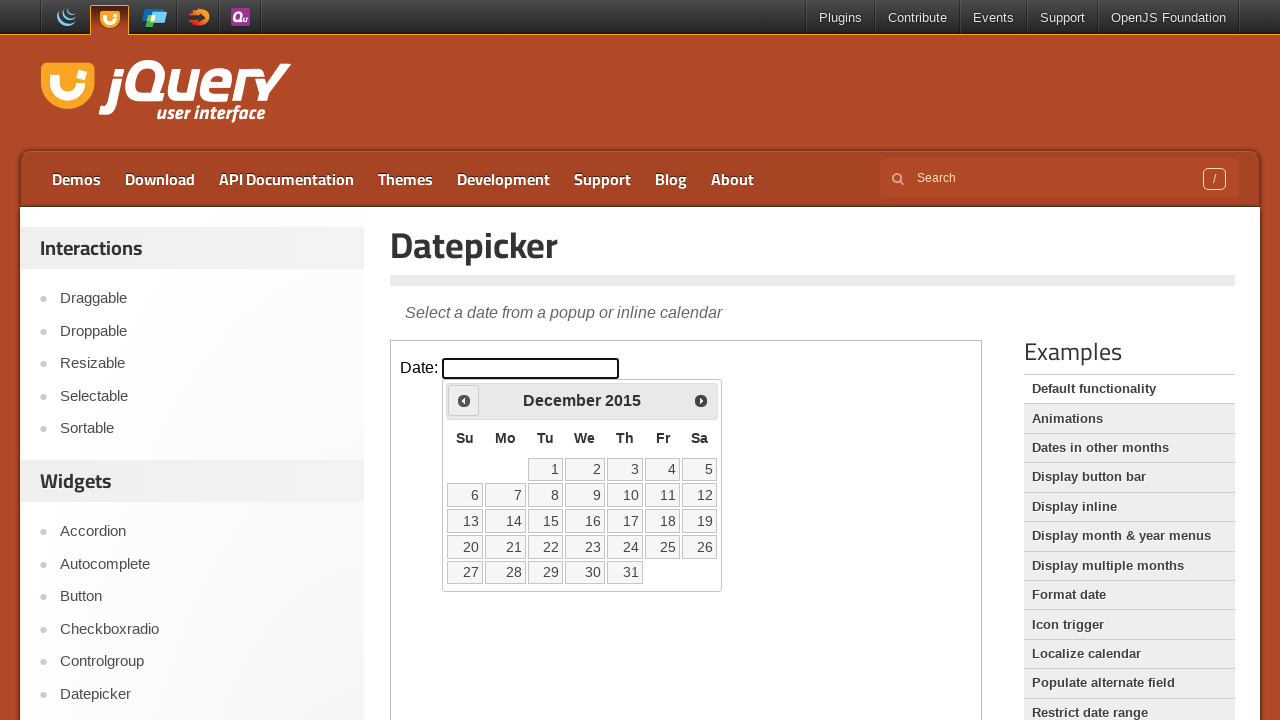

Clicked Prev button to navigate to previous month (currently at December 2015) at (464, 400) on iframe.demo-frame >> internal:control=enter-frame >> span:text('Prev')
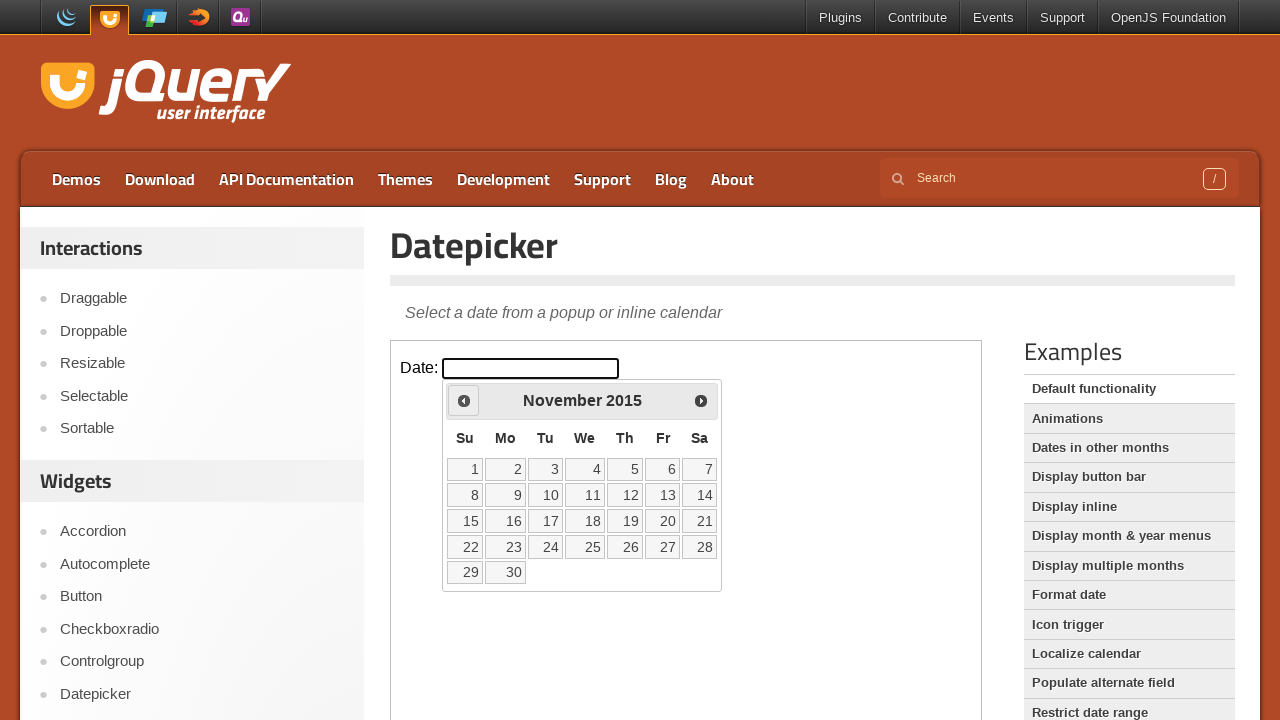

Retrieved updated month from datepicker
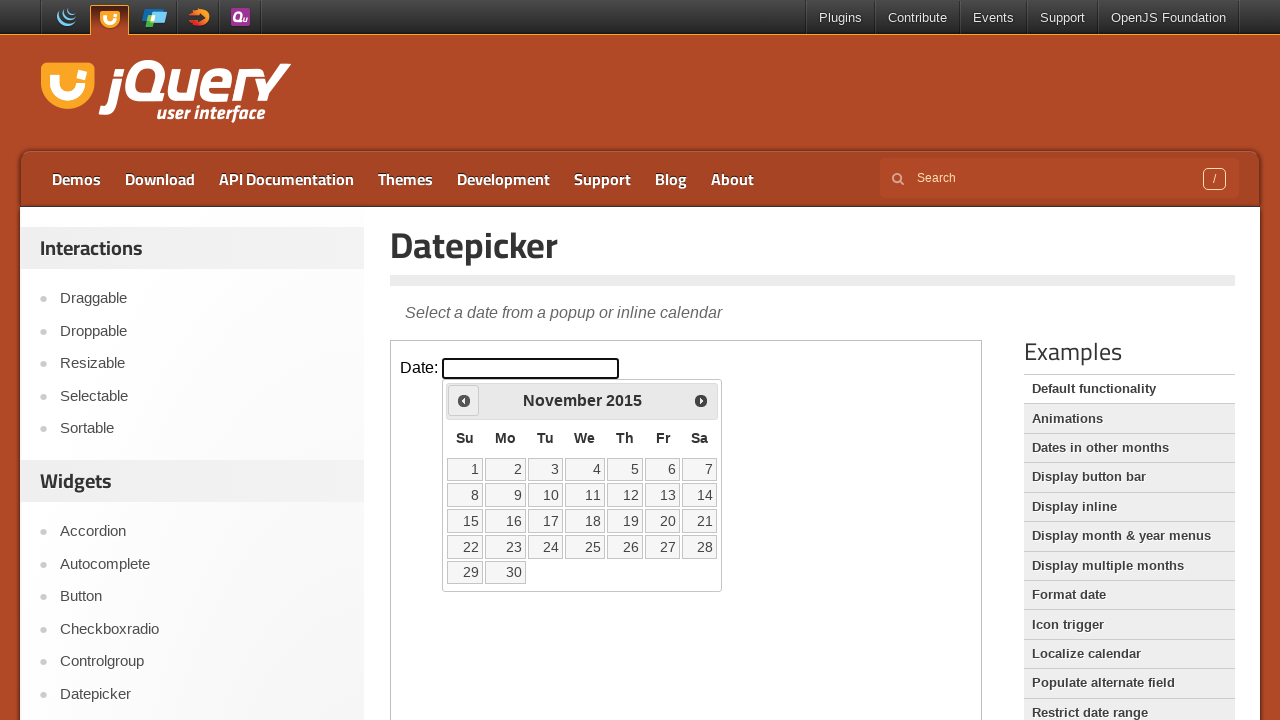

Retrieved updated year from datepicker
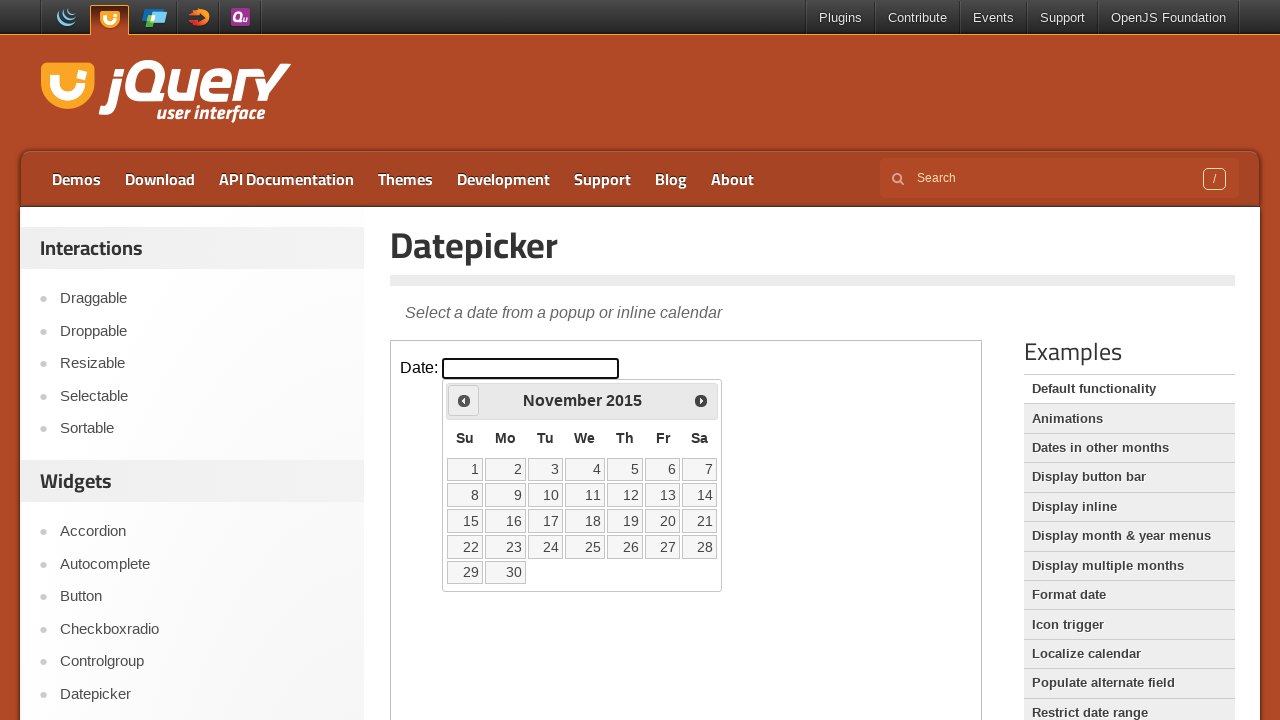

Clicked Prev button to navigate to previous month (currently at November 2015) at (464, 400) on iframe.demo-frame >> internal:control=enter-frame >> span:text('Prev')
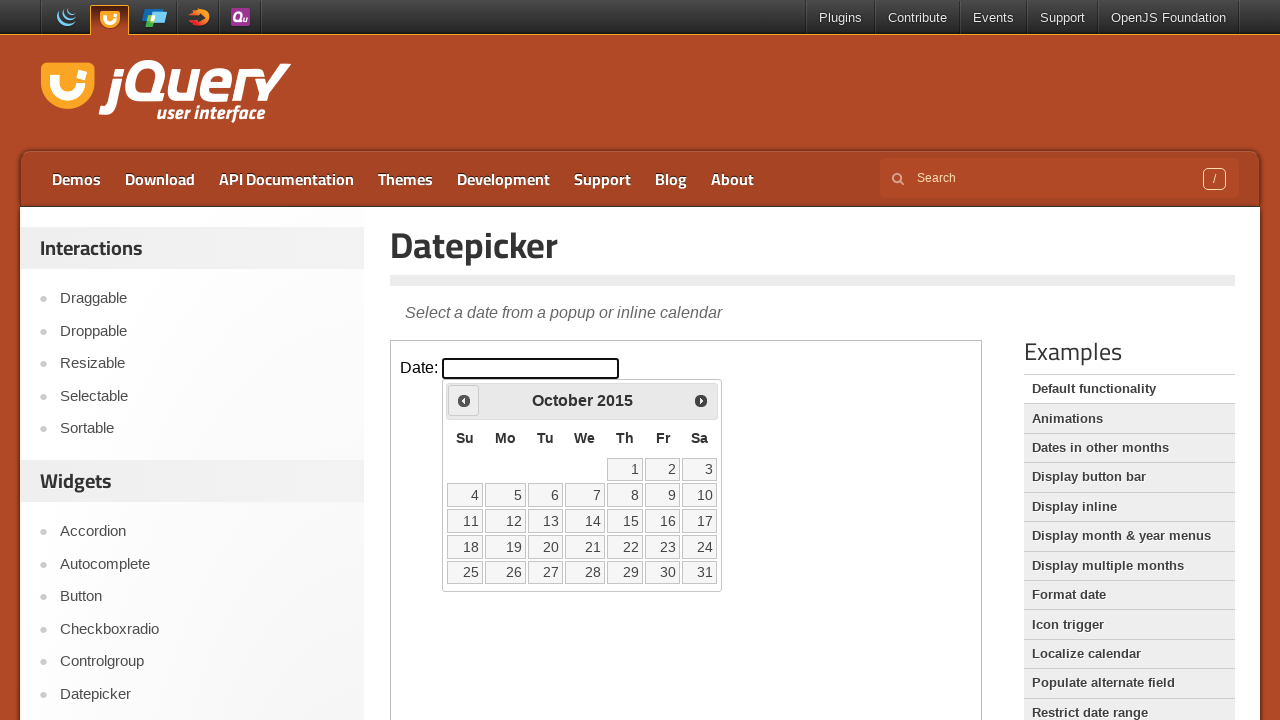

Retrieved updated month from datepicker
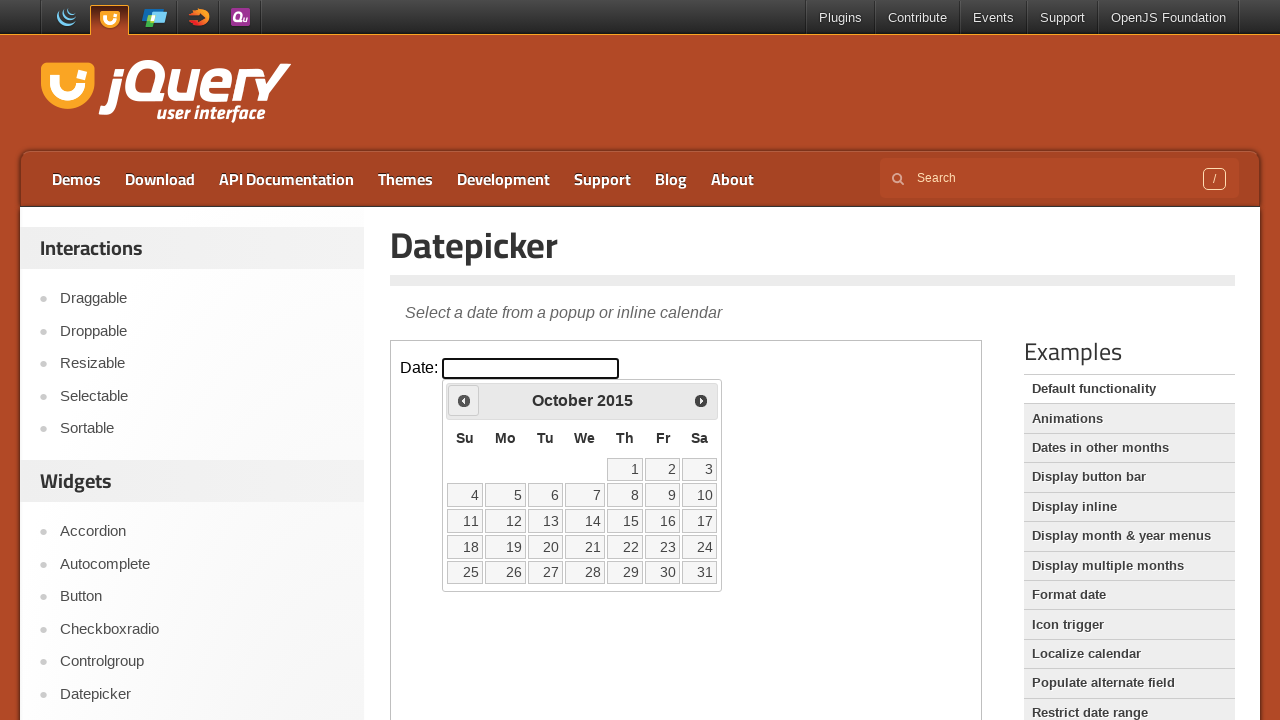

Retrieved updated year from datepicker
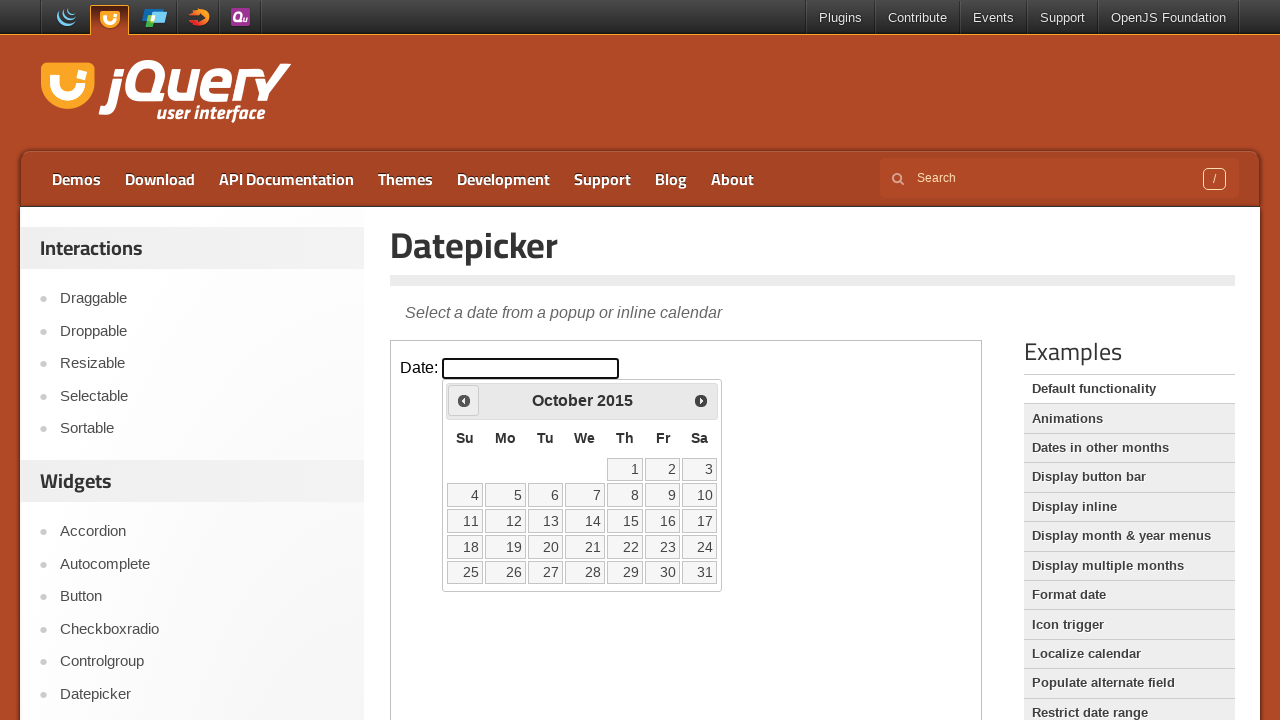

Clicked Prev button to navigate to previous month (currently at October 2015) at (464, 400) on iframe.demo-frame >> internal:control=enter-frame >> span:text('Prev')
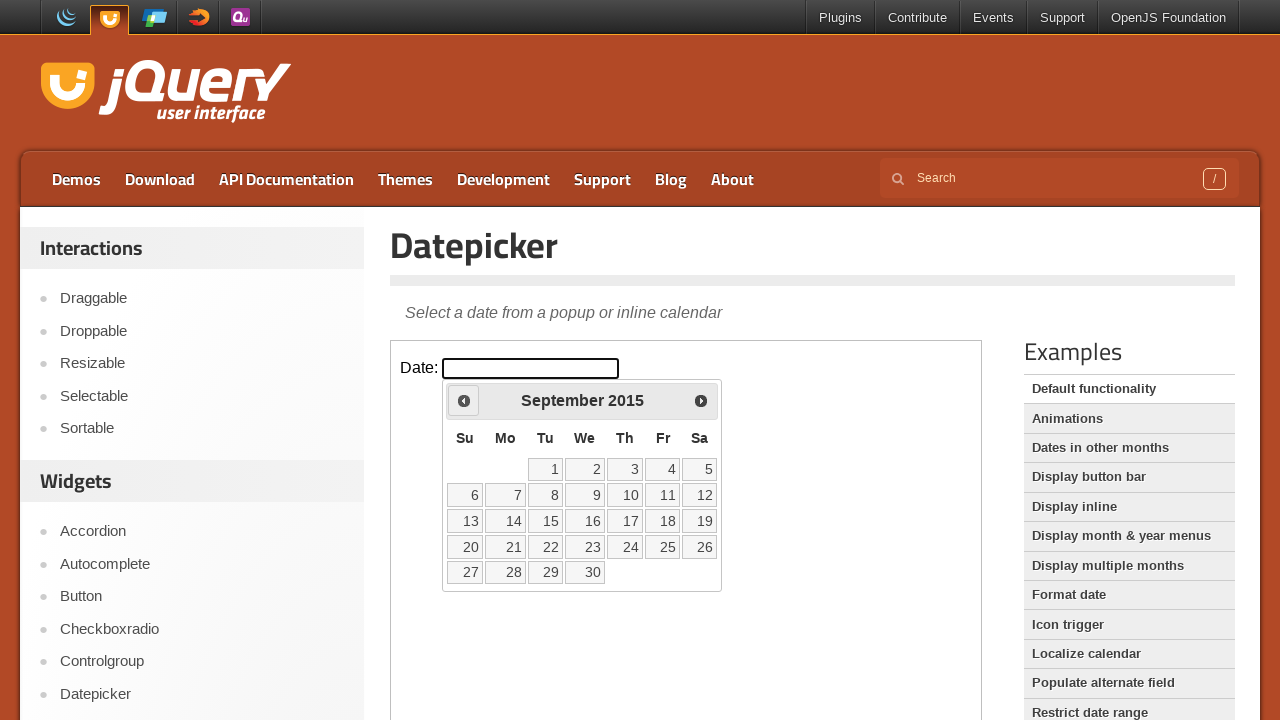

Retrieved updated month from datepicker
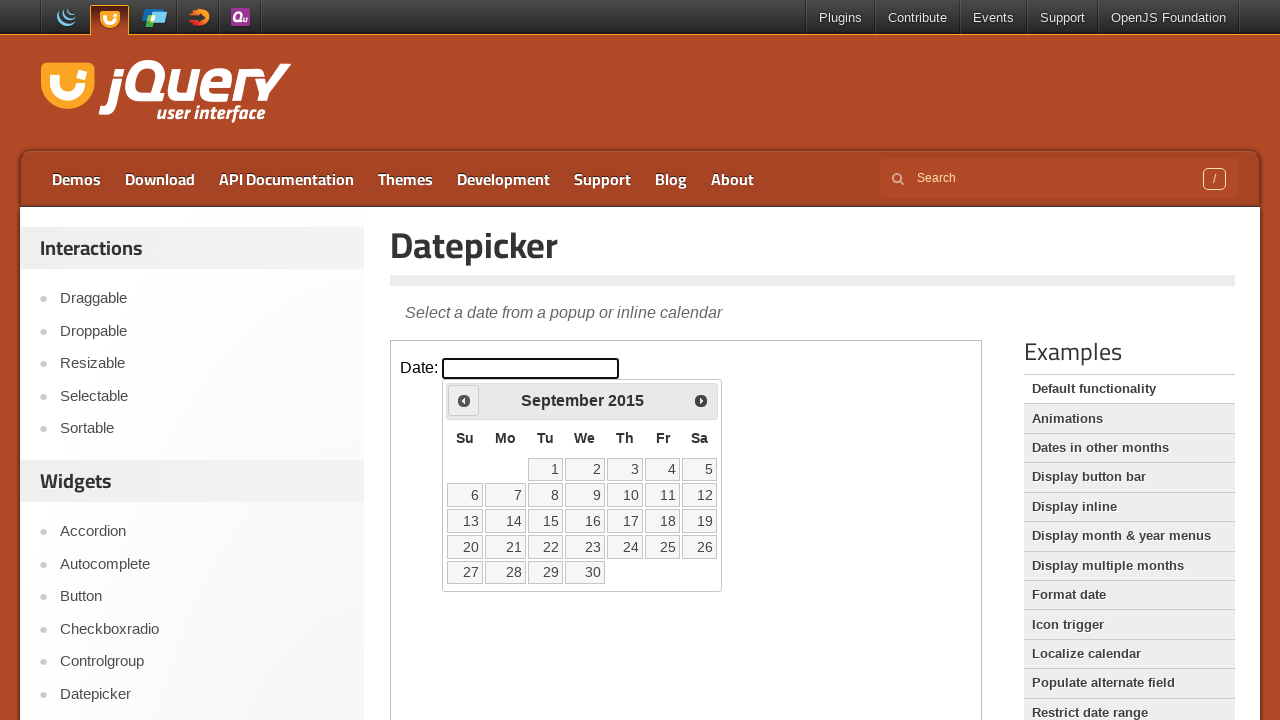

Retrieved updated year from datepicker
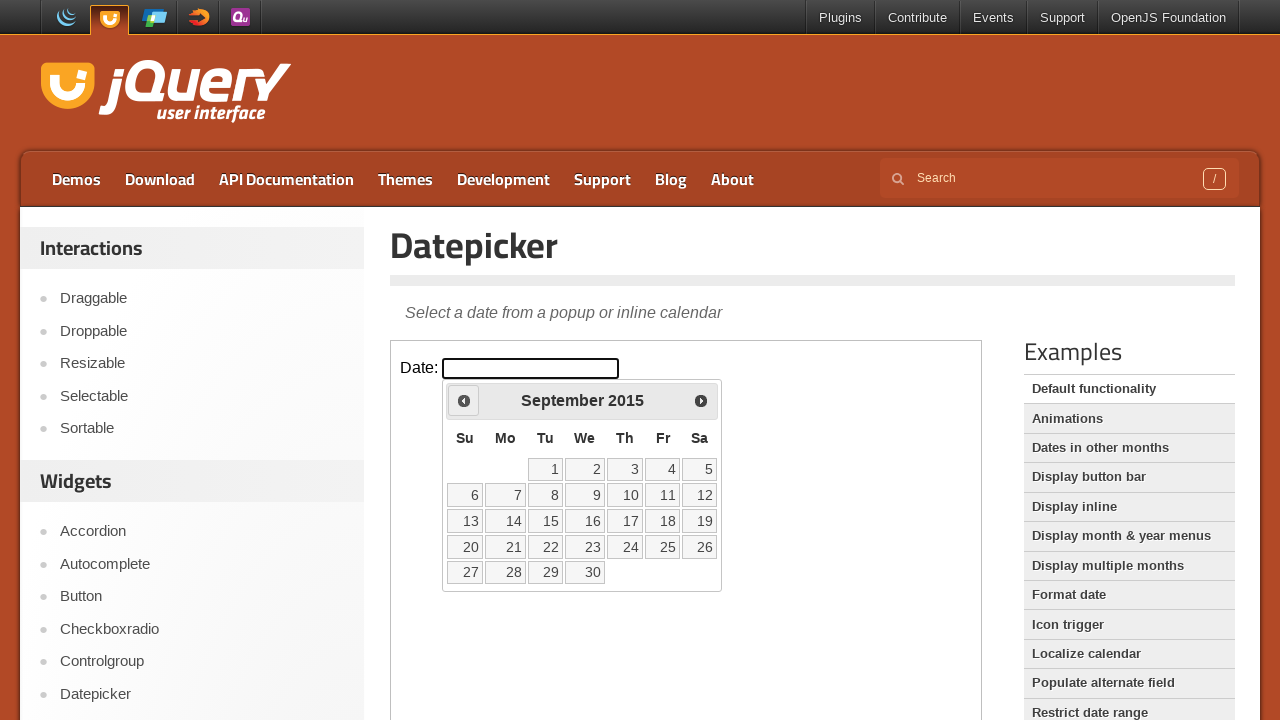

Clicked Prev button to navigate to previous month (currently at September 2015) at (464, 400) on iframe.demo-frame >> internal:control=enter-frame >> span:text('Prev')
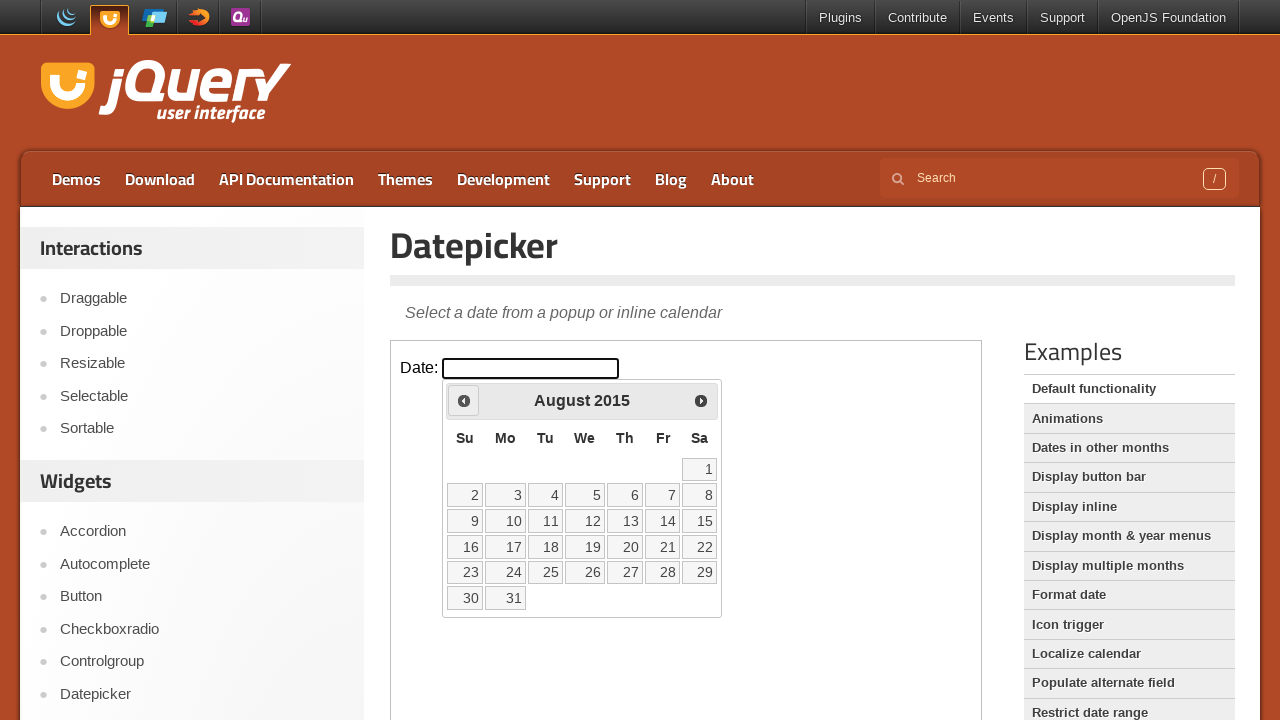

Retrieved updated month from datepicker
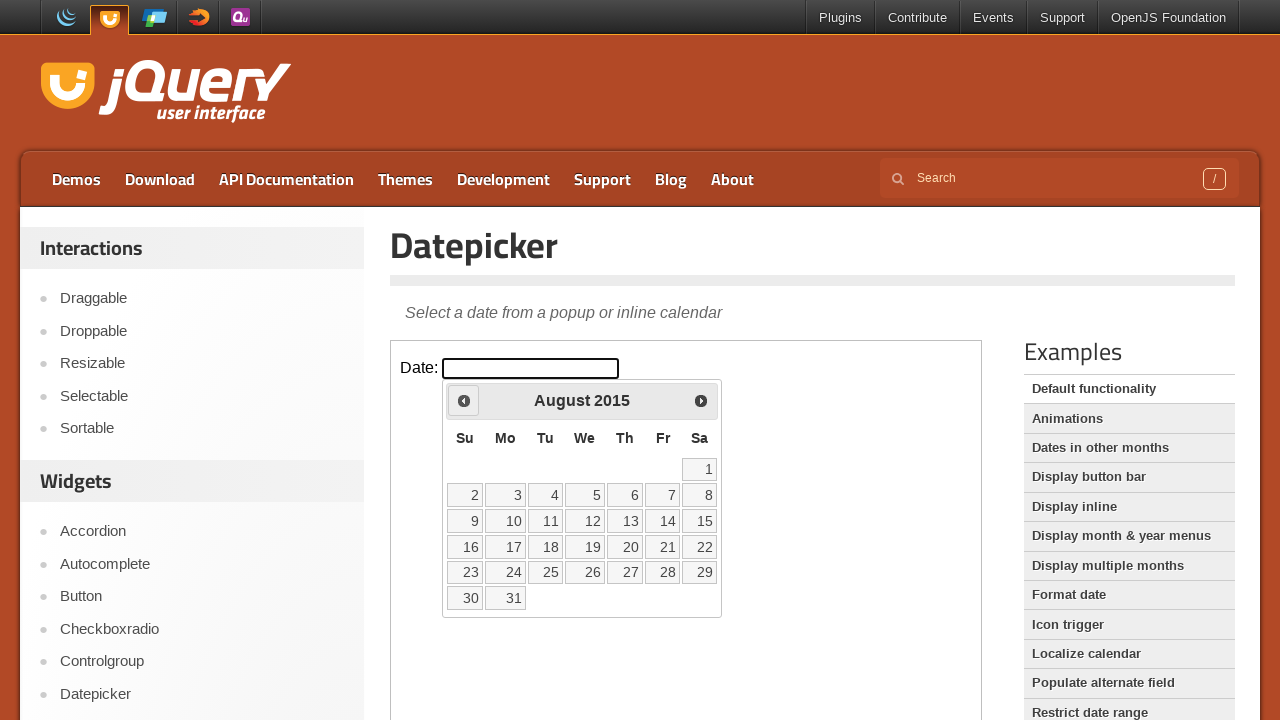

Retrieved updated year from datepicker
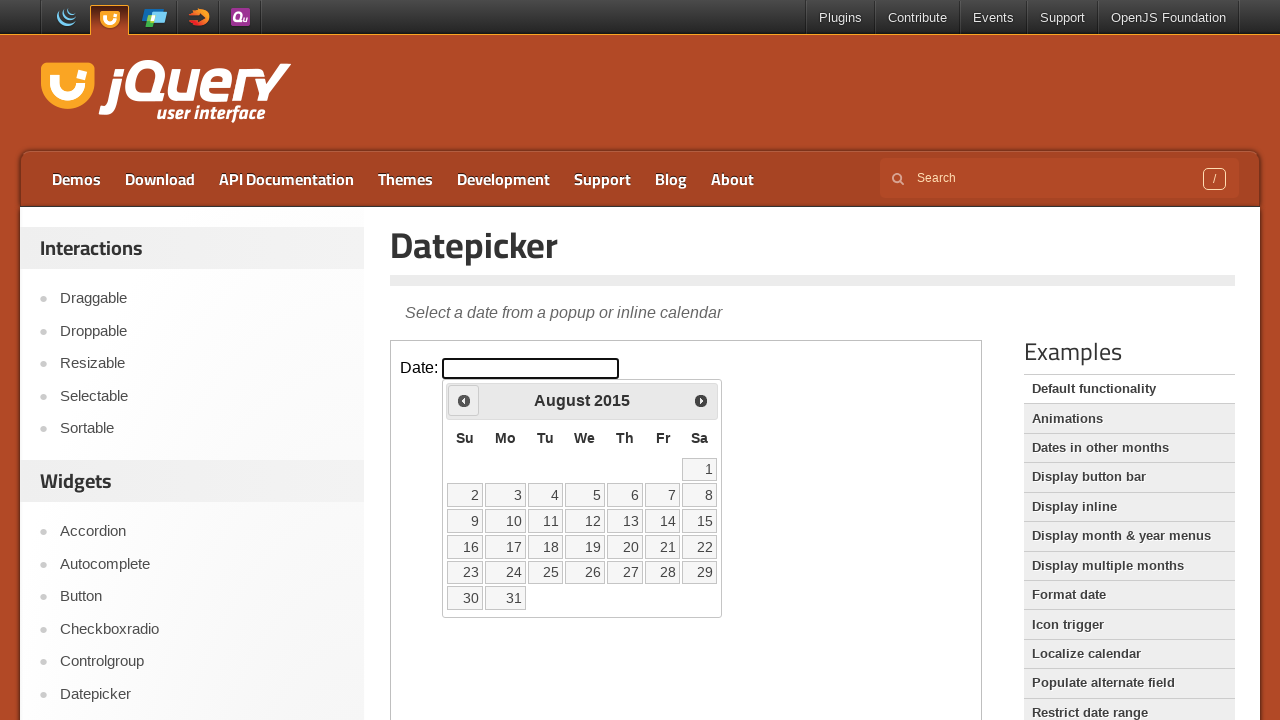

Clicked Prev button to navigate to previous month (currently at August 2015) at (464, 400) on iframe.demo-frame >> internal:control=enter-frame >> span:text('Prev')
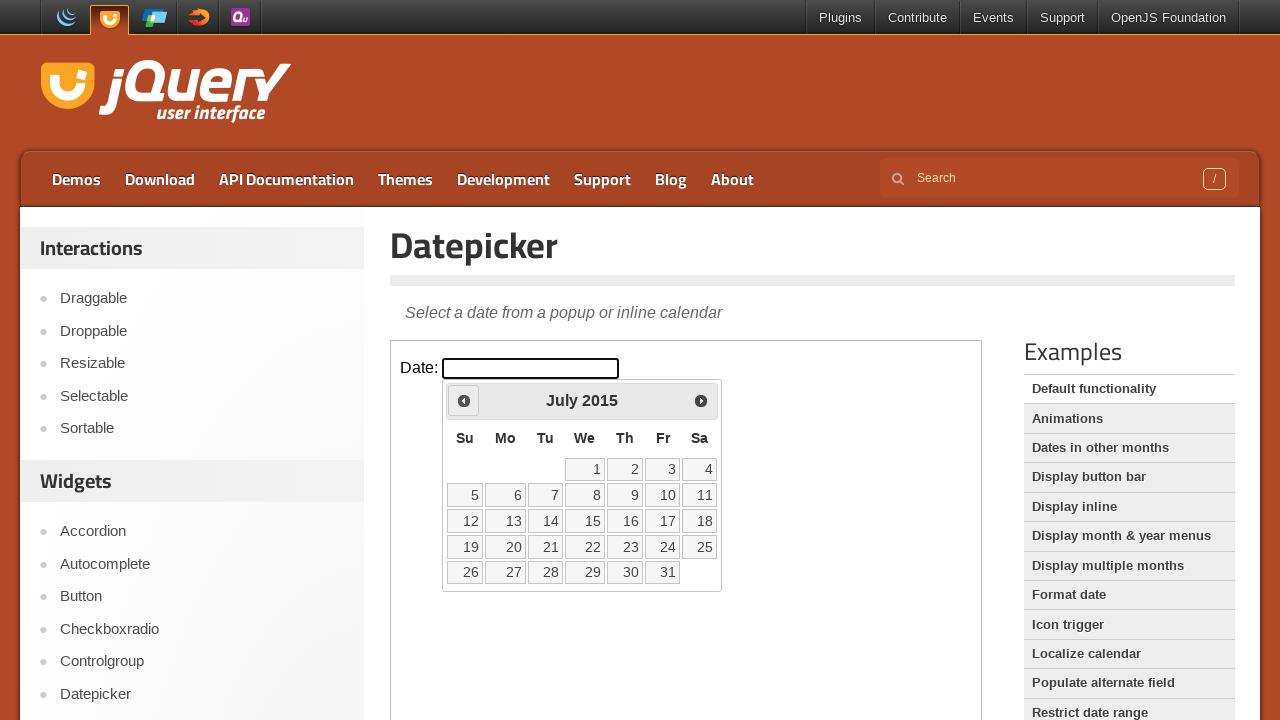

Retrieved updated month from datepicker
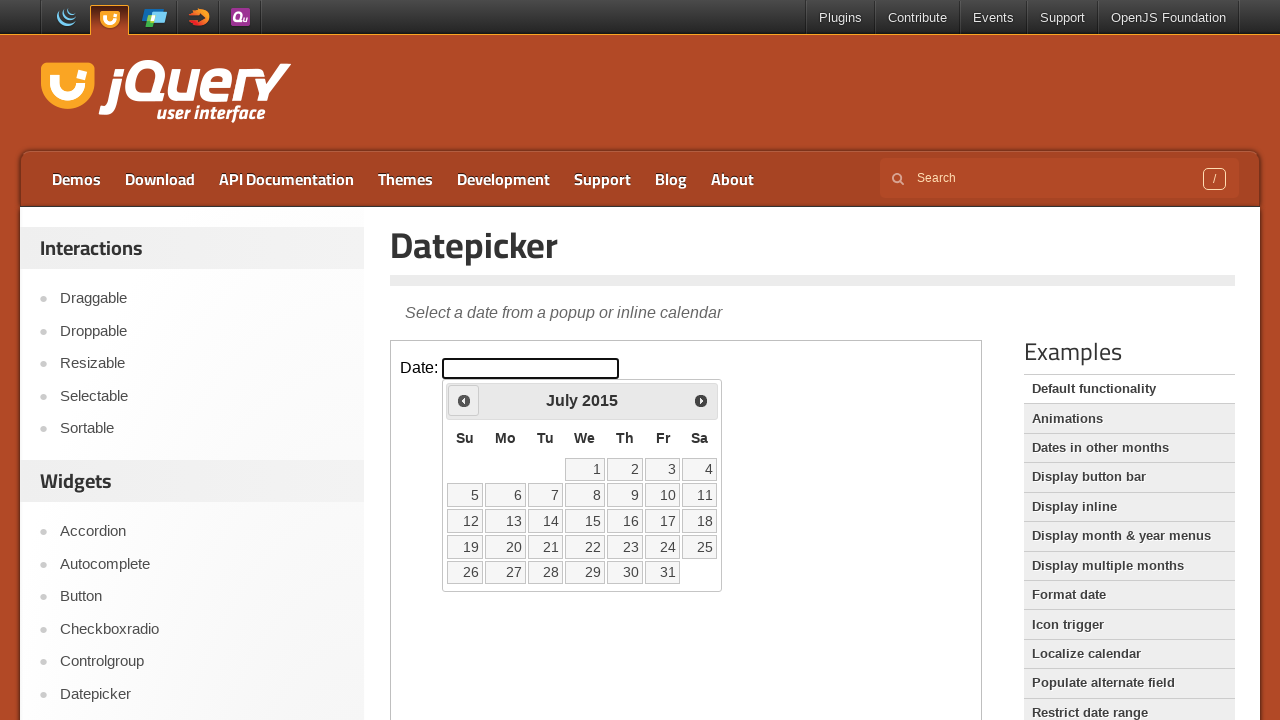

Retrieved updated year from datepicker
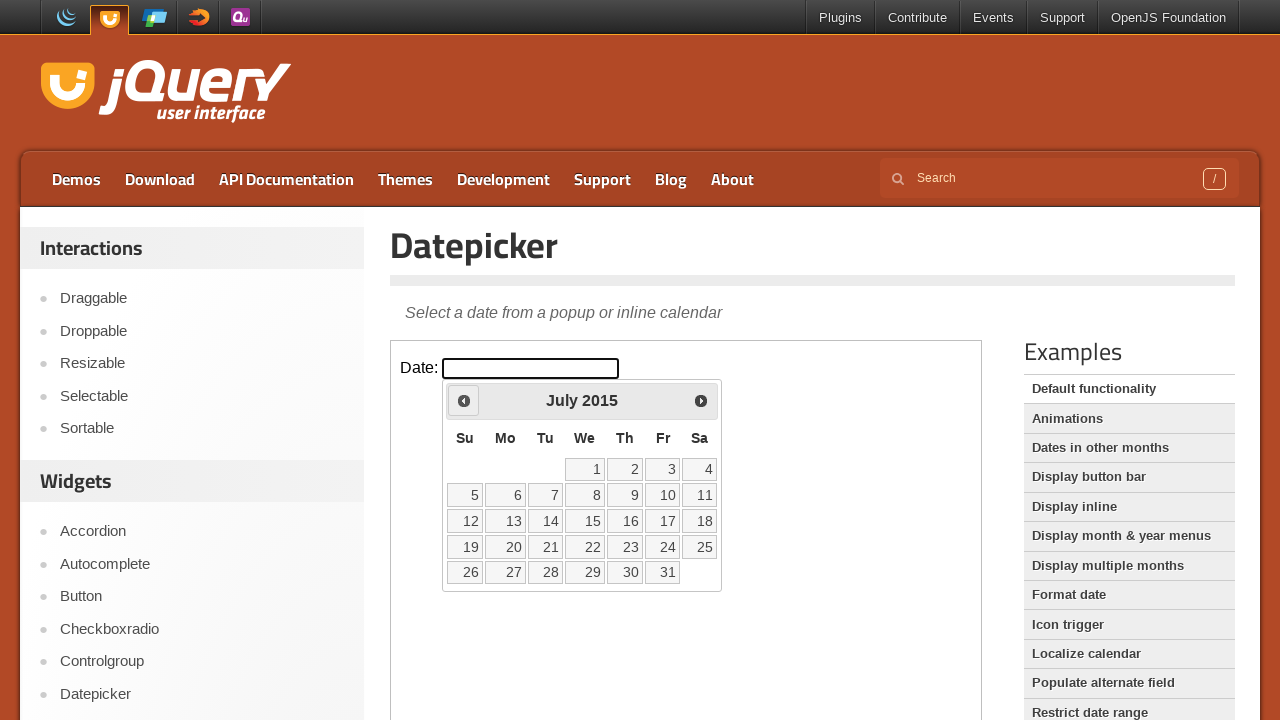

Clicked Prev button to navigate to previous month (currently at July 2015) at (464, 400) on iframe.demo-frame >> internal:control=enter-frame >> span:text('Prev')
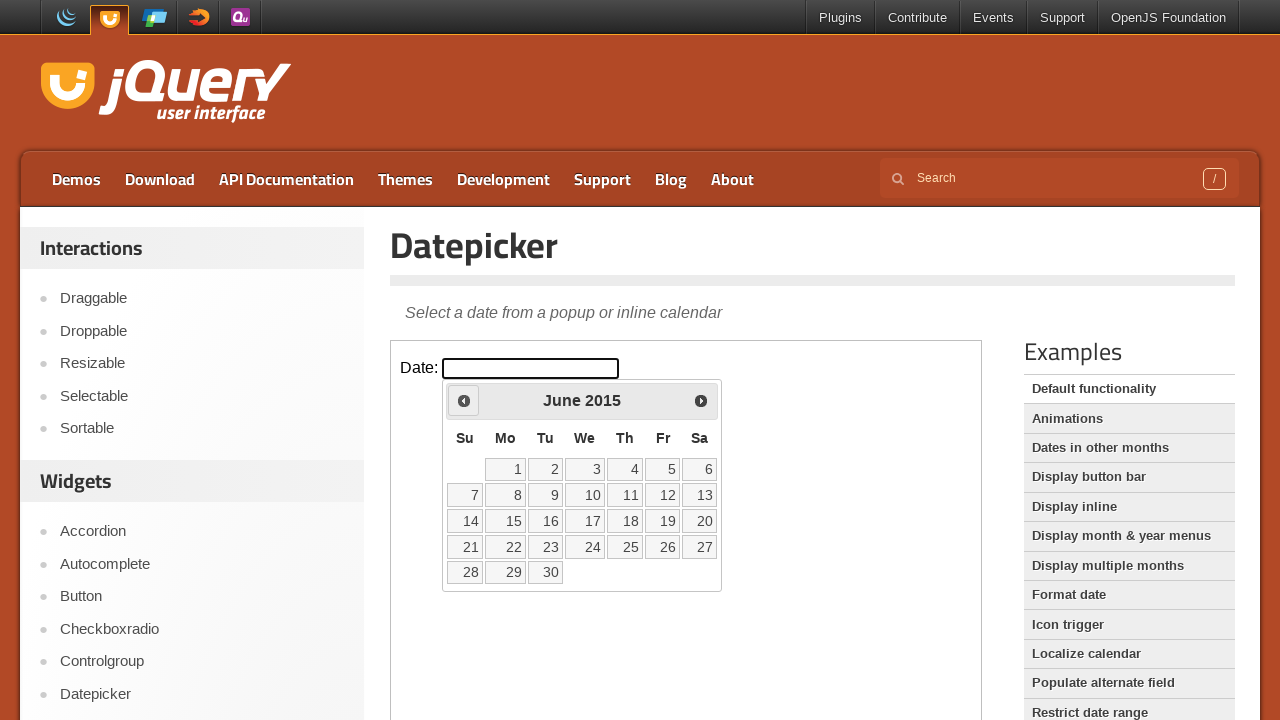

Retrieved updated month from datepicker
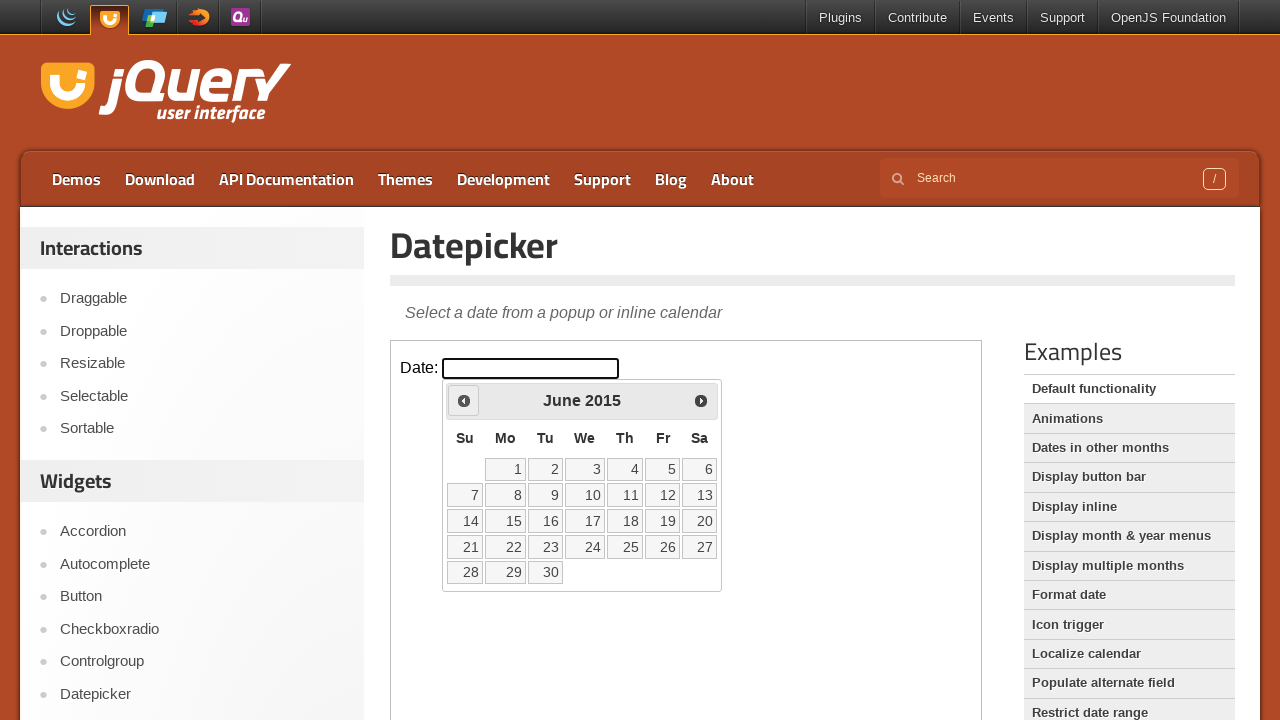

Retrieved updated year from datepicker
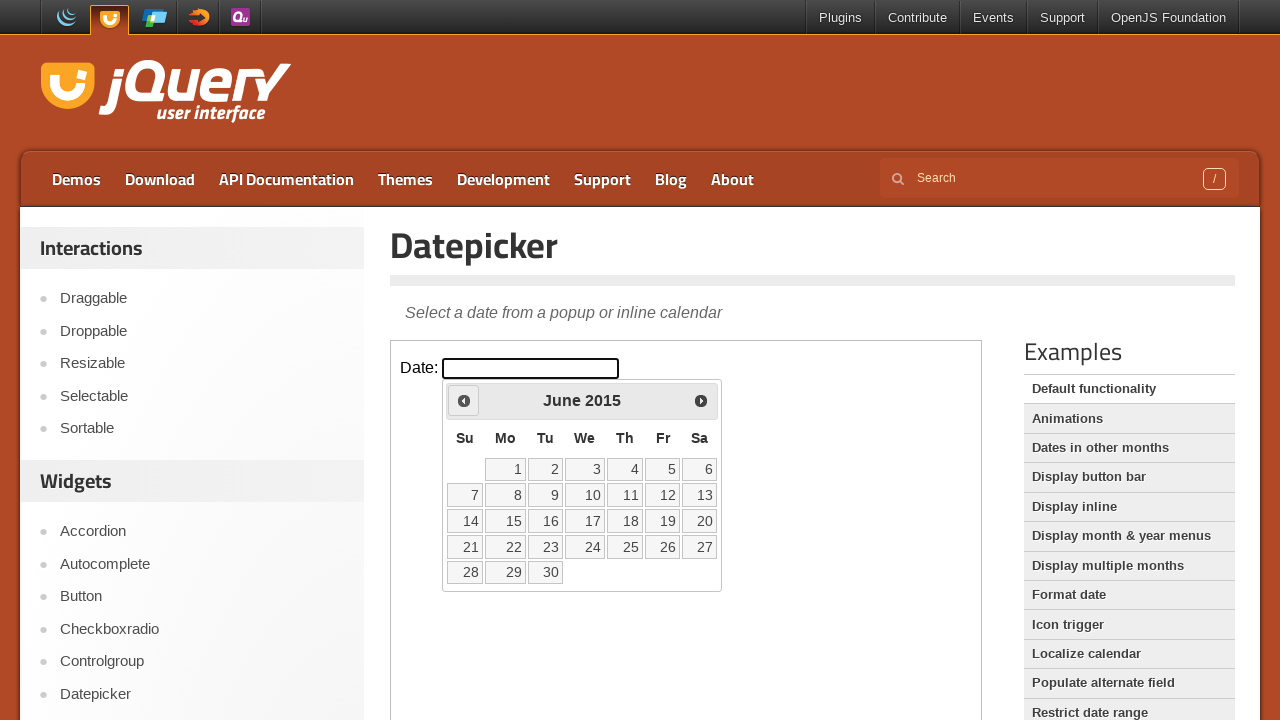

Clicked Prev button to navigate to previous month (currently at June 2015) at (464, 400) on iframe.demo-frame >> internal:control=enter-frame >> span:text('Prev')
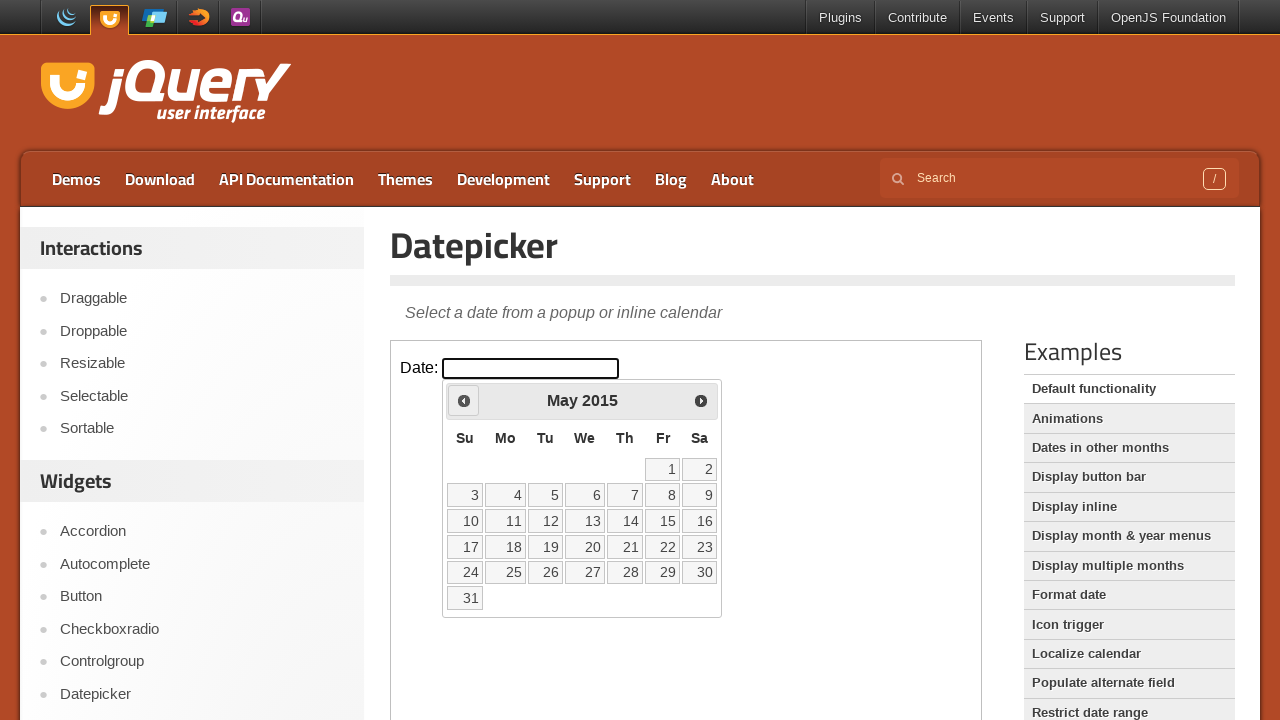

Retrieved updated month from datepicker
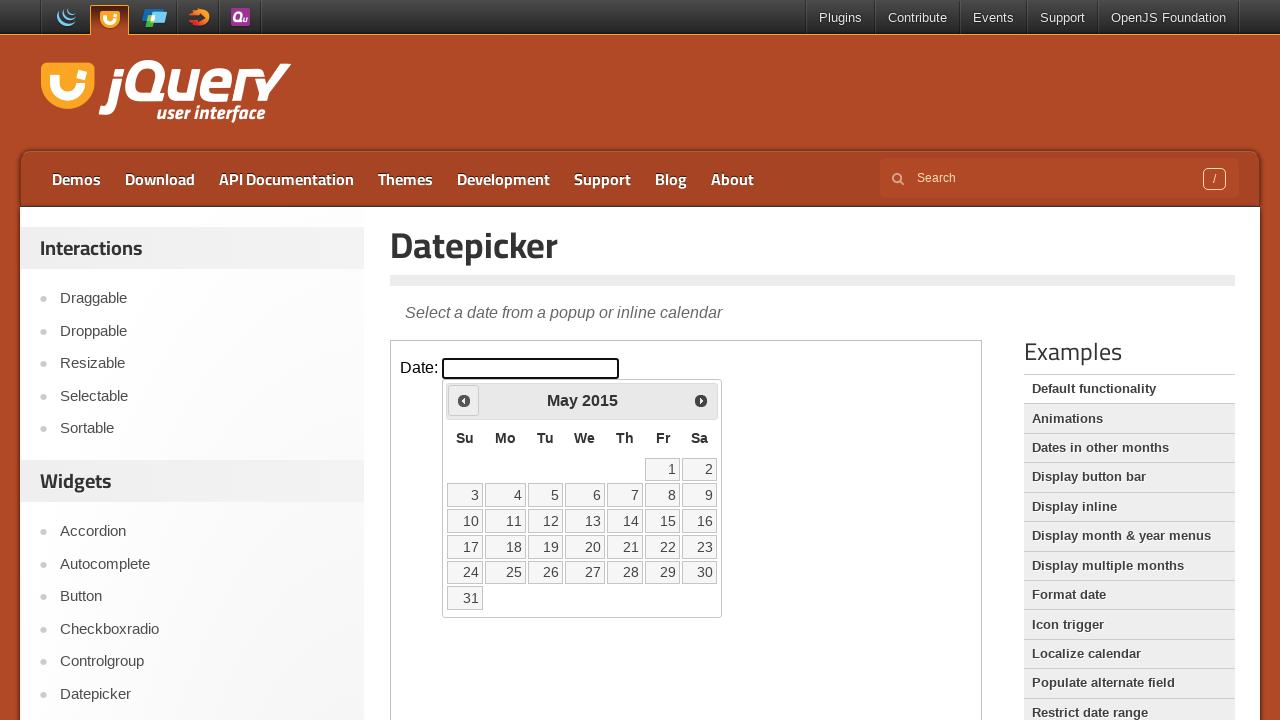

Retrieved updated year from datepicker
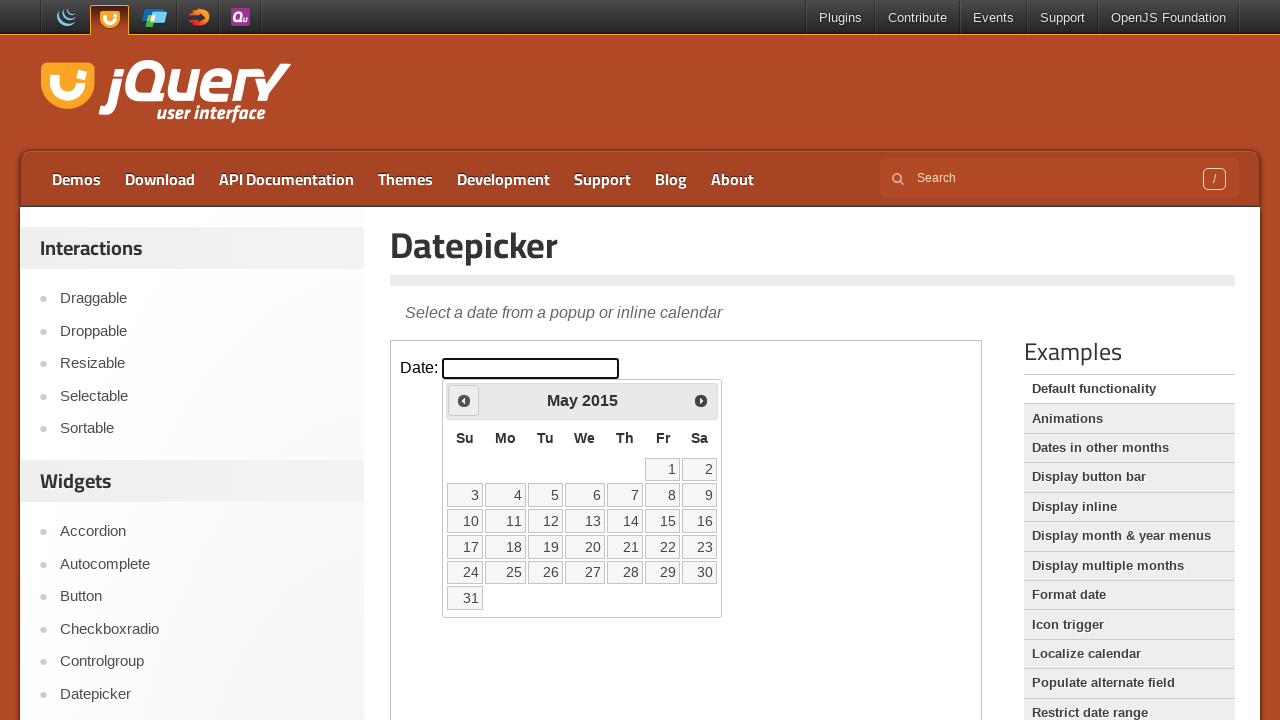

Clicked Prev button to navigate to previous month (currently at May 2015) at (464, 400) on iframe.demo-frame >> internal:control=enter-frame >> span:text('Prev')
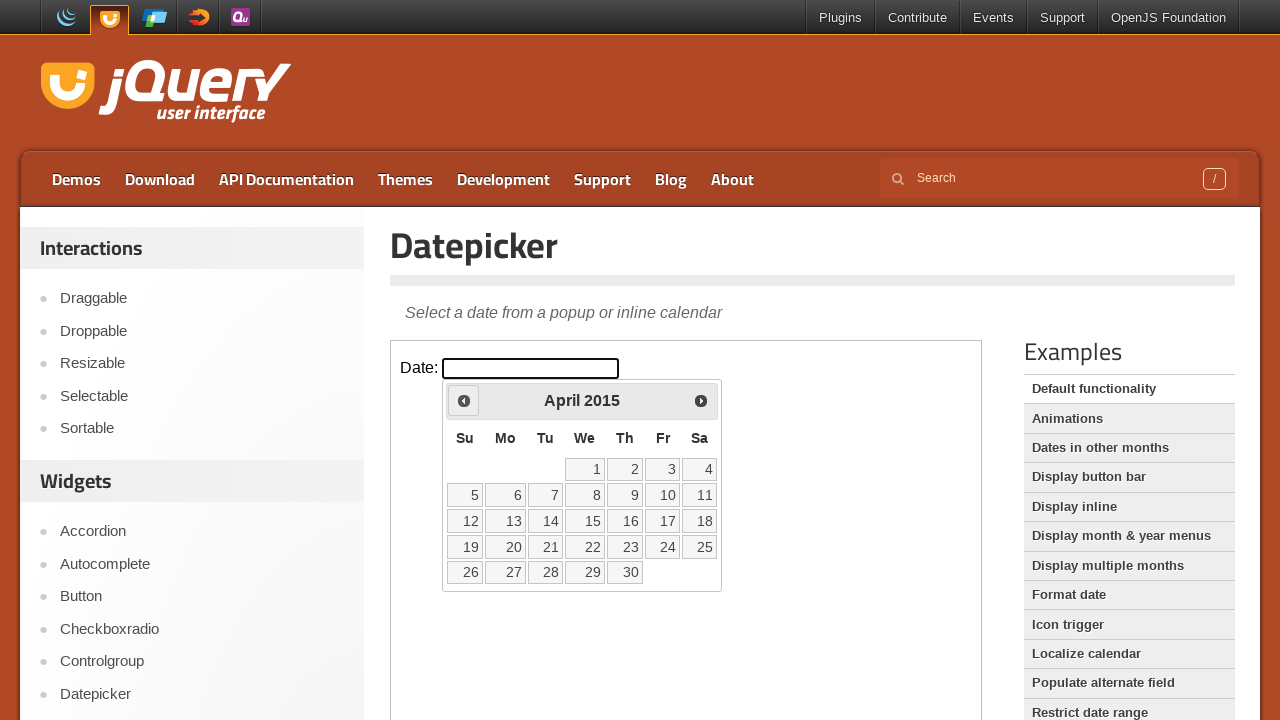

Retrieved updated month from datepicker
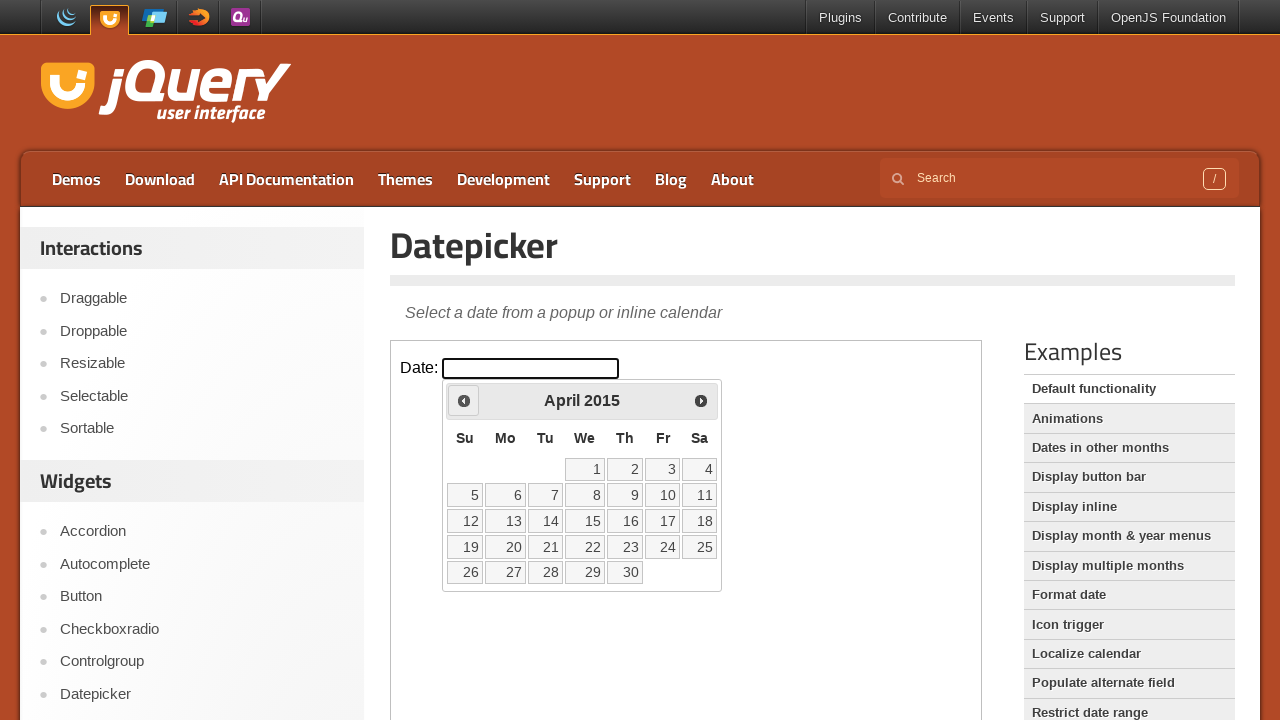

Retrieved updated year from datepicker
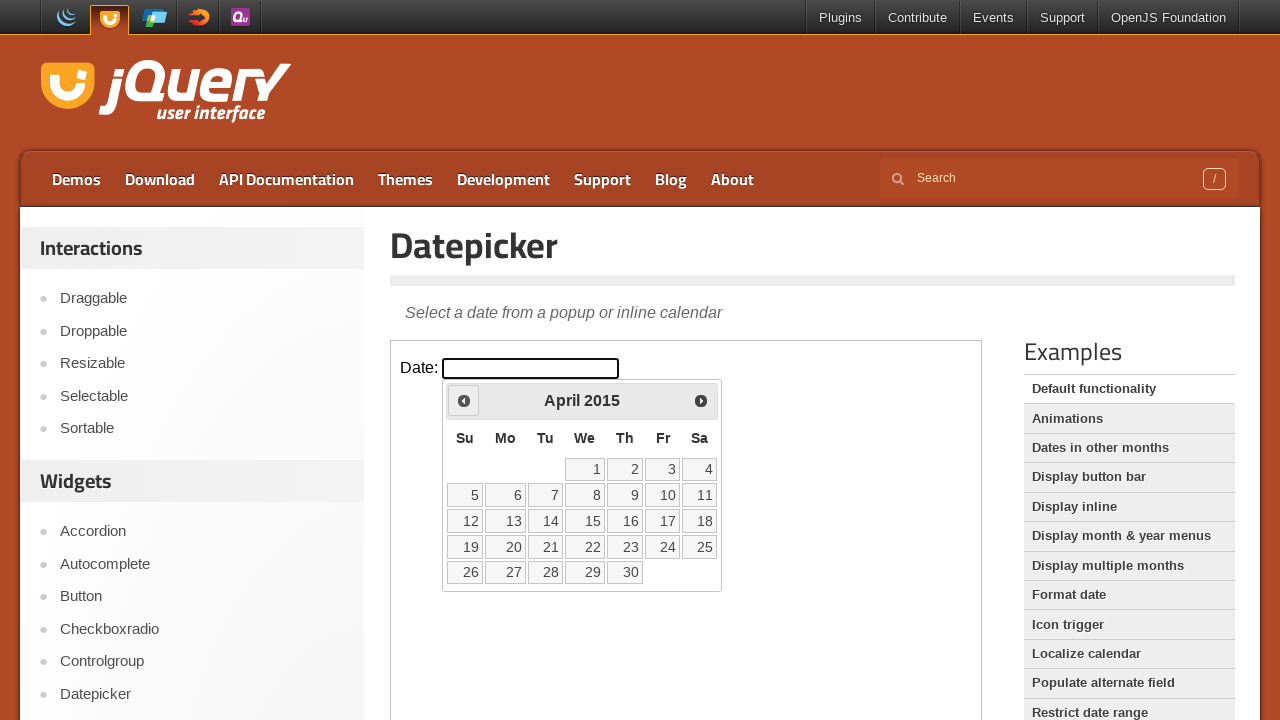

Clicked Prev button to navigate to previous month (currently at April 2015) at (464, 400) on iframe.demo-frame >> internal:control=enter-frame >> span:text('Prev')
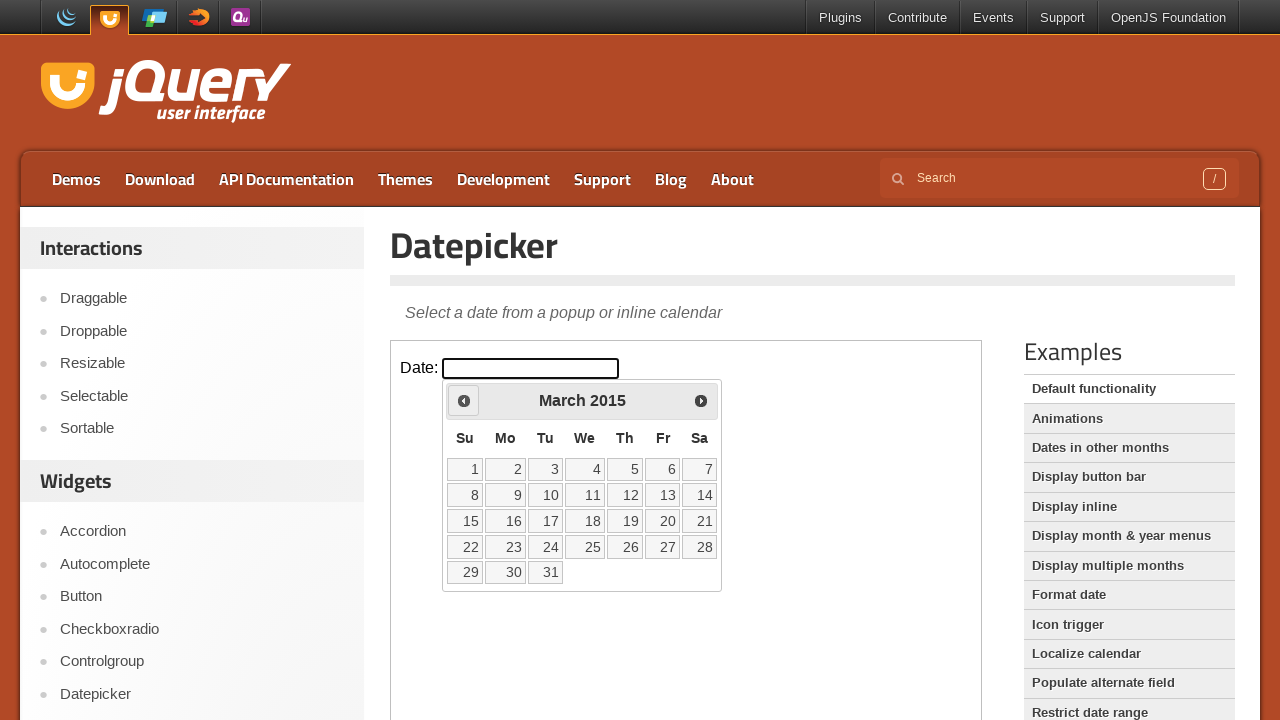

Retrieved updated month from datepicker
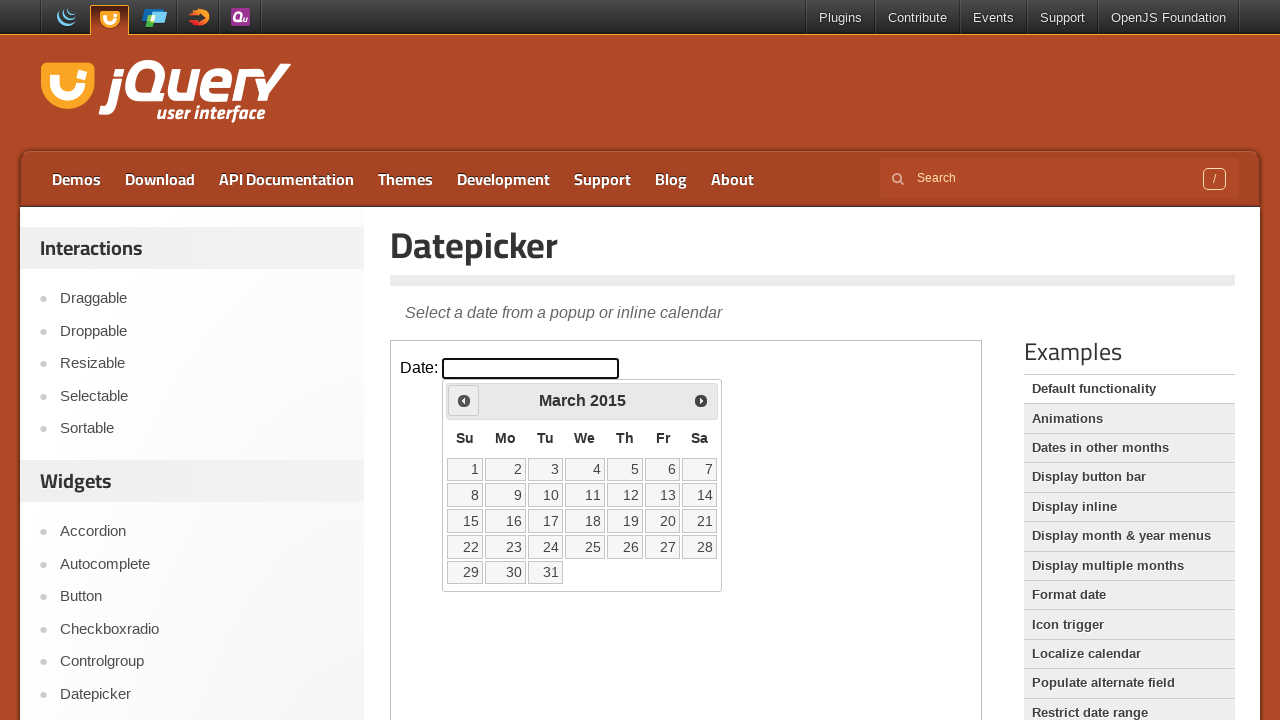

Retrieved updated year from datepicker
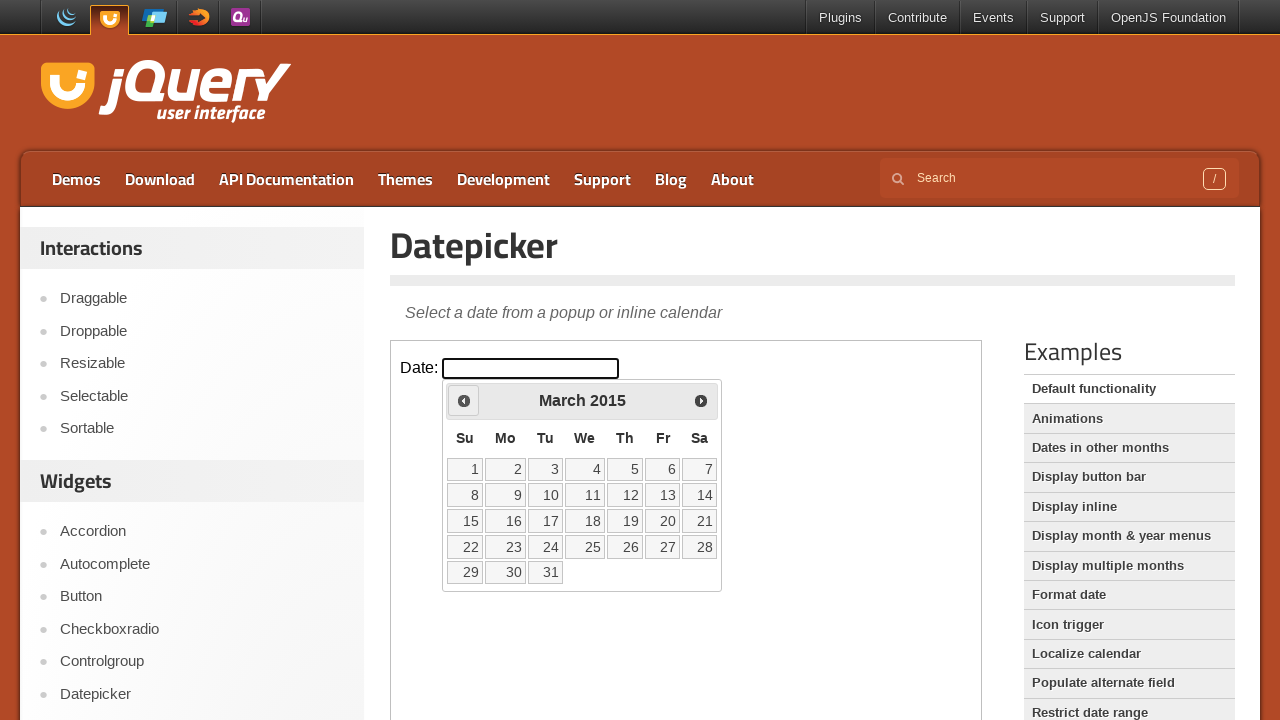

Clicked Prev button to navigate to previous month (currently at March 2015) at (464, 400) on iframe.demo-frame >> internal:control=enter-frame >> span:text('Prev')
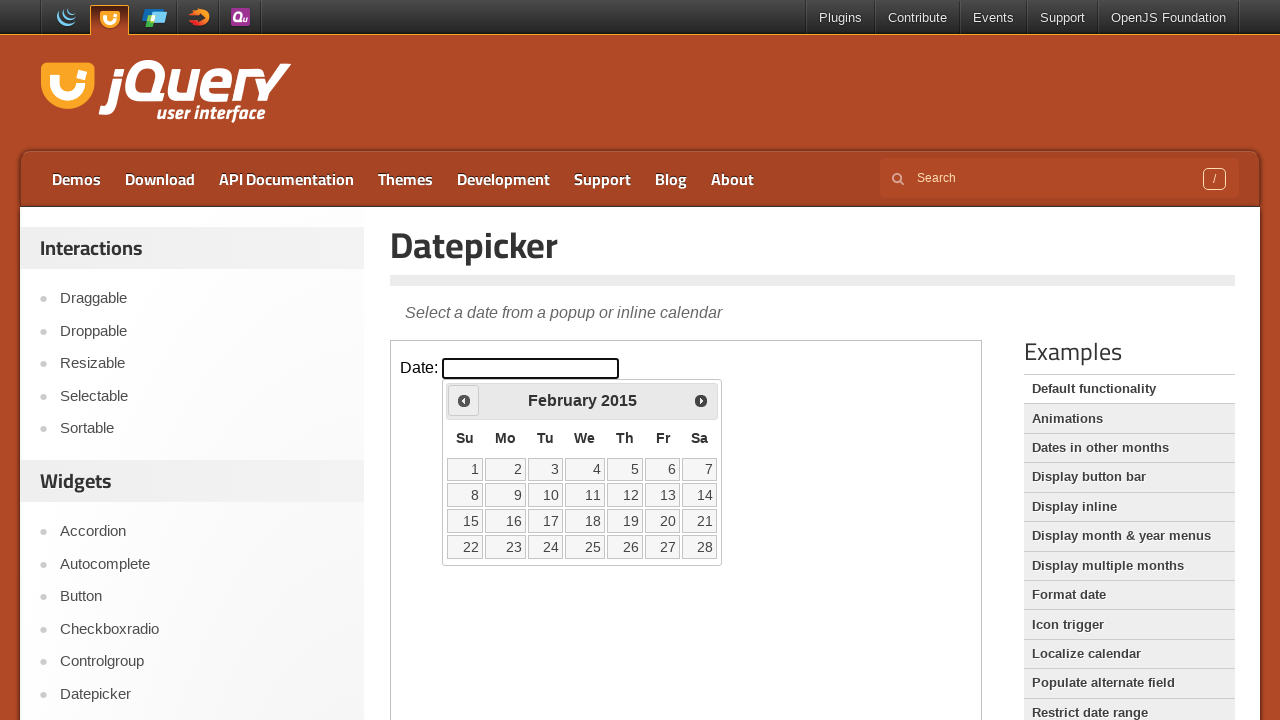

Retrieved updated month from datepicker
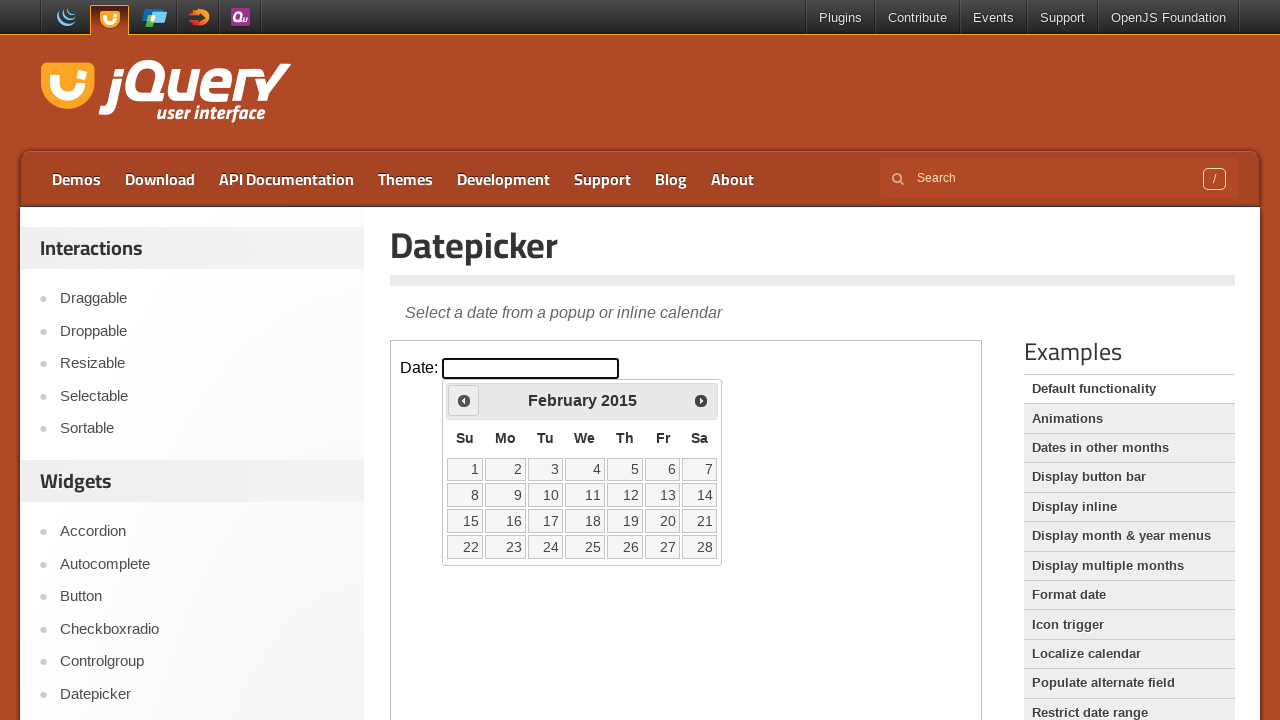

Retrieved updated year from datepicker
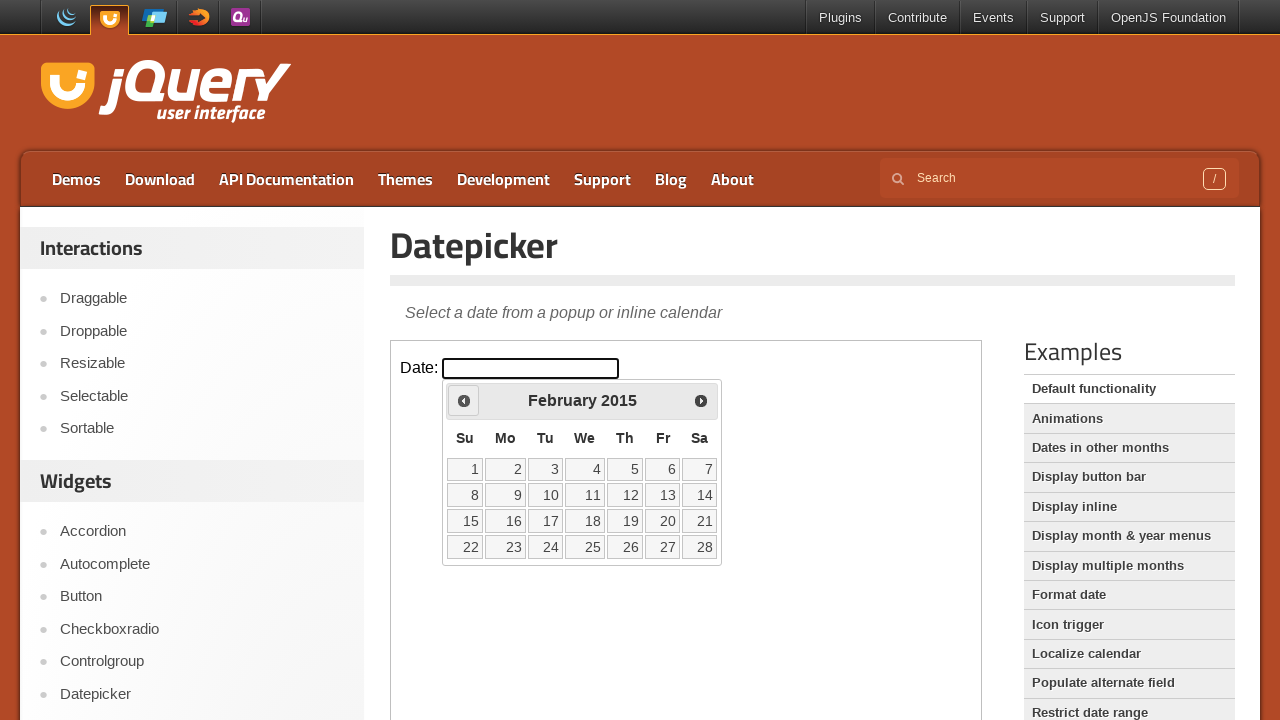

Clicked Prev button to navigate to previous month (currently at February 2015) at (464, 400) on iframe.demo-frame >> internal:control=enter-frame >> span:text('Prev')
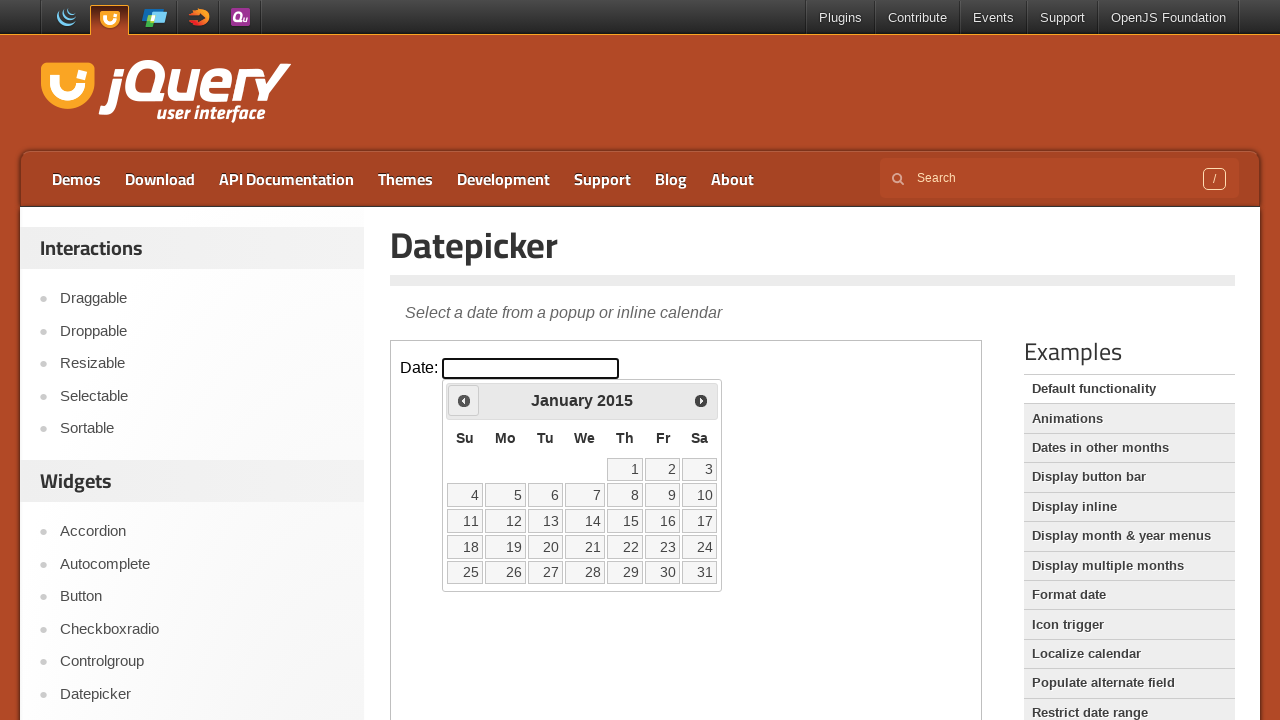

Retrieved updated month from datepicker
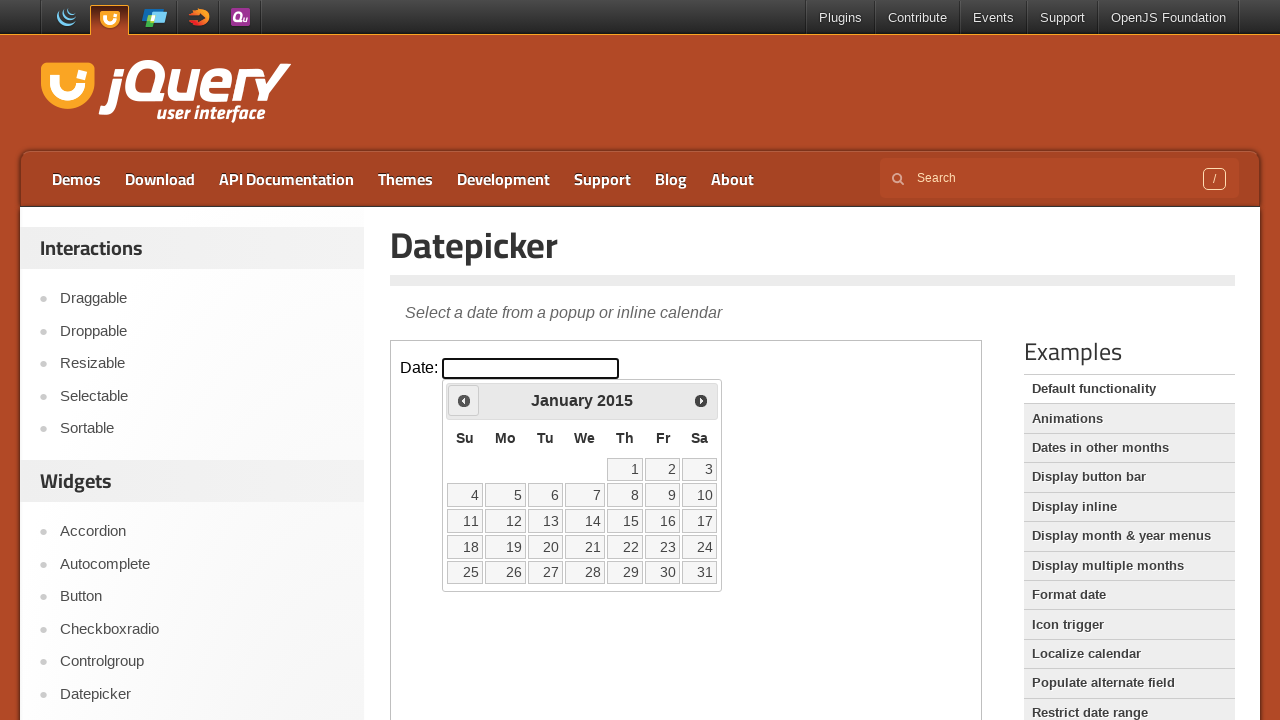

Retrieved updated year from datepicker
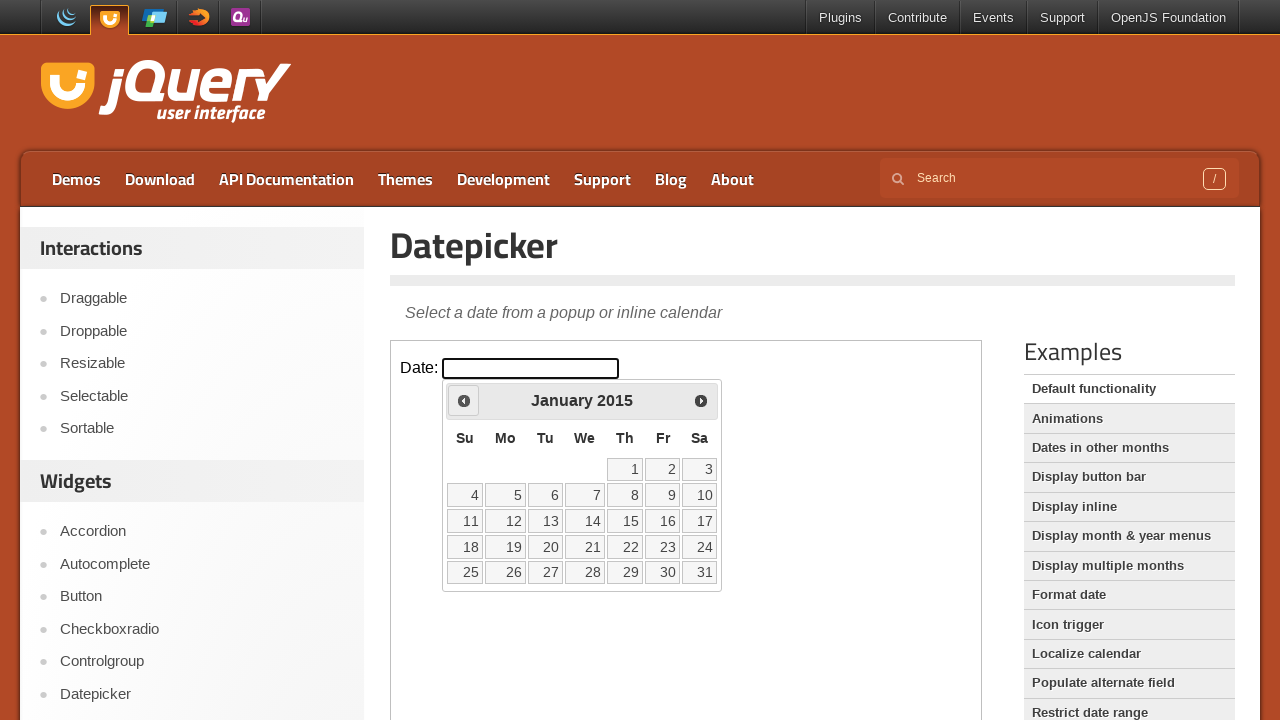

Clicked Prev button to navigate to previous month (currently at January 2015) at (464, 400) on iframe.demo-frame >> internal:control=enter-frame >> span:text('Prev')
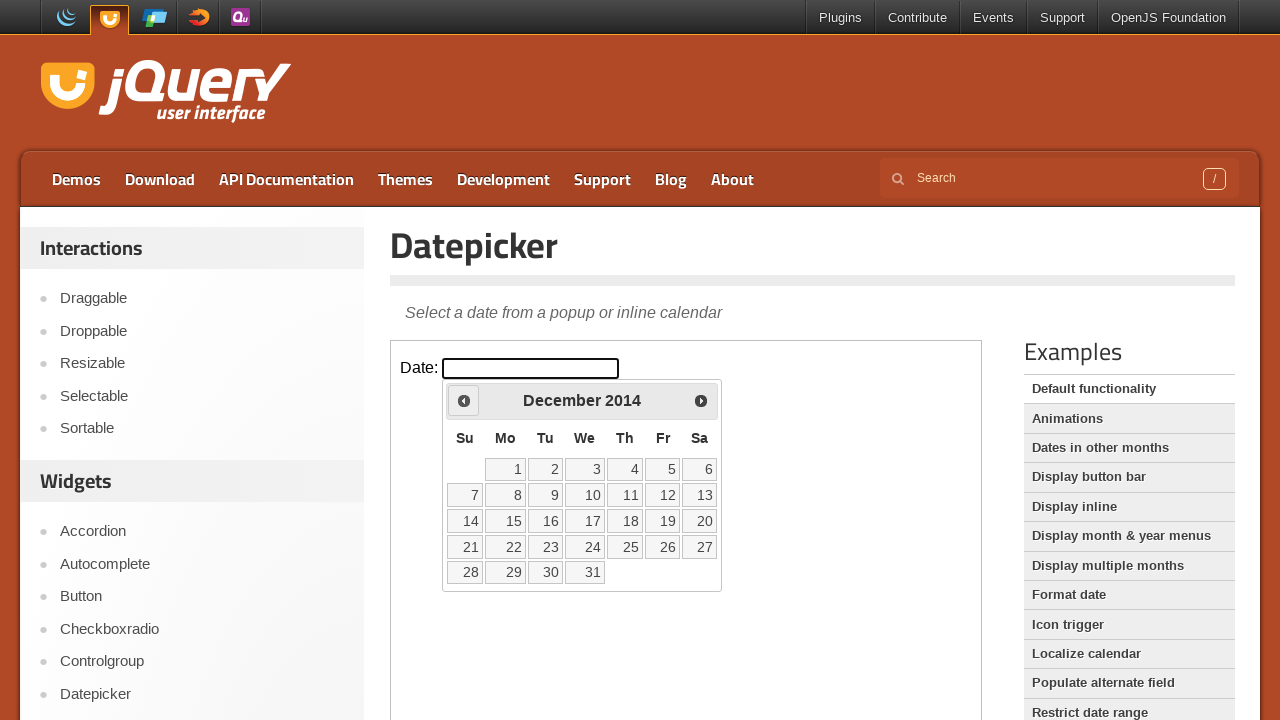

Retrieved updated month from datepicker
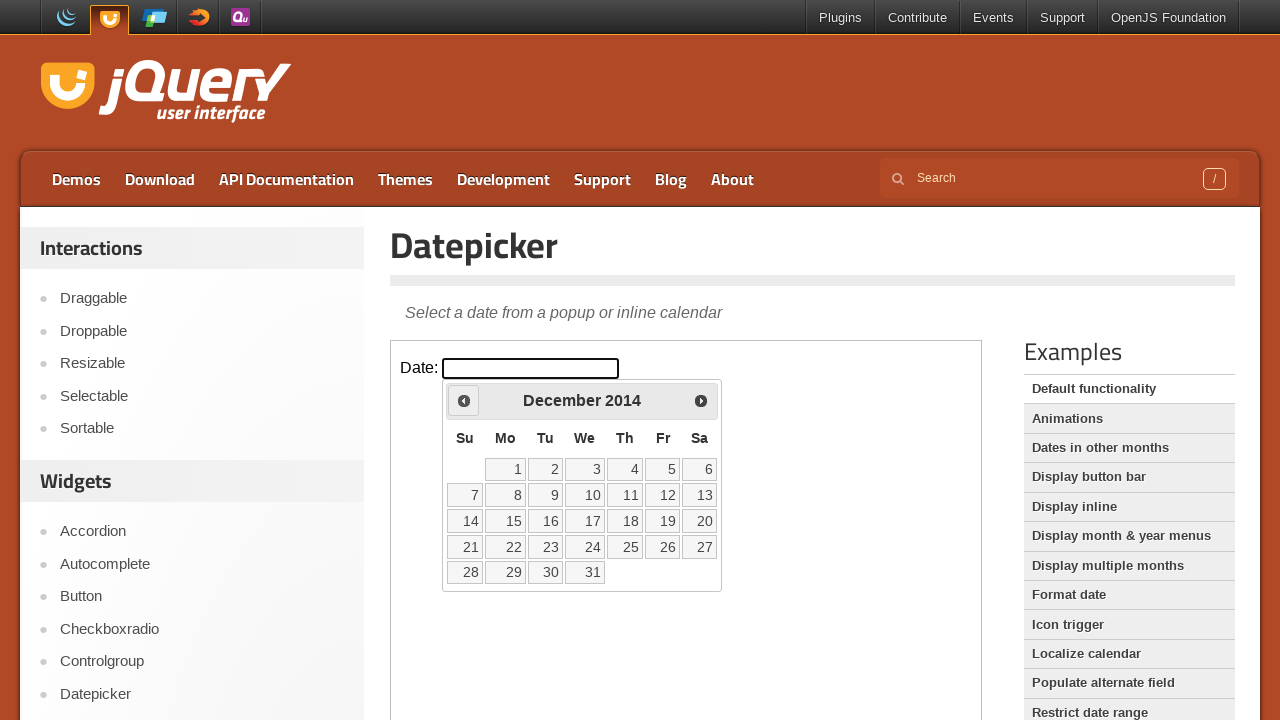

Retrieved updated year from datepicker
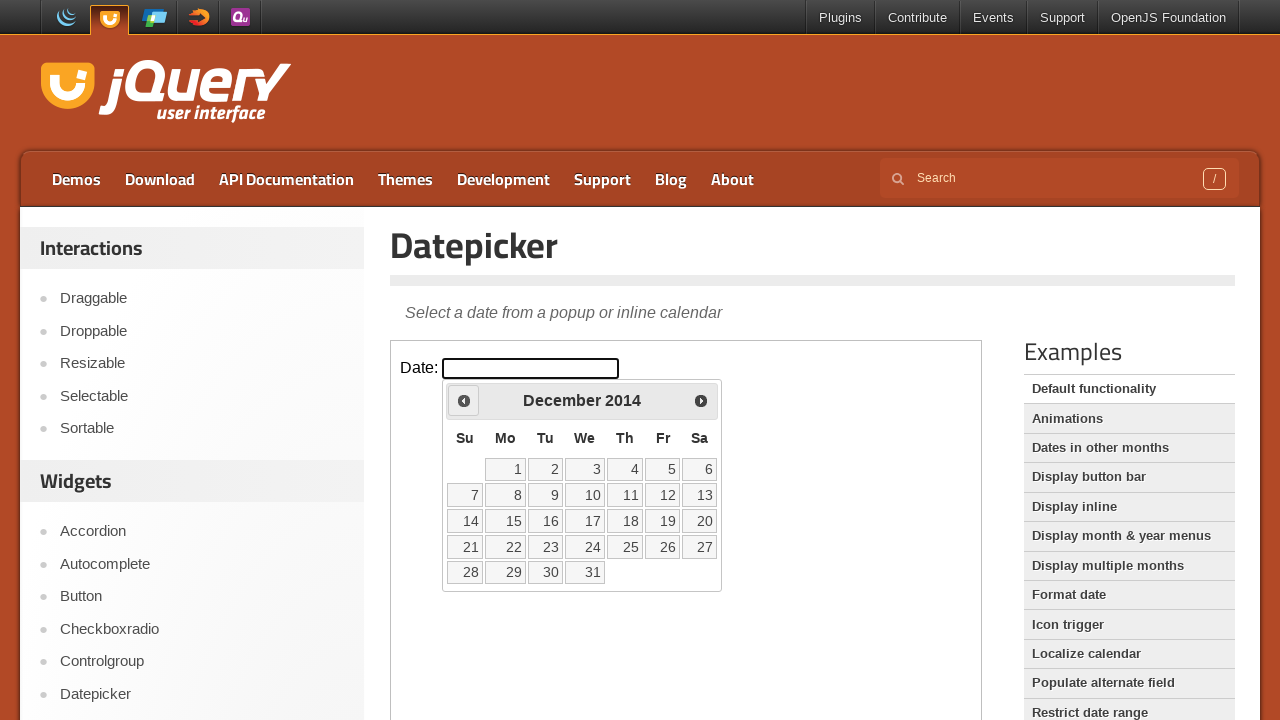

Clicked Prev button to navigate to previous month (currently at December 2014) at (464, 400) on iframe.demo-frame >> internal:control=enter-frame >> span:text('Prev')
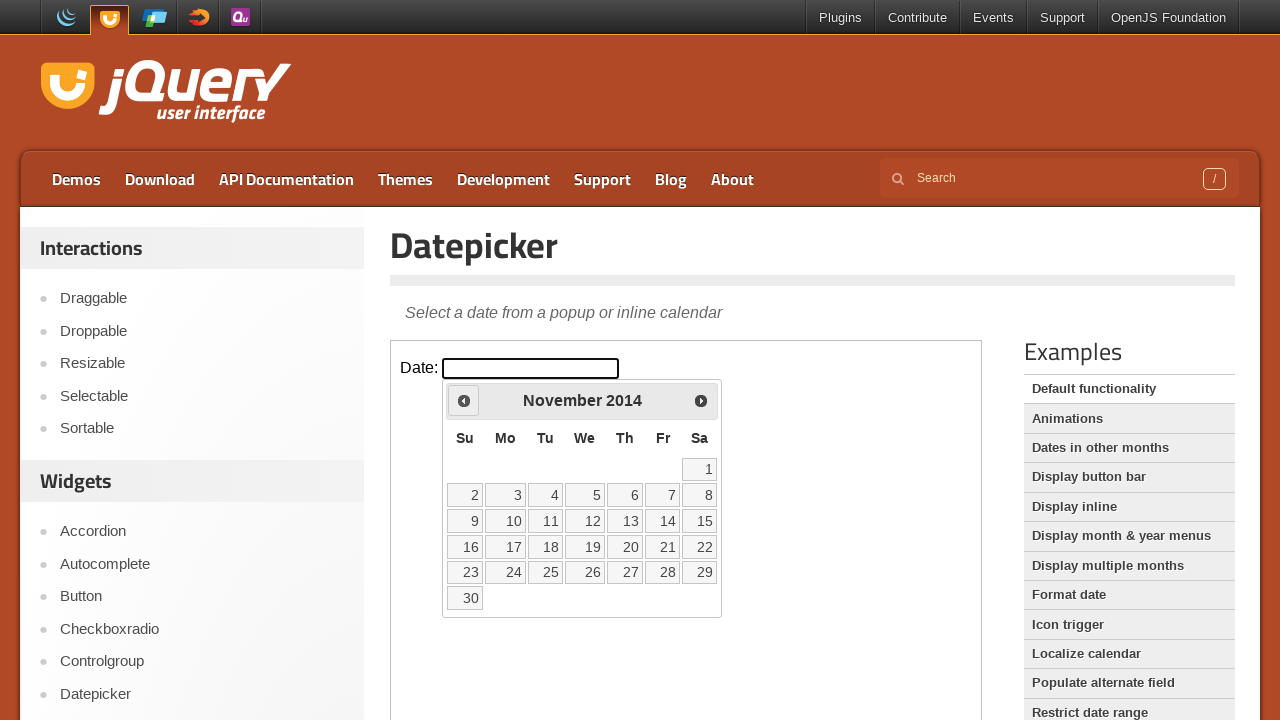

Retrieved updated month from datepicker
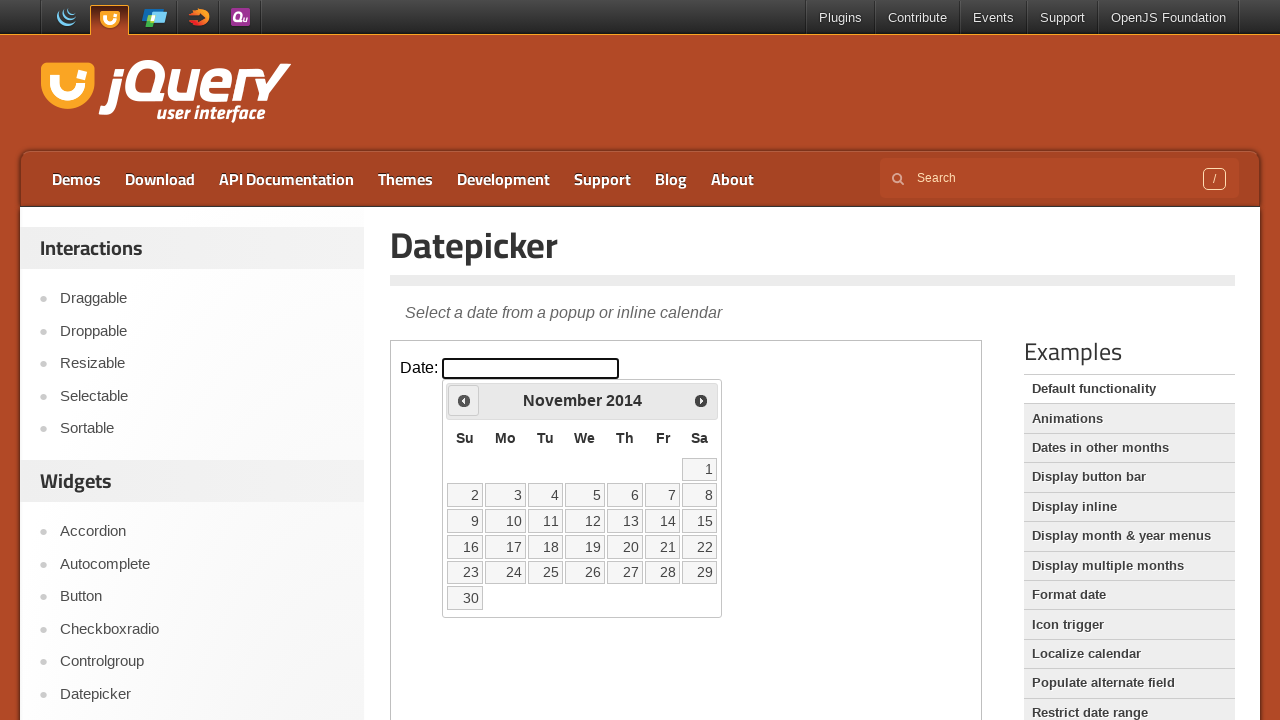

Retrieved updated year from datepicker
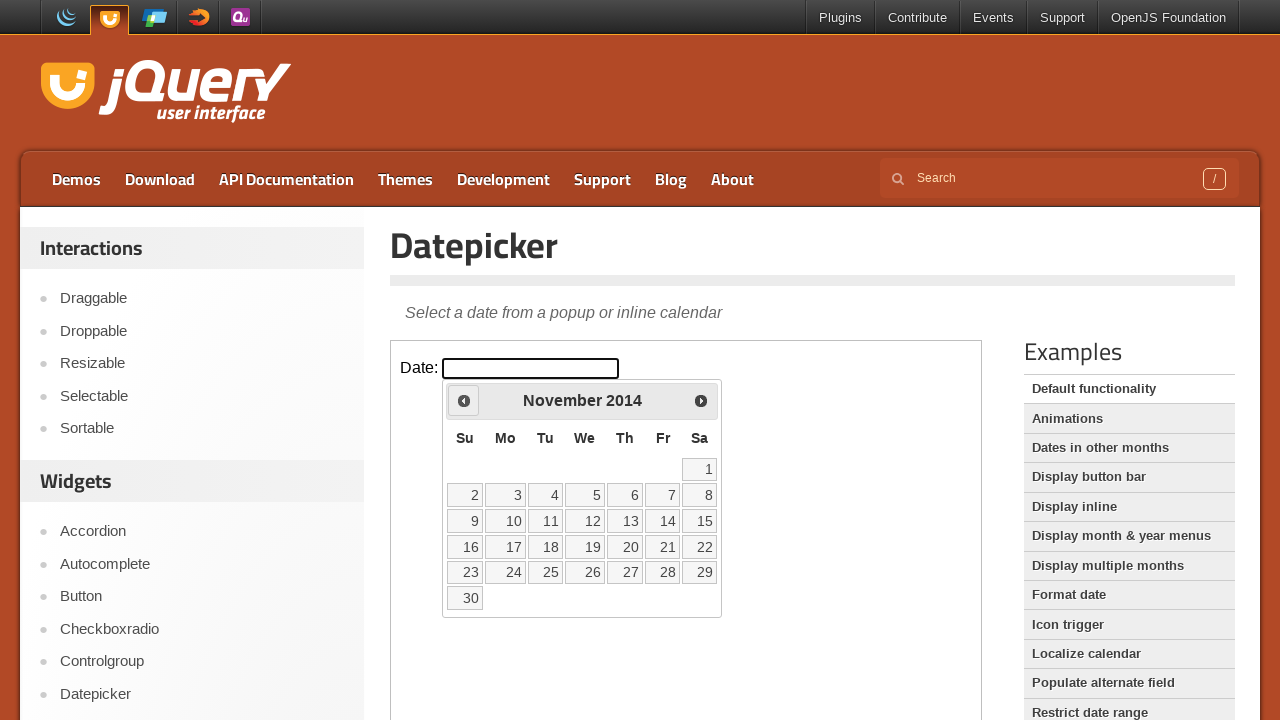

Clicked Prev button to navigate to previous month (currently at November 2014) at (464, 400) on iframe.demo-frame >> internal:control=enter-frame >> span:text('Prev')
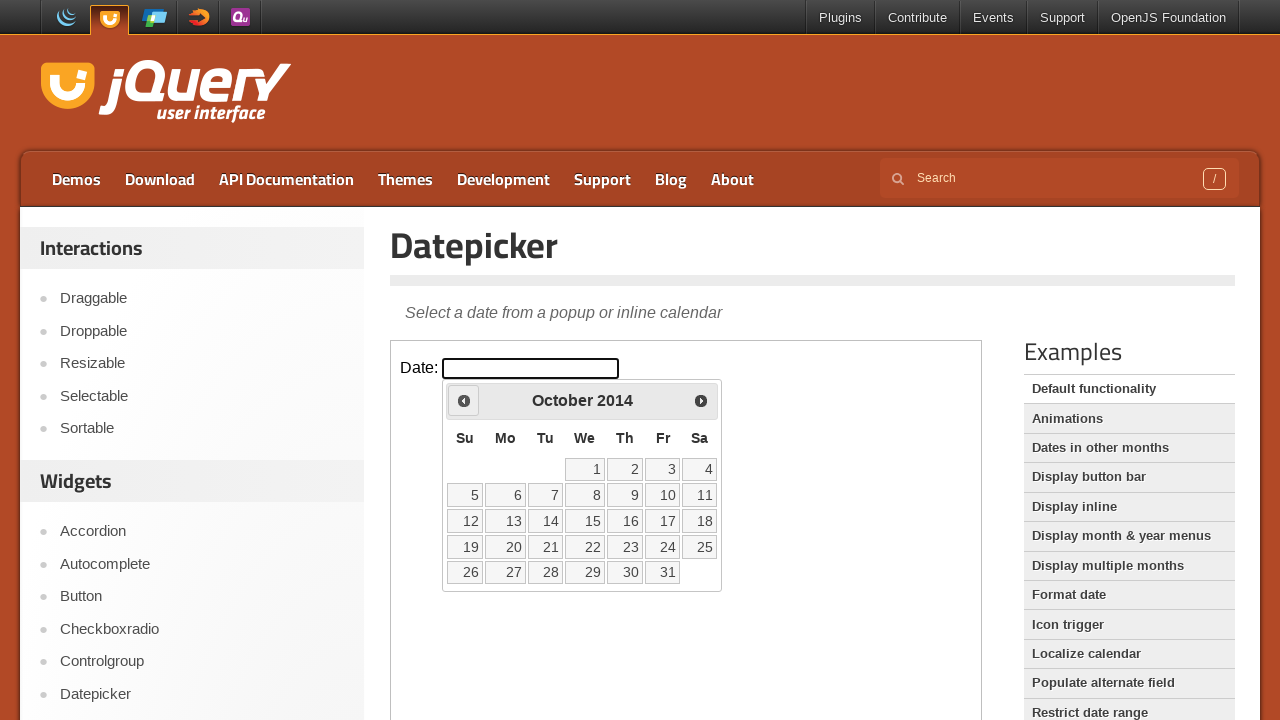

Retrieved updated month from datepicker
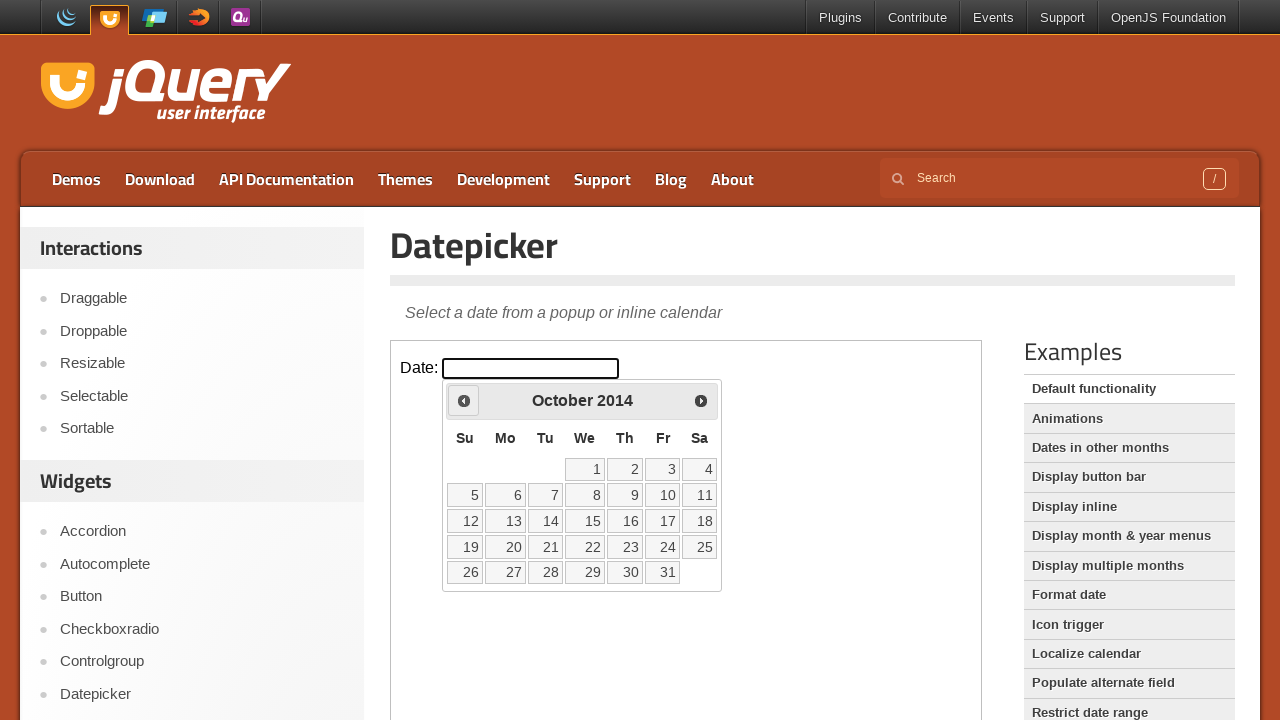

Retrieved updated year from datepicker
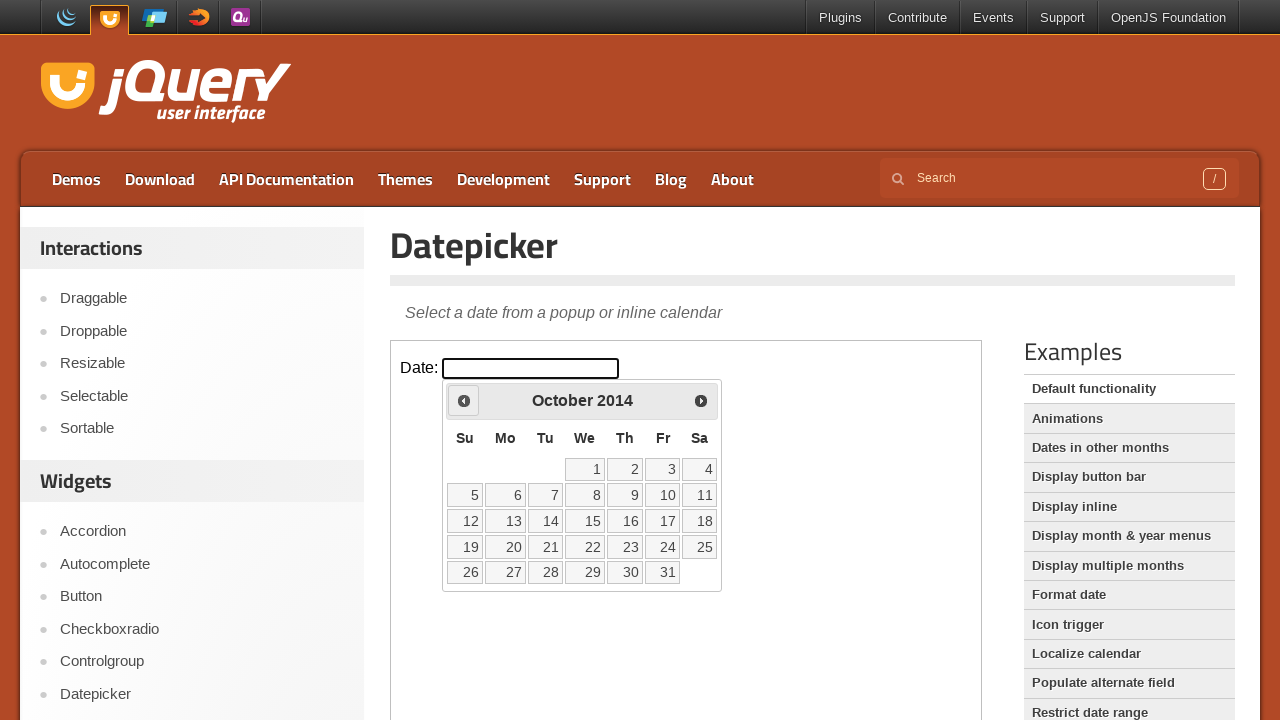

Clicked Prev button to navigate to previous month (currently at October 2014) at (464, 400) on iframe.demo-frame >> internal:control=enter-frame >> span:text('Prev')
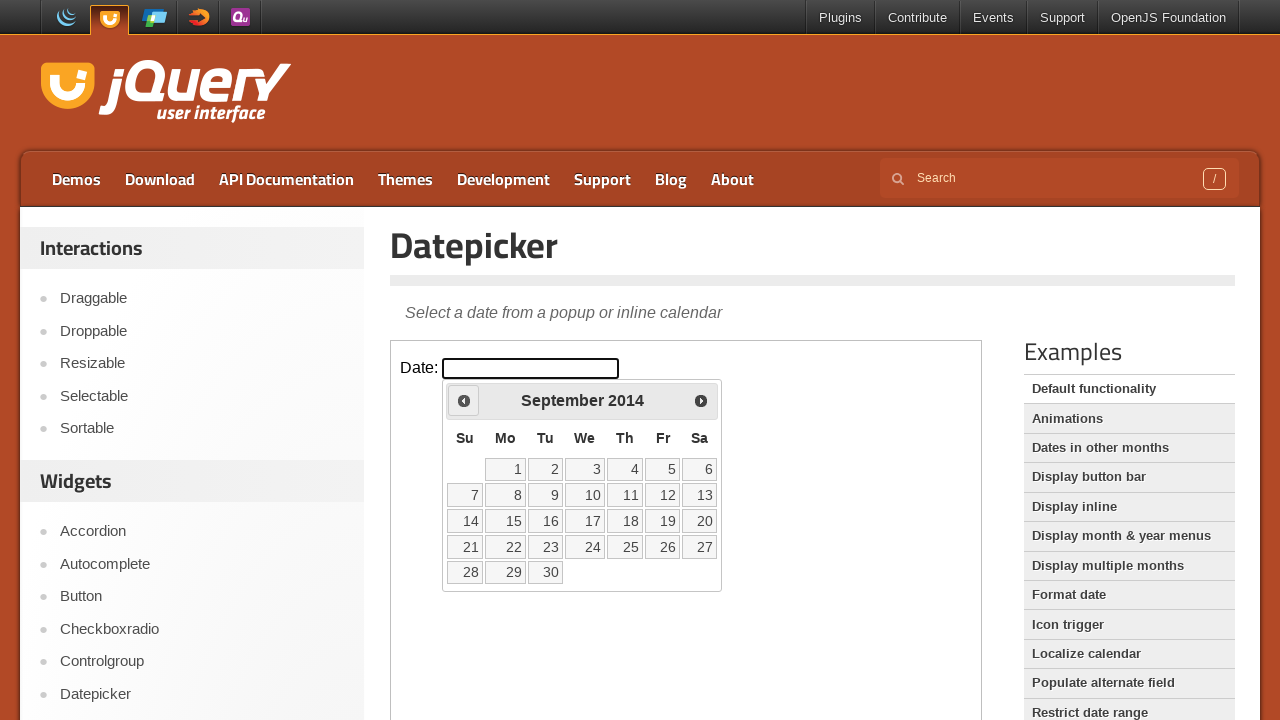

Retrieved updated month from datepicker
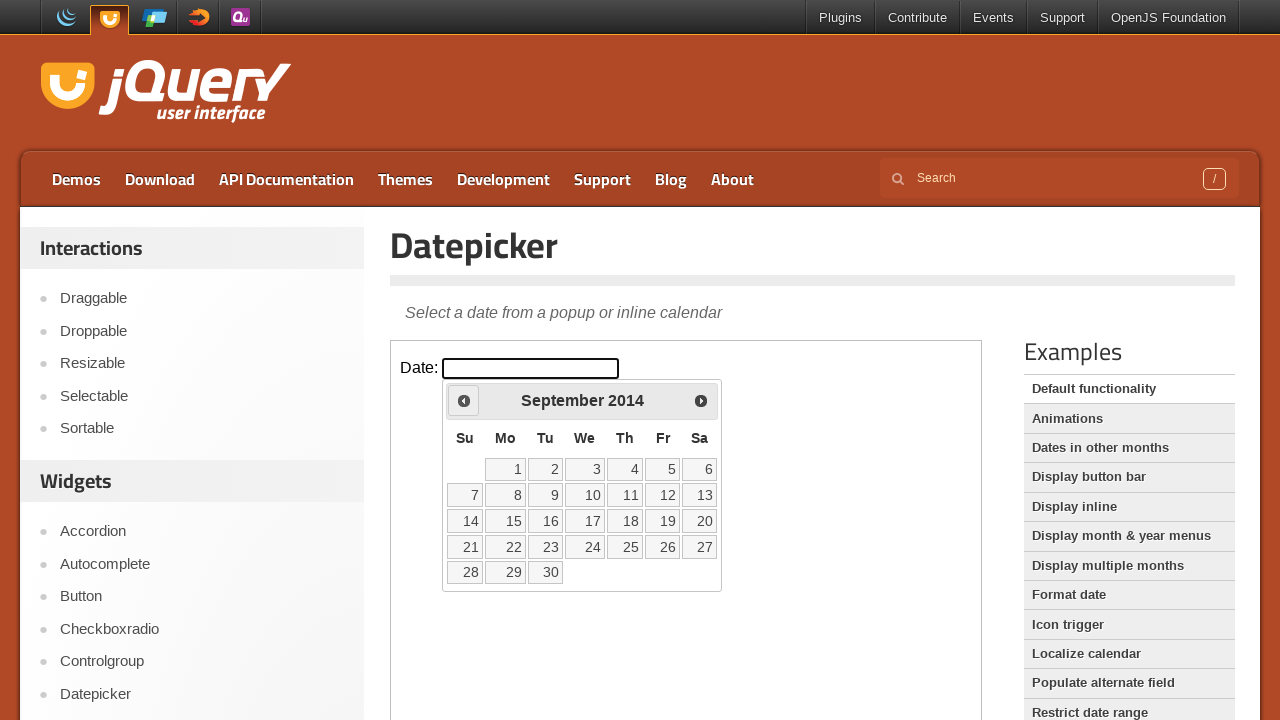

Retrieved updated year from datepicker
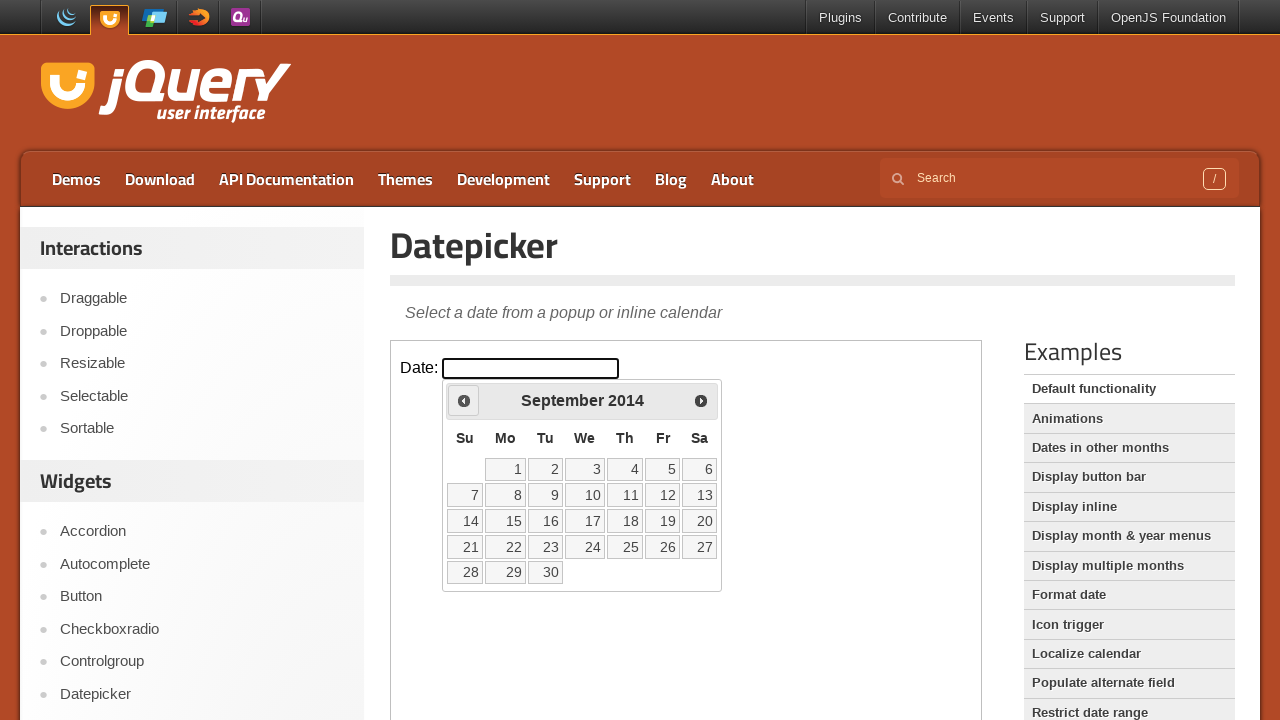

Clicked Prev button to navigate to previous month (currently at September 2014) at (464, 400) on iframe.demo-frame >> internal:control=enter-frame >> span:text('Prev')
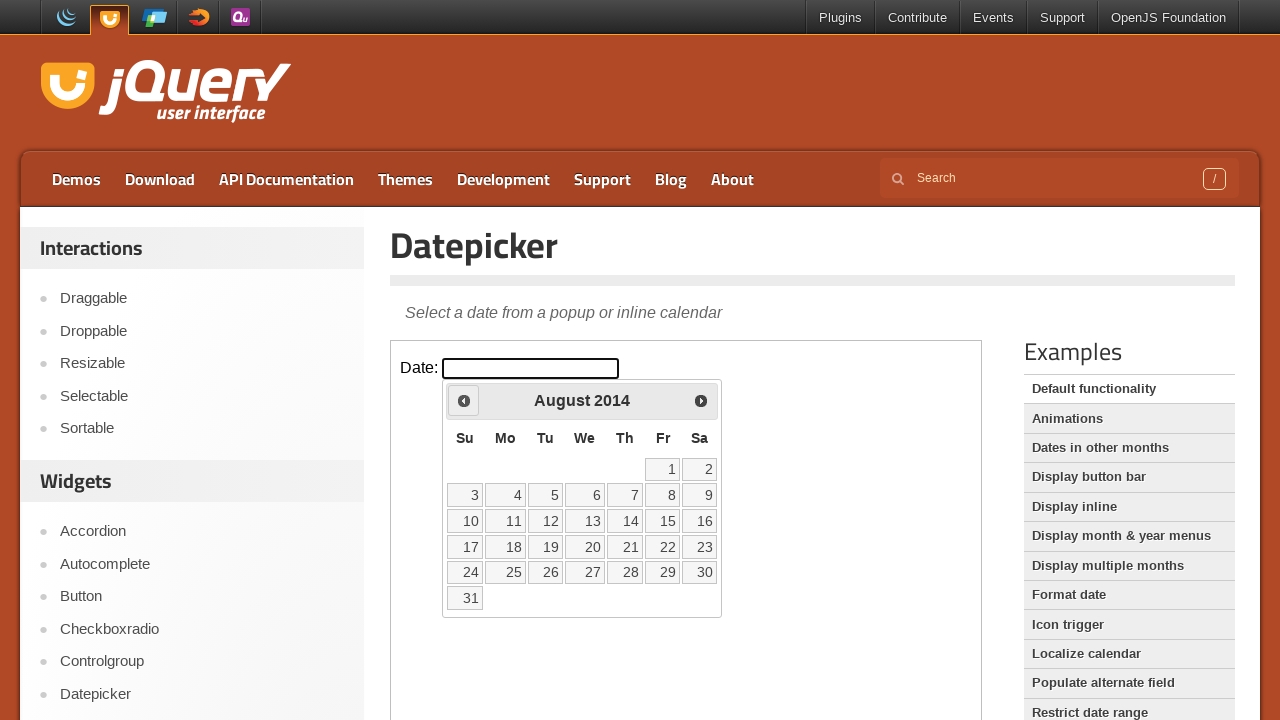

Retrieved updated month from datepicker
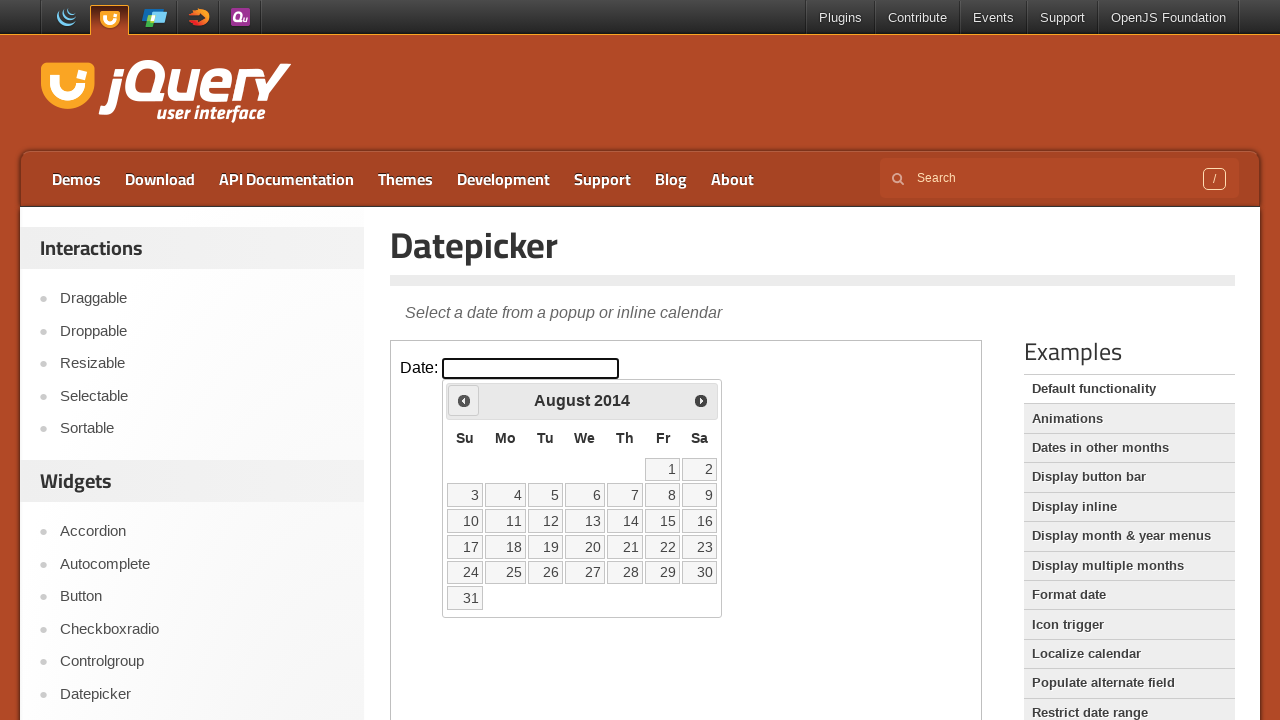

Retrieved updated year from datepicker
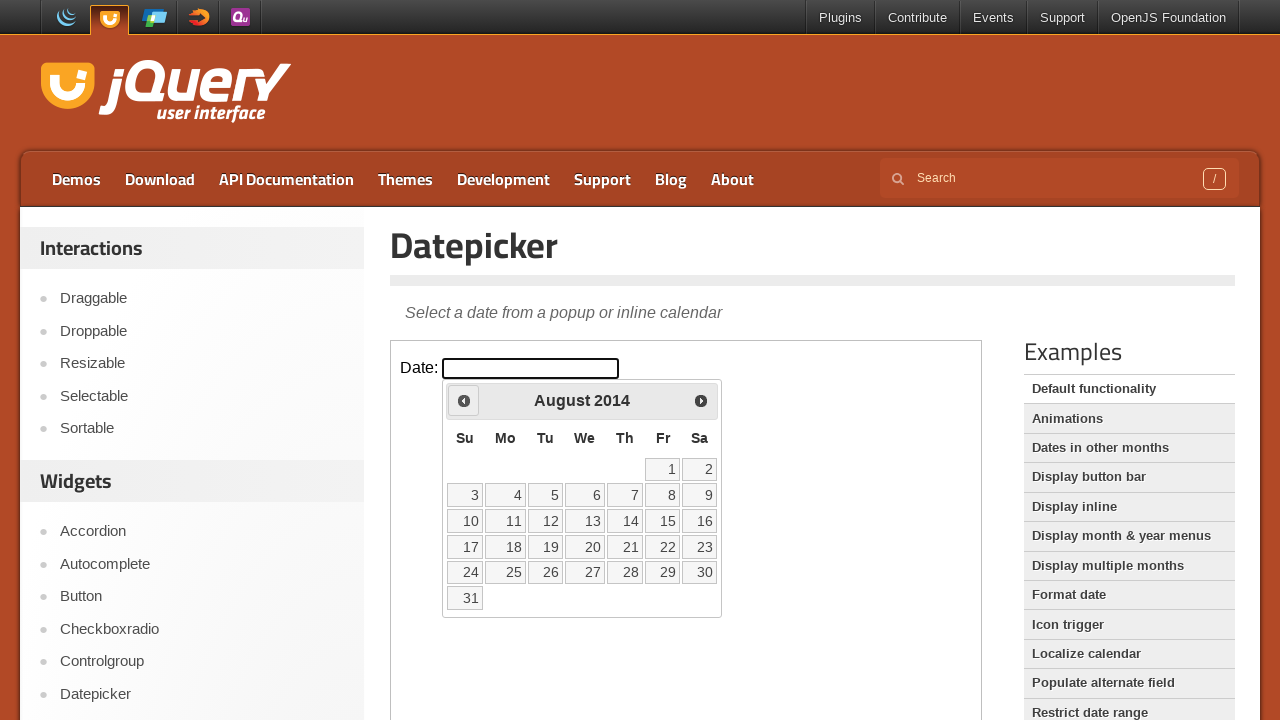

Clicked Prev button to navigate to previous month (currently at August 2014) at (464, 400) on iframe.demo-frame >> internal:control=enter-frame >> span:text('Prev')
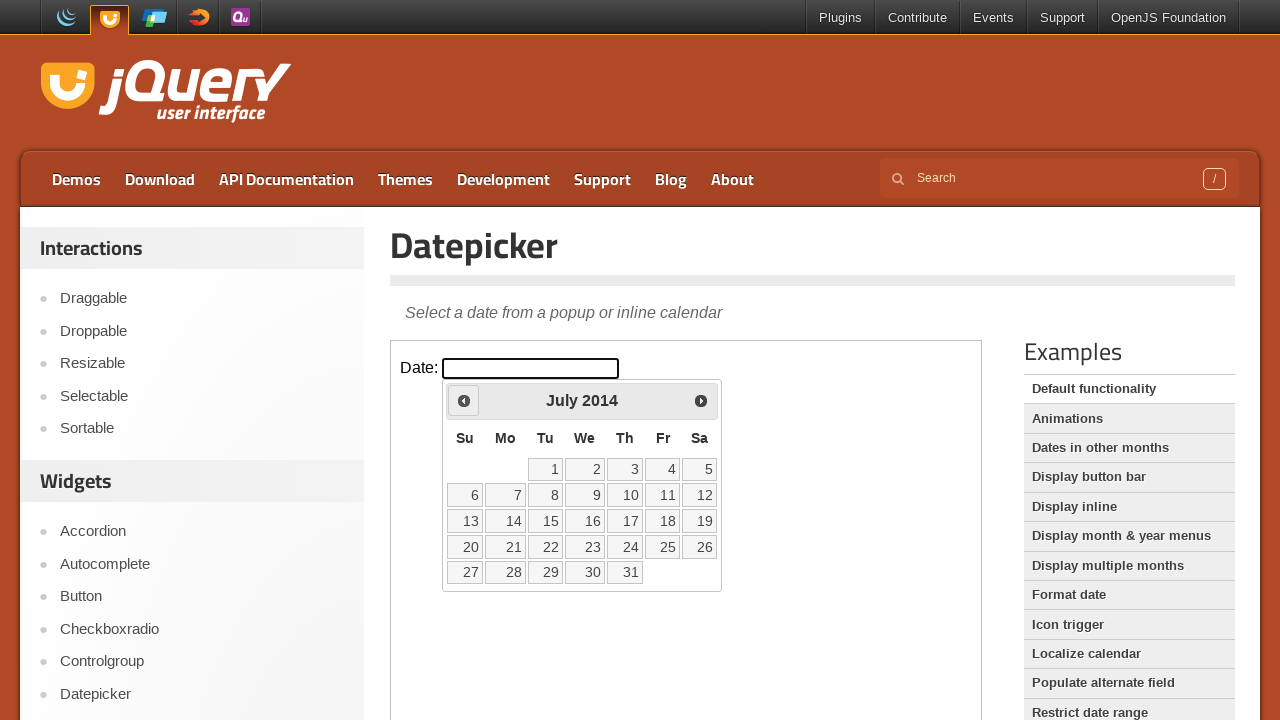

Retrieved updated month from datepicker
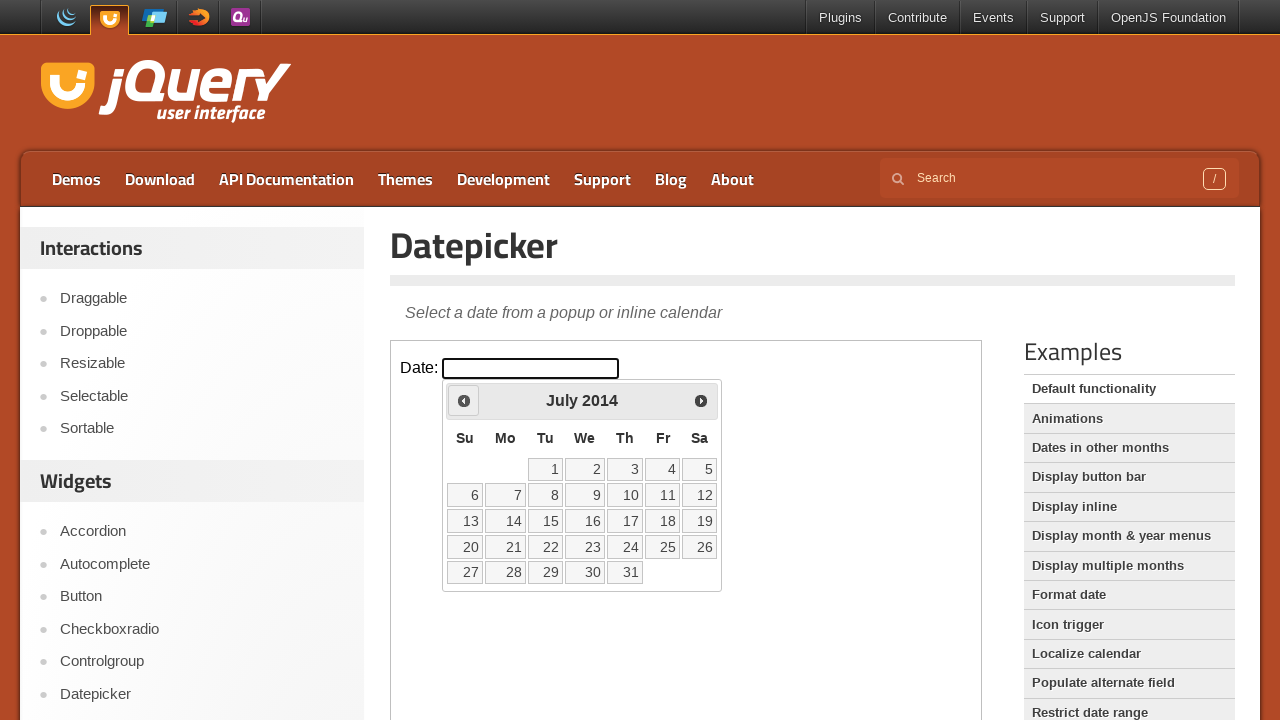

Retrieved updated year from datepicker
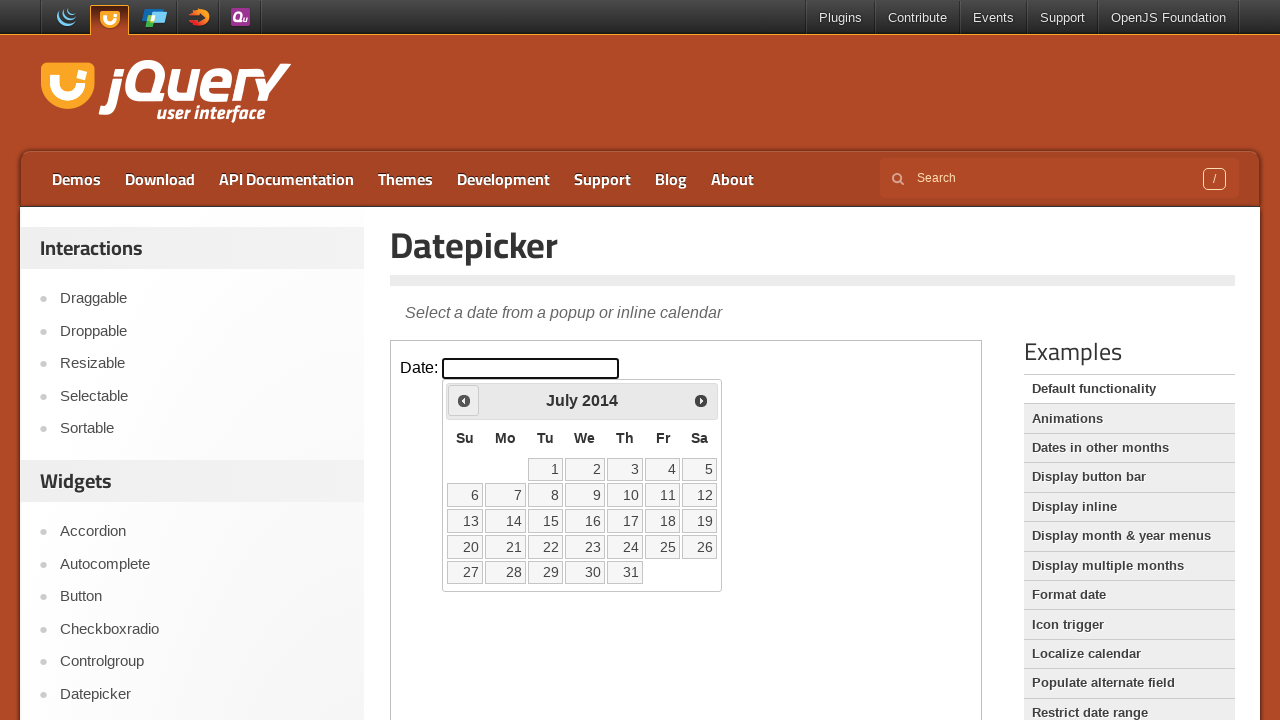

Clicked Prev button to navigate to previous month (currently at July 2014) at (464, 400) on iframe.demo-frame >> internal:control=enter-frame >> span:text('Prev')
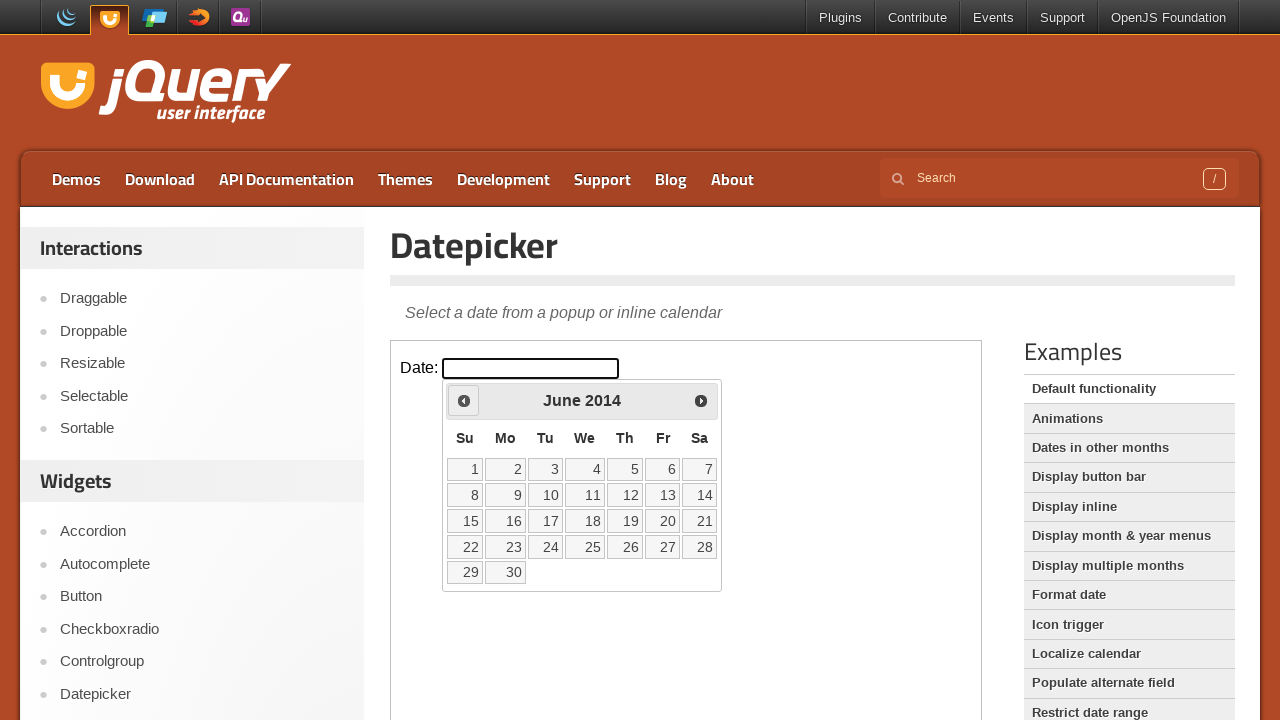

Retrieved updated month from datepicker
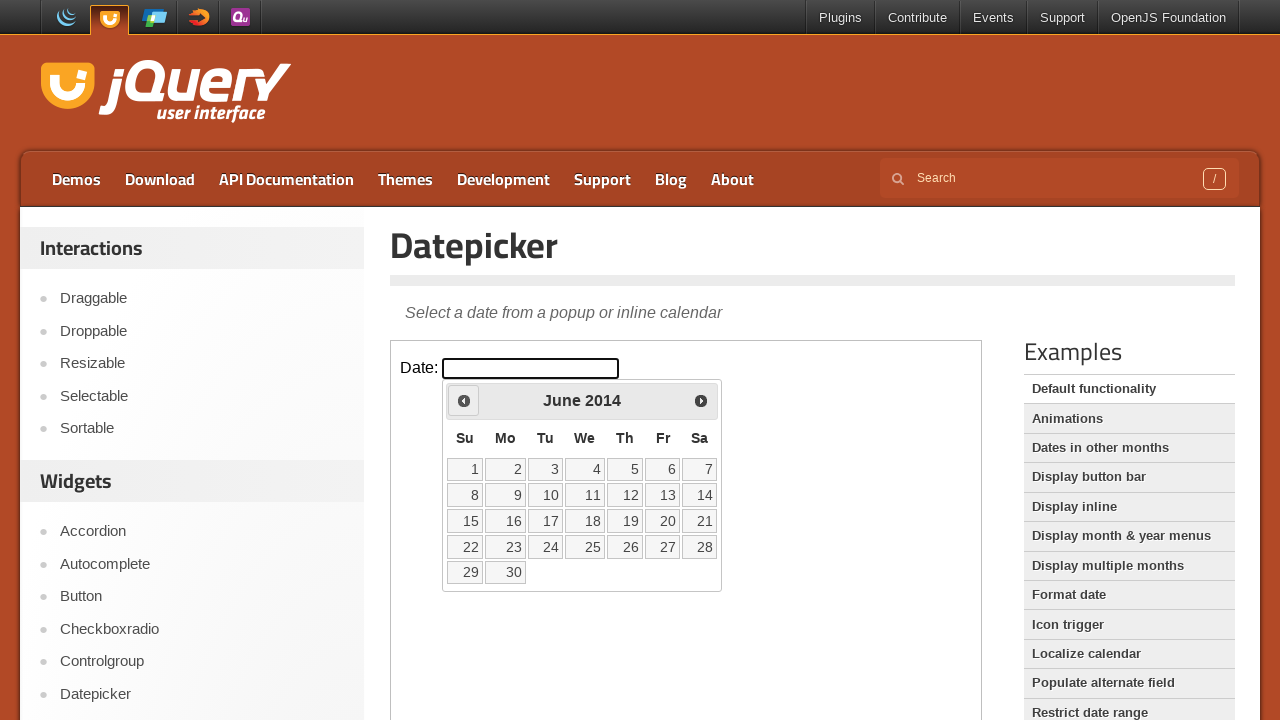

Retrieved updated year from datepicker
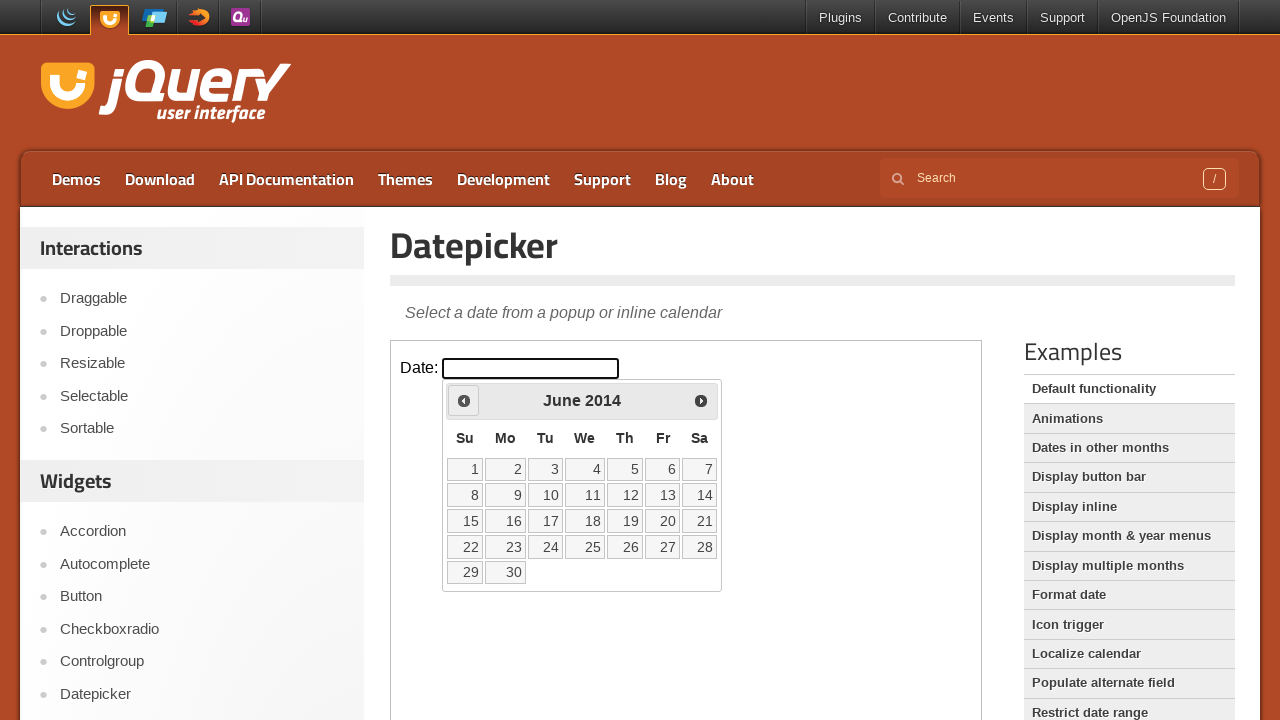

Clicked Prev button to navigate to previous month (currently at June 2014) at (464, 400) on iframe.demo-frame >> internal:control=enter-frame >> span:text('Prev')
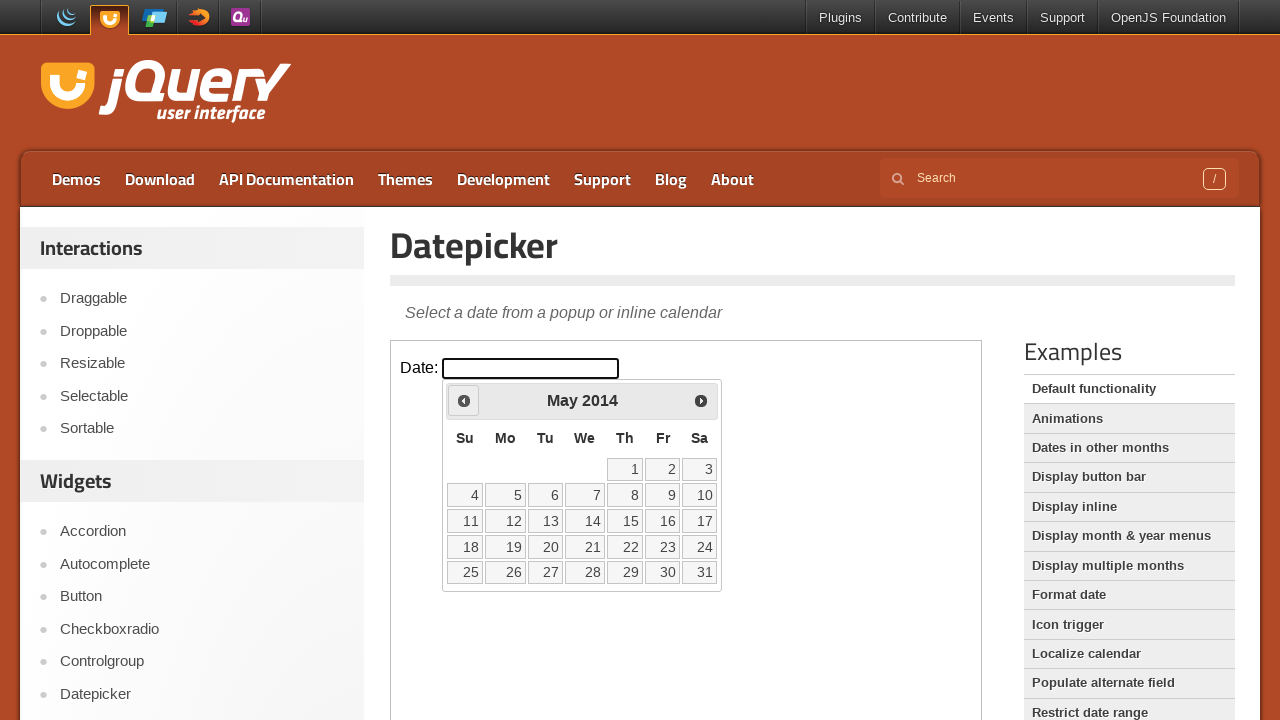

Retrieved updated month from datepicker
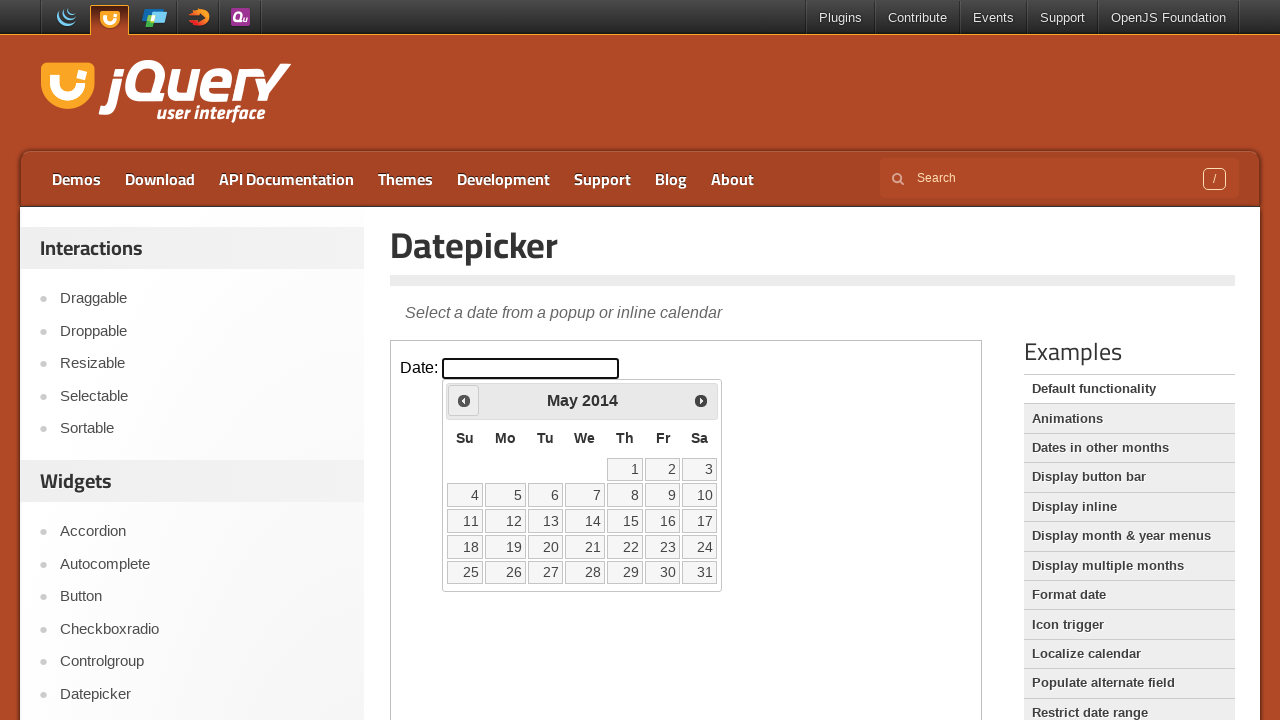

Retrieved updated year from datepicker
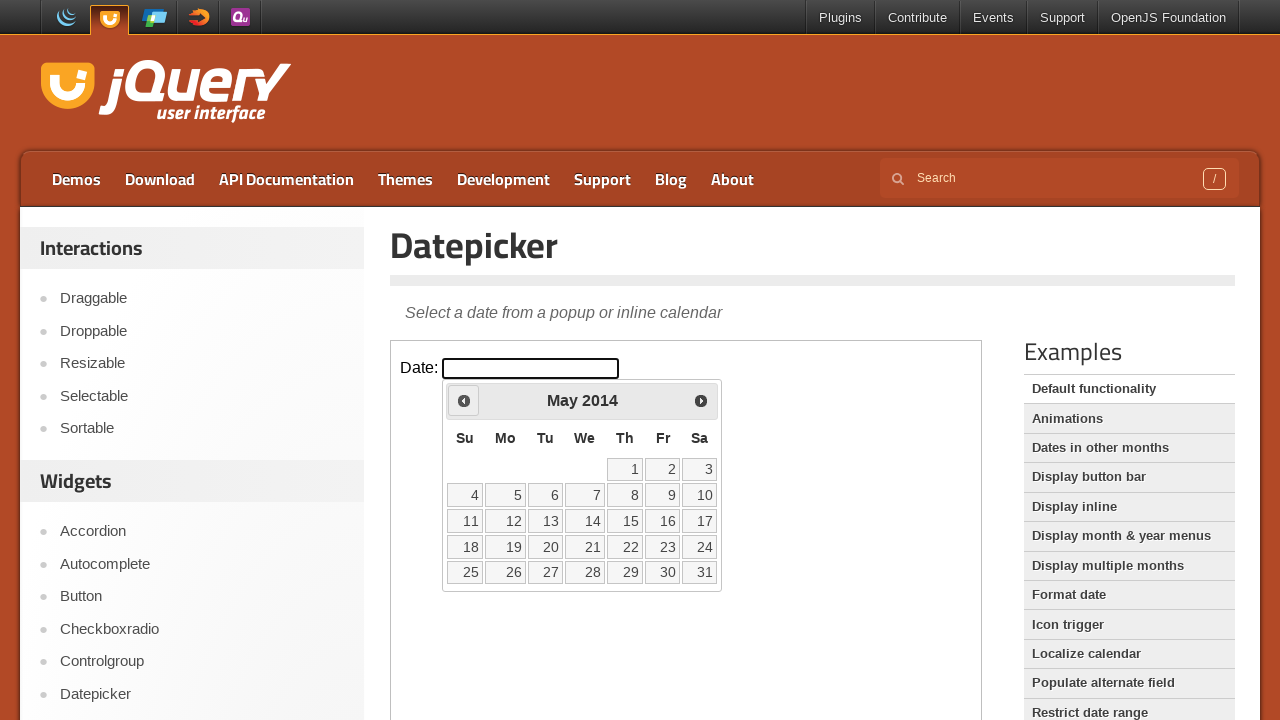

Clicked Prev button to navigate to previous month (currently at May 2014) at (464, 400) on iframe.demo-frame >> internal:control=enter-frame >> span:text('Prev')
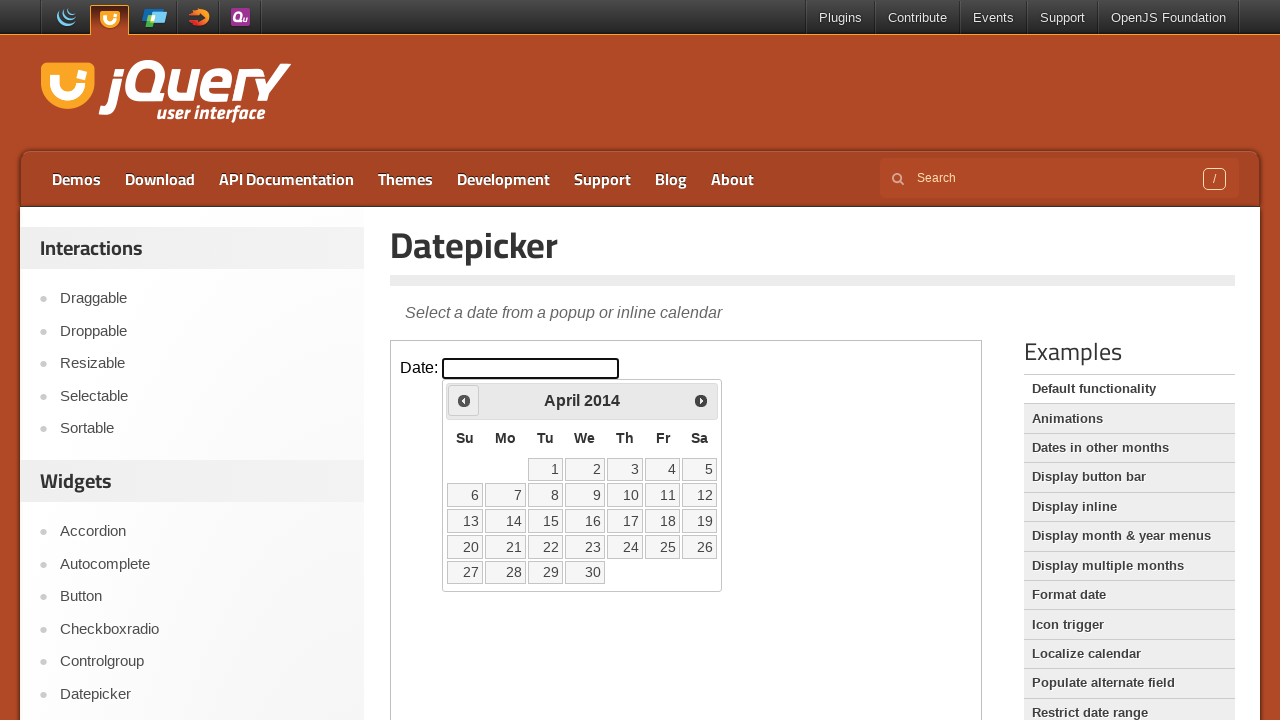

Retrieved updated month from datepicker
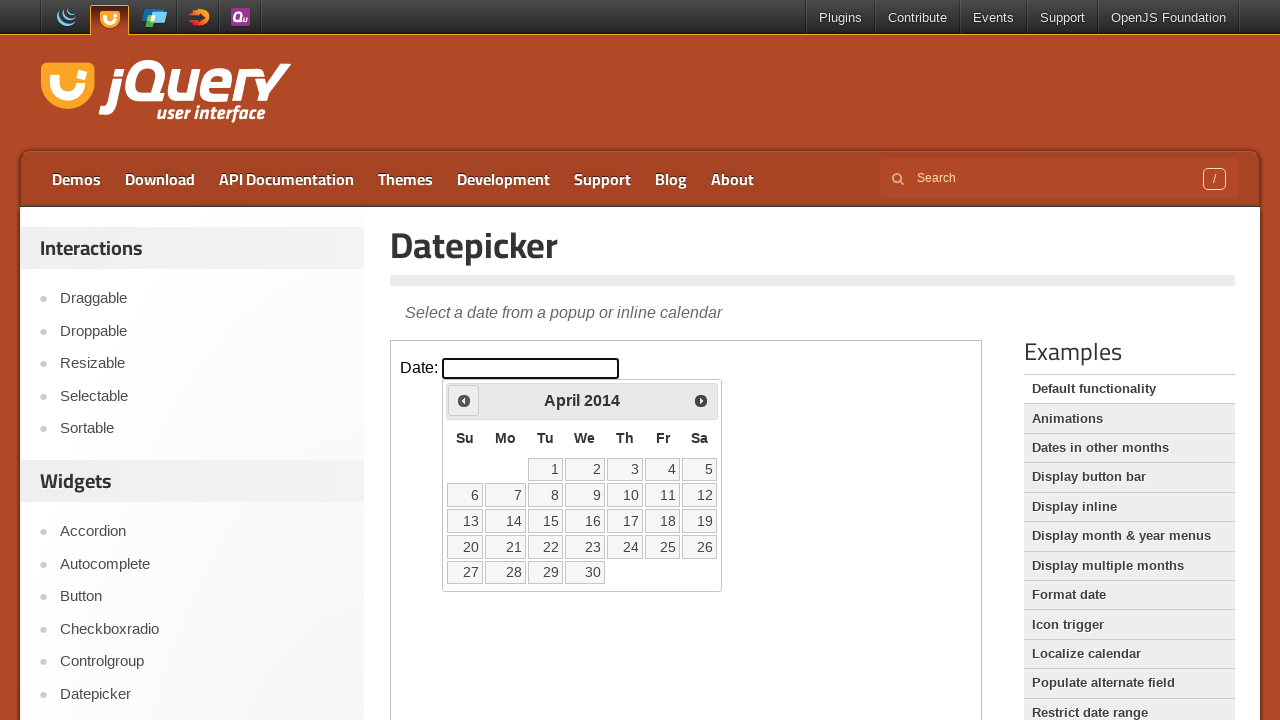

Retrieved updated year from datepicker
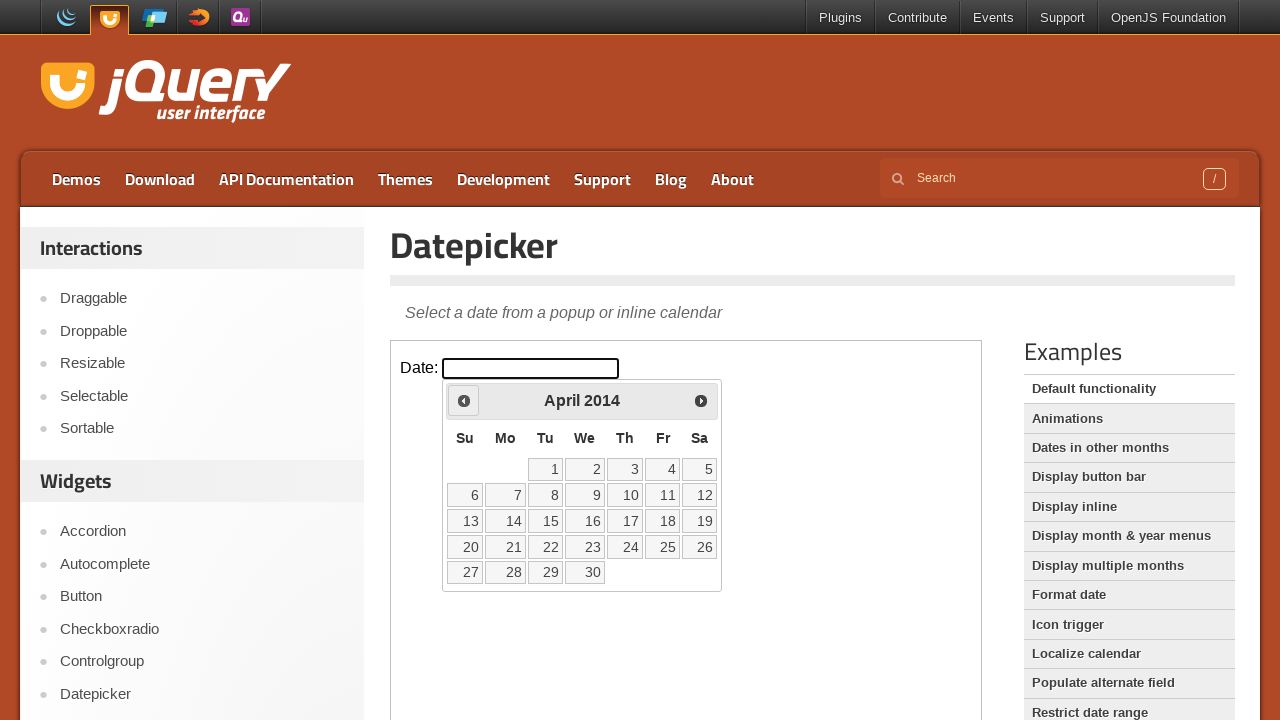

Clicked Prev button to navigate to previous month (currently at April 2014) at (464, 400) on iframe.demo-frame >> internal:control=enter-frame >> span:text('Prev')
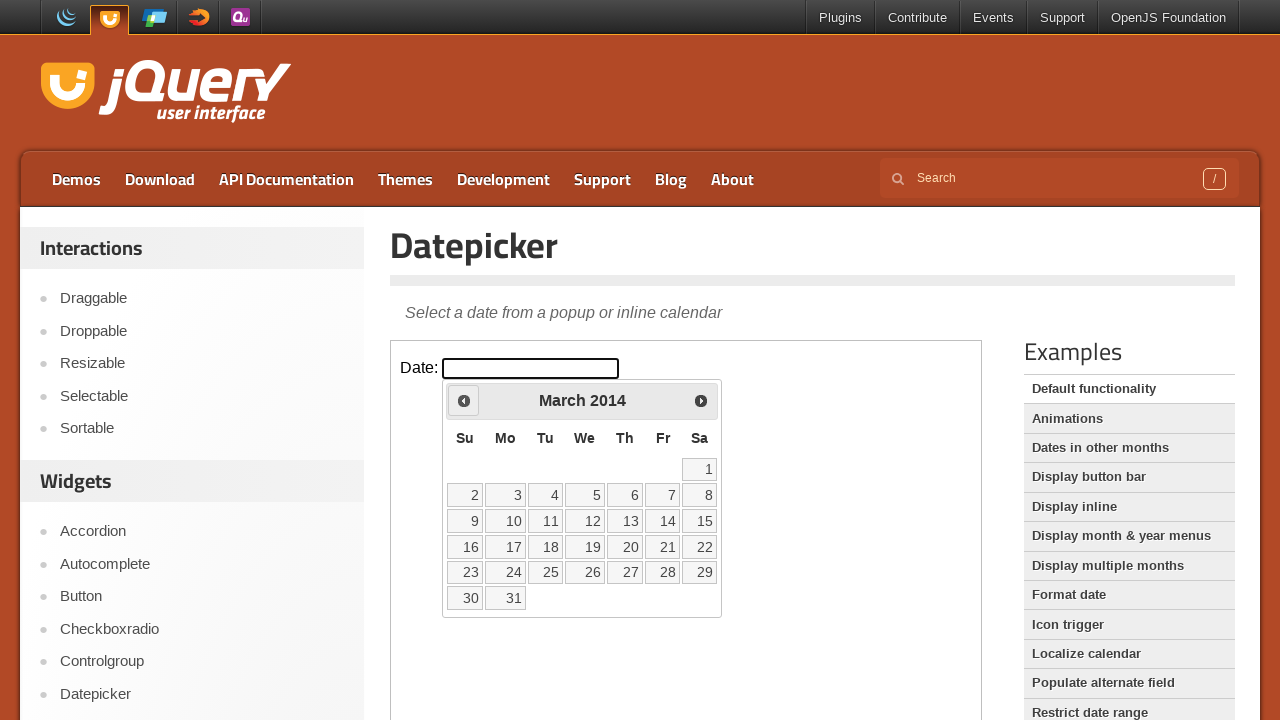

Retrieved updated month from datepicker
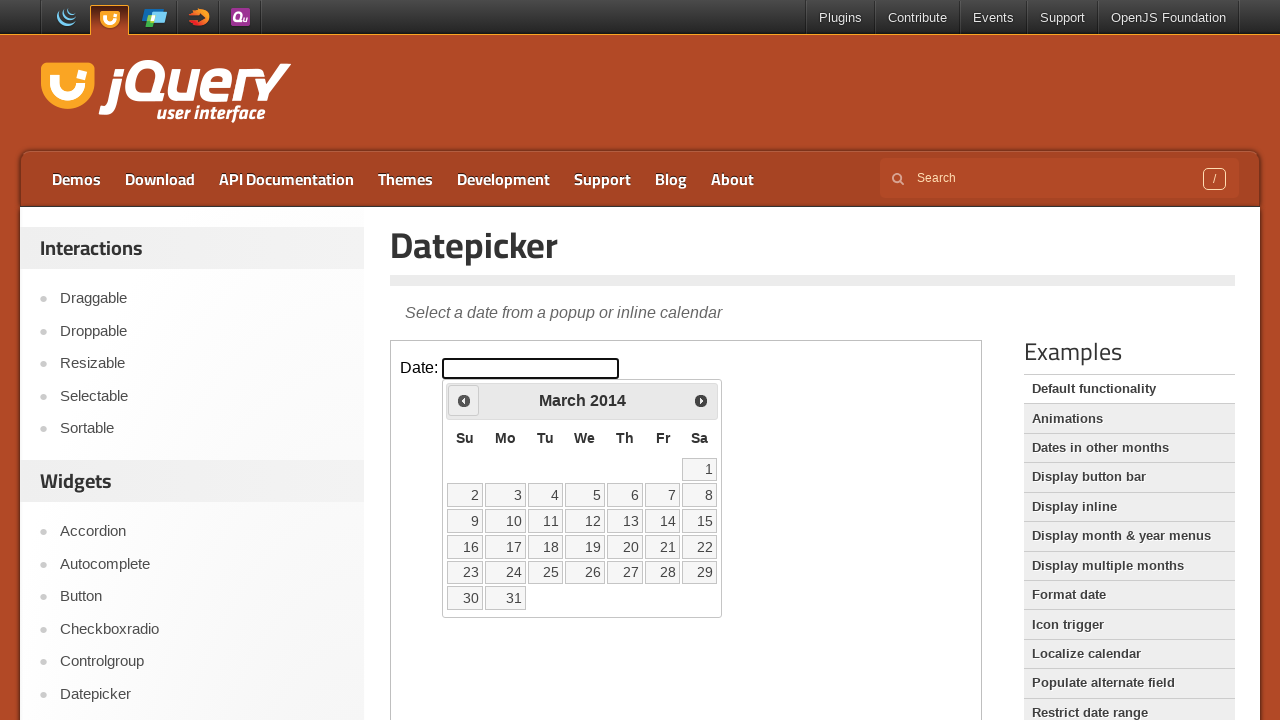

Retrieved updated year from datepicker
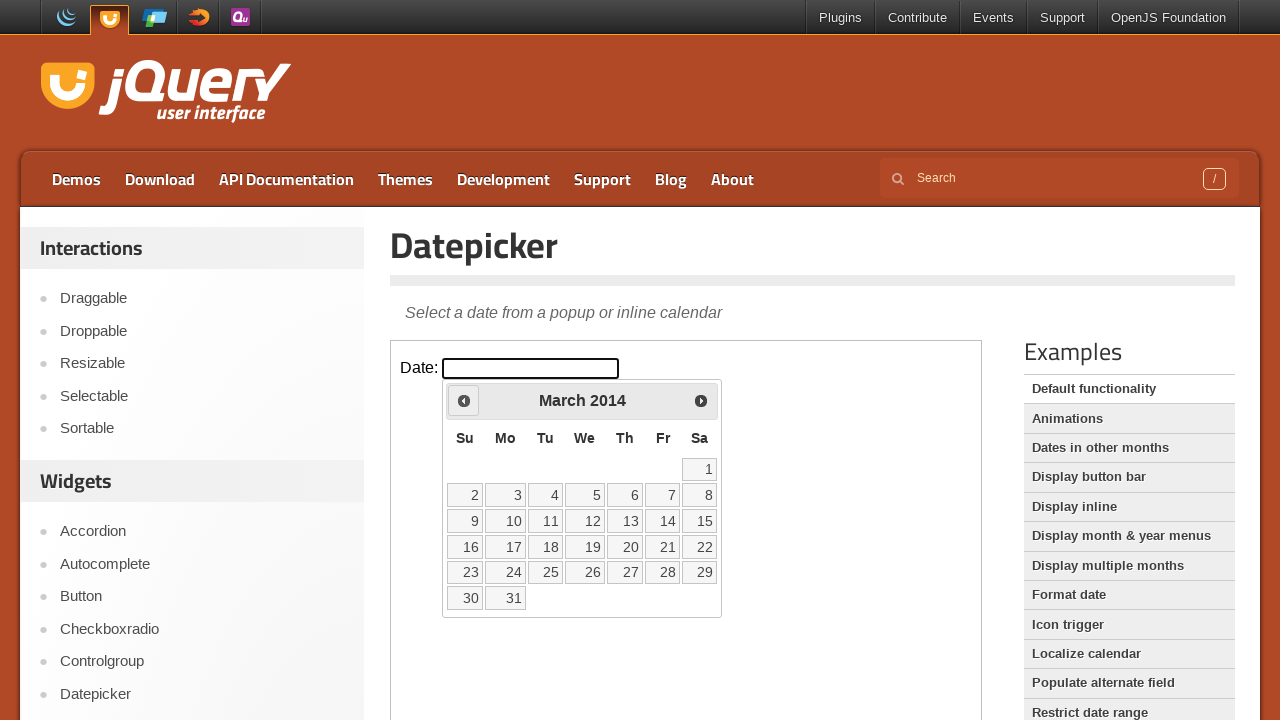

Clicked Prev button to navigate to previous month (currently at March 2014) at (464, 400) on iframe.demo-frame >> internal:control=enter-frame >> span:text('Prev')
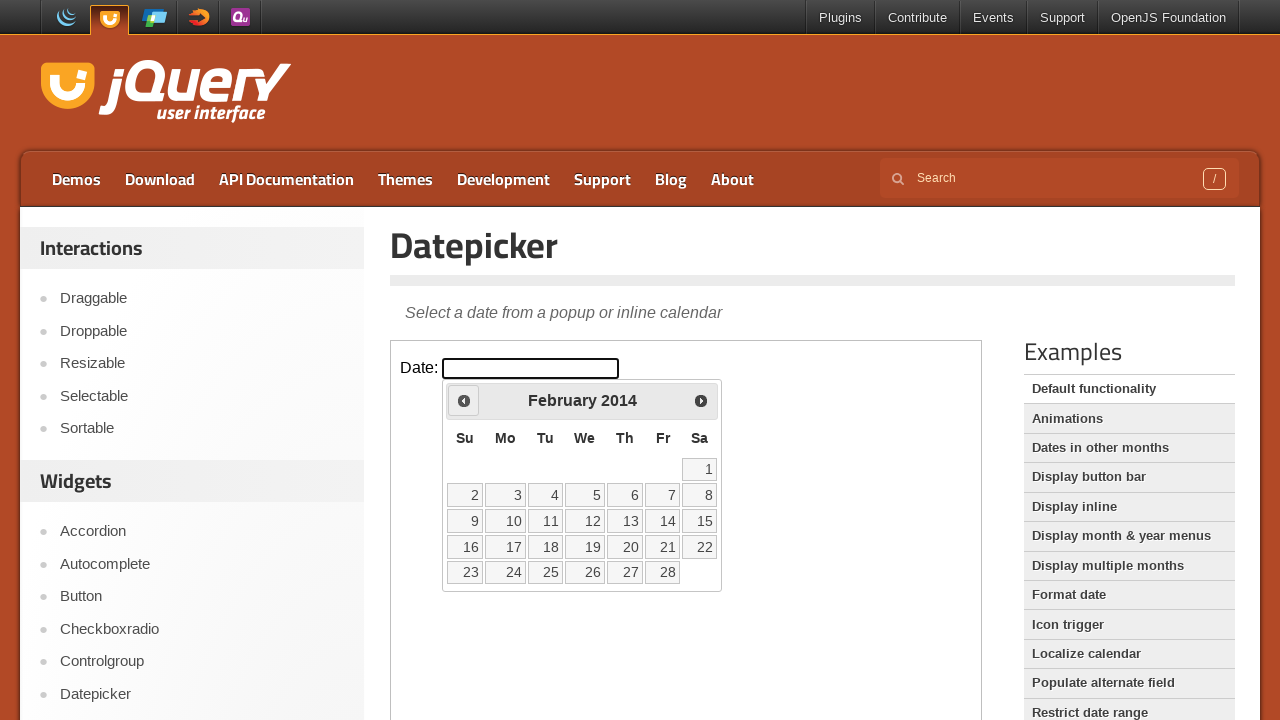

Retrieved updated month from datepicker
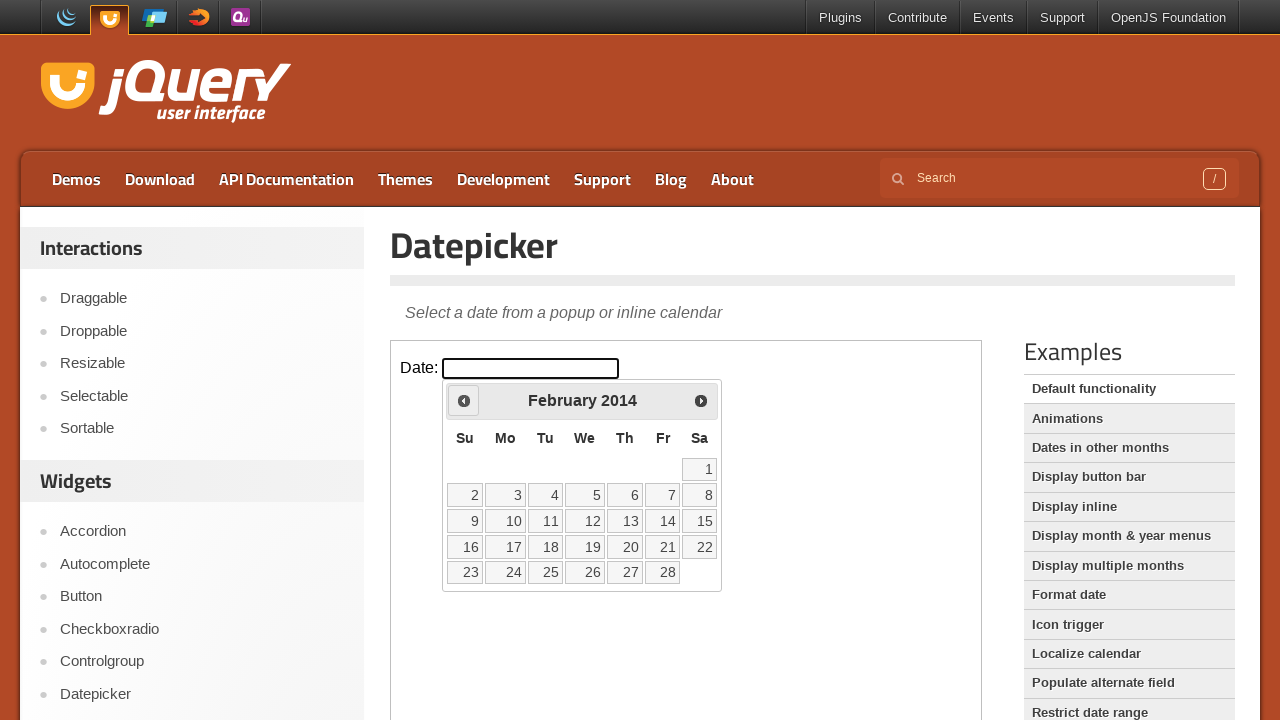

Retrieved updated year from datepicker
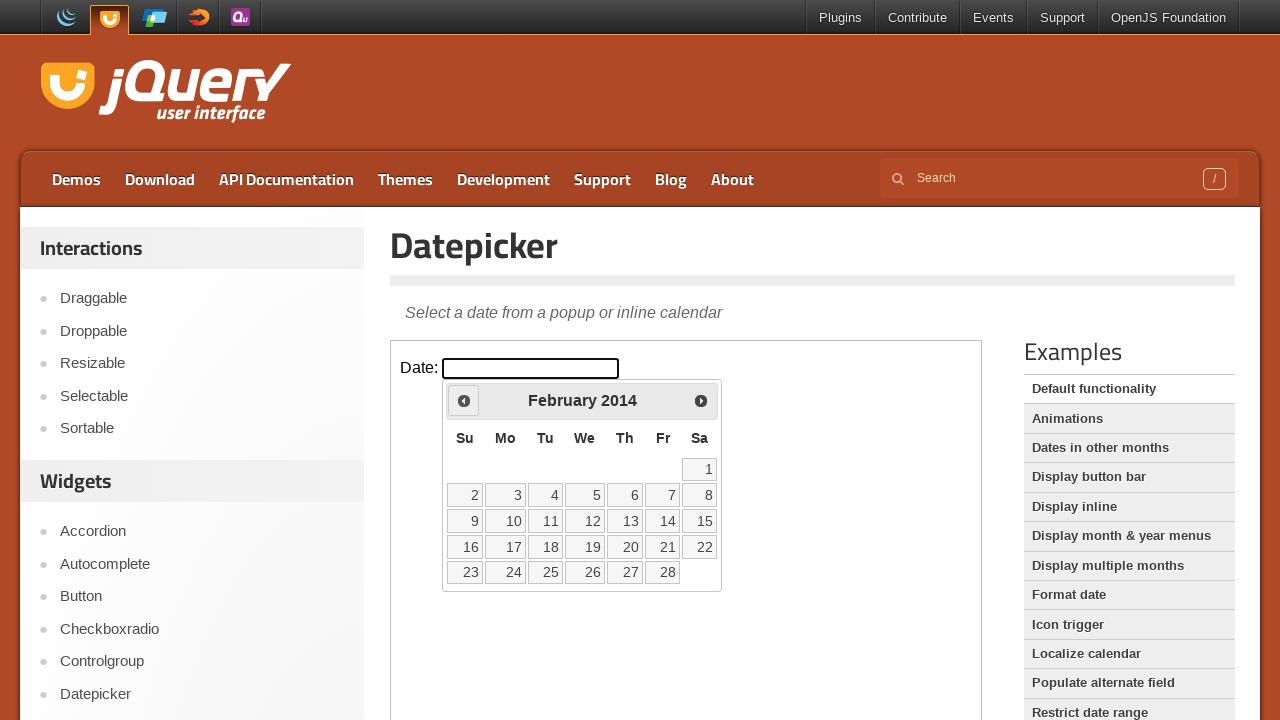

Clicked Prev button to navigate to previous month (currently at February 2014) at (464, 400) on iframe.demo-frame >> internal:control=enter-frame >> span:text('Prev')
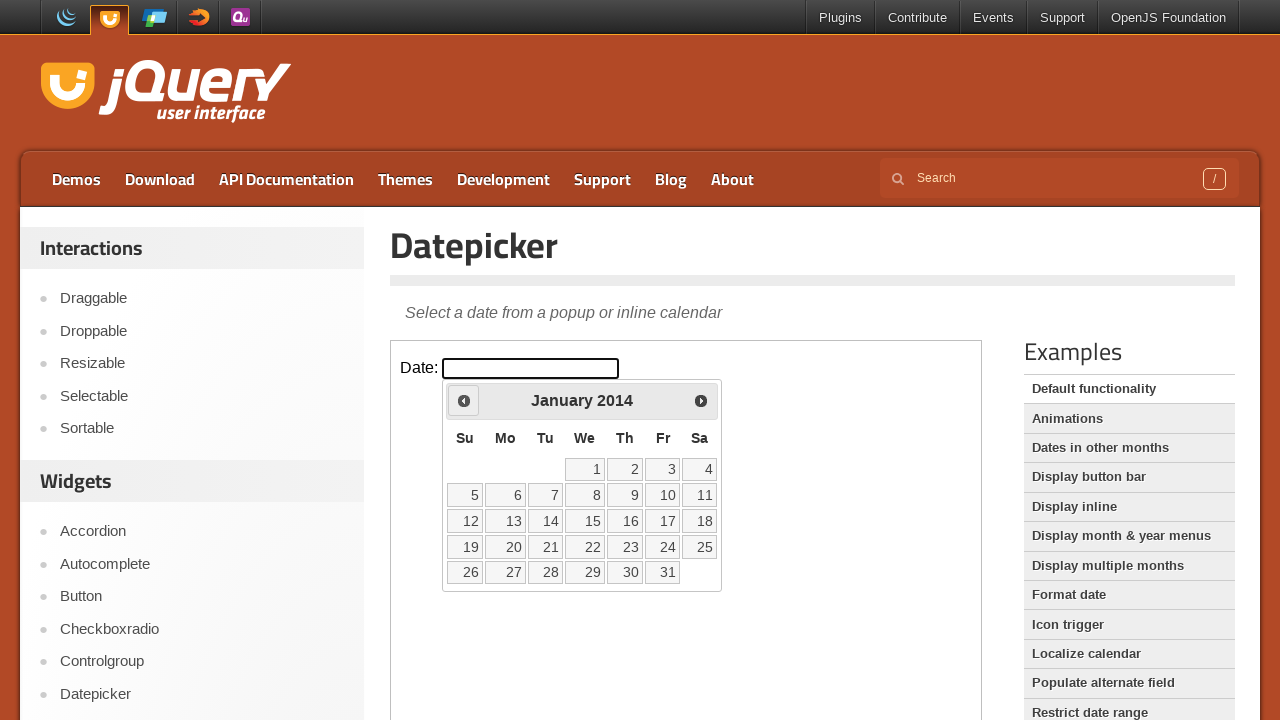

Retrieved updated month from datepicker
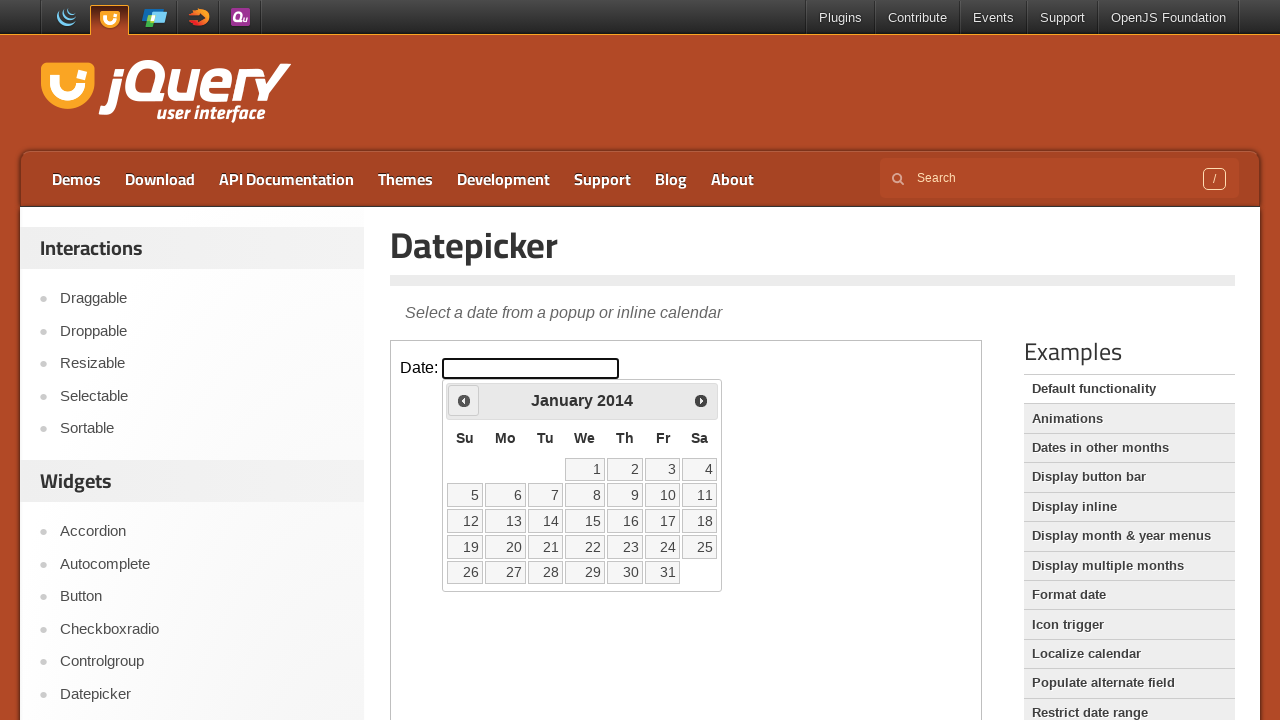

Retrieved updated year from datepicker
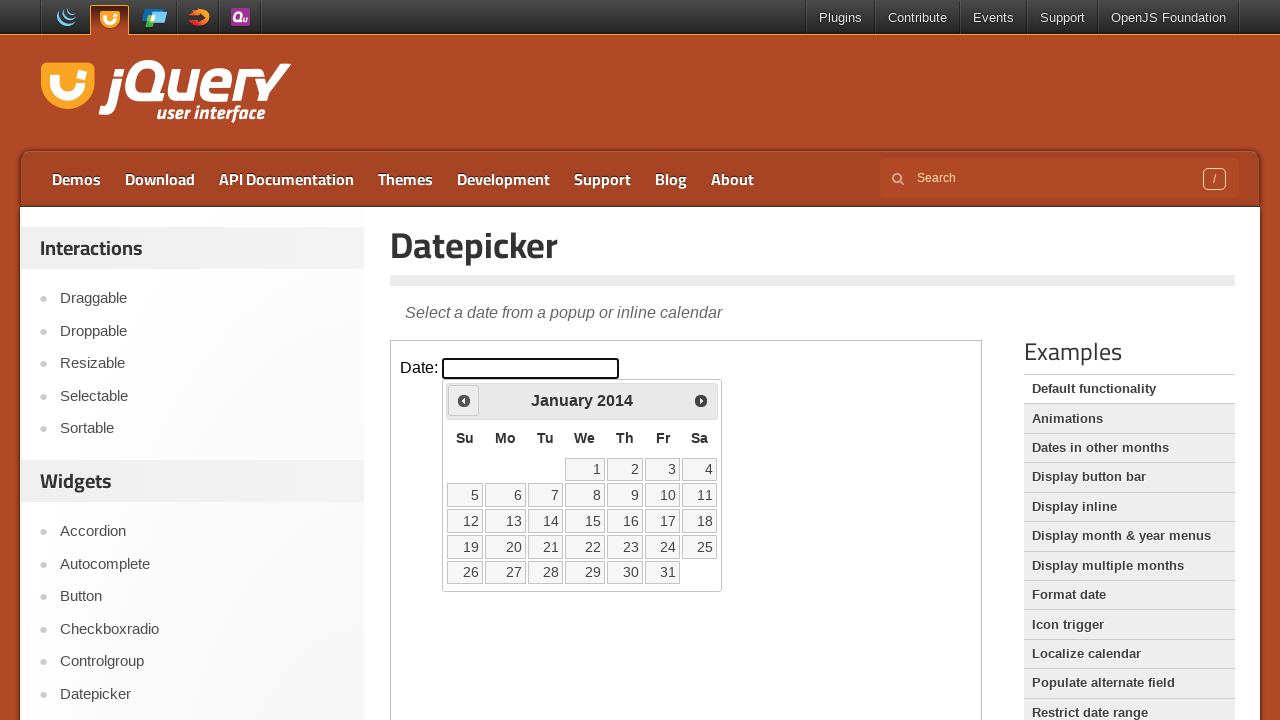

Clicked Prev button to navigate to previous month (currently at January 2014) at (464, 400) on iframe.demo-frame >> internal:control=enter-frame >> span:text('Prev')
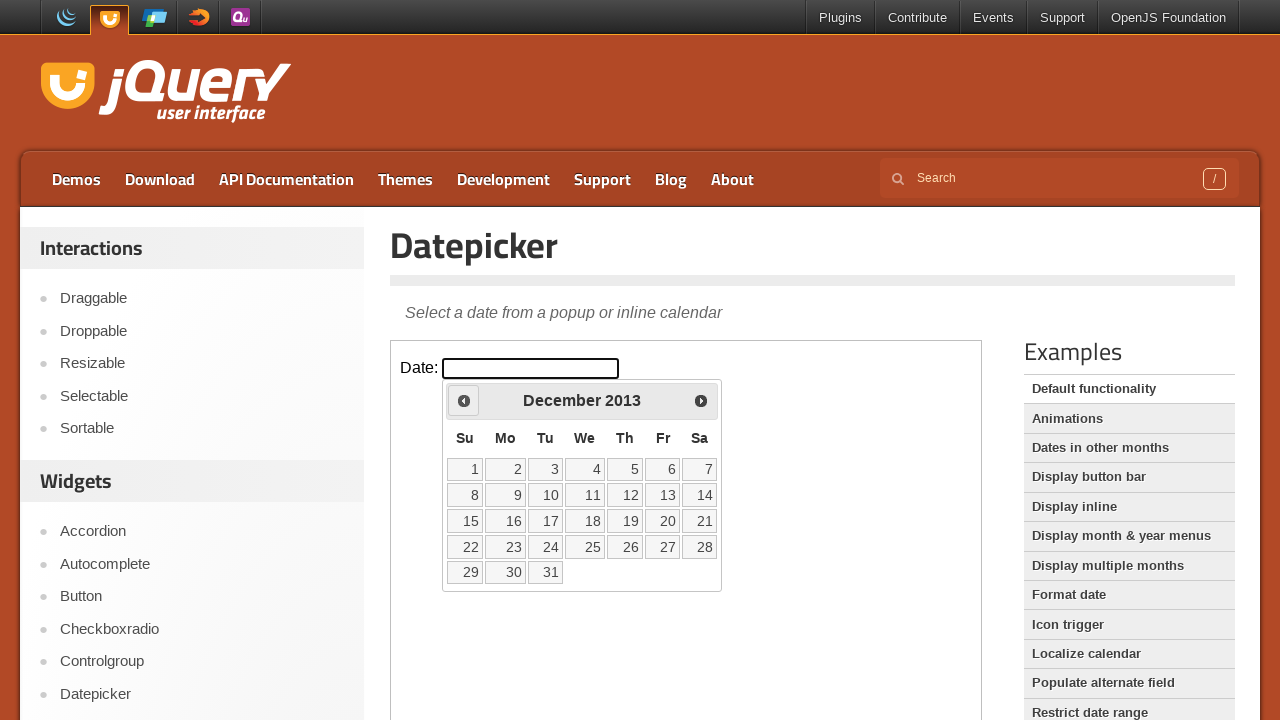

Retrieved updated month from datepicker
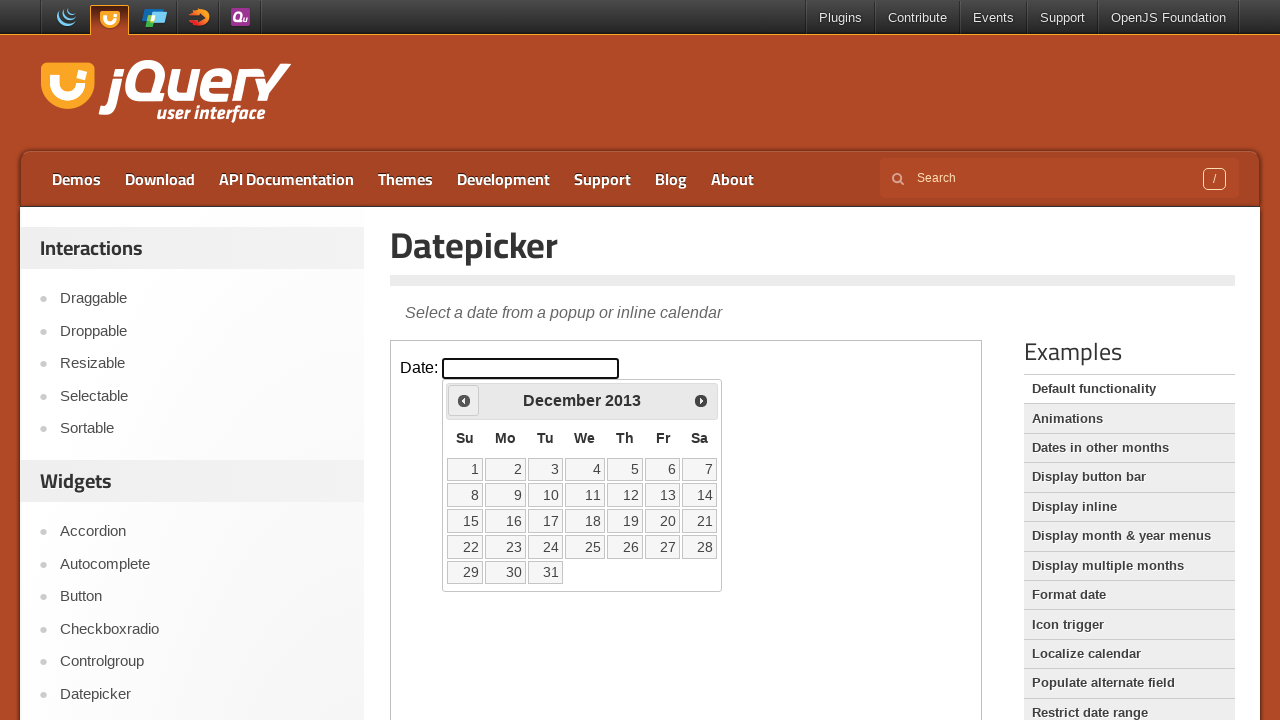

Retrieved updated year from datepicker
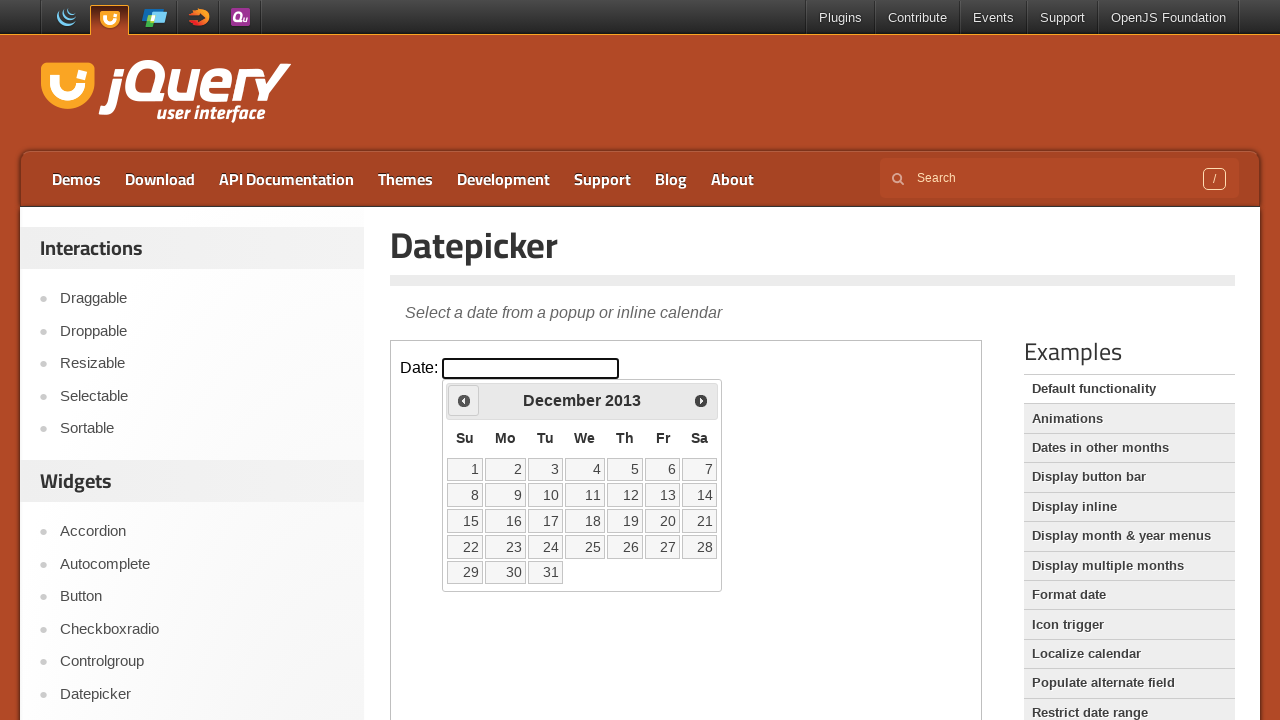

Clicked Prev button to navigate to previous month (currently at December 2013) at (464, 400) on iframe.demo-frame >> internal:control=enter-frame >> span:text('Prev')
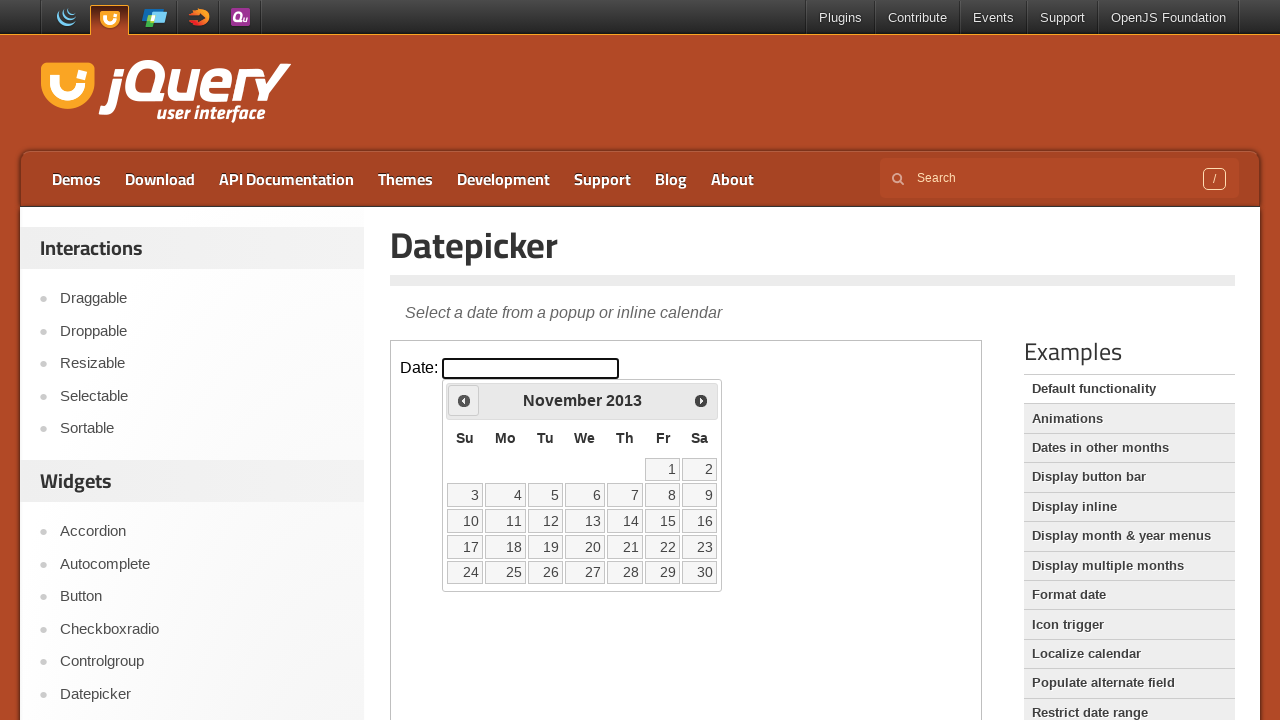

Retrieved updated month from datepicker
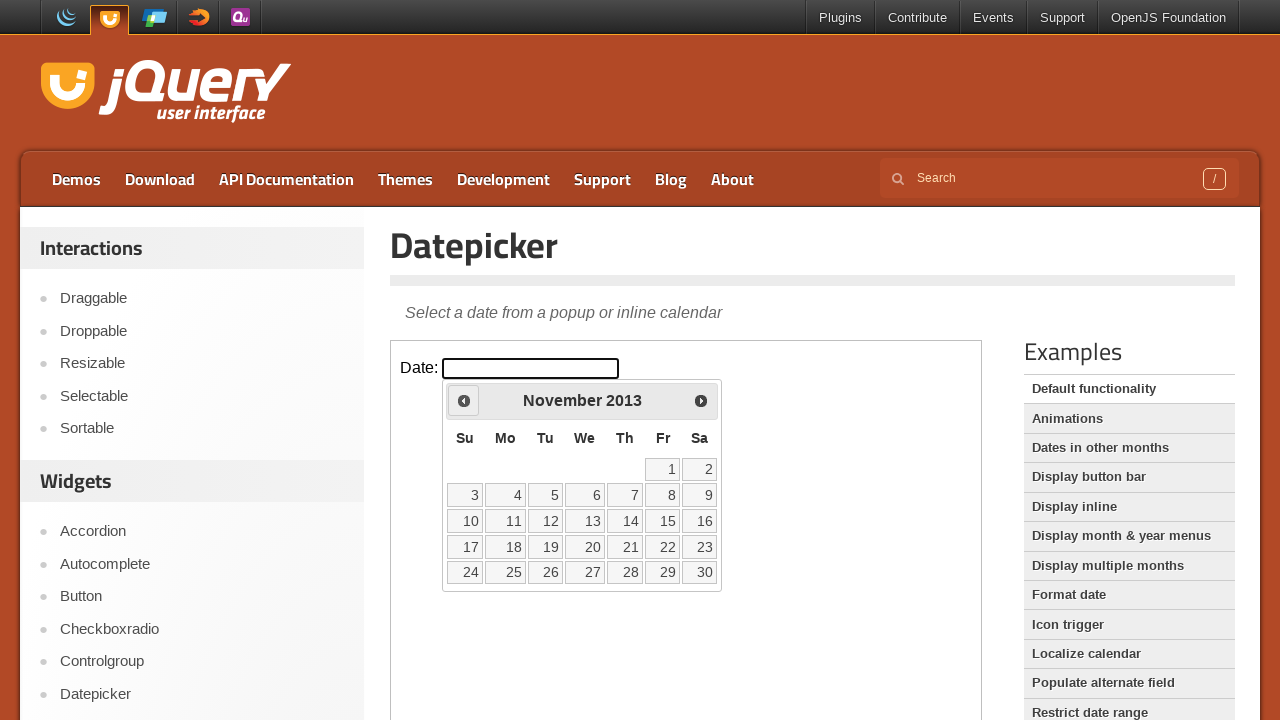

Retrieved updated year from datepicker
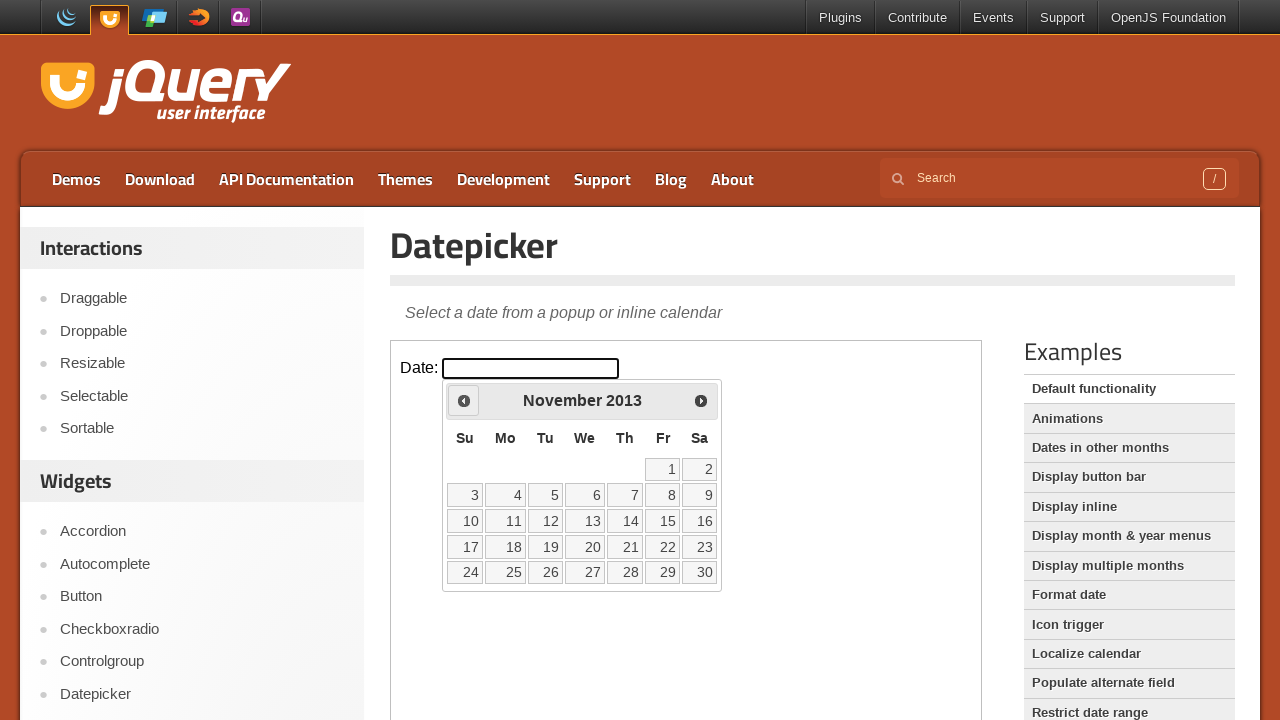

Clicked Prev button to navigate to previous month (currently at November 2013) at (464, 400) on iframe.demo-frame >> internal:control=enter-frame >> span:text('Prev')
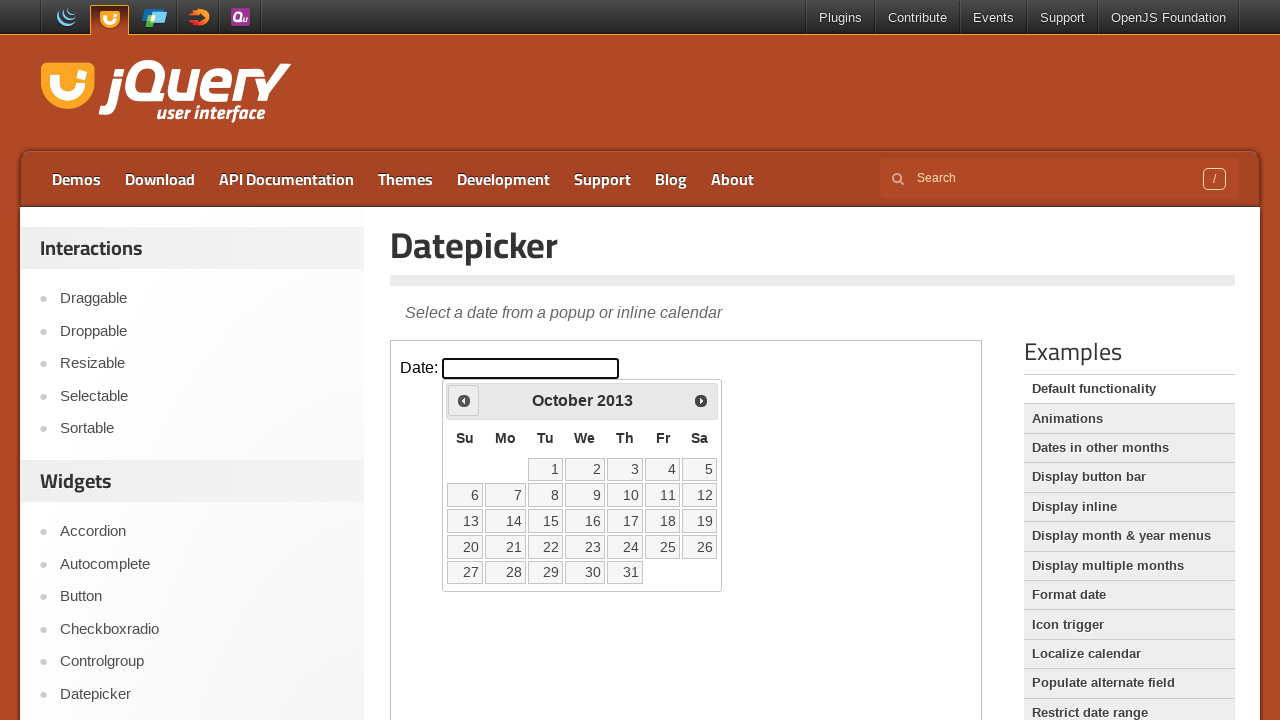

Retrieved updated month from datepicker
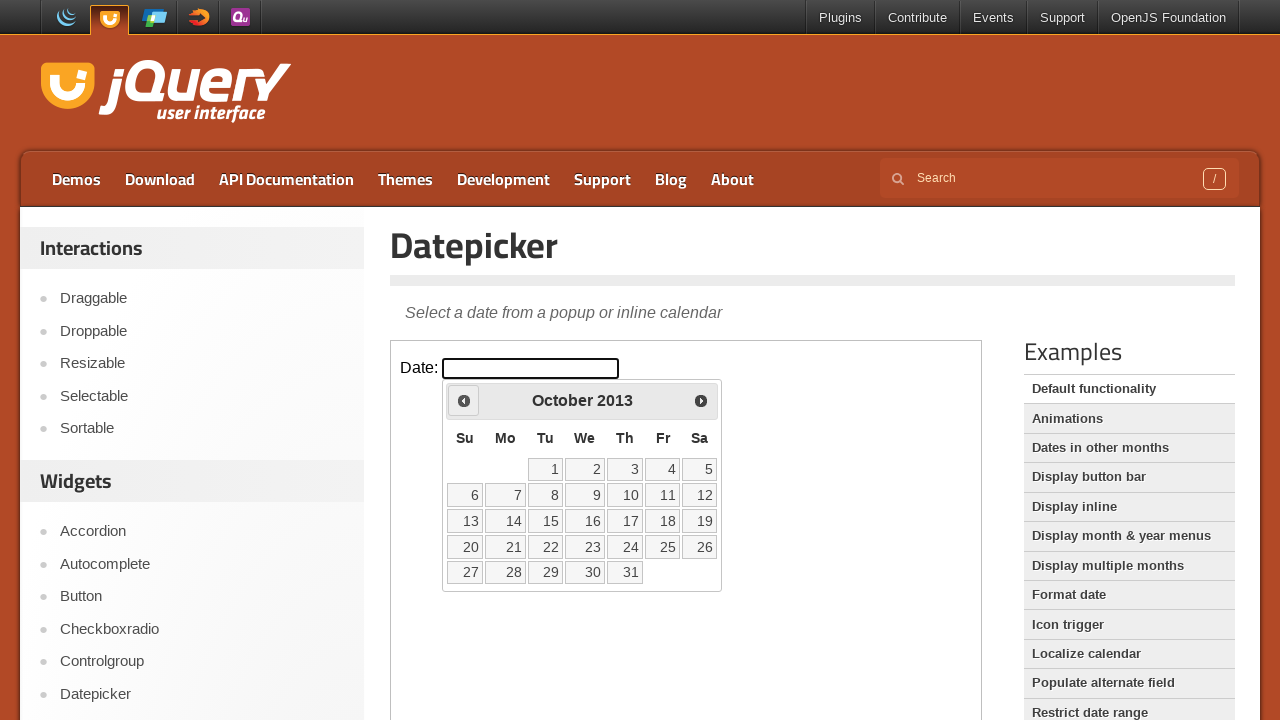

Retrieved updated year from datepicker
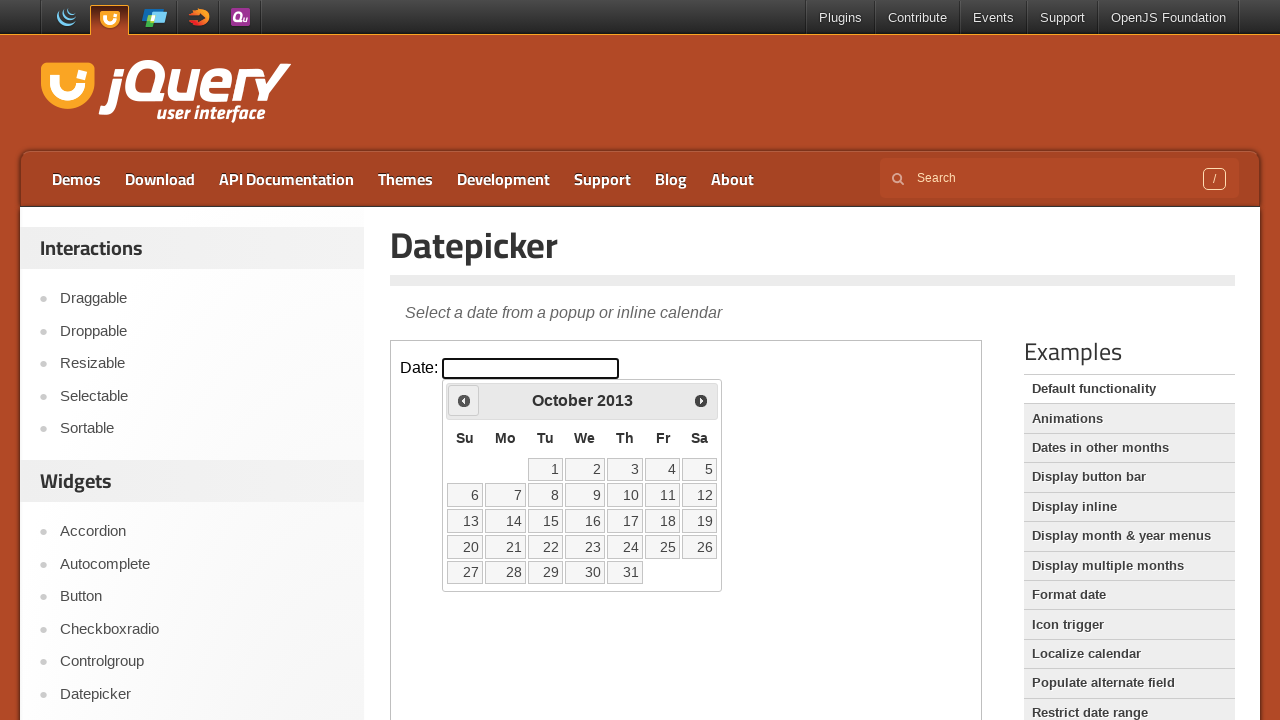

Clicked Prev button to navigate to previous month (currently at October 2013) at (464, 400) on iframe.demo-frame >> internal:control=enter-frame >> span:text('Prev')
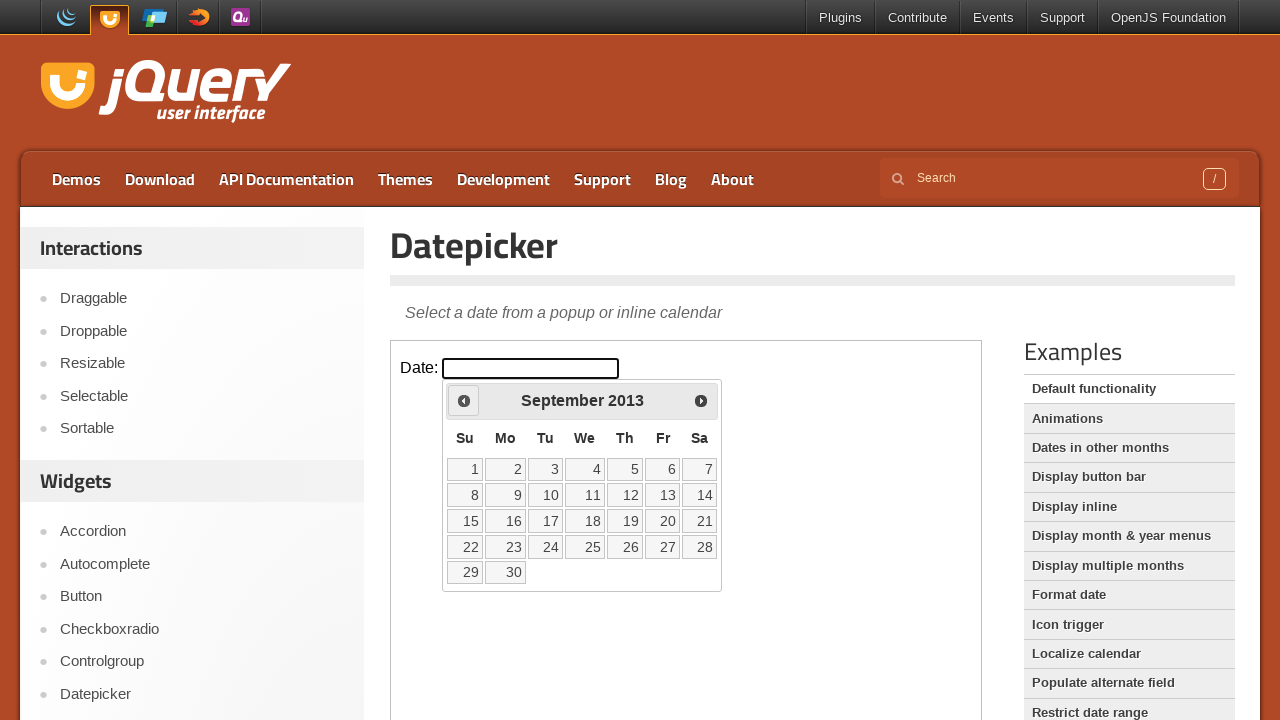

Retrieved updated month from datepicker
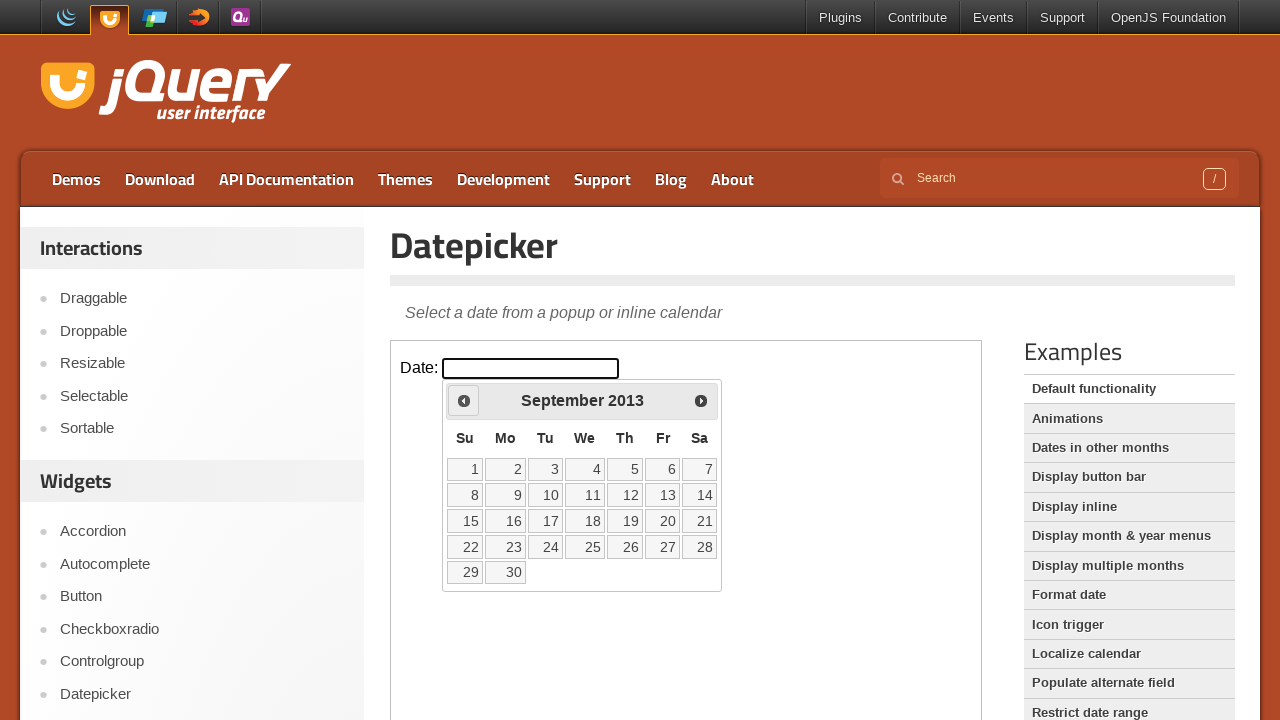

Retrieved updated year from datepicker
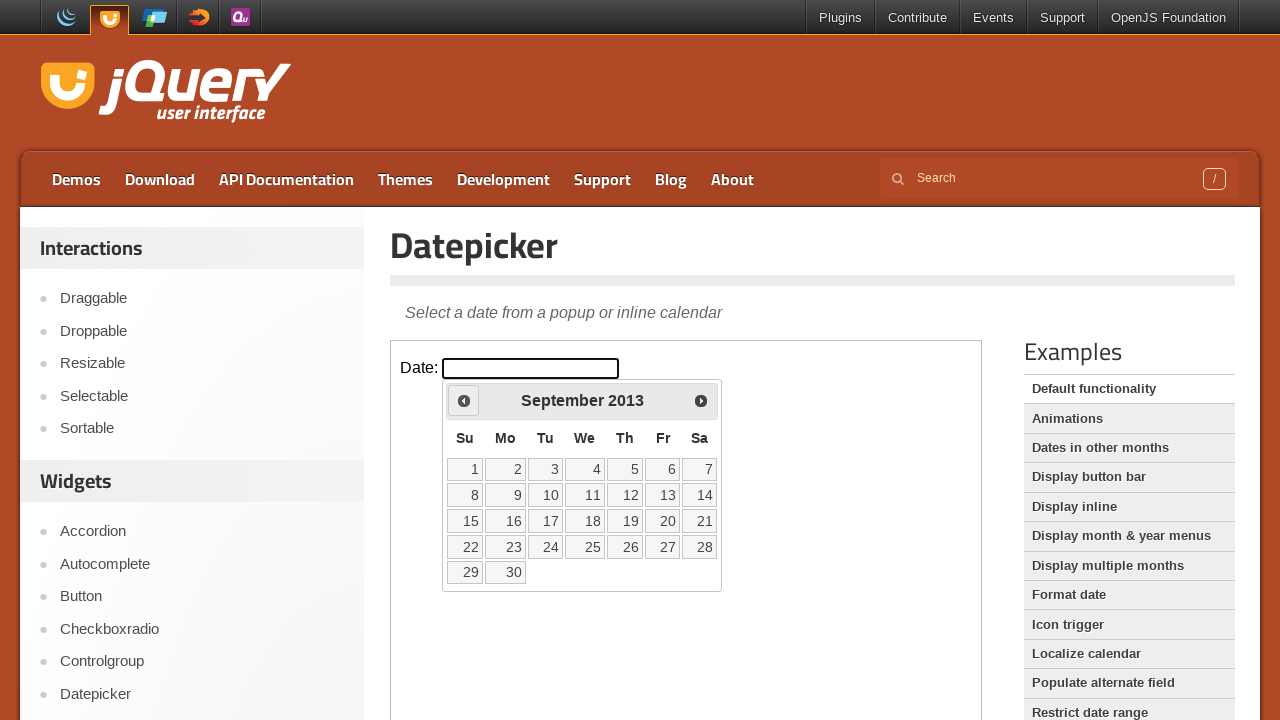

Clicked Prev button to navigate to previous month (currently at September 2013) at (464, 400) on iframe.demo-frame >> internal:control=enter-frame >> span:text('Prev')
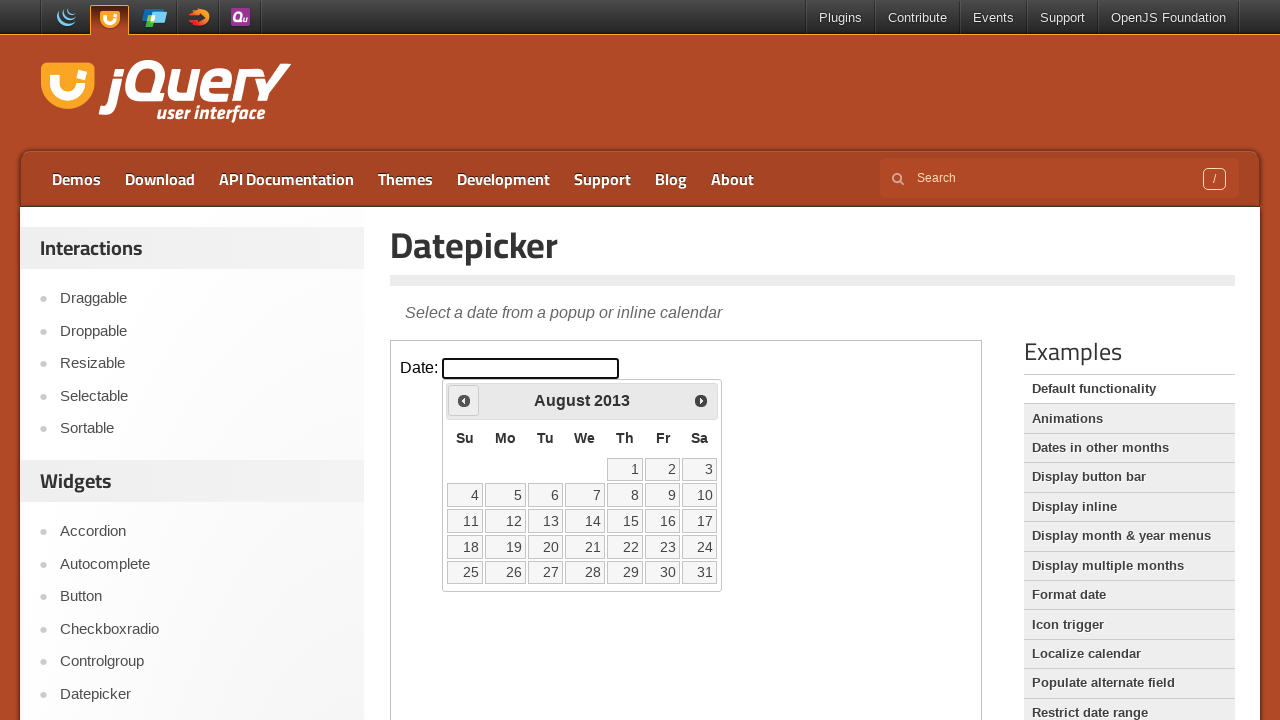

Retrieved updated month from datepicker
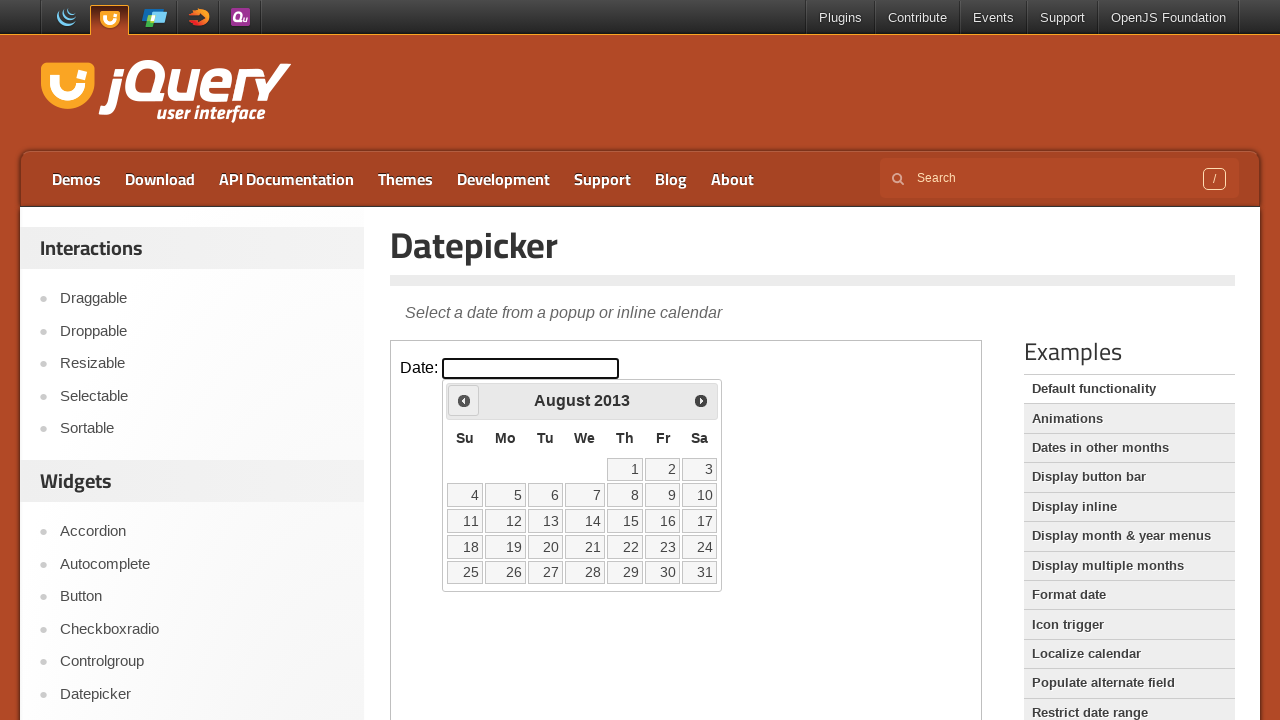

Retrieved updated year from datepicker
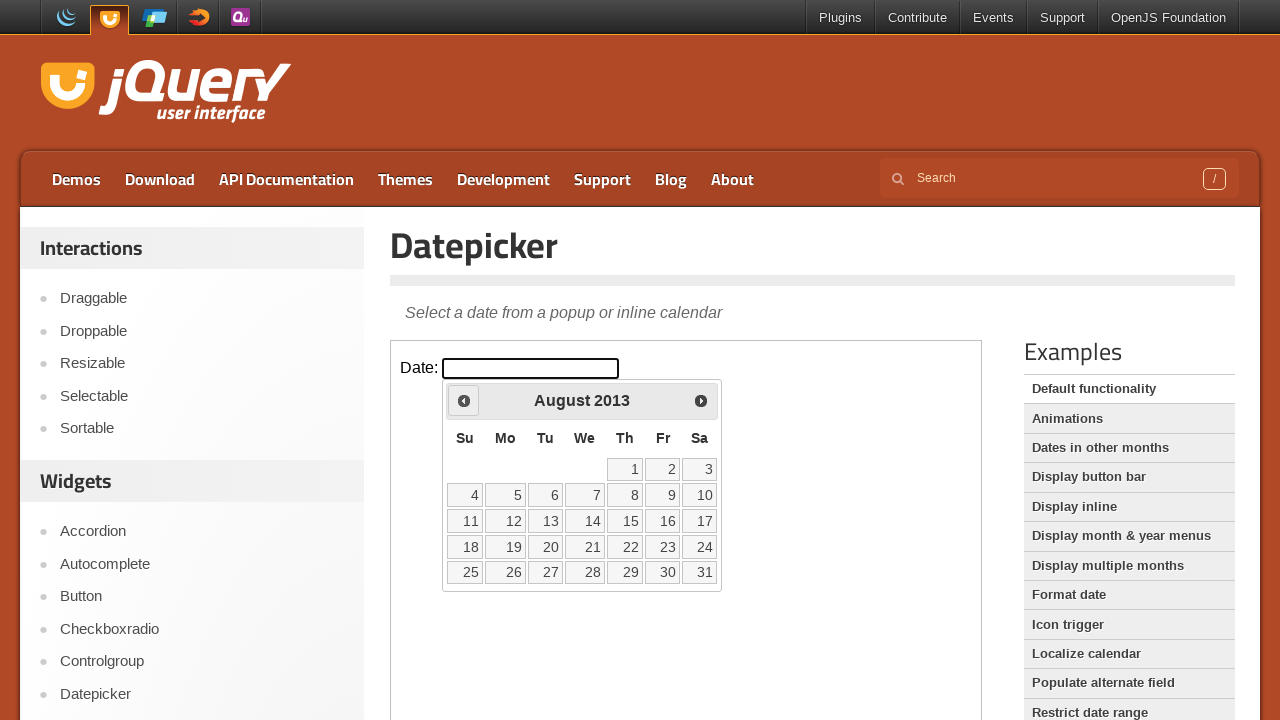

Clicked Prev button to navigate to previous month (currently at August 2013) at (464, 400) on iframe.demo-frame >> internal:control=enter-frame >> span:text('Prev')
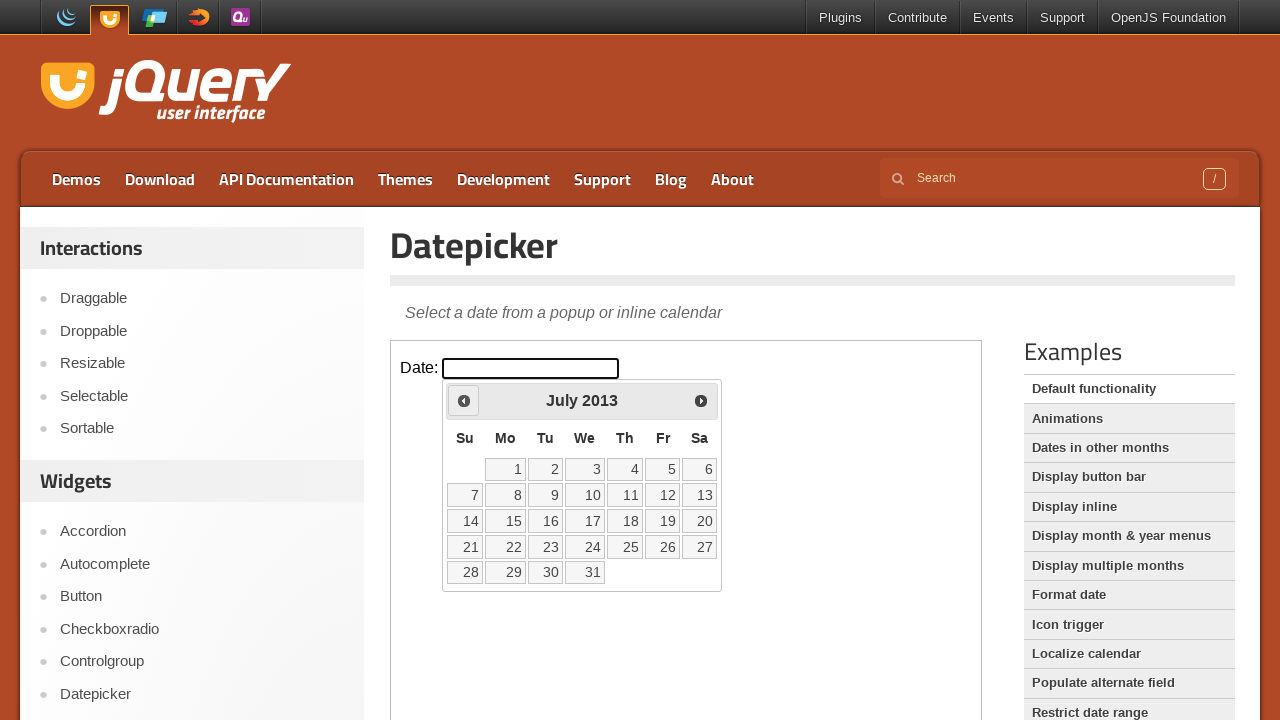

Retrieved updated month from datepicker
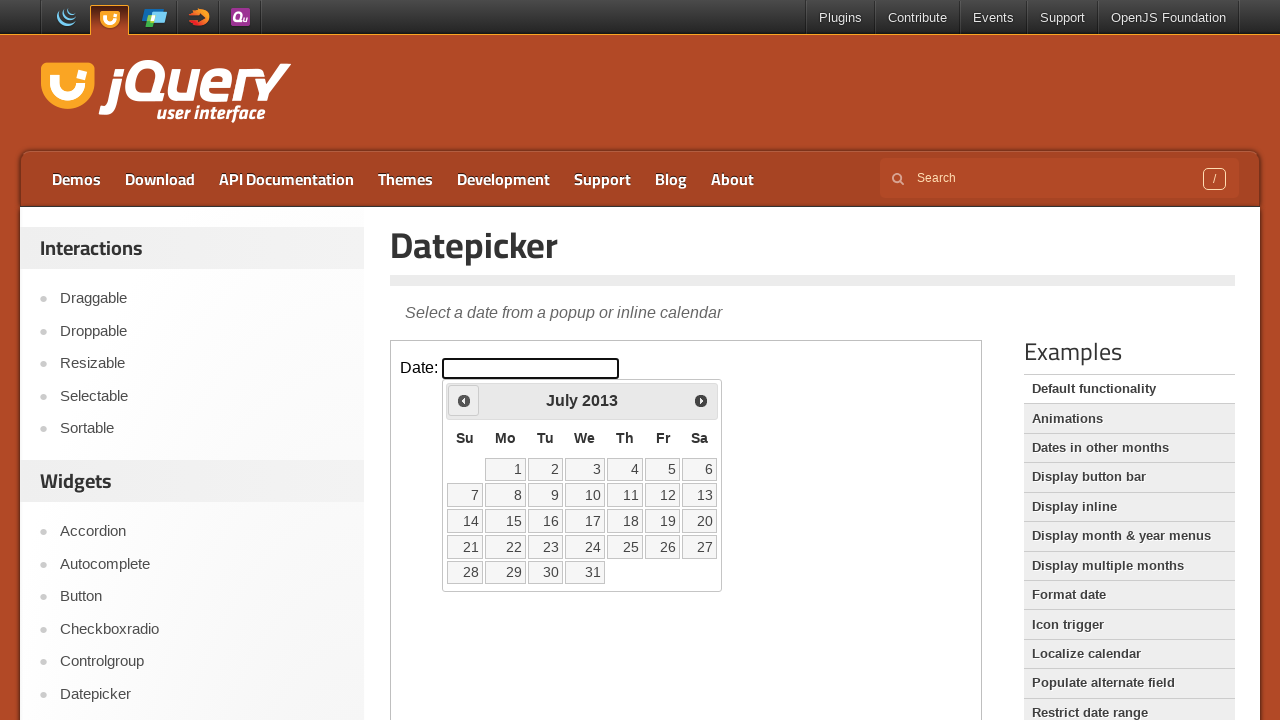

Retrieved updated year from datepicker
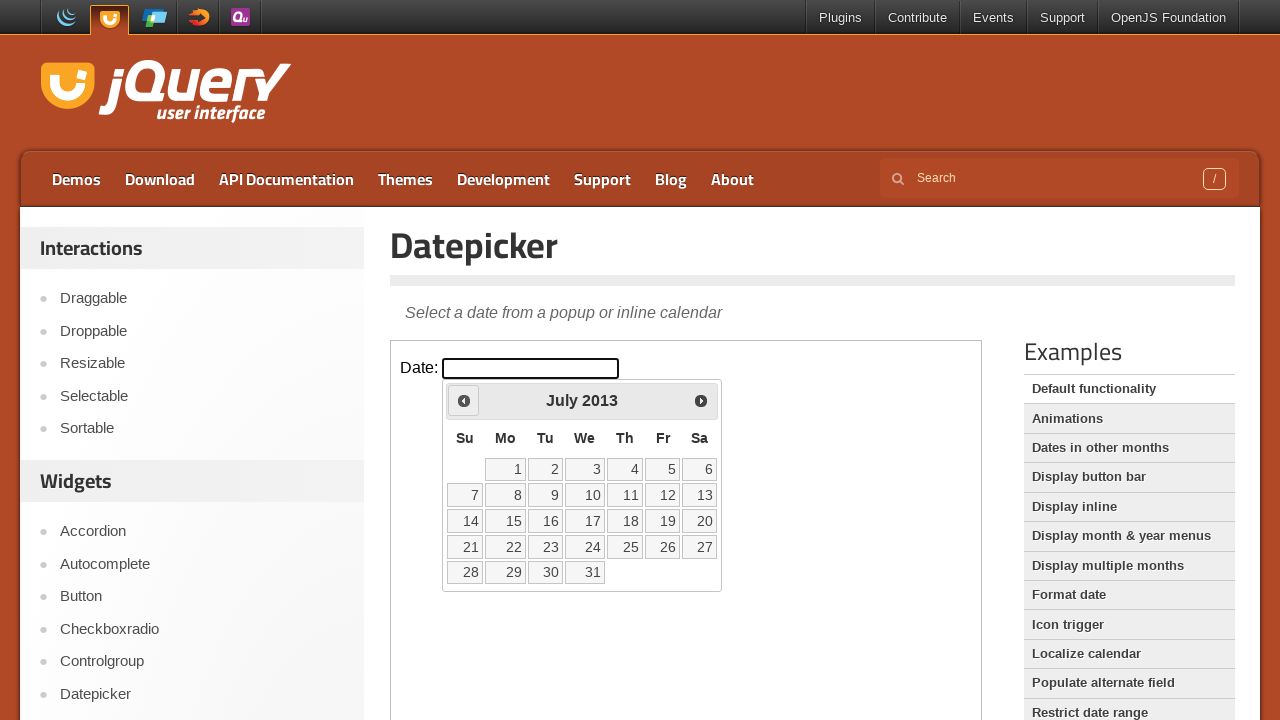

Clicked Prev button to navigate to previous month (currently at July 2013) at (464, 400) on iframe.demo-frame >> internal:control=enter-frame >> span:text('Prev')
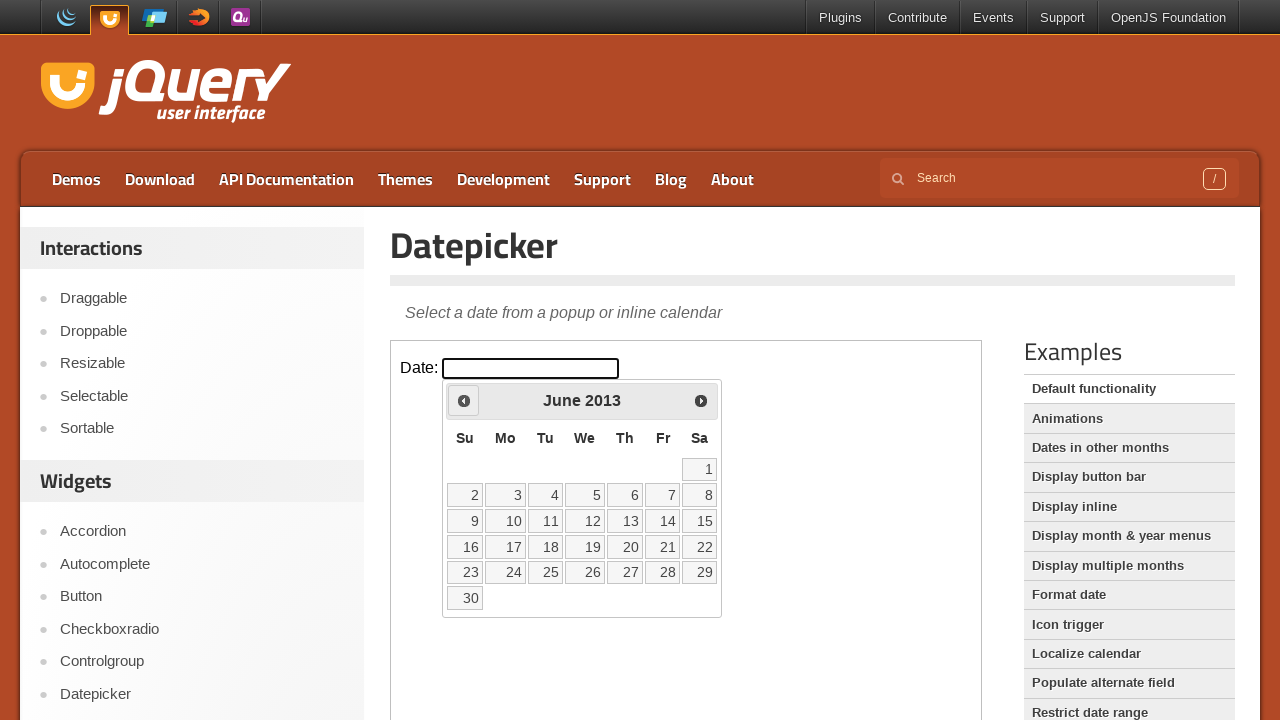

Retrieved updated month from datepicker
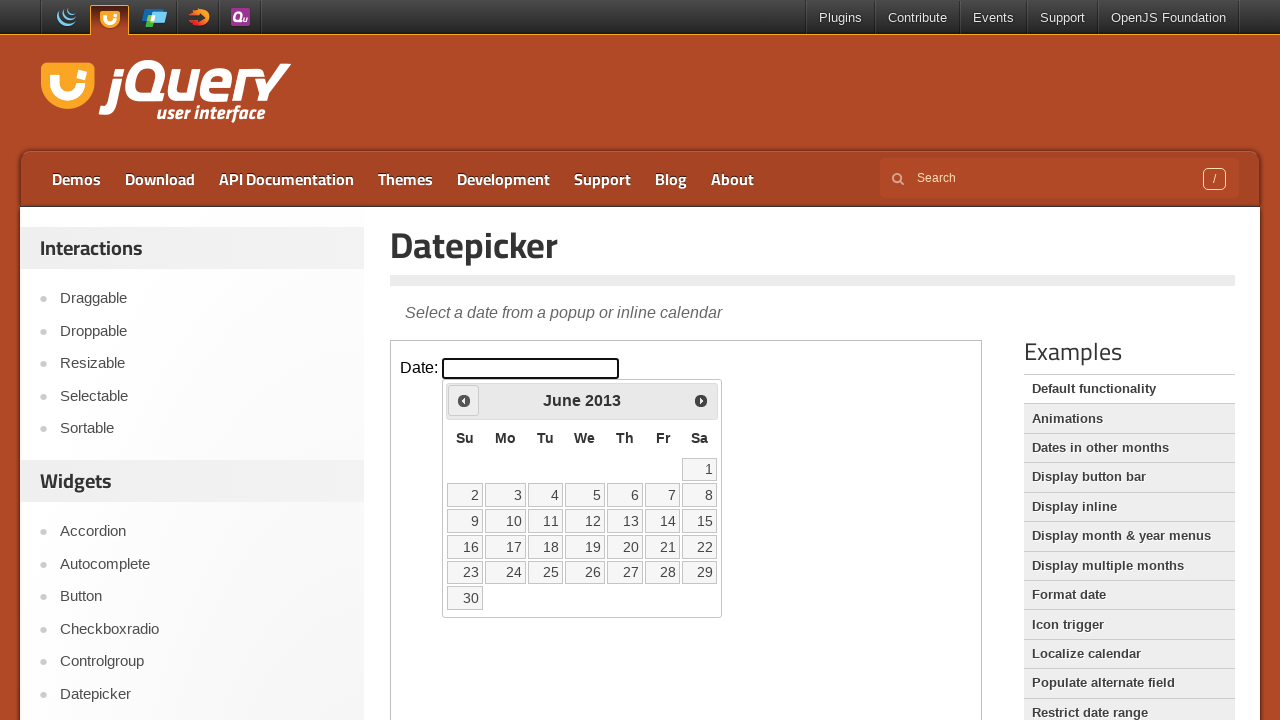

Retrieved updated year from datepicker
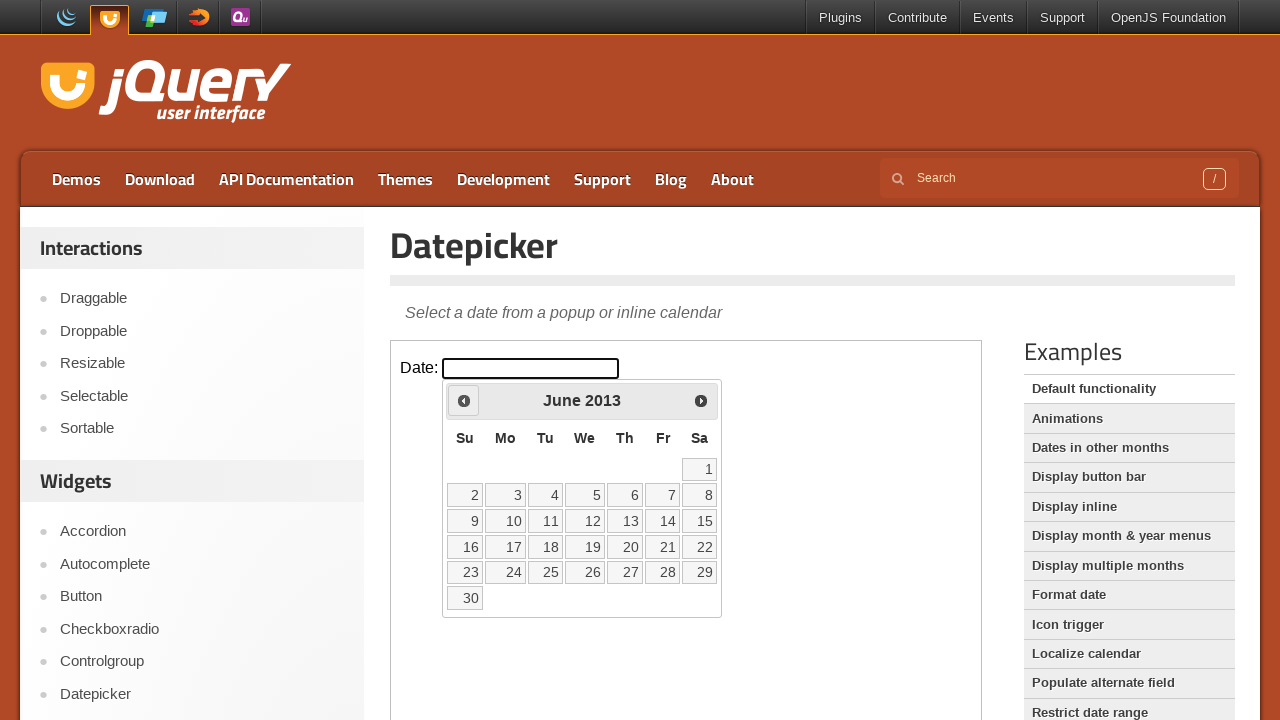

Clicked Prev button to navigate to previous month (currently at June 2013) at (464, 400) on iframe.demo-frame >> internal:control=enter-frame >> span:text('Prev')
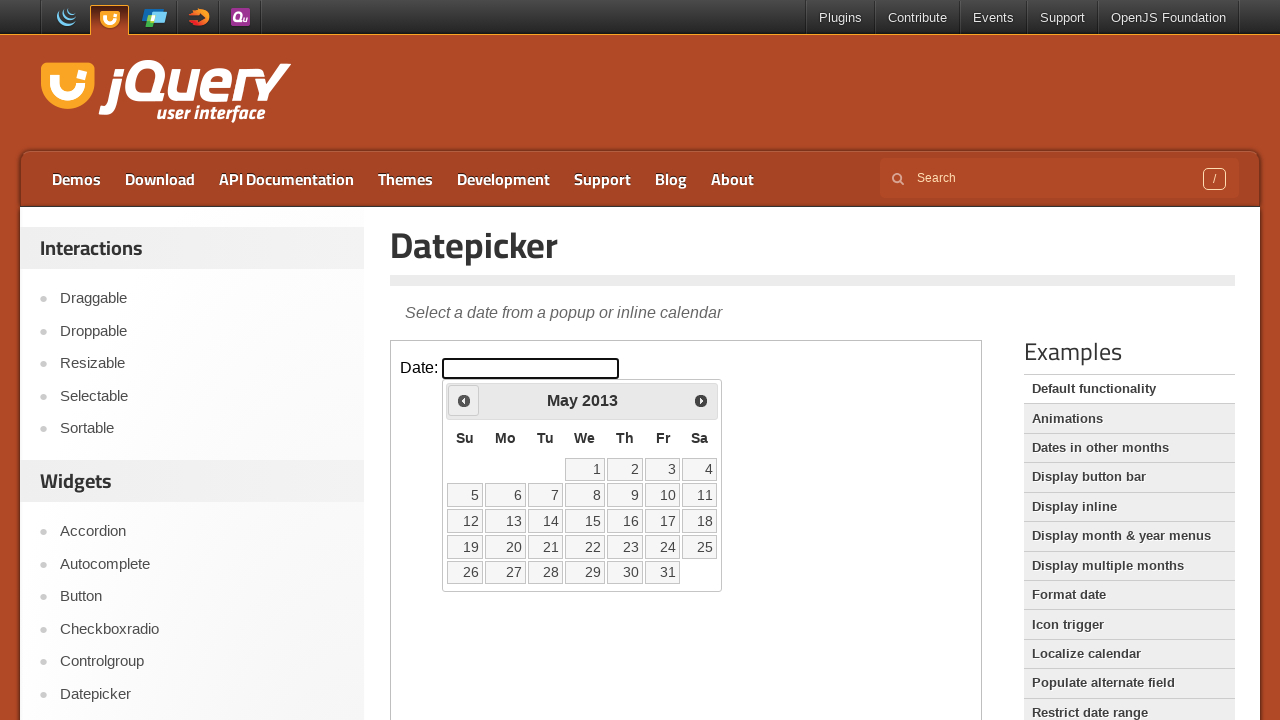

Retrieved updated month from datepicker
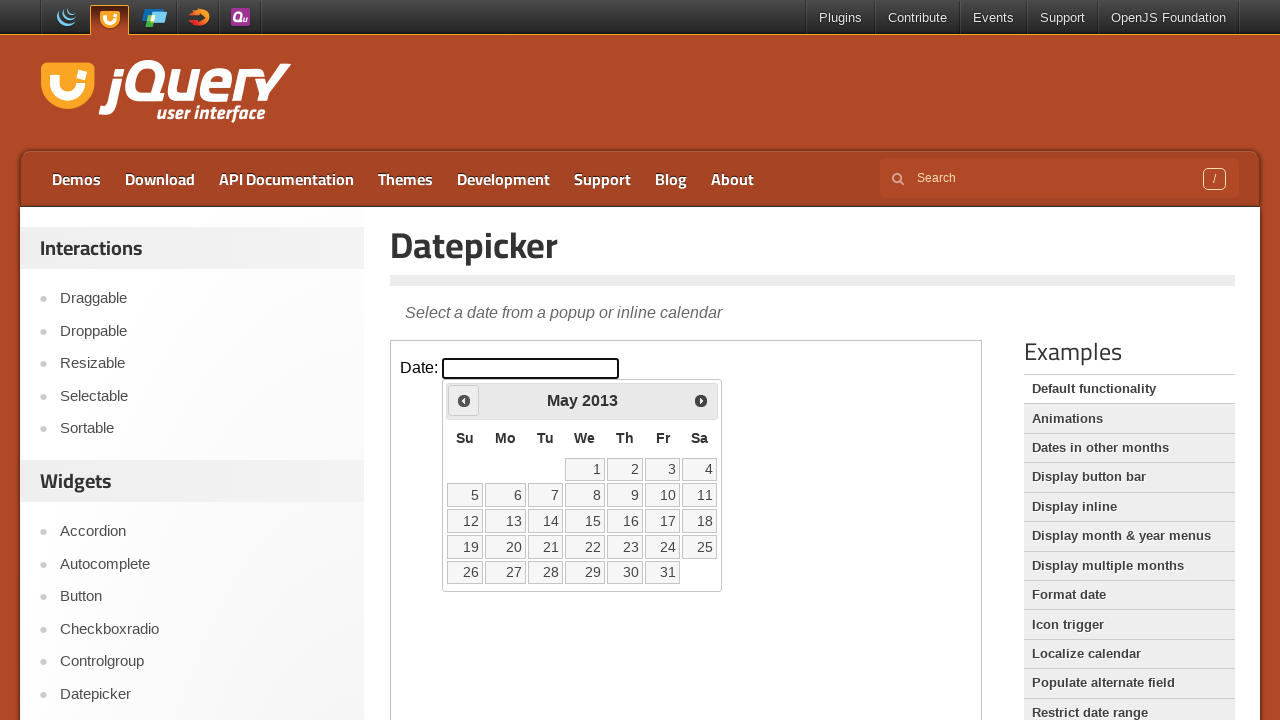

Retrieved updated year from datepicker
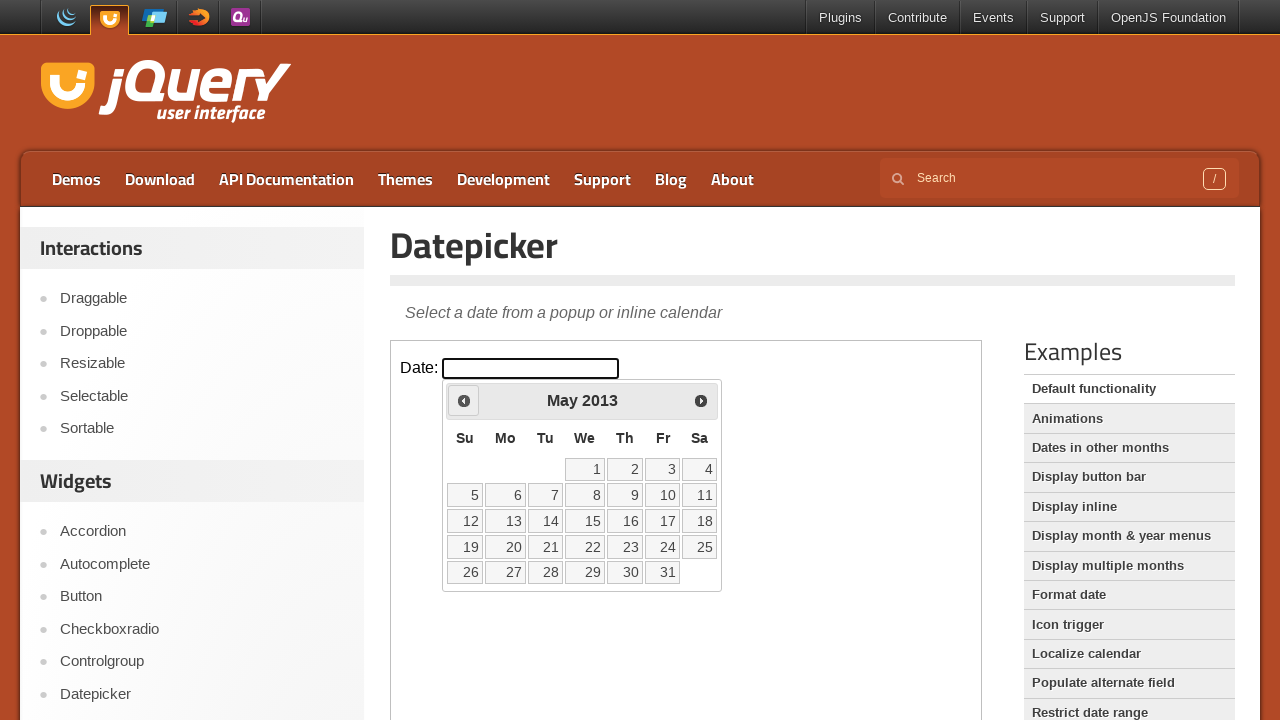

Clicked Prev button to navigate to previous month (currently at May 2013) at (464, 400) on iframe.demo-frame >> internal:control=enter-frame >> span:text('Prev')
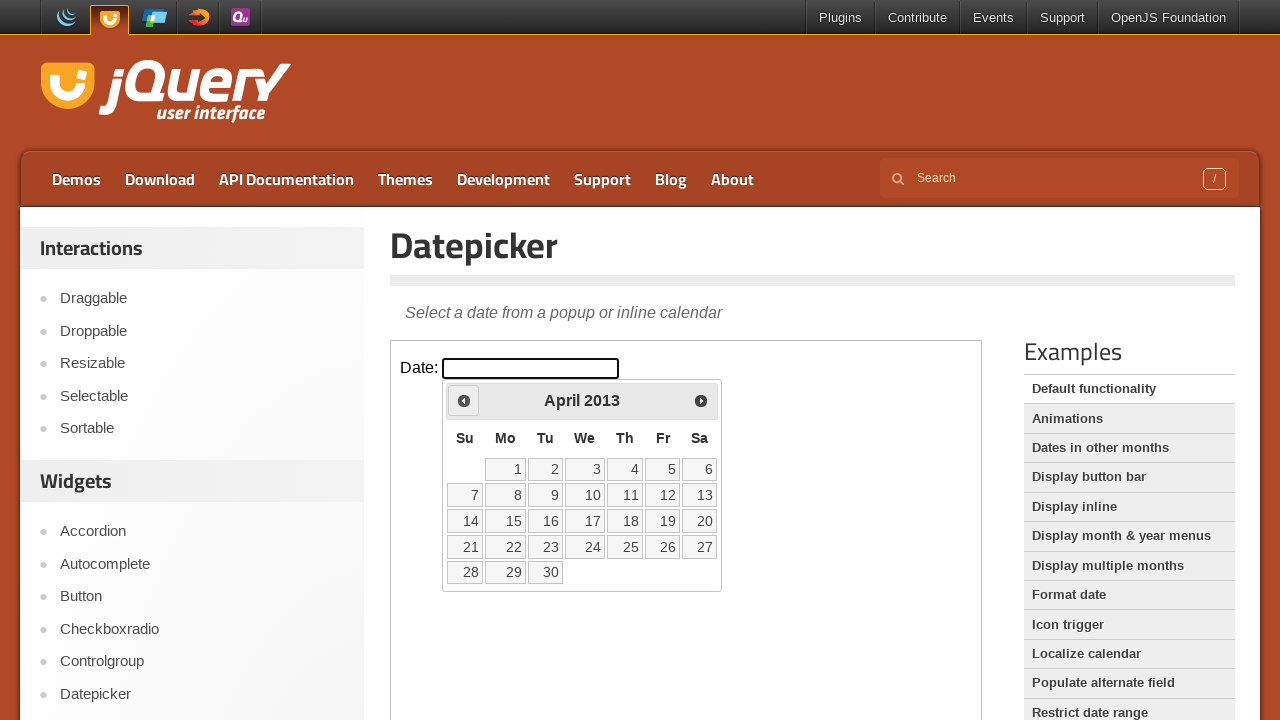

Retrieved updated month from datepicker
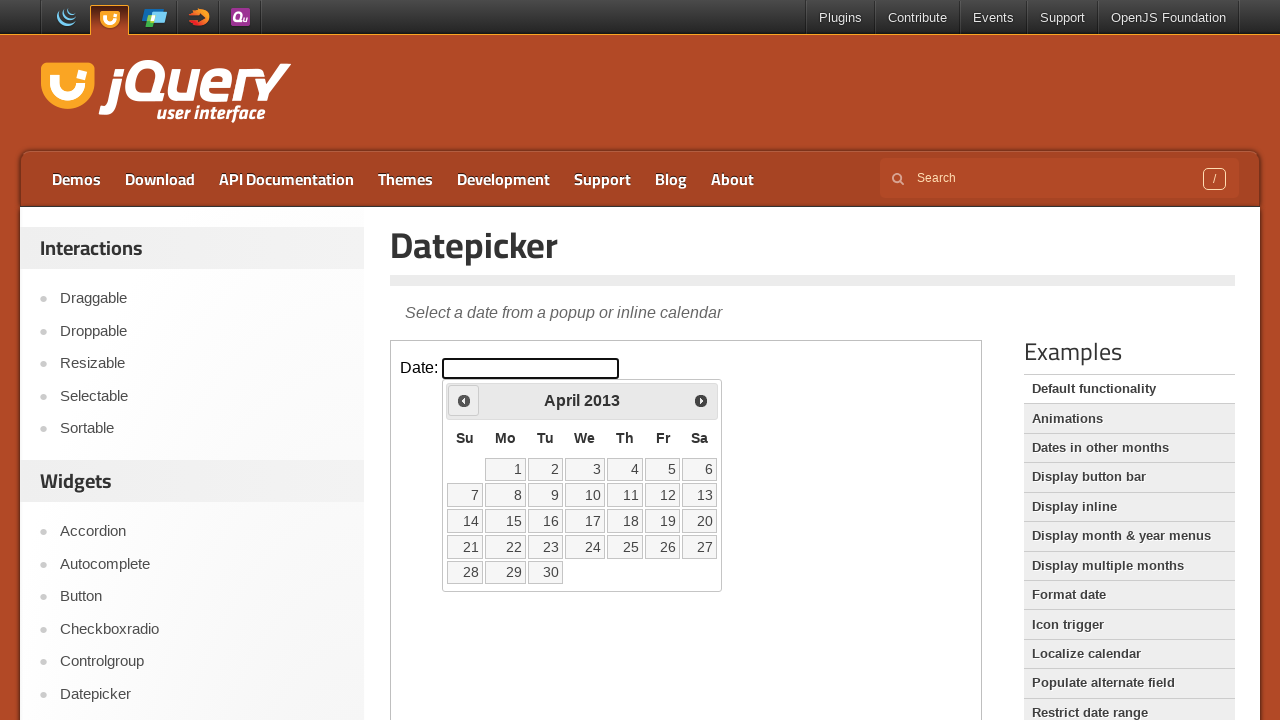

Retrieved updated year from datepicker
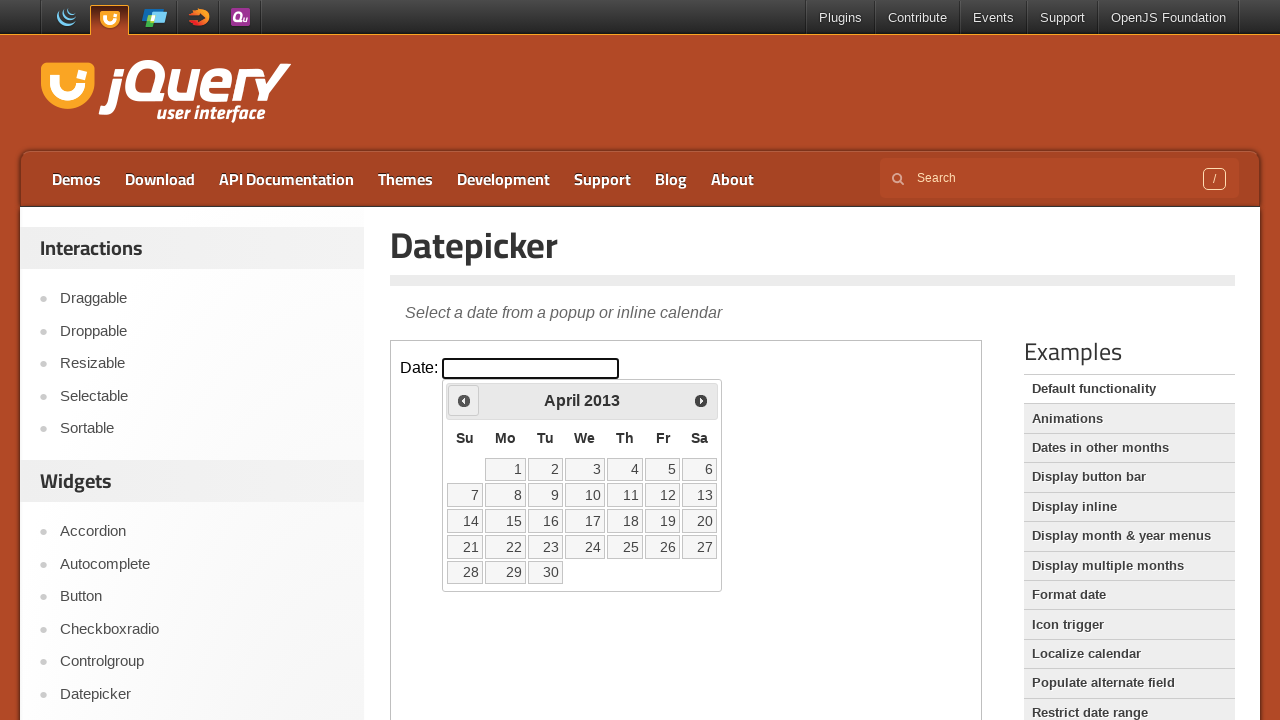

Clicked Prev button to navigate to previous month (currently at April 2013) at (464, 400) on iframe.demo-frame >> internal:control=enter-frame >> span:text('Prev')
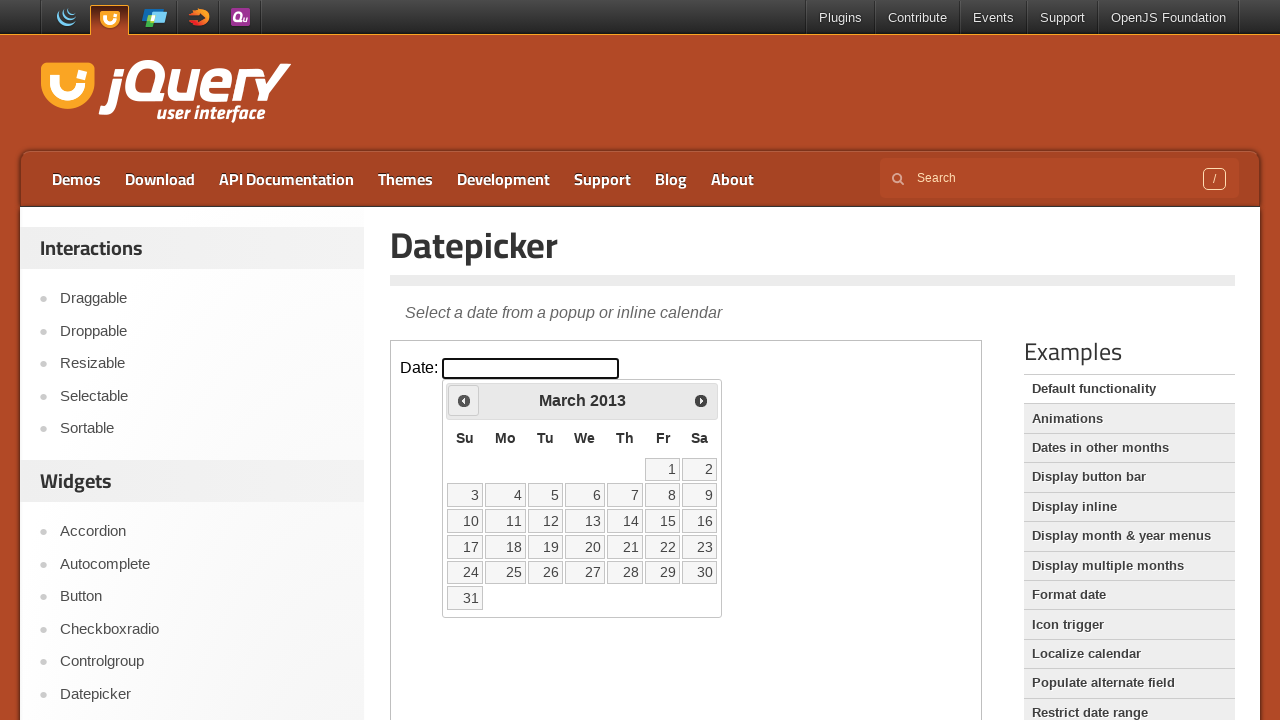

Retrieved updated month from datepicker
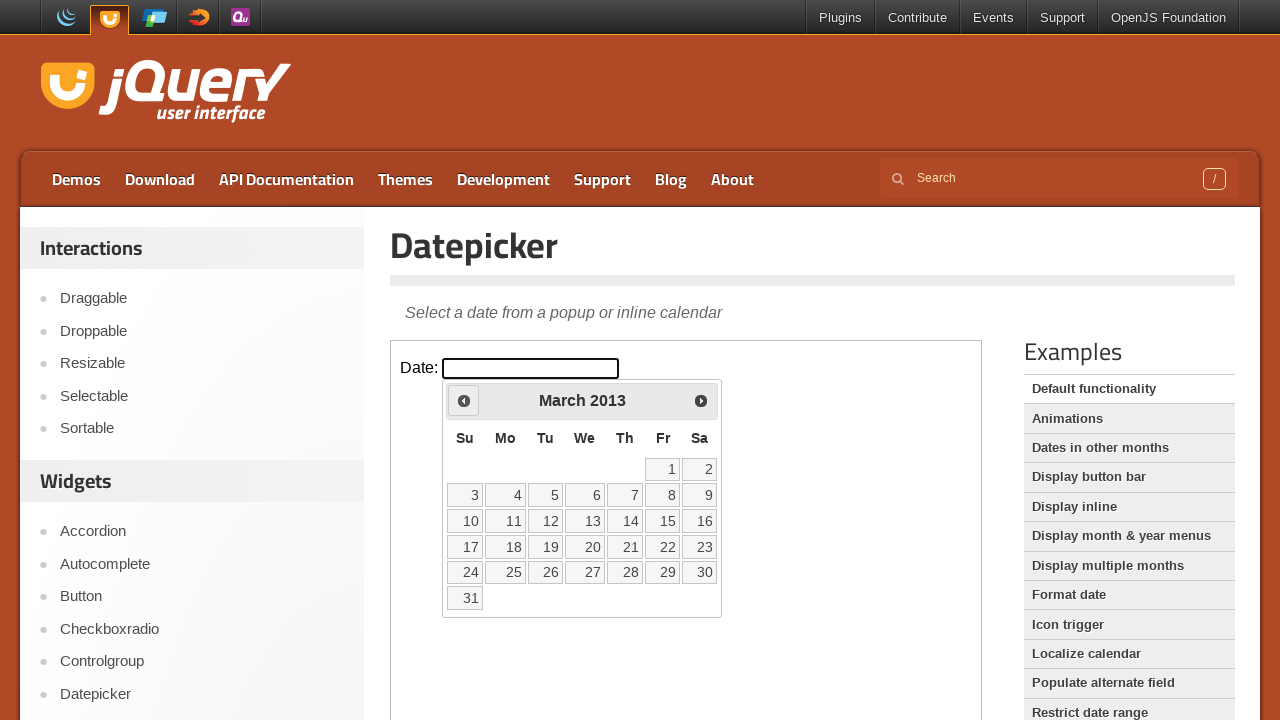

Retrieved updated year from datepicker
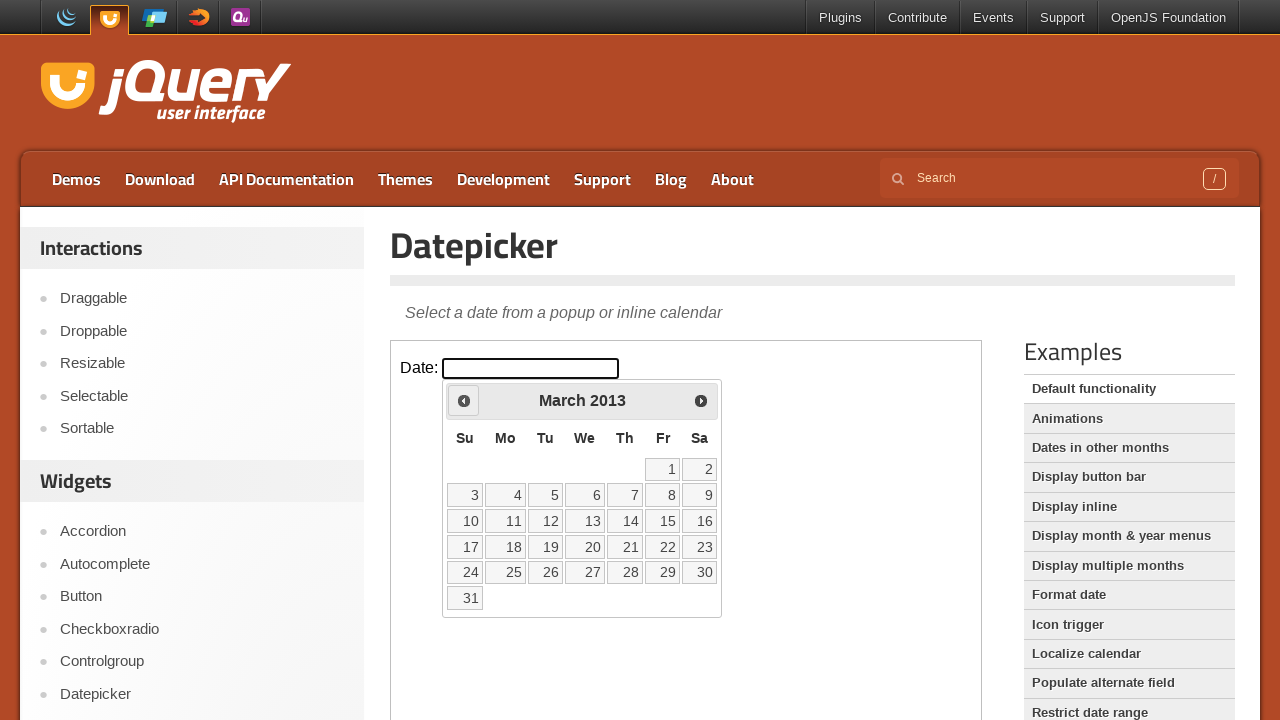

Clicked Prev button to navigate to previous month (currently at March 2013) at (464, 400) on iframe.demo-frame >> internal:control=enter-frame >> span:text('Prev')
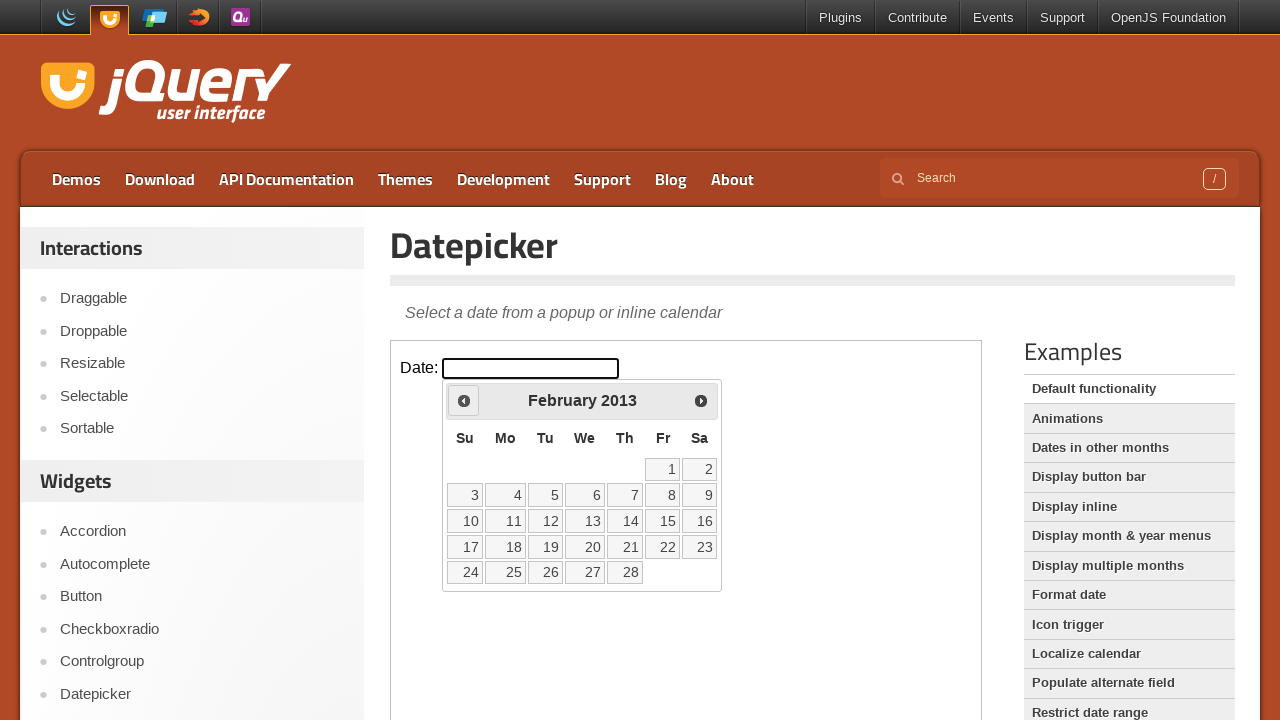

Retrieved updated month from datepicker
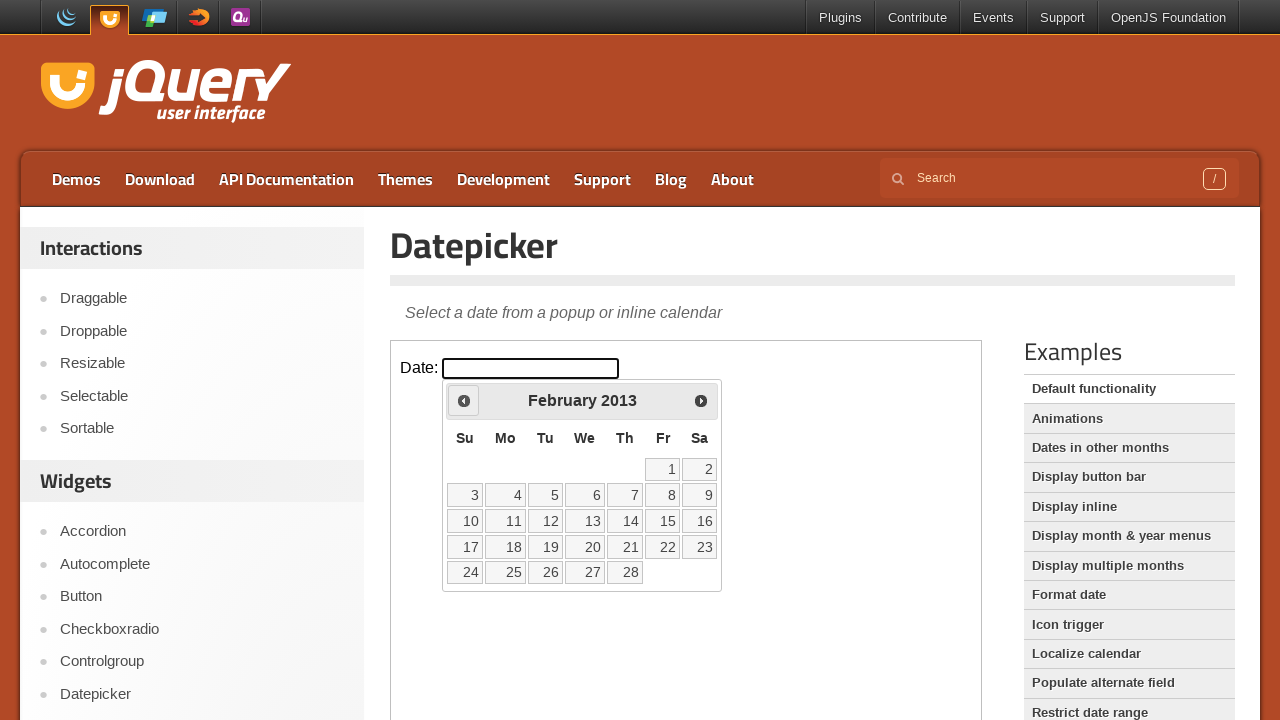

Retrieved updated year from datepicker
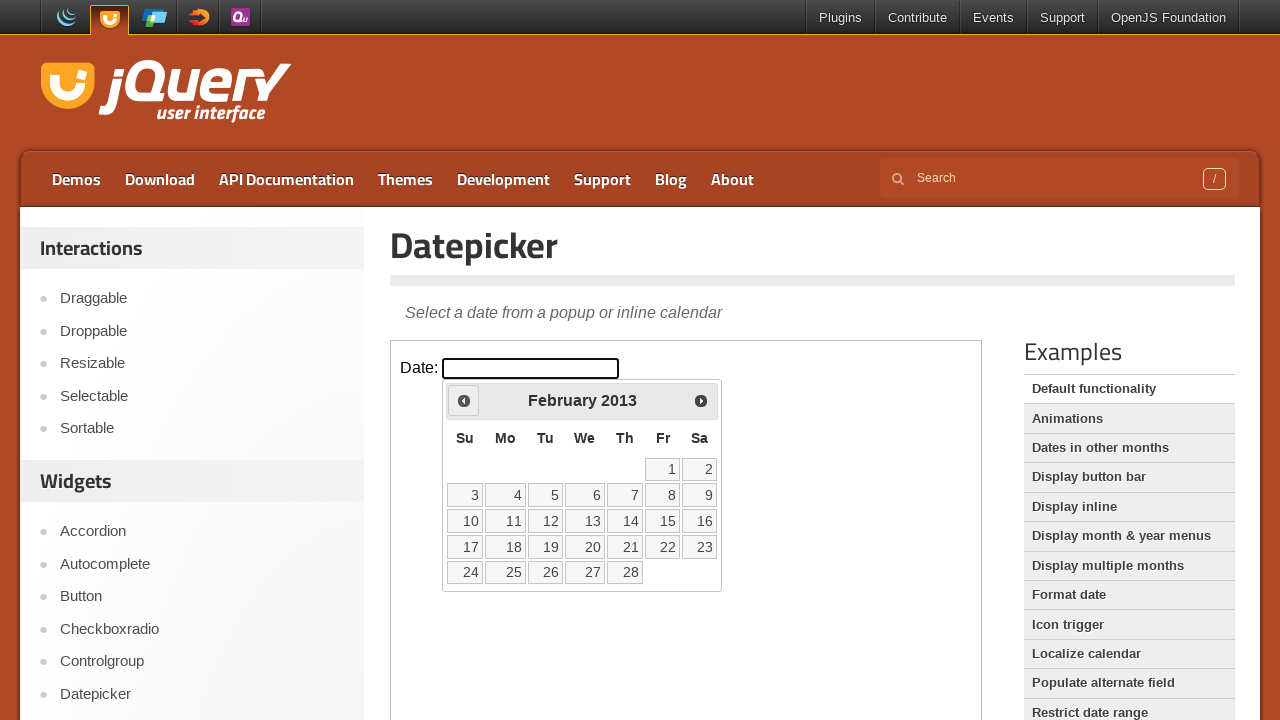

Clicked Prev button to navigate to previous month (currently at February 2013) at (464, 400) on iframe.demo-frame >> internal:control=enter-frame >> span:text('Prev')
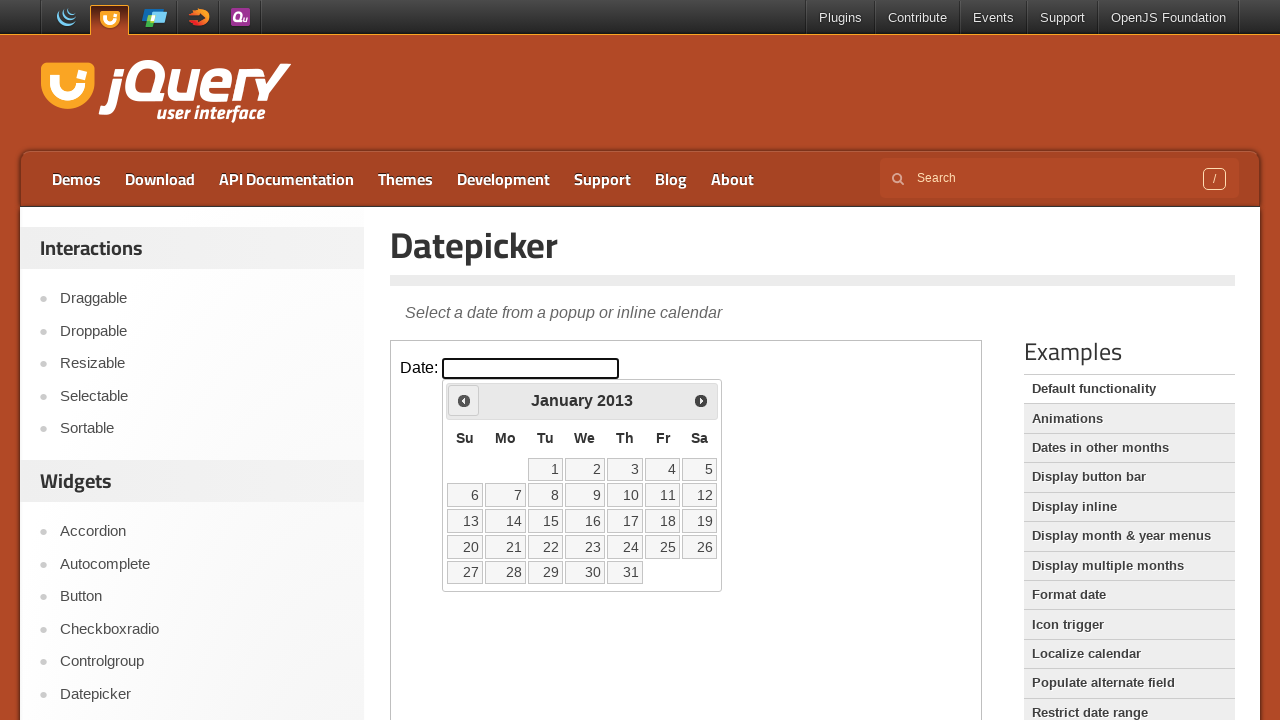

Retrieved updated month from datepicker
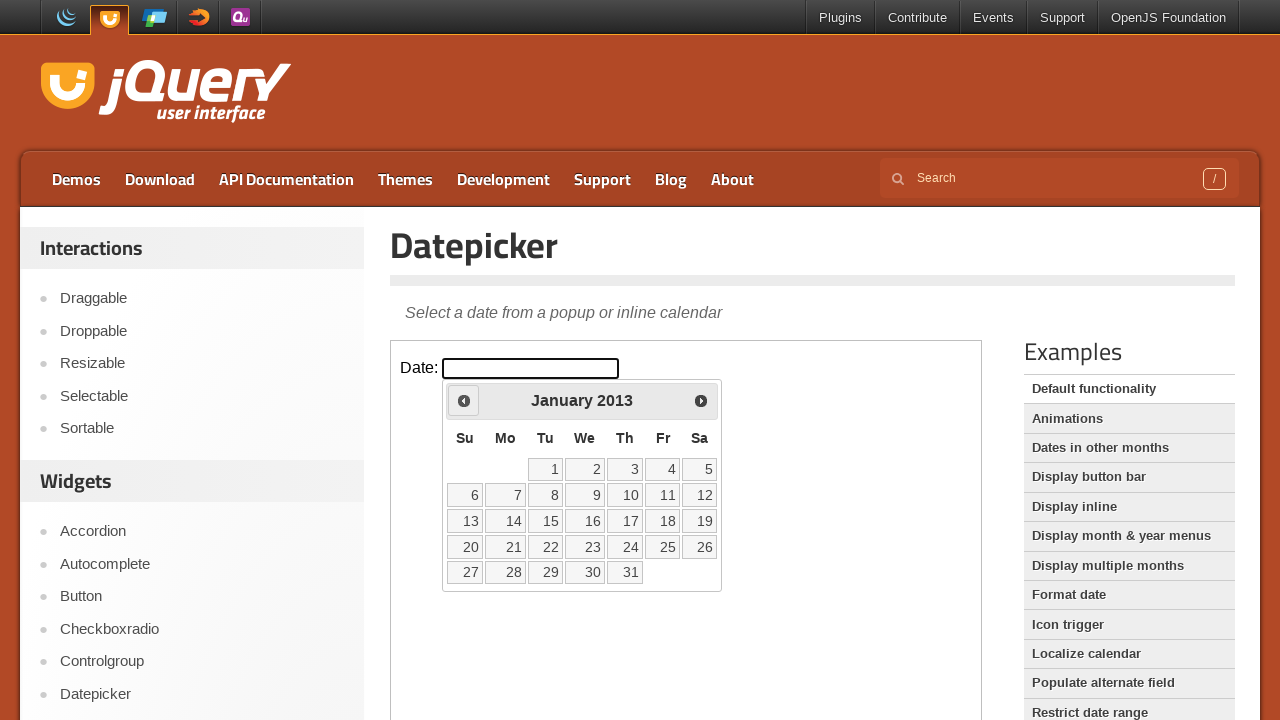

Retrieved updated year from datepicker
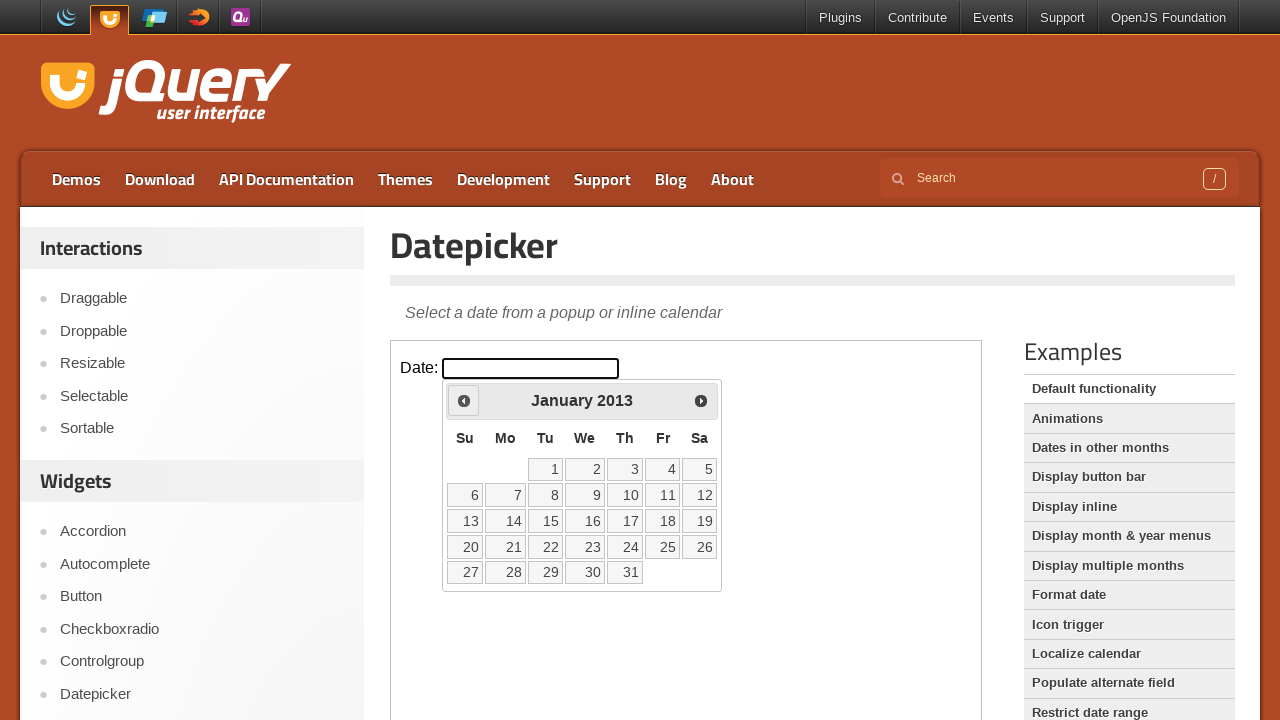

Clicked Prev button to navigate to previous month (currently at January 2013) at (464, 400) on iframe.demo-frame >> internal:control=enter-frame >> span:text('Prev')
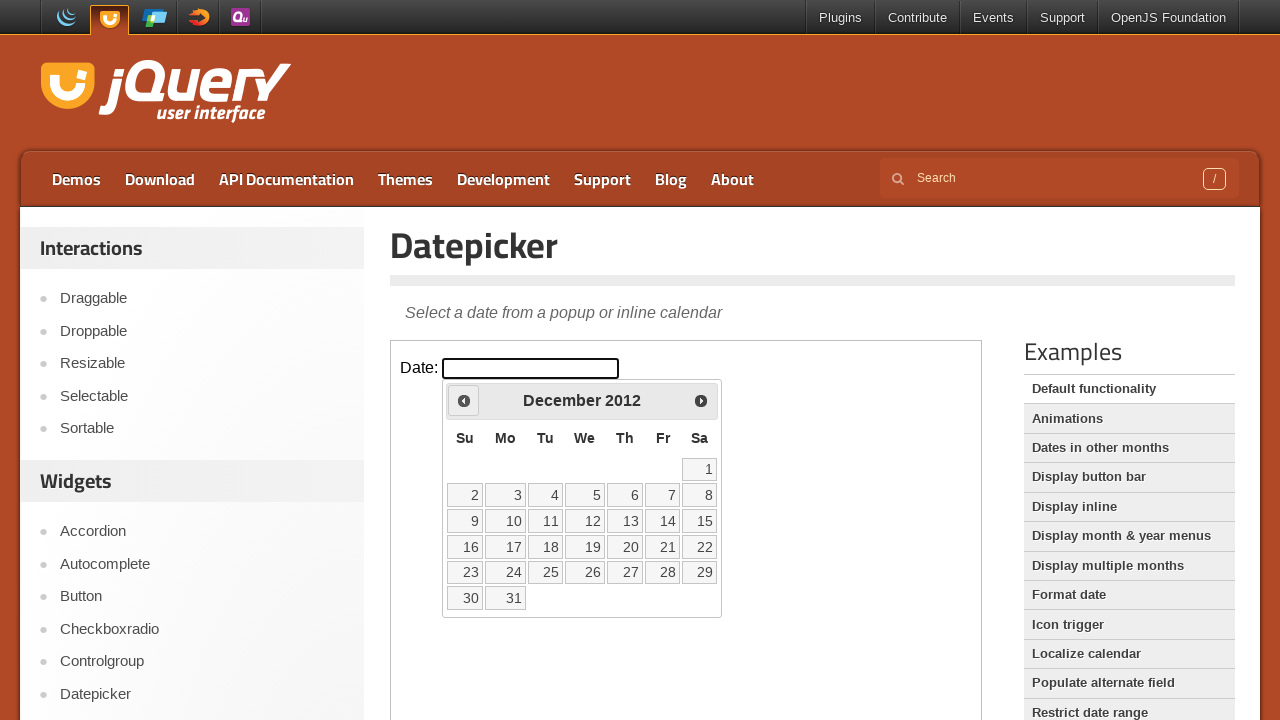

Retrieved updated month from datepicker
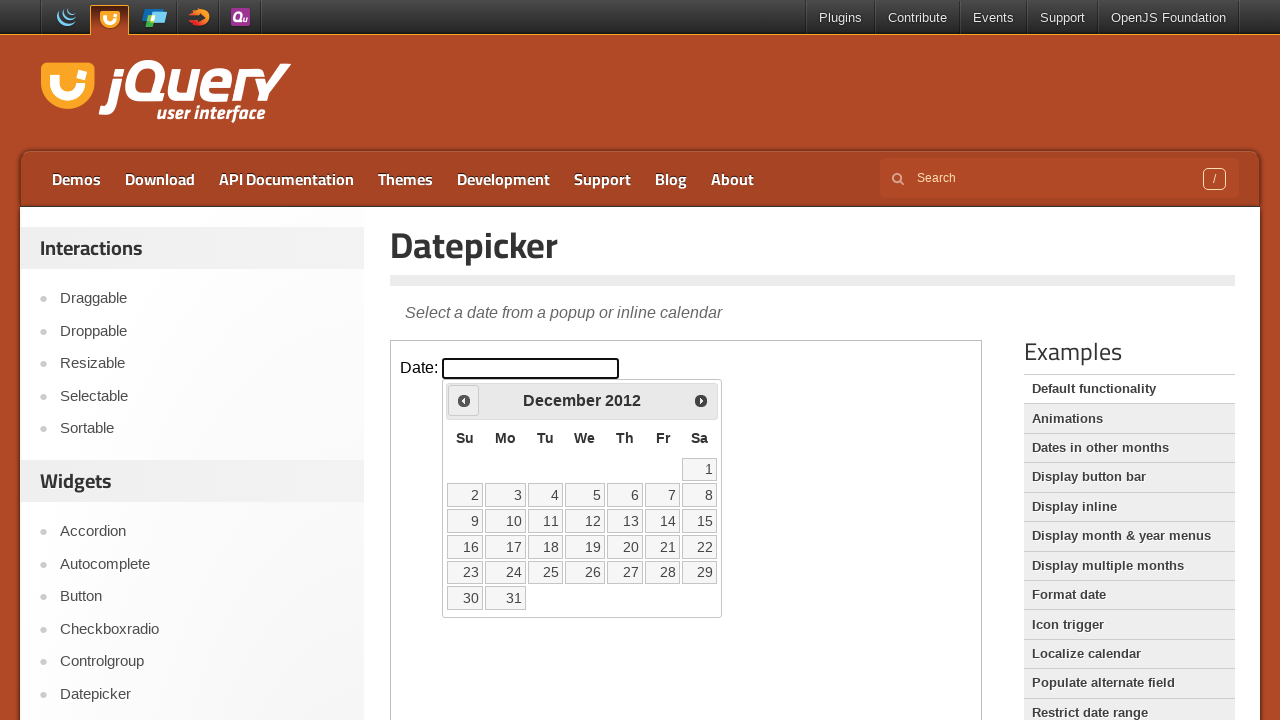

Retrieved updated year from datepicker
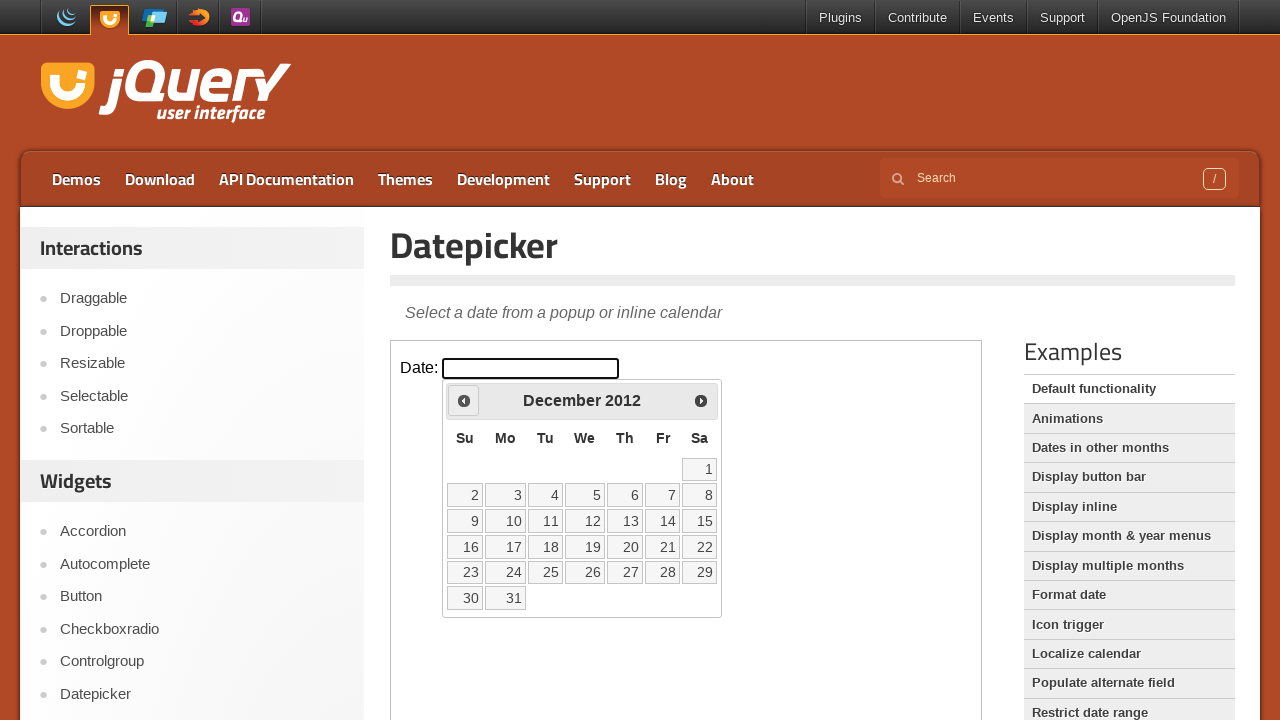

Clicked Prev button to navigate to previous month (currently at December 2012) at (464, 400) on iframe.demo-frame >> internal:control=enter-frame >> span:text('Prev')
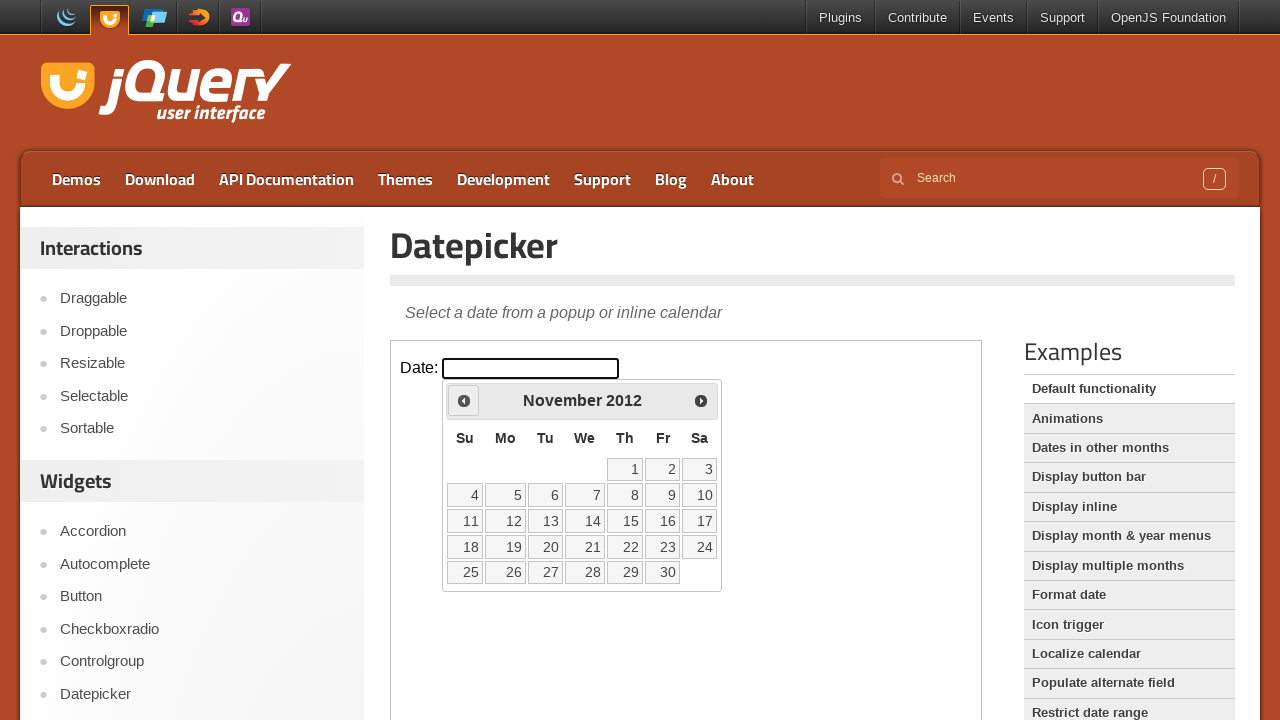

Retrieved updated month from datepicker
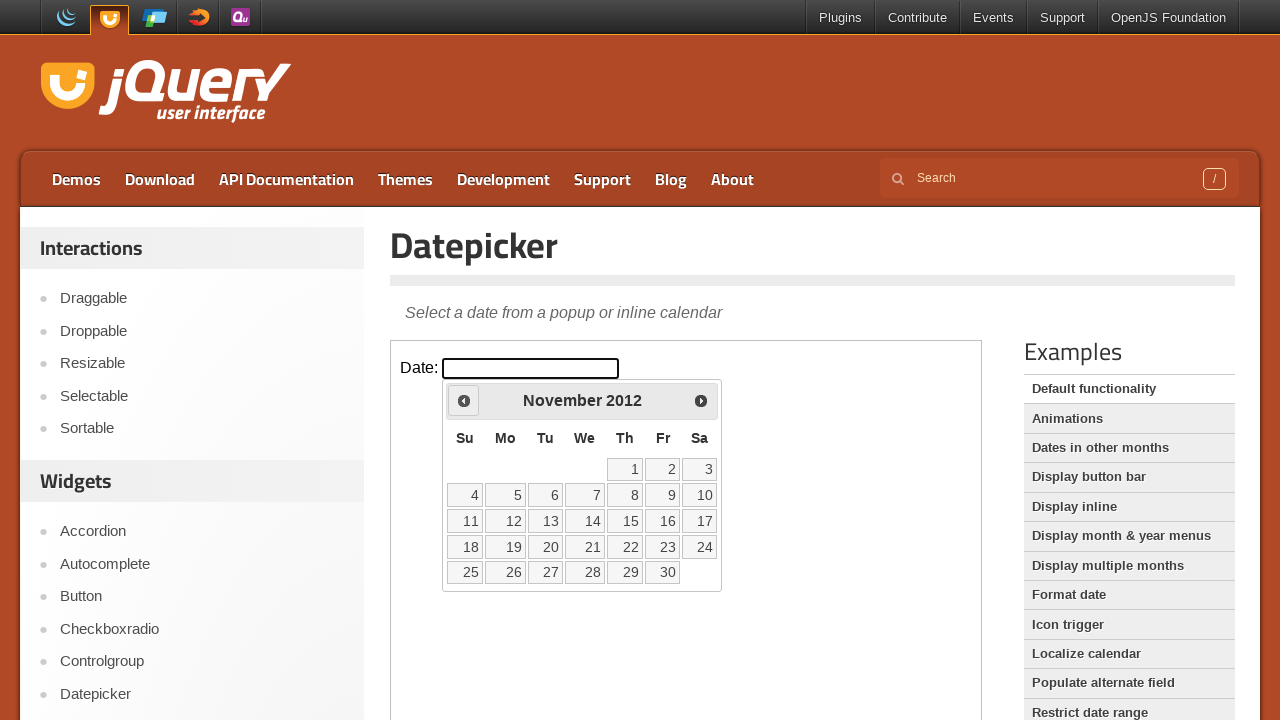

Retrieved updated year from datepicker
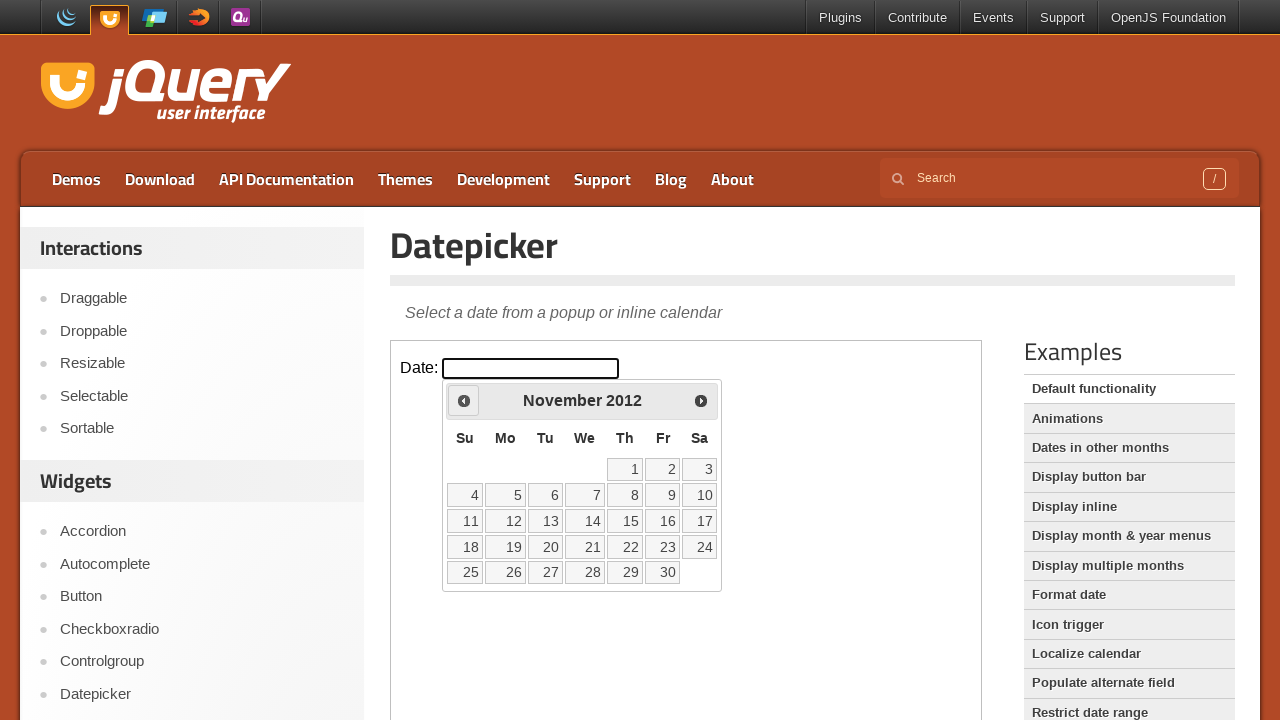

Clicked Prev button to navigate to previous month (currently at November 2012) at (464, 400) on iframe.demo-frame >> internal:control=enter-frame >> span:text('Prev')
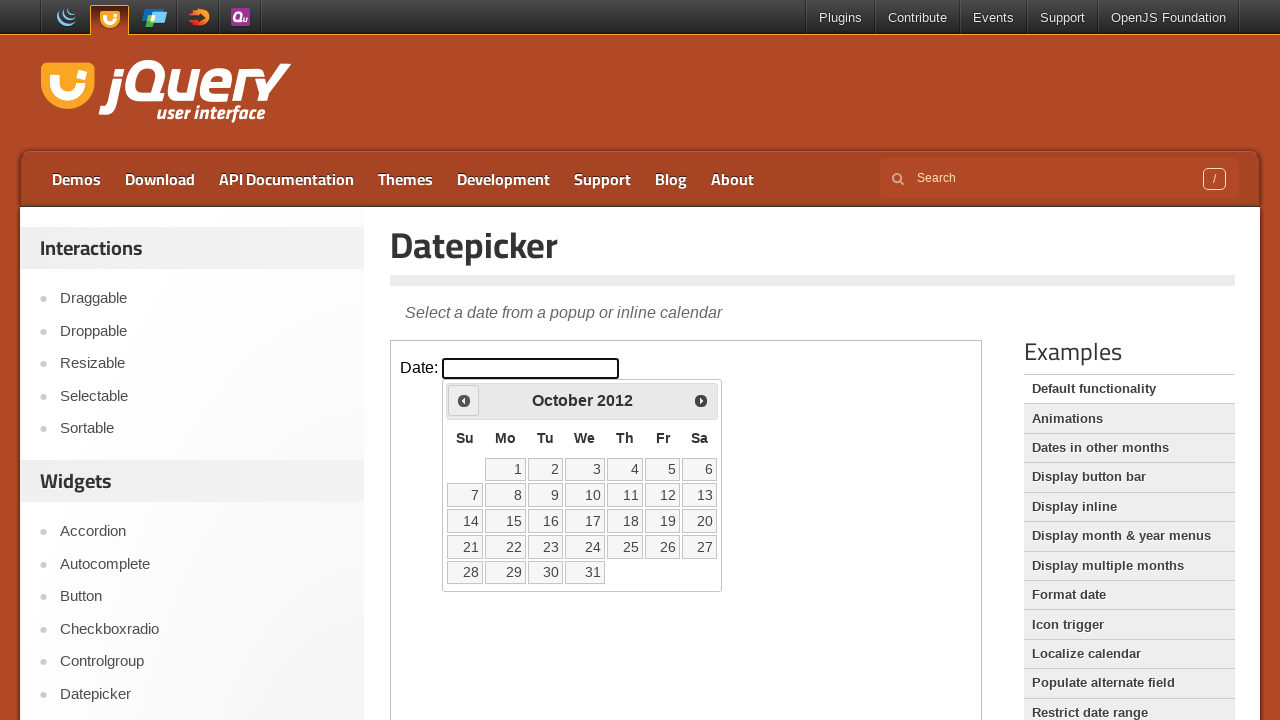

Retrieved updated month from datepicker
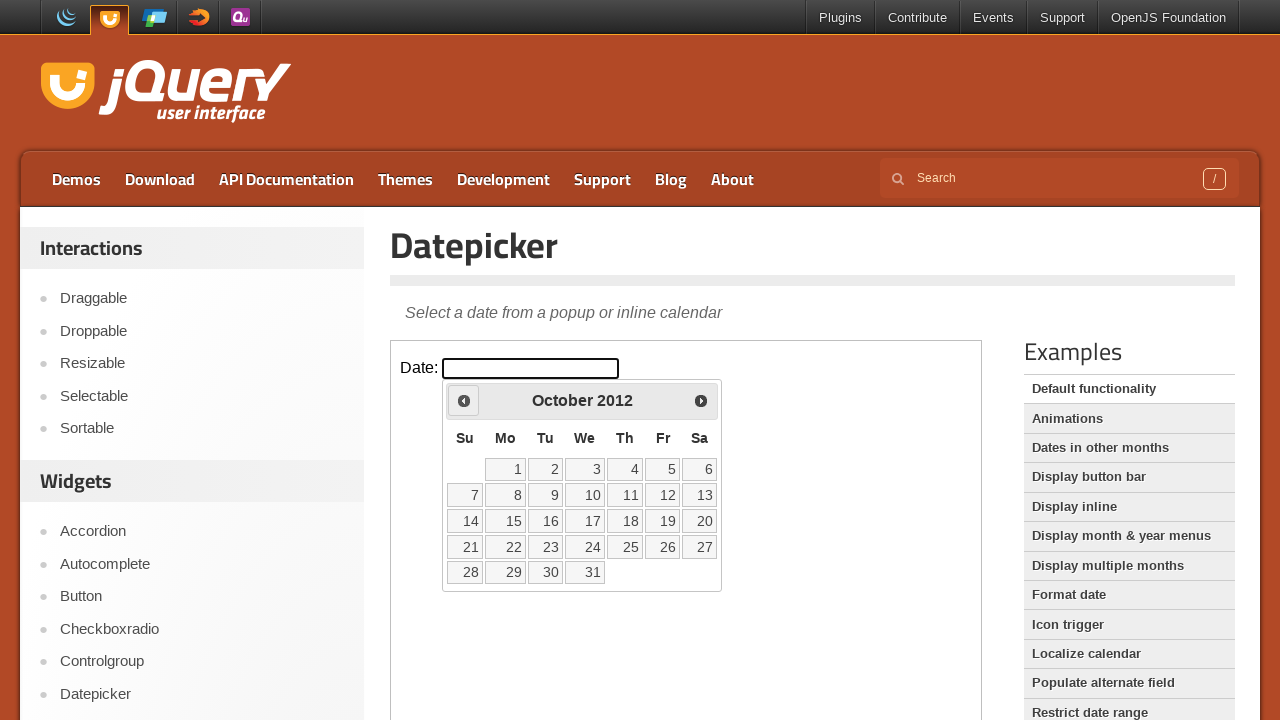

Retrieved updated year from datepicker
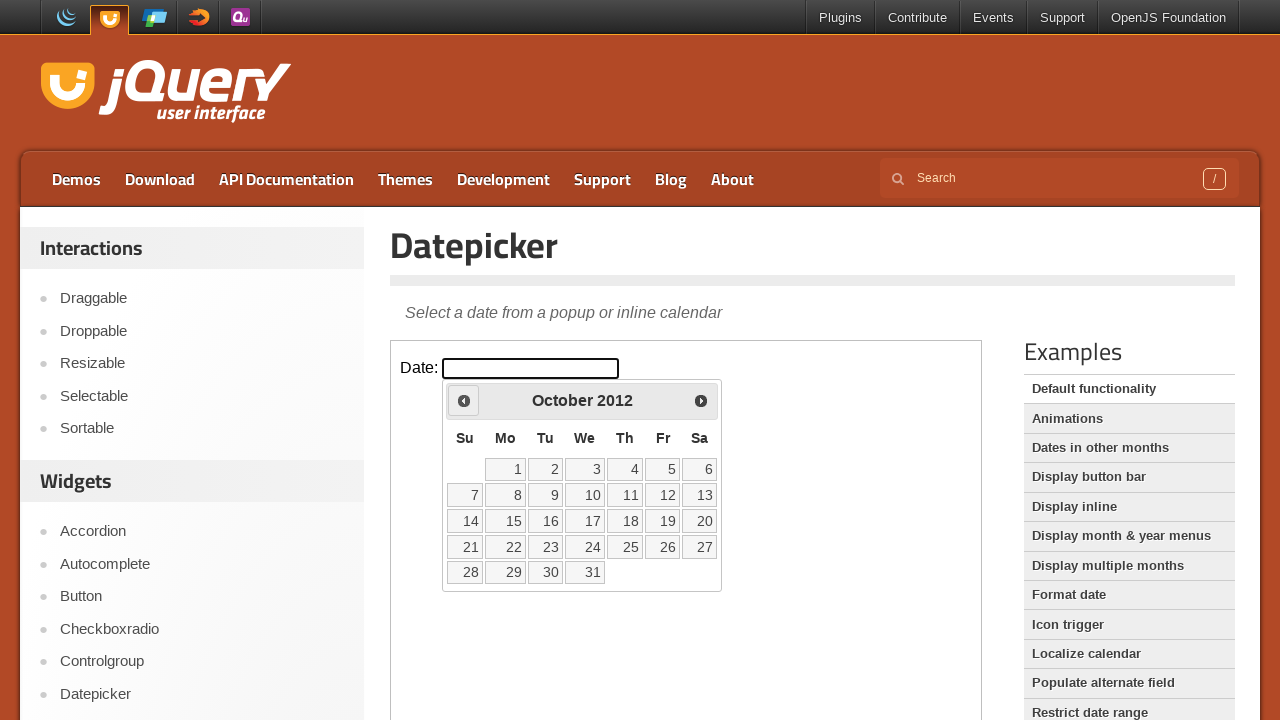

Clicked Prev button to navigate to previous month (currently at October 2012) at (464, 400) on iframe.demo-frame >> internal:control=enter-frame >> span:text('Prev')
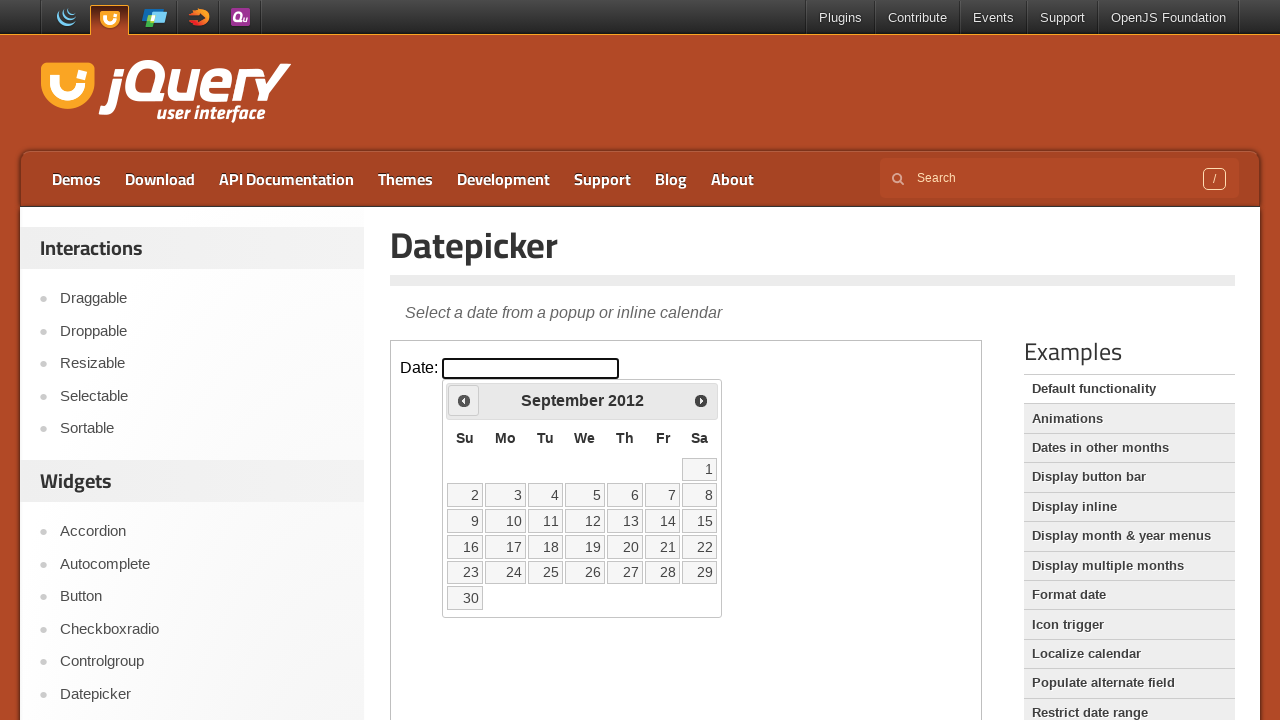

Retrieved updated month from datepicker
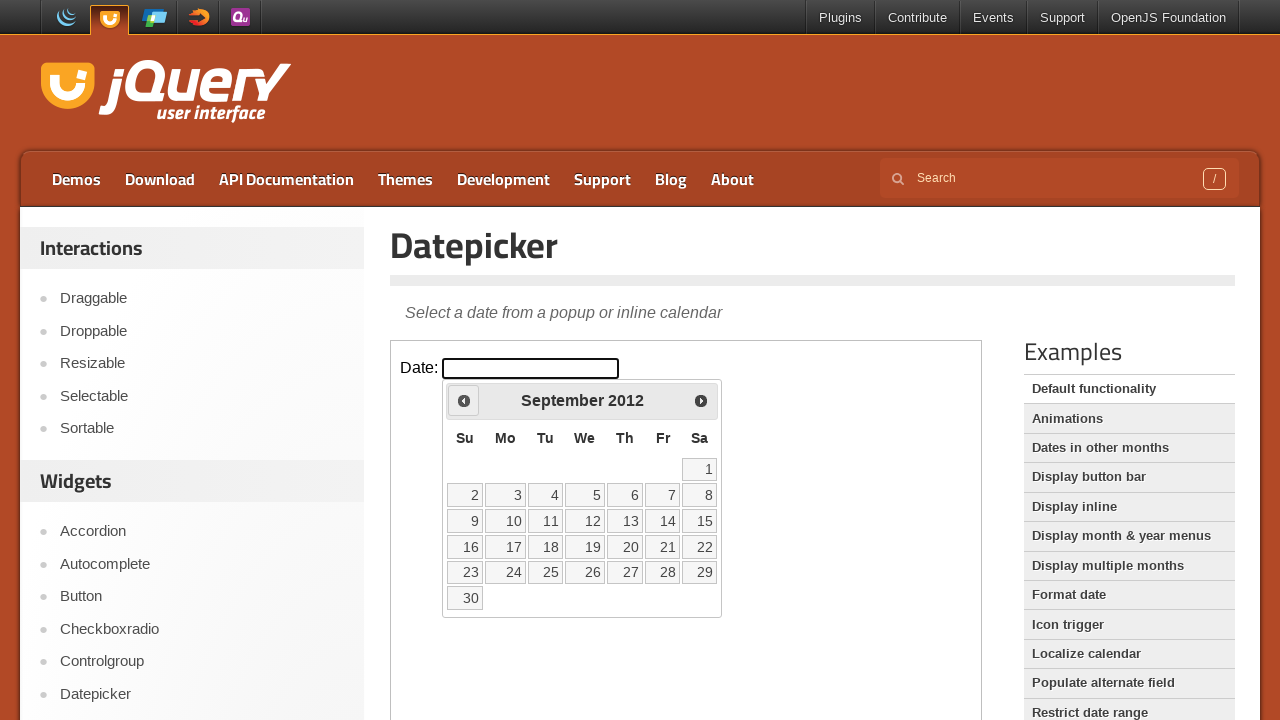

Retrieved updated year from datepicker
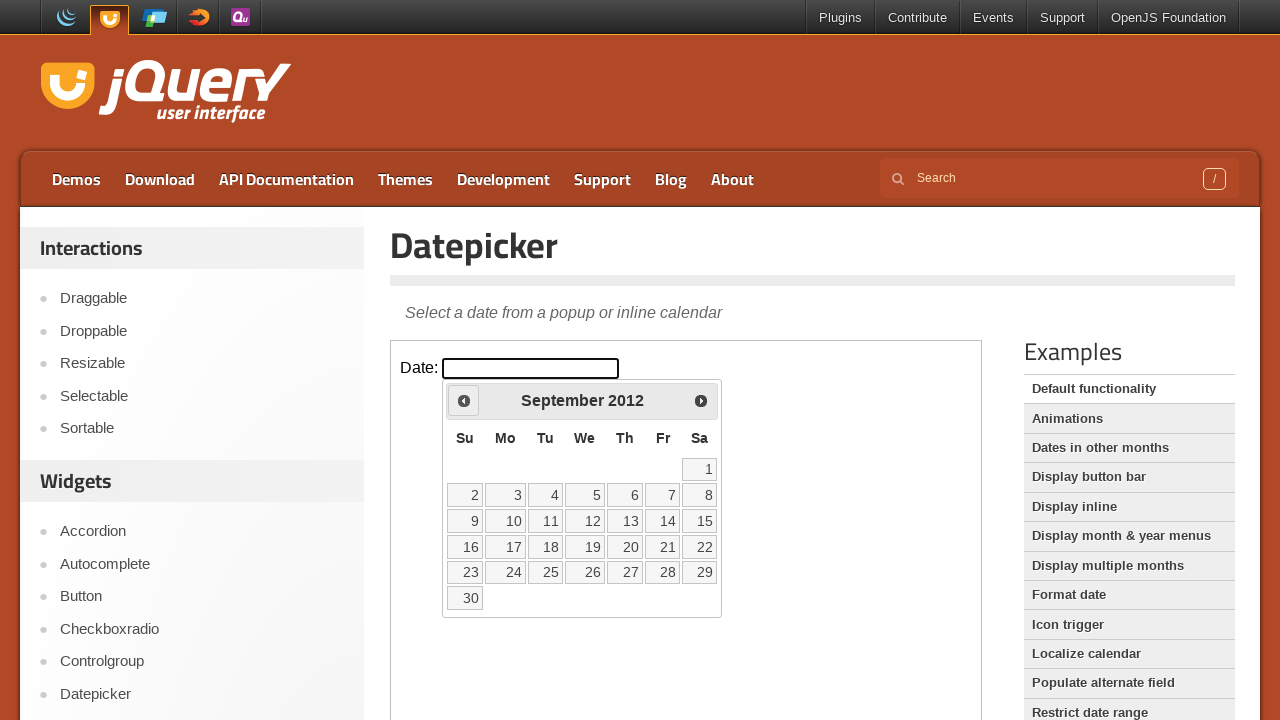

Clicked Prev button to navigate to previous month (currently at September 2012) at (464, 400) on iframe.demo-frame >> internal:control=enter-frame >> span:text('Prev')
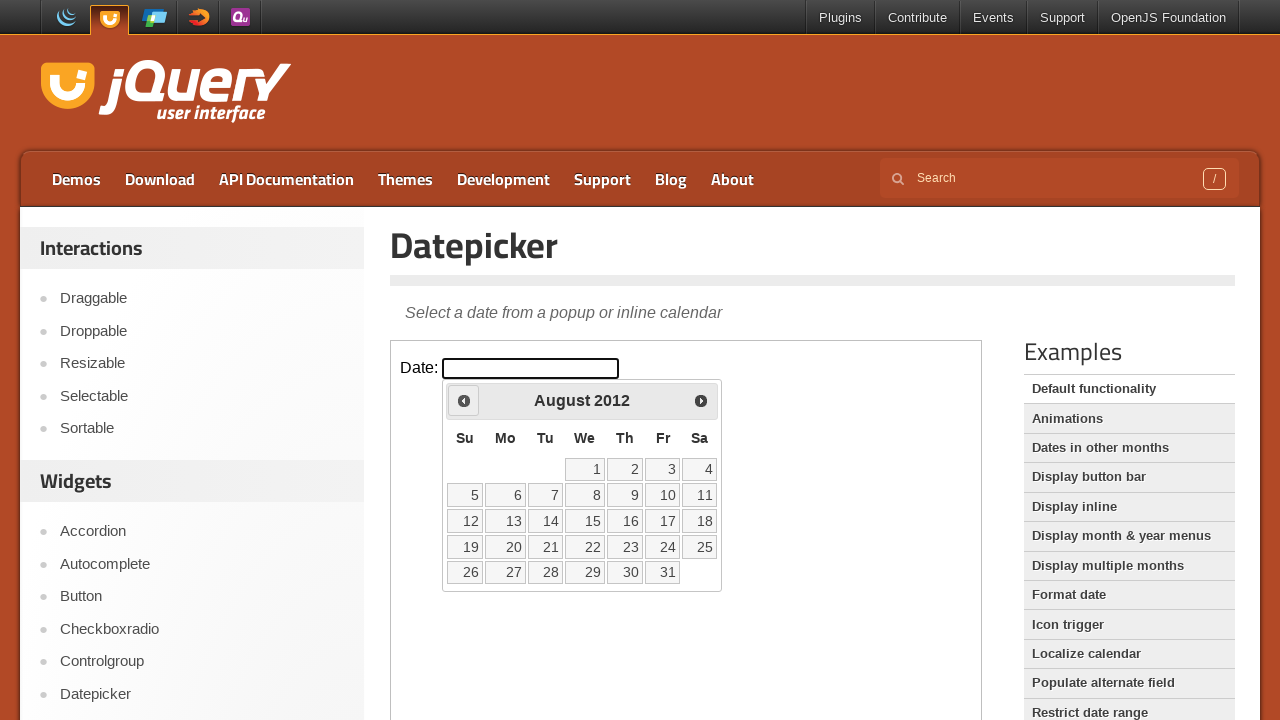

Retrieved updated month from datepicker
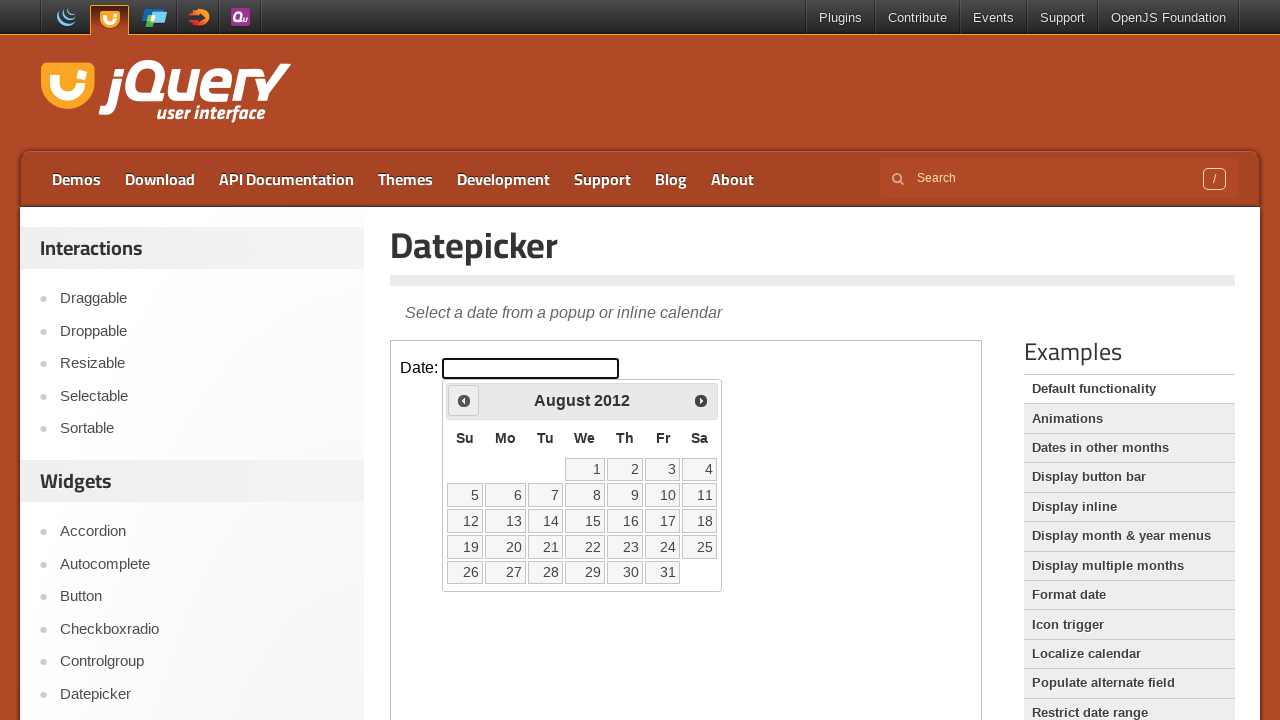

Retrieved updated year from datepicker
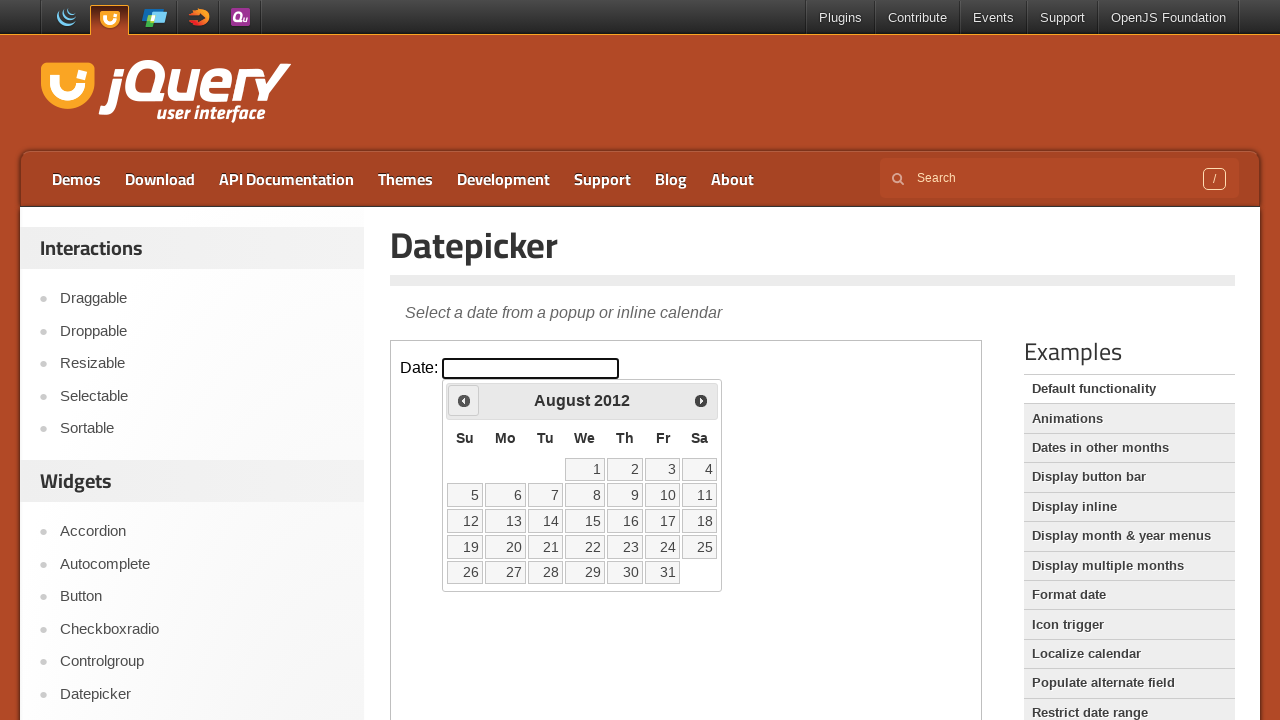

Clicked Prev button to navigate to previous month (currently at August 2012) at (464, 400) on iframe.demo-frame >> internal:control=enter-frame >> span:text('Prev')
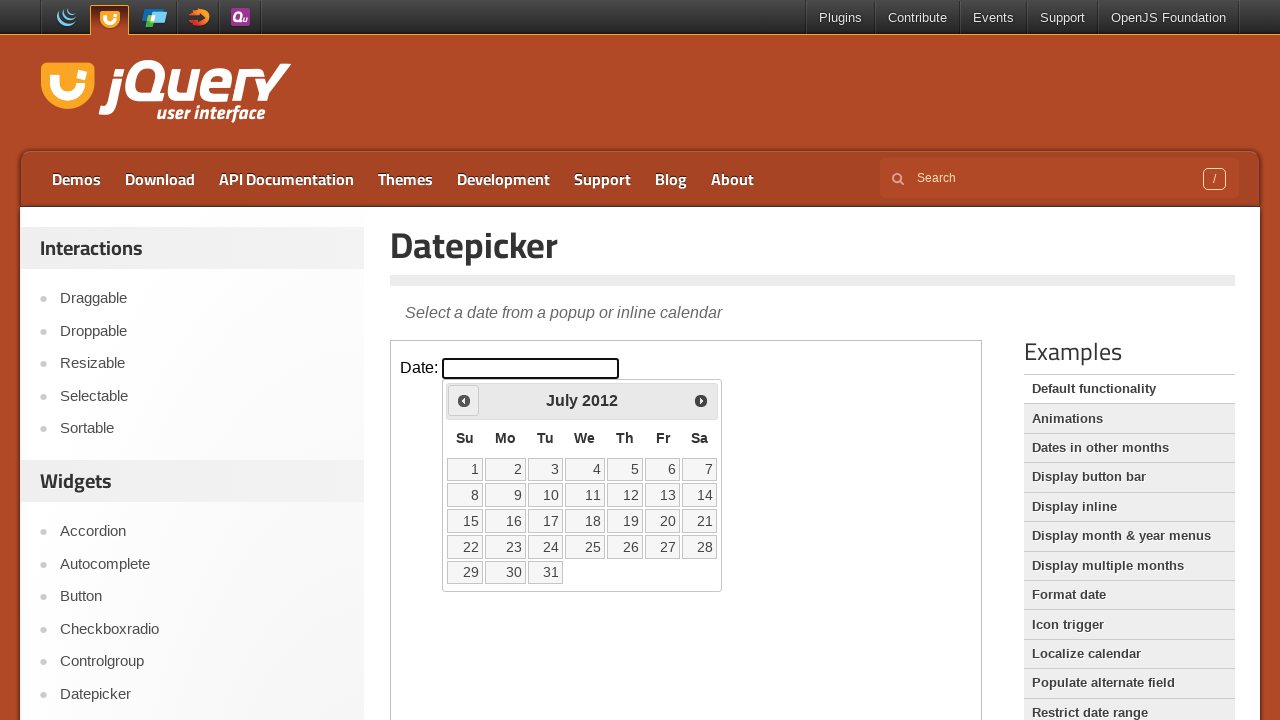

Retrieved updated month from datepicker
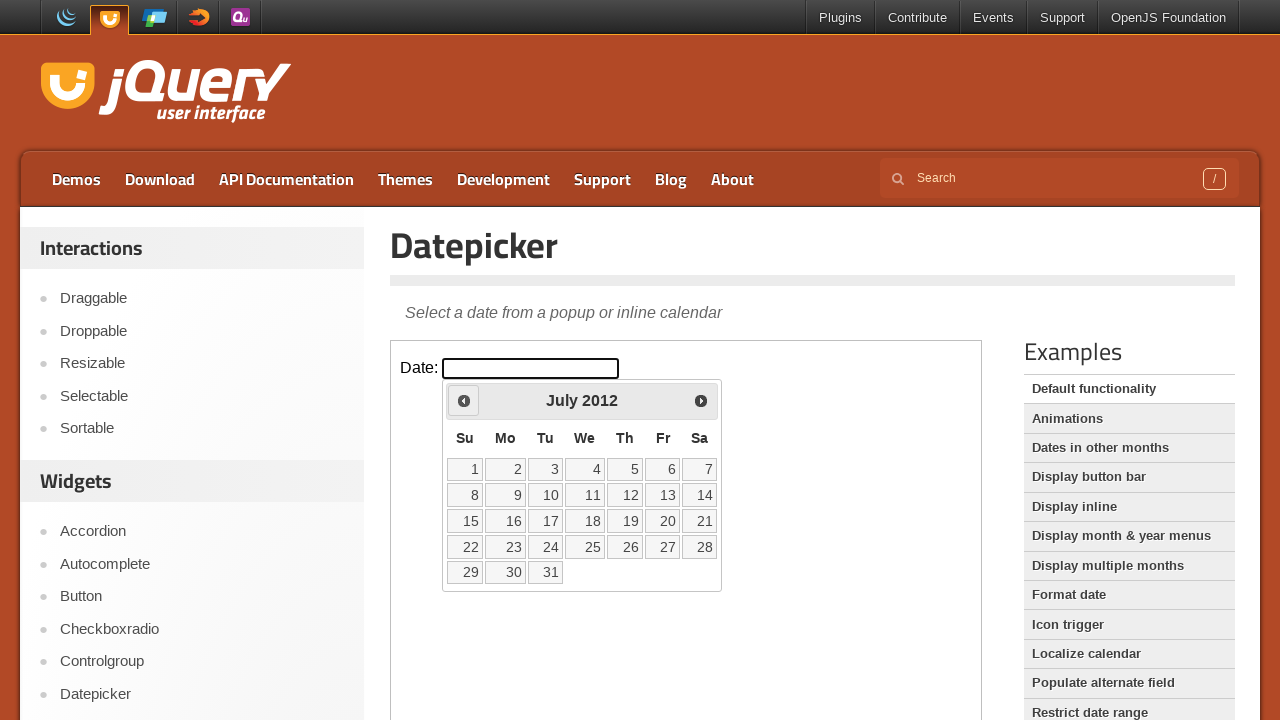

Retrieved updated year from datepicker
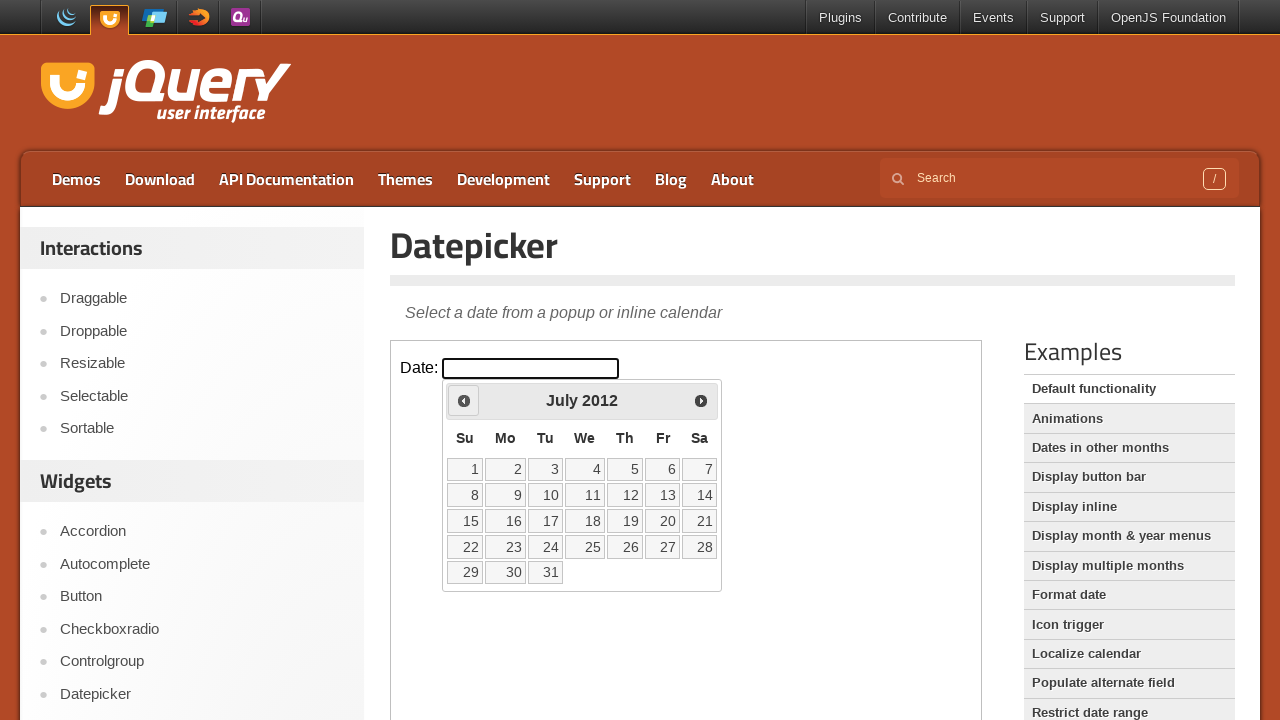

Clicked Prev button to navigate to previous month (currently at July 2012) at (464, 400) on iframe.demo-frame >> internal:control=enter-frame >> span:text('Prev')
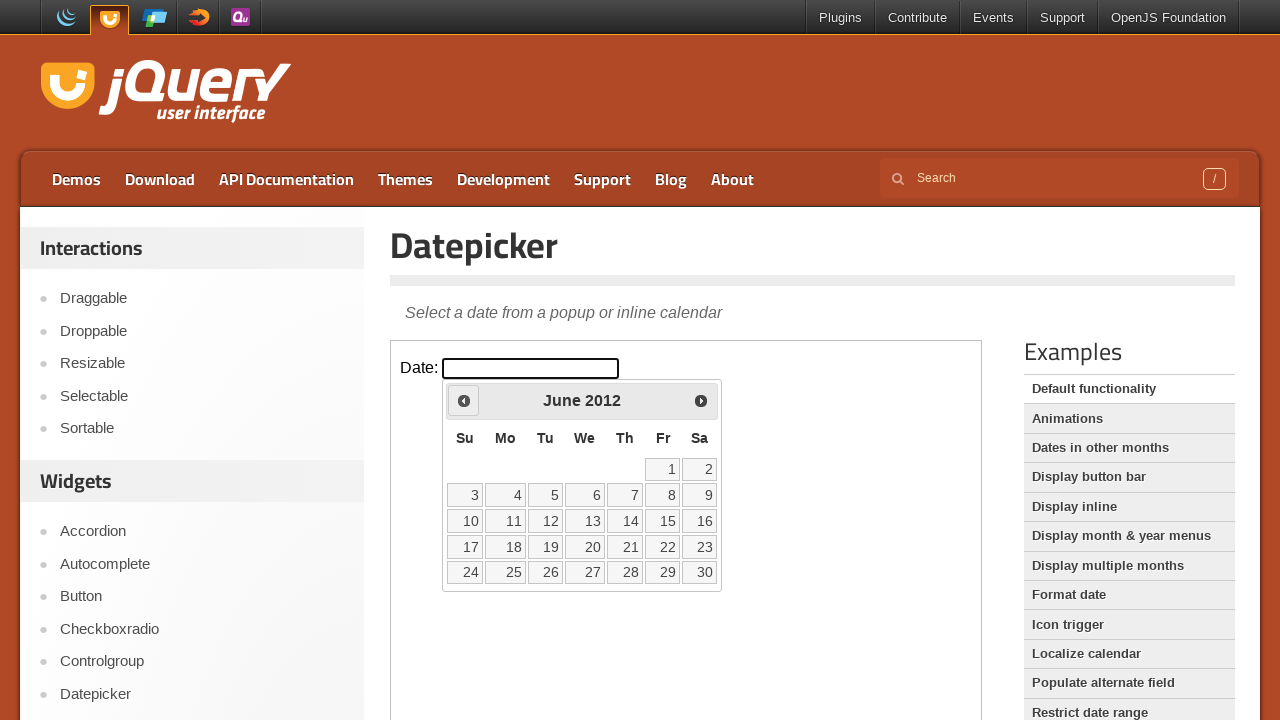

Retrieved updated month from datepicker
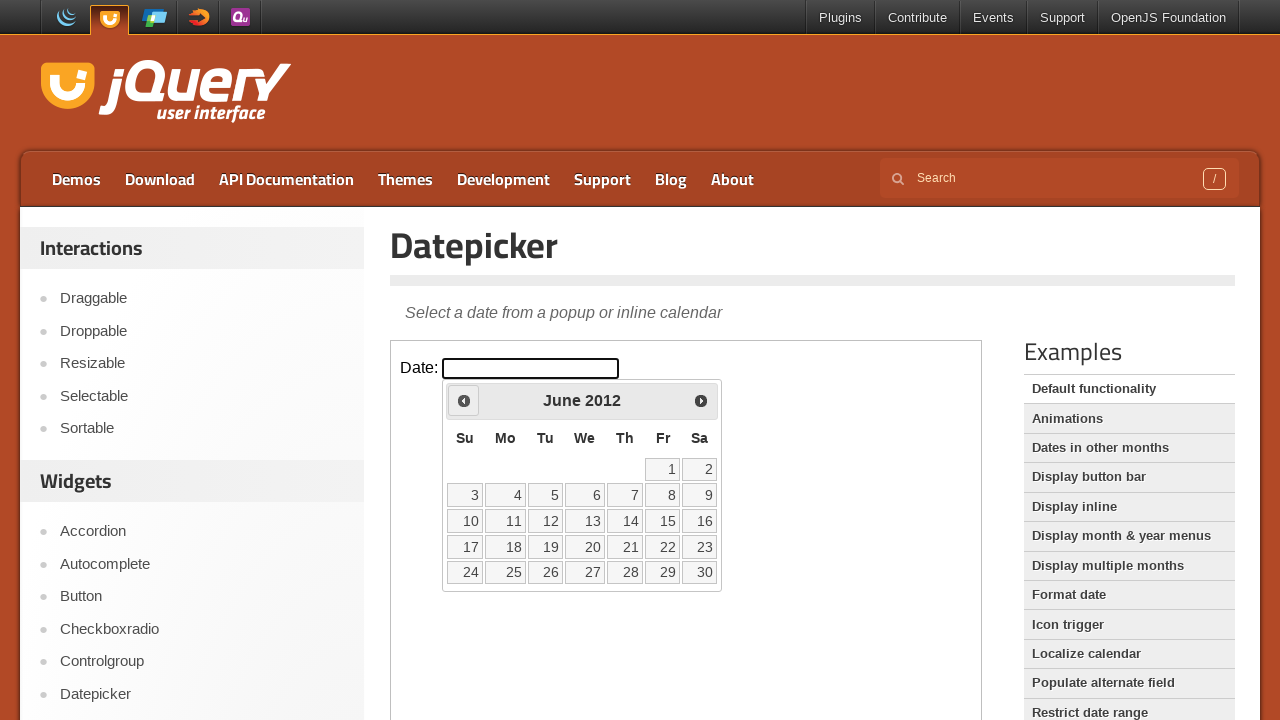

Retrieved updated year from datepicker
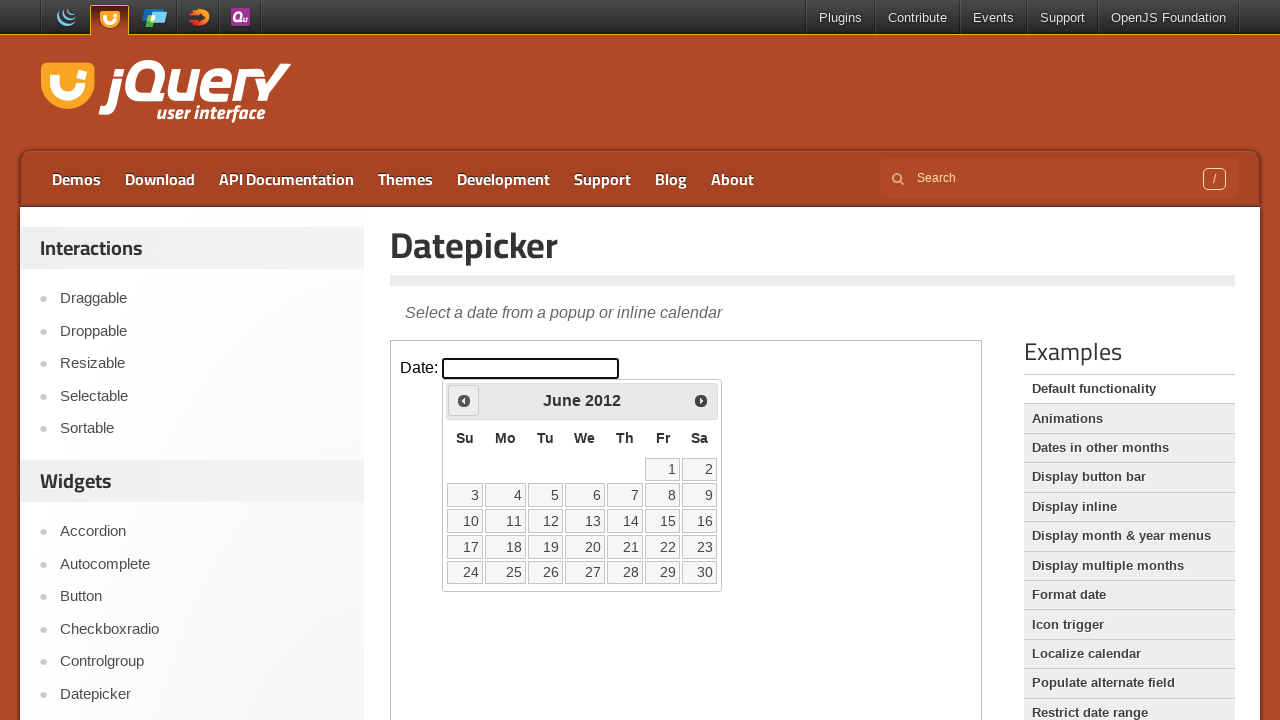

Clicked Prev button to navigate to previous month (currently at June 2012) at (464, 400) on iframe.demo-frame >> internal:control=enter-frame >> span:text('Prev')
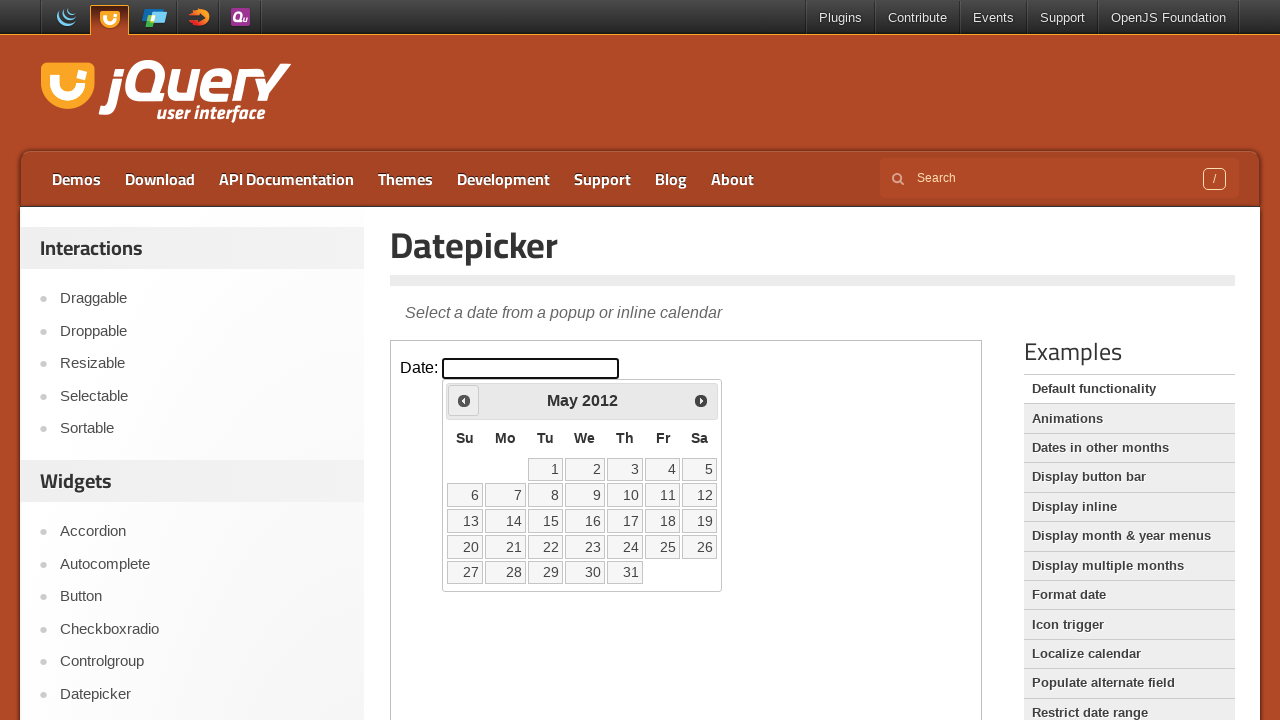

Retrieved updated month from datepicker
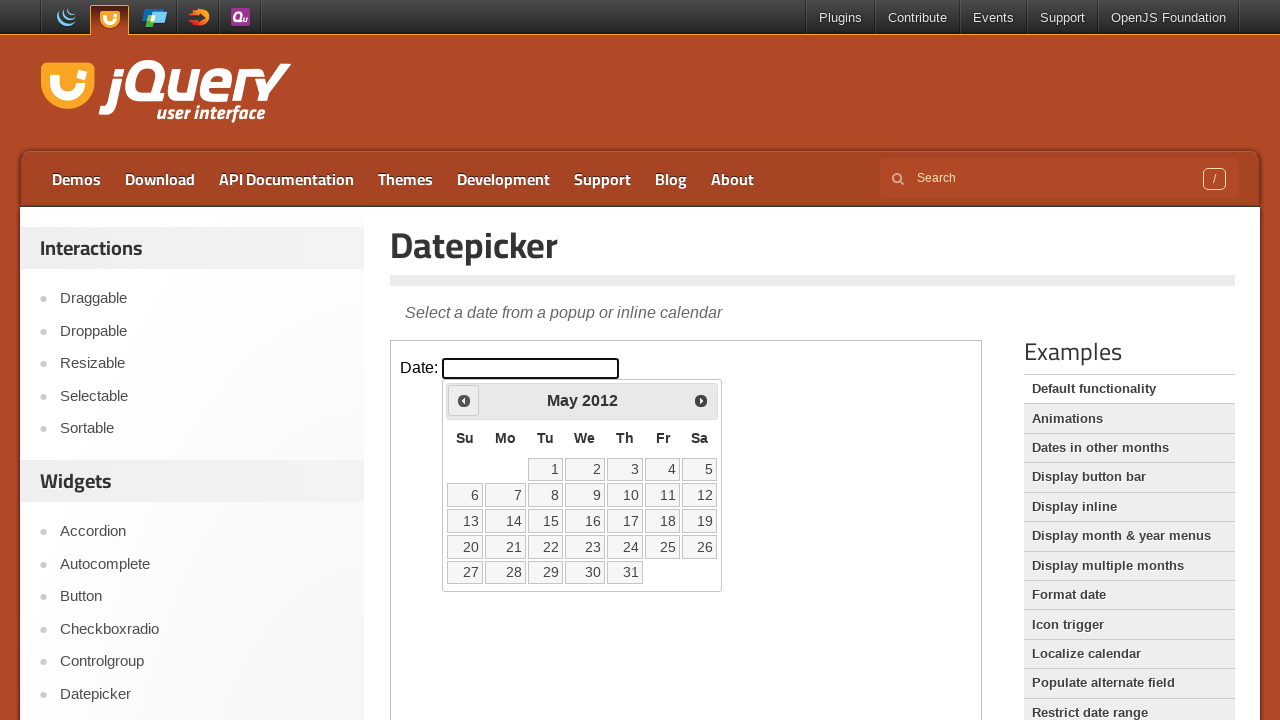

Retrieved updated year from datepicker
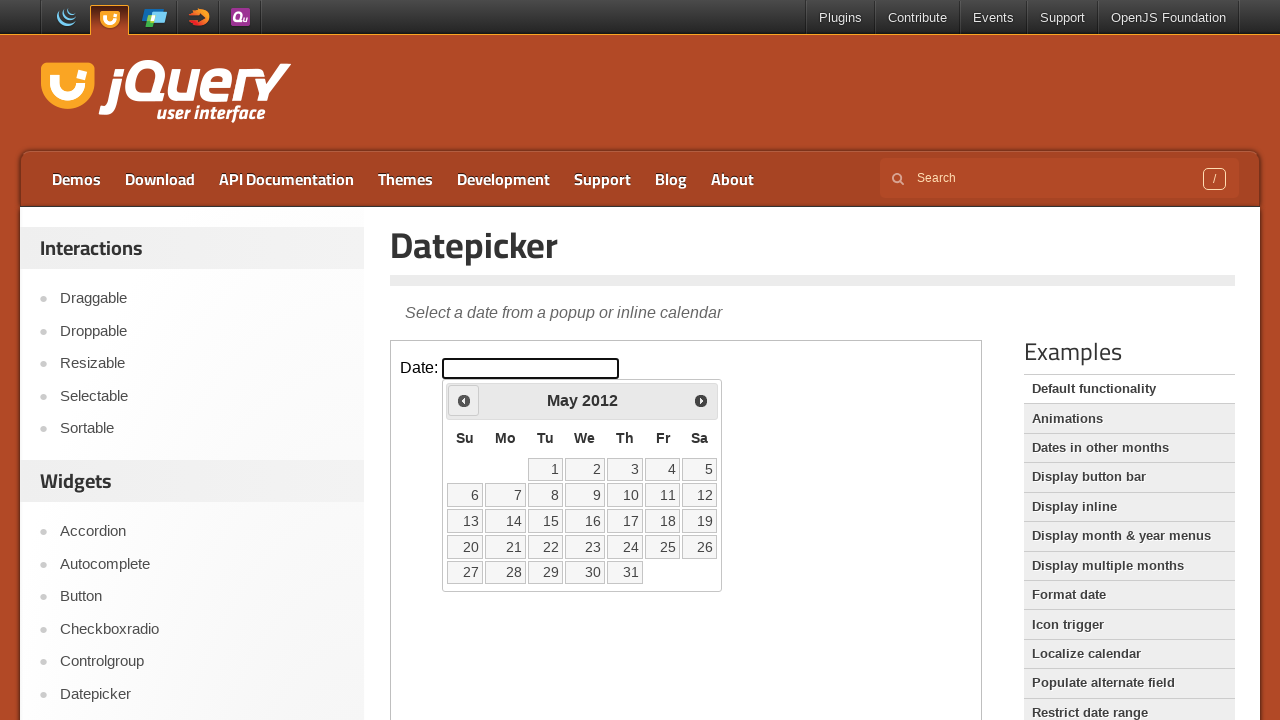

Clicked Prev button to navigate to previous month (currently at May 2012) at (464, 400) on iframe.demo-frame >> internal:control=enter-frame >> span:text('Prev')
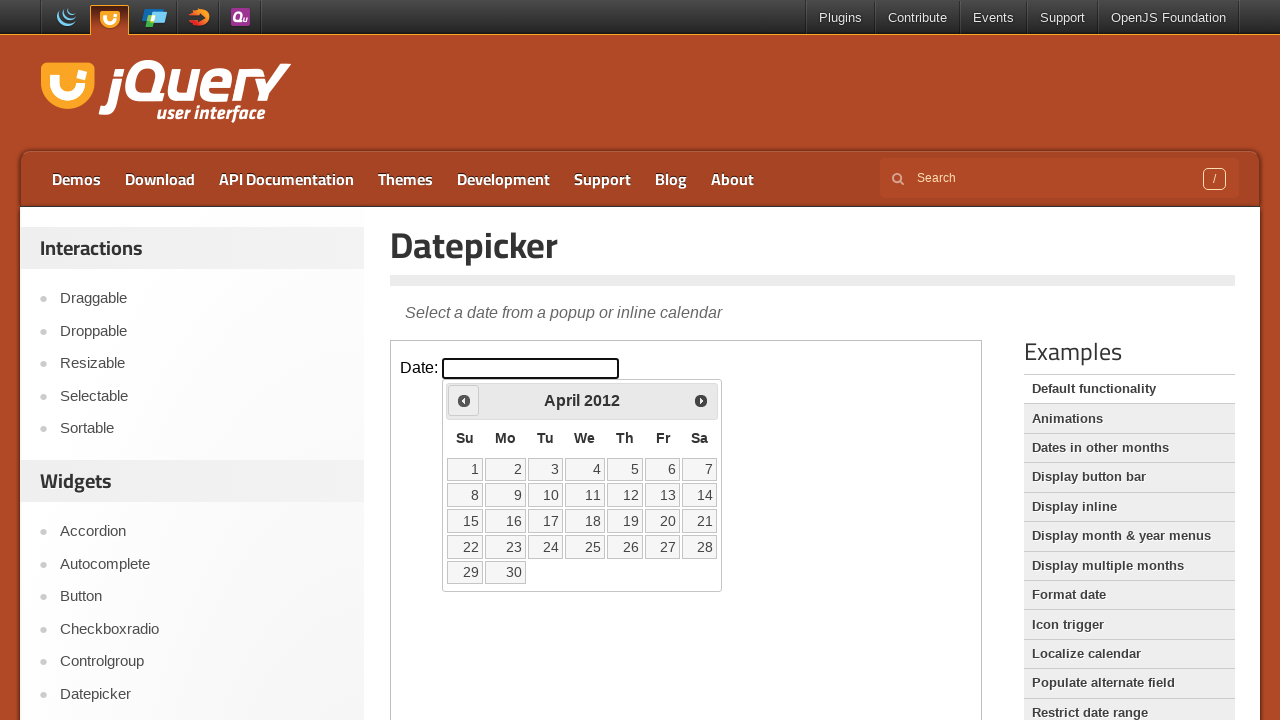

Retrieved updated month from datepicker
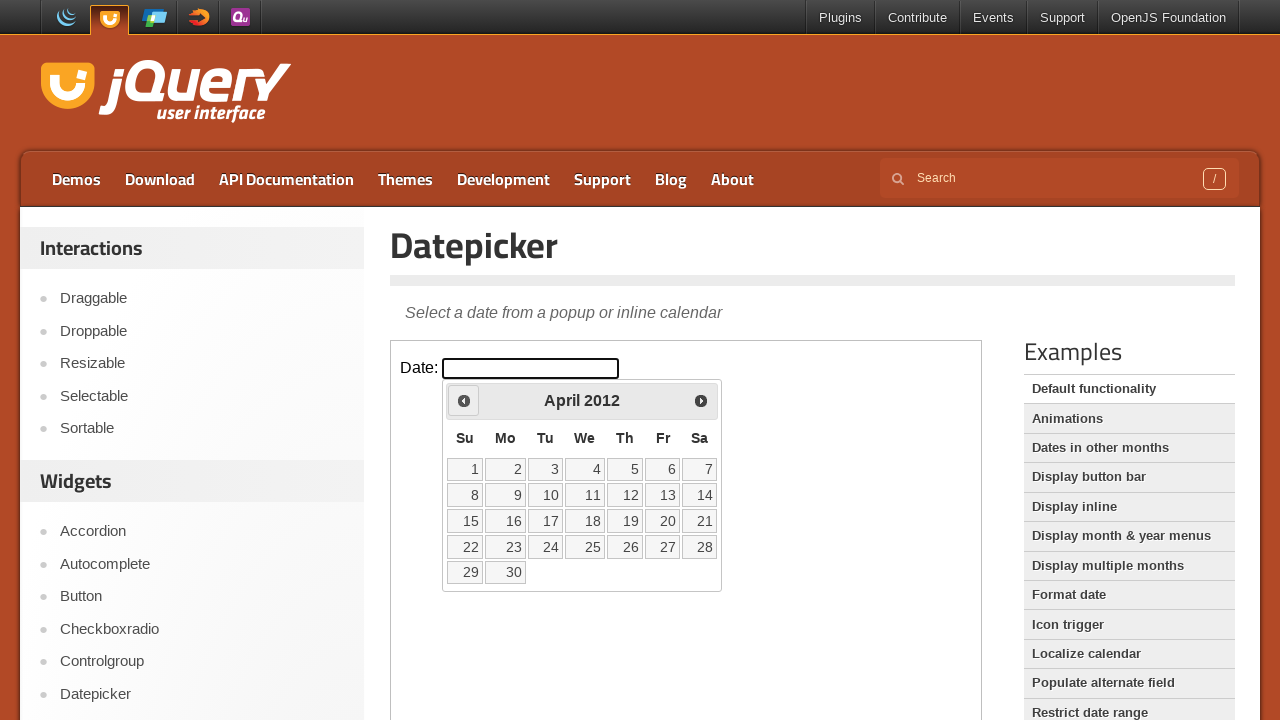

Retrieved updated year from datepicker
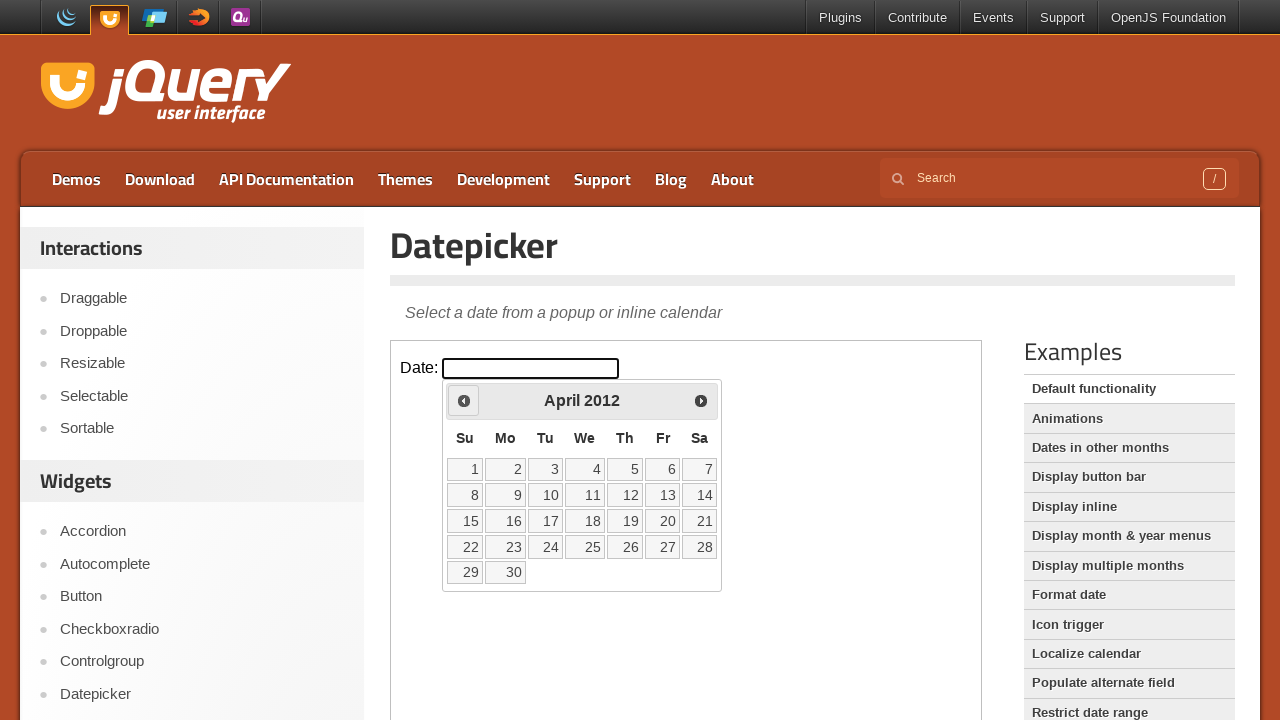

Clicked Prev button to navigate to previous month (currently at April 2012) at (464, 400) on iframe.demo-frame >> internal:control=enter-frame >> span:text('Prev')
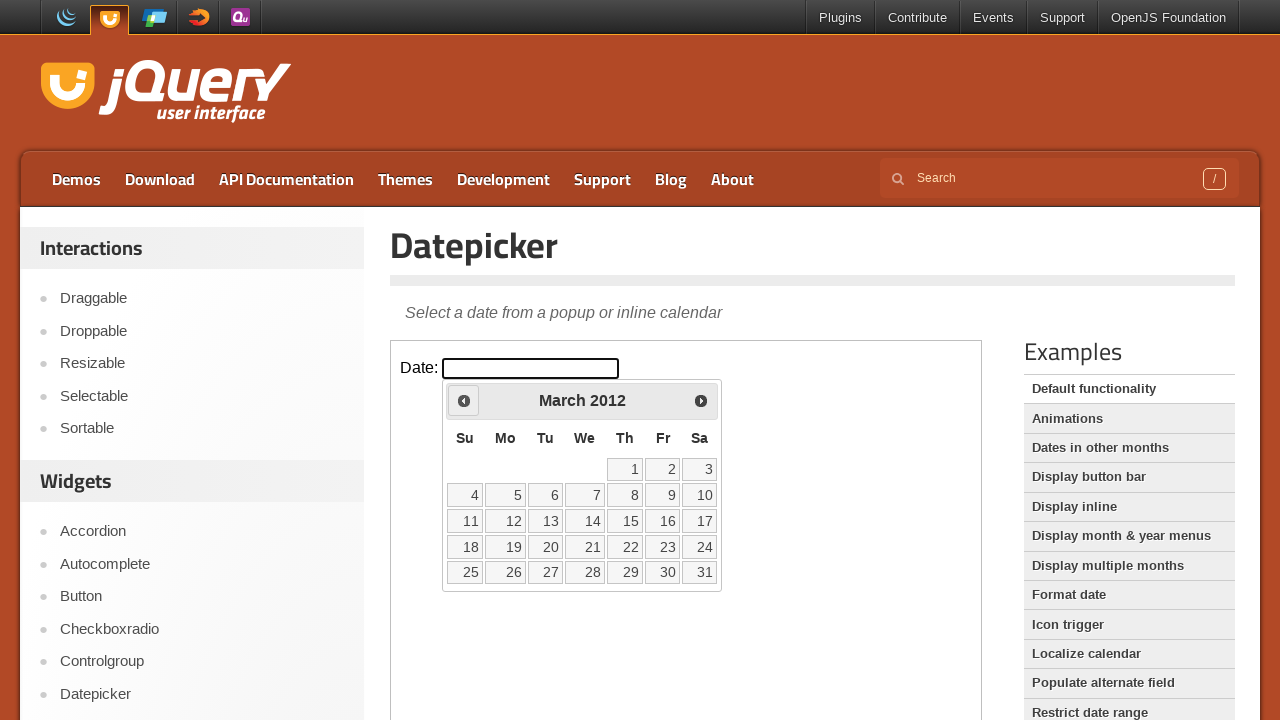

Retrieved updated month from datepicker
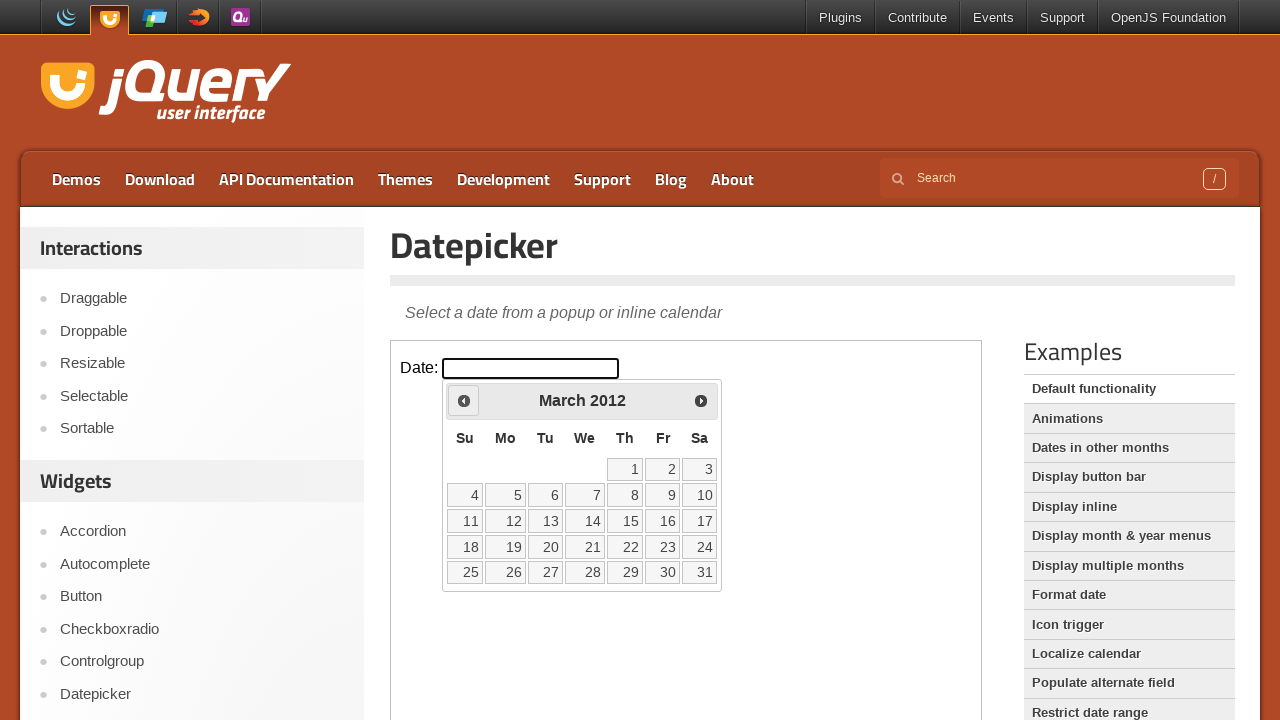

Retrieved updated year from datepicker
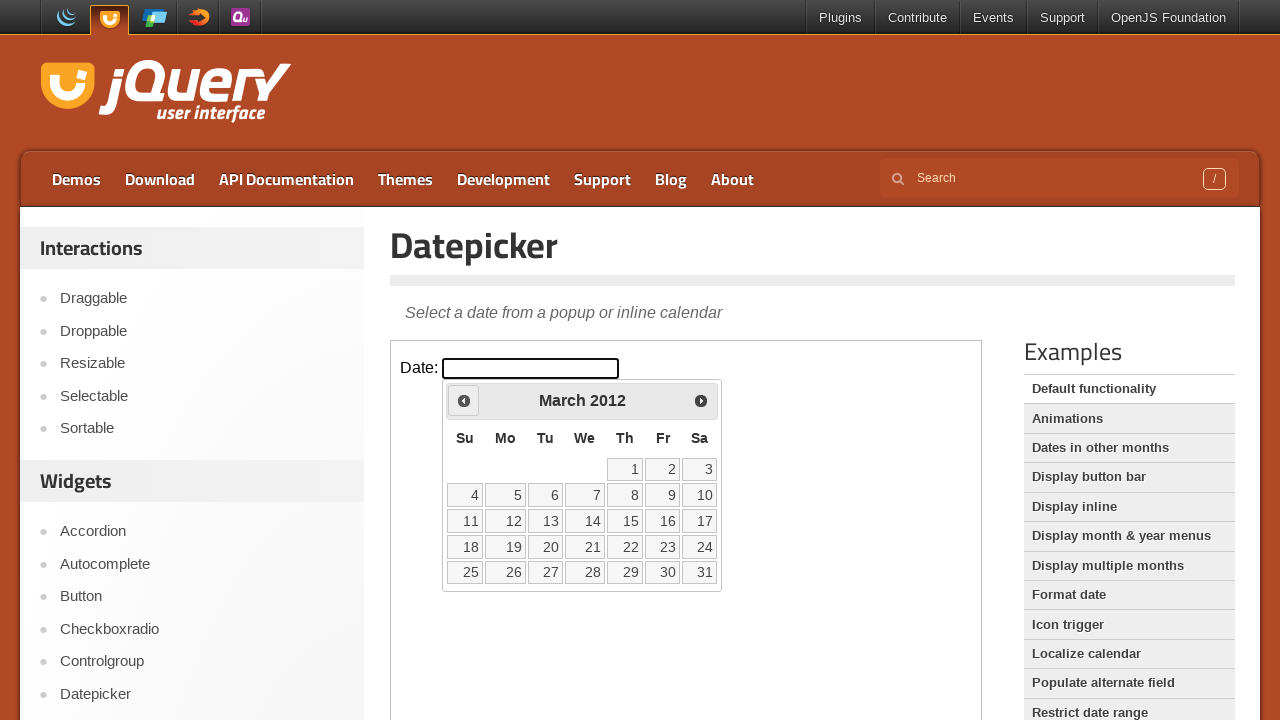

Clicked Prev button to navigate to previous month (currently at March 2012) at (464, 400) on iframe.demo-frame >> internal:control=enter-frame >> span:text('Prev')
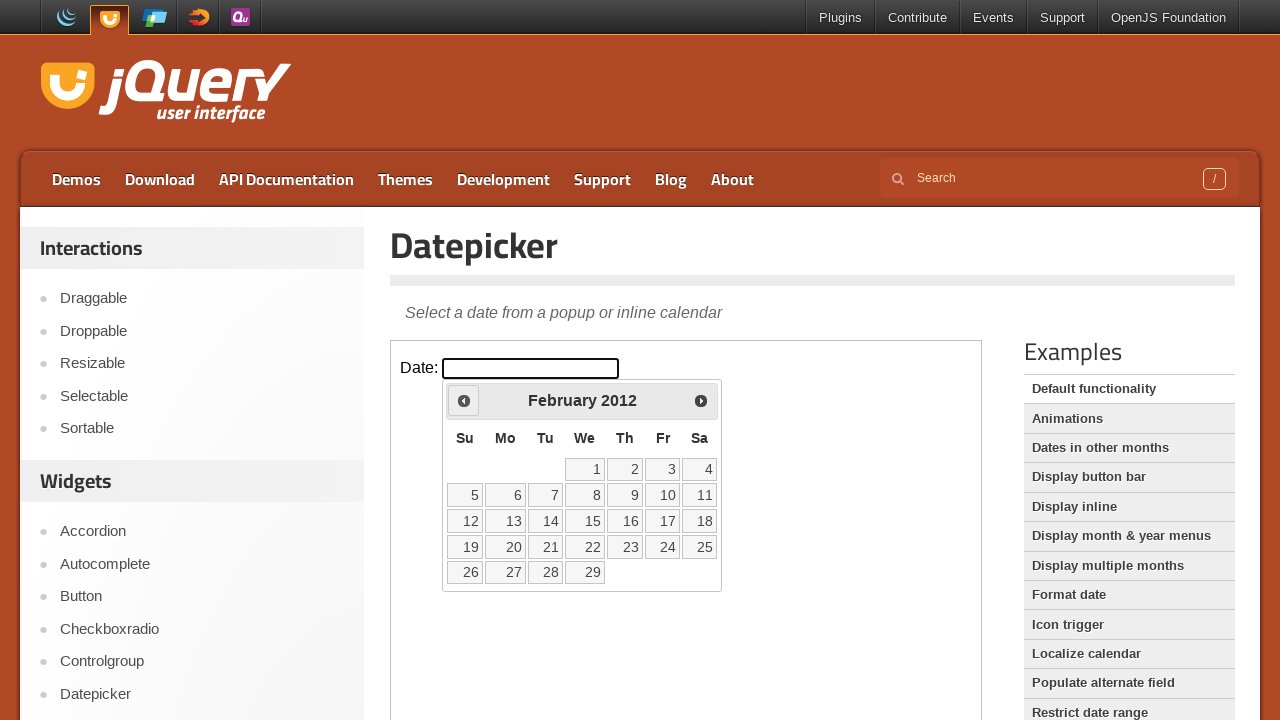

Retrieved updated month from datepicker
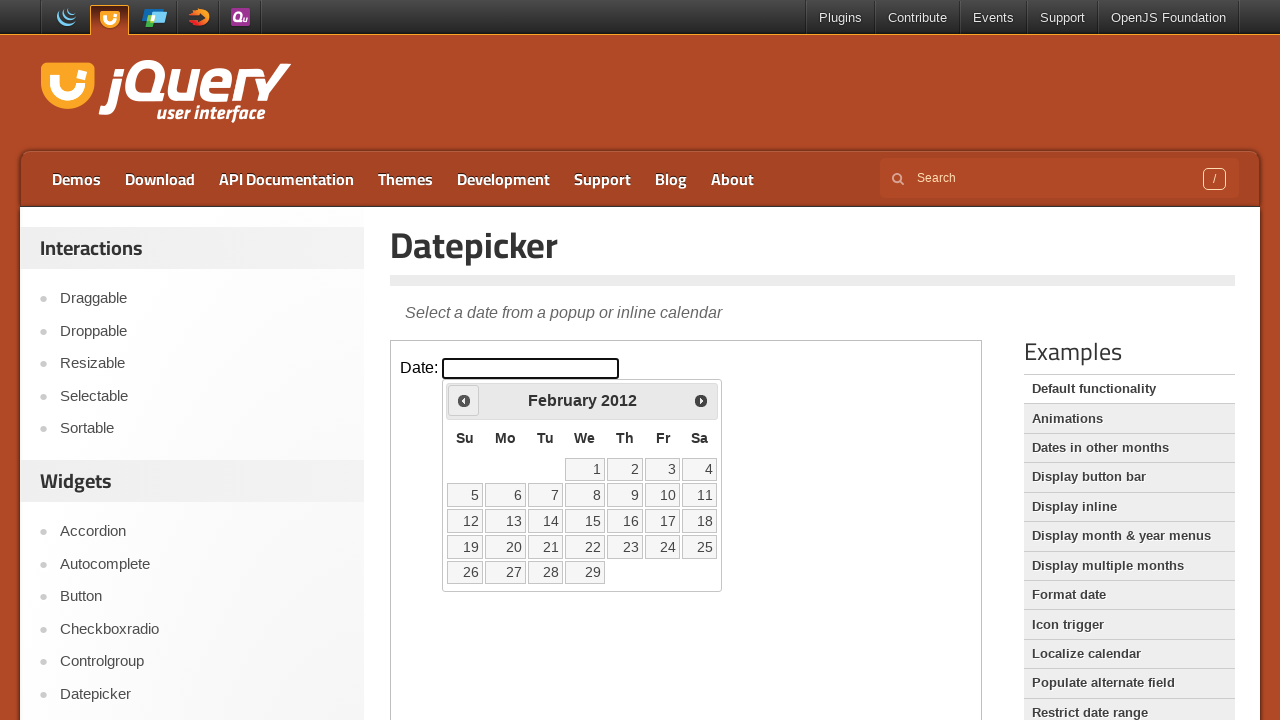

Retrieved updated year from datepicker
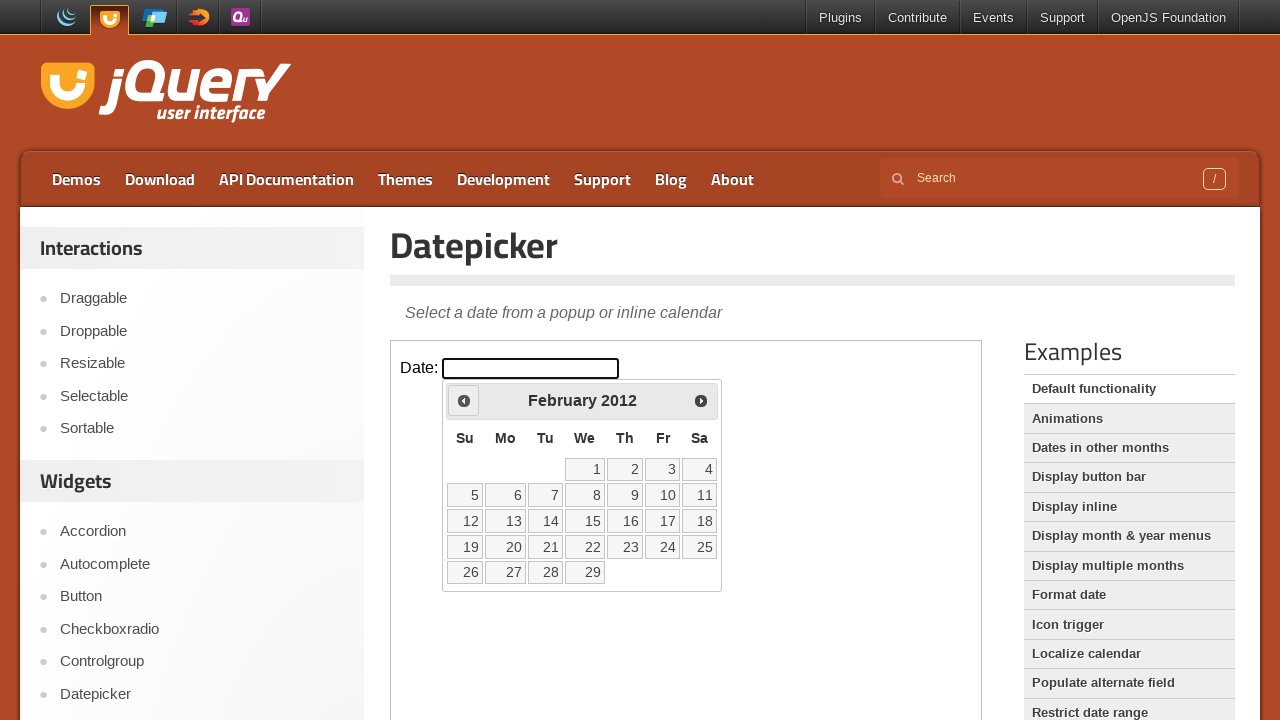

Clicked Prev button to navigate to previous month (currently at February 2012) at (464, 400) on iframe.demo-frame >> internal:control=enter-frame >> span:text('Prev')
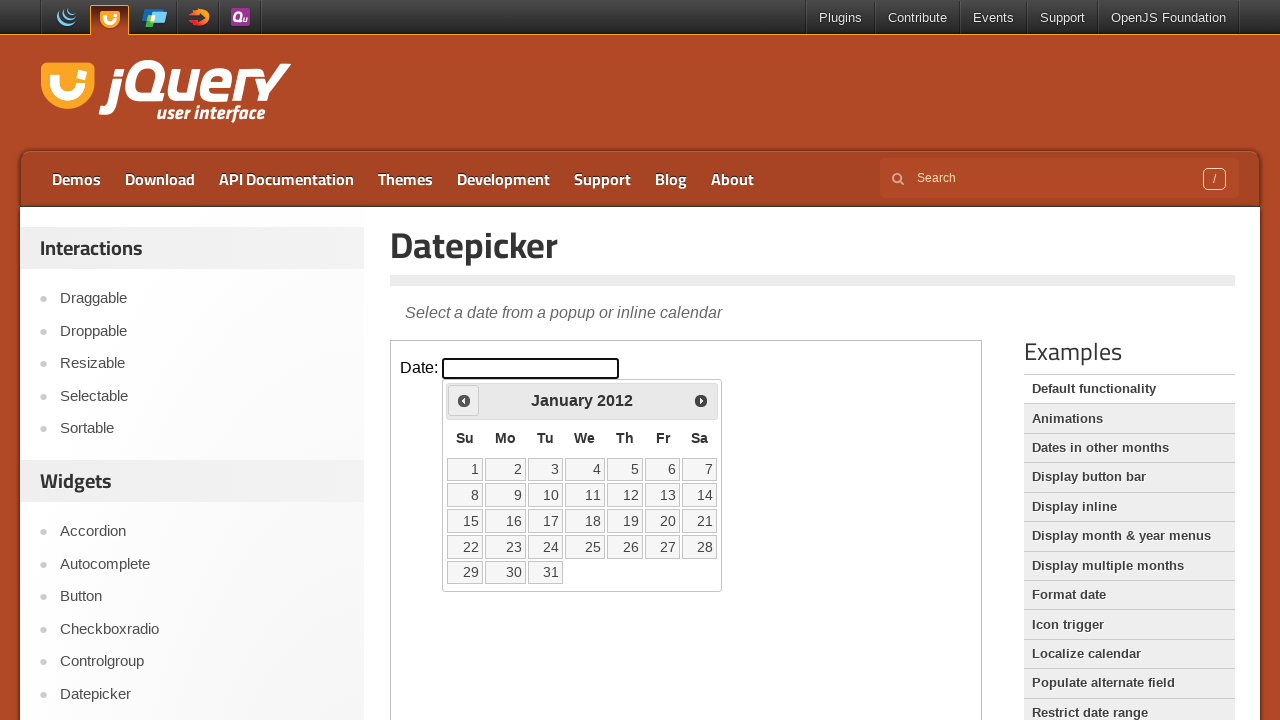

Retrieved updated month from datepicker
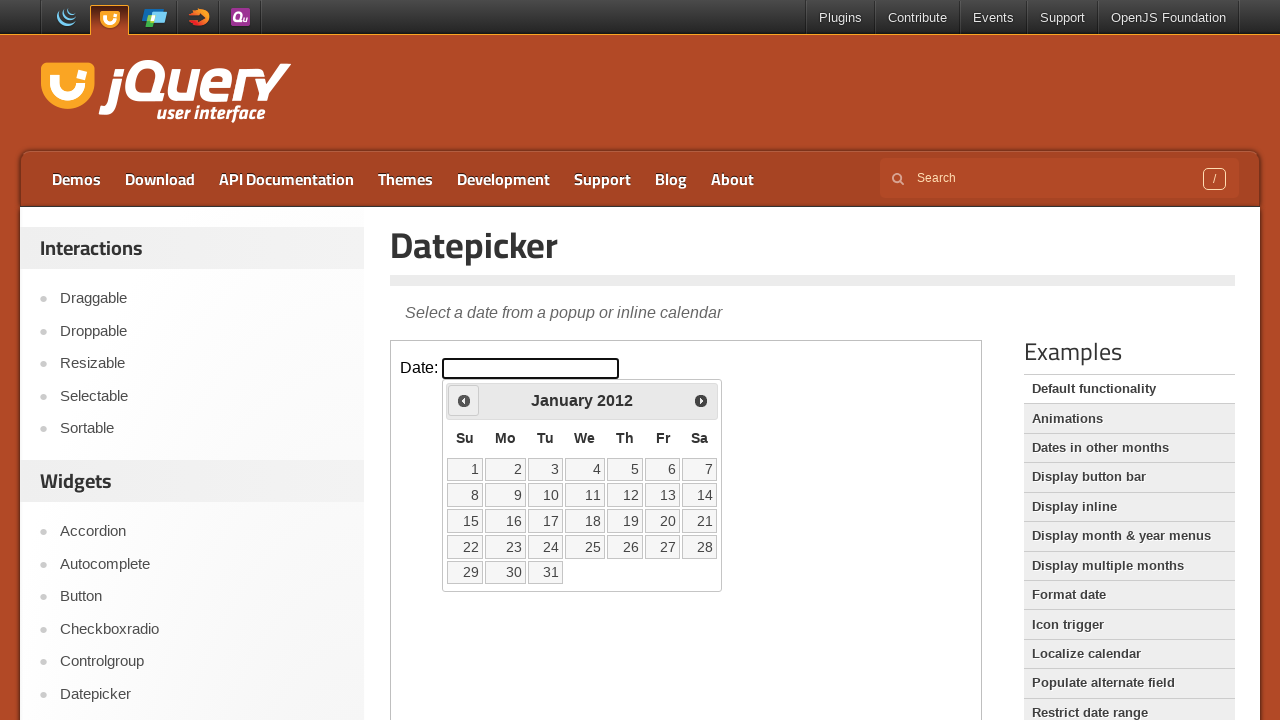

Retrieved updated year from datepicker
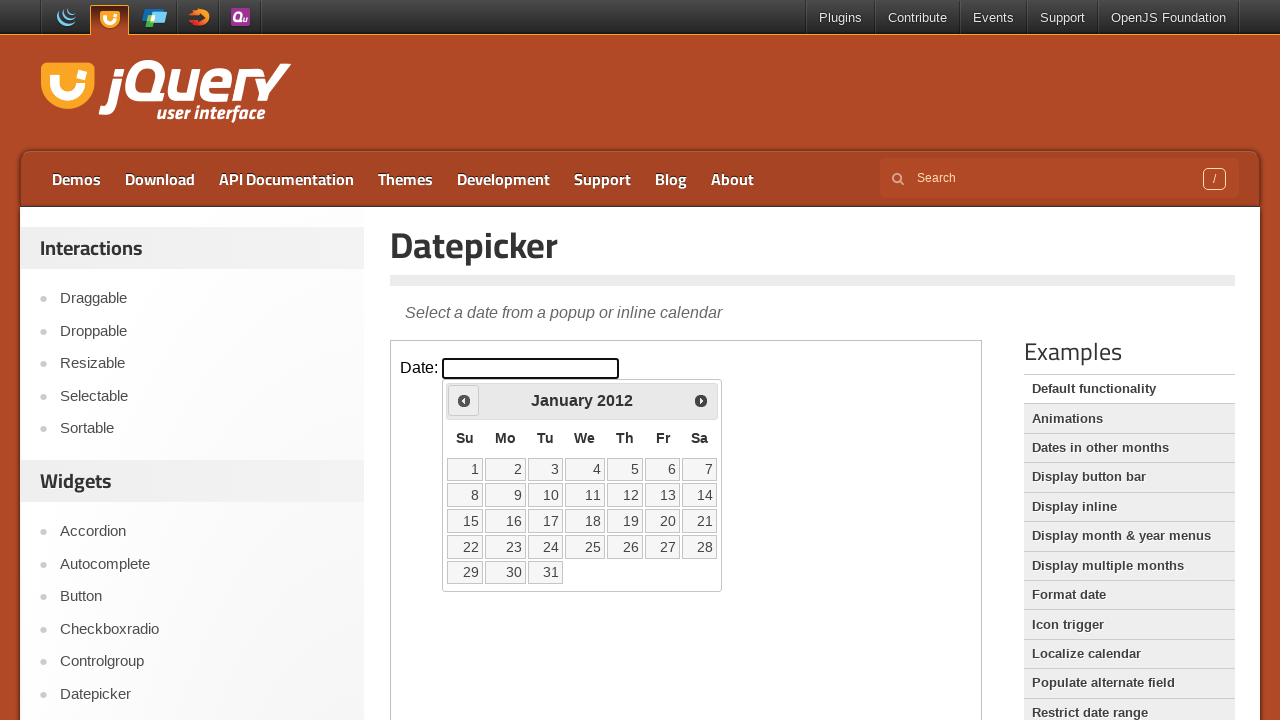

Clicked Prev button to navigate to previous month (currently at January 2012) at (464, 400) on iframe.demo-frame >> internal:control=enter-frame >> span:text('Prev')
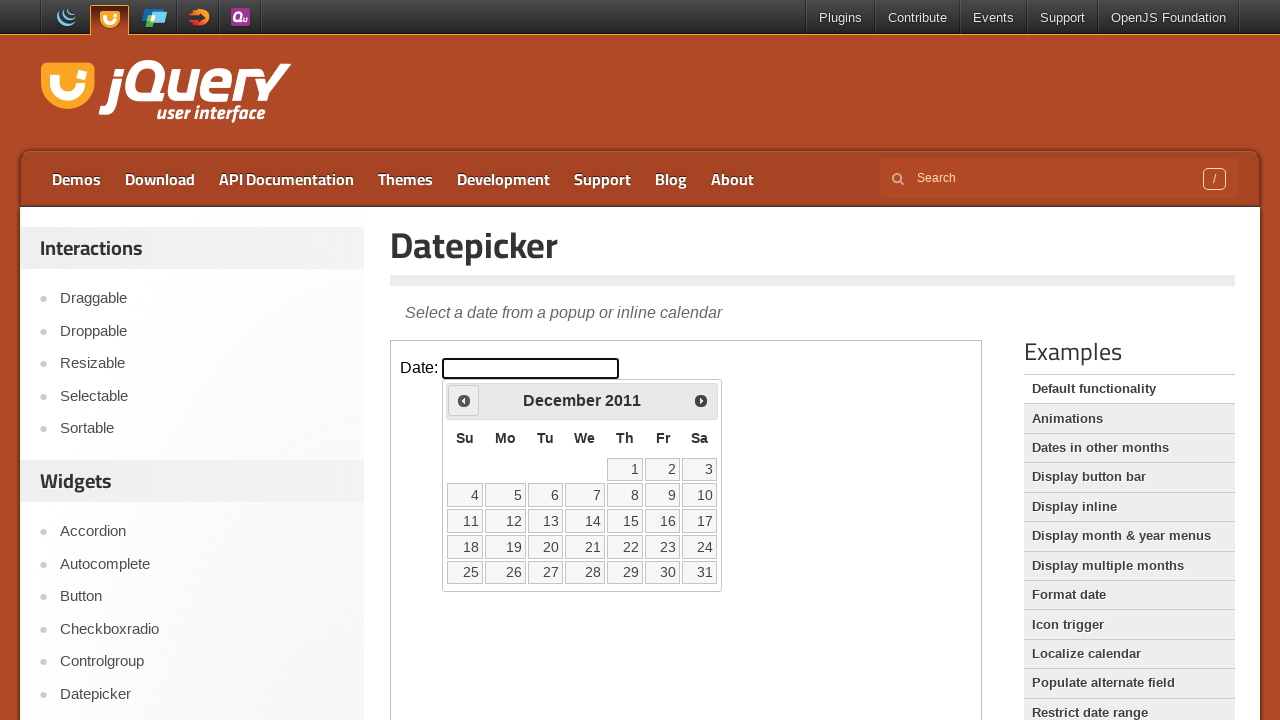

Retrieved updated month from datepicker
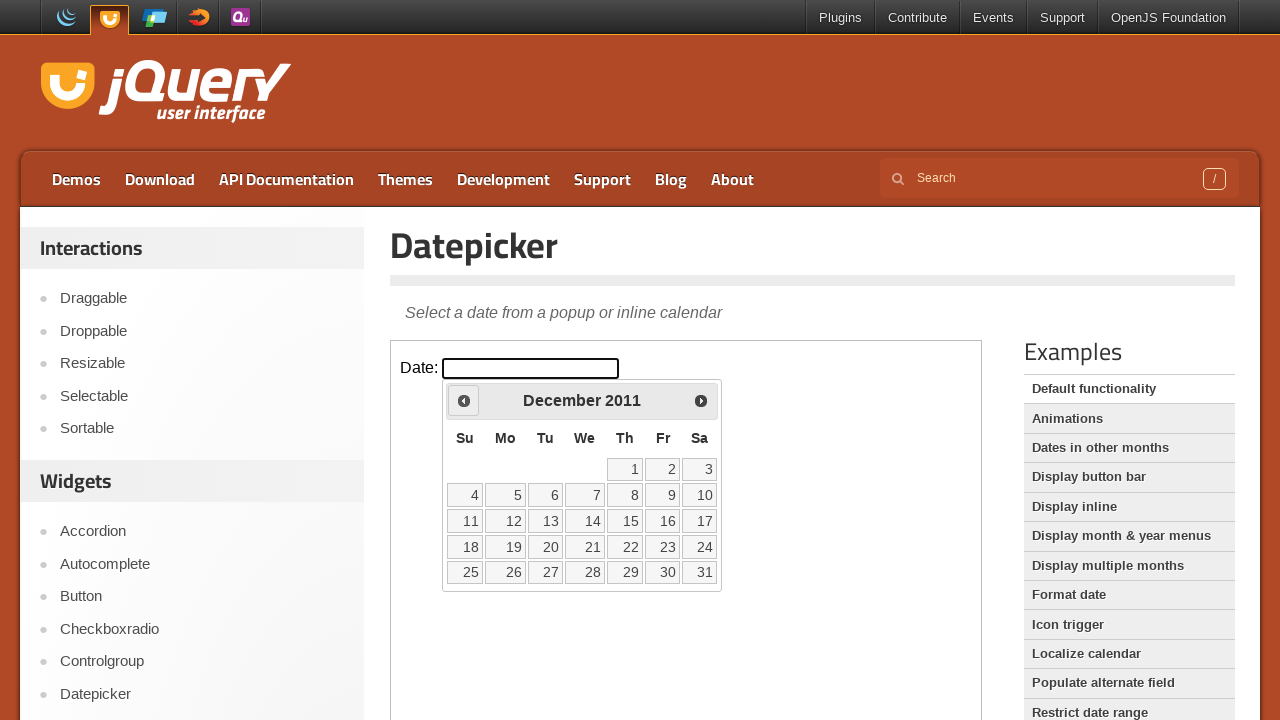

Retrieved updated year from datepicker
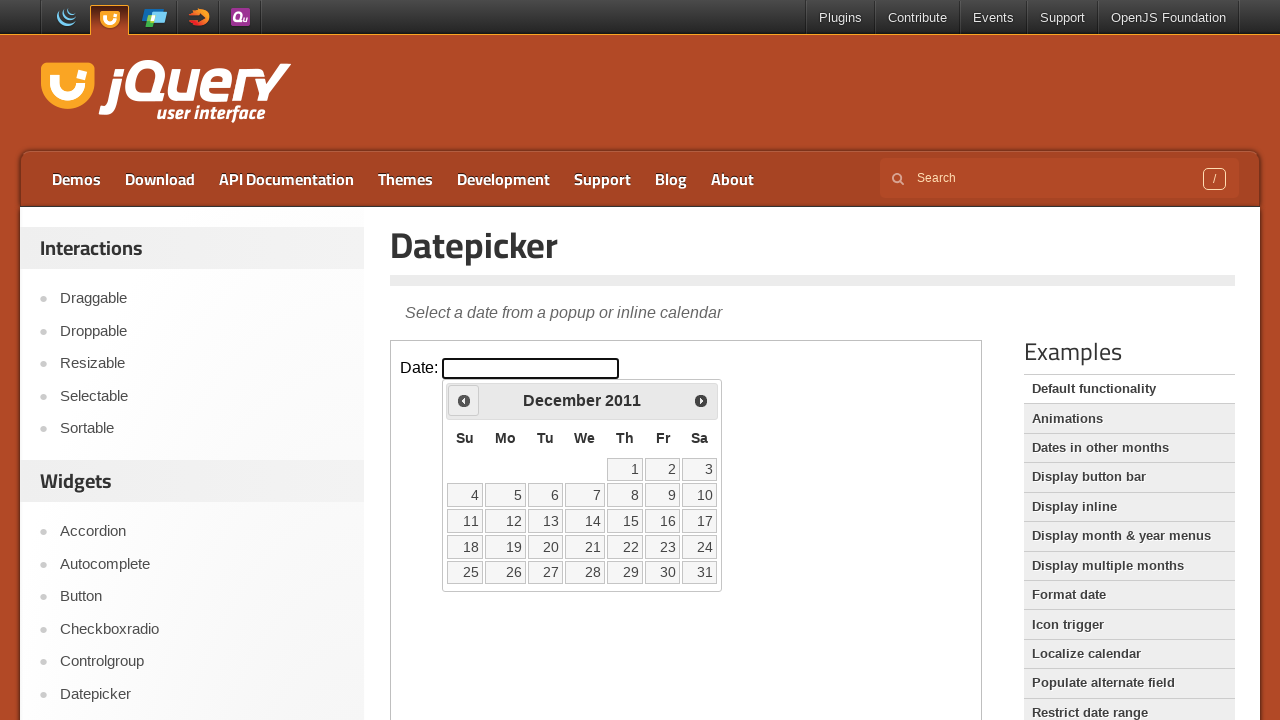

Clicked Prev button to navigate to previous month (currently at December 2011) at (464, 400) on iframe.demo-frame >> internal:control=enter-frame >> span:text('Prev')
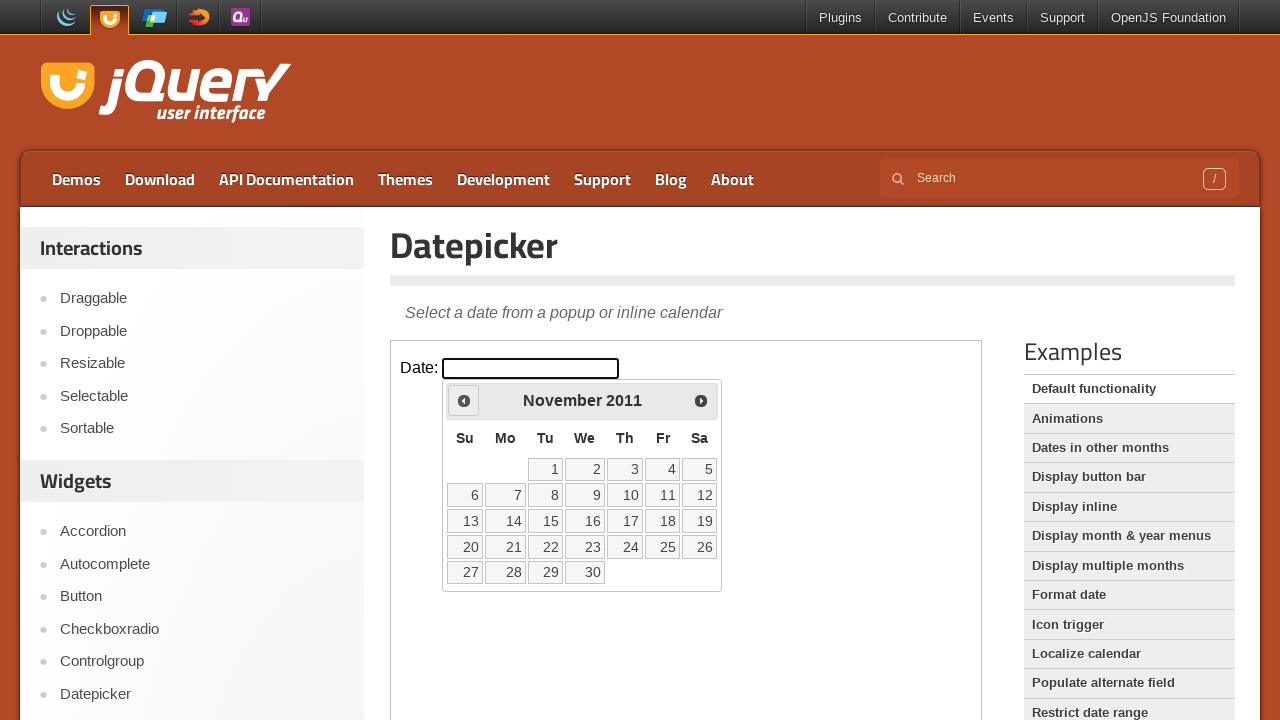

Retrieved updated month from datepicker
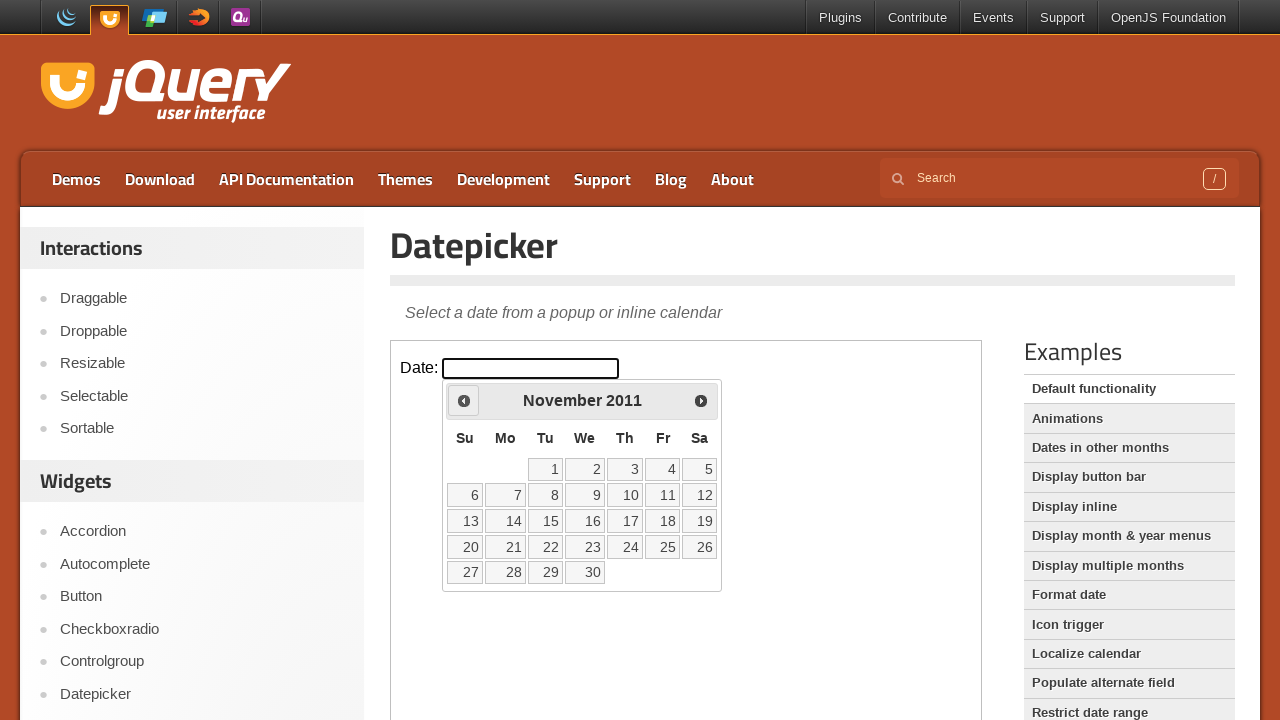

Retrieved updated year from datepicker
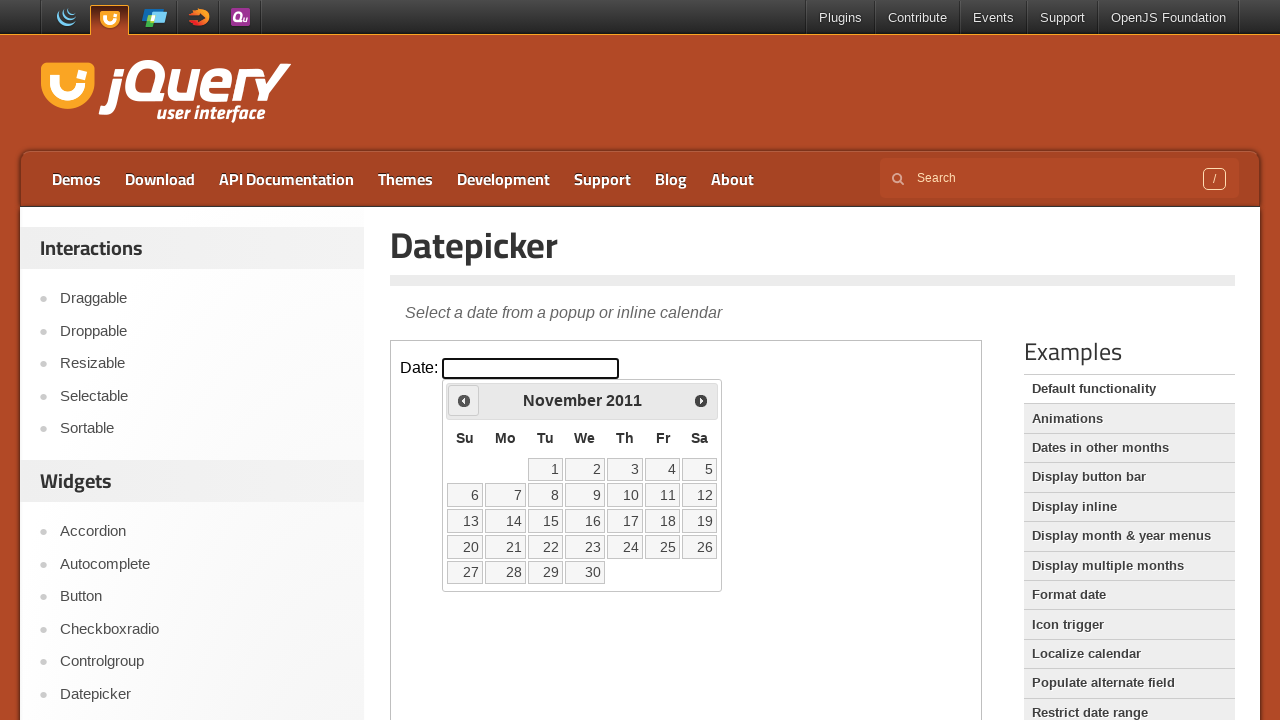

Clicked Prev button to navigate to previous month (currently at November 2011) at (464, 400) on iframe.demo-frame >> internal:control=enter-frame >> span:text('Prev')
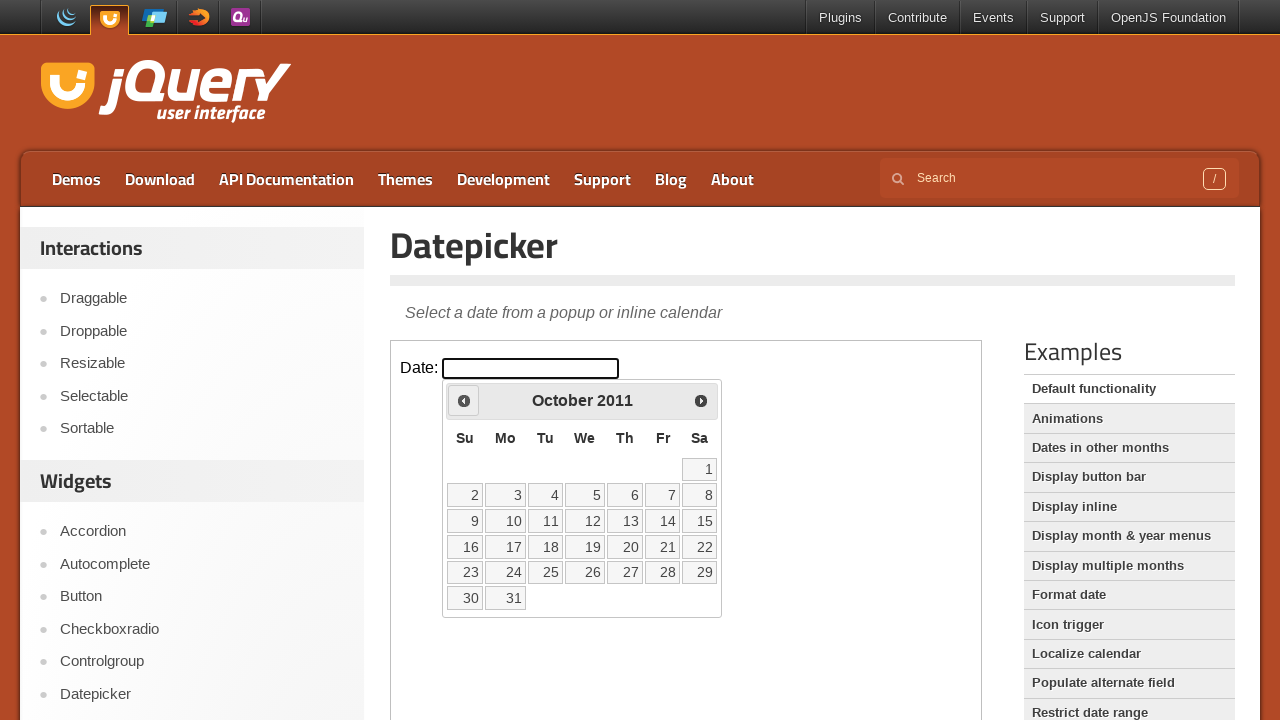

Retrieved updated month from datepicker
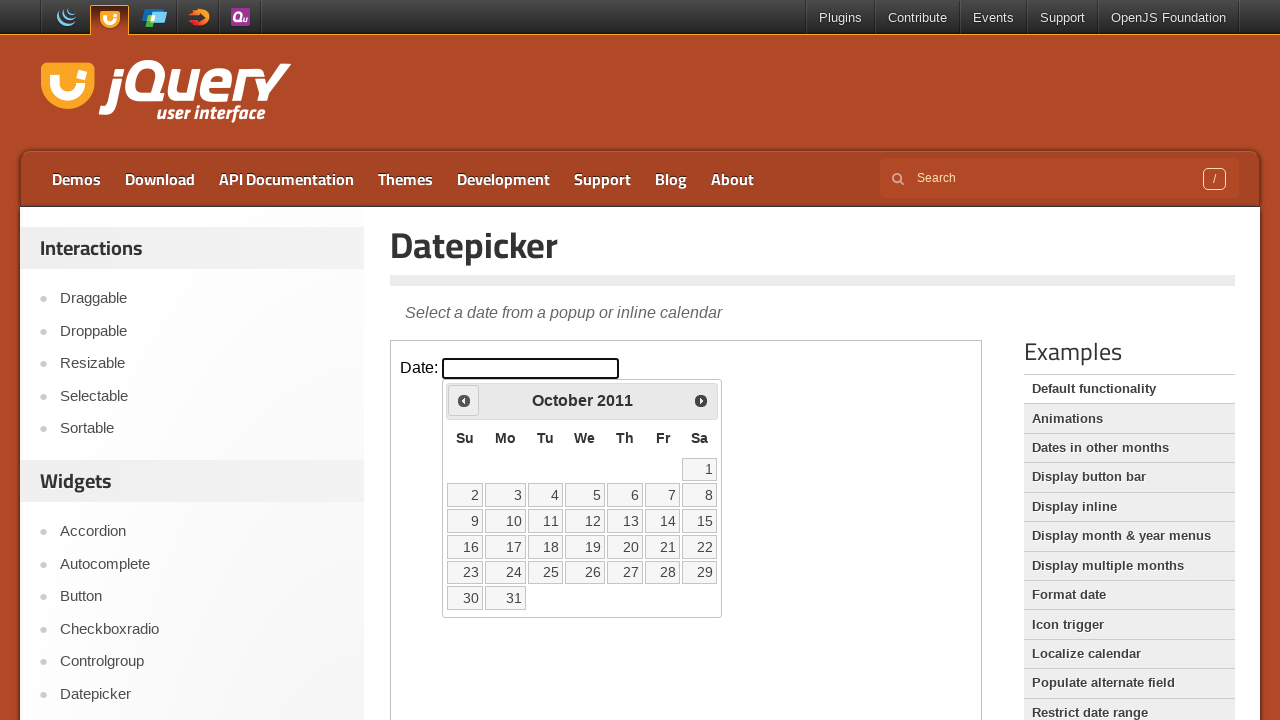

Retrieved updated year from datepicker
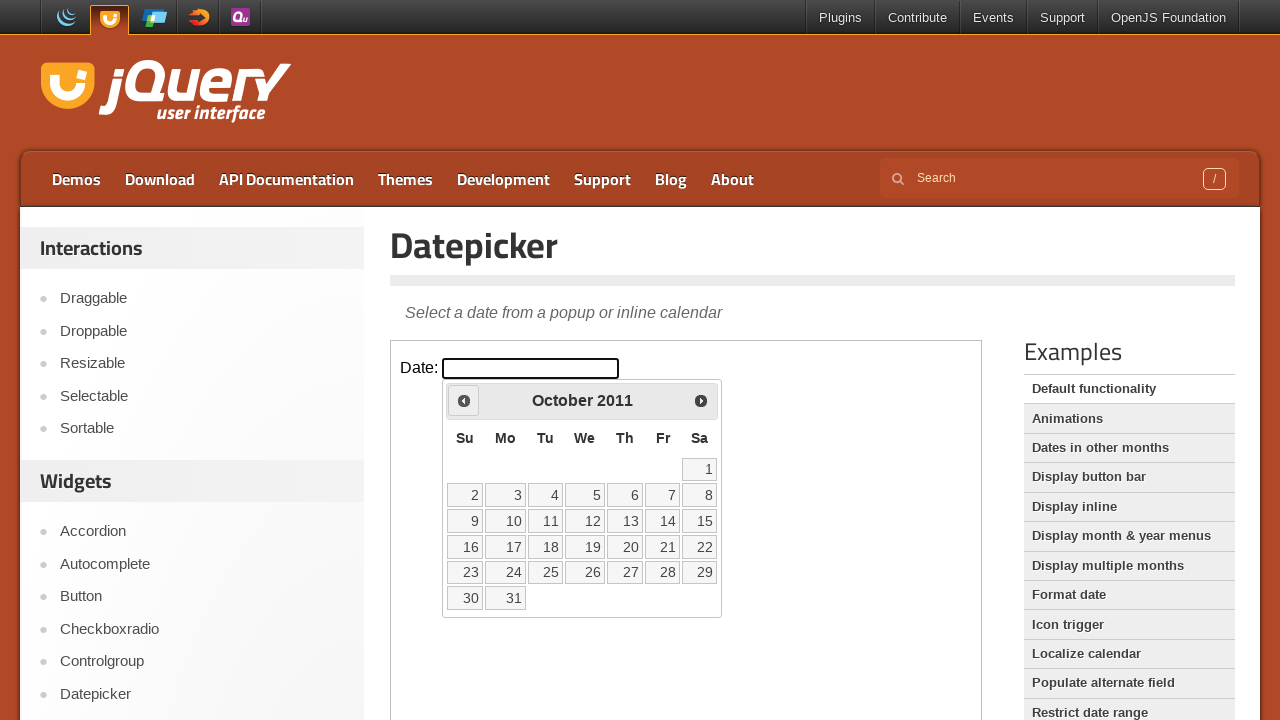

Clicked Prev button to navigate to previous month (currently at October 2011) at (464, 400) on iframe.demo-frame >> internal:control=enter-frame >> span:text('Prev')
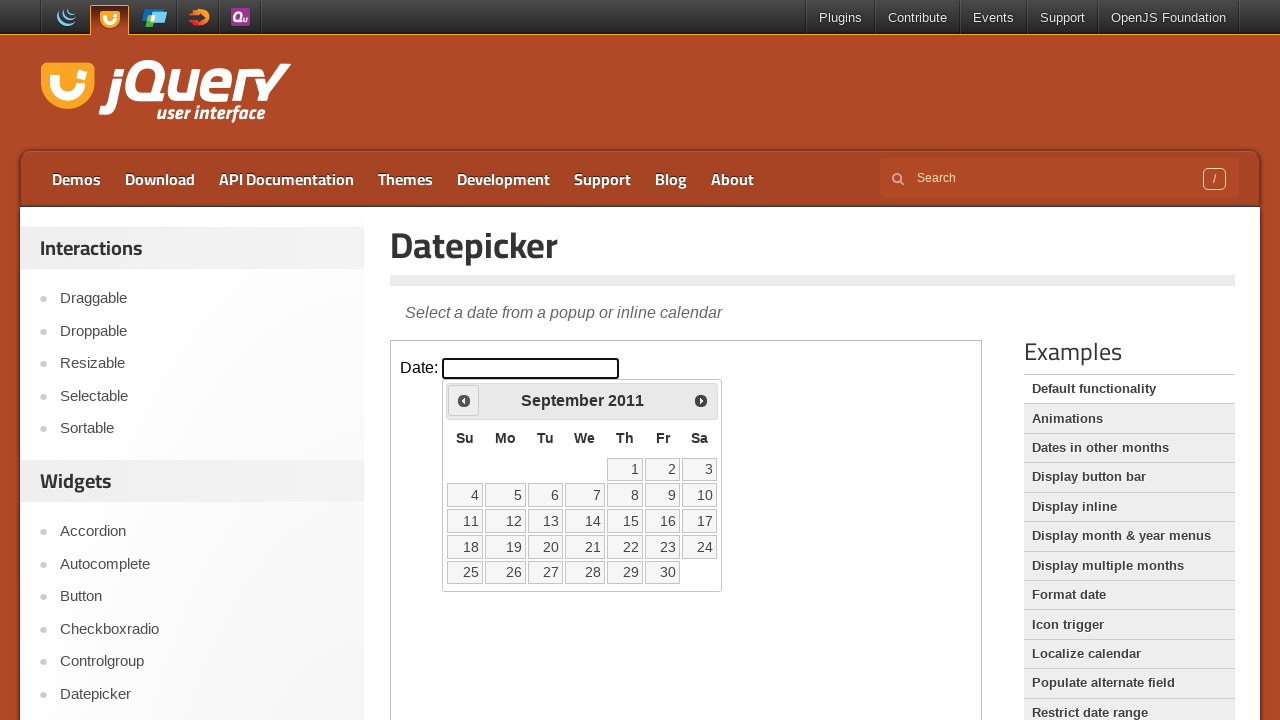

Retrieved updated month from datepicker
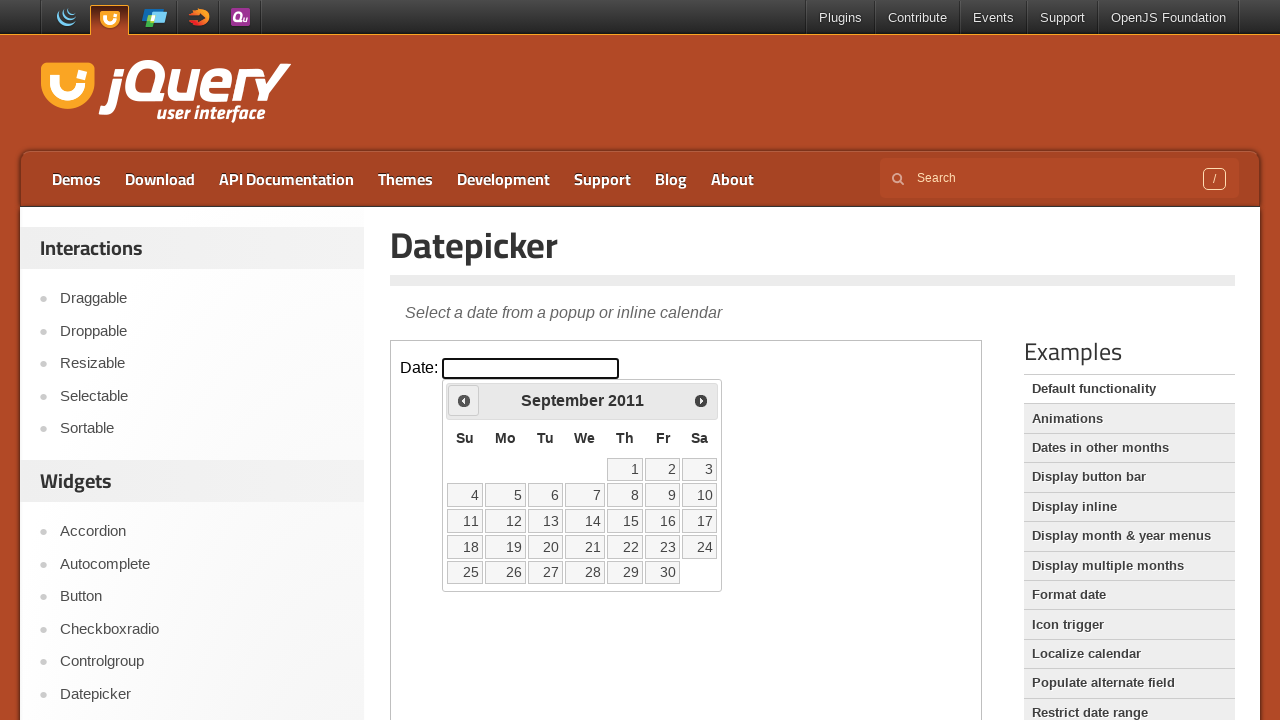

Retrieved updated year from datepicker
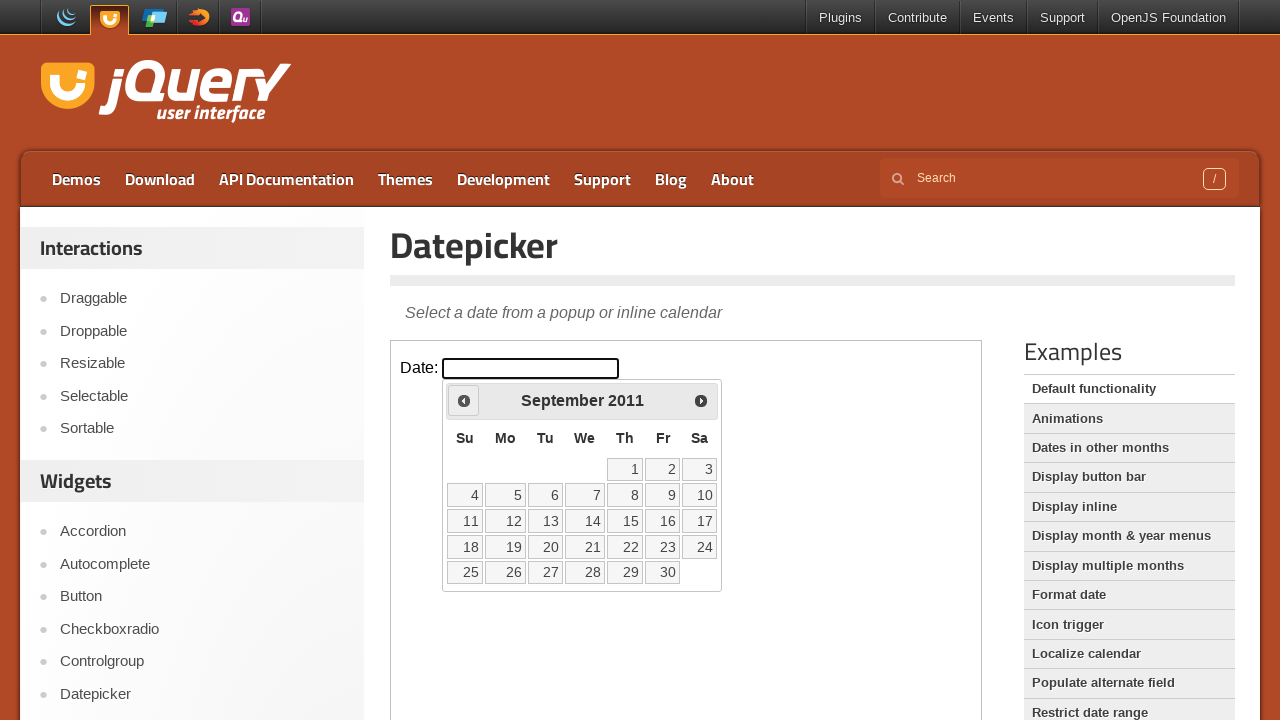

Clicked Prev button to navigate to previous month (currently at September 2011) at (464, 400) on iframe.demo-frame >> internal:control=enter-frame >> span:text('Prev')
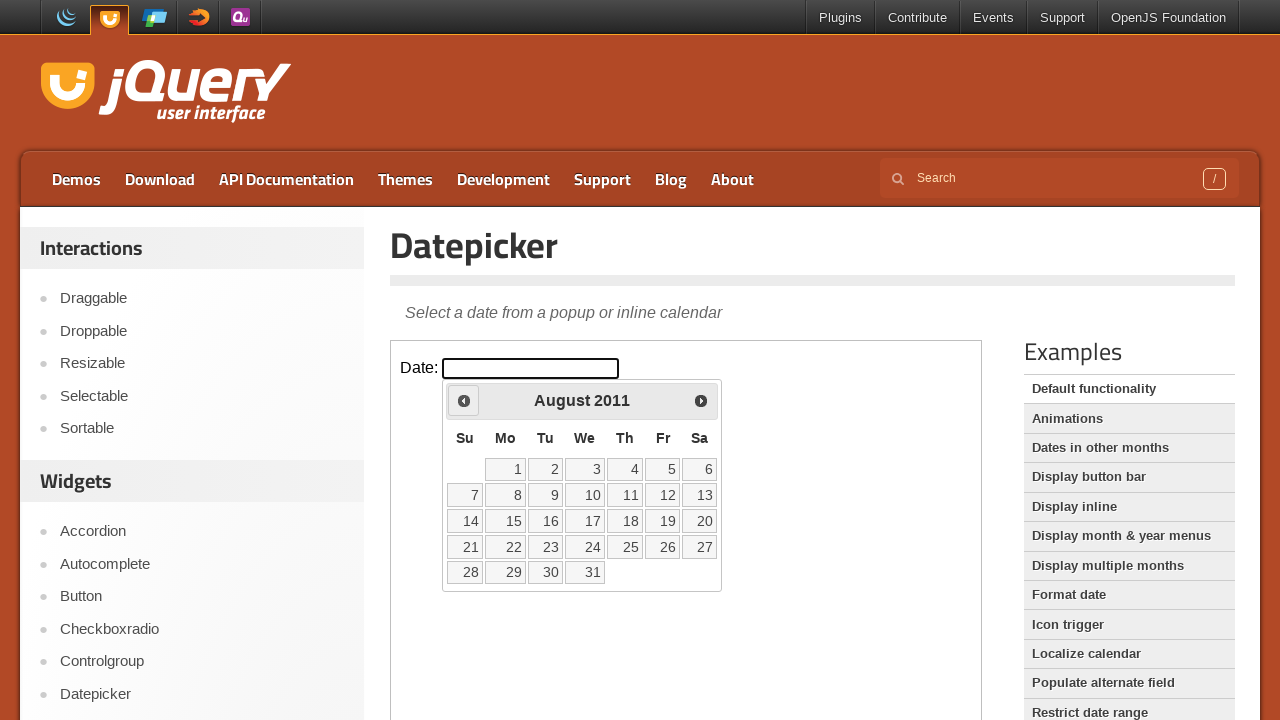

Retrieved updated month from datepicker
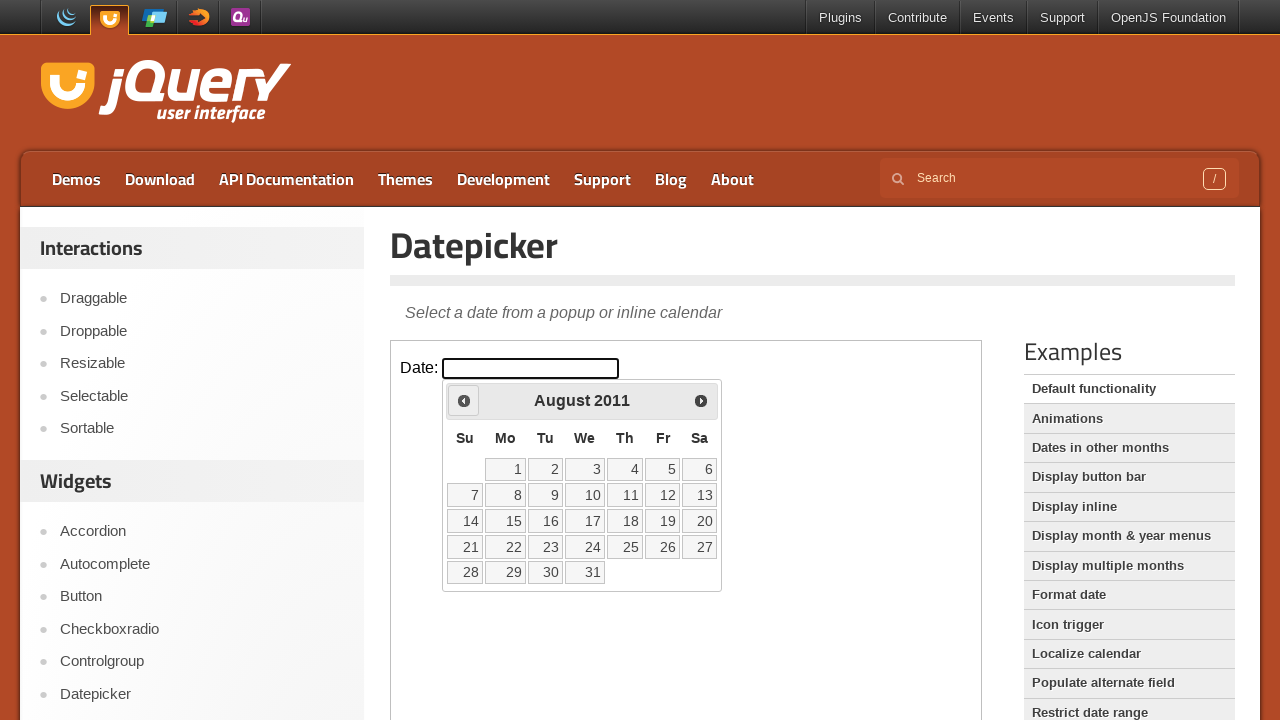

Retrieved updated year from datepicker
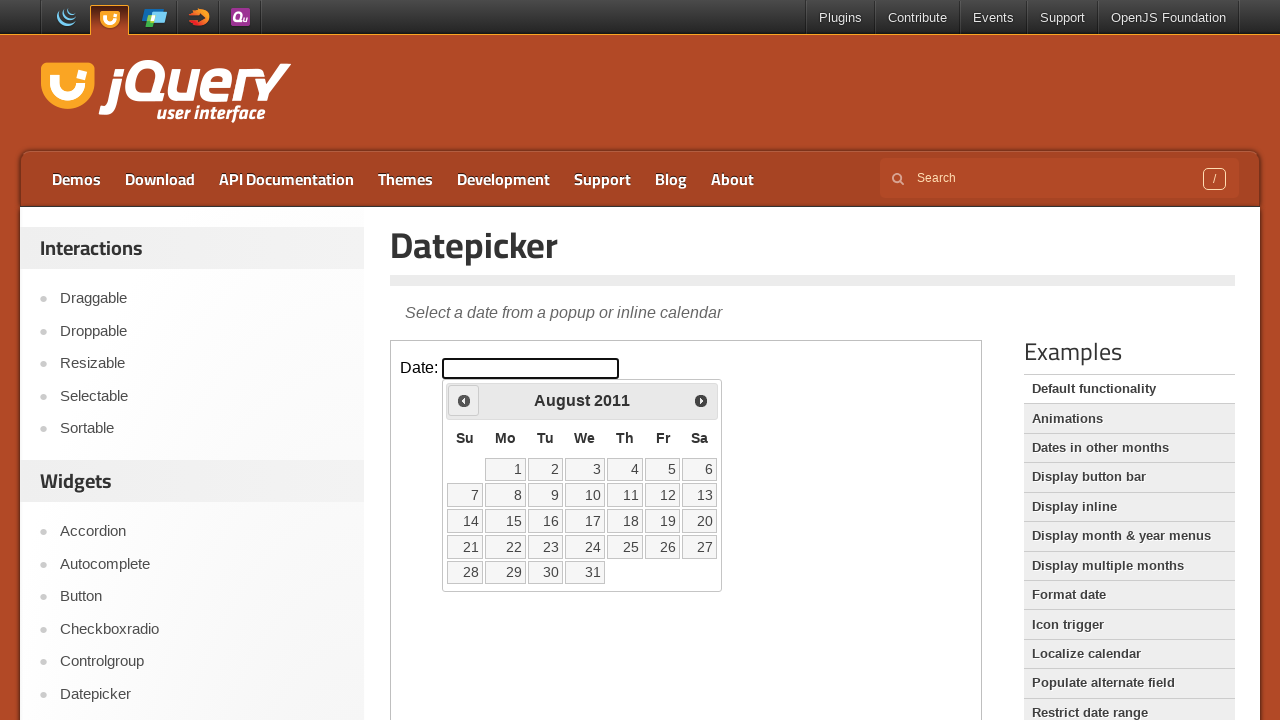

Clicked Prev button to navigate to previous month (currently at August 2011) at (464, 400) on iframe.demo-frame >> internal:control=enter-frame >> span:text('Prev')
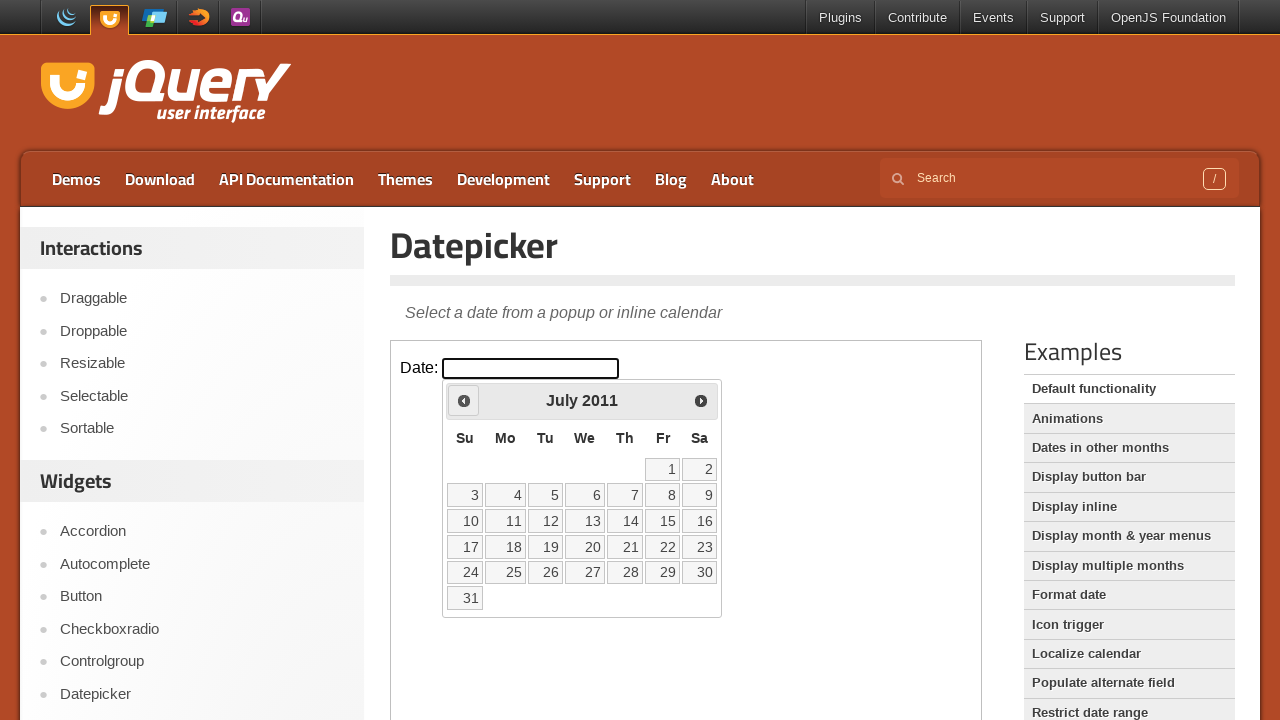

Retrieved updated month from datepicker
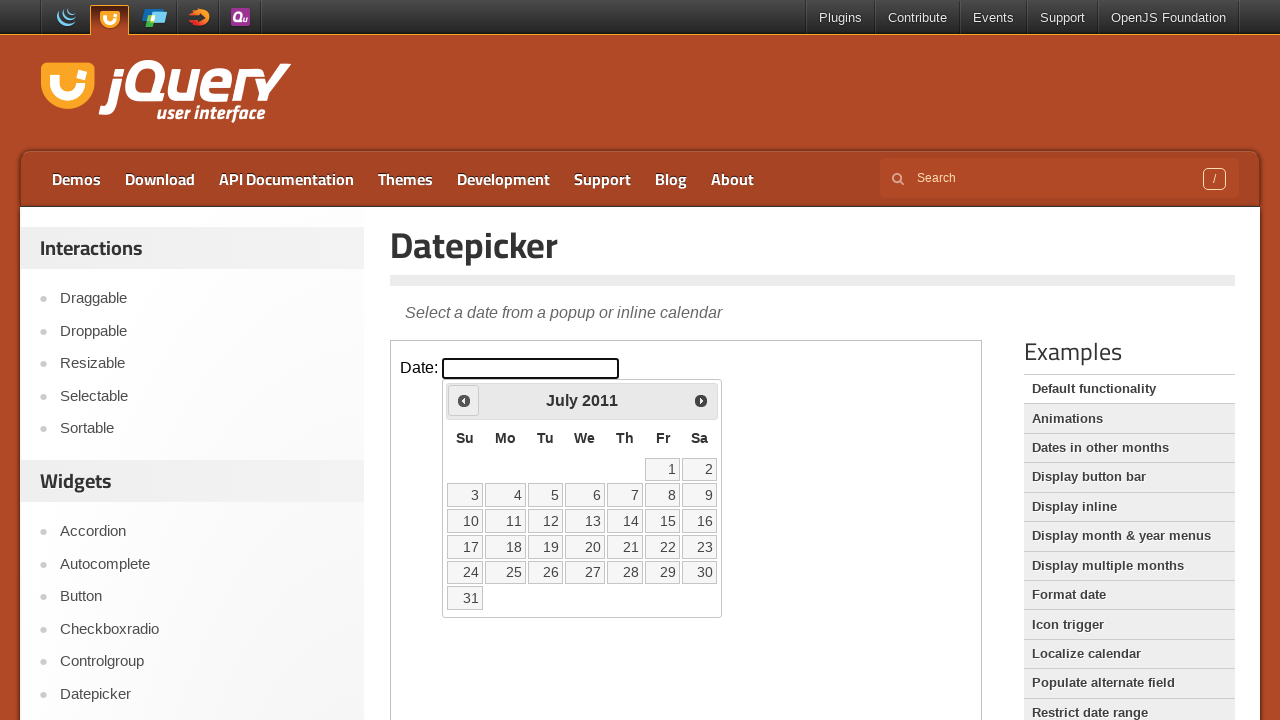

Retrieved updated year from datepicker
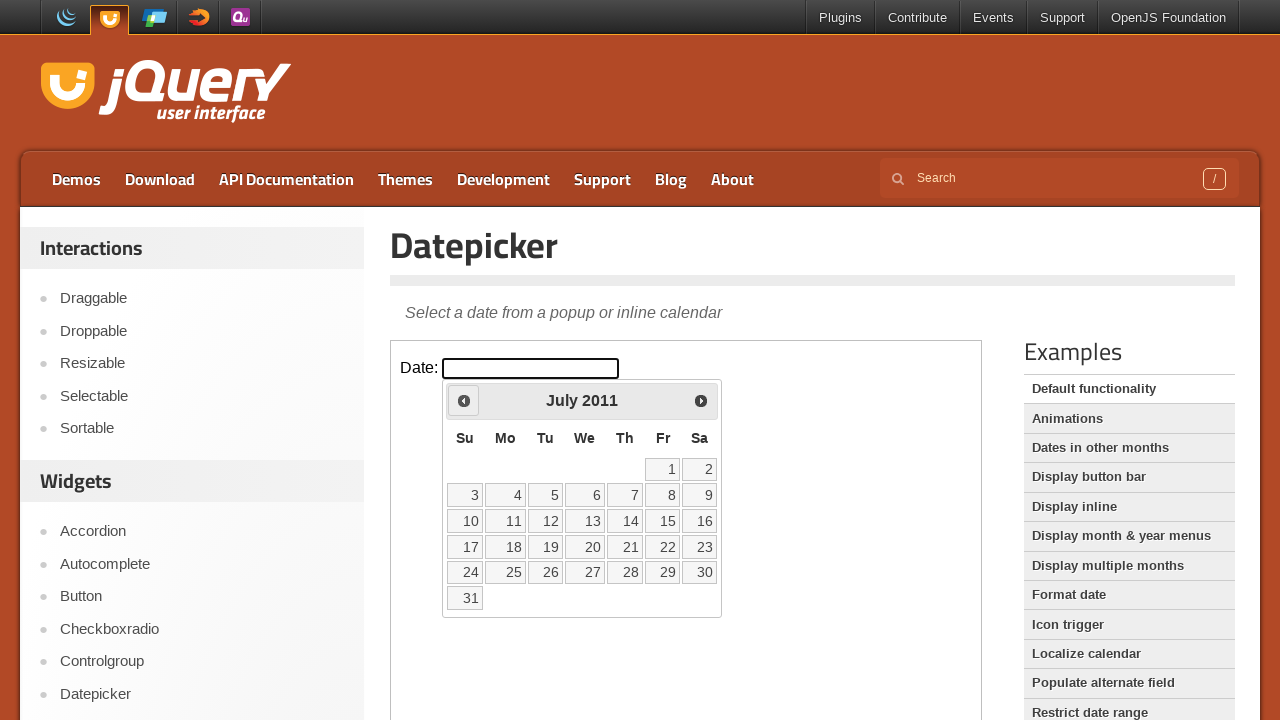

Clicked Prev button to navigate to previous month (currently at July 2011) at (464, 400) on iframe.demo-frame >> internal:control=enter-frame >> span:text('Prev')
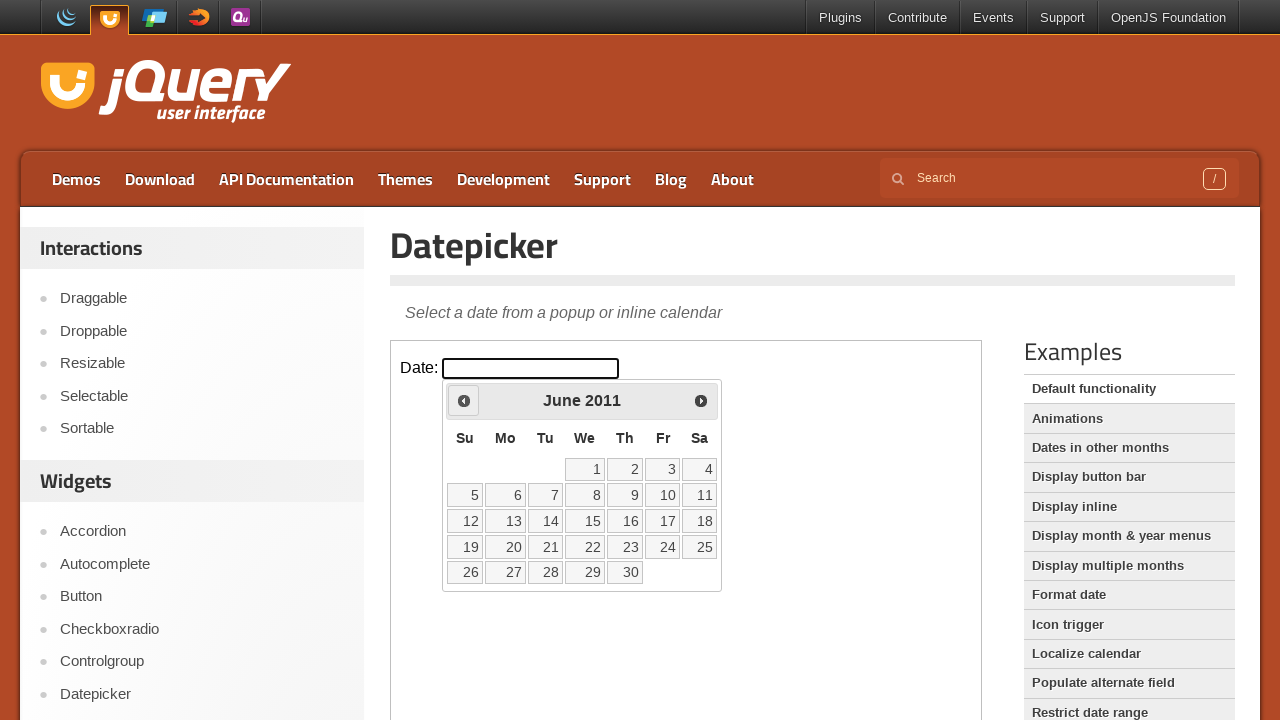

Retrieved updated month from datepicker
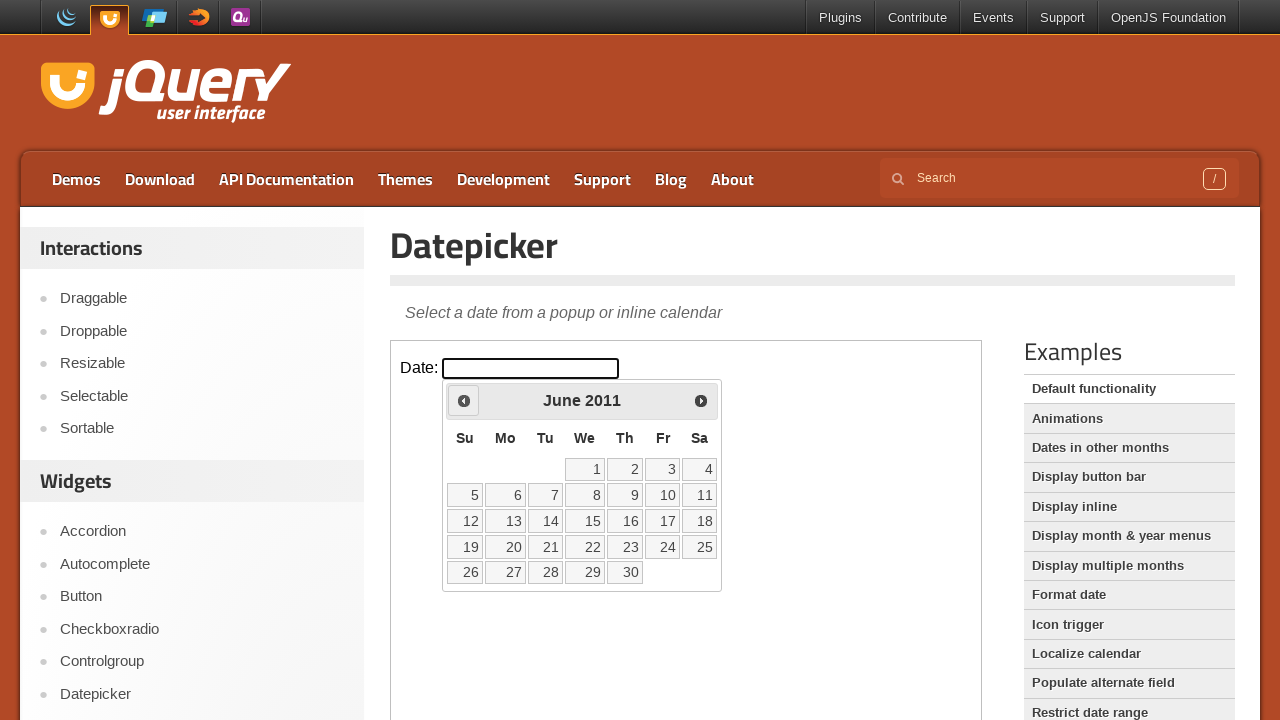

Retrieved updated year from datepicker
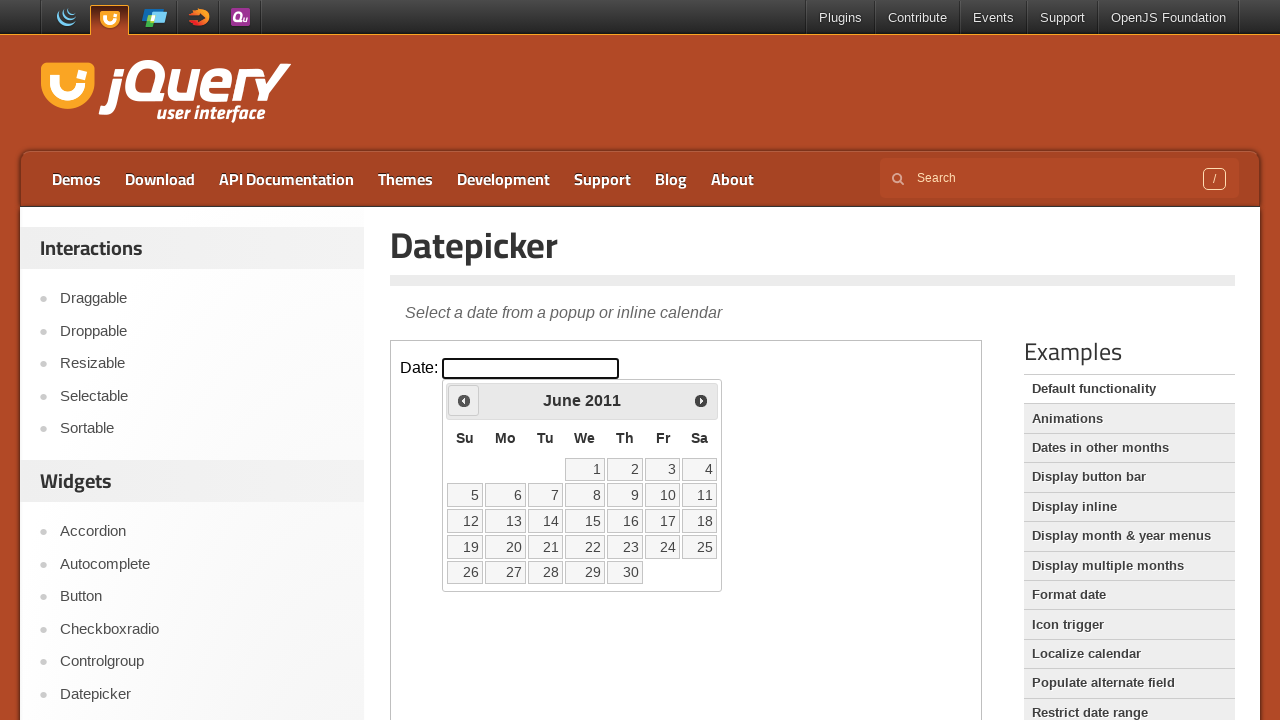

Clicked Prev button to navigate to previous month (currently at June 2011) at (464, 400) on iframe.demo-frame >> internal:control=enter-frame >> span:text('Prev')
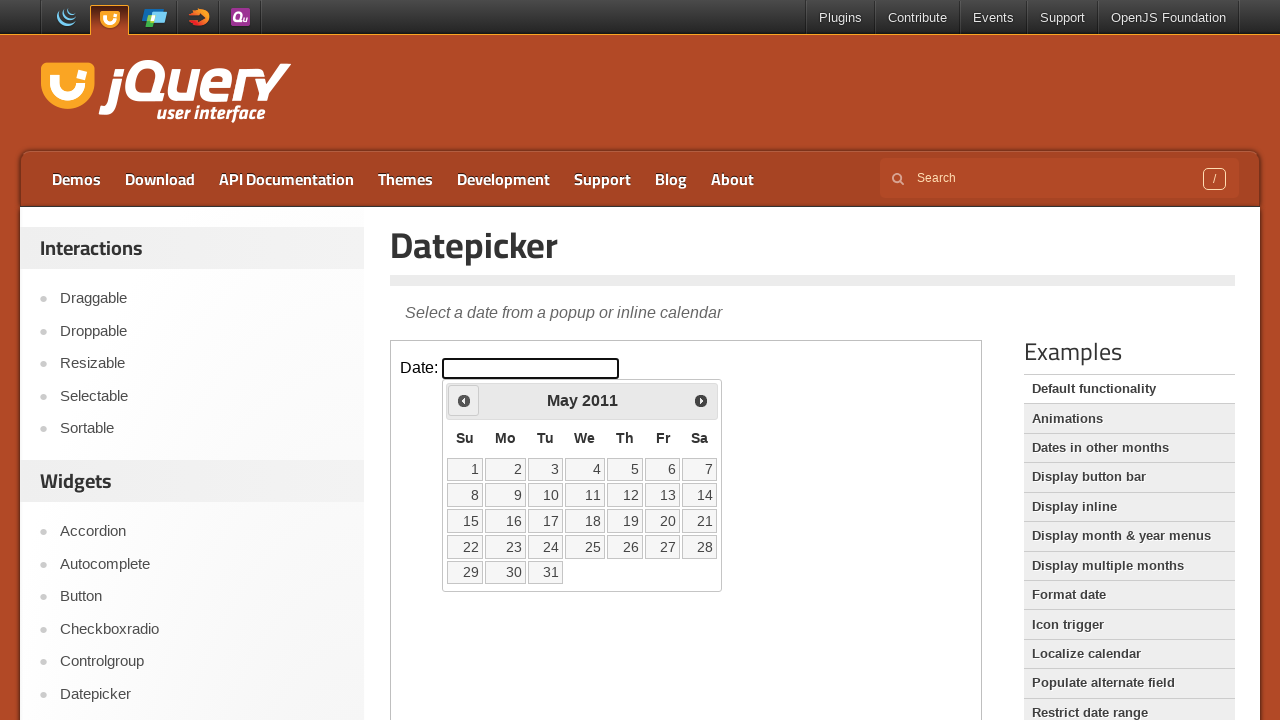

Retrieved updated month from datepicker
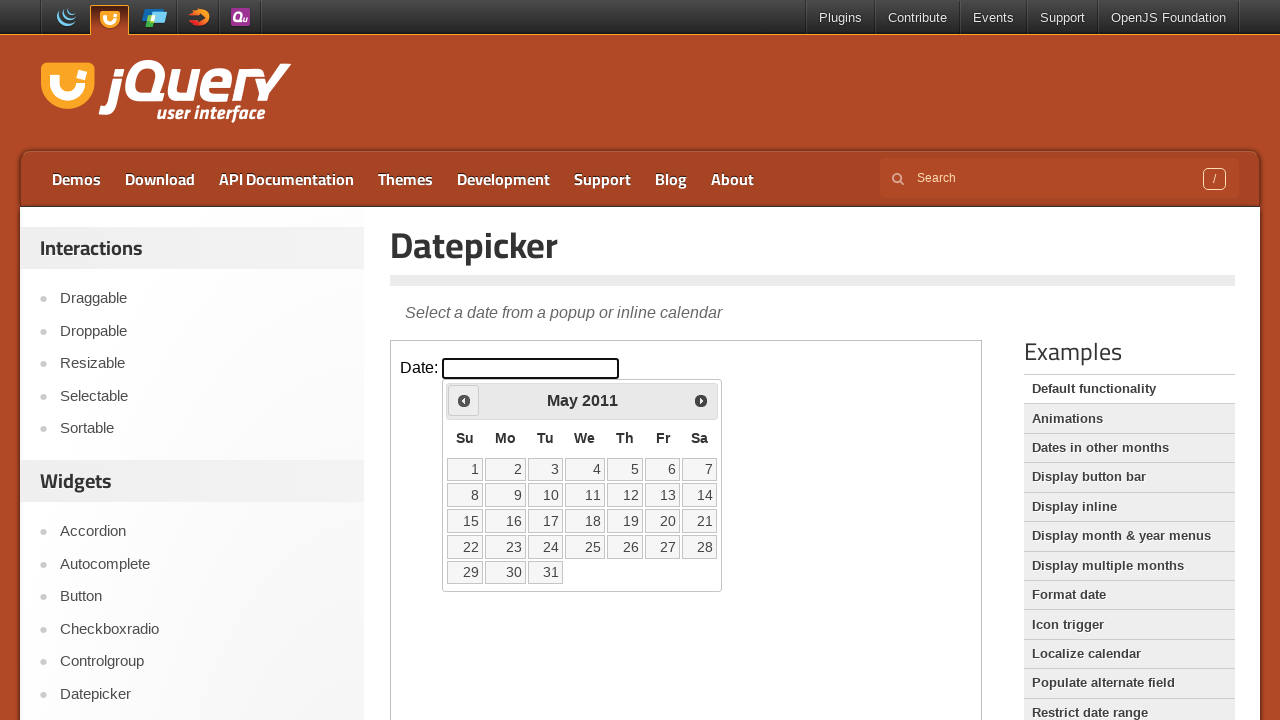

Retrieved updated year from datepicker
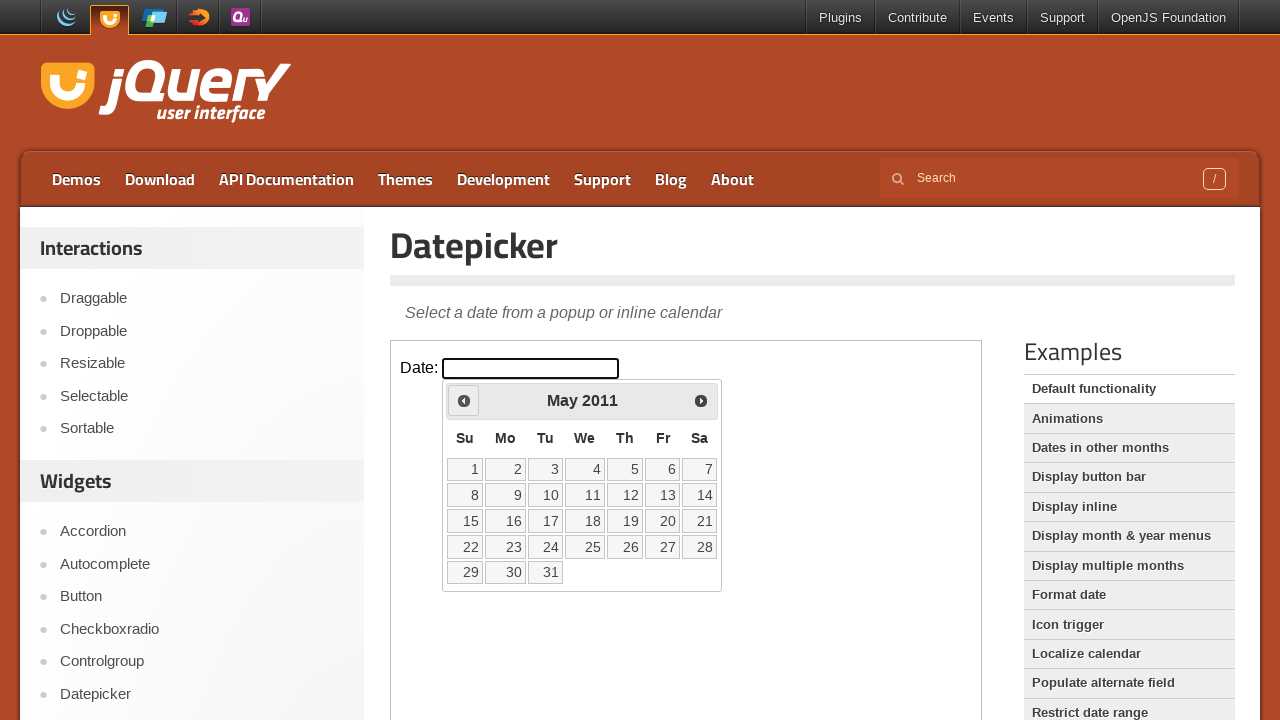

Clicked Prev button to navigate to previous month (currently at May 2011) at (464, 400) on iframe.demo-frame >> internal:control=enter-frame >> span:text('Prev')
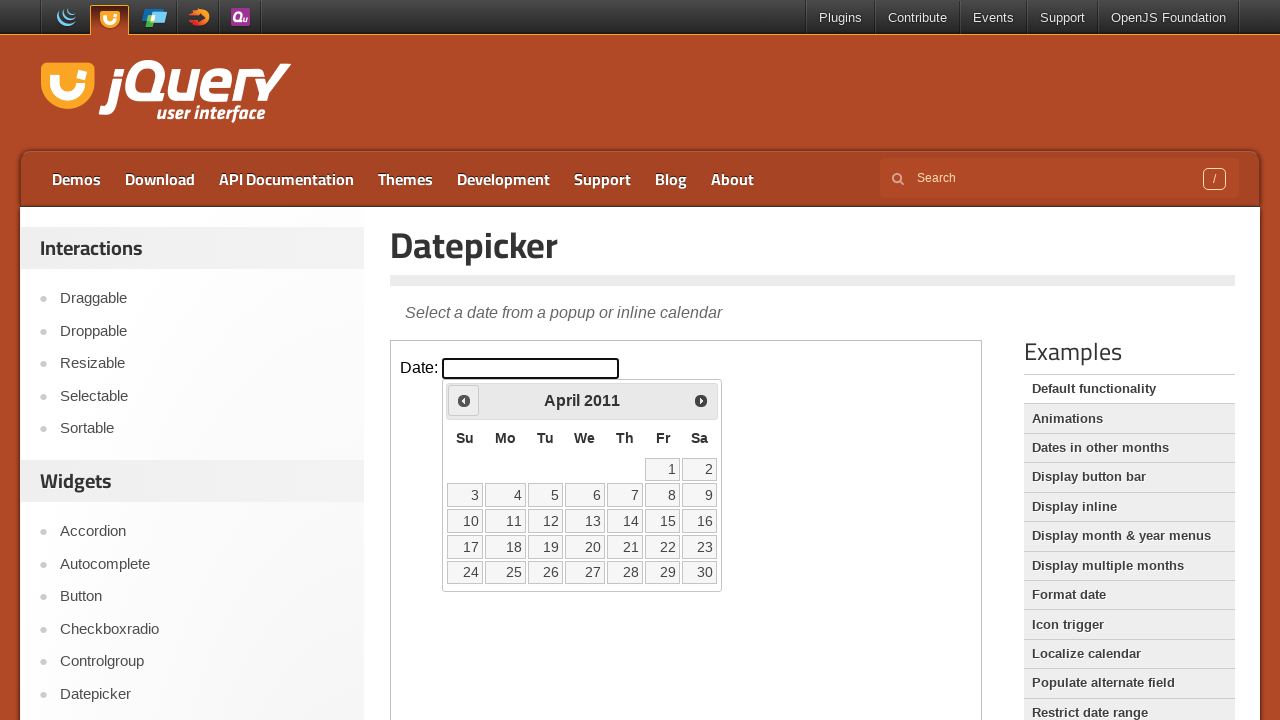

Retrieved updated month from datepicker
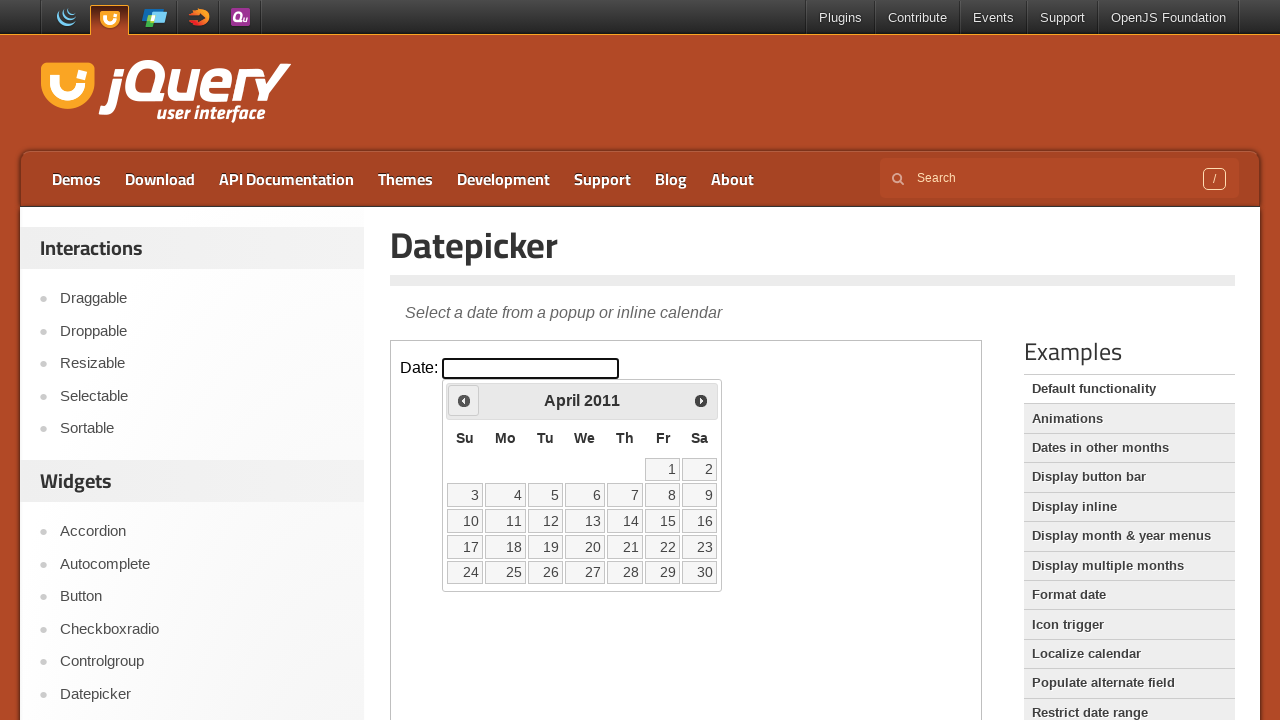

Retrieved updated year from datepicker
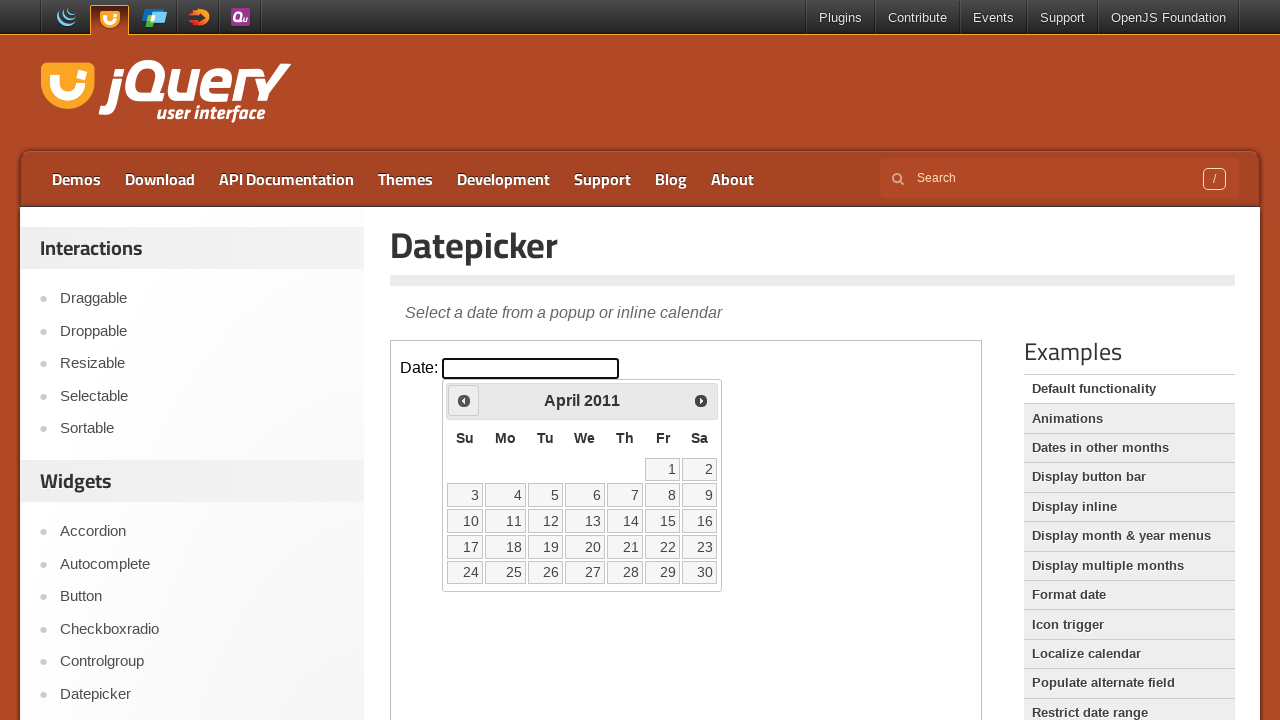

Clicked Prev button to navigate to previous month (currently at April 2011) at (464, 400) on iframe.demo-frame >> internal:control=enter-frame >> span:text('Prev')
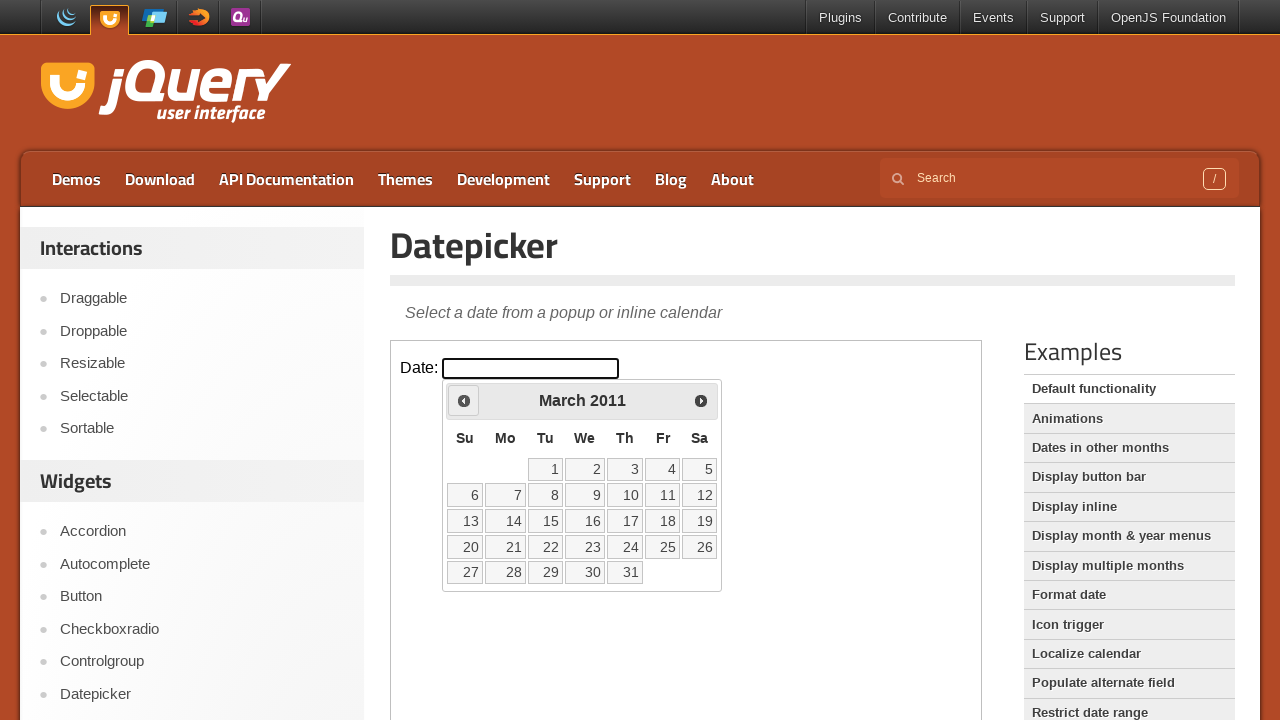

Retrieved updated month from datepicker
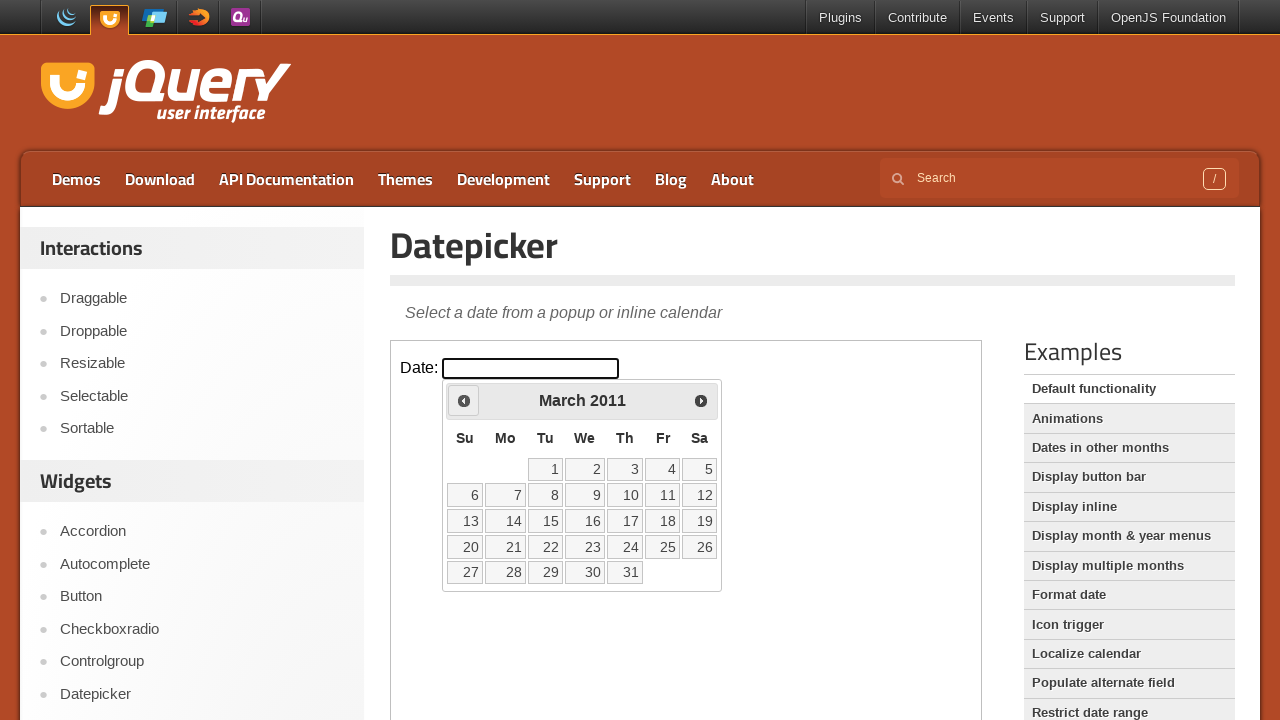

Retrieved updated year from datepicker
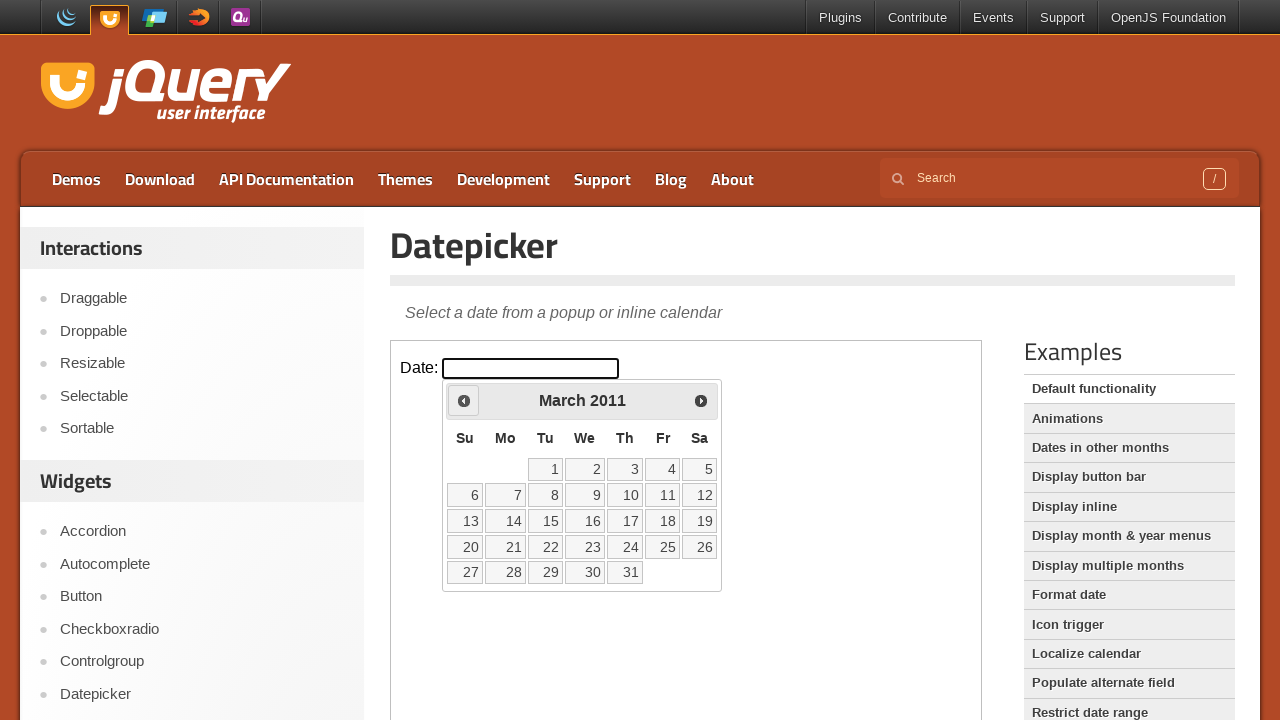

Clicked Prev button to navigate to previous month (currently at March 2011) at (464, 400) on iframe.demo-frame >> internal:control=enter-frame >> span:text('Prev')
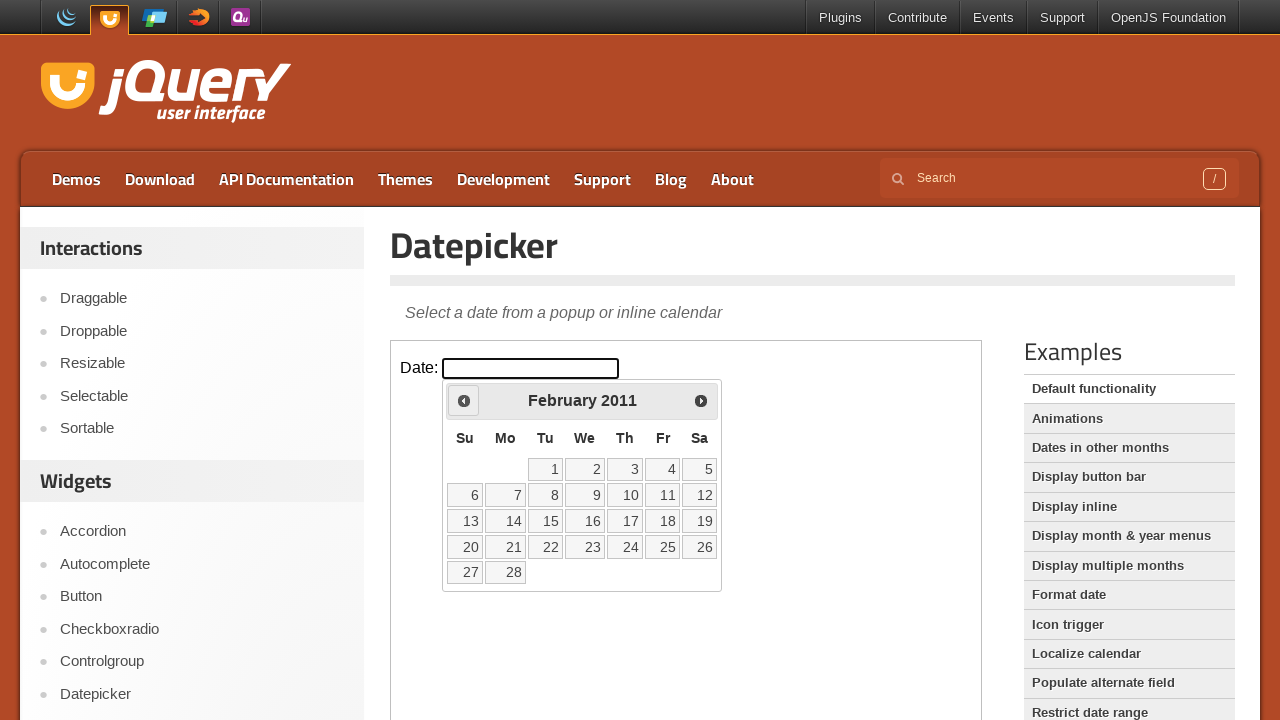

Retrieved updated month from datepicker
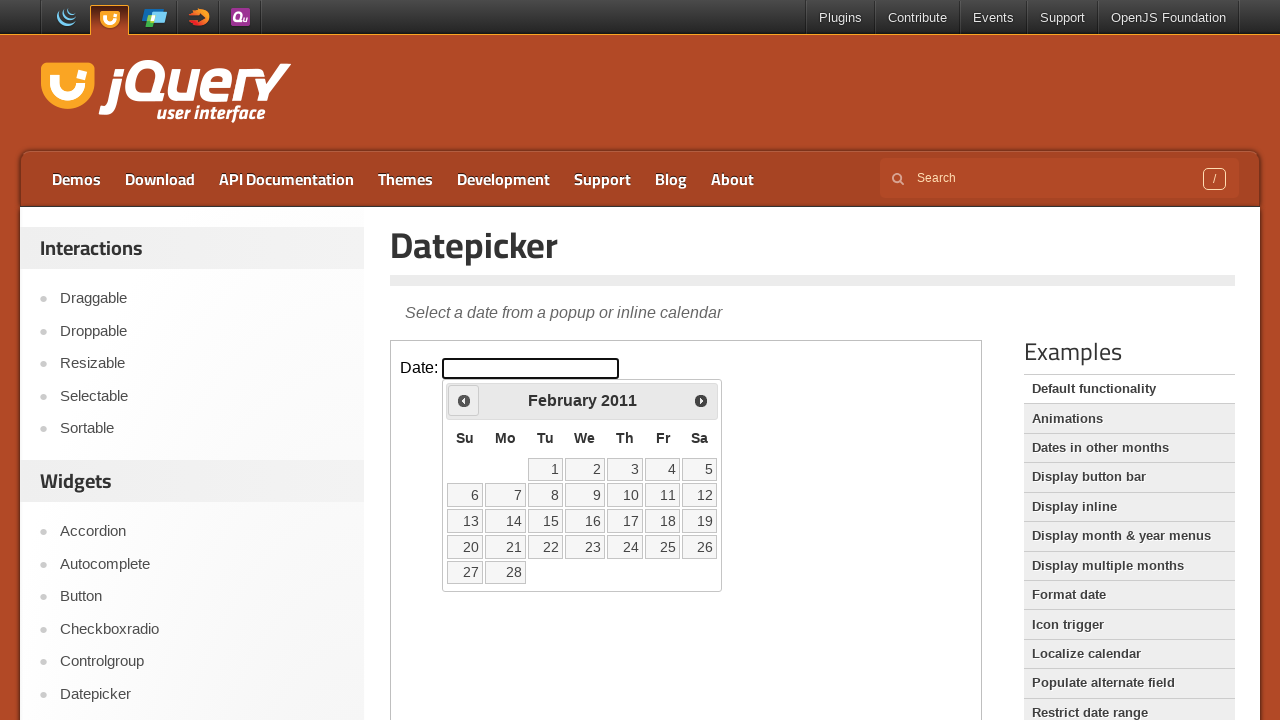

Retrieved updated year from datepicker
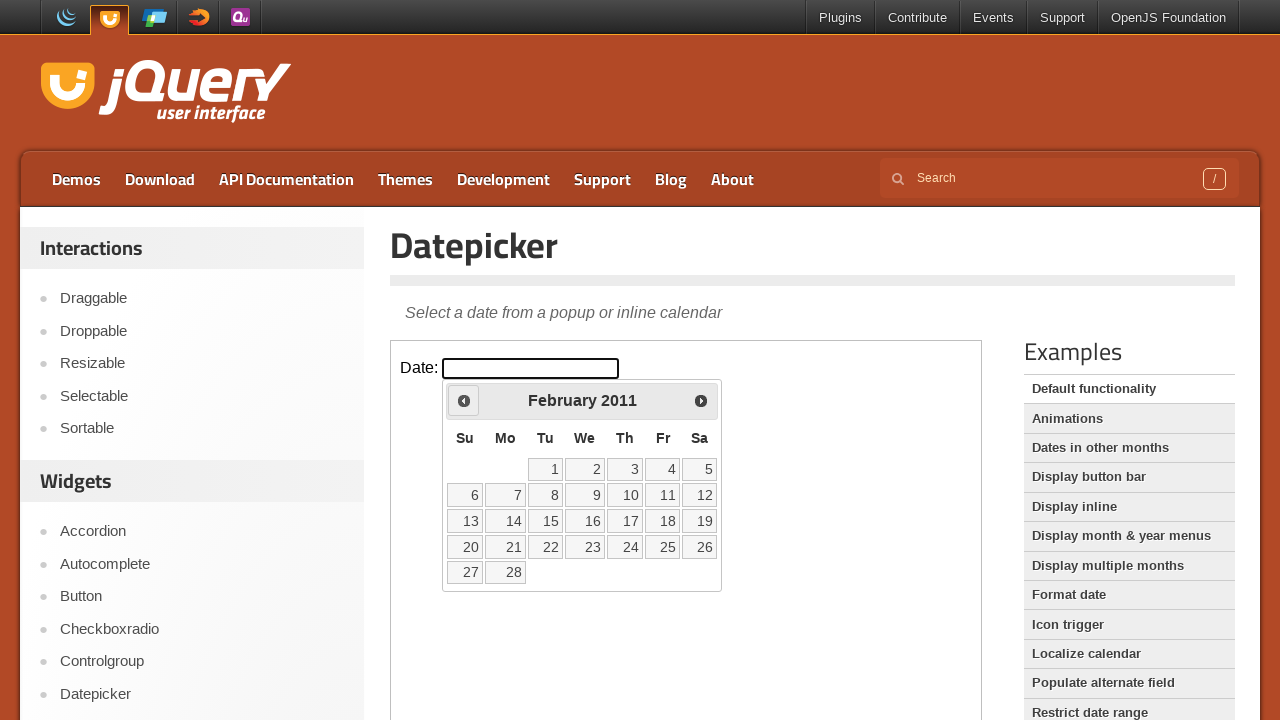

Clicked Prev button to navigate to previous month (currently at February 2011) at (464, 400) on iframe.demo-frame >> internal:control=enter-frame >> span:text('Prev')
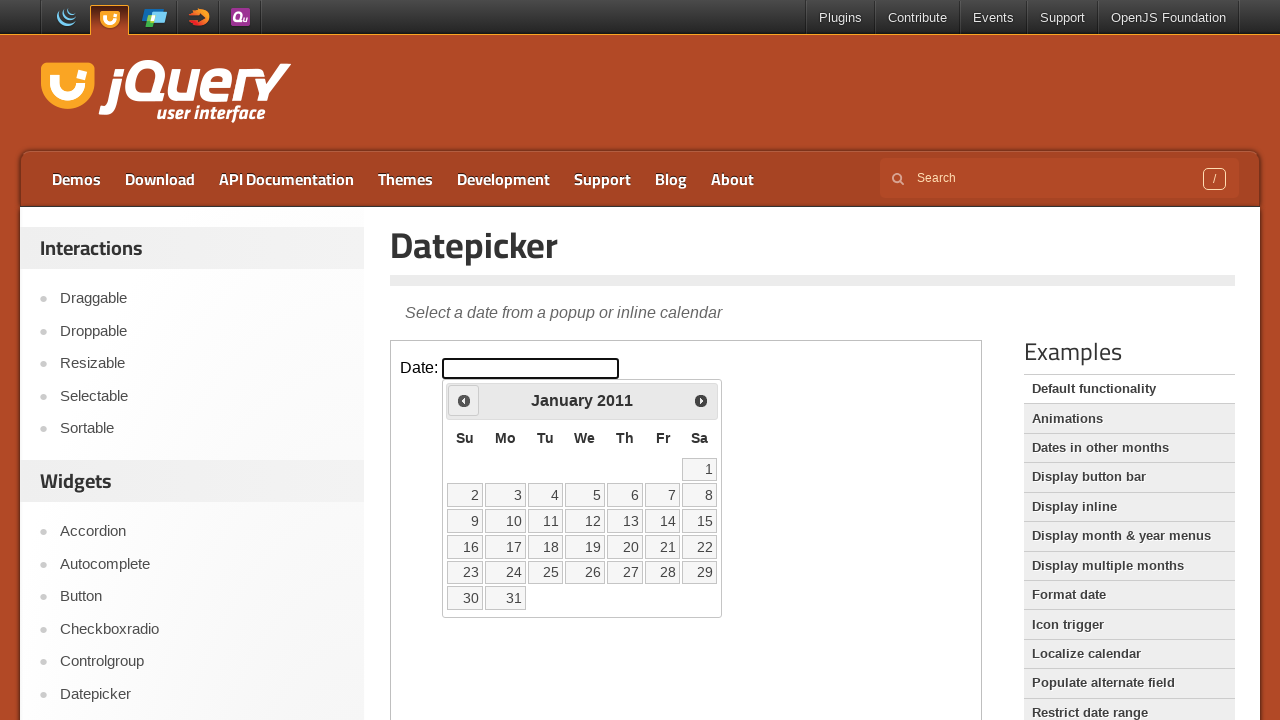

Retrieved updated month from datepicker
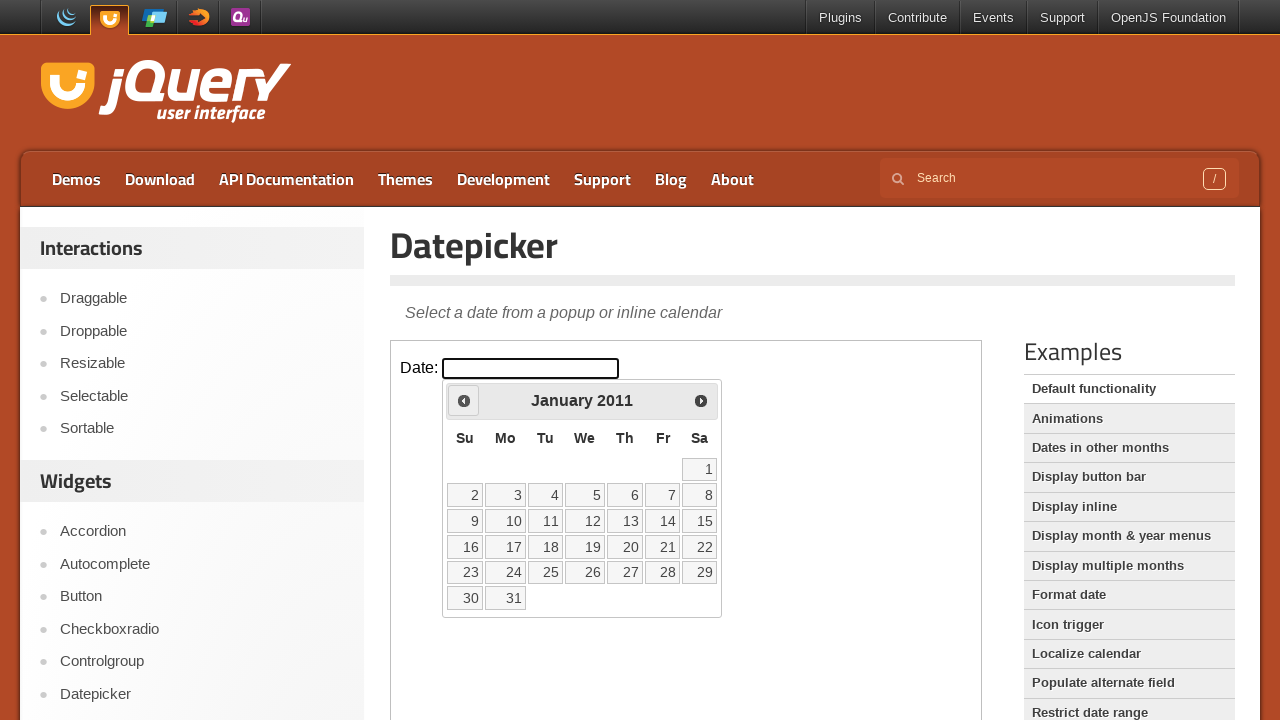

Retrieved updated year from datepicker
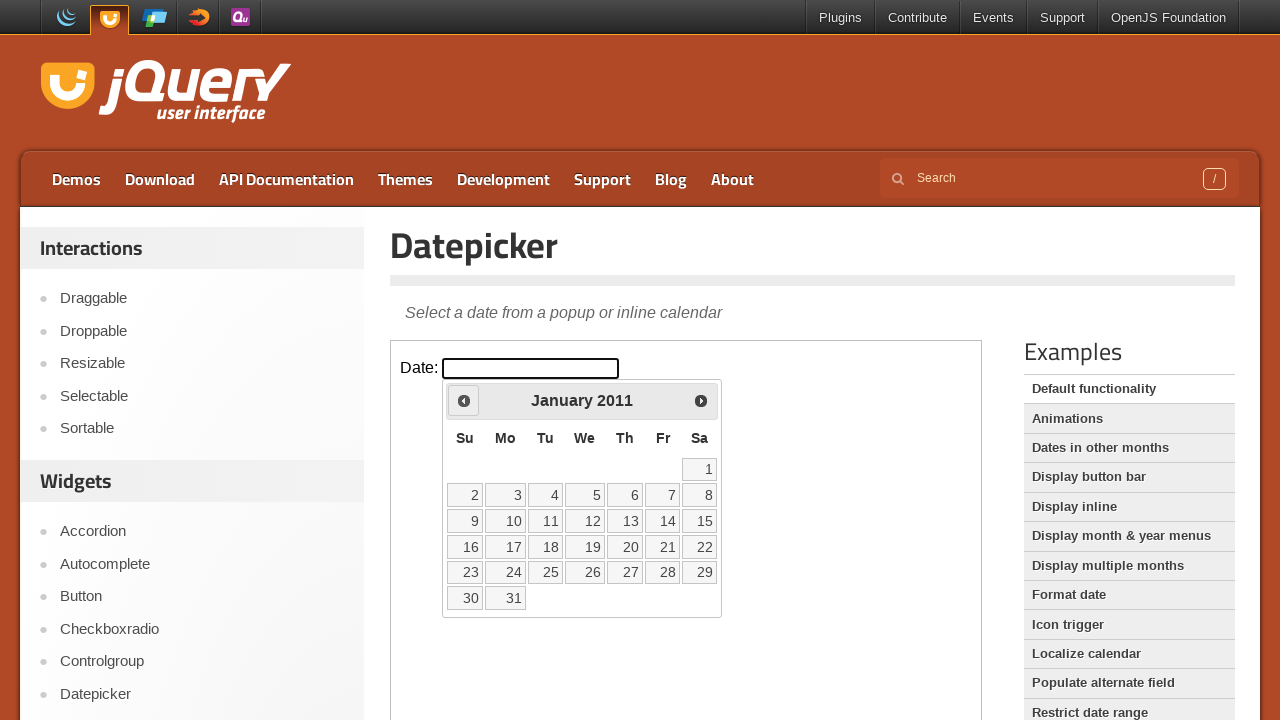

Clicked Prev button to navigate to previous month (currently at January 2011) at (464, 400) on iframe.demo-frame >> internal:control=enter-frame >> span:text('Prev')
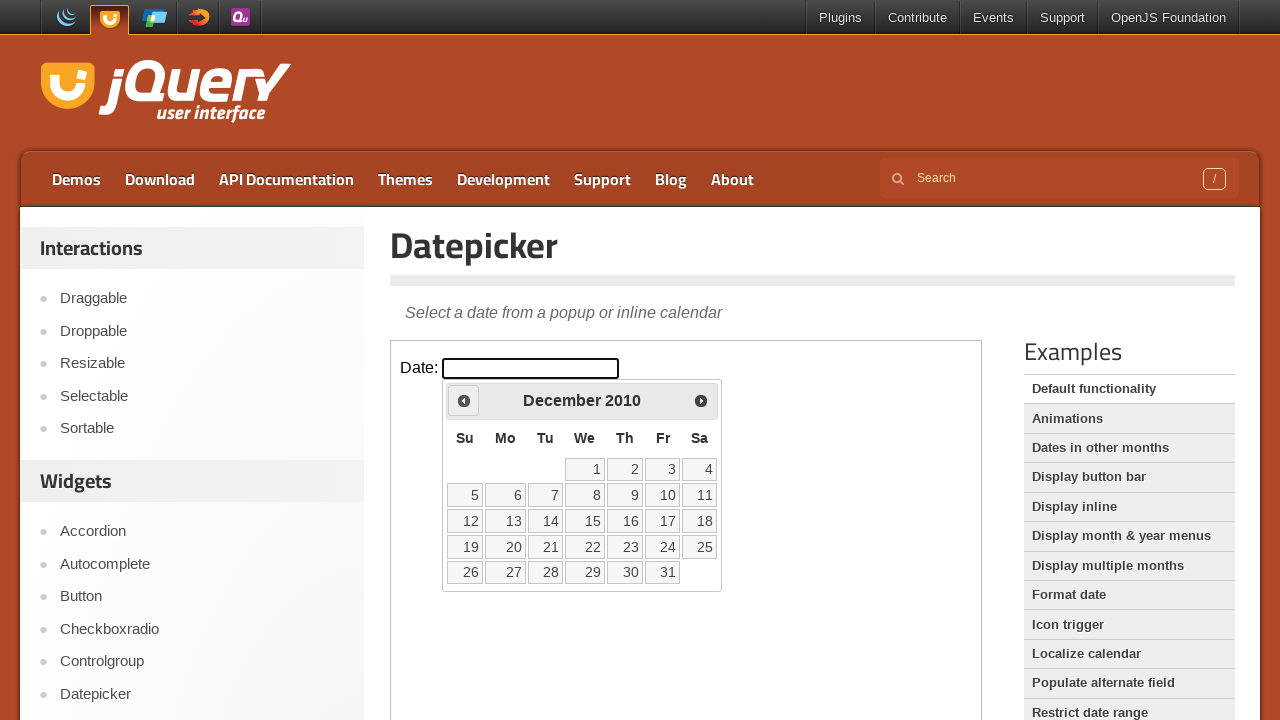

Retrieved updated month from datepicker
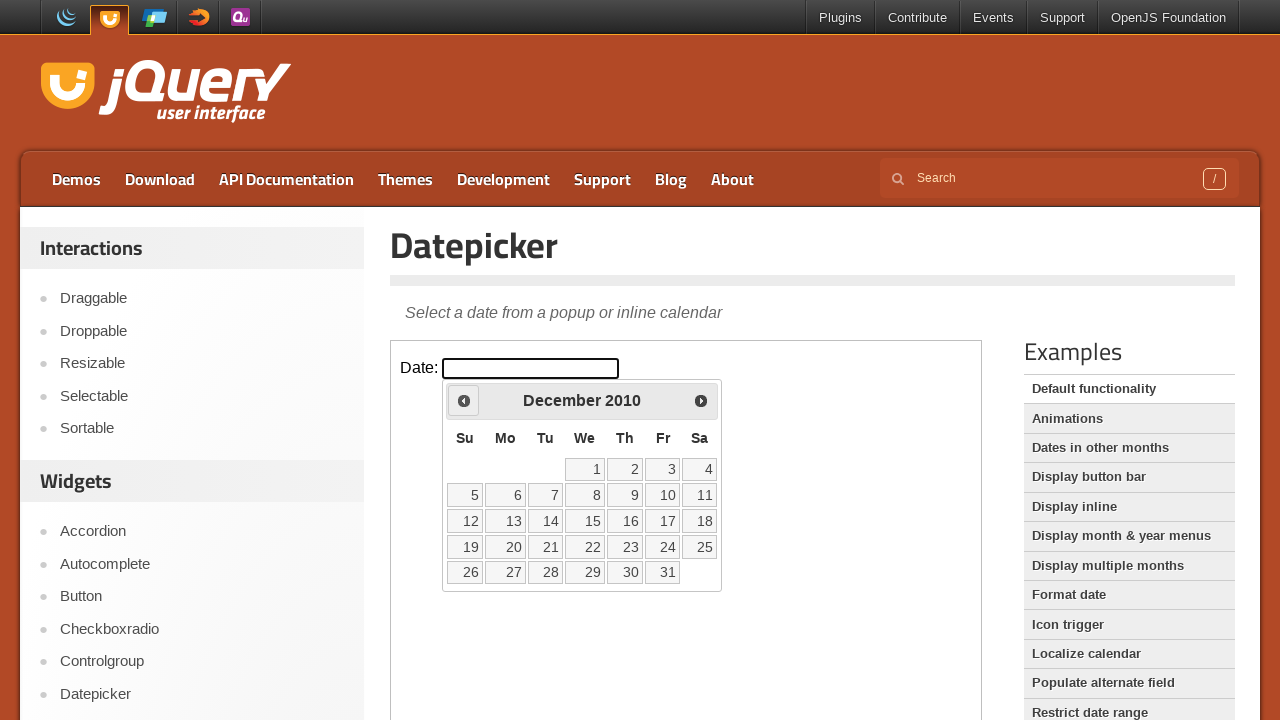

Retrieved updated year from datepicker
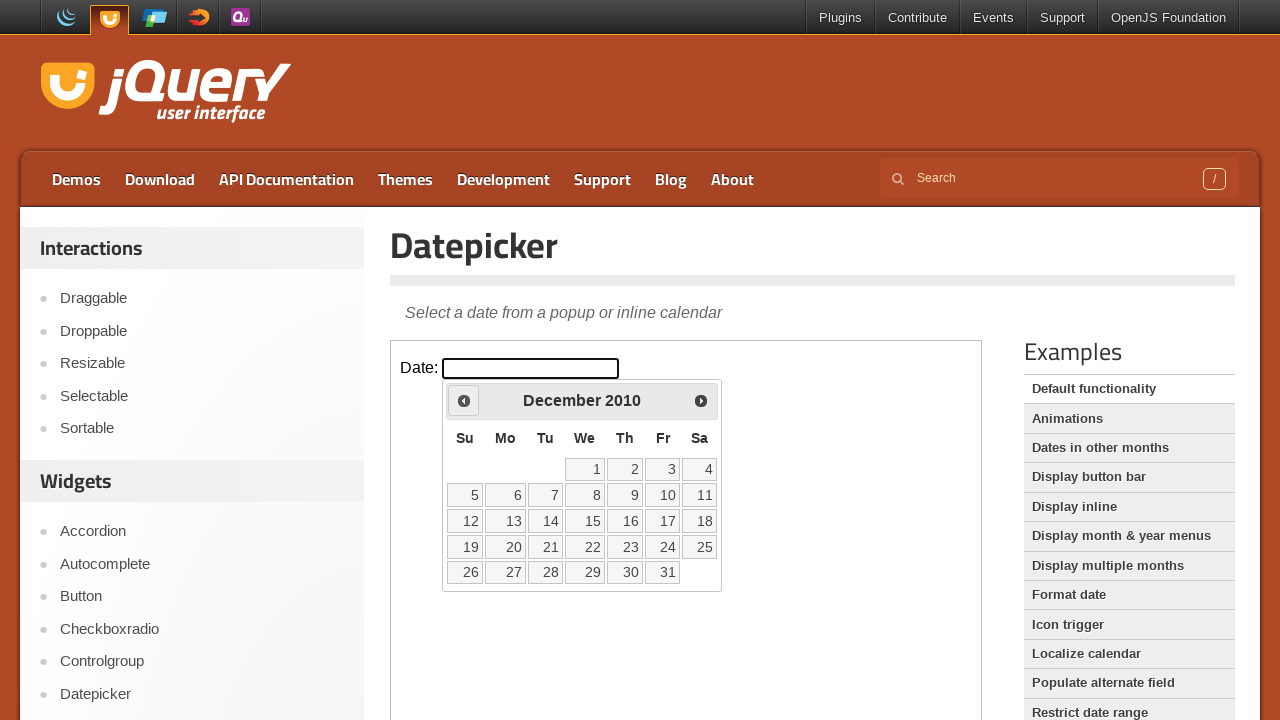

Clicked Prev button to navigate to previous month (currently at December 2010) at (464, 400) on iframe.demo-frame >> internal:control=enter-frame >> span:text('Prev')
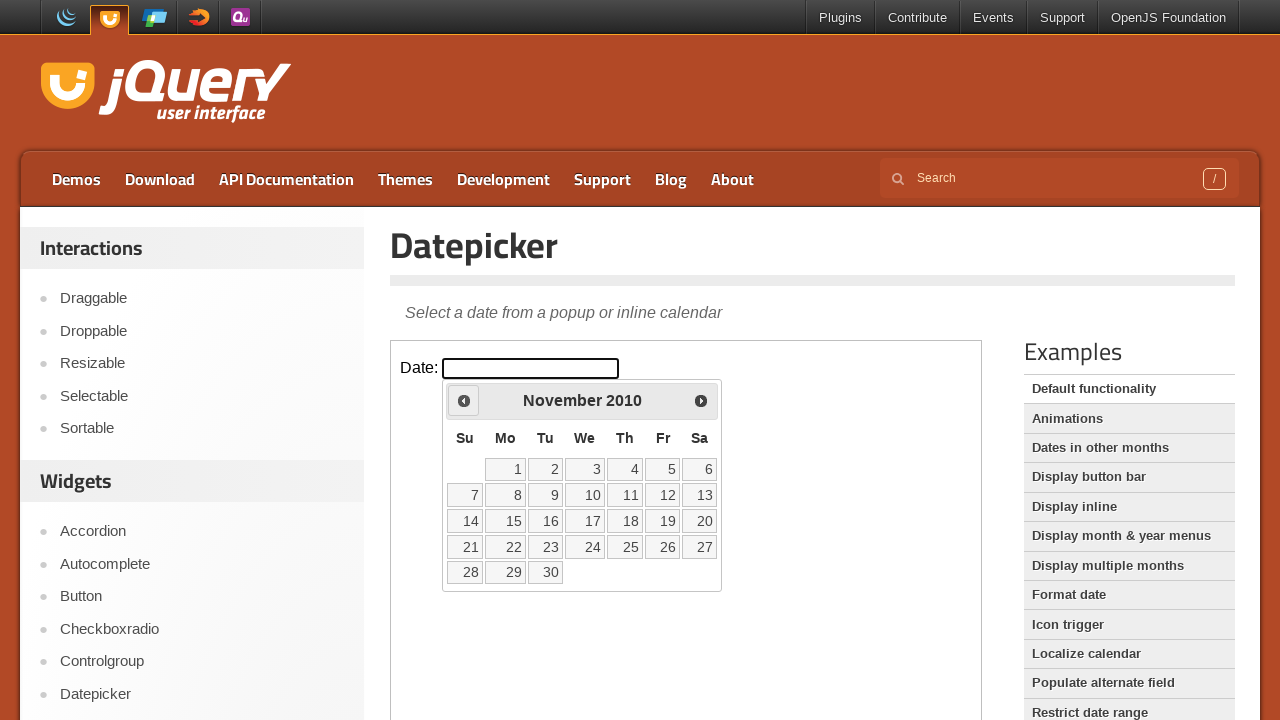

Retrieved updated month from datepicker
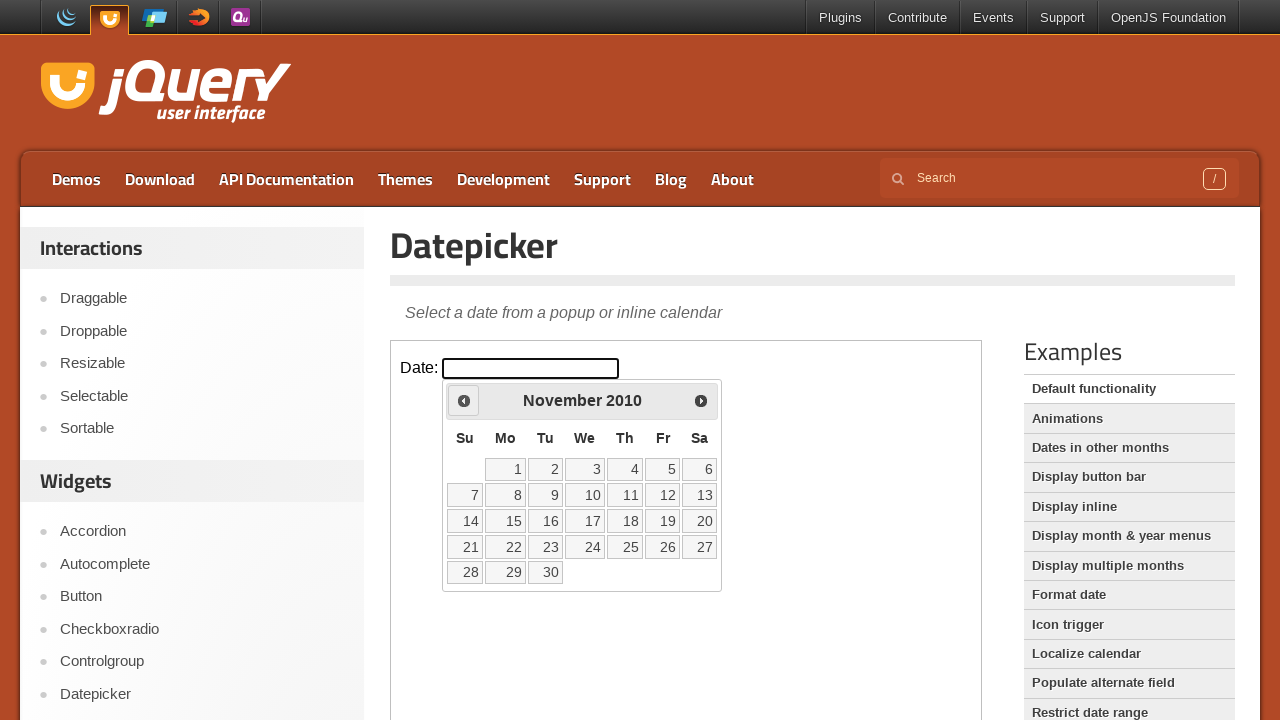

Retrieved updated year from datepicker
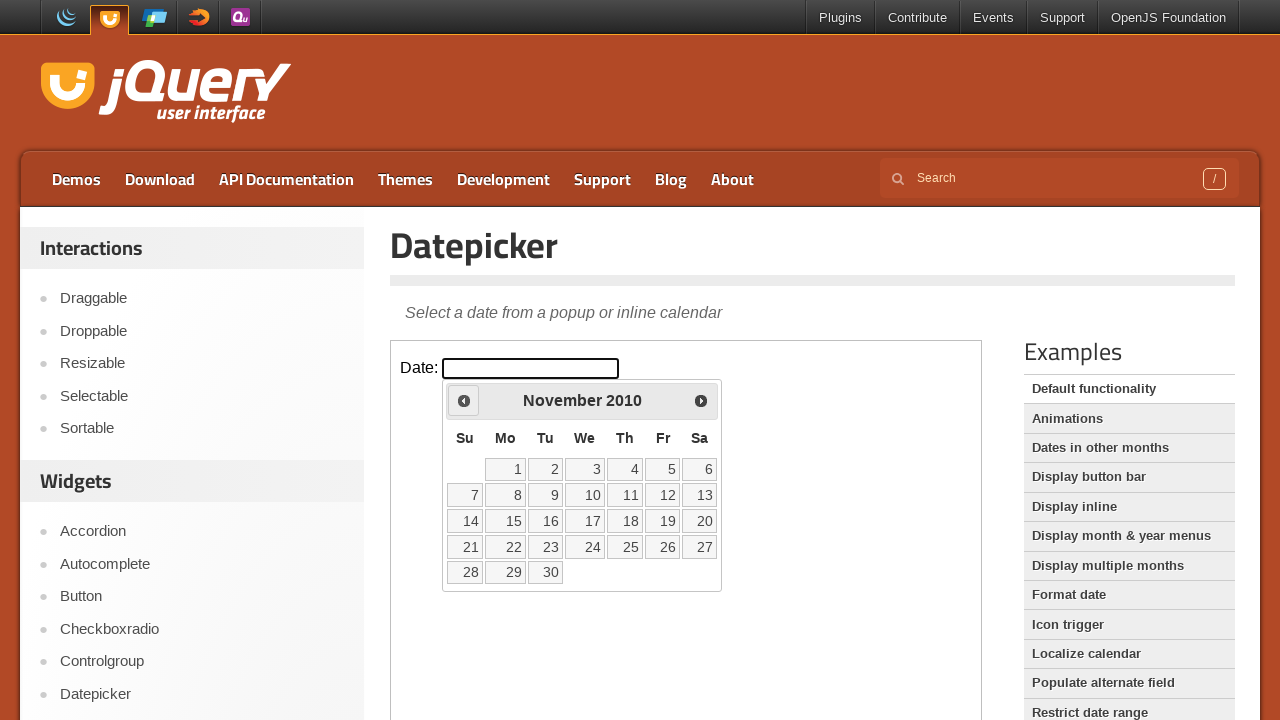

Clicked Prev button to navigate to previous month (currently at November 2010) at (464, 400) on iframe.demo-frame >> internal:control=enter-frame >> span:text('Prev')
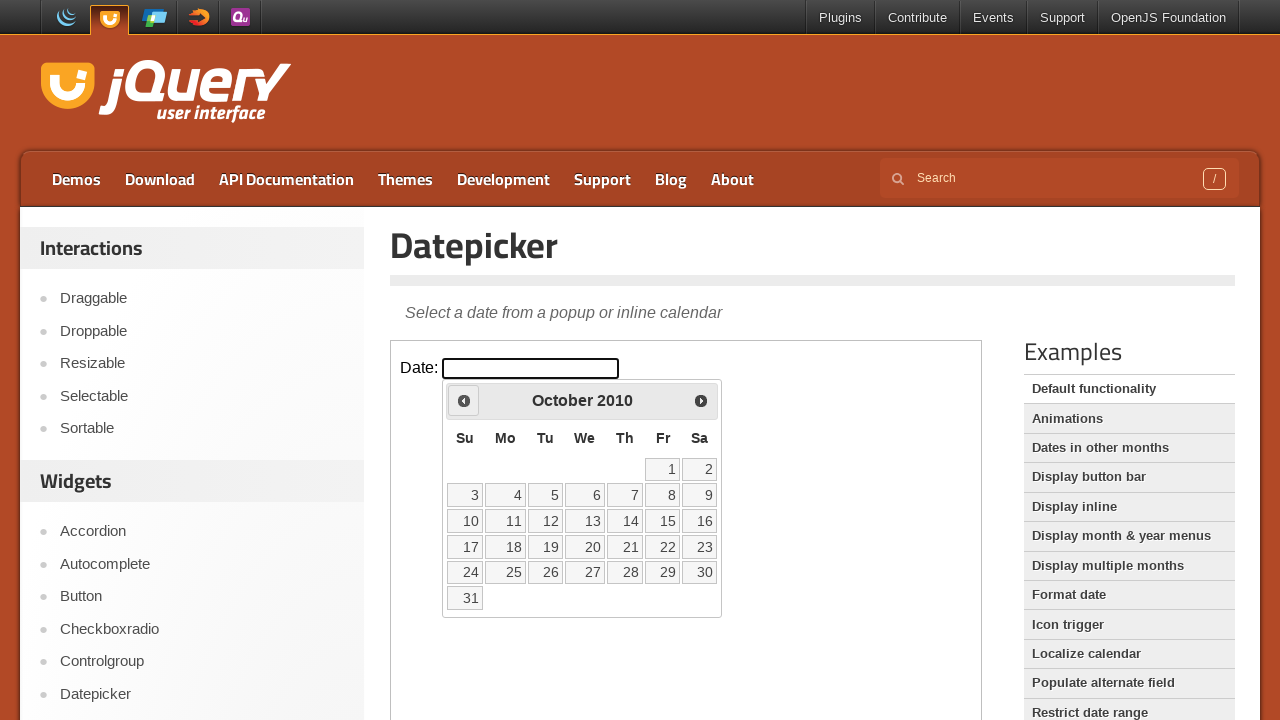

Retrieved updated month from datepicker
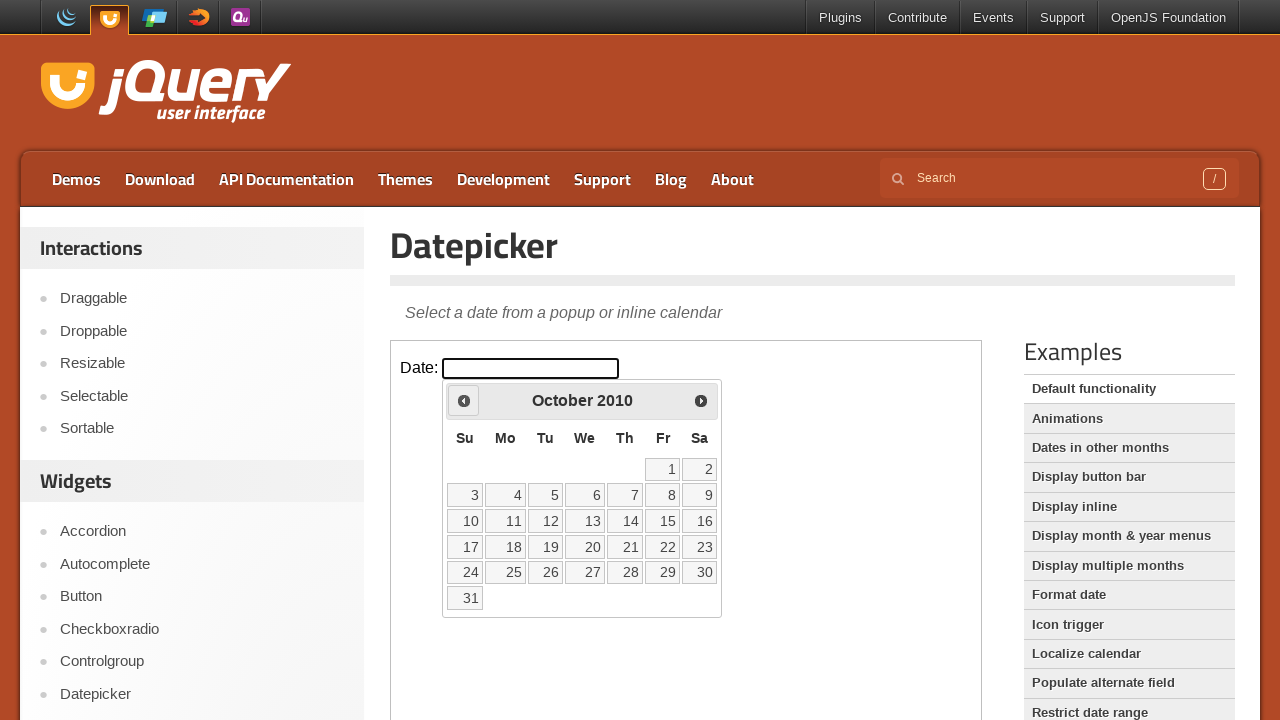

Retrieved updated year from datepicker
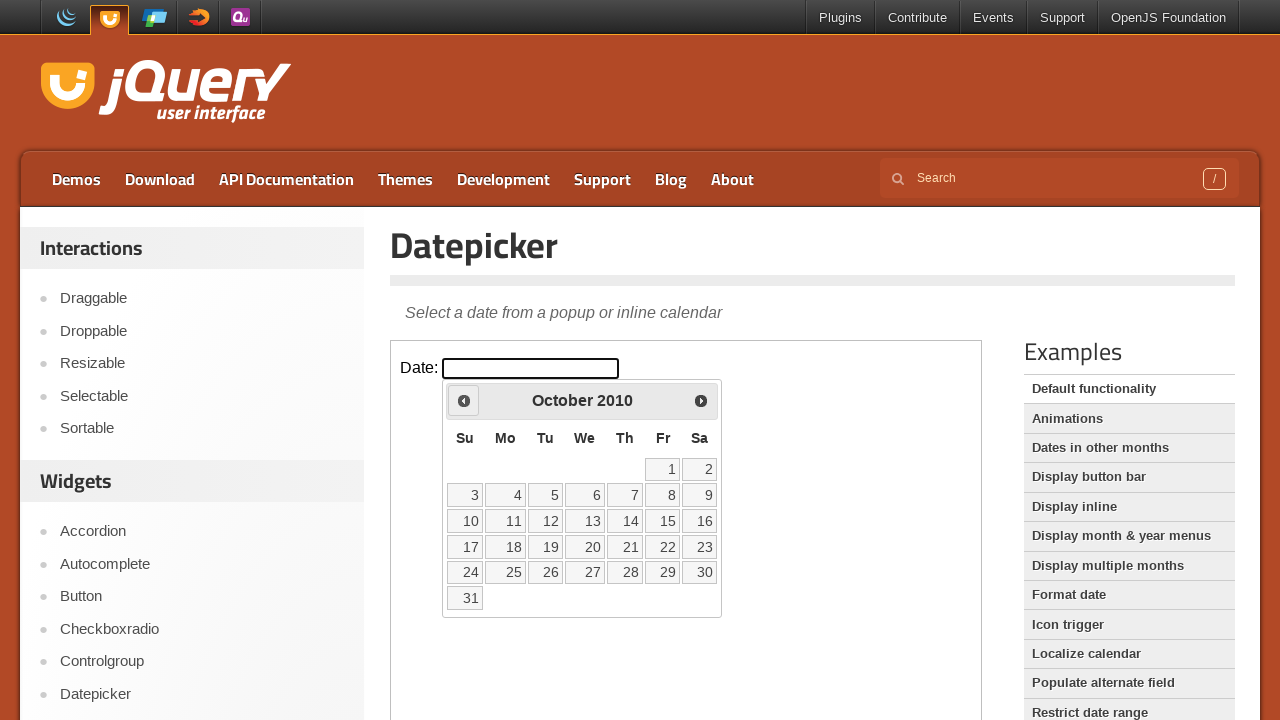

Clicked Prev button to navigate to previous month (currently at October 2010) at (464, 400) on iframe.demo-frame >> internal:control=enter-frame >> span:text('Prev')
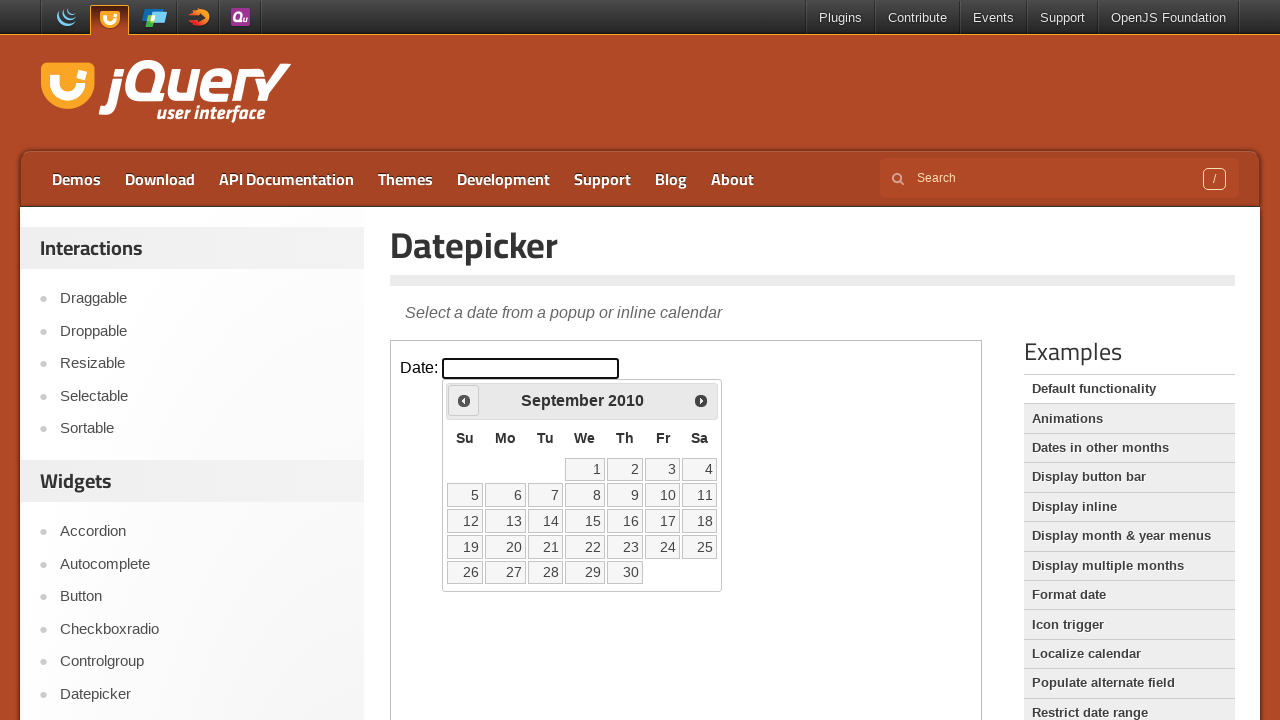

Retrieved updated month from datepicker
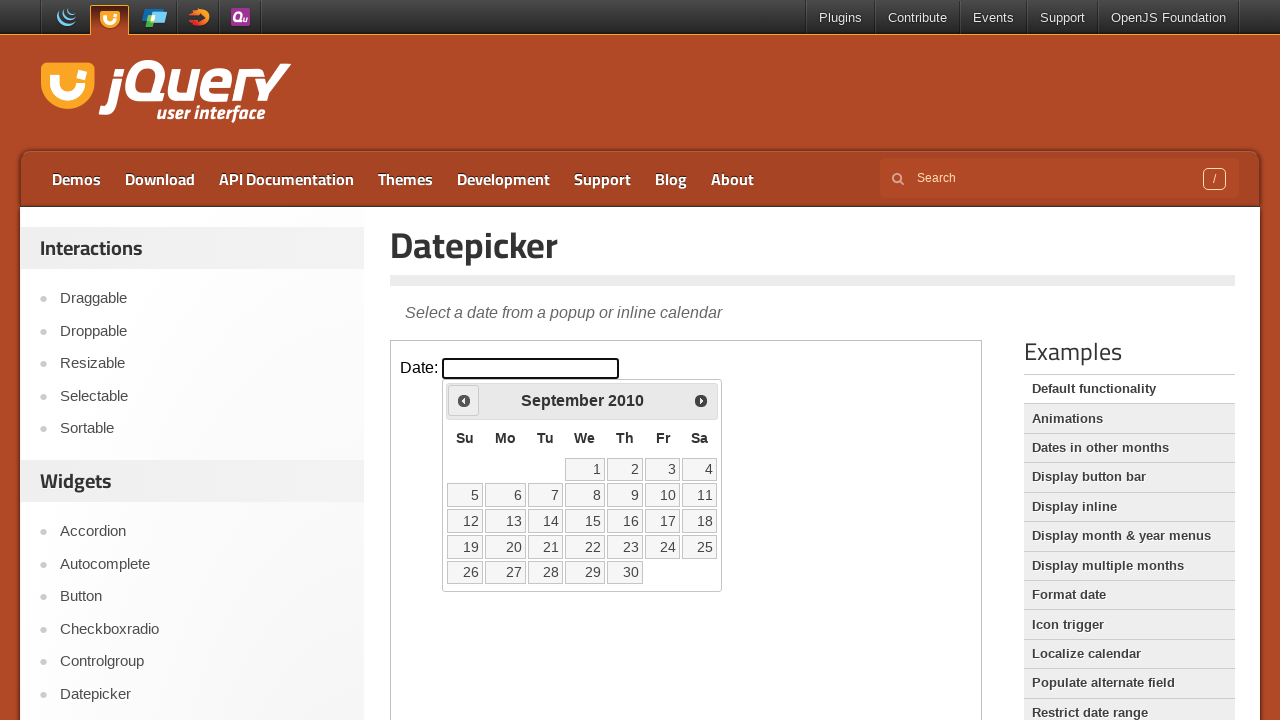

Retrieved updated year from datepicker
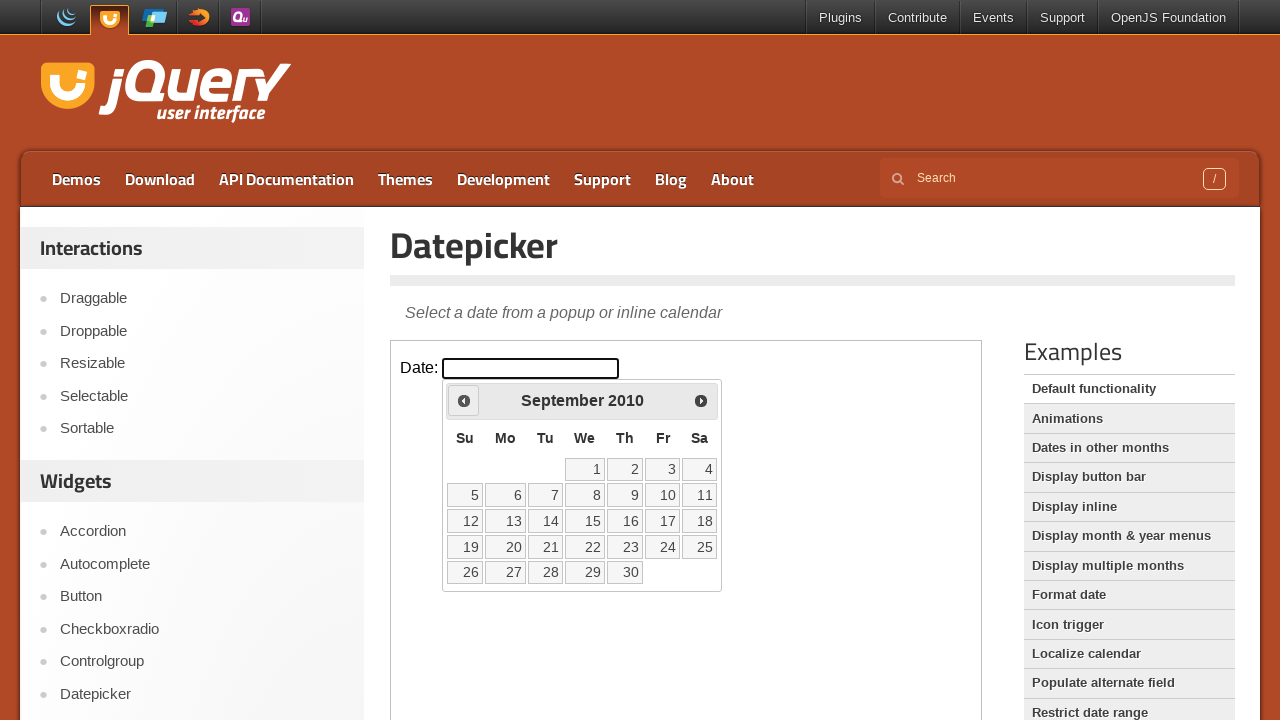

Clicked Prev button to navigate to previous month (currently at September 2010) at (464, 400) on iframe.demo-frame >> internal:control=enter-frame >> span:text('Prev')
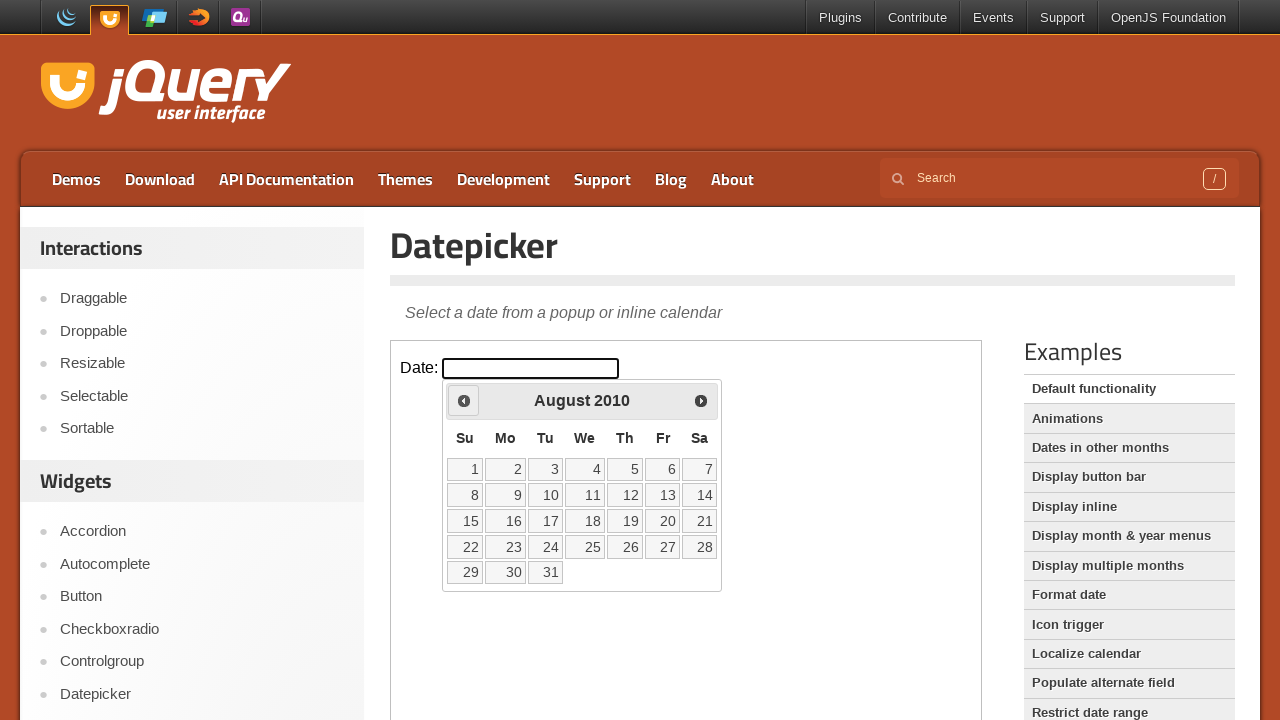

Retrieved updated month from datepicker
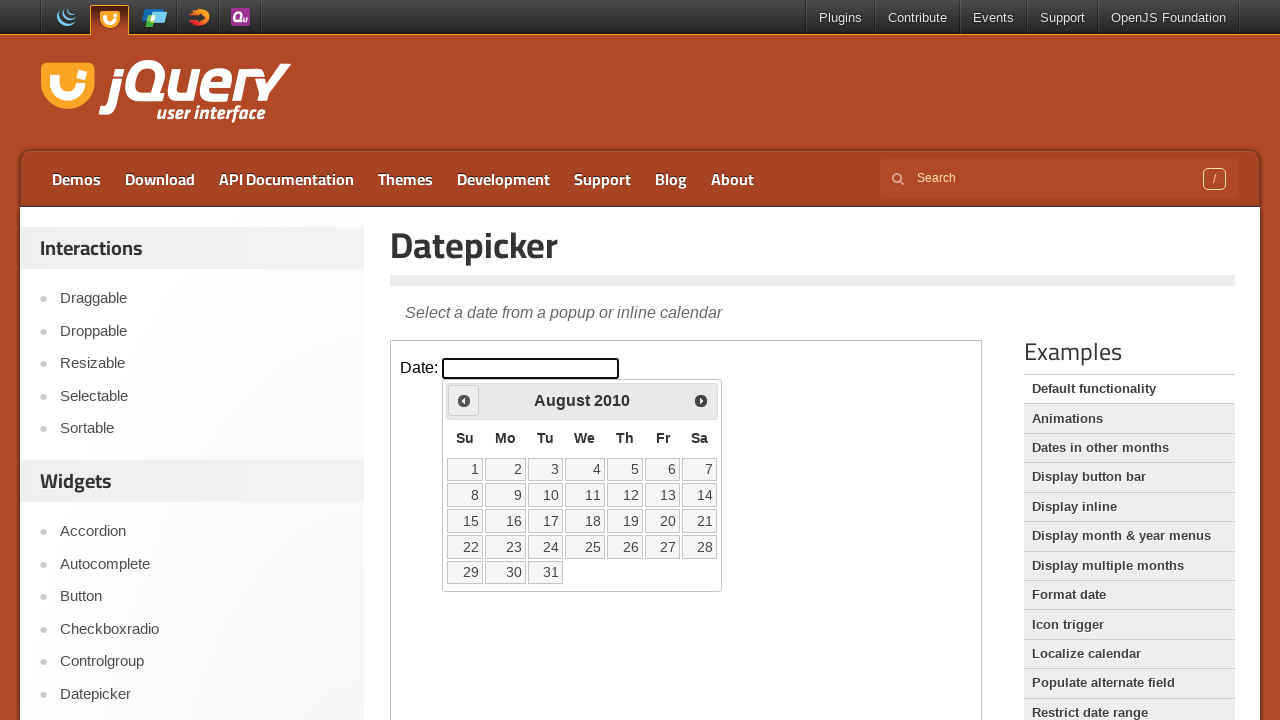

Retrieved updated year from datepicker
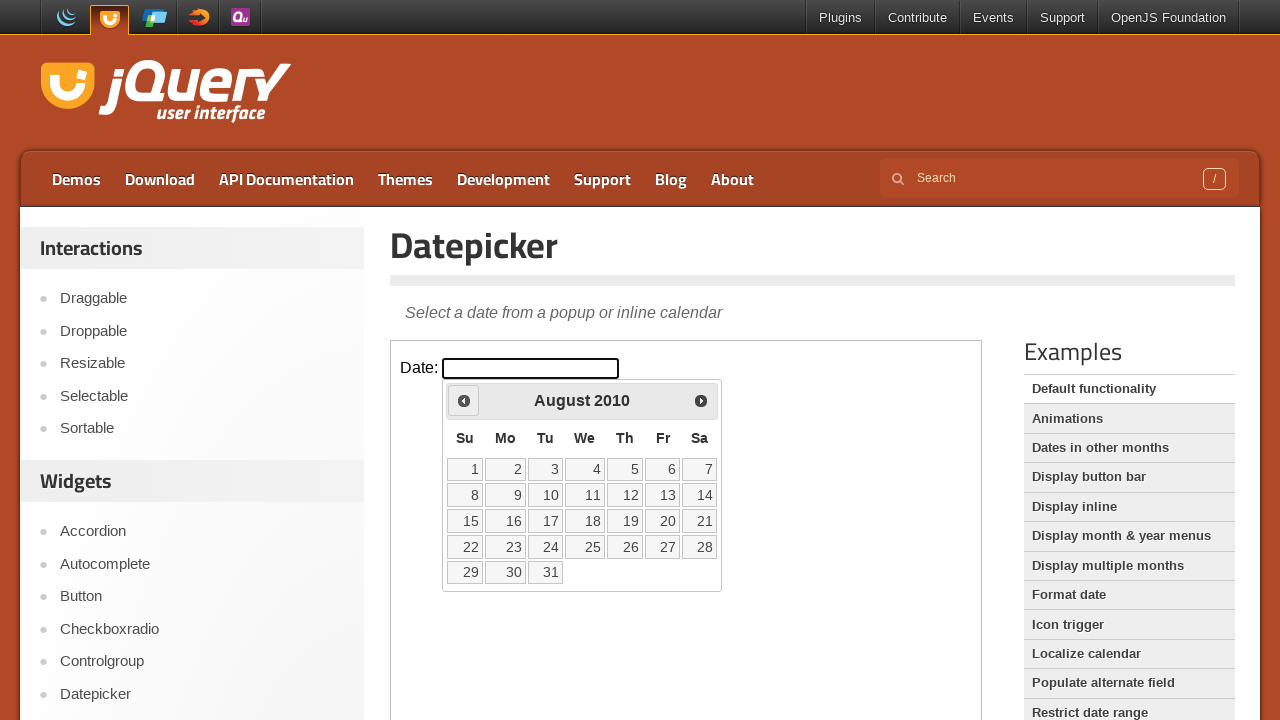

Clicked Prev button to navigate to previous month (currently at August 2010) at (464, 400) on iframe.demo-frame >> internal:control=enter-frame >> span:text('Prev')
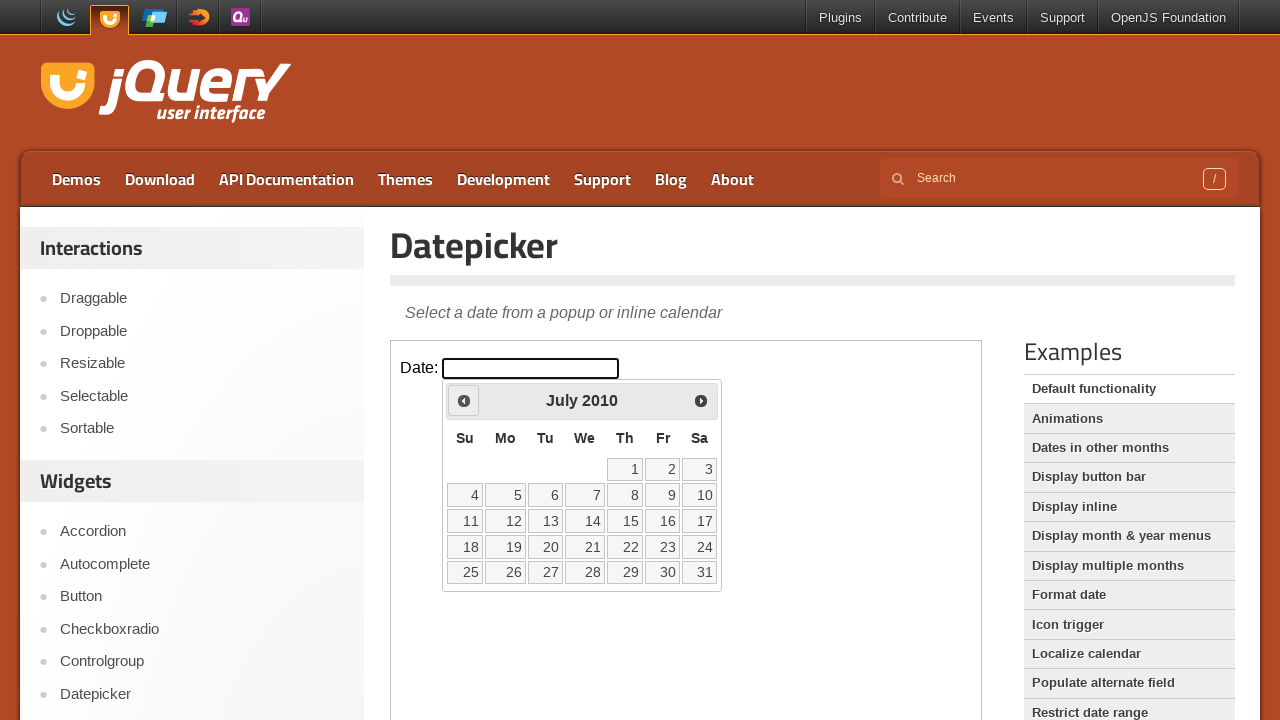

Retrieved updated month from datepicker
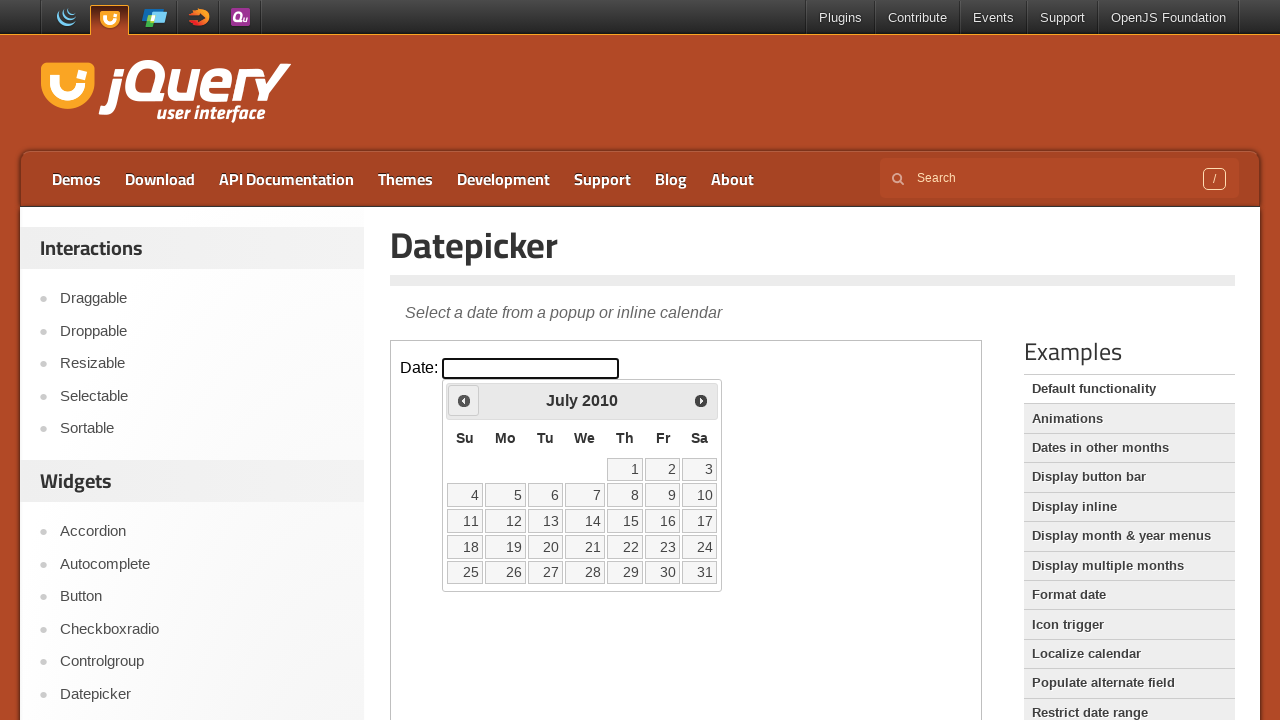

Retrieved updated year from datepicker
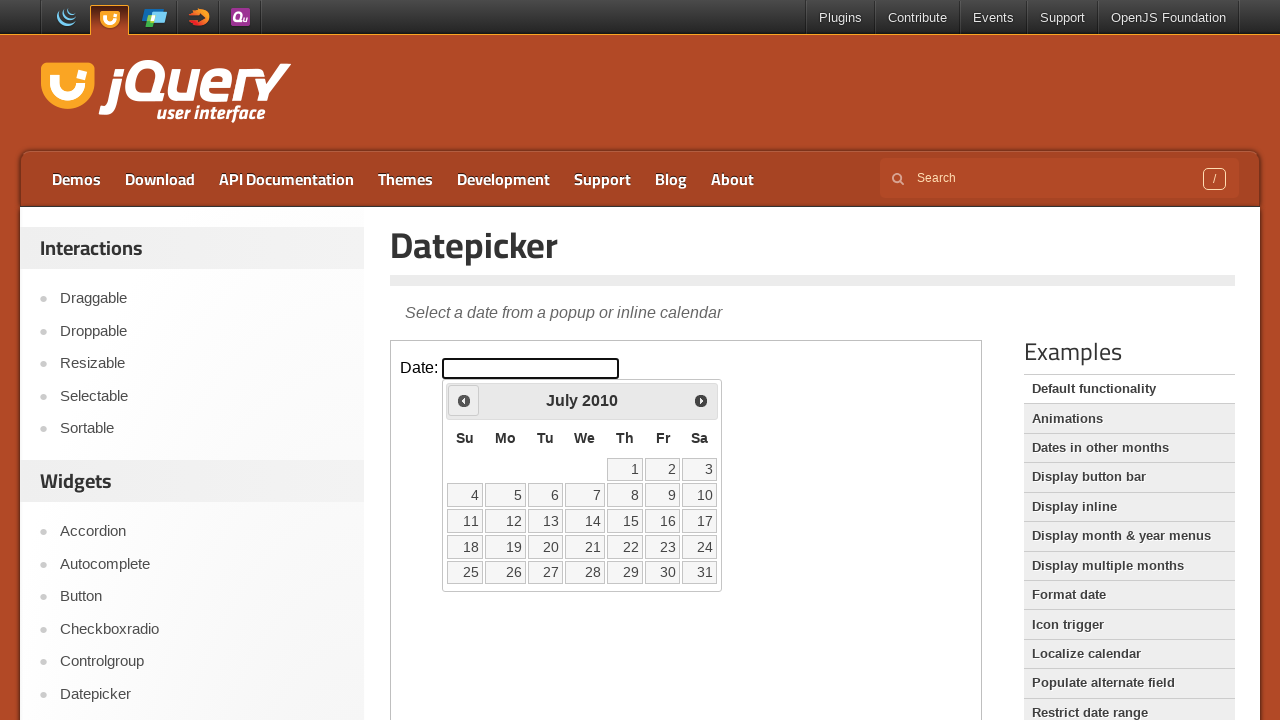

Clicked Prev button to navigate to previous month (currently at July 2010) at (464, 400) on iframe.demo-frame >> internal:control=enter-frame >> span:text('Prev')
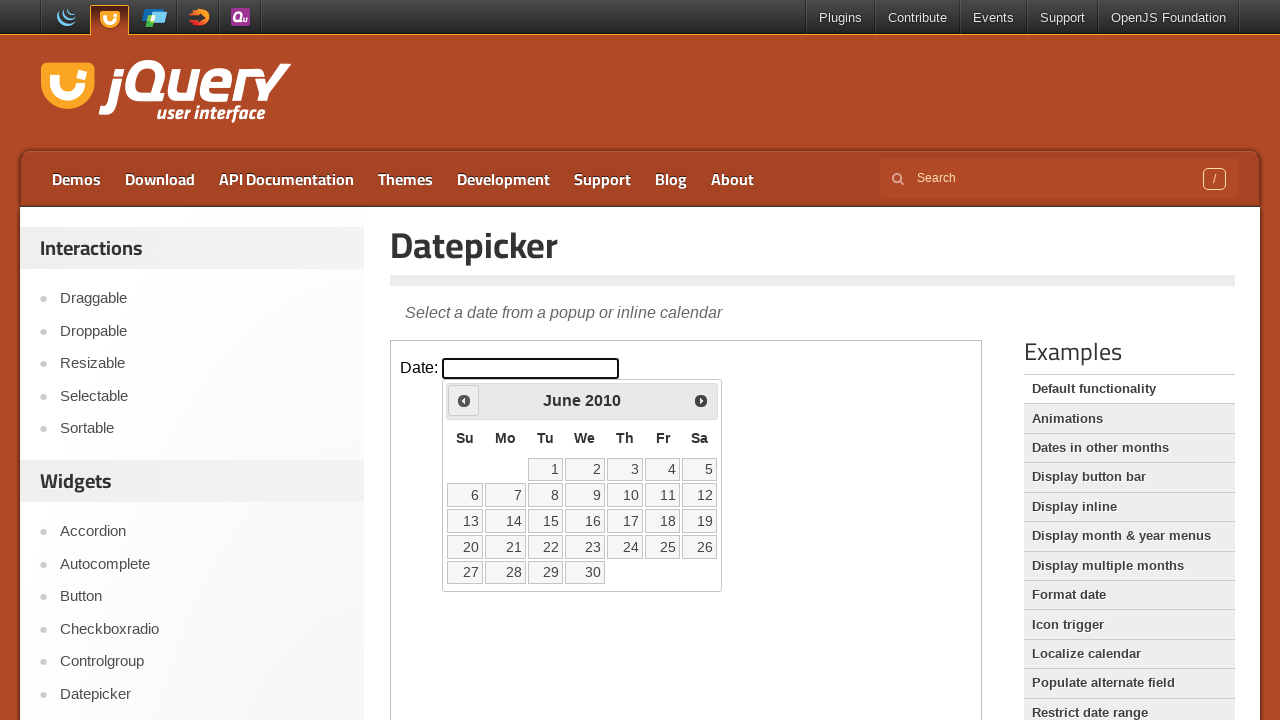

Retrieved updated month from datepicker
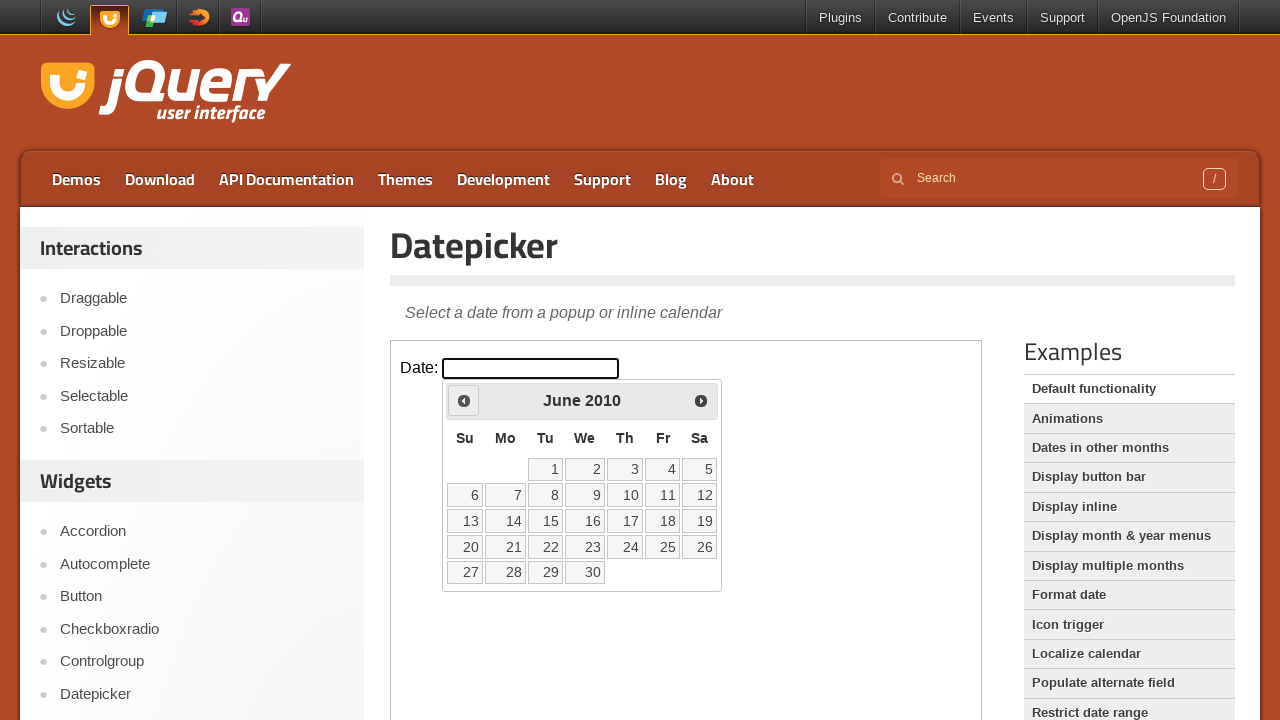

Retrieved updated year from datepicker
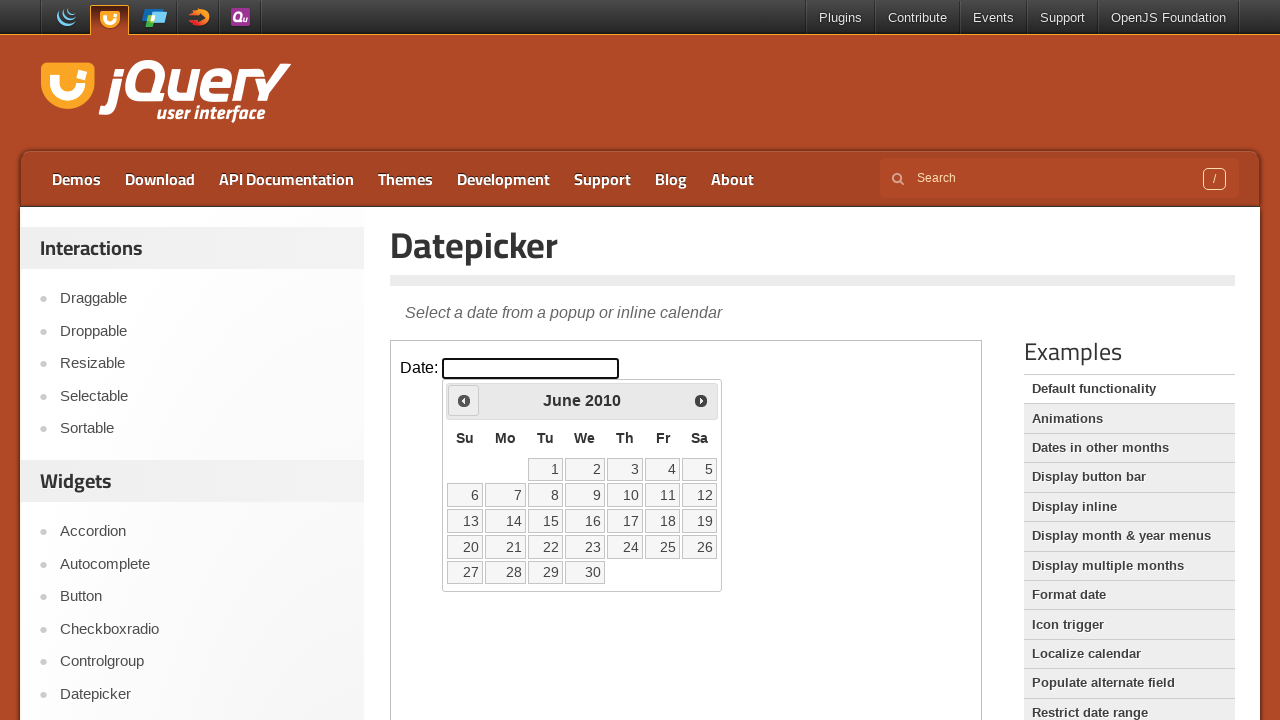

Clicked Prev button to navigate to previous month (currently at June 2010) at (464, 400) on iframe.demo-frame >> internal:control=enter-frame >> span:text('Prev')
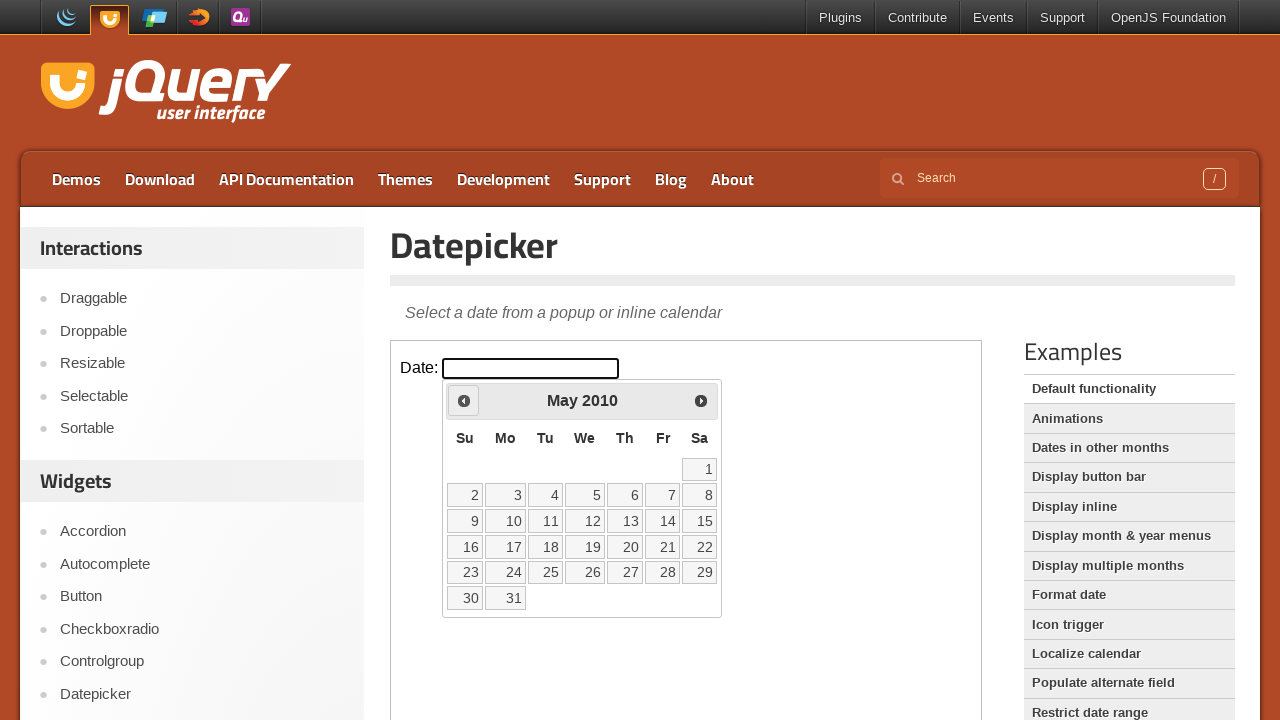

Retrieved updated month from datepicker
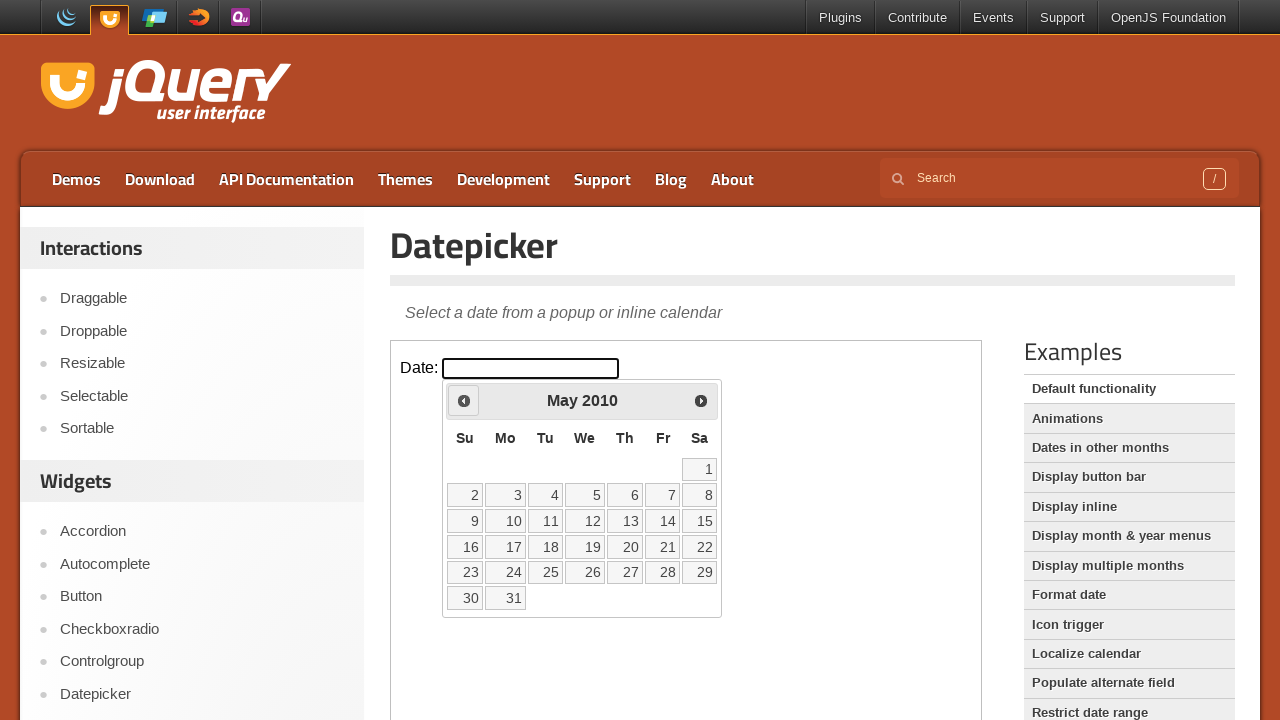

Retrieved updated year from datepicker
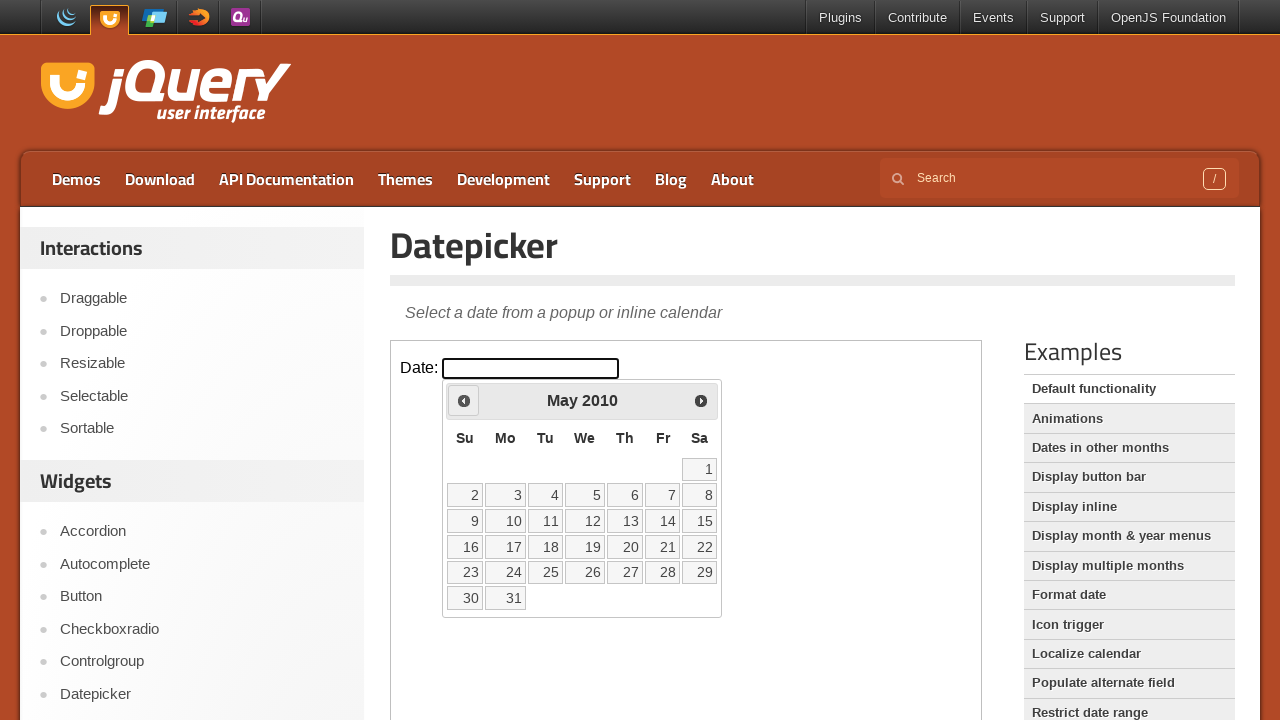

Clicked Prev button to navigate to previous month (currently at May 2010) at (464, 400) on iframe.demo-frame >> internal:control=enter-frame >> span:text('Prev')
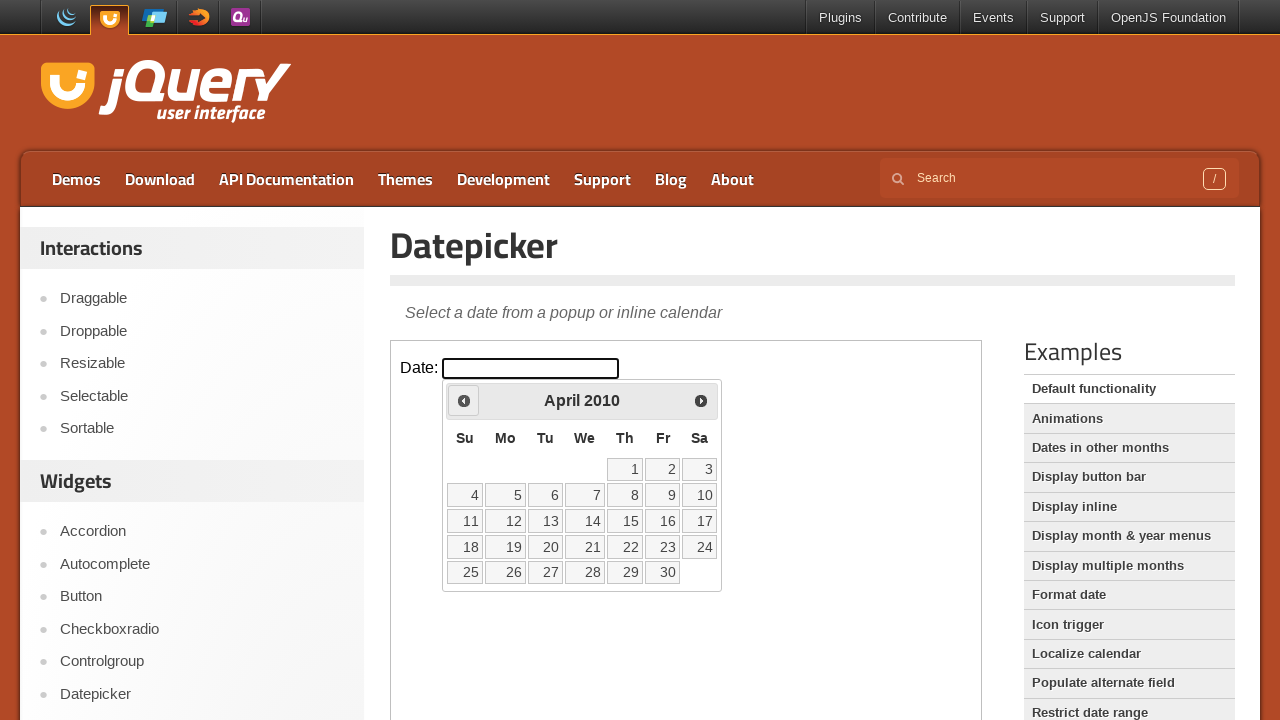

Retrieved updated month from datepicker
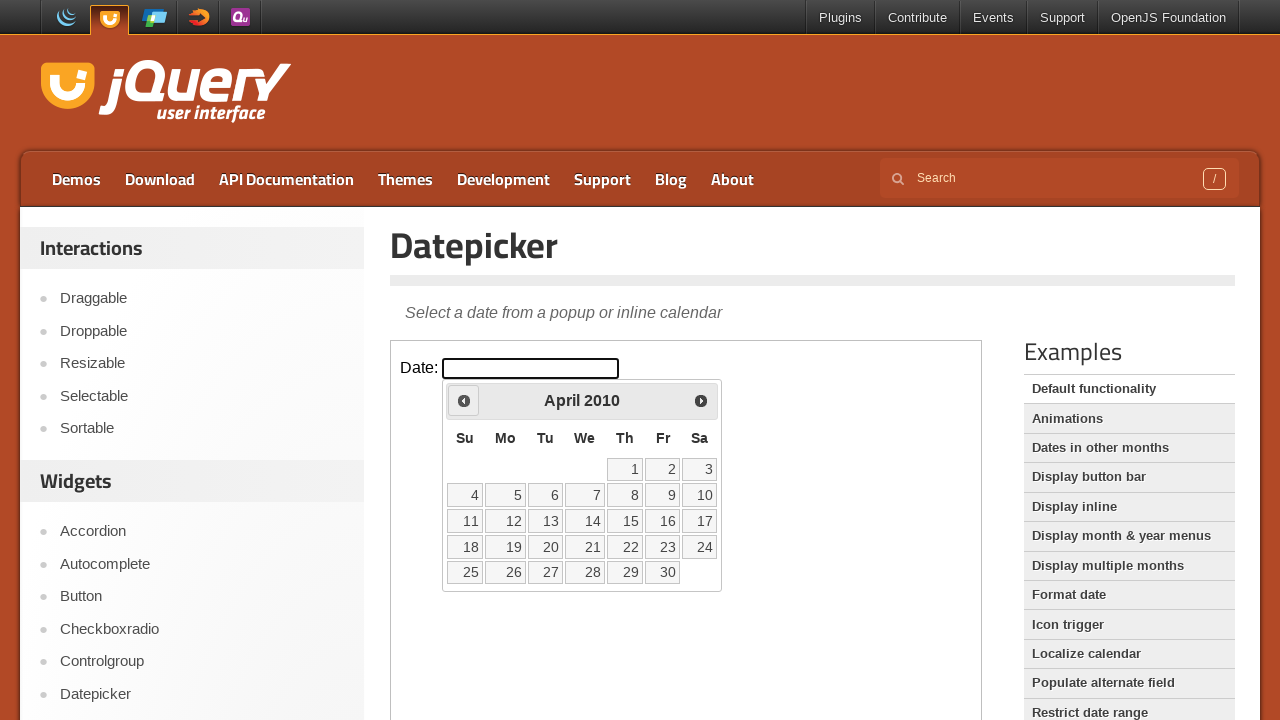

Retrieved updated year from datepicker
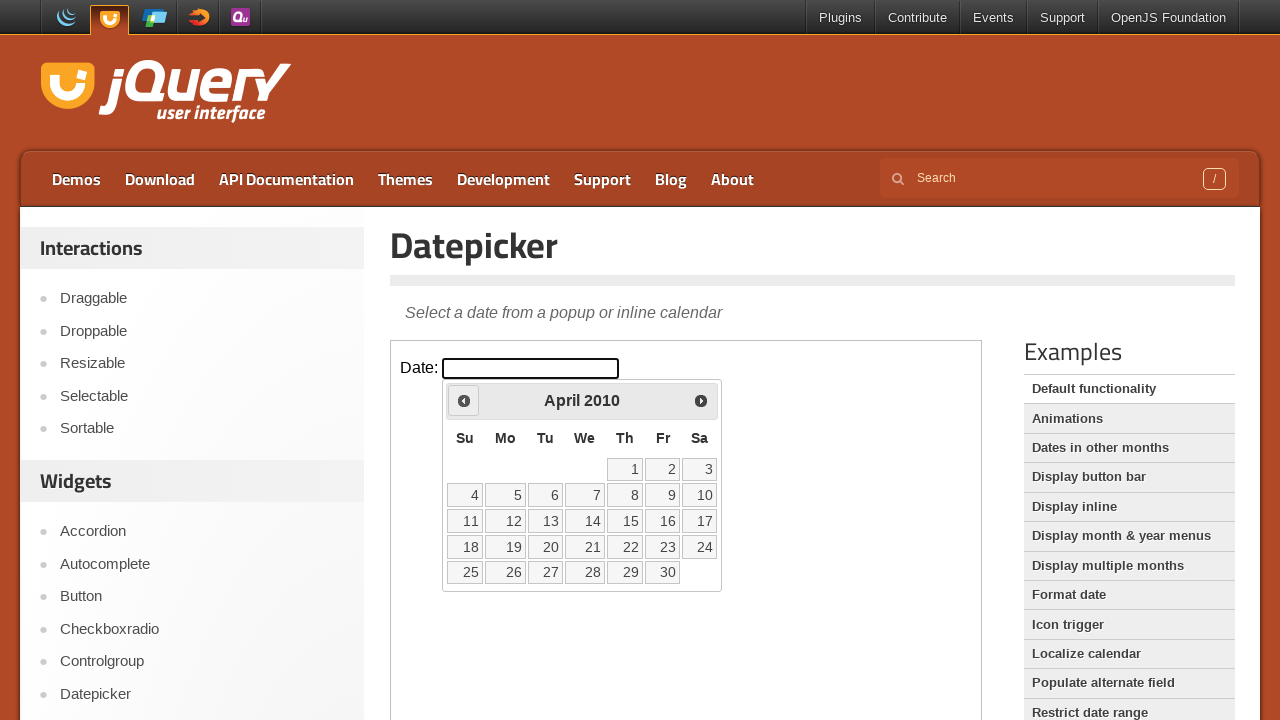

Clicked Prev button to navigate to previous month (currently at April 2010) at (464, 400) on iframe.demo-frame >> internal:control=enter-frame >> span:text('Prev')
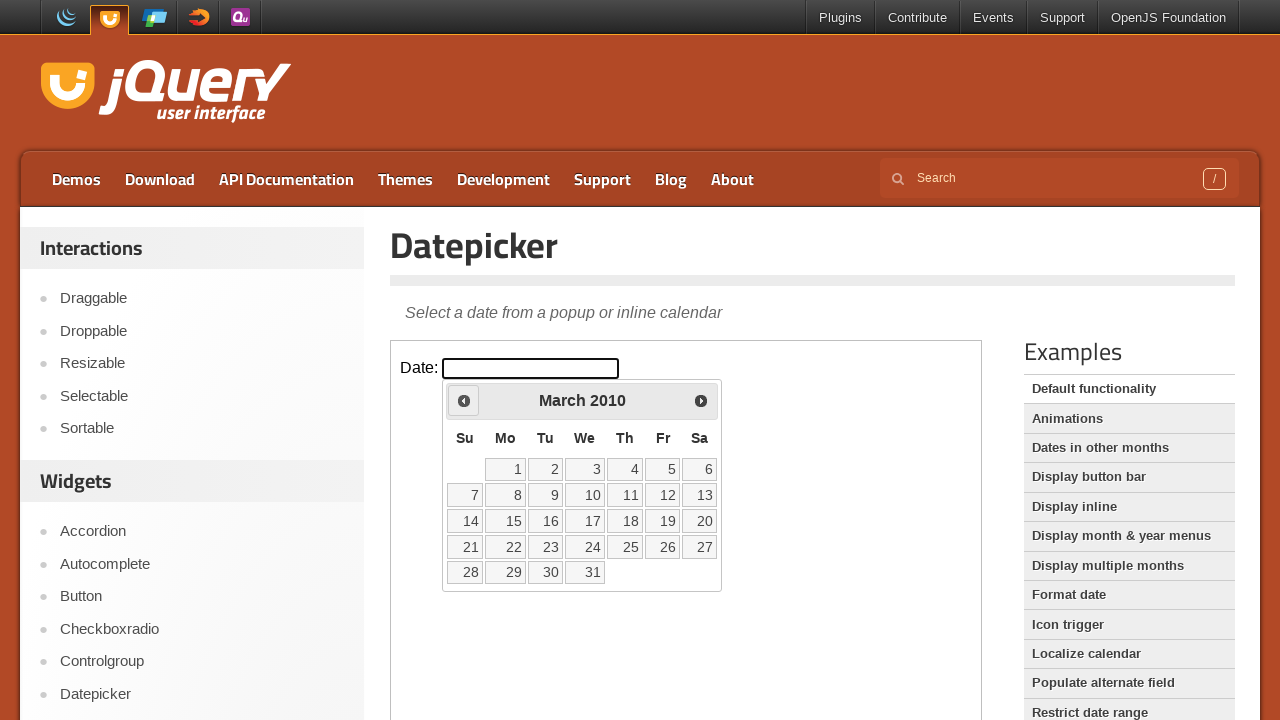

Retrieved updated month from datepicker
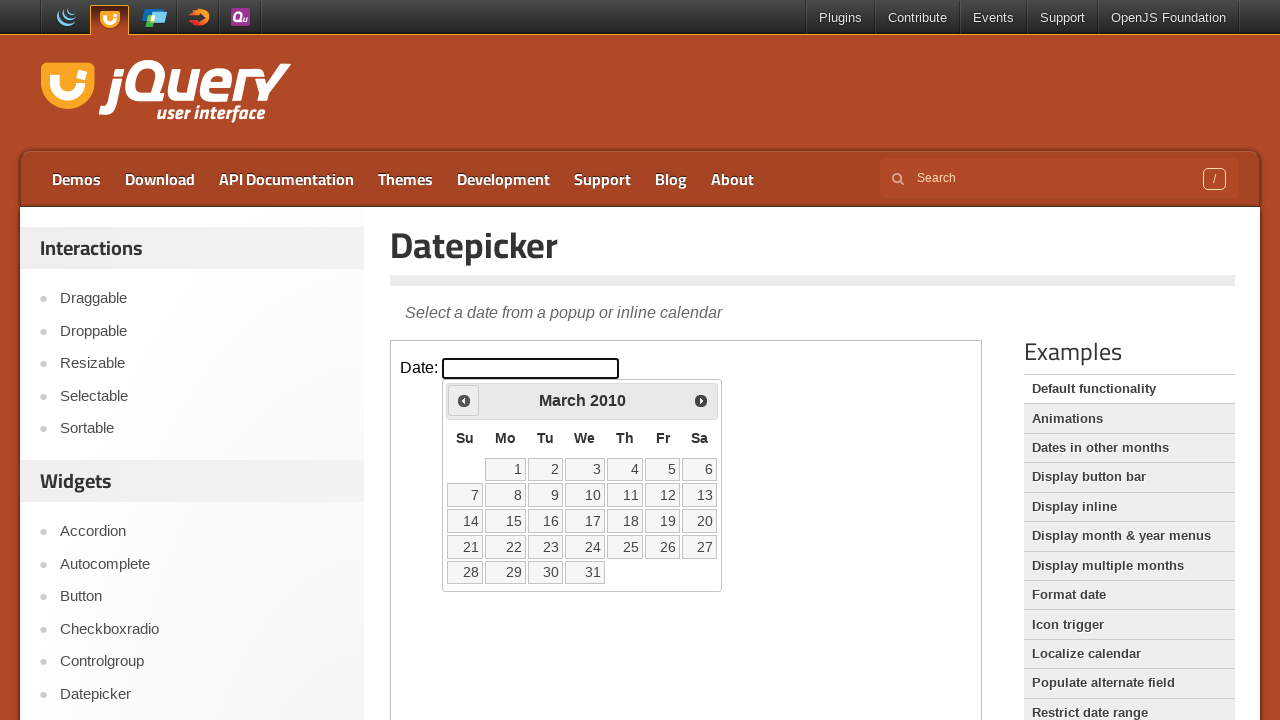

Retrieved updated year from datepicker
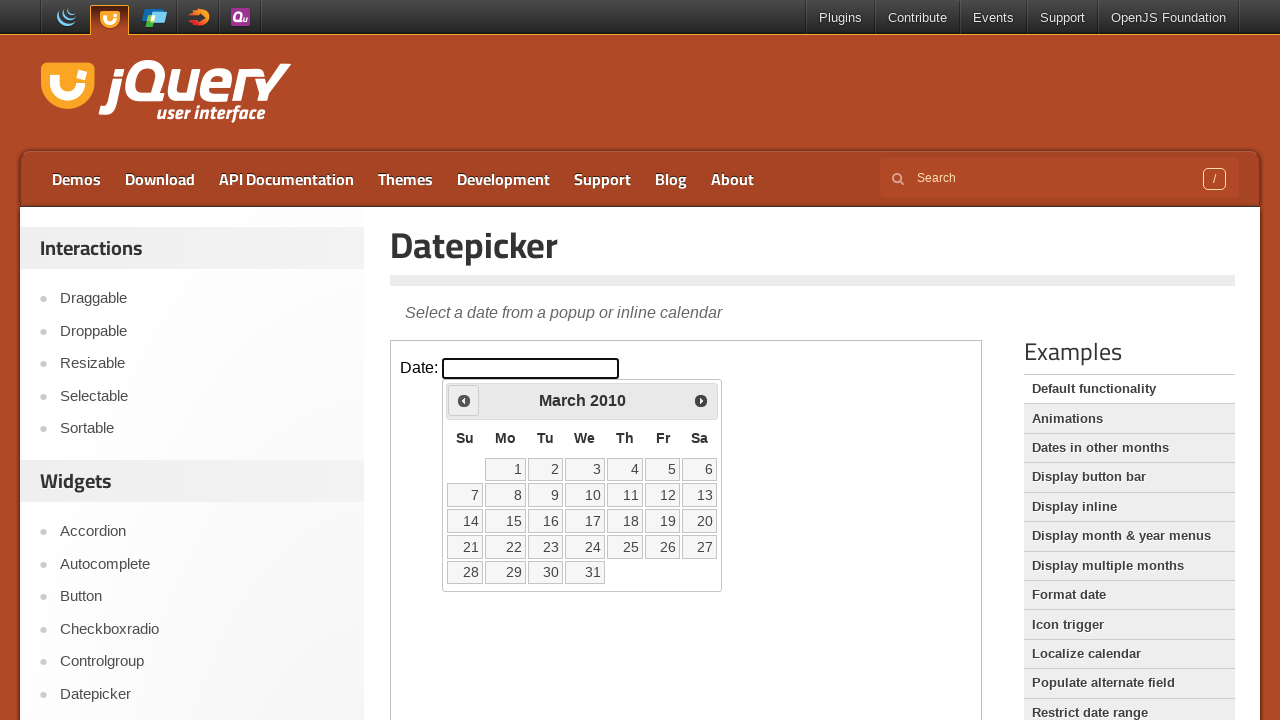

Clicked Prev button to navigate to previous month (currently at March 2010) at (464, 400) on iframe.demo-frame >> internal:control=enter-frame >> span:text('Prev')
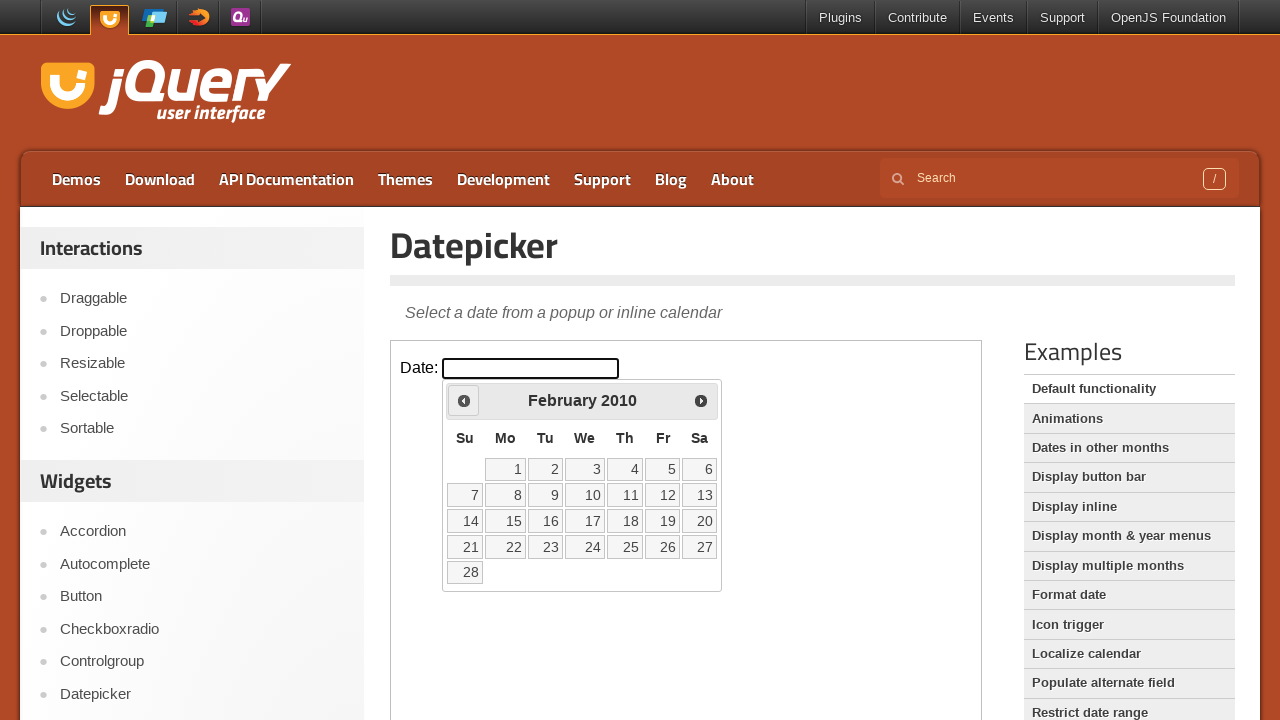

Retrieved updated month from datepicker
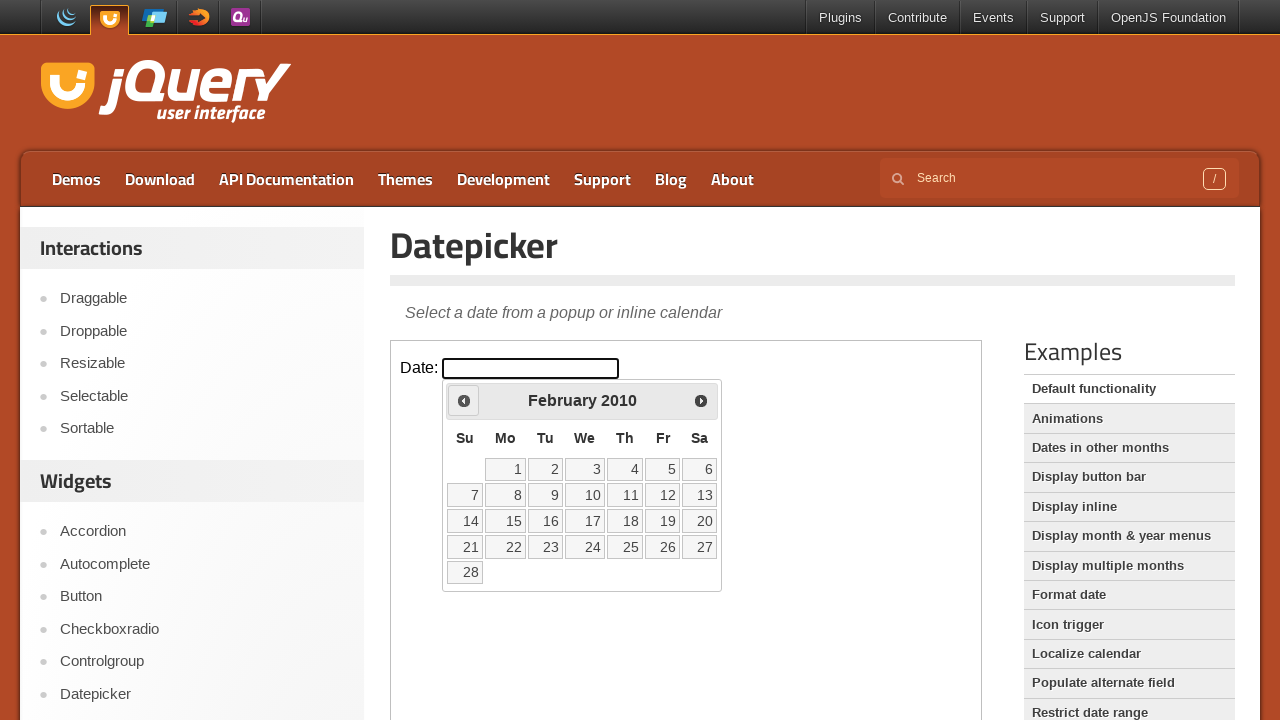

Retrieved updated year from datepicker
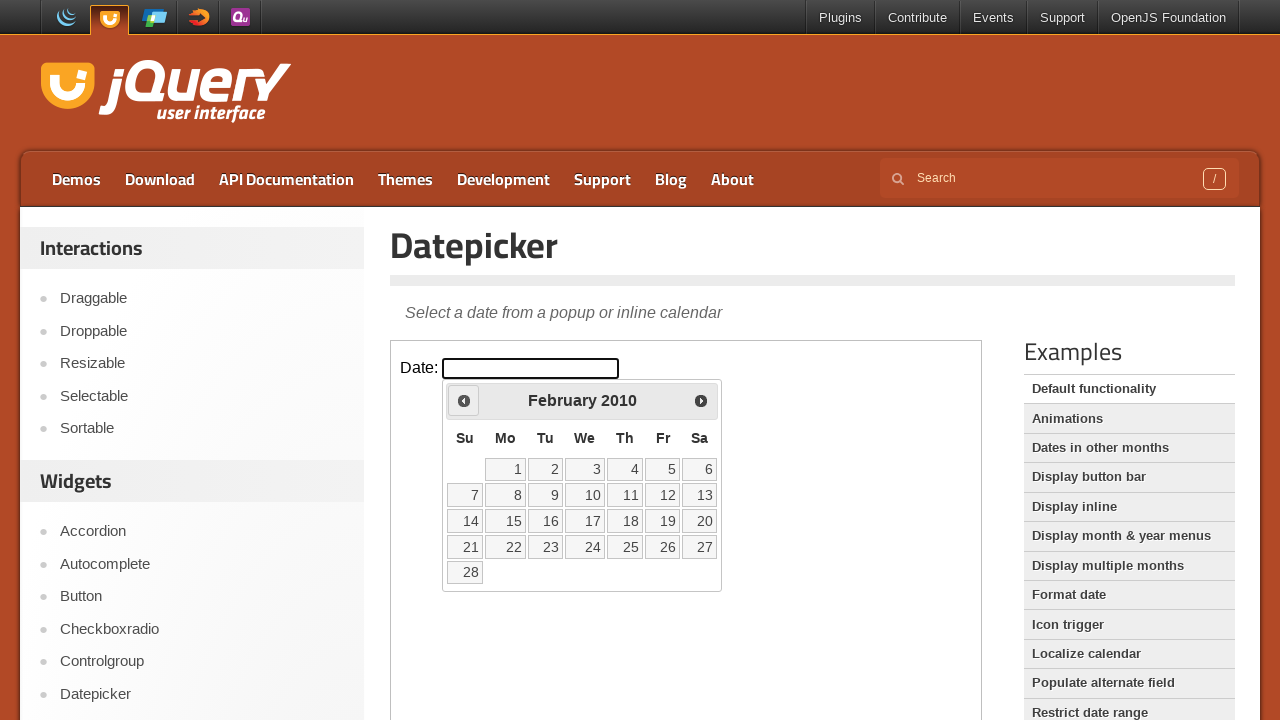

Clicked Prev button to navigate to previous month (currently at February 2010) at (464, 400) on iframe.demo-frame >> internal:control=enter-frame >> span:text('Prev')
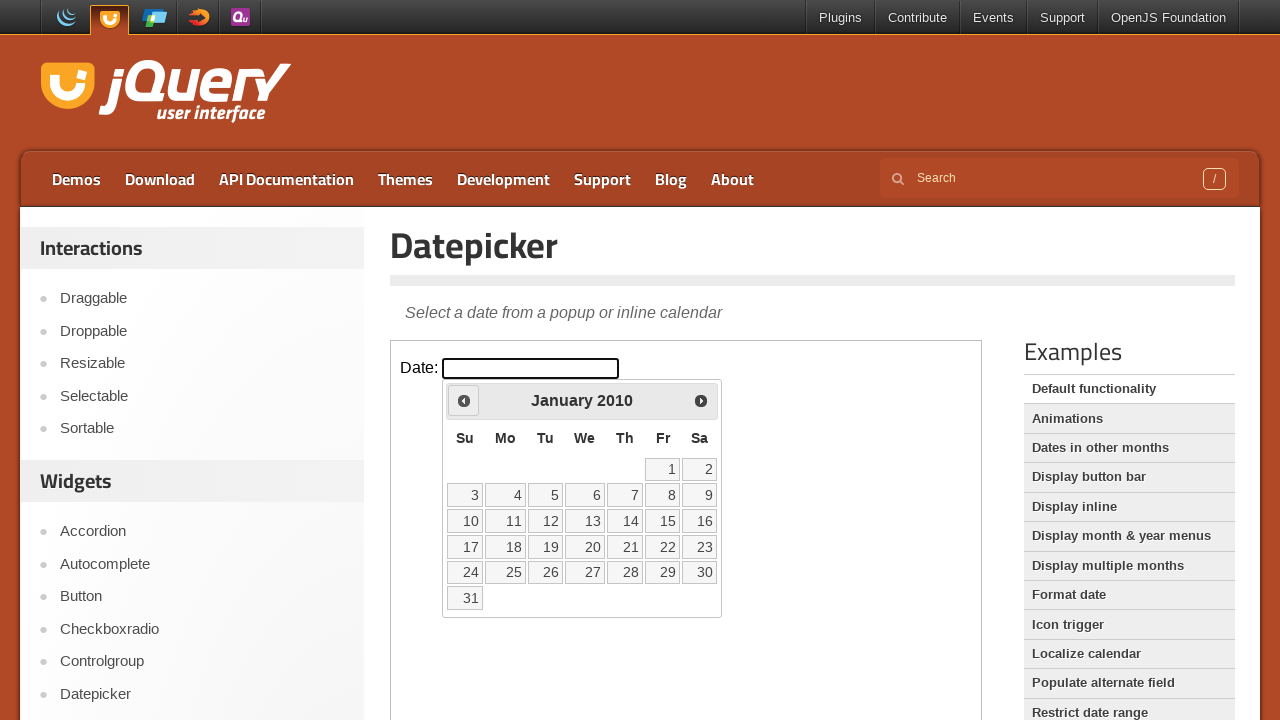

Retrieved updated month from datepicker
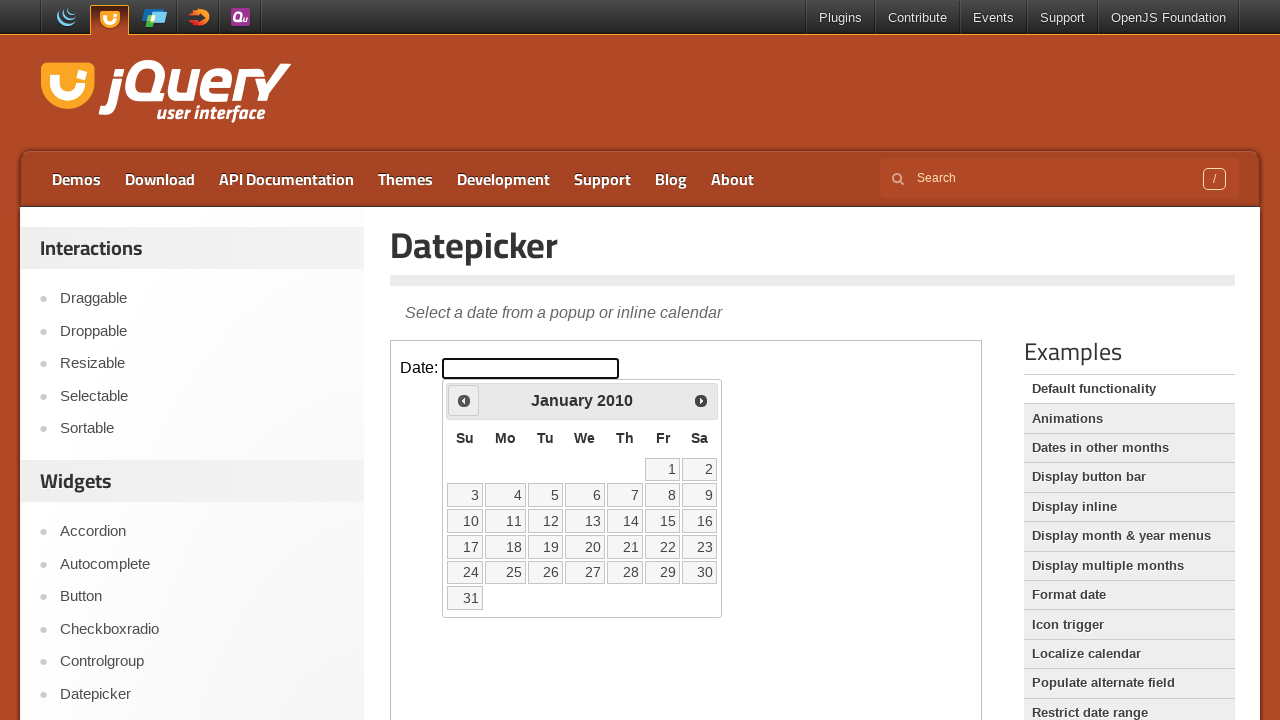

Retrieved updated year from datepicker
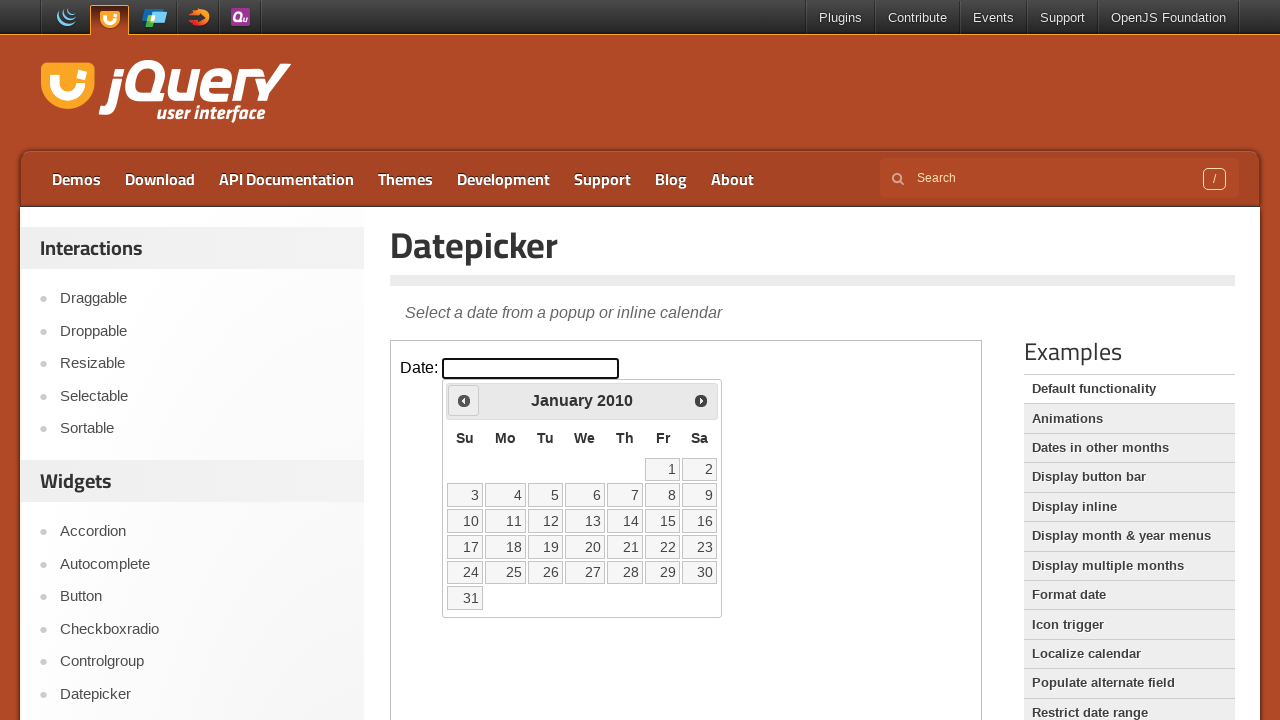

Clicked Prev button to navigate to previous month (currently at January 2010) at (464, 400) on iframe.demo-frame >> internal:control=enter-frame >> span:text('Prev')
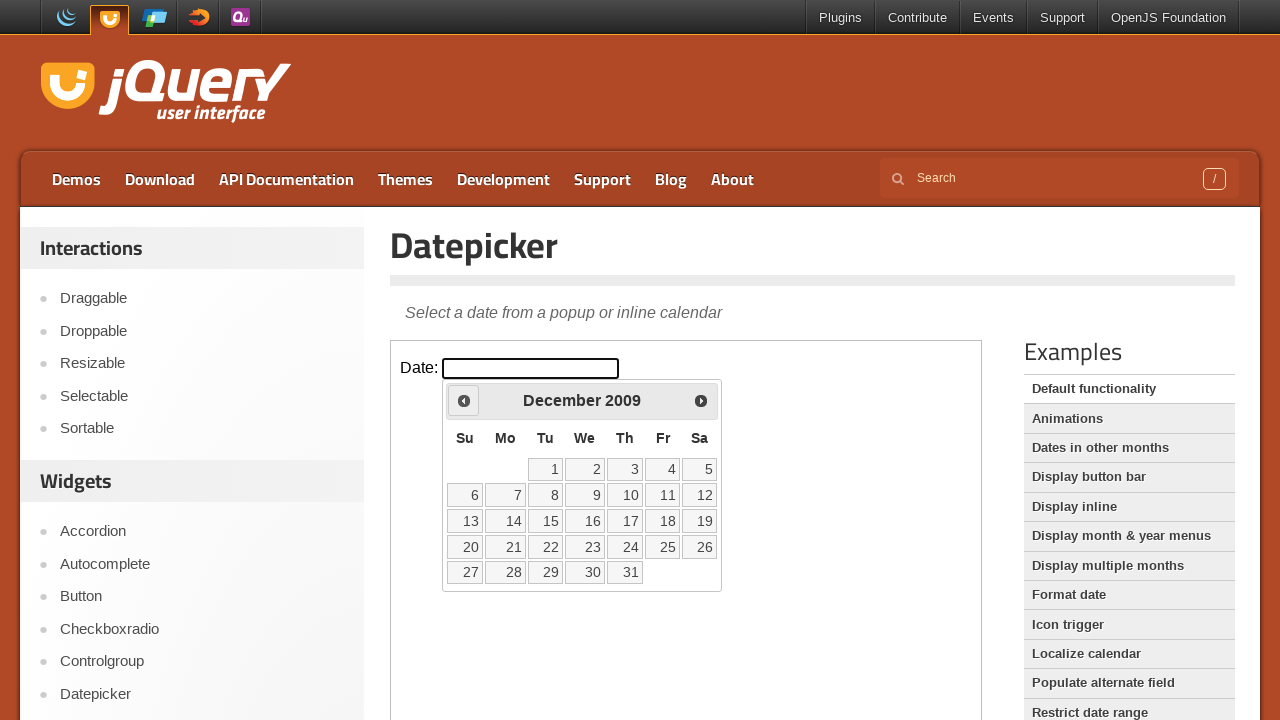

Retrieved updated month from datepicker
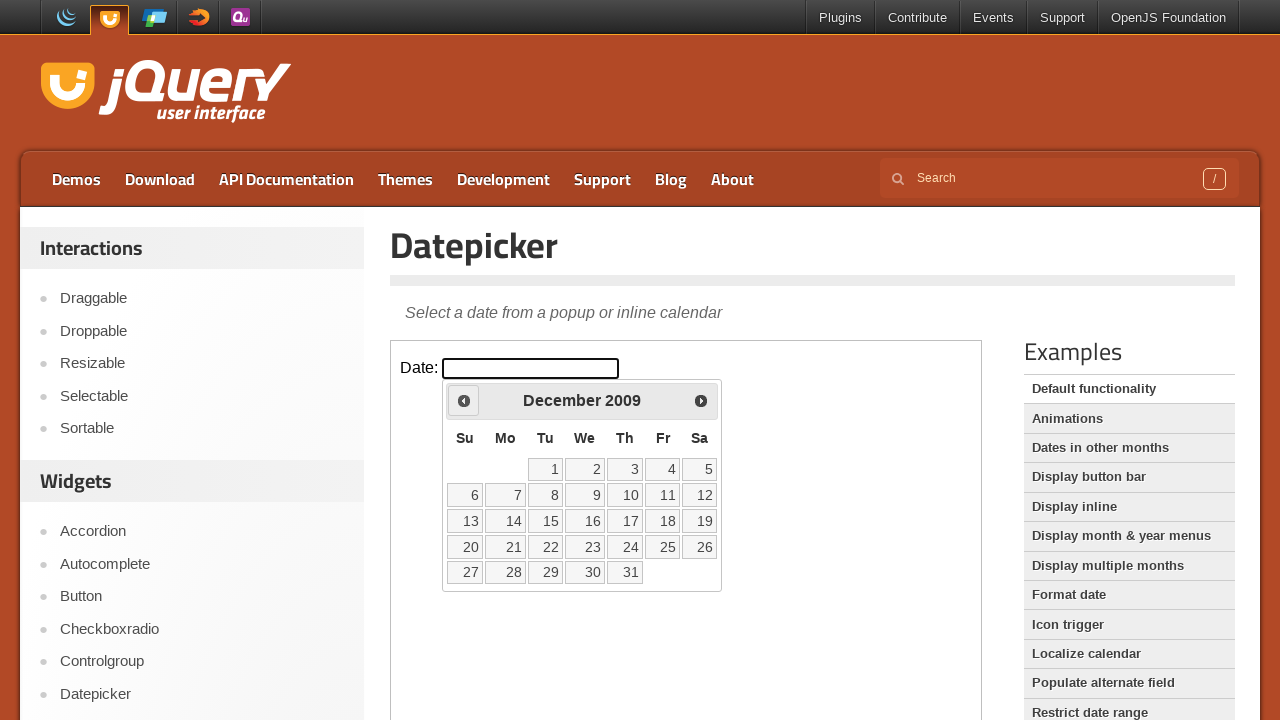

Retrieved updated year from datepicker
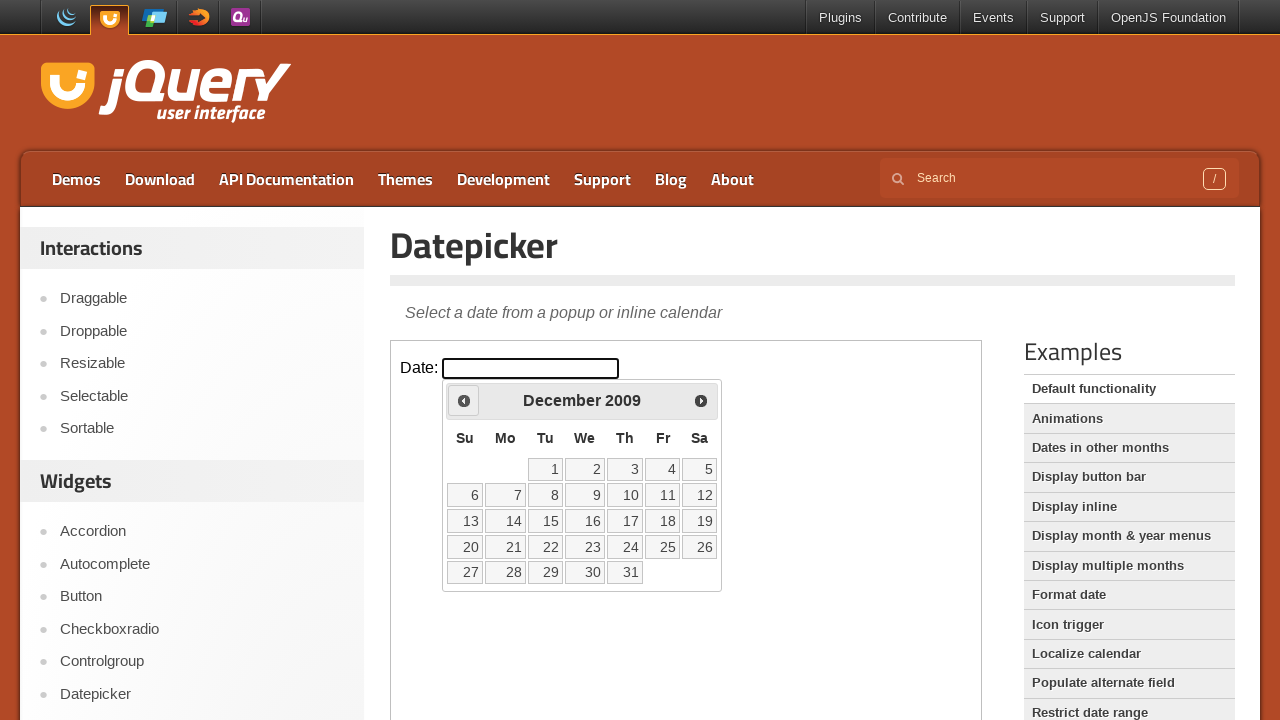

Clicked Prev button to navigate to previous month (currently at December 2009) at (464, 400) on iframe.demo-frame >> internal:control=enter-frame >> span:text('Prev')
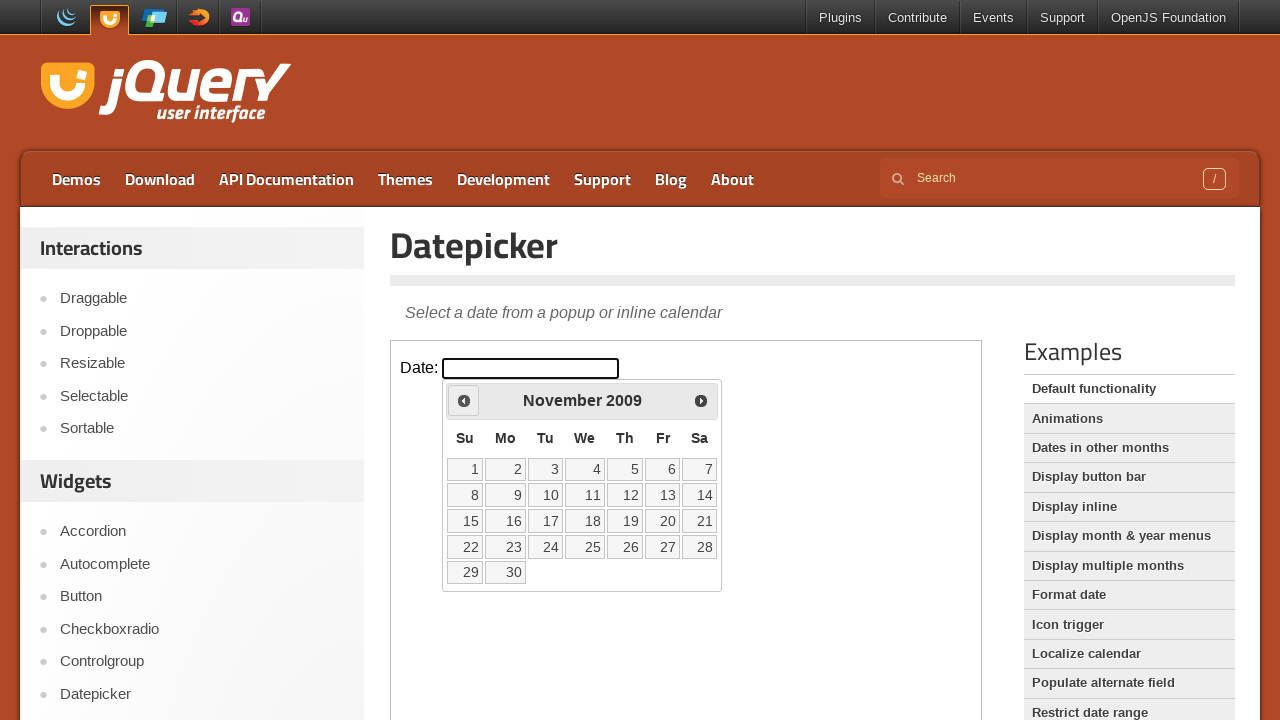

Retrieved updated month from datepicker
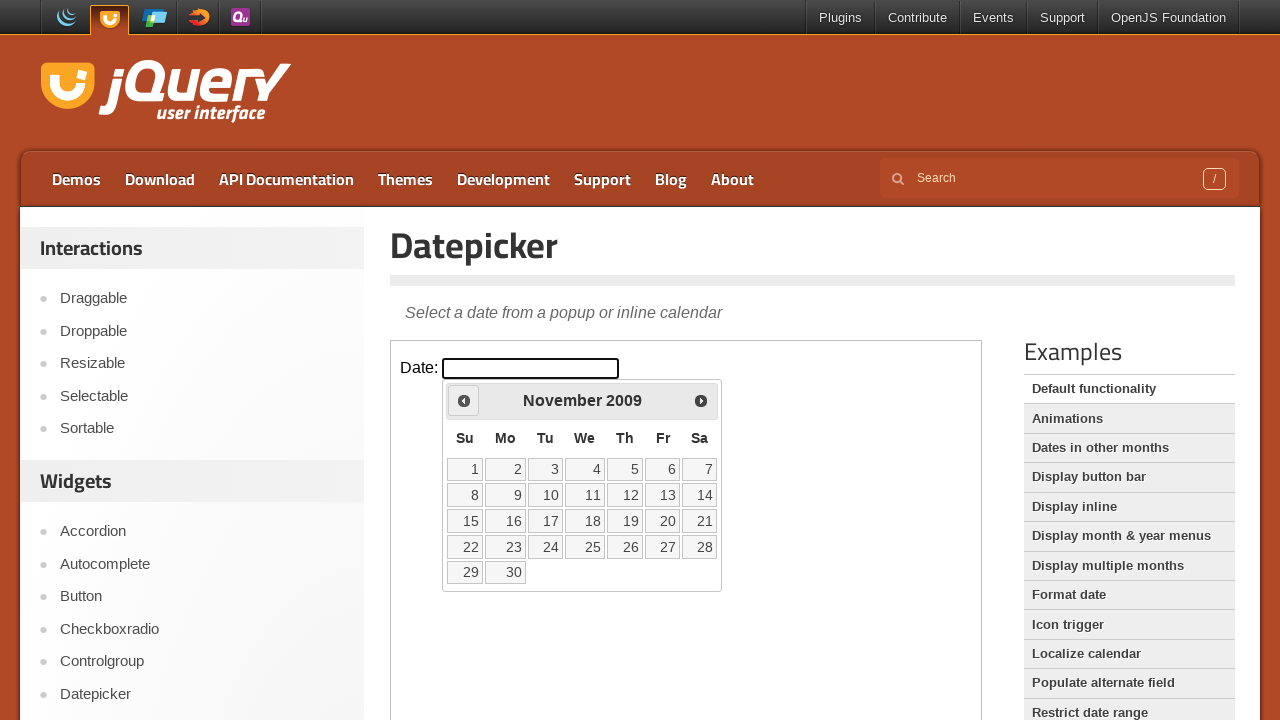

Retrieved updated year from datepicker
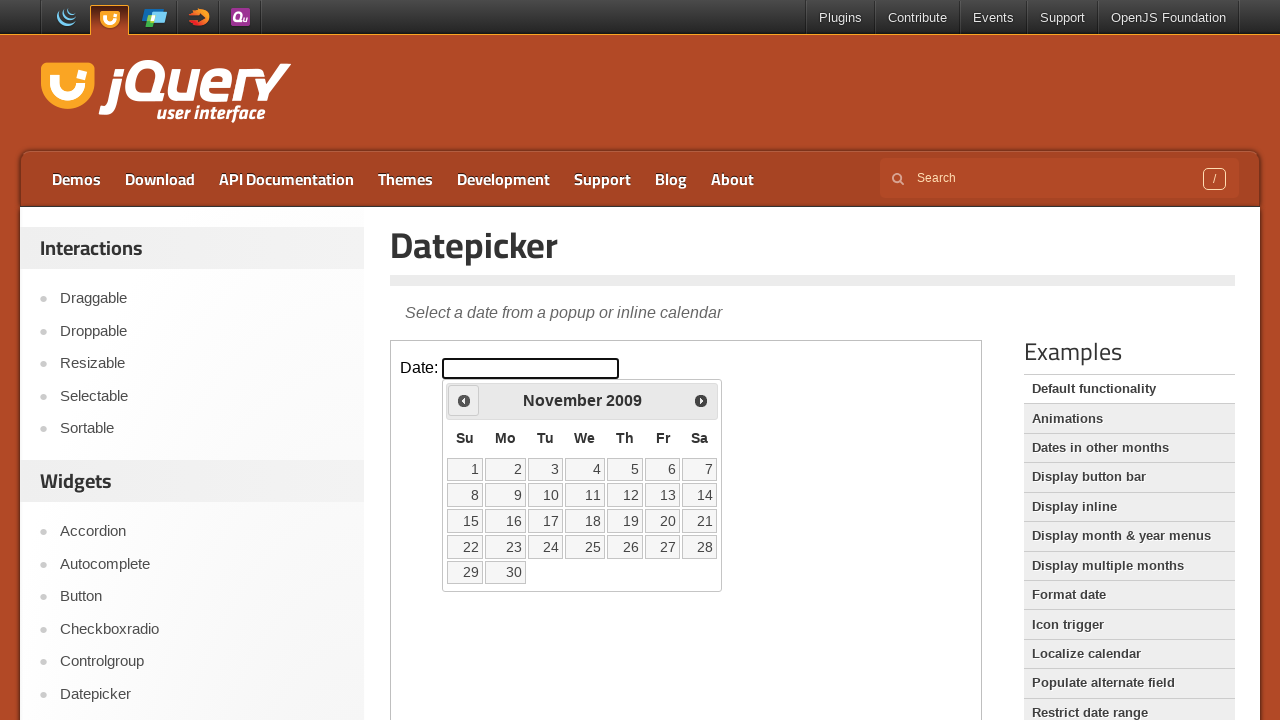

Clicked Prev button to navigate to previous month (currently at November 2009) at (464, 400) on iframe.demo-frame >> internal:control=enter-frame >> span:text('Prev')
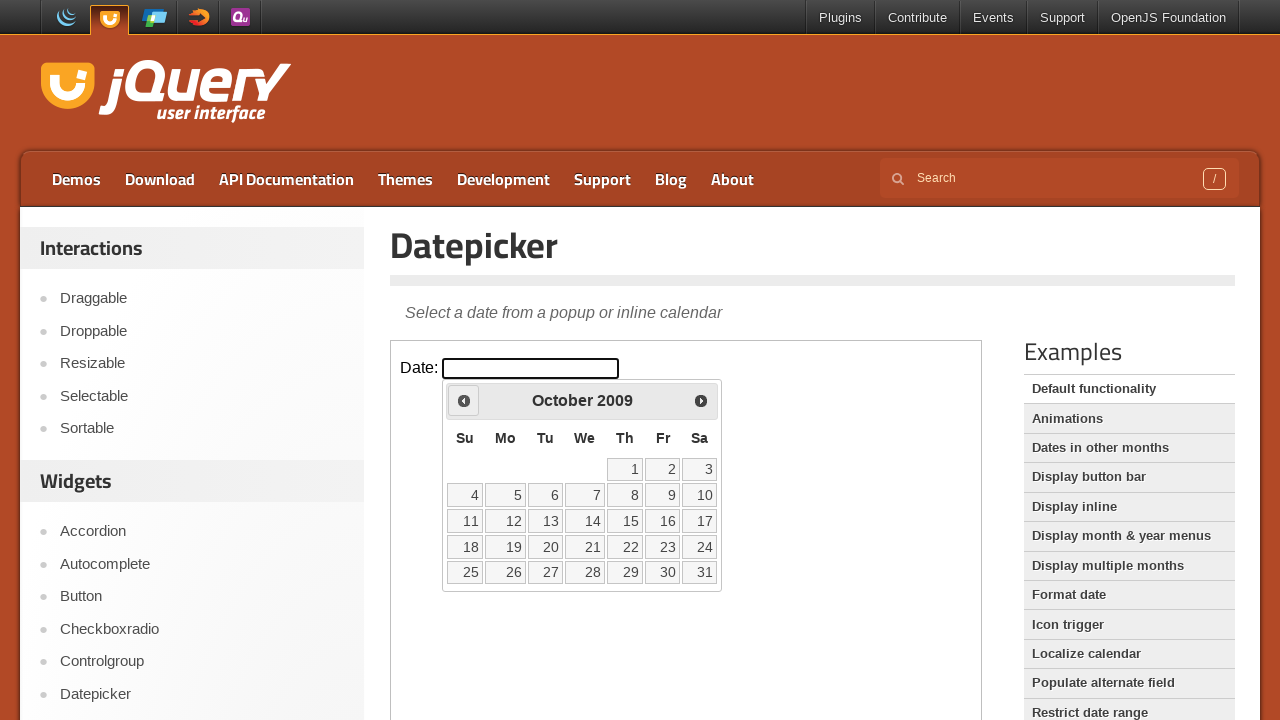

Retrieved updated month from datepicker
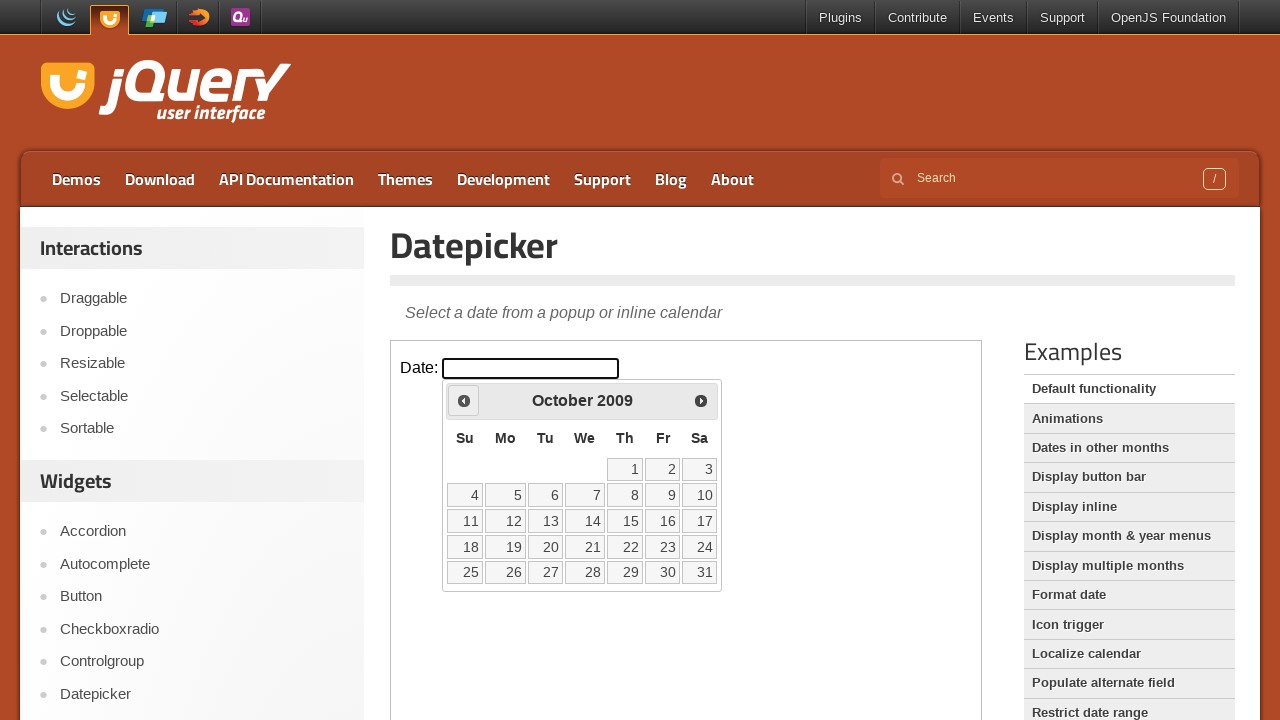

Retrieved updated year from datepicker
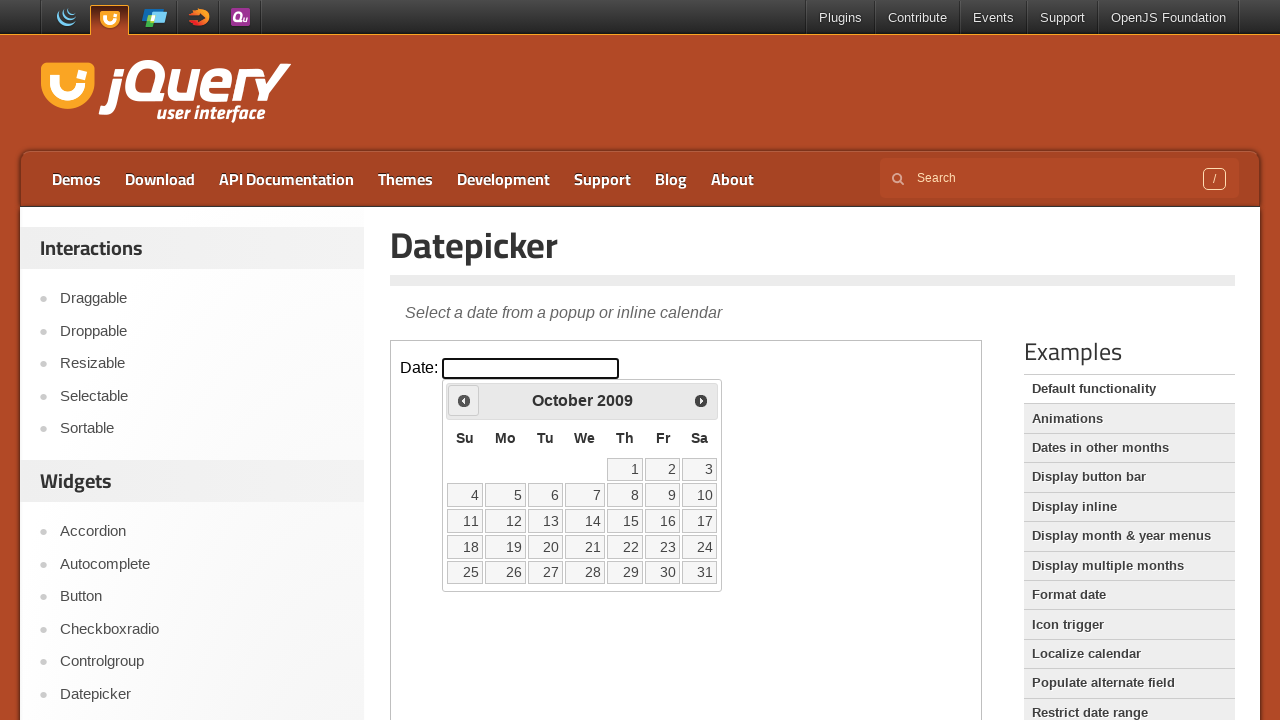

Clicked Prev button to navigate to previous month (currently at October 2009) at (464, 400) on iframe.demo-frame >> internal:control=enter-frame >> span:text('Prev')
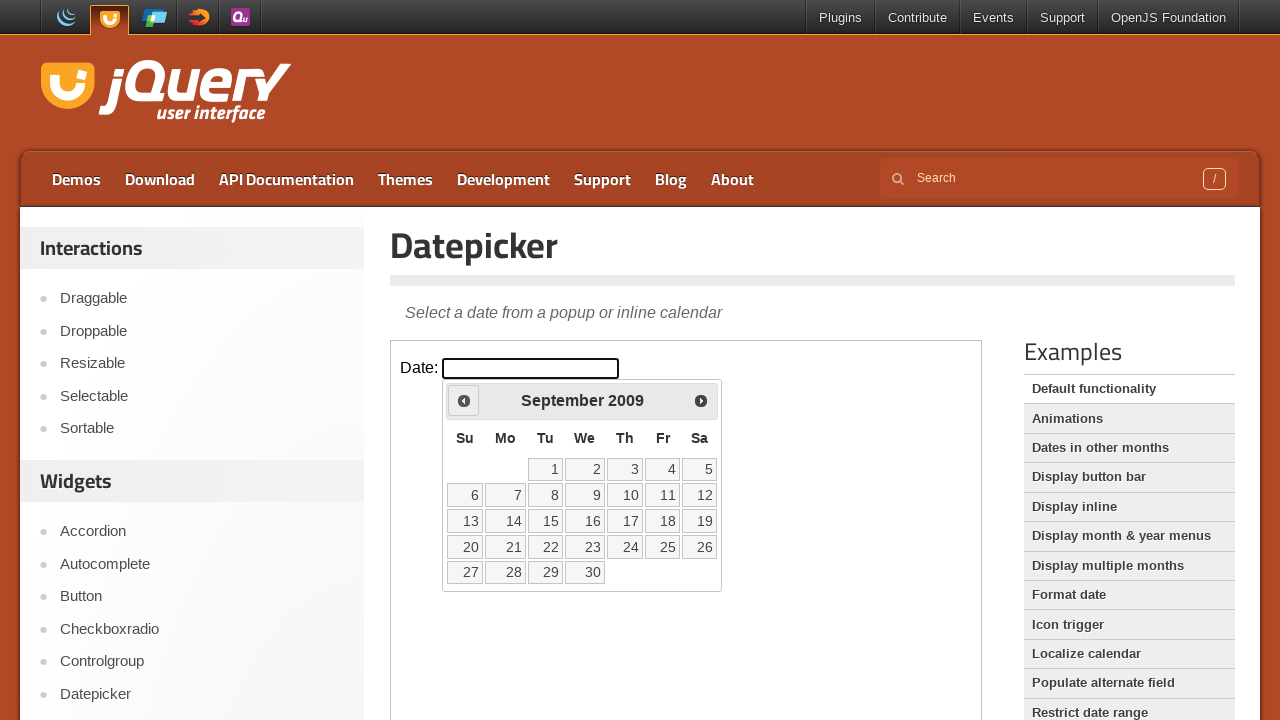

Retrieved updated month from datepicker
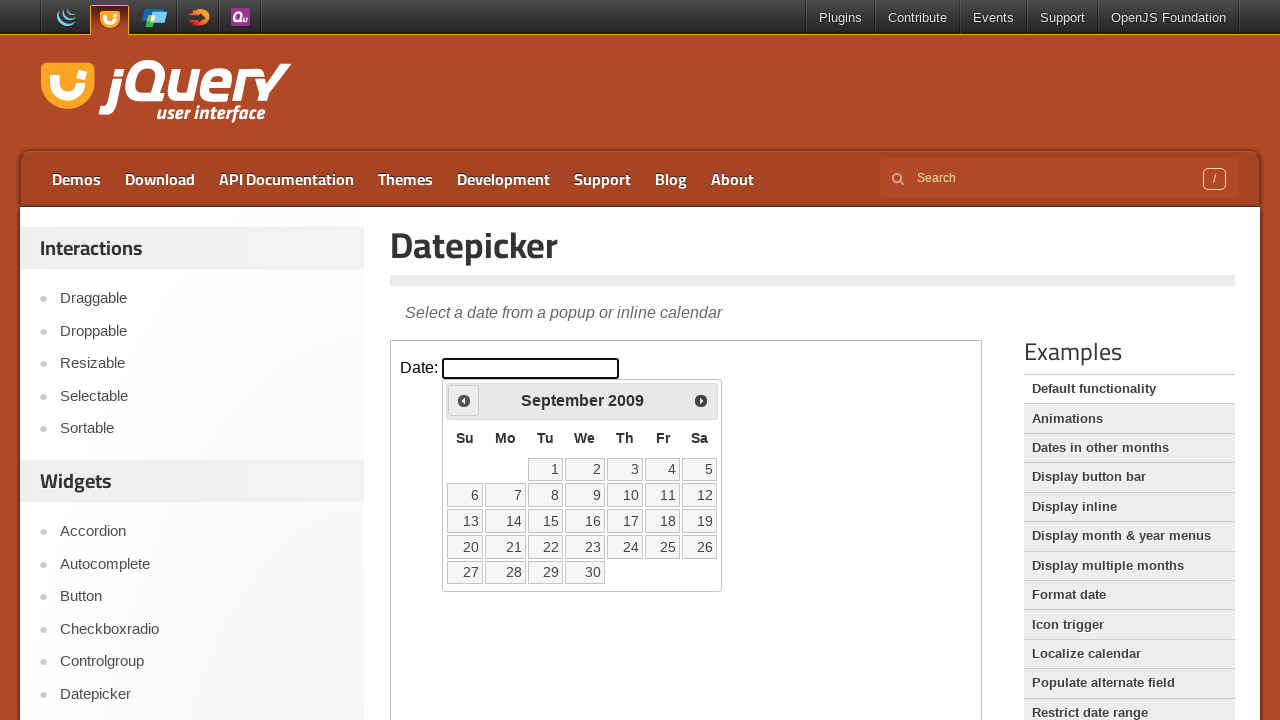

Retrieved updated year from datepicker
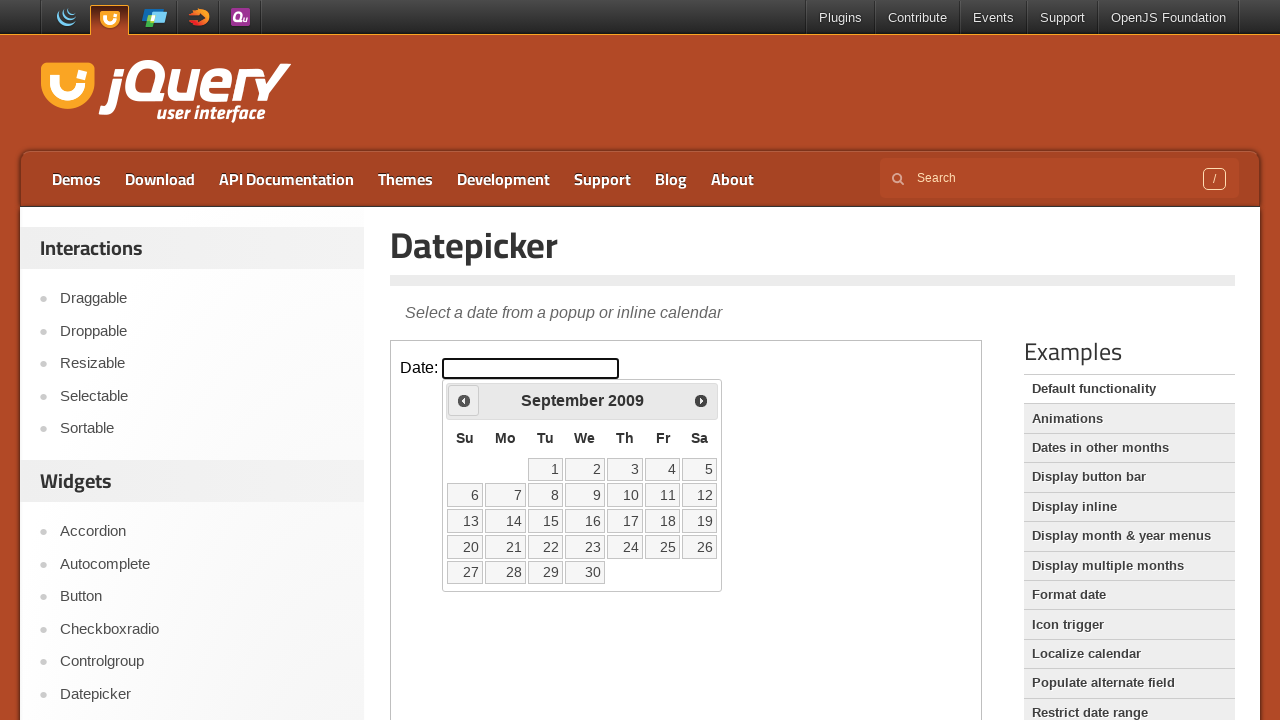

Clicked Prev button to navigate to previous month (currently at September 2009) at (464, 400) on iframe.demo-frame >> internal:control=enter-frame >> span:text('Prev')
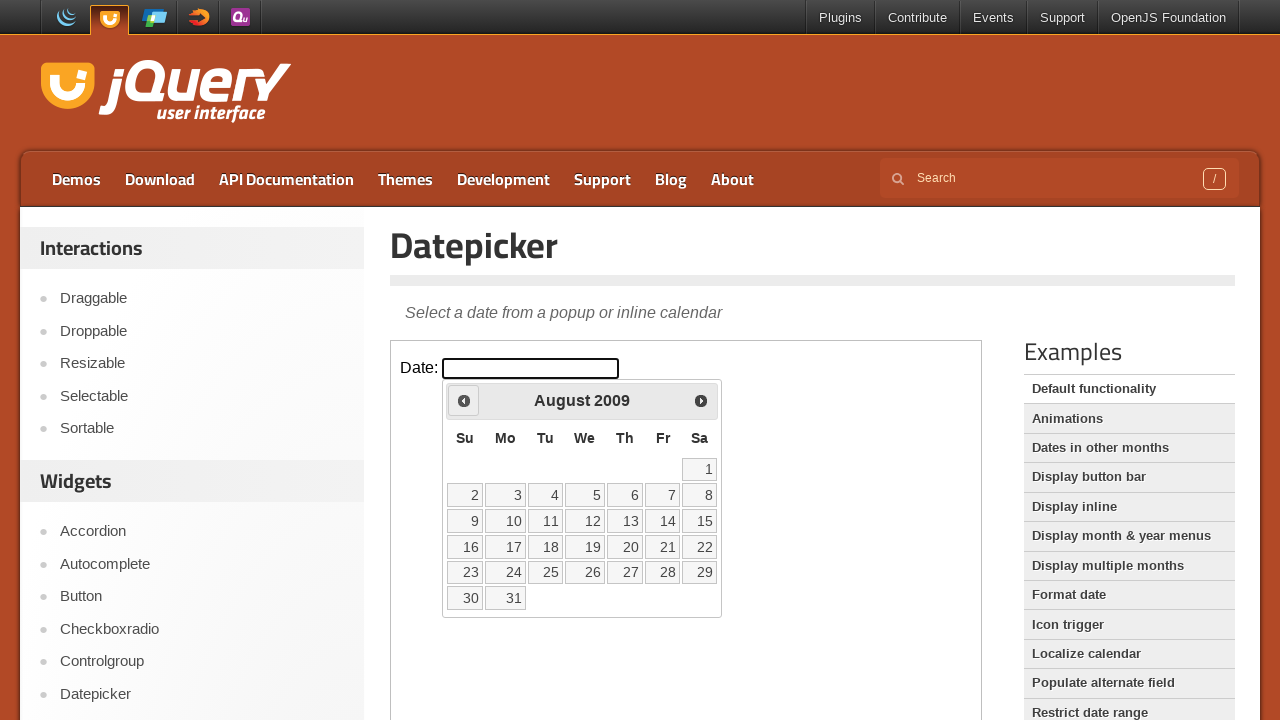

Retrieved updated month from datepicker
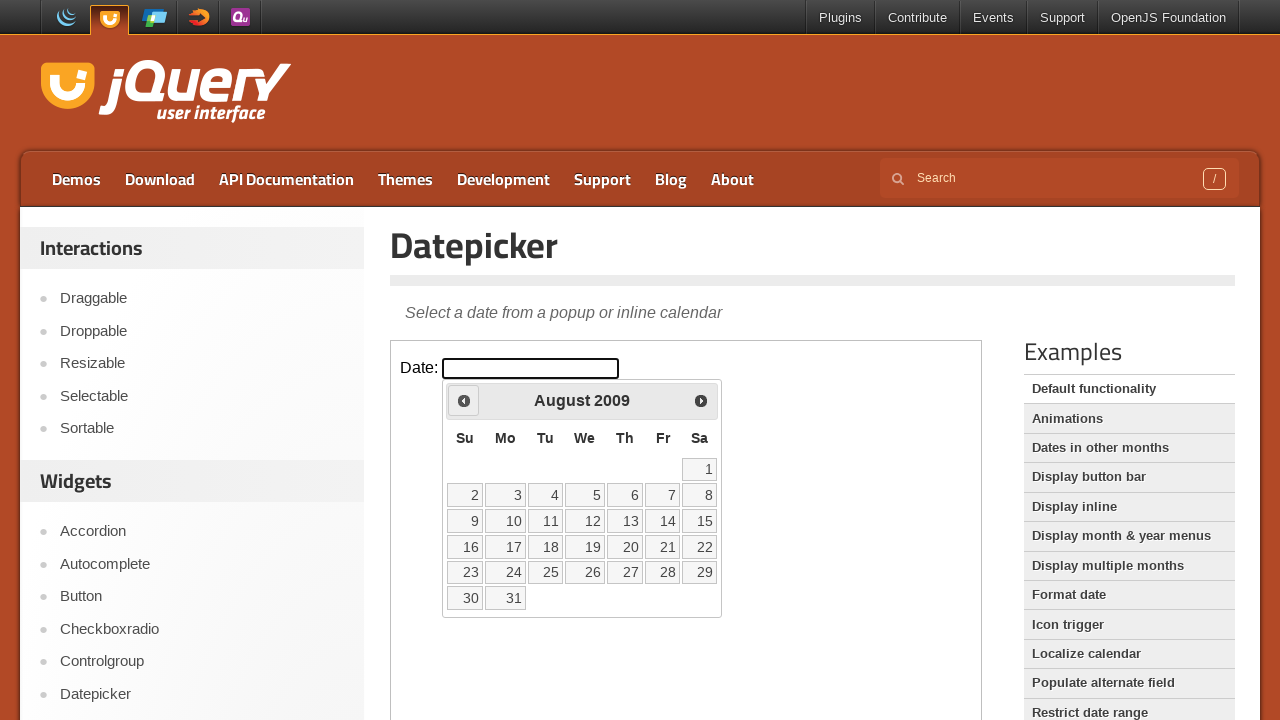

Retrieved updated year from datepicker
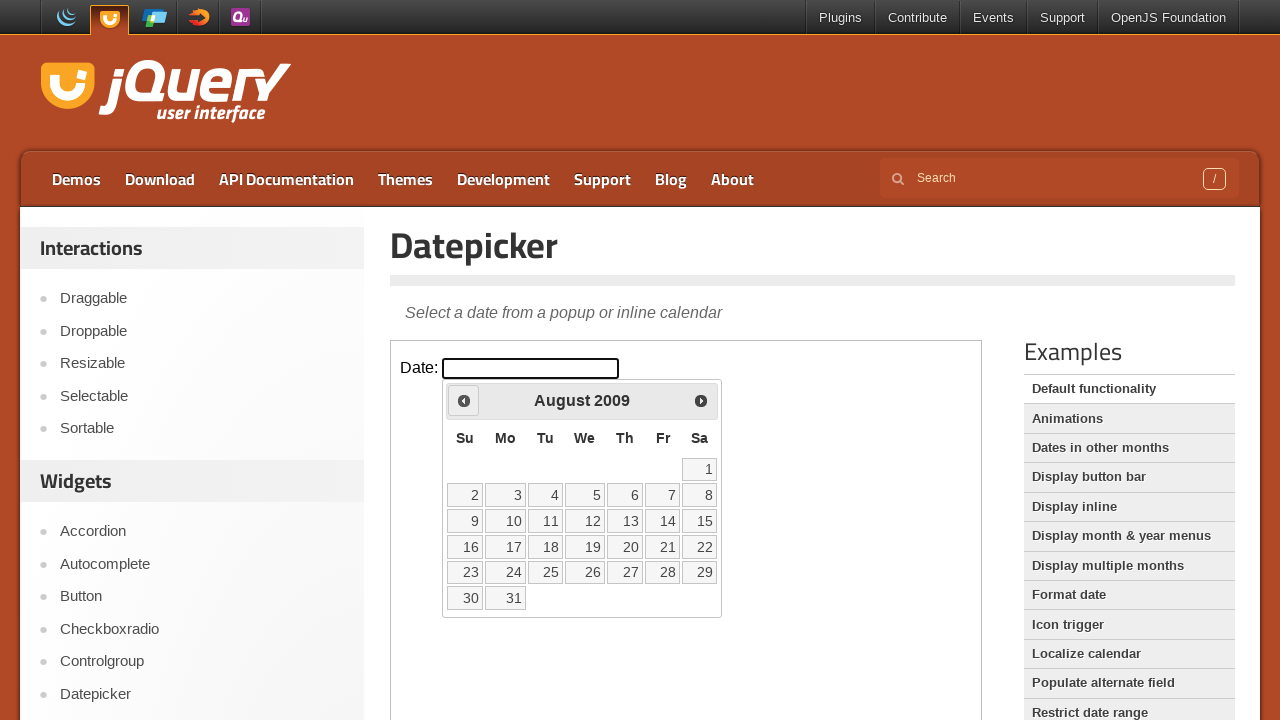

Clicked Prev button to navigate to previous month (currently at August 2009) at (464, 400) on iframe.demo-frame >> internal:control=enter-frame >> span:text('Prev')
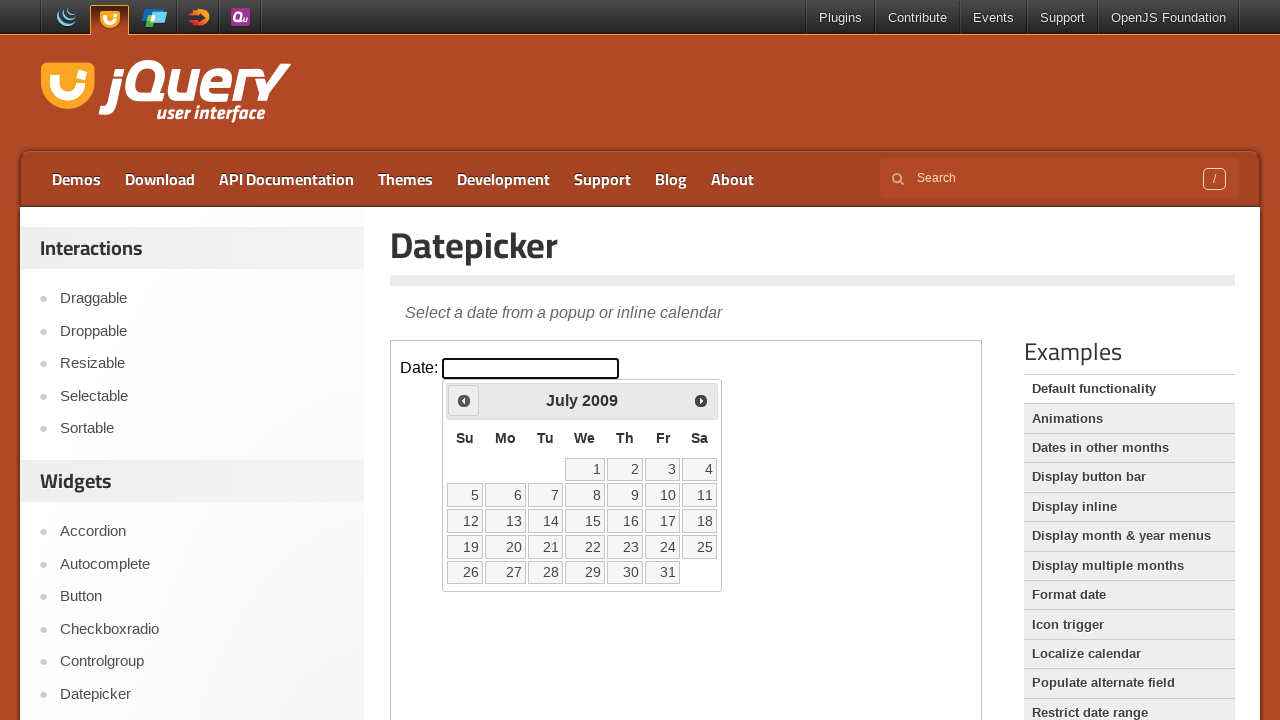

Retrieved updated month from datepicker
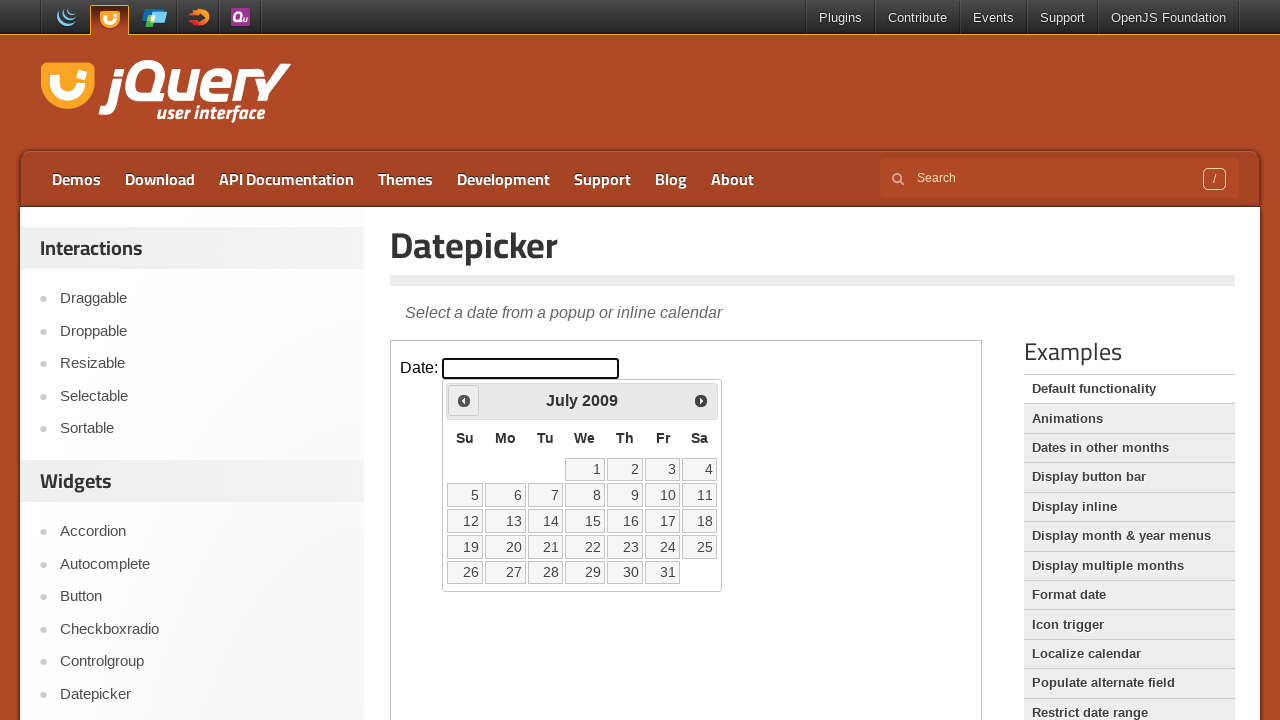

Retrieved updated year from datepicker
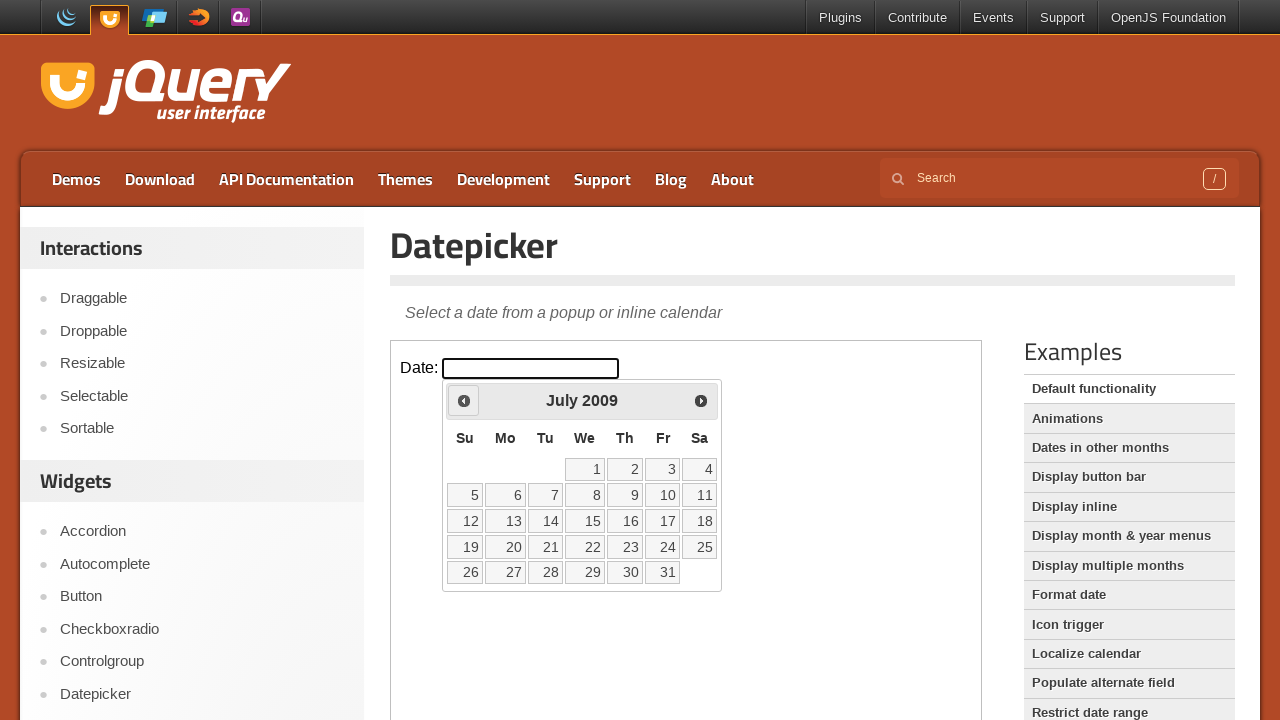

Clicked Prev button to navigate to previous month (currently at July 2009) at (464, 400) on iframe.demo-frame >> internal:control=enter-frame >> span:text('Prev')
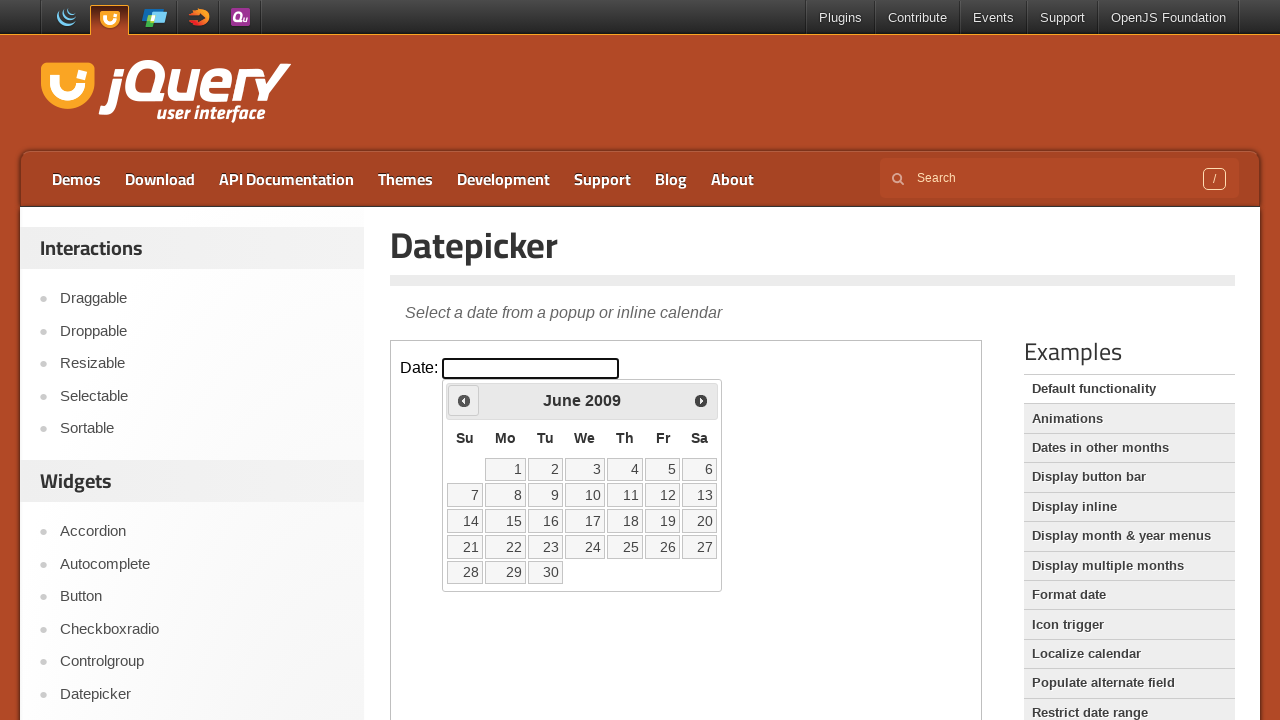

Retrieved updated month from datepicker
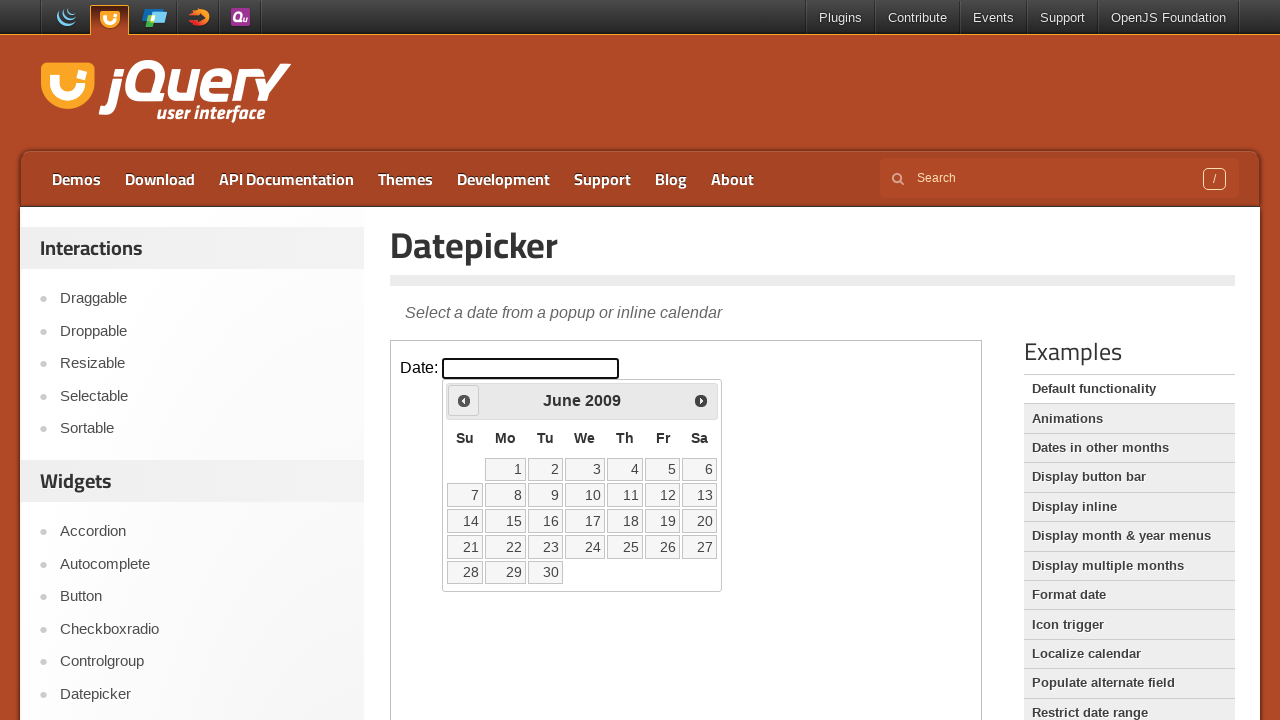

Retrieved updated year from datepicker
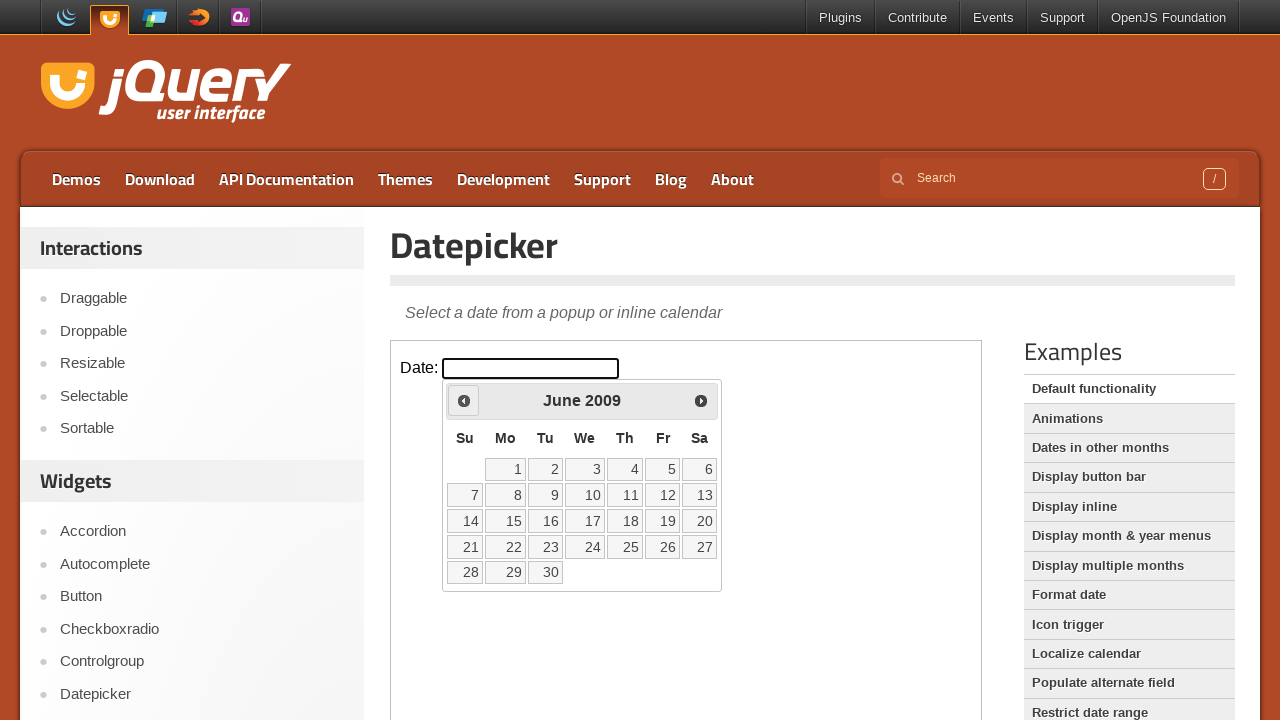

Clicked Prev button to navigate to previous month (currently at June 2009) at (464, 400) on iframe.demo-frame >> internal:control=enter-frame >> span:text('Prev')
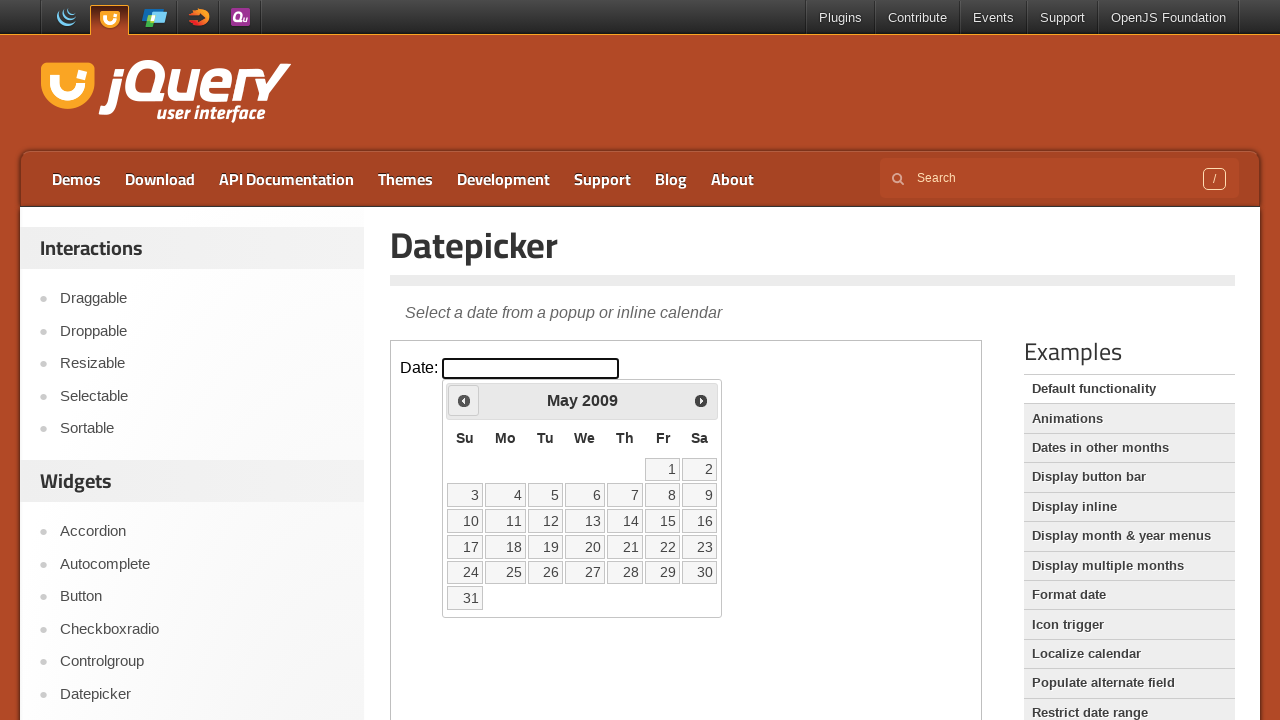

Retrieved updated month from datepicker
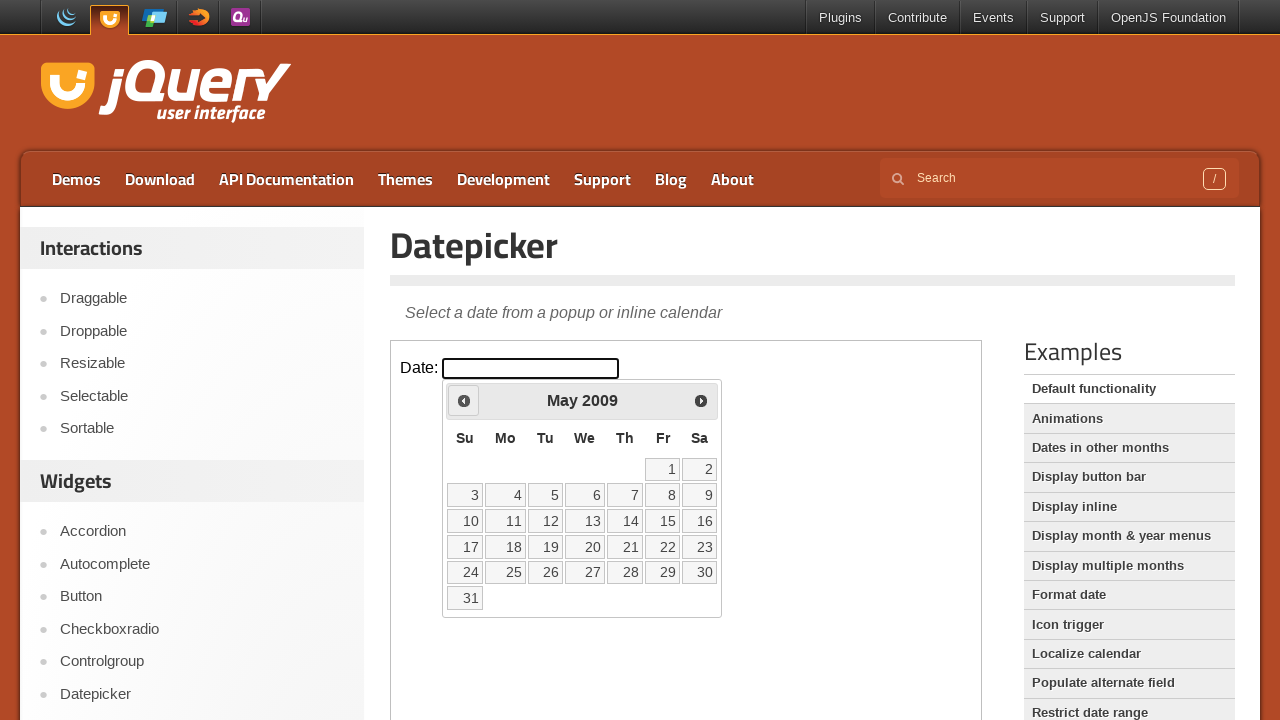

Retrieved updated year from datepicker
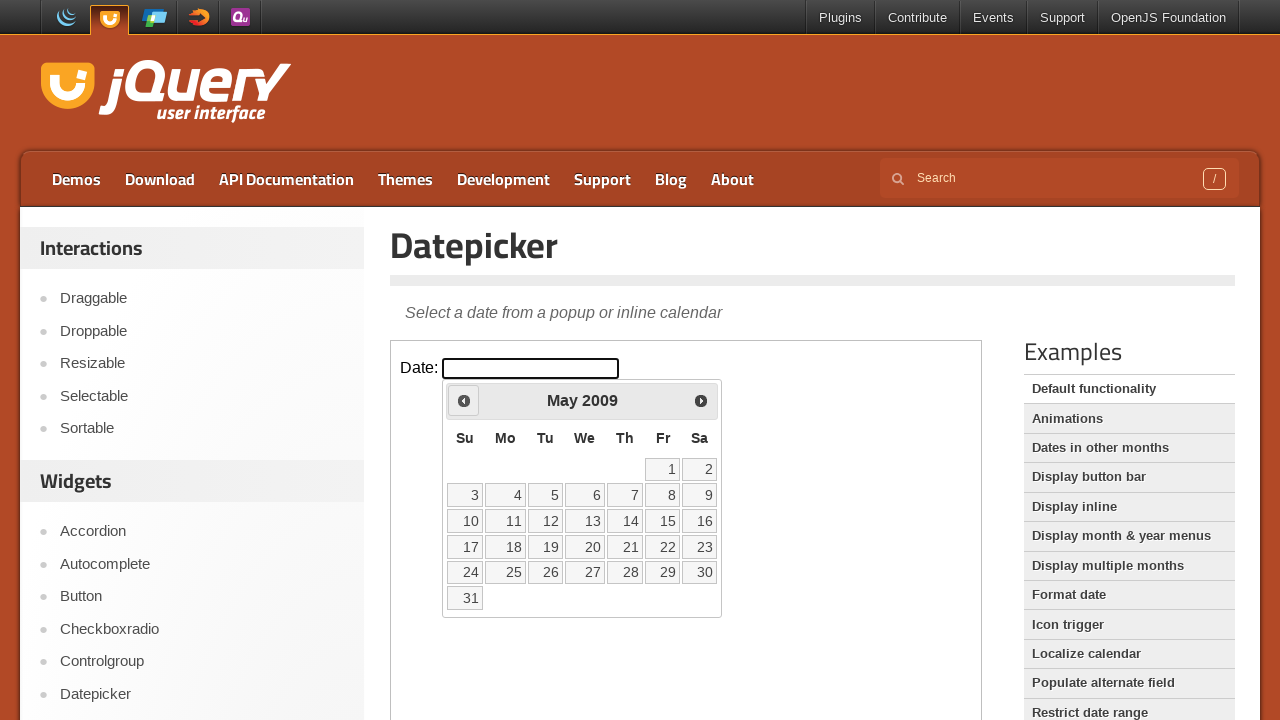

Clicked Prev button to navigate to previous month (currently at May 2009) at (464, 400) on iframe.demo-frame >> internal:control=enter-frame >> span:text('Prev')
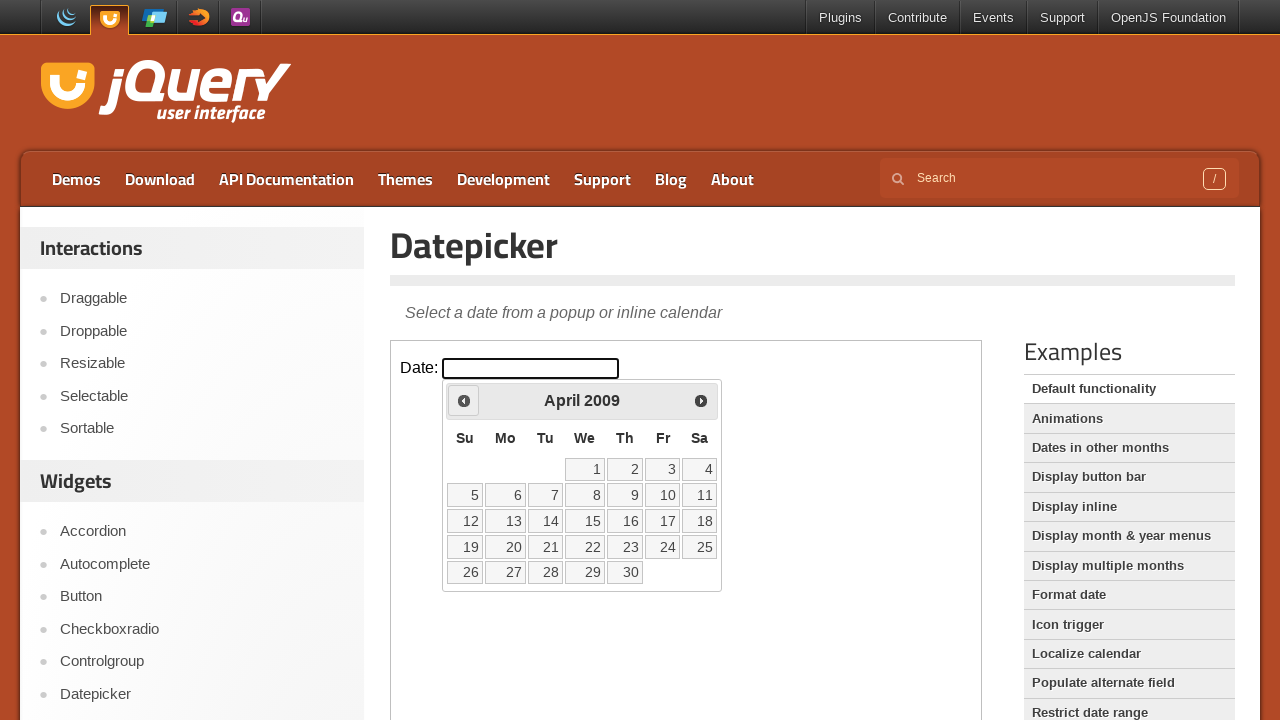

Retrieved updated month from datepicker
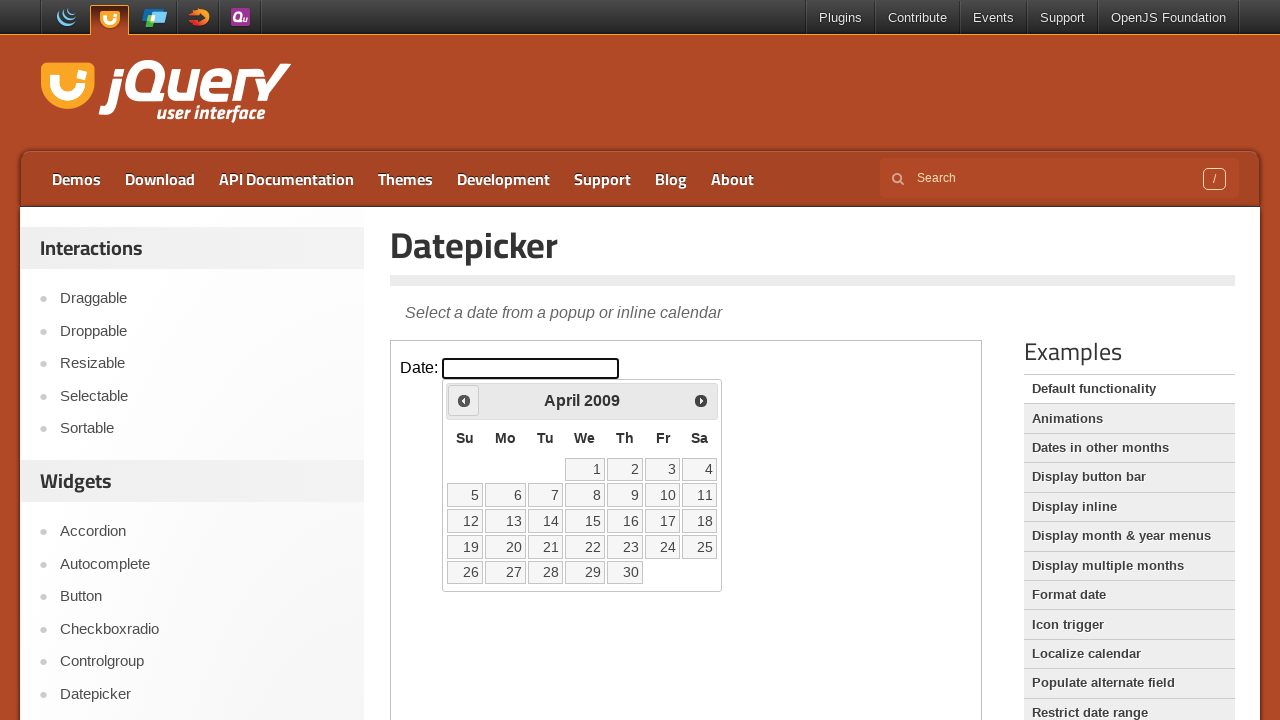

Retrieved updated year from datepicker
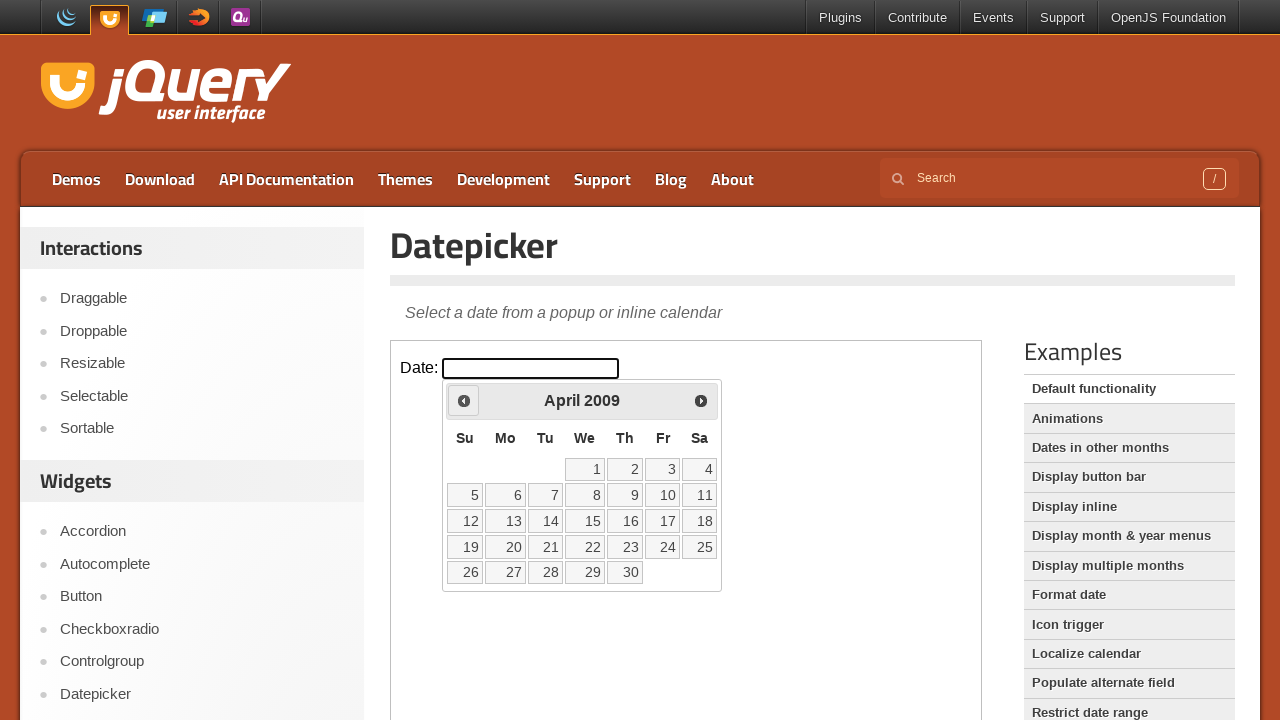

Clicked Prev button to navigate to previous month (currently at April 2009) at (464, 400) on iframe.demo-frame >> internal:control=enter-frame >> span:text('Prev')
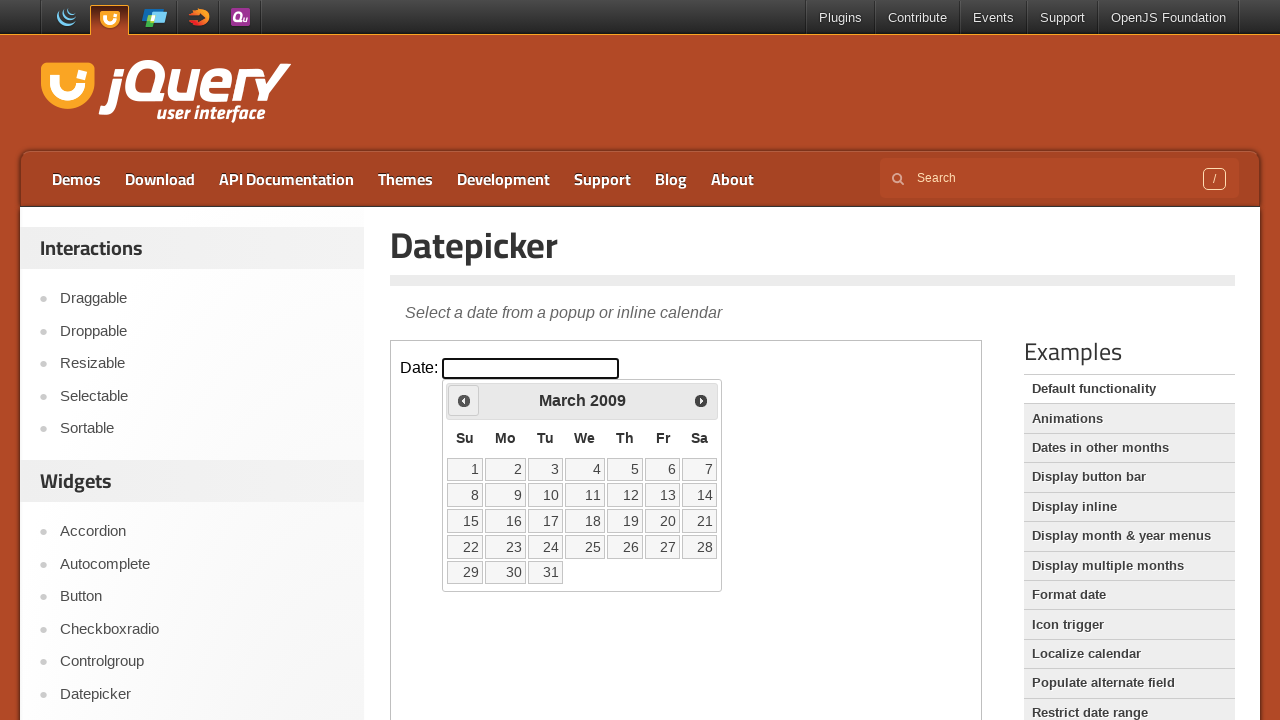

Retrieved updated month from datepicker
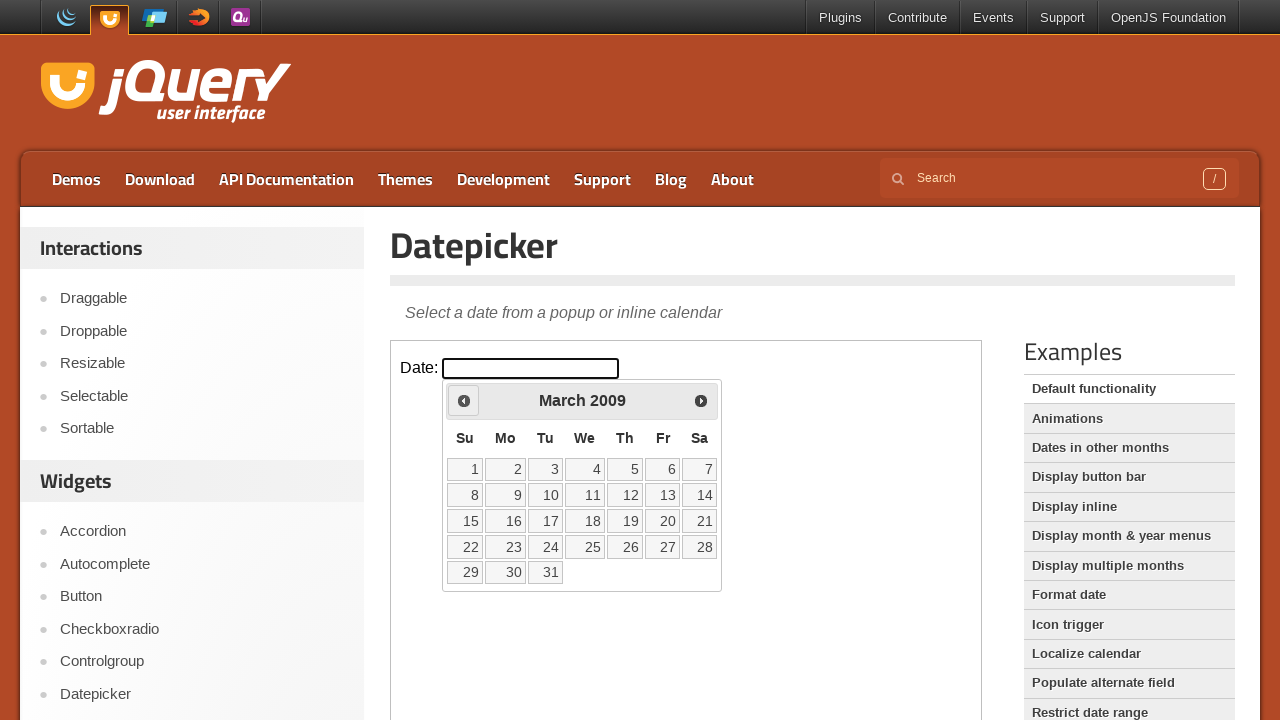

Retrieved updated year from datepicker
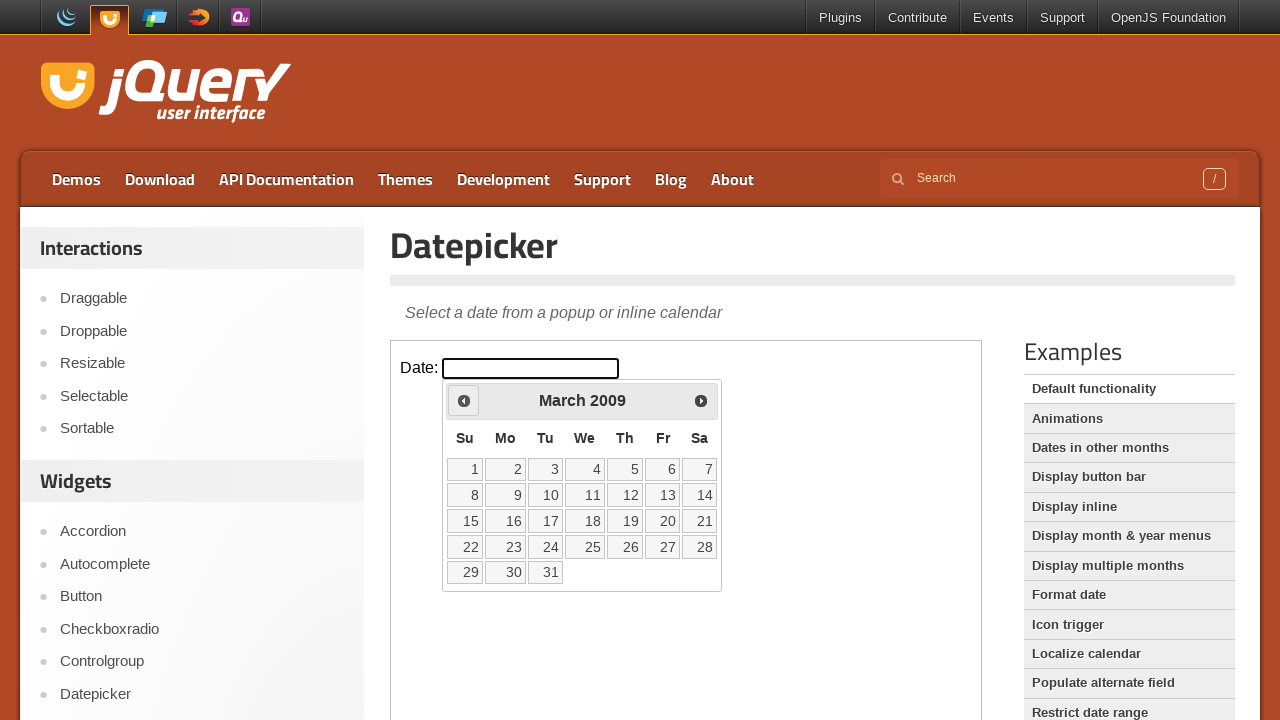

Clicked Prev button to navigate to previous month (currently at March 2009) at (464, 400) on iframe.demo-frame >> internal:control=enter-frame >> span:text('Prev')
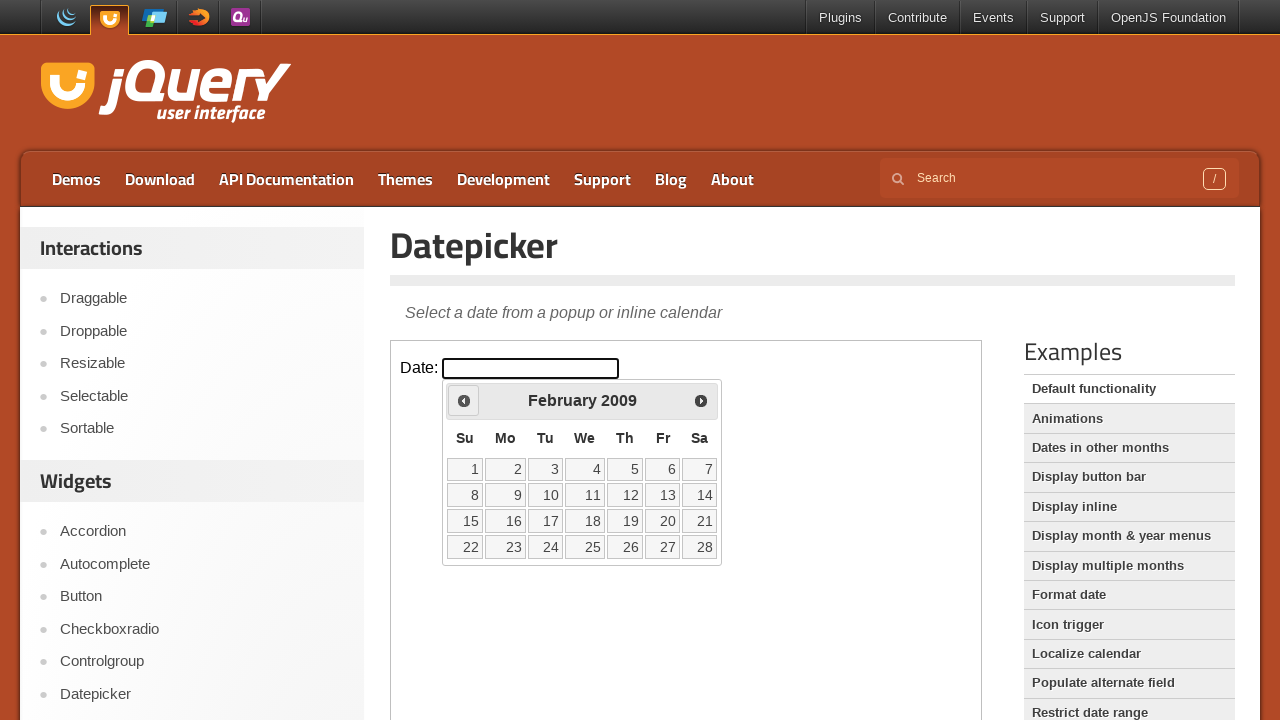

Retrieved updated month from datepicker
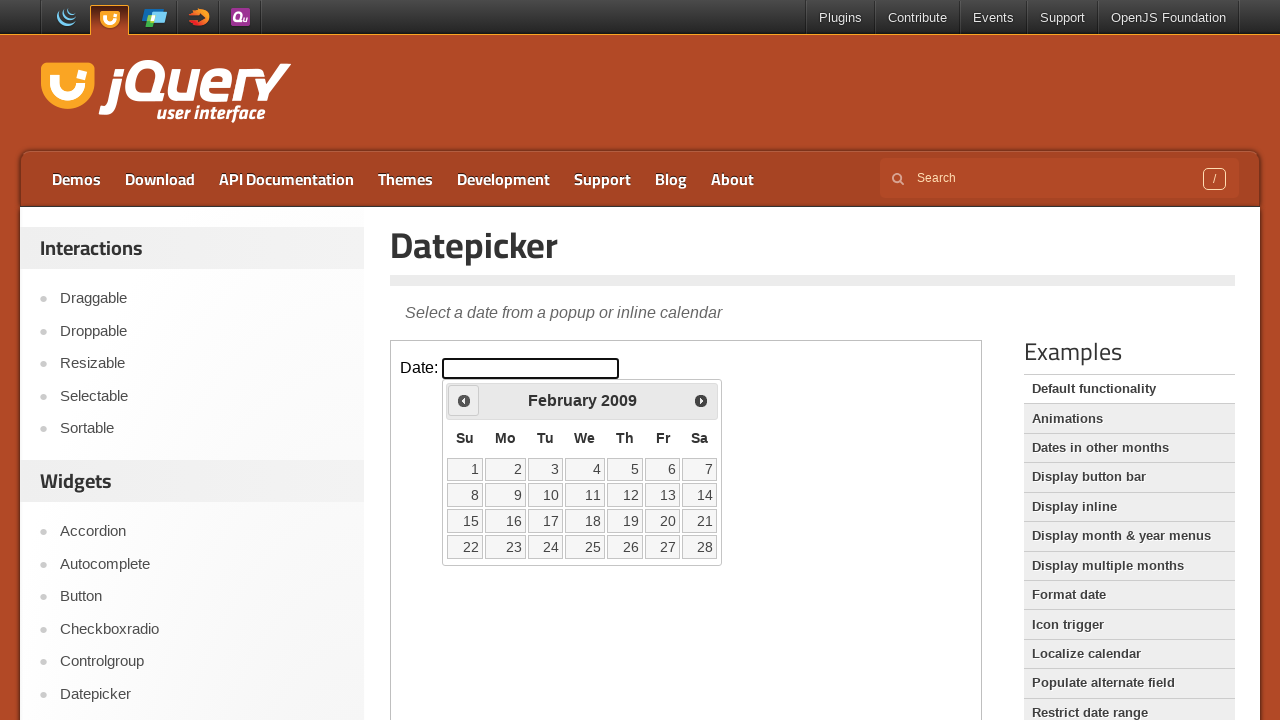

Retrieved updated year from datepicker
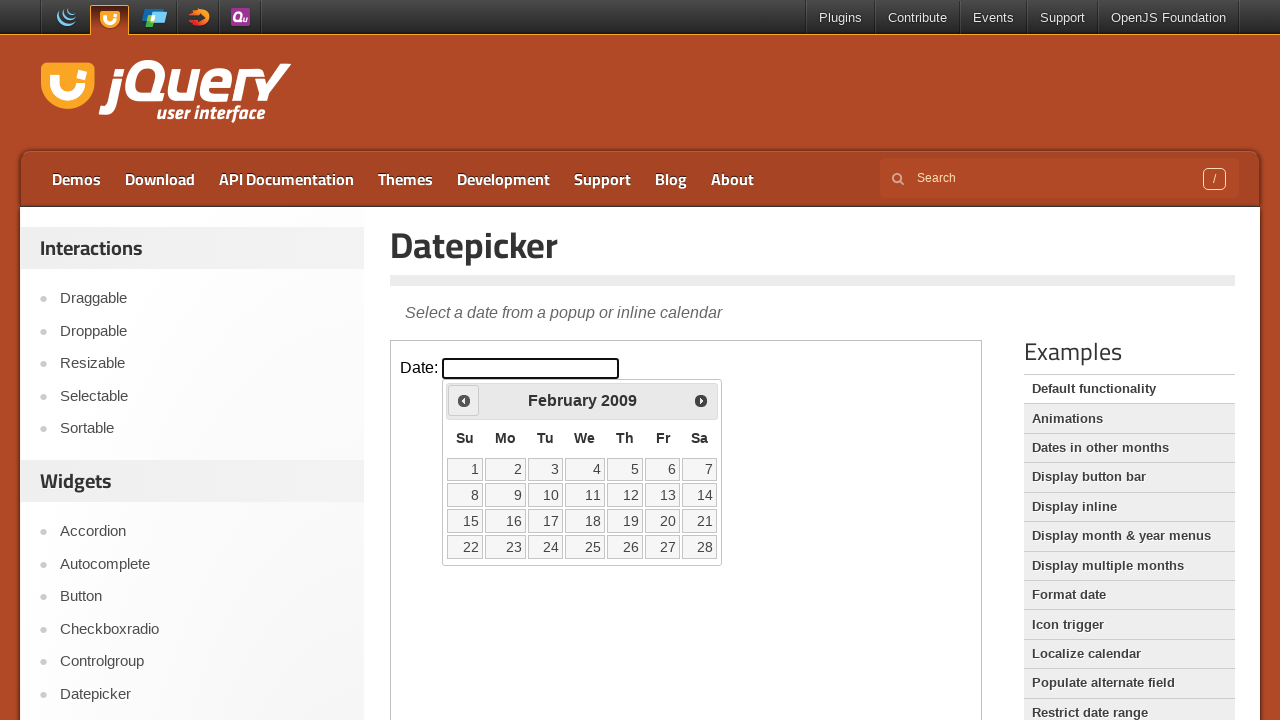

Clicked Prev button to navigate to previous month (currently at February 2009) at (464, 400) on iframe.demo-frame >> internal:control=enter-frame >> span:text('Prev')
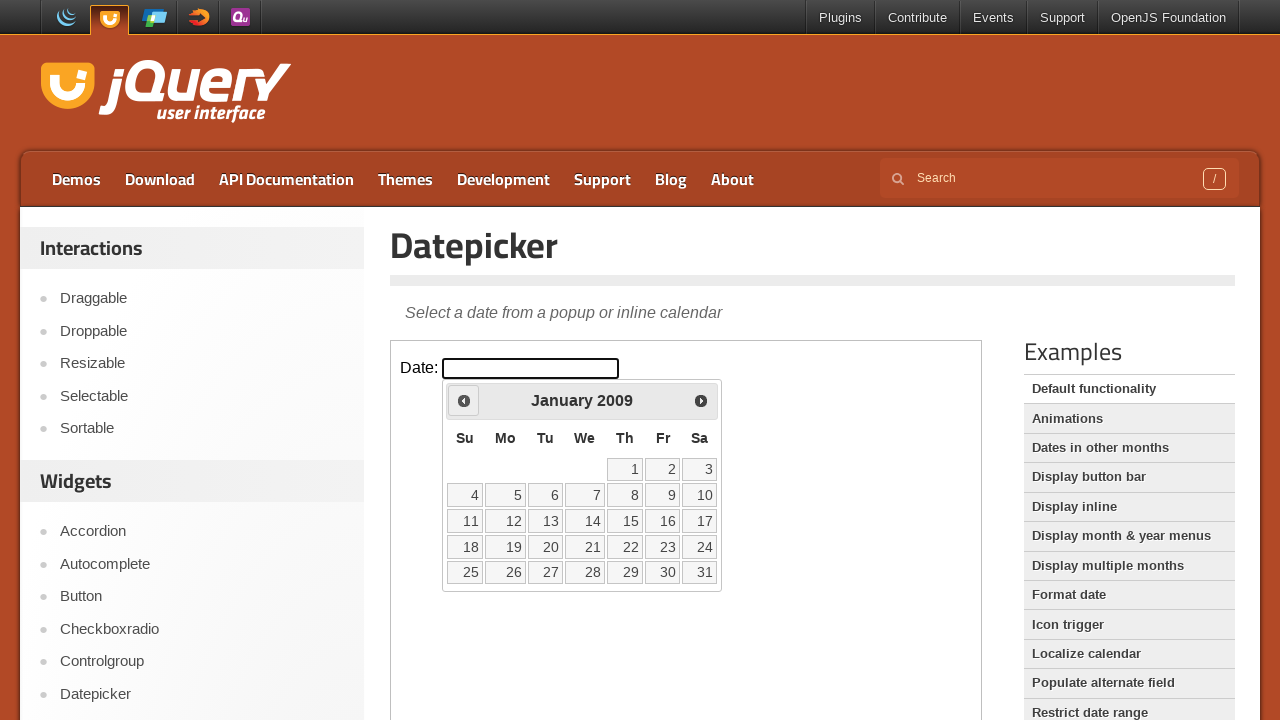

Retrieved updated month from datepicker
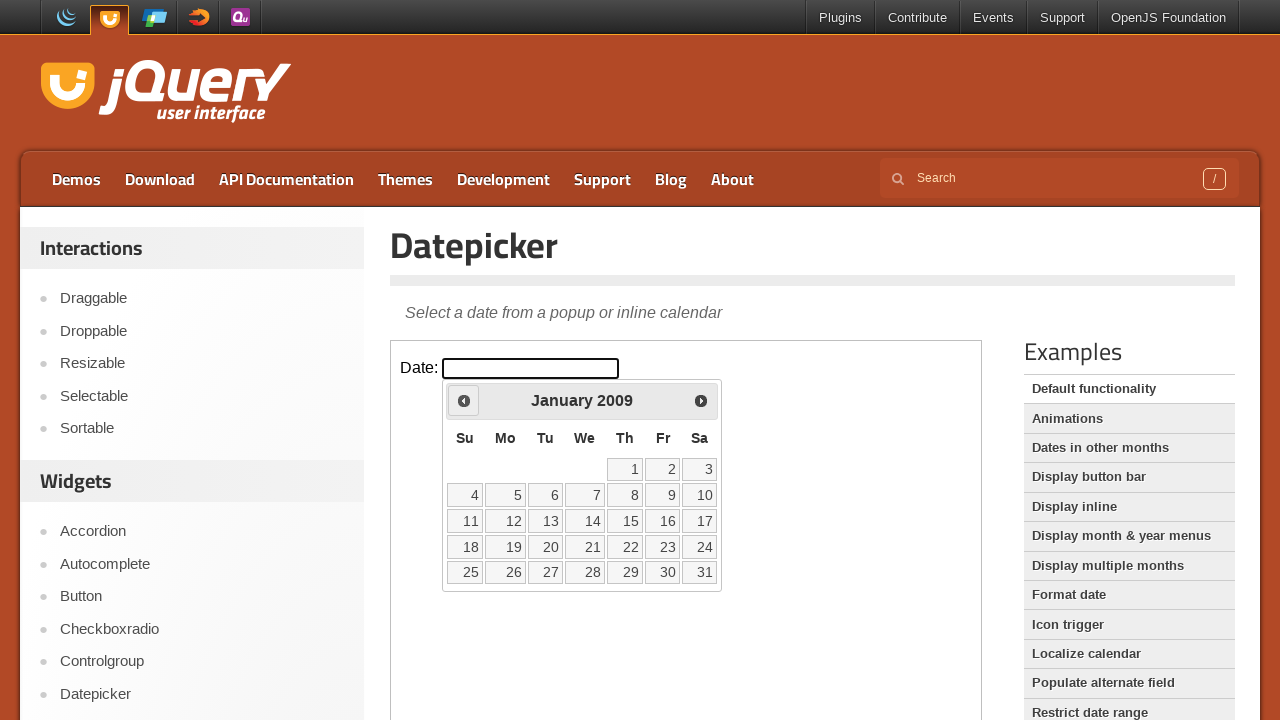

Retrieved updated year from datepicker
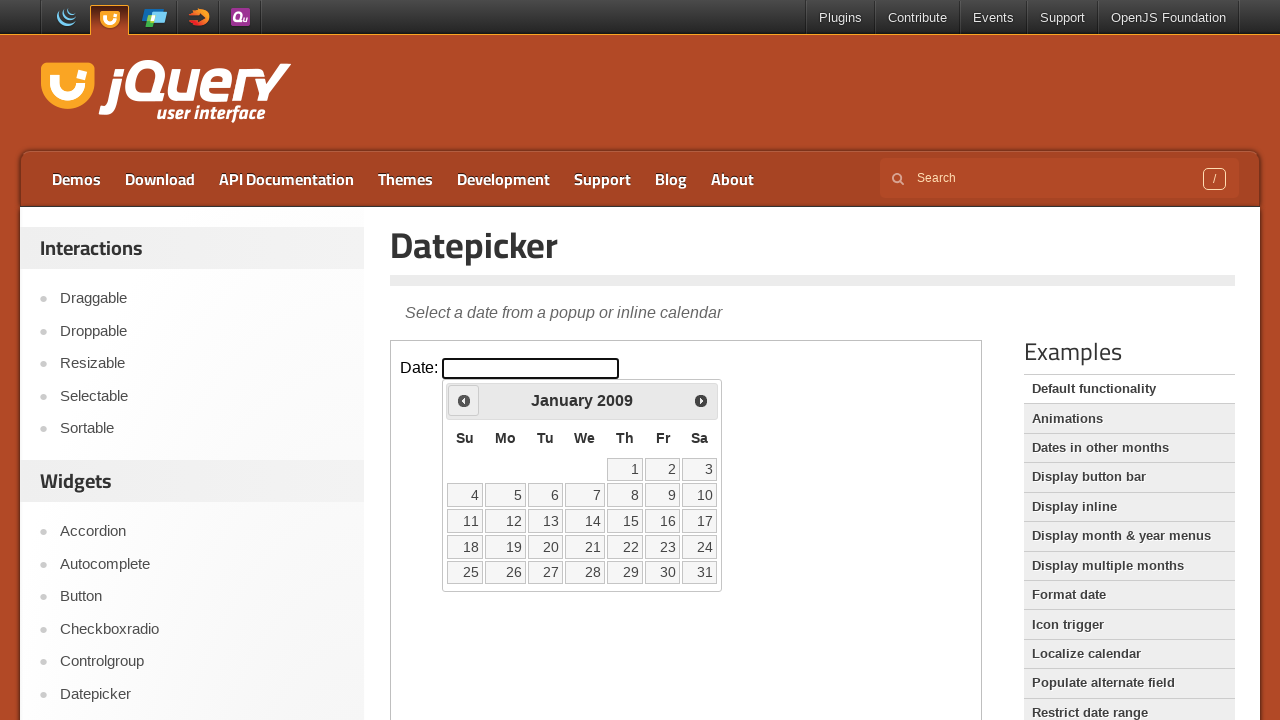

Clicked Prev button to navigate to previous month (currently at January 2009) at (464, 400) on iframe.demo-frame >> internal:control=enter-frame >> span:text('Prev')
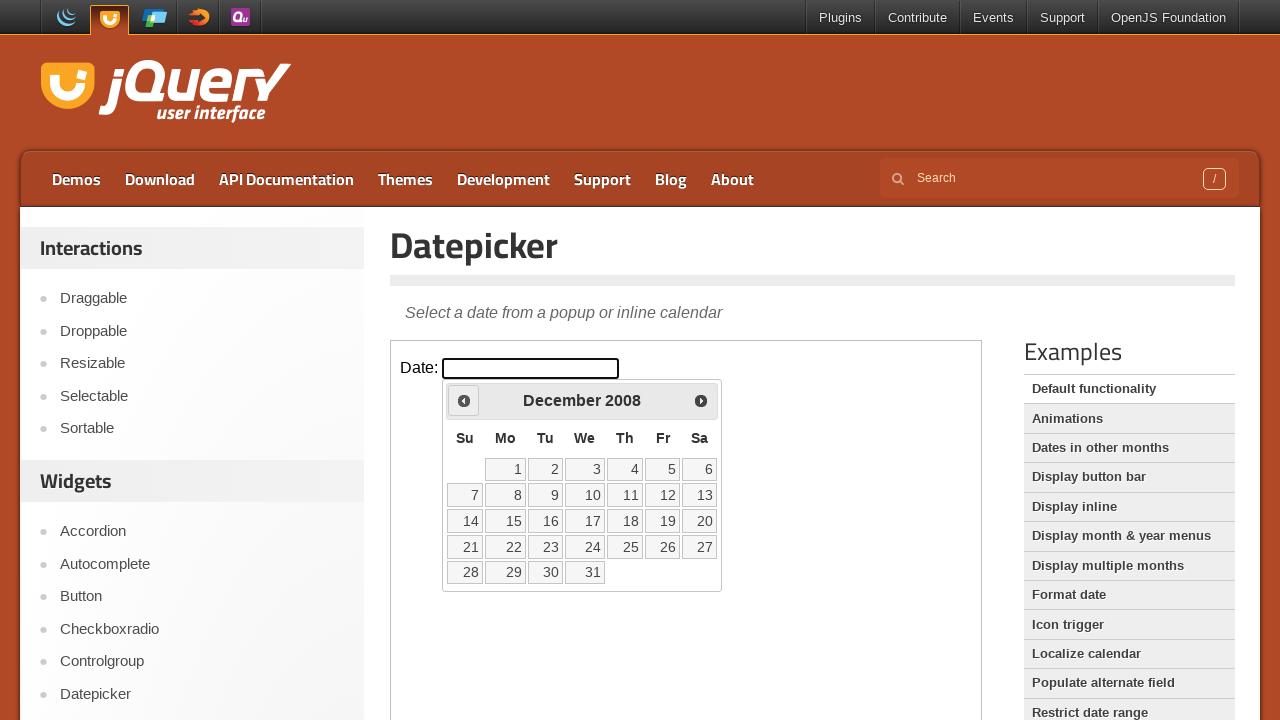

Retrieved updated month from datepicker
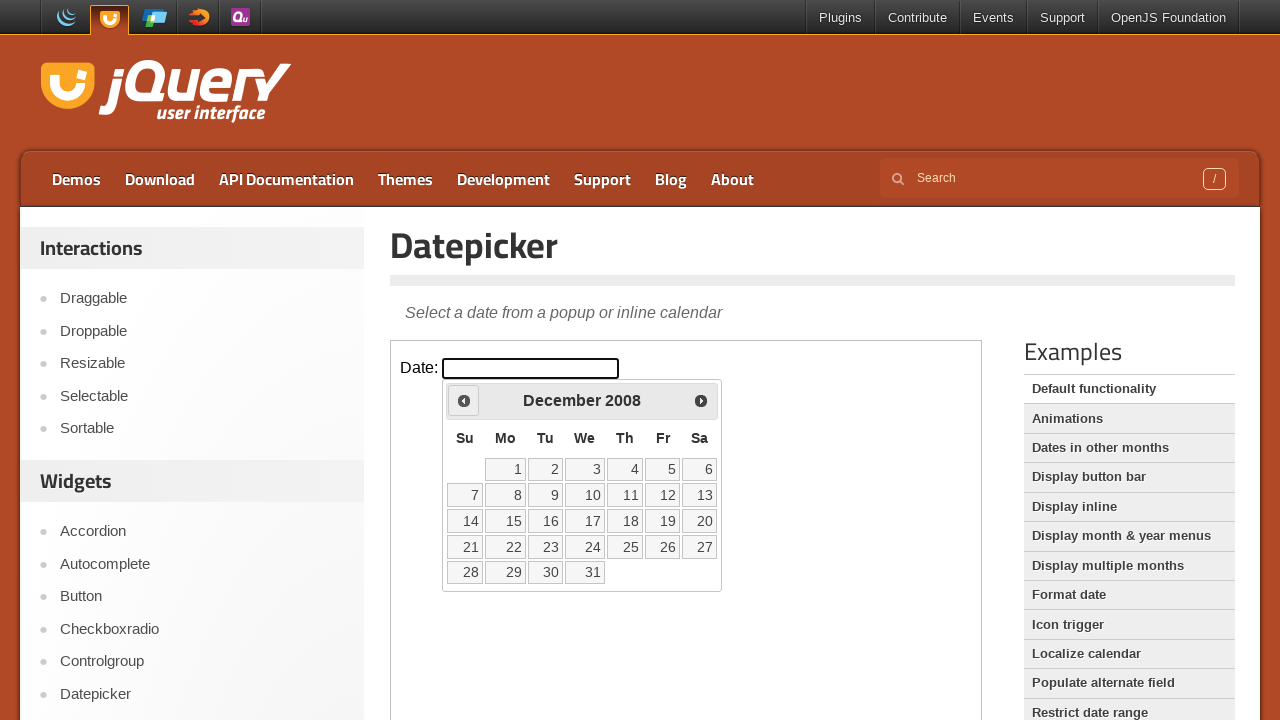

Retrieved updated year from datepicker
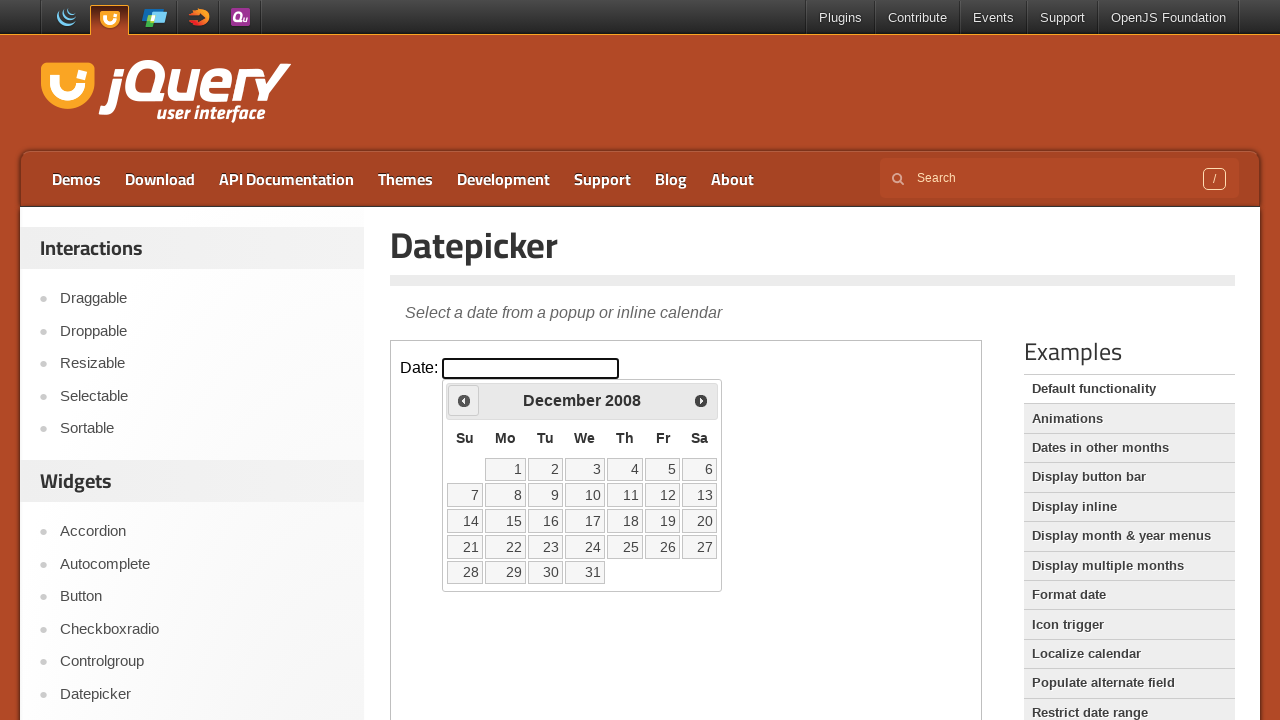

Clicked Prev button to navigate to previous month (currently at December 2008) at (464, 400) on iframe.demo-frame >> internal:control=enter-frame >> span:text('Prev')
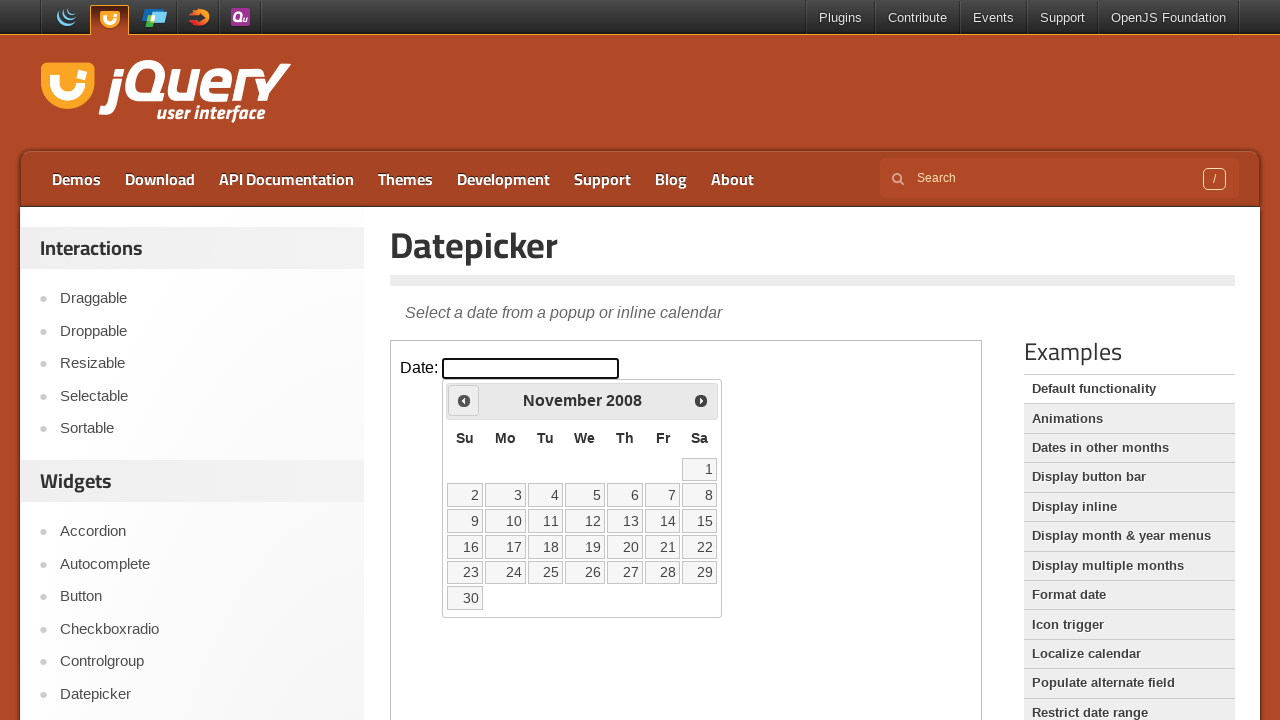

Retrieved updated month from datepicker
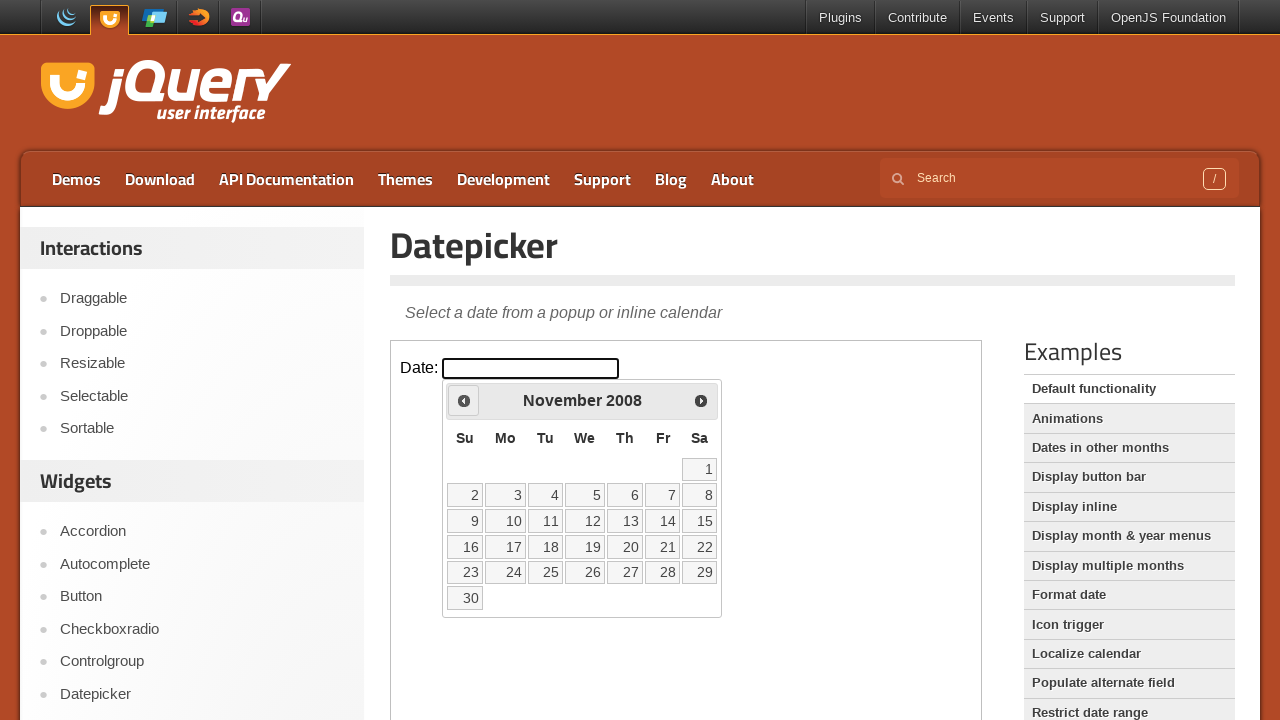

Retrieved updated year from datepicker
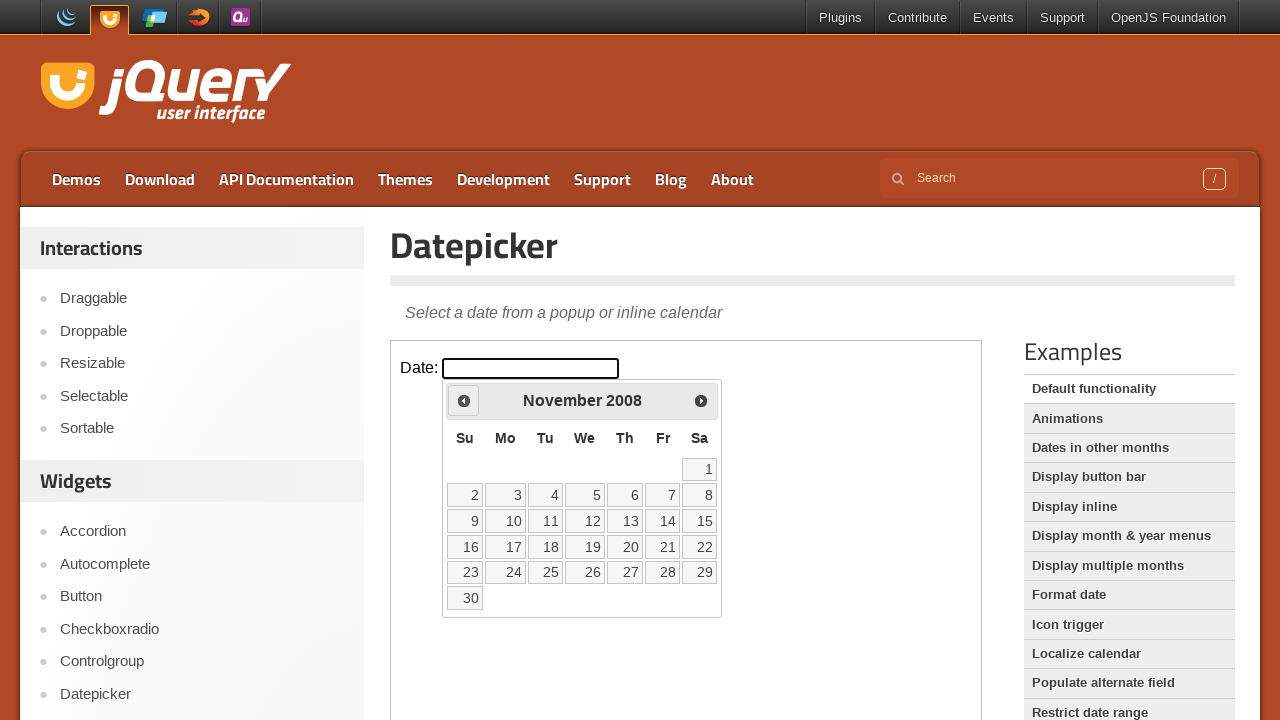

Clicked Prev button to navigate to previous month (currently at November 2008) at (464, 400) on iframe.demo-frame >> internal:control=enter-frame >> span:text('Prev')
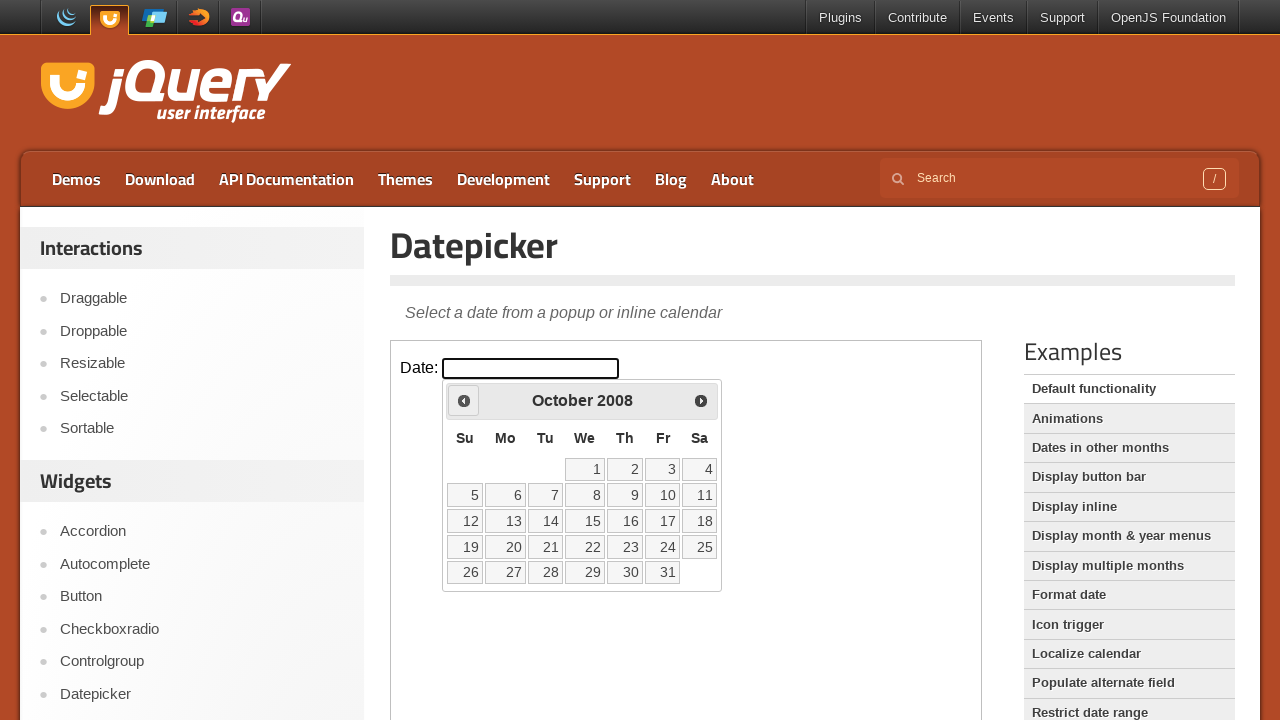

Retrieved updated month from datepicker
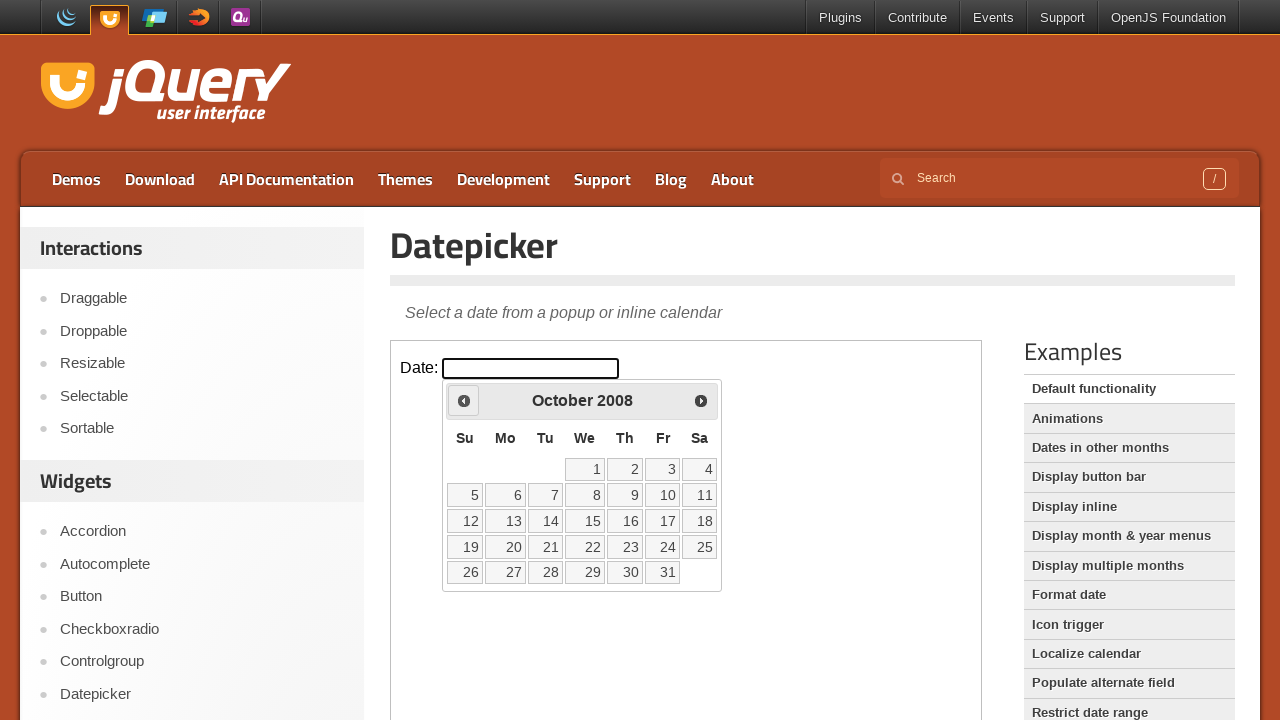

Retrieved updated year from datepicker
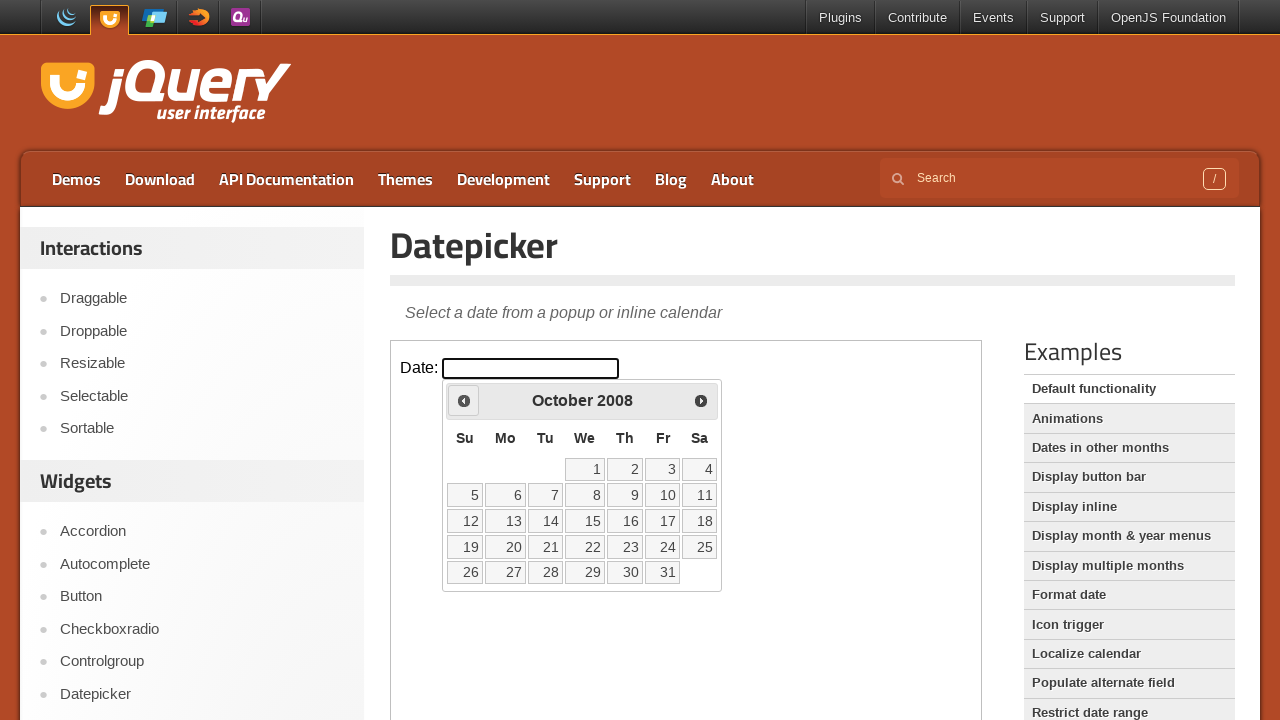

Clicked Prev button to navigate to previous month (currently at October 2008) at (464, 400) on iframe.demo-frame >> internal:control=enter-frame >> span:text('Prev')
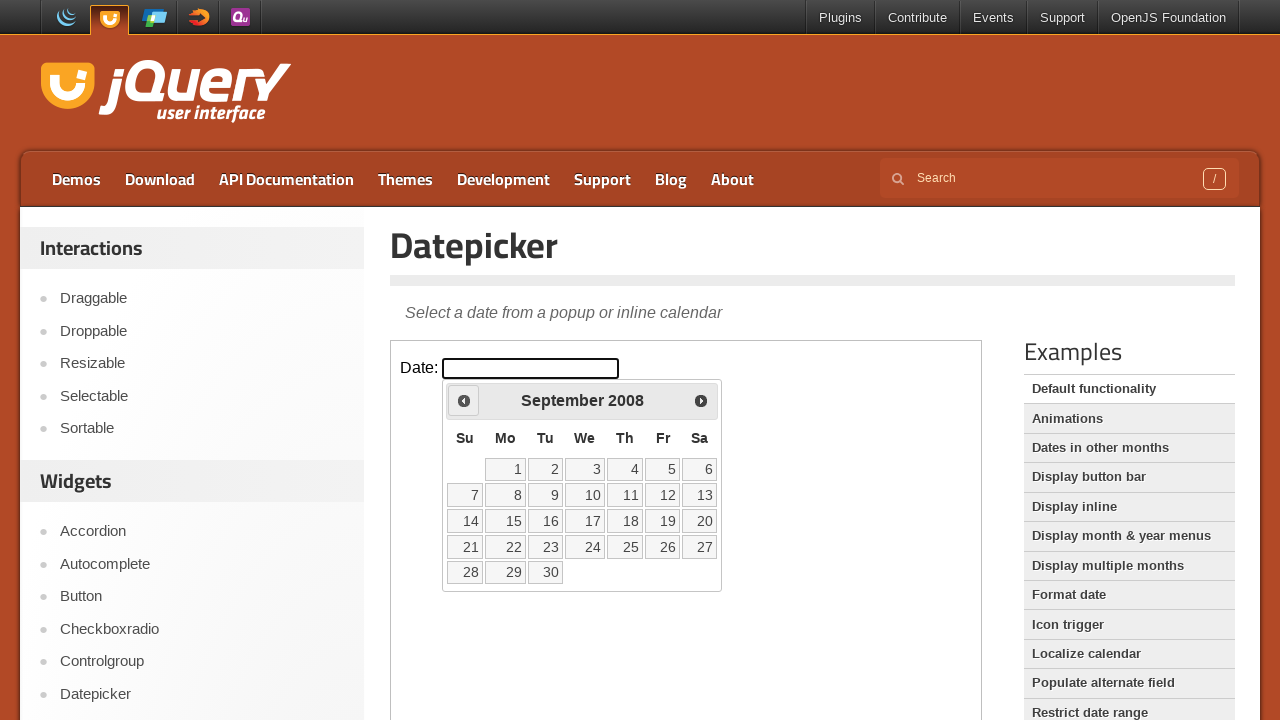

Retrieved updated month from datepicker
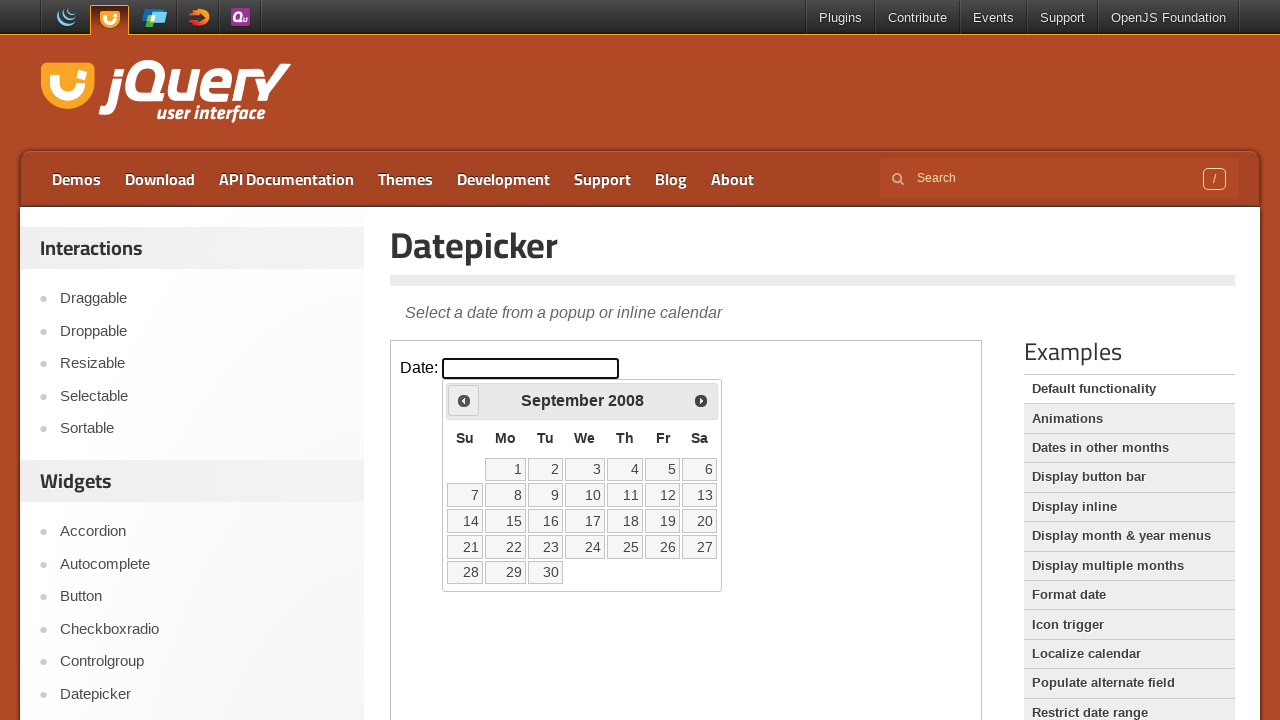

Retrieved updated year from datepicker
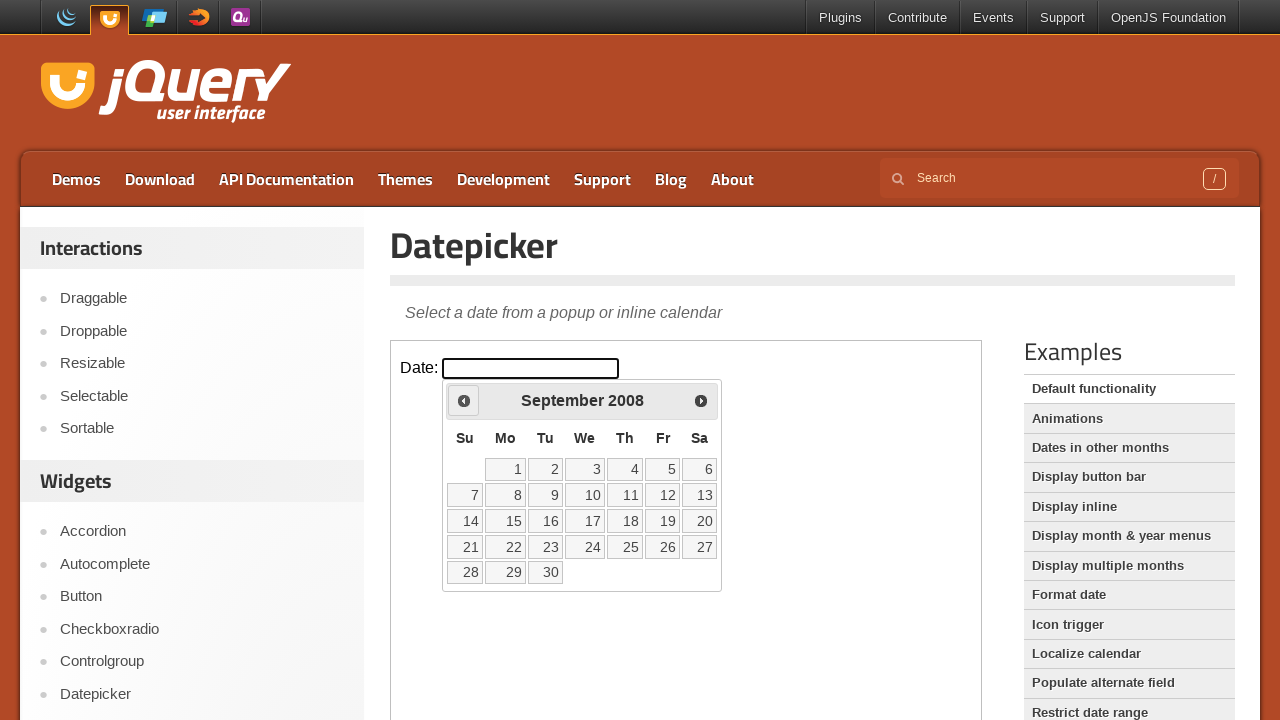

Clicked Prev button to navigate to previous month (currently at September 2008) at (464, 400) on iframe.demo-frame >> internal:control=enter-frame >> span:text('Prev')
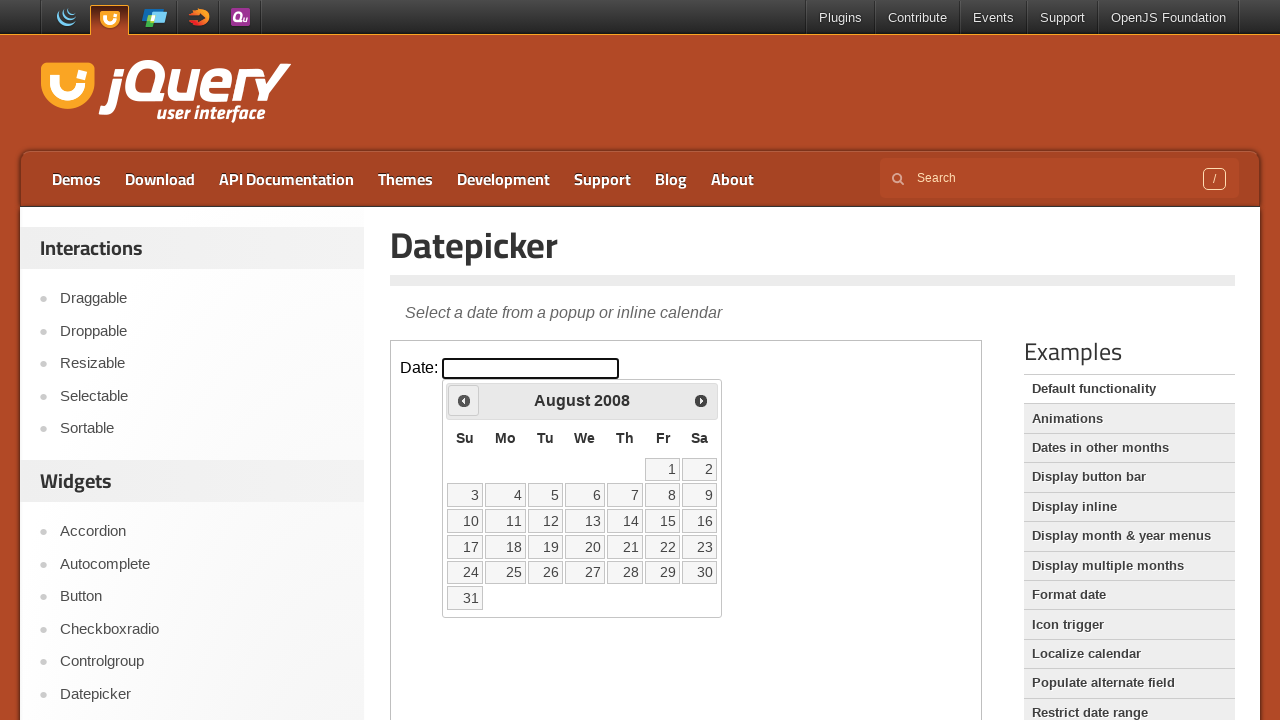

Retrieved updated month from datepicker
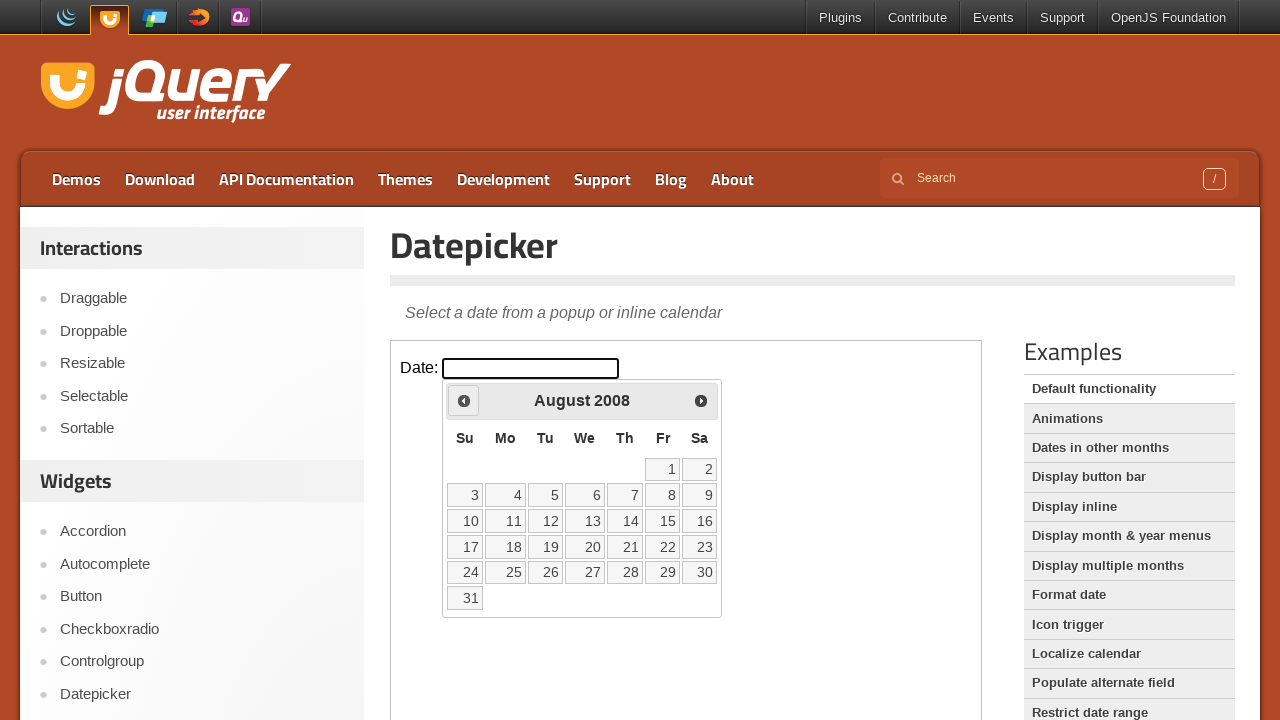

Retrieved updated year from datepicker
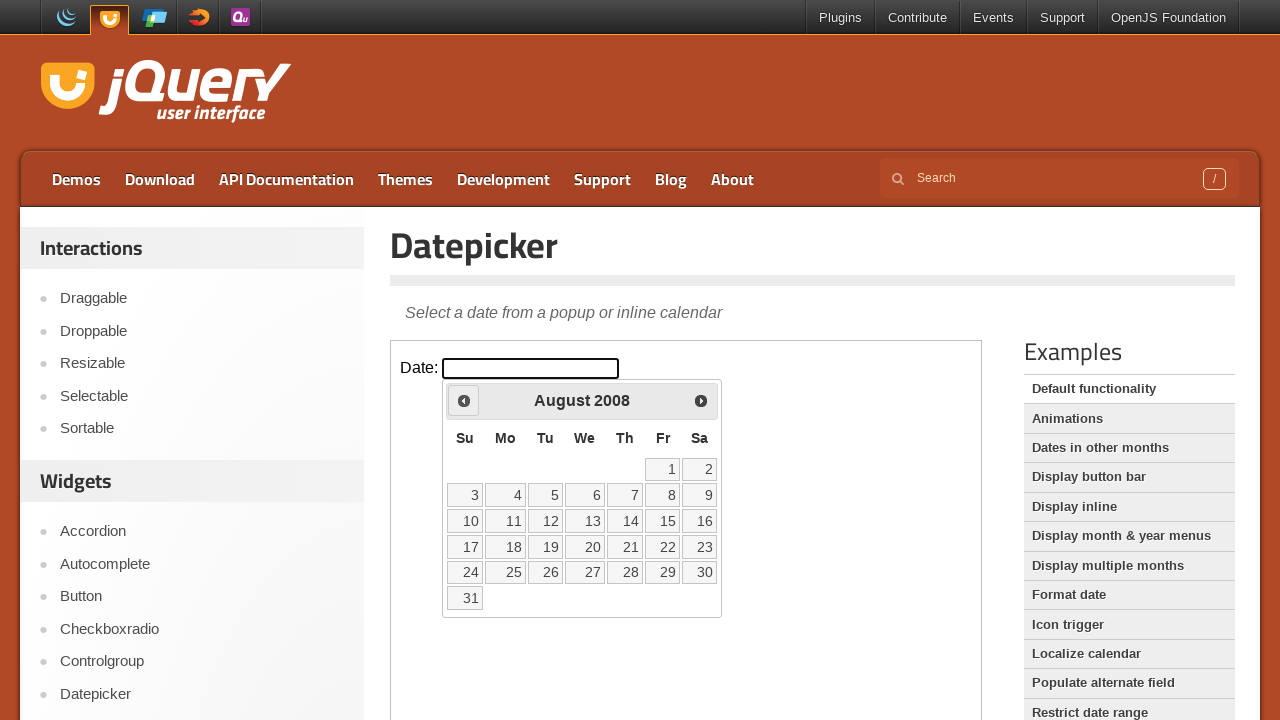

Clicked Prev button to navigate to previous month (currently at August 2008) at (464, 400) on iframe.demo-frame >> internal:control=enter-frame >> span:text('Prev')
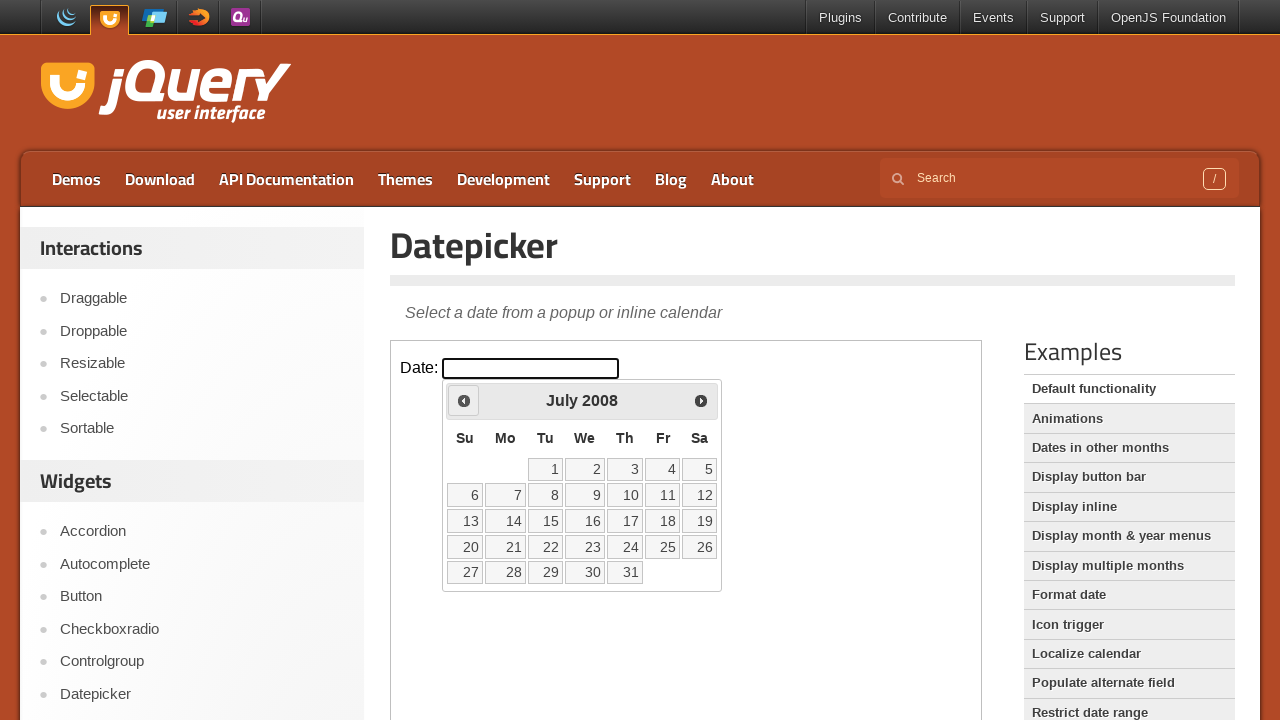

Retrieved updated month from datepicker
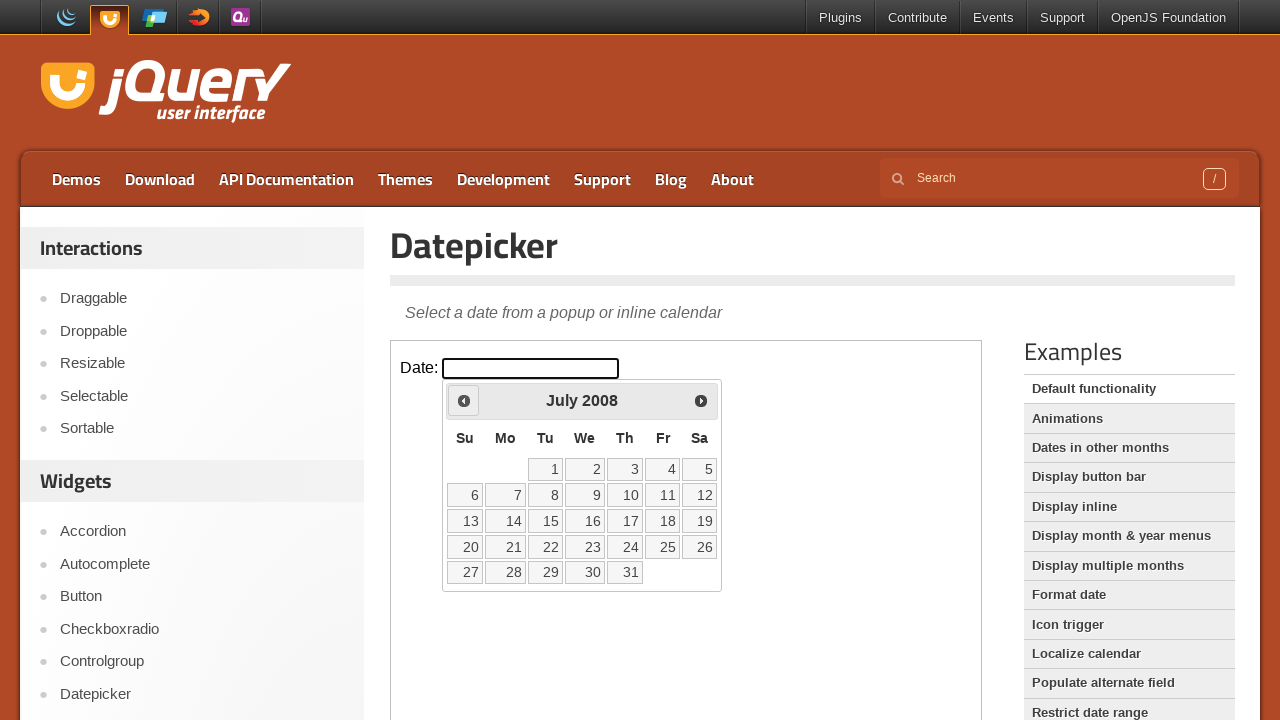

Retrieved updated year from datepicker
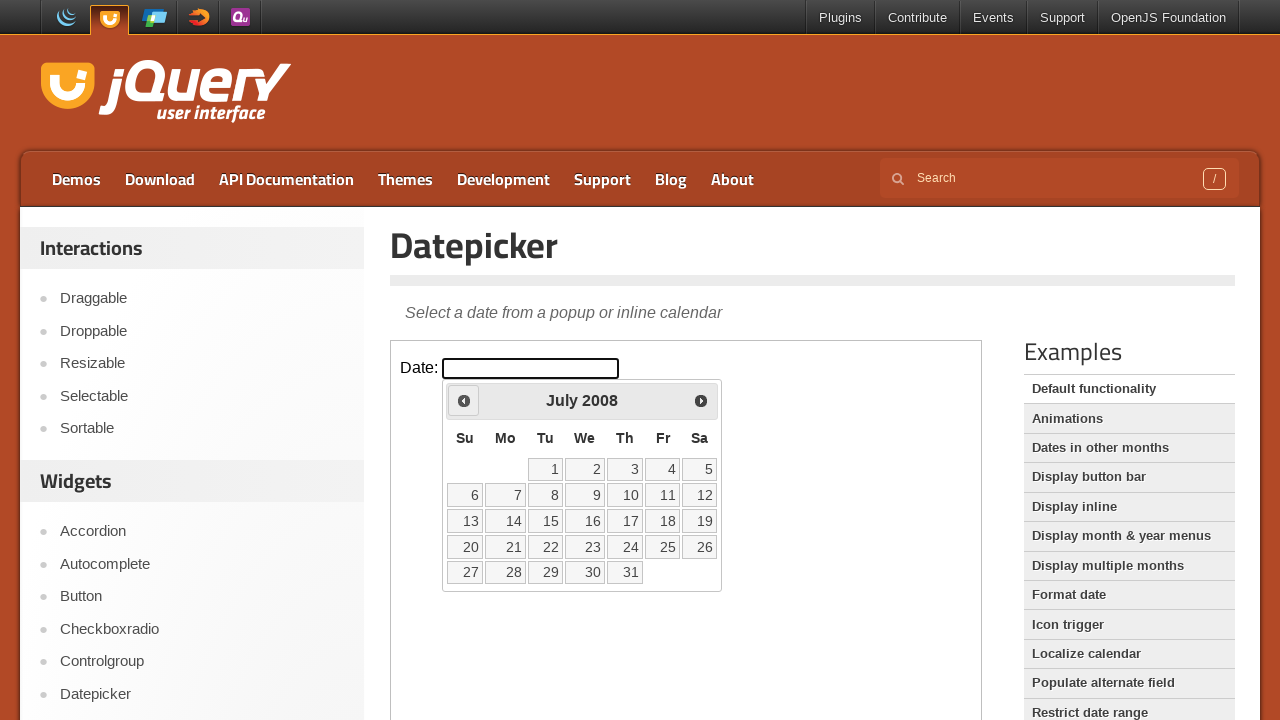

Clicked Prev button to navigate to previous month (currently at July 2008) at (464, 400) on iframe.demo-frame >> internal:control=enter-frame >> span:text('Prev')
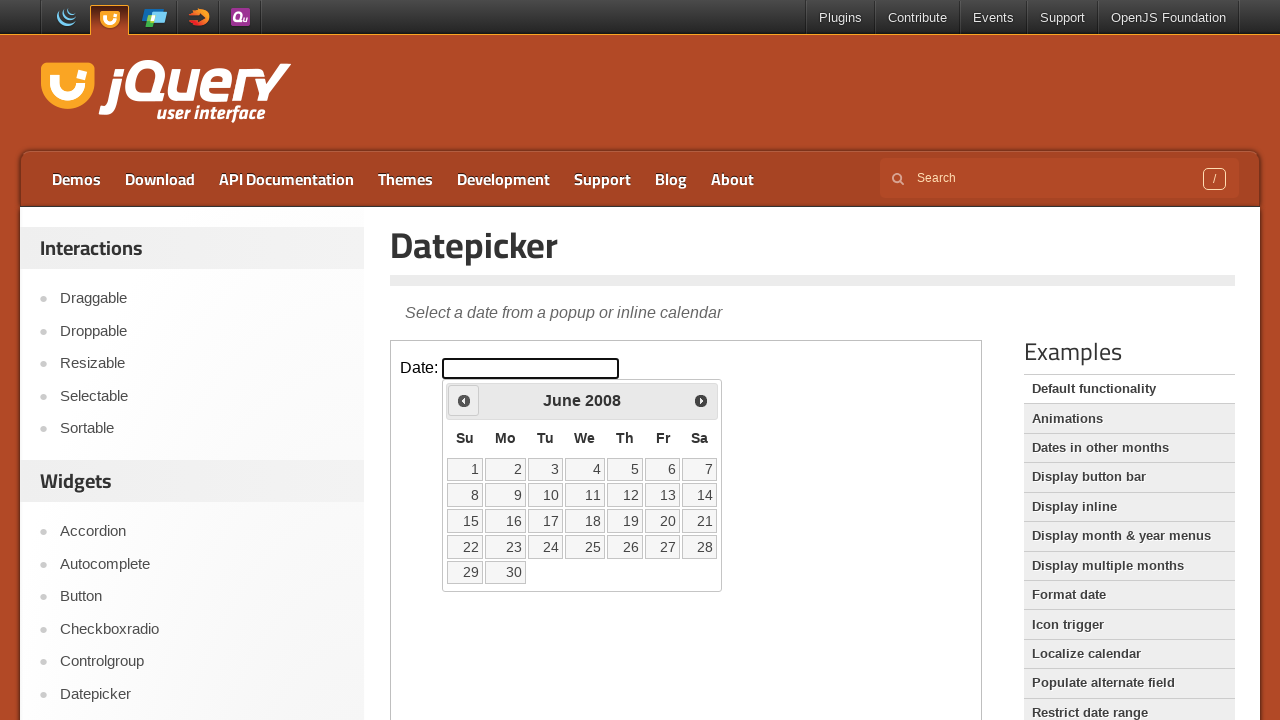

Retrieved updated month from datepicker
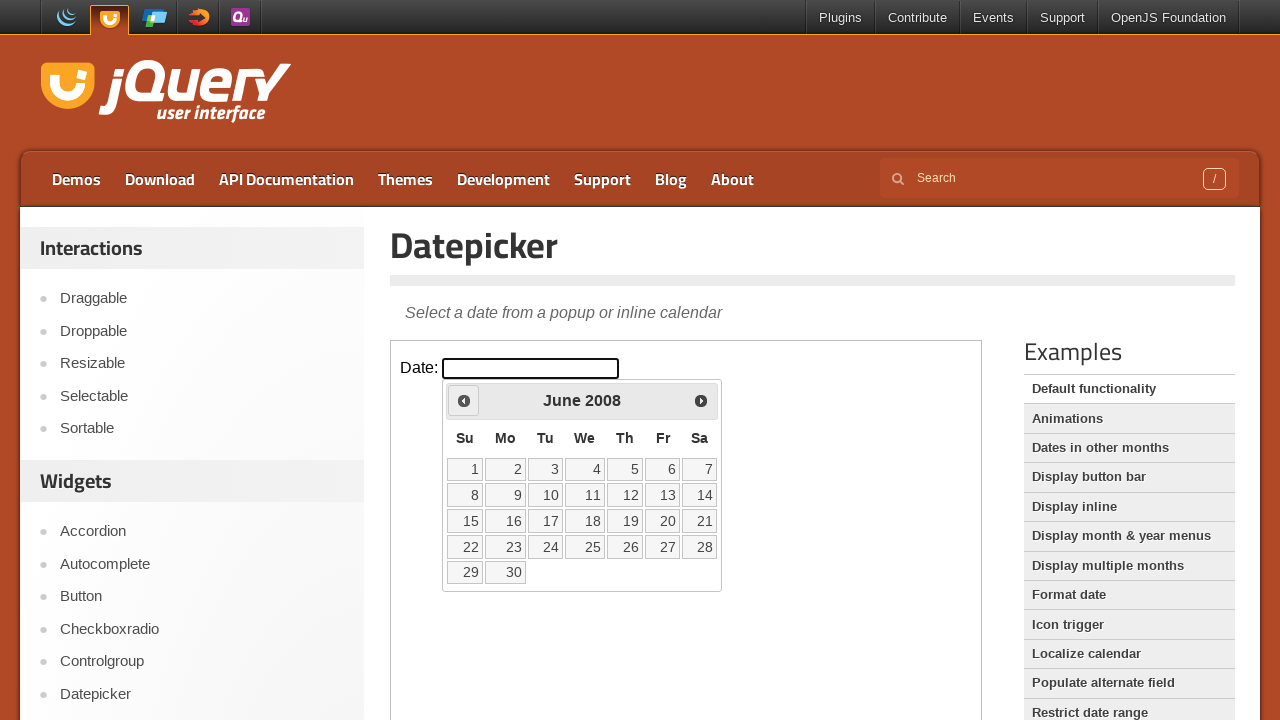

Retrieved updated year from datepicker
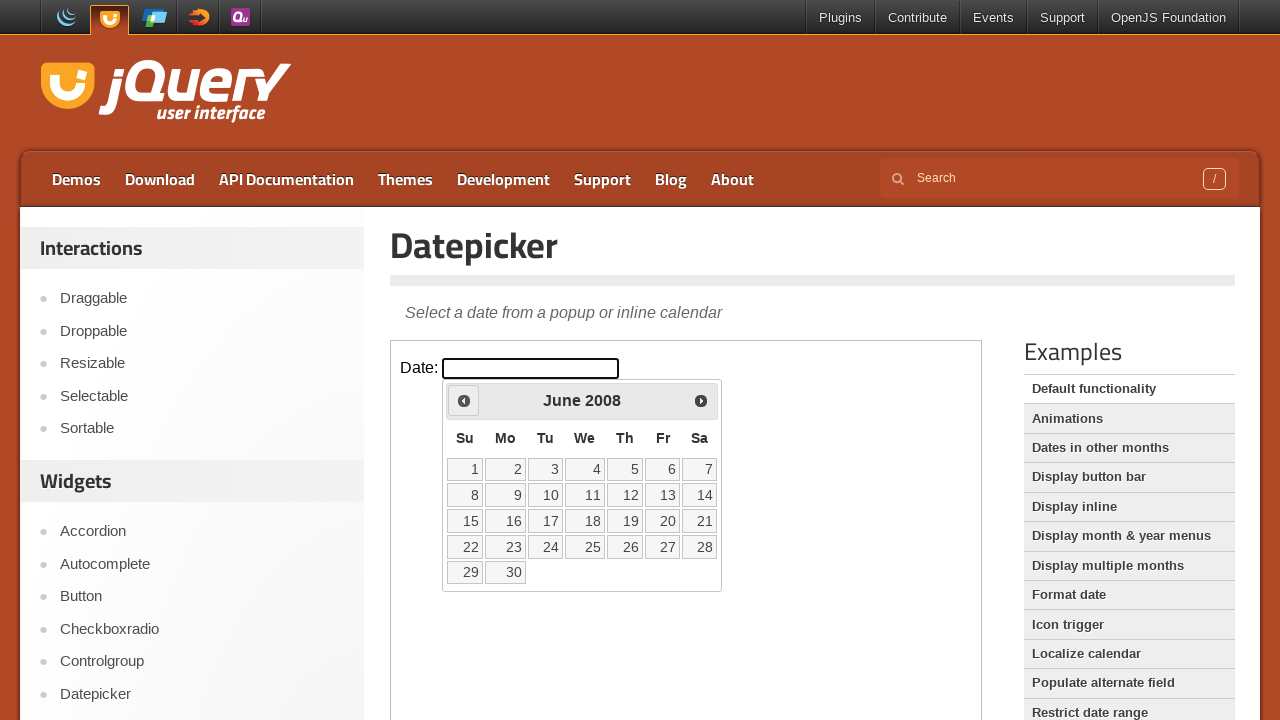

Clicked Prev button to navigate to previous month (currently at June 2008) at (464, 400) on iframe.demo-frame >> internal:control=enter-frame >> span:text('Prev')
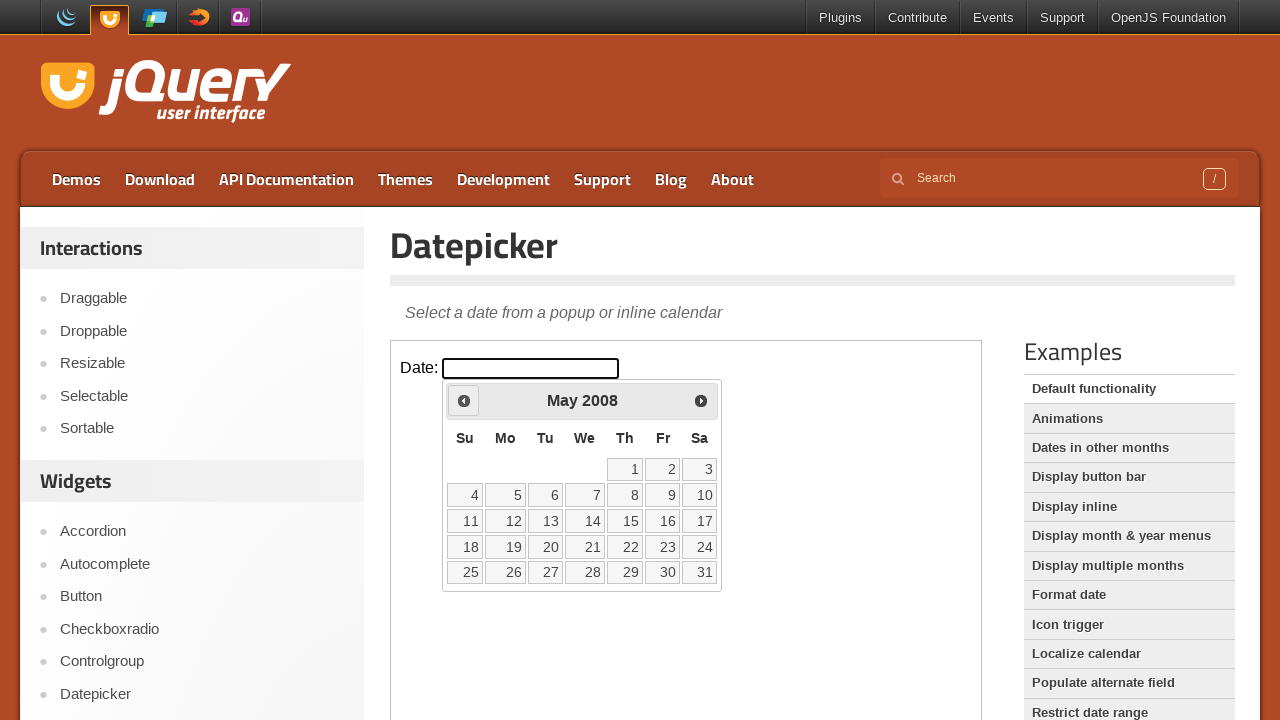

Retrieved updated month from datepicker
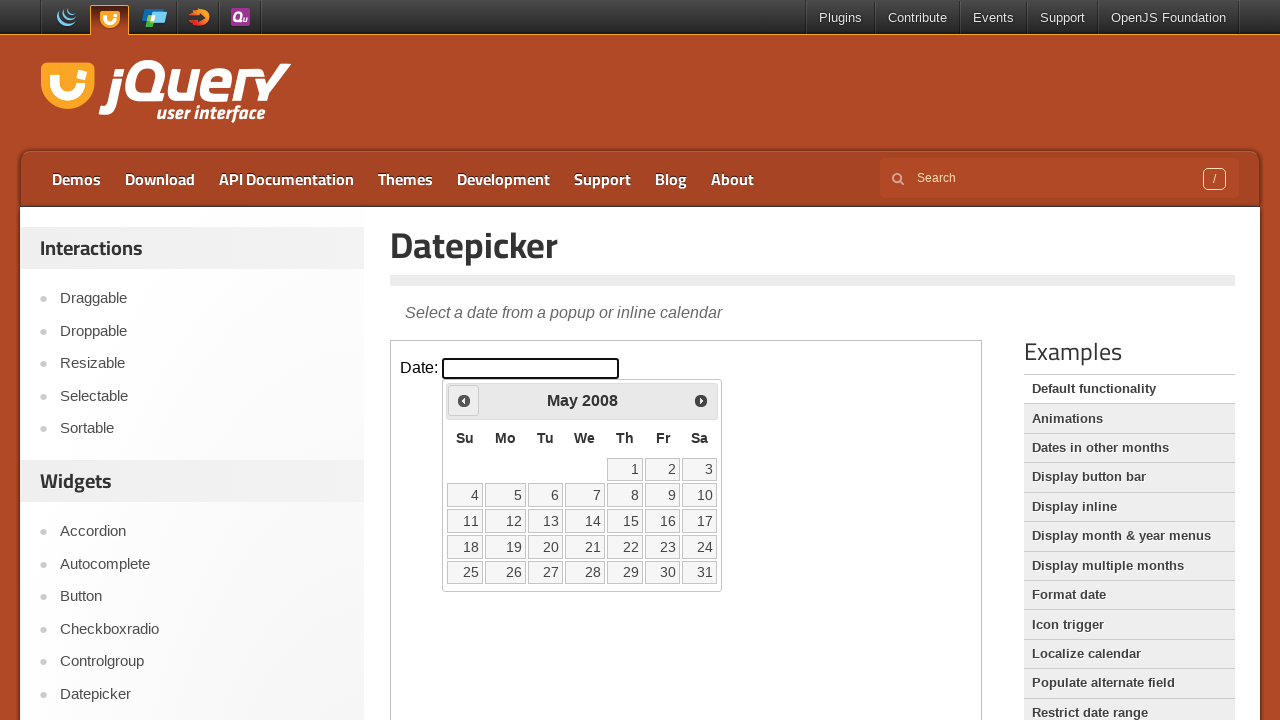

Retrieved updated year from datepicker
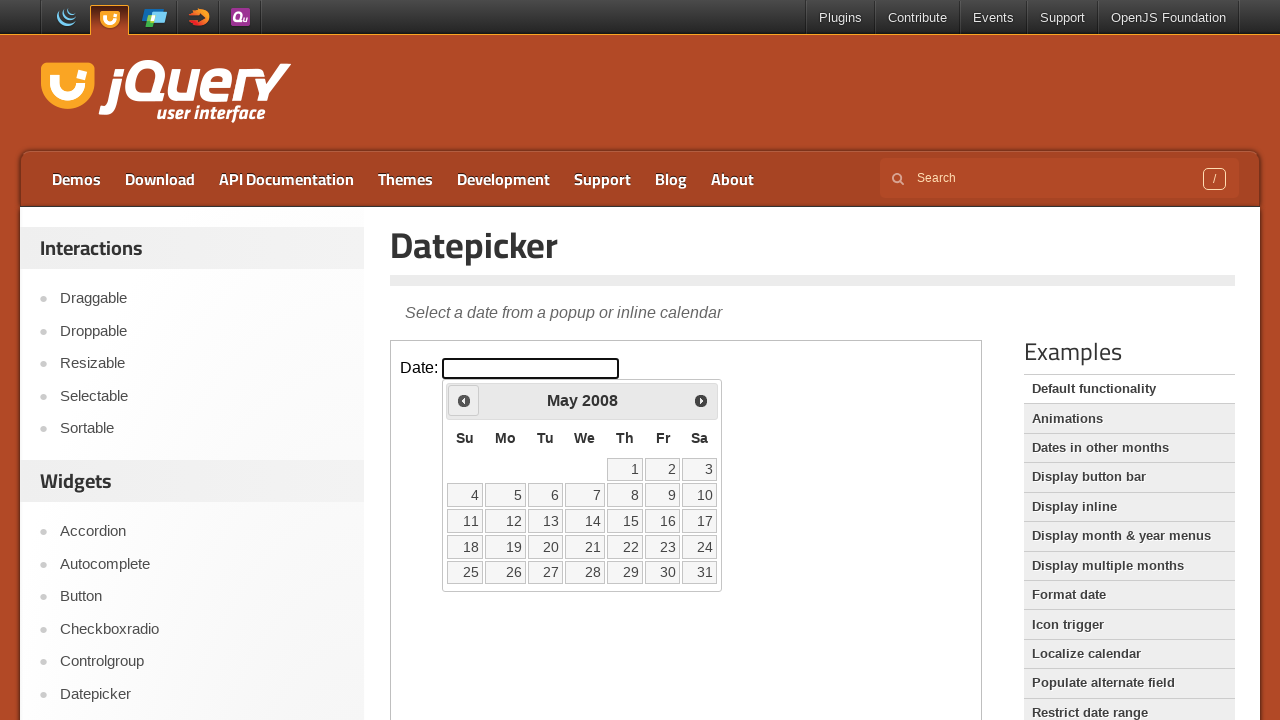

Clicked Prev button to navigate to previous month (currently at May 2008) at (464, 400) on iframe.demo-frame >> internal:control=enter-frame >> span:text('Prev')
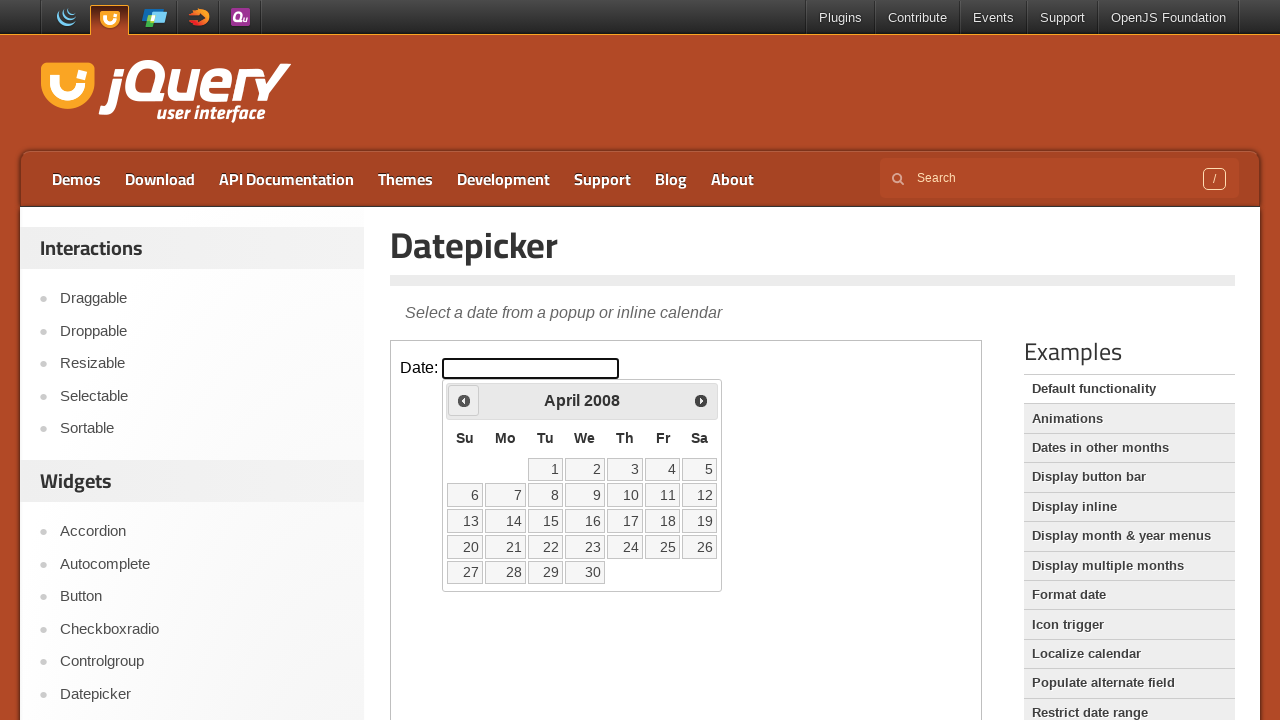

Retrieved updated month from datepicker
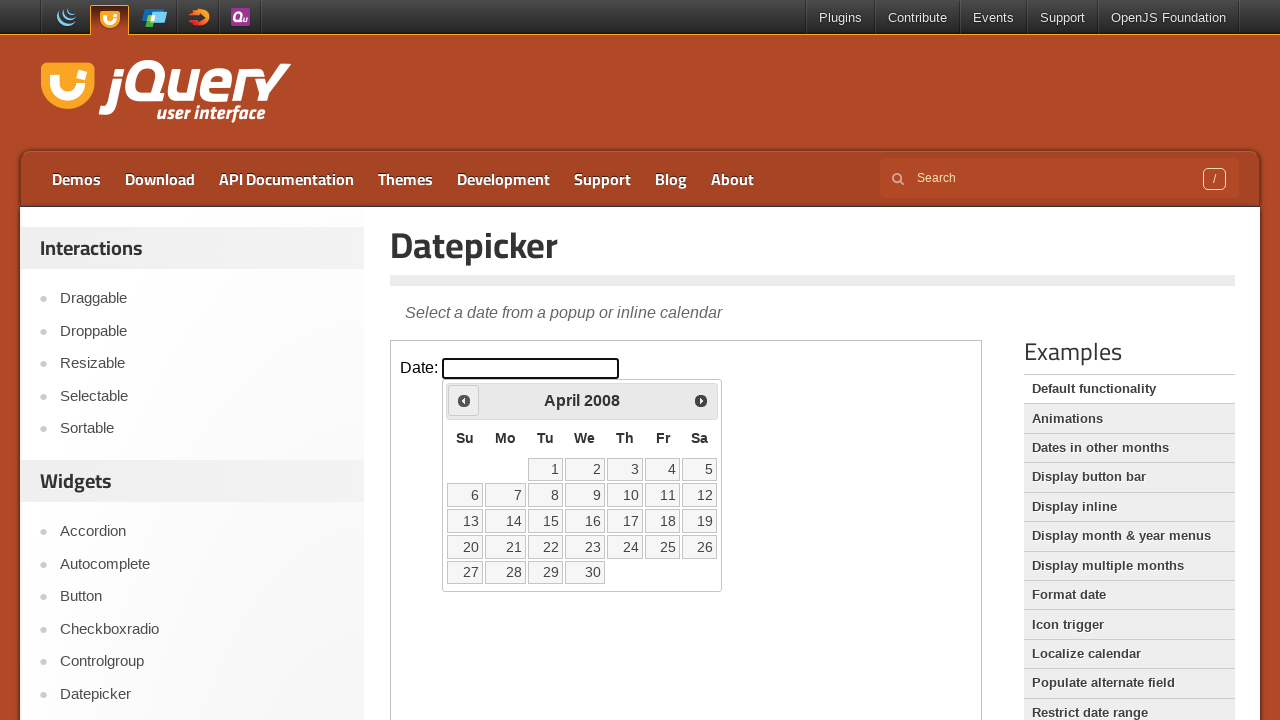

Retrieved updated year from datepicker
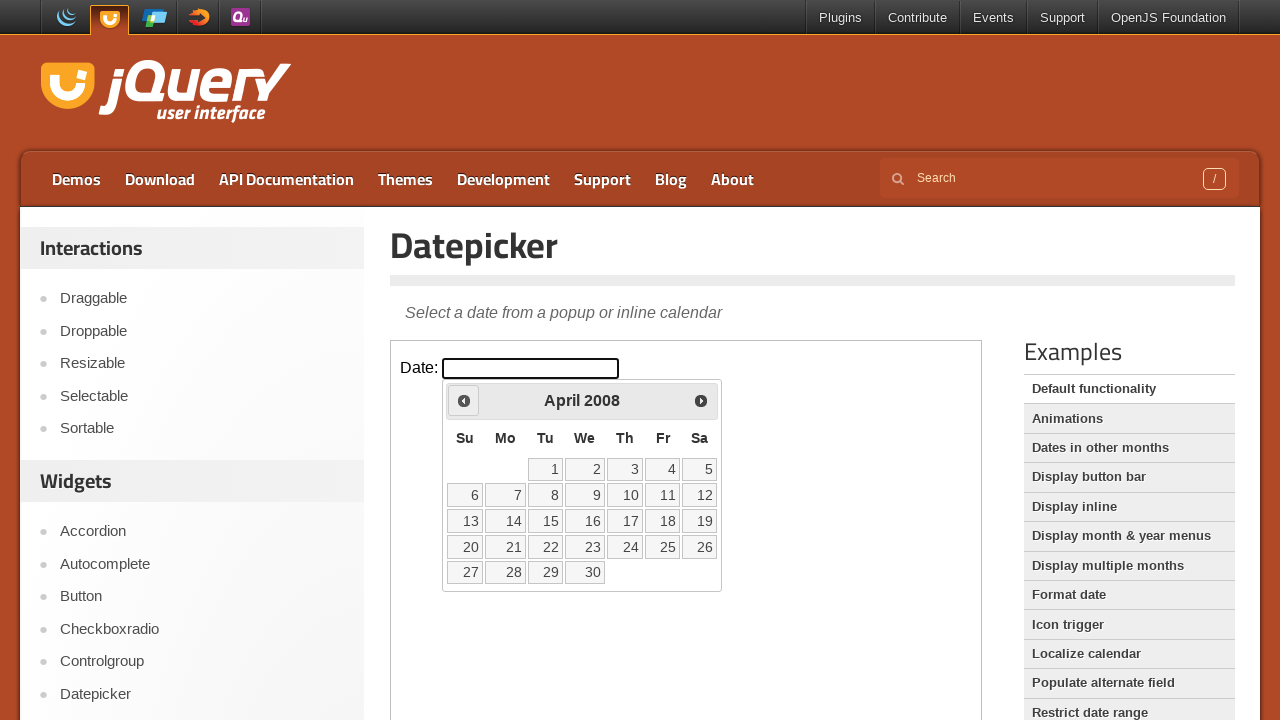

Clicked Prev button to navigate to previous month (currently at April 2008) at (464, 400) on iframe.demo-frame >> internal:control=enter-frame >> span:text('Prev')
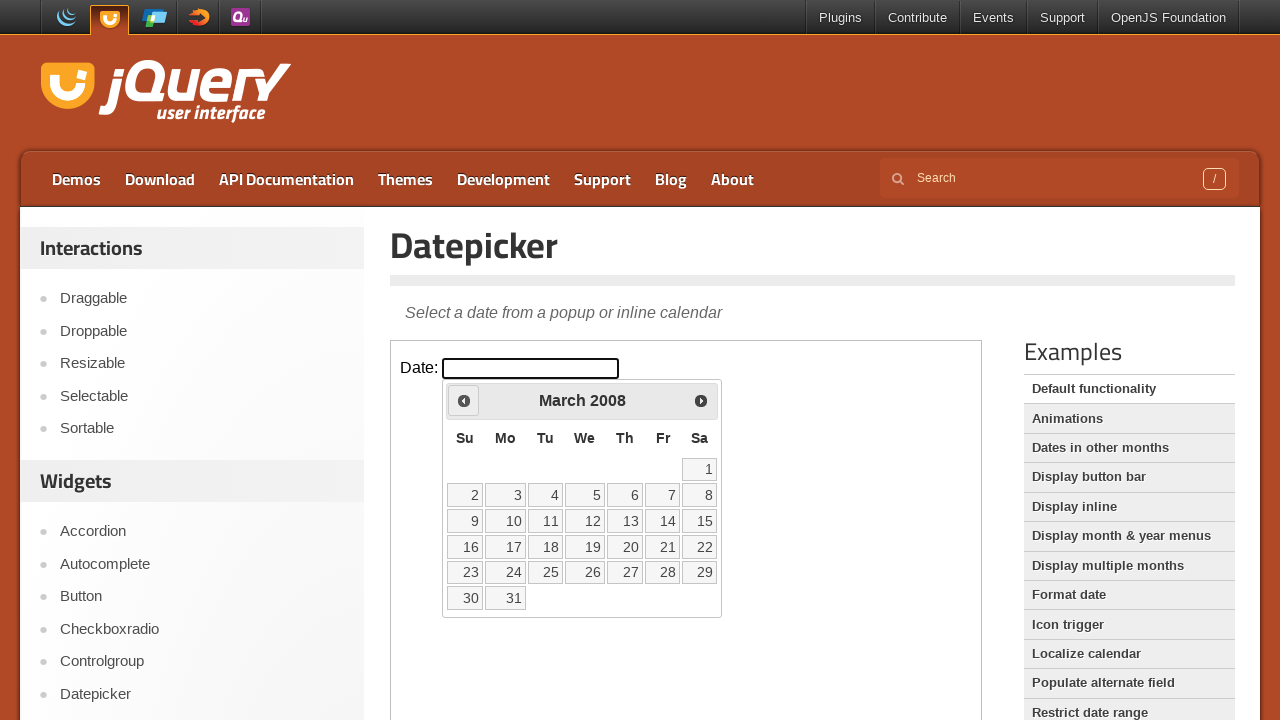

Retrieved updated month from datepicker
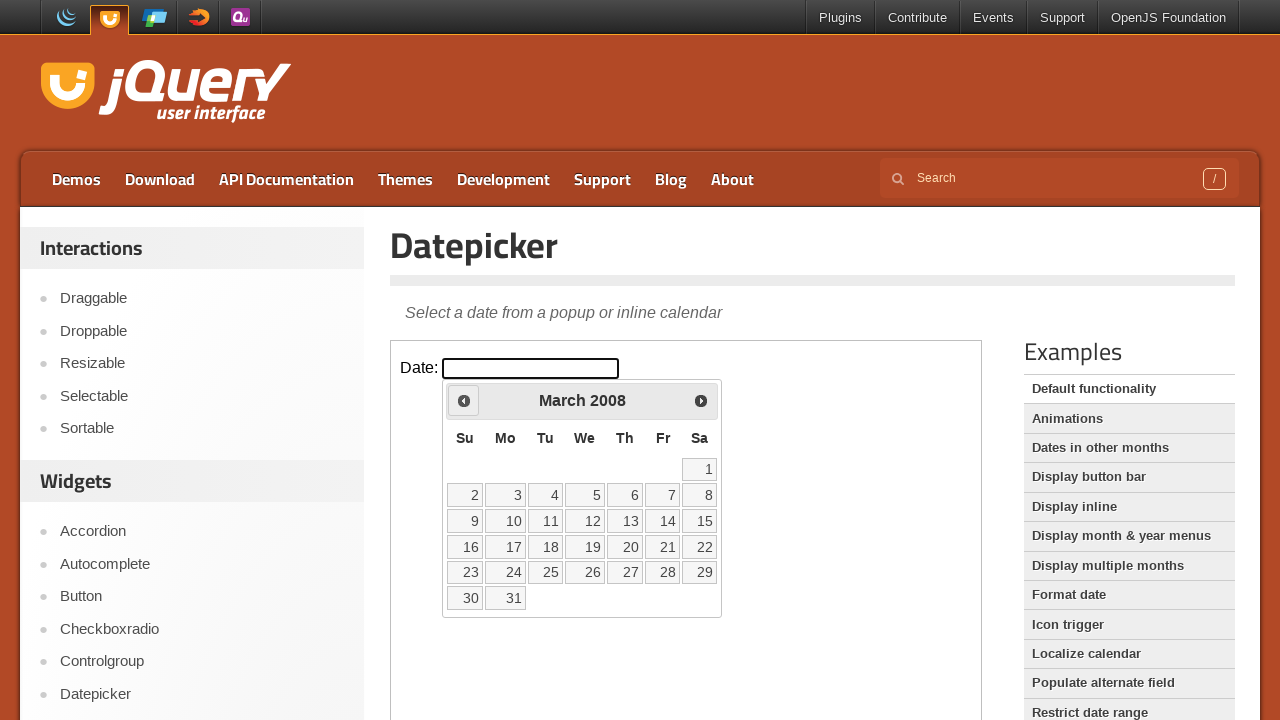

Retrieved updated year from datepicker
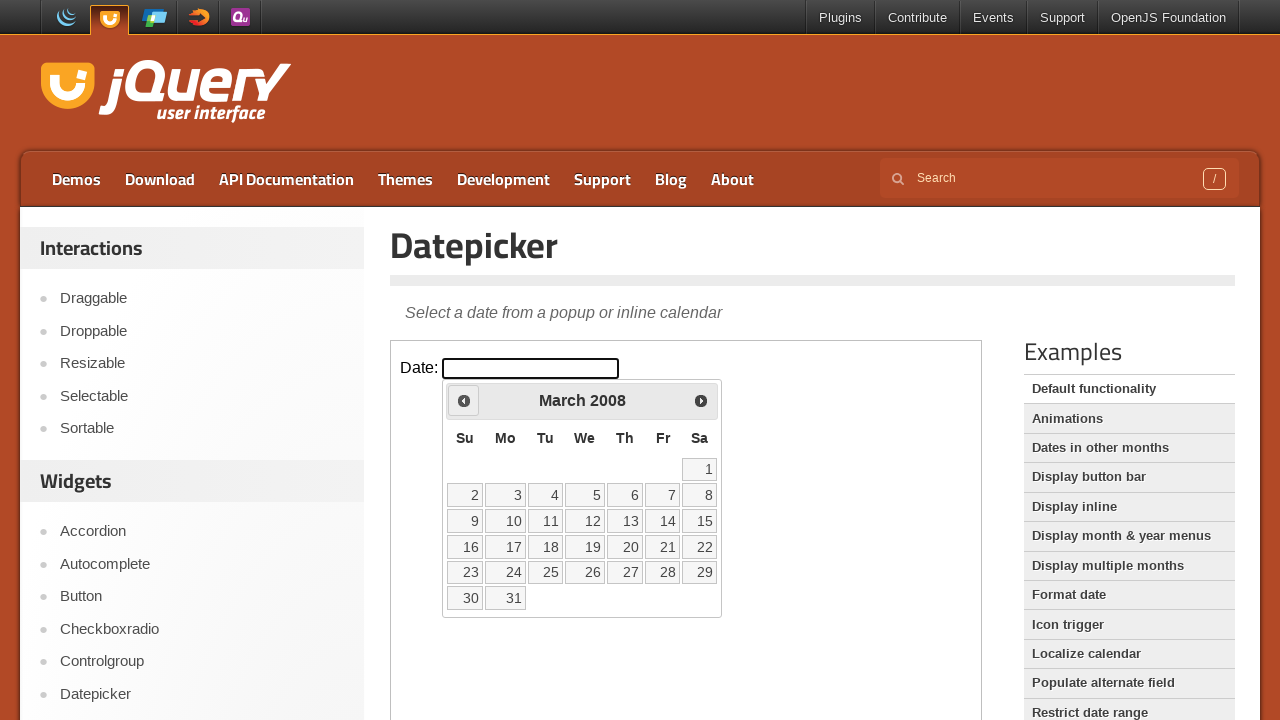

Clicked Prev button to navigate to previous month (currently at March 2008) at (464, 400) on iframe.demo-frame >> internal:control=enter-frame >> span:text('Prev')
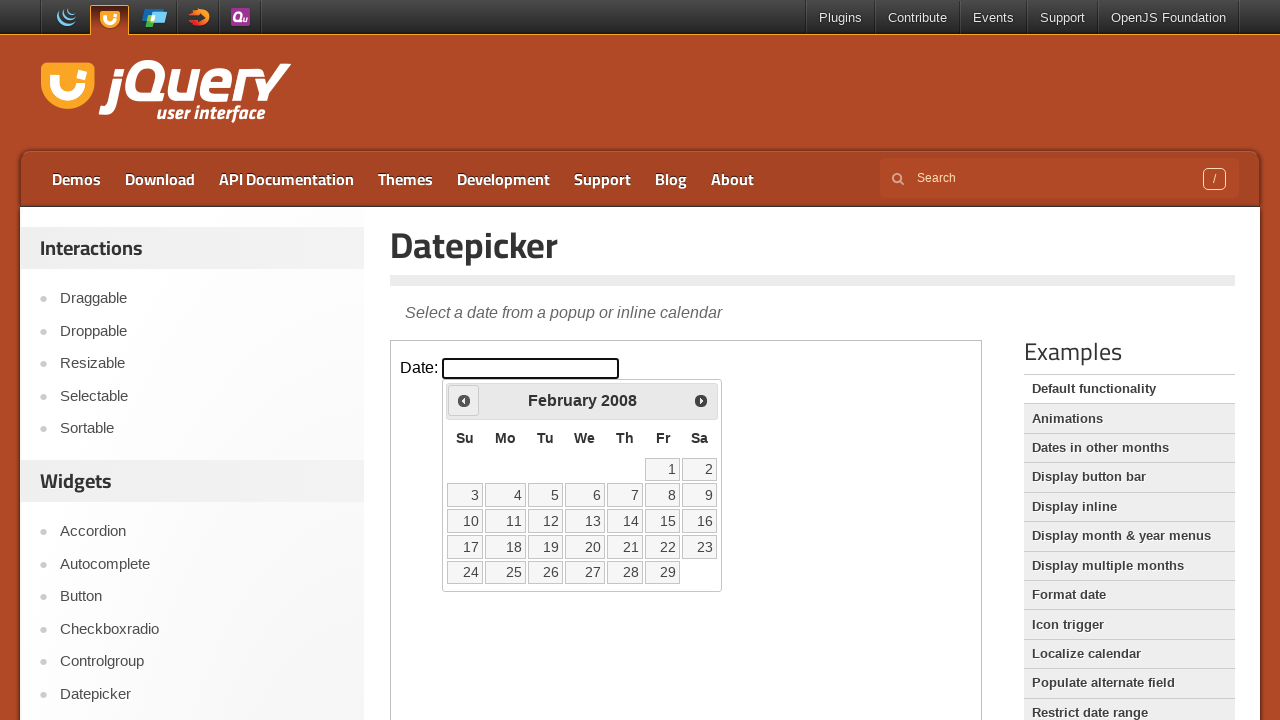

Retrieved updated month from datepicker
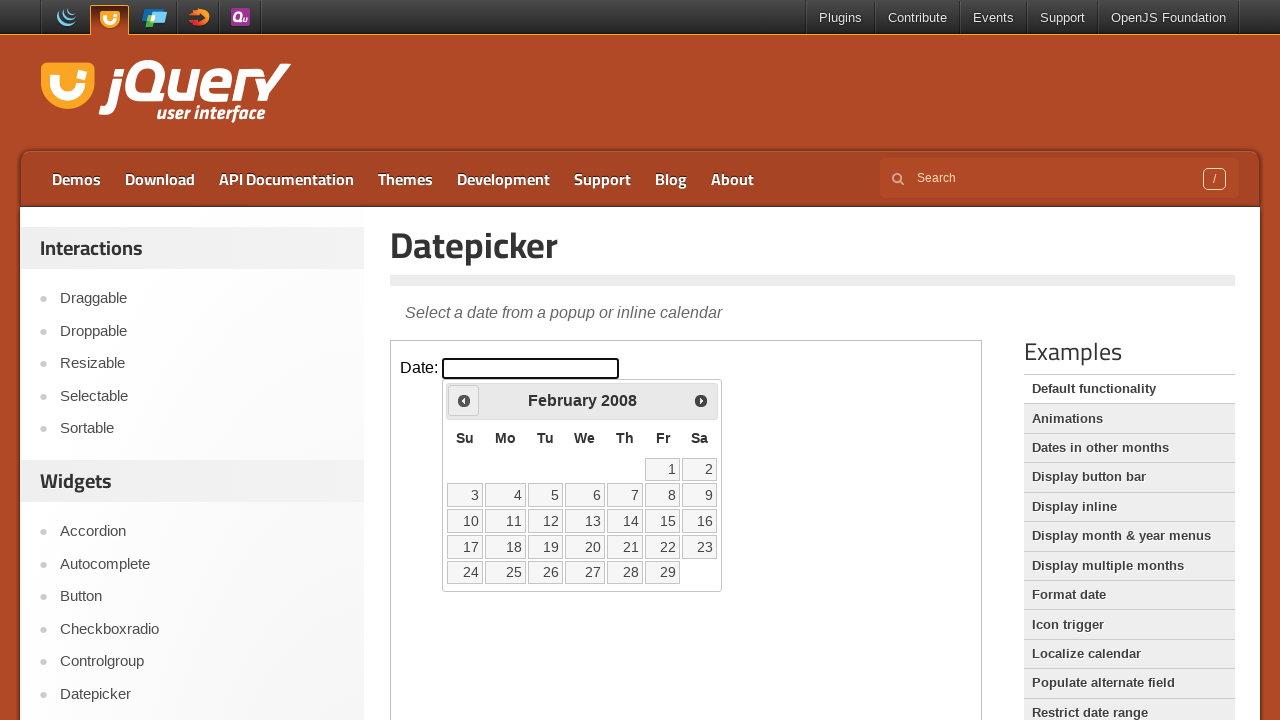

Retrieved updated year from datepicker
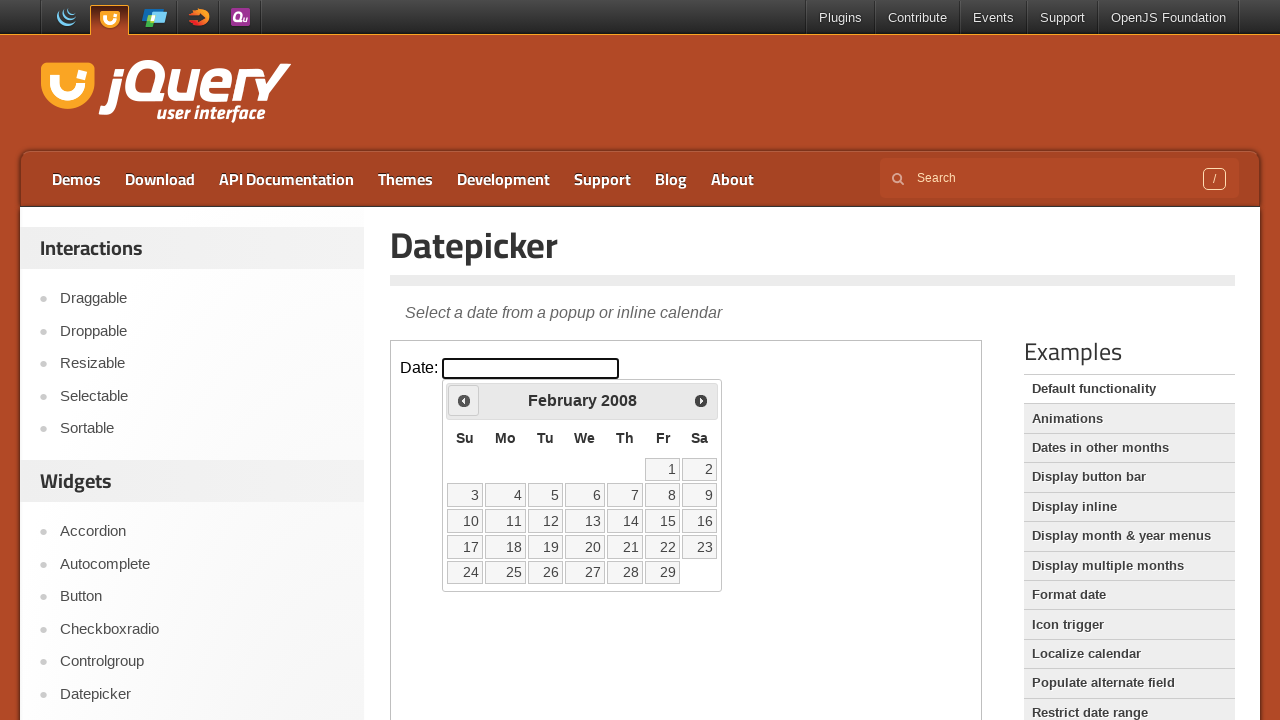

Clicked Prev button to navigate to previous month (currently at February 2008) at (464, 400) on iframe.demo-frame >> internal:control=enter-frame >> span:text('Prev')
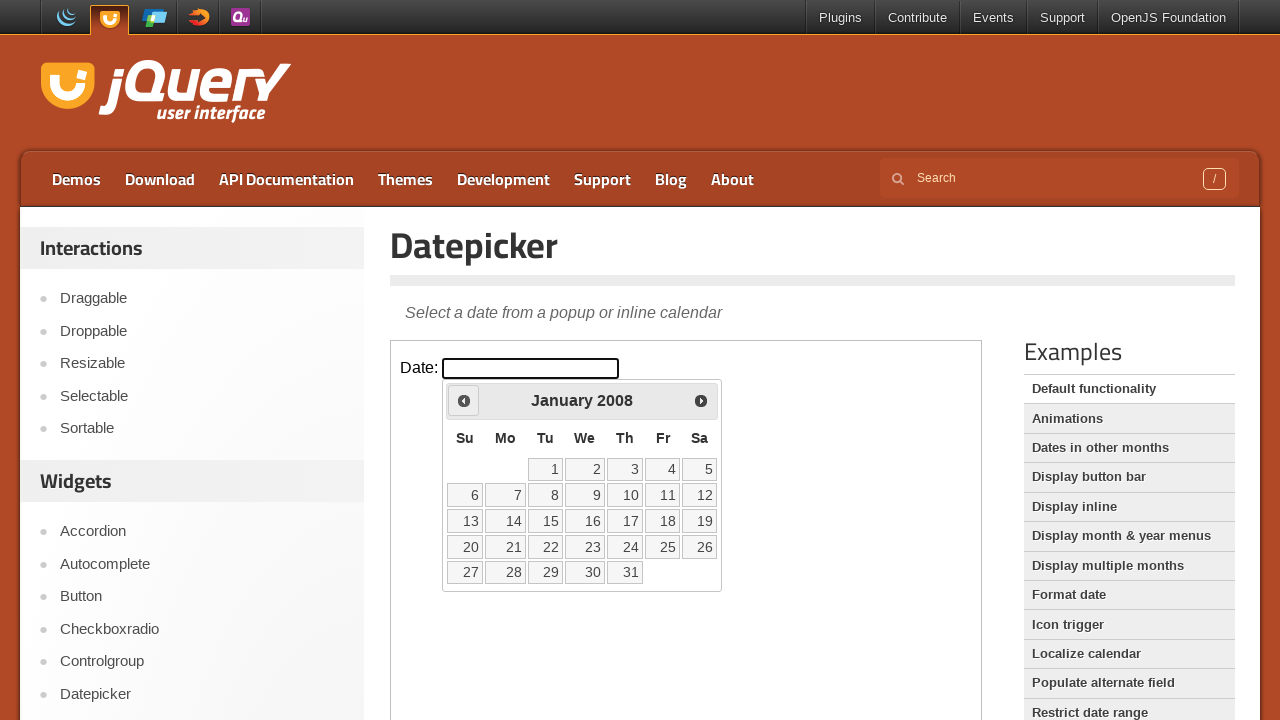

Retrieved updated month from datepicker
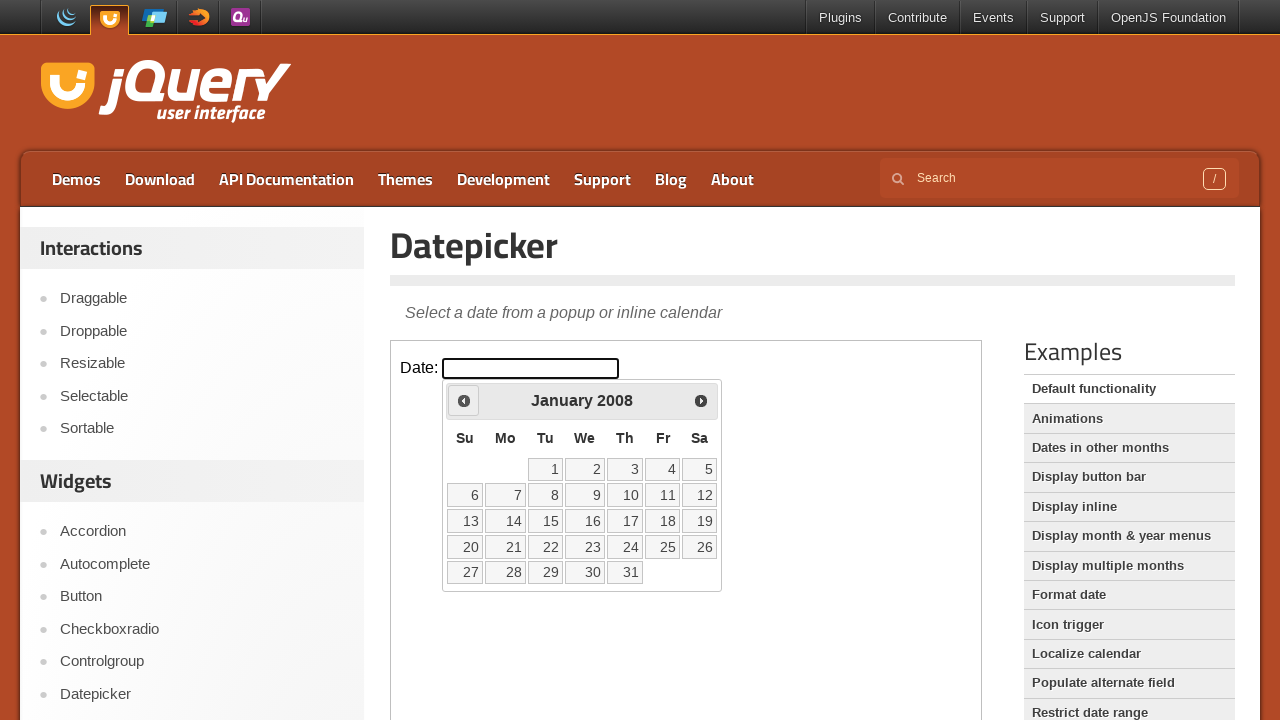

Retrieved updated year from datepicker
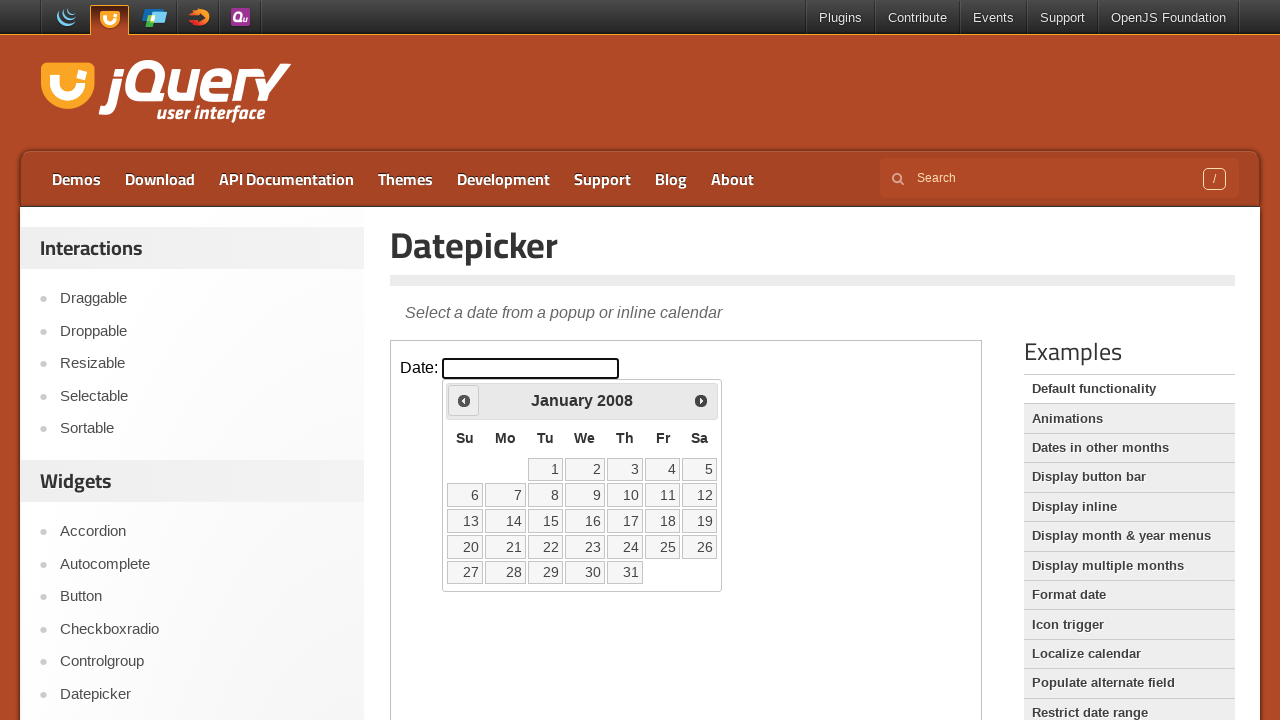

Clicked Prev button to navigate to previous month (currently at January 2008) at (464, 400) on iframe.demo-frame >> internal:control=enter-frame >> span:text('Prev')
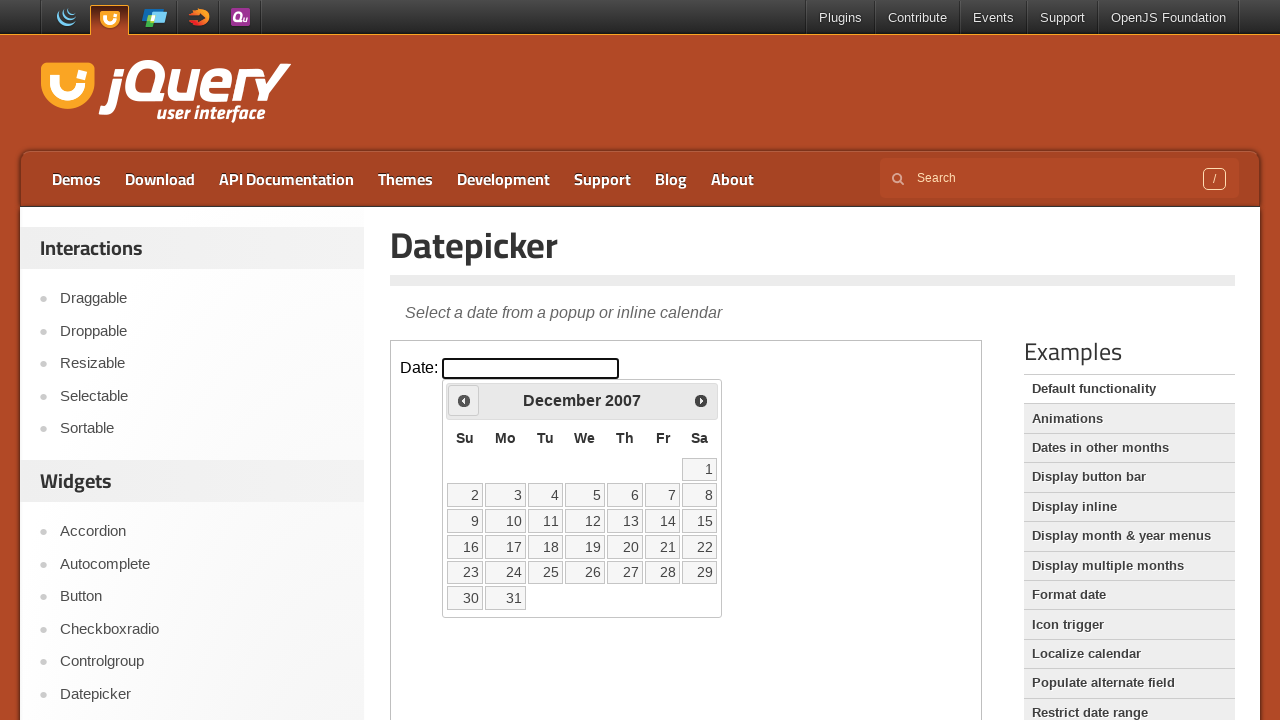

Retrieved updated month from datepicker
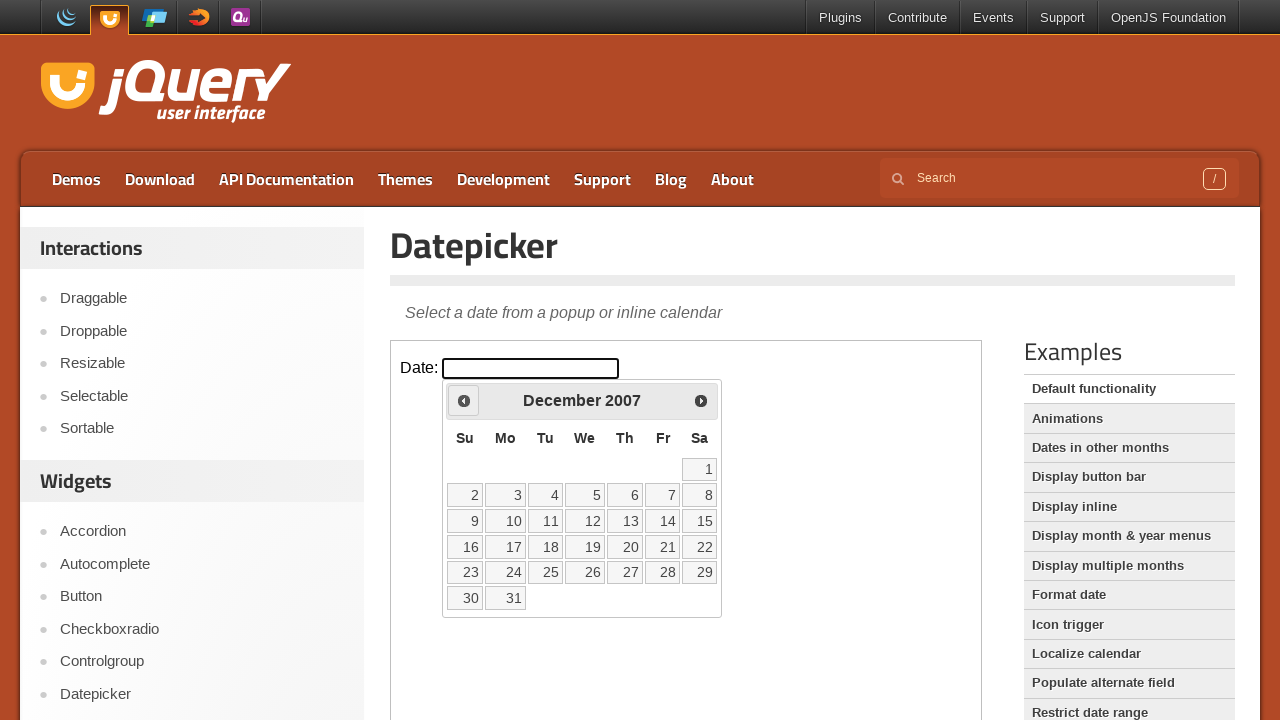

Retrieved updated year from datepicker
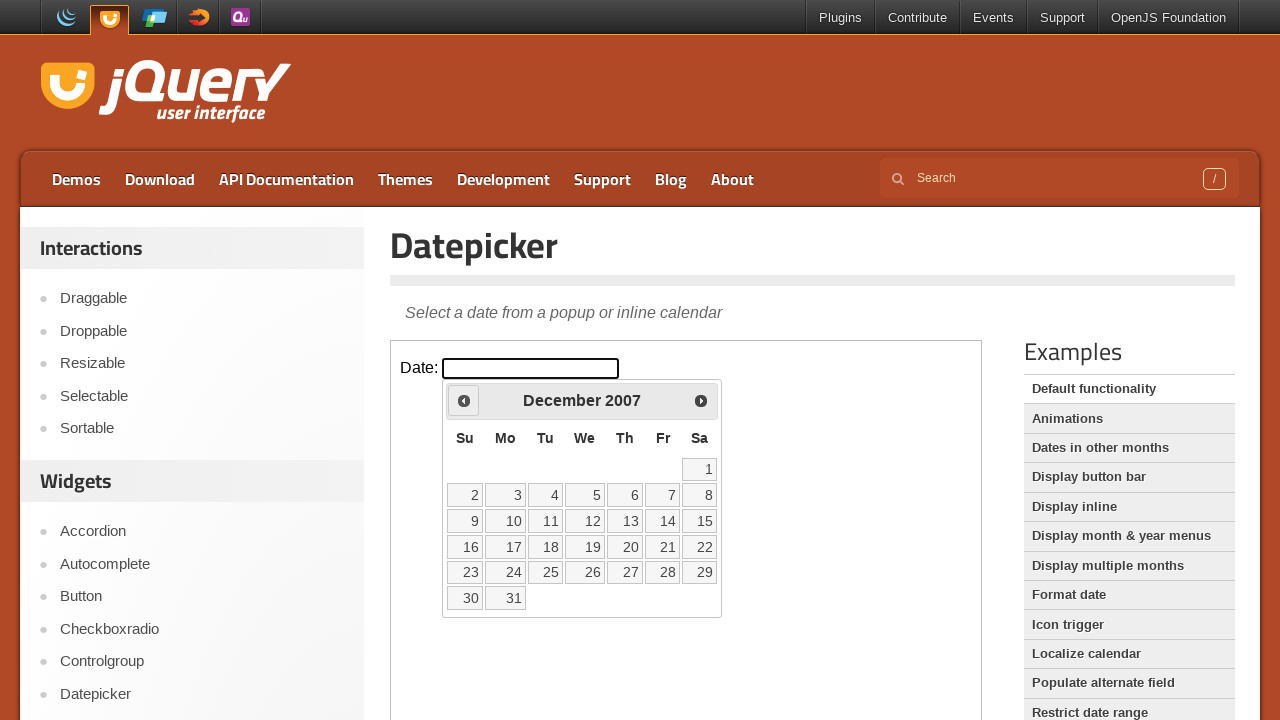

Clicked Prev button to navigate to previous month (currently at December 2007) at (464, 400) on iframe.demo-frame >> internal:control=enter-frame >> span:text('Prev')
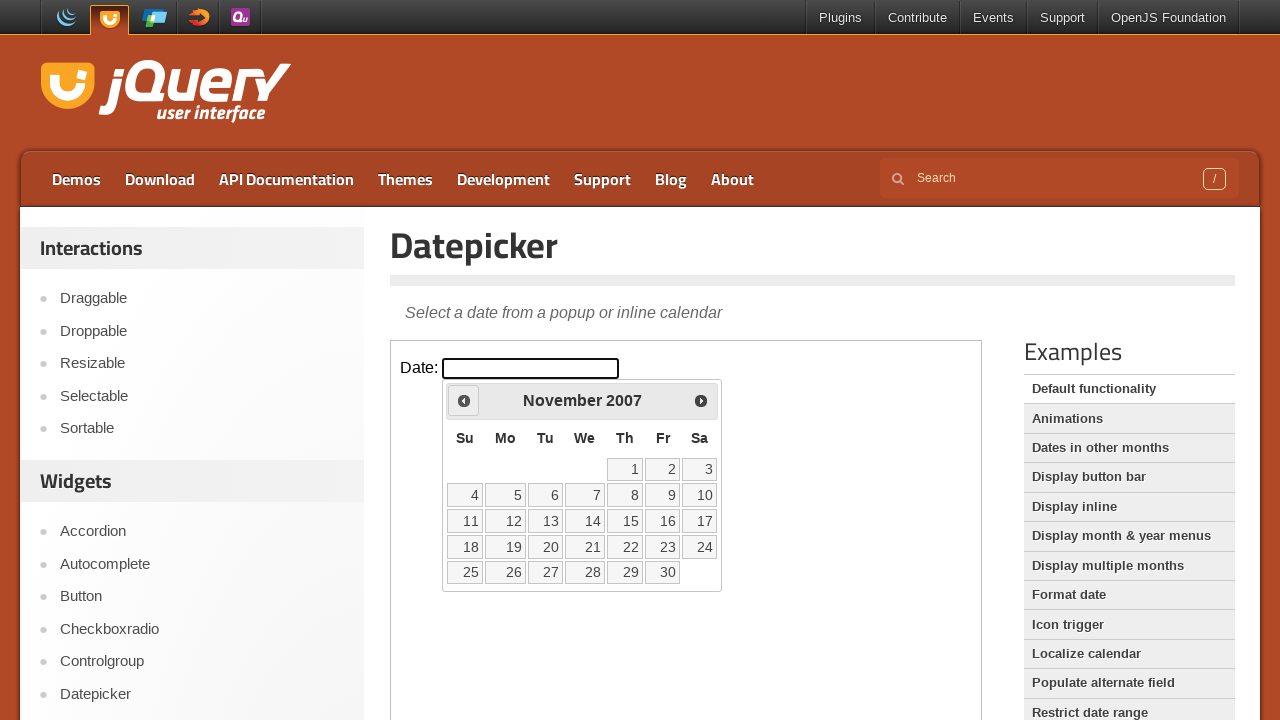

Retrieved updated month from datepicker
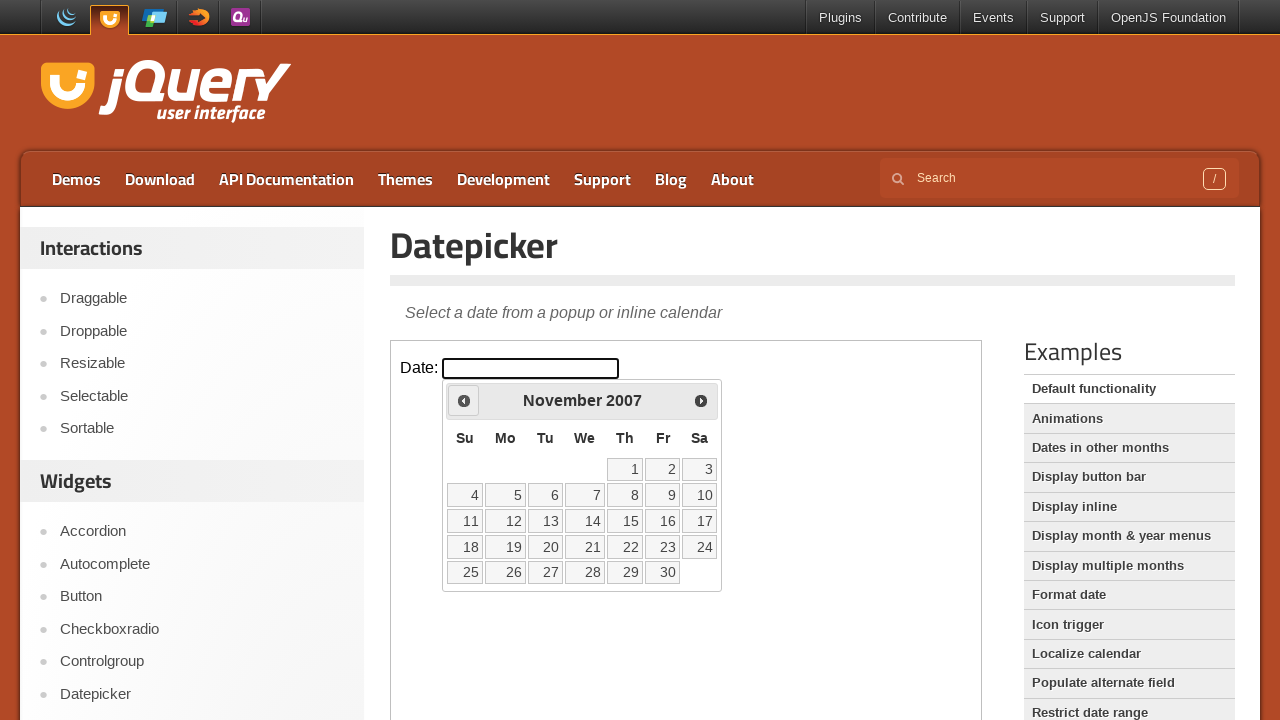

Retrieved updated year from datepicker
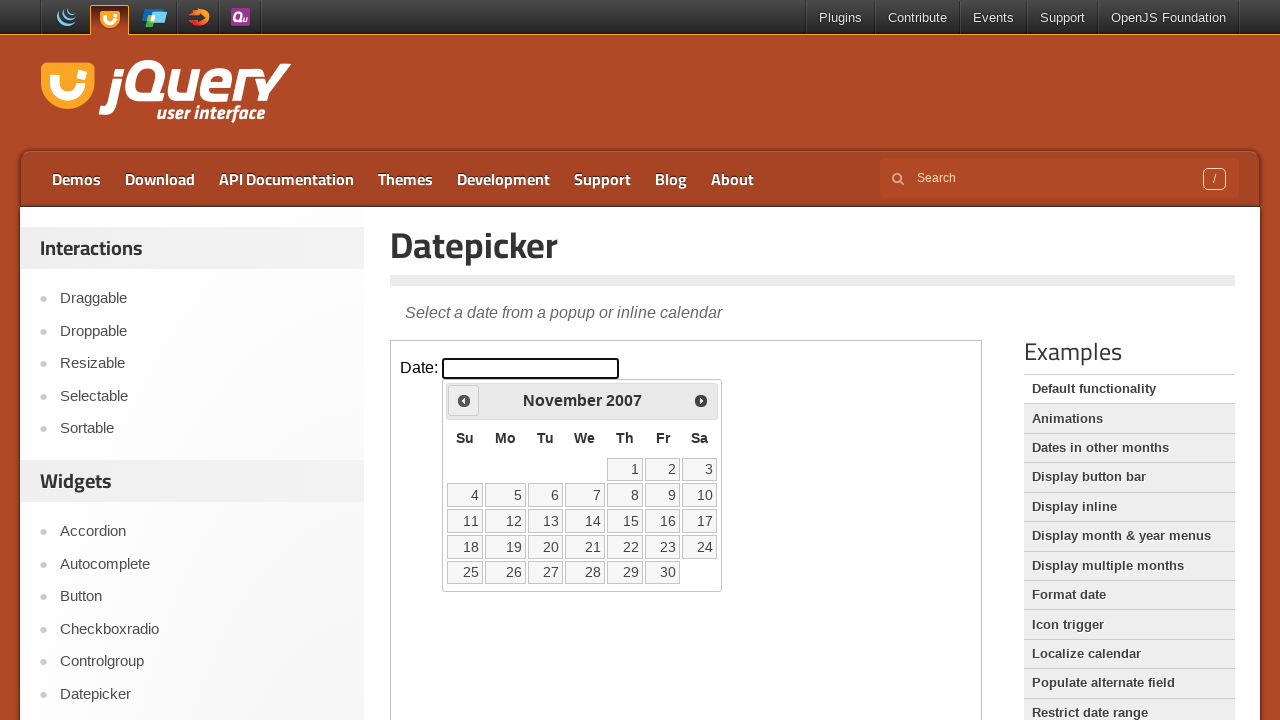

Clicked Prev button to navigate to previous month (currently at November 2007) at (464, 400) on iframe.demo-frame >> internal:control=enter-frame >> span:text('Prev')
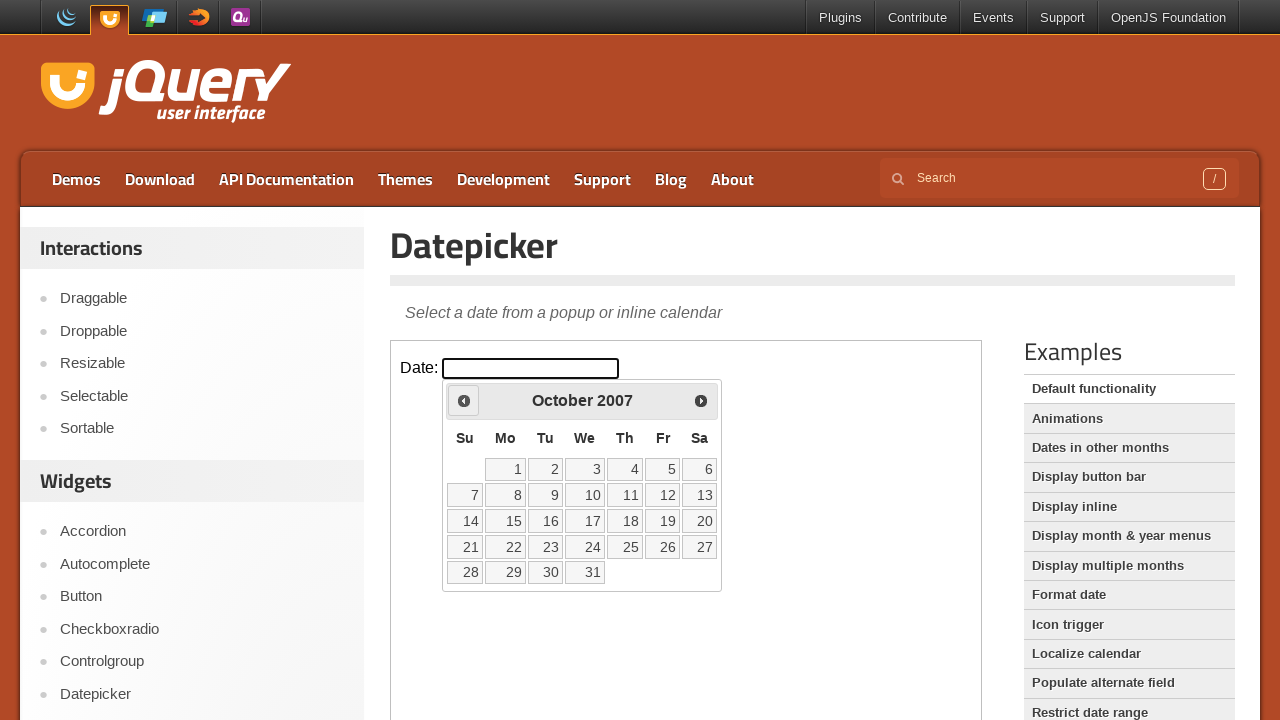

Retrieved updated month from datepicker
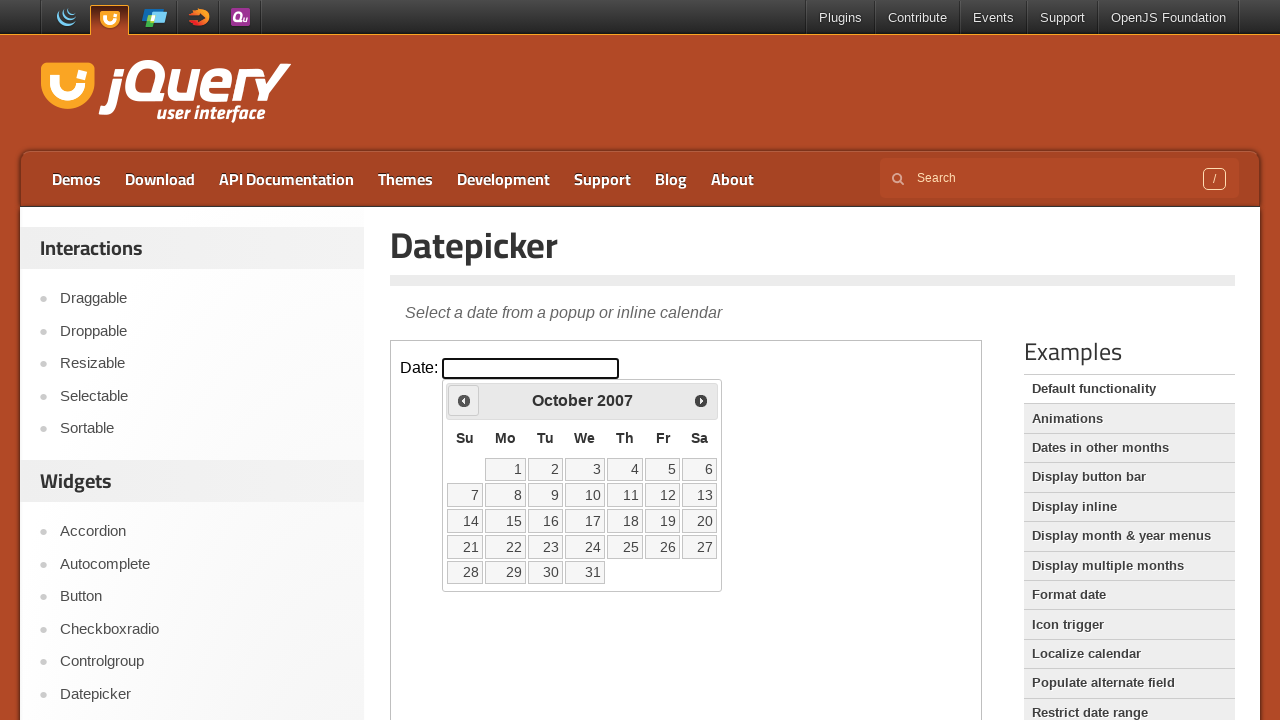

Retrieved updated year from datepicker
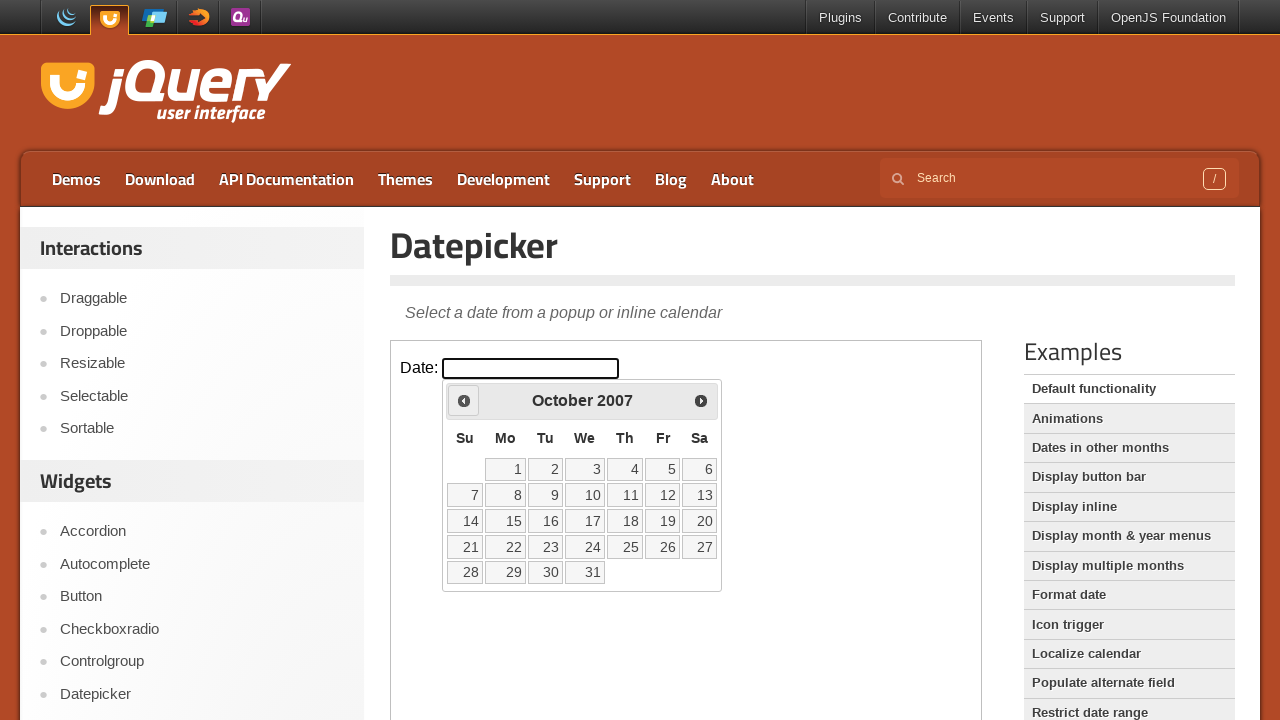

Clicked Prev button to navigate to previous month (currently at October 2007) at (464, 400) on iframe.demo-frame >> internal:control=enter-frame >> span:text('Prev')
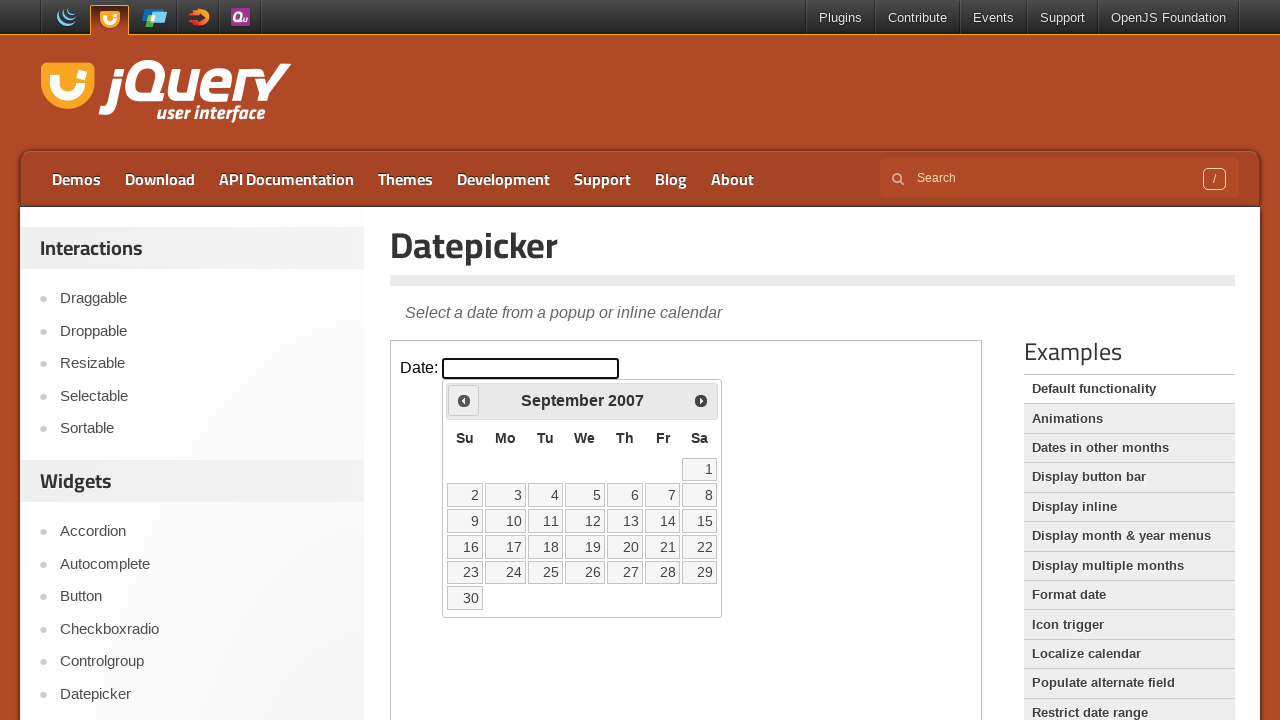

Retrieved updated month from datepicker
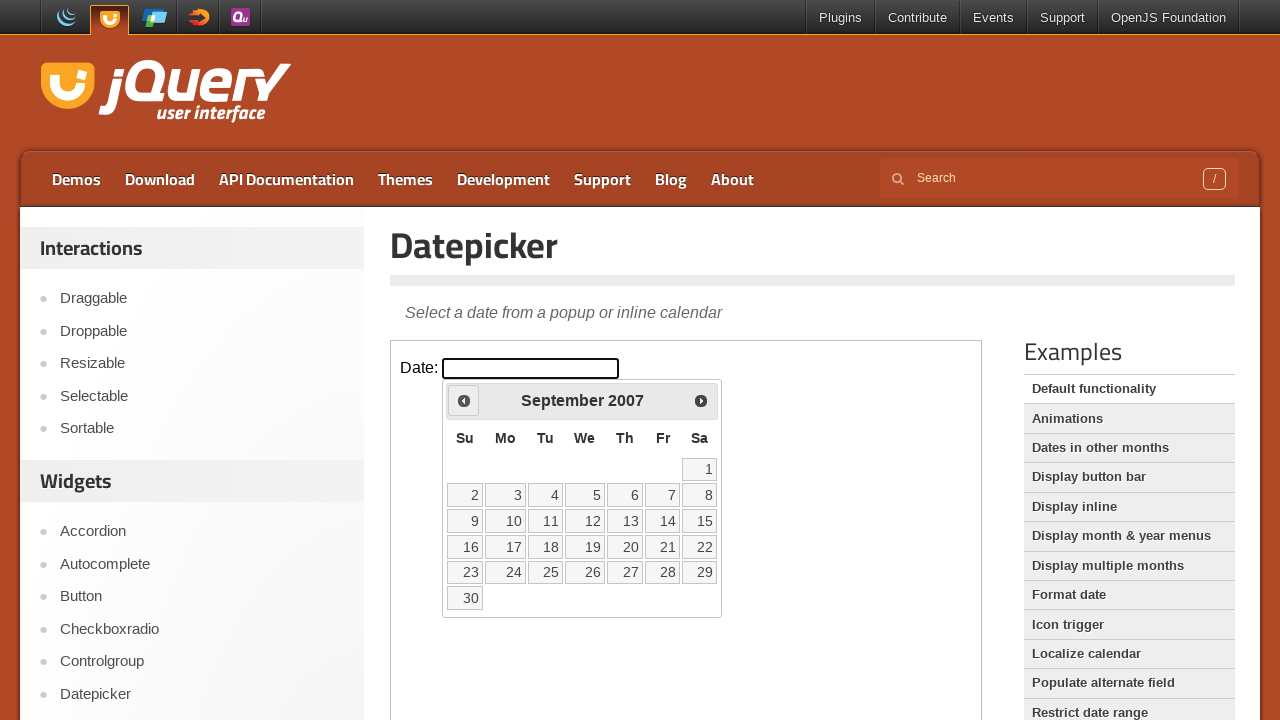

Retrieved updated year from datepicker
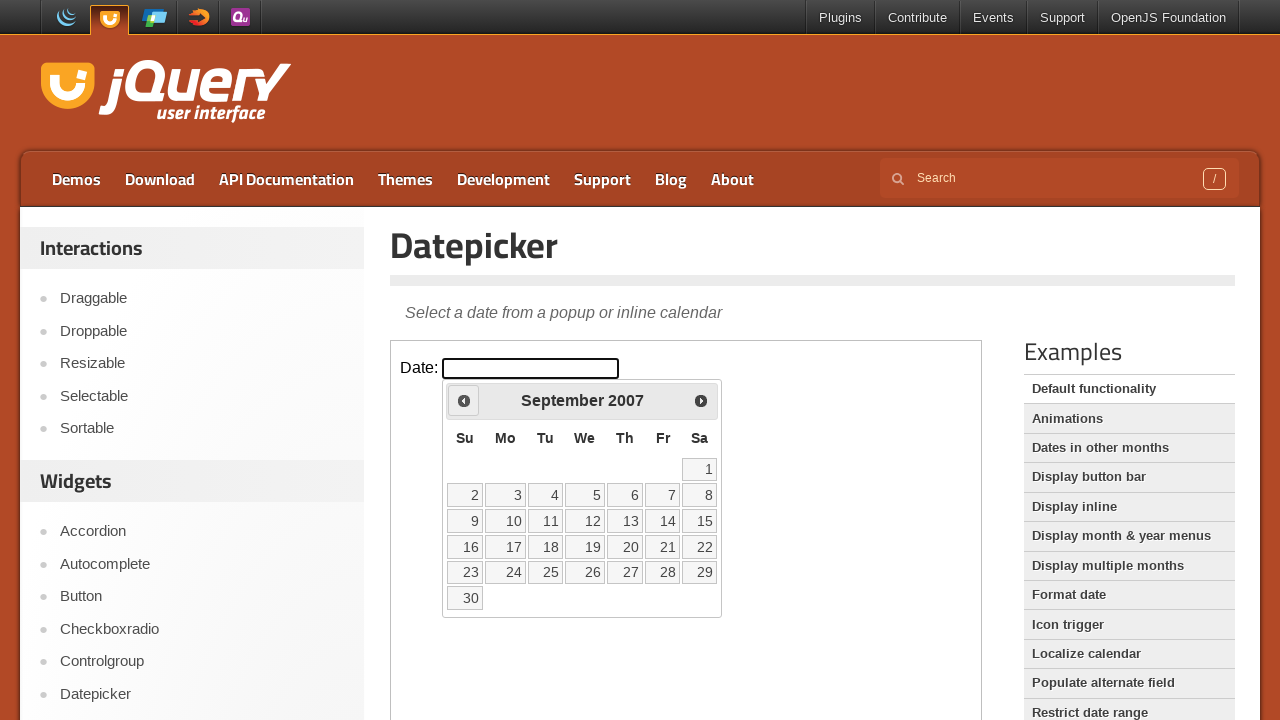

Clicked Prev button to navigate to previous month (currently at September 2007) at (464, 400) on iframe.demo-frame >> internal:control=enter-frame >> span:text('Prev')
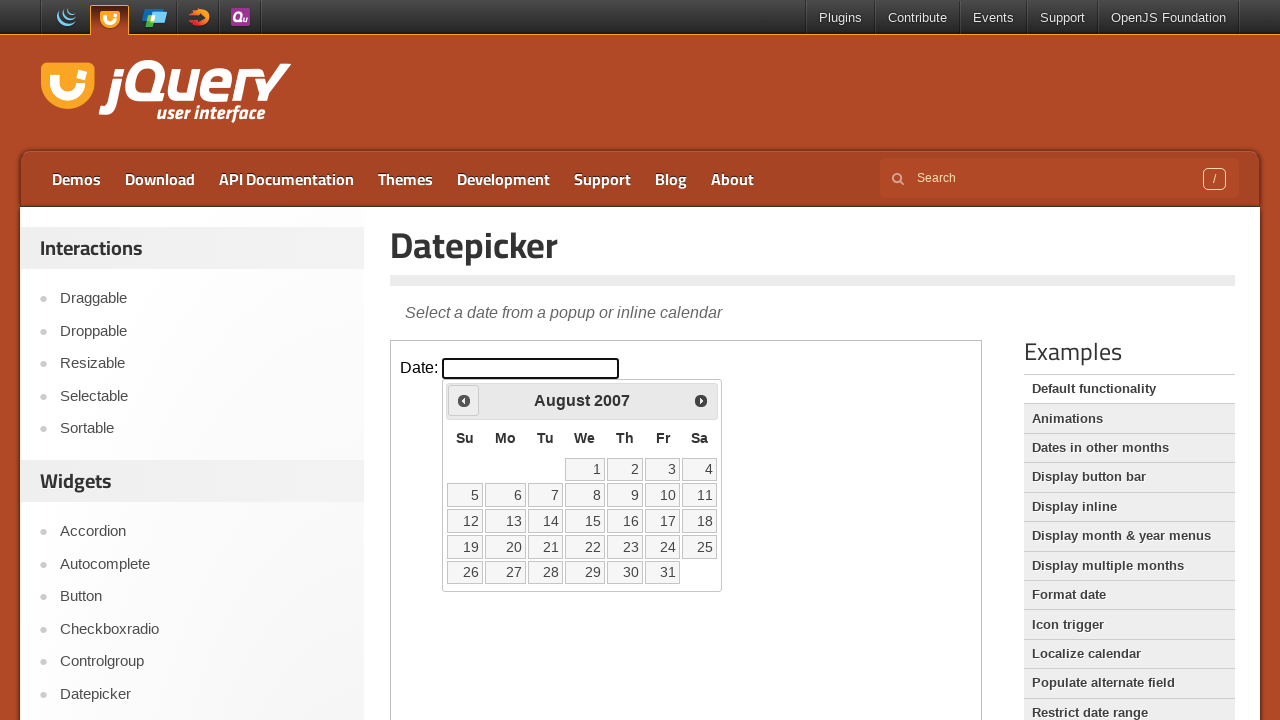

Retrieved updated month from datepicker
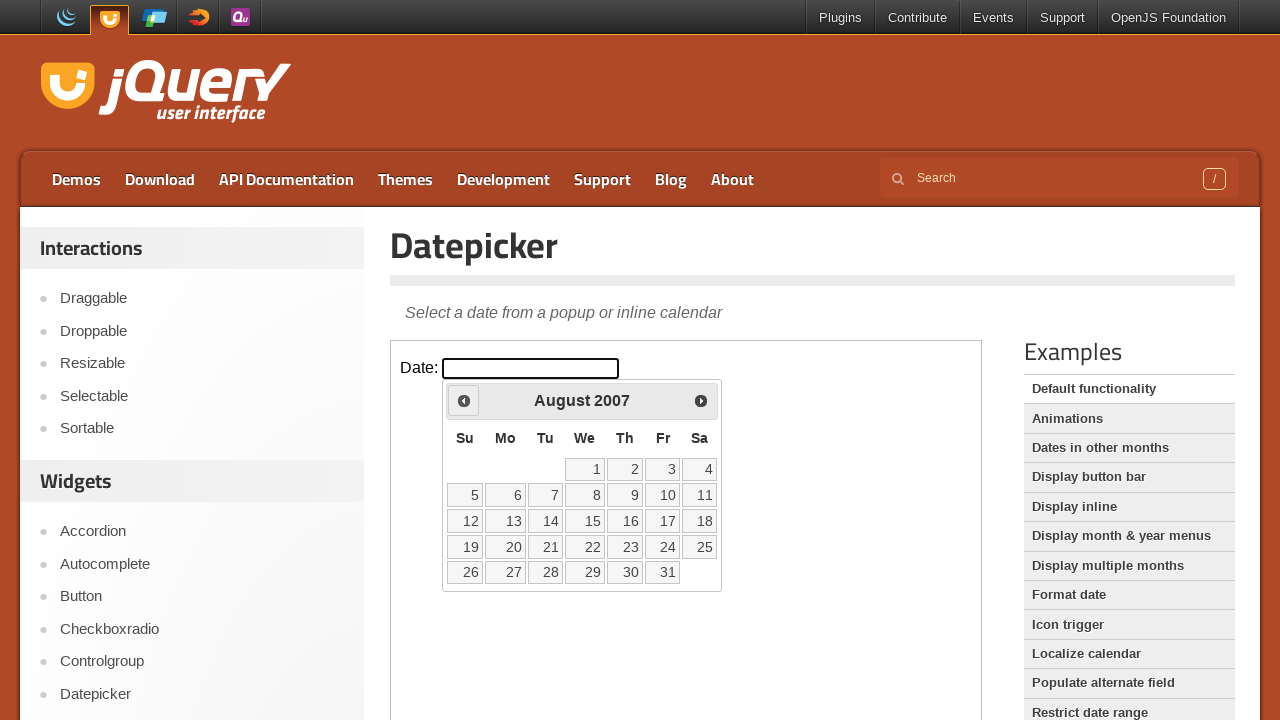

Retrieved updated year from datepicker
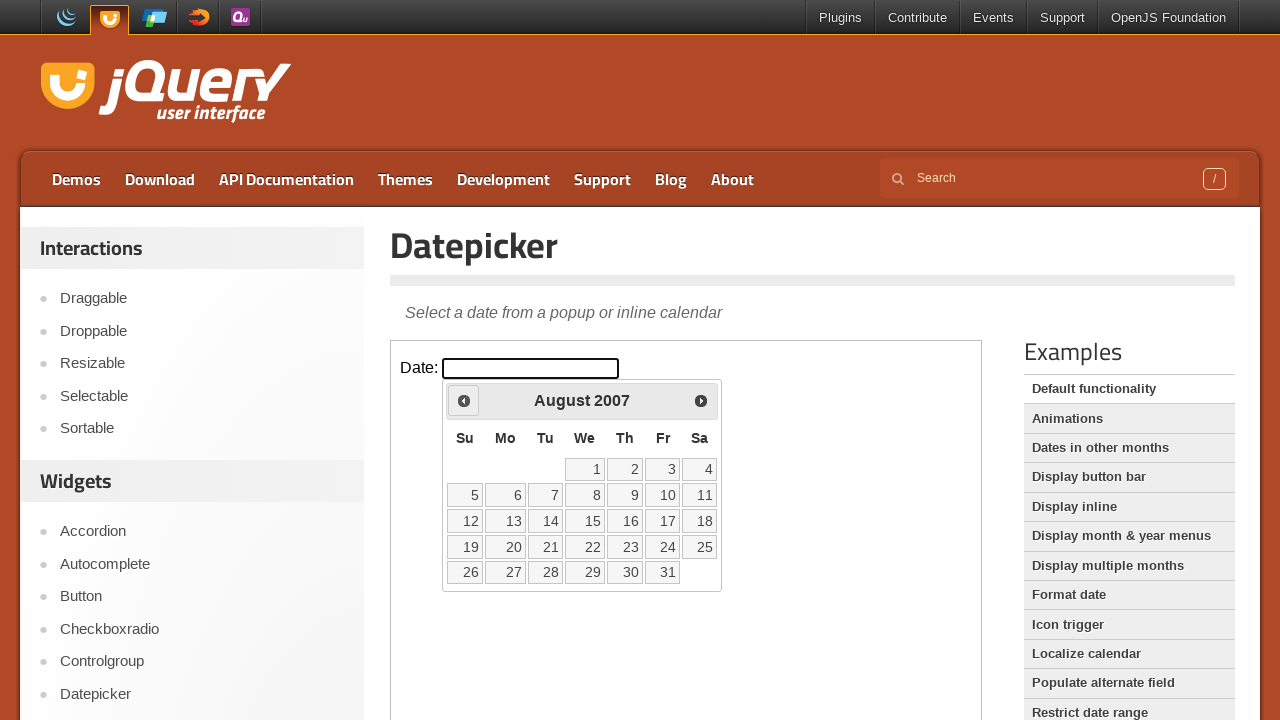

Clicked Prev button to navigate to previous month (currently at August 2007) at (464, 400) on iframe.demo-frame >> internal:control=enter-frame >> span:text('Prev')
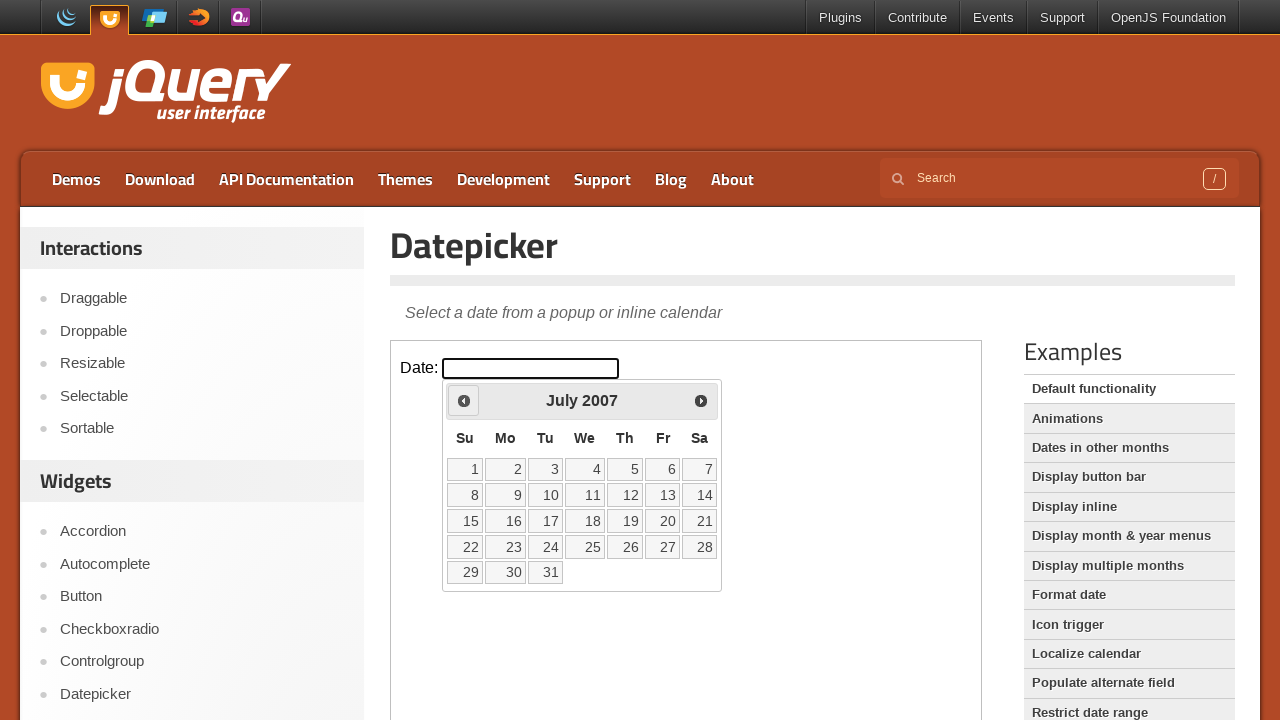

Retrieved updated month from datepicker
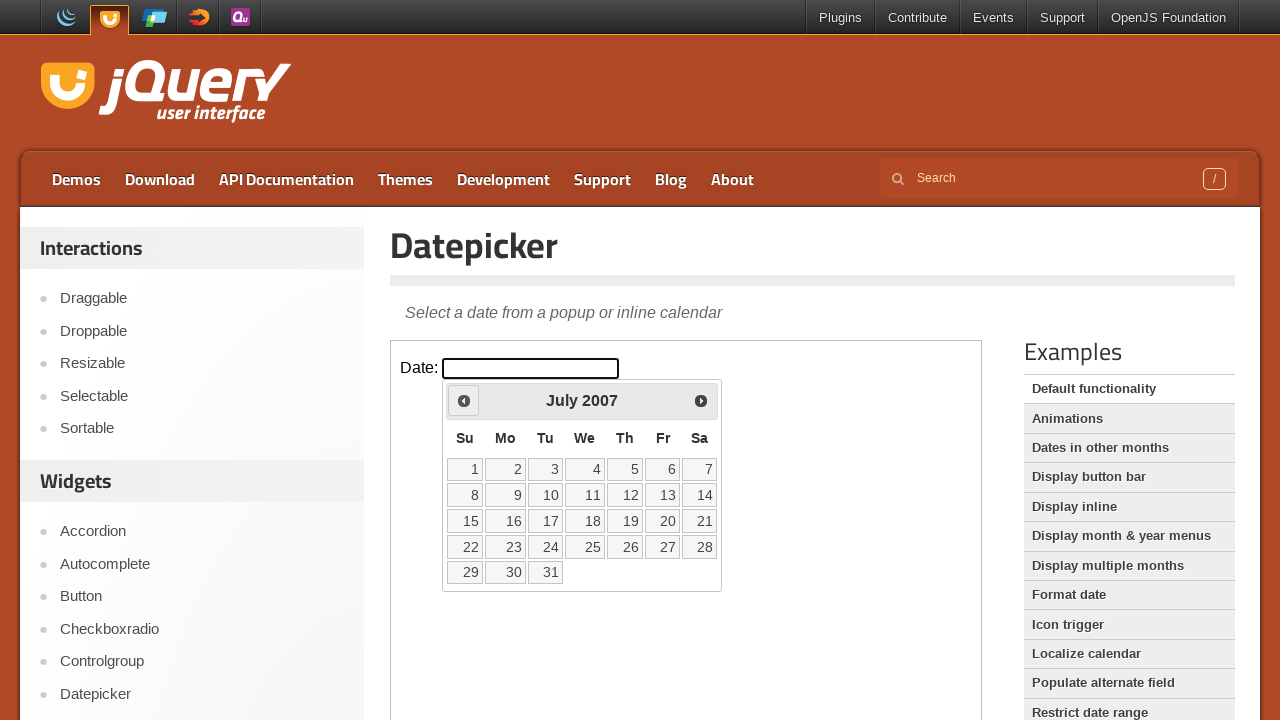

Retrieved updated year from datepicker
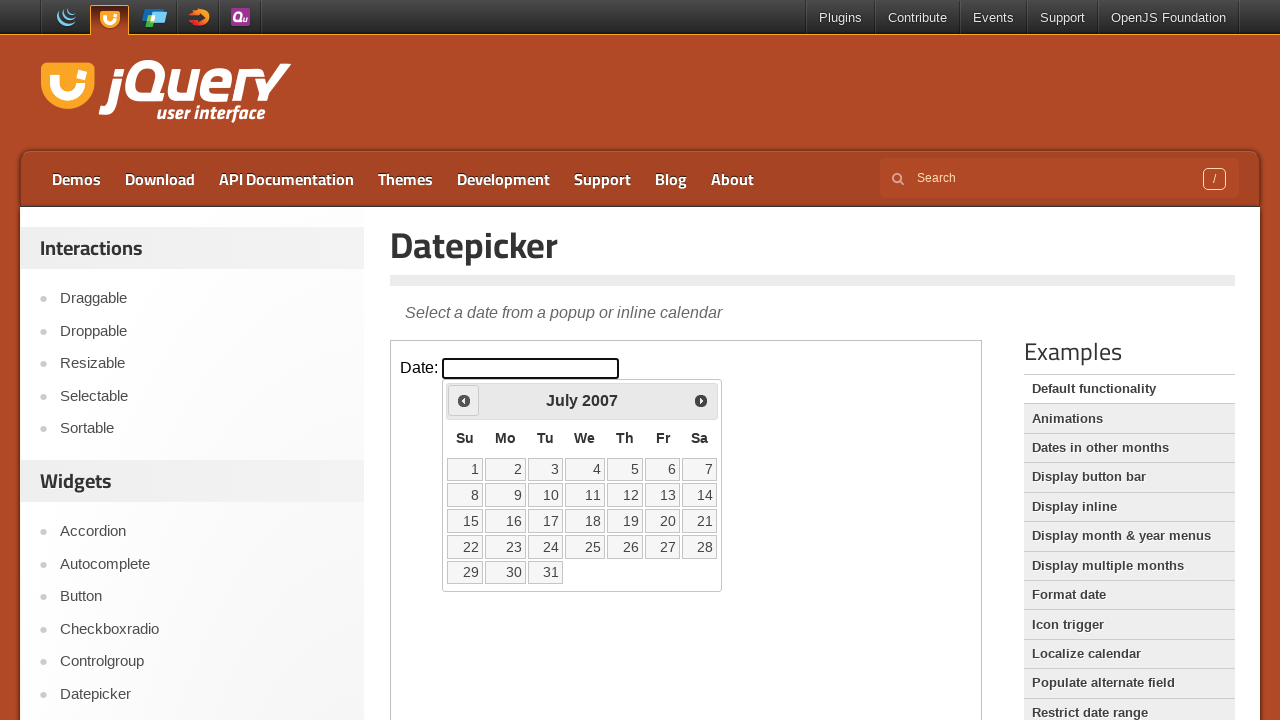

Clicked Prev button to navigate to previous month (currently at July 2007) at (464, 400) on iframe.demo-frame >> internal:control=enter-frame >> span:text('Prev')
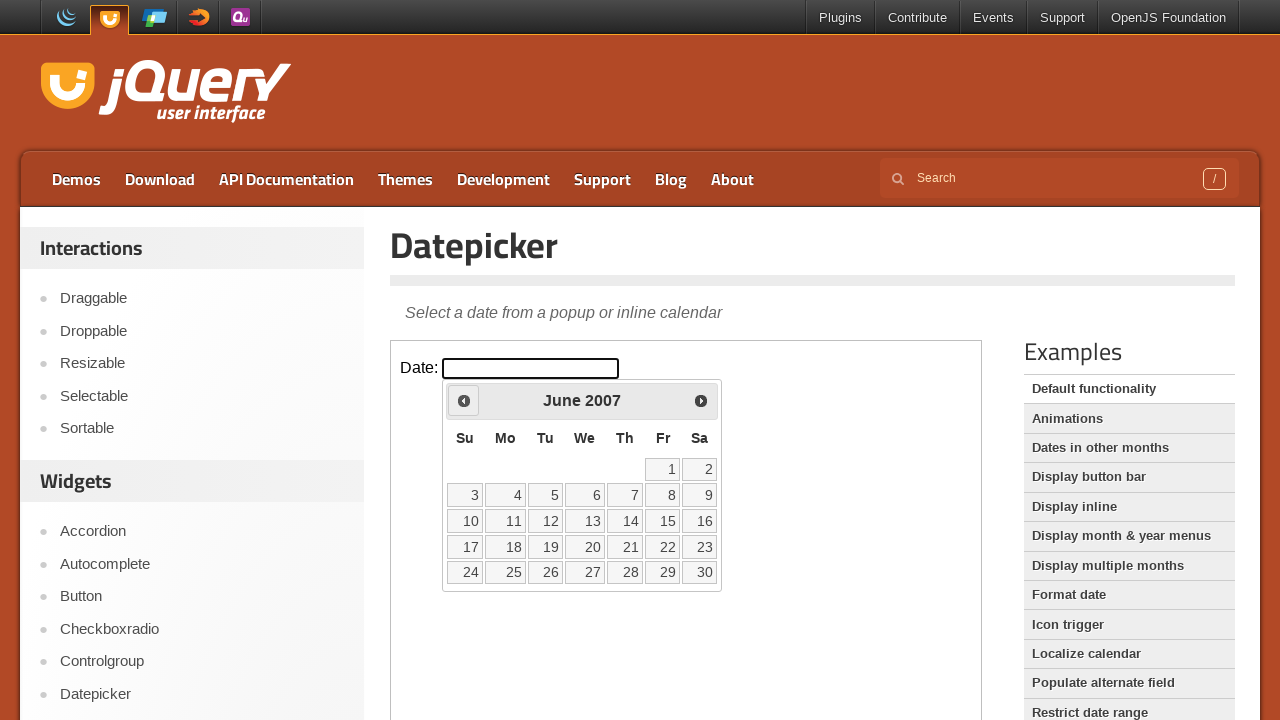

Retrieved updated month from datepicker
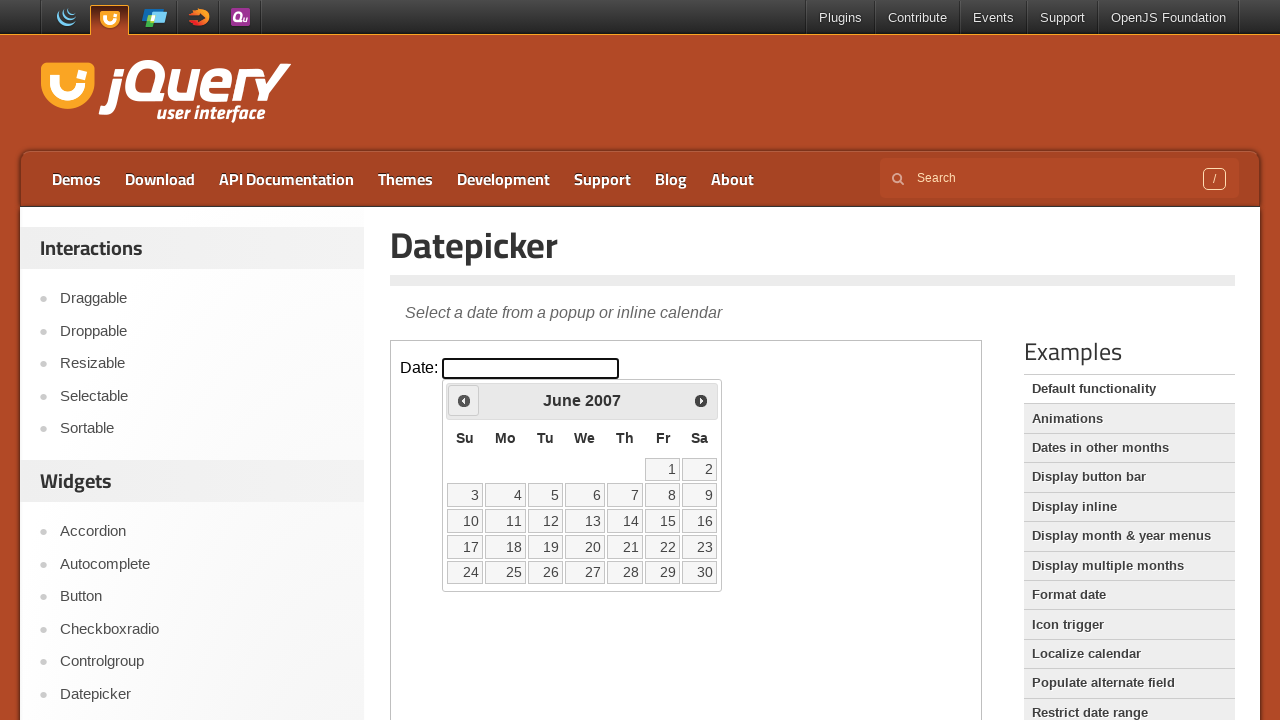

Retrieved updated year from datepicker
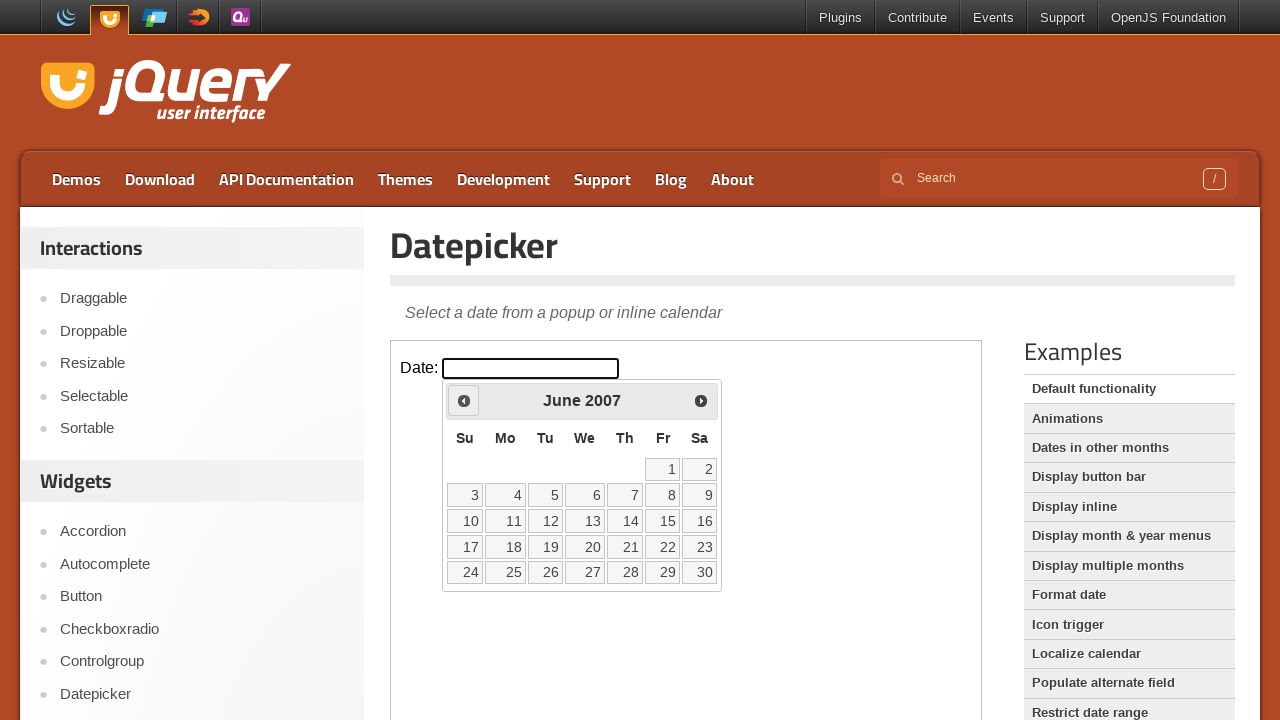

Clicked Prev button to navigate to previous month (currently at June 2007) at (464, 400) on iframe.demo-frame >> internal:control=enter-frame >> span:text('Prev')
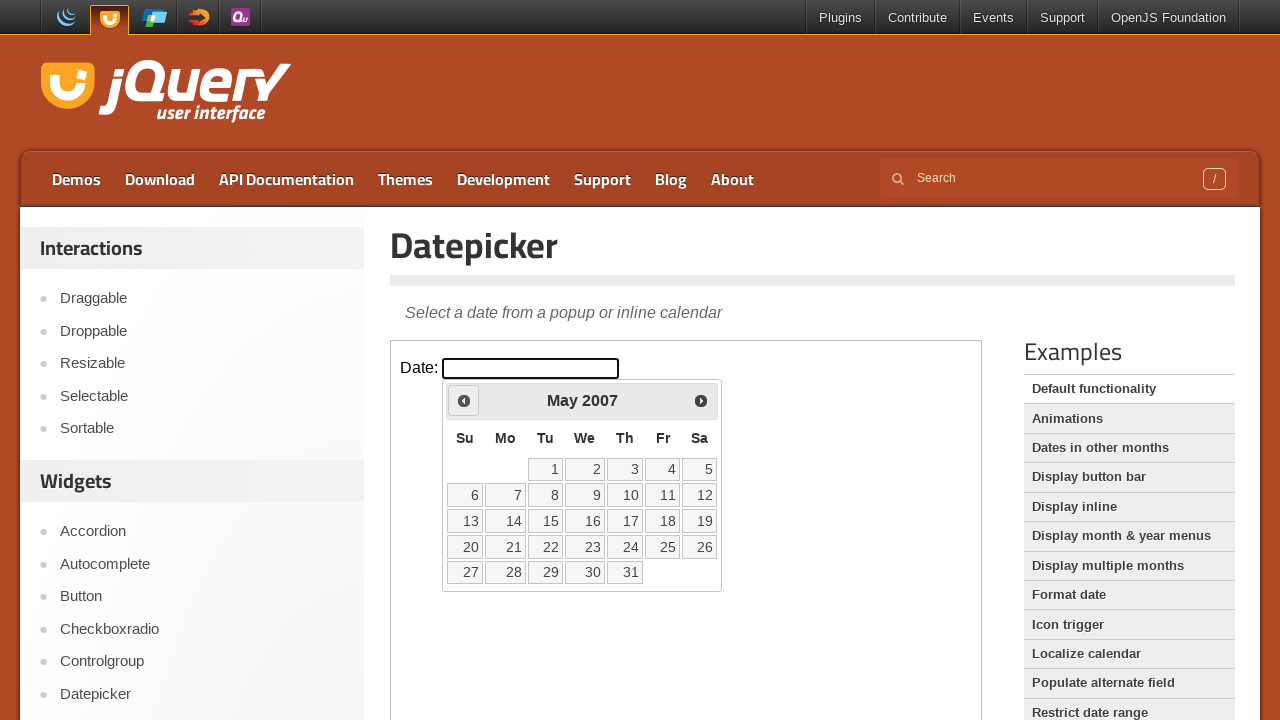

Retrieved updated month from datepicker
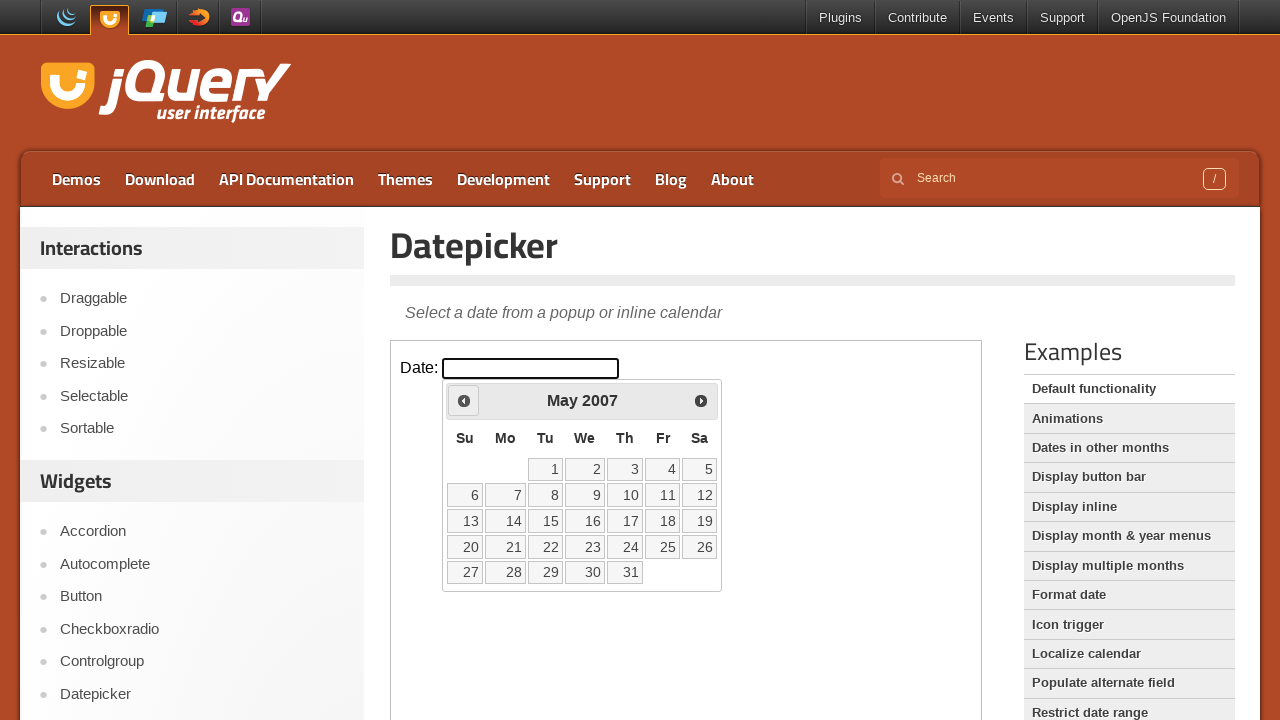

Retrieved updated year from datepicker
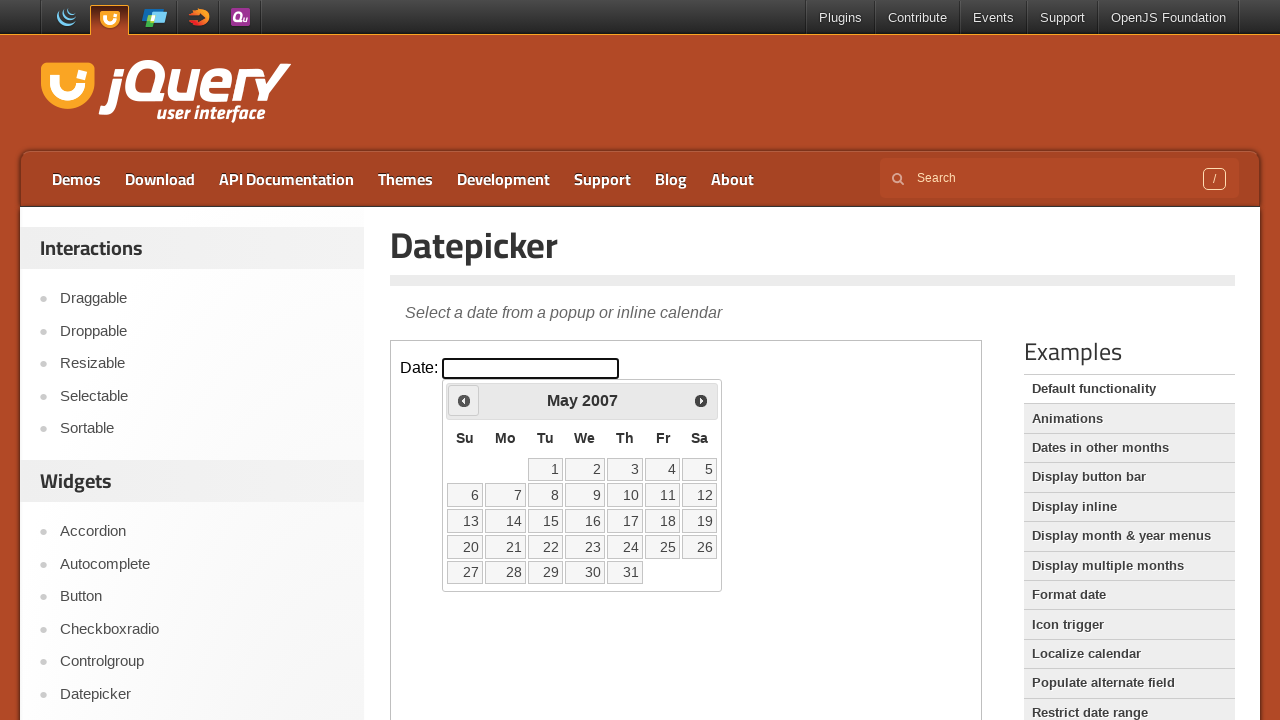

Clicked Prev button to navigate to previous month (currently at May 2007) at (464, 400) on iframe.demo-frame >> internal:control=enter-frame >> span:text('Prev')
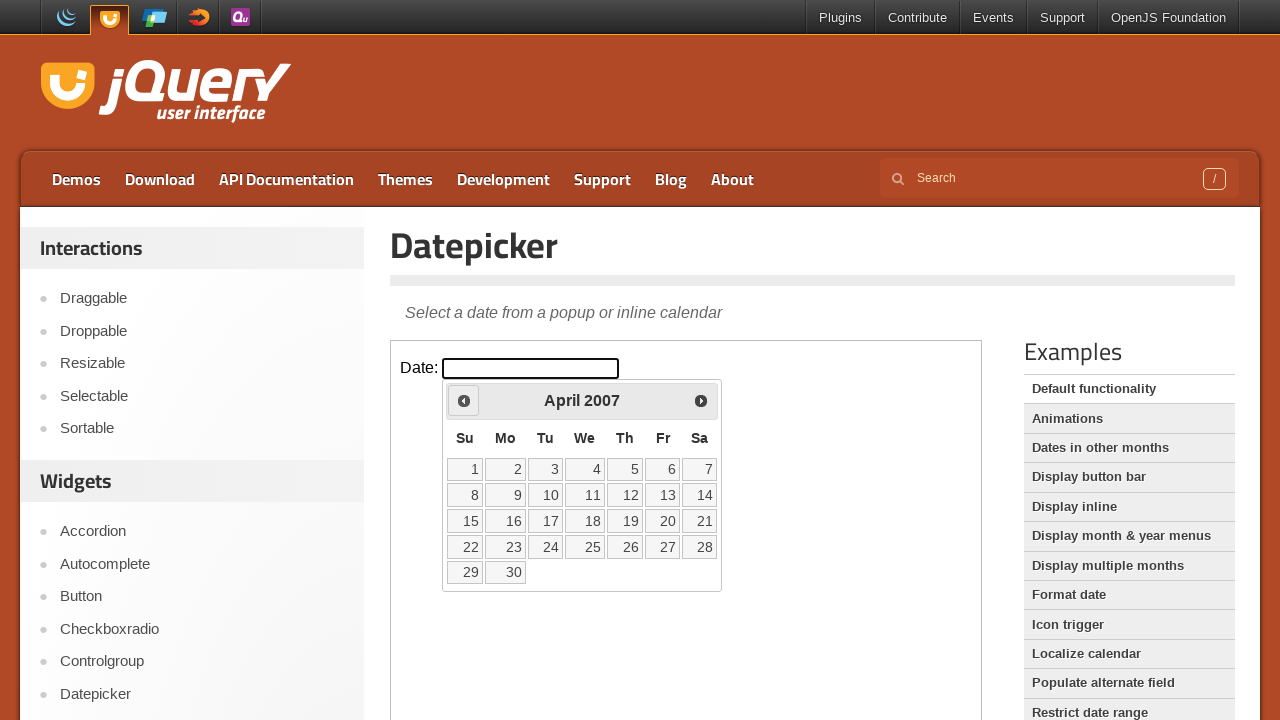

Retrieved updated month from datepicker
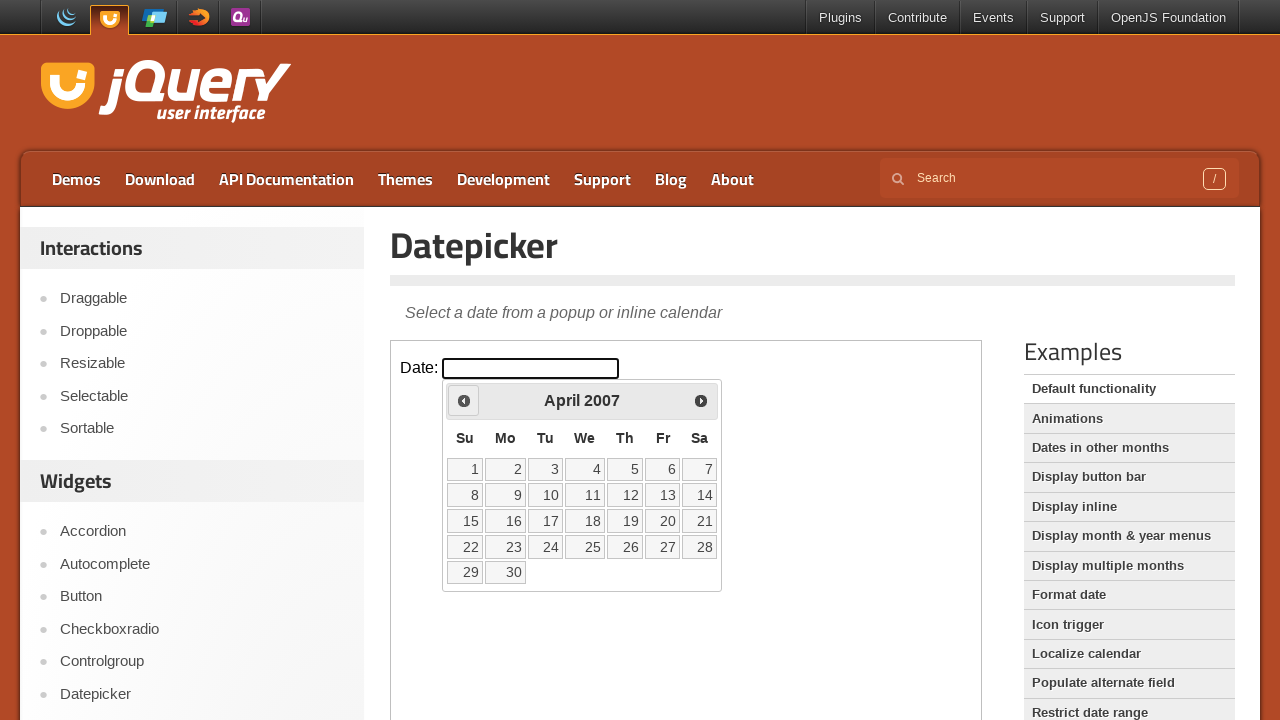

Retrieved updated year from datepicker
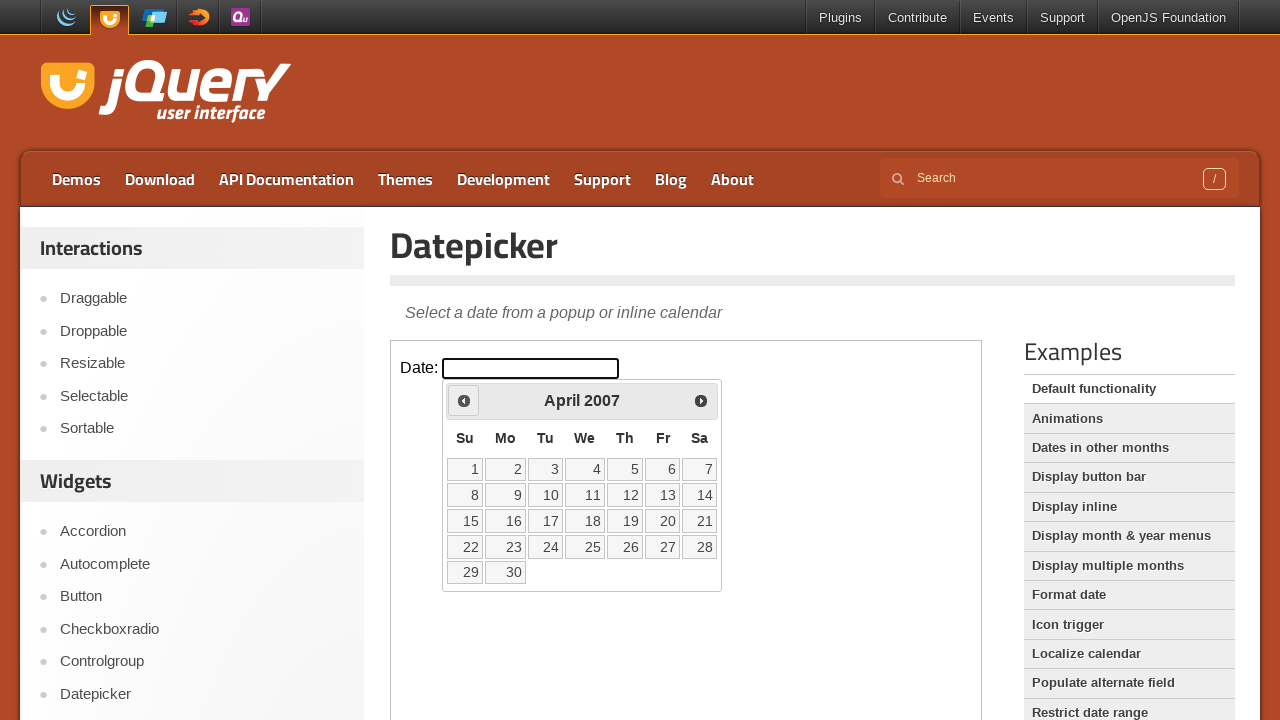

Clicked Prev button to navigate to previous month (currently at April 2007) at (464, 400) on iframe.demo-frame >> internal:control=enter-frame >> span:text('Prev')
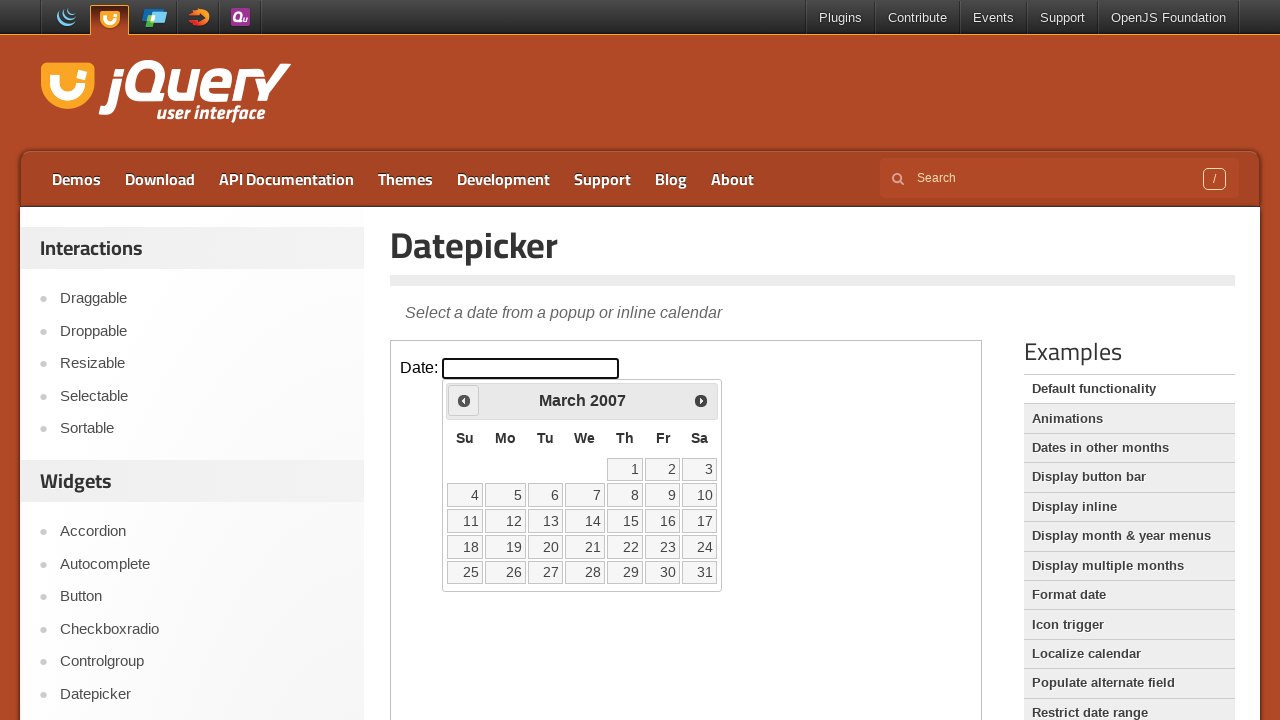

Retrieved updated month from datepicker
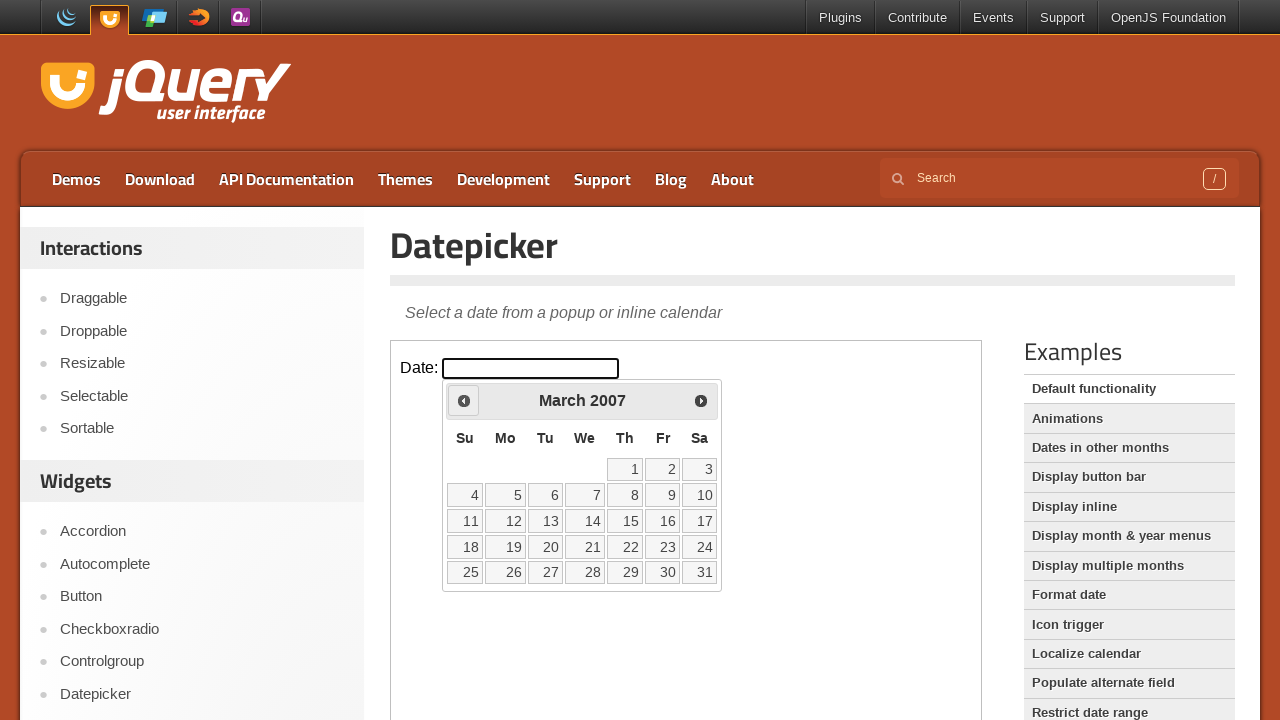

Retrieved updated year from datepicker
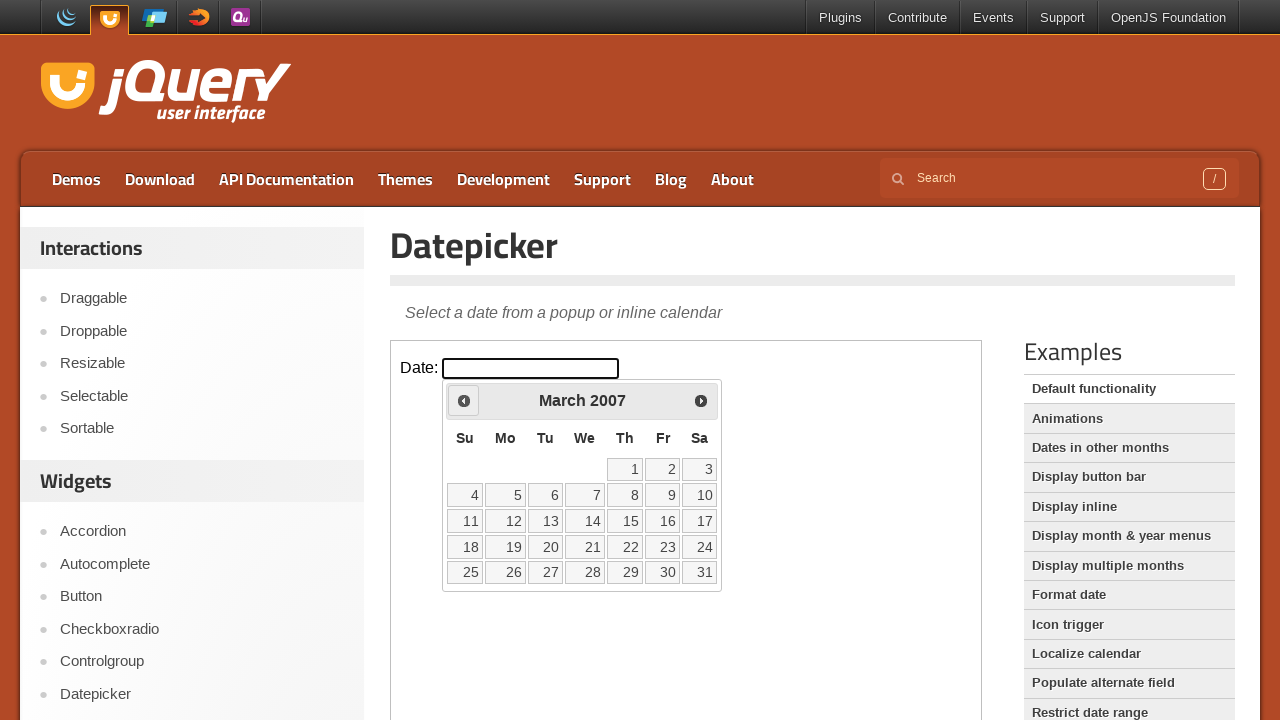

Clicked Prev button to navigate to previous month (currently at March 2007) at (464, 400) on iframe.demo-frame >> internal:control=enter-frame >> span:text('Prev')
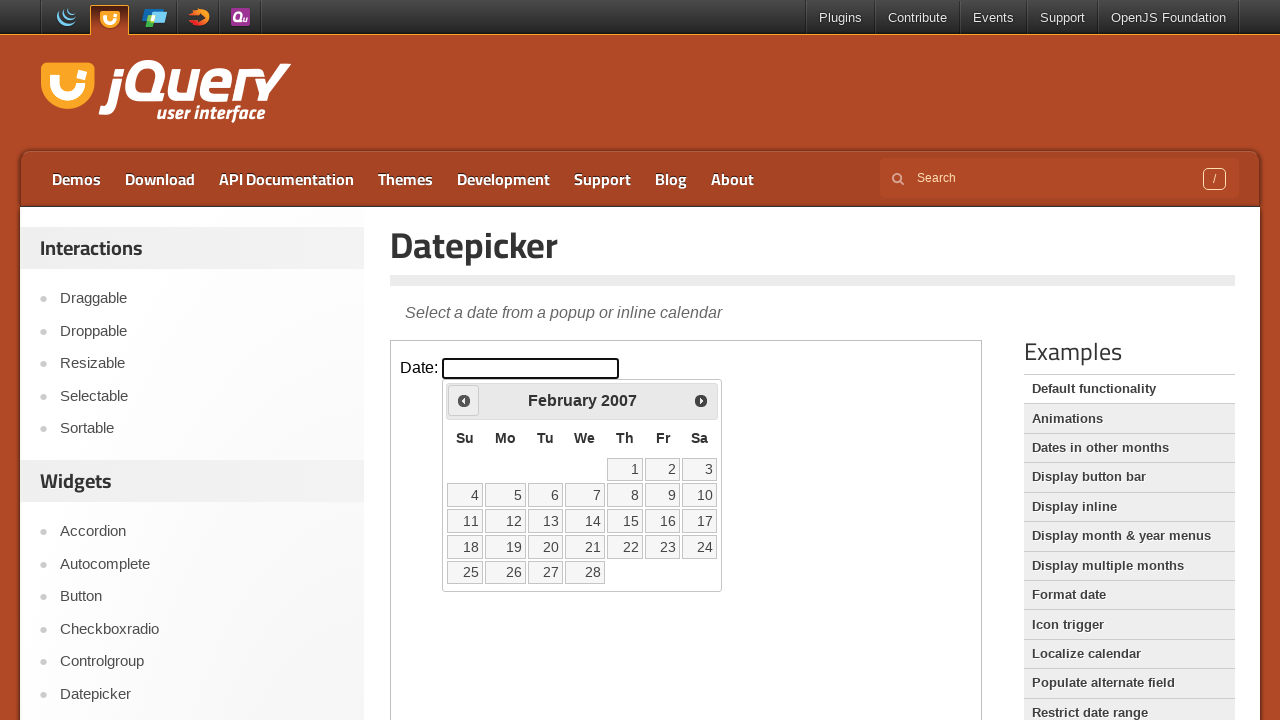

Retrieved updated month from datepicker
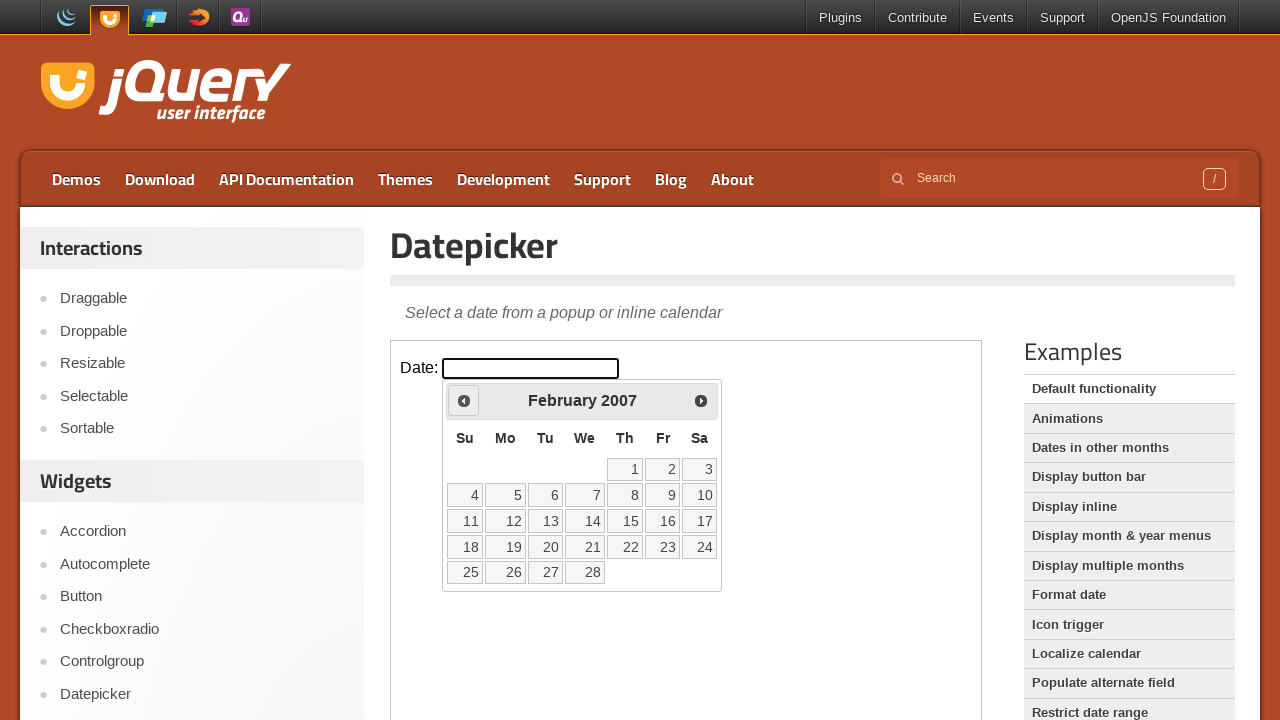

Retrieved updated year from datepicker
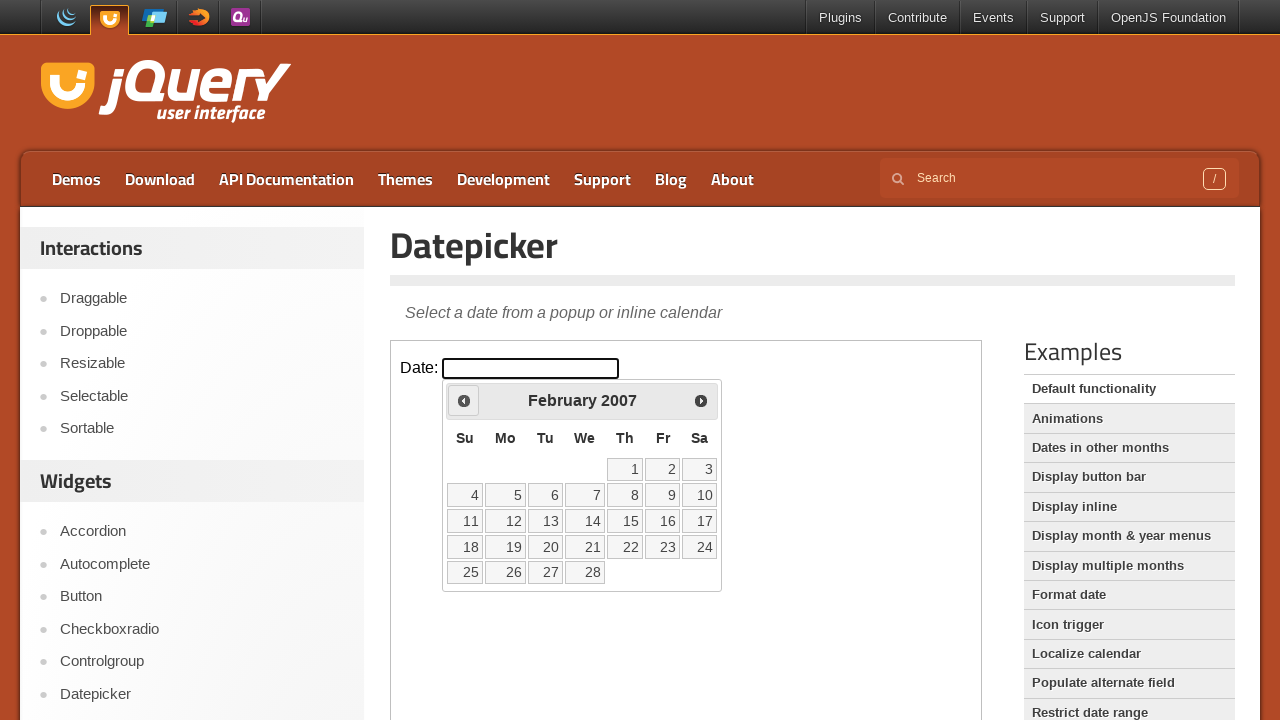

Clicked Prev button to navigate to previous month (currently at February 2007) at (464, 400) on iframe.demo-frame >> internal:control=enter-frame >> span:text('Prev')
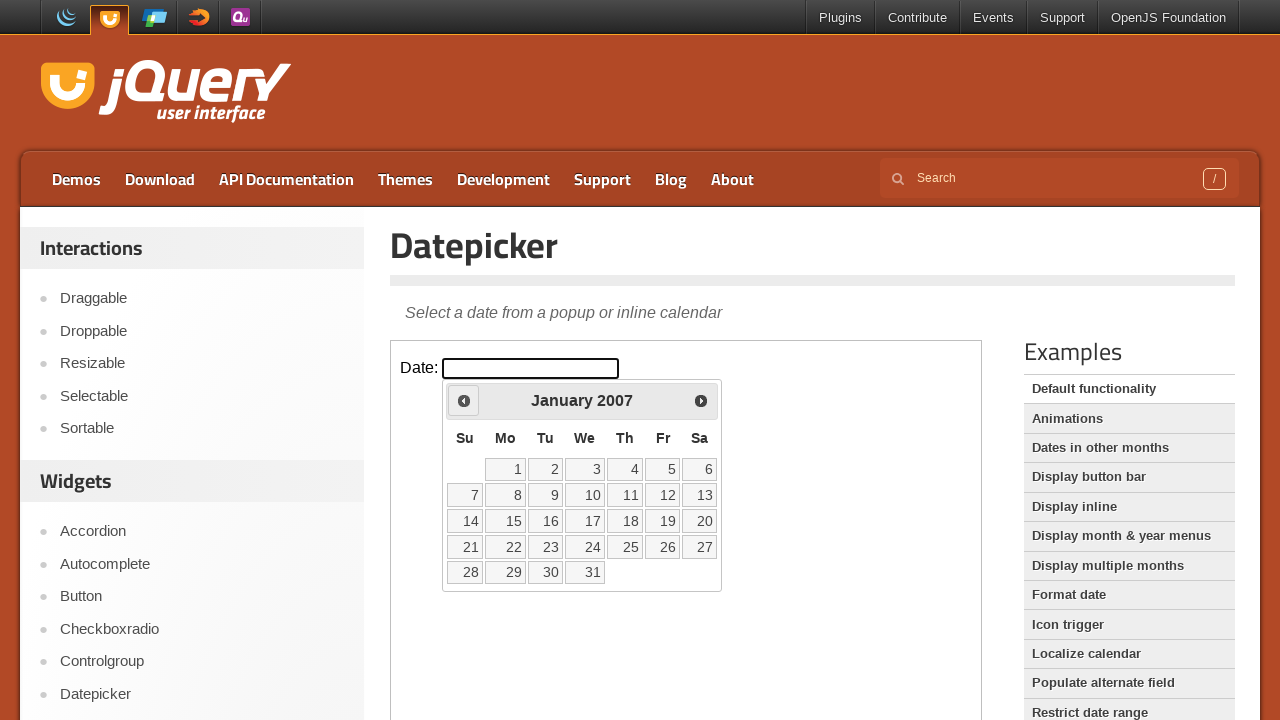

Retrieved updated month from datepicker
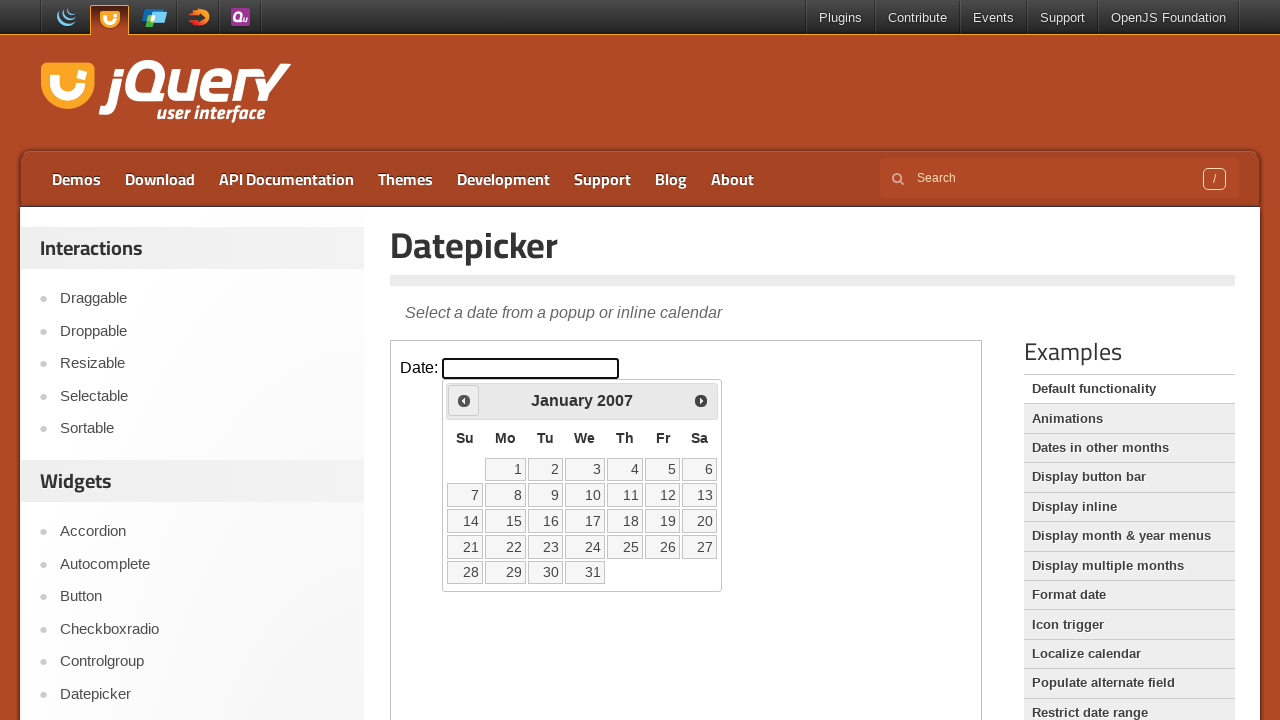

Retrieved updated year from datepicker
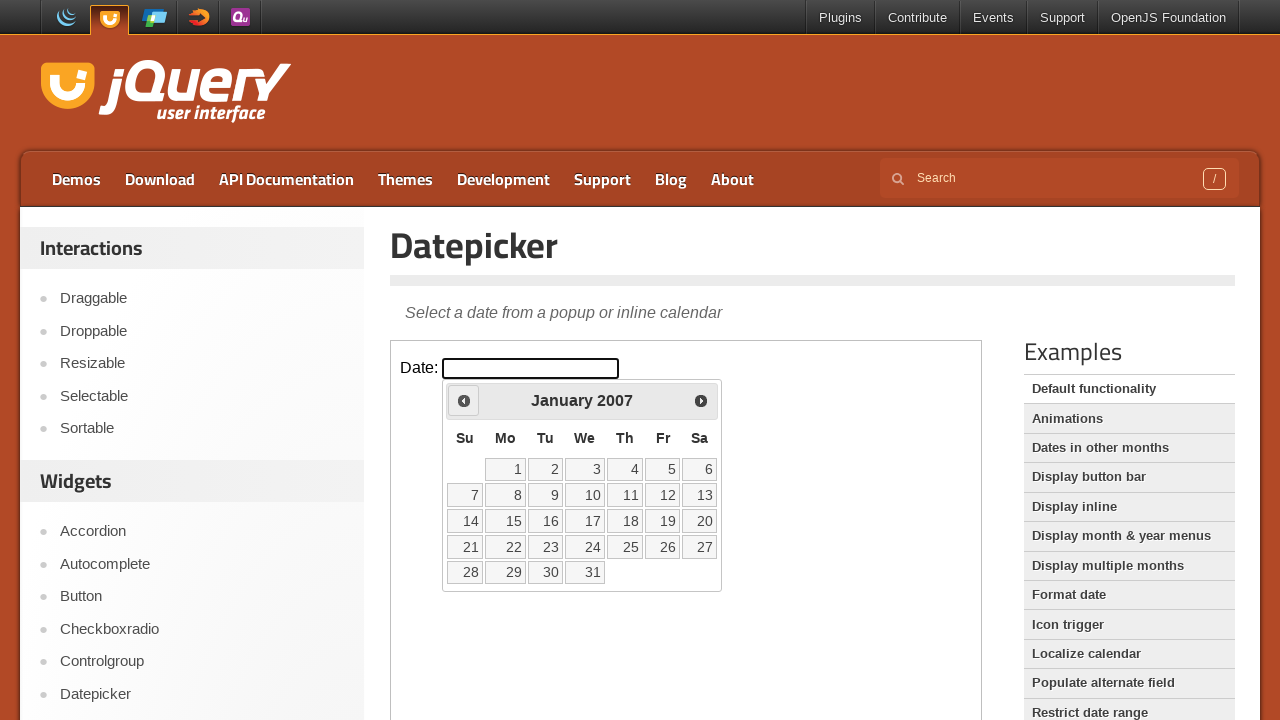

Clicked Prev button to navigate to previous month (currently at January 2007) at (464, 400) on iframe.demo-frame >> internal:control=enter-frame >> span:text('Prev')
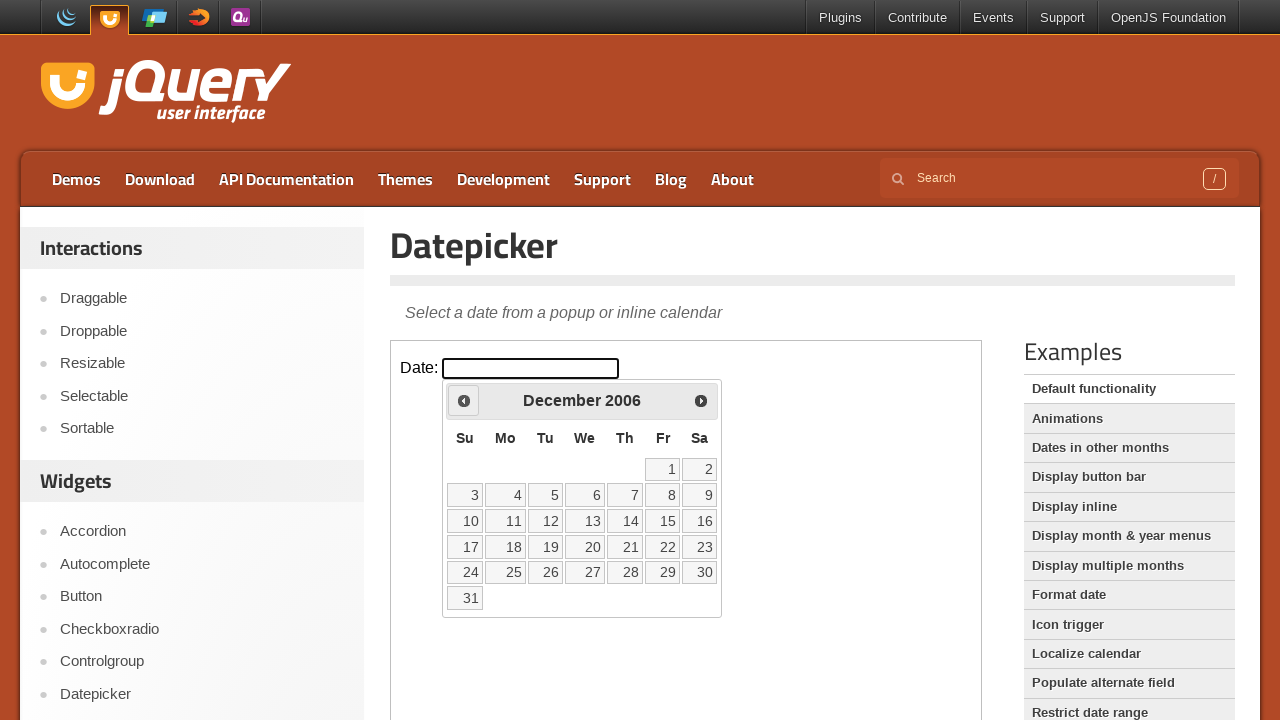

Retrieved updated month from datepicker
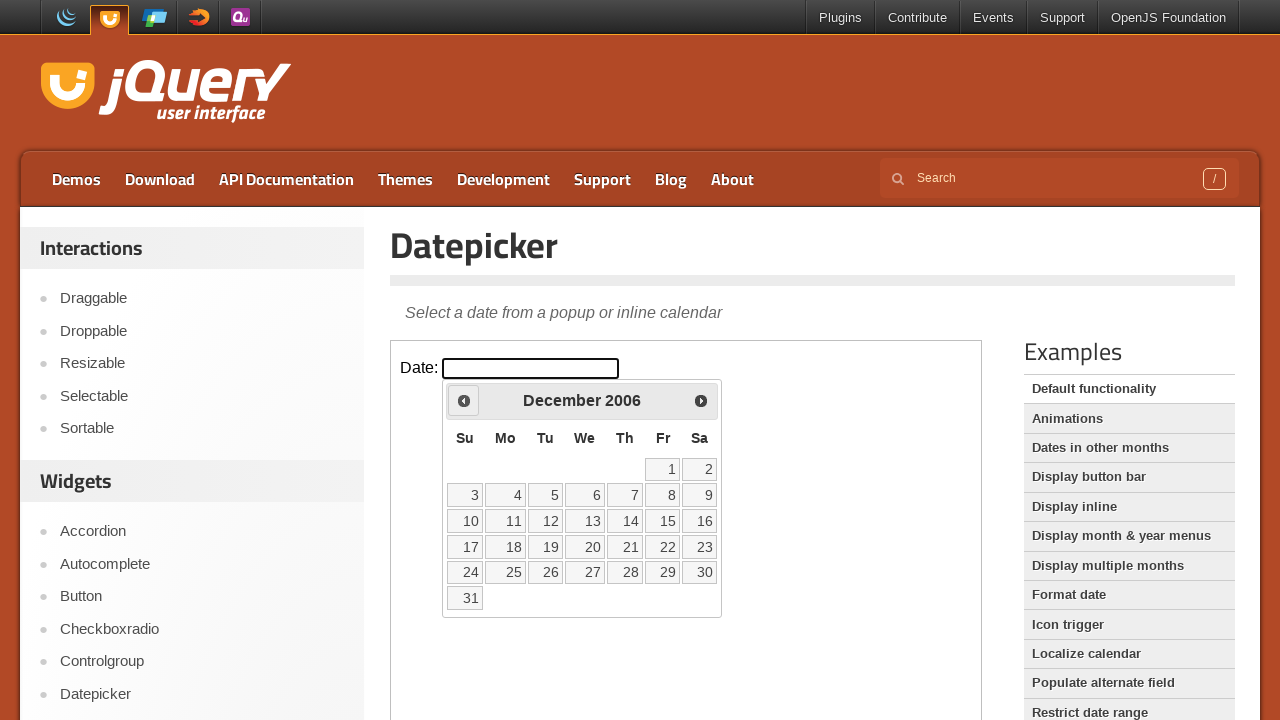

Retrieved updated year from datepicker
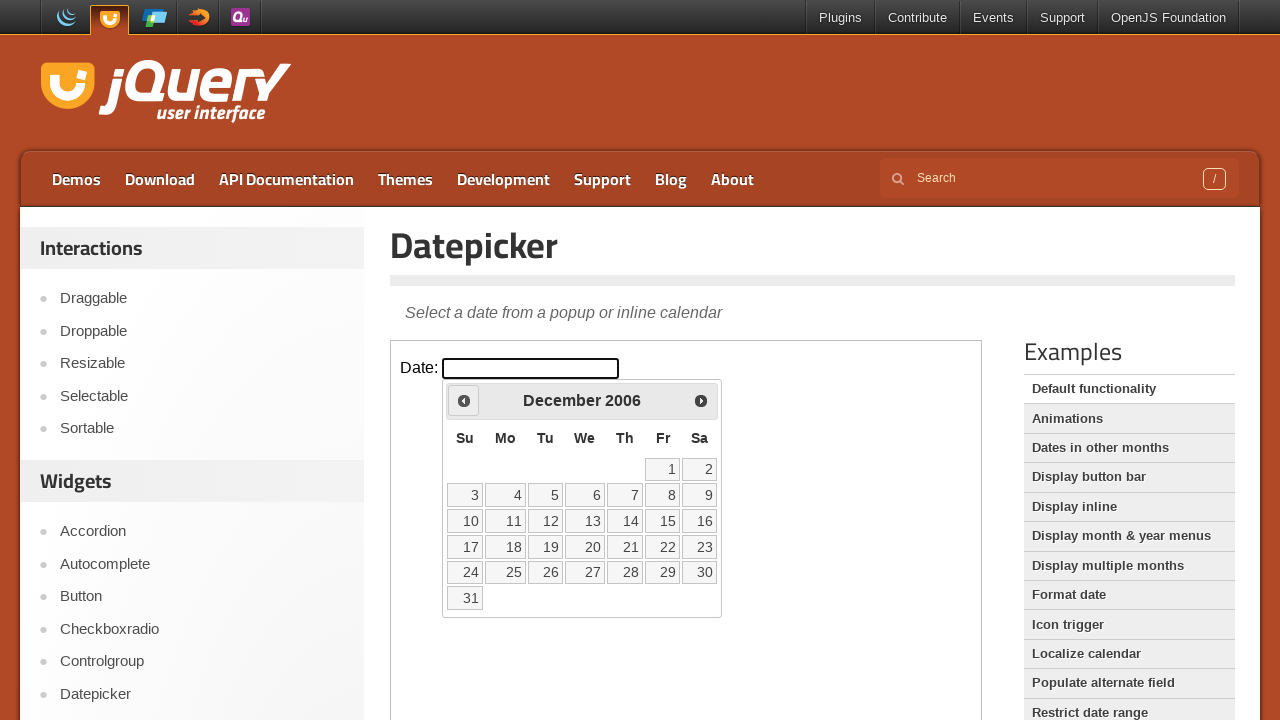

Clicked Prev button to navigate to previous month (currently at December 2006) at (464, 400) on iframe.demo-frame >> internal:control=enter-frame >> span:text('Prev')
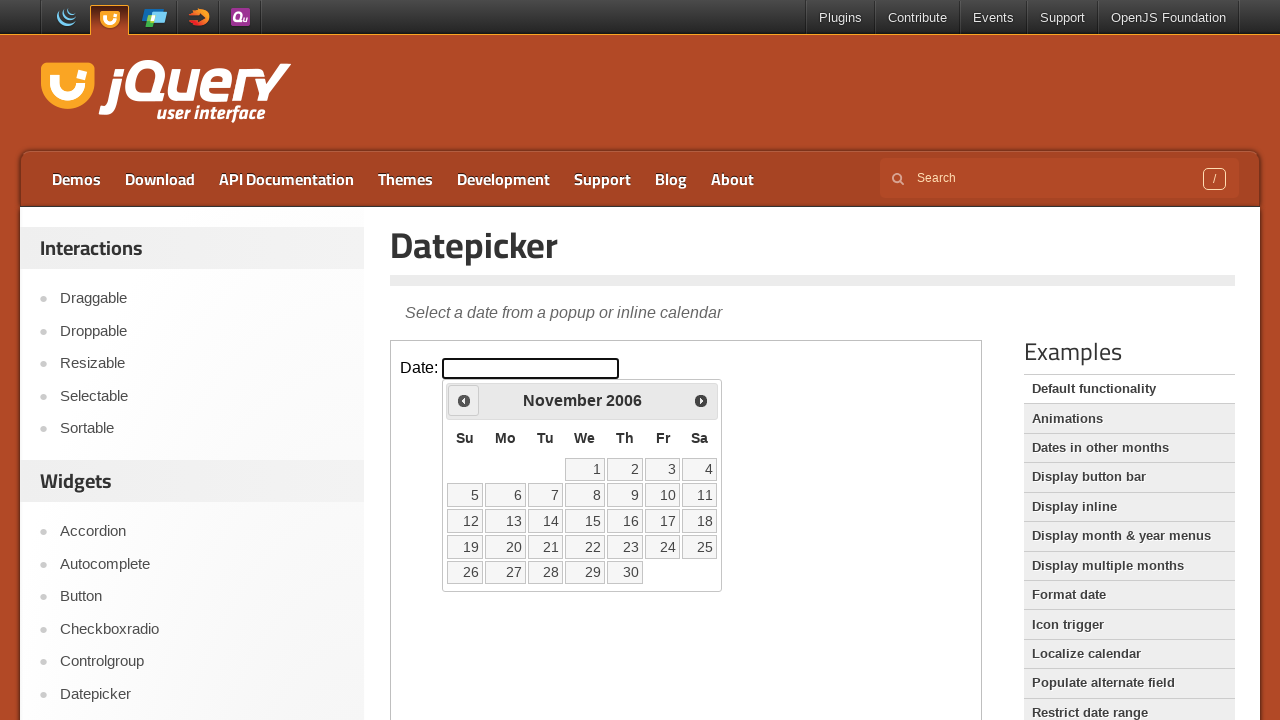

Retrieved updated month from datepicker
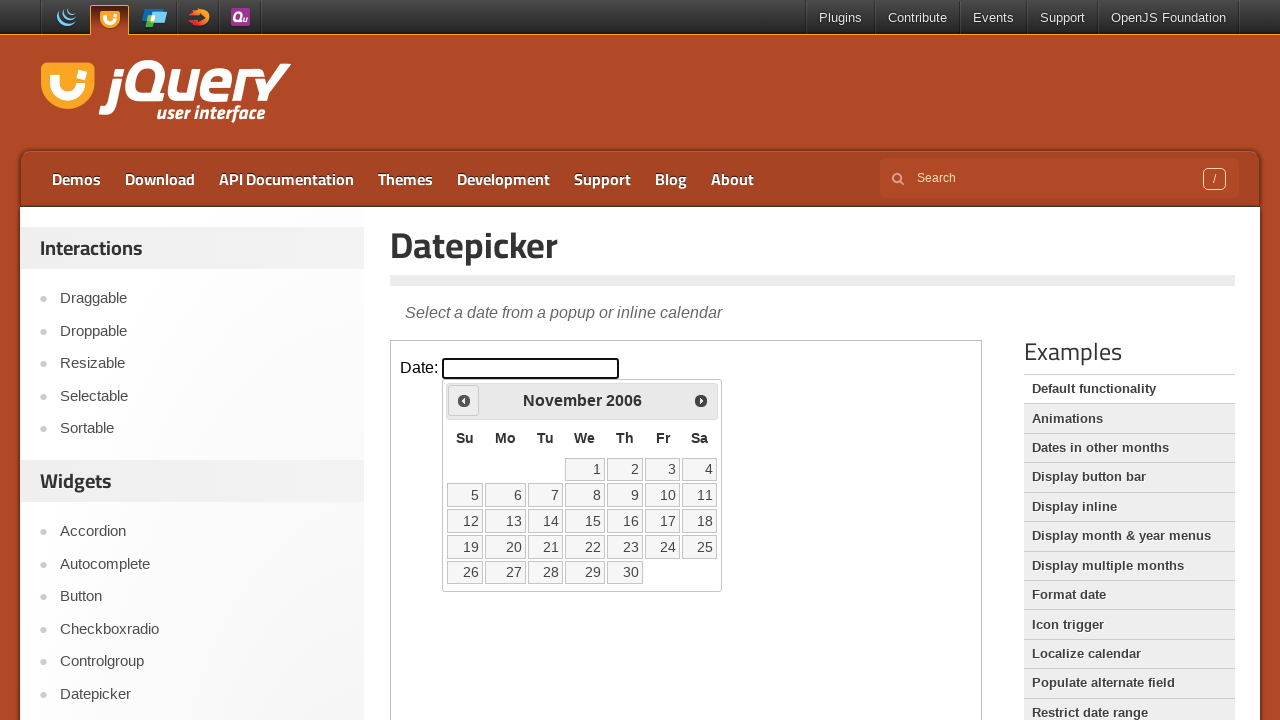

Retrieved updated year from datepicker
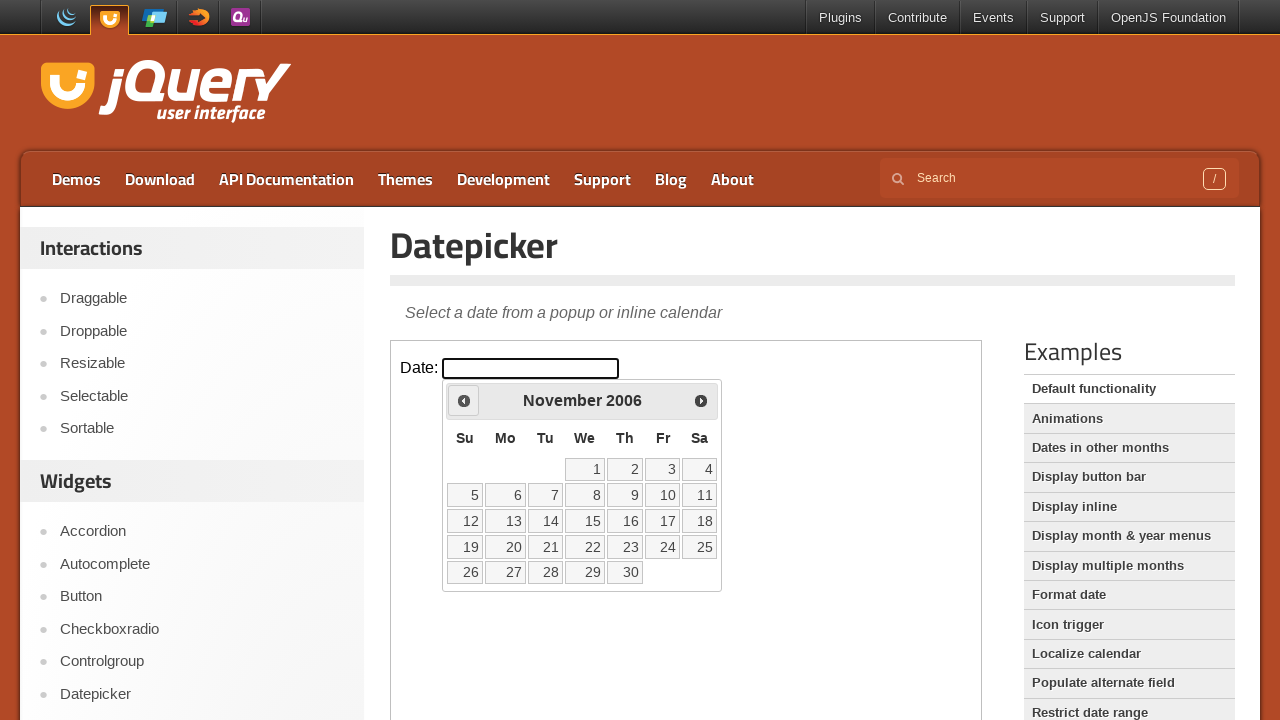

Clicked Prev button to navigate to previous month (currently at November 2006) at (464, 400) on iframe.demo-frame >> internal:control=enter-frame >> span:text('Prev')
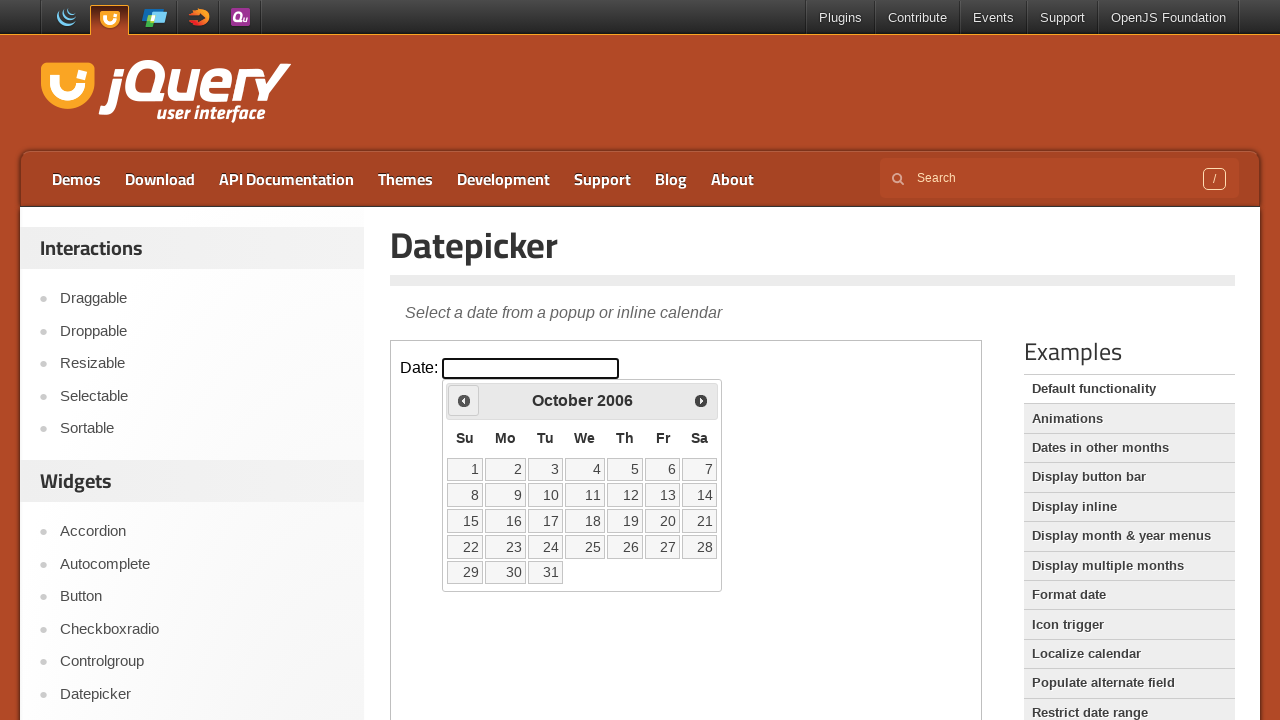

Retrieved updated month from datepicker
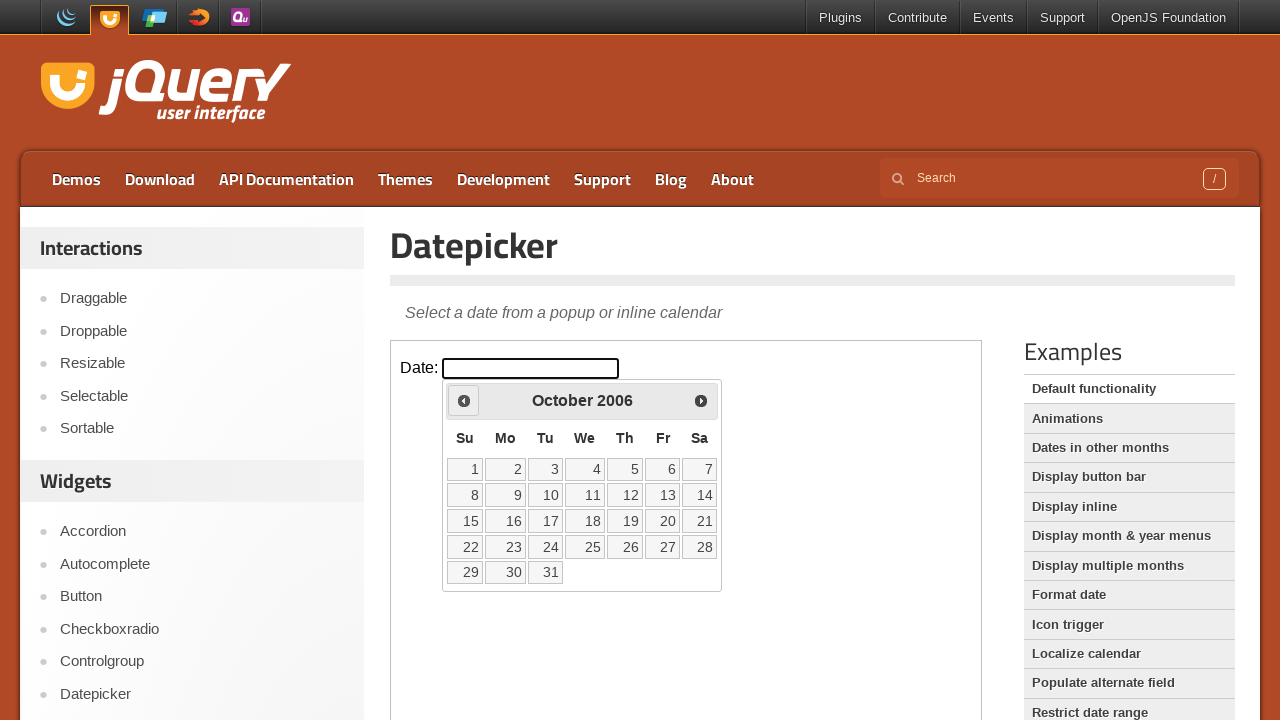

Retrieved updated year from datepicker
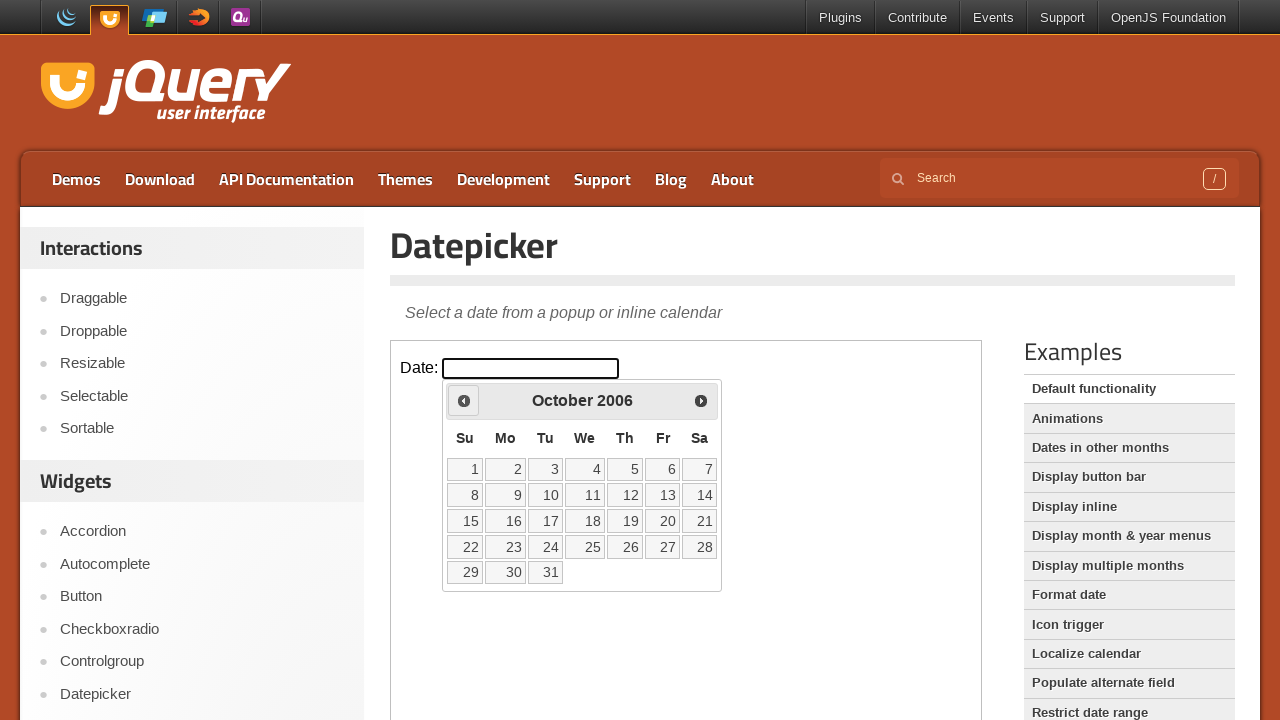

Clicked Prev button to navigate to previous month (currently at October 2006) at (464, 400) on iframe.demo-frame >> internal:control=enter-frame >> span:text('Prev')
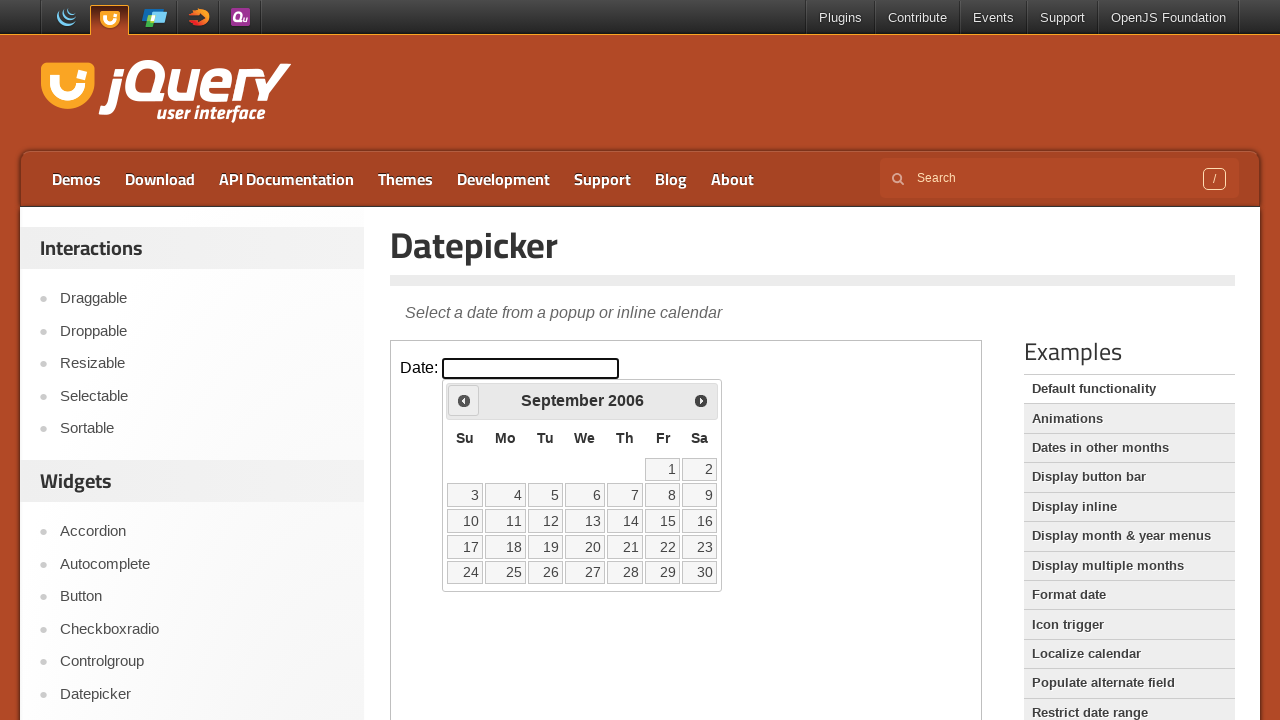

Retrieved updated month from datepicker
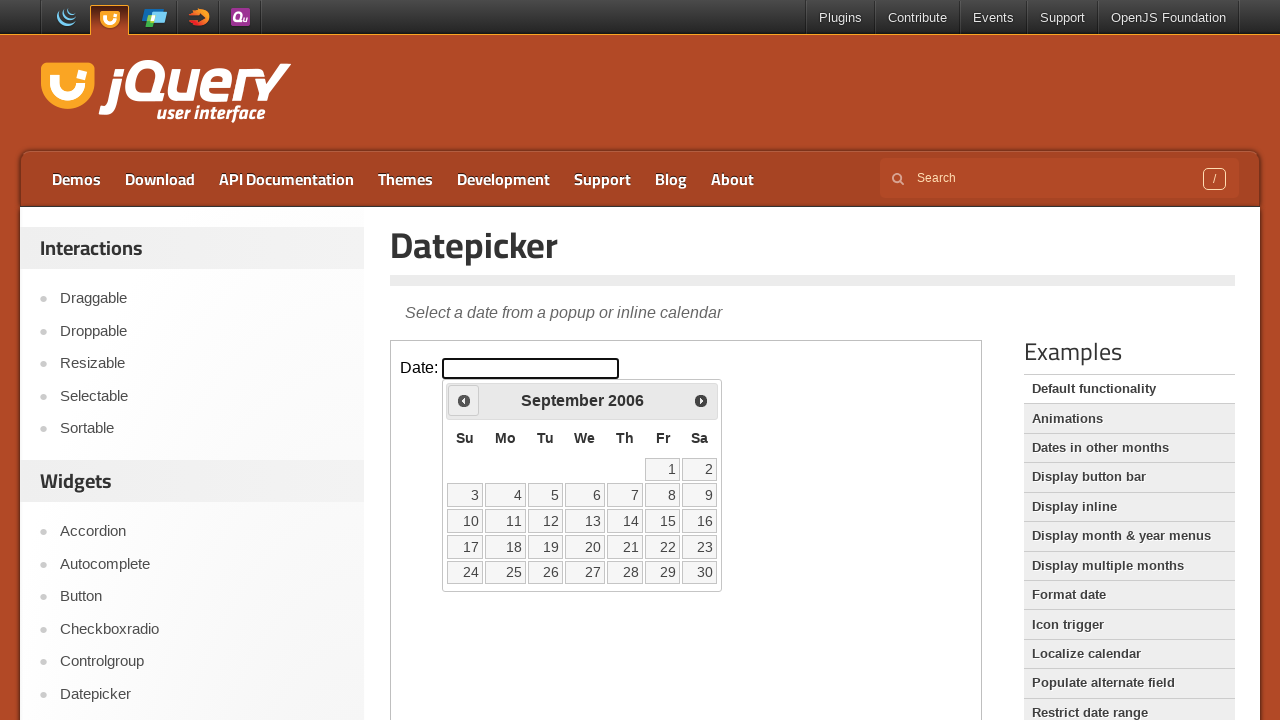

Retrieved updated year from datepicker
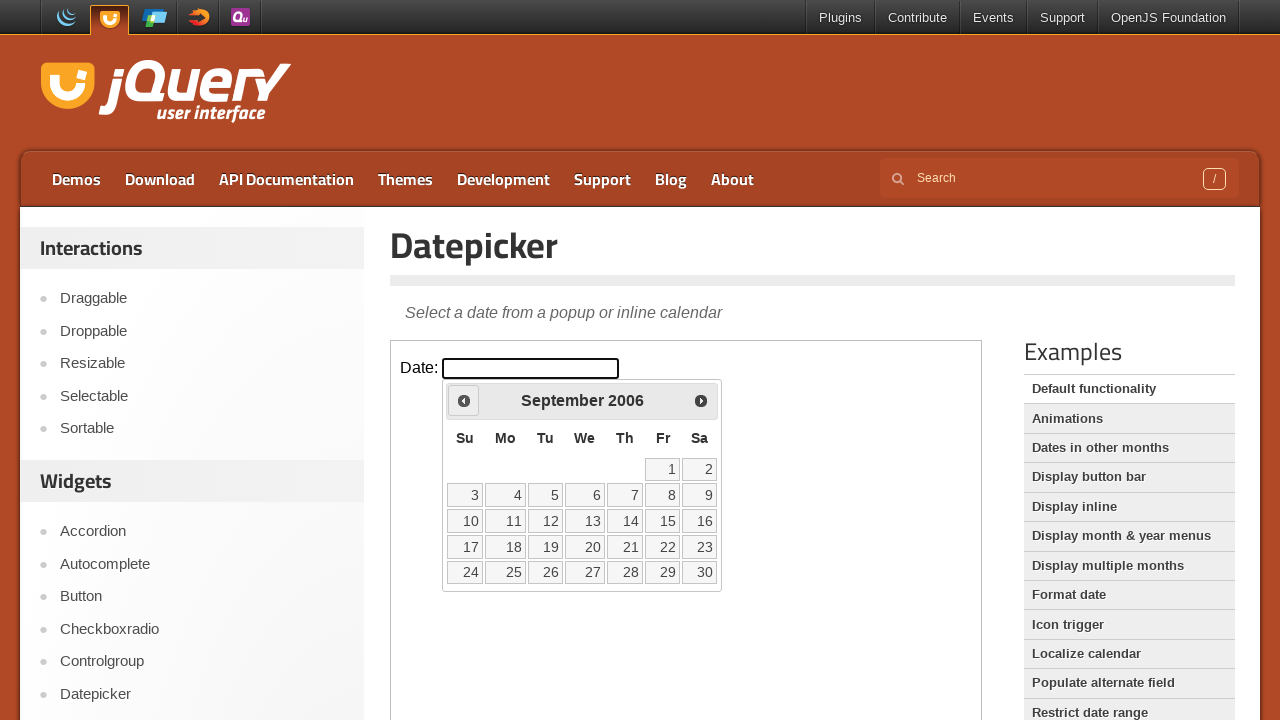

Clicked Prev button to navigate to previous month (currently at September 2006) at (464, 400) on iframe.demo-frame >> internal:control=enter-frame >> span:text('Prev')
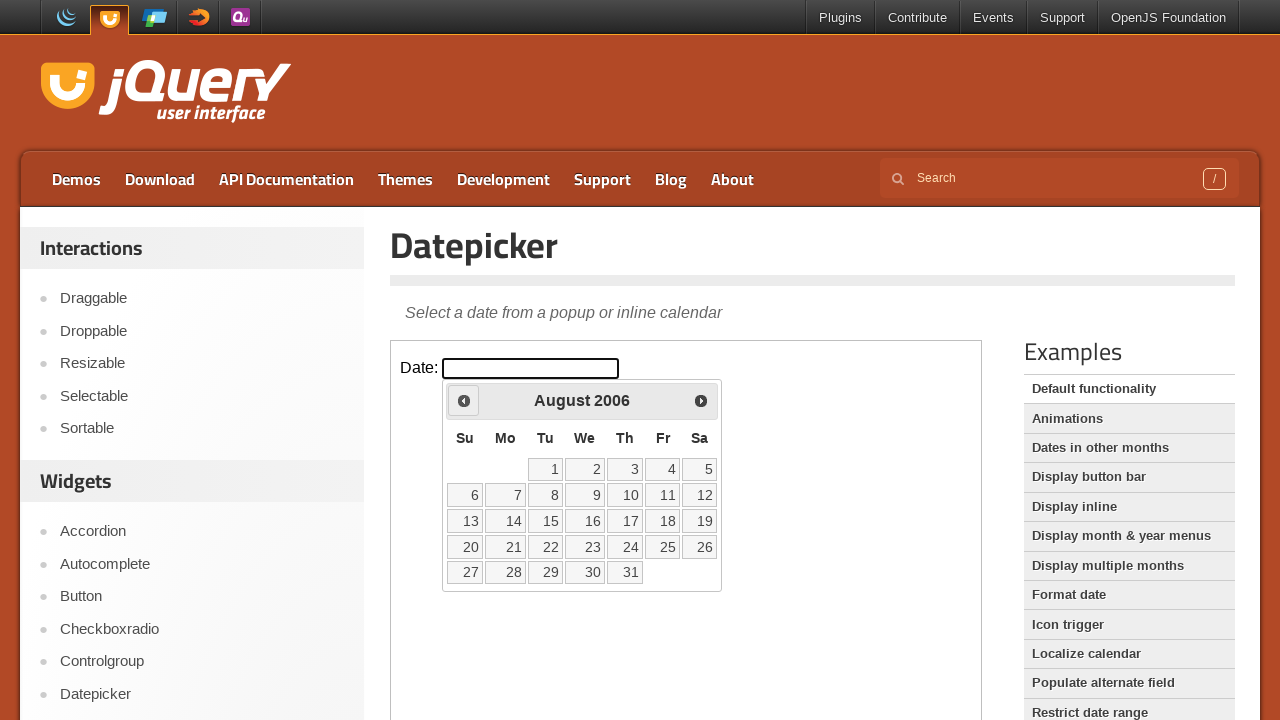

Retrieved updated month from datepicker
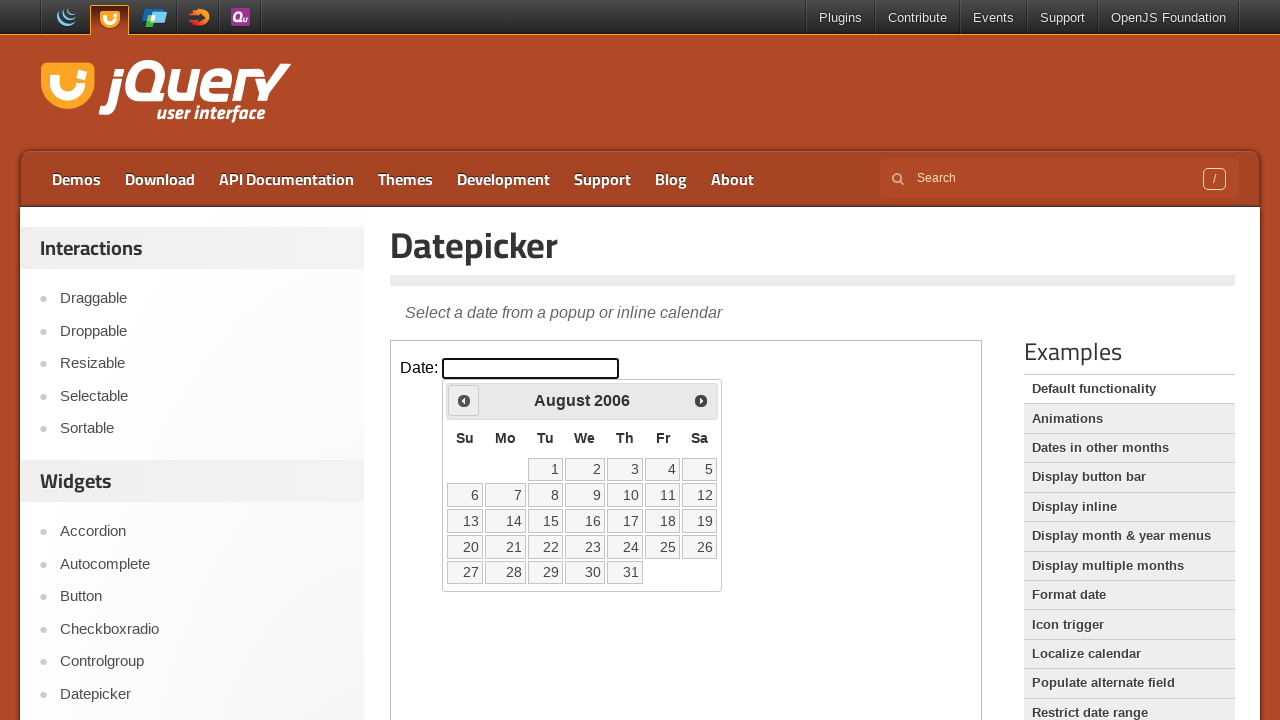

Retrieved updated year from datepicker
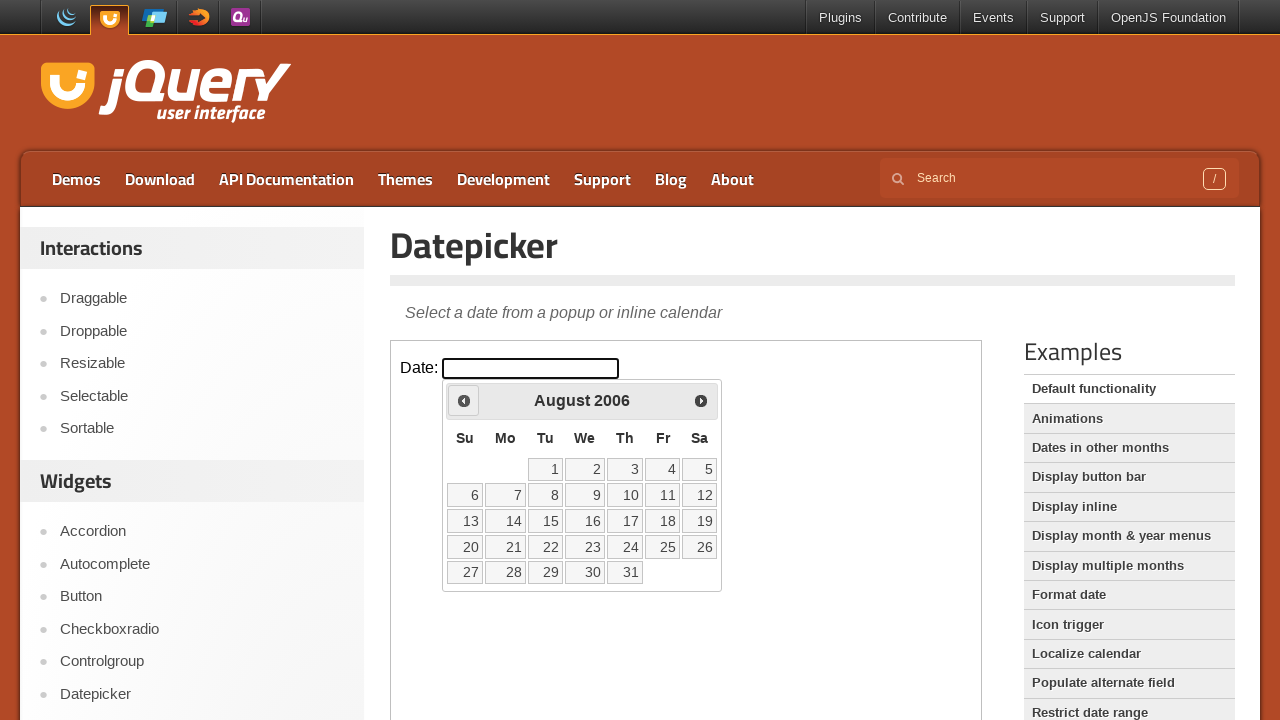

Clicked Prev button to navigate to previous month (currently at August 2006) at (464, 400) on iframe.demo-frame >> internal:control=enter-frame >> span:text('Prev')
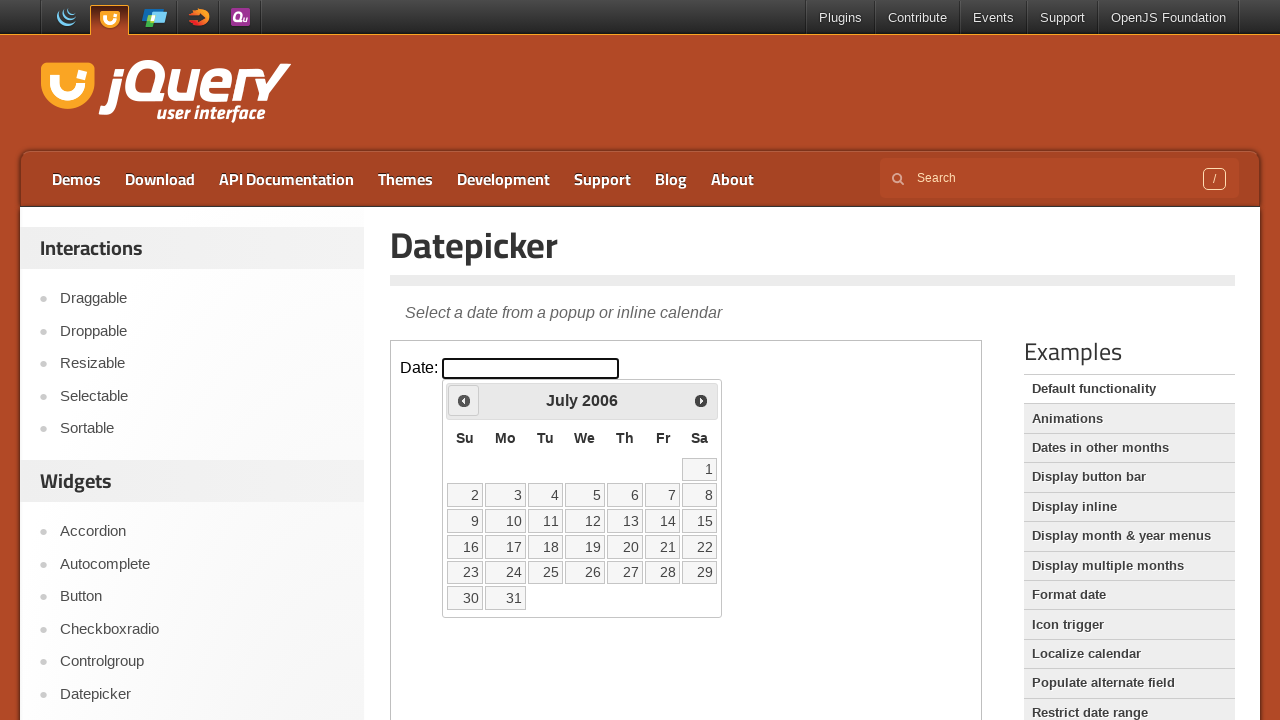

Retrieved updated month from datepicker
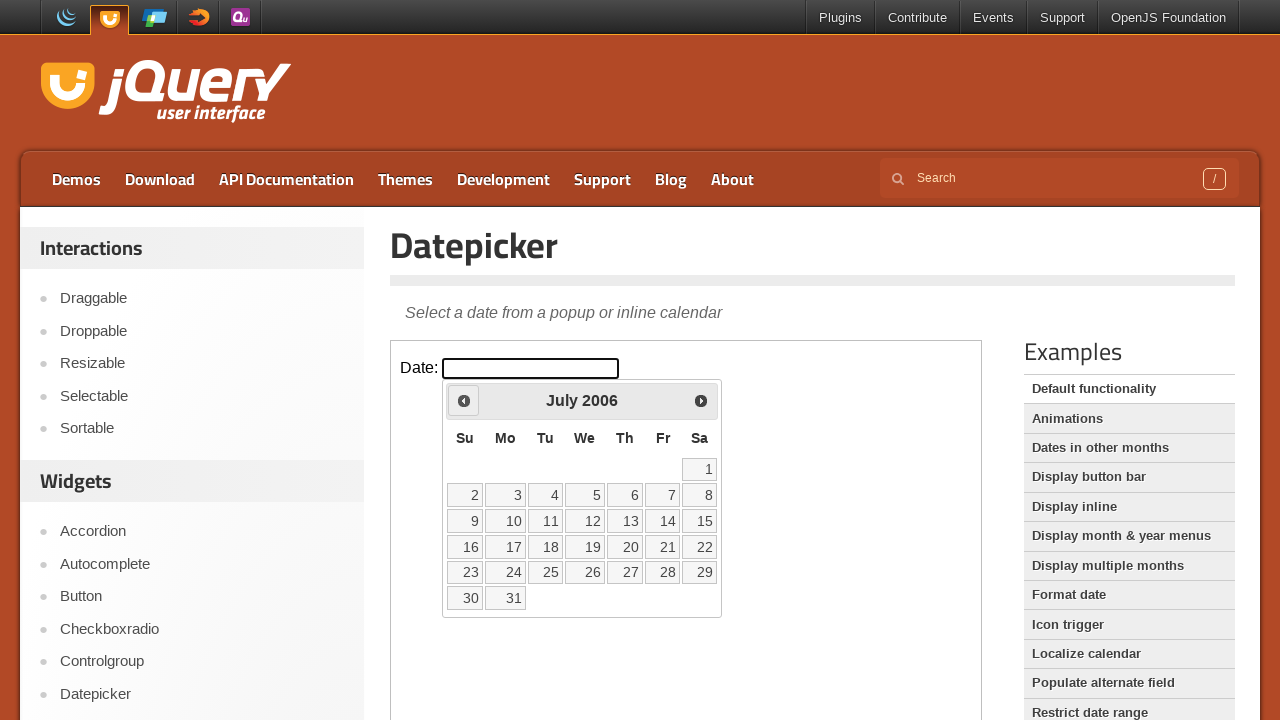

Retrieved updated year from datepicker
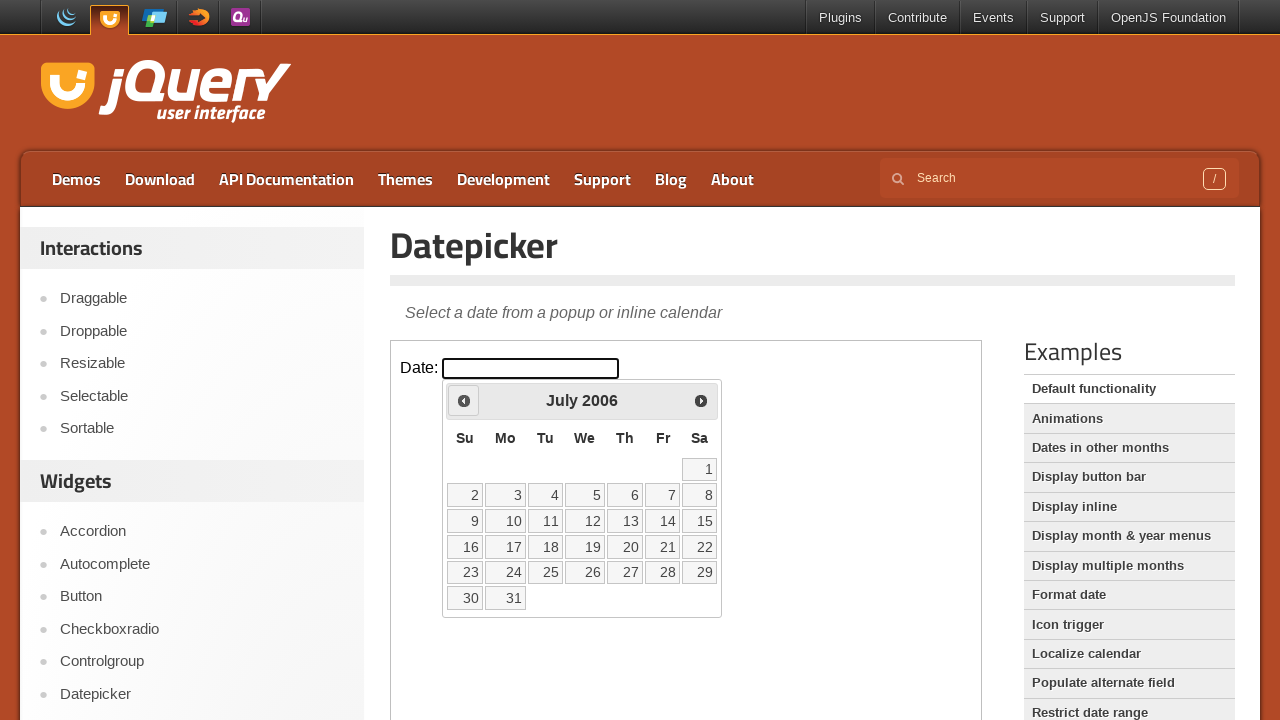

Clicked Prev button to navigate to previous month (currently at July 2006) at (464, 400) on iframe.demo-frame >> internal:control=enter-frame >> span:text('Prev')
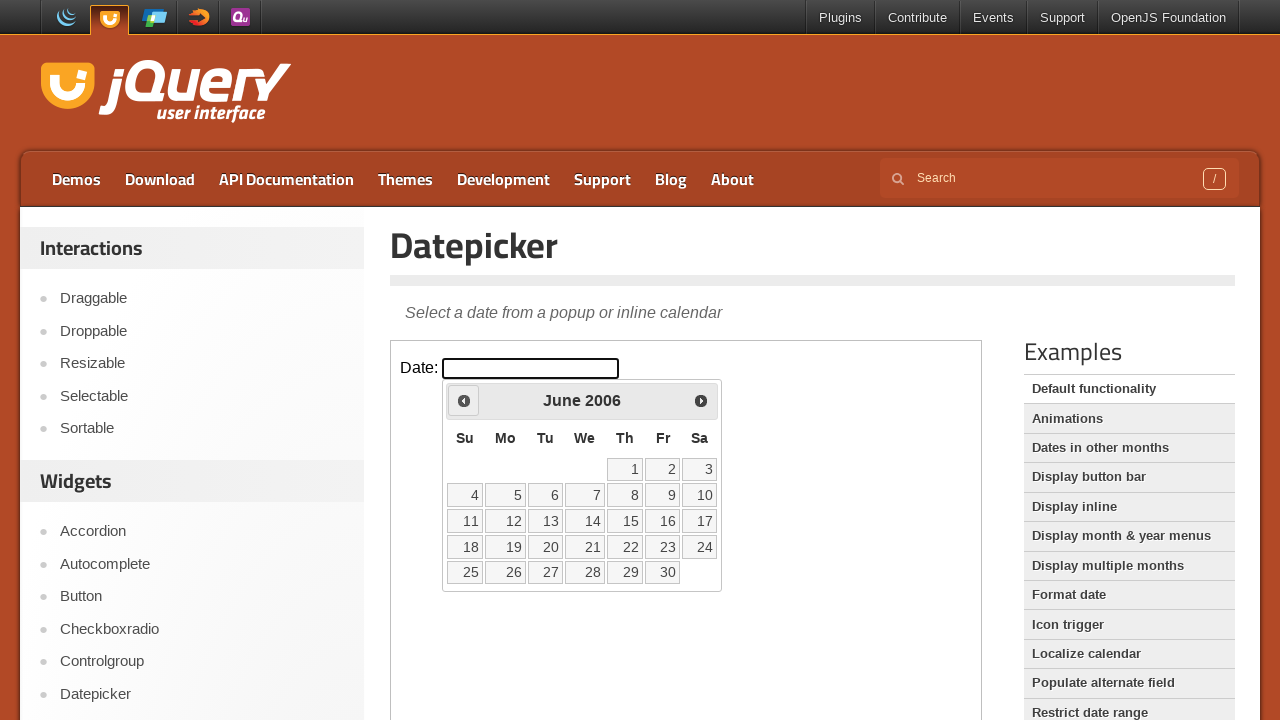

Retrieved updated month from datepicker
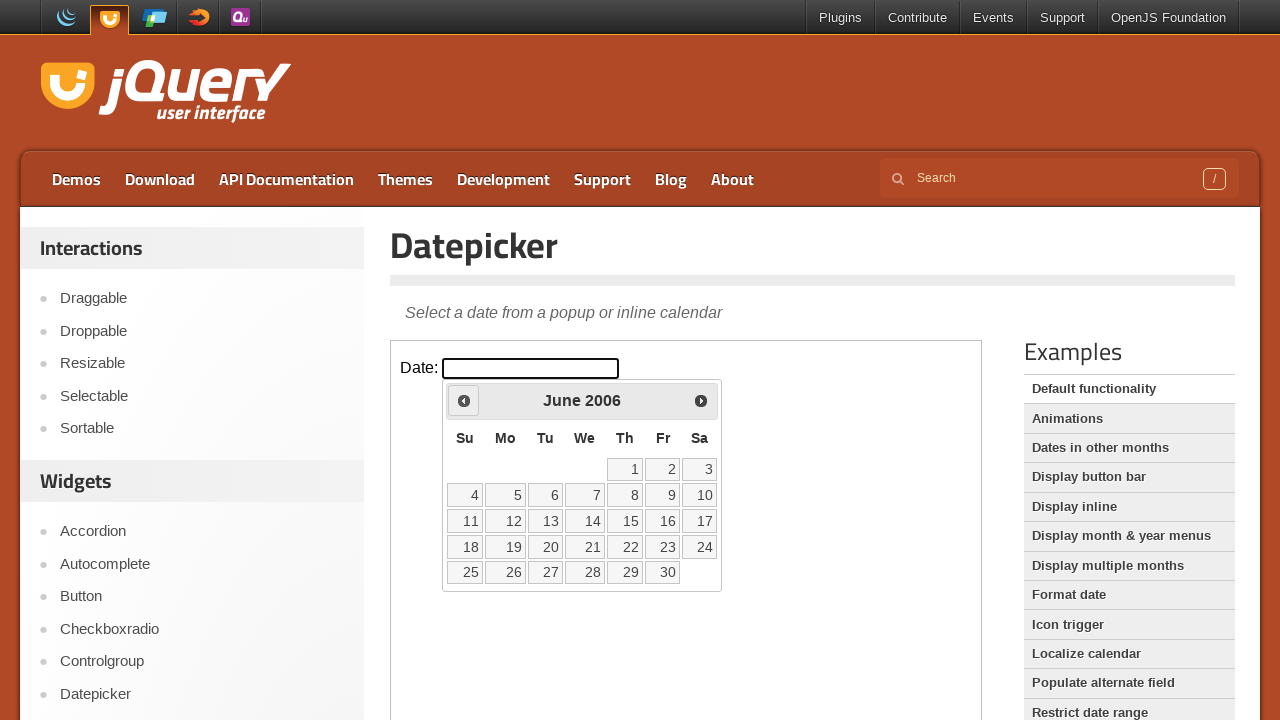

Retrieved updated year from datepicker
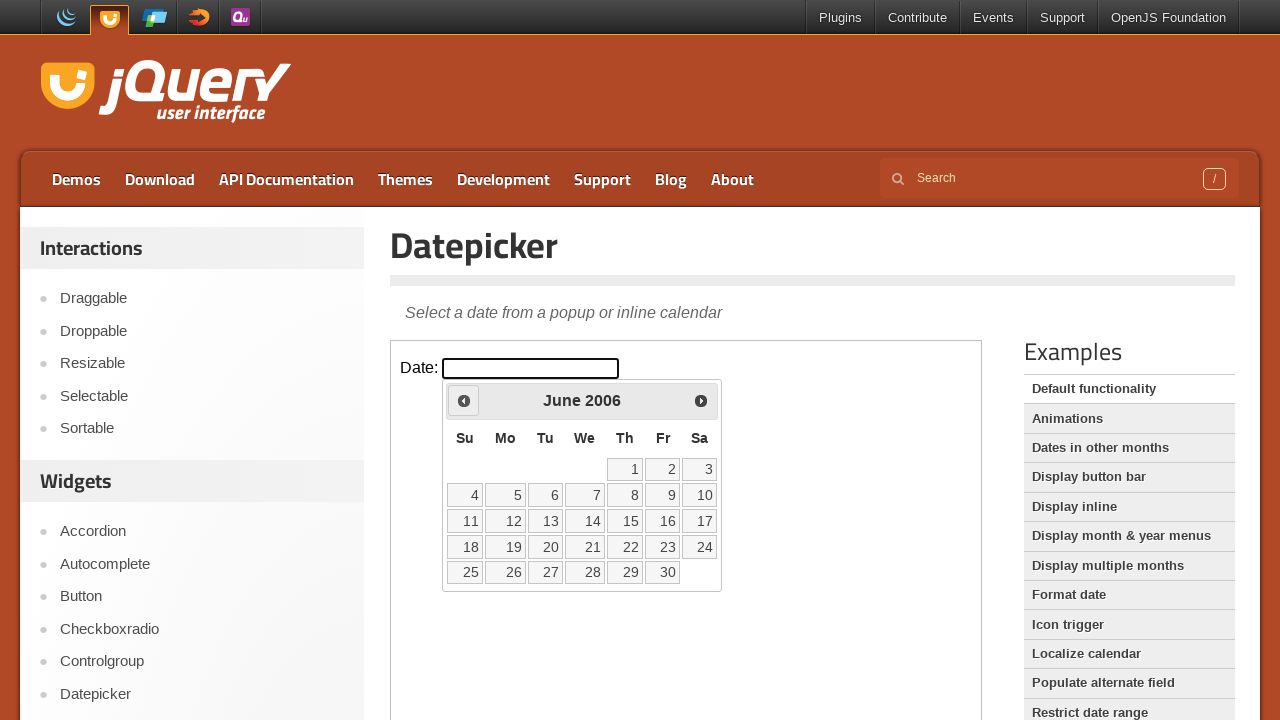

Clicked Prev button to navigate to previous month (currently at June 2006) at (464, 400) on iframe.demo-frame >> internal:control=enter-frame >> span:text('Prev')
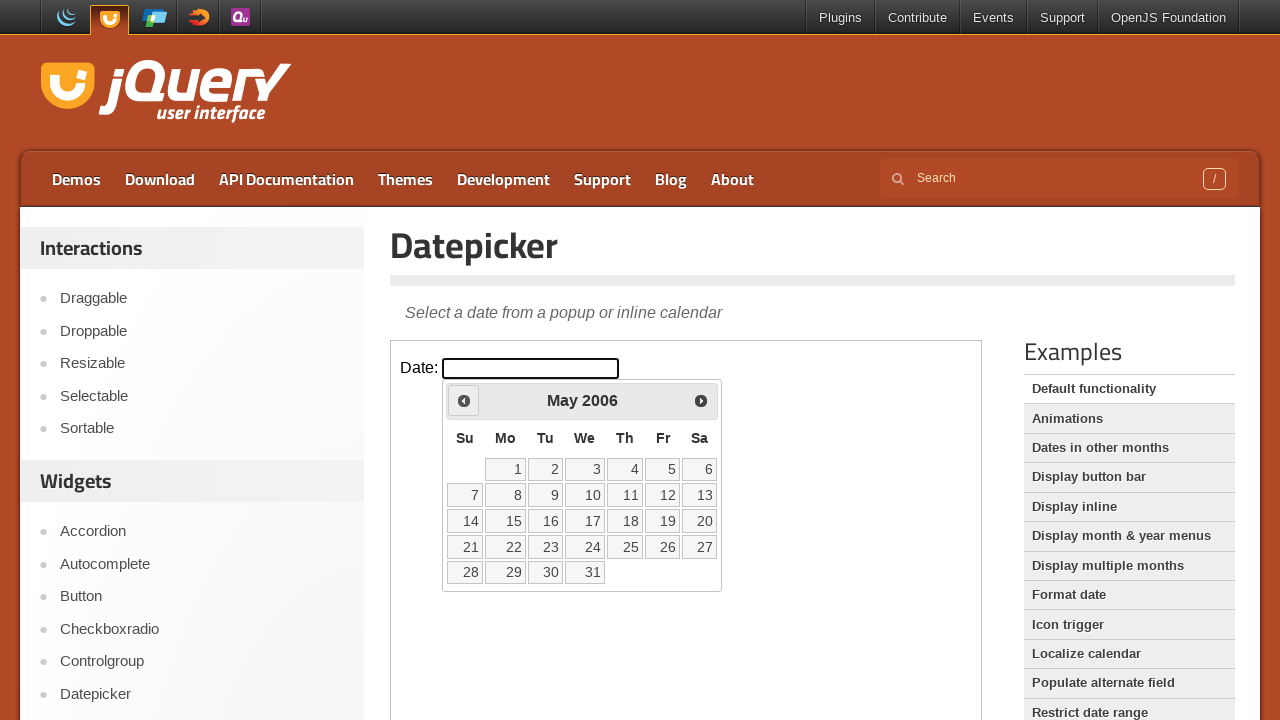

Retrieved updated month from datepicker
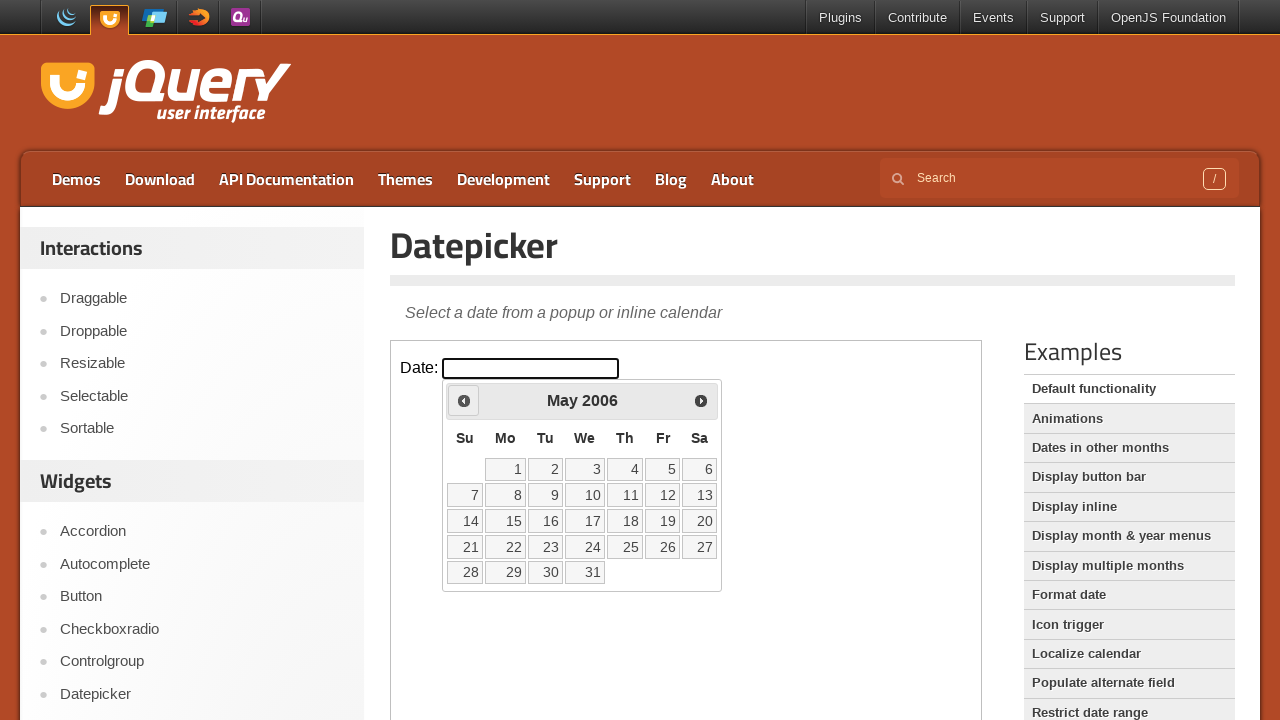

Retrieved updated year from datepicker
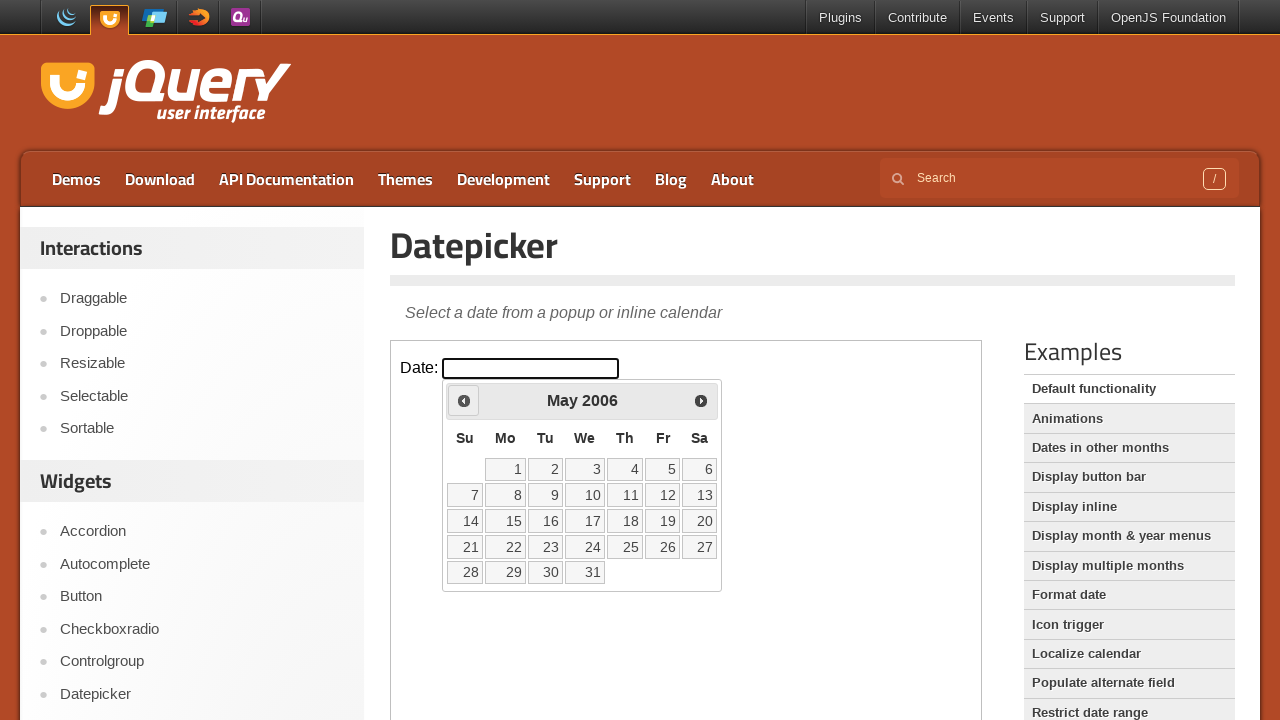

Clicked Prev button to navigate to previous month (currently at May 2006) at (464, 400) on iframe.demo-frame >> internal:control=enter-frame >> span:text('Prev')
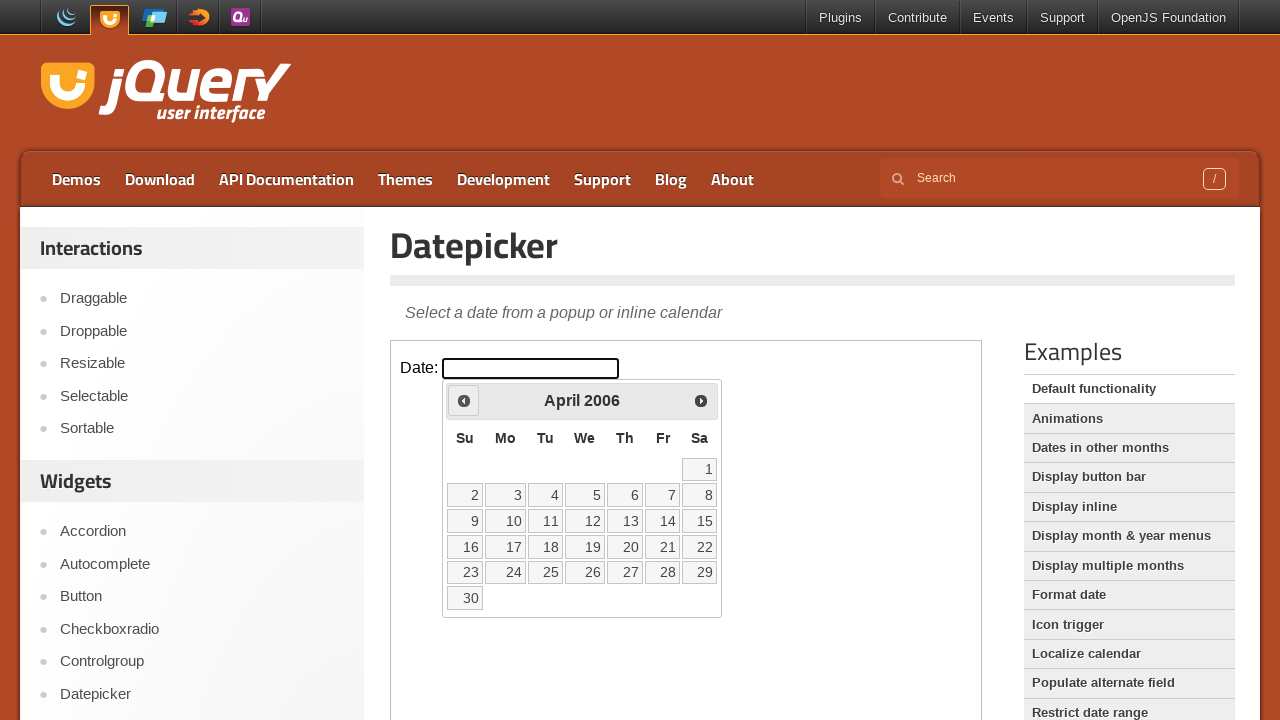

Retrieved updated month from datepicker
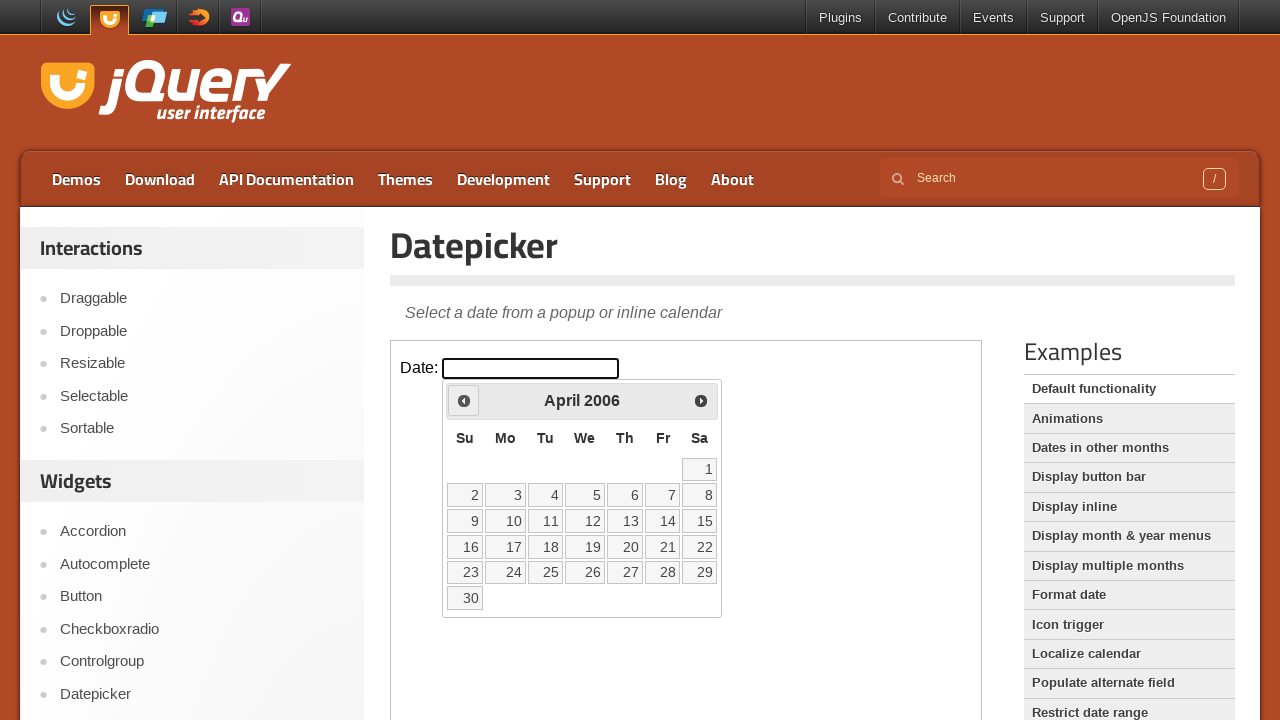

Retrieved updated year from datepicker
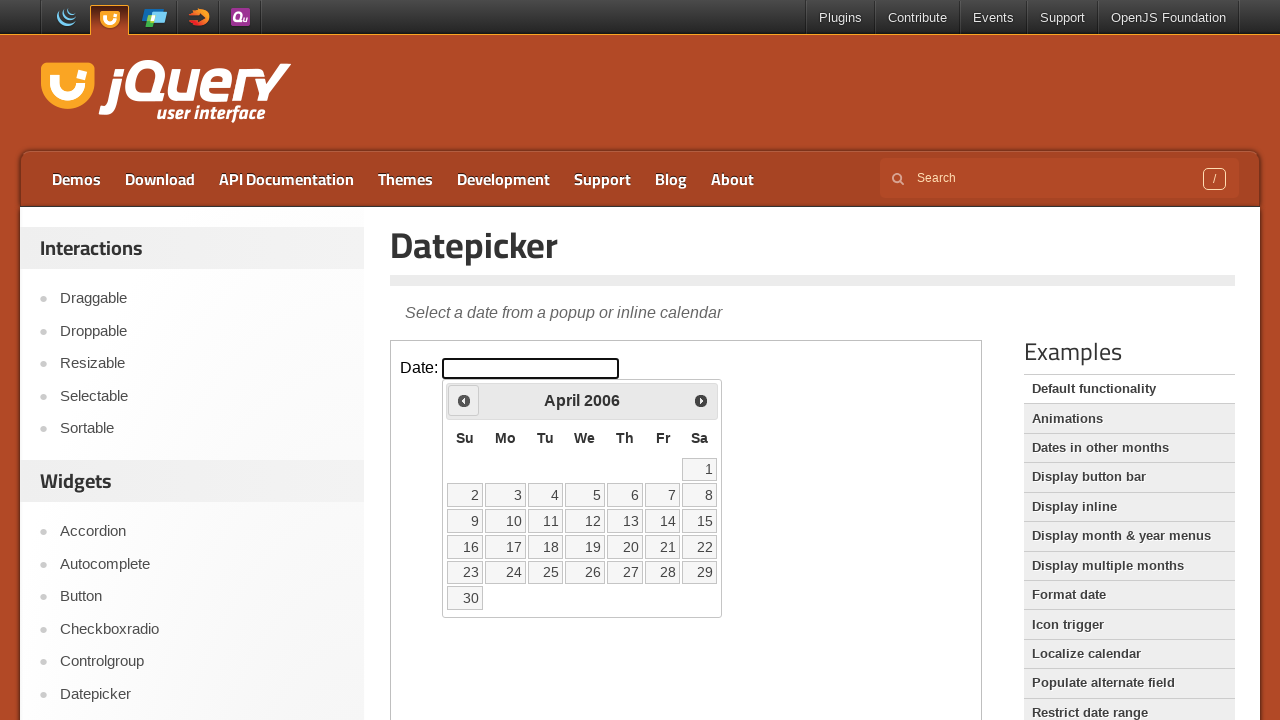

Clicked Prev button to navigate to previous month (currently at April 2006) at (464, 400) on iframe.demo-frame >> internal:control=enter-frame >> span:text('Prev')
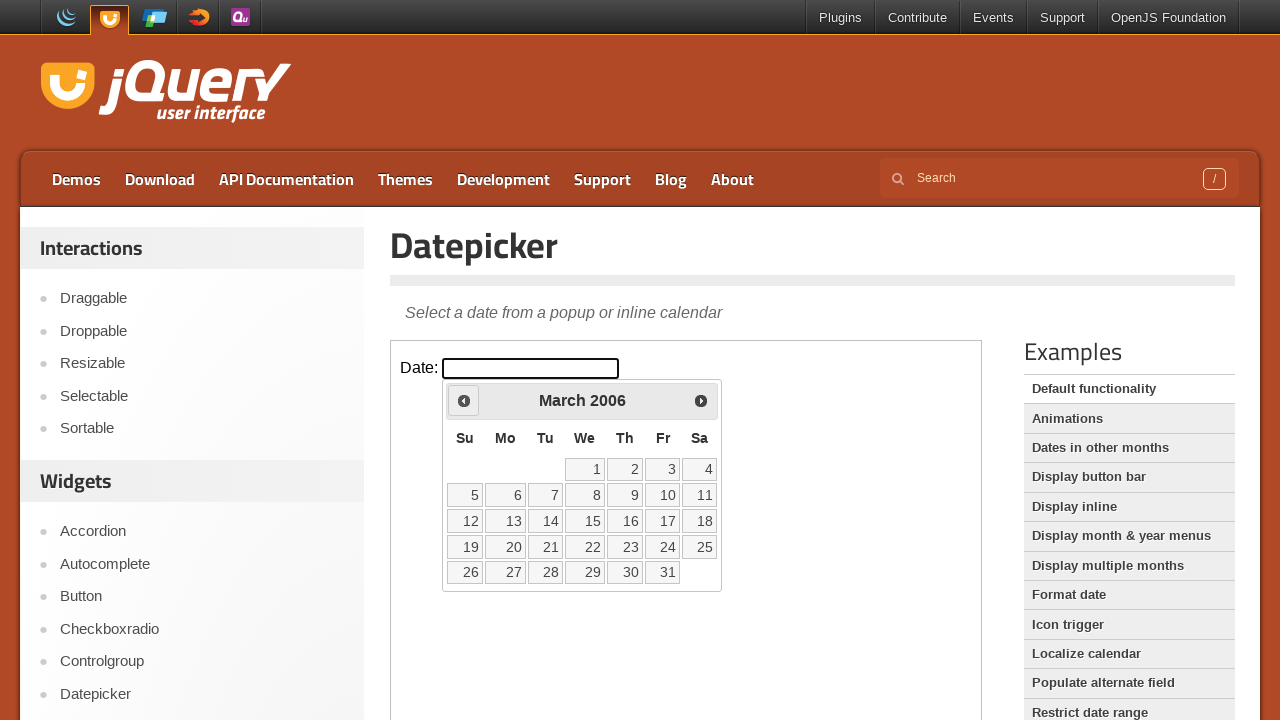

Retrieved updated month from datepicker
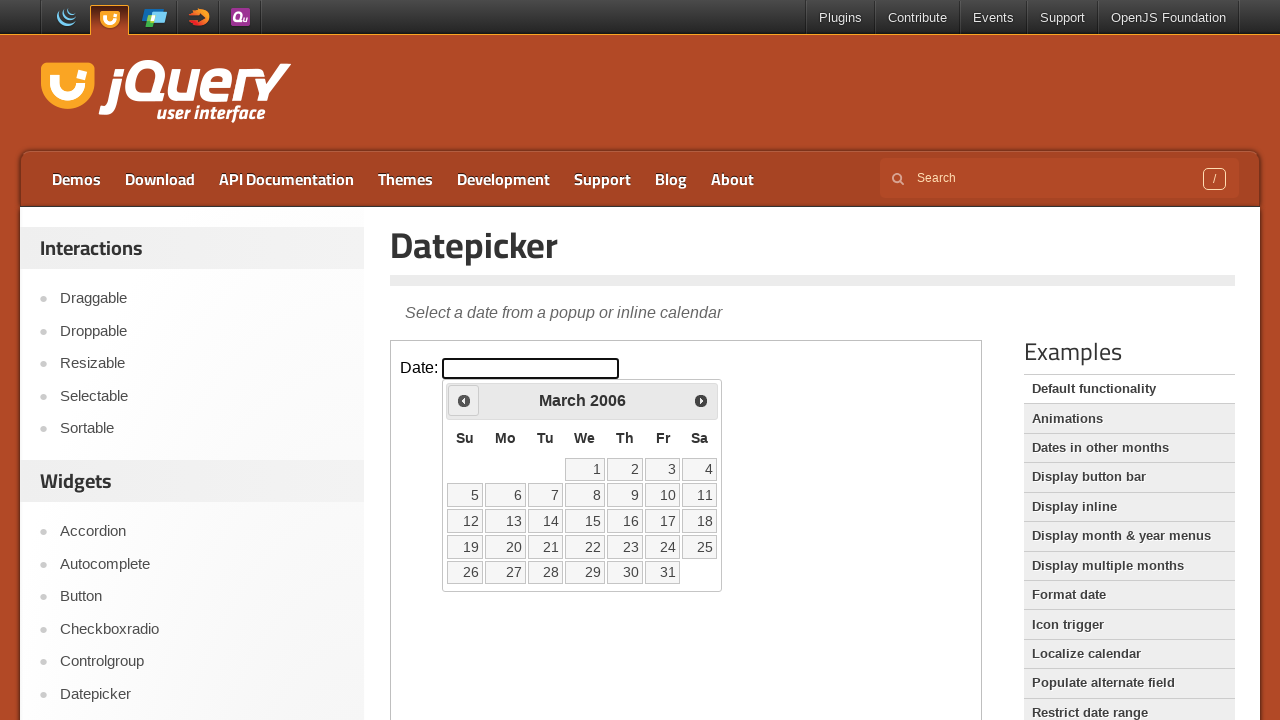

Retrieved updated year from datepicker
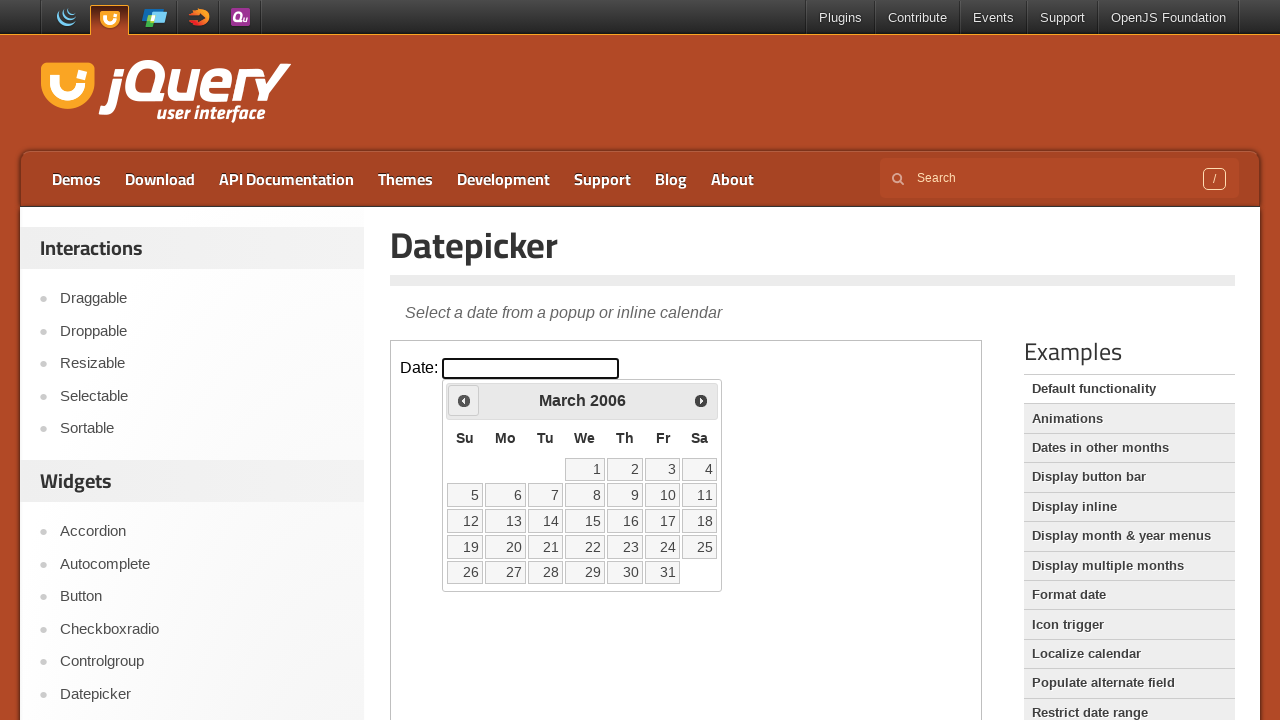

Clicked Prev button to navigate to previous month (currently at March 2006) at (464, 400) on iframe.demo-frame >> internal:control=enter-frame >> span:text('Prev')
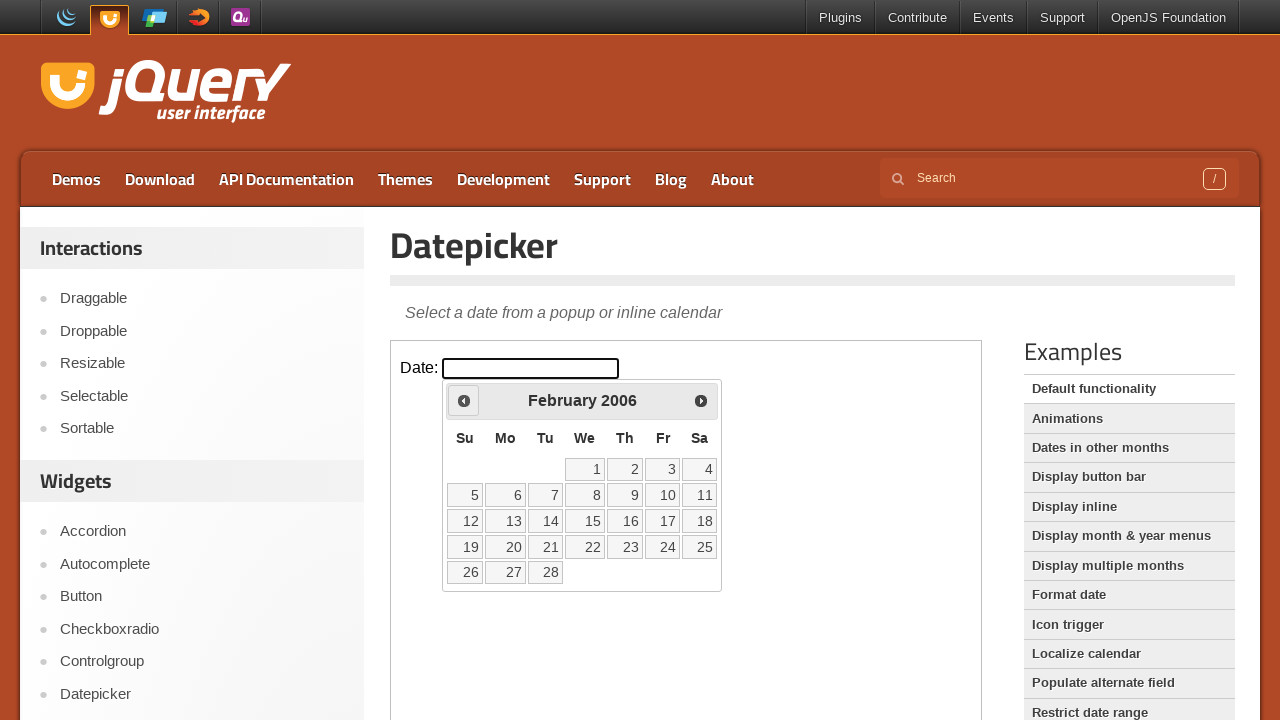

Retrieved updated month from datepicker
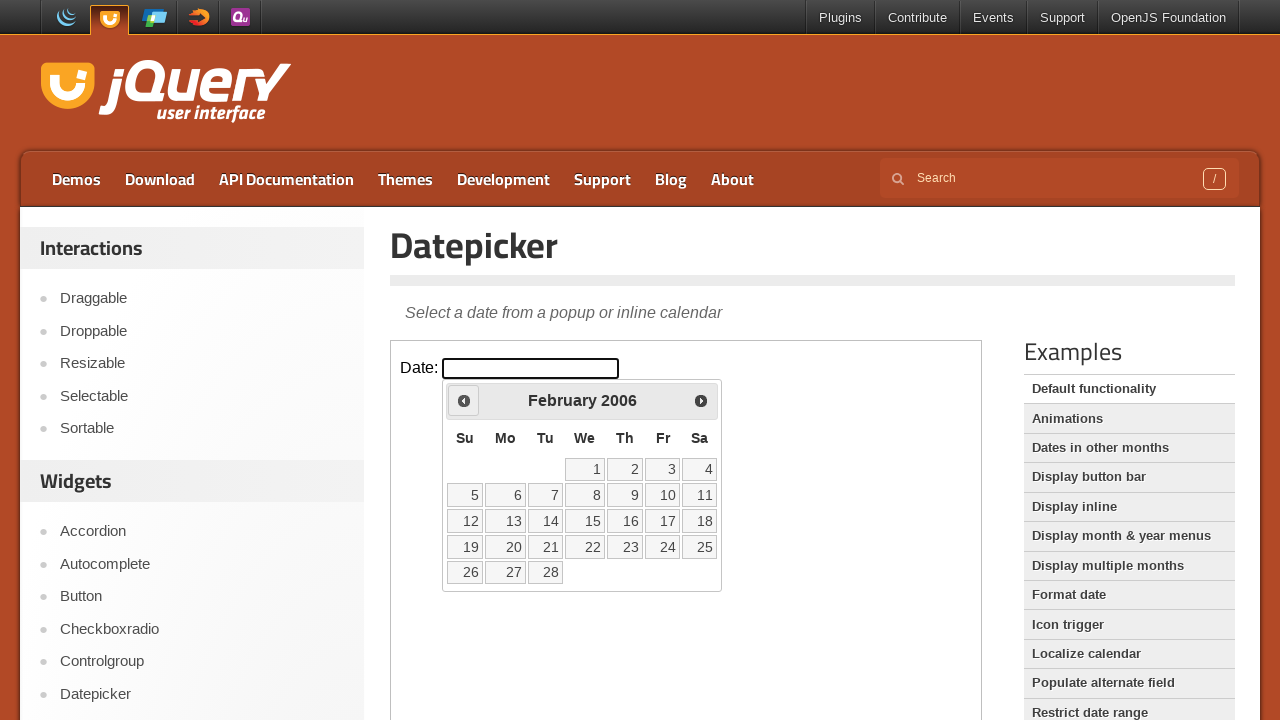

Retrieved updated year from datepicker
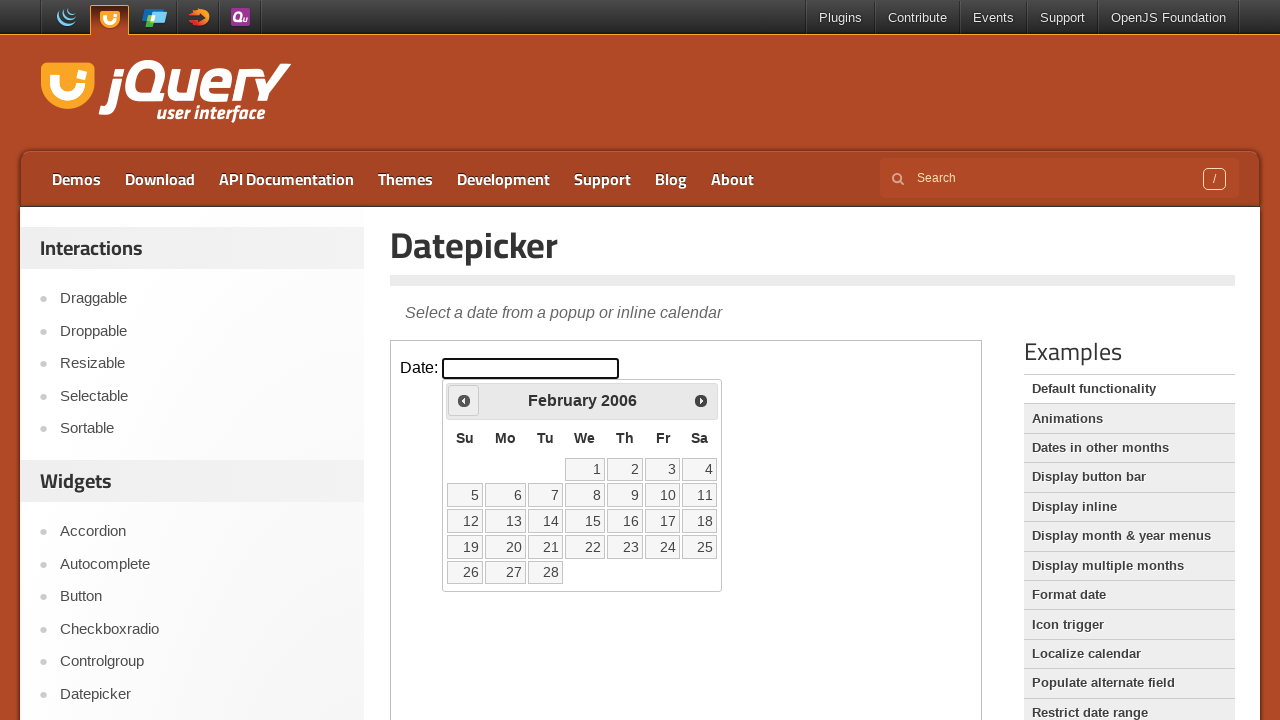

Clicked Prev button to navigate to previous month (currently at February 2006) at (464, 400) on iframe.demo-frame >> internal:control=enter-frame >> span:text('Prev')
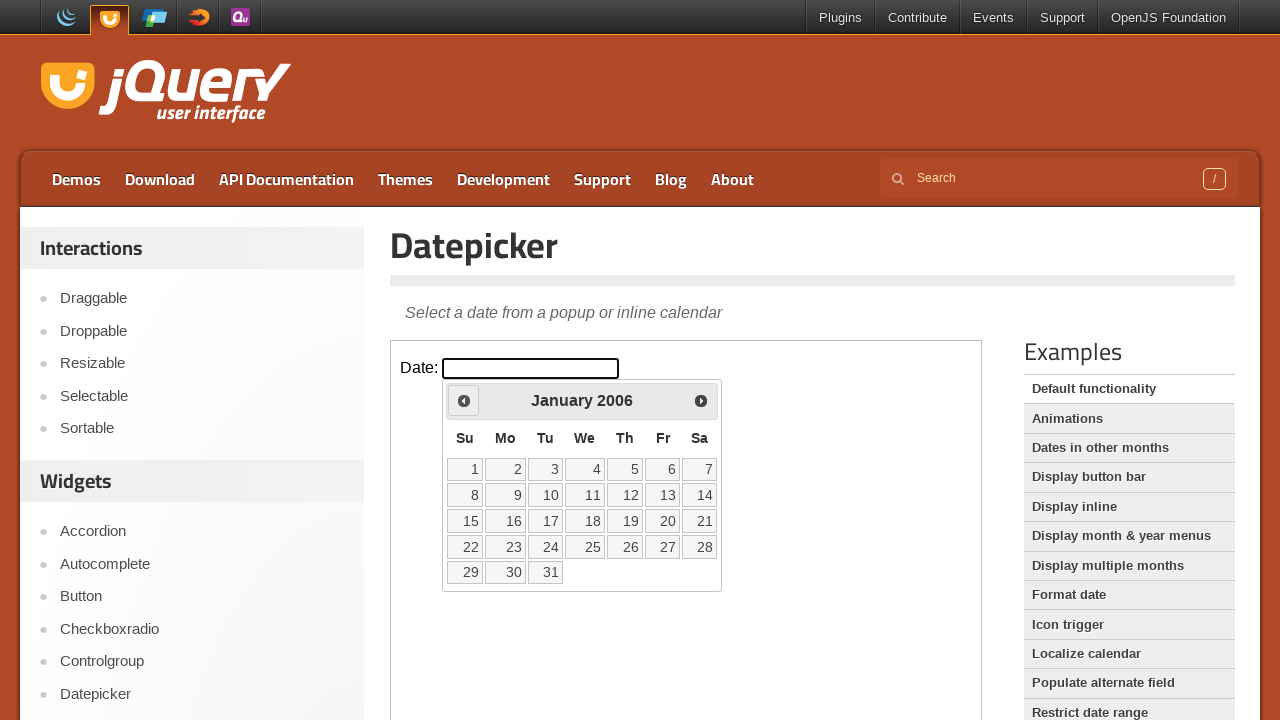

Retrieved updated month from datepicker
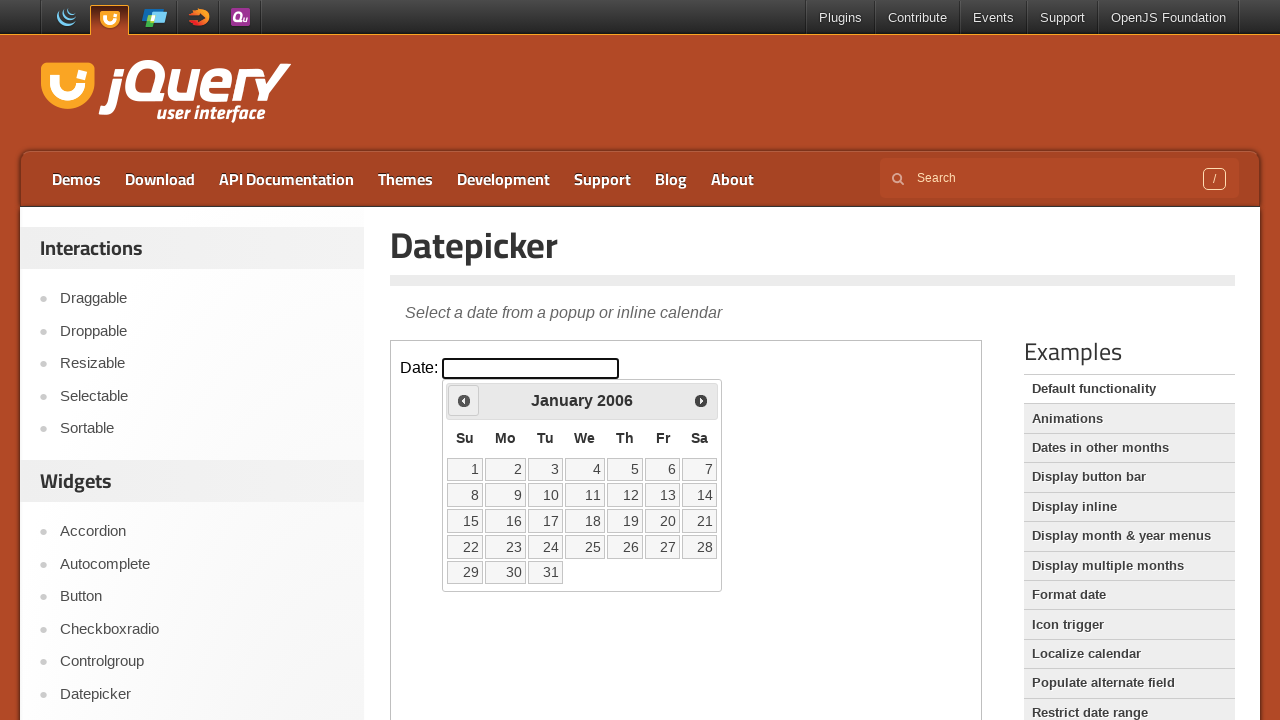

Retrieved updated year from datepicker
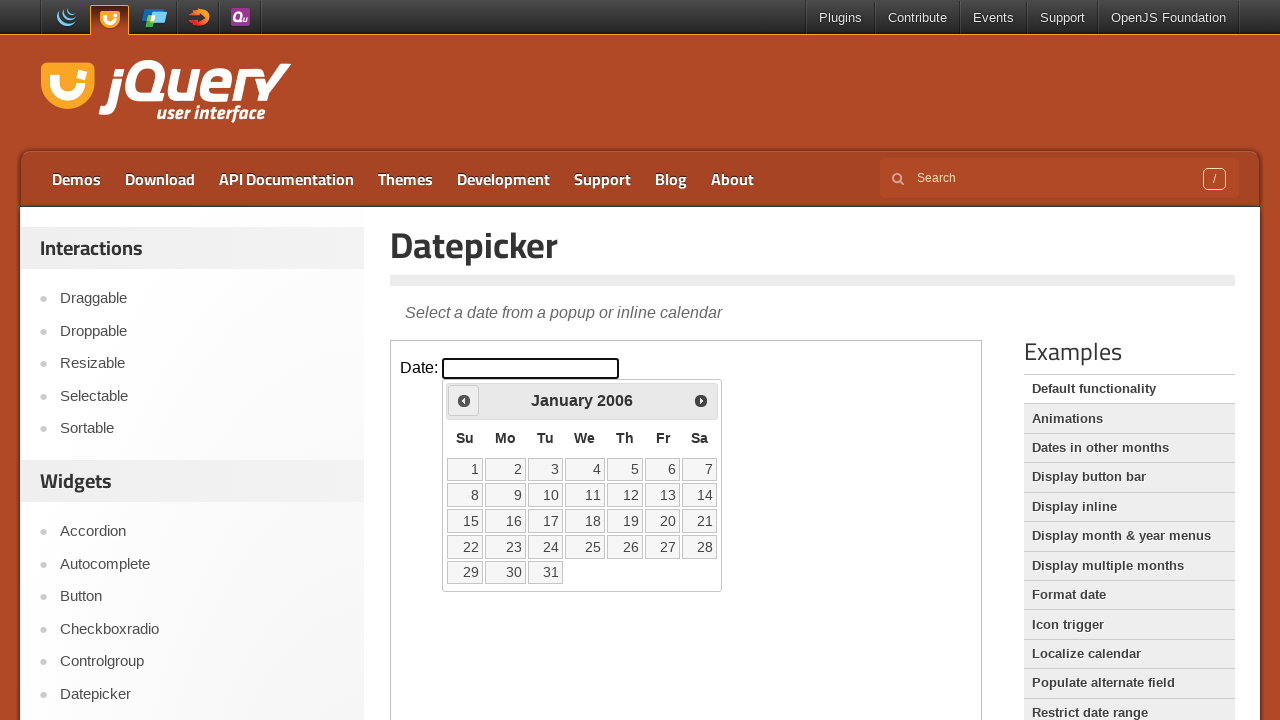

Clicked Prev button to navigate to previous month (currently at January 2006) at (464, 400) on iframe.demo-frame >> internal:control=enter-frame >> span:text('Prev')
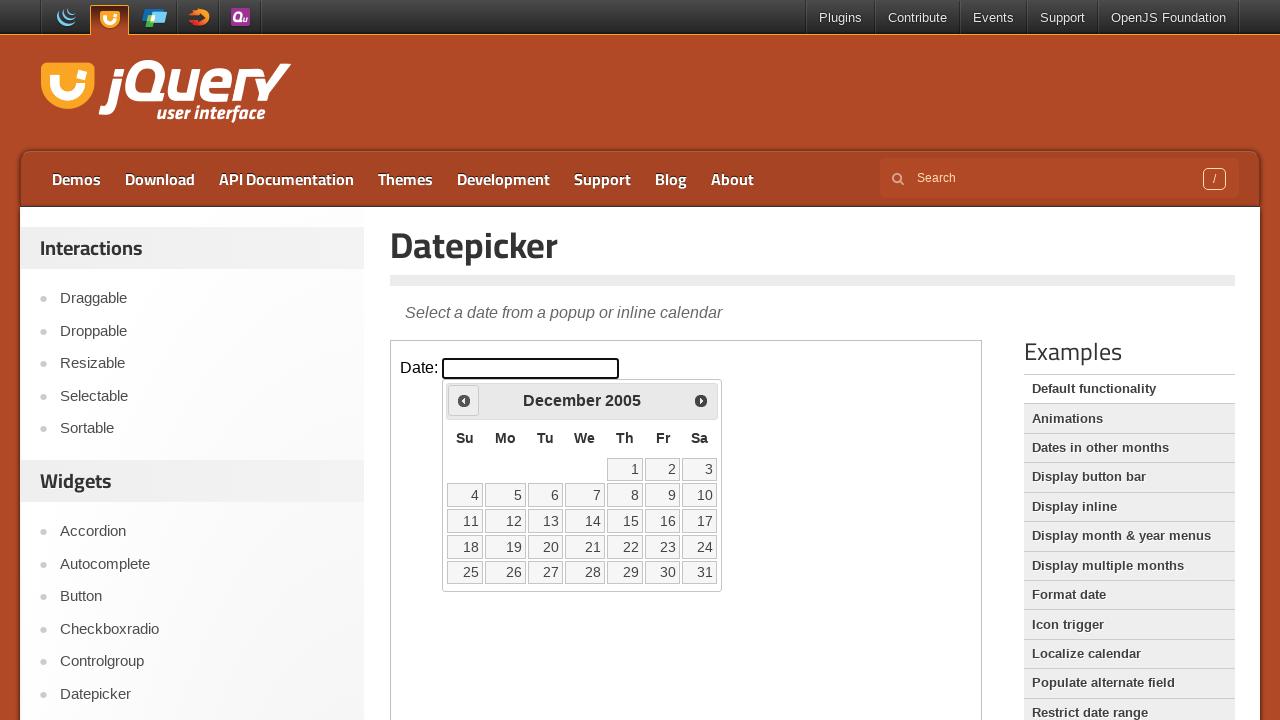

Retrieved updated month from datepicker
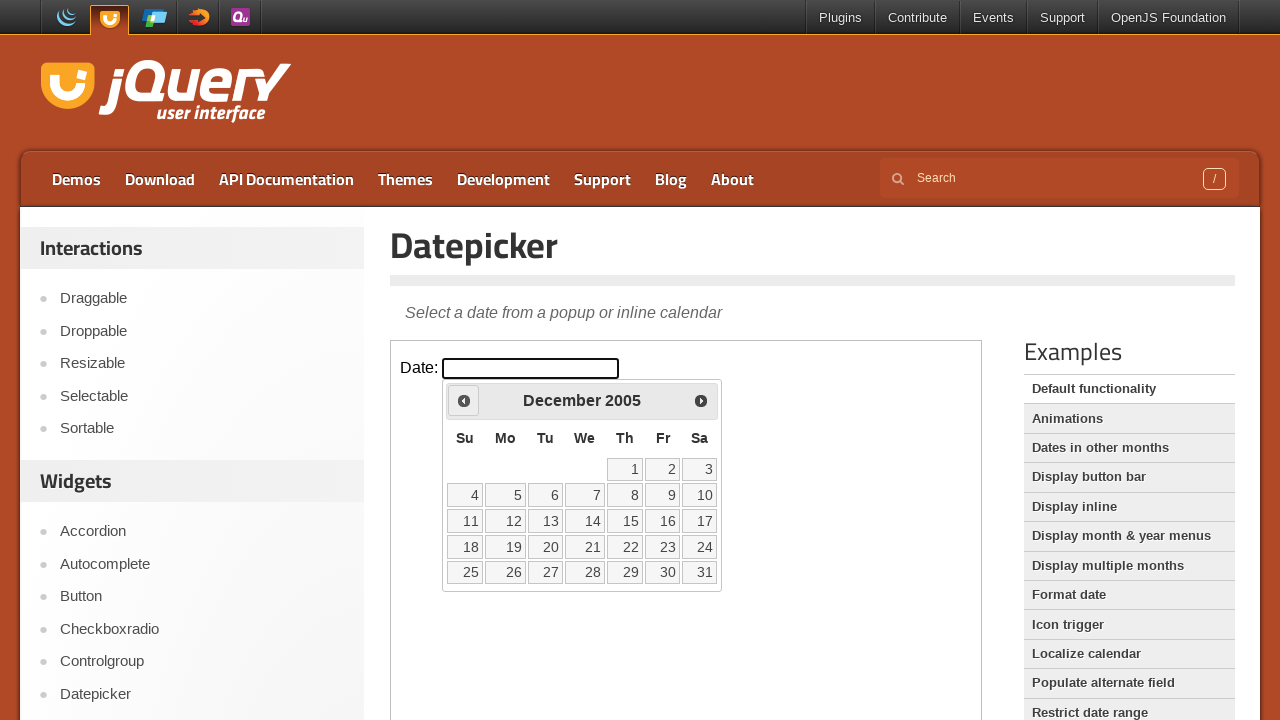

Retrieved updated year from datepicker
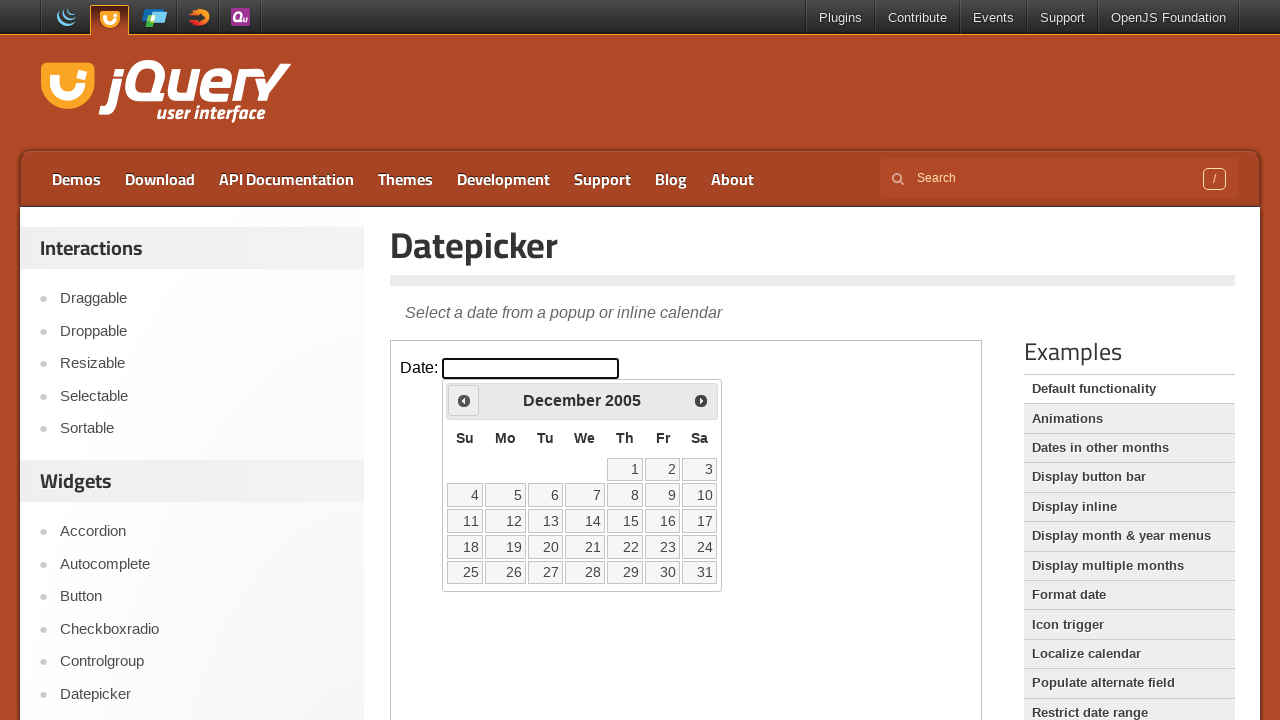

Clicked Prev button to navigate to previous month (currently at December 2005) at (464, 400) on iframe.demo-frame >> internal:control=enter-frame >> span:text('Prev')
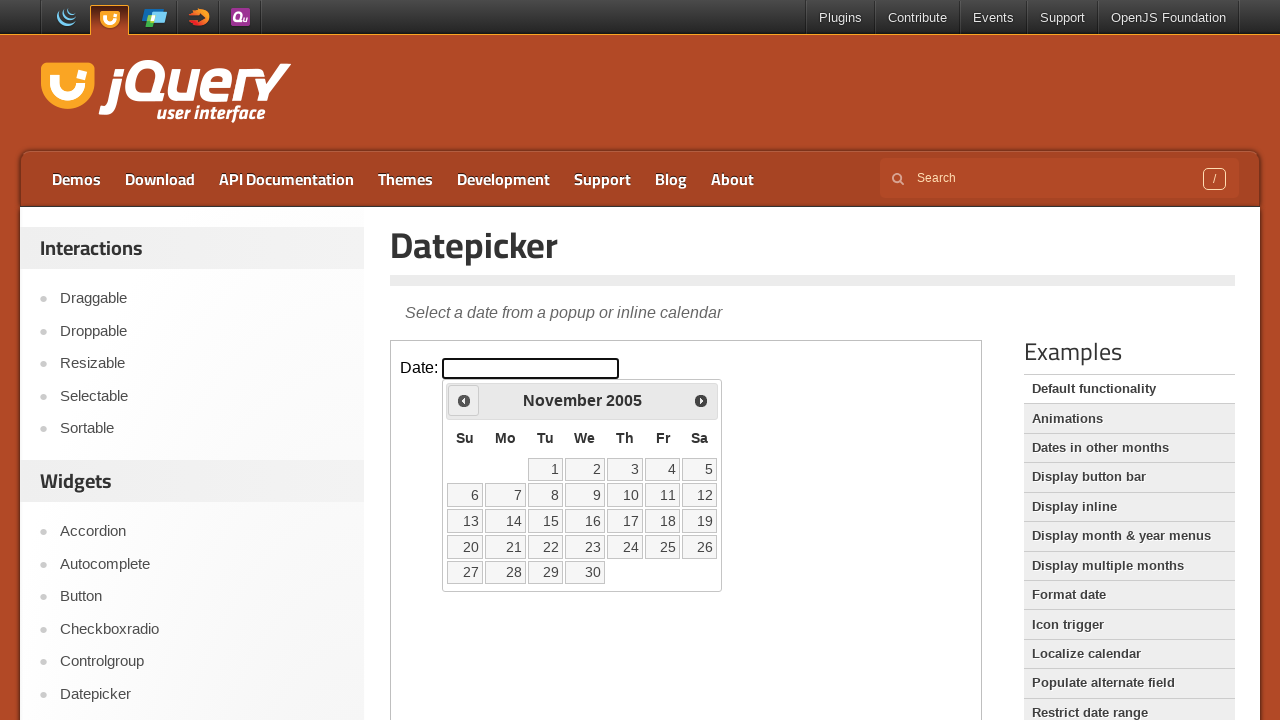

Retrieved updated month from datepicker
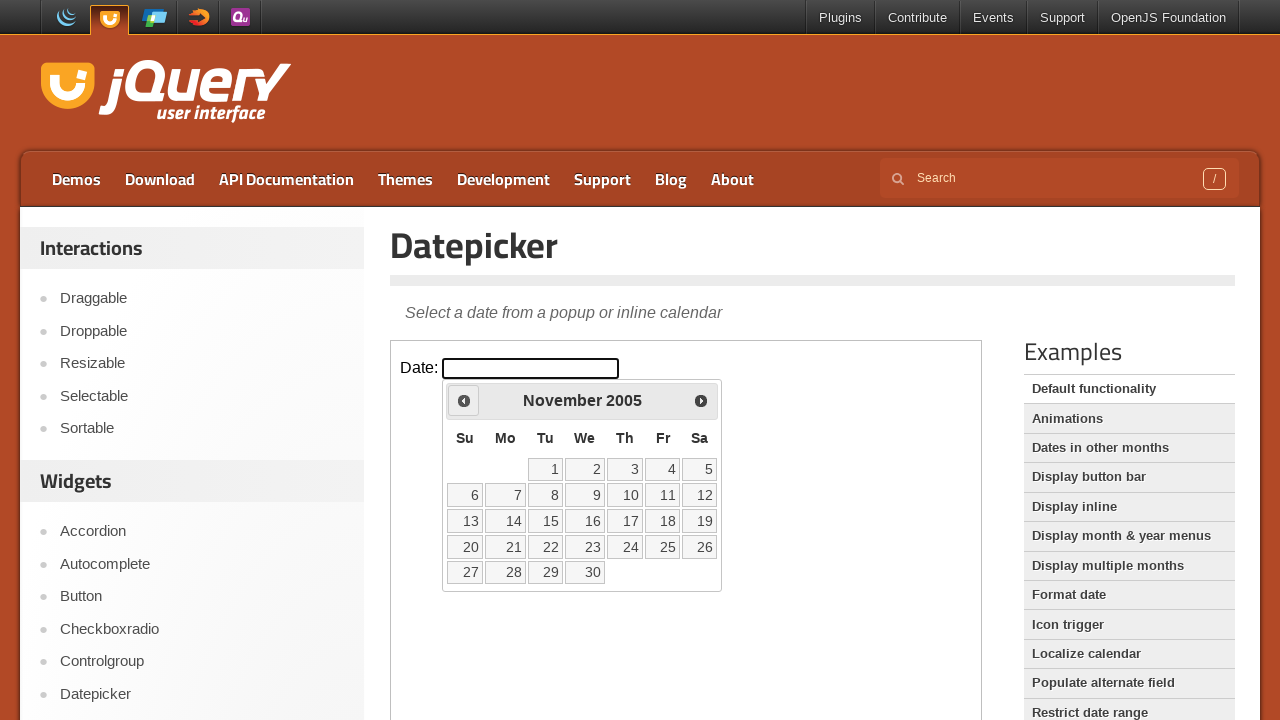

Retrieved updated year from datepicker
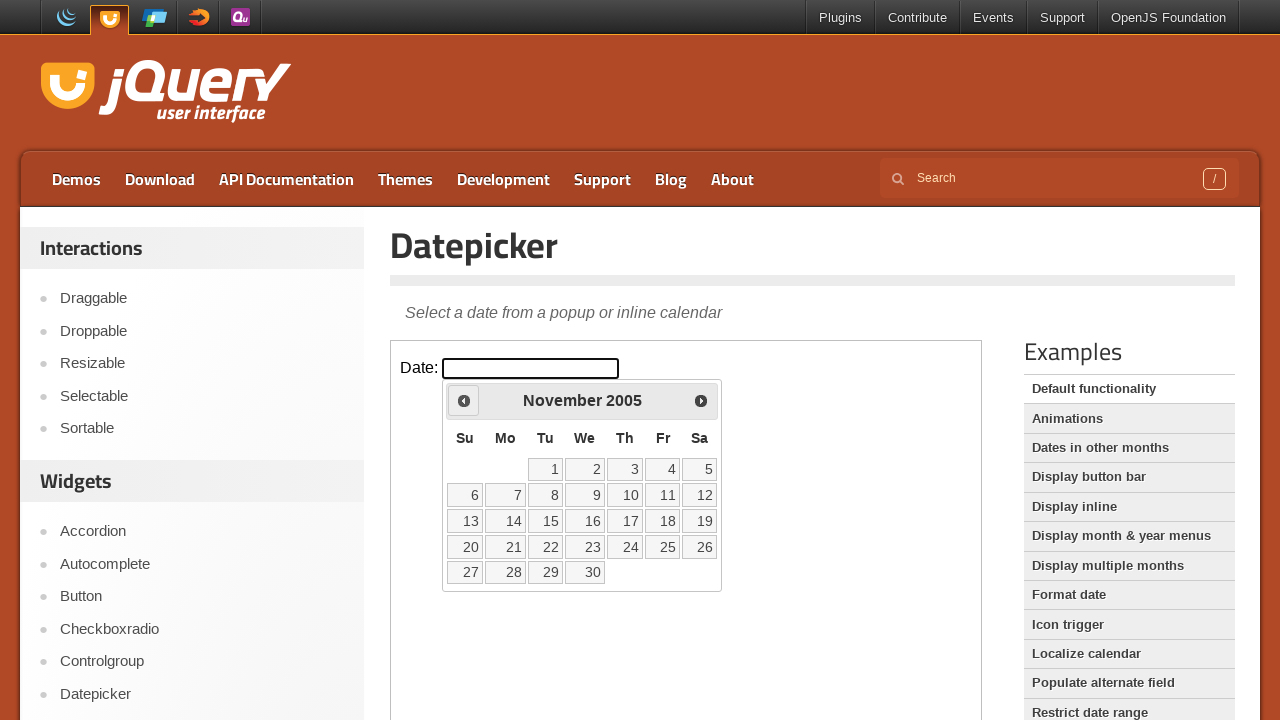

Clicked Prev button to navigate to previous month (currently at November 2005) at (464, 400) on iframe.demo-frame >> internal:control=enter-frame >> span:text('Prev')
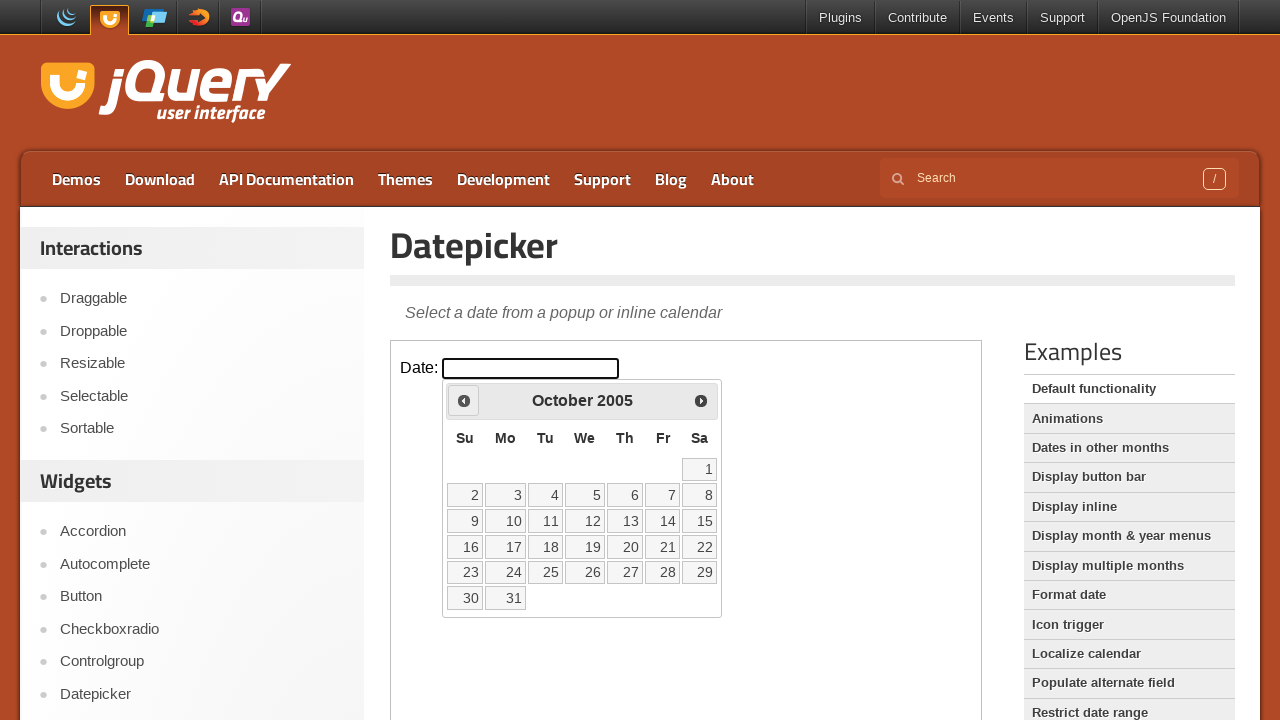

Retrieved updated month from datepicker
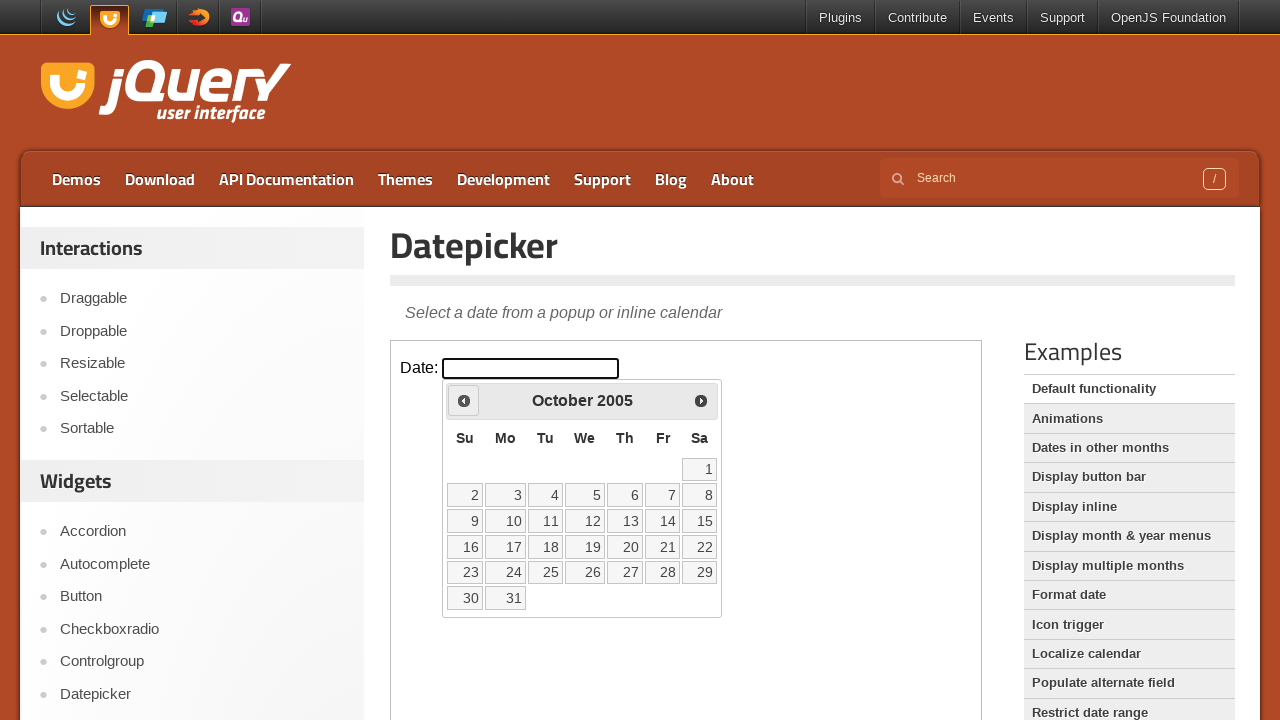

Retrieved updated year from datepicker
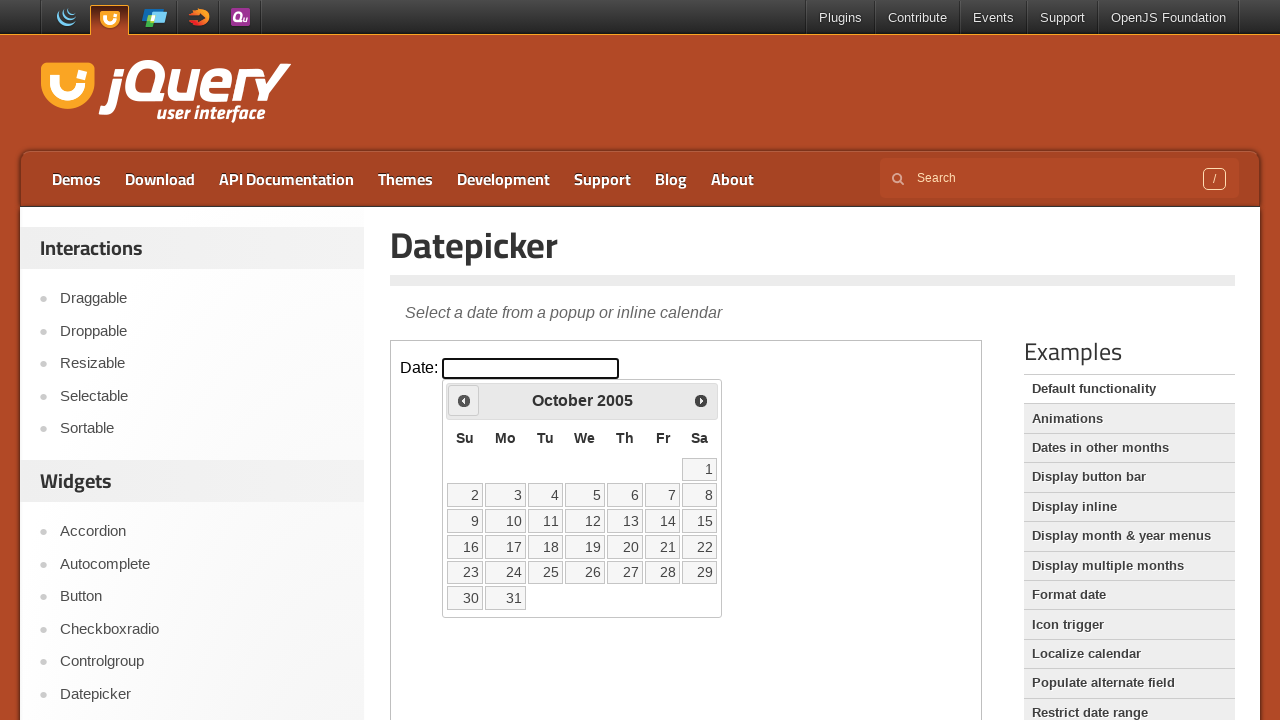

Clicked Prev button to navigate to previous month (currently at October 2005) at (464, 400) on iframe.demo-frame >> internal:control=enter-frame >> span:text('Prev')
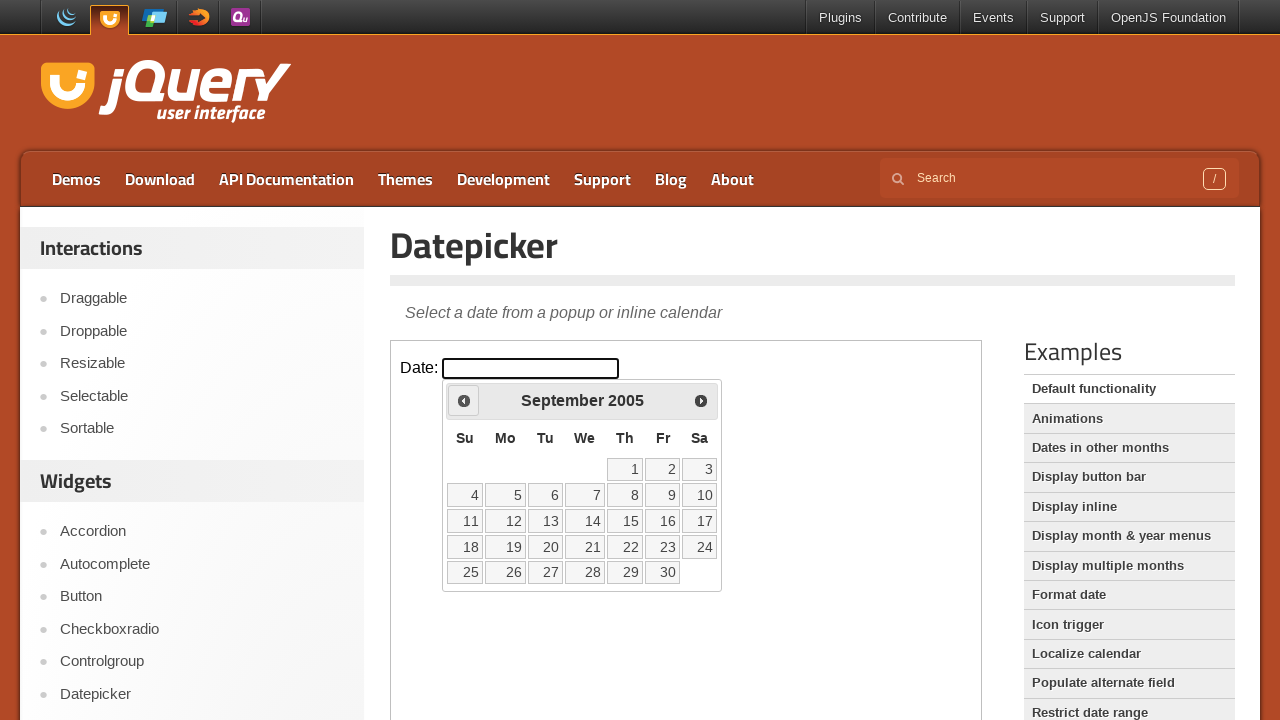

Retrieved updated month from datepicker
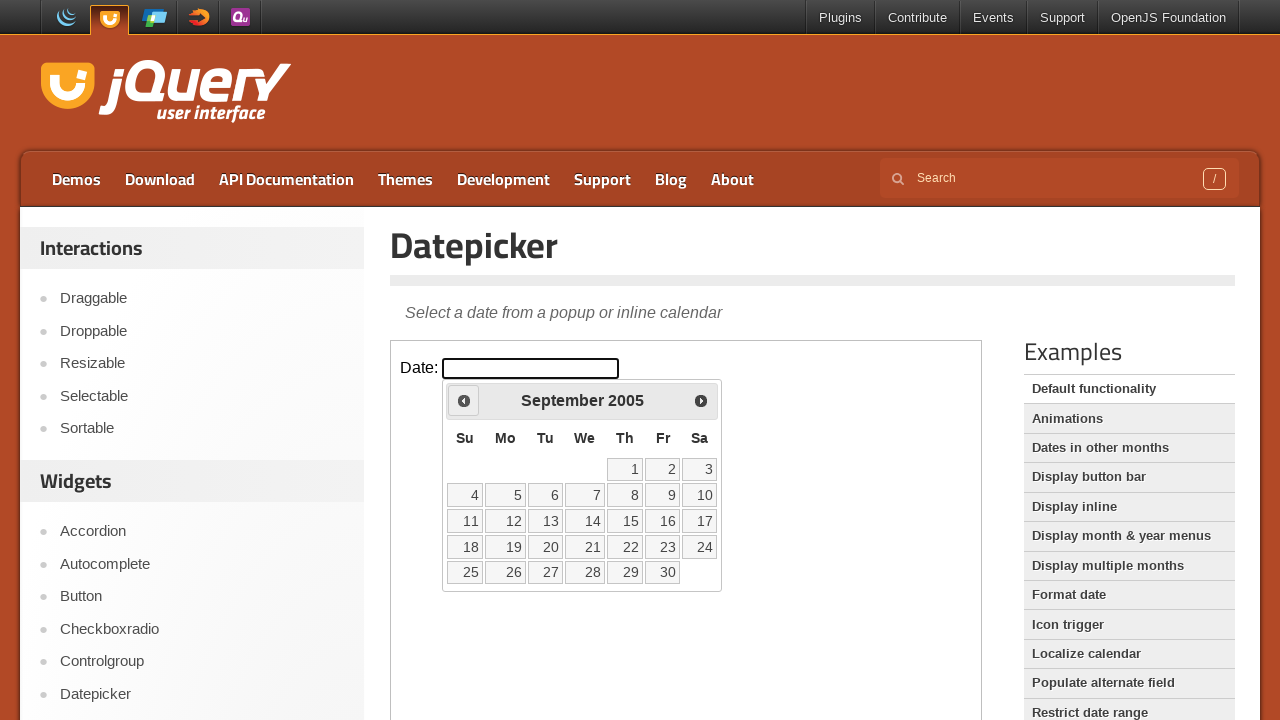

Retrieved updated year from datepicker
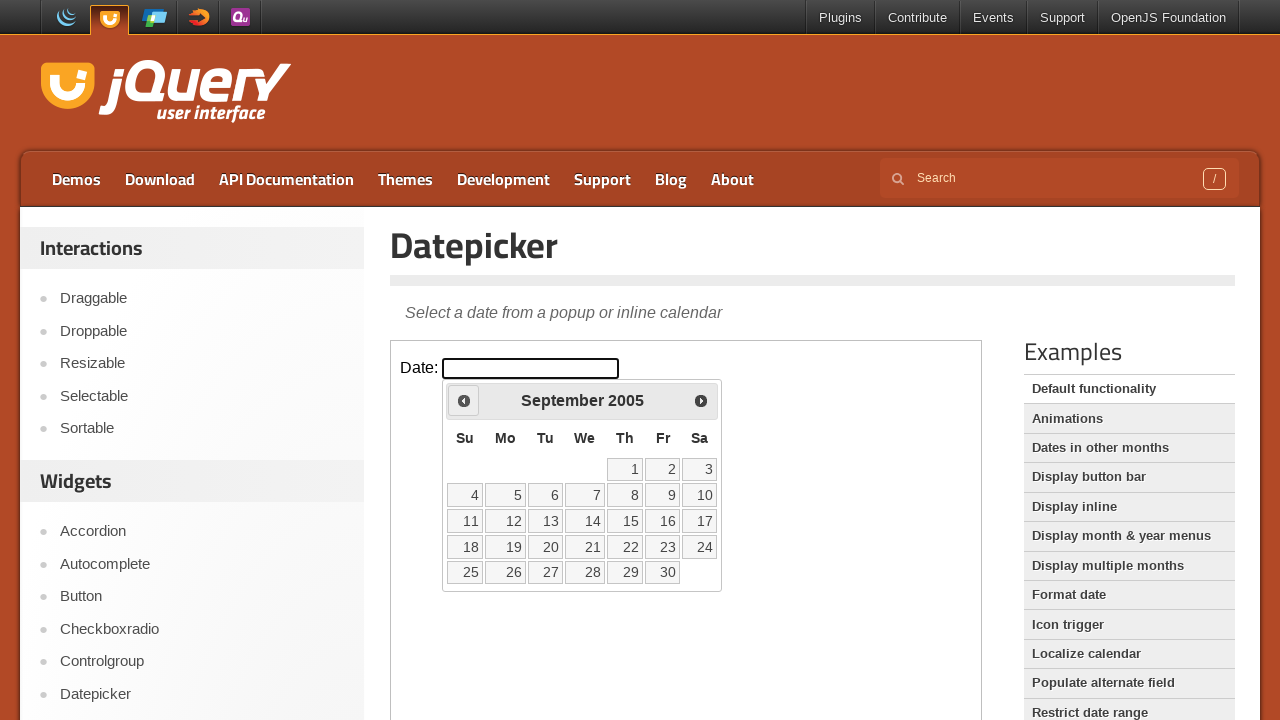

Clicked Prev button to navigate to previous month (currently at September 2005) at (464, 400) on iframe.demo-frame >> internal:control=enter-frame >> span:text('Prev')
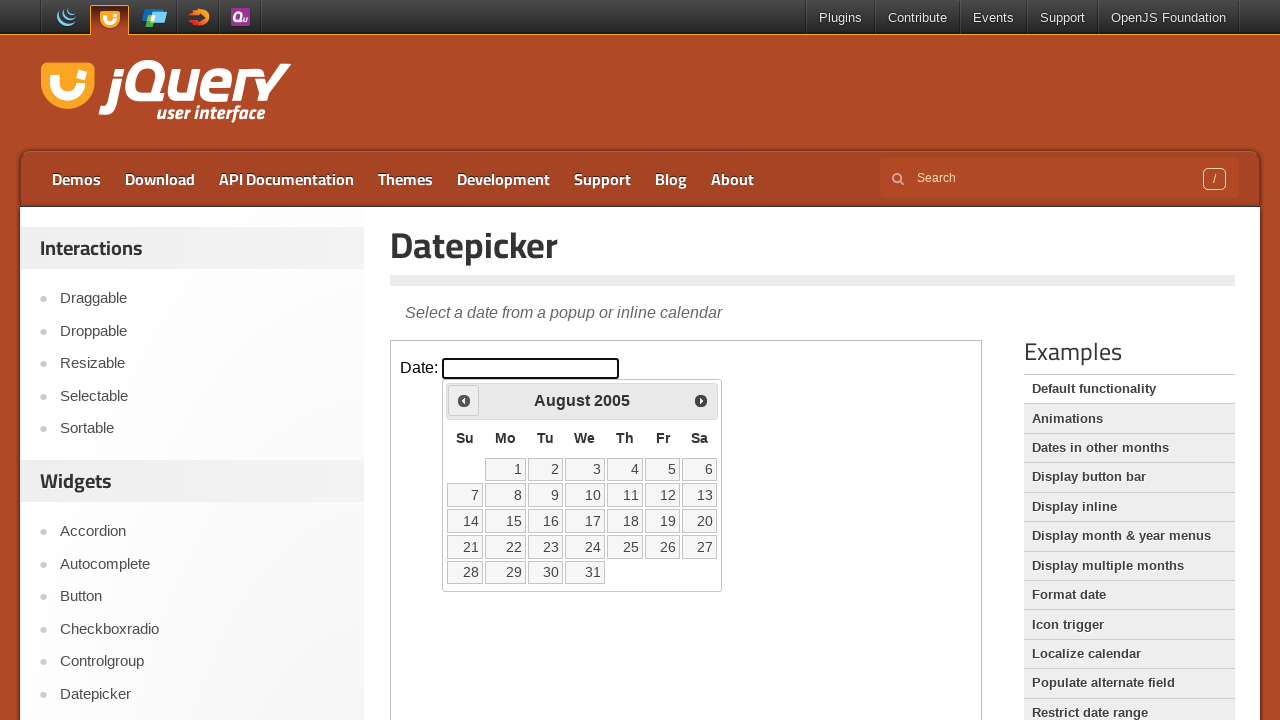

Retrieved updated month from datepicker
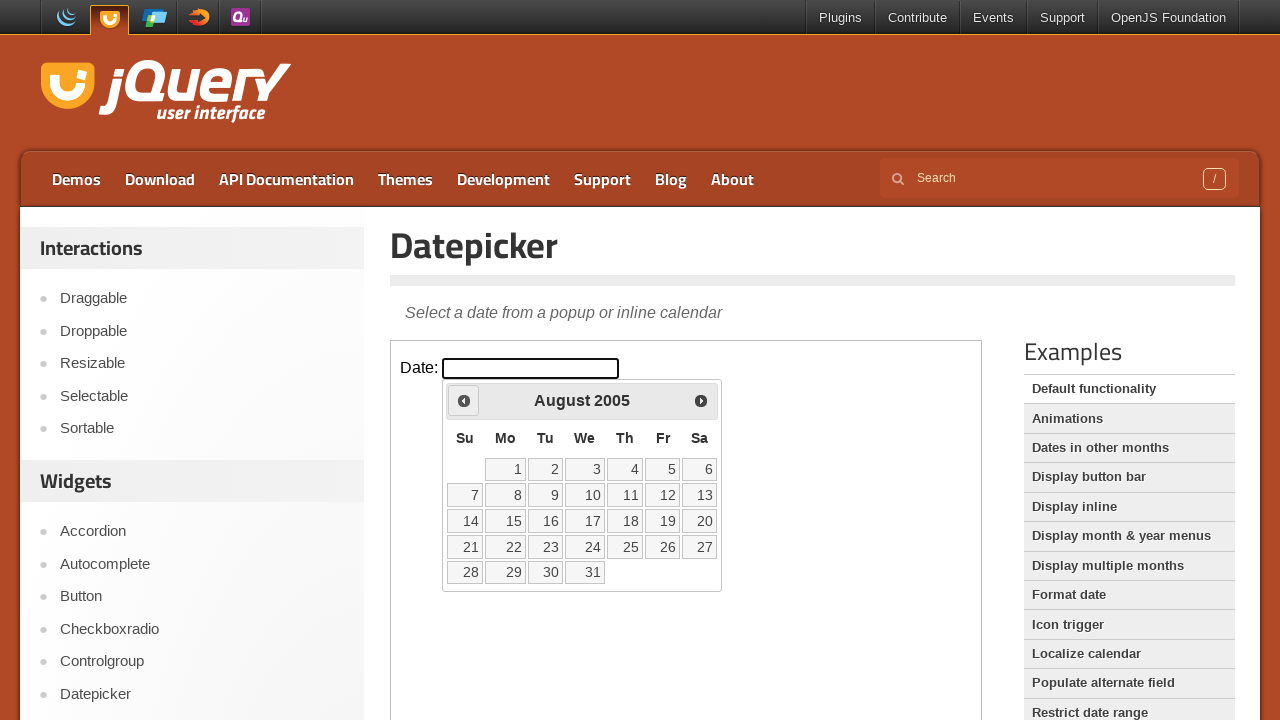

Retrieved updated year from datepicker
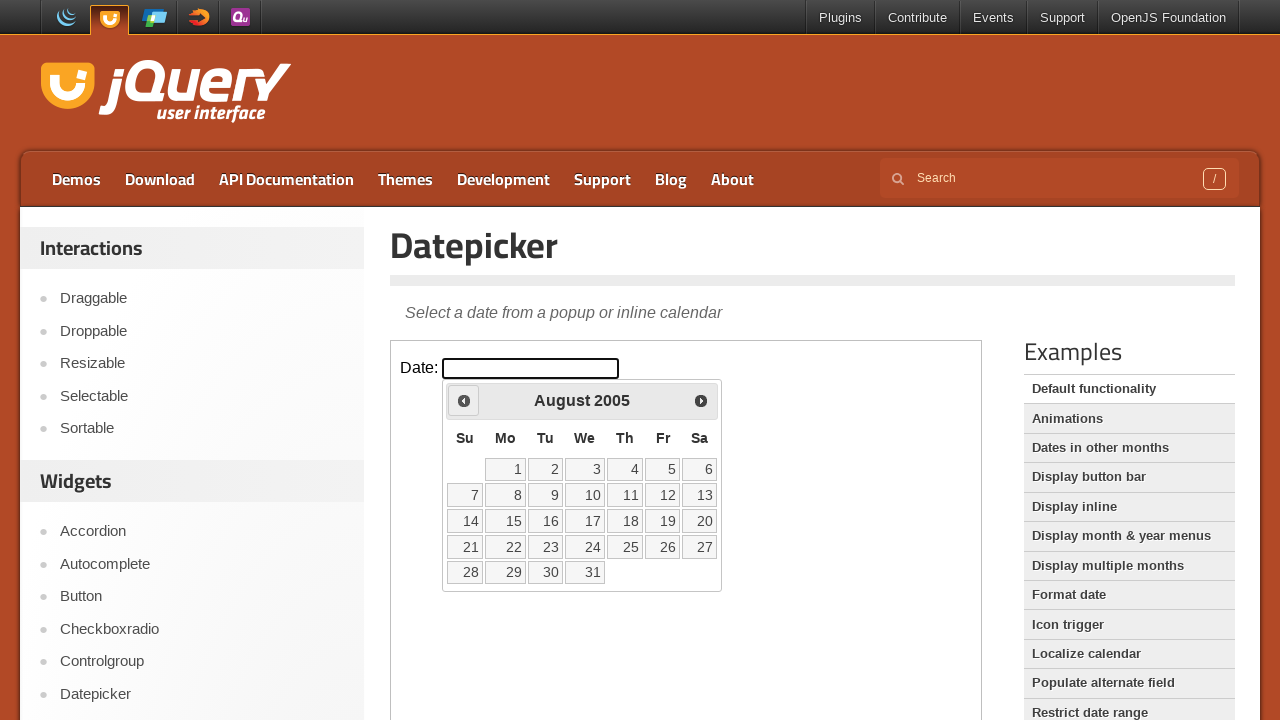

Clicked Prev button to navigate to previous month (currently at August 2005) at (464, 400) on iframe.demo-frame >> internal:control=enter-frame >> span:text('Prev')
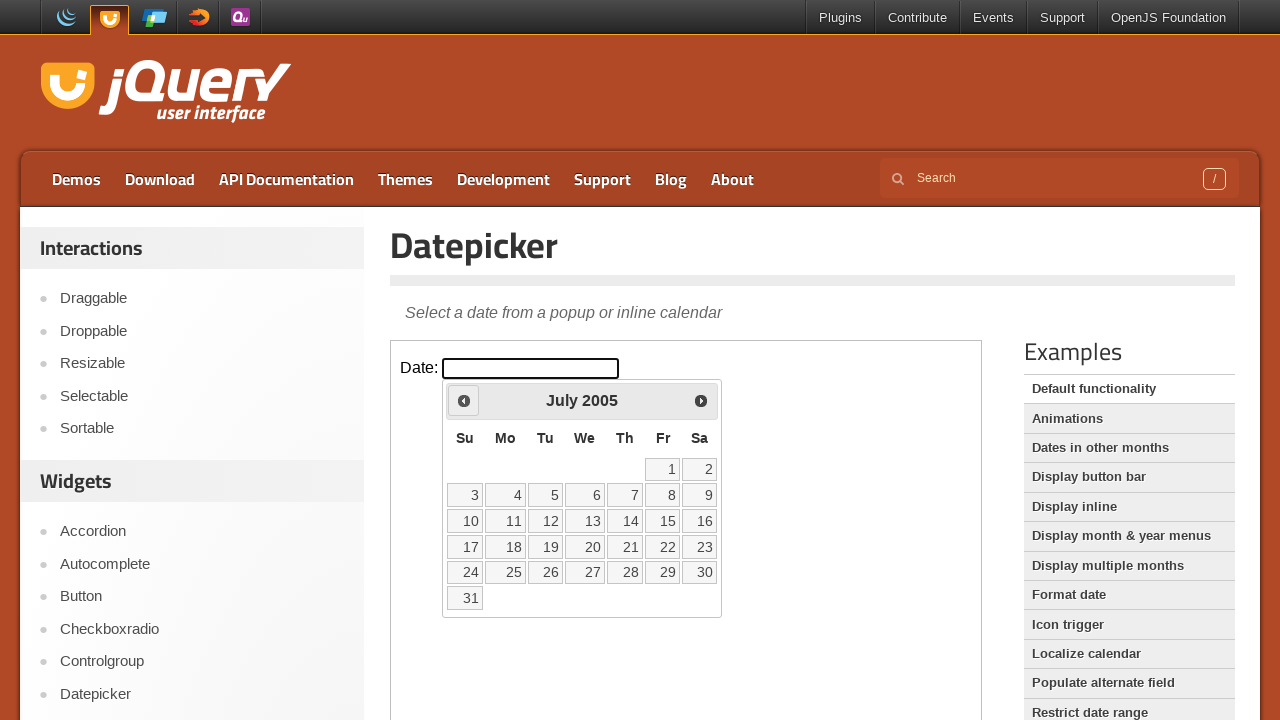

Retrieved updated month from datepicker
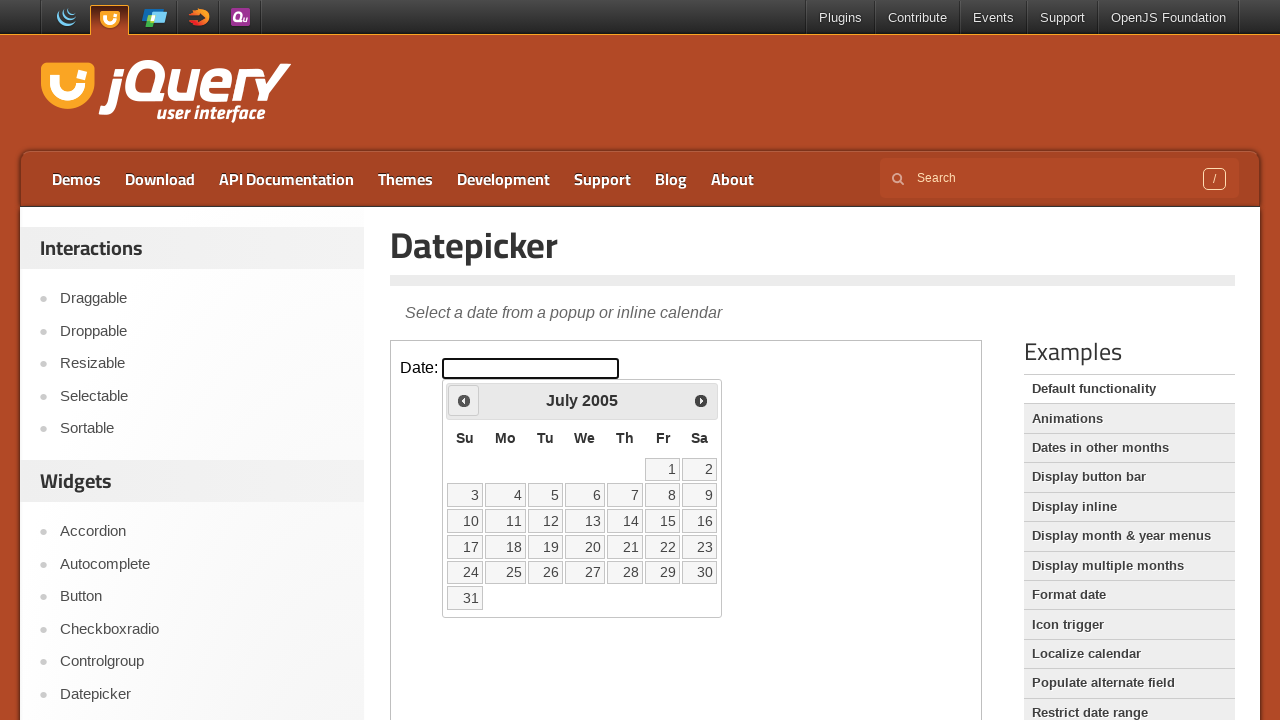

Retrieved updated year from datepicker
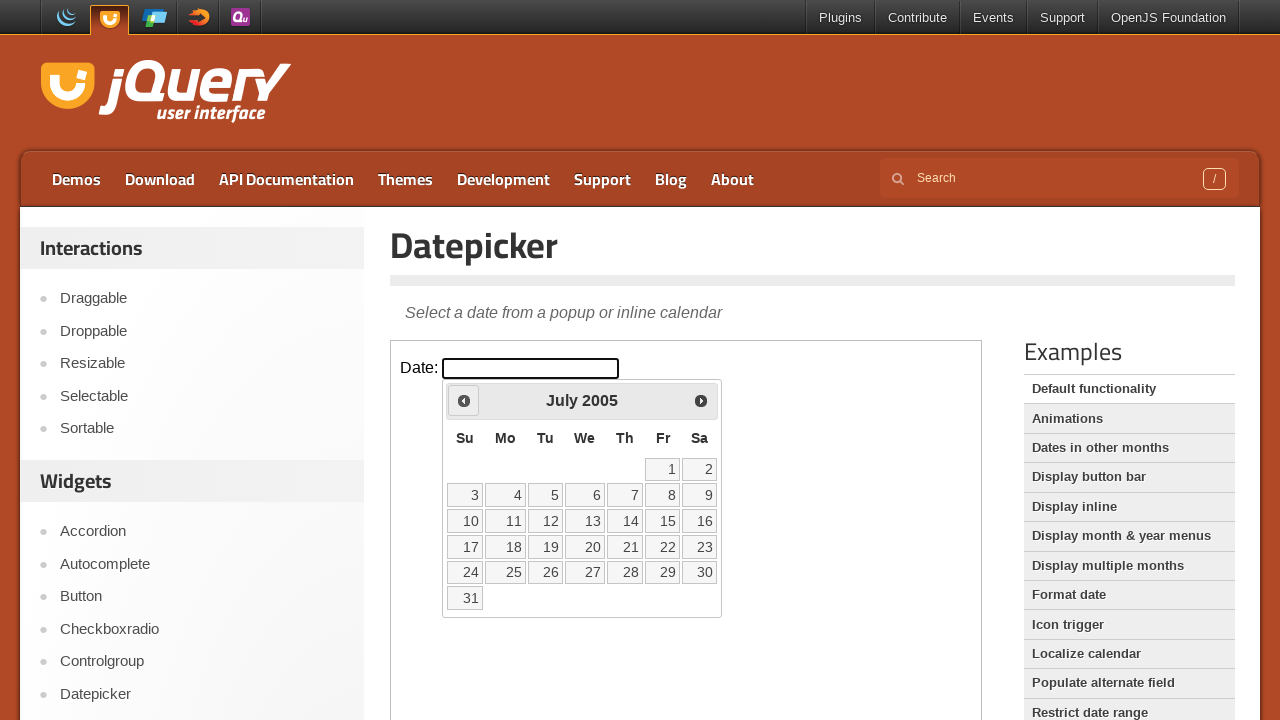

Clicked Prev button to navigate to previous month (currently at July 2005) at (464, 400) on iframe.demo-frame >> internal:control=enter-frame >> span:text('Prev')
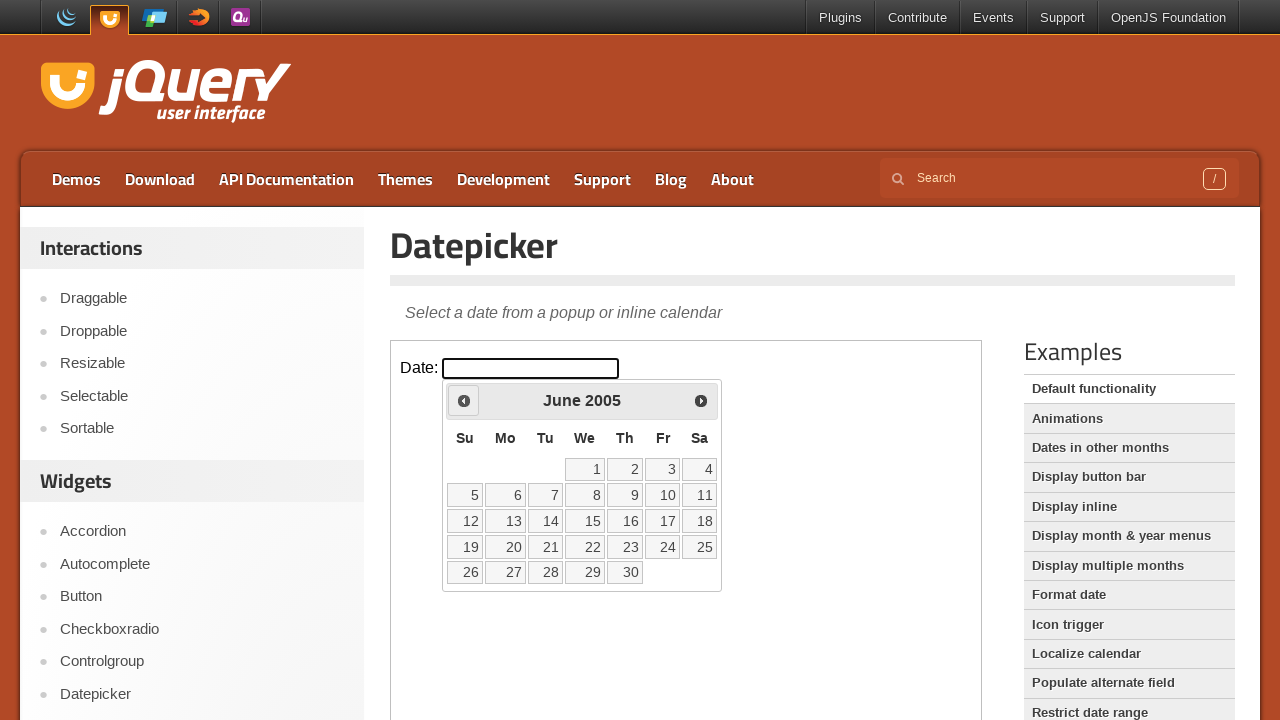

Retrieved updated month from datepicker
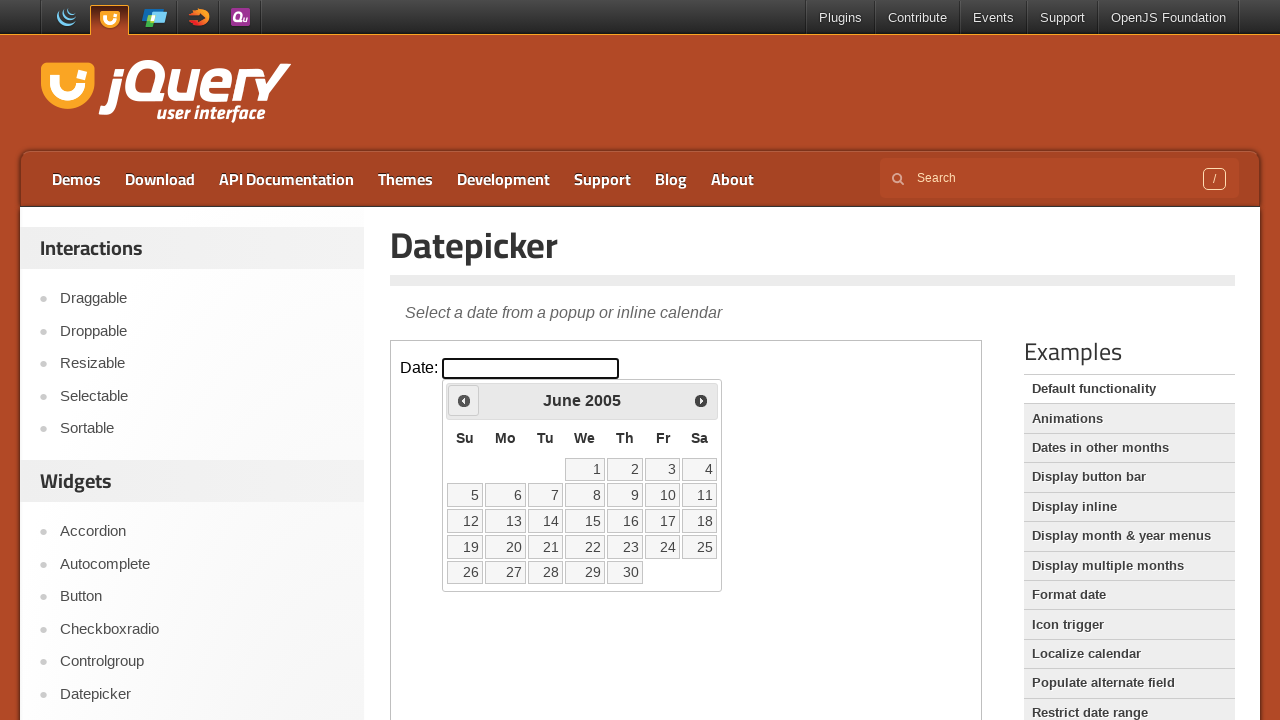

Retrieved updated year from datepicker
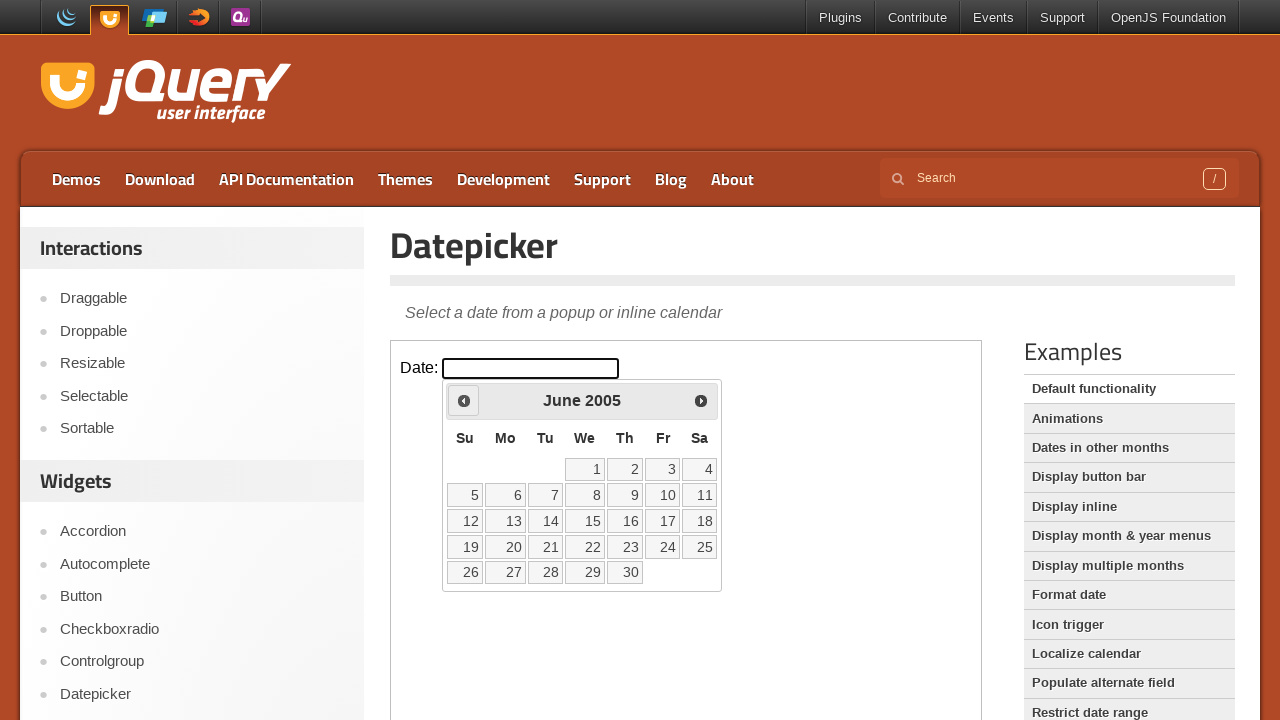

Clicked Prev button to navigate to previous month (currently at June 2005) at (464, 400) on iframe.demo-frame >> internal:control=enter-frame >> span:text('Prev')
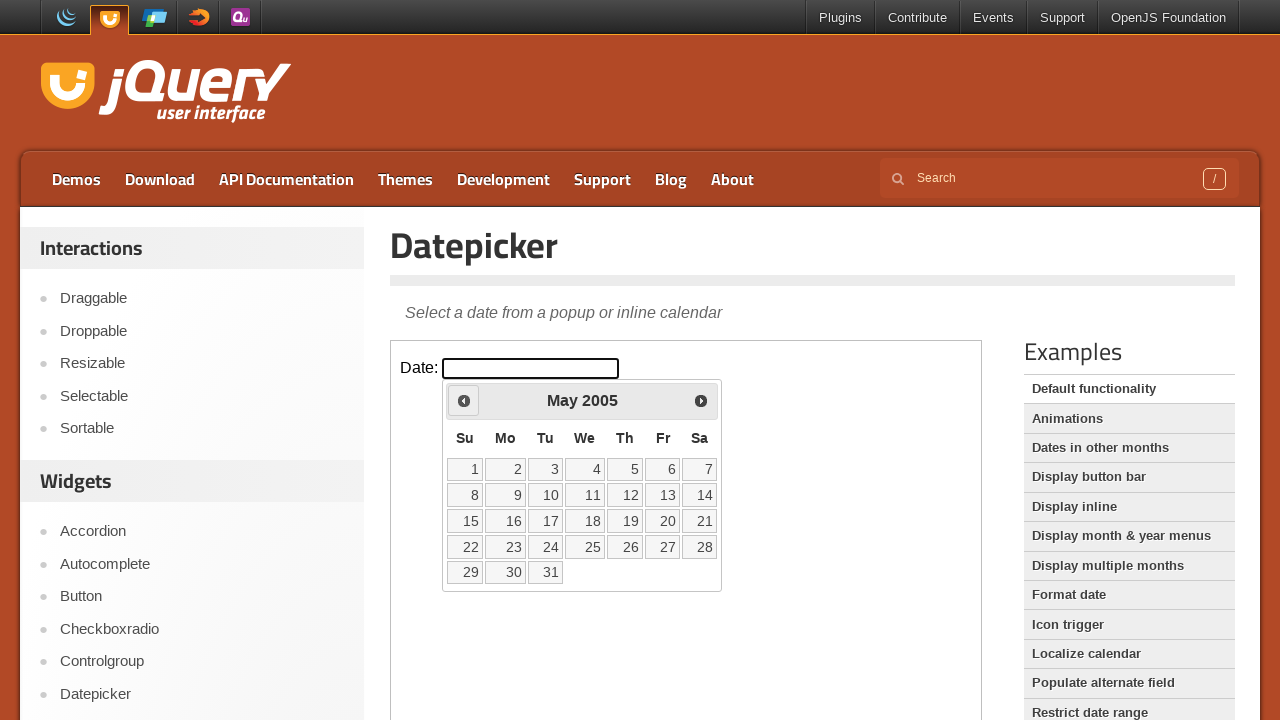

Retrieved updated month from datepicker
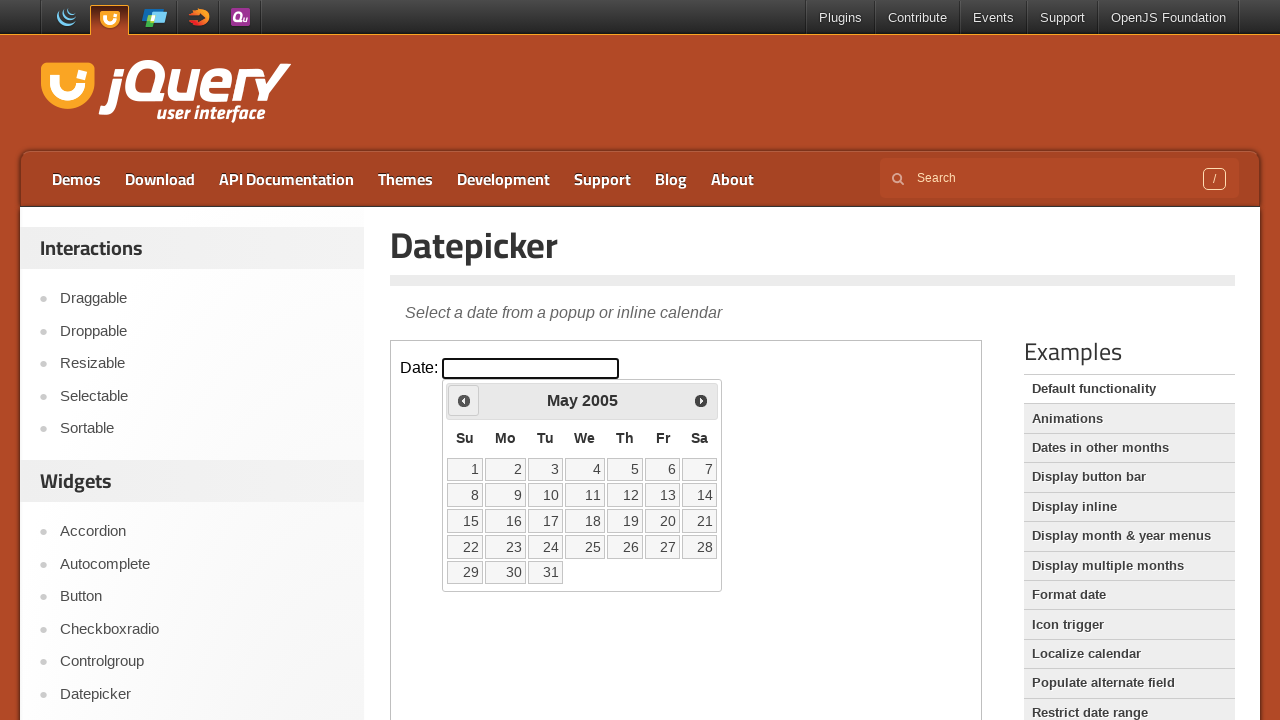

Retrieved updated year from datepicker
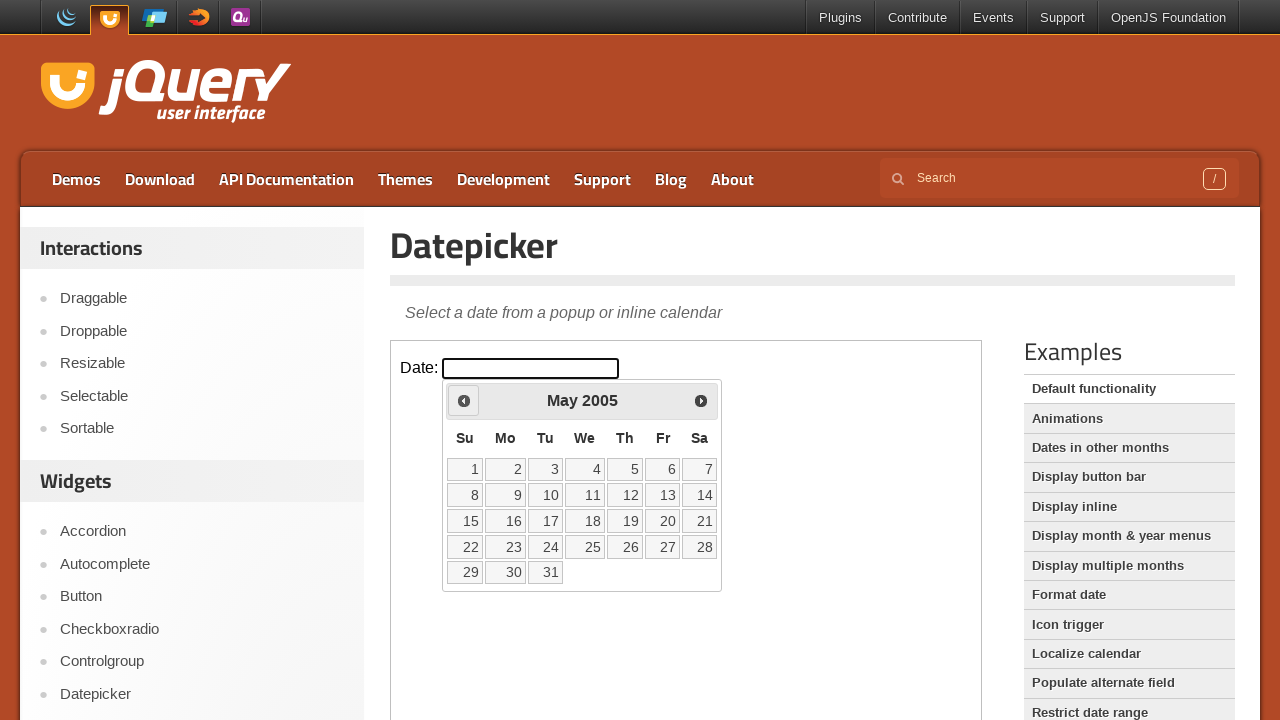

Clicked Prev button to navigate to previous month (currently at May 2005) at (464, 400) on iframe.demo-frame >> internal:control=enter-frame >> span:text('Prev')
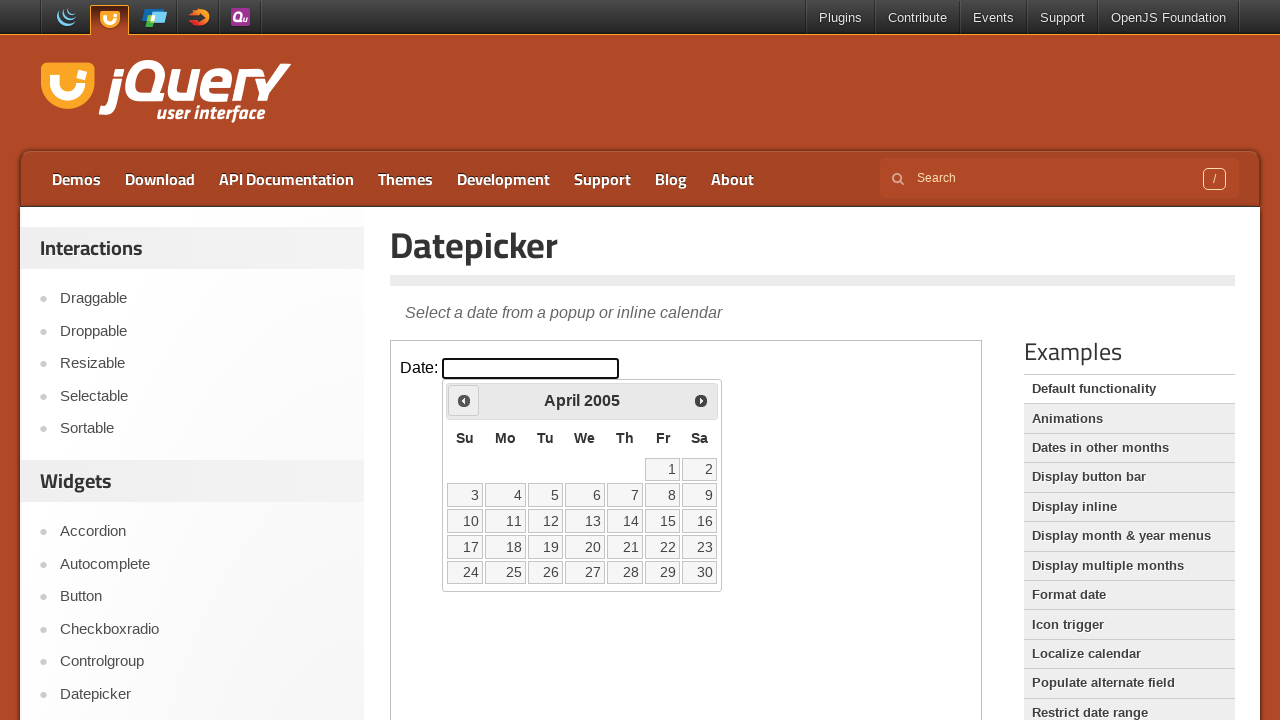

Retrieved updated month from datepicker
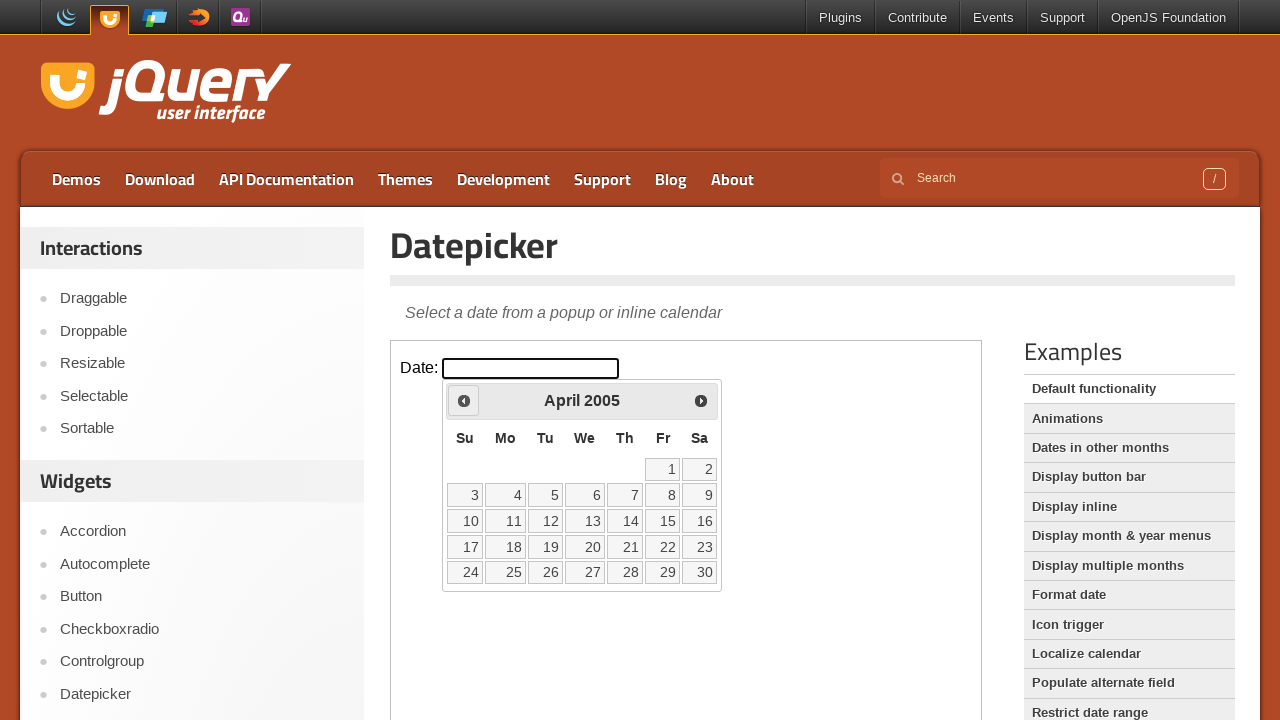

Retrieved updated year from datepicker
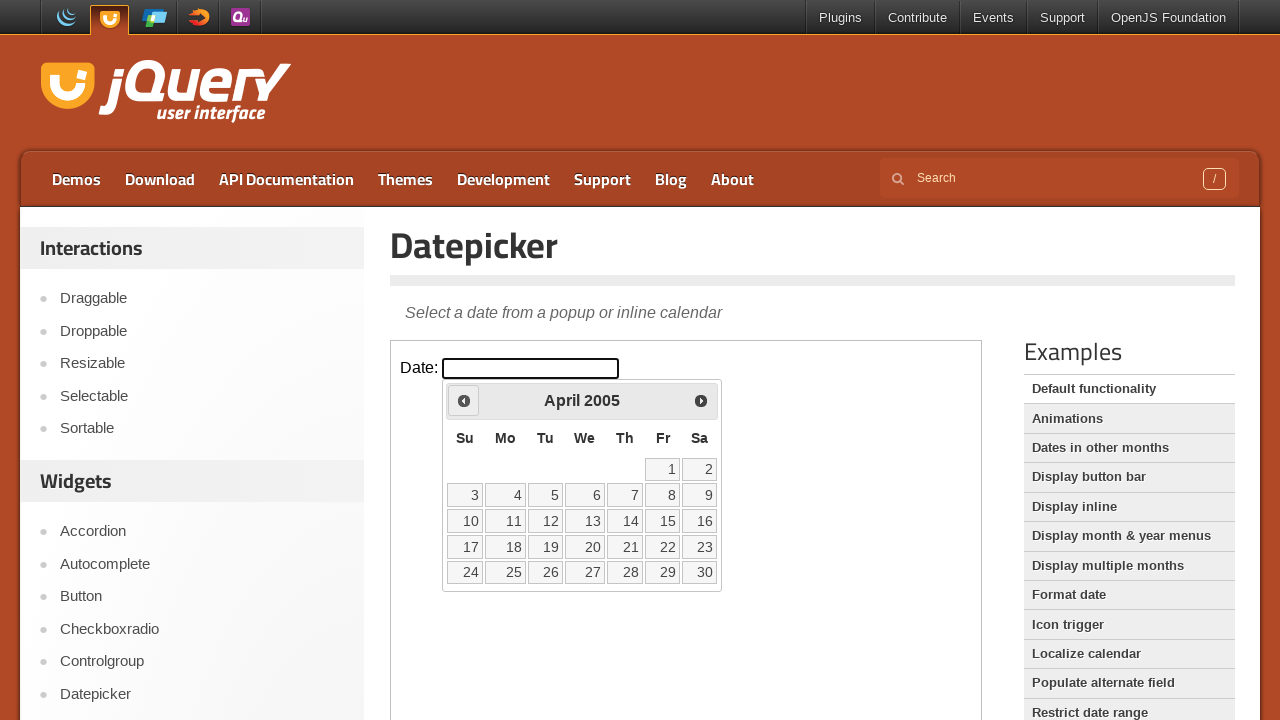

Clicked Prev button to navigate to previous month (currently at April 2005) at (464, 400) on iframe.demo-frame >> internal:control=enter-frame >> span:text('Prev')
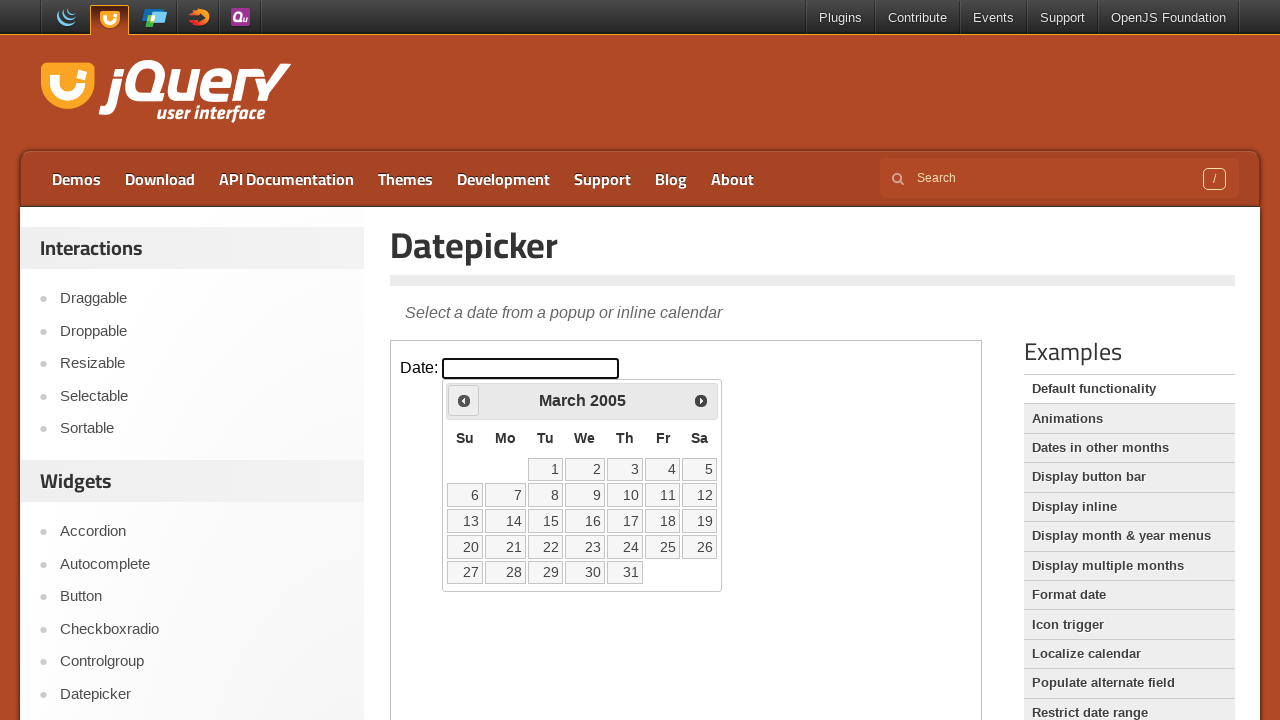

Retrieved updated month from datepicker
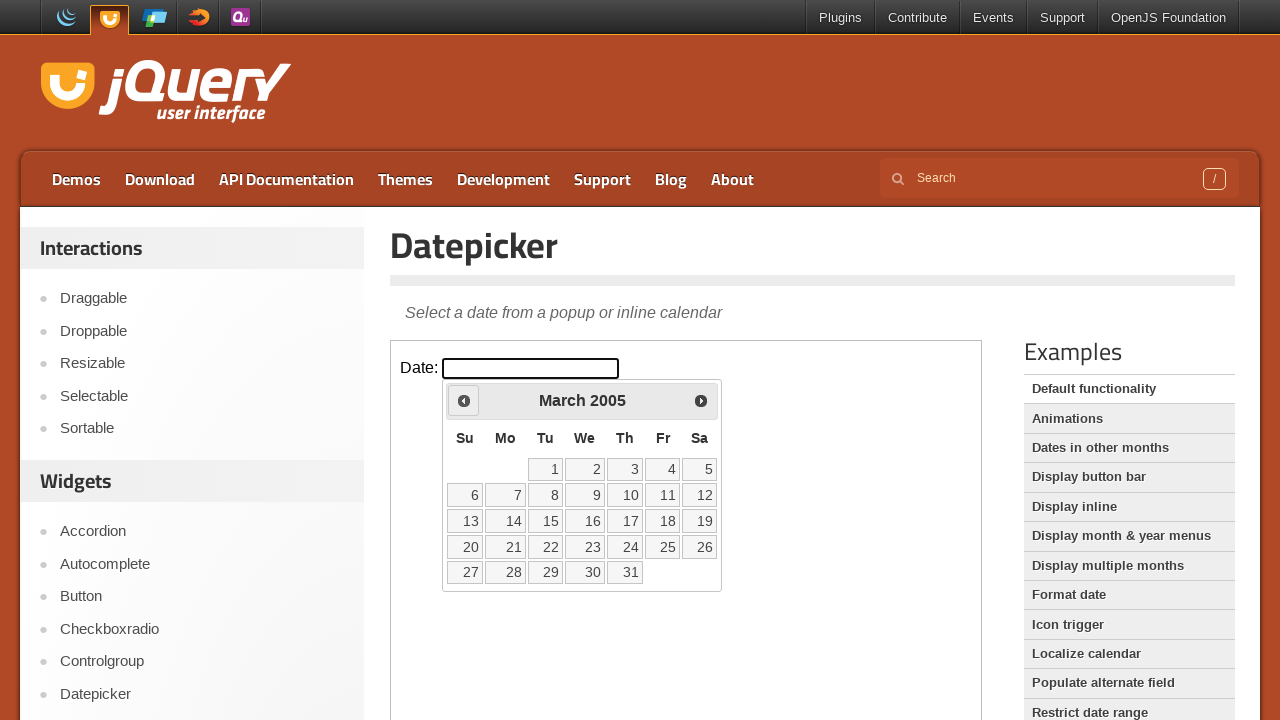

Retrieved updated year from datepicker
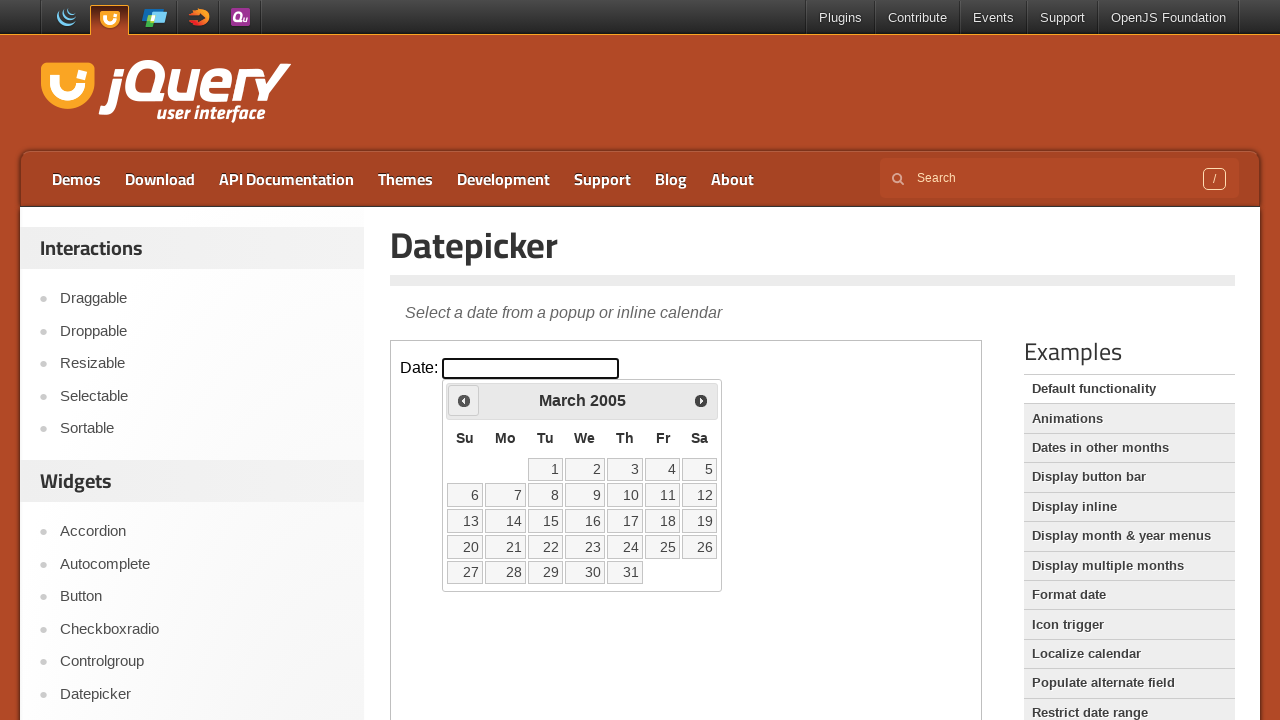

Clicked Prev button to navigate to previous month (currently at March 2005) at (464, 400) on iframe.demo-frame >> internal:control=enter-frame >> span:text('Prev')
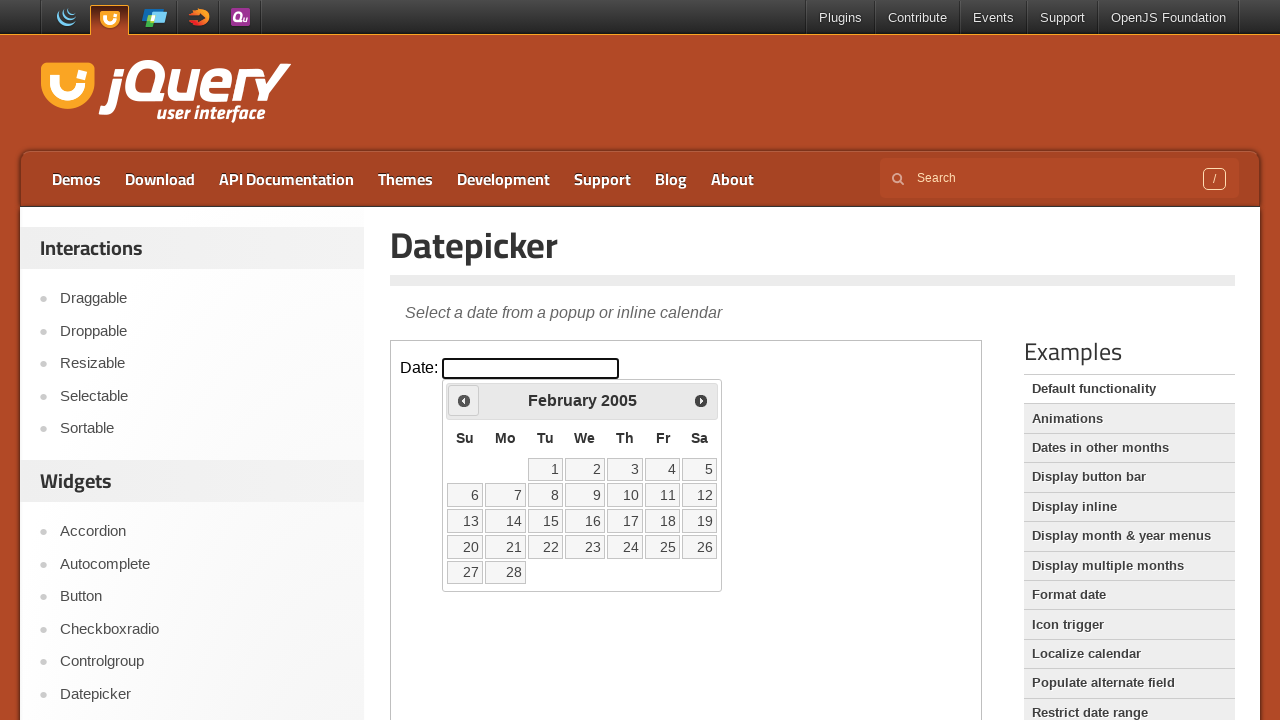

Retrieved updated month from datepicker
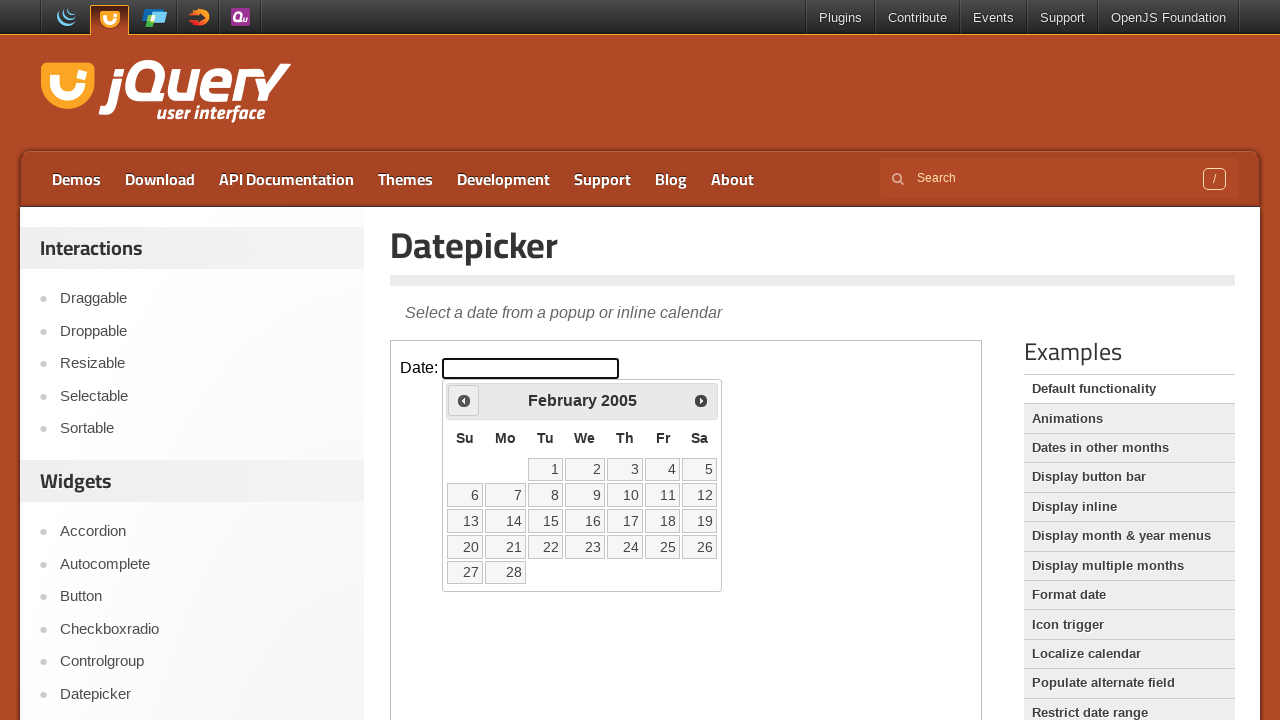

Retrieved updated year from datepicker
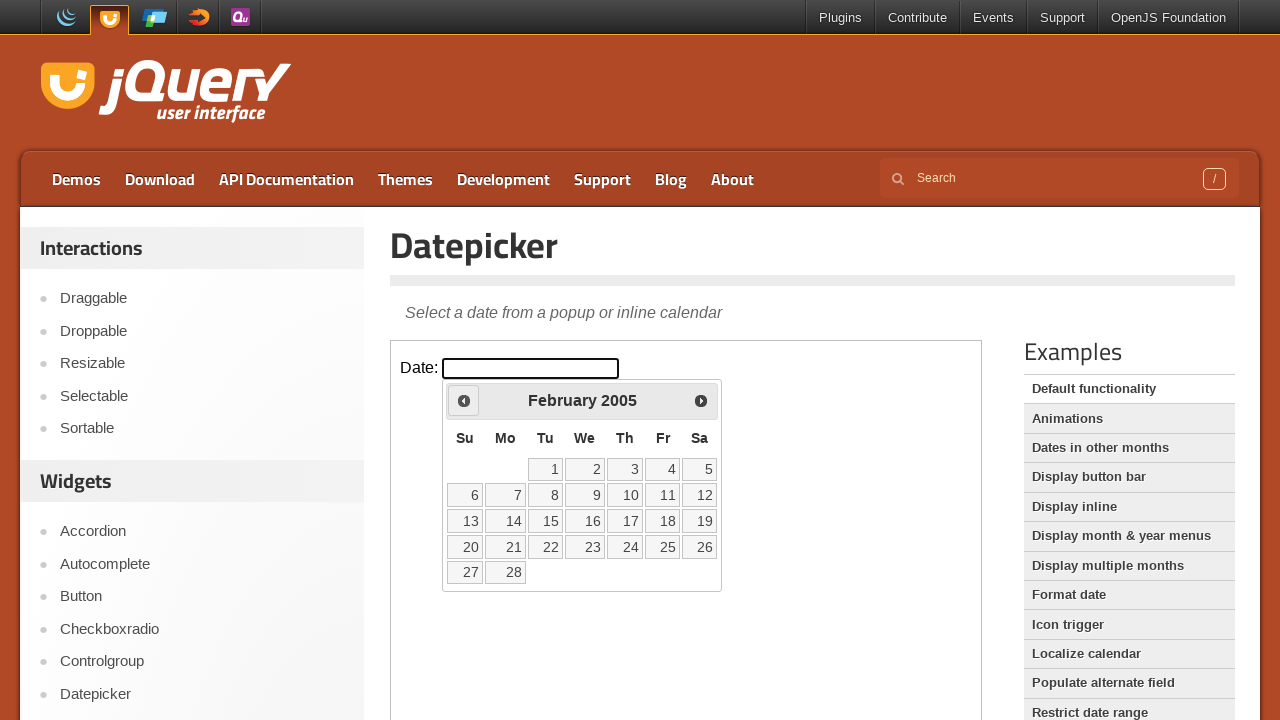

Clicked Prev button to navigate to previous month (currently at February 2005) at (464, 400) on iframe.demo-frame >> internal:control=enter-frame >> span:text('Prev')
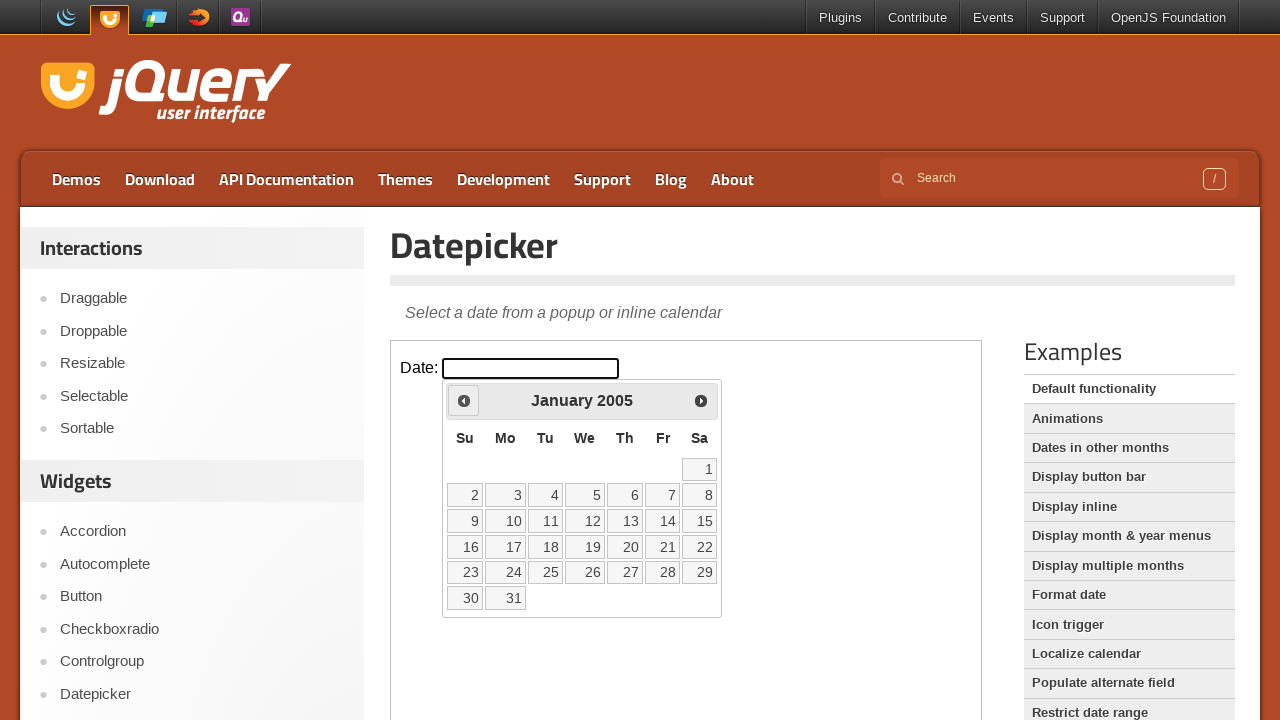

Retrieved updated month from datepicker
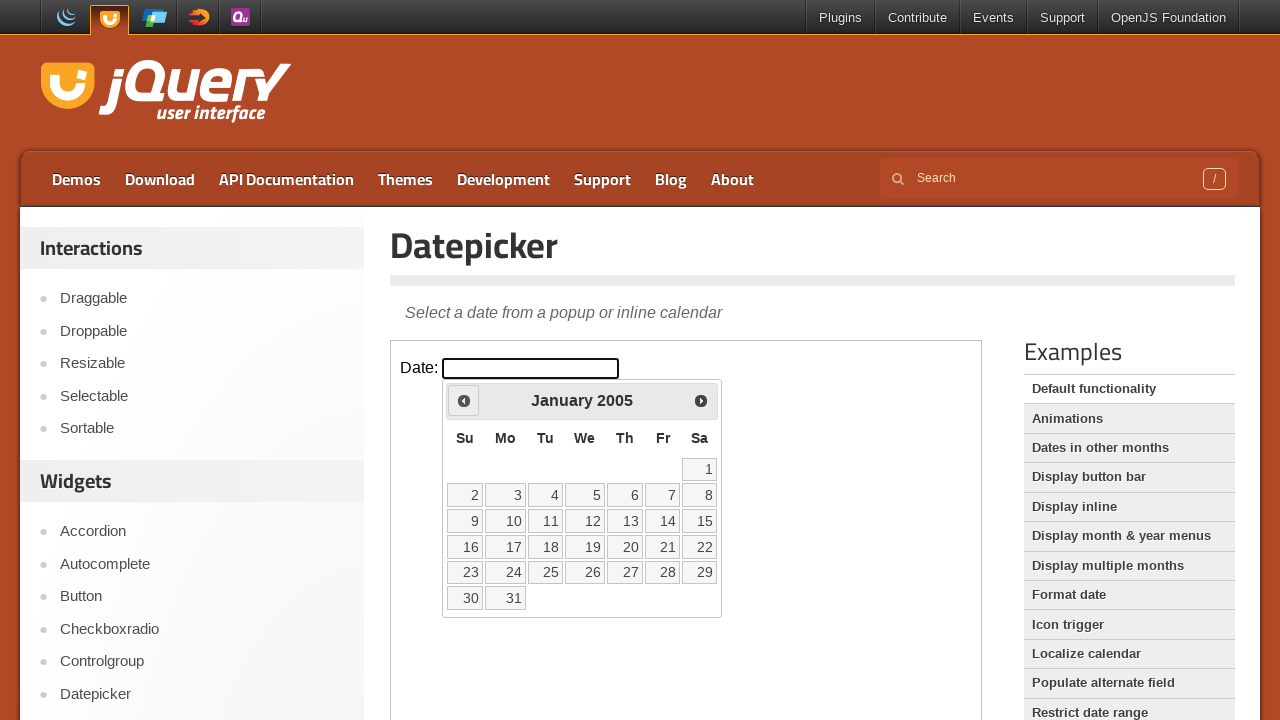

Retrieved updated year from datepicker
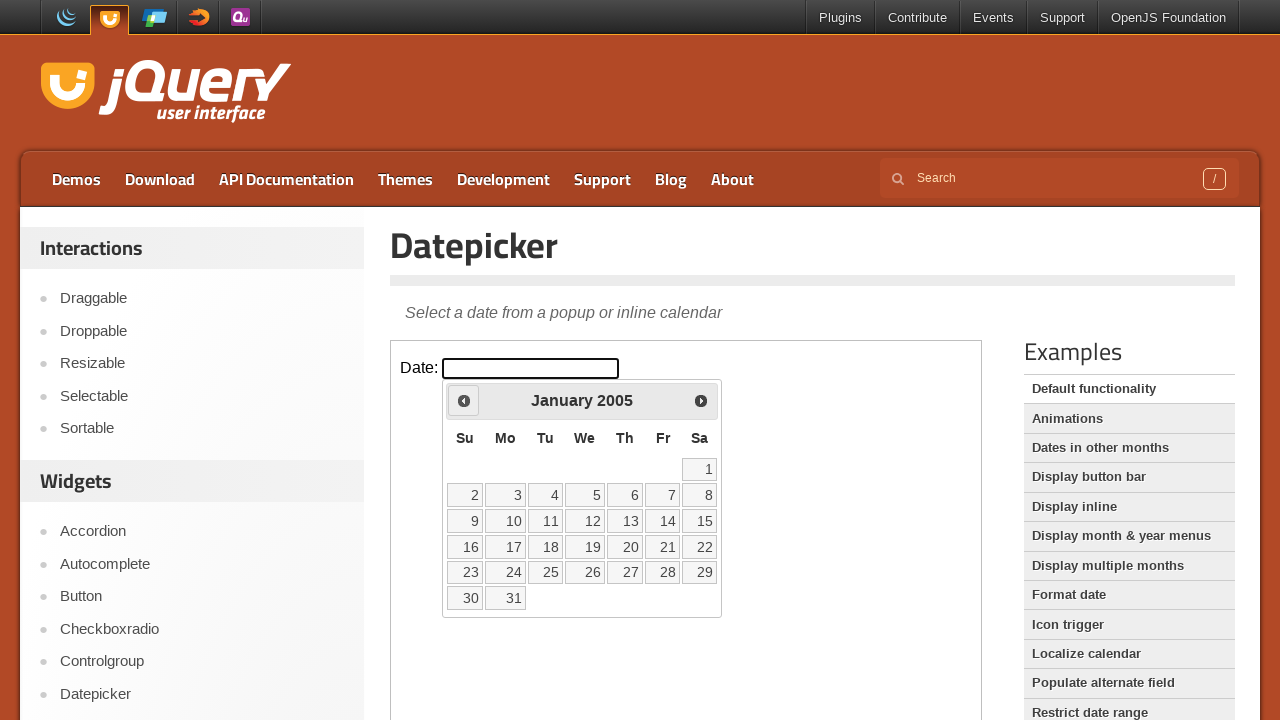

Clicked Prev button to navigate to previous month (currently at January 2005) at (464, 400) on iframe.demo-frame >> internal:control=enter-frame >> span:text('Prev')
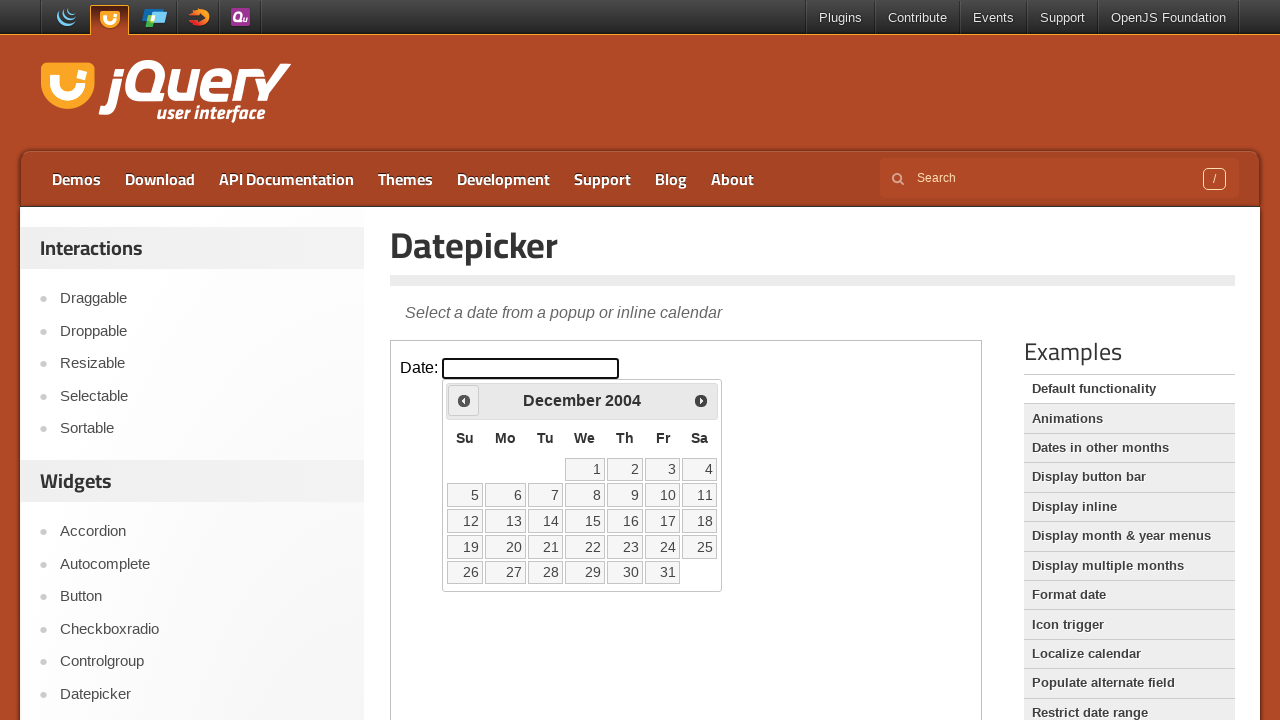

Retrieved updated month from datepicker
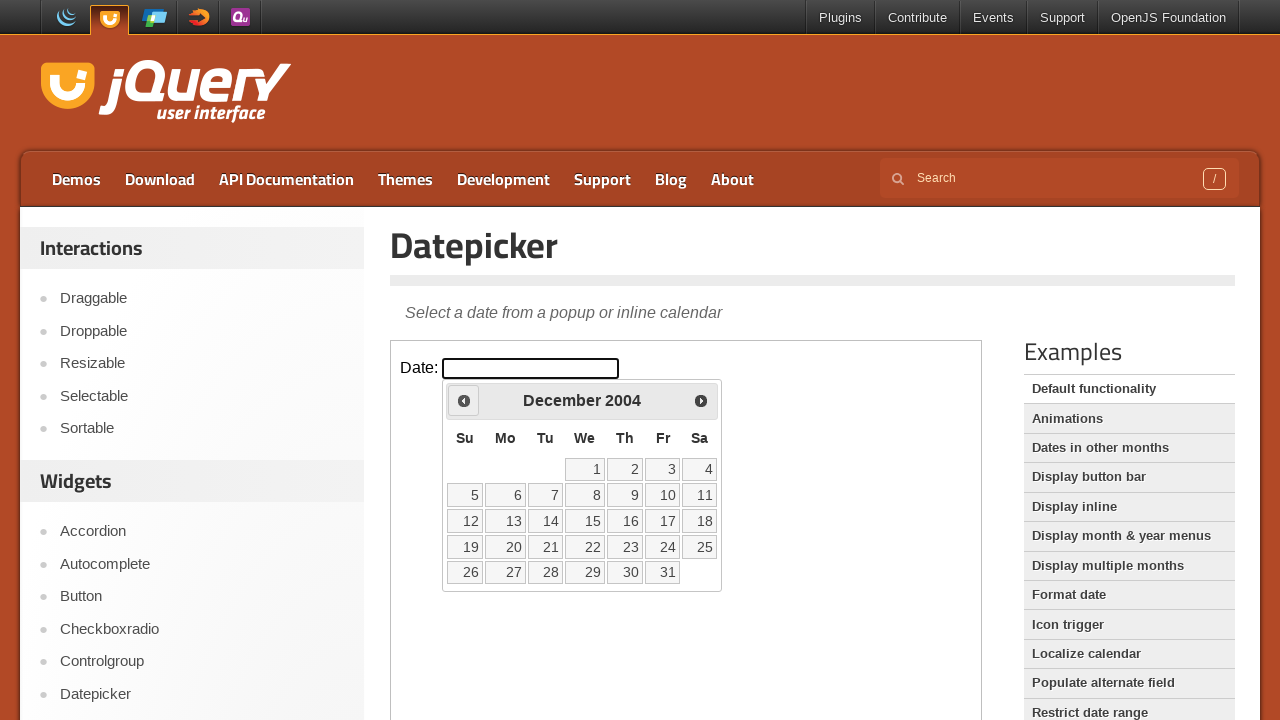

Retrieved updated year from datepicker
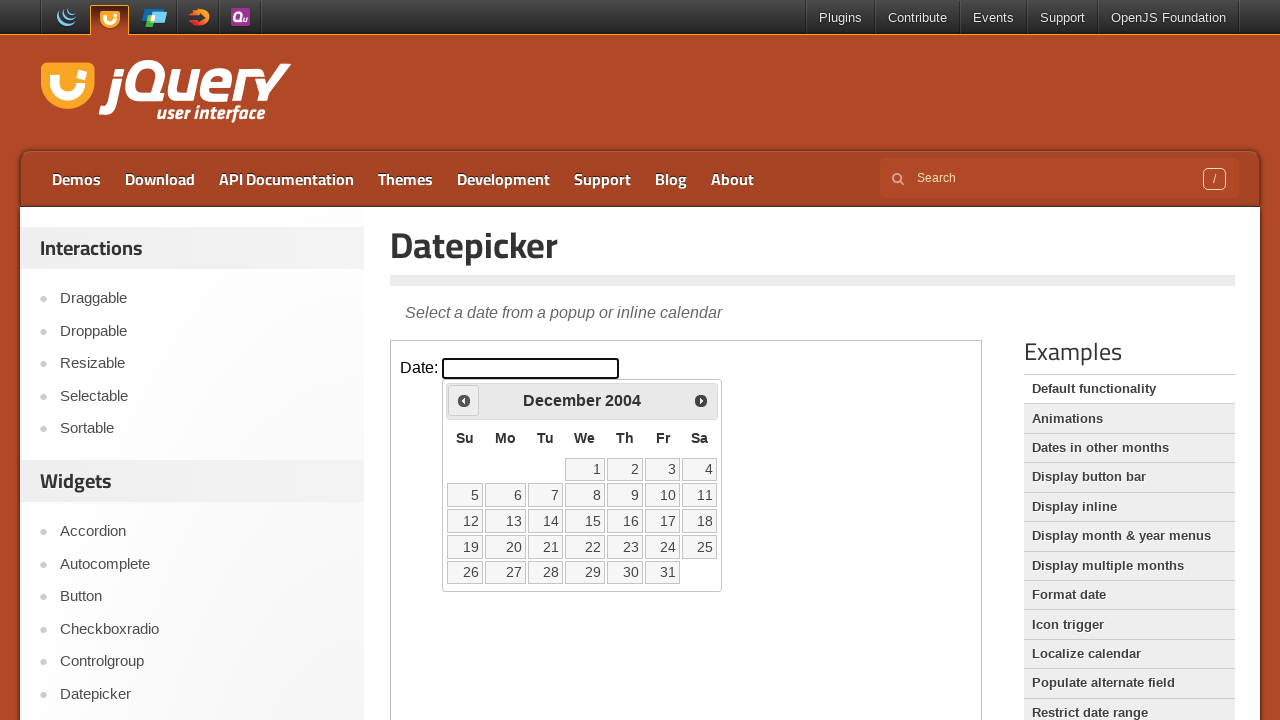

Clicked Prev button to navigate to previous month (currently at December 2004) at (464, 400) on iframe.demo-frame >> internal:control=enter-frame >> span:text('Prev')
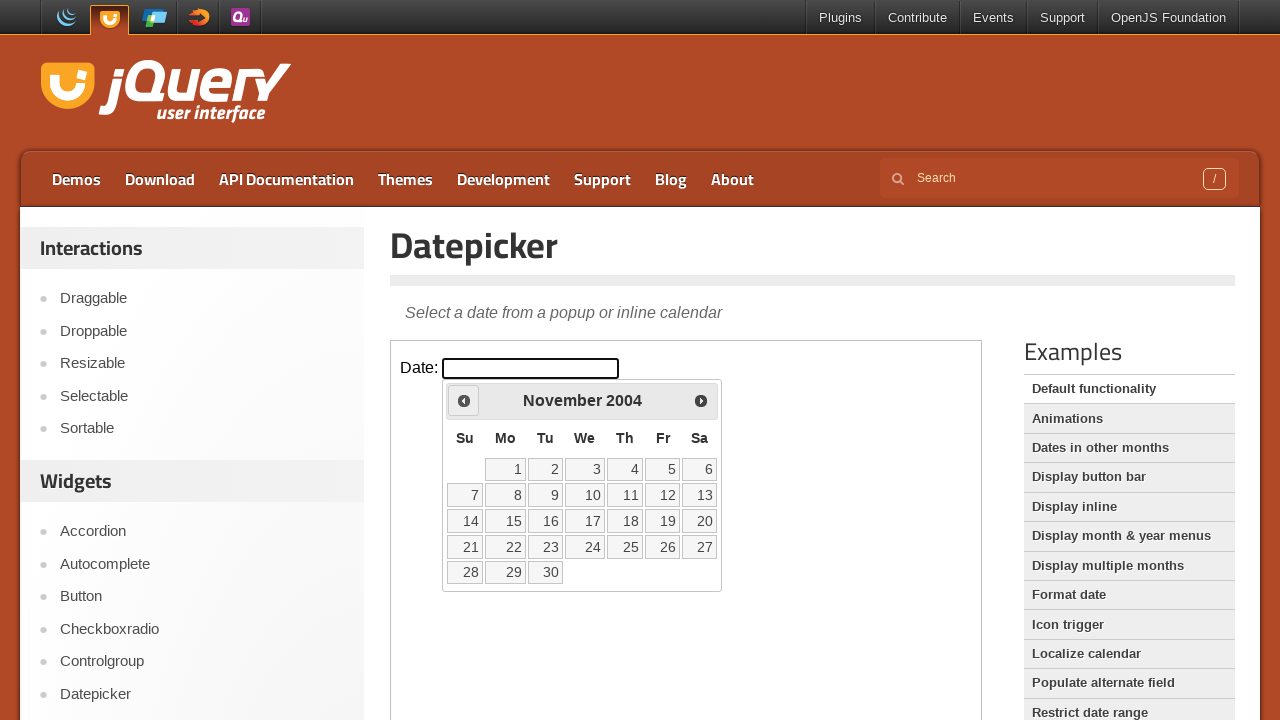

Retrieved updated month from datepicker
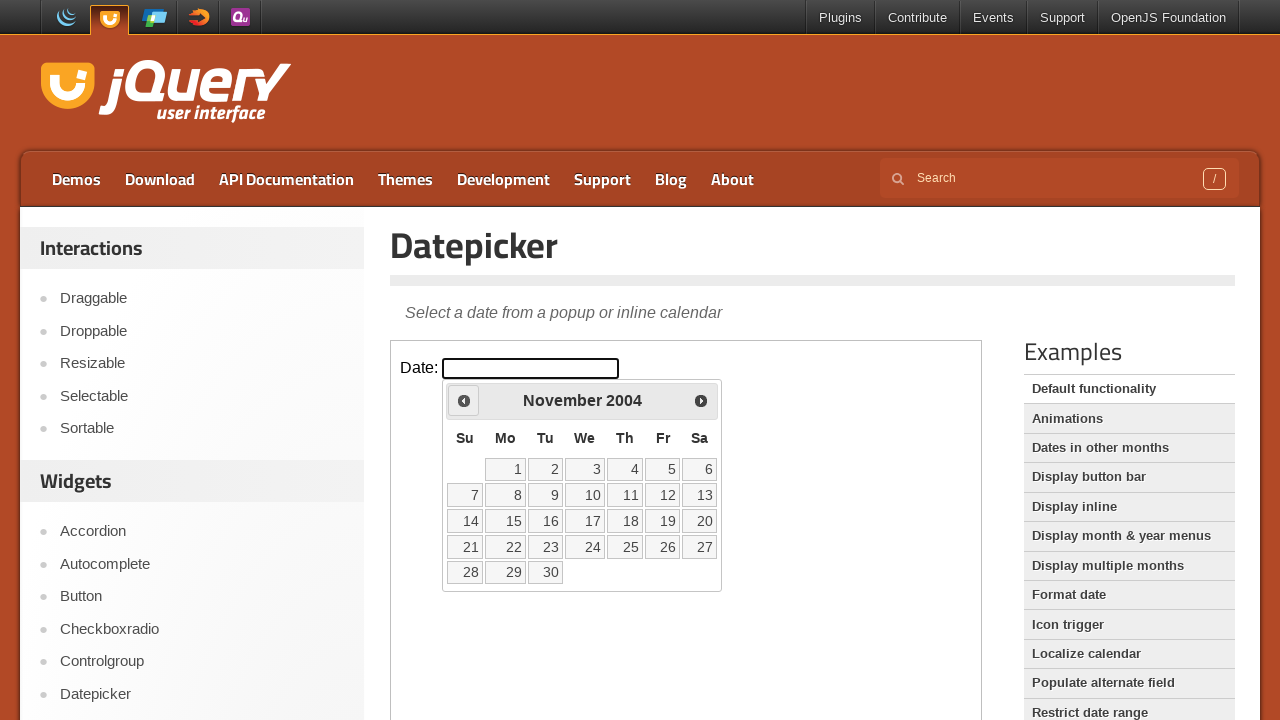

Retrieved updated year from datepicker
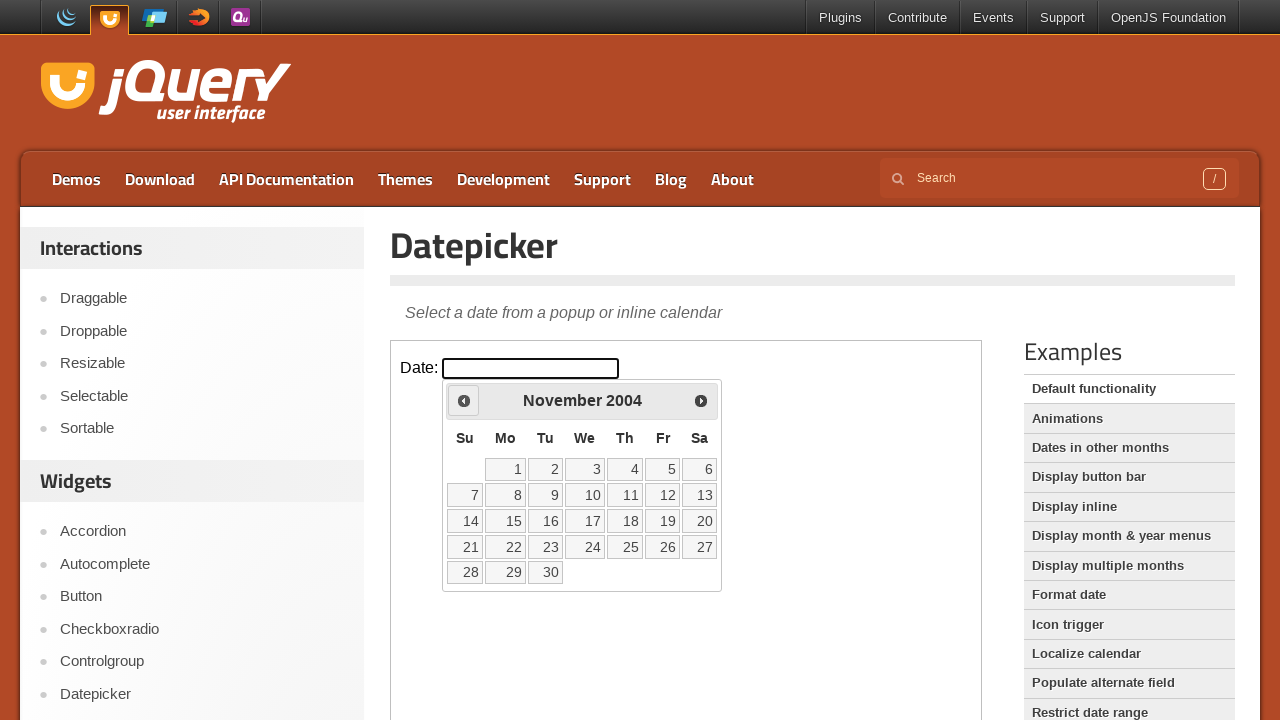

Clicked Prev button to navigate to previous month (currently at November 2004) at (464, 400) on iframe.demo-frame >> internal:control=enter-frame >> span:text('Prev')
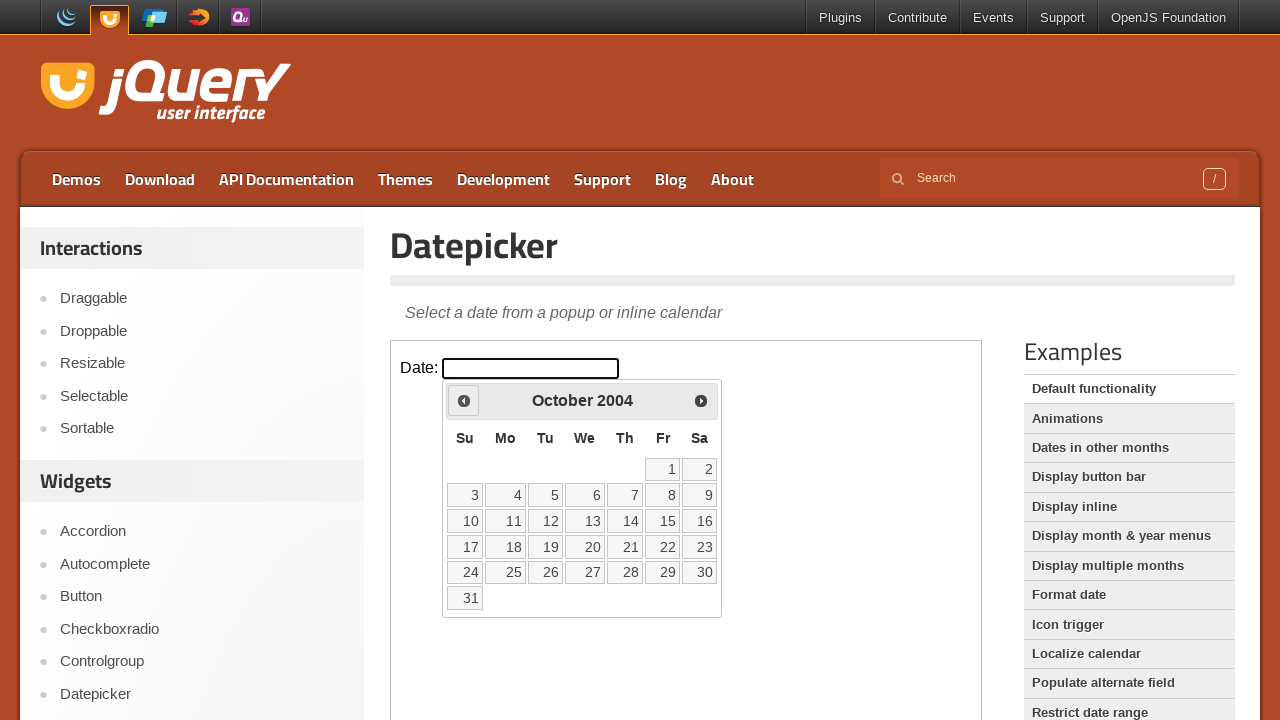

Retrieved updated month from datepicker
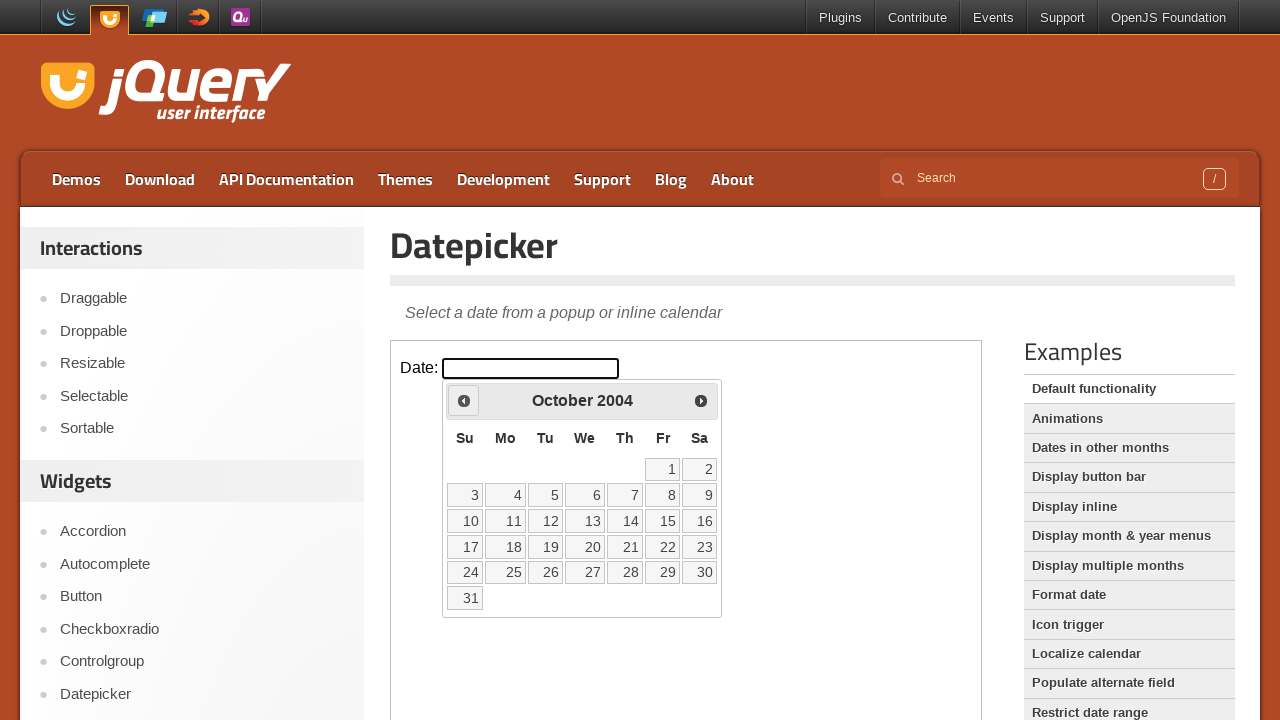

Retrieved updated year from datepicker
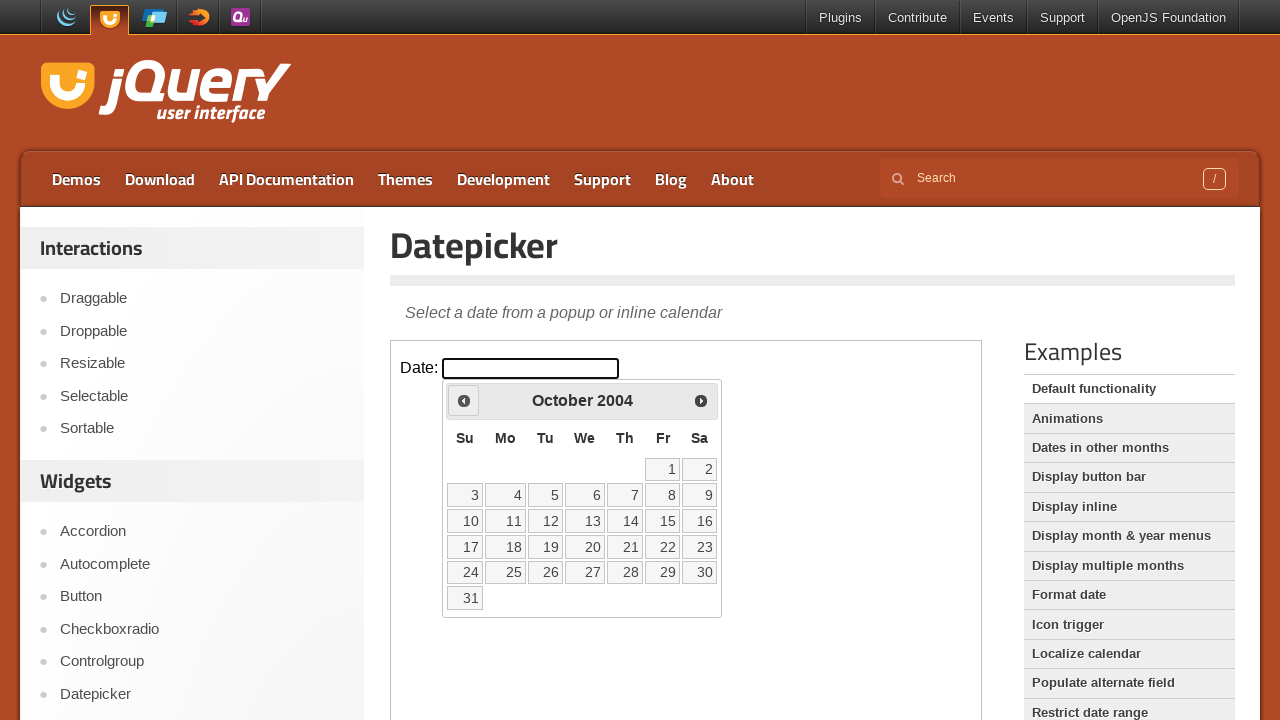

Clicked Prev button to navigate to previous month (currently at October 2004) at (464, 400) on iframe.demo-frame >> internal:control=enter-frame >> span:text('Prev')
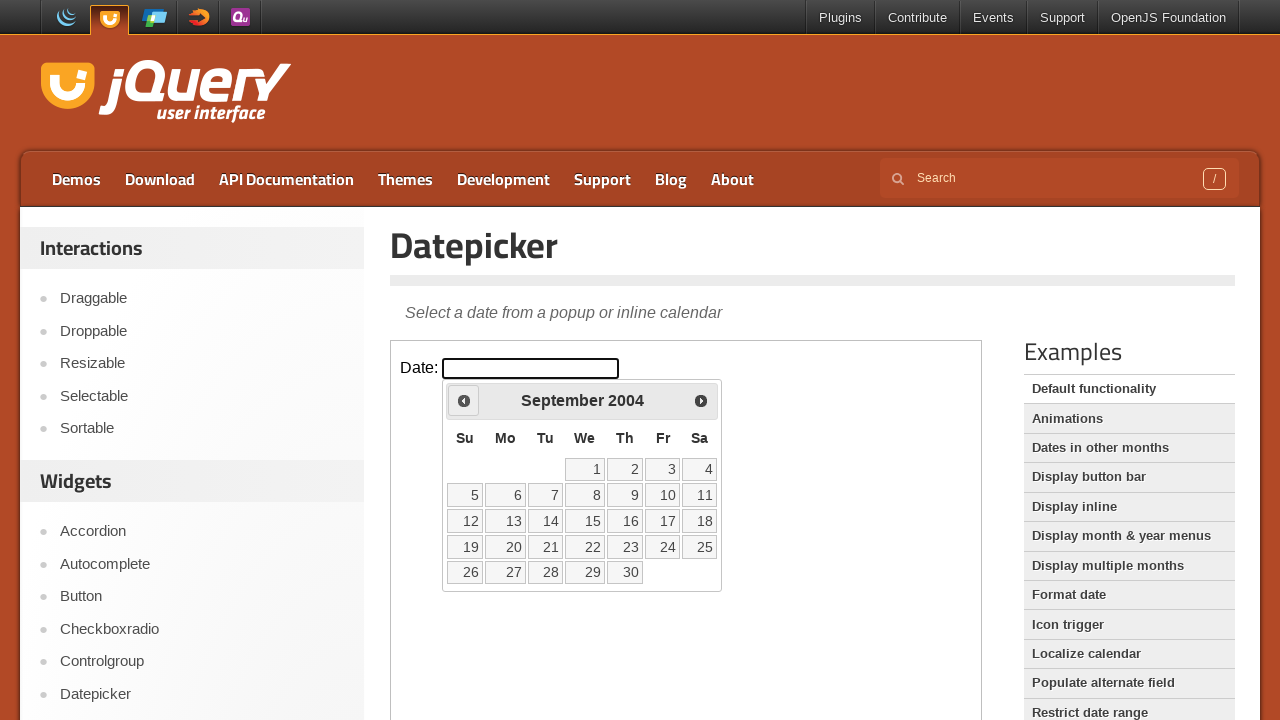

Retrieved updated month from datepicker
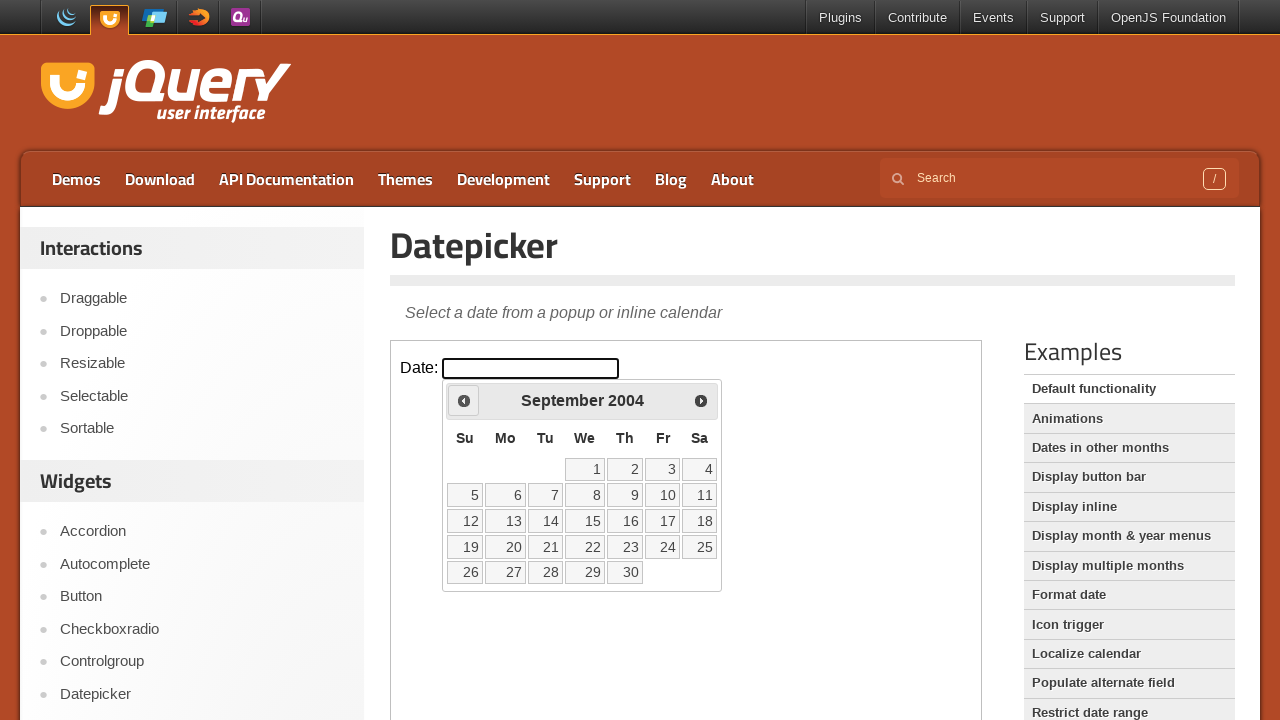

Retrieved updated year from datepicker
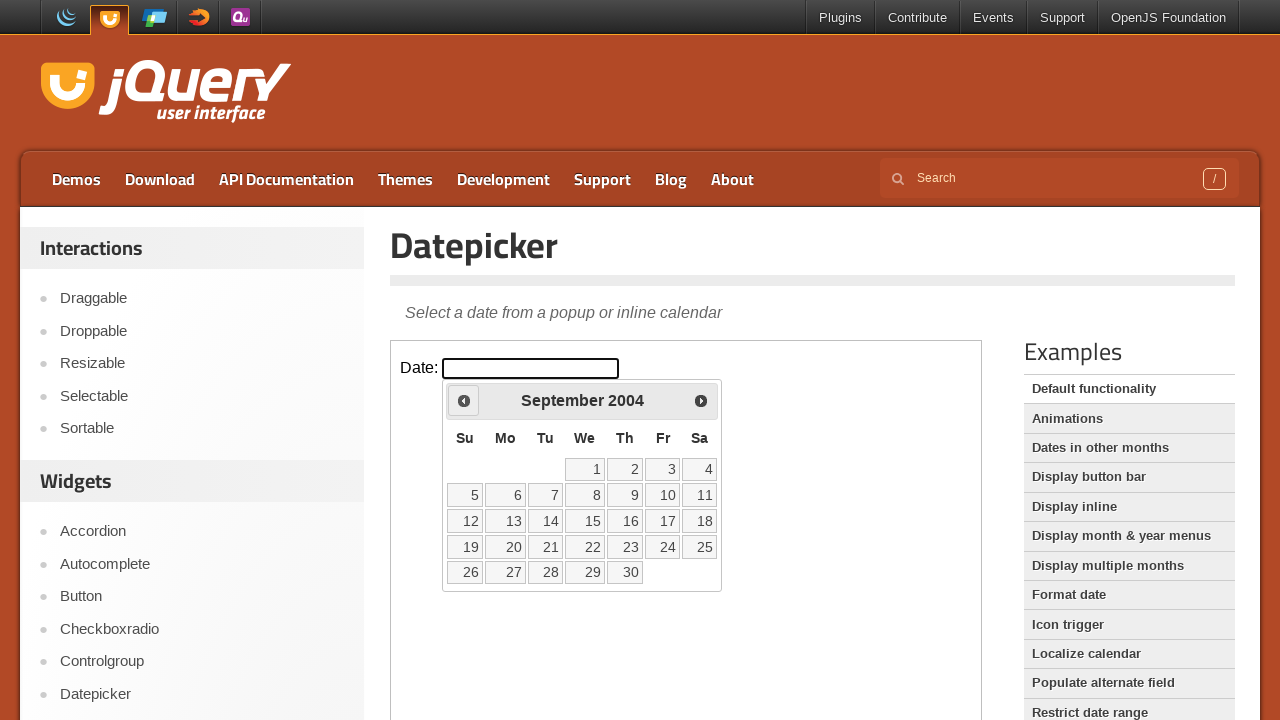

Clicked Prev button to navigate to previous month (currently at September 2004) at (464, 400) on iframe.demo-frame >> internal:control=enter-frame >> span:text('Prev')
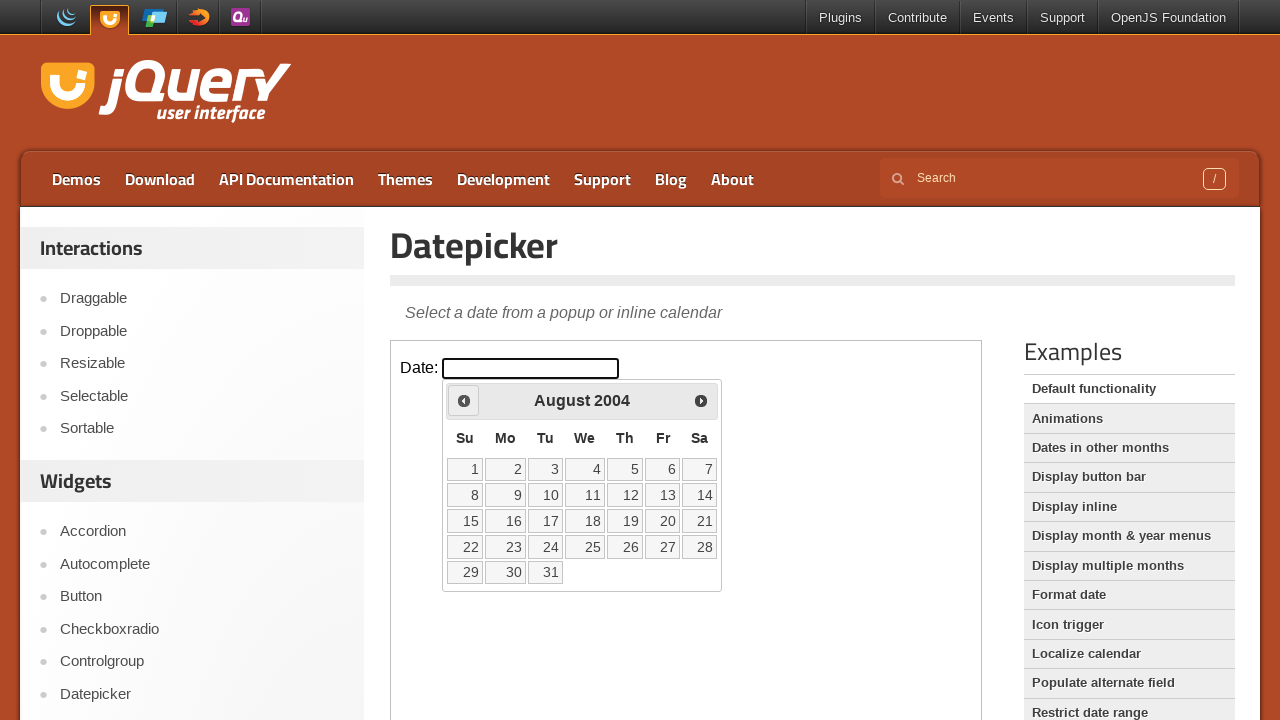

Retrieved updated month from datepicker
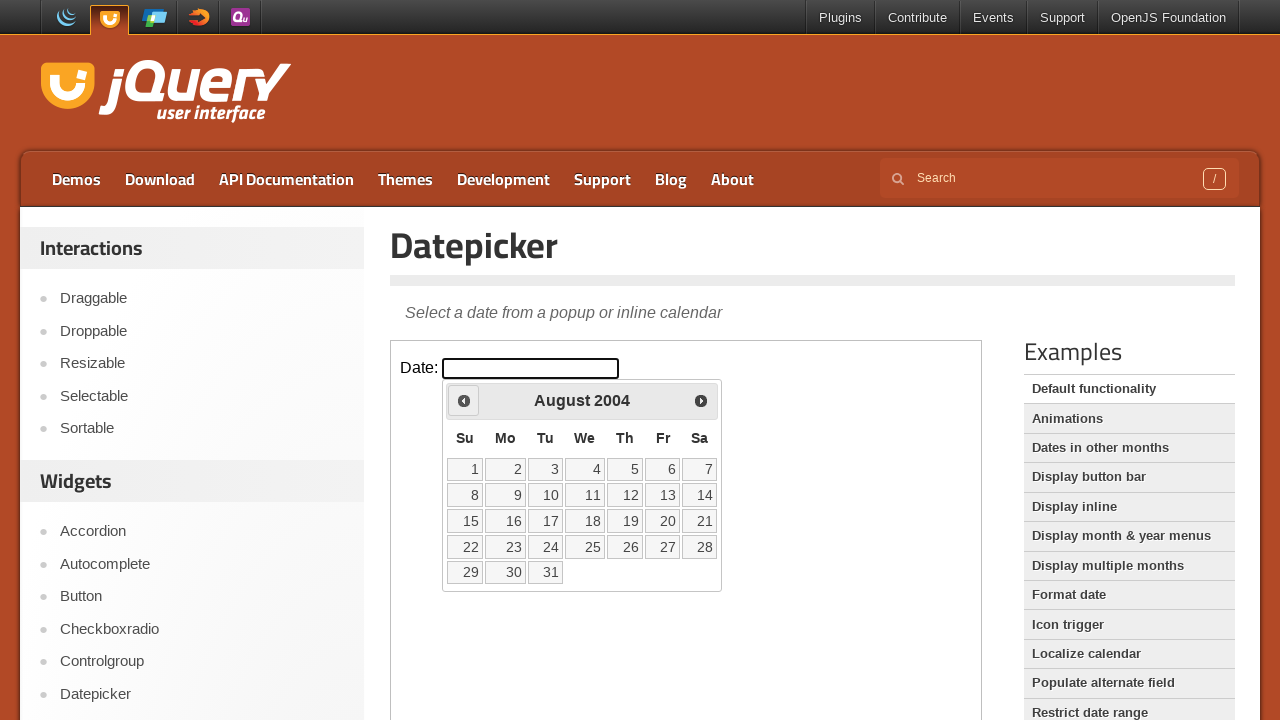

Retrieved updated year from datepicker
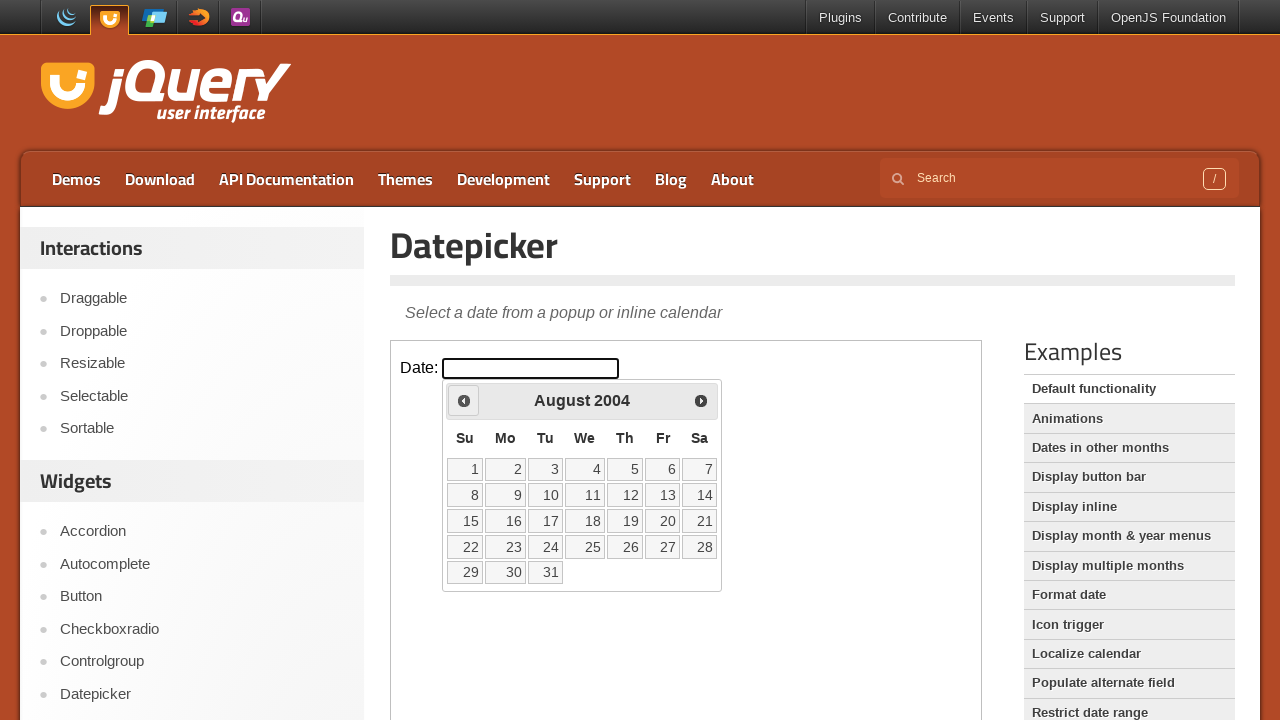

Clicked Prev button to navigate to previous month (currently at August 2004) at (464, 400) on iframe.demo-frame >> internal:control=enter-frame >> span:text('Prev')
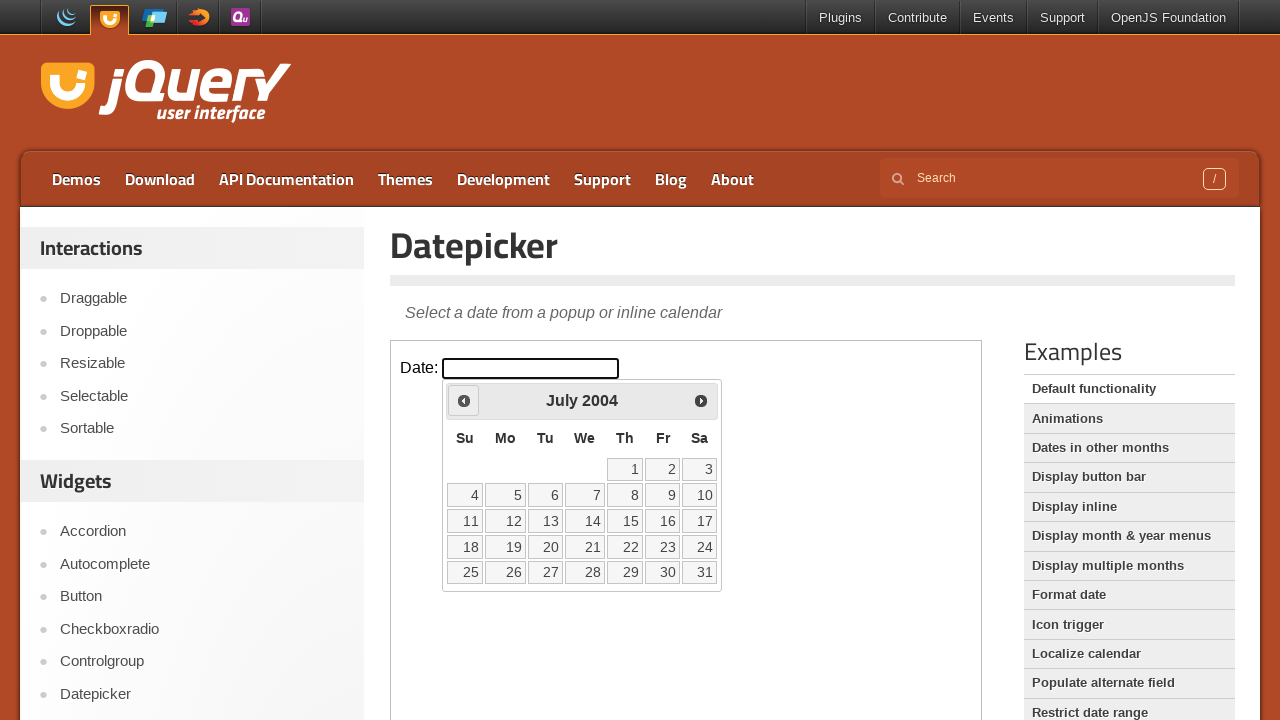

Retrieved updated month from datepicker
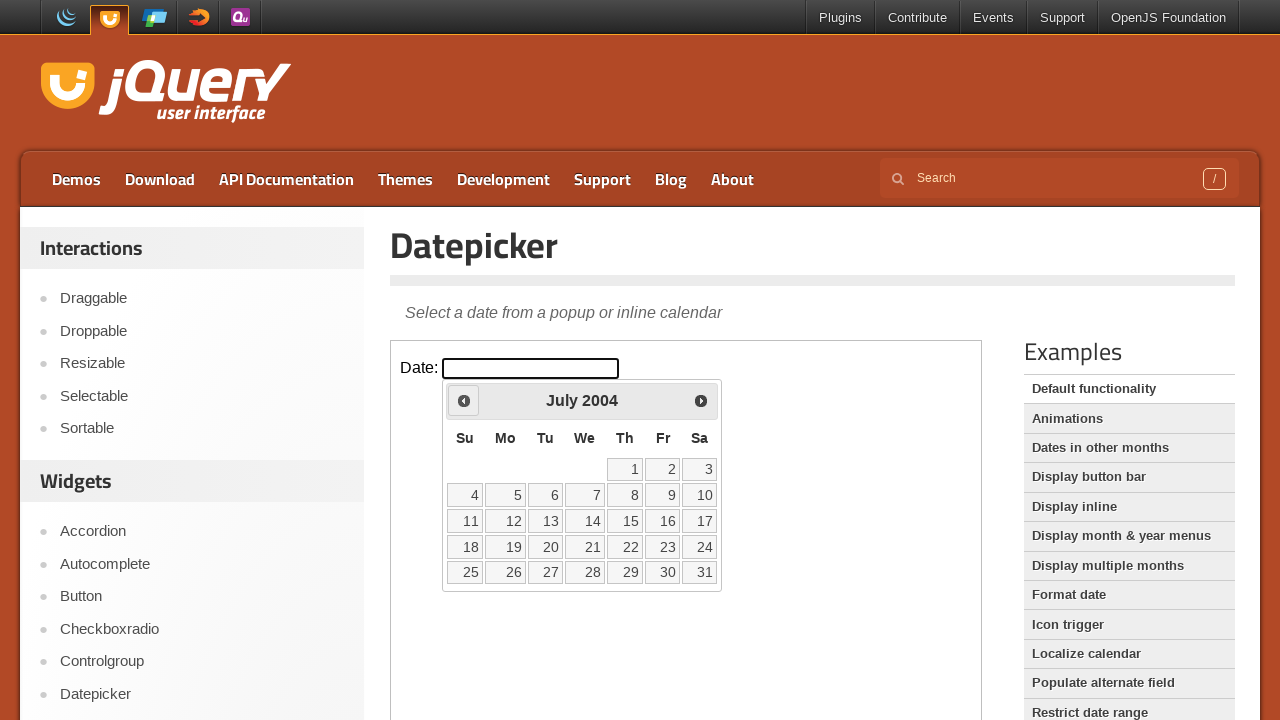

Retrieved updated year from datepicker
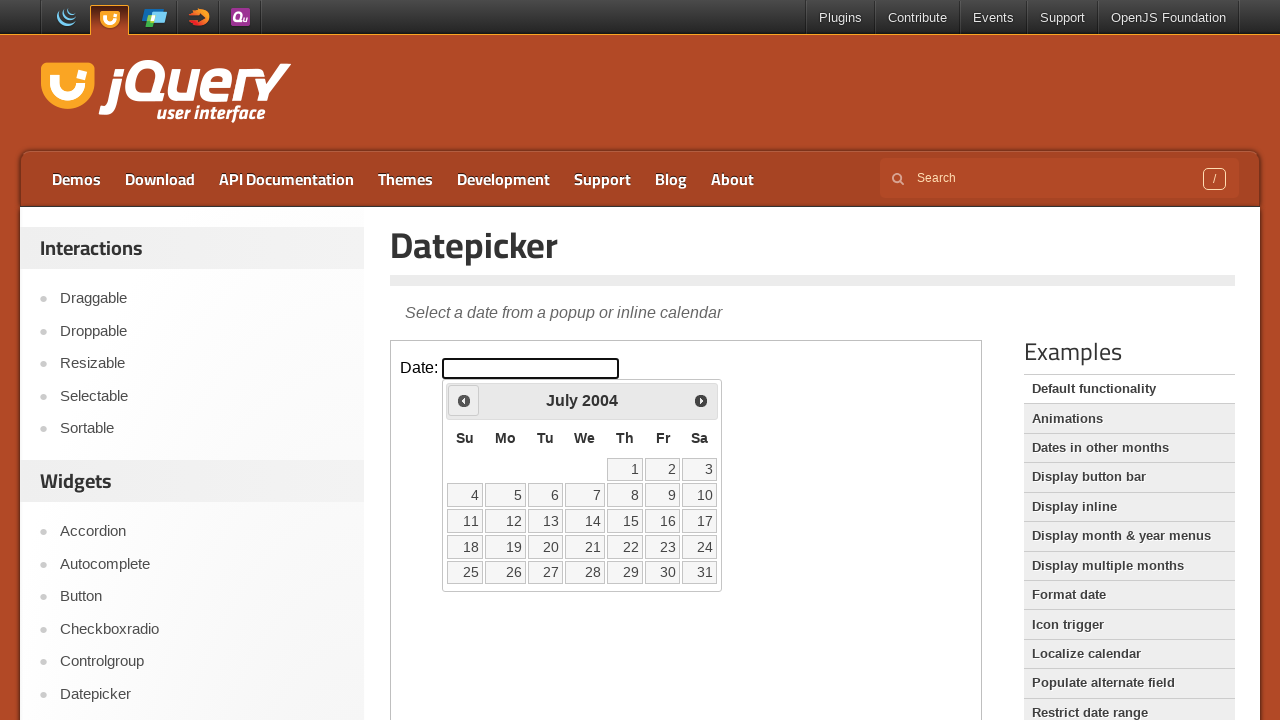

Clicked Prev button to navigate to previous month (currently at July 2004) at (464, 400) on iframe.demo-frame >> internal:control=enter-frame >> span:text('Prev')
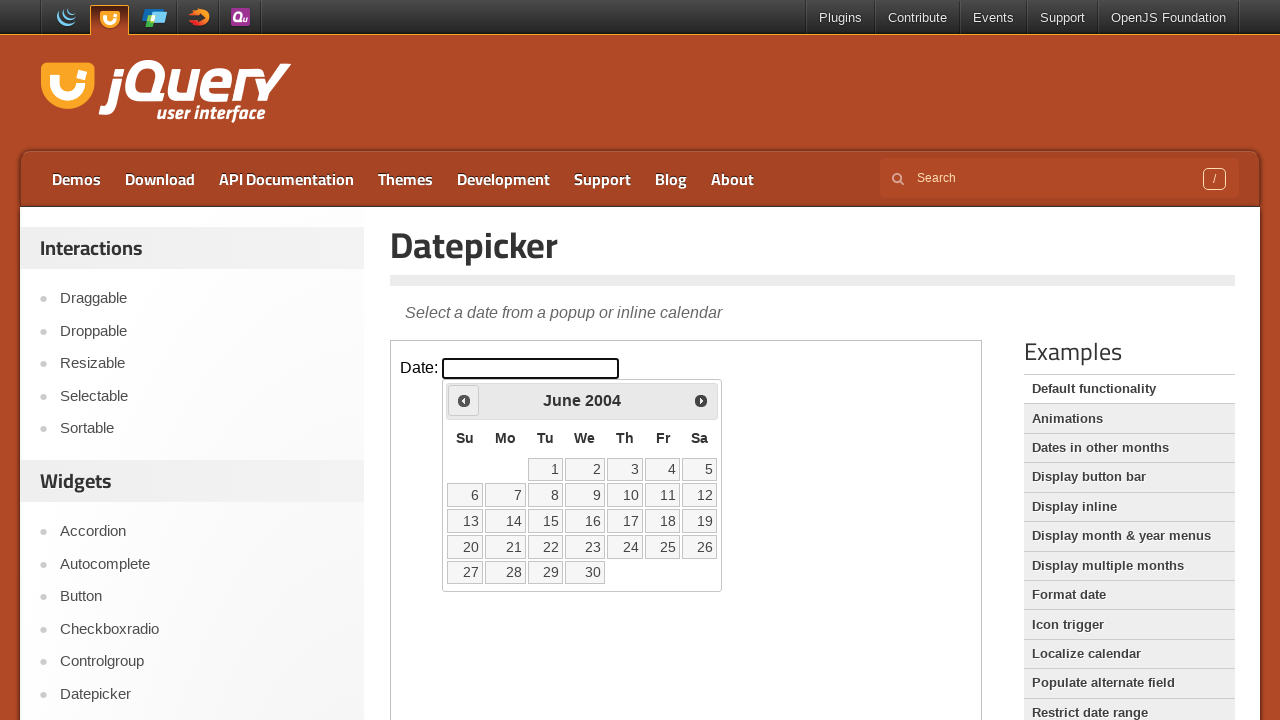

Retrieved updated month from datepicker
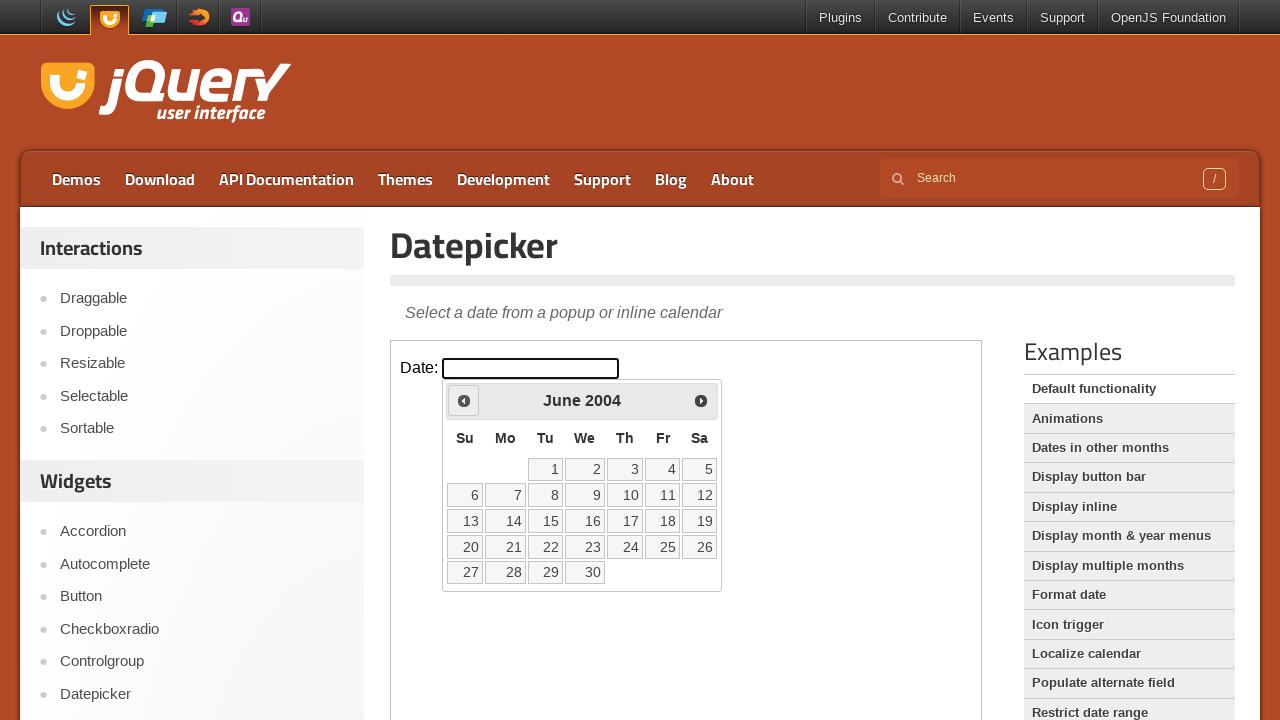

Retrieved updated year from datepicker
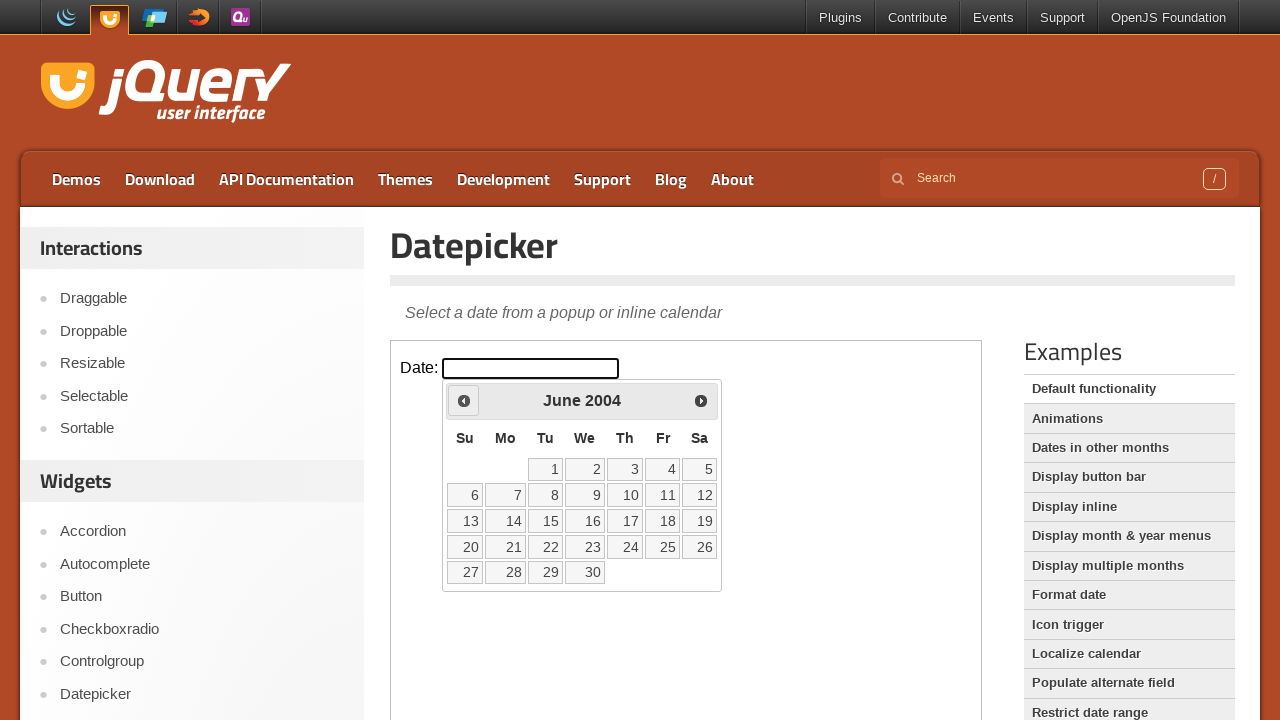

Clicked Prev button to navigate to previous month (currently at June 2004) at (464, 400) on iframe.demo-frame >> internal:control=enter-frame >> span:text('Prev')
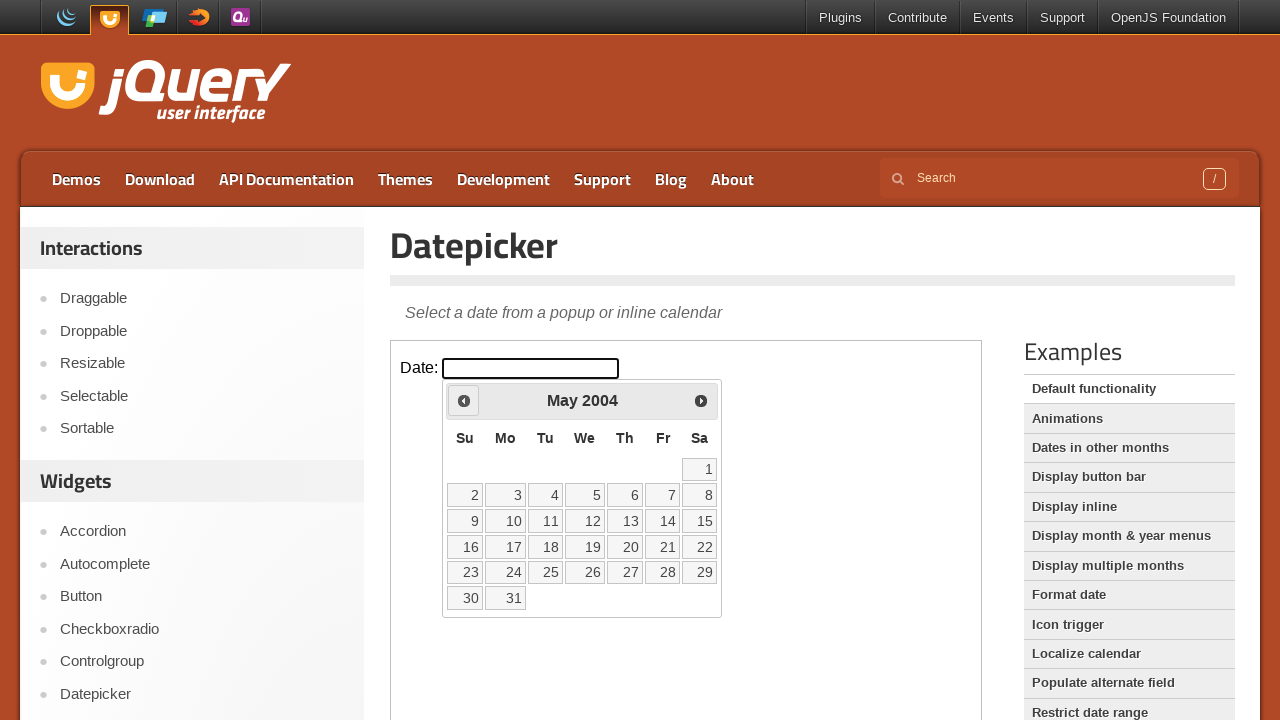

Retrieved updated month from datepicker
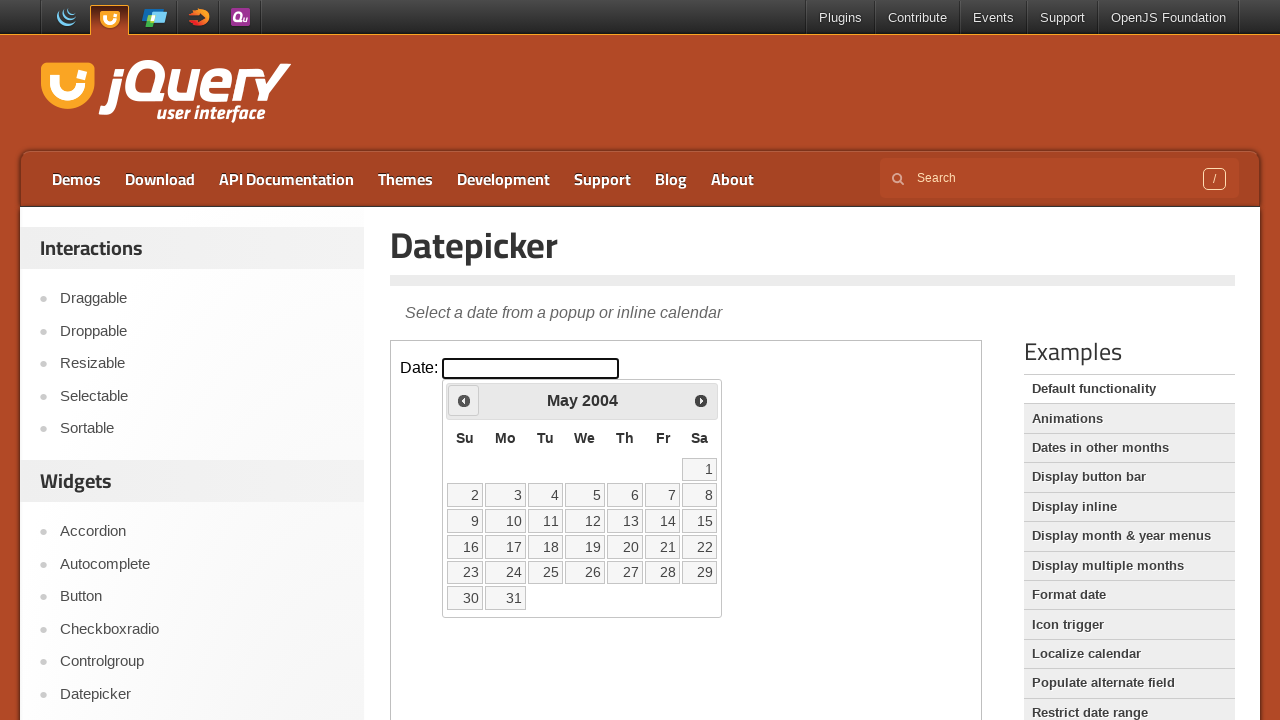

Retrieved updated year from datepicker
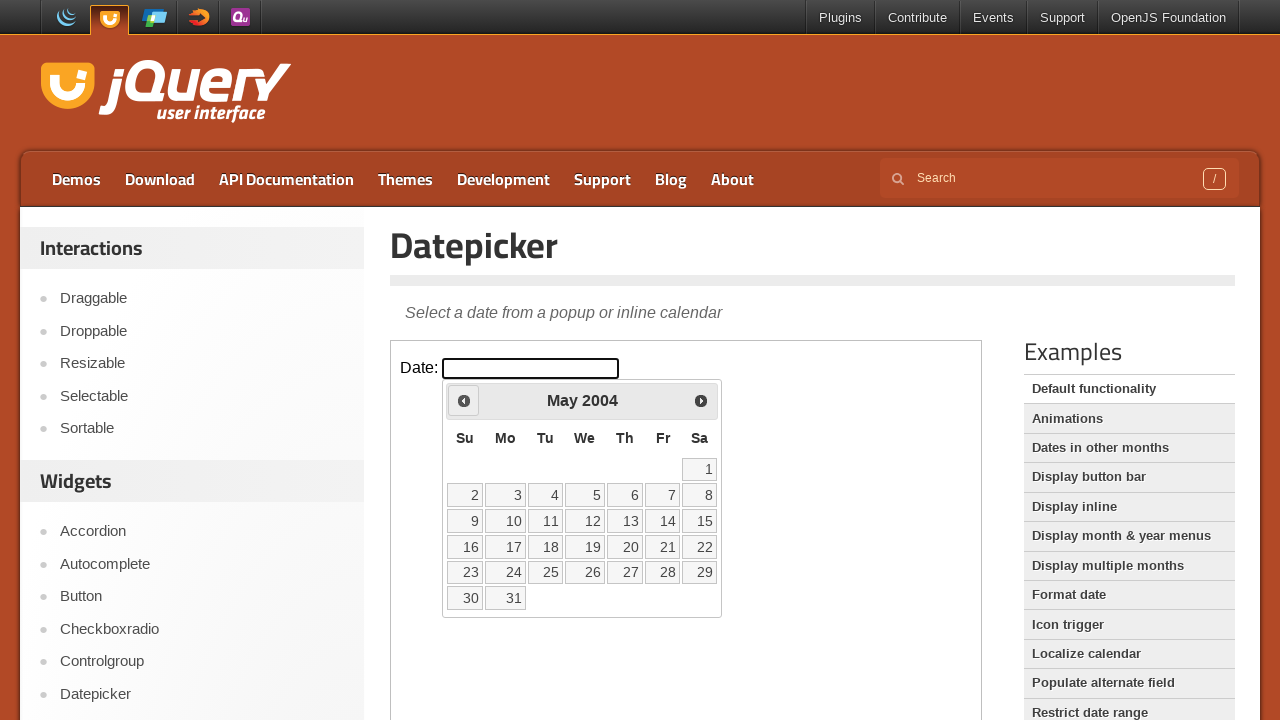

Clicked Prev button to navigate to previous month (currently at May 2004) at (464, 400) on iframe.demo-frame >> internal:control=enter-frame >> span:text('Prev')
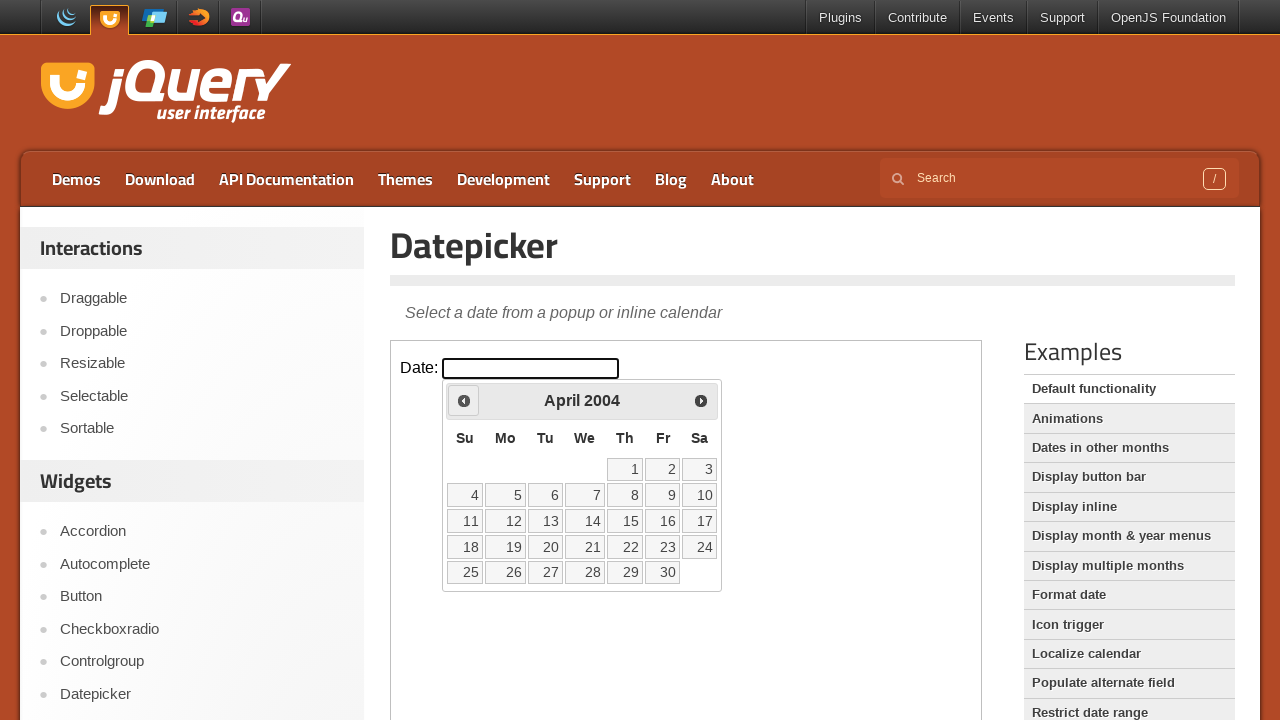

Retrieved updated month from datepicker
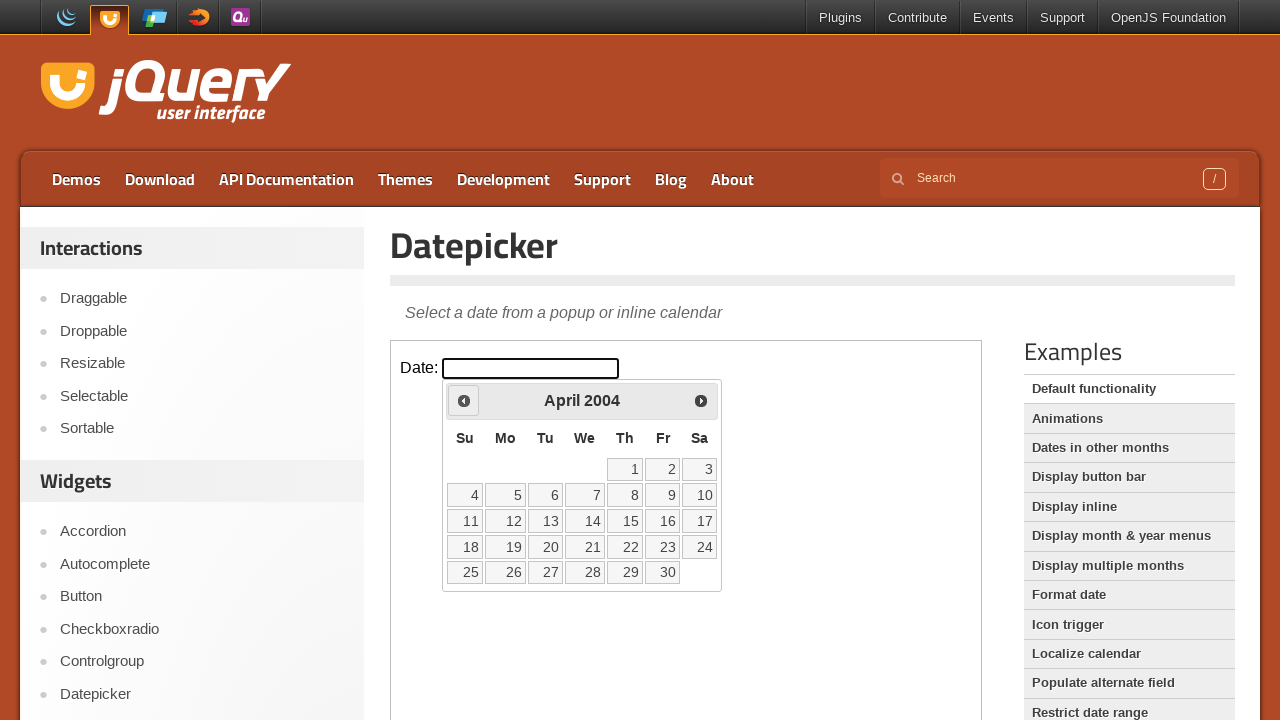

Retrieved updated year from datepicker
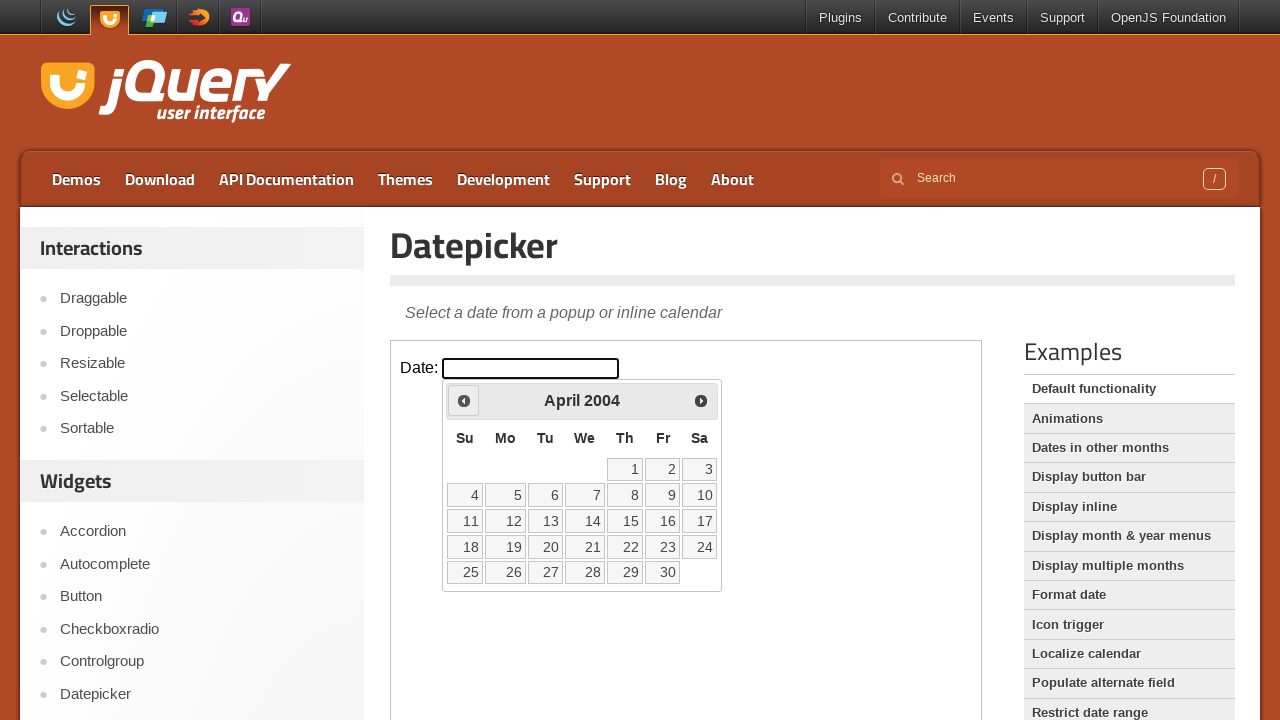

Clicked Prev button to navigate to previous month (currently at April 2004) at (464, 400) on iframe.demo-frame >> internal:control=enter-frame >> span:text('Prev')
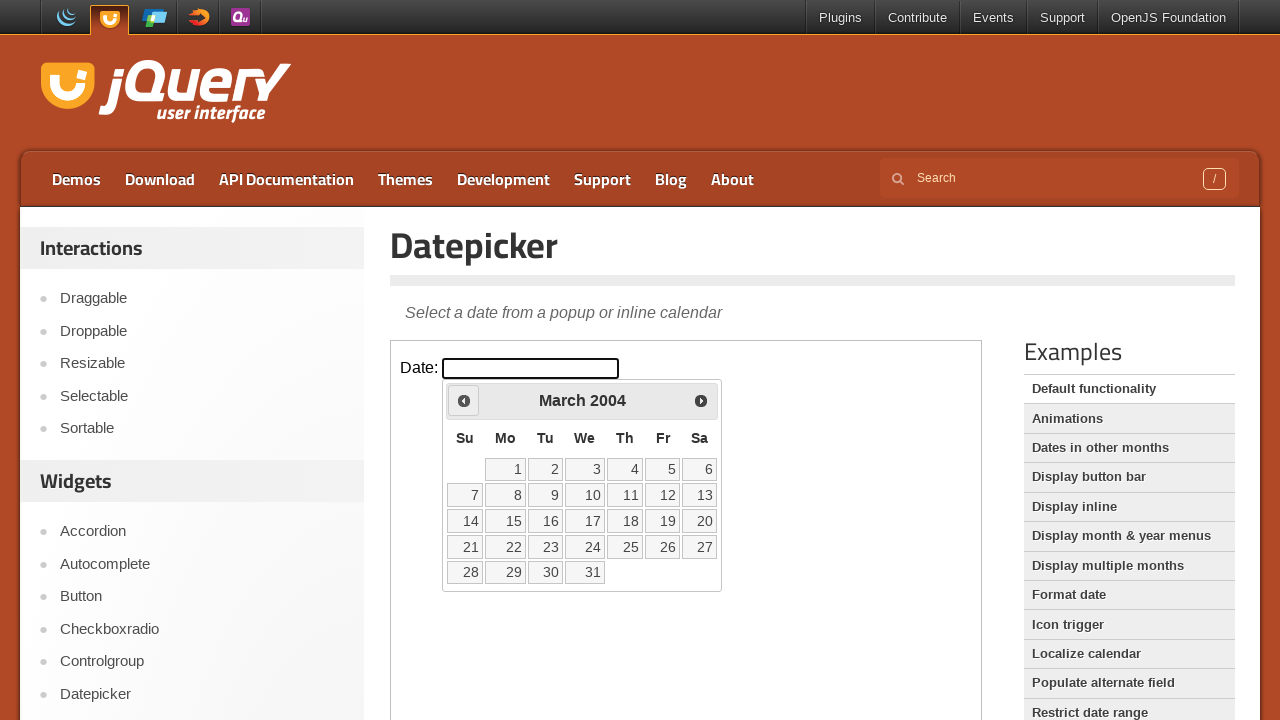

Retrieved updated month from datepicker
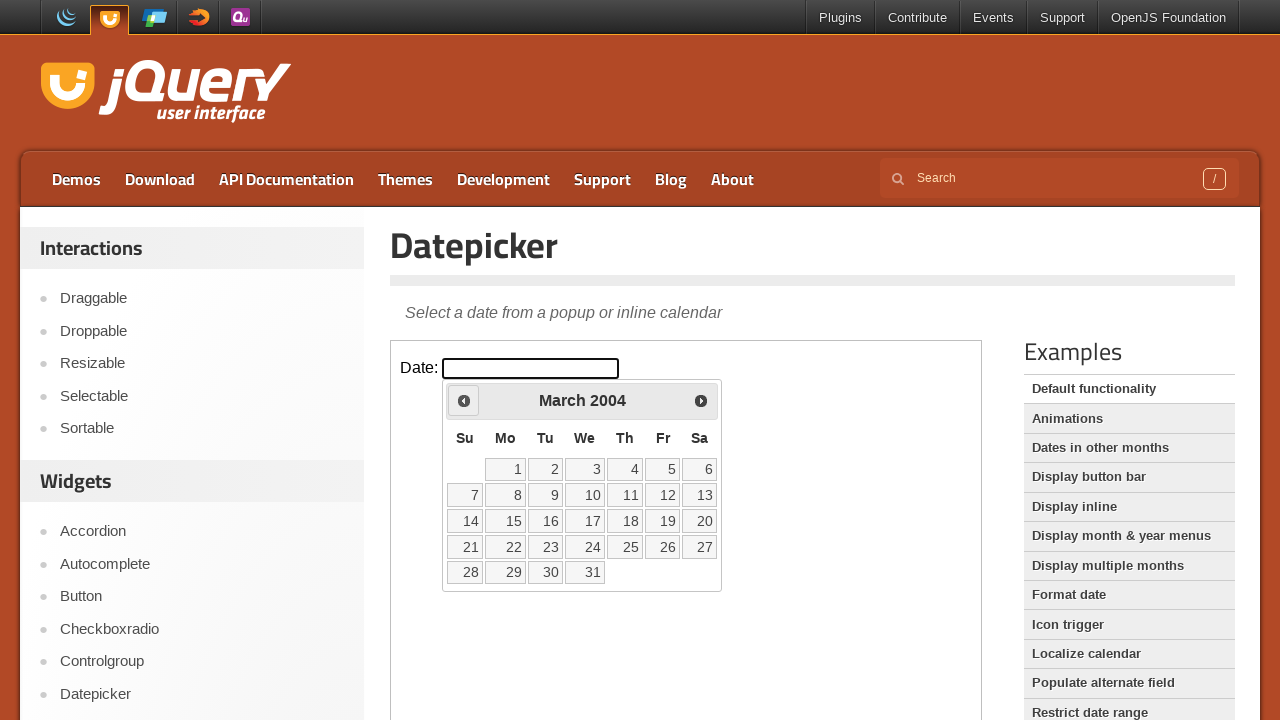

Retrieved updated year from datepicker
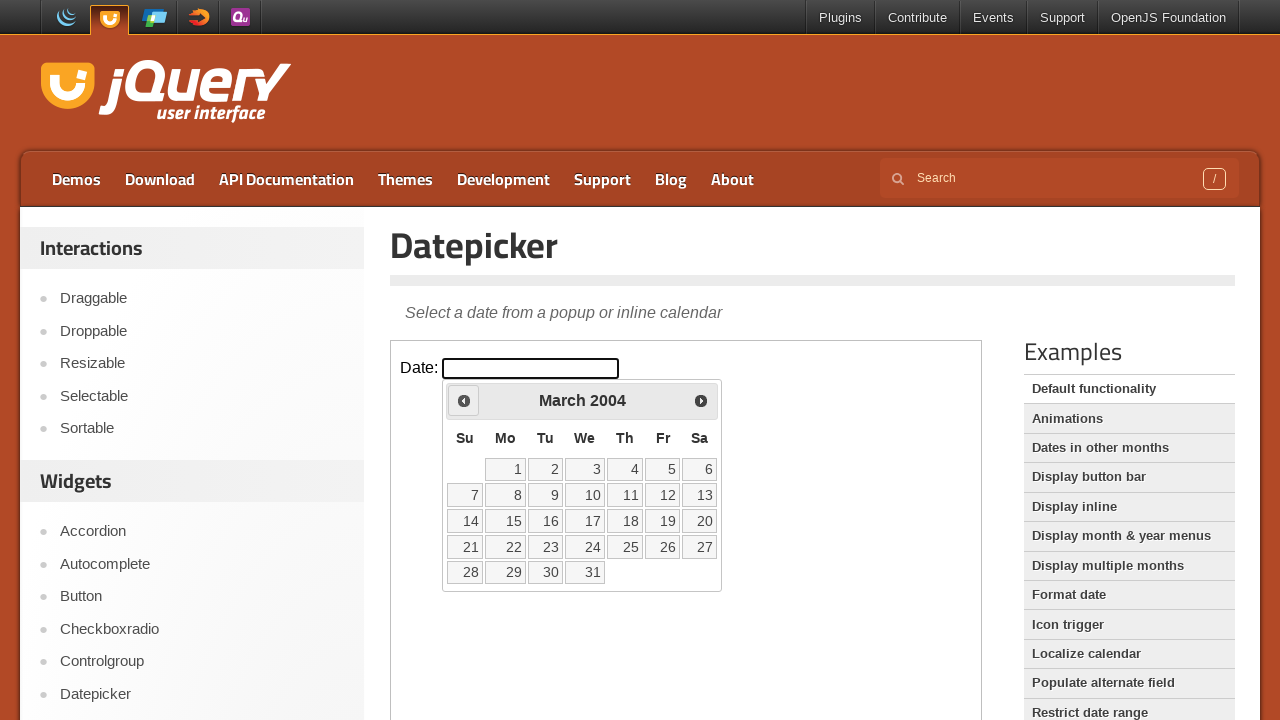

Clicked Prev button to navigate to previous month (currently at March 2004) at (464, 400) on iframe.demo-frame >> internal:control=enter-frame >> span:text('Prev')
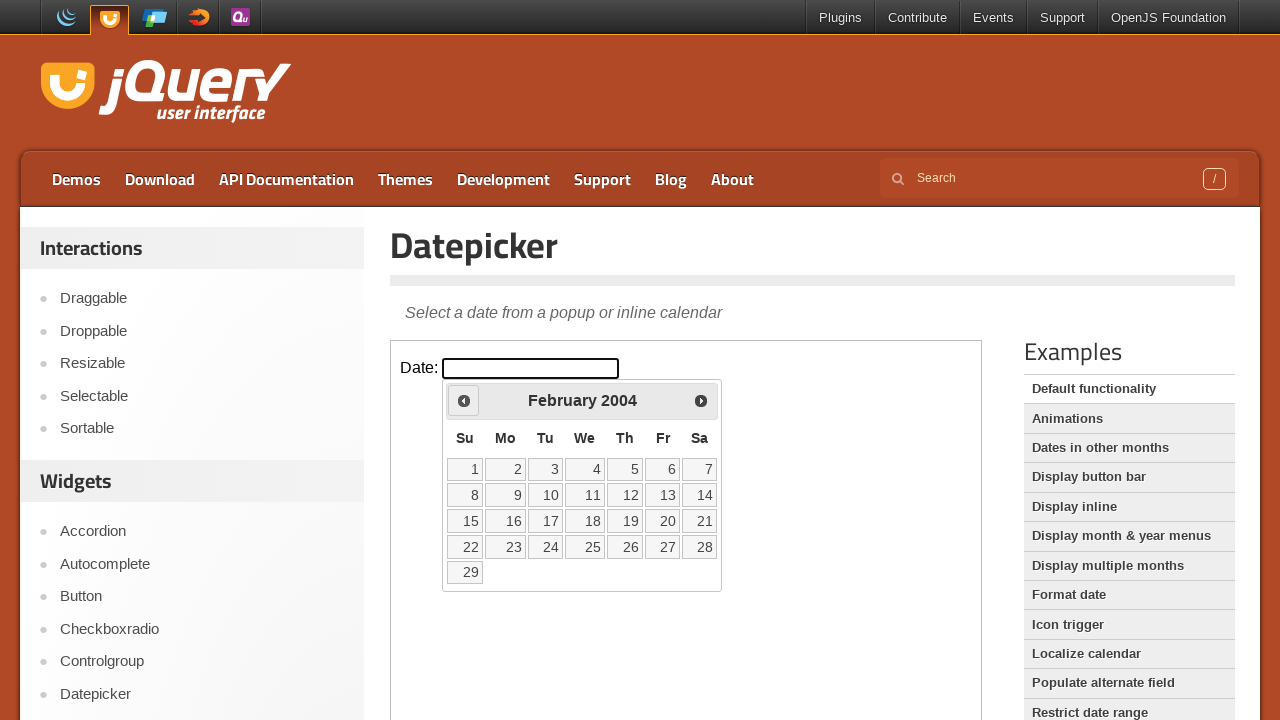

Retrieved updated month from datepicker
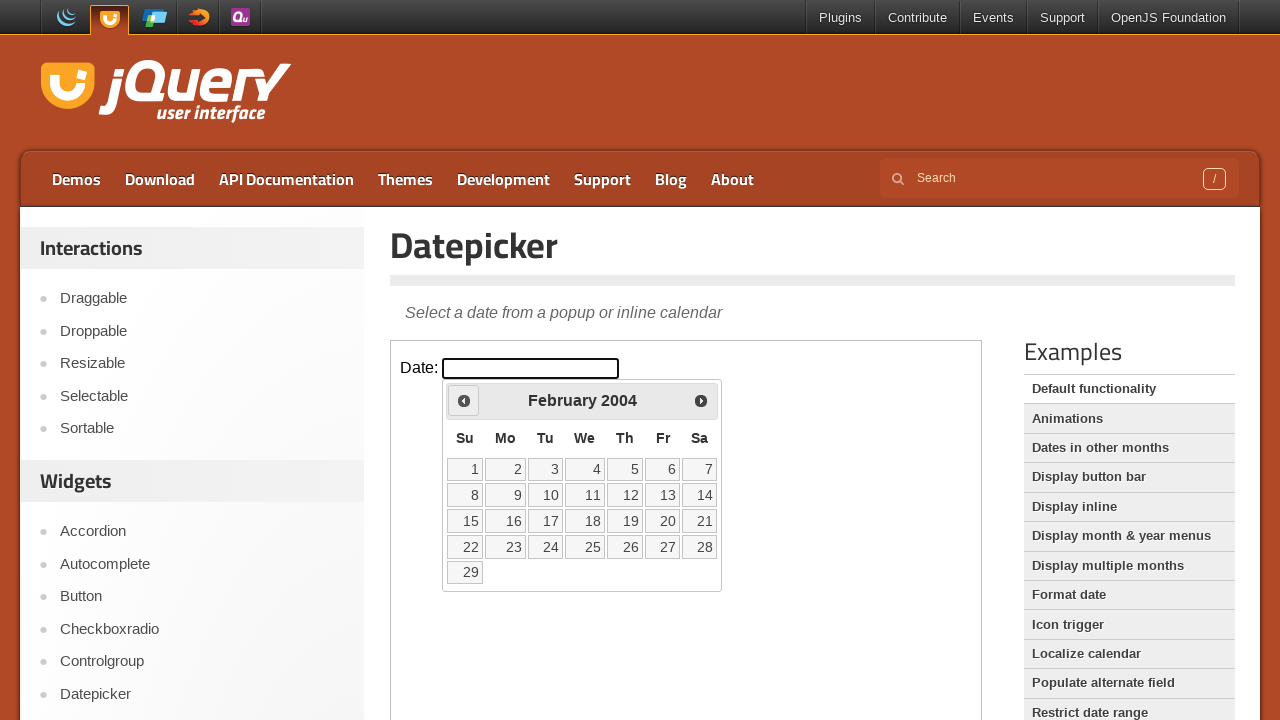

Retrieved updated year from datepicker
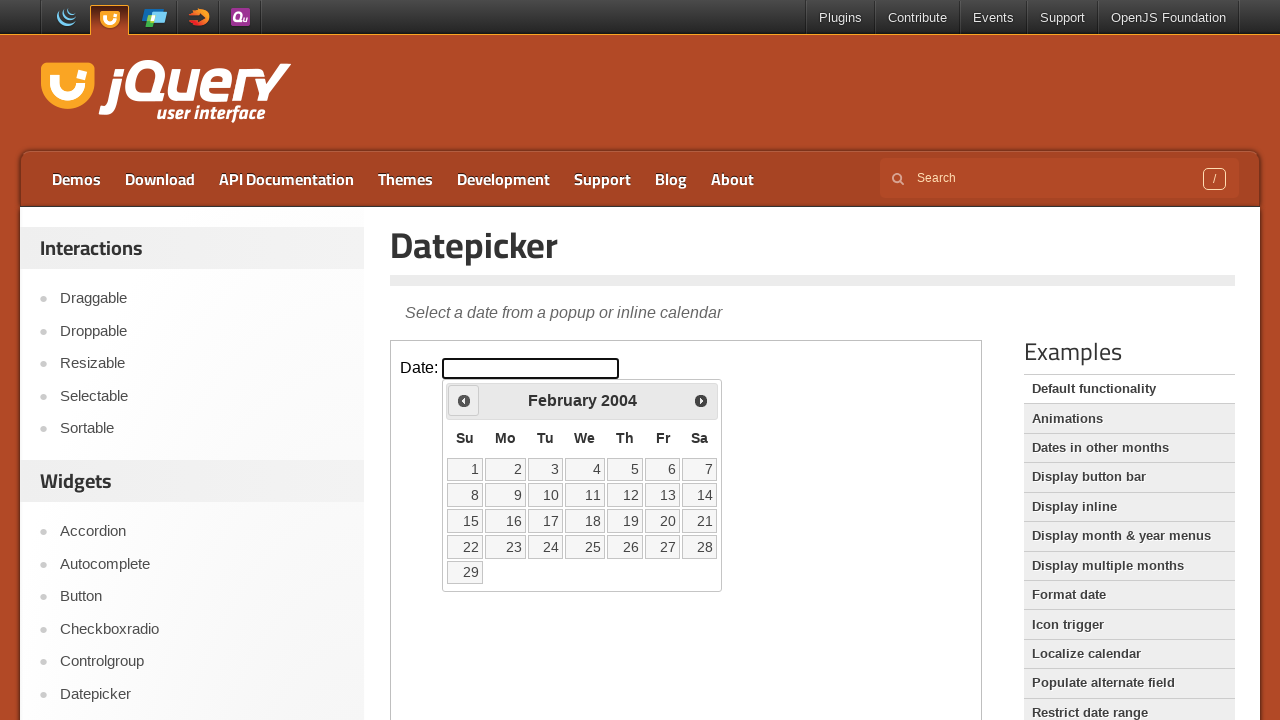

Clicked Prev button to navigate to previous month (currently at February 2004) at (464, 400) on iframe.demo-frame >> internal:control=enter-frame >> span:text('Prev')
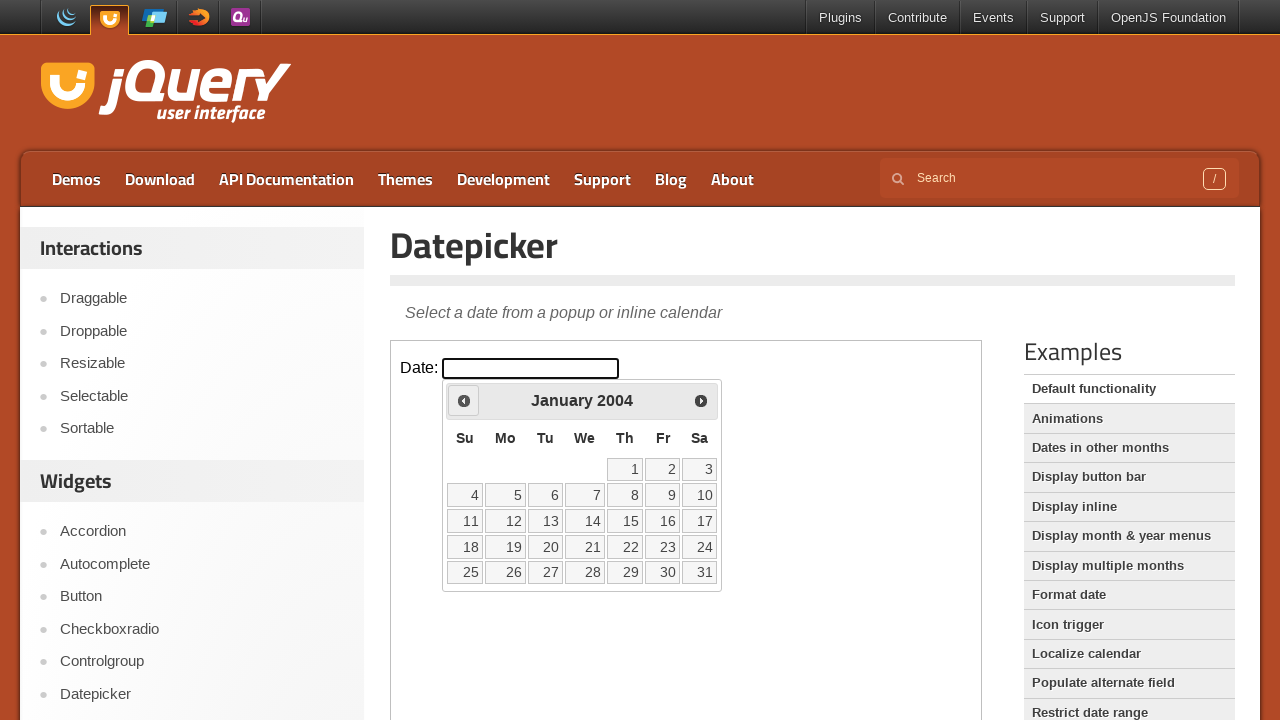

Retrieved updated month from datepicker
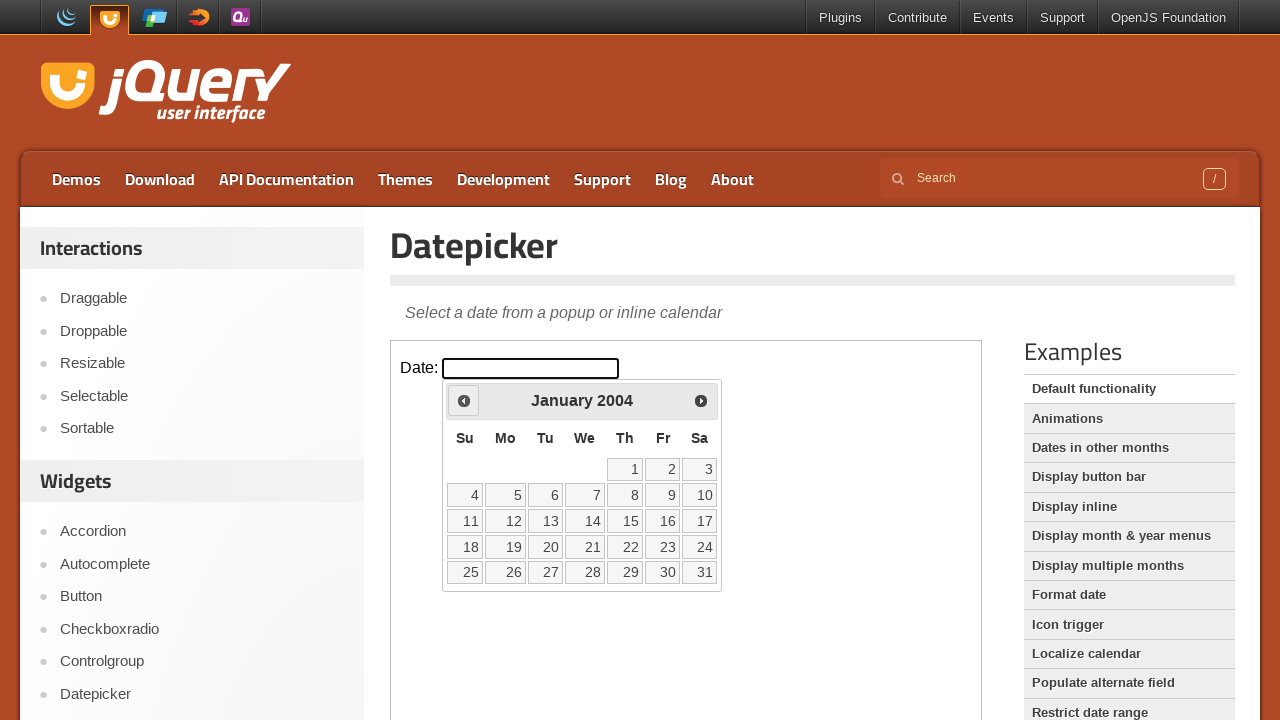

Retrieved updated year from datepicker
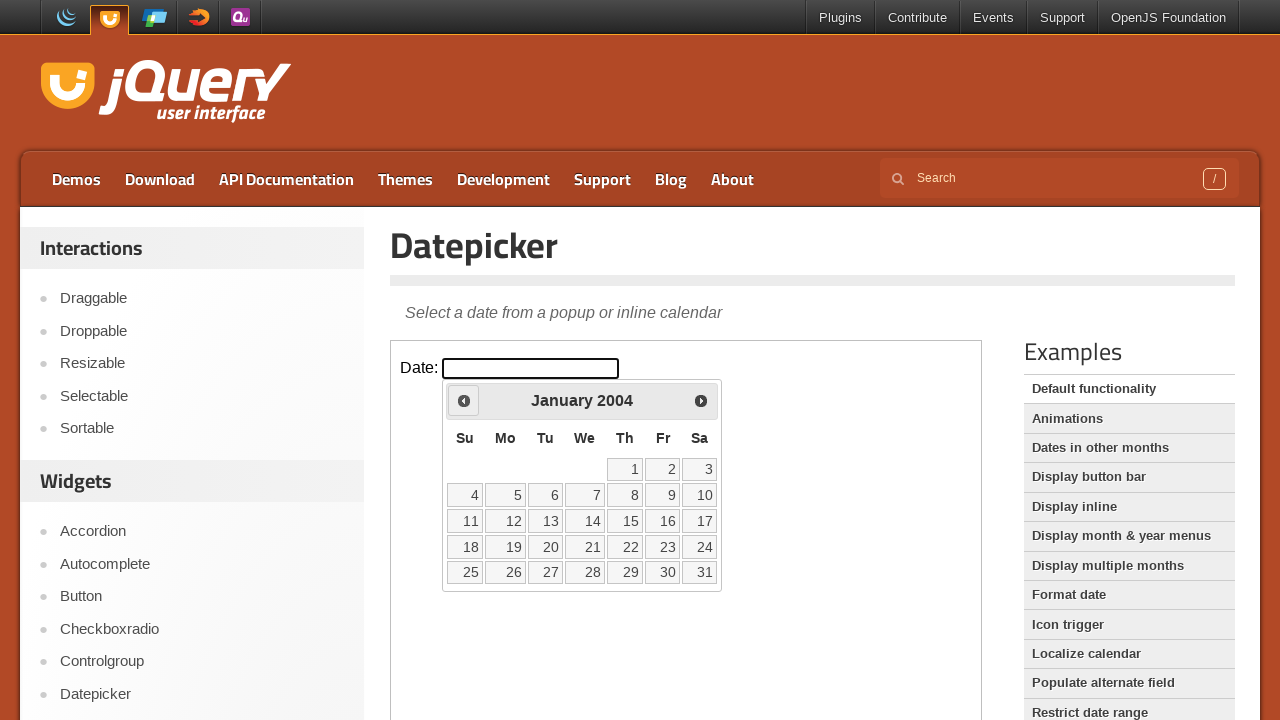

Clicked Prev button to navigate to previous month (currently at January 2004) at (464, 400) on iframe.demo-frame >> internal:control=enter-frame >> span:text('Prev')
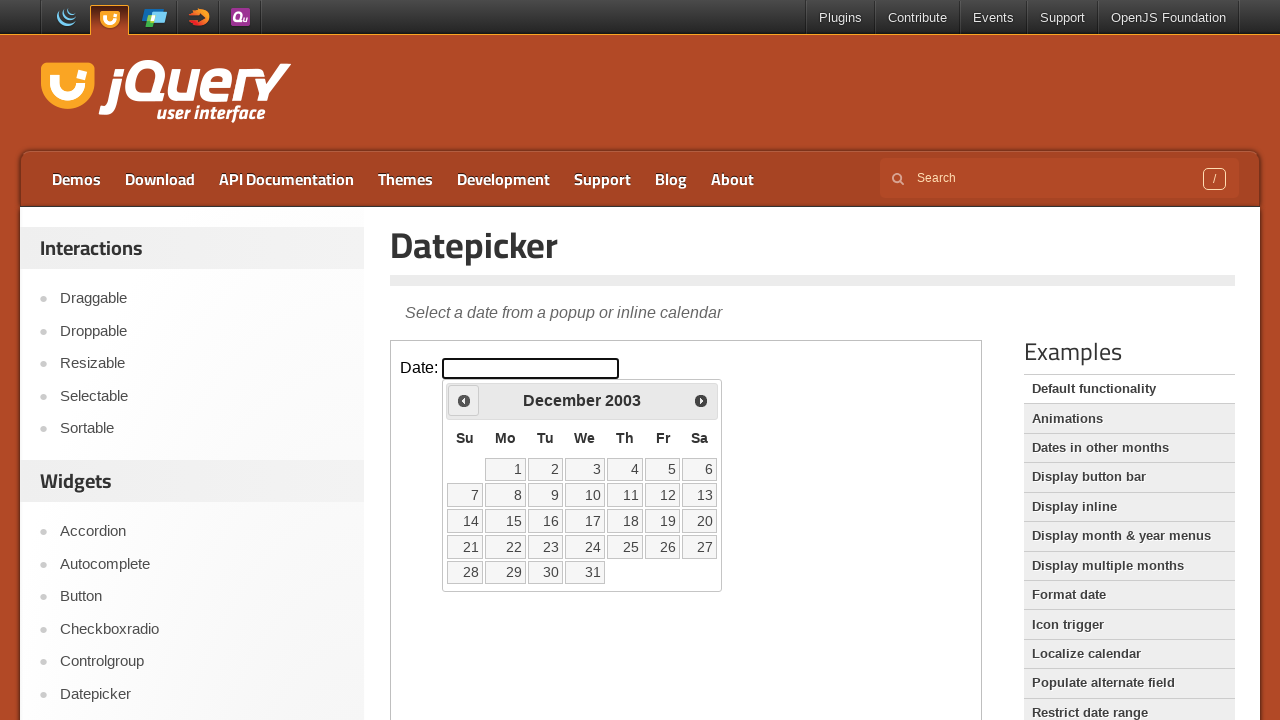

Retrieved updated month from datepicker
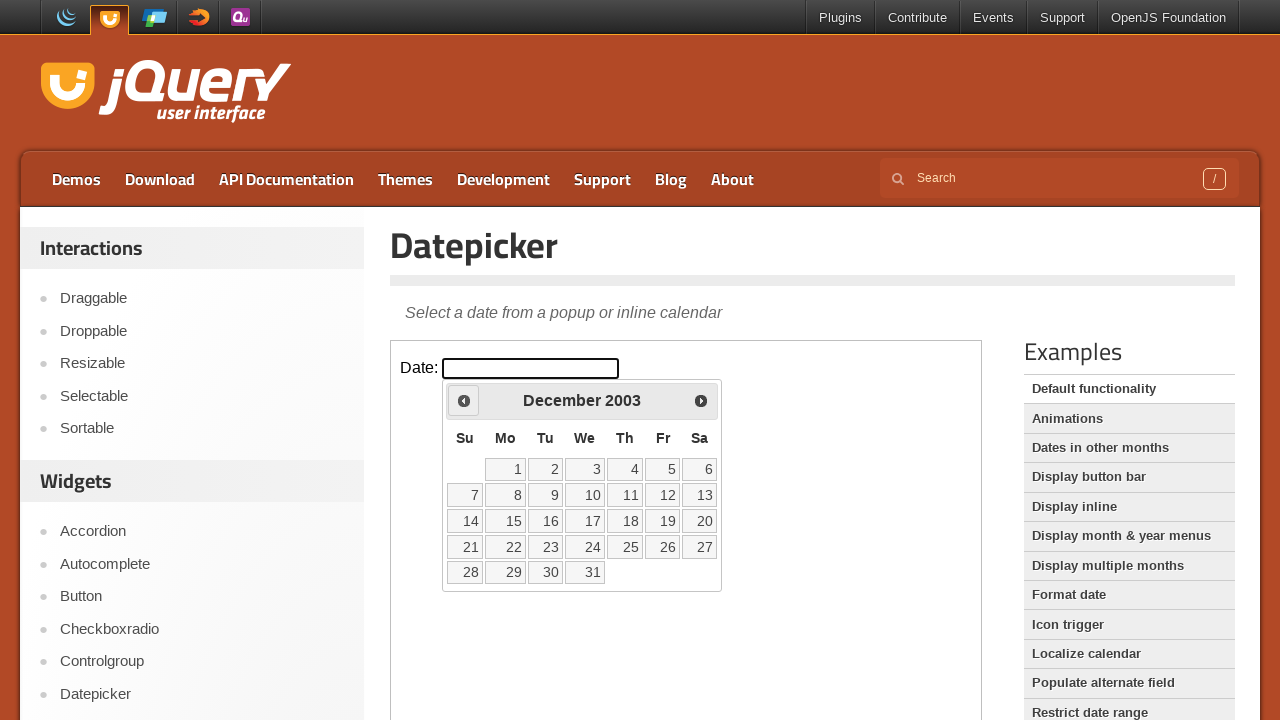

Retrieved updated year from datepicker
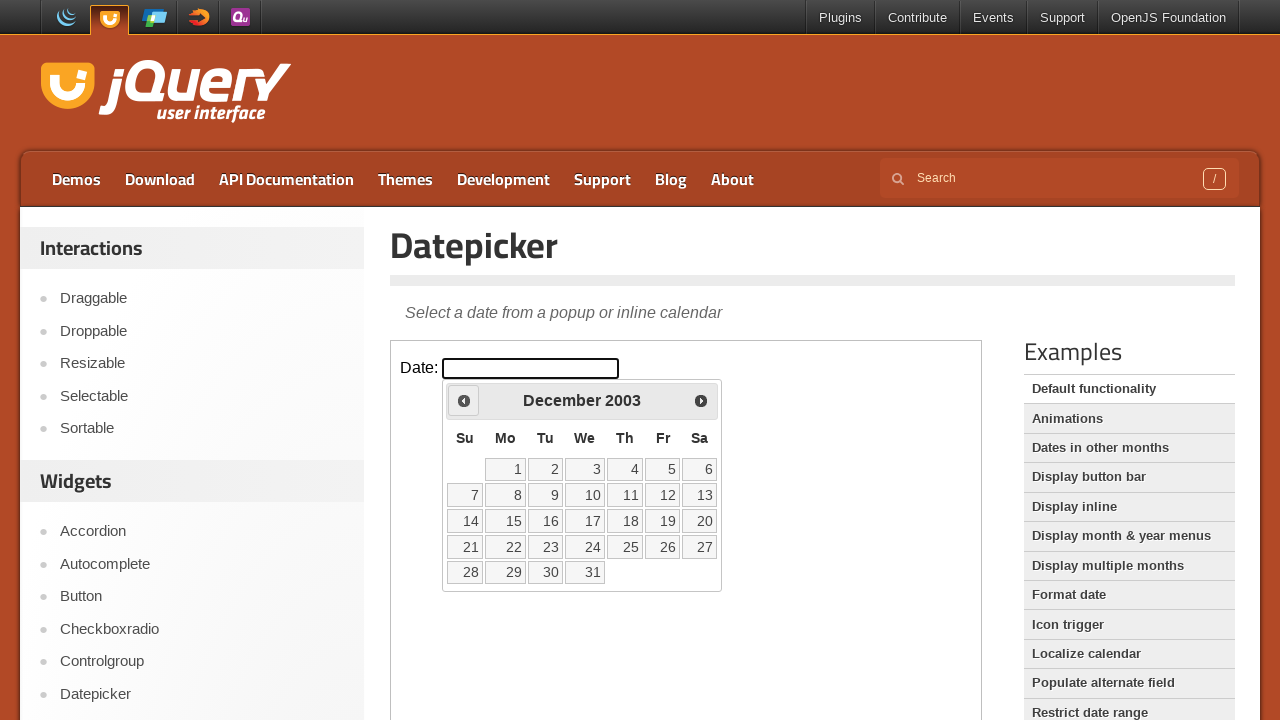

Clicked Prev button to navigate to previous month (currently at December 2003) at (464, 400) on iframe.demo-frame >> internal:control=enter-frame >> span:text('Prev')
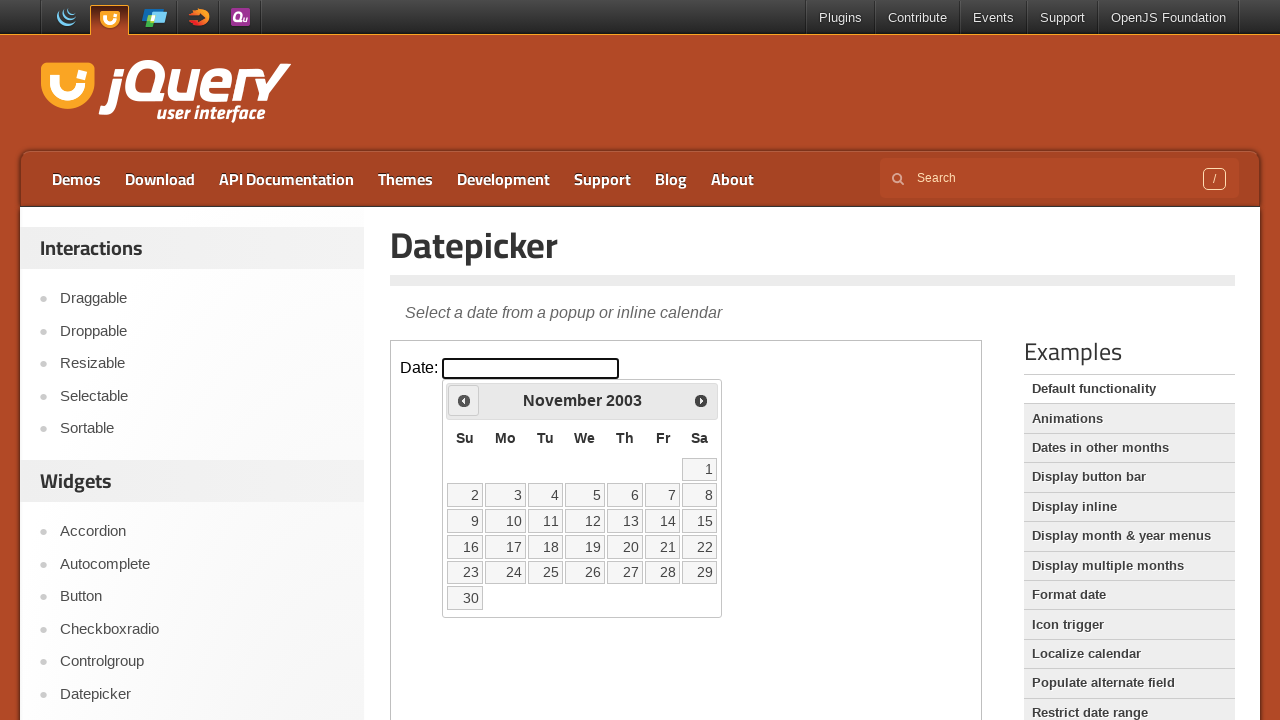

Retrieved updated month from datepicker
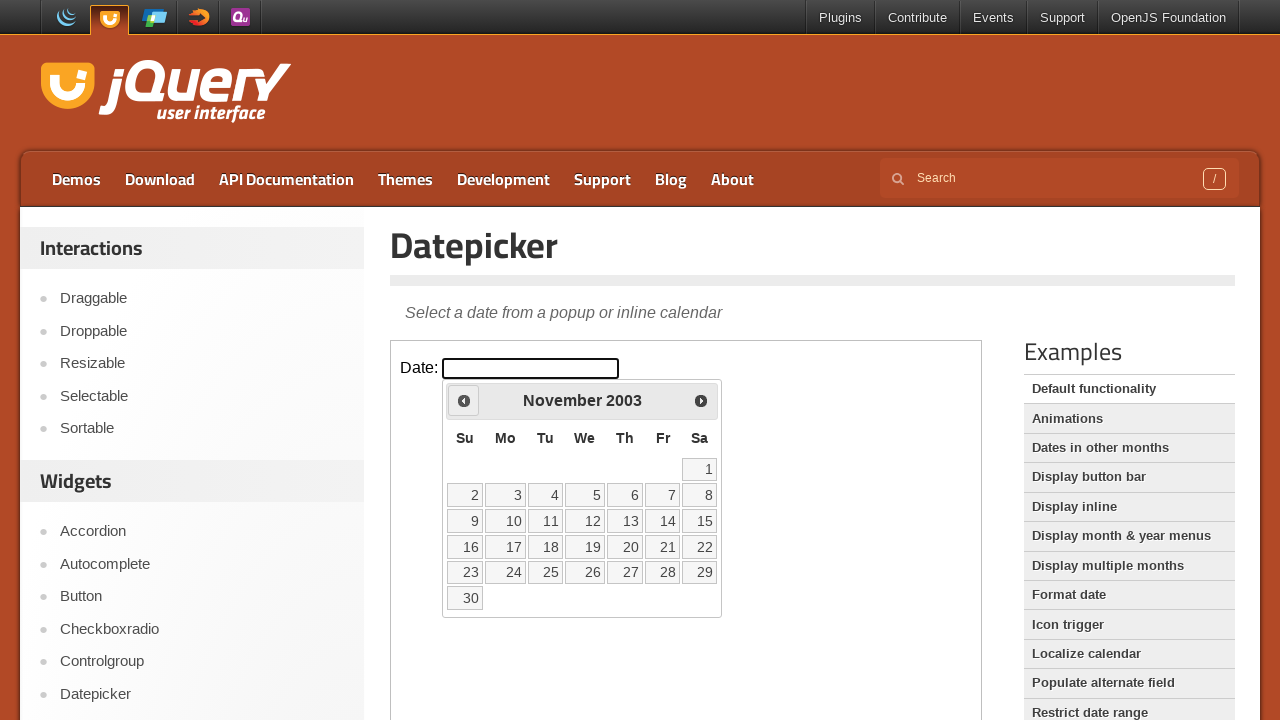

Retrieved updated year from datepicker
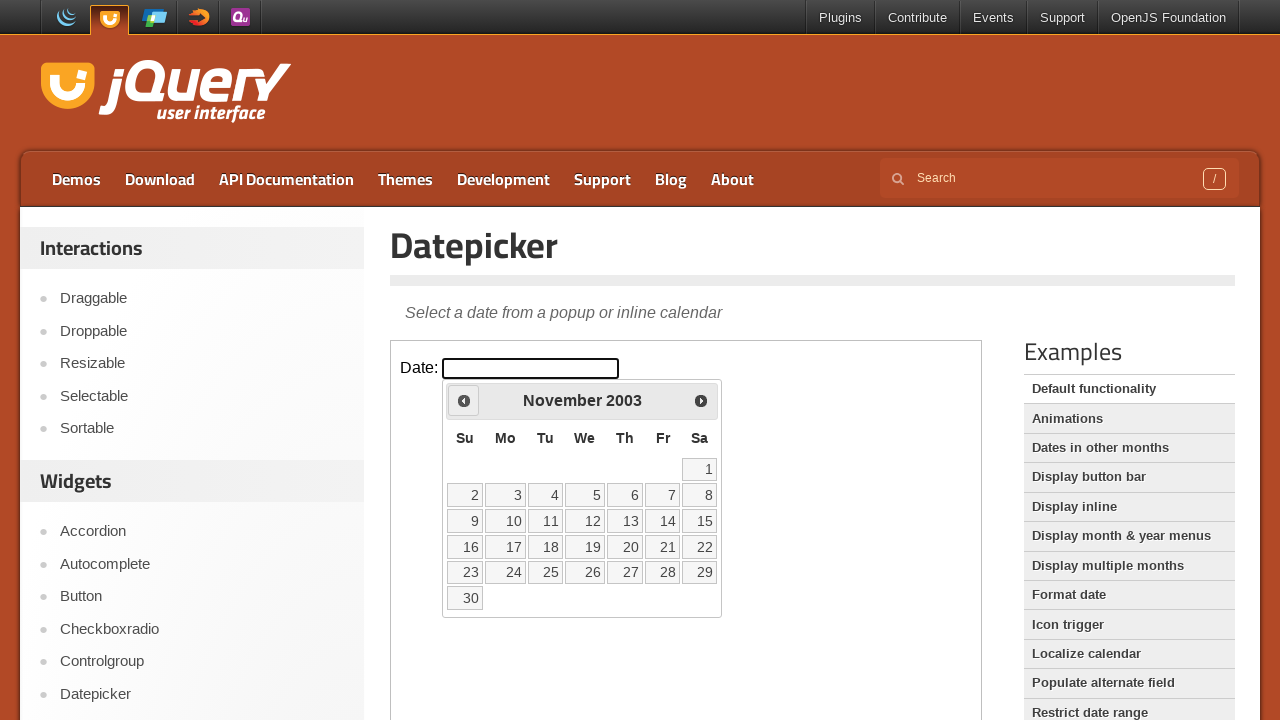

Clicked Prev button to navigate to previous month (currently at November 2003) at (464, 400) on iframe.demo-frame >> internal:control=enter-frame >> span:text('Prev')
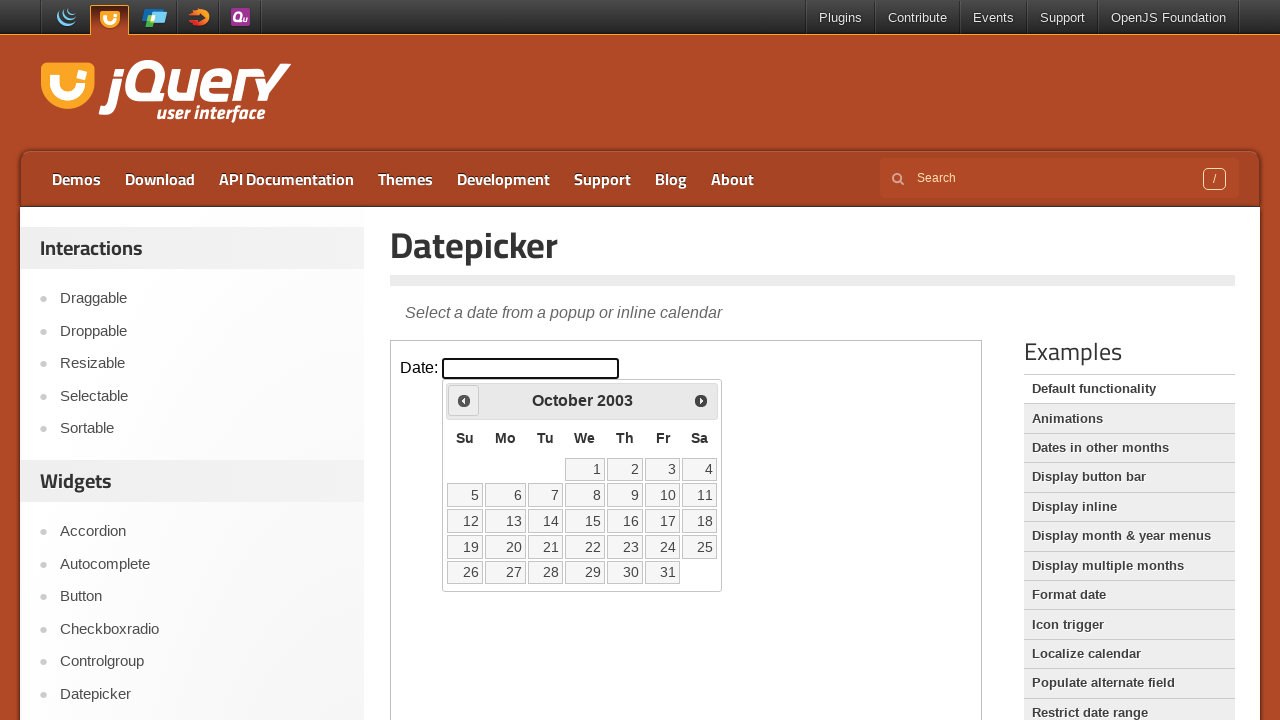

Retrieved updated month from datepicker
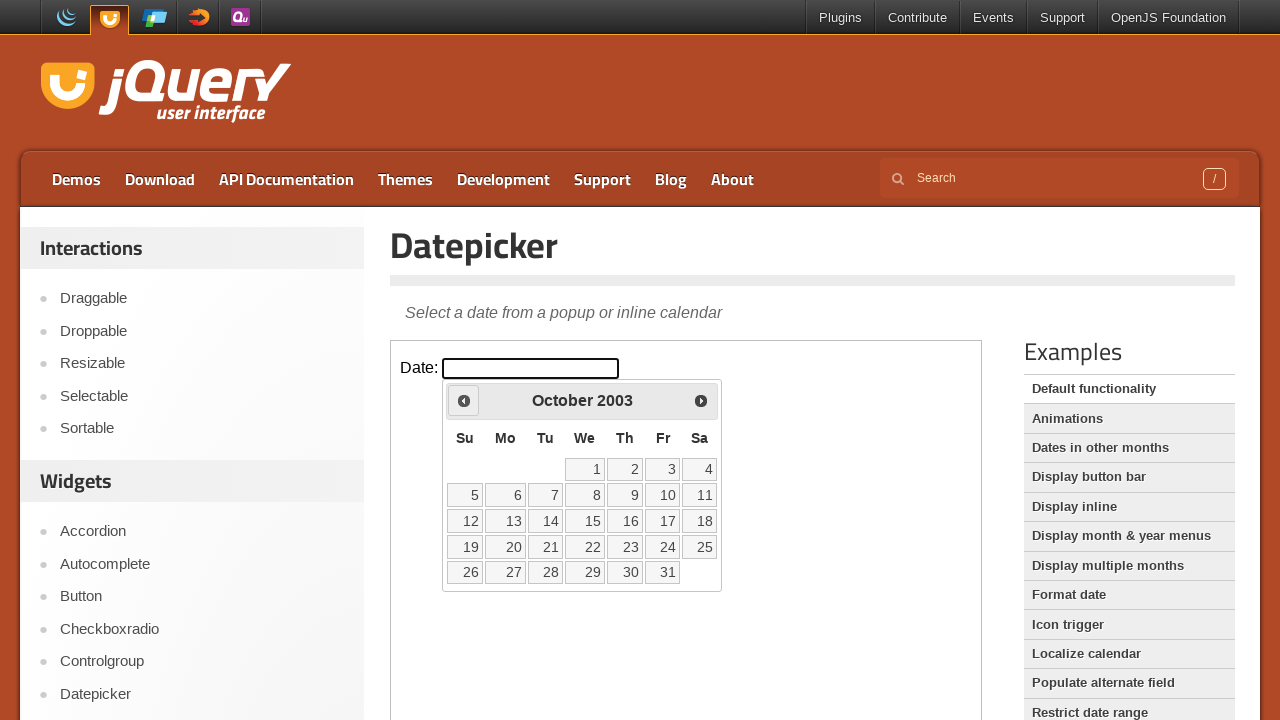

Retrieved updated year from datepicker
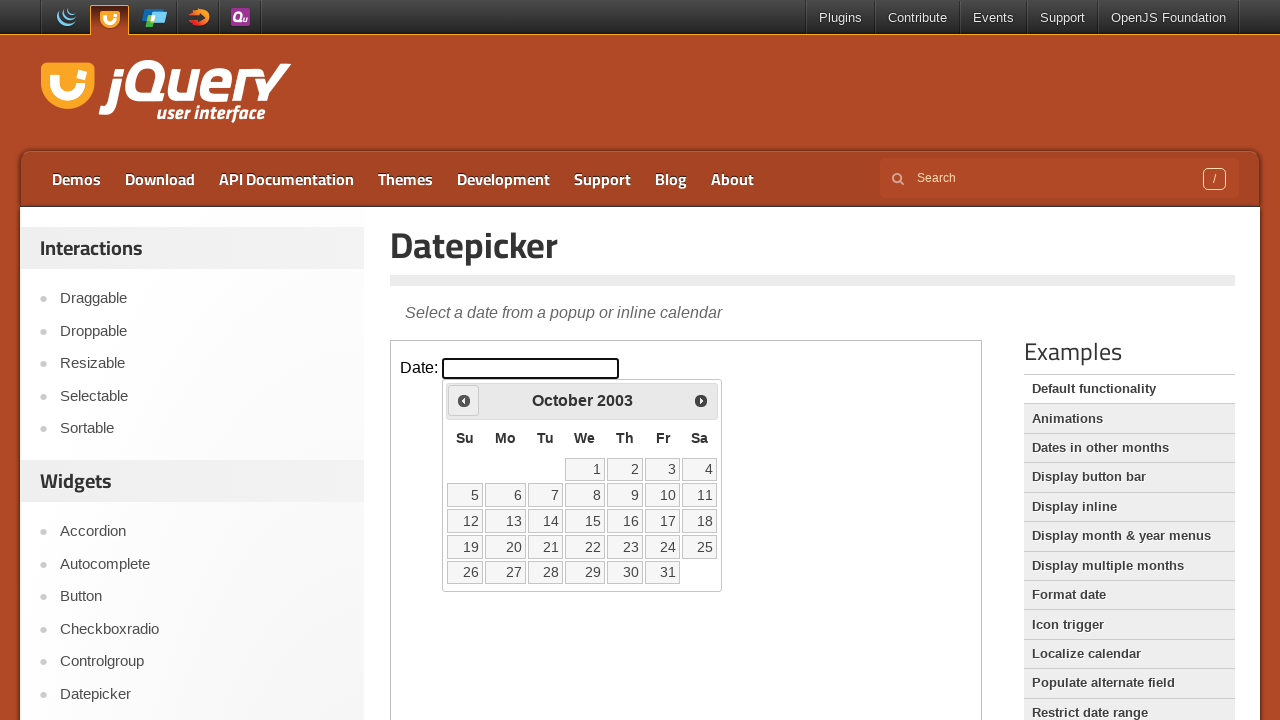

Clicked Prev button to navigate to previous month (currently at October 2003) at (464, 400) on iframe.demo-frame >> internal:control=enter-frame >> span:text('Prev')
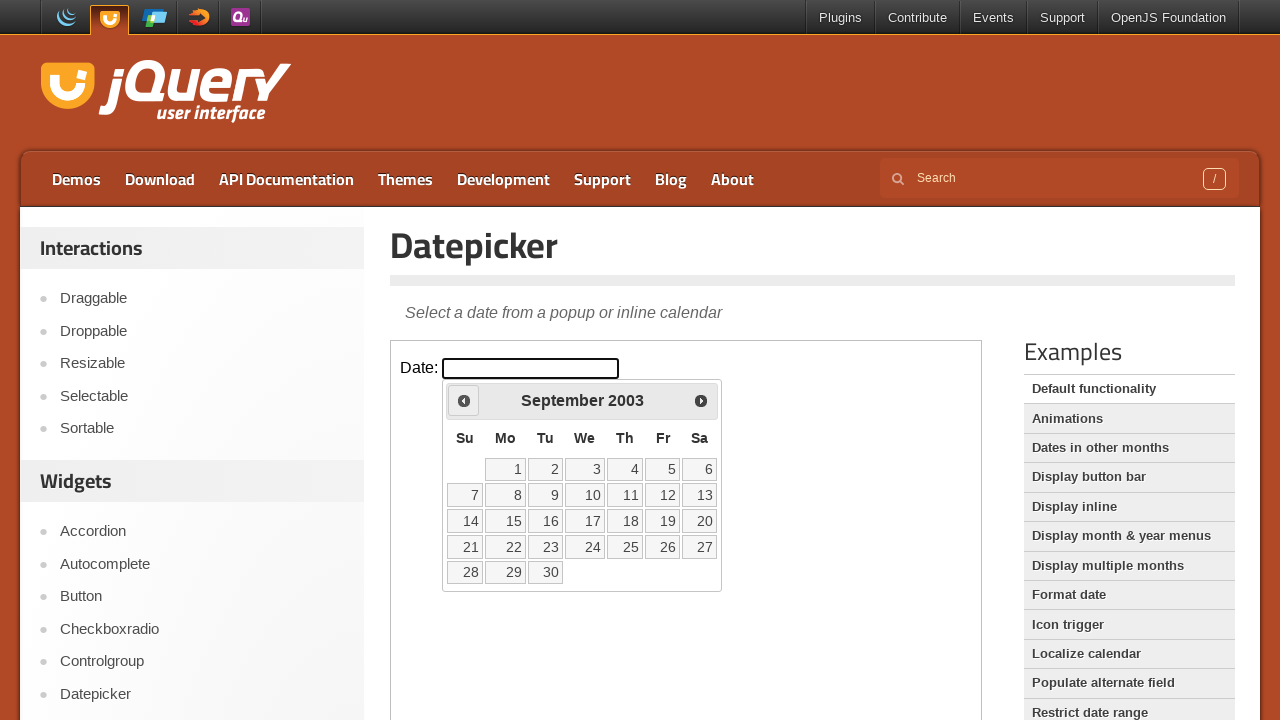

Retrieved updated month from datepicker
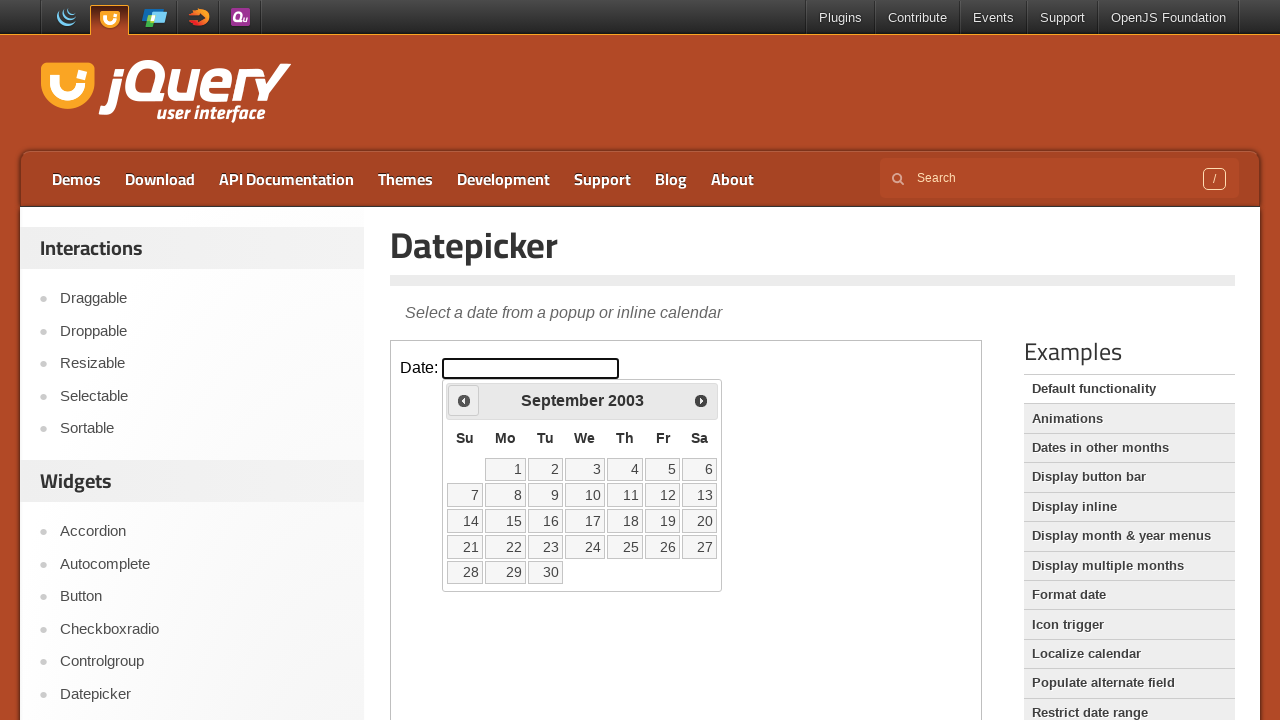

Retrieved updated year from datepicker
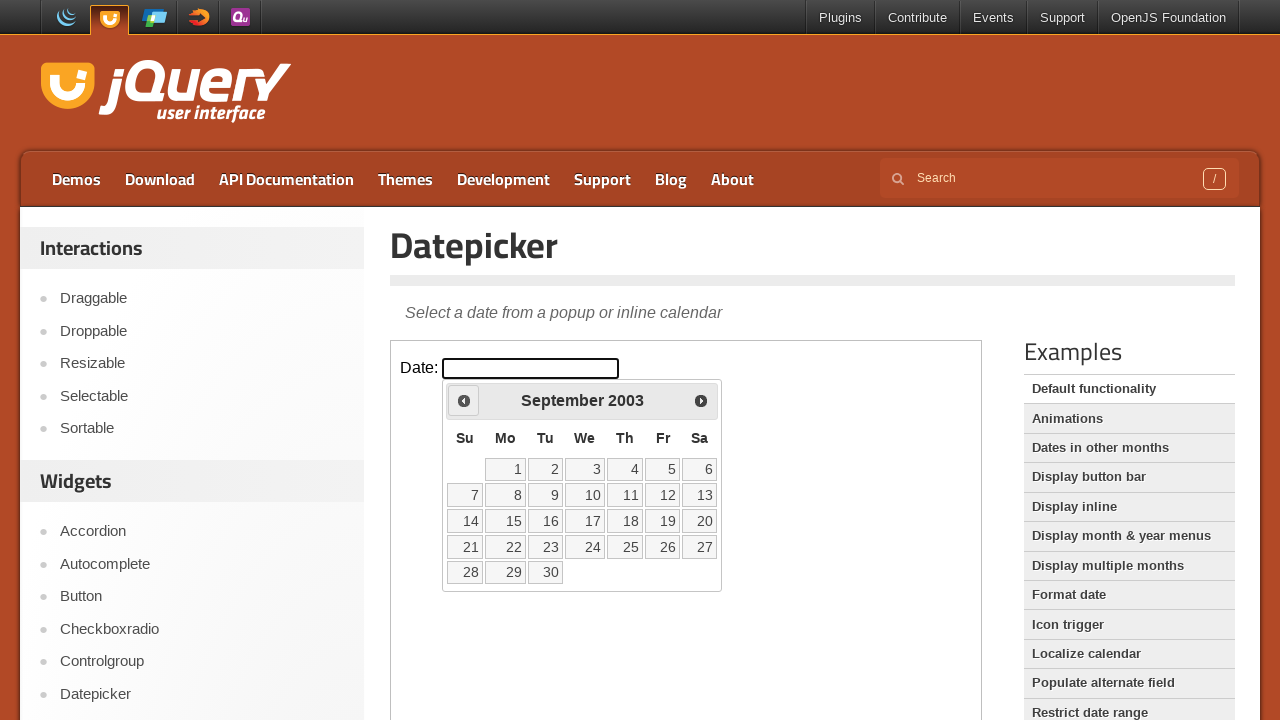

Clicked Prev button to navigate to previous month (currently at September 2003) at (464, 400) on iframe.demo-frame >> internal:control=enter-frame >> span:text('Prev')
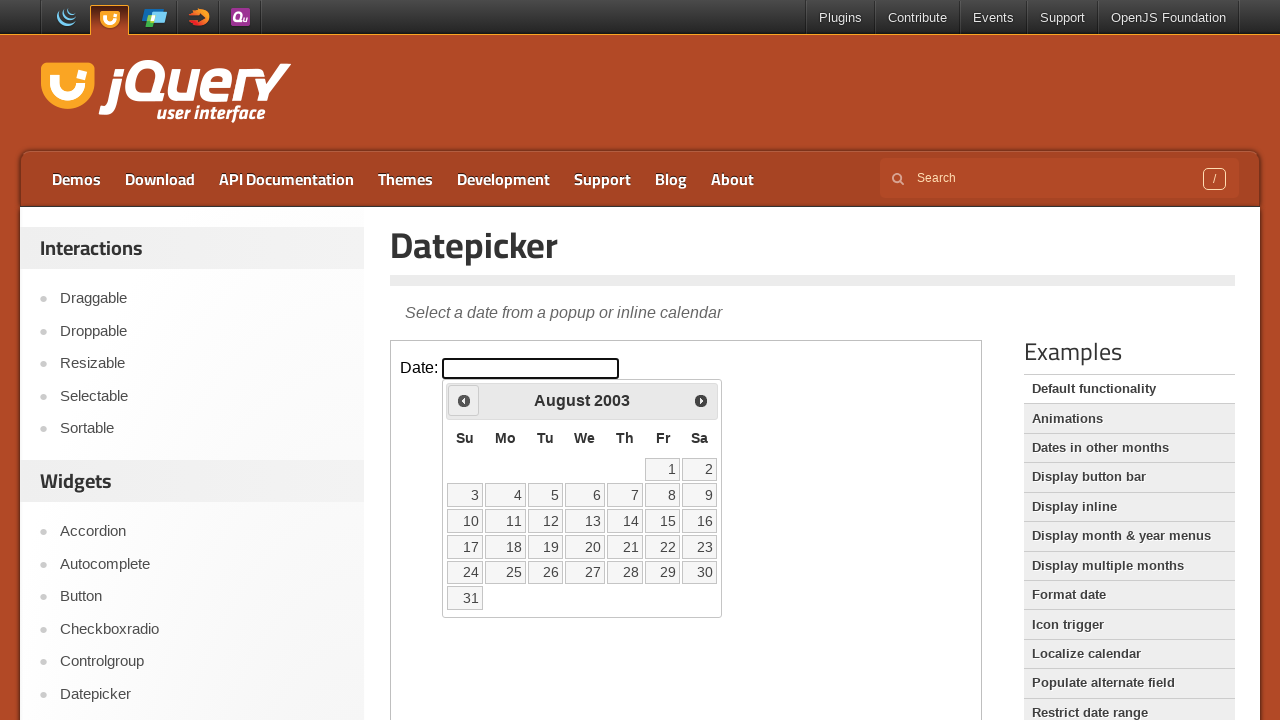

Retrieved updated month from datepicker
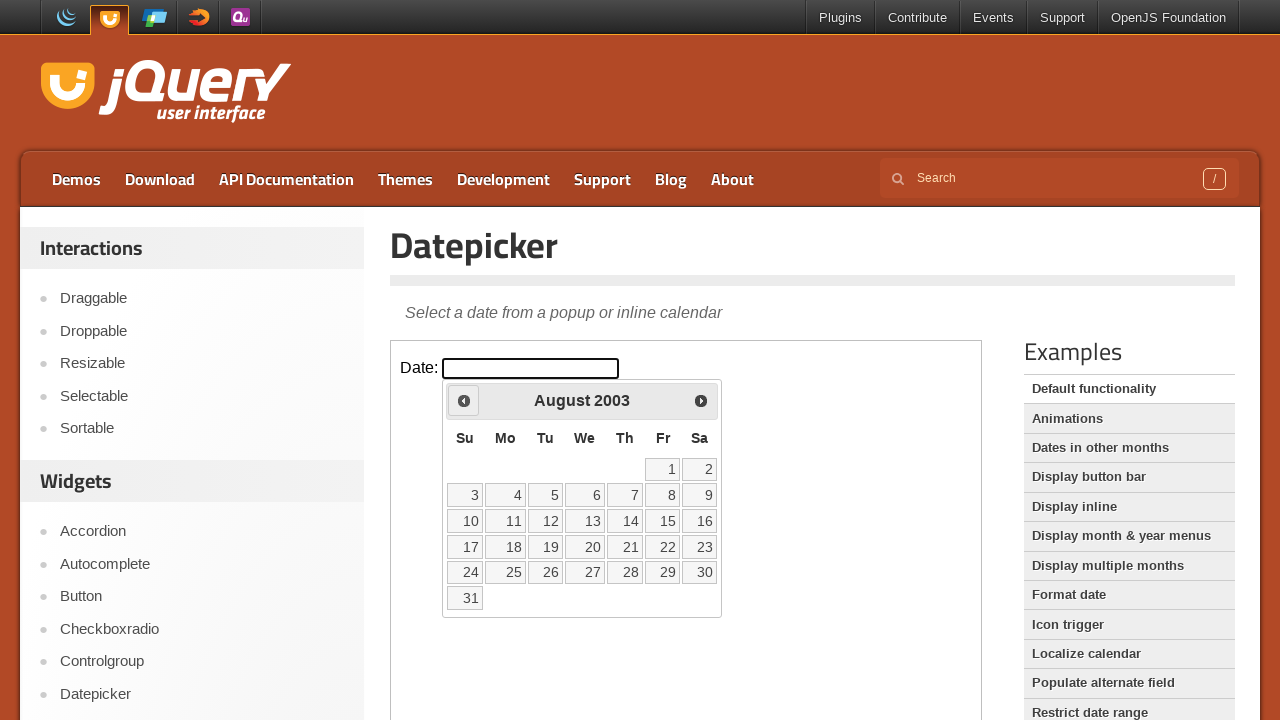

Retrieved updated year from datepicker
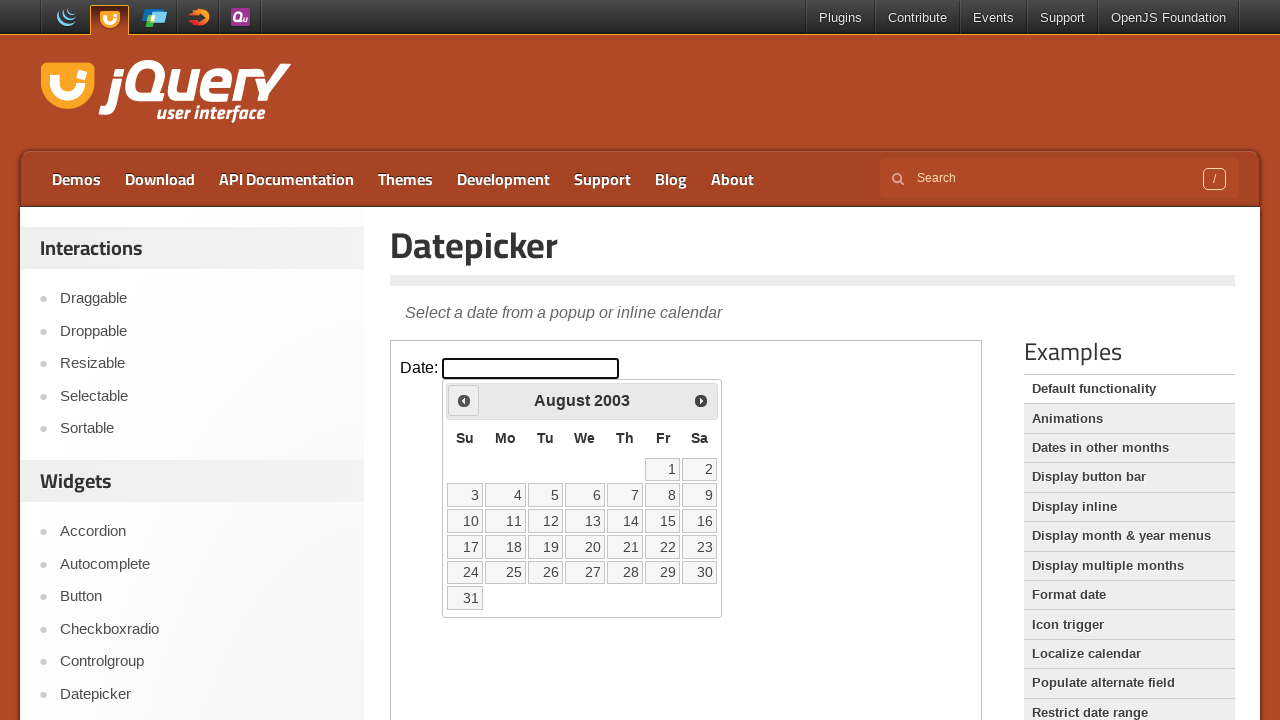

Clicked Prev button to navigate to previous month (currently at August 2003) at (464, 400) on iframe.demo-frame >> internal:control=enter-frame >> span:text('Prev')
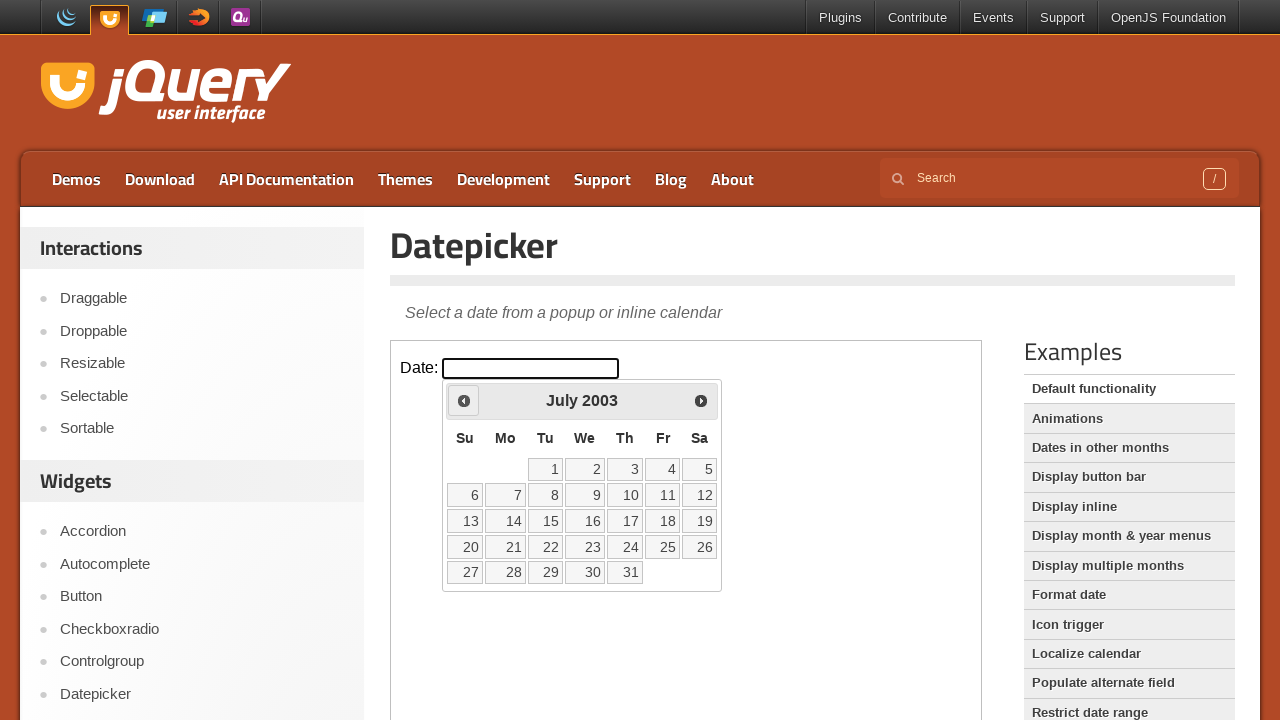

Retrieved updated month from datepicker
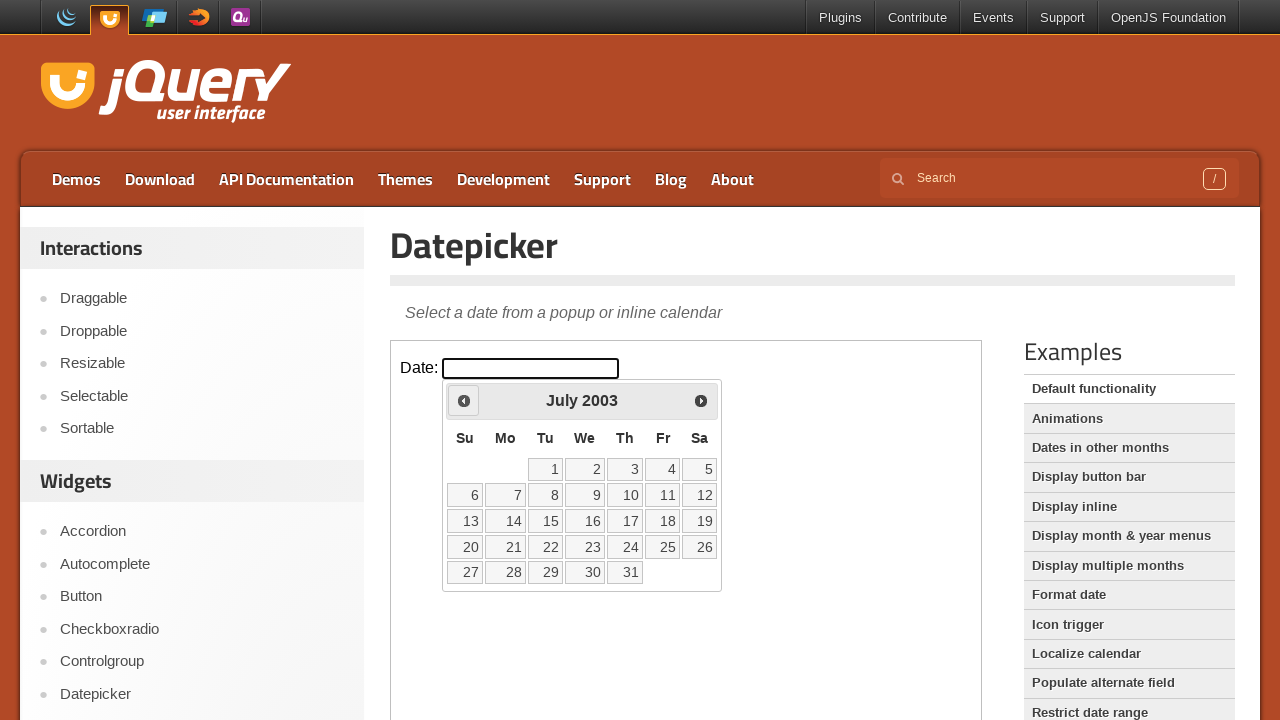

Retrieved updated year from datepicker
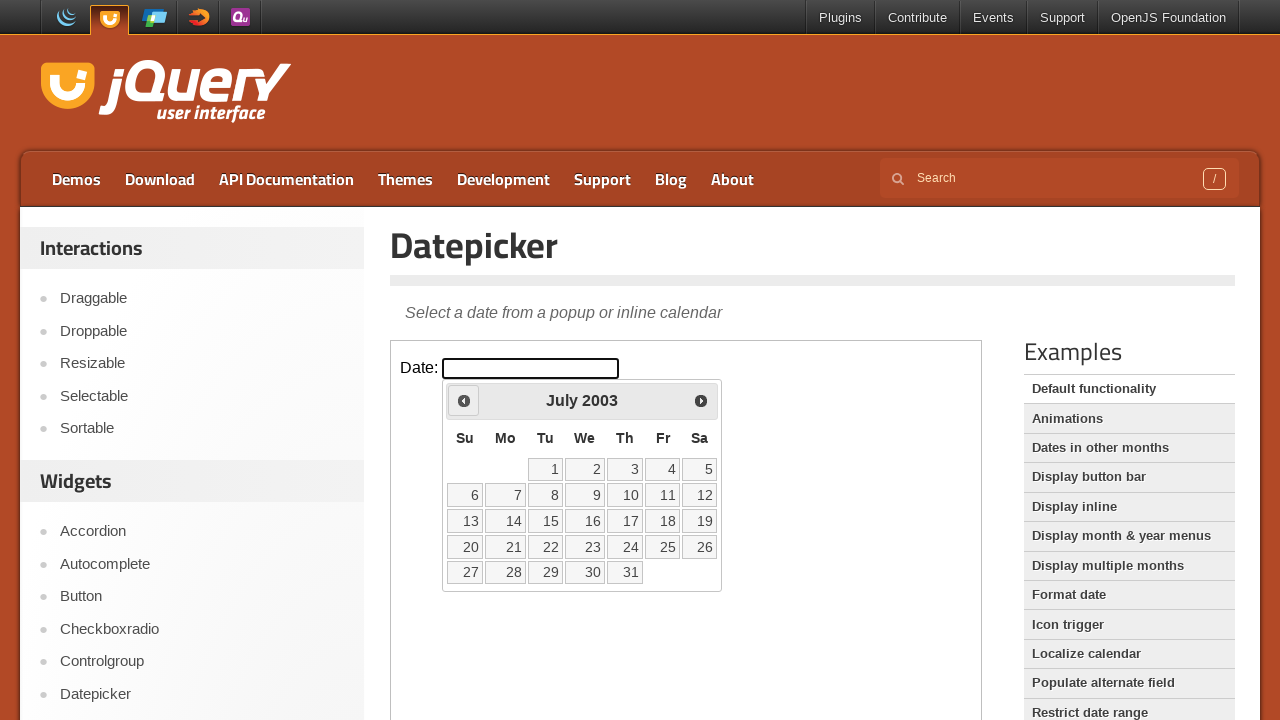

Clicked Prev button to navigate to previous month (currently at July 2003) at (464, 400) on iframe.demo-frame >> internal:control=enter-frame >> span:text('Prev')
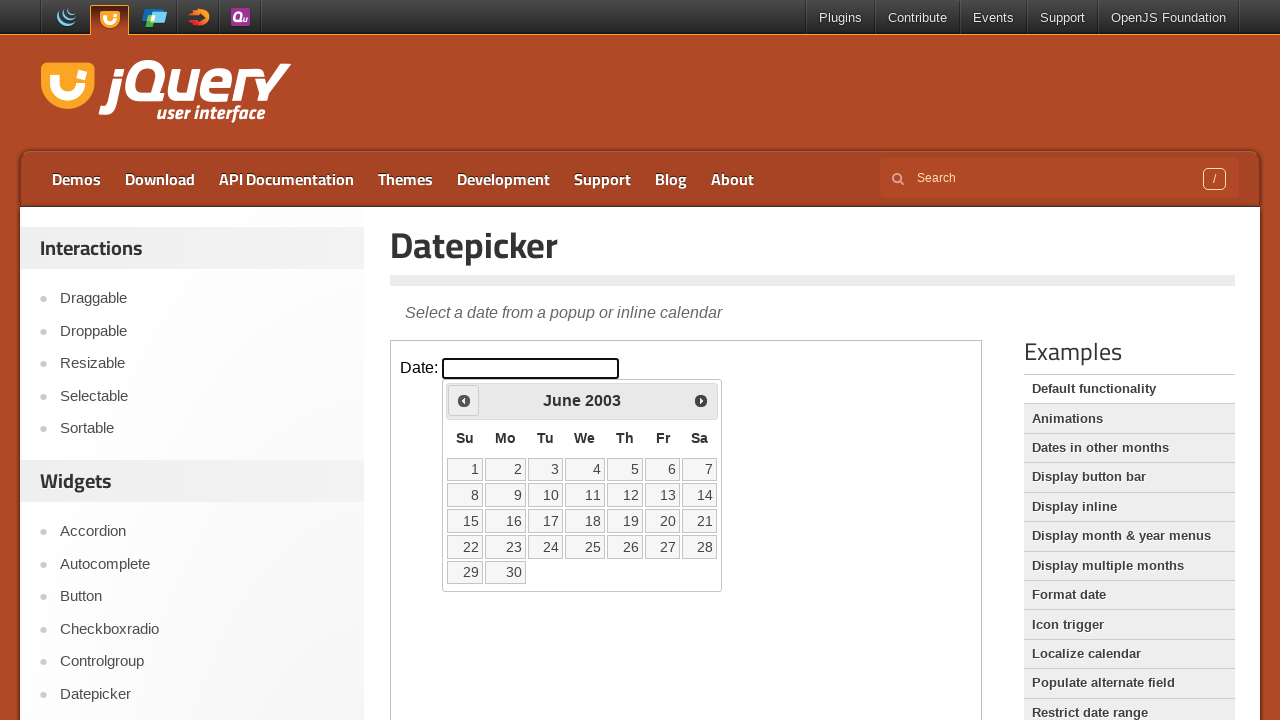

Retrieved updated month from datepicker
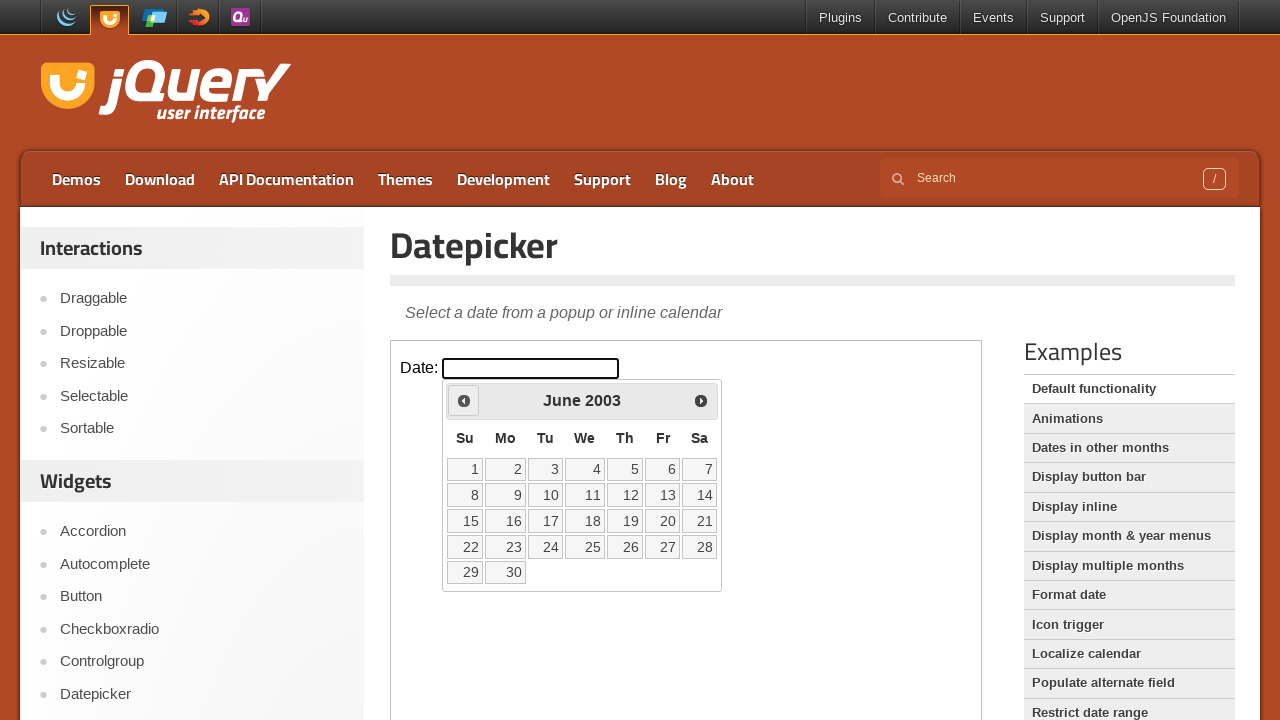

Retrieved updated year from datepicker
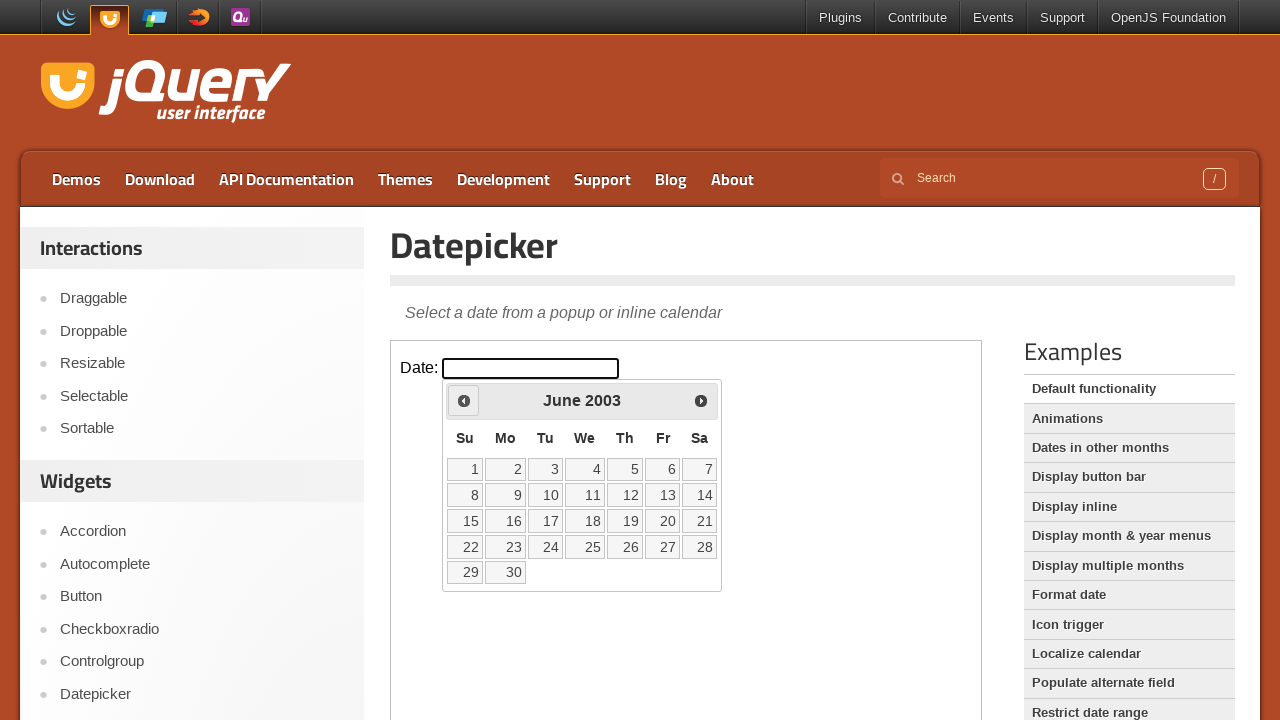

Clicked Prev button to navigate to previous month (currently at June 2003) at (464, 400) on iframe.demo-frame >> internal:control=enter-frame >> span:text('Prev')
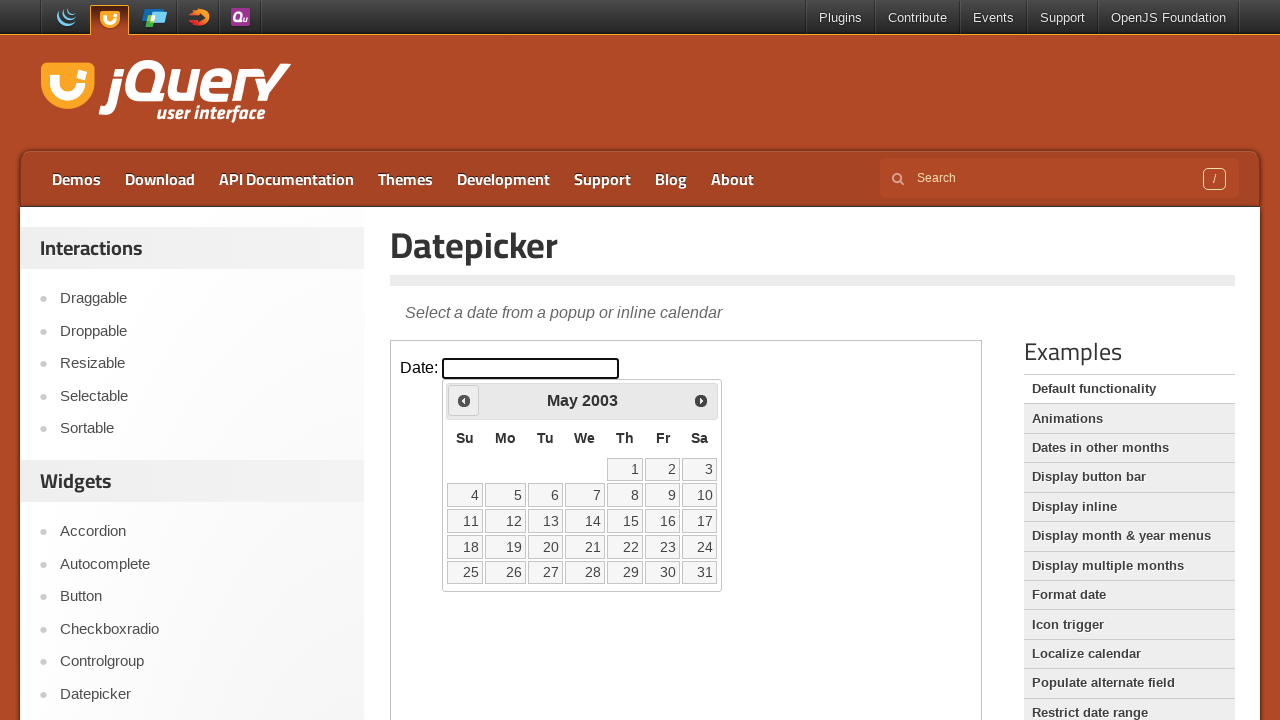

Retrieved updated month from datepicker
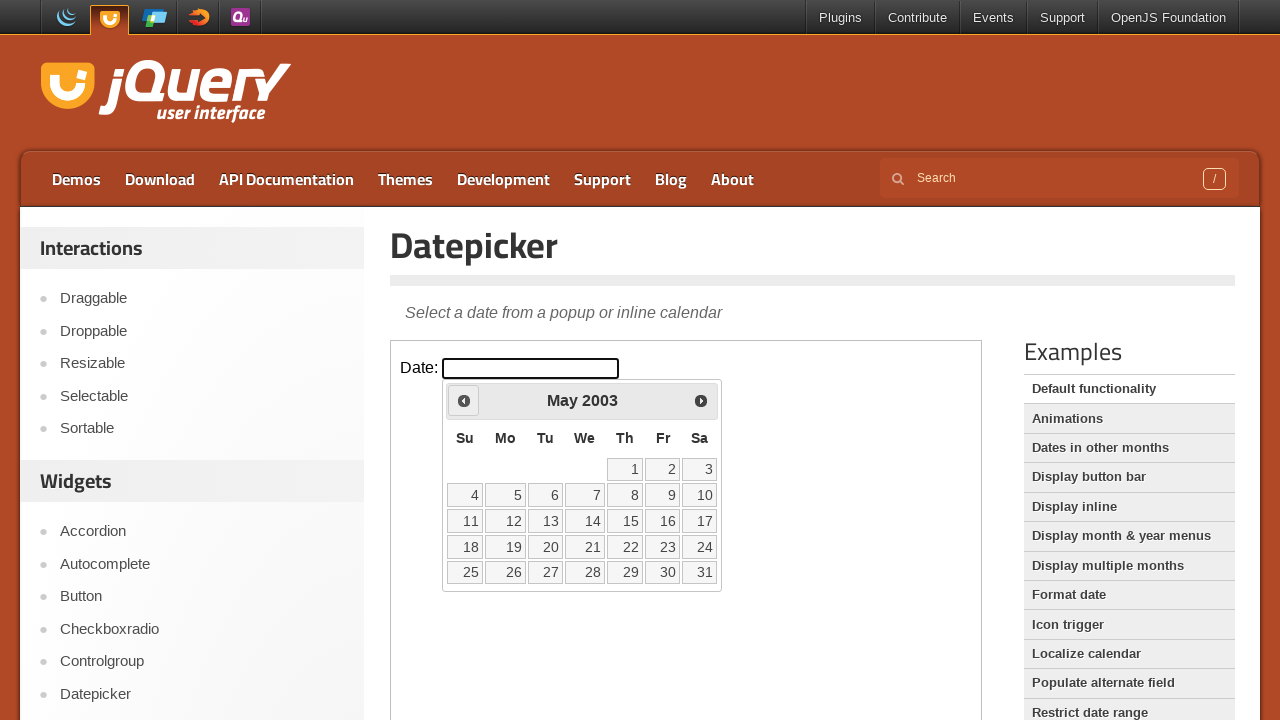

Retrieved updated year from datepicker
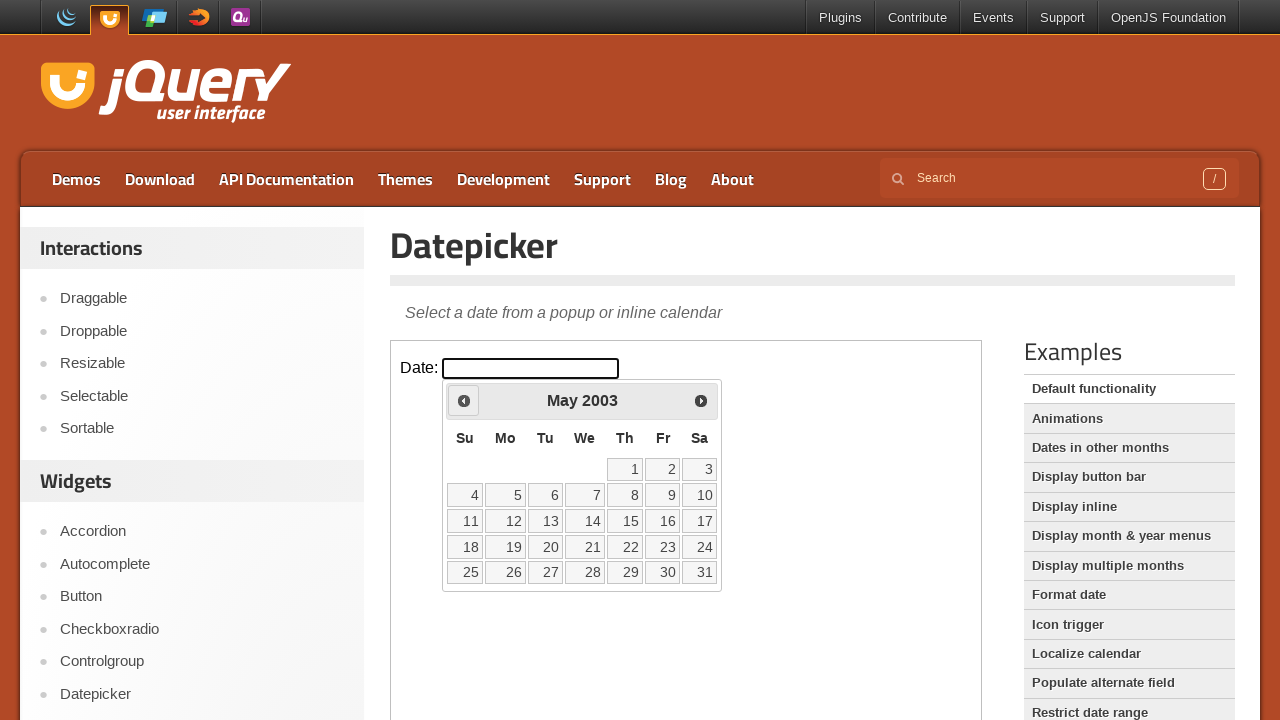

Clicked Prev button to navigate to previous month (currently at May 2003) at (464, 400) on iframe.demo-frame >> internal:control=enter-frame >> span:text('Prev')
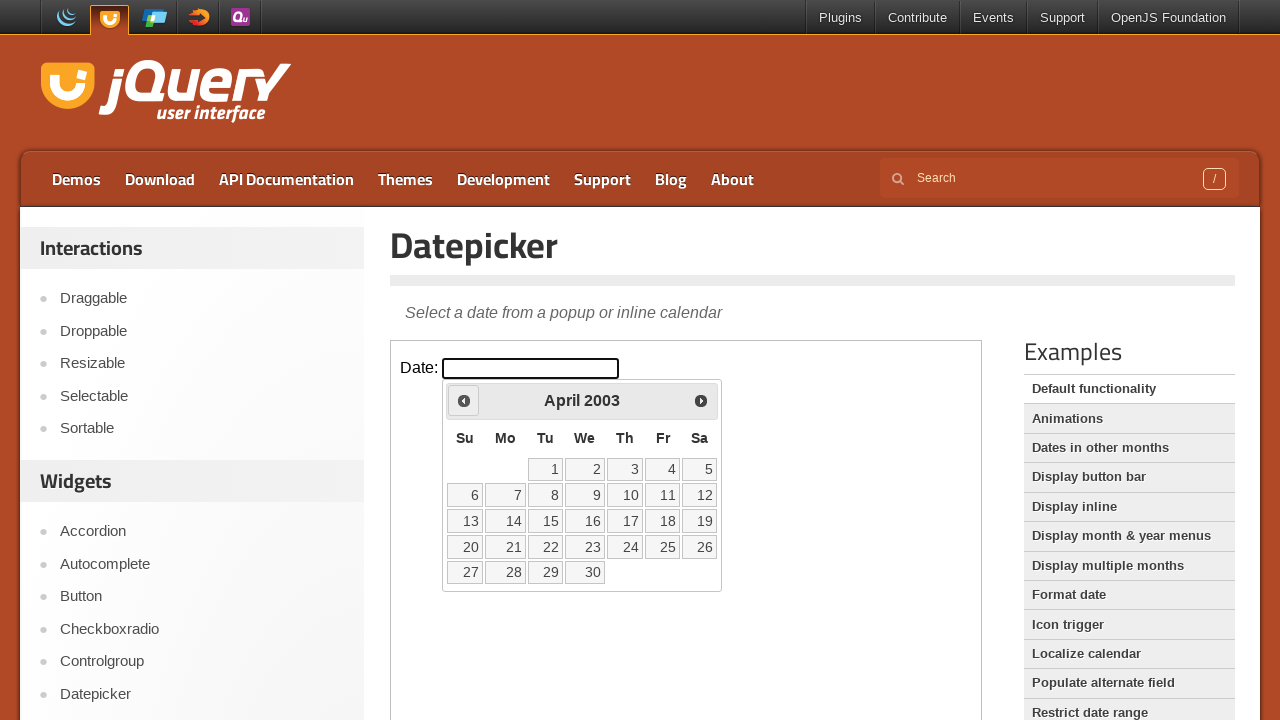

Retrieved updated month from datepicker
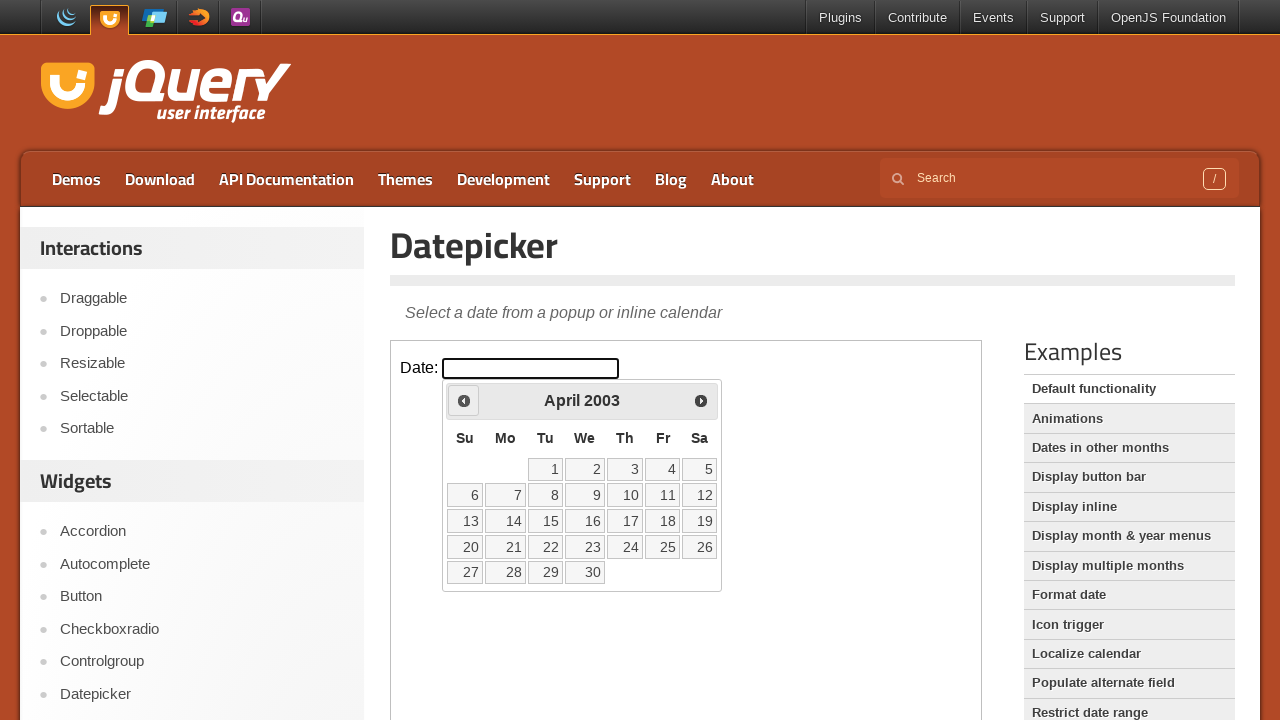

Retrieved updated year from datepicker
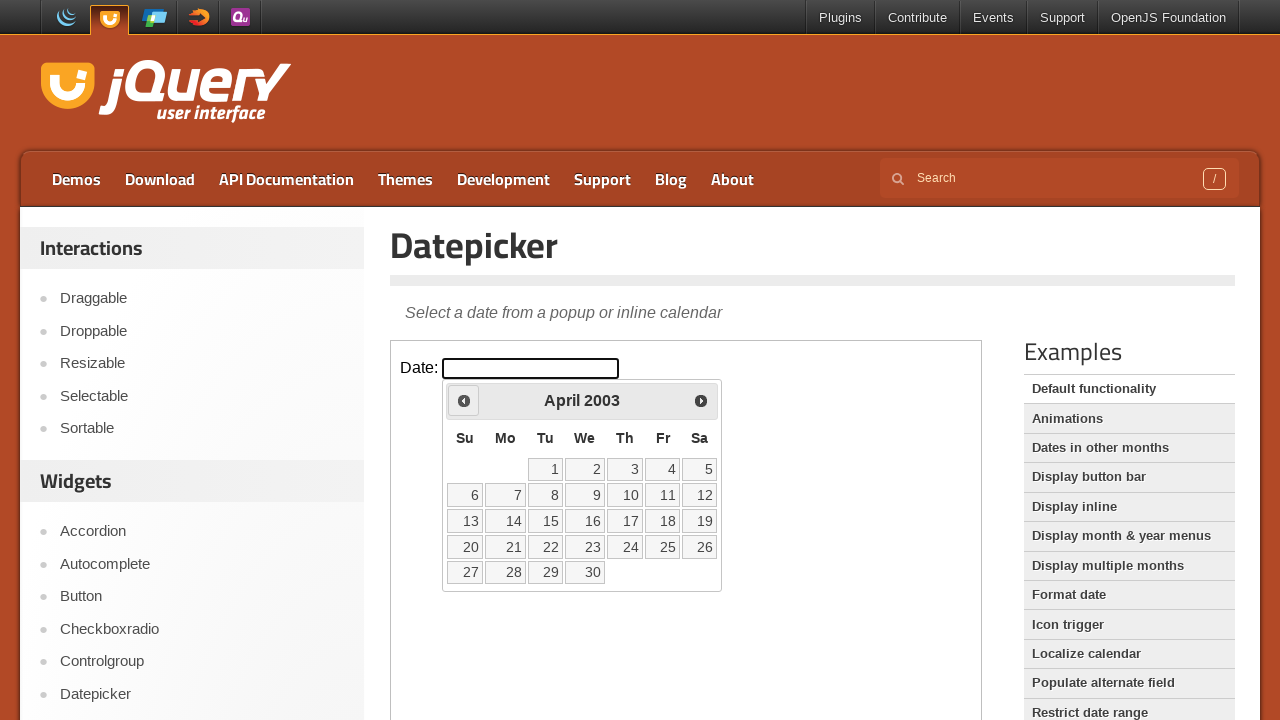

Clicked Prev button to navigate to previous month (currently at April 2003) at (464, 400) on iframe.demo-frame >> internal:control=enter-frame >> span:text('Prev')
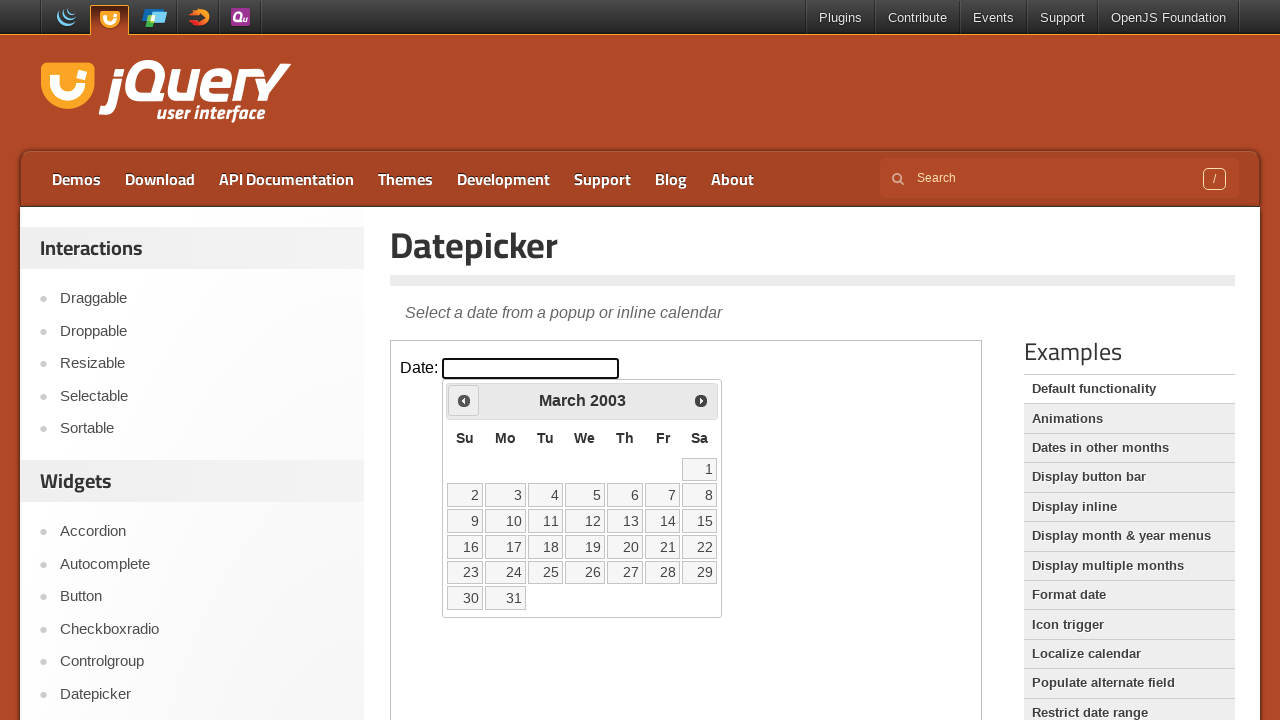

Retrieved updated month from datepicker
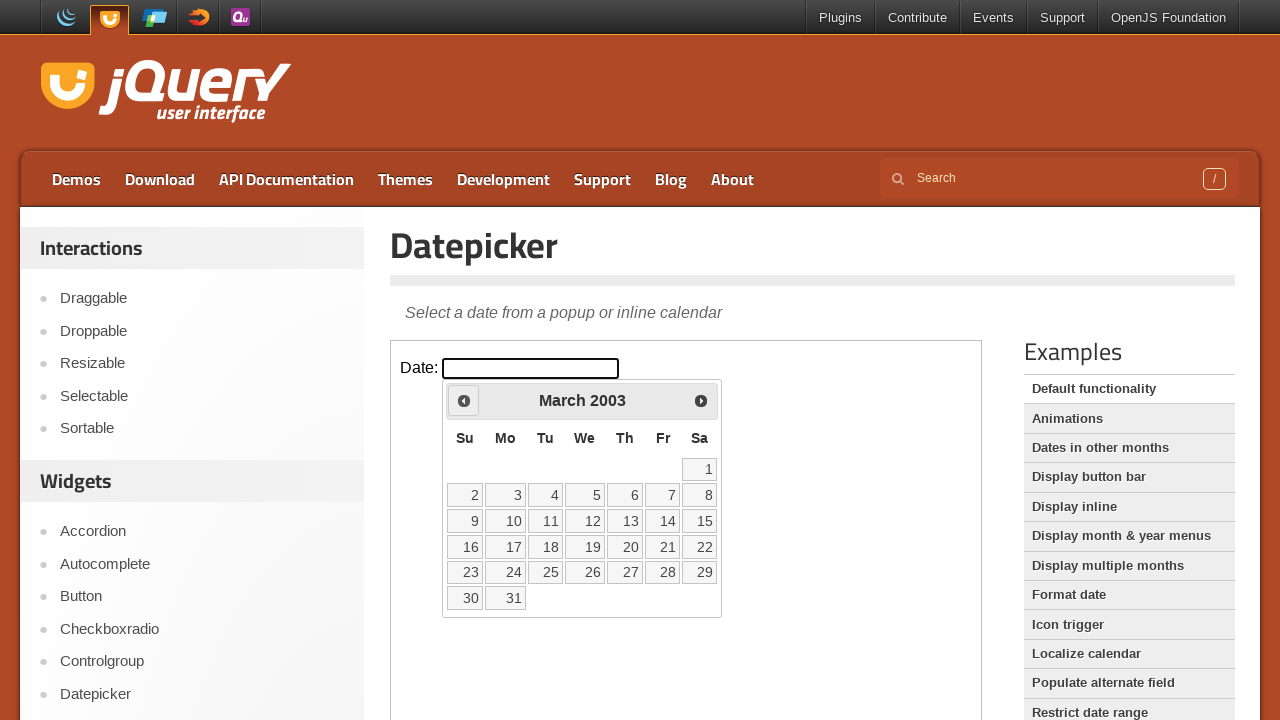

Retrieved updated year from datepicker
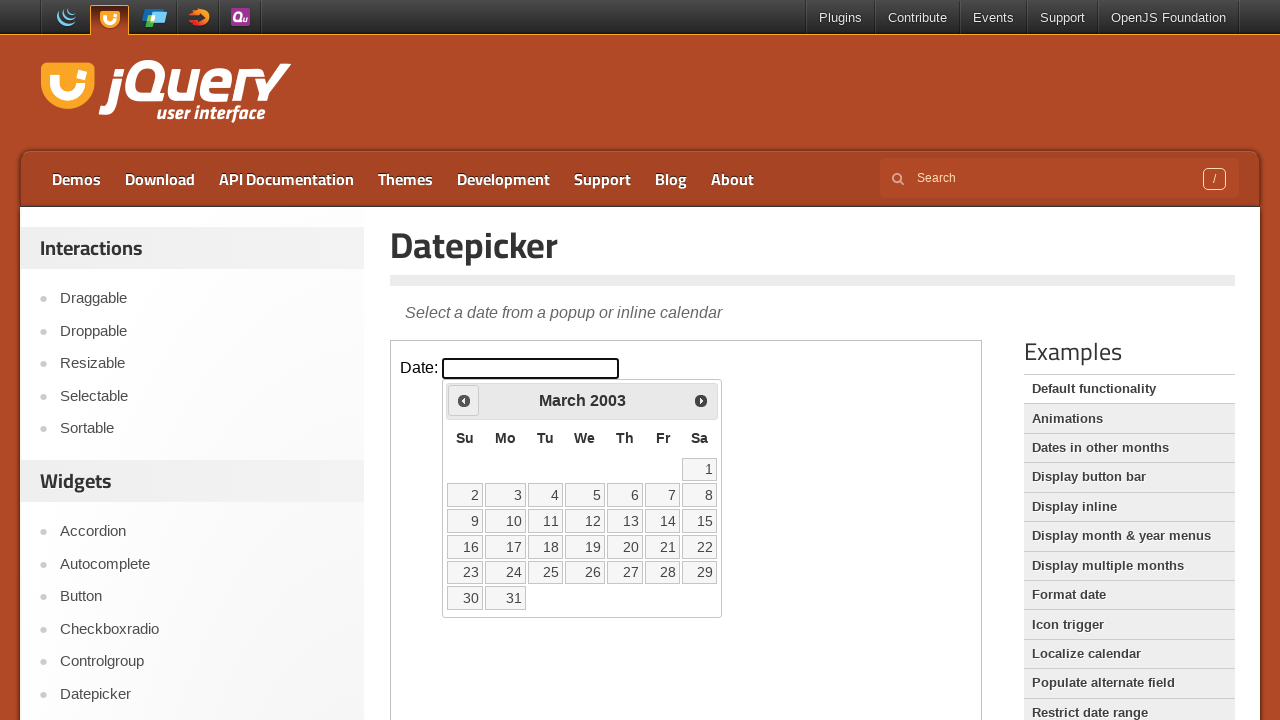

Clicked Prev button to navigate to previous month (currently at March 2003) at (464, 400) on iframe.demo-frame >> internal:control=enter-frame >> span:text('Prev')
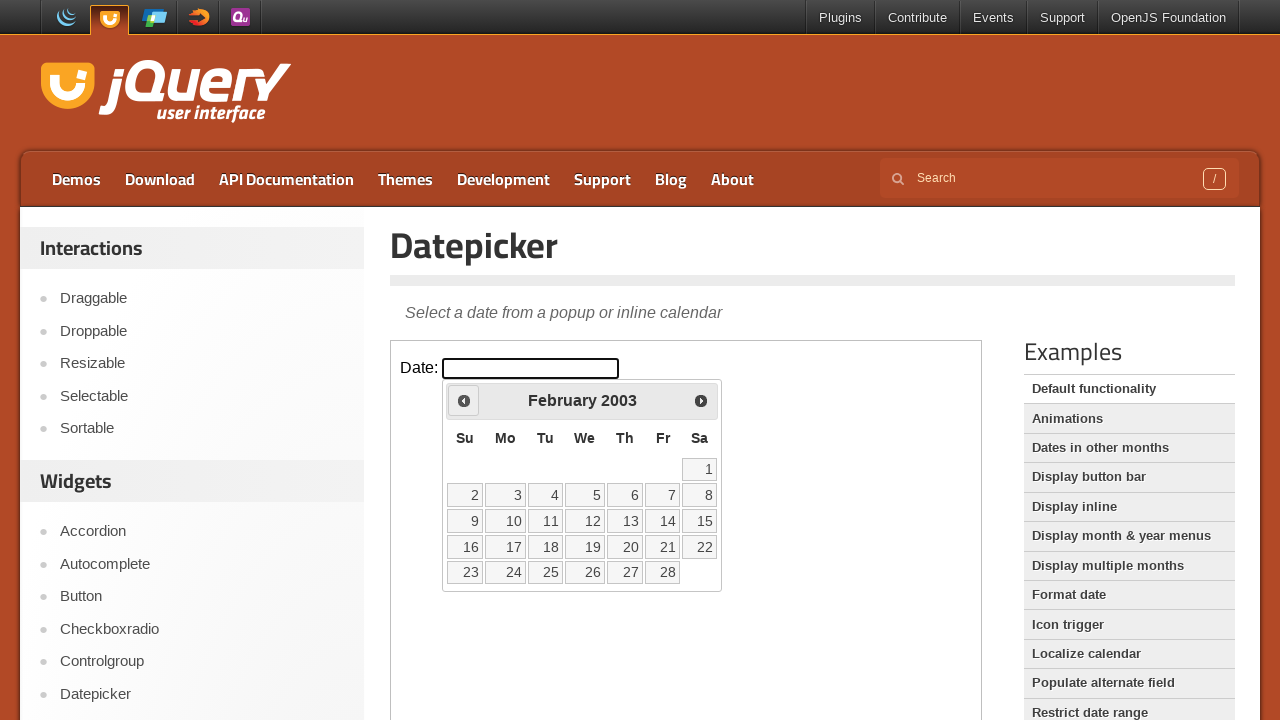

Retrieved updated month from datepicker
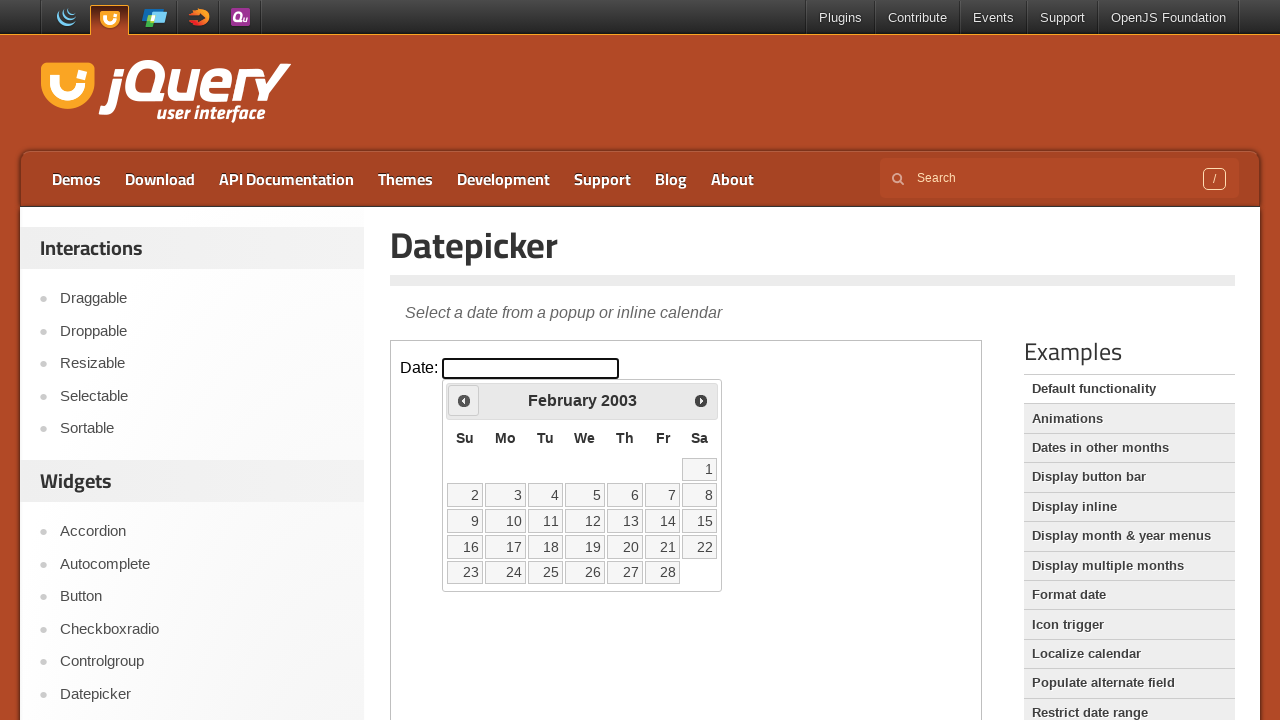

Retrieved updated year from datepicker
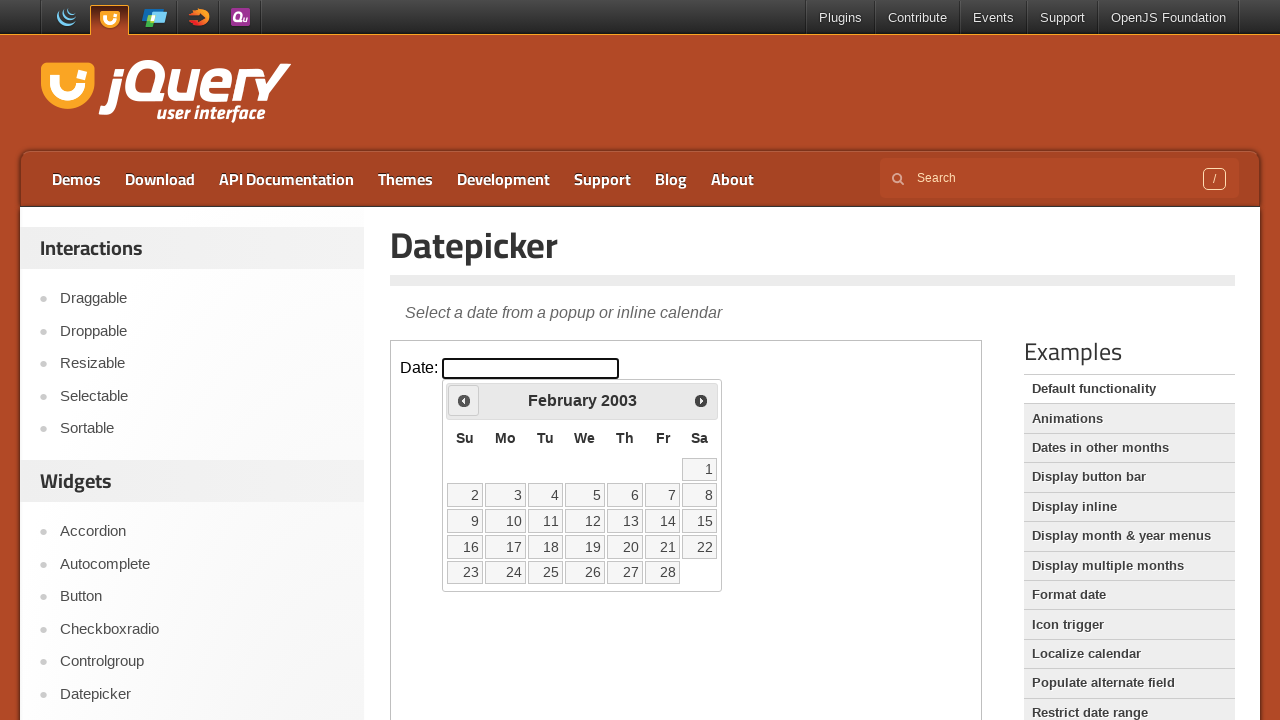

Clicked Prev button to navigate to previous month (currently at February 2003) at (464, 400) on iframe.demo-frame >> internal:control=enter-frame >> span:text('Prev')
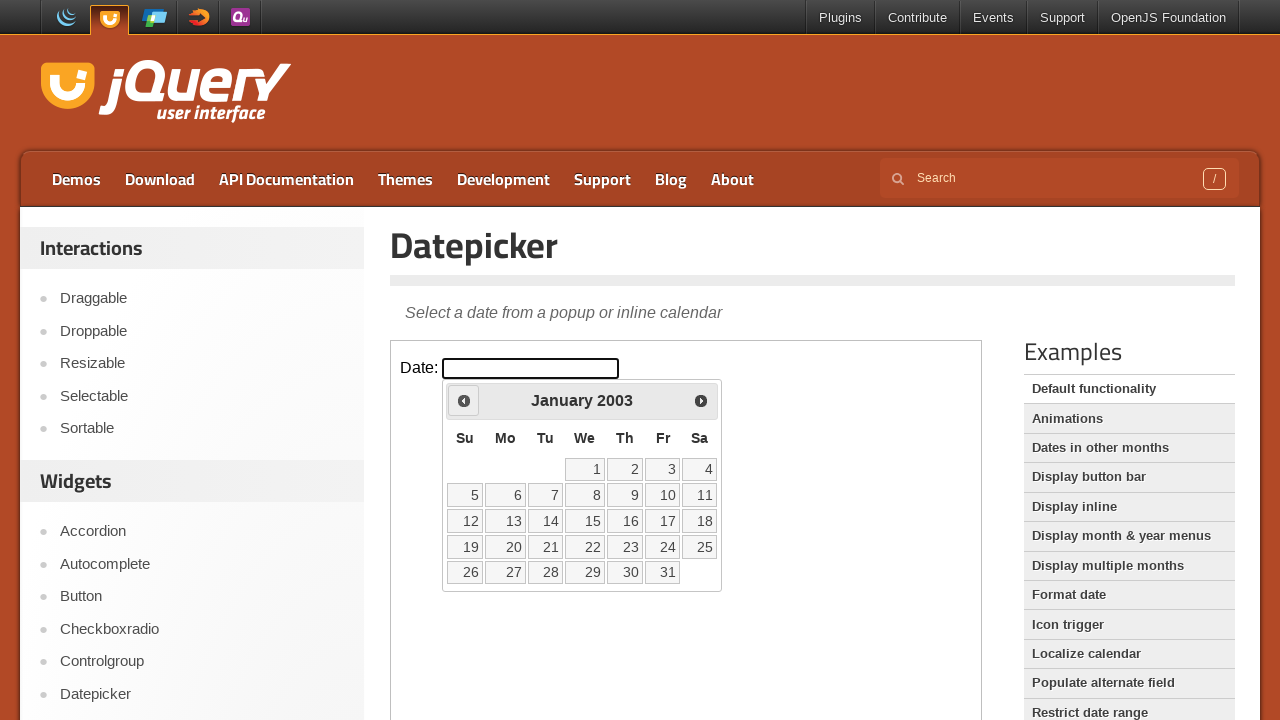

Retrieved updated month from datepicker
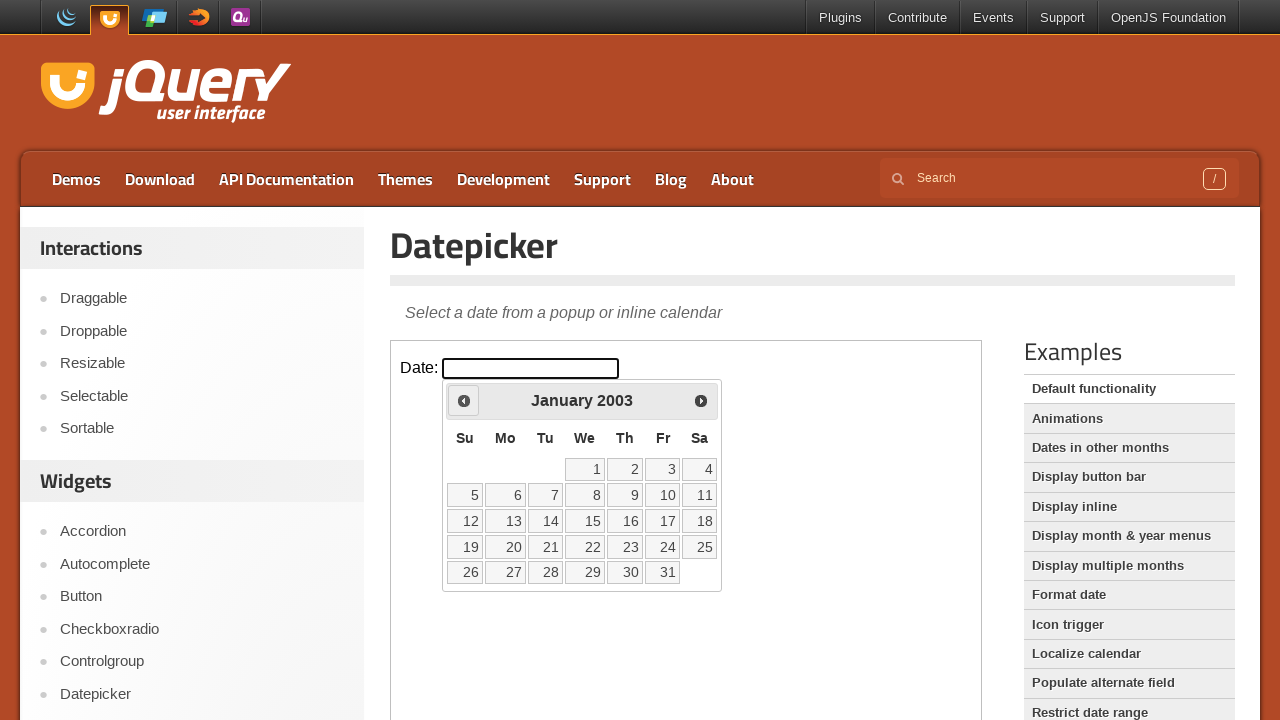

Retrieved updated year from datepicker
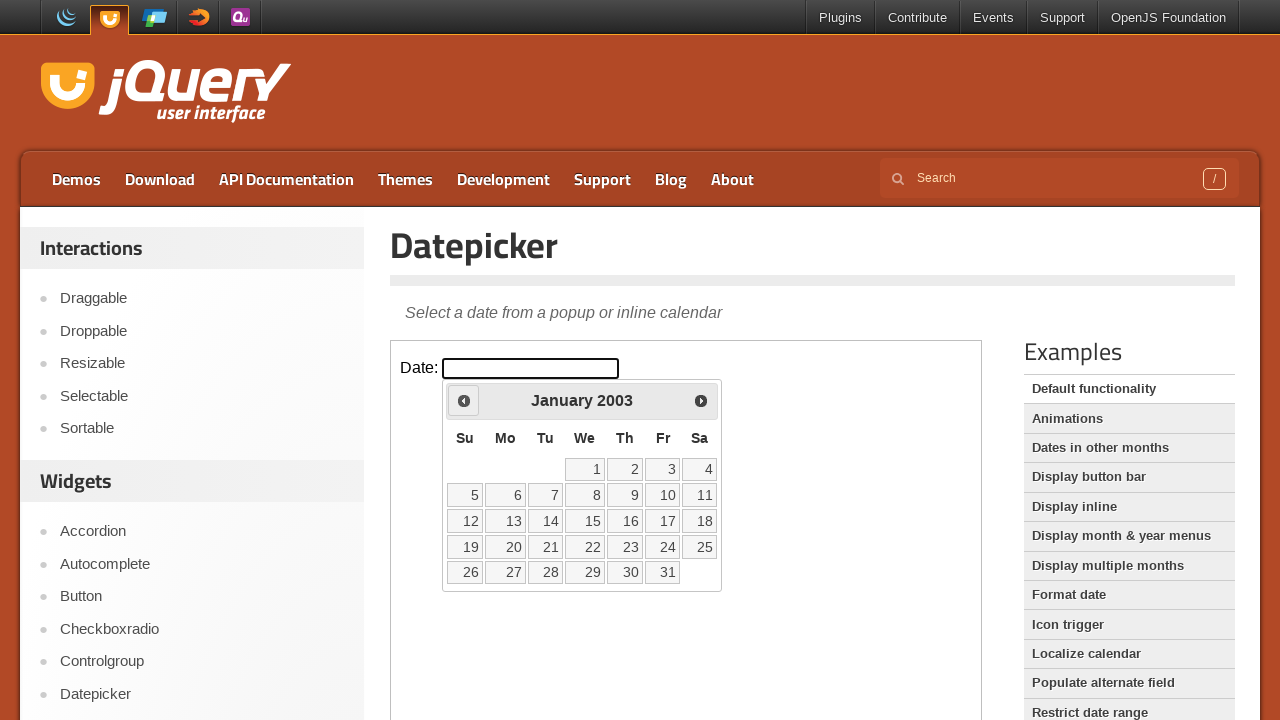

Clicked Prev button to navigate to previous month (currently at January 2003) at (464, 400) on iframe.demo-frame >> internal:control=enter-frame >> span:text('Prev')
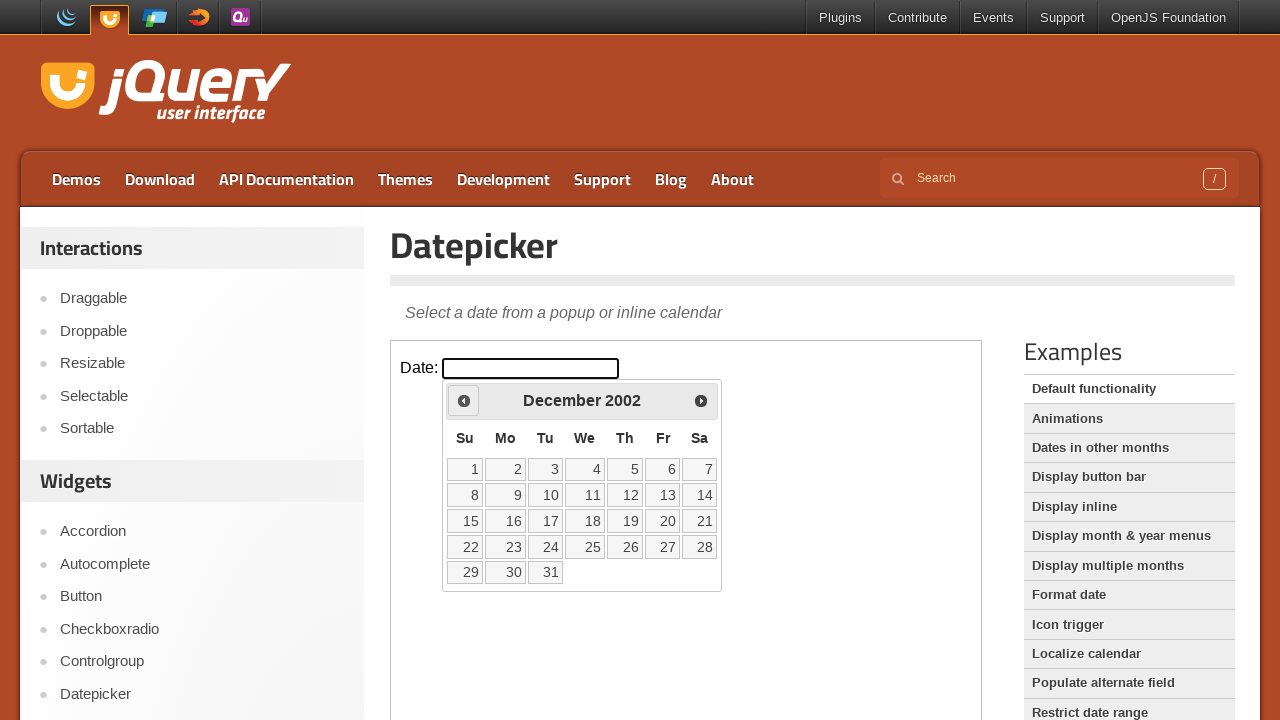

Retrieved updated month from datepicker
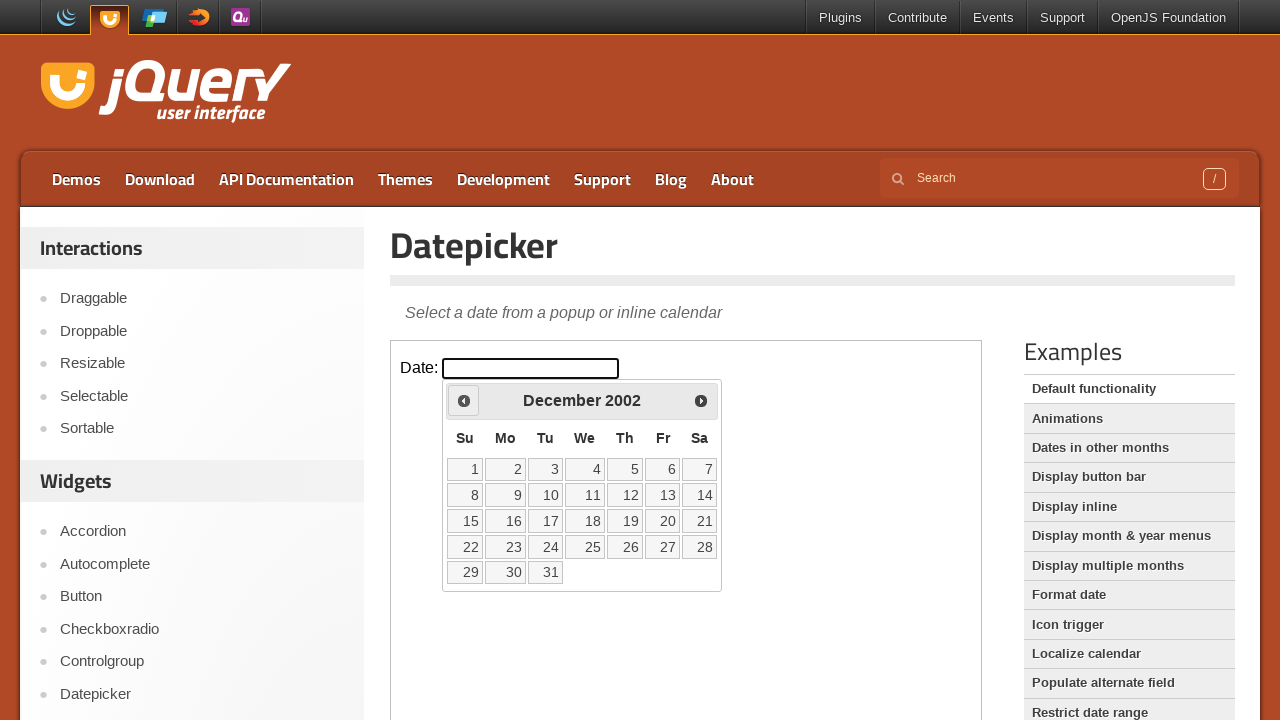

Retrieved updated year from datepicker
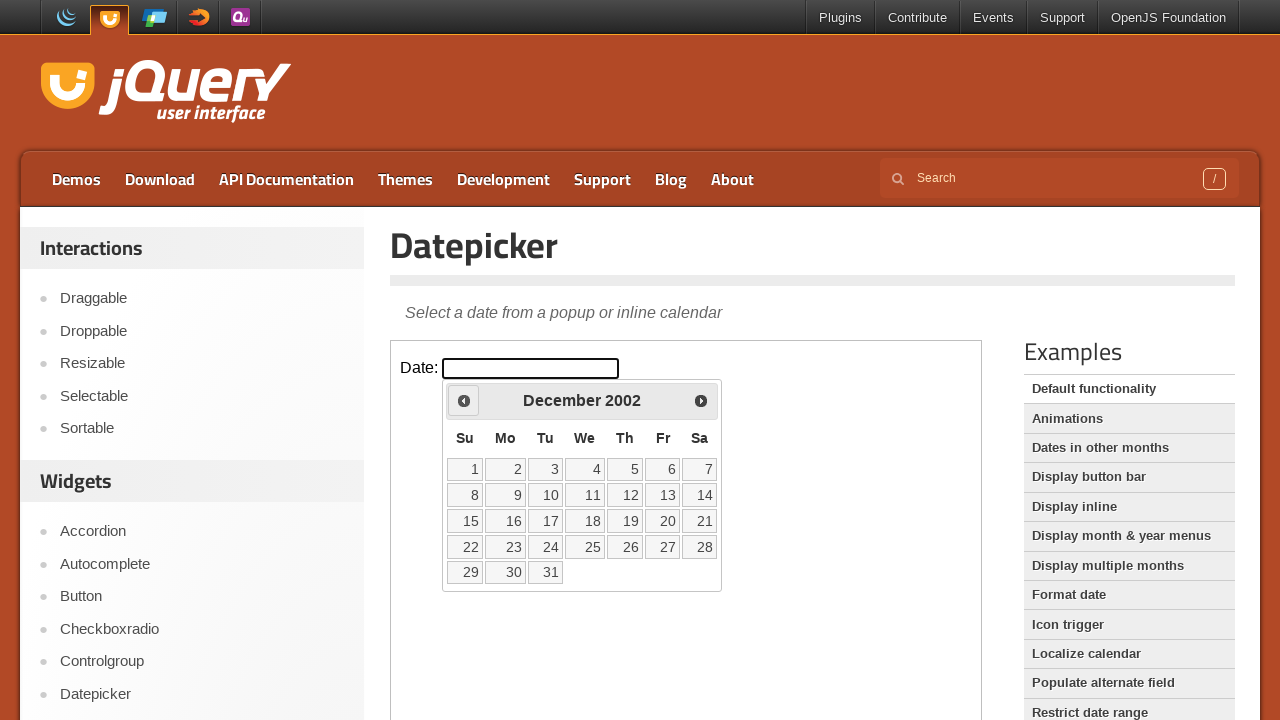

Clicked Prev button to navigate to previous month (currently at December 2002) at (464, 400) on iframe.demo-frame >> internal:control=enter-frame >> span:text('Prev')
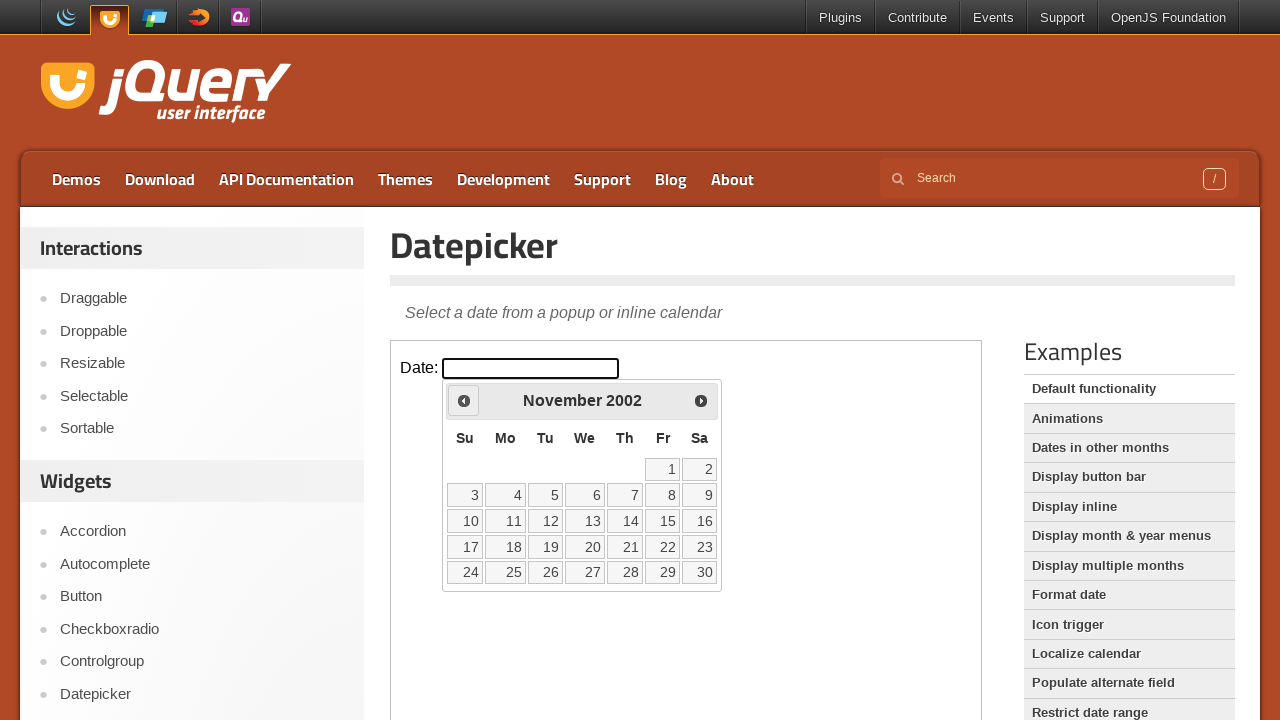

Retrieved updated month from datepicker
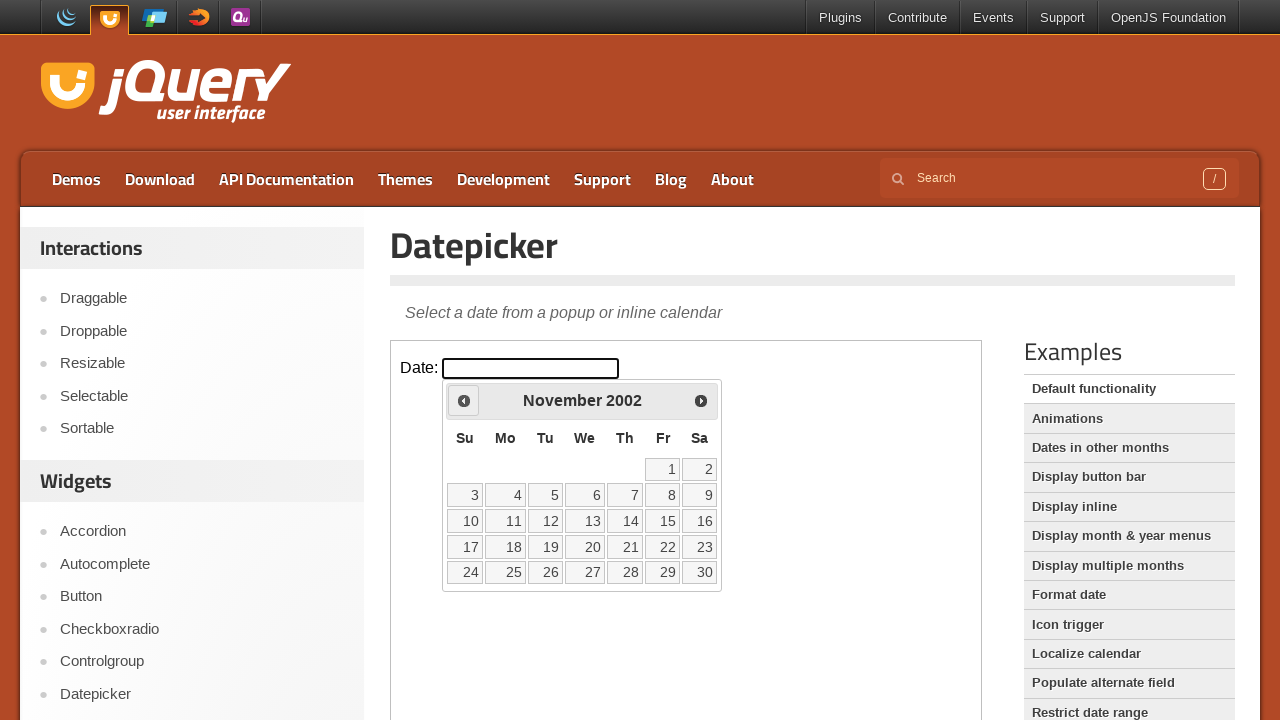

Retrieved updated year from datepicker
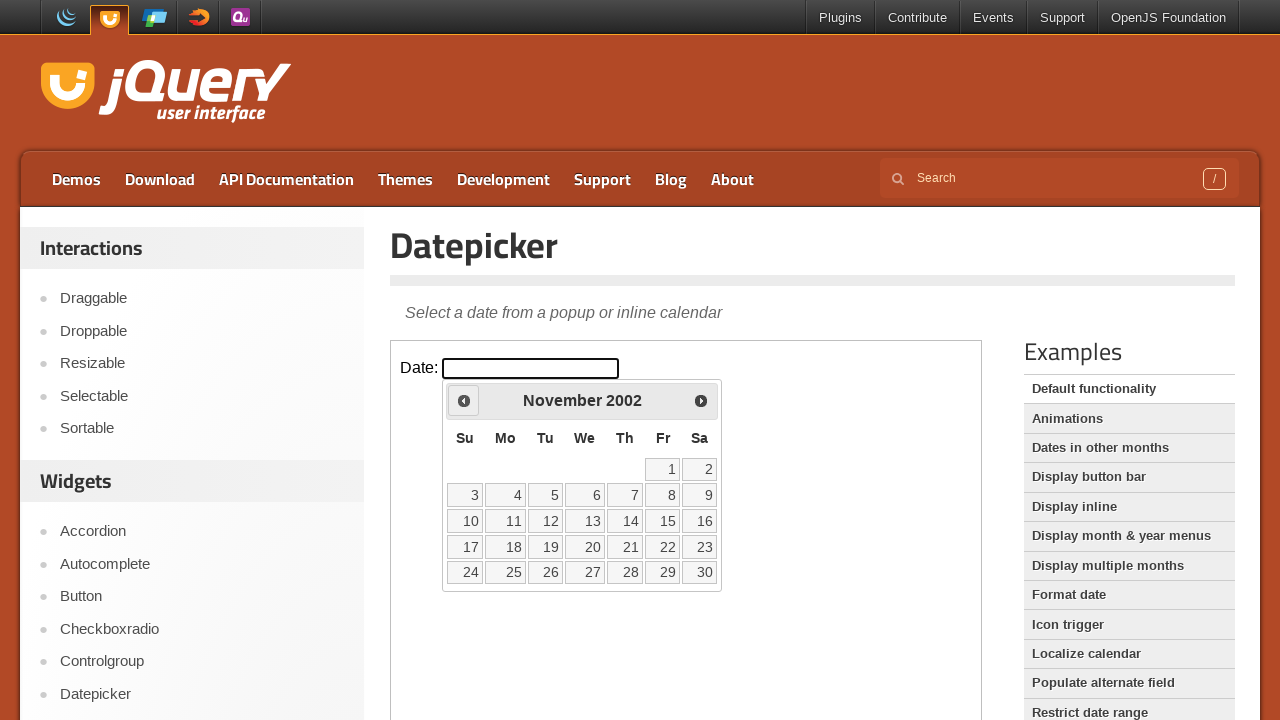

Clicked Prev button to navigate to previous month (currently at November 2002) at (464, 400) on iframe.demo-frame >> internal:control=enter-frame >> span:text('Prev')
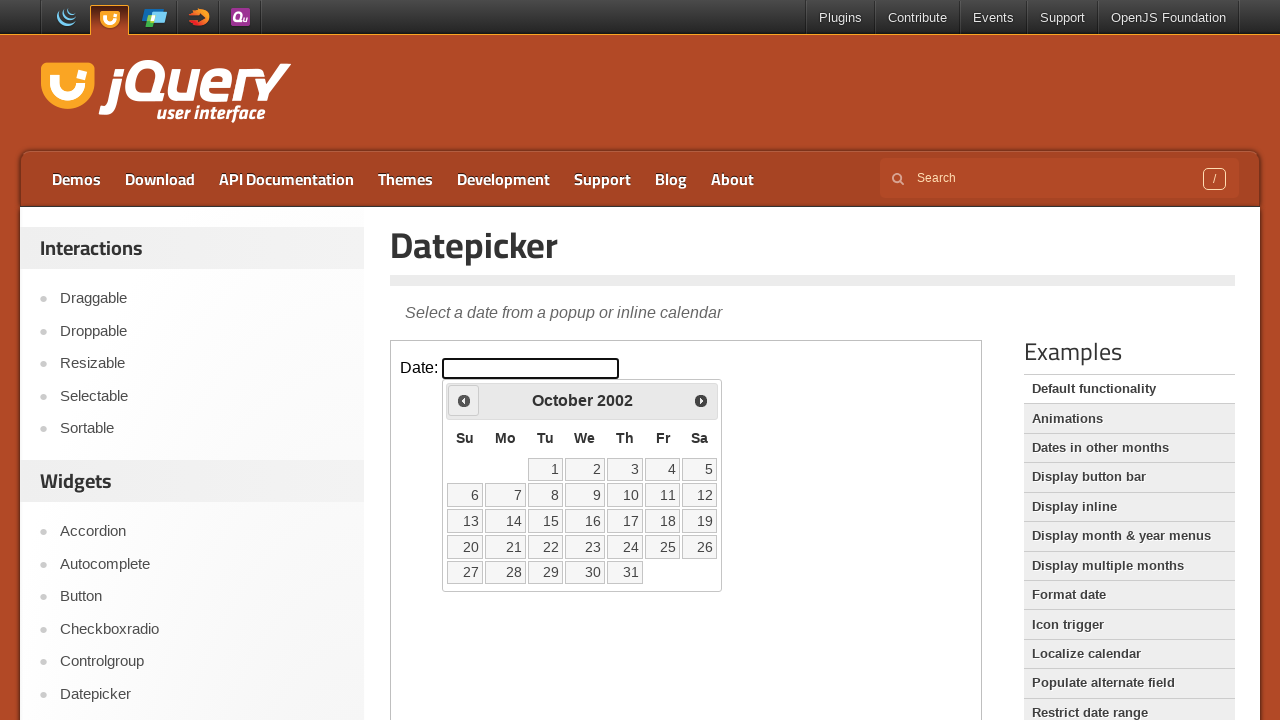

Retrieved updated month from datepicker
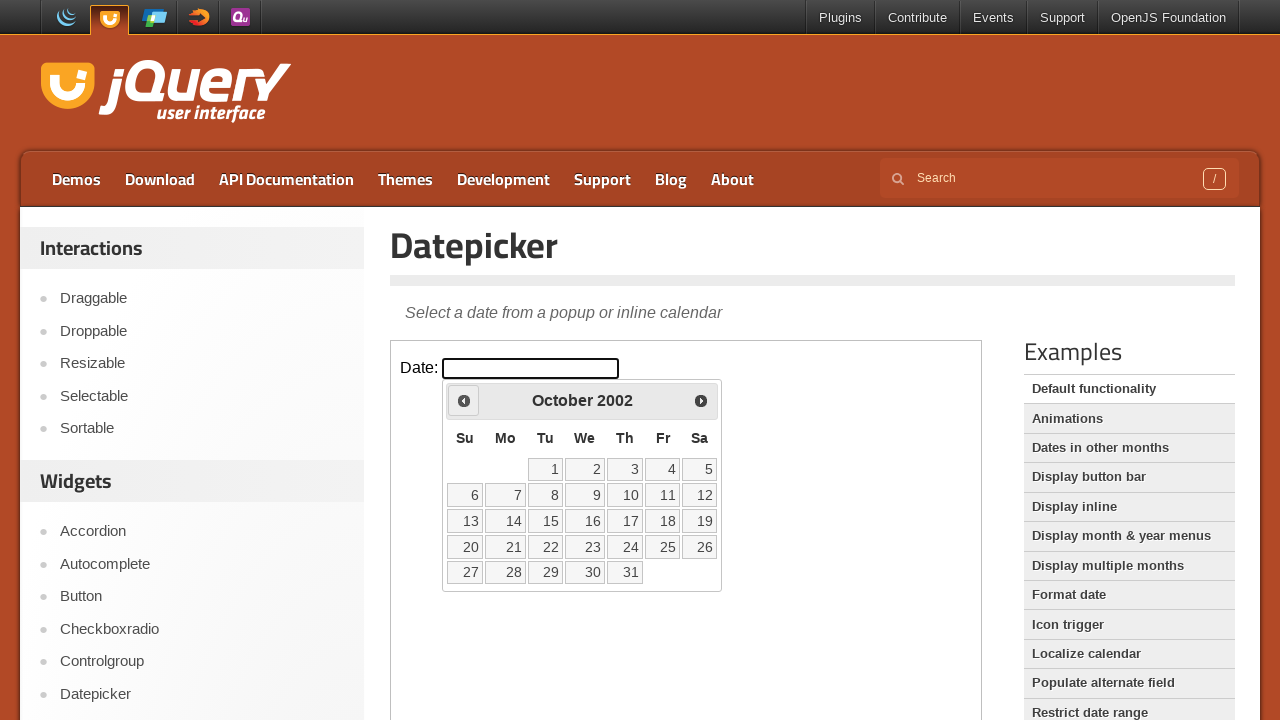

Retrieved updated year from datepicker
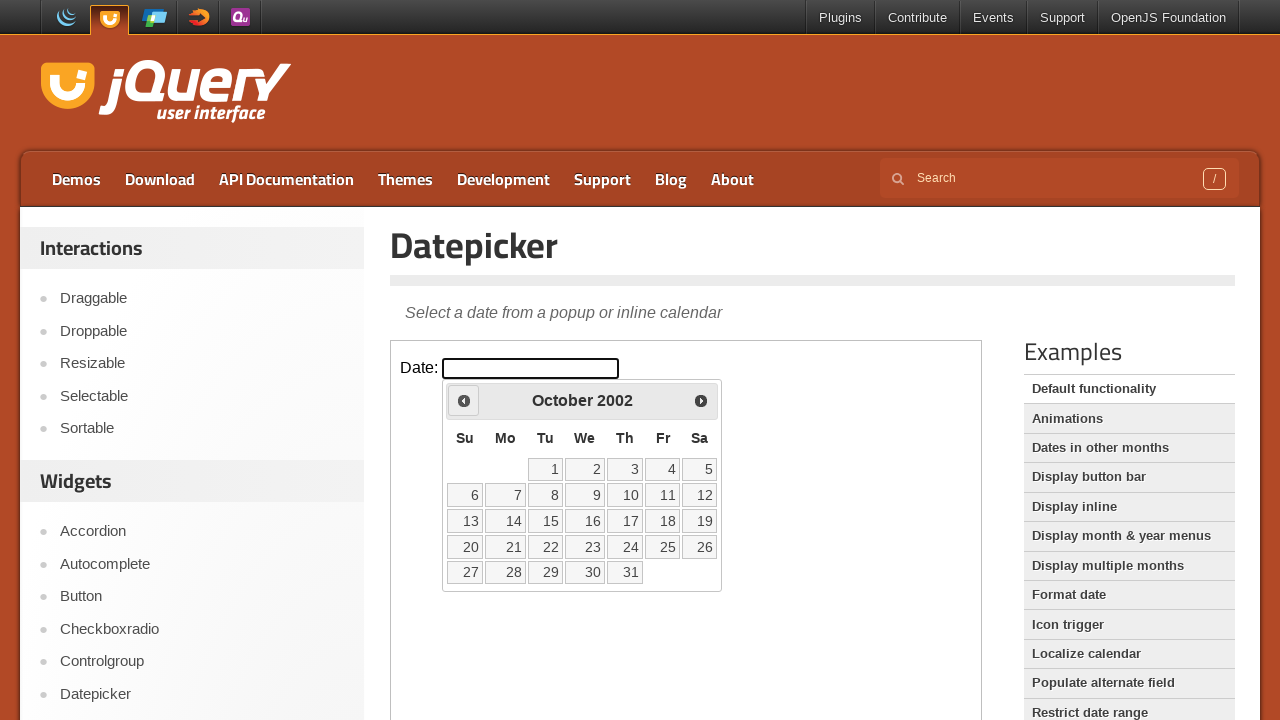

Clicked Prev button to navigate to previous month (currently at October 2002) at (464, 400) on iframe.demo-frame >> internal:control=enter-frame >> span:text('Prev')
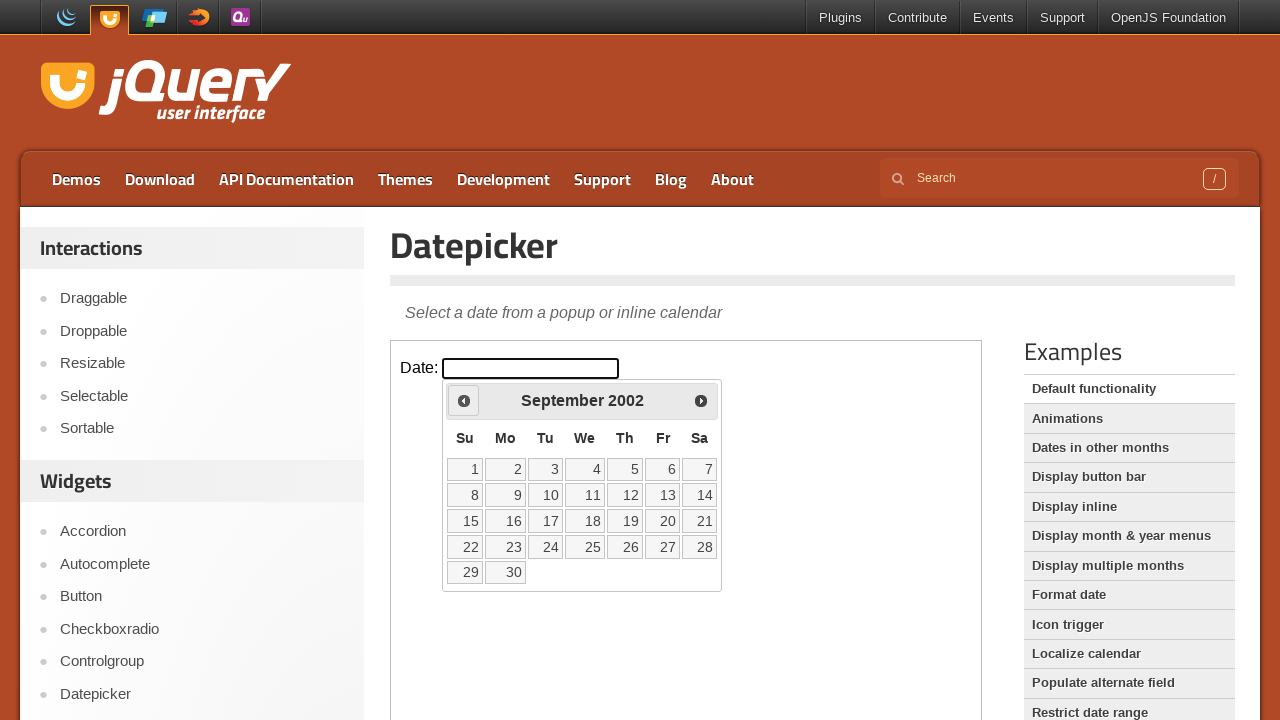

Retrieved updated month from datepicker
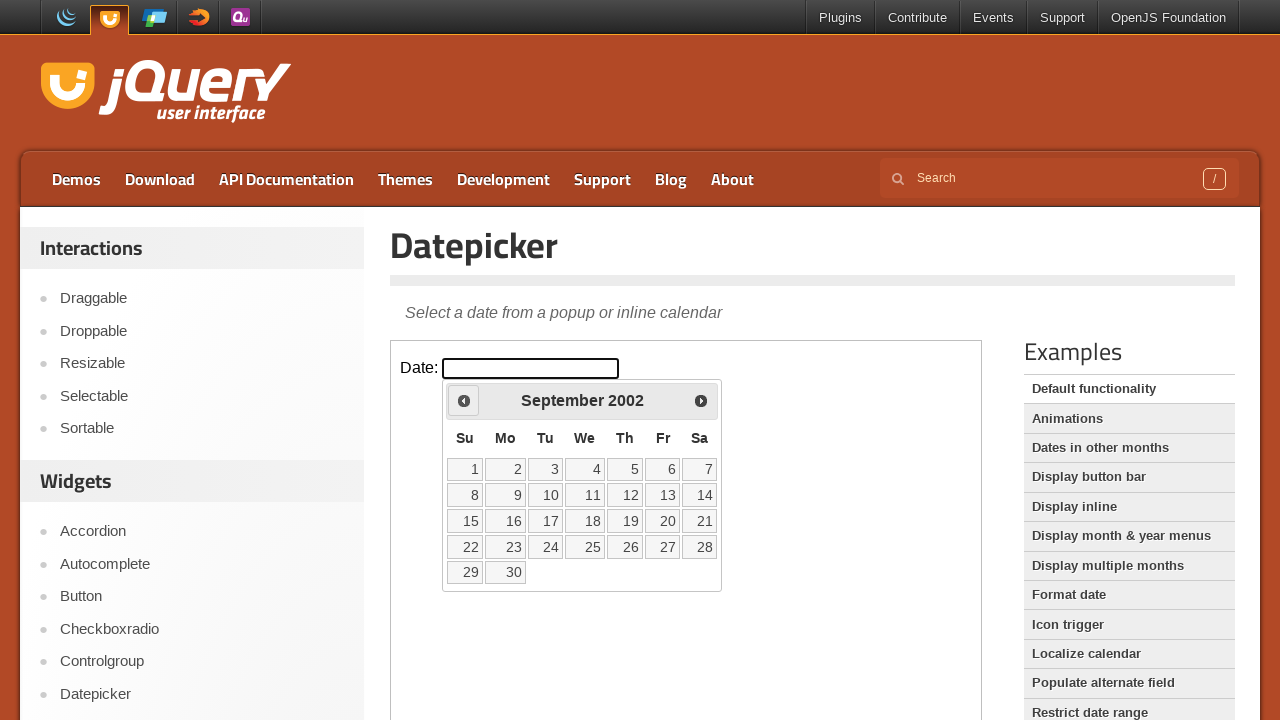

Retrieved updated year from datepicker
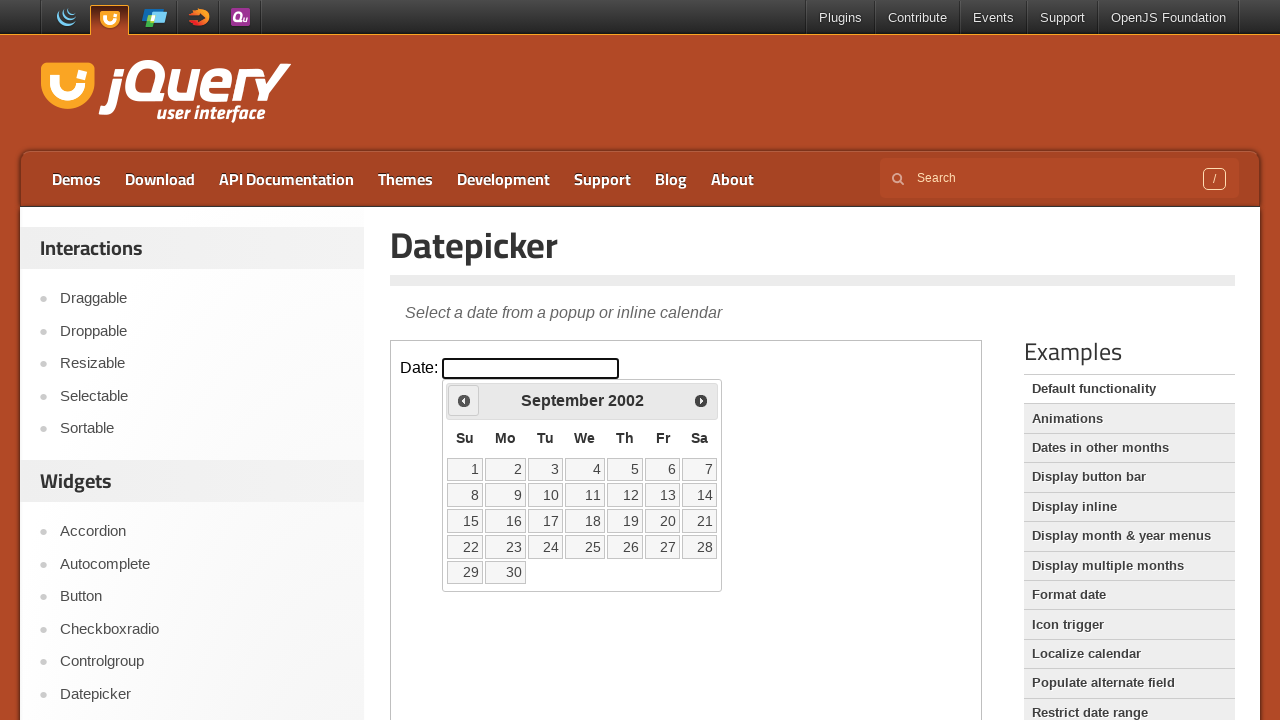

Clicked Prev button to navigate to previous month (currently at September 2002) at (464, 400) on iframe.demo-frame >> internal:control=enter-frame >> span:text('Prev')
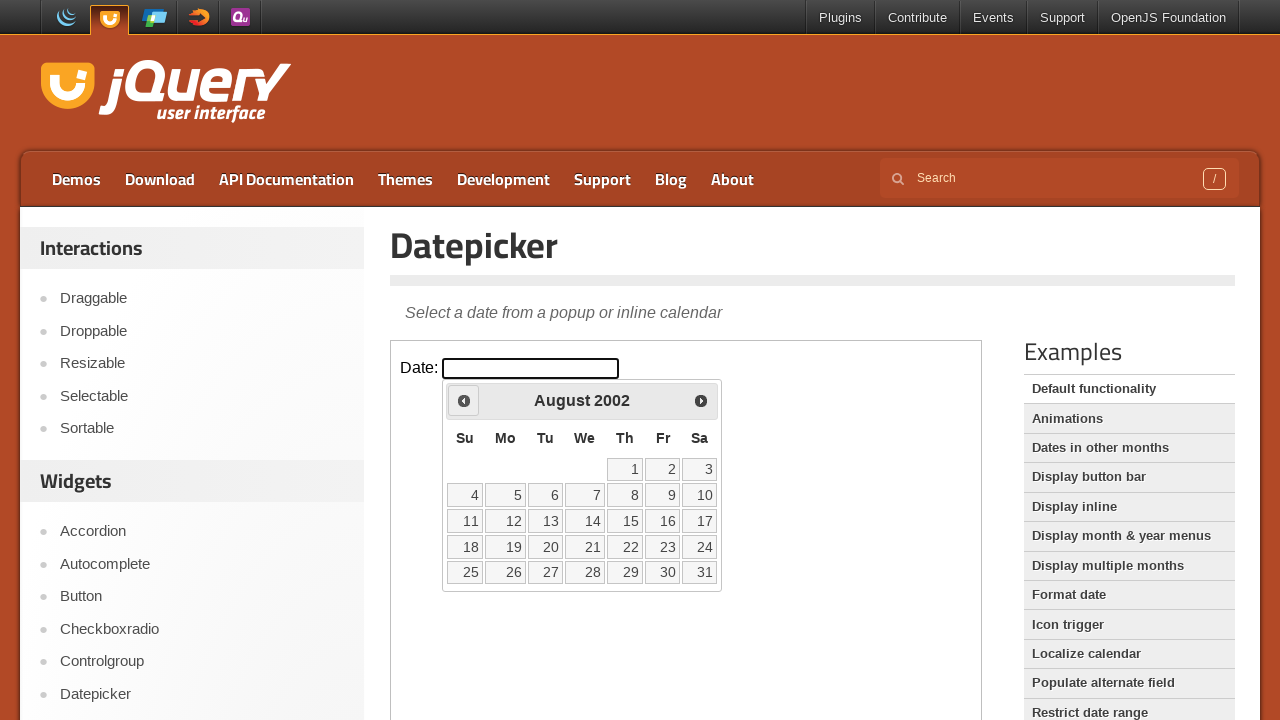

Retrieved updated month from datepicker
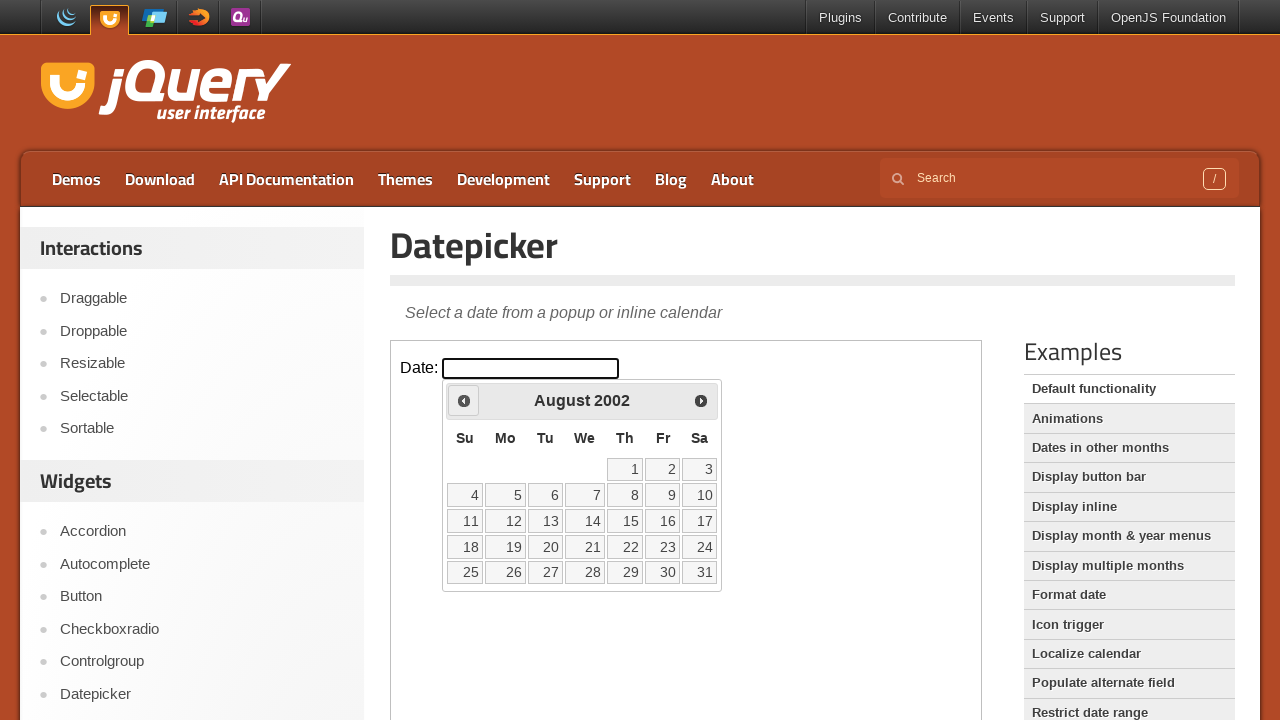

Retrieved updated year from datepicker
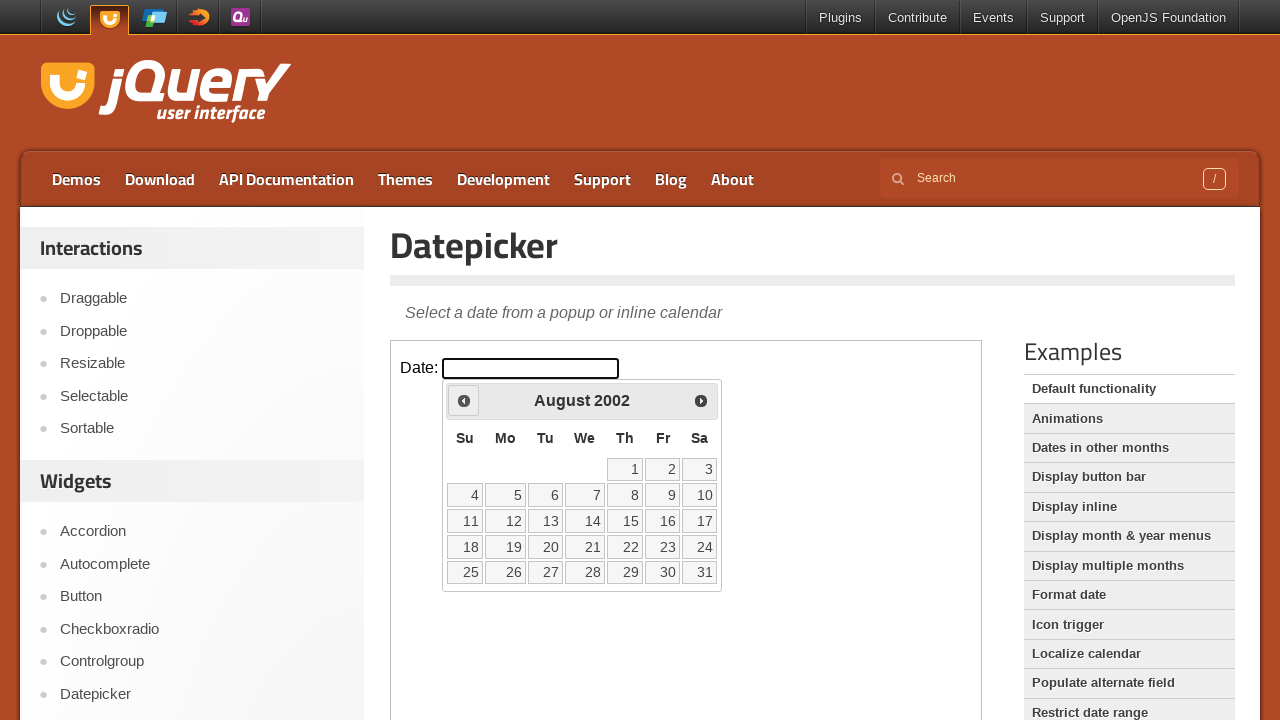

Clicked Prev button to navigate to previous month (currently at August 2002) at (464, 400) on iframe.demo-frame >> internal:control=enter-frame >> span:text('Prev')
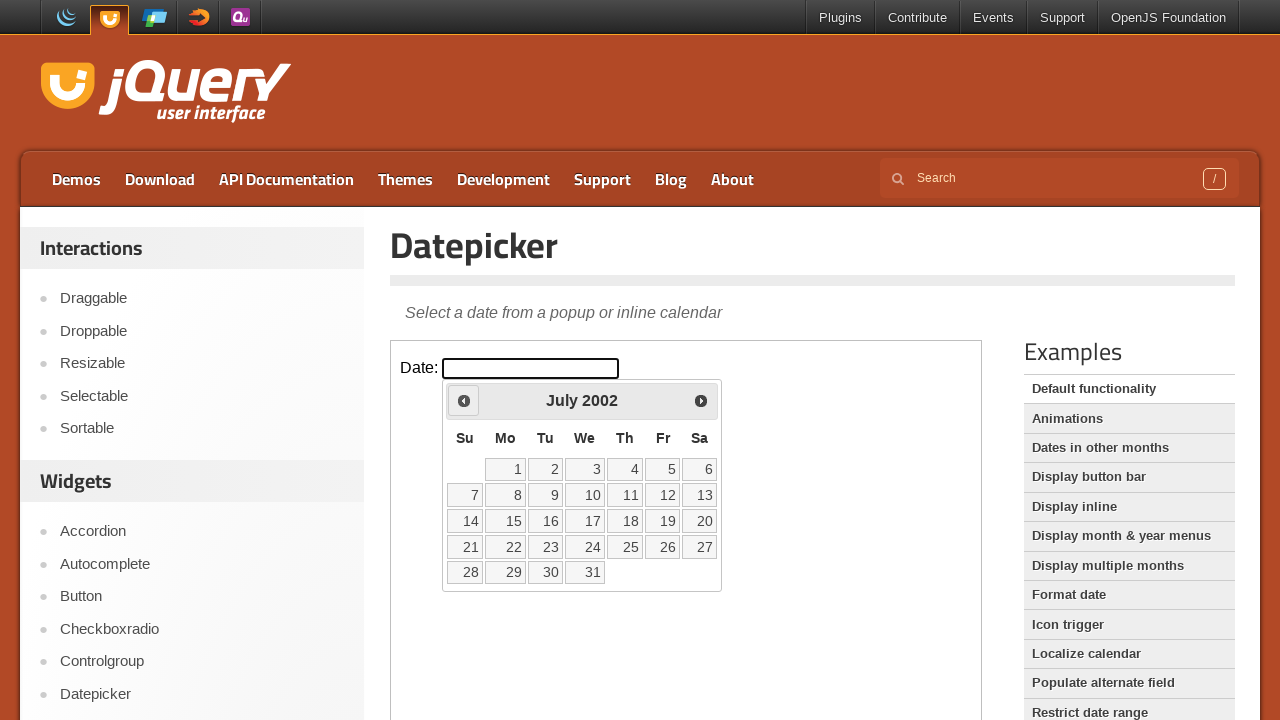

Retrieved updated month from datepicker
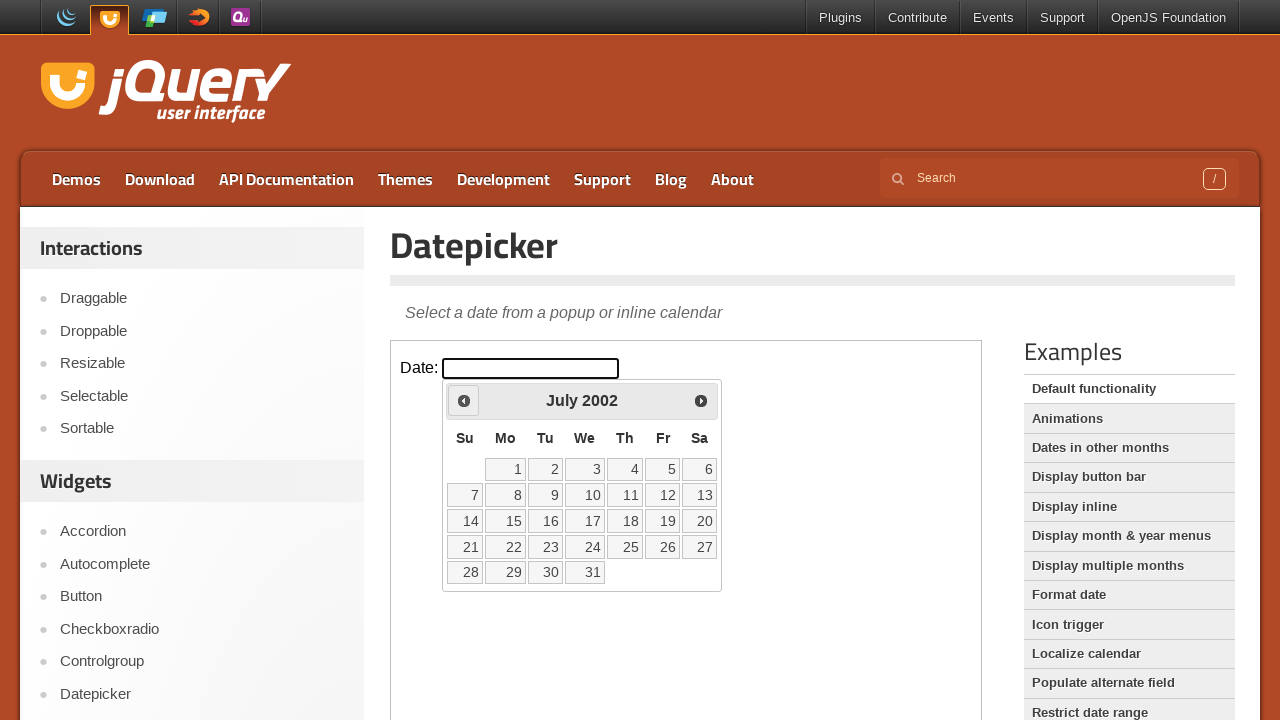

Retrieved updated year from datepicker
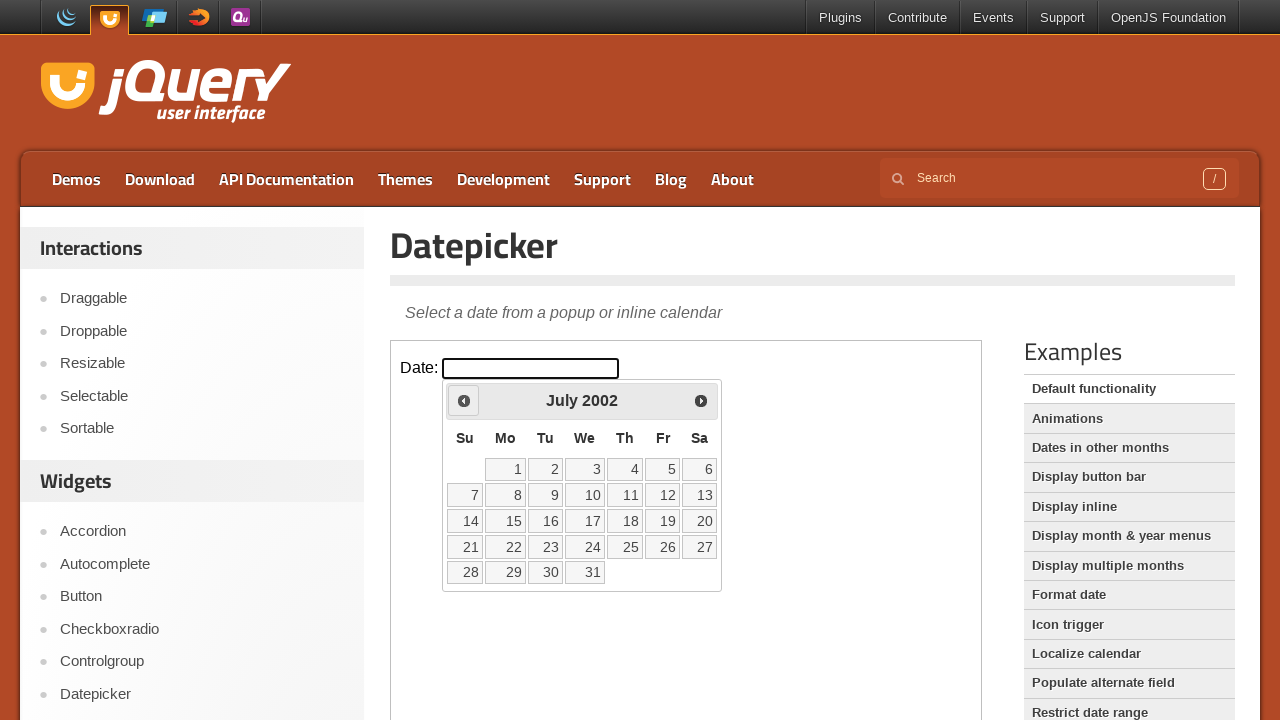

Clicked Prev button to navigate to previous month (currently at July 2002) at (464, 400) on iframe.demo-frame >> internal:control=enter-frame >> span:text('Prev')
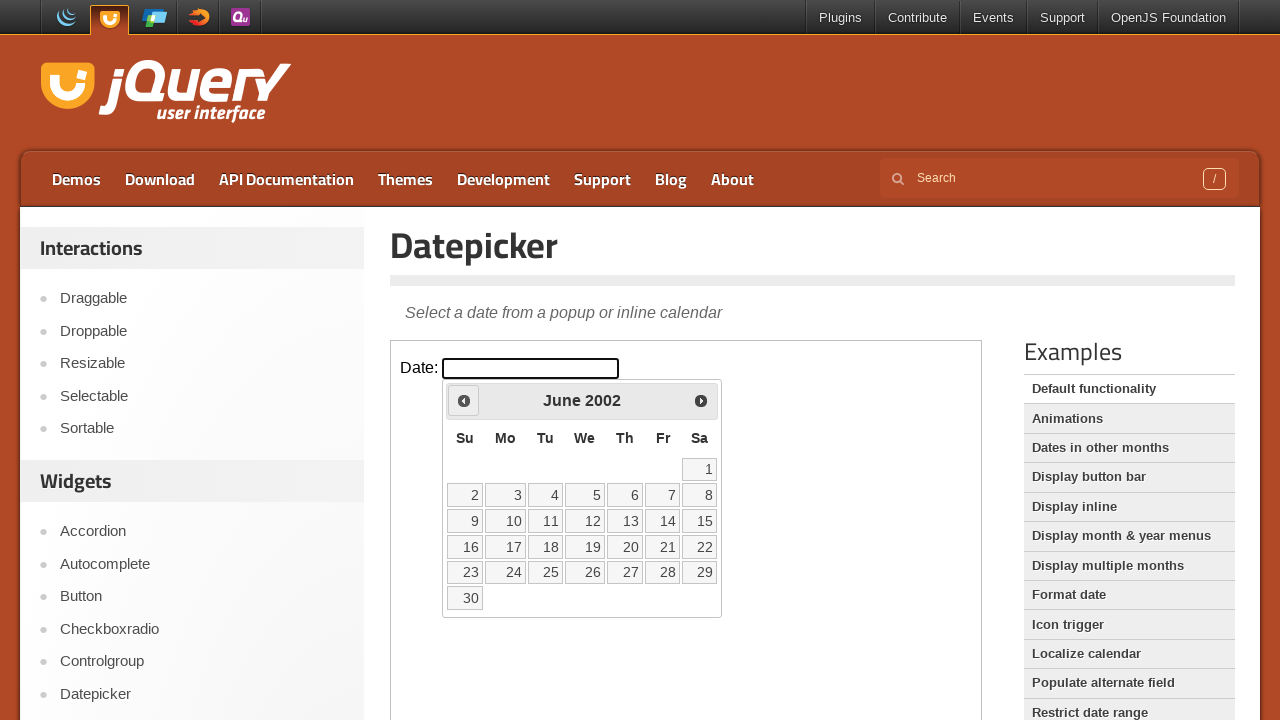

Retrieved updated month from datepicker
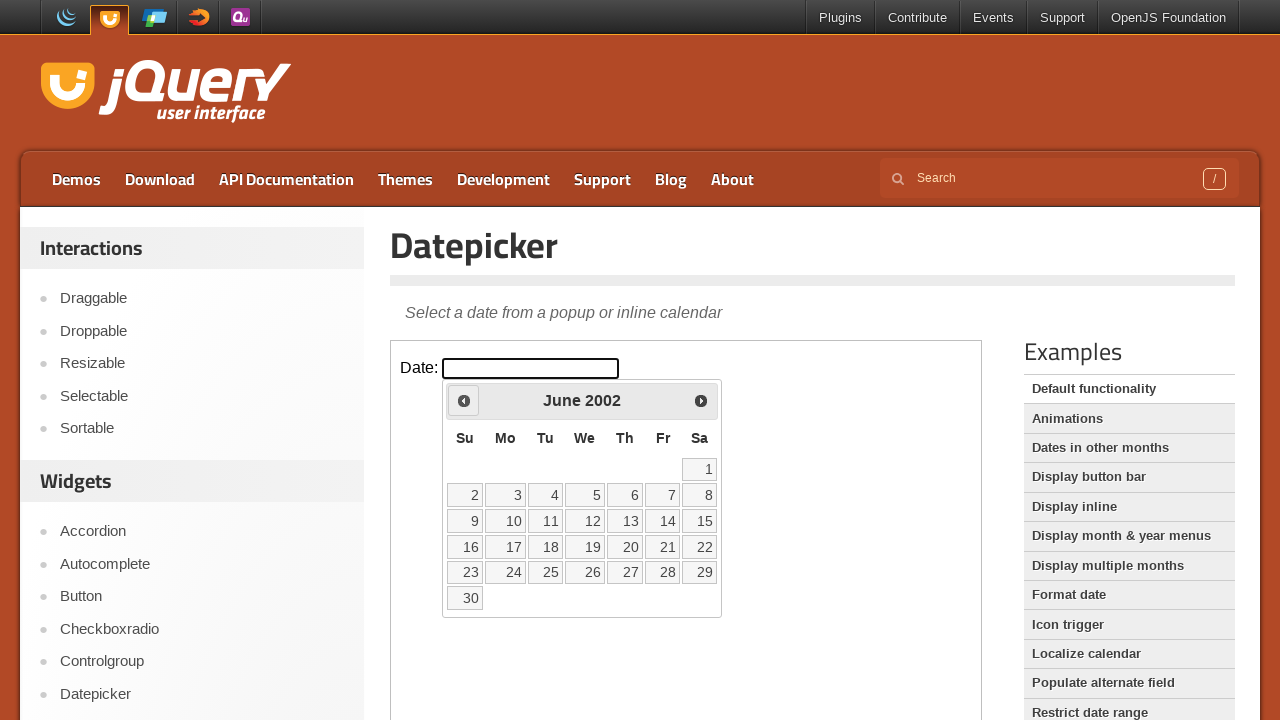

Retrieved updated year from datepicker
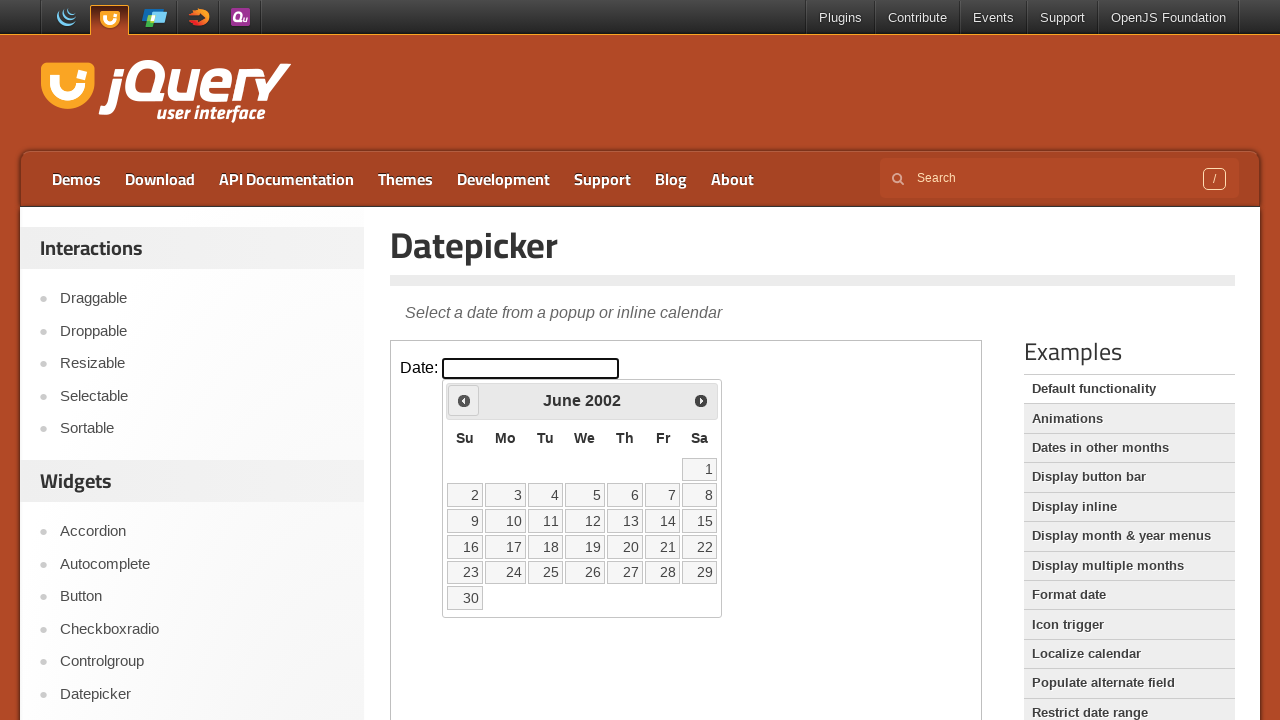

Clicked Prev button to navigate to previous month (currently at June 2002) at (464, 400) on iframe.demo-frame >> internal:control=enter-frame >> span:text('Prev')
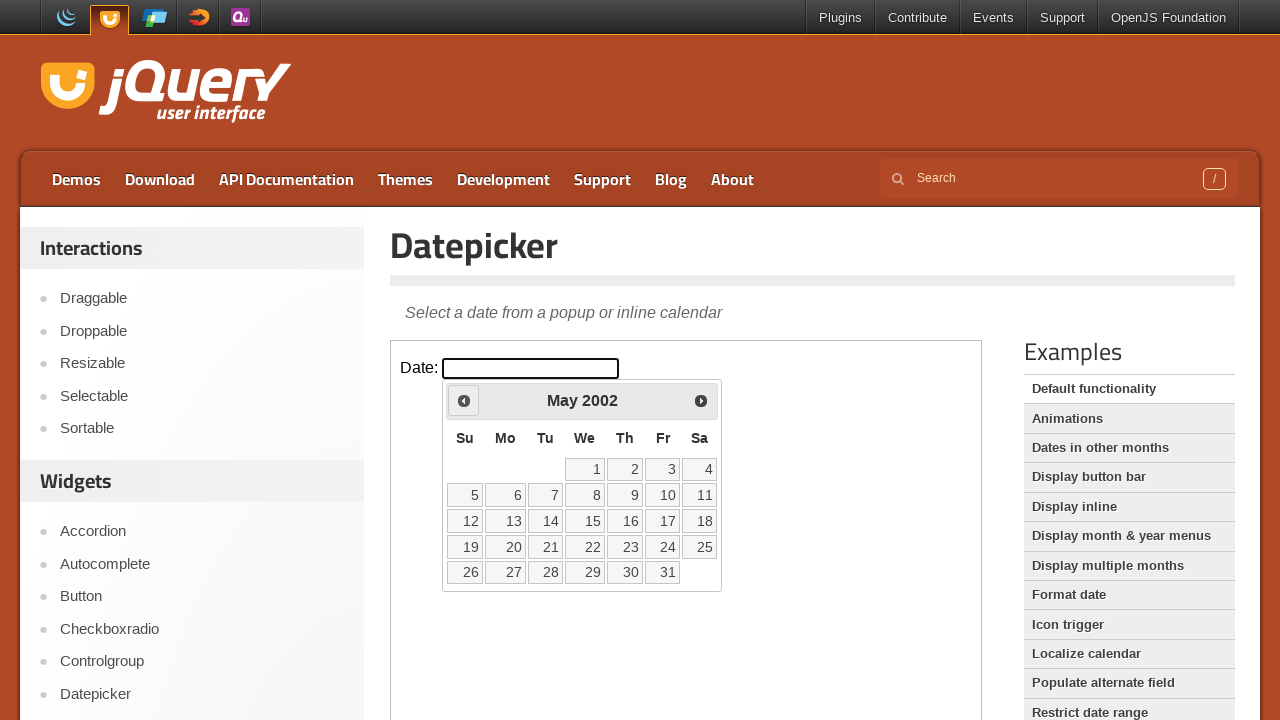

Retrieved updated month from datepicker
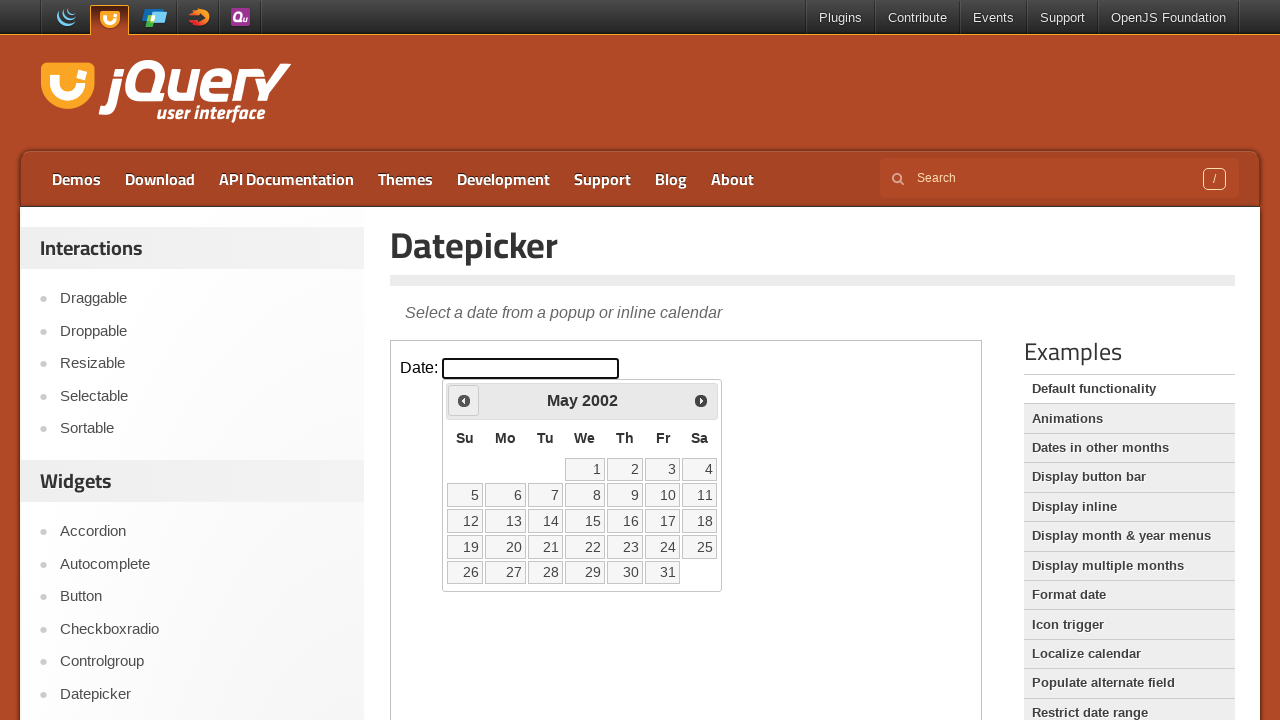

Retrieved updated year from datepicker
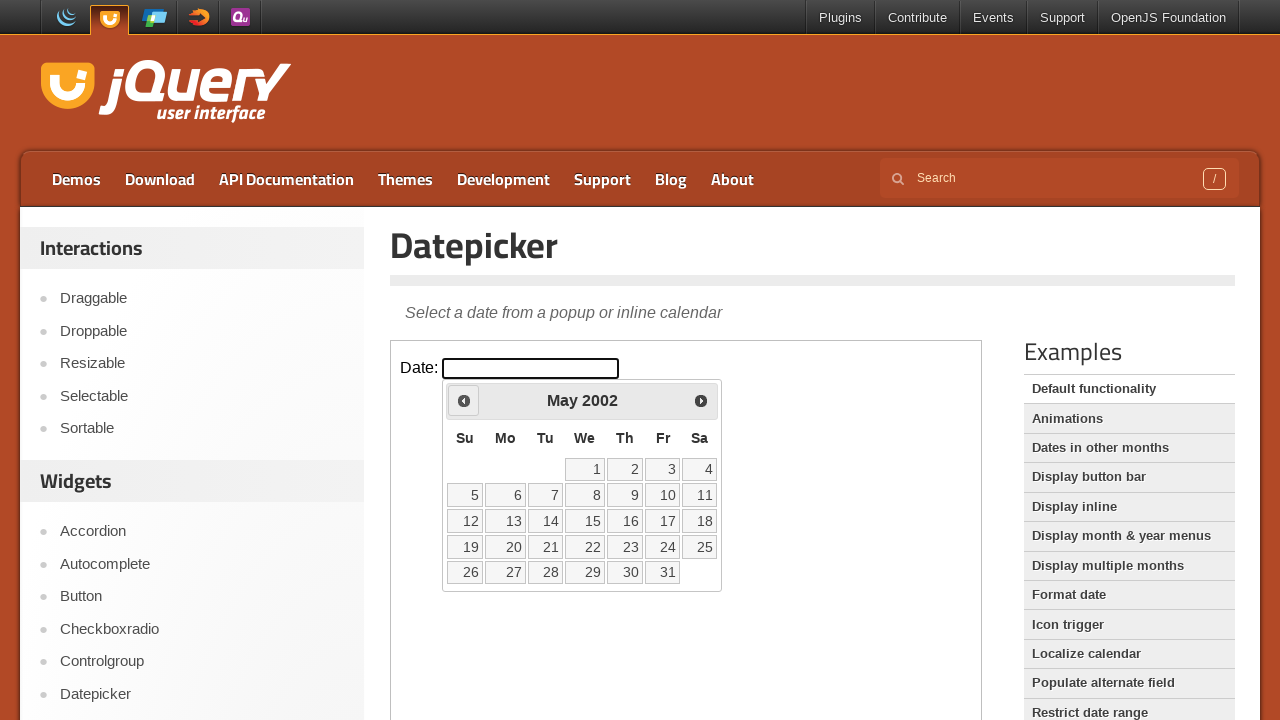

Clicked Prev button to navigate to previous month (currently at May 2002) at (464, 400) on iframe.demo-frame >> internal:control=enter-frame >> span:text('Prev')
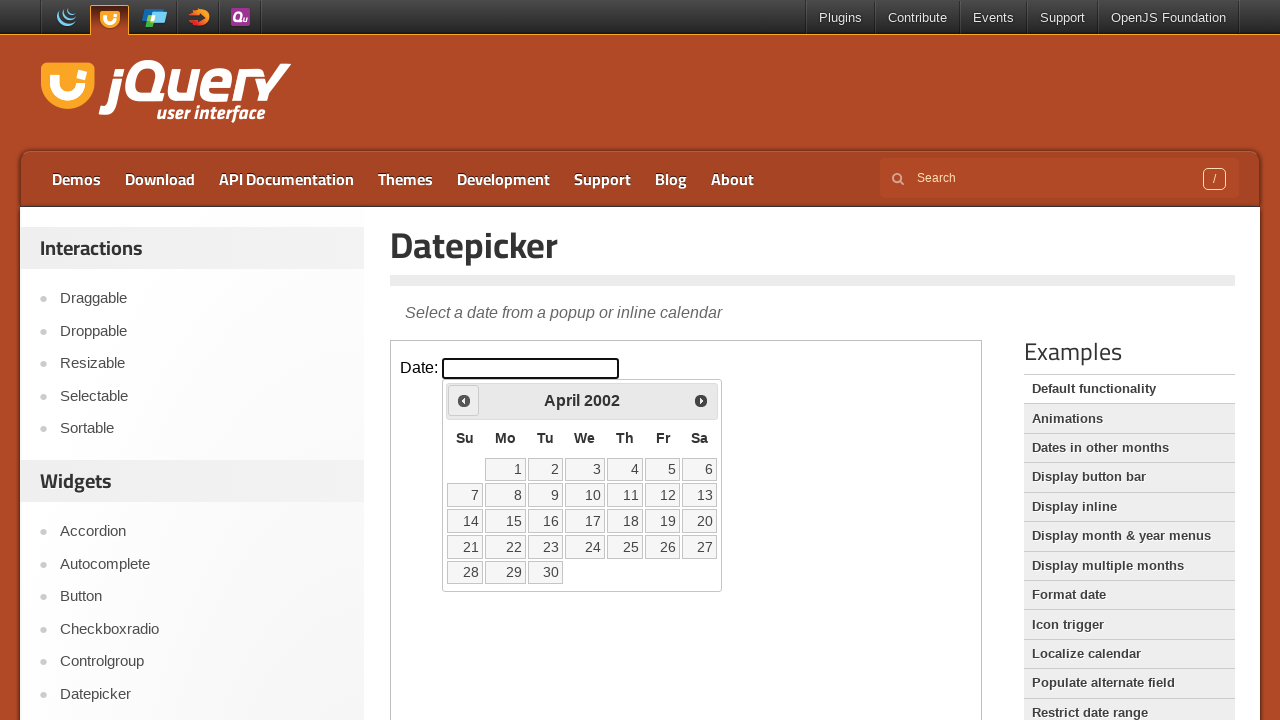

Retrieved updated month from datepicker
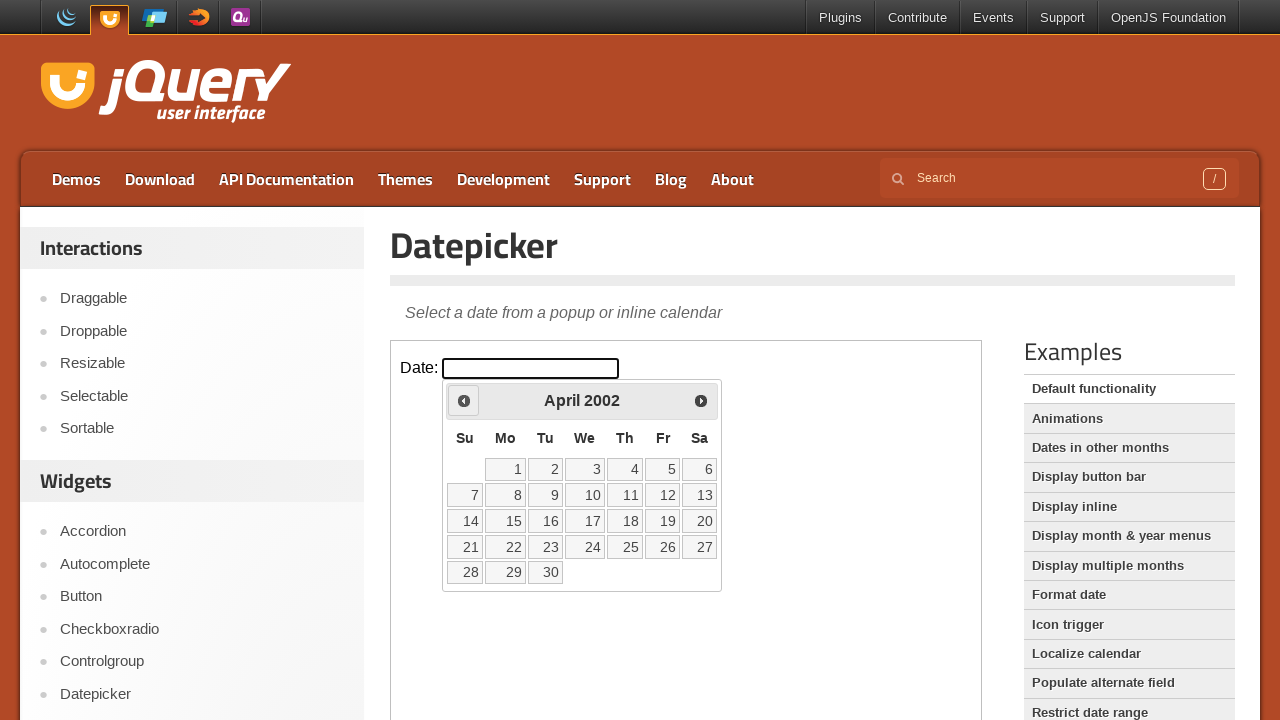

Retrieved updated year from datepicker
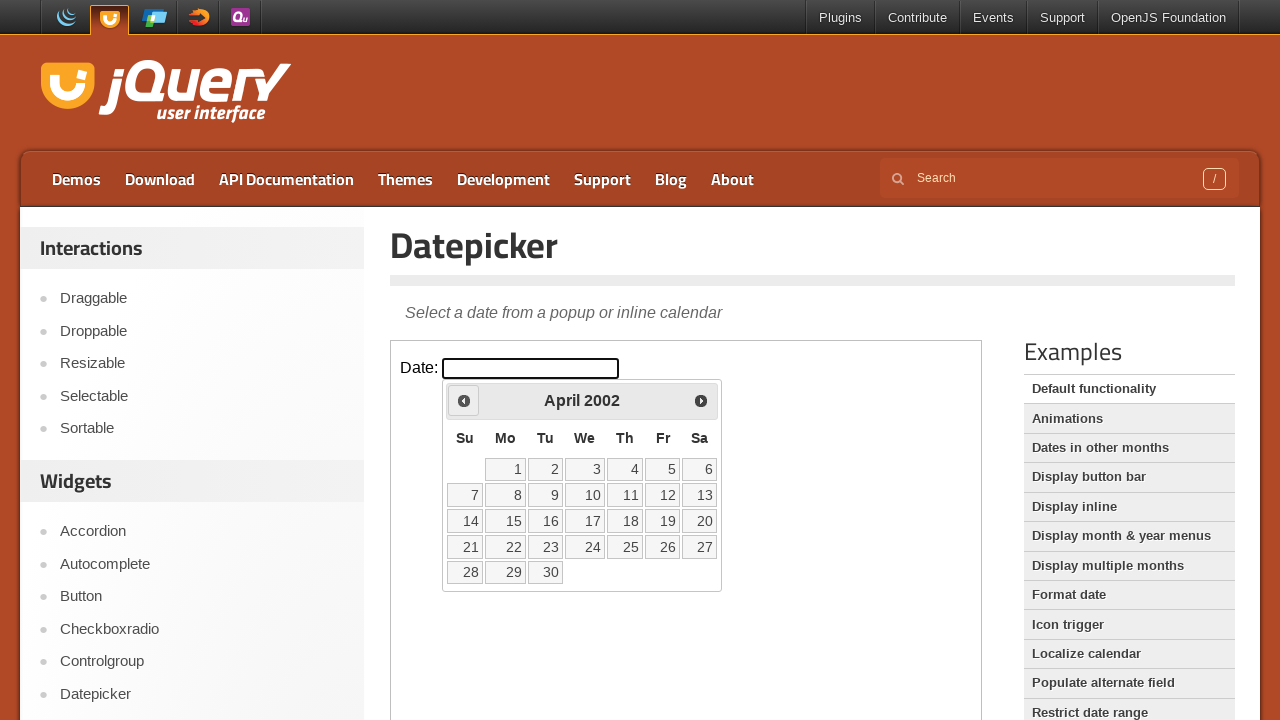

Clicked Prev button to navigate to previous month (currently at April 2002) at (464, 400) on iframe.demo-frame >> internal:control=enter-frame >> span:text('Prev')
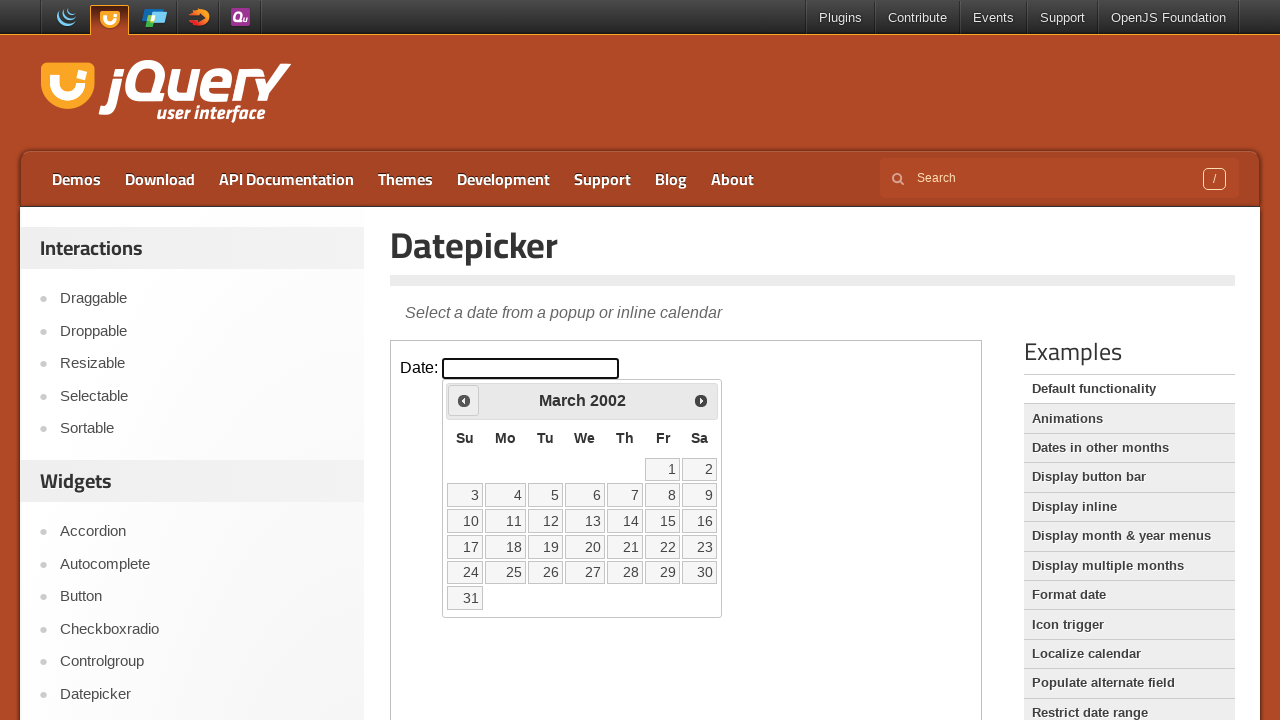

Retrieved updated month from datepicker
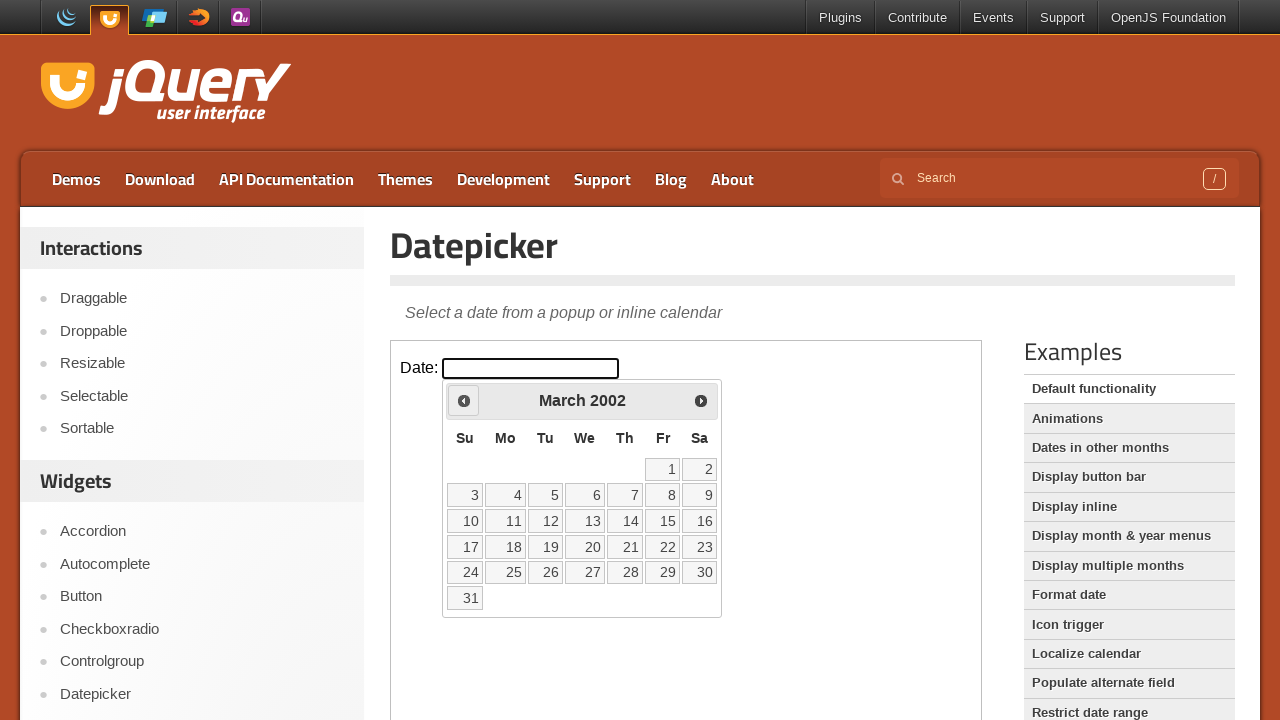

Retrieved updated year from datepicker
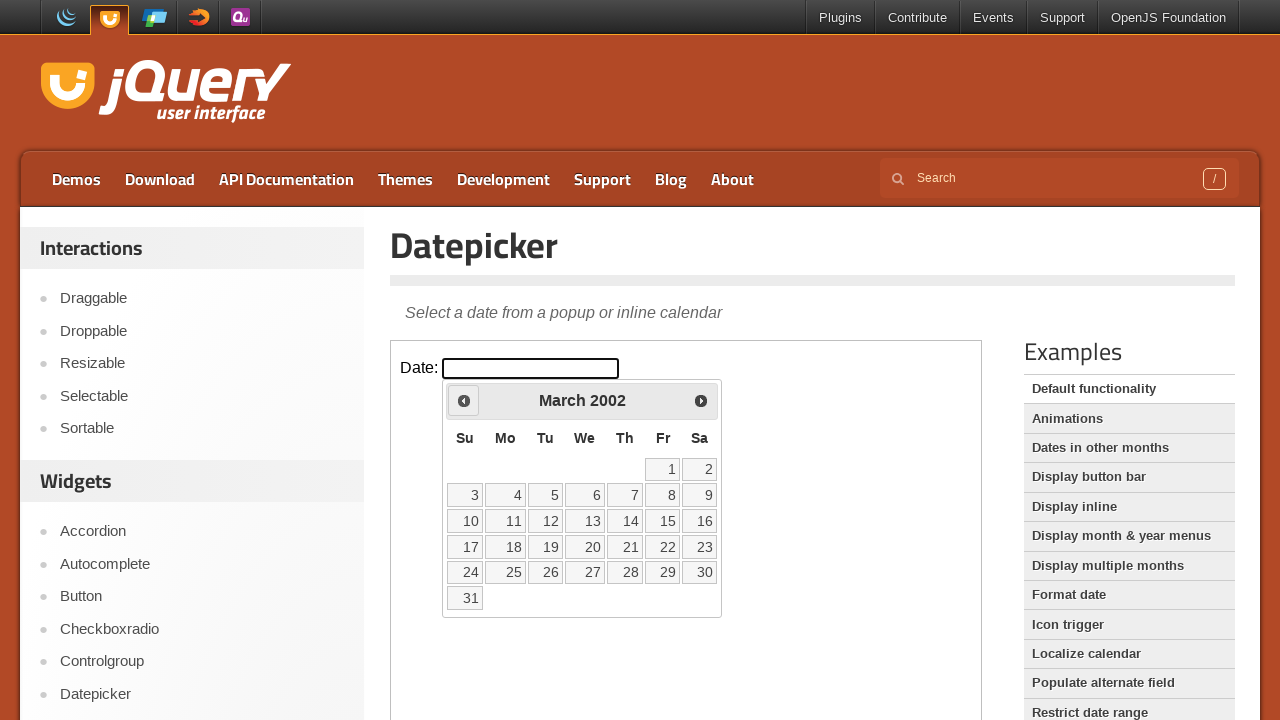

Clicked Prev button to navigate to previous month (currently at March 2002) at (464, 400) on iframe.demo-frame >> internal:control=enter-frame >> span:text('Prev')
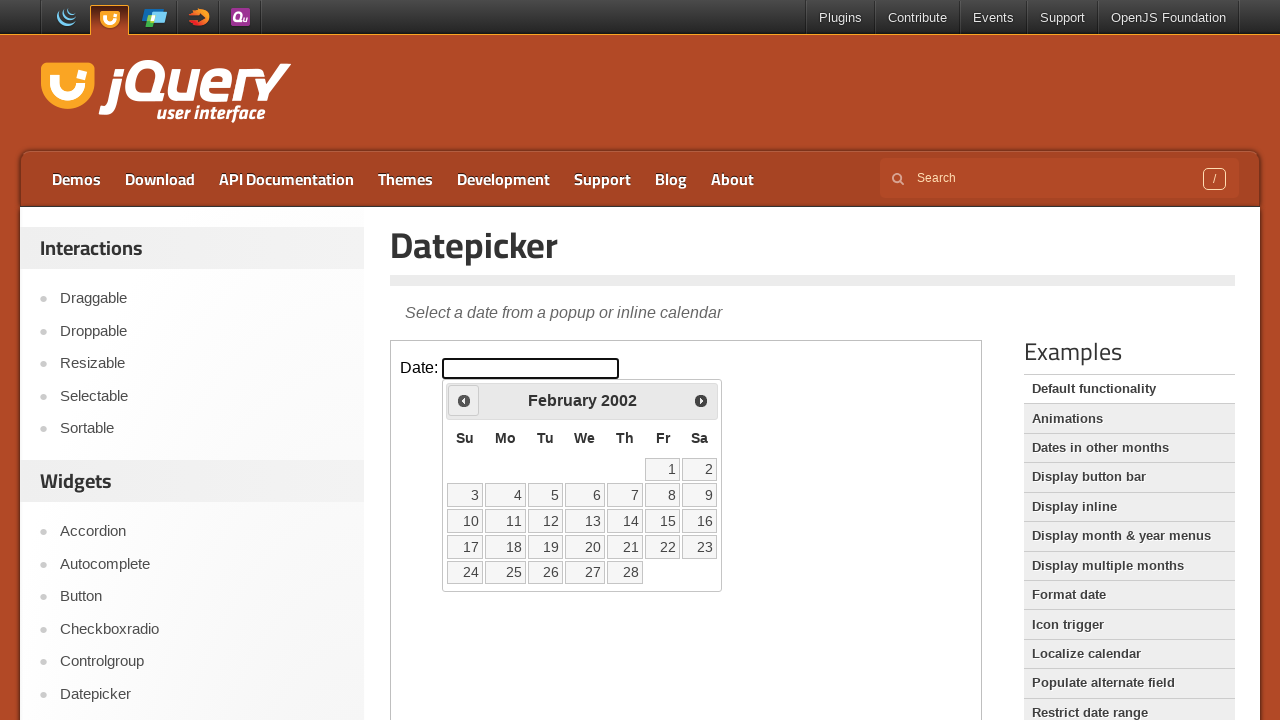

Retrieved updated month from datepicker
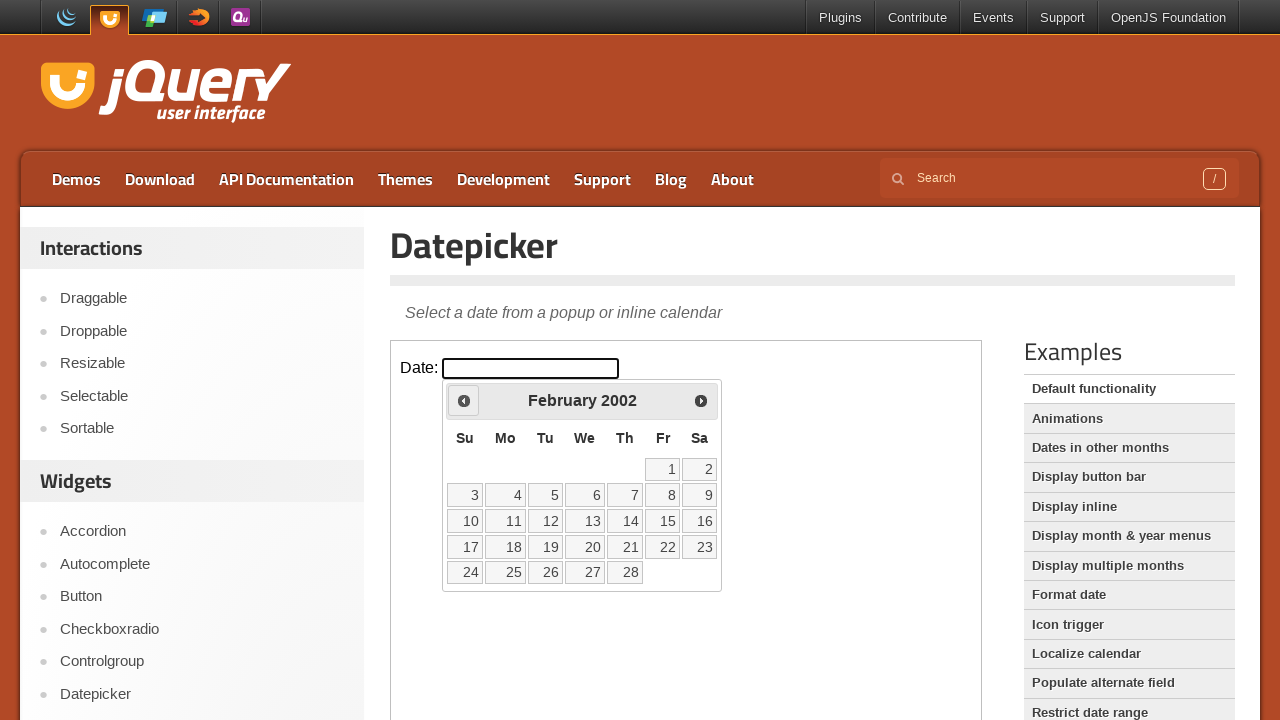

Retrieved updated year from datepicker
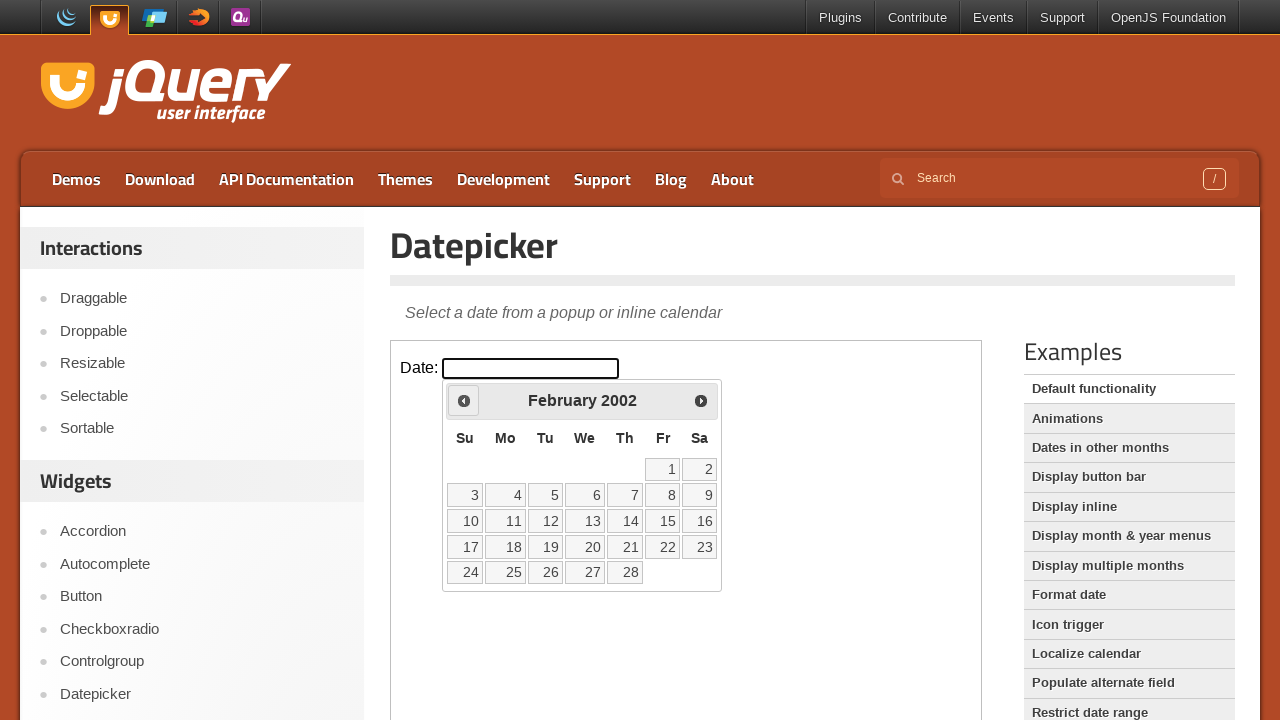

Clicked Prev button to navigate to previous month (currently at February 2002) at (464, 400) on iframe.demo-frame >> internal:control=enter-frame >> span:text('Prev')
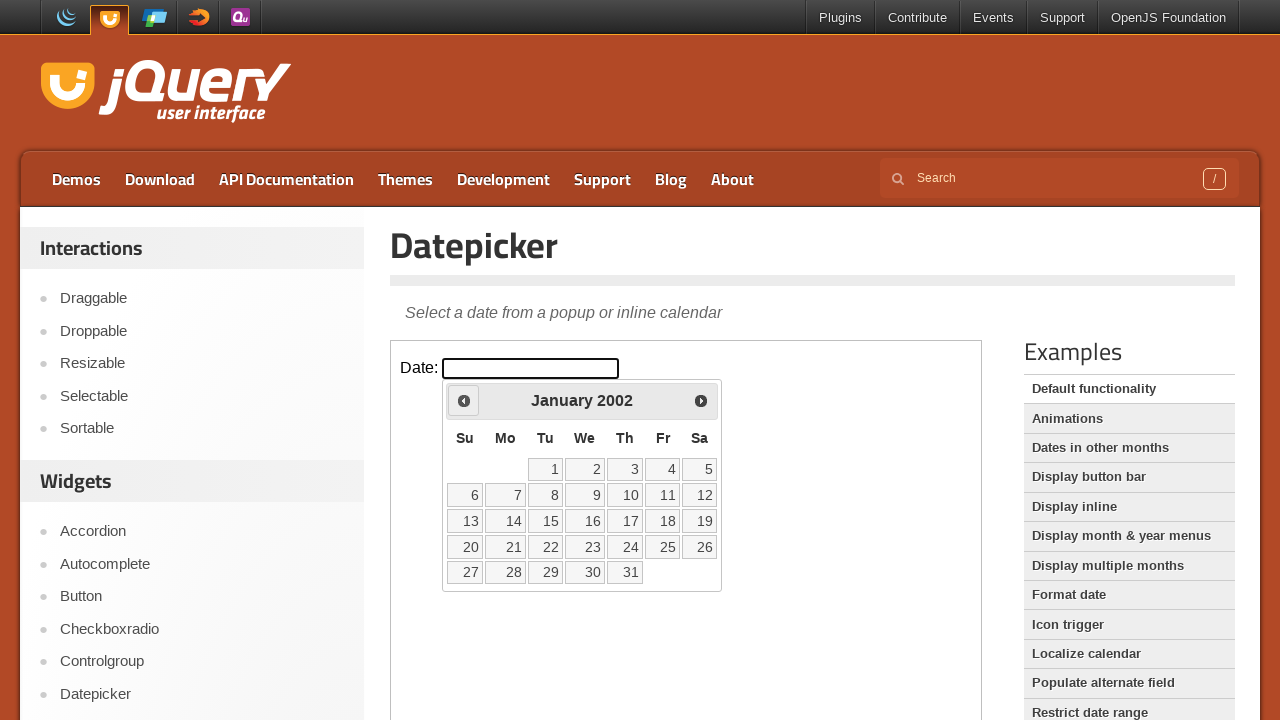

Retrieved updated month from datepicker
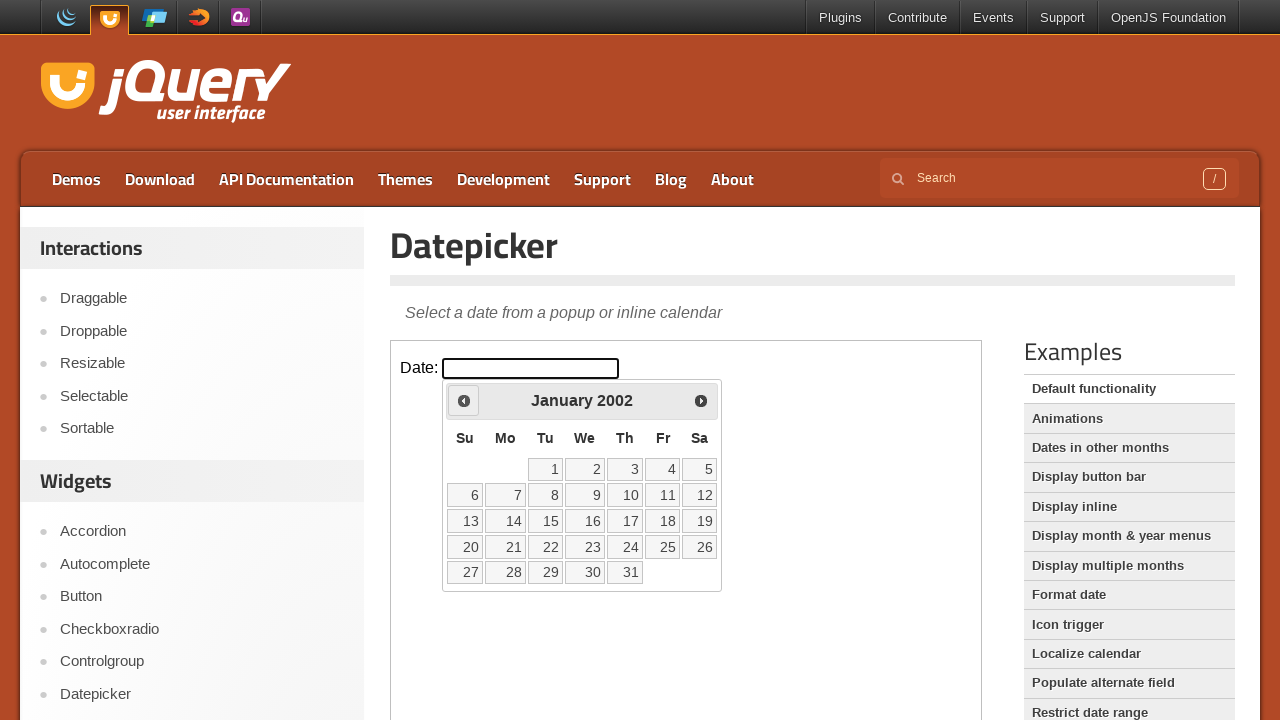

Retrieved updated year from datepicker
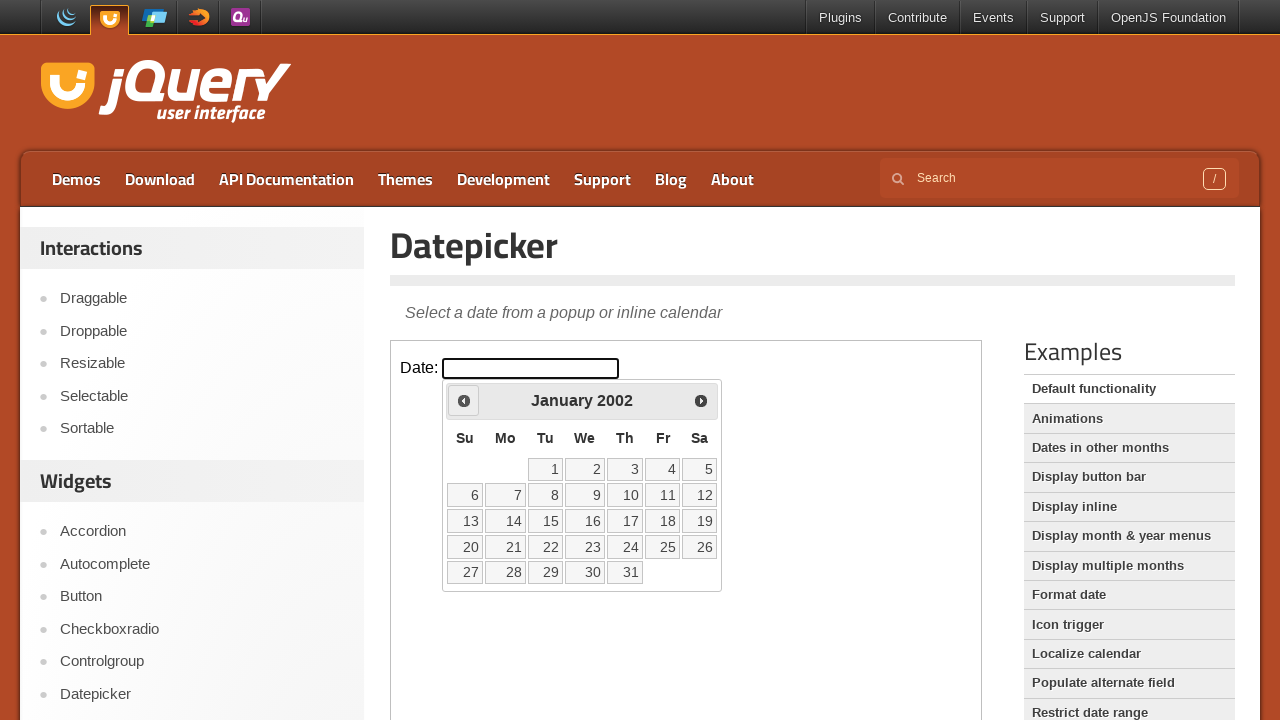

Clicked Prev button to navigate to previous month (currently at January 2002) at (464, 400) on iframe.demo-frame >> internal:control=enter-frame >> span:text('Prev')
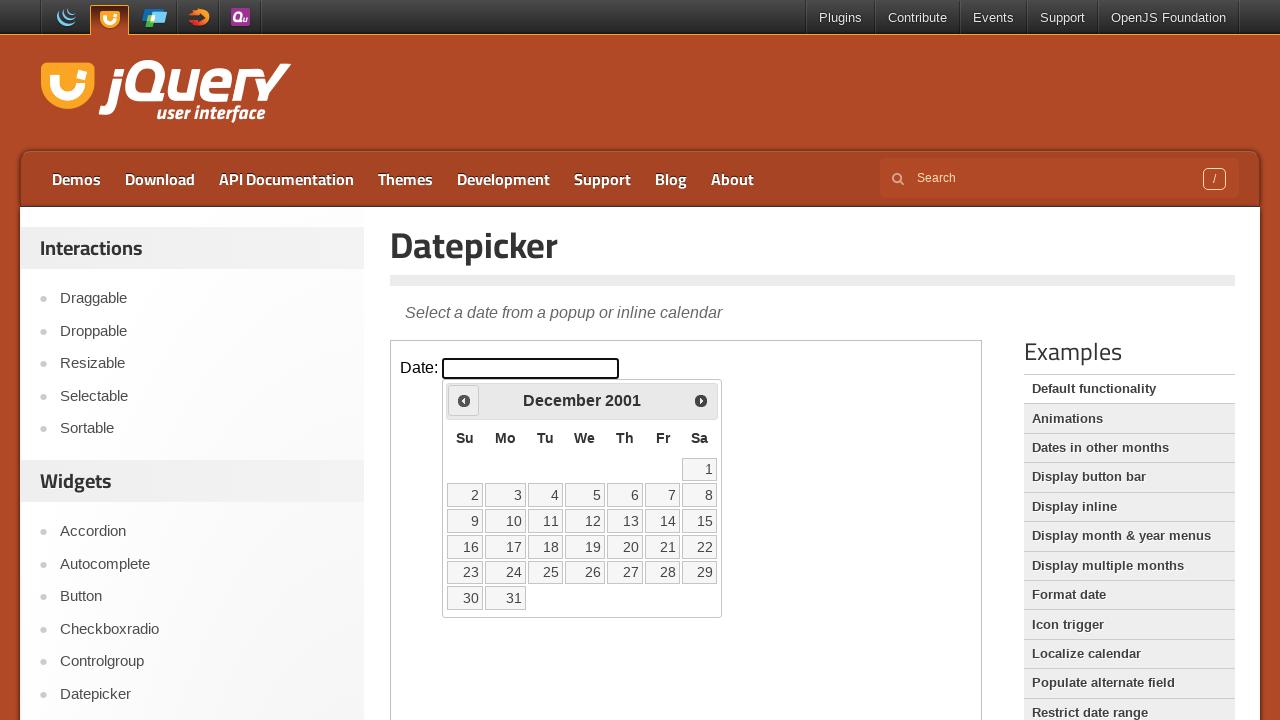

Retrieved updated month from datepicker
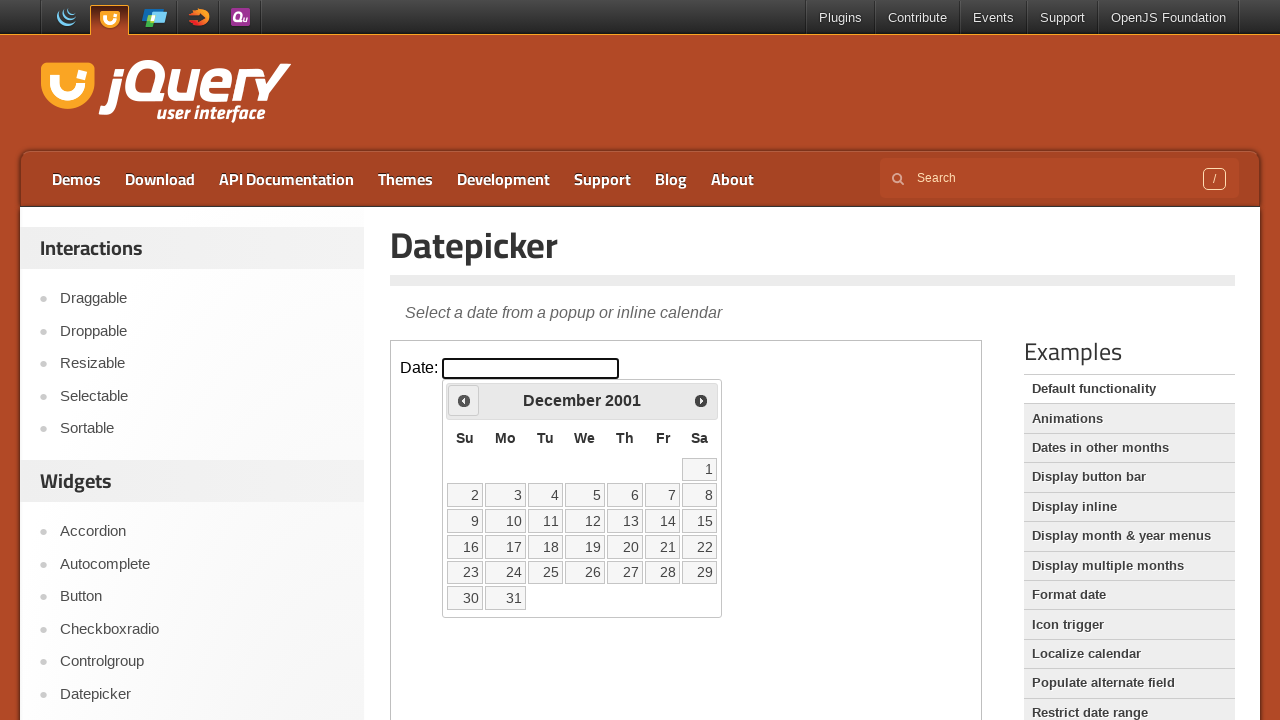

Retrieved updated year from datepicker
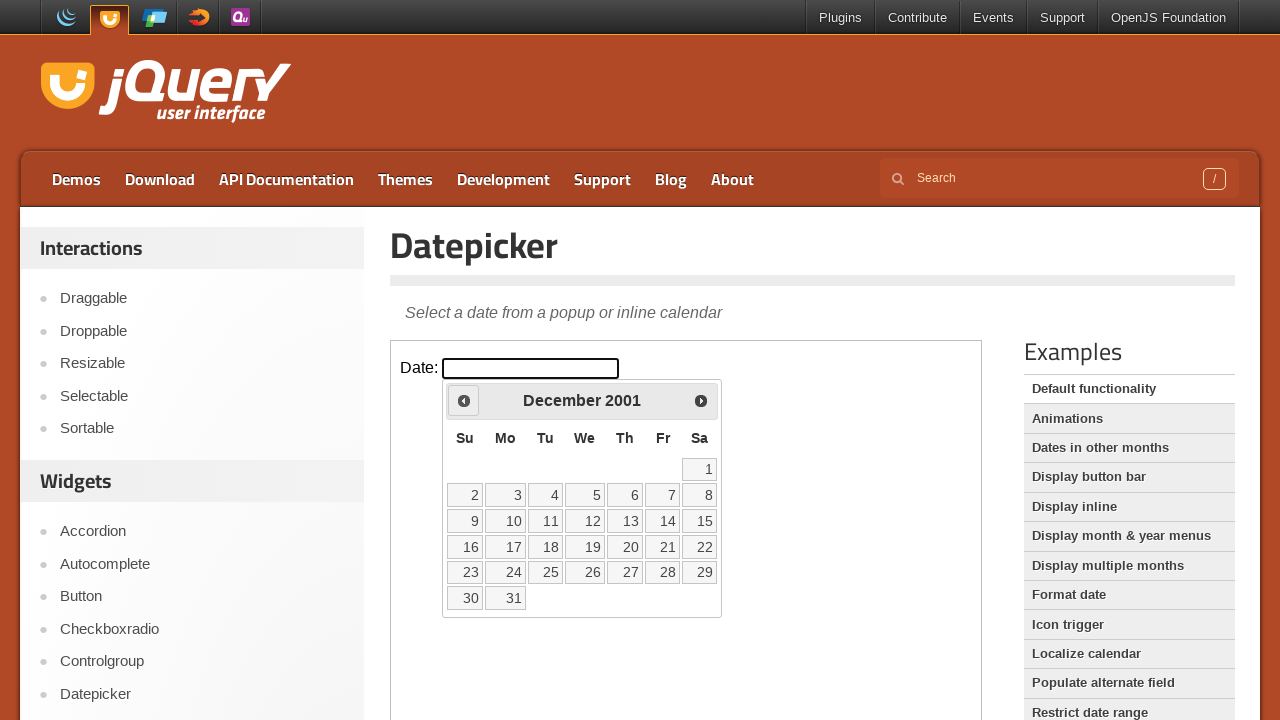

Clicked Prev button to navigate to previous month (currently at December 2001) at (464, 400) on iframe.demo-frame >> internal:control=enter-frame >> span:text('Prev')
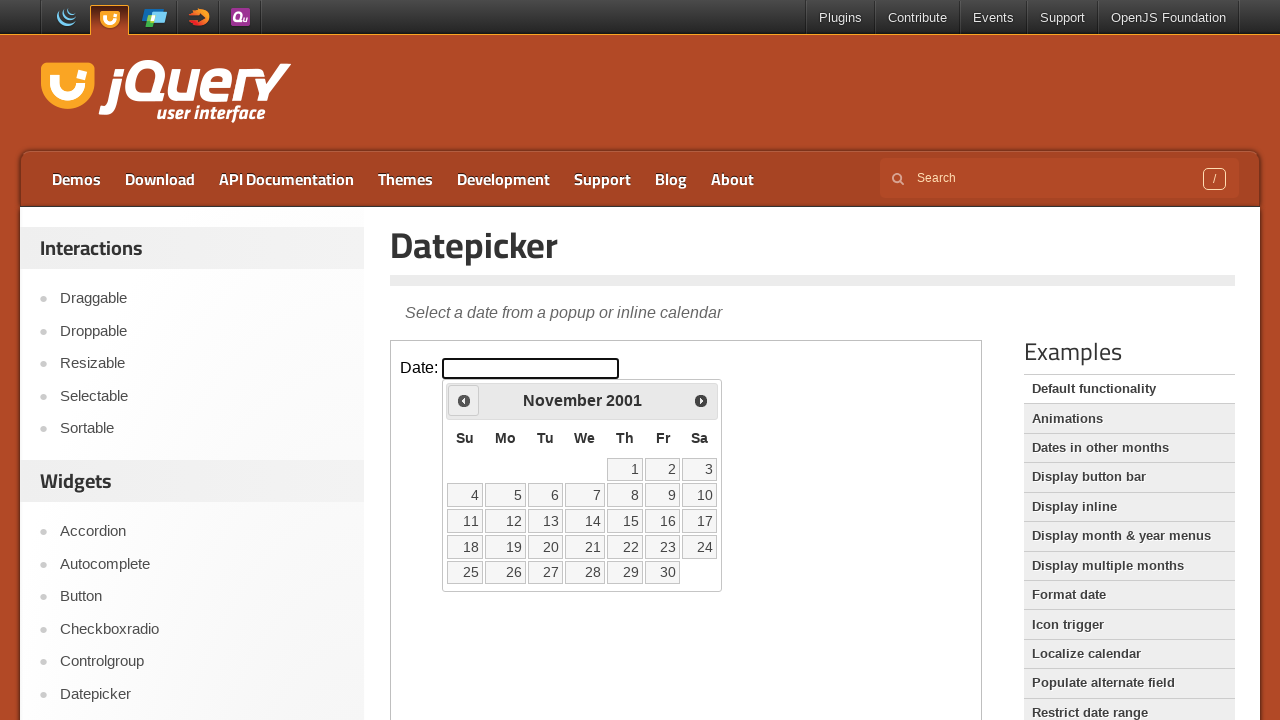

Retrieved updated month from datepicker
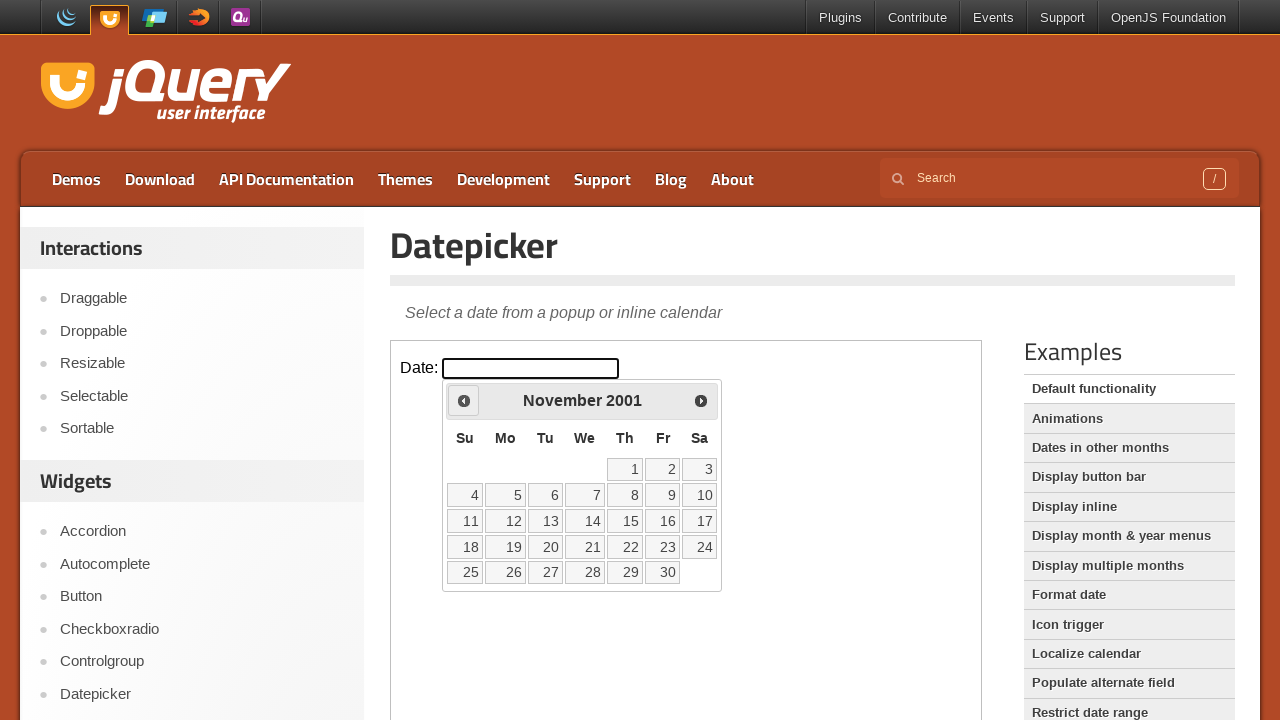

Retrieved updated year from datepicker
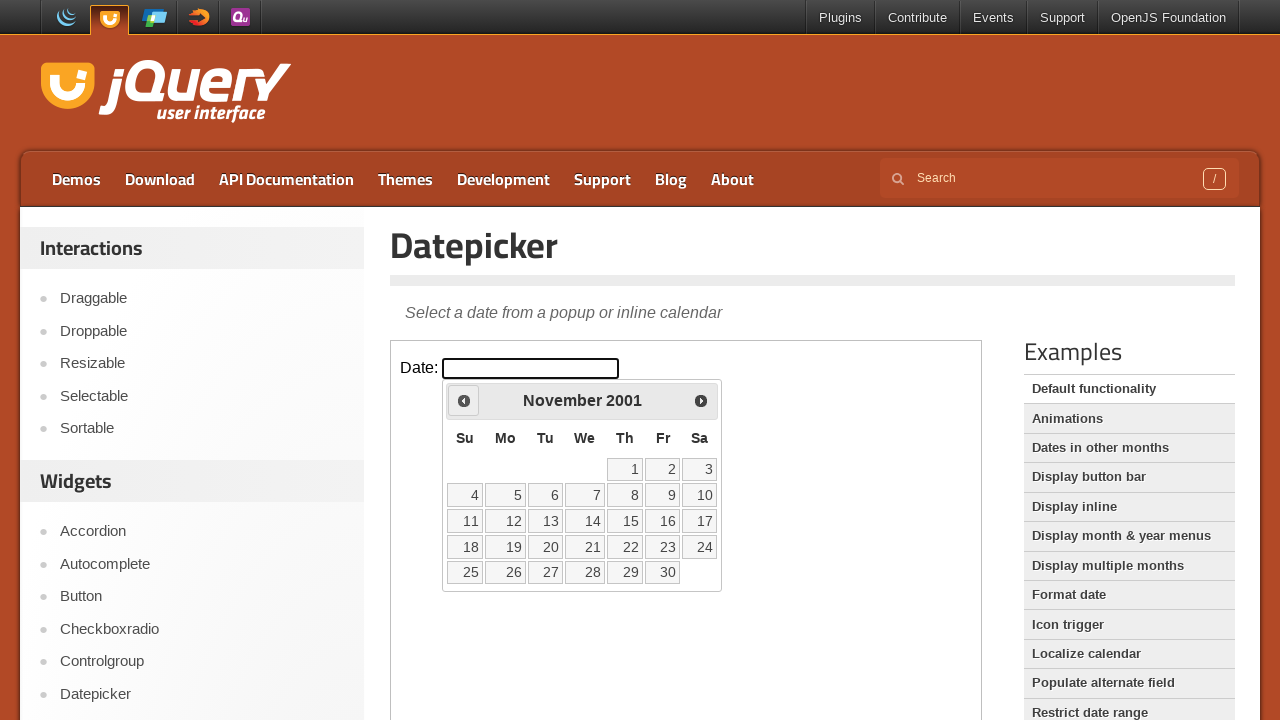

Clicked Prev button to navigate to previous month (currently at November 2001) at (464, 400) on iframe.demo-frame >> internal:control=enter-frame >> span:text('Prev')
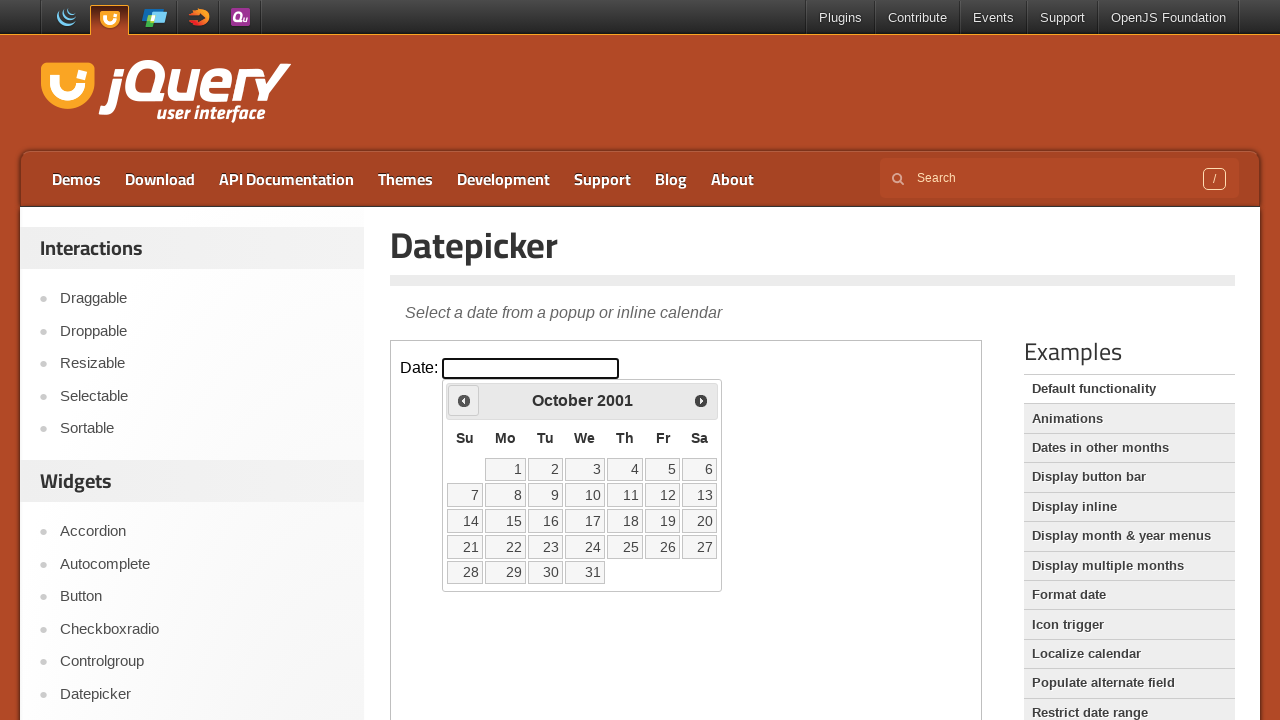

Retrieved updated month from datepicker
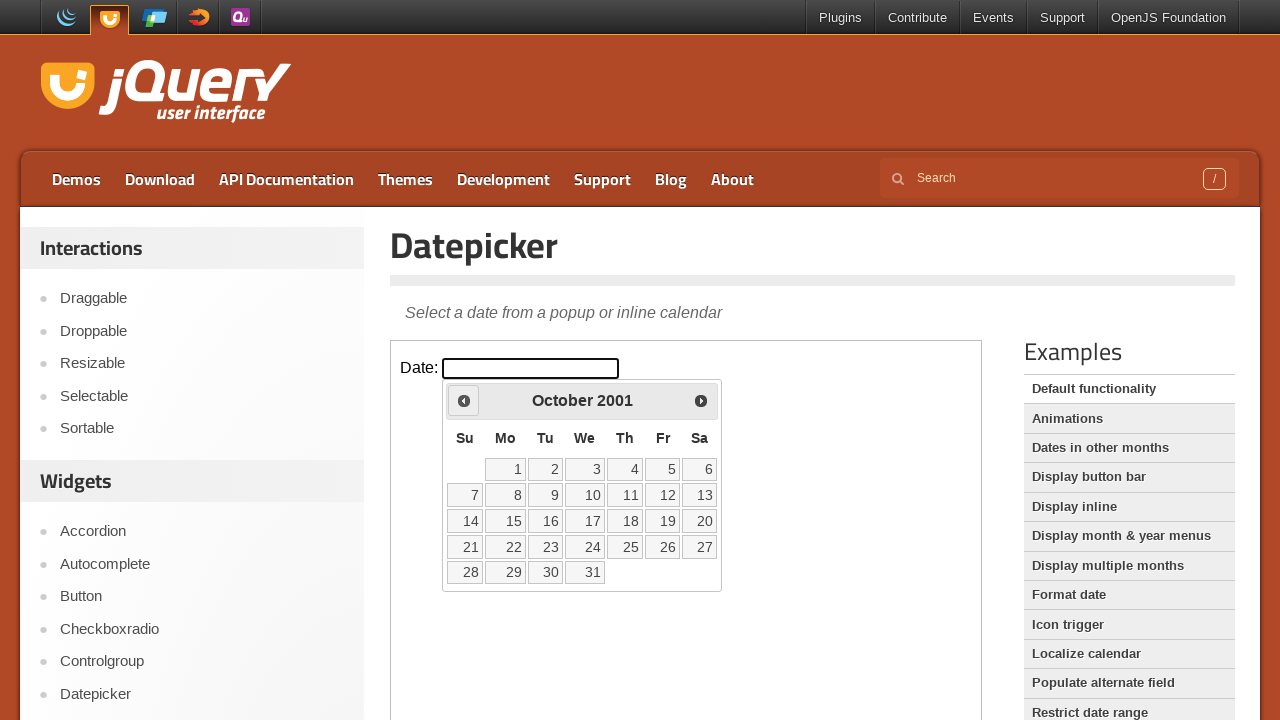

Retrieved updated year from datepicker
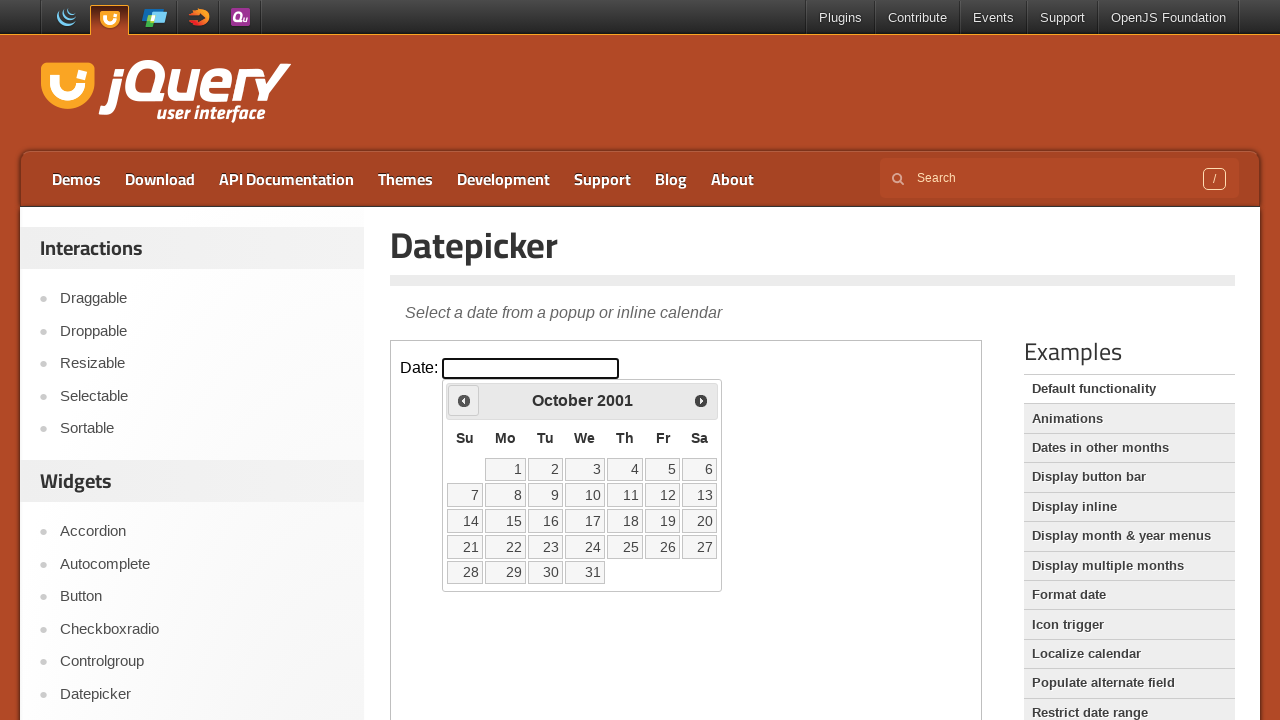

Clicked Prev button to navigate to previous month (currently at October 2001) at (464, 400) on iframe.demo-frame >> internal:control=enter-frame >> span:text('Prev')
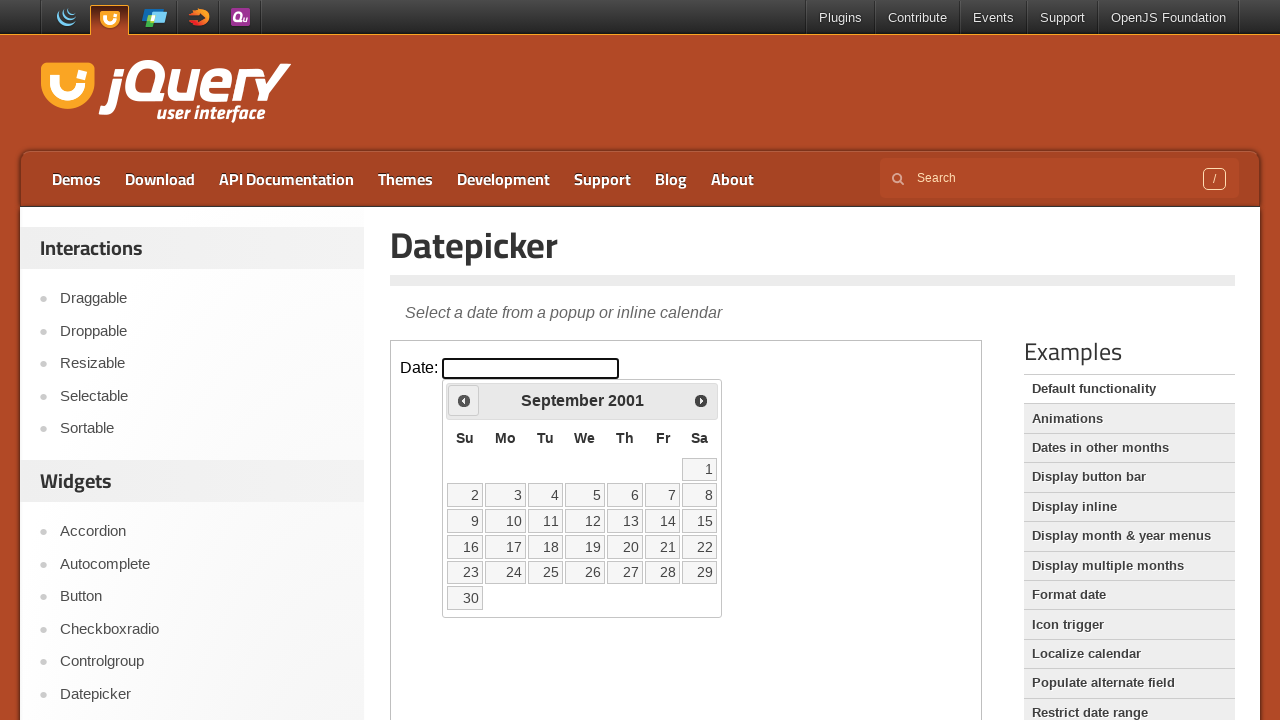

Retrieved updated month from datepicker
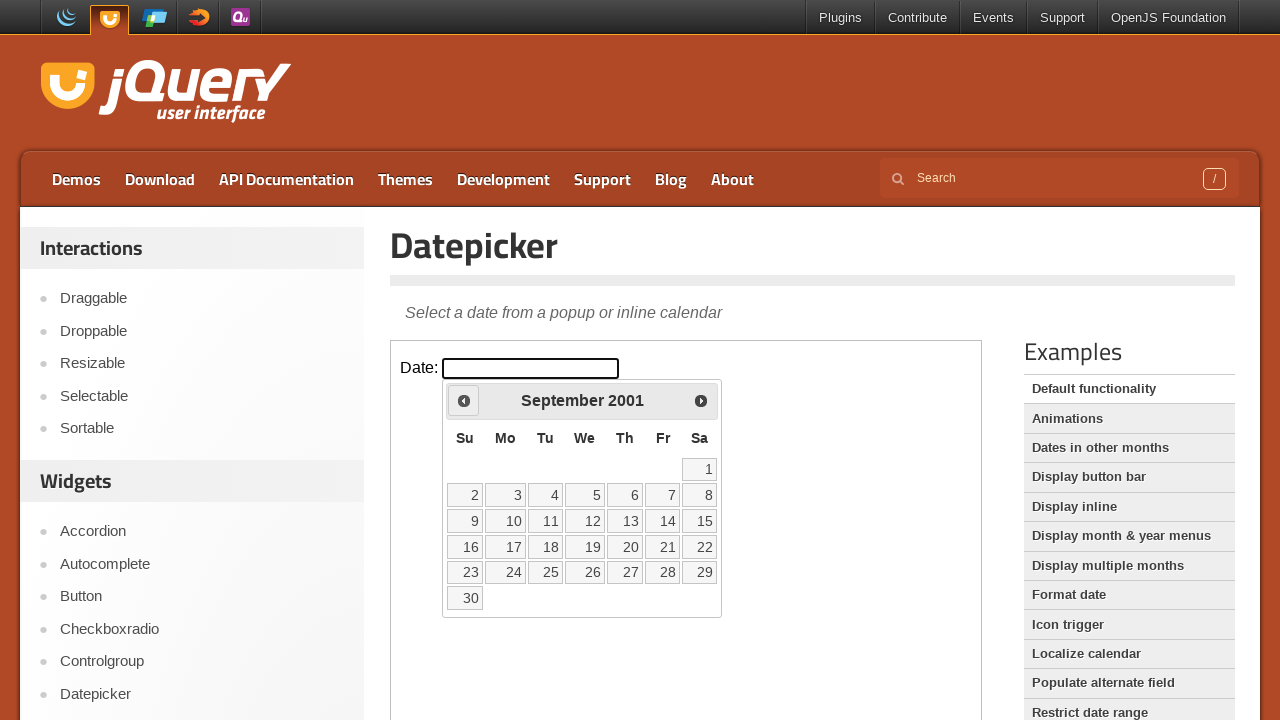

Retrieved updated year from datepicker
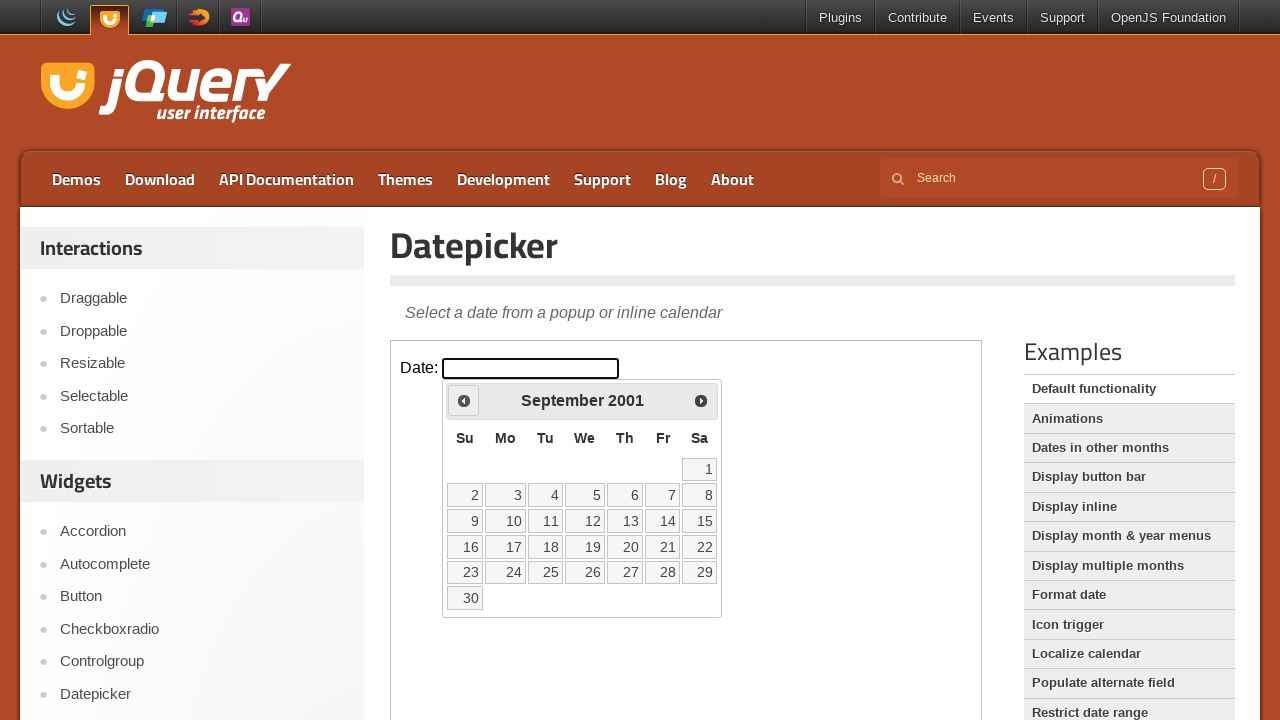

Clicked Prev button to navigate to previous month (currently at September 2001) at (464, 400) on iframe.demo-frame >> internal:control=enter-frame >> span:text('Prev')
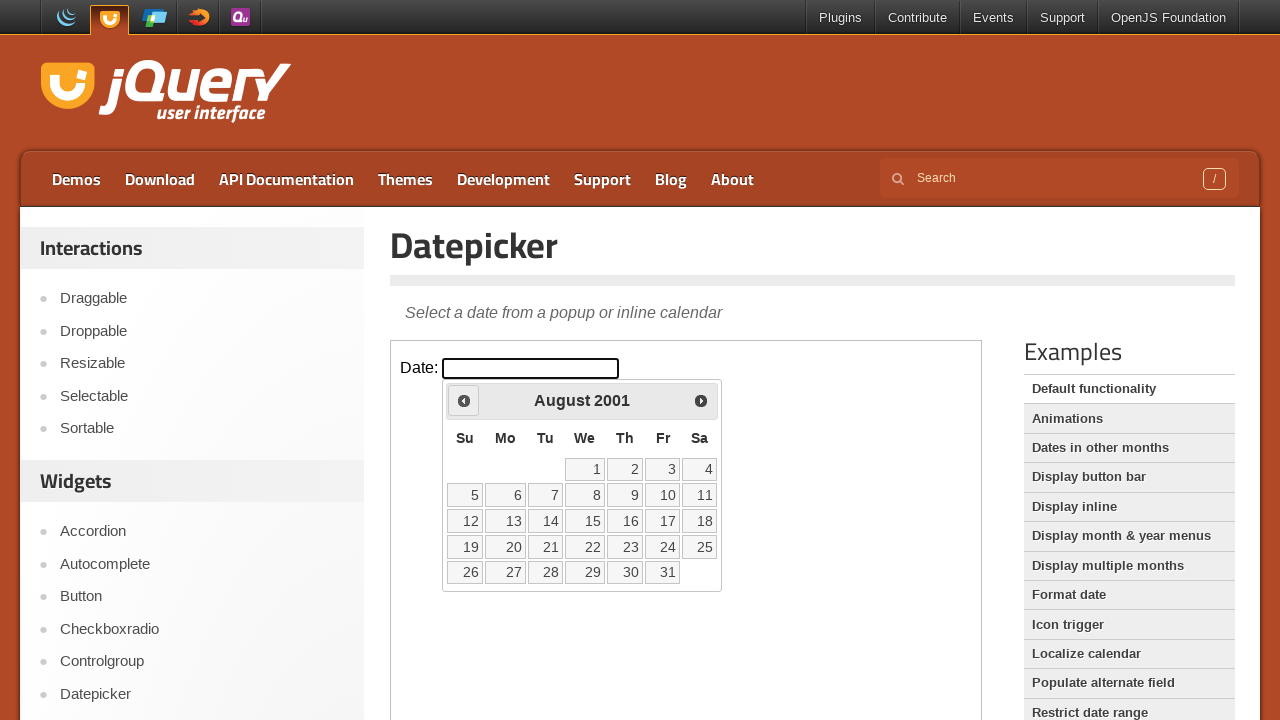

Retrieved updated month from datepicker
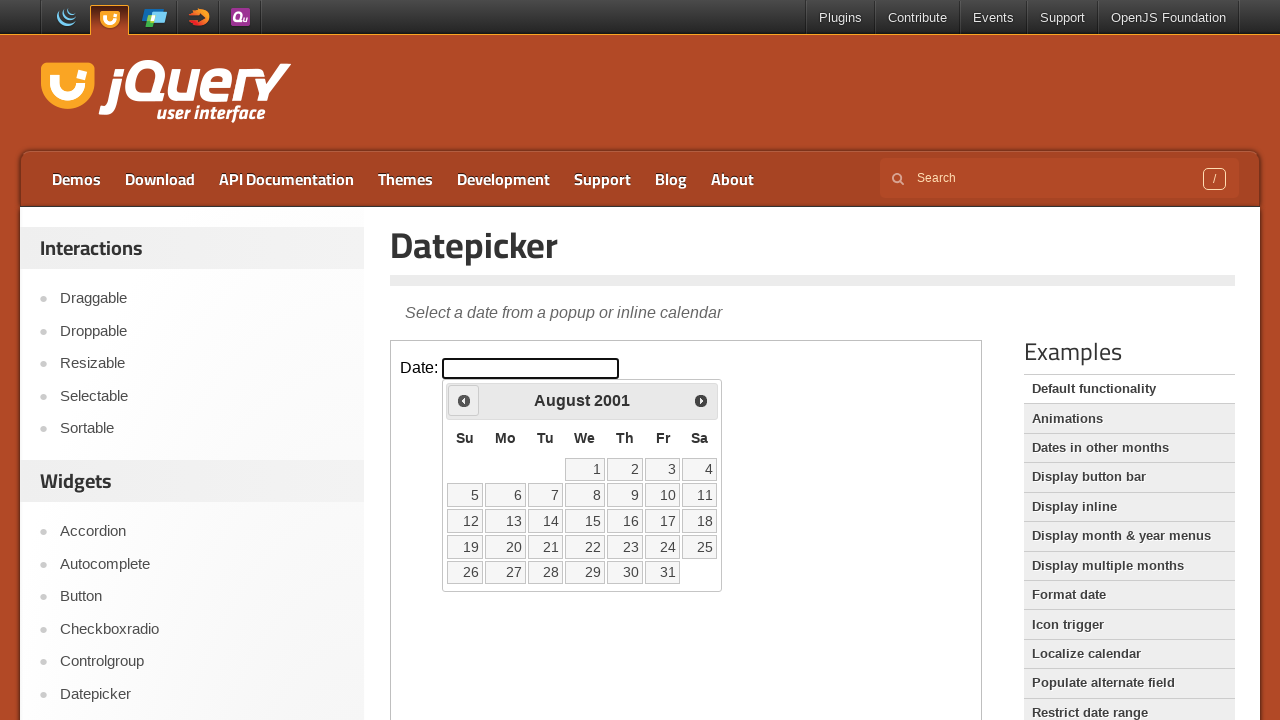

Retrieved updated year from datepicker
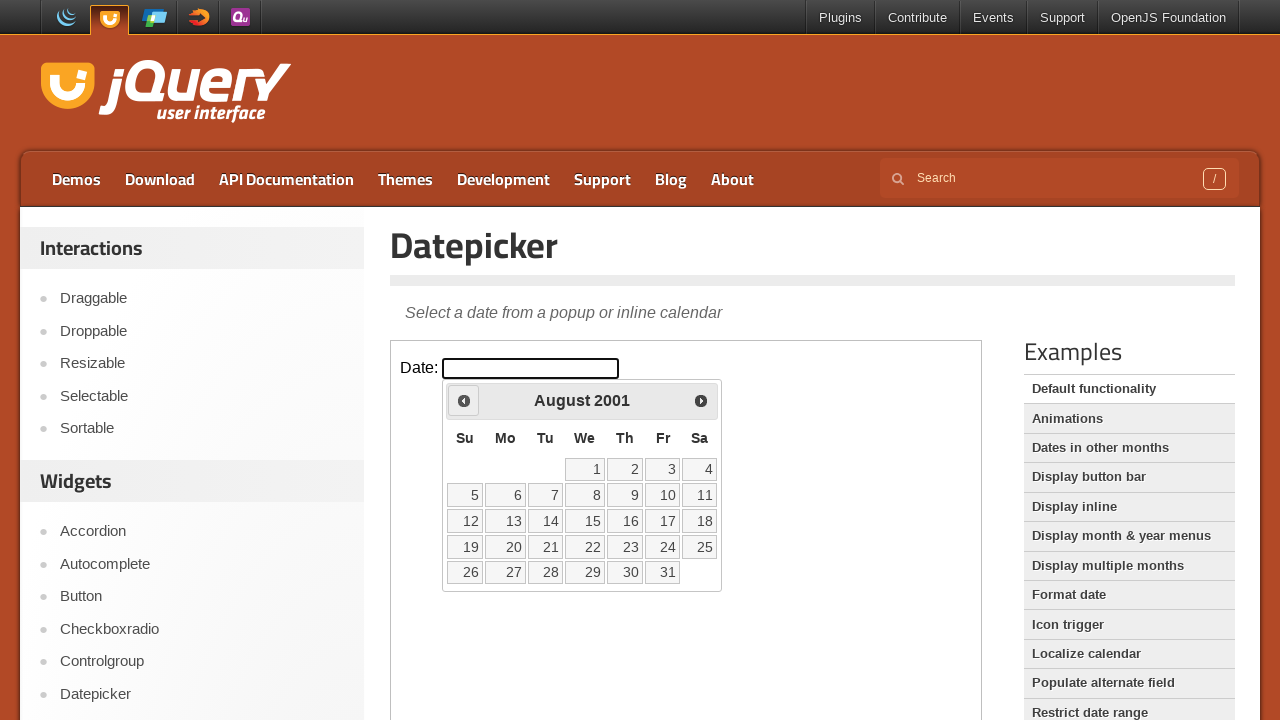

Clicked Prev button to navigate to previous month (currently at August 2001) at (464, 400) on iframe.demo-frame >> internal:control=enter-frame >> span:text('Prev')
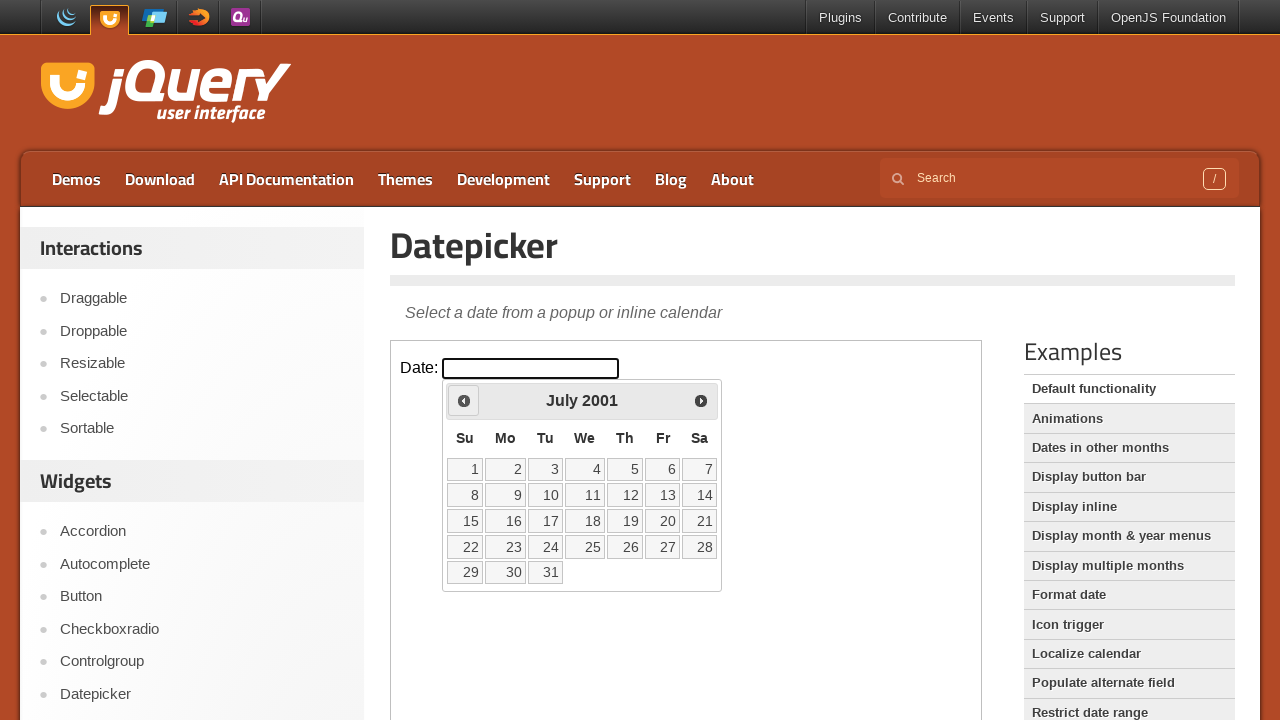

Retrieved updated month from datepicker
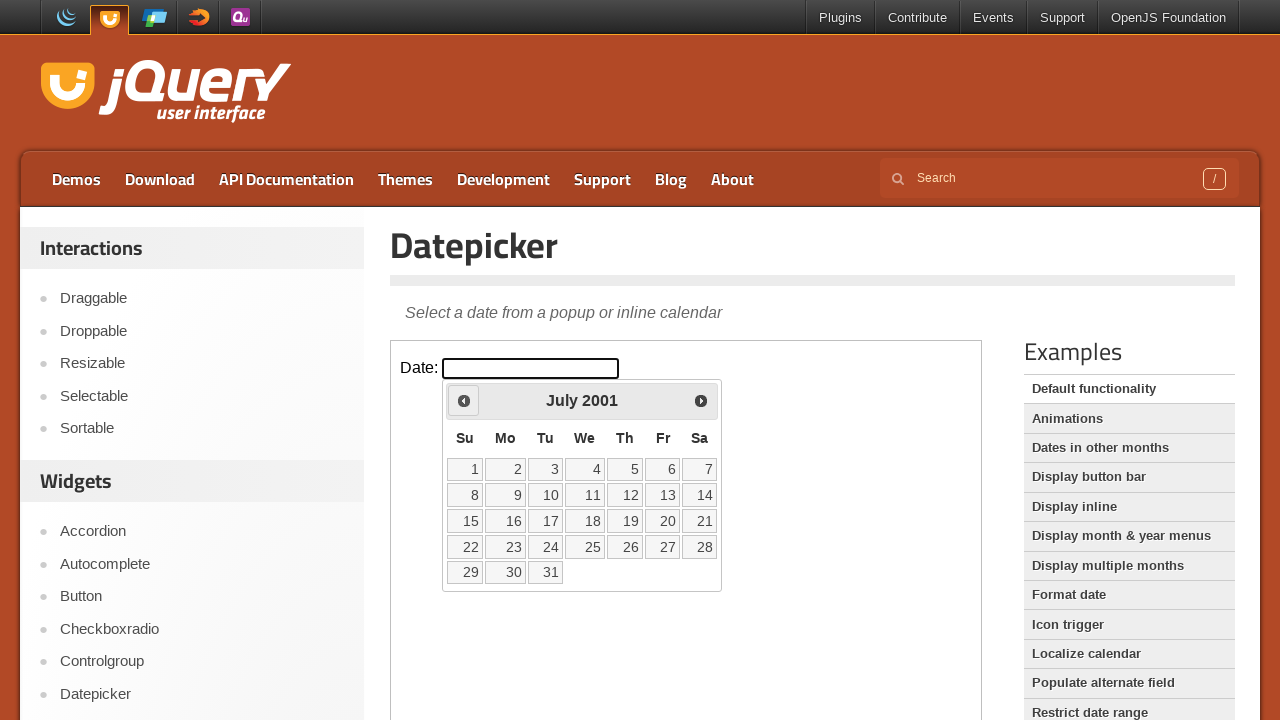

Retrieved updated year from datepicker
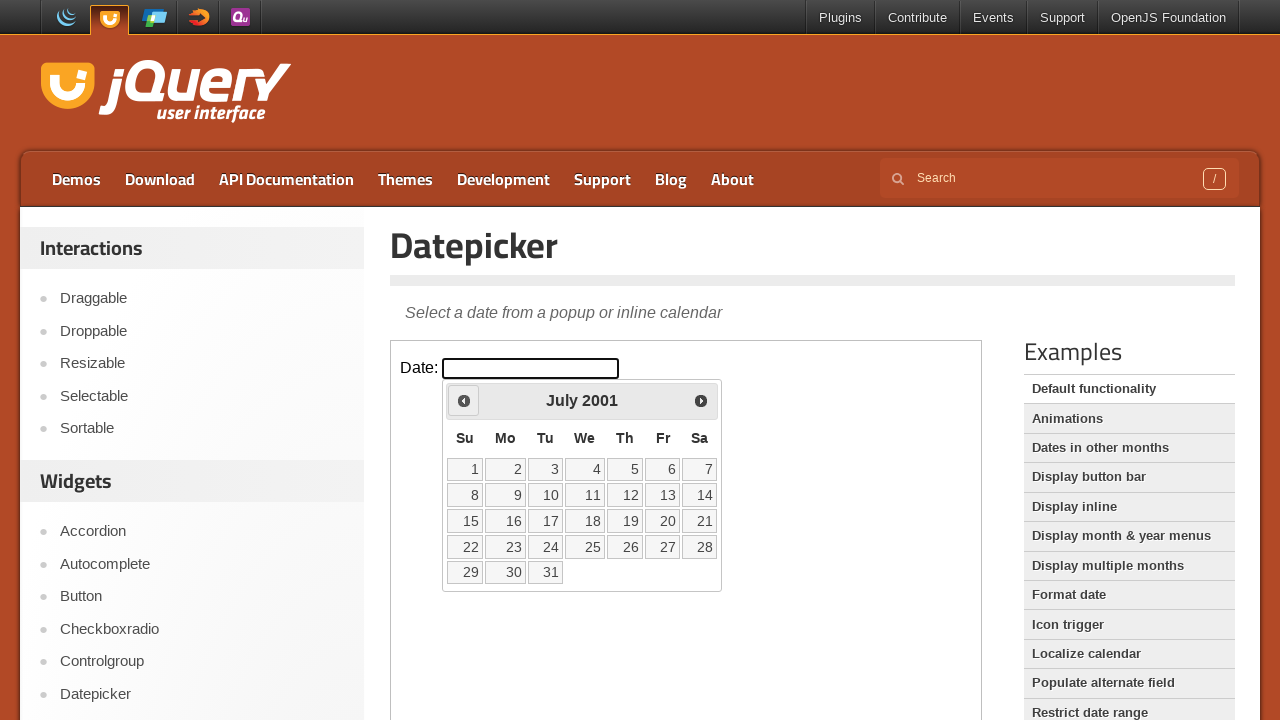

Clicked Prev button to navigate to previous month (currently at July 2001) at (464, 400) on iframe.demo-frame >> internal:control=enter-frame >> span:text('Prev')
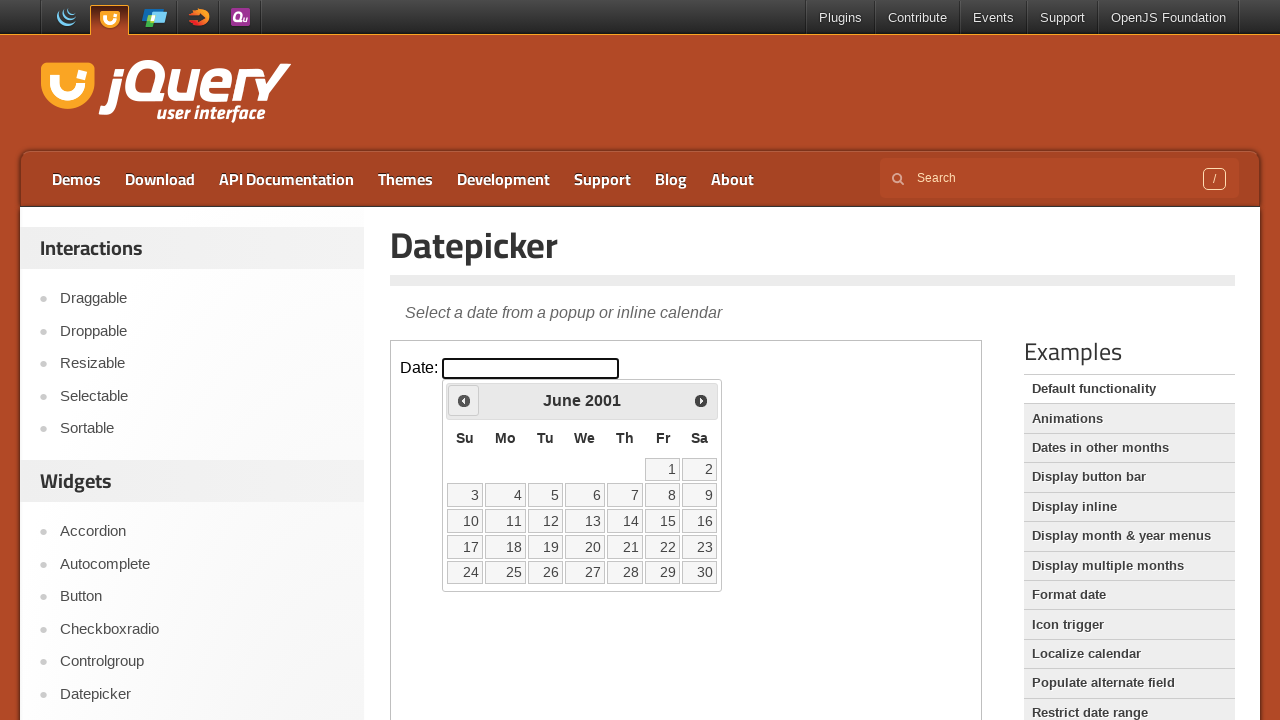

Retrieved updated month from datepicker
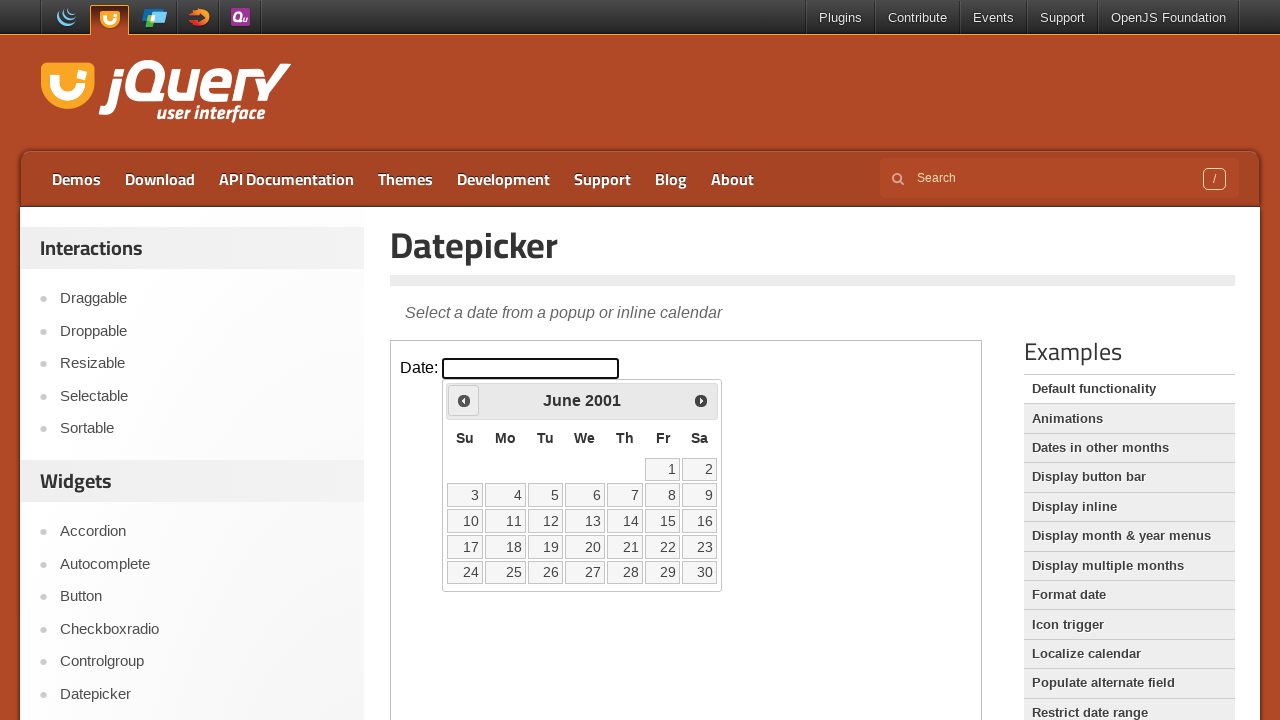

Retrieved updated year from datepicker
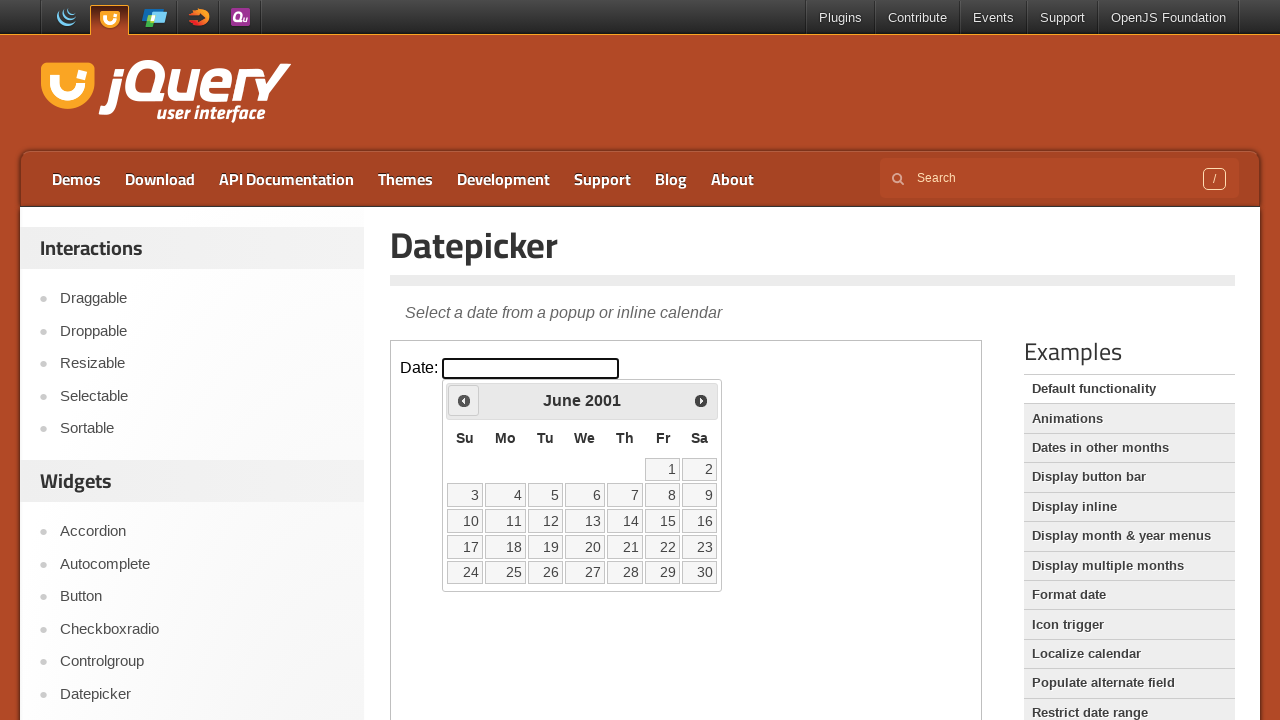

Clicked Prev button to navigate to previous month (currently at June 2001) at (464, 400) on iframe.demo-frame >> internal:control=enter-frame >> span:text('Prev')
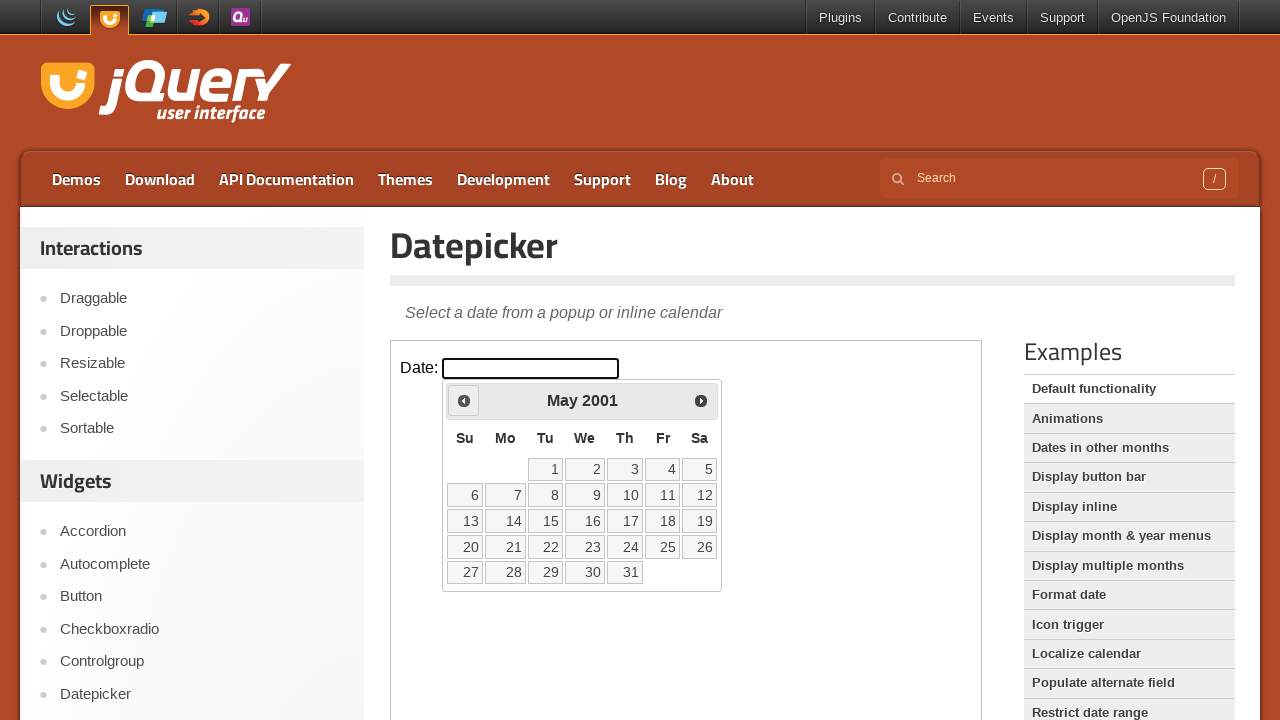

Retrieved updated month from datepicker
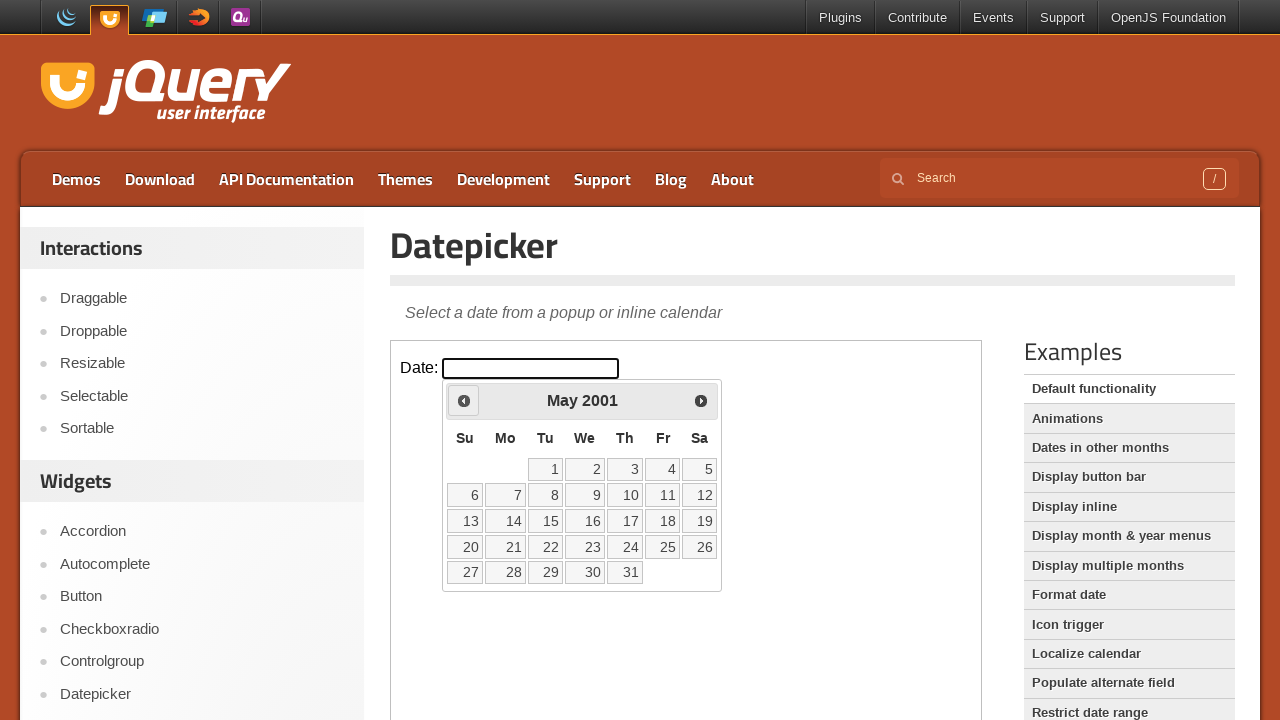

Retrieved updated year from datepicker
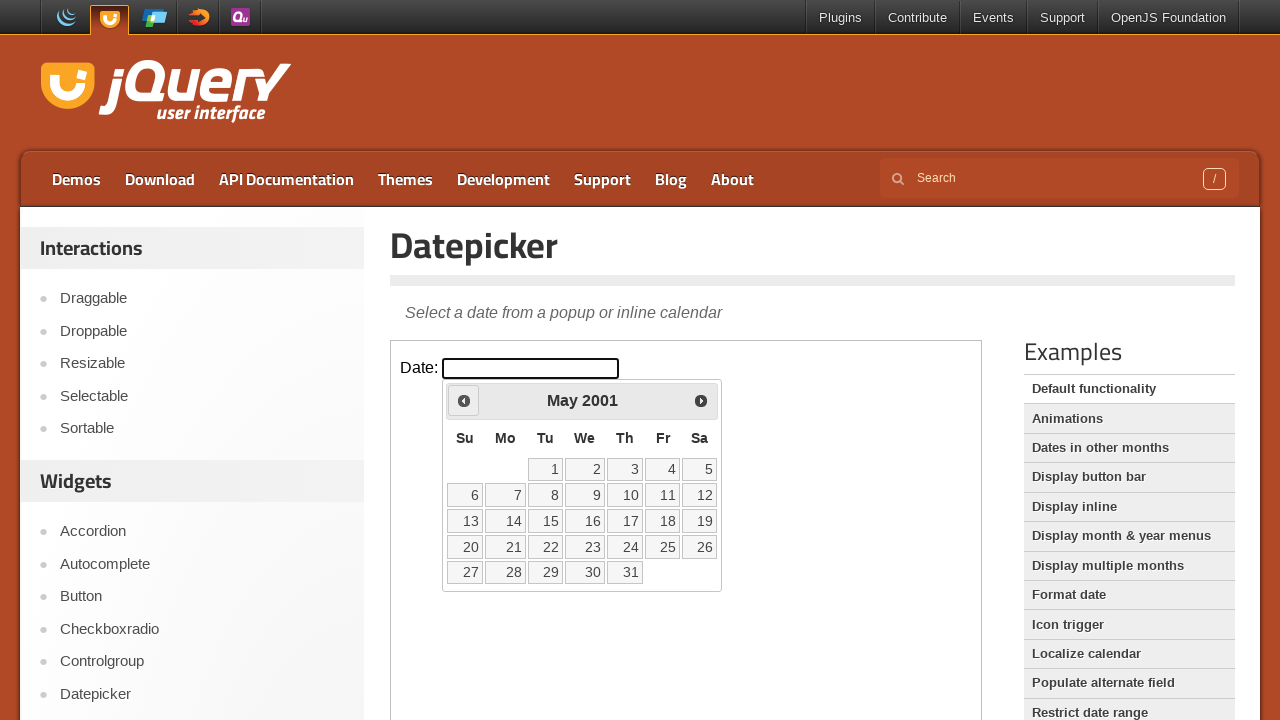

Clicked Prev button to navigate to previous month (currently at May 2001) at (464, 400) on iframe.demo-frame >> internal:control=enter-frame >> span:text('Prev')
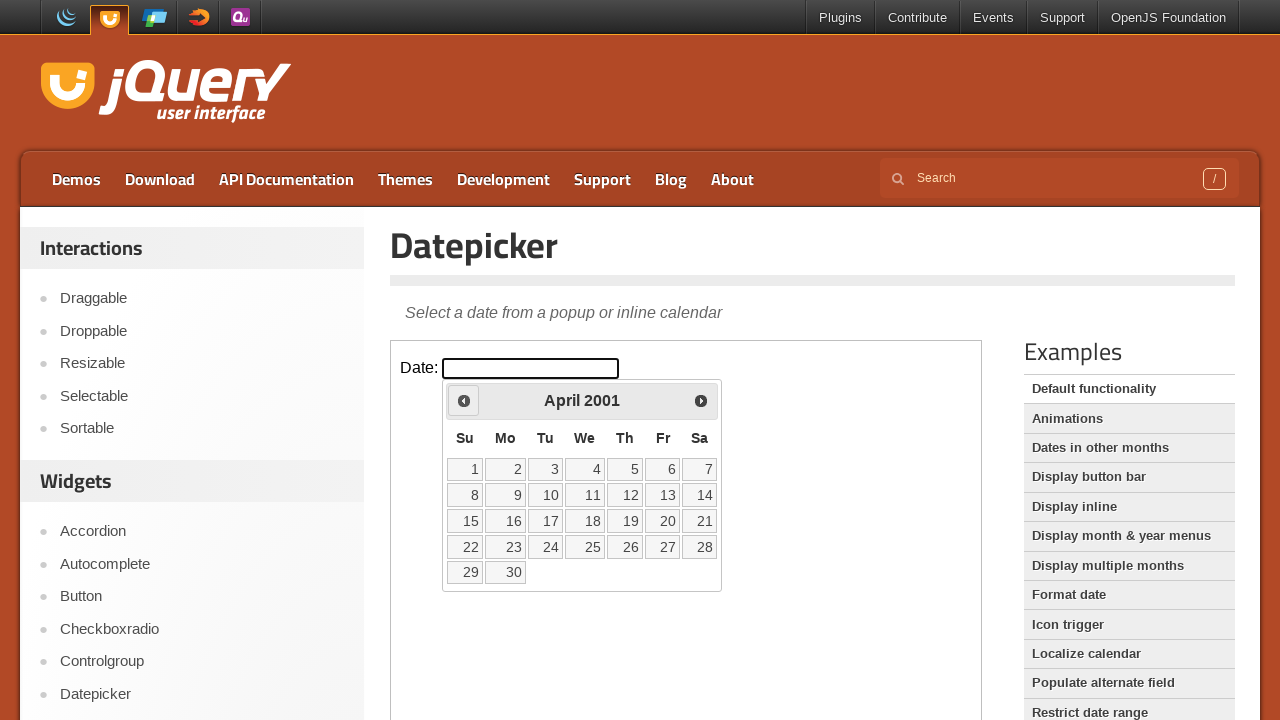

Retrieved updated month from datepicker
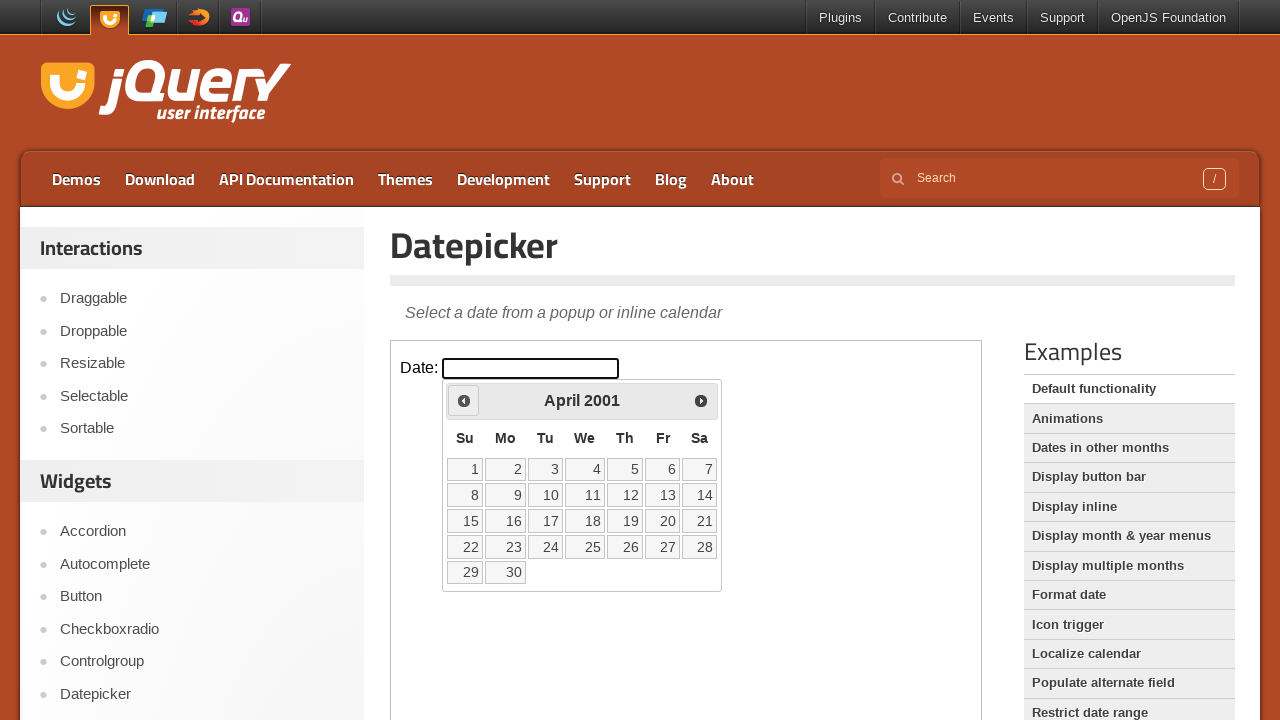

Retrieved updated year from datepicker
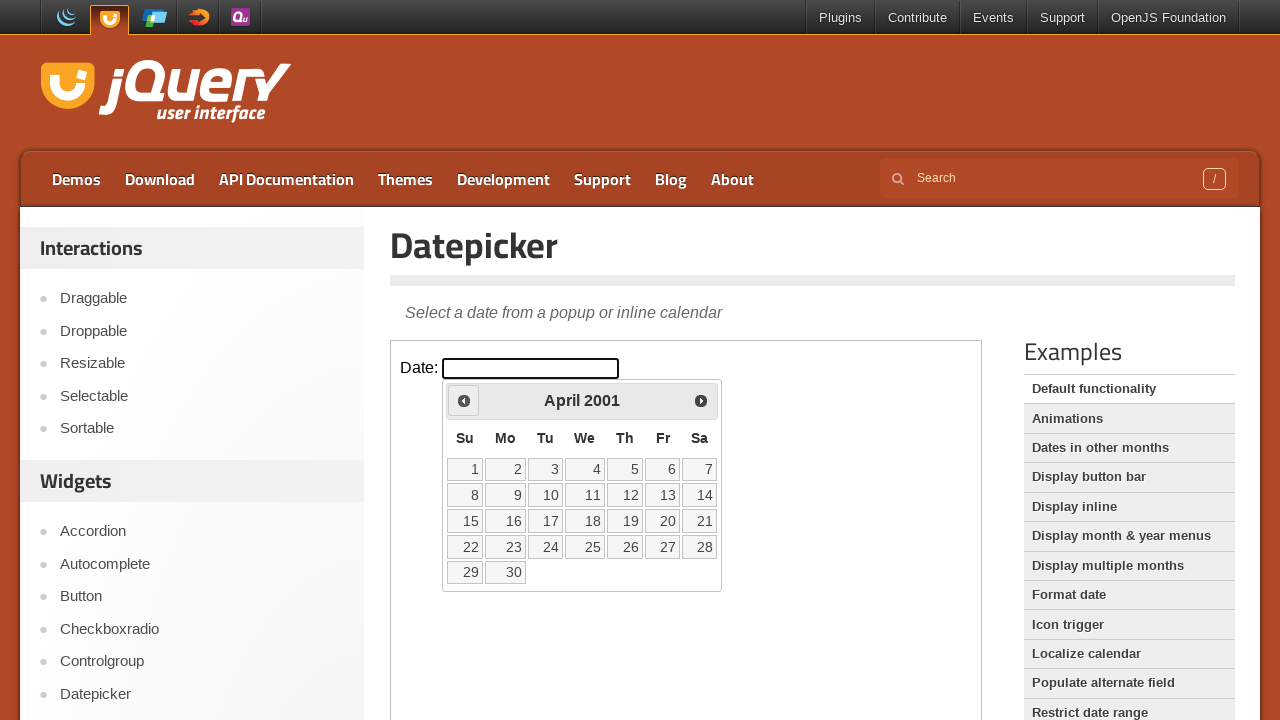

Clicked Prev button to navigate to previous month (currently at April 2001) at (464, 400) on iframe.demo-frame >> internal:control=enter-frame >> span:text('Prev')
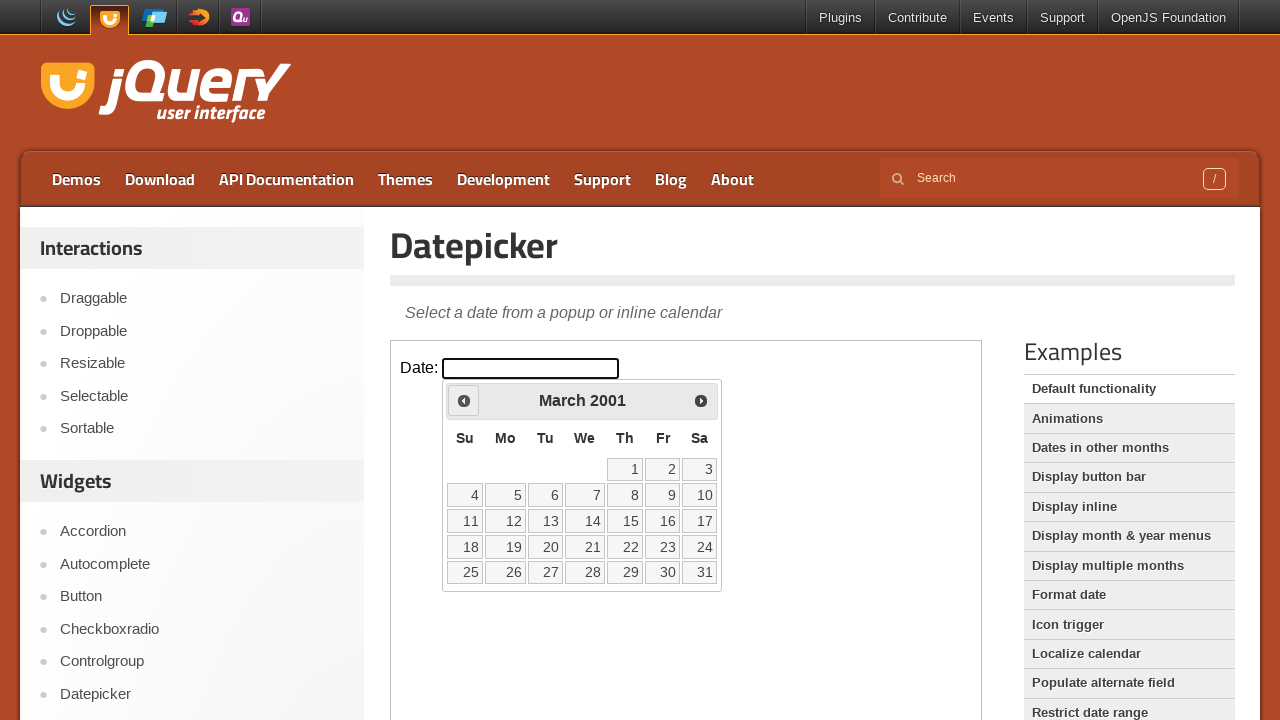

Retrieved updated month from datepicker
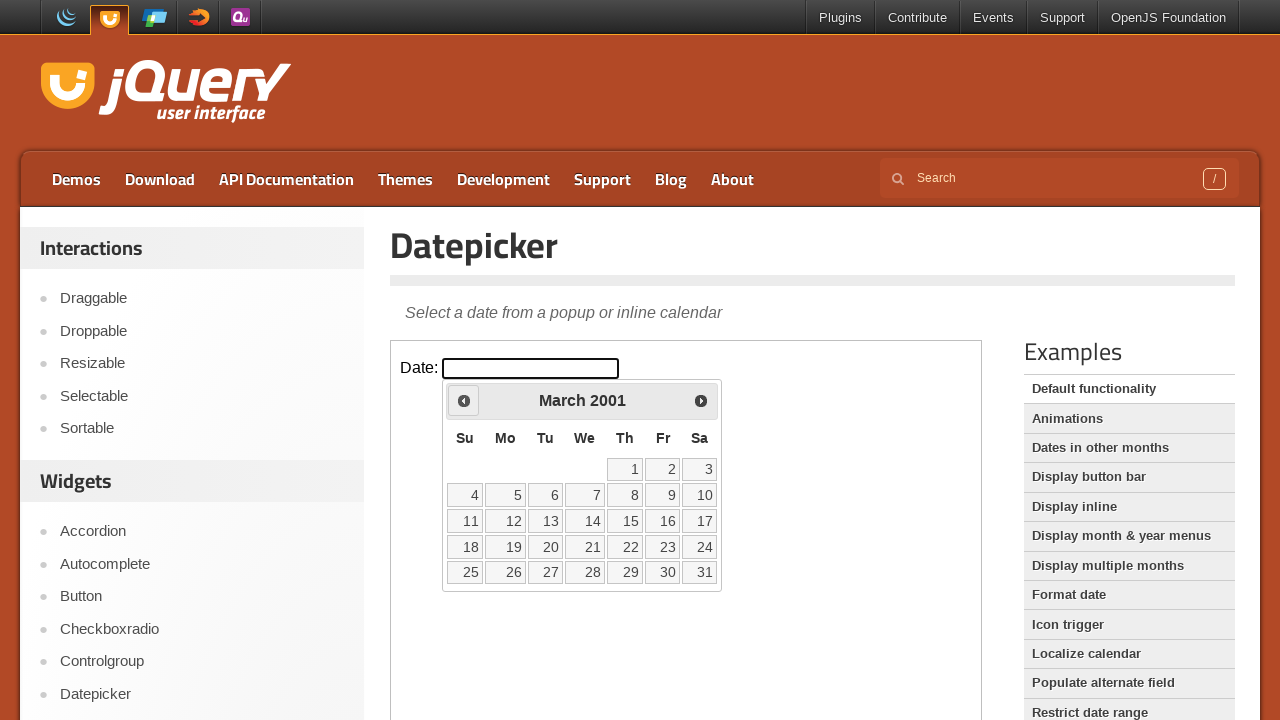

Retrieved updated year from datepicker
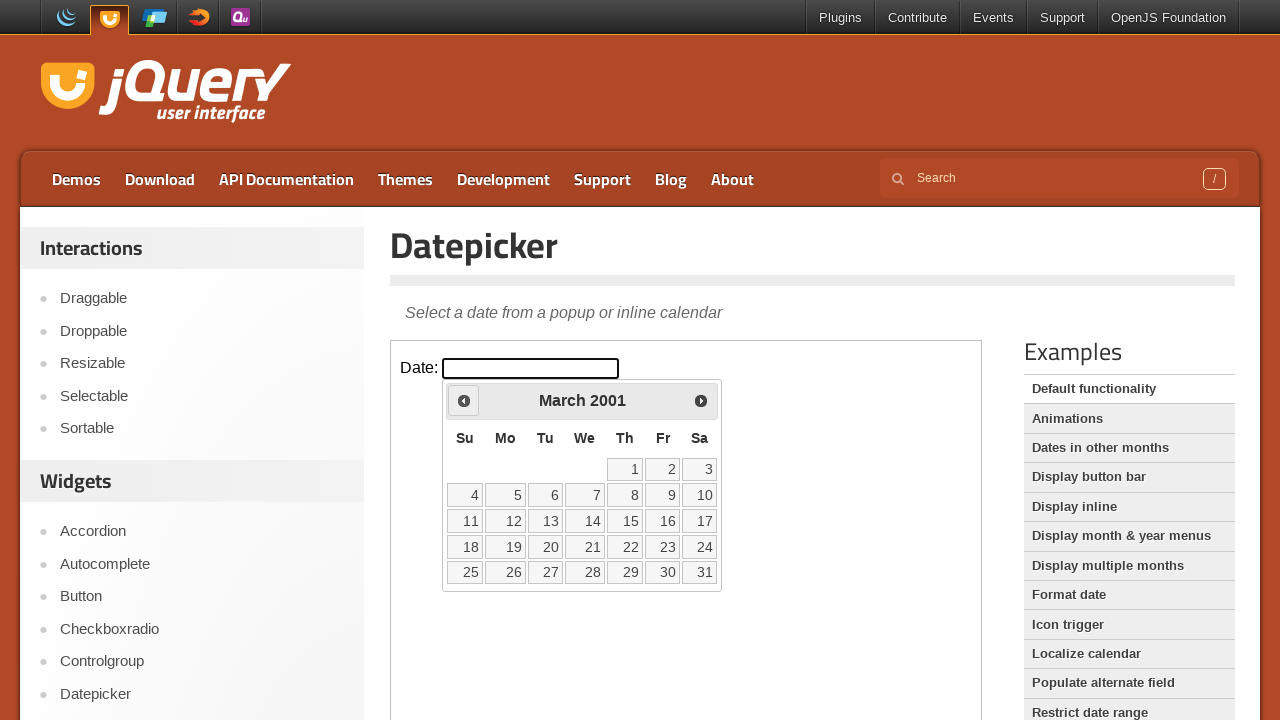

Clicked on day 18 to select March 18, 2001 at (465, 547) on iframe.demo-frame >> internal:control=enter-frame >> a:text-is('18')
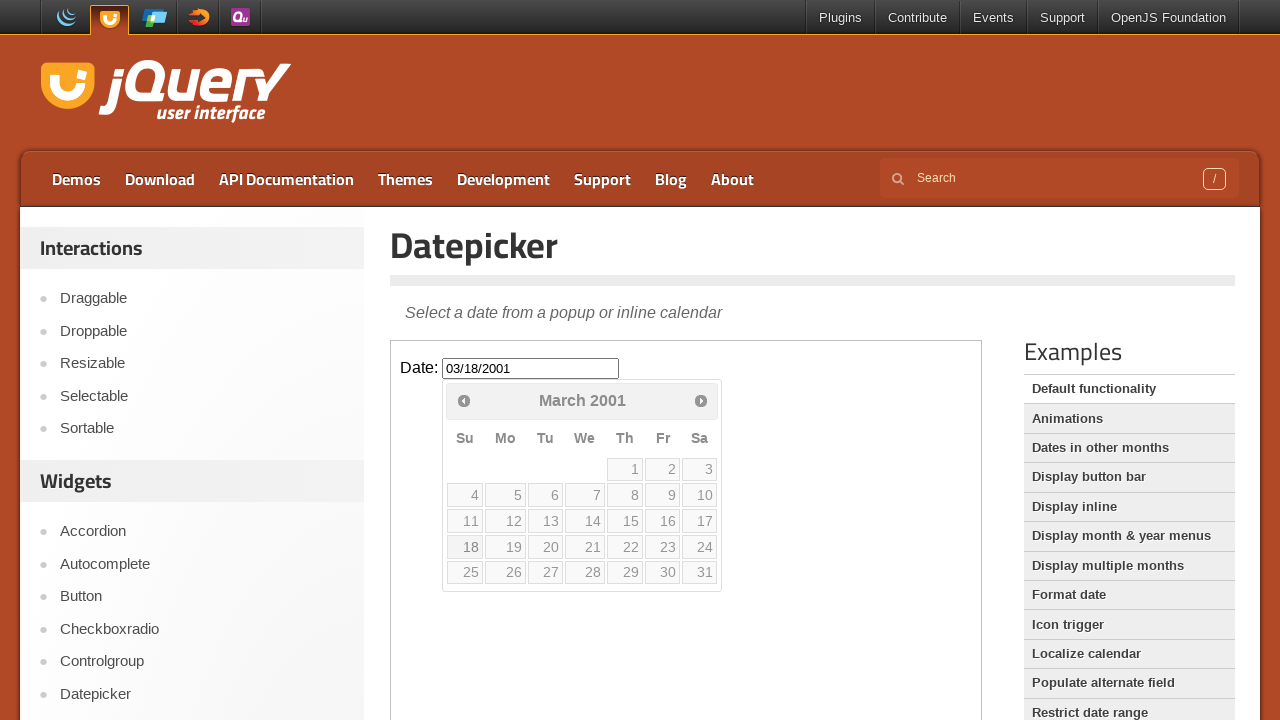

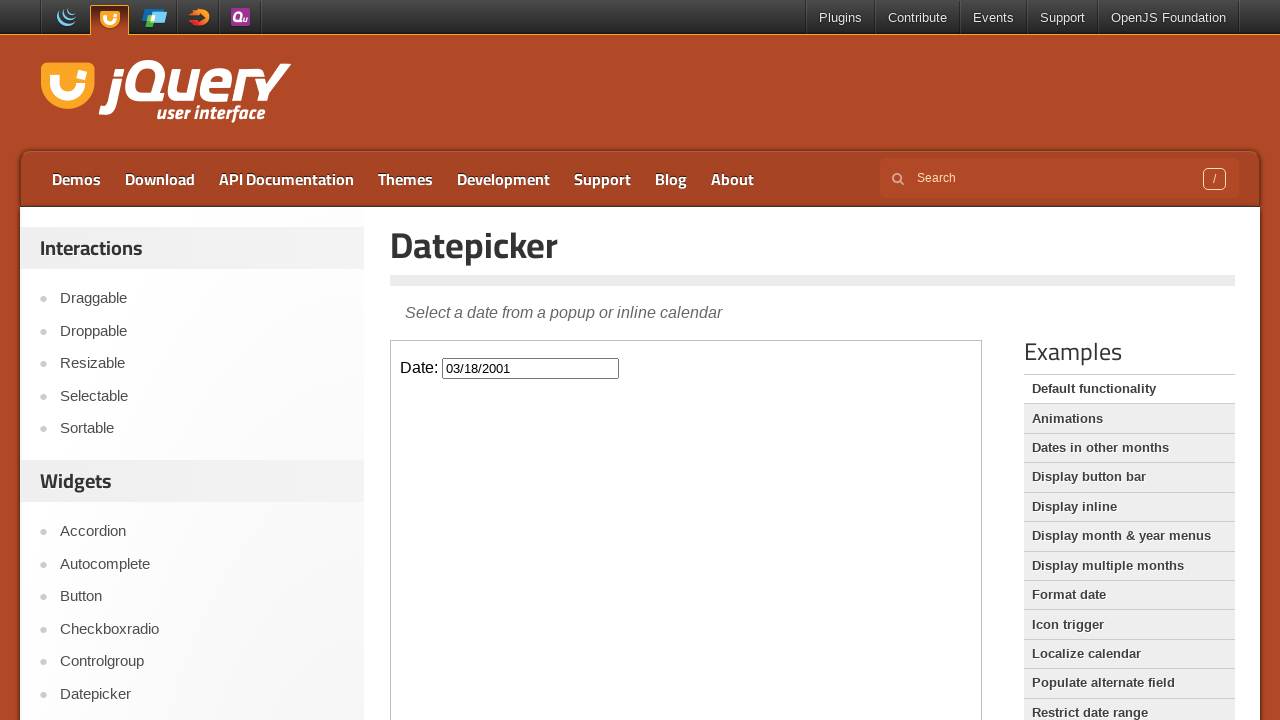